Tests the Human Benchmark typing test by reading the displayed text and typing each letter with a slight delay to simulate human typing speed

Starting URL: https://humanbenchmark.com/tests/typing

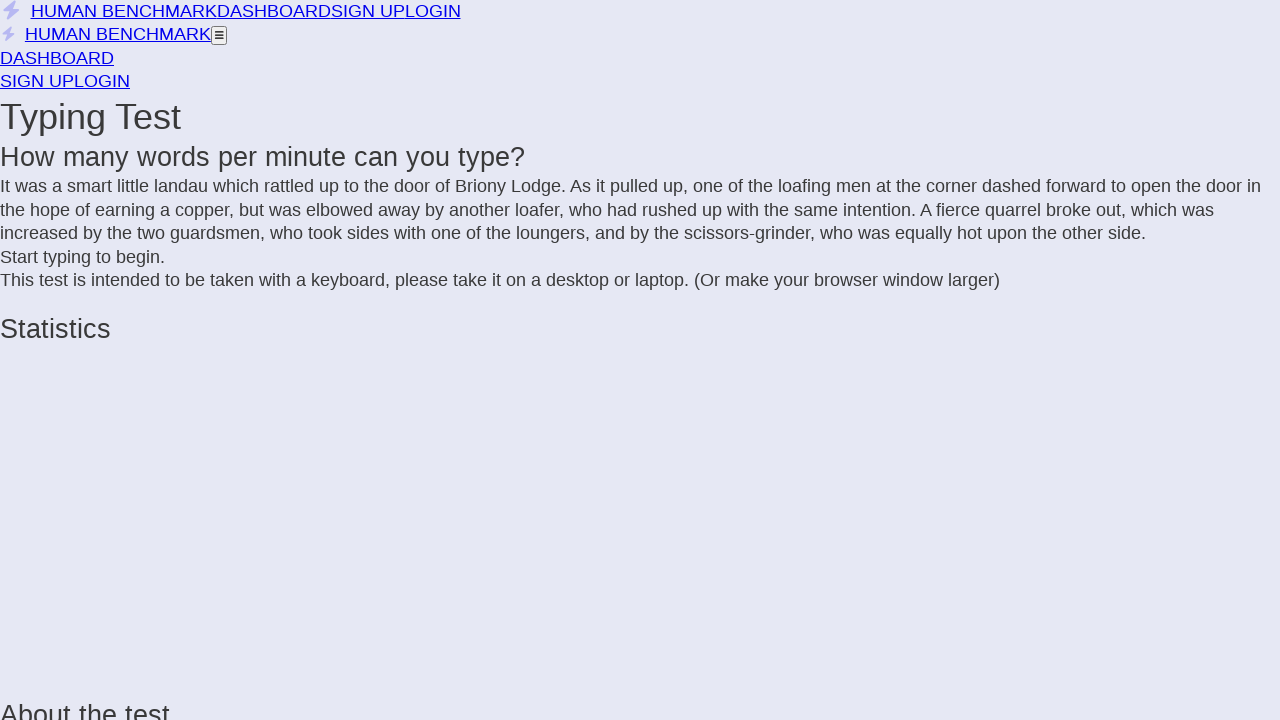

Typing test letters element loaded
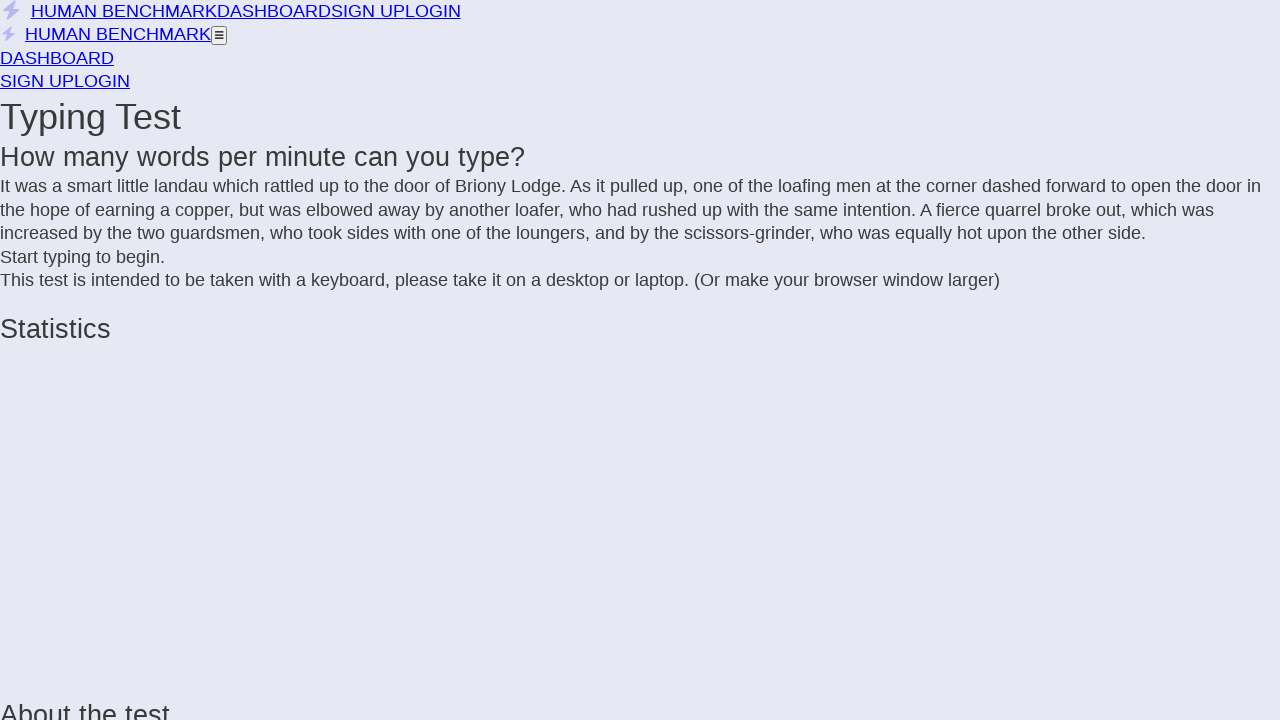

Retrieved text to type: 'It was a smart little landau which rattled up to the door of Briony Lodge. As it pulled up, one of the loafing men at the corner dashed forward to open the door in the hope of earning a copper, but was elbowed away by another loafer, who had rushed up with the same intention. A fierce quarrel broke out, which was increased by the two guardsmen, who took sides with one of the loungers, and by the scissors-grinder, who was equally hot upon the other side.'
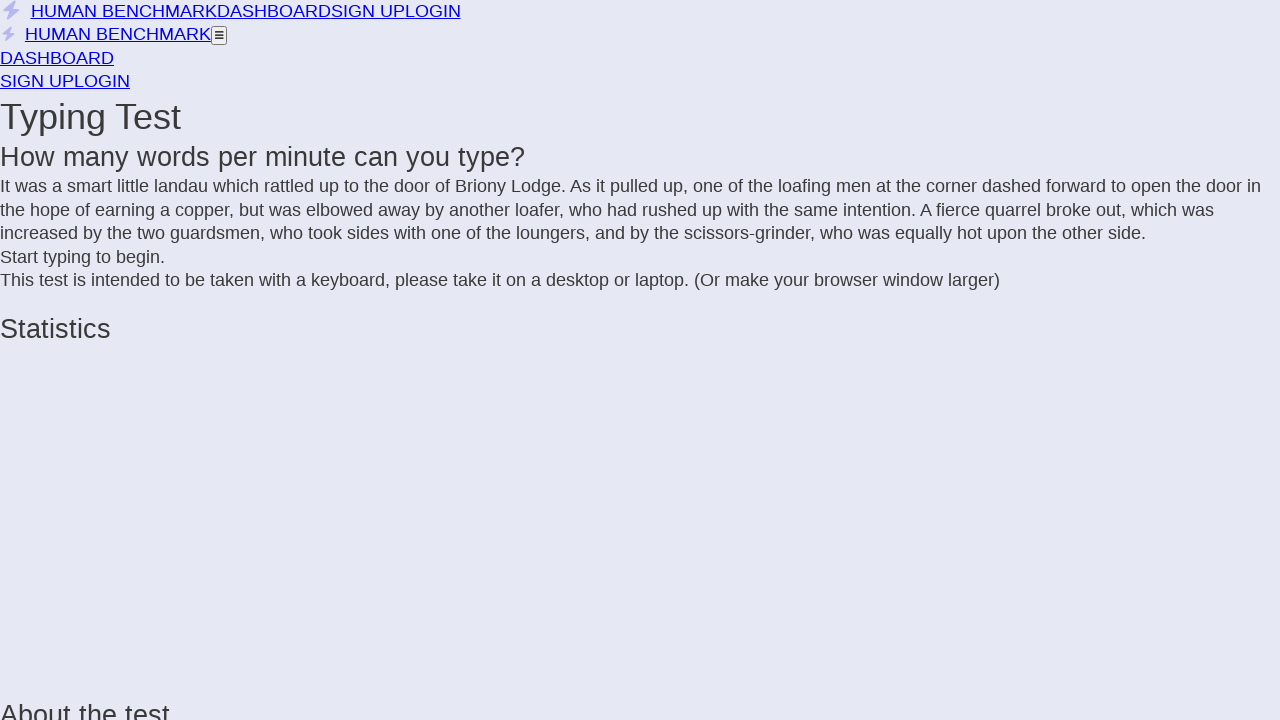

Typed letter: 'I' on .letters
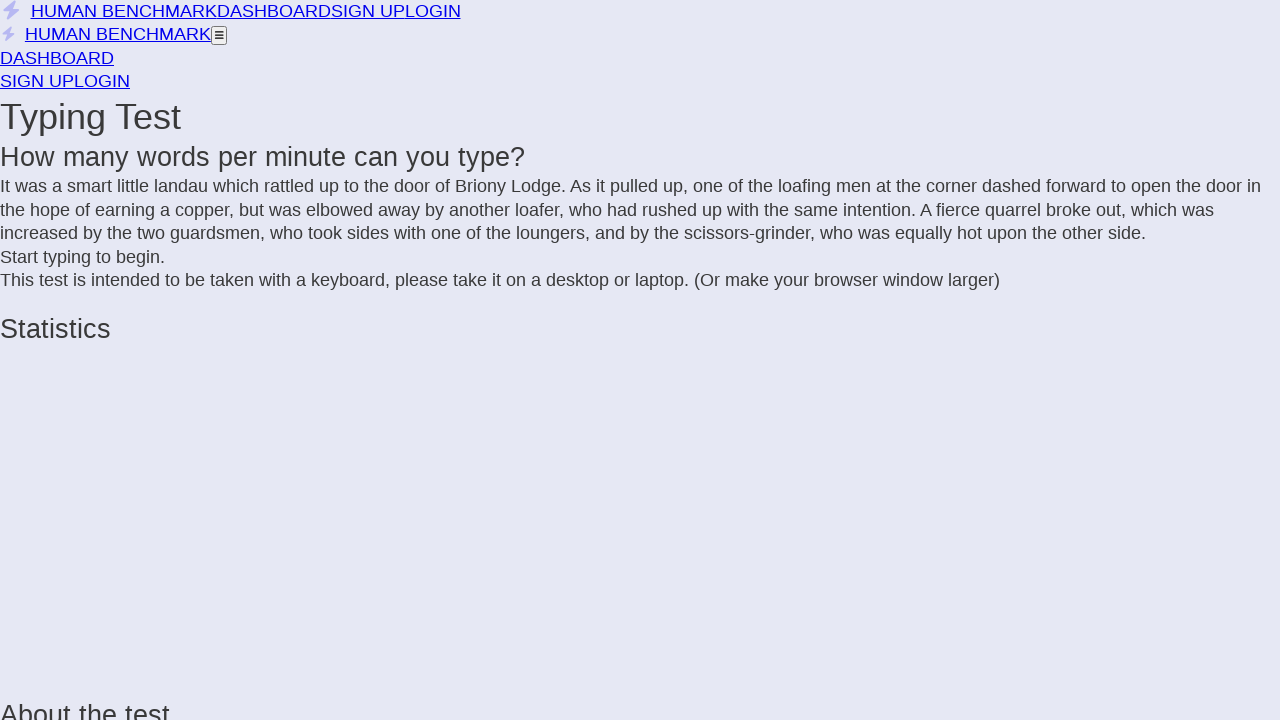

Waited 25ms before next keystroke
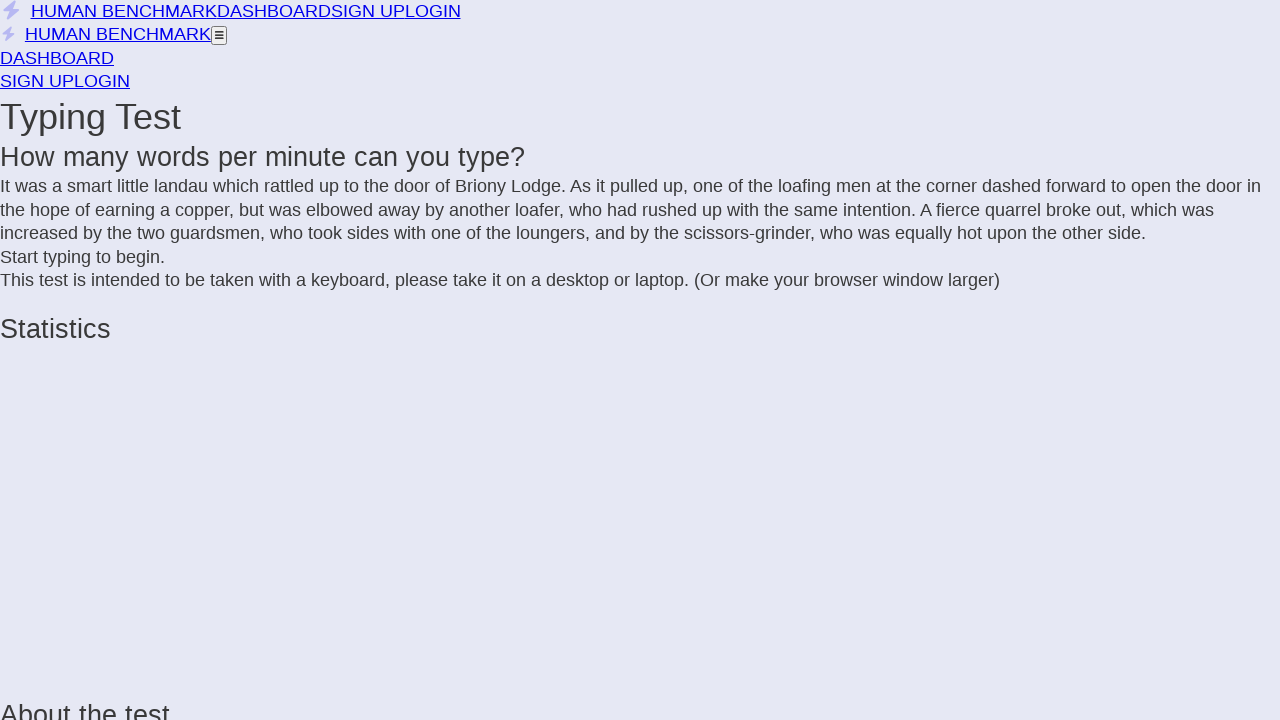

Typed letter: 't' on .letters
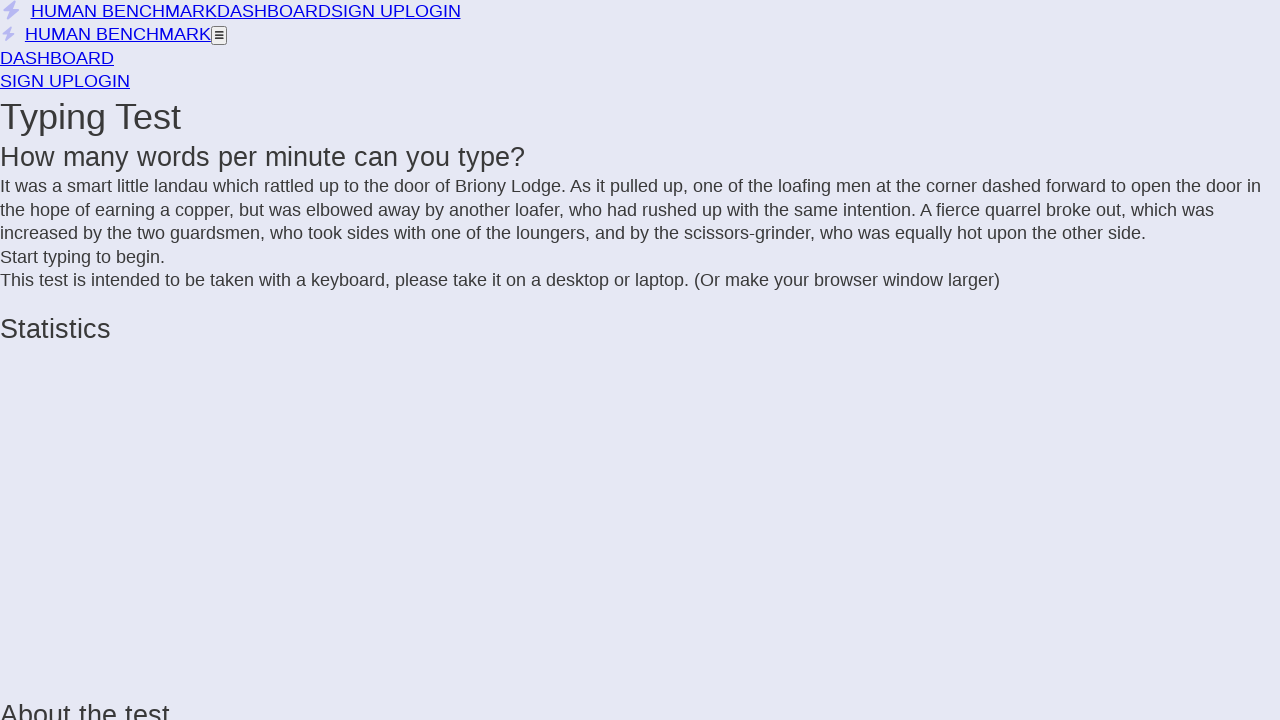

Waited 25ms before next keystroke
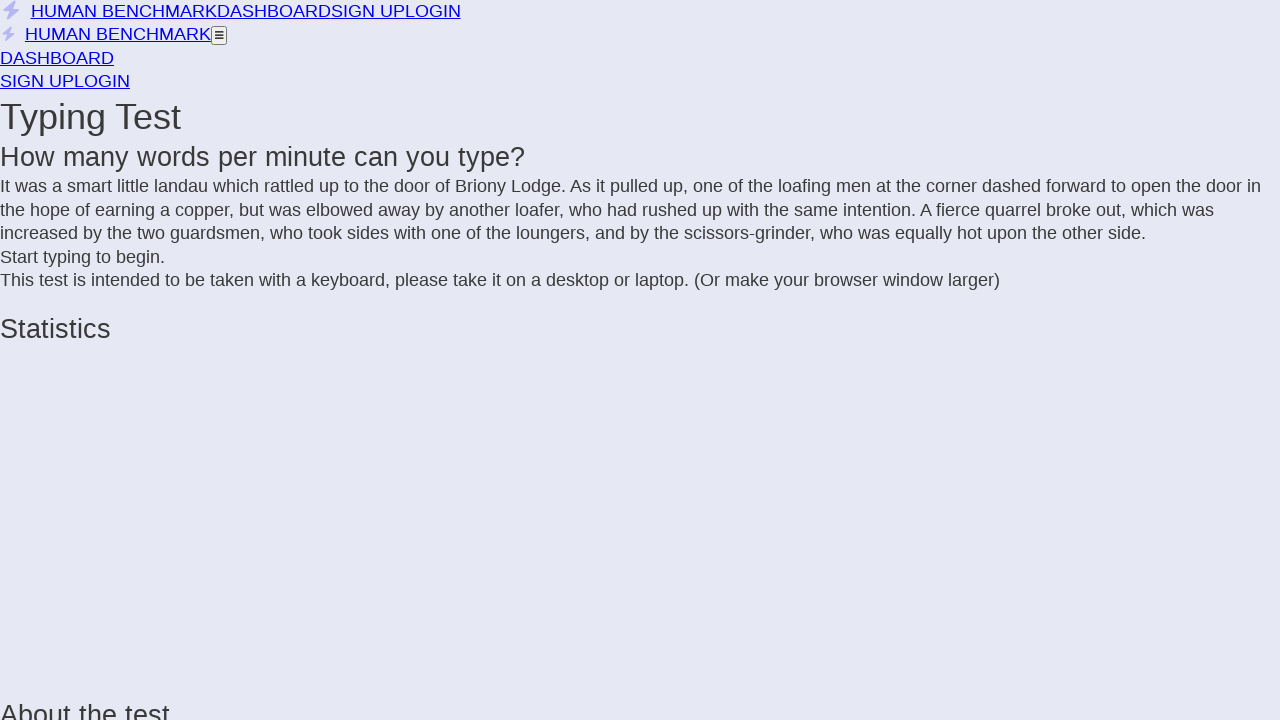

Typed letter: ' ' on .letters
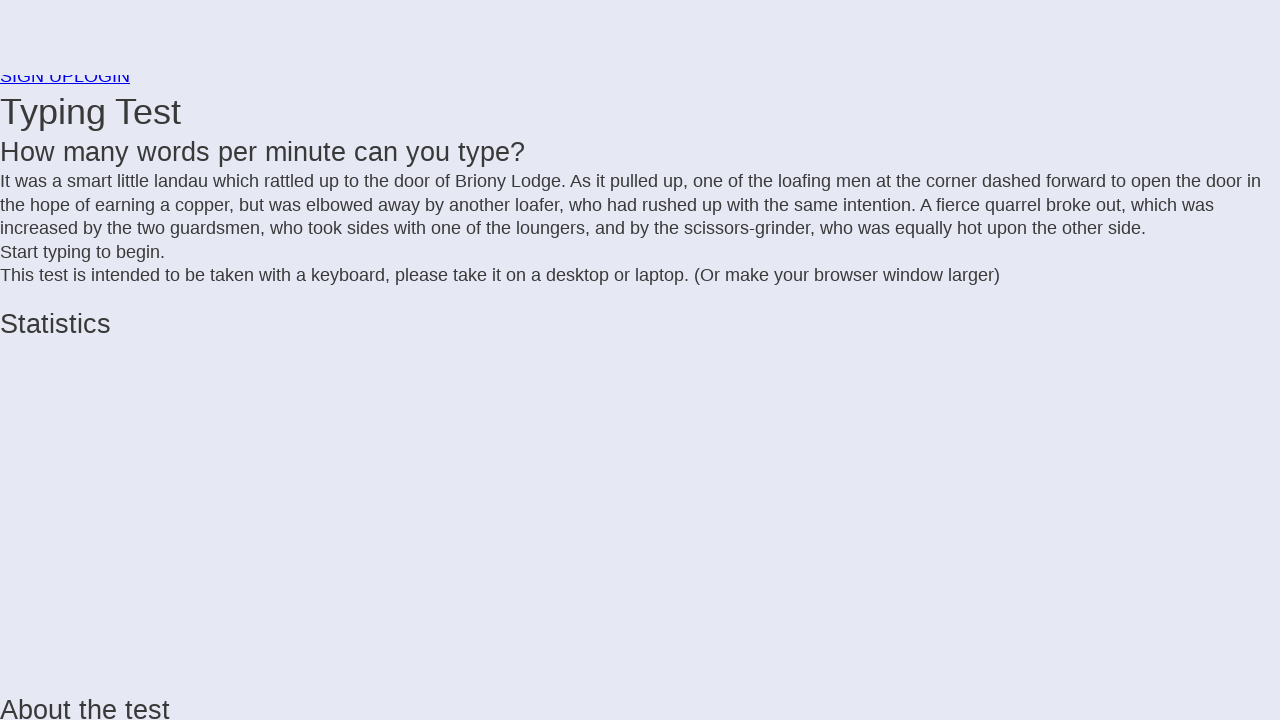

Waited 25ms before next keystroke
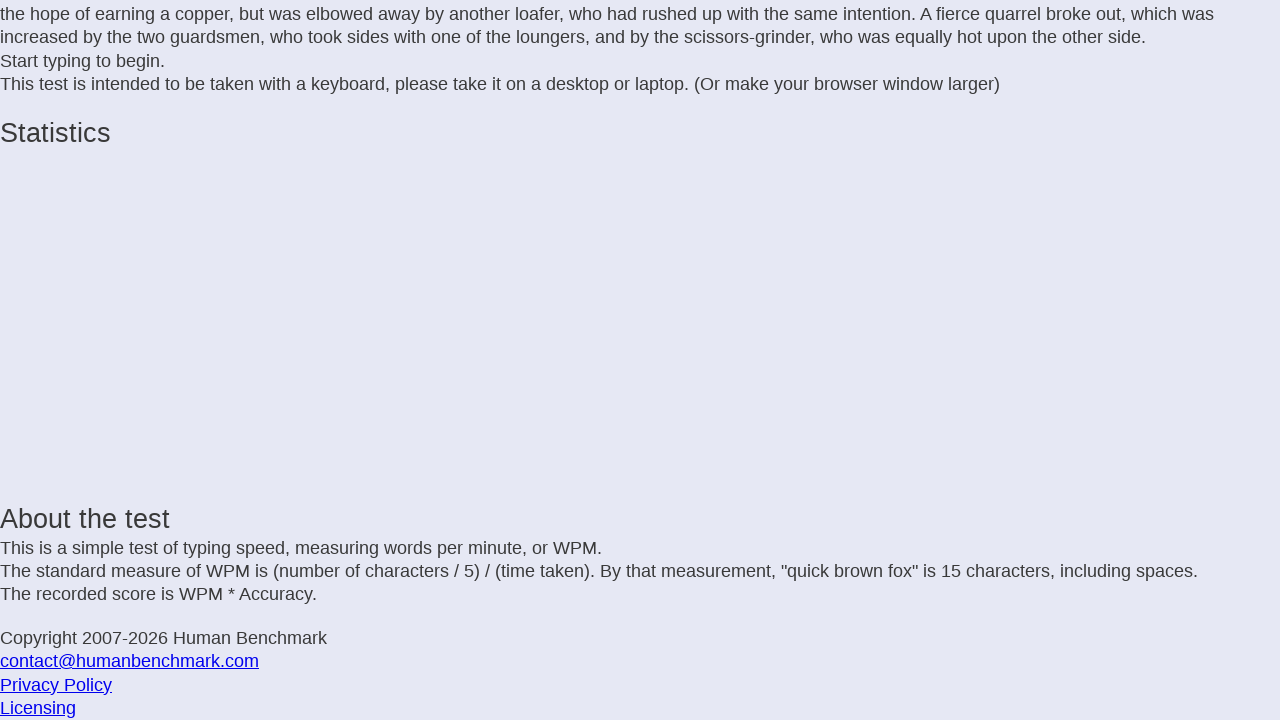

Typed letter: 'w' on .letters
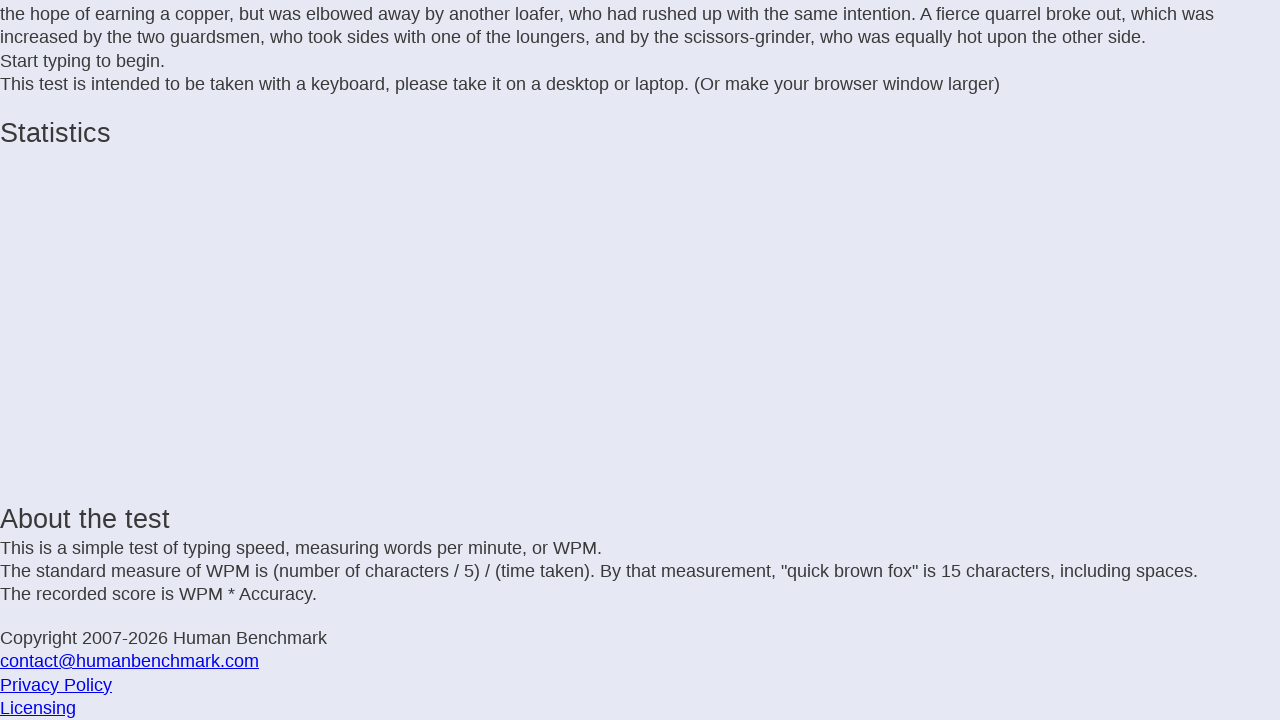

Waited 25ms before next keystroke
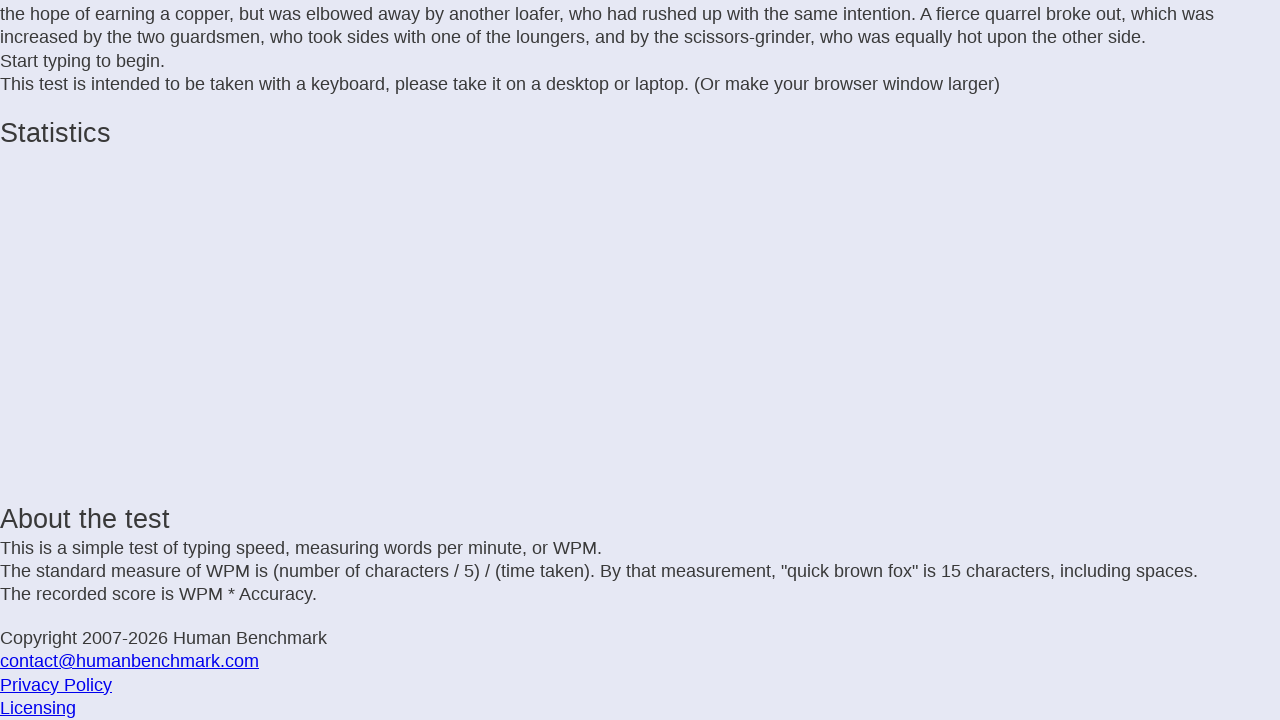

Typed letter: 'a' on .letters
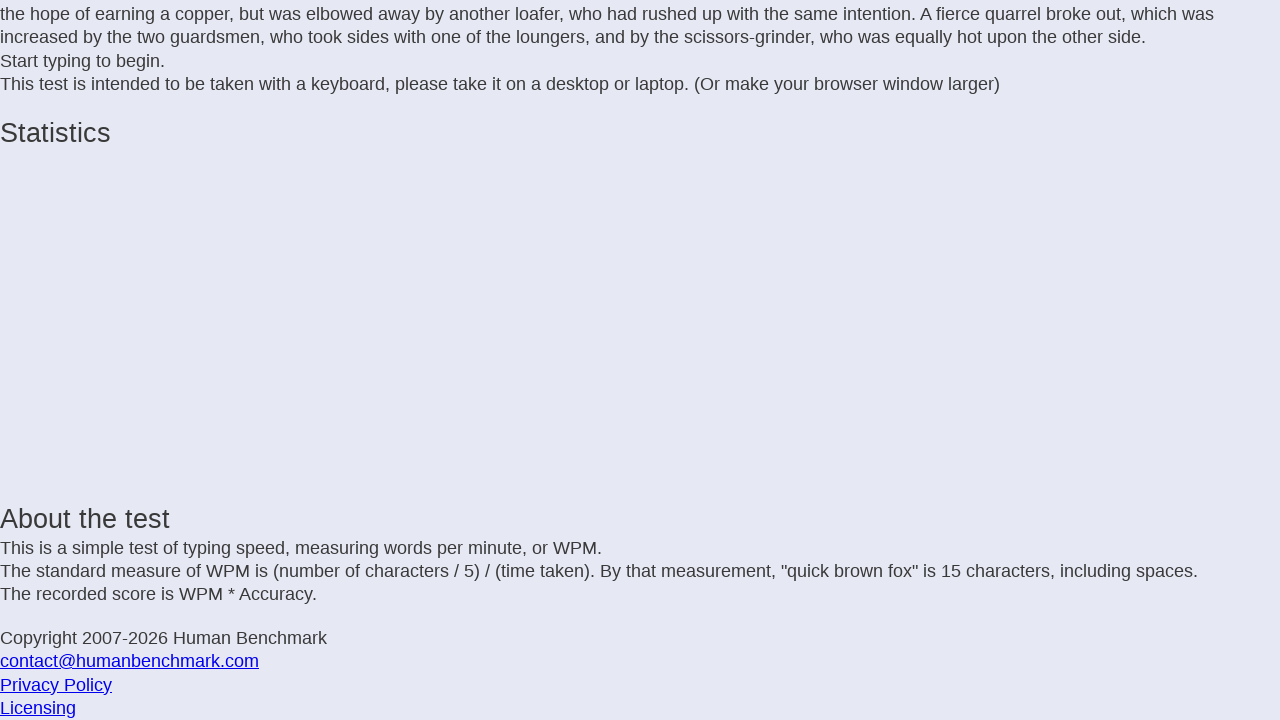

Waited 25ms before next keystroke
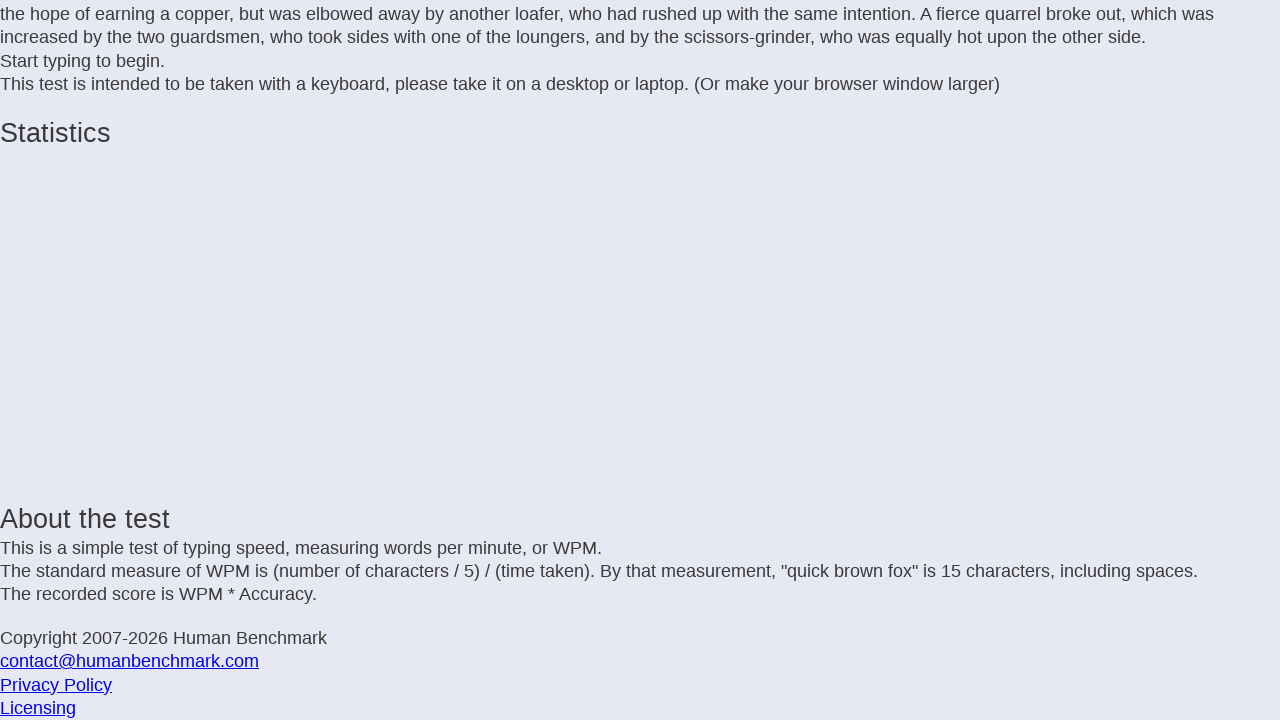

Typed letter: 's' on .letters
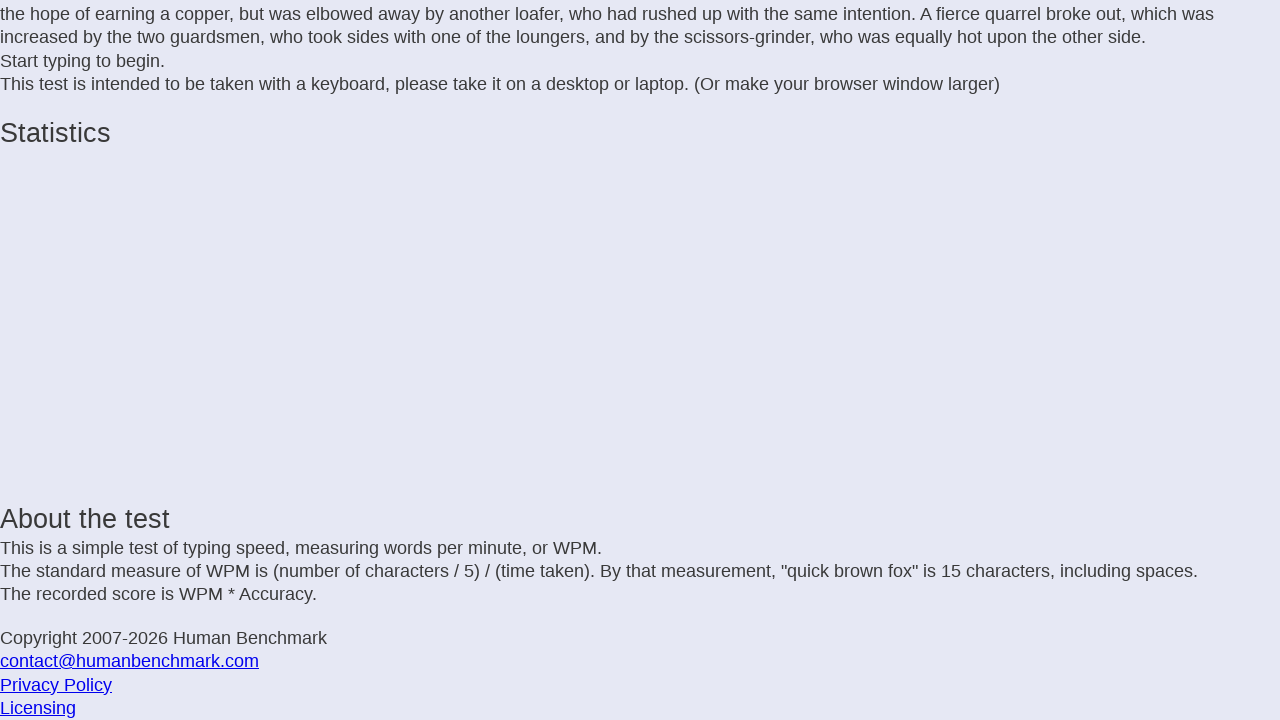

Waited 25ms before next keystroke
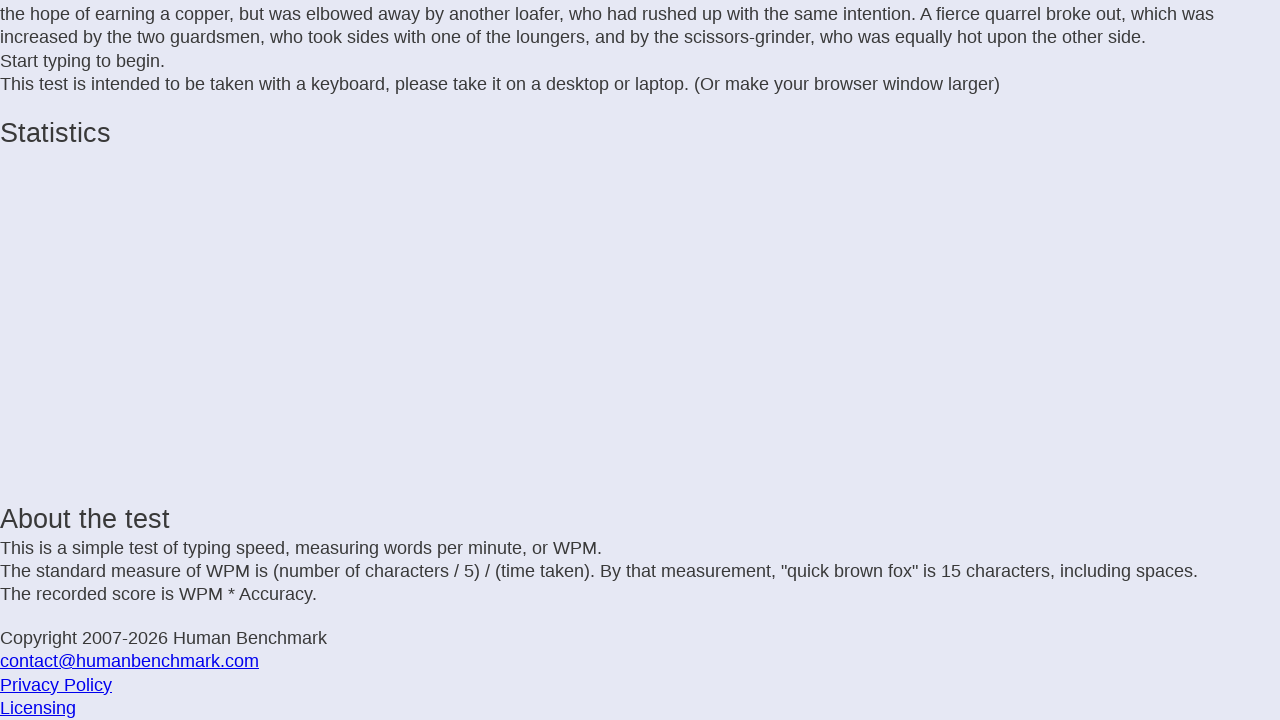

Typed letter: ' ' on .letters
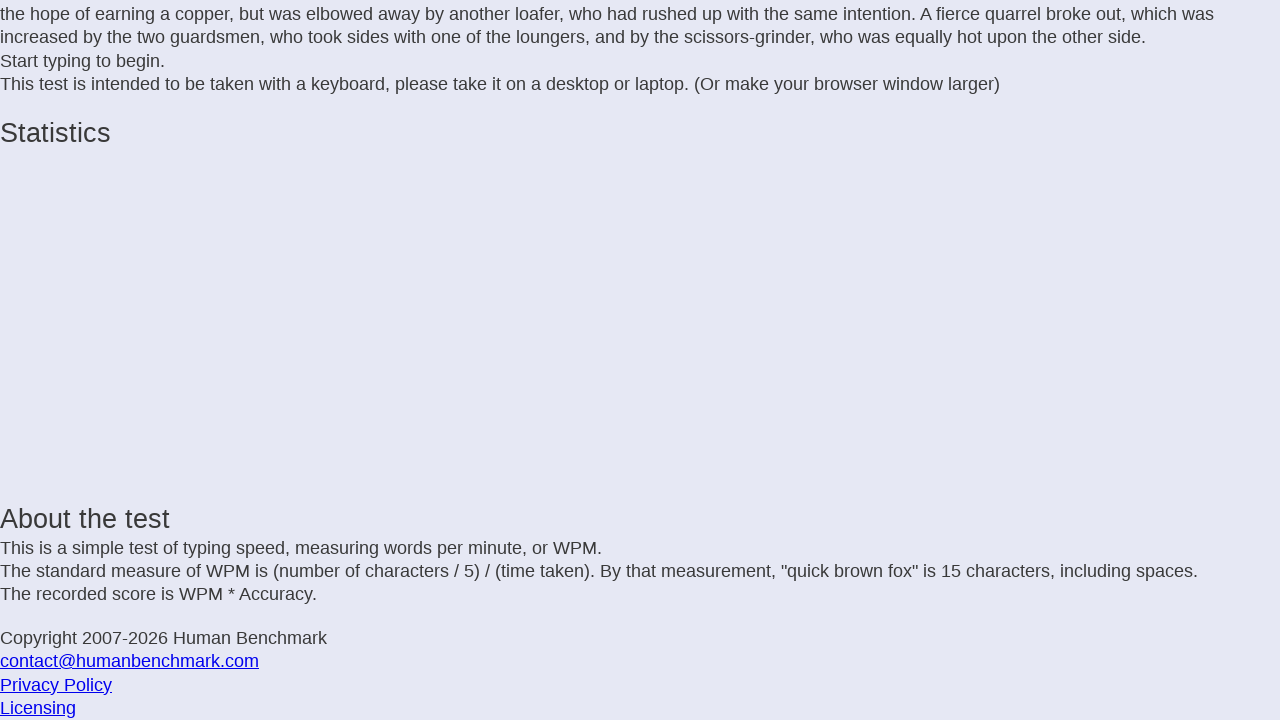

Waited 25ms before next keystroke
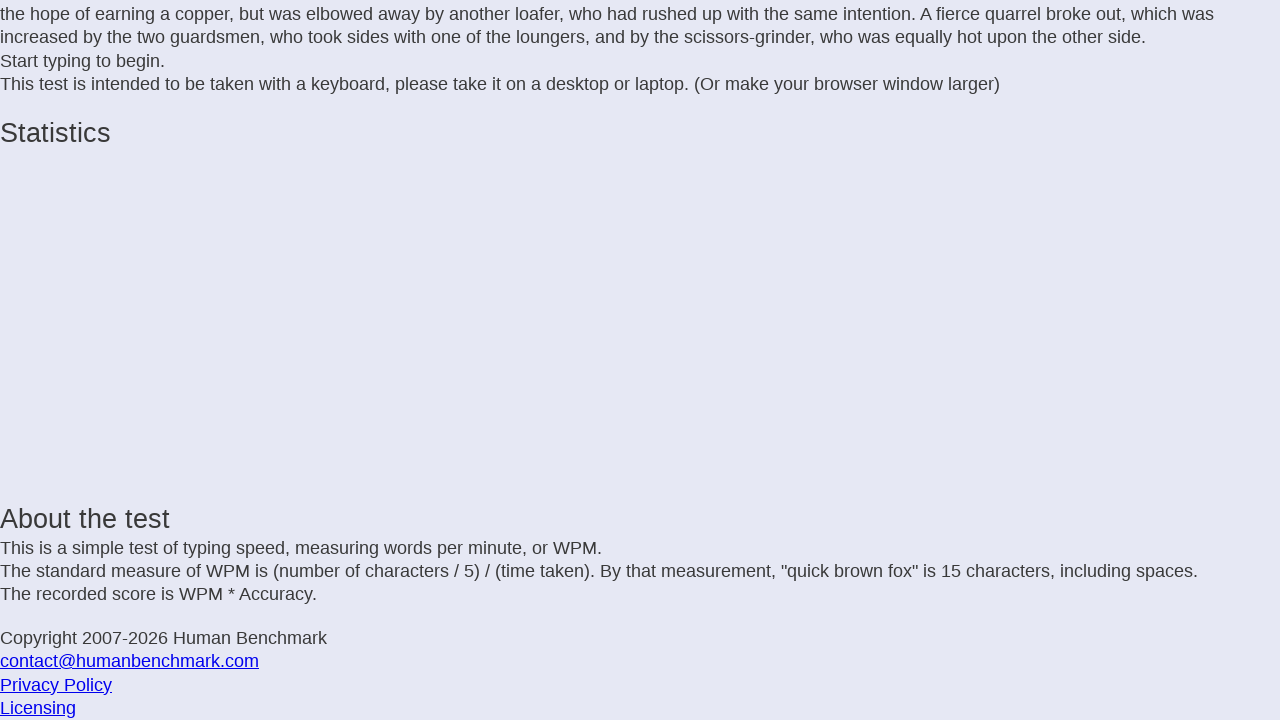

Typed letter: 'a' on .letters
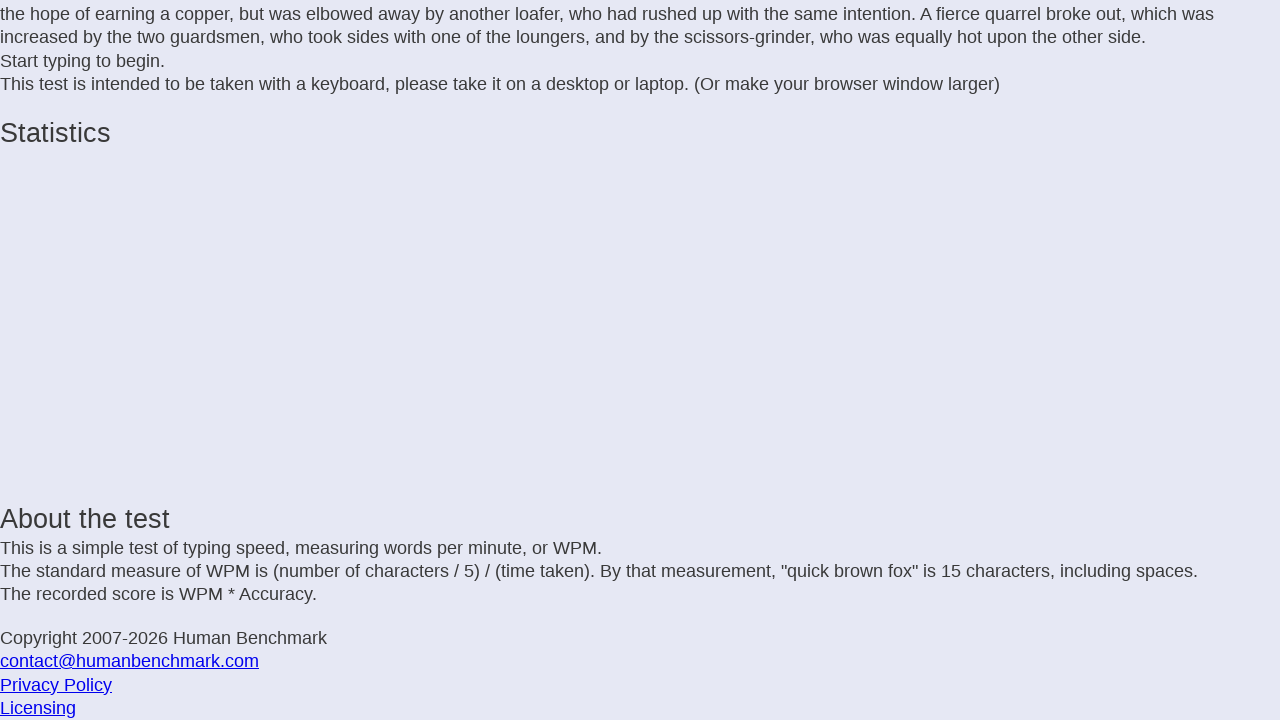

Waited 25ms before next keystroke
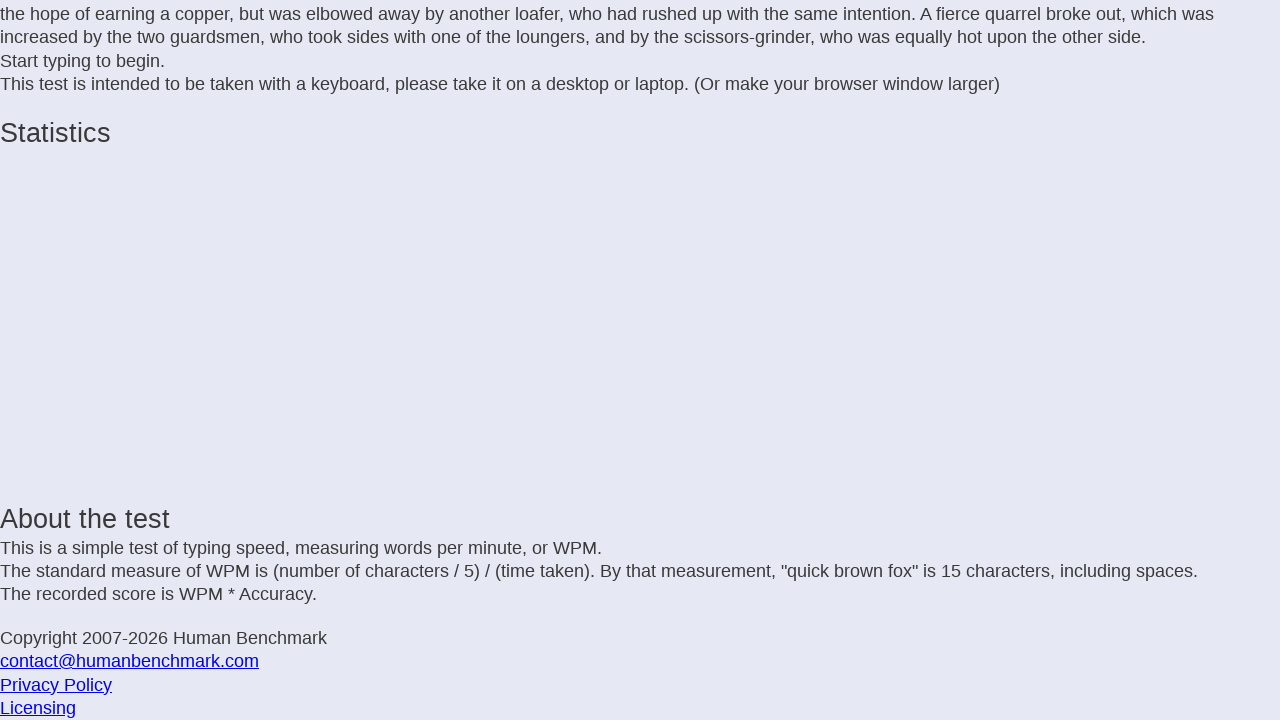

Typed letter: ' ' on .letters
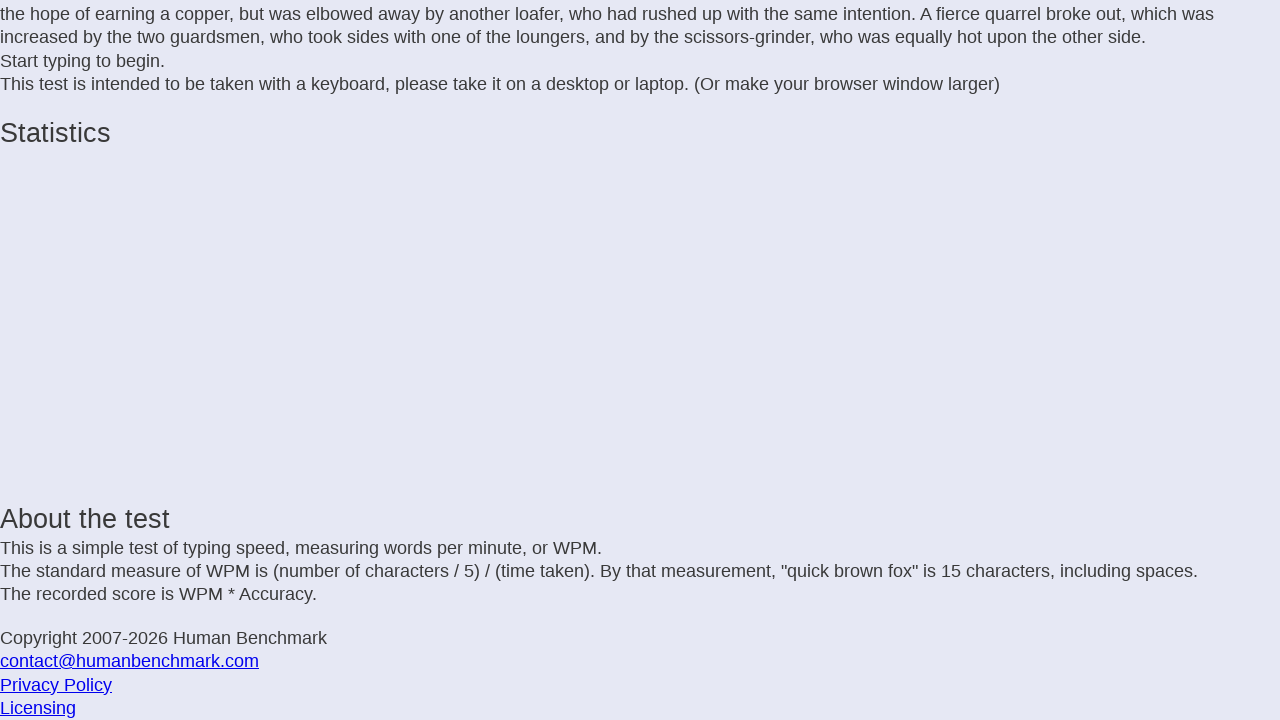

Waited 25ms before next keystroke
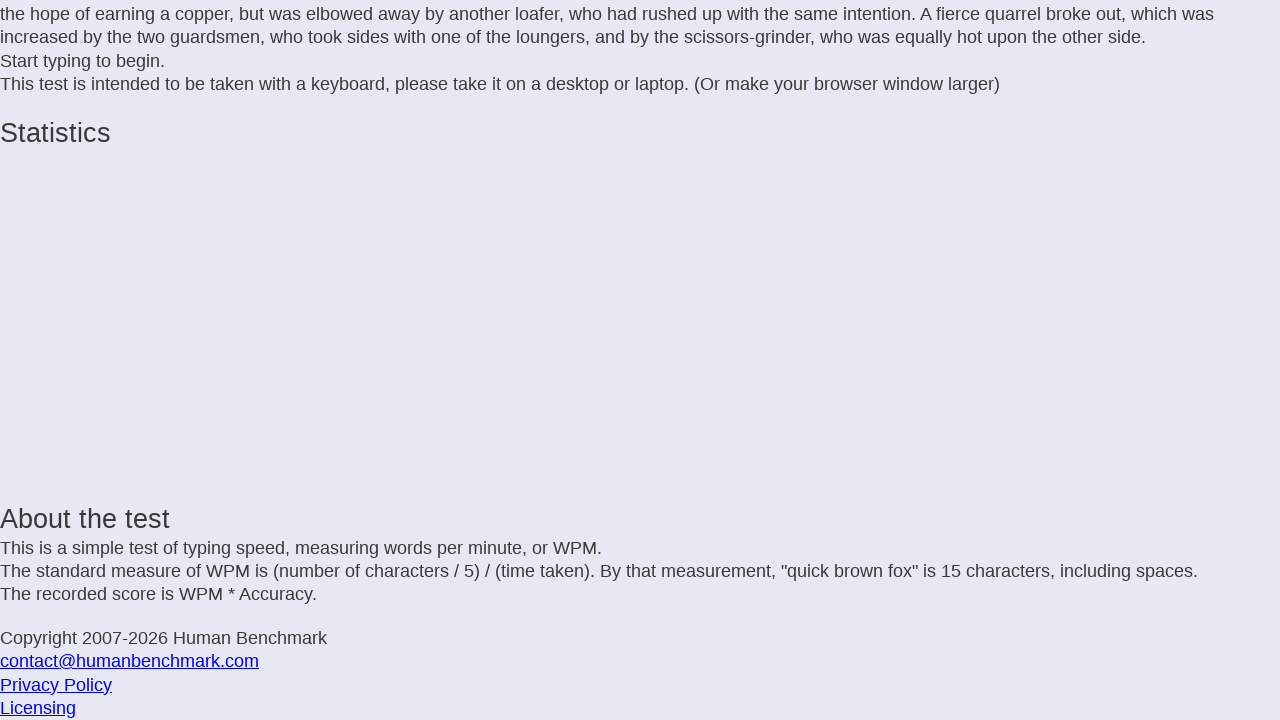

Typed letter: 's' on .letters
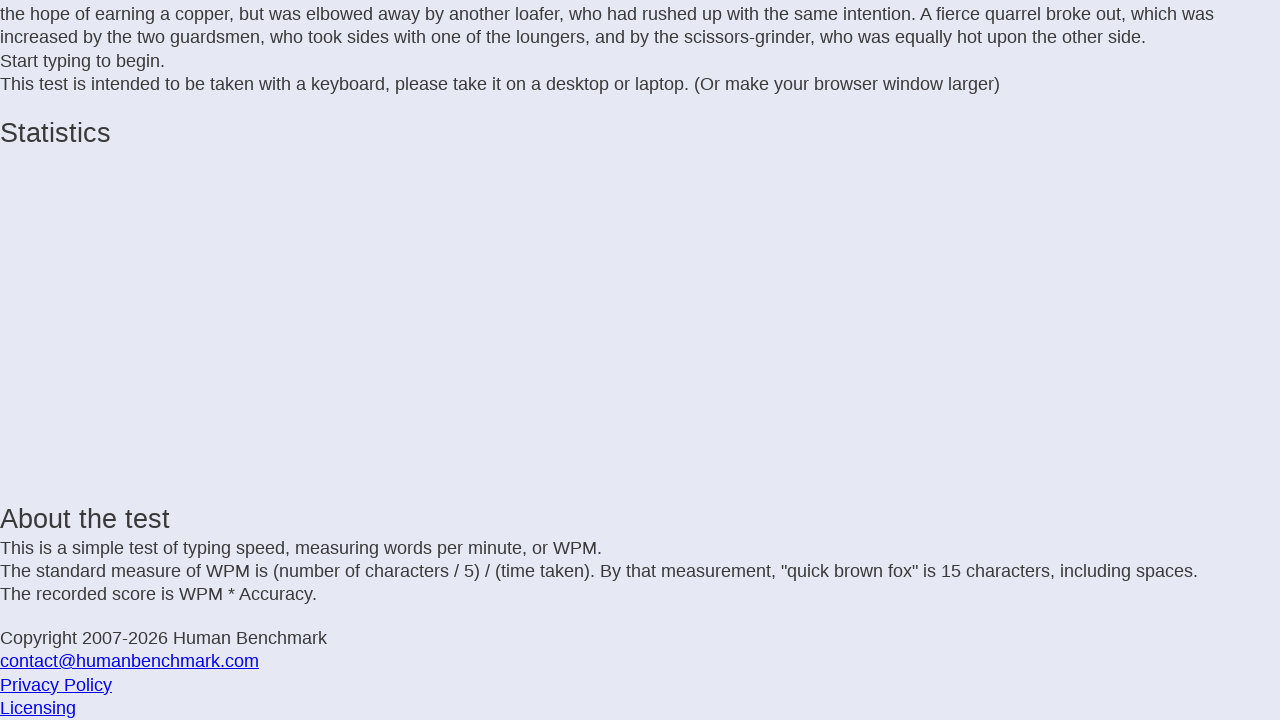

Waited 25ms before next keystroke
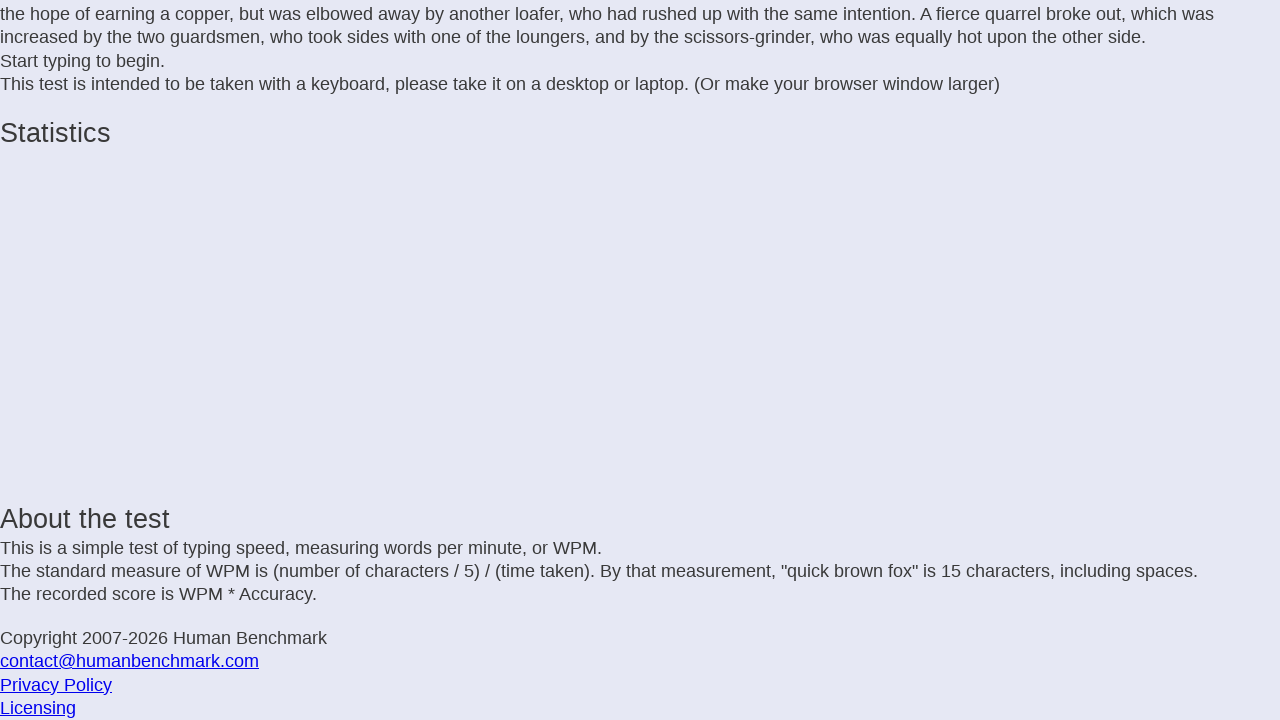

Typed letter: 'm' on .letters
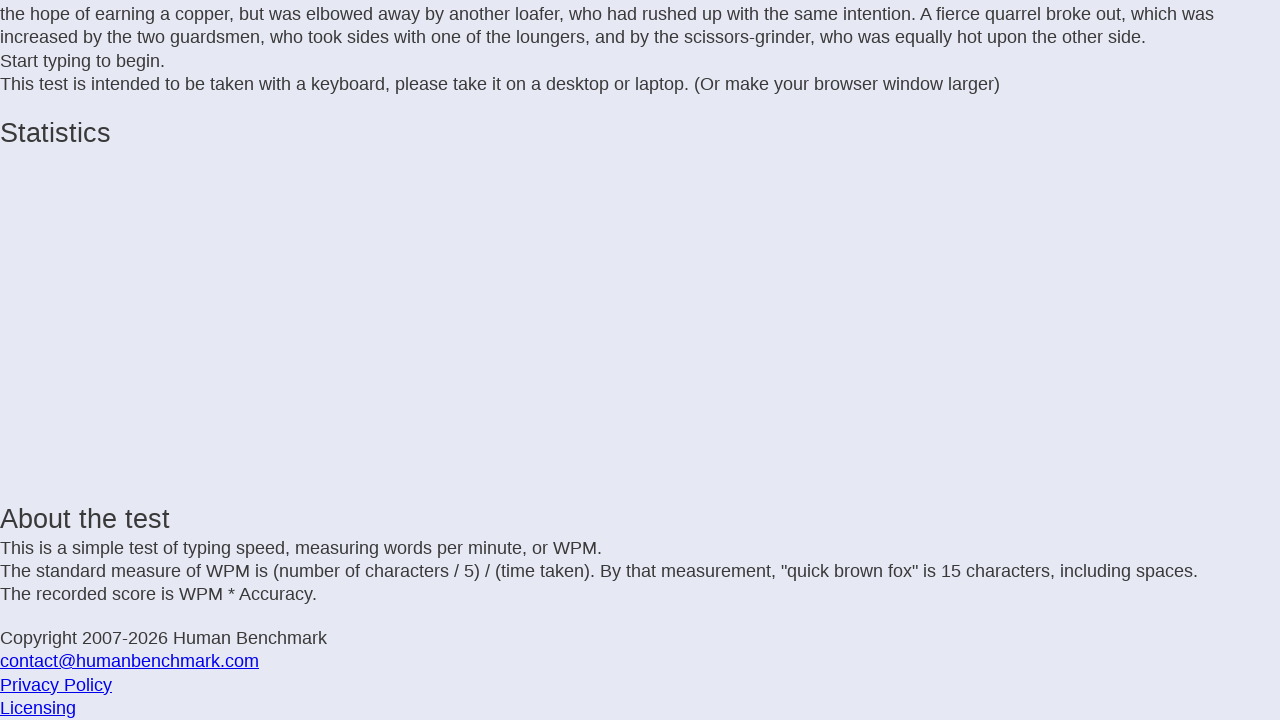

Waited 25ms before next keystroke
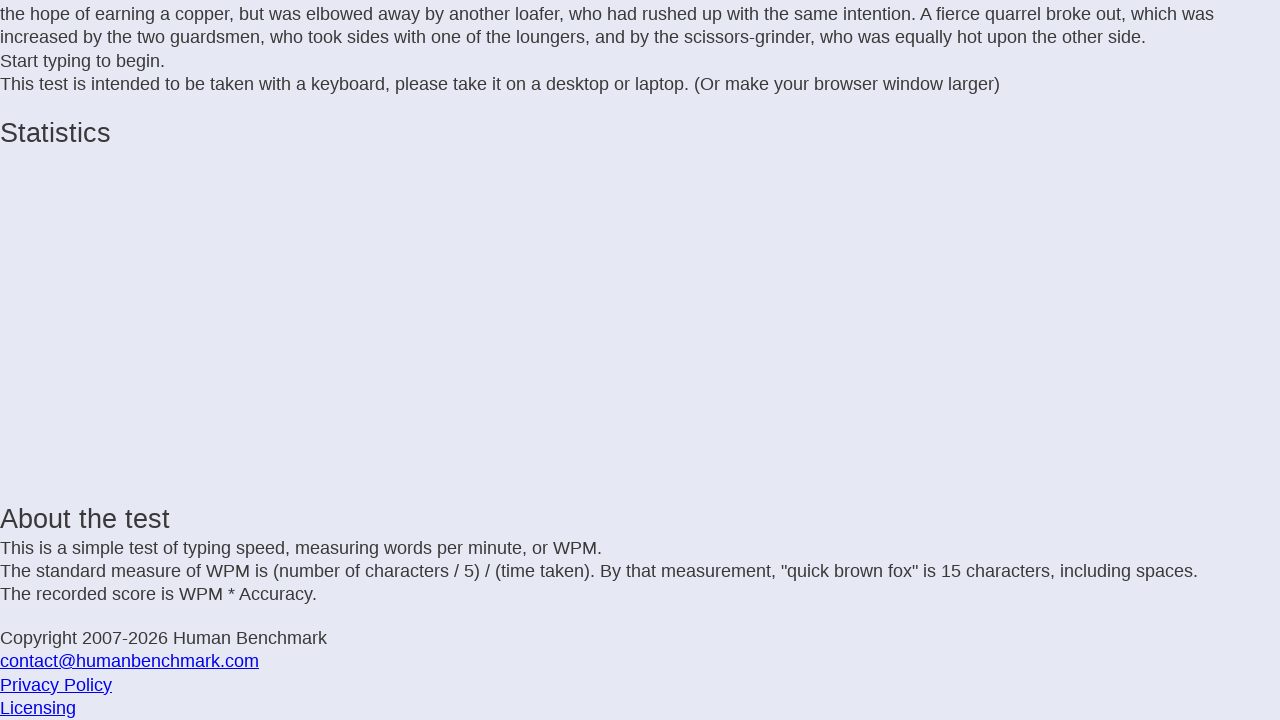

Typed letter: 'a' on .letters
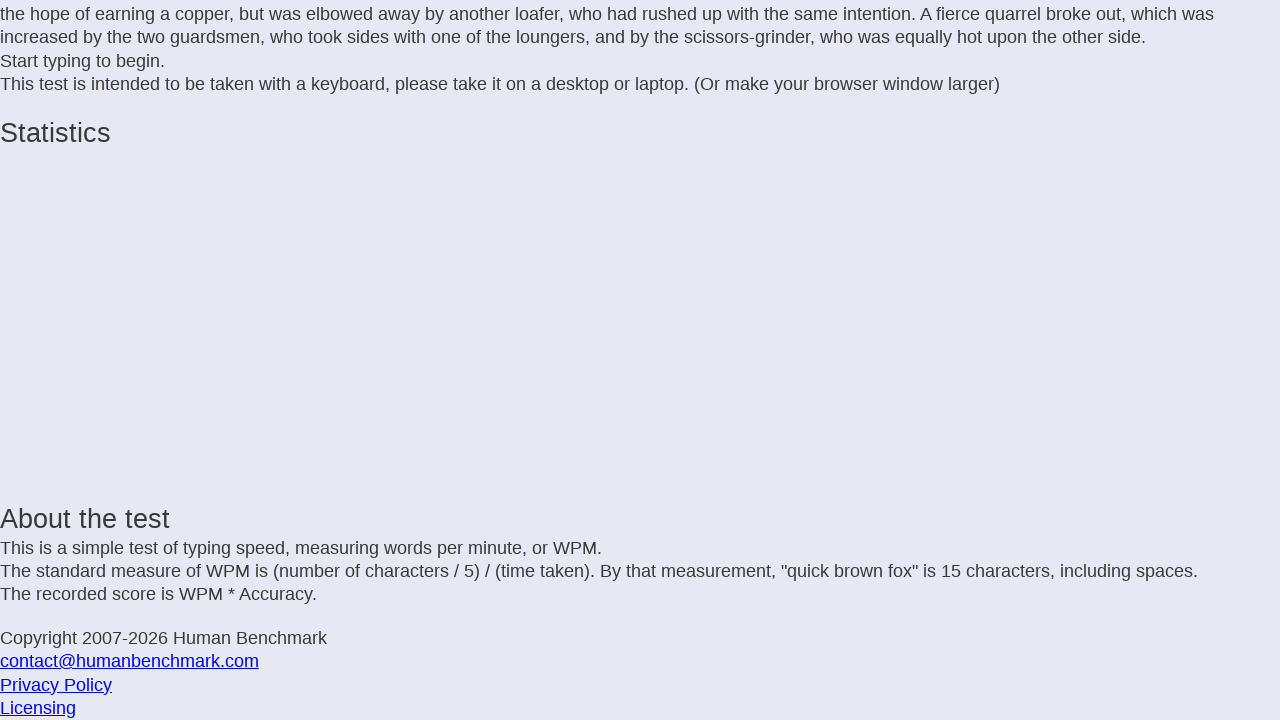

Waited 25ms before next keystroke
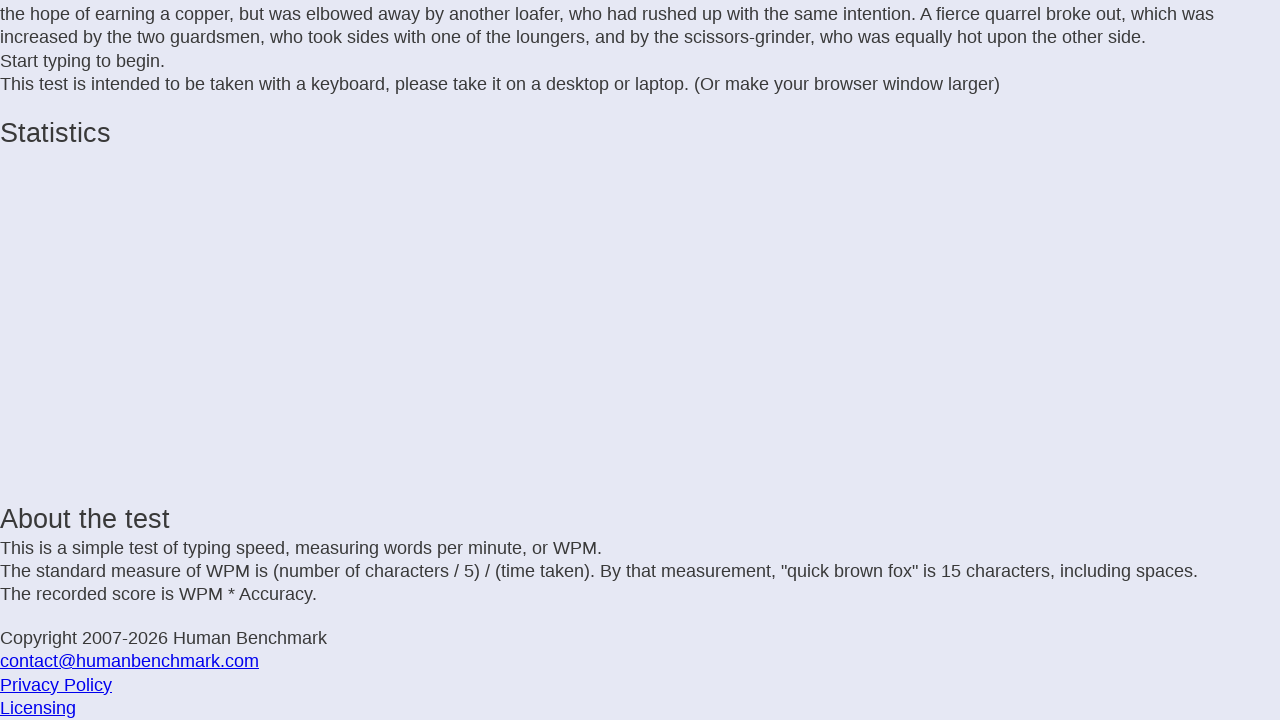

Typed letter: 'r' on .letters
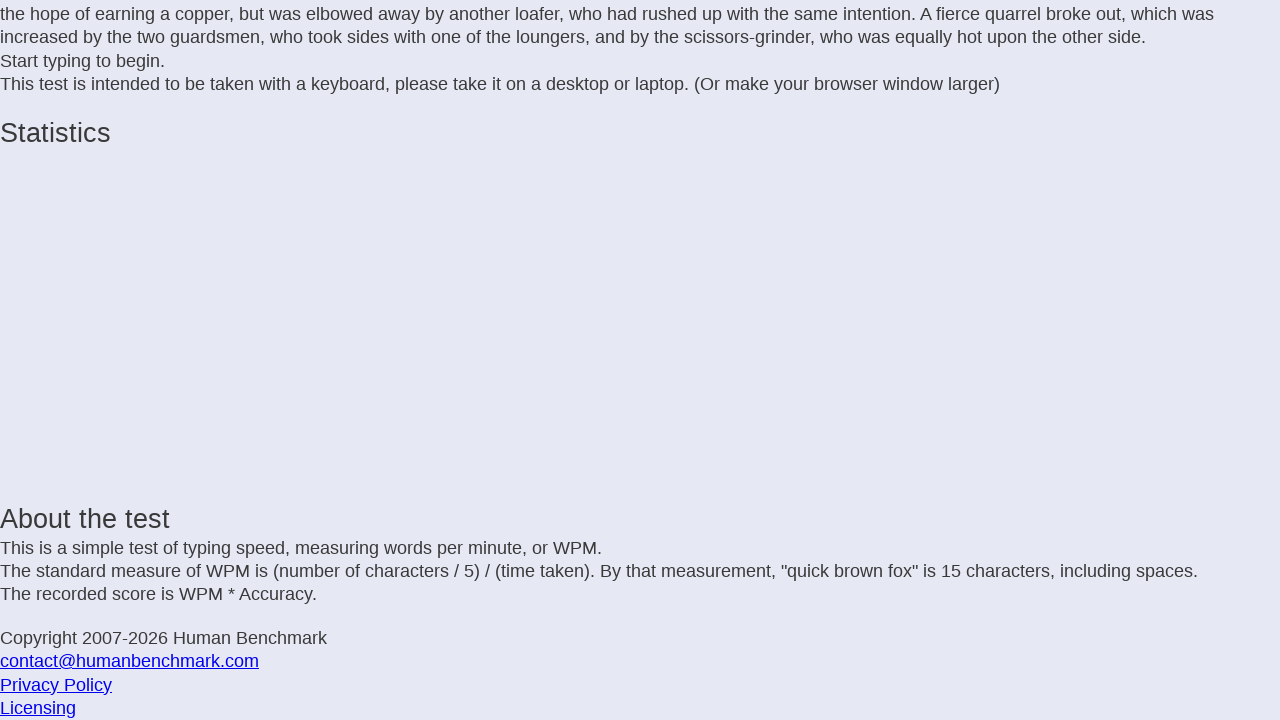

Waited 25ms before next keystroke
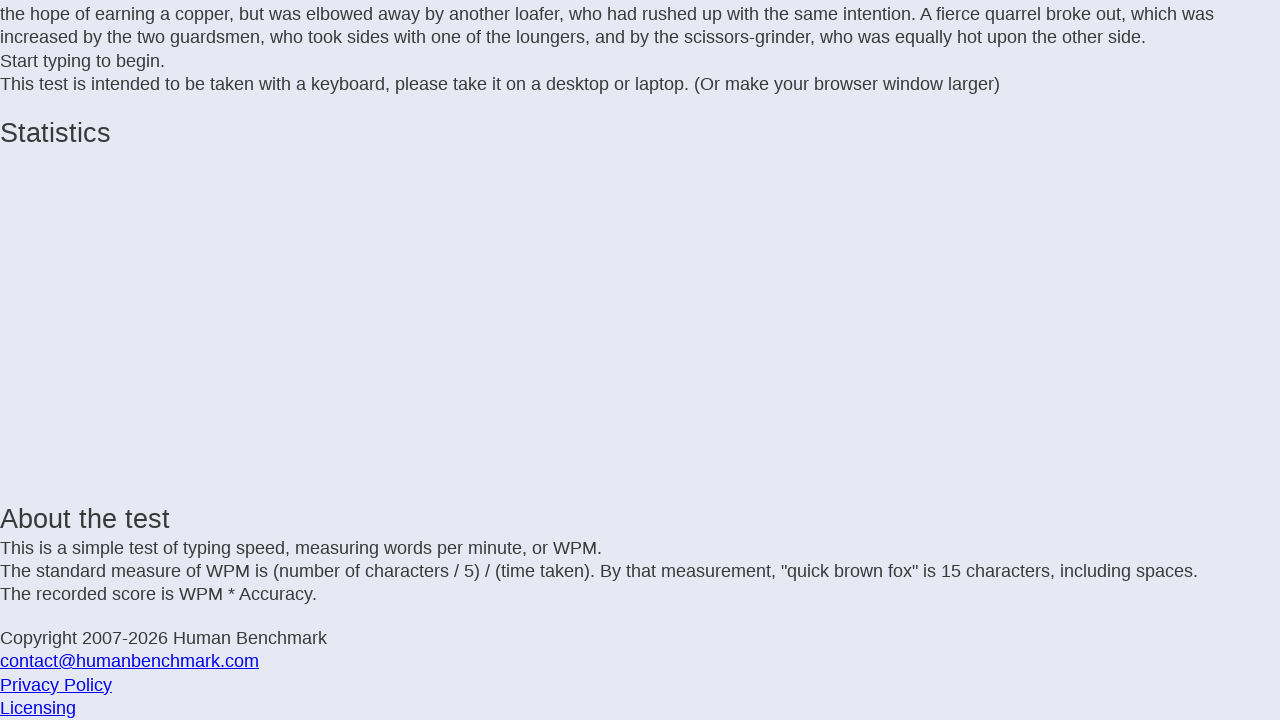

Typed letter: 't' on .letters
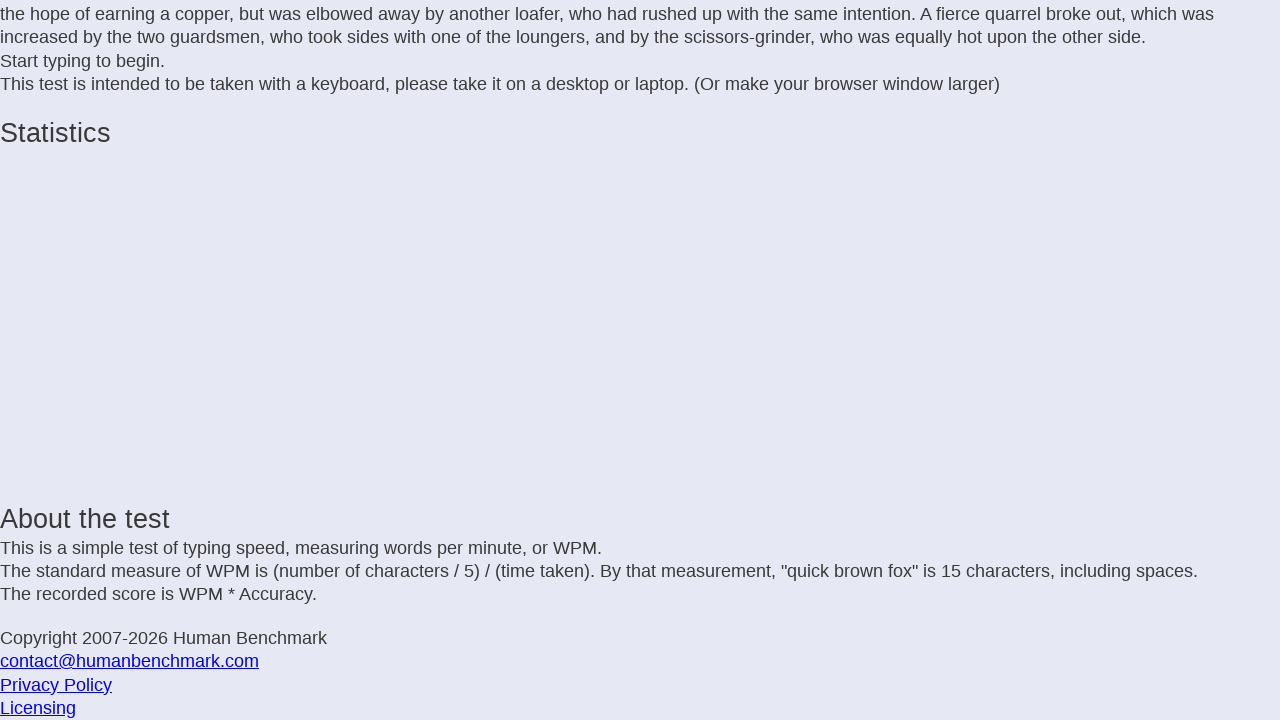

Waited 25ms before next keystroke
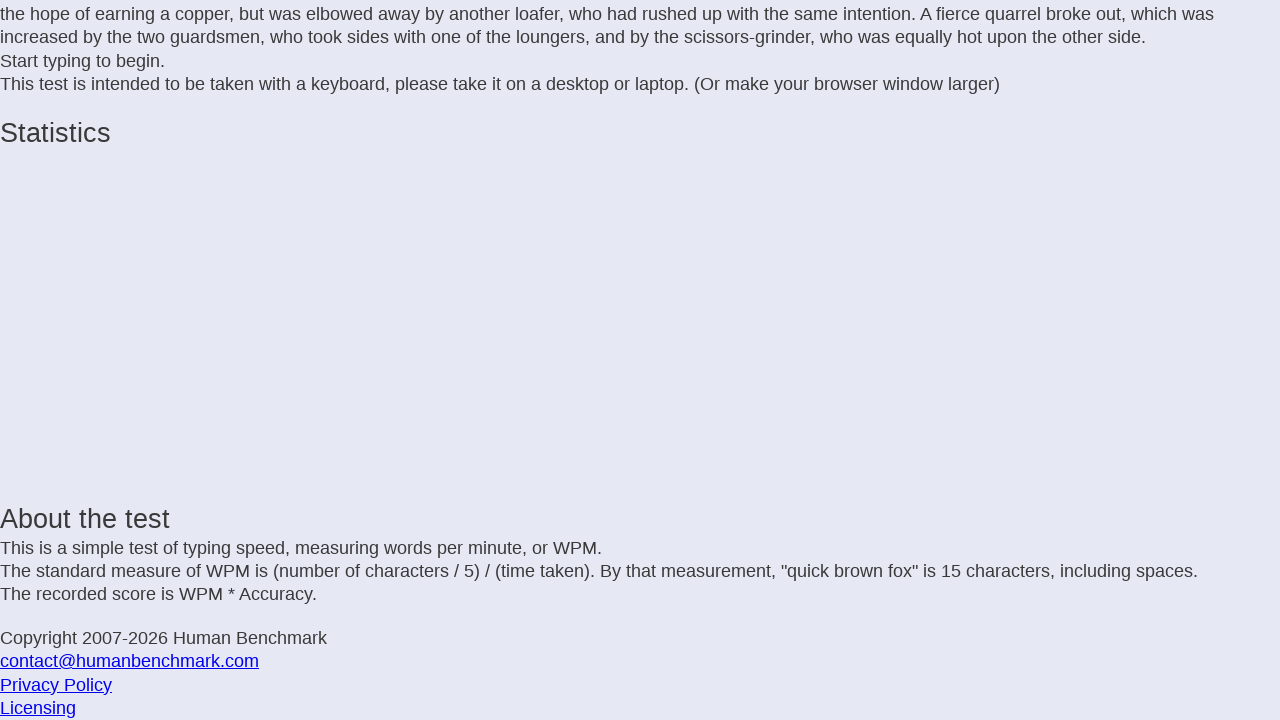

Typed letter: ' ' on .letters
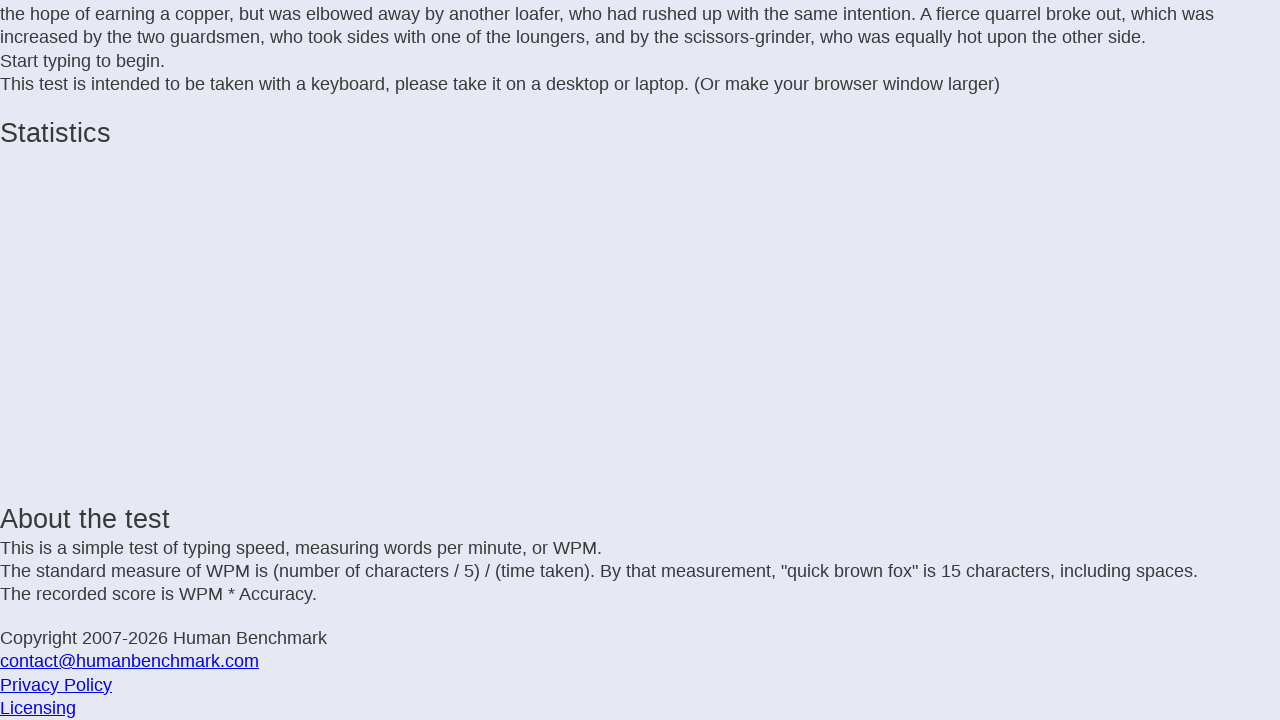

Waited 25ms before next keystroke
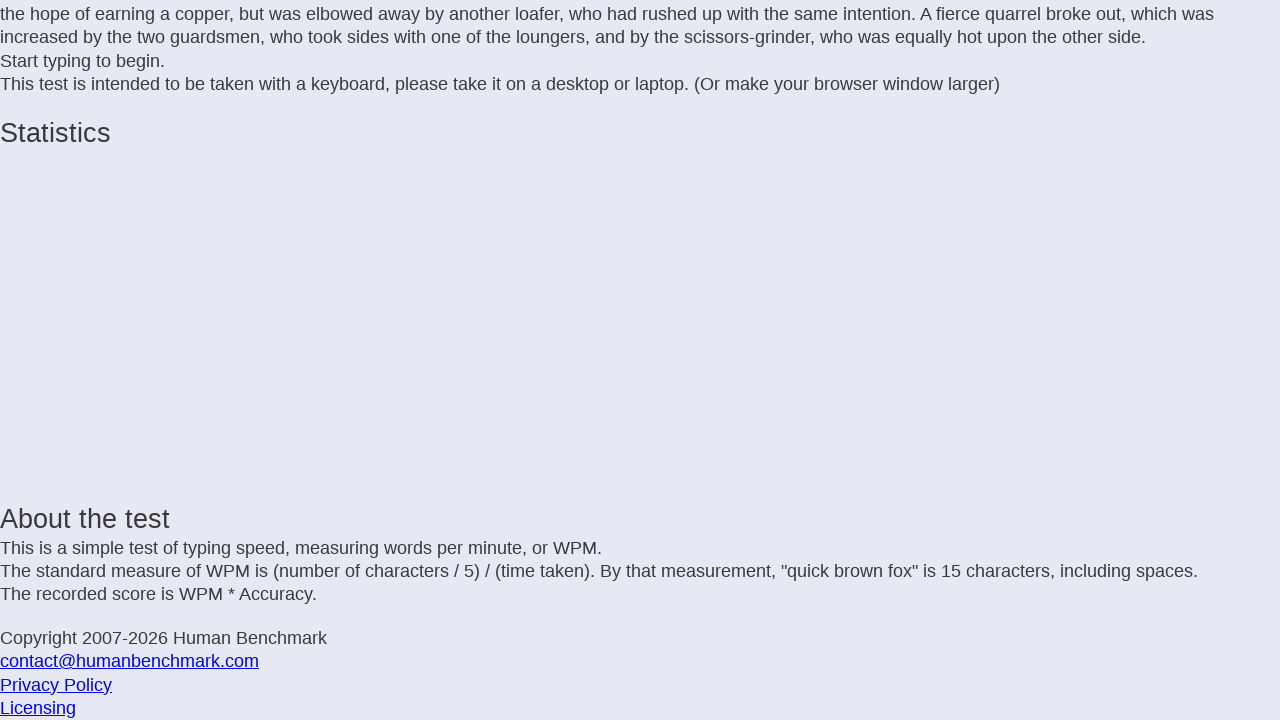

Typed letter: 'l' on .letters
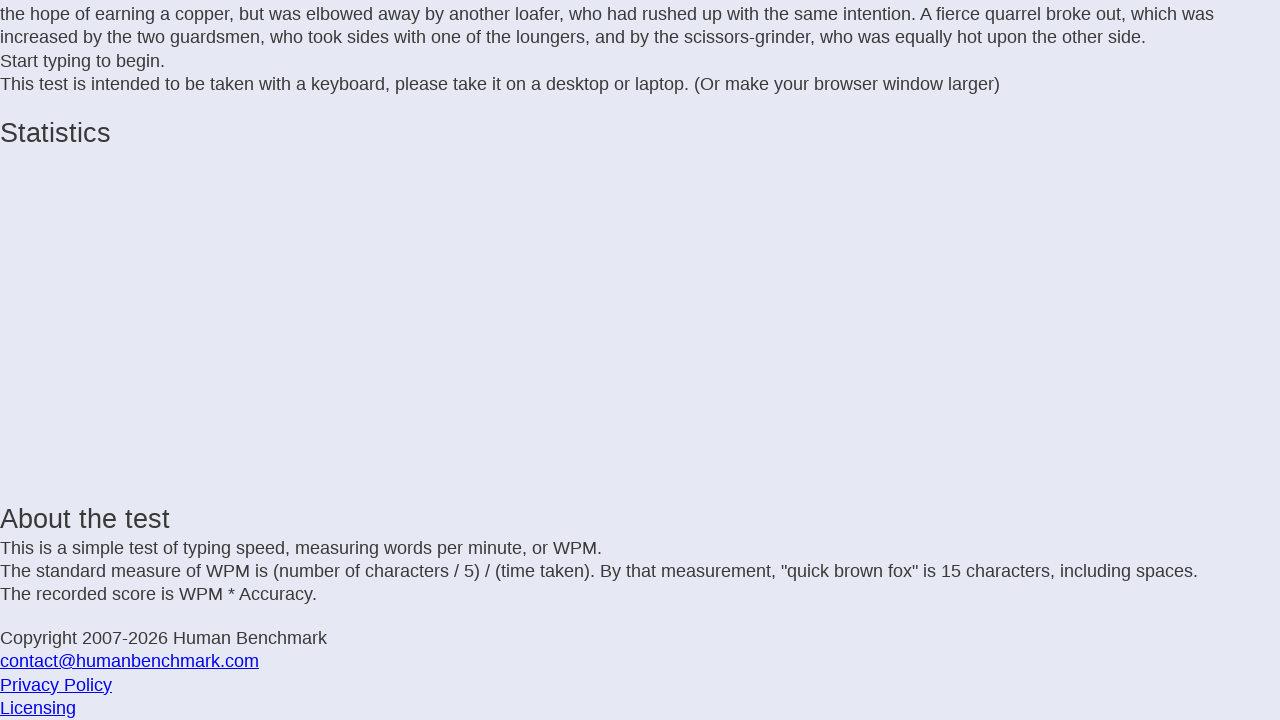

Waited 25ms before next keystroke
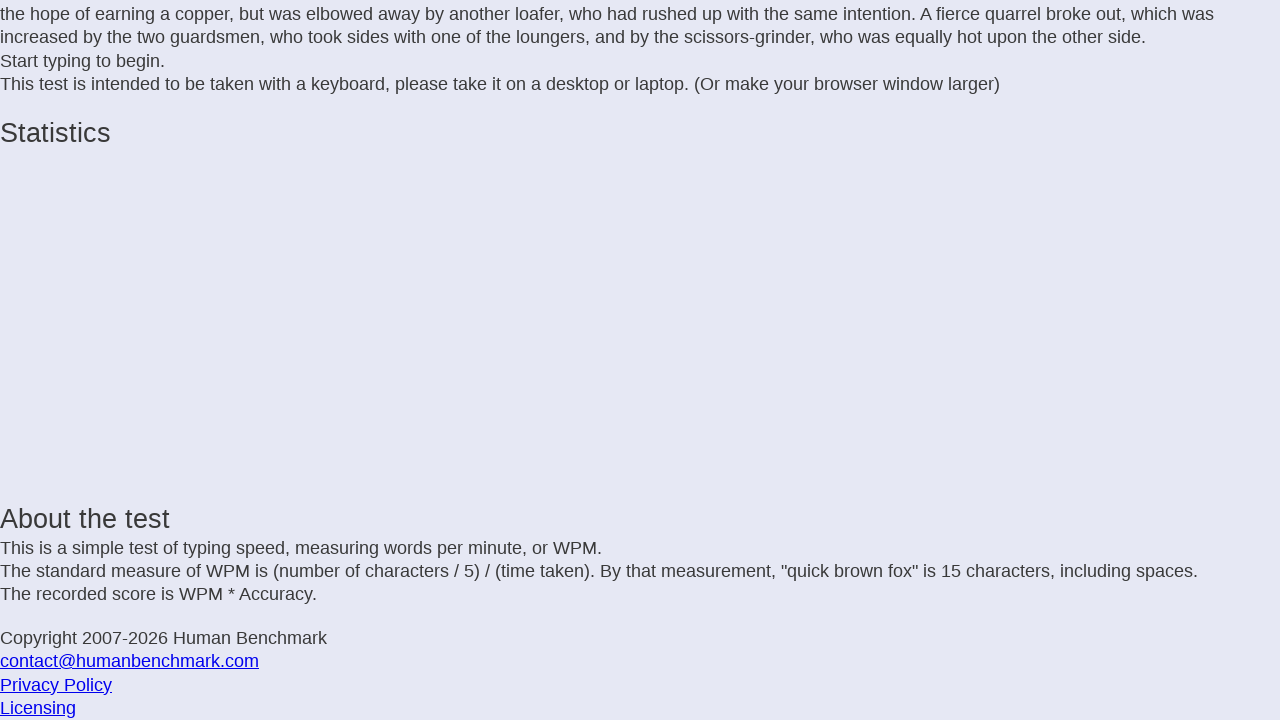

Typed letter: 'i' on .letters
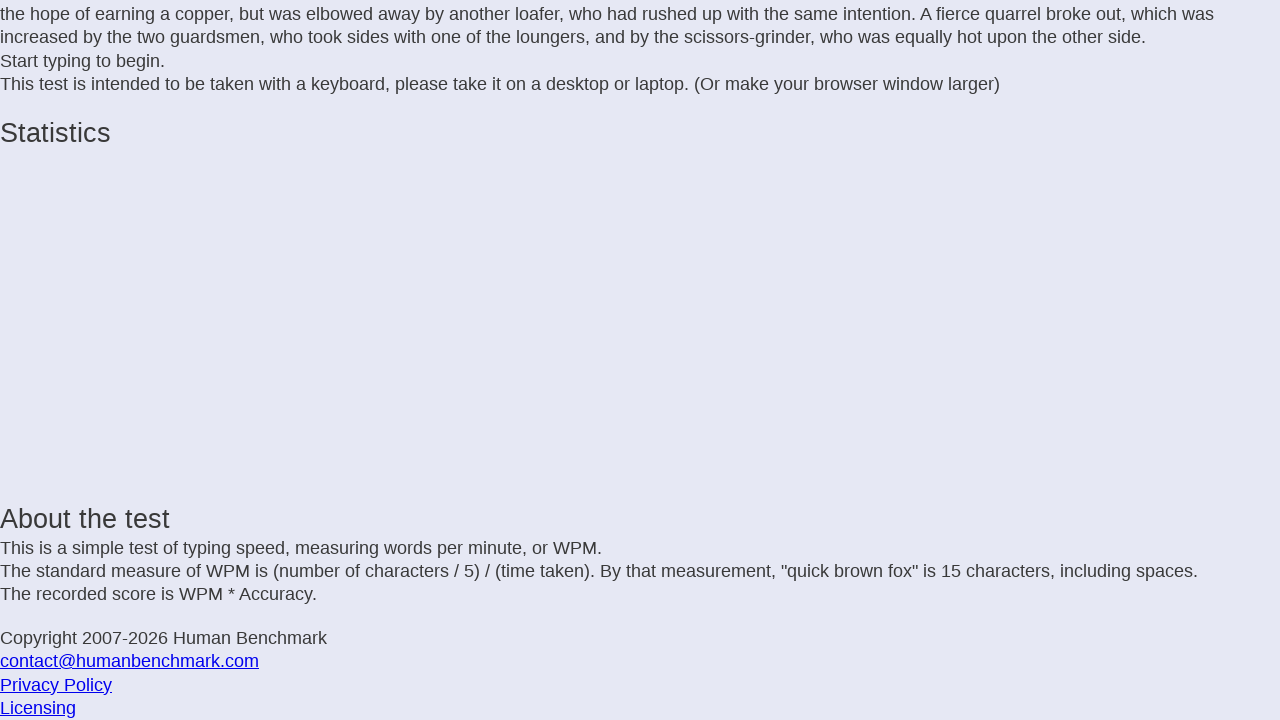

Waited 25ms before next keystroke
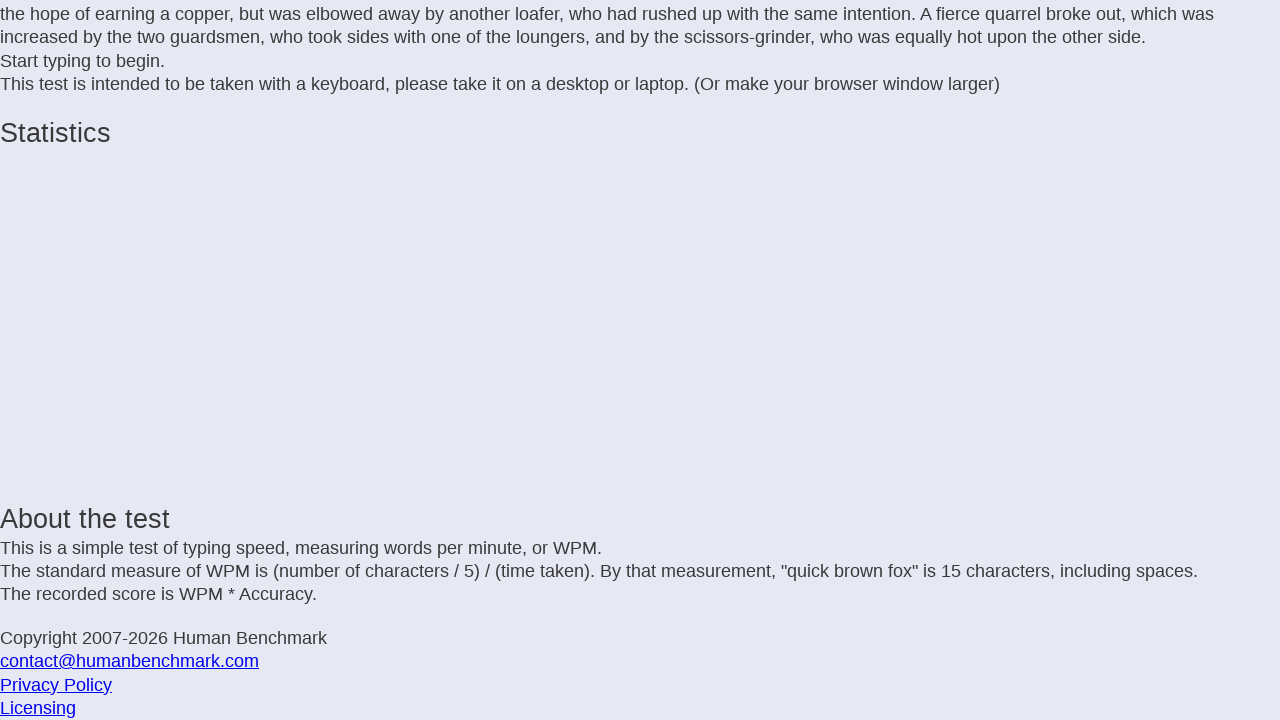

Typed letter: 't' on .letters
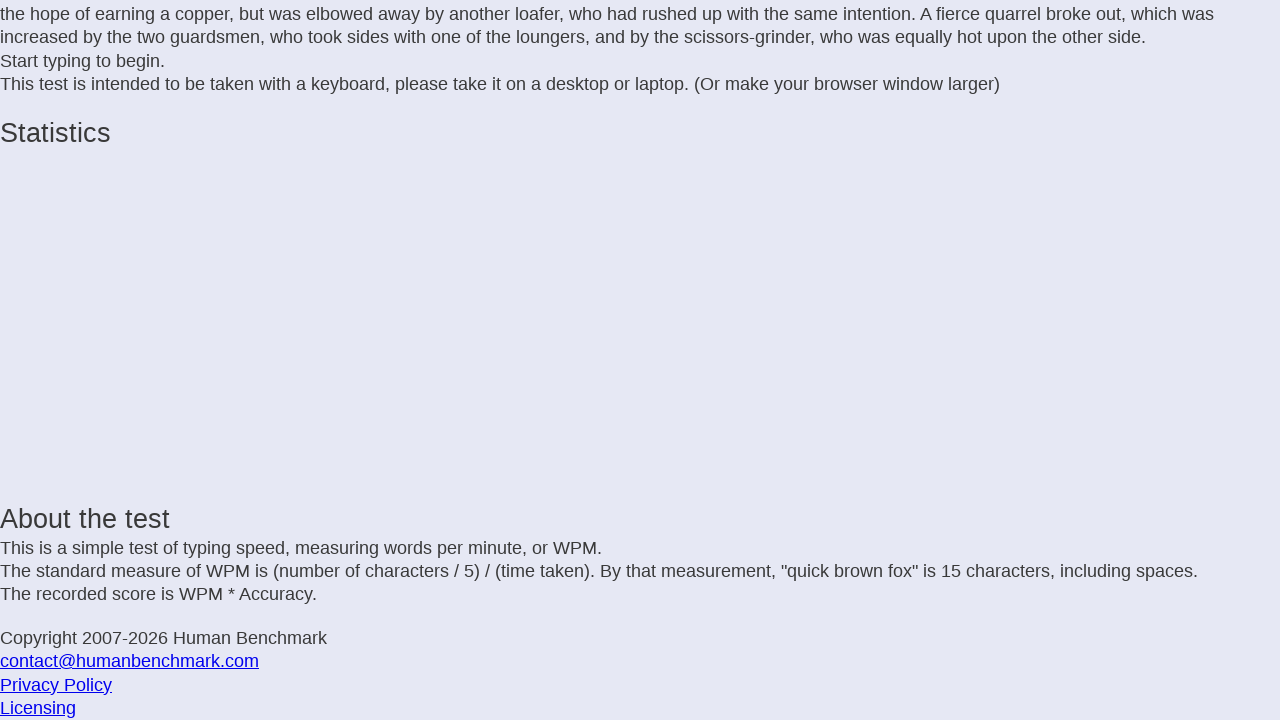

Waited 25ms before next keystroke
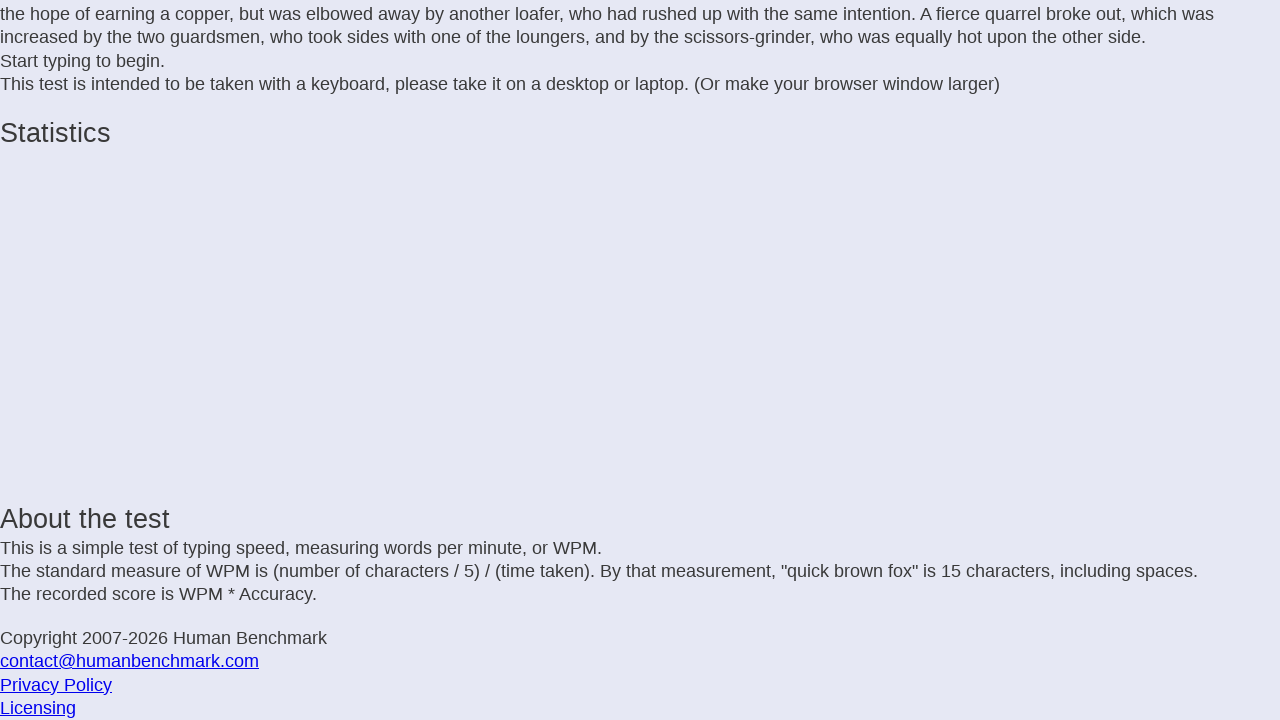

Typed letter: 't' on .letters
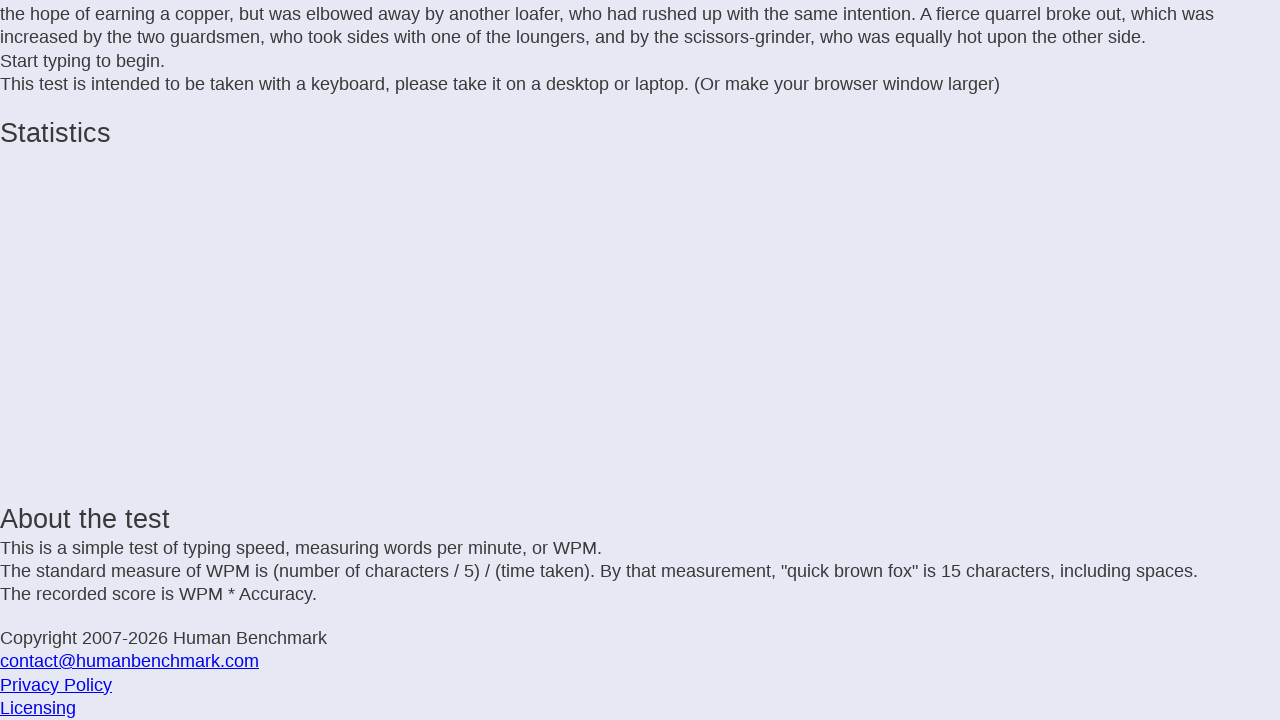

Waited 25ms before next keystroke
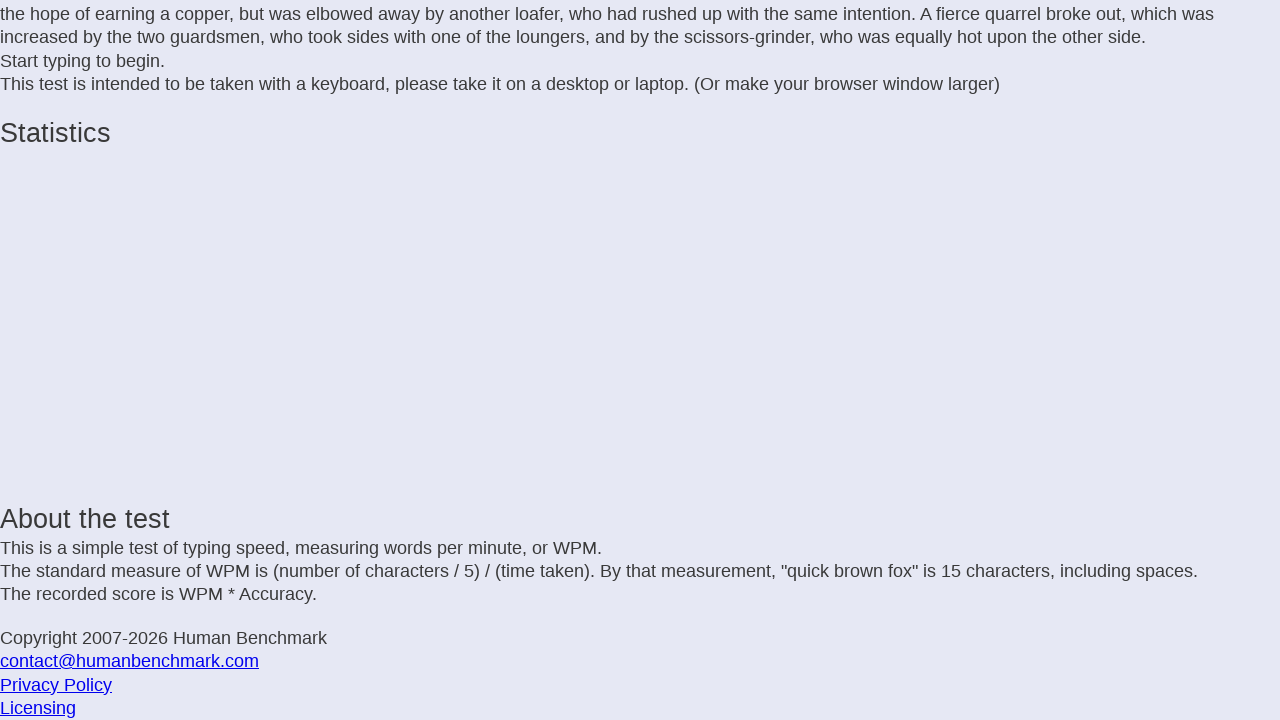

Typed letter: 'l' on .letters
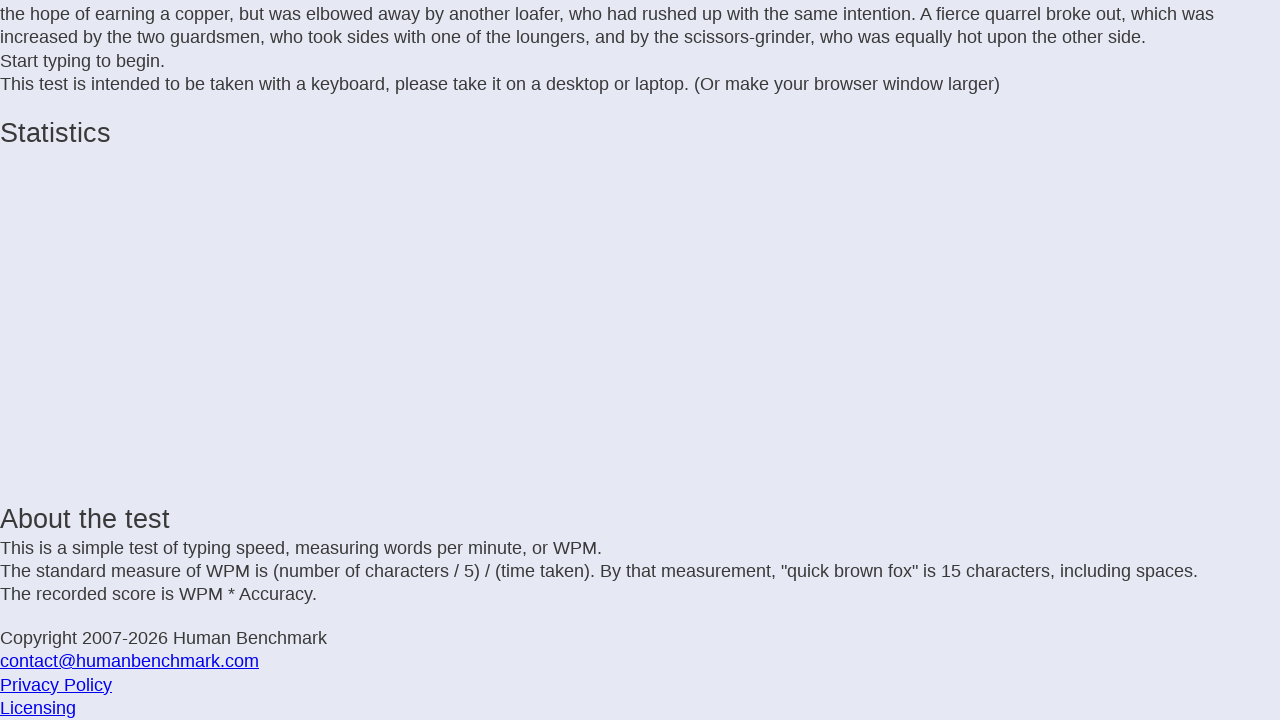

Waited 25ms before next keystroke
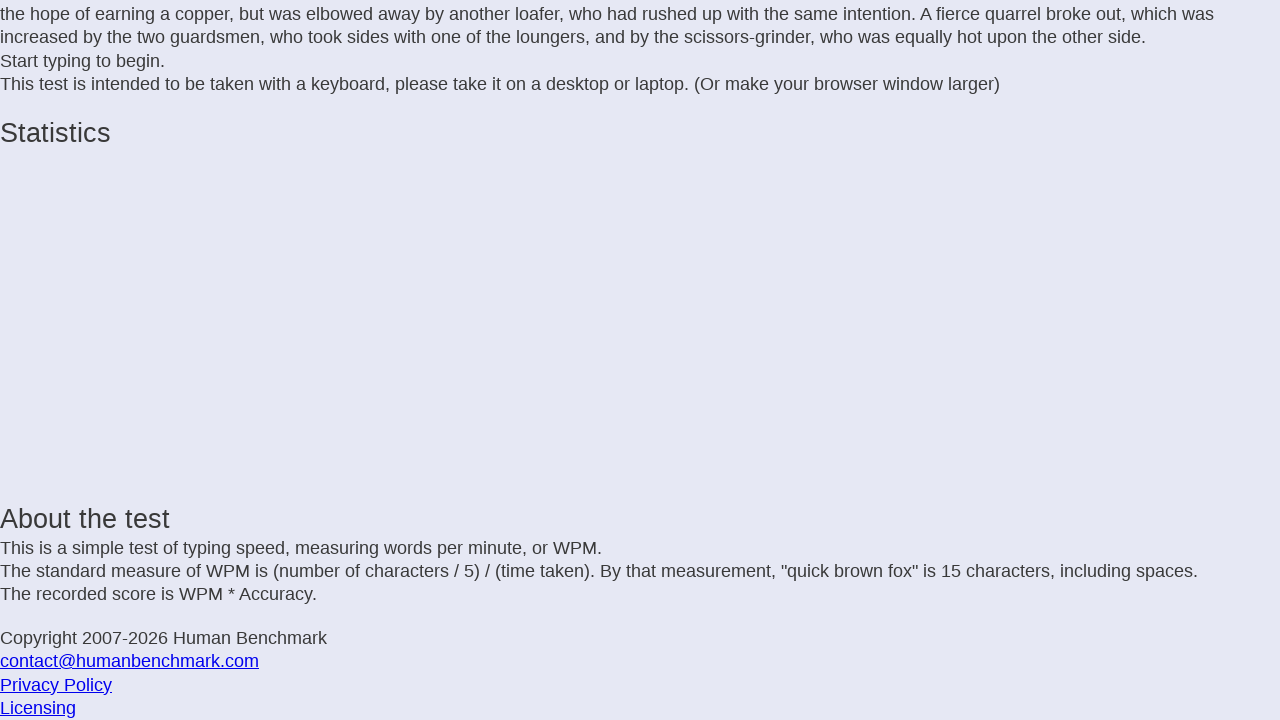

Typed letter: 'e' on .letters
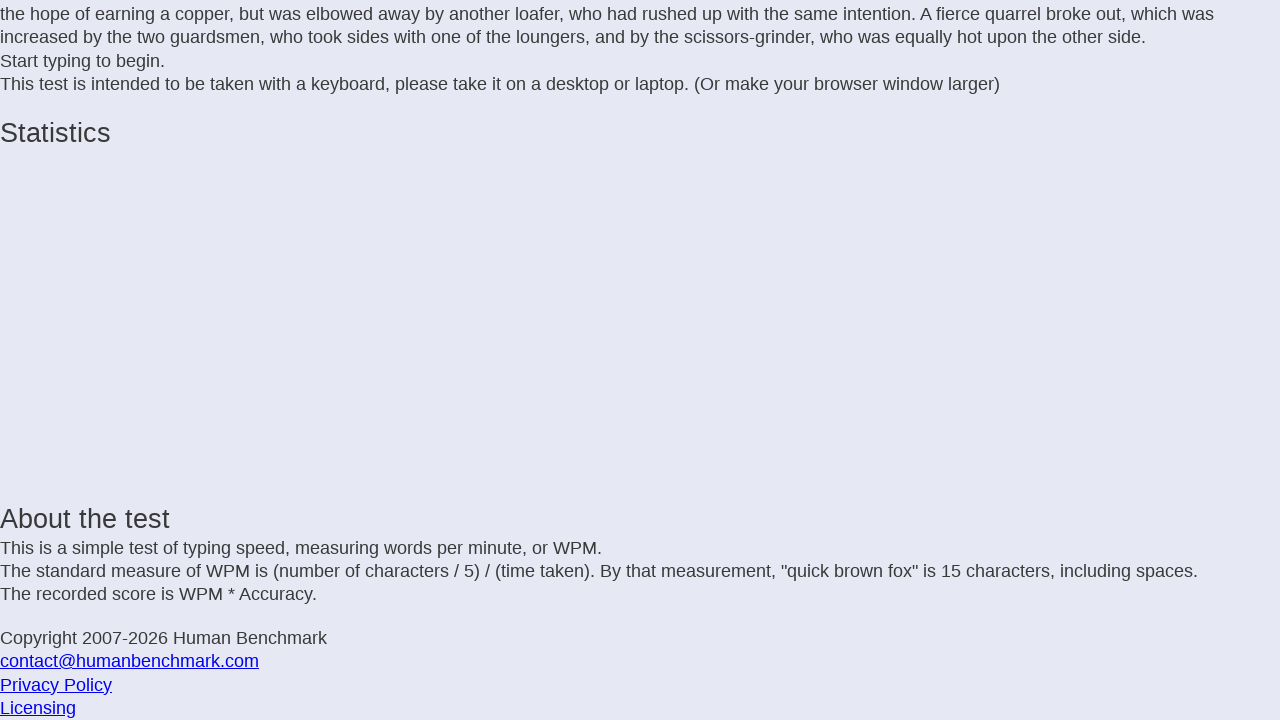

Waited 25ms before next keystroke
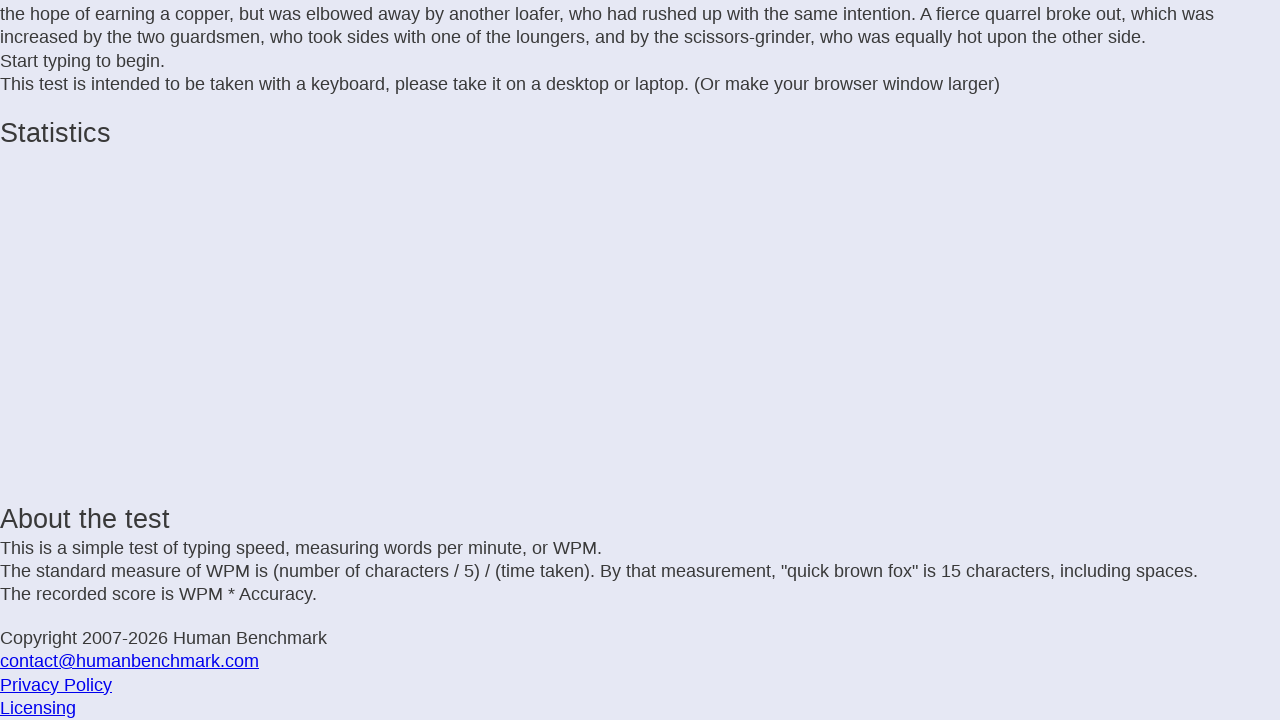

Typed letter: ' ' on .letters
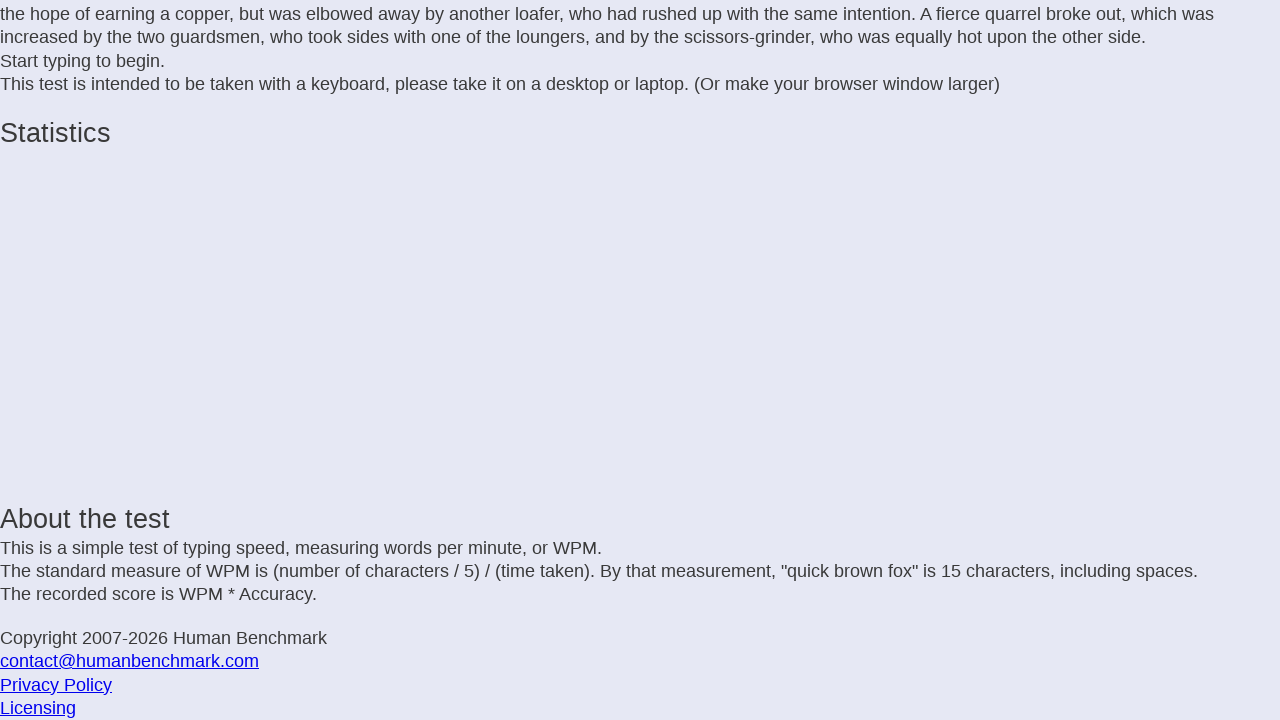

Waited 25ms before next keystroke
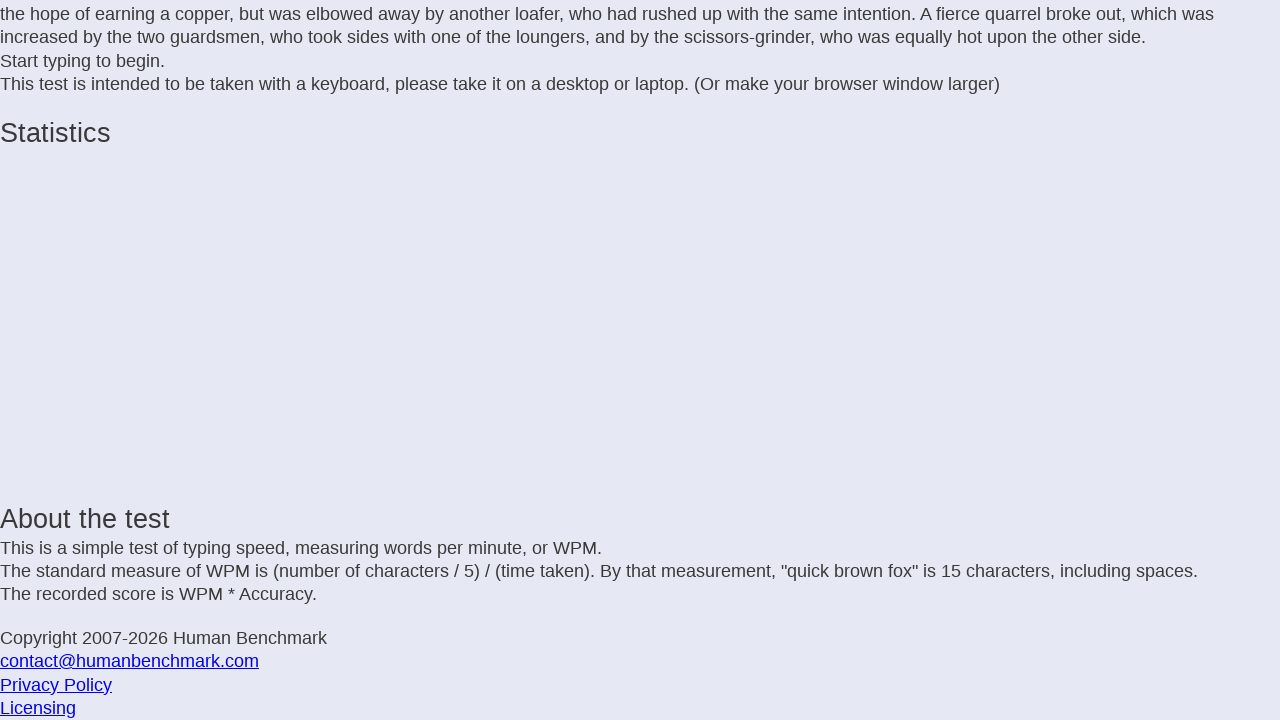

Typed letter: 'l' on .letters
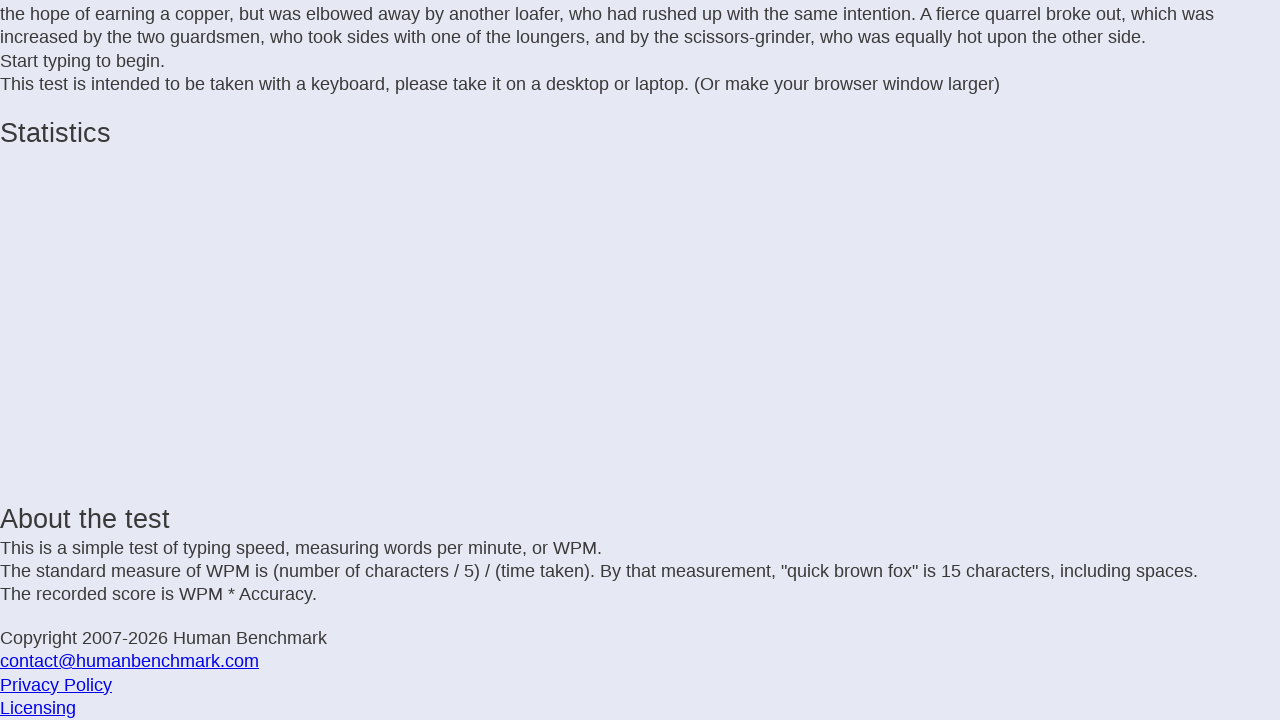

Waited 25ms before next keystroke
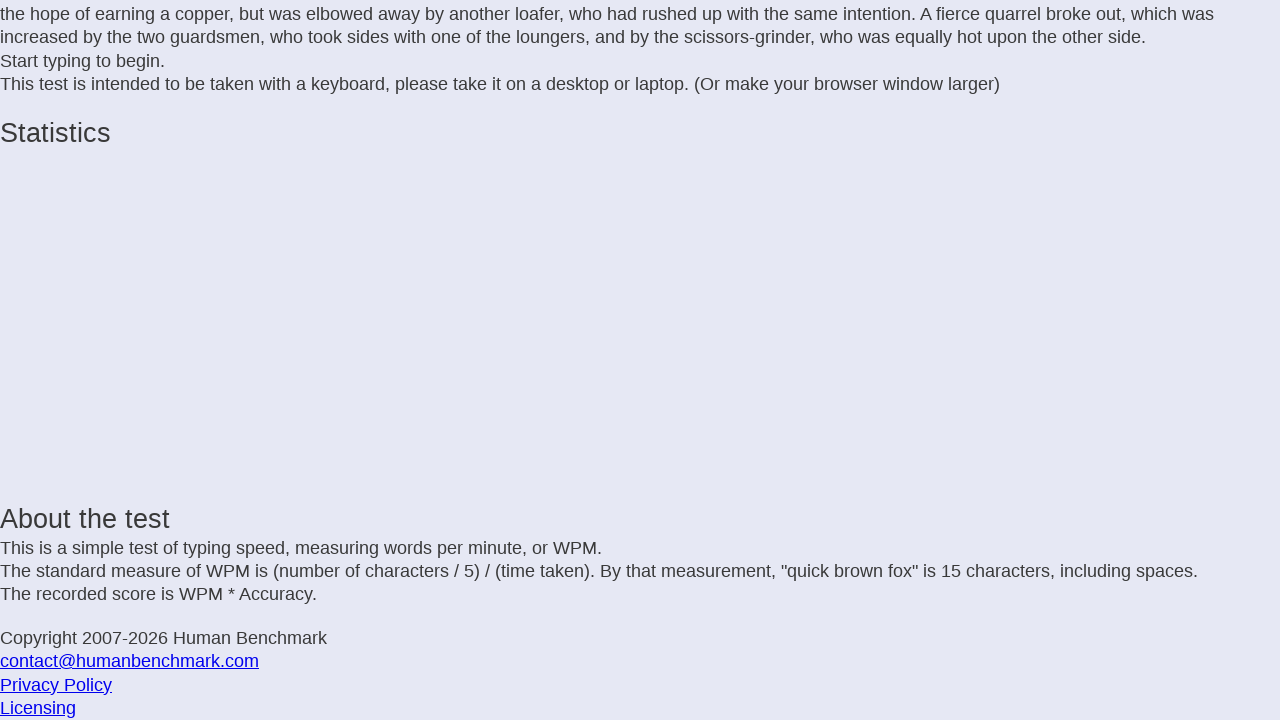

Typed letter: 'a' on .letters
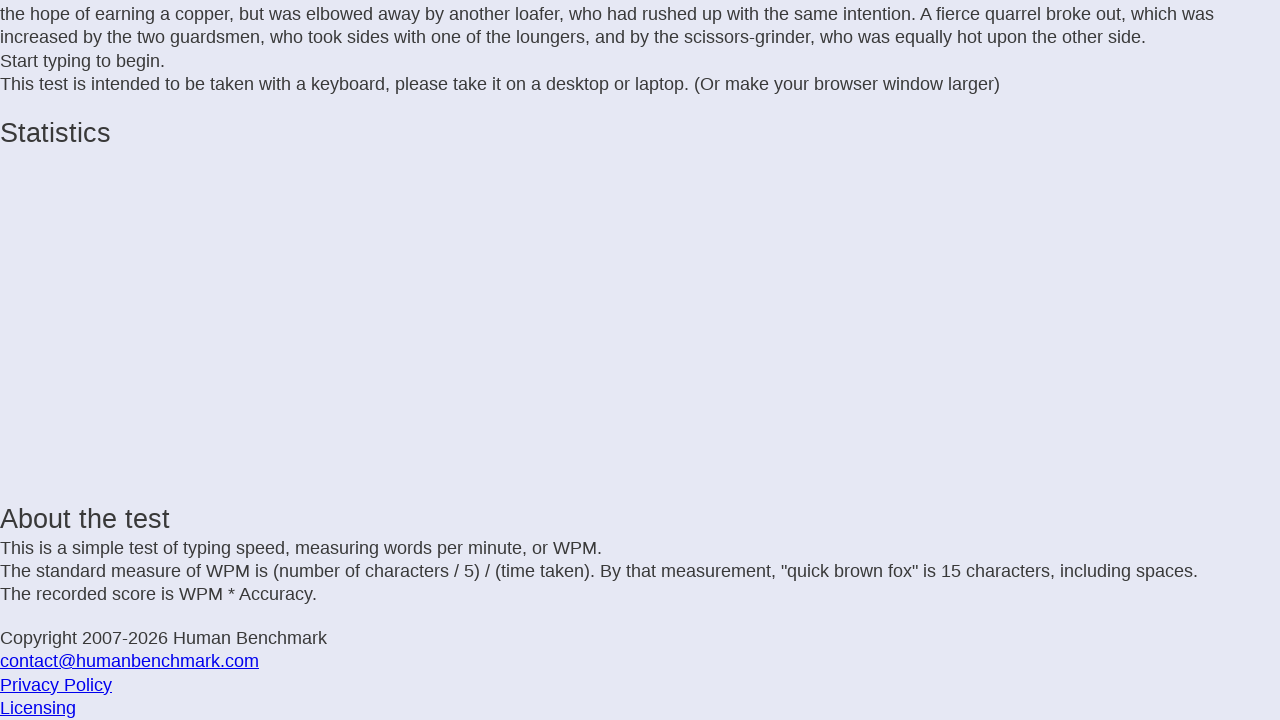

Waited 25ms before next keystroke
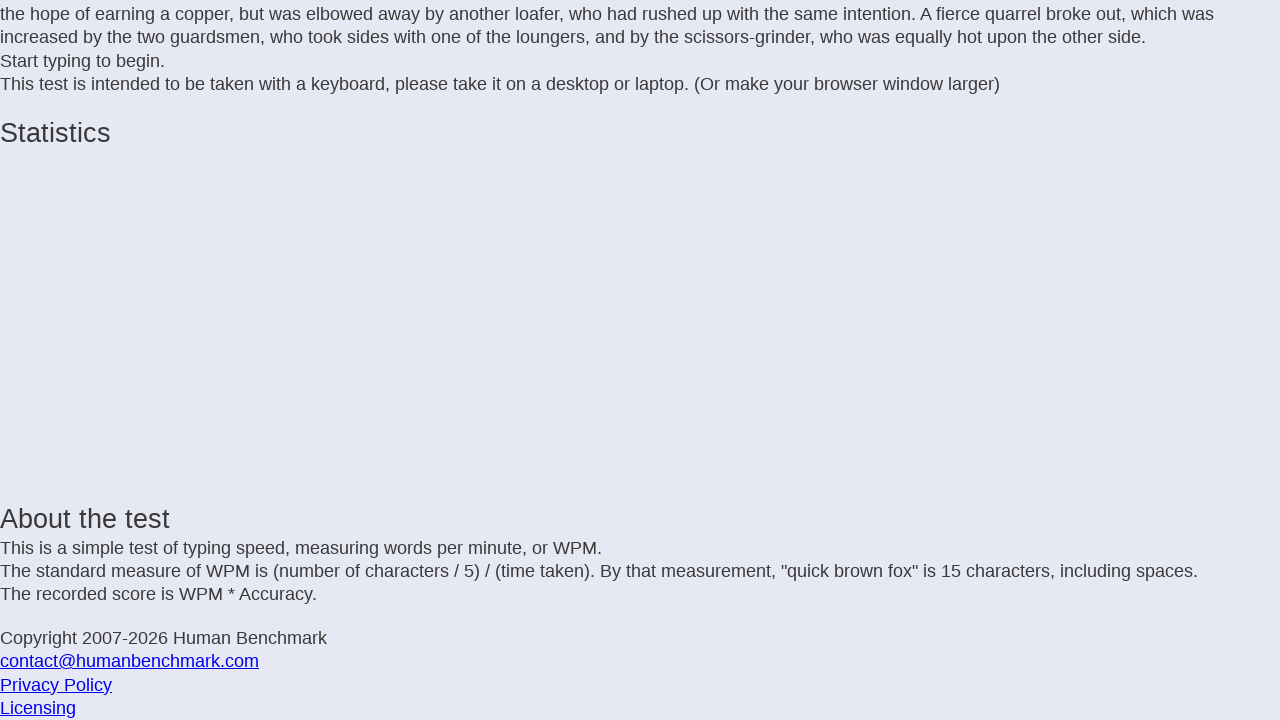

Typed letter: 'n' on .letters
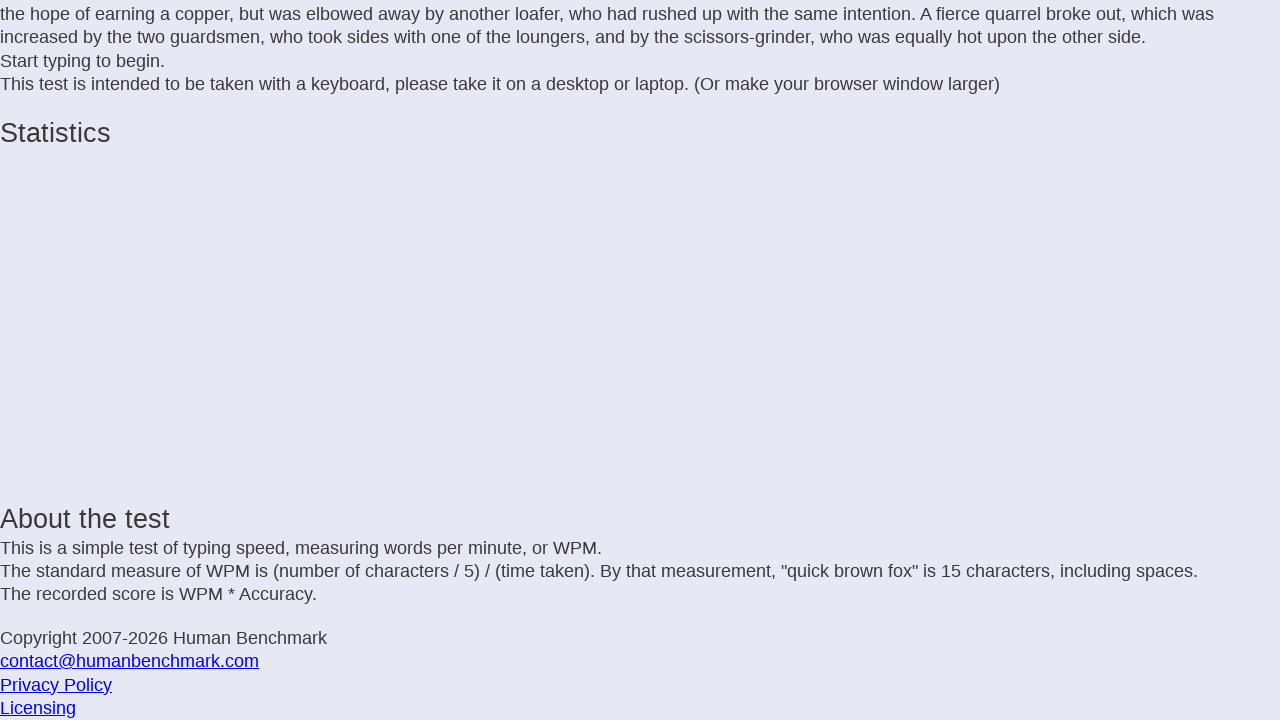

Waited 25ms before next keystroke
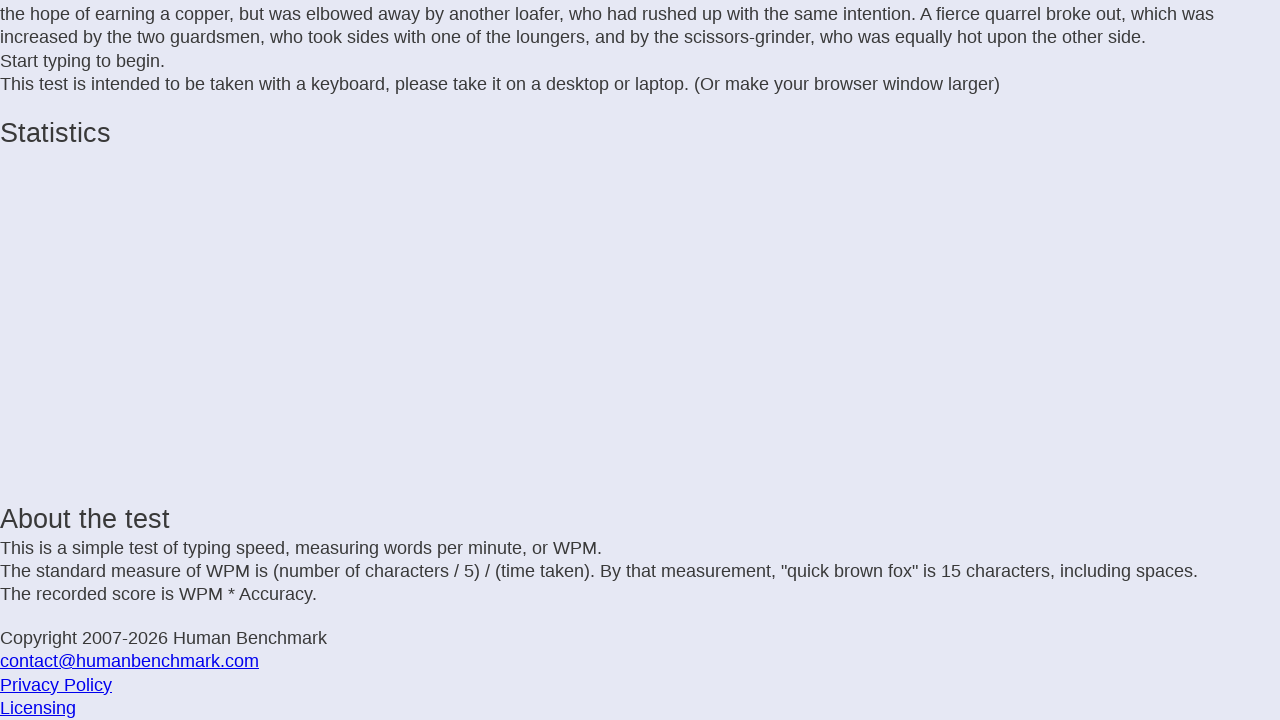

Typed letter: 'd' on .letters
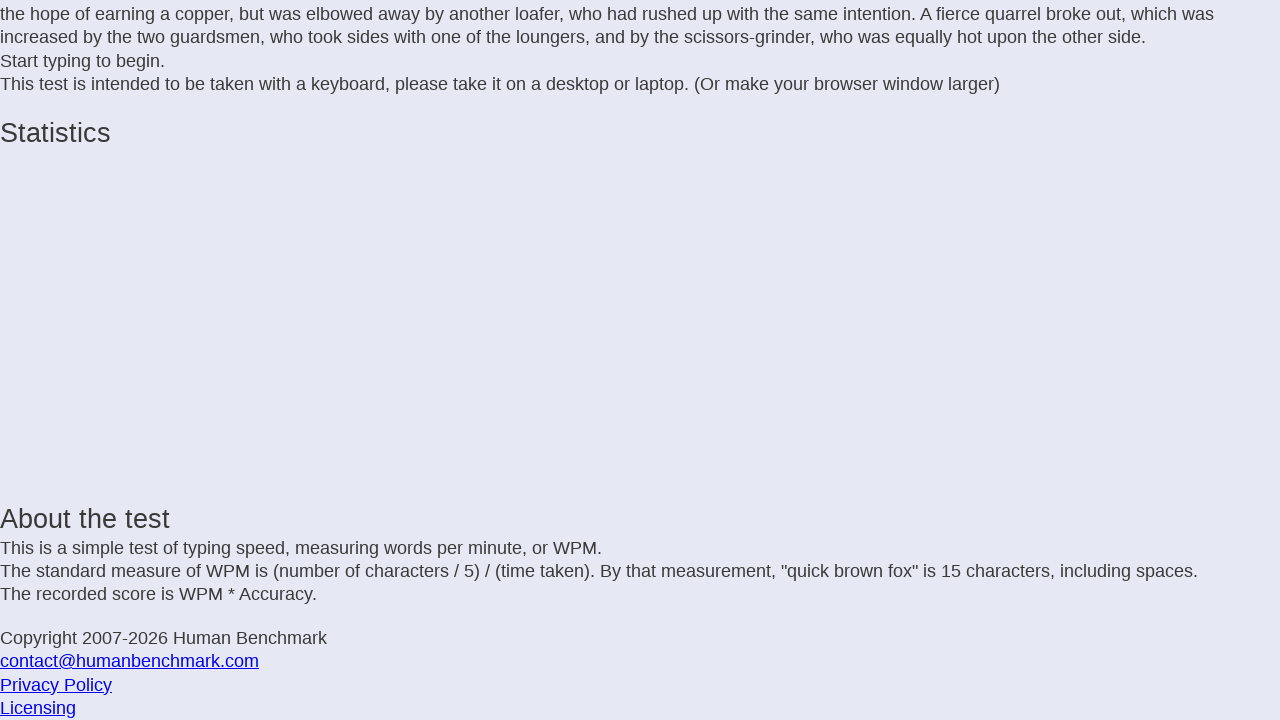

Waited 25ms before next keystroke
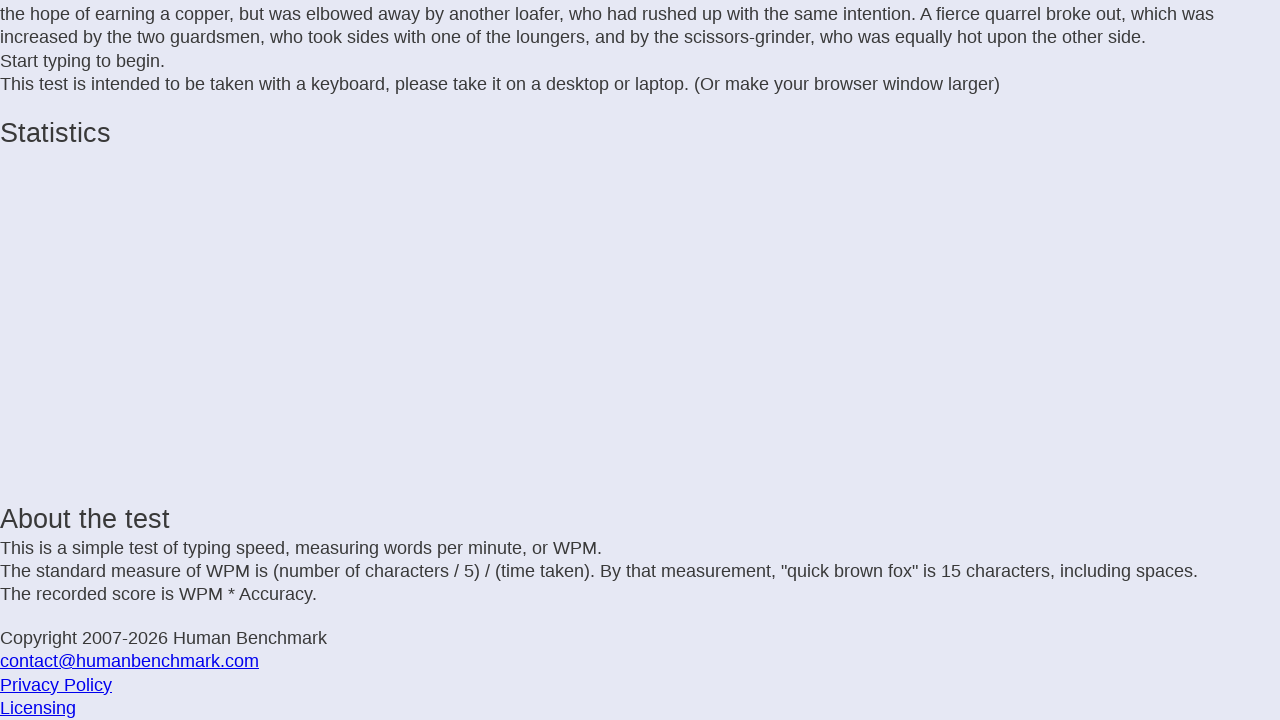

Typed letter: 'a' on .letters
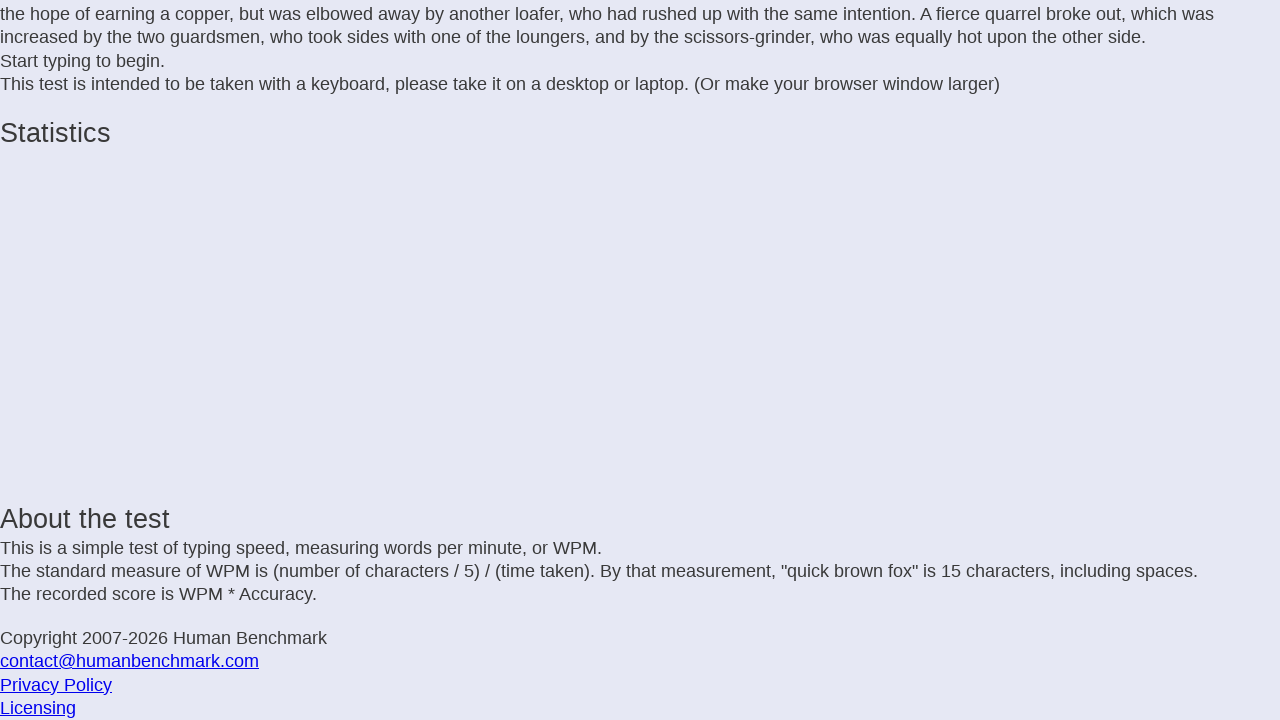

Waited 25ms before next keystroke
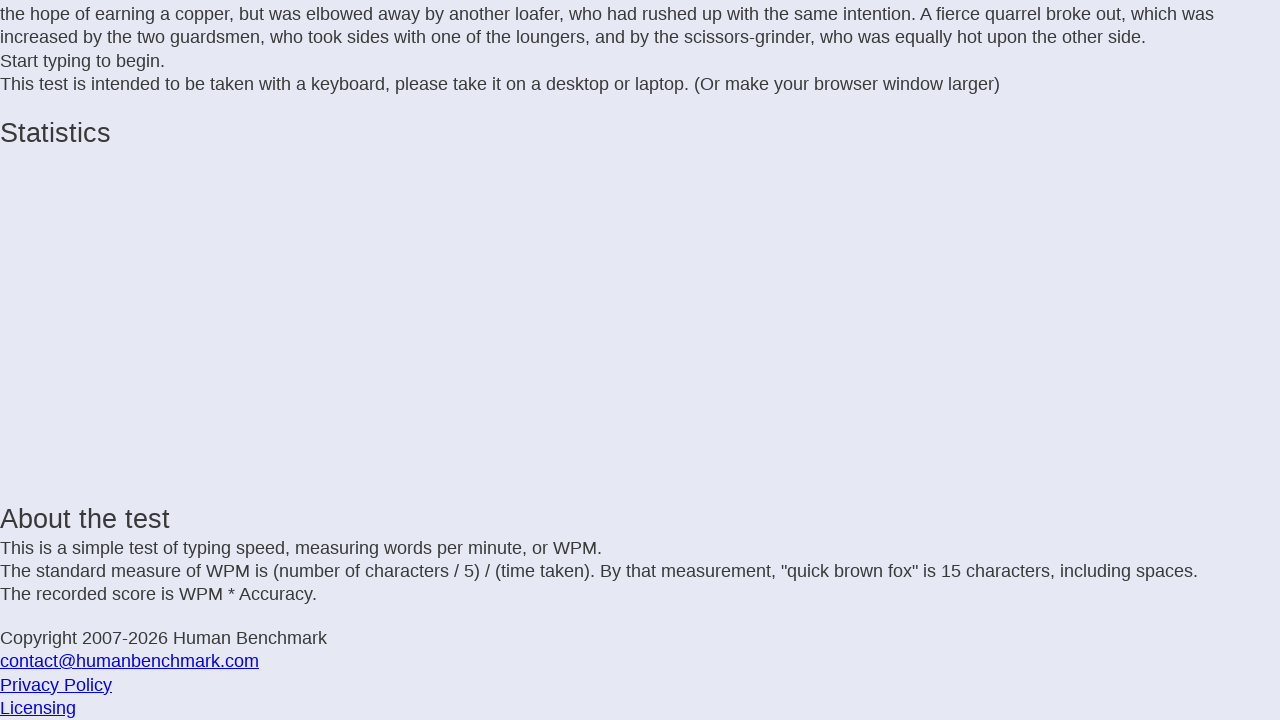

Typed letter: 'u' on .letters
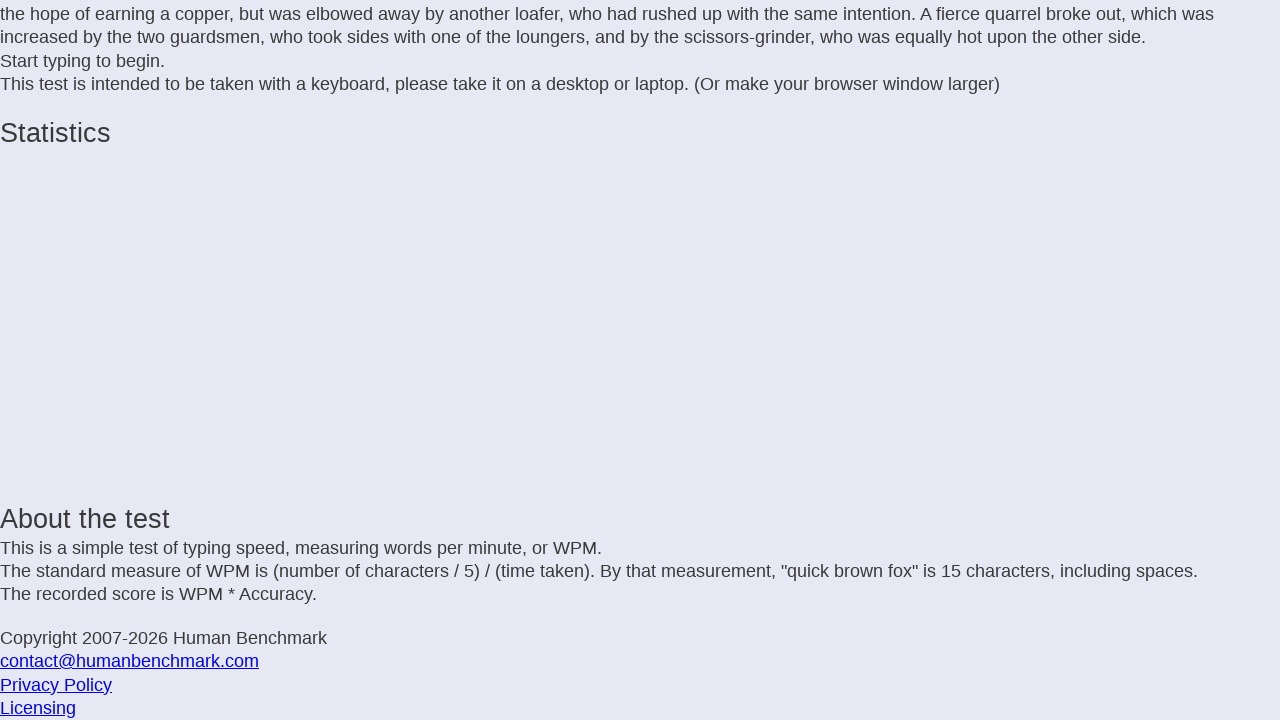

Waited 25ms before next keystroke
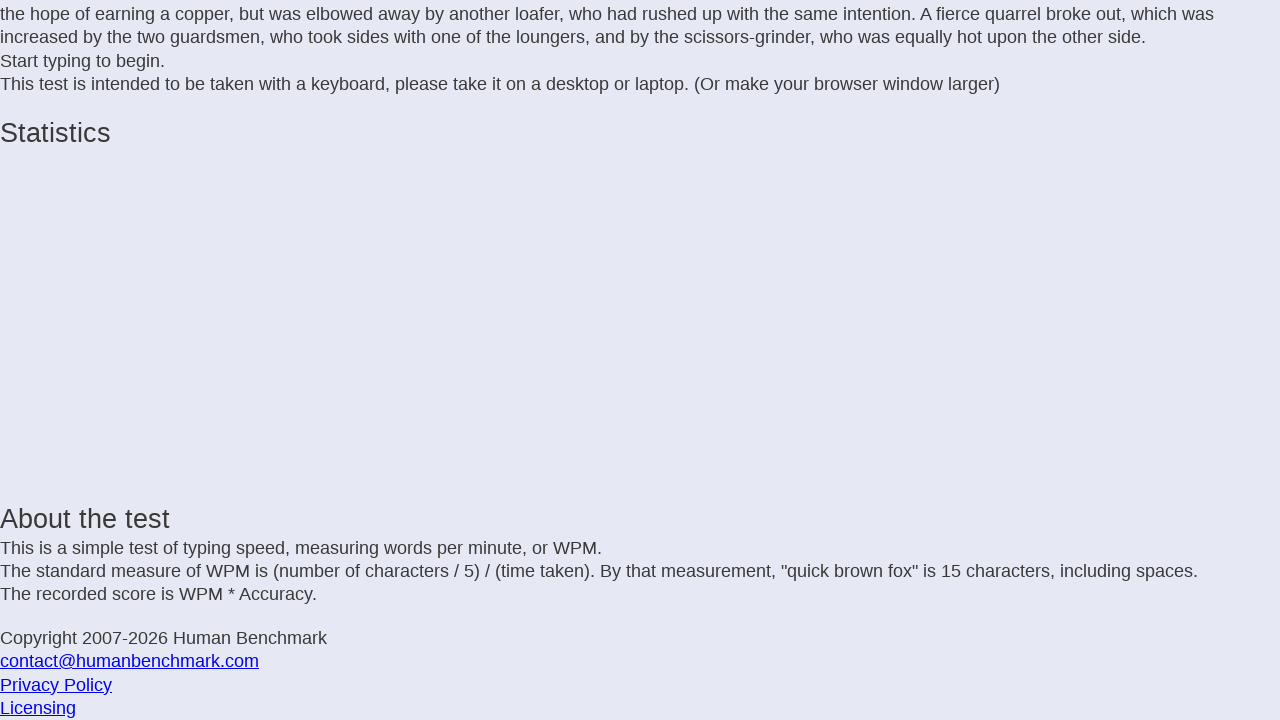

Typed letter: ' ' on .letters
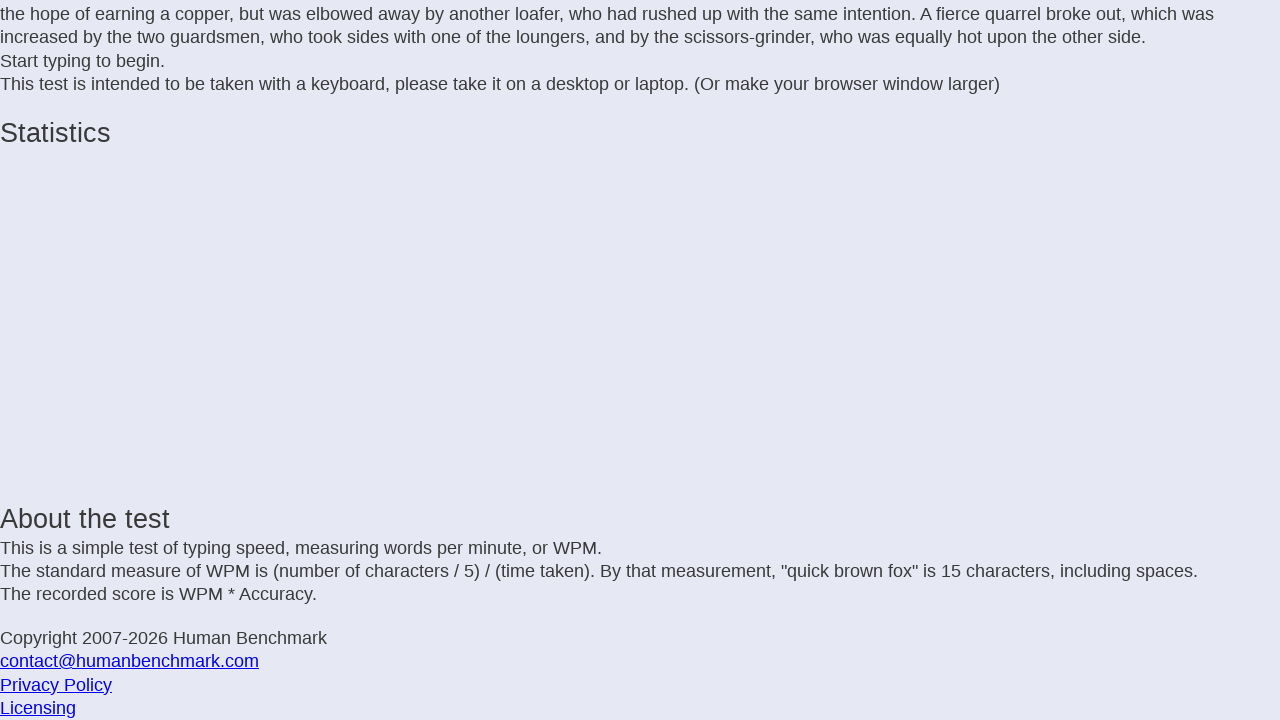

Waited 25ms before next keystroke
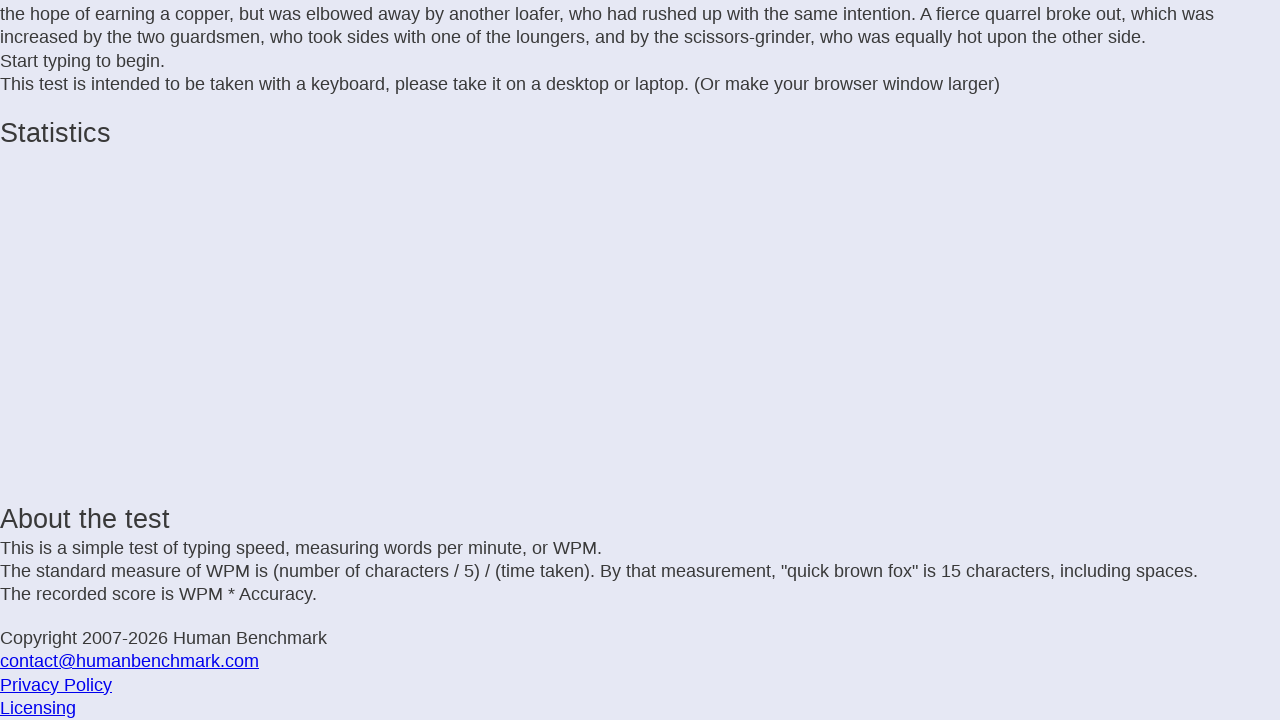

Typed letter: 'w' on .letters
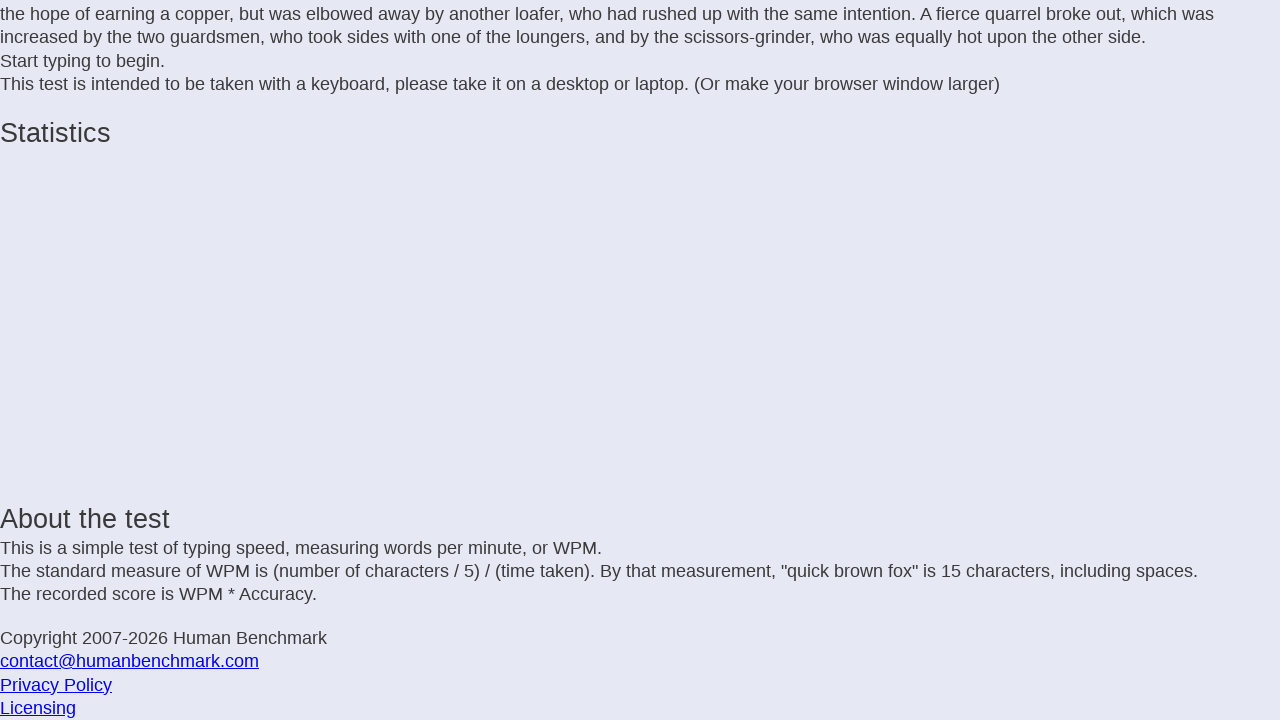

Waited 25ms before next keystroke
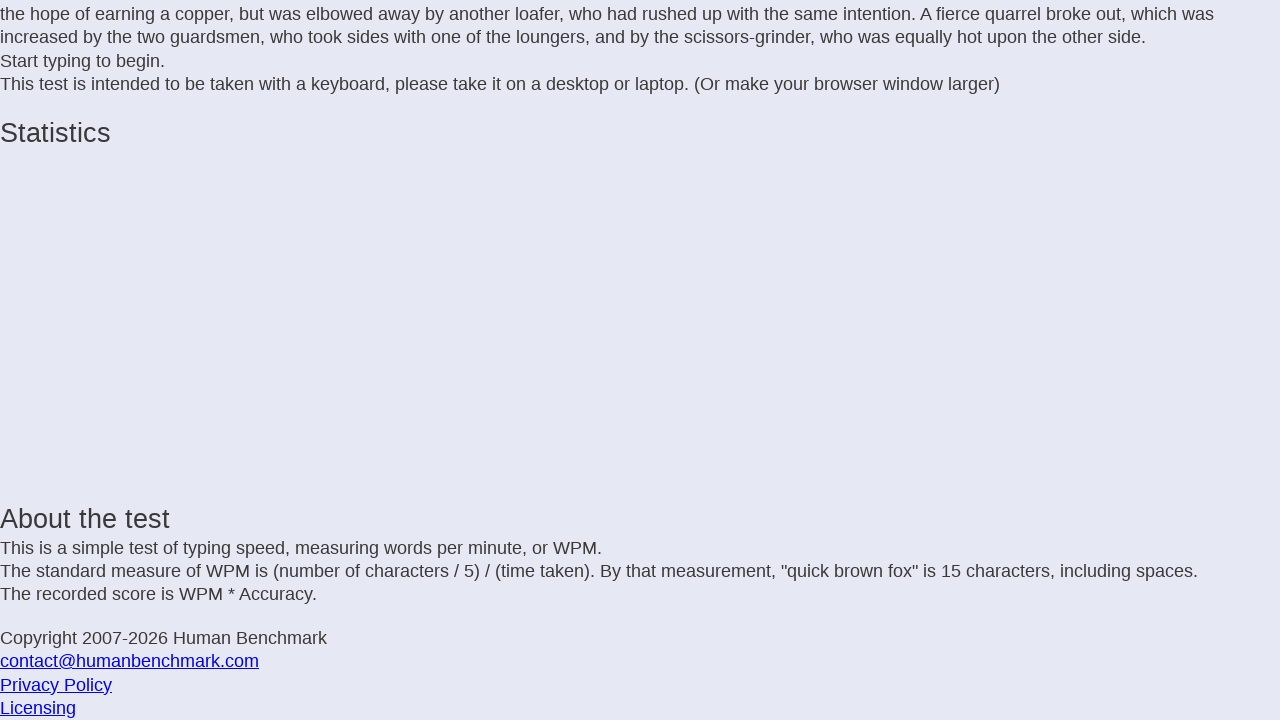

Typed letter: 'h' on .letters
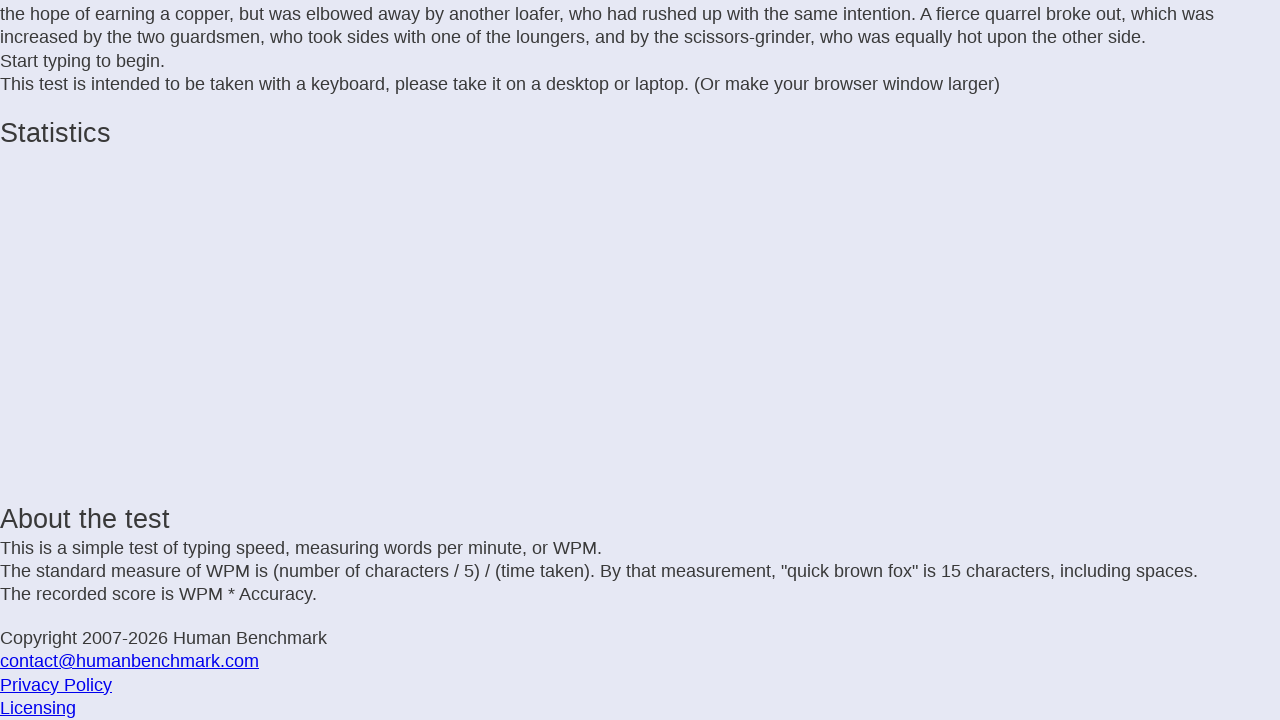

Waited 25ms before next keystroke
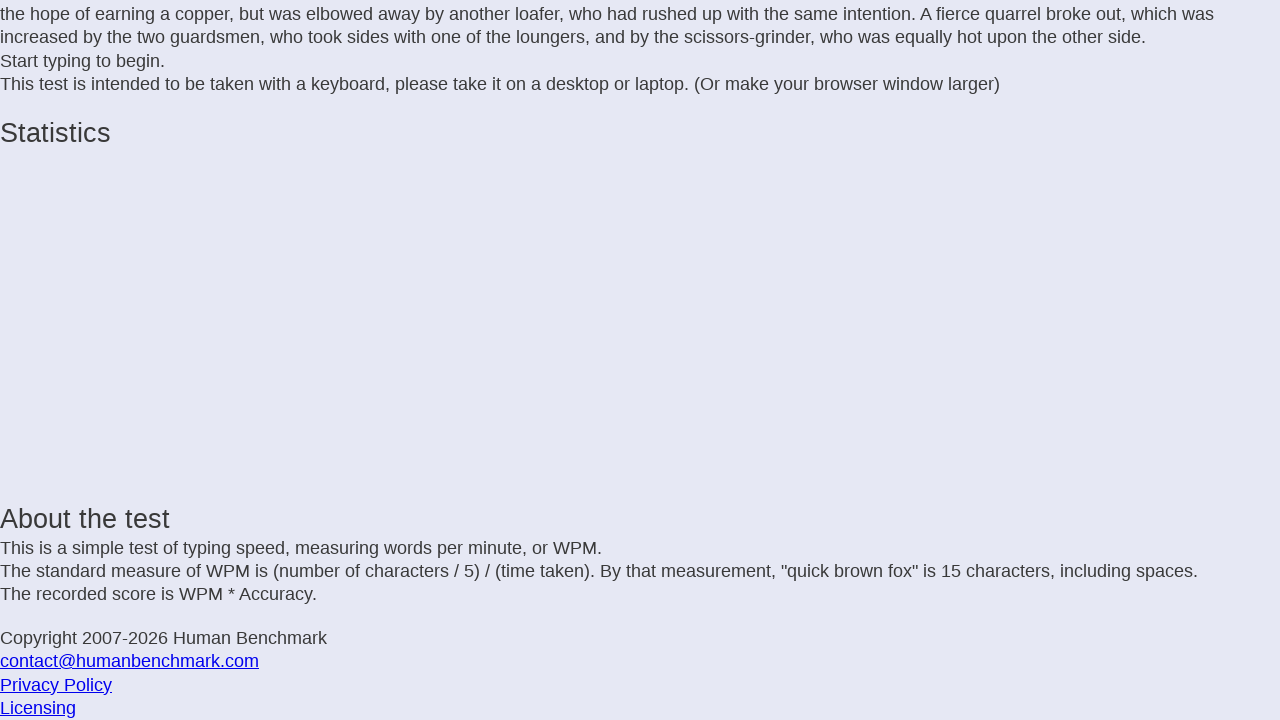

Typed letter: 'i' on .letters
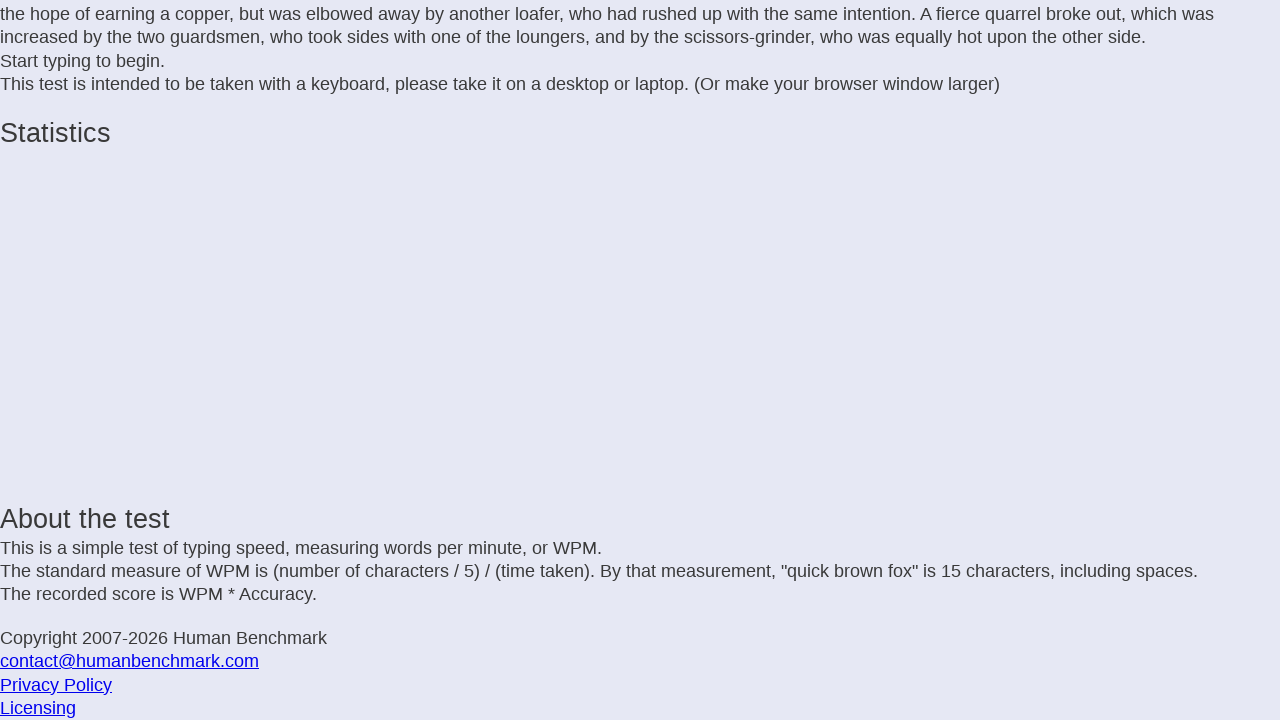

Waited 25ms before next keystroke
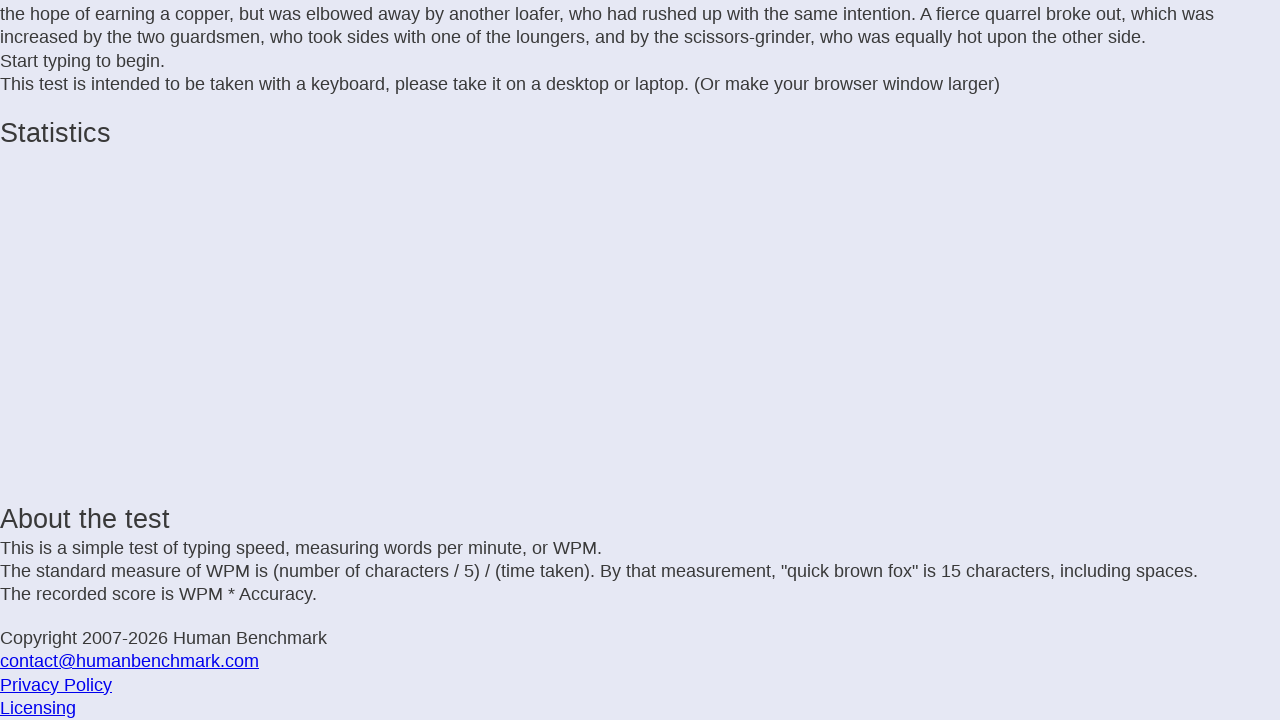

Typed letter: 'c' on .letters
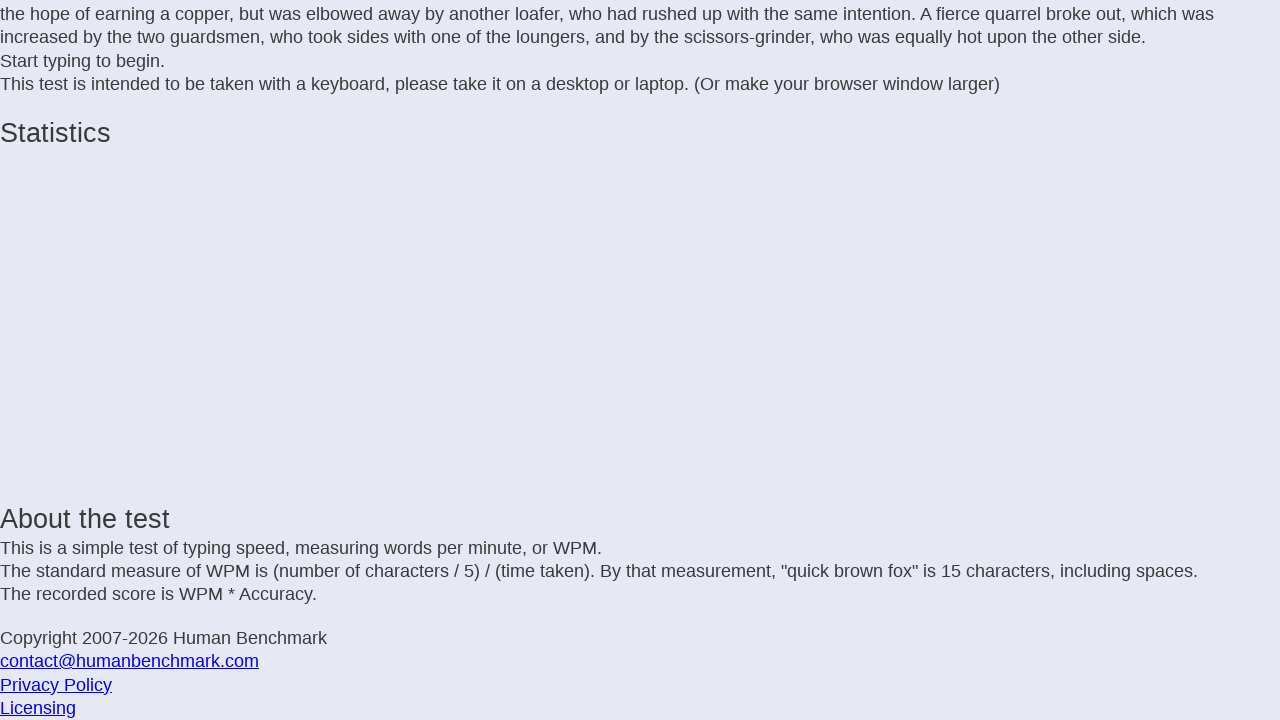

Waited 25ms before next keystroke
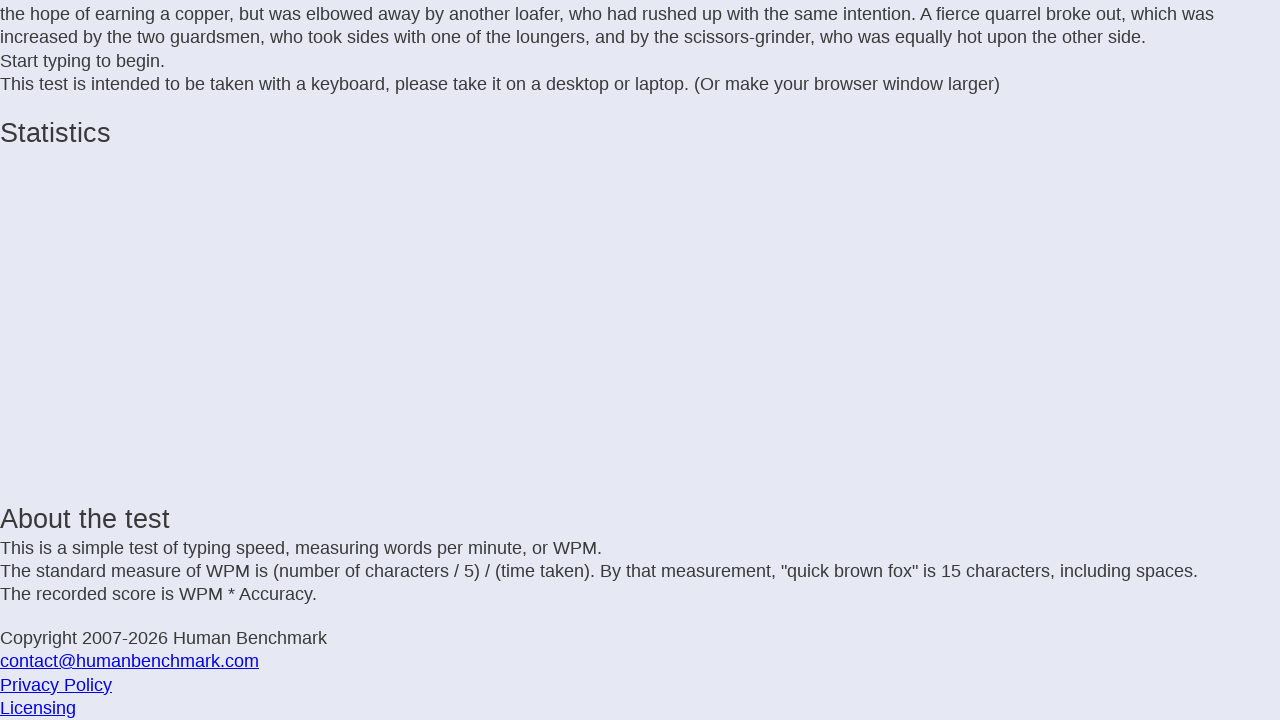

Typed letter: 'h' on .letters
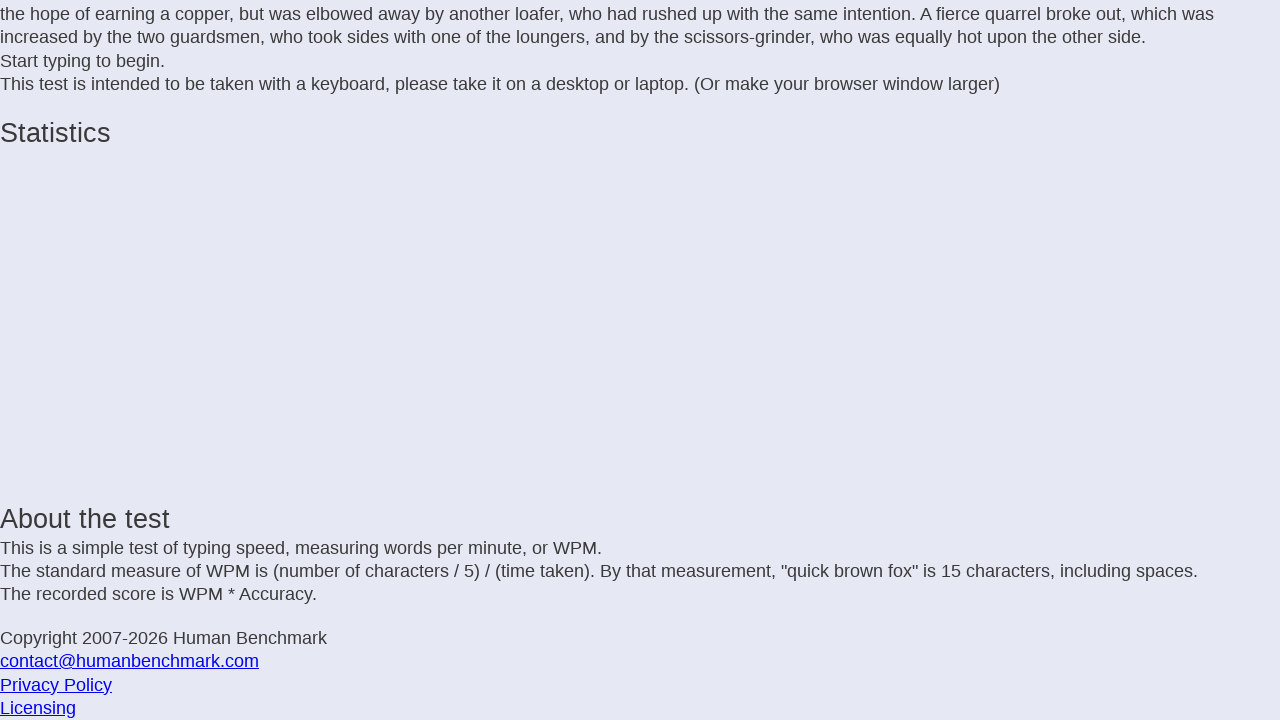

Waited 25ms before next keystroke
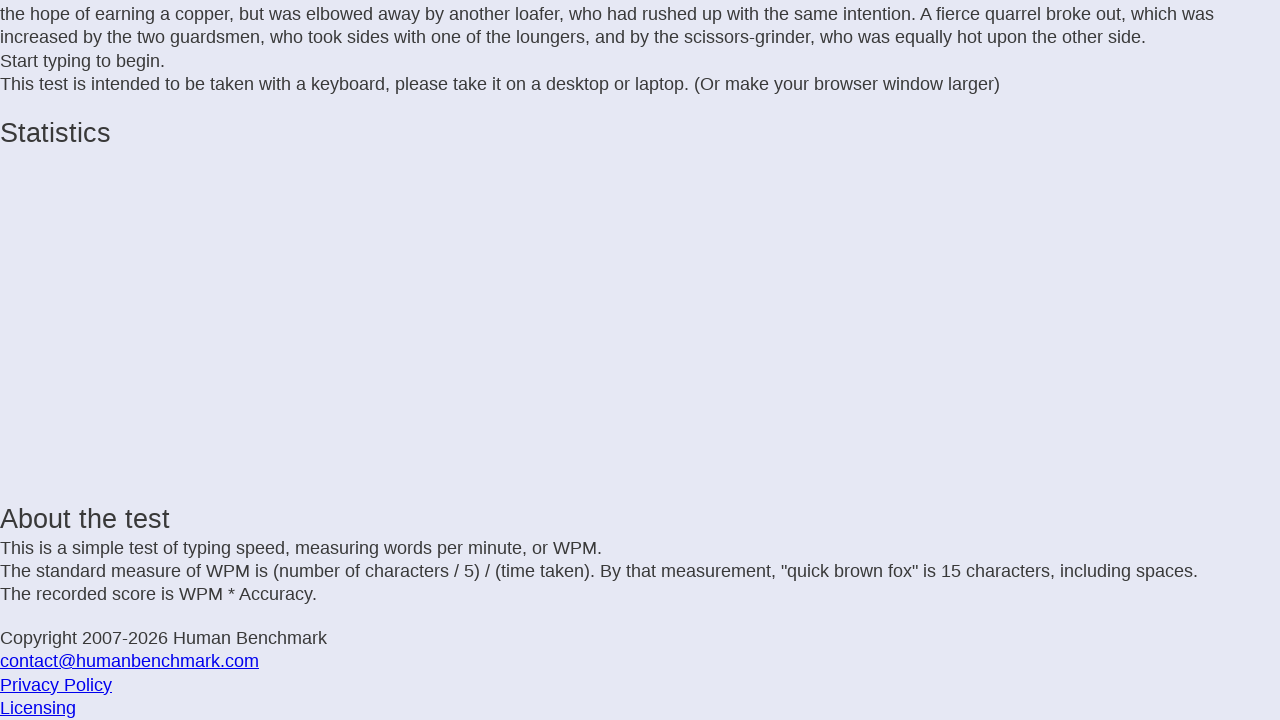

Typed letter: ' ' on .letters
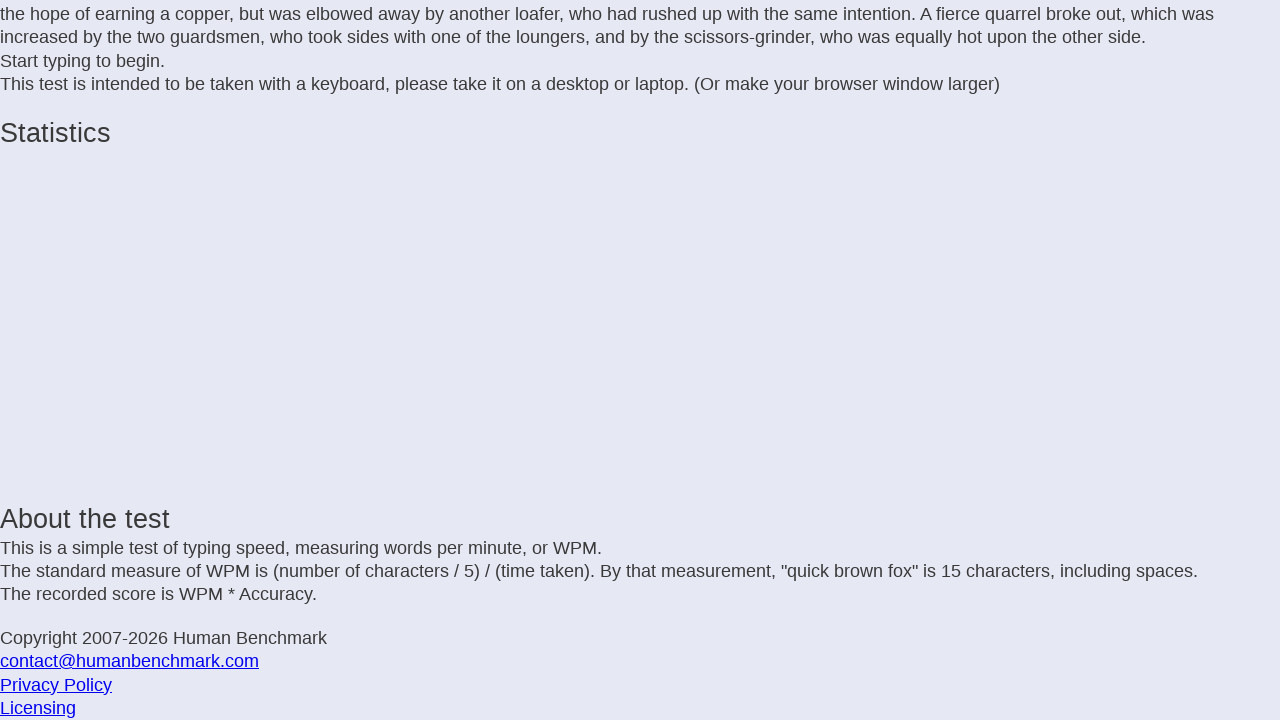

Waited 25ms before next keystroke
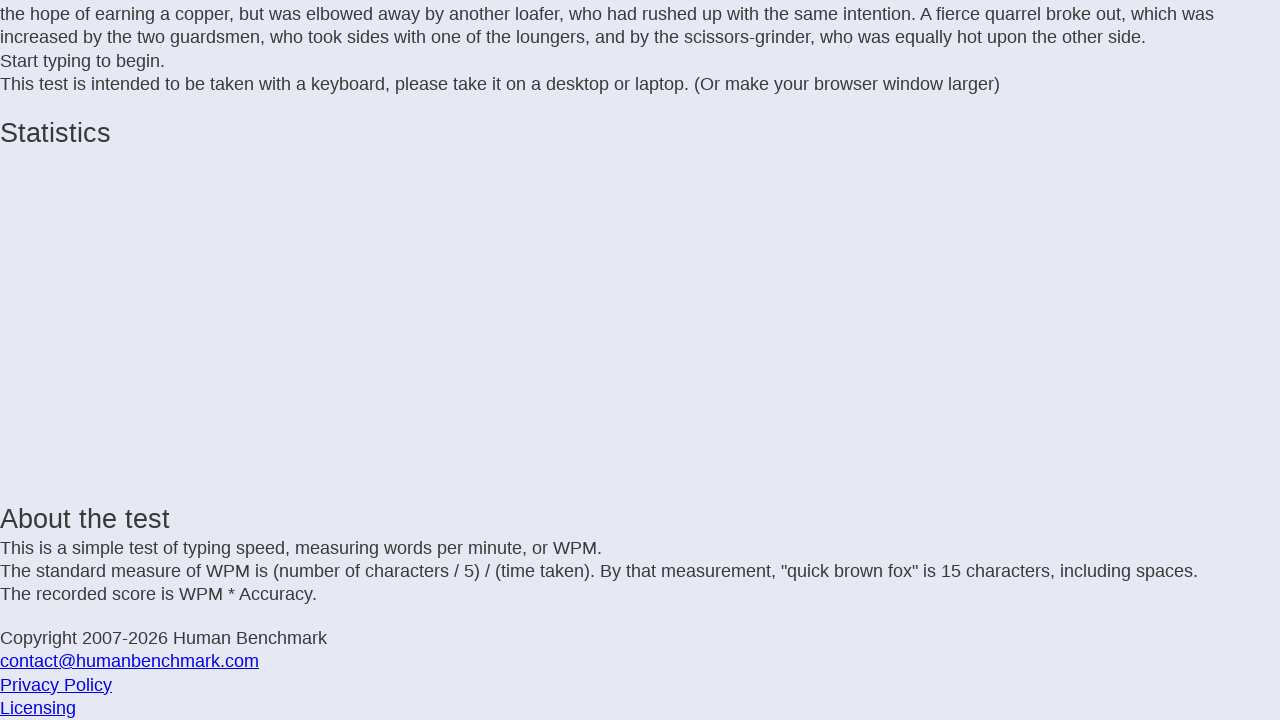

Typed letter: 'r' on .letters
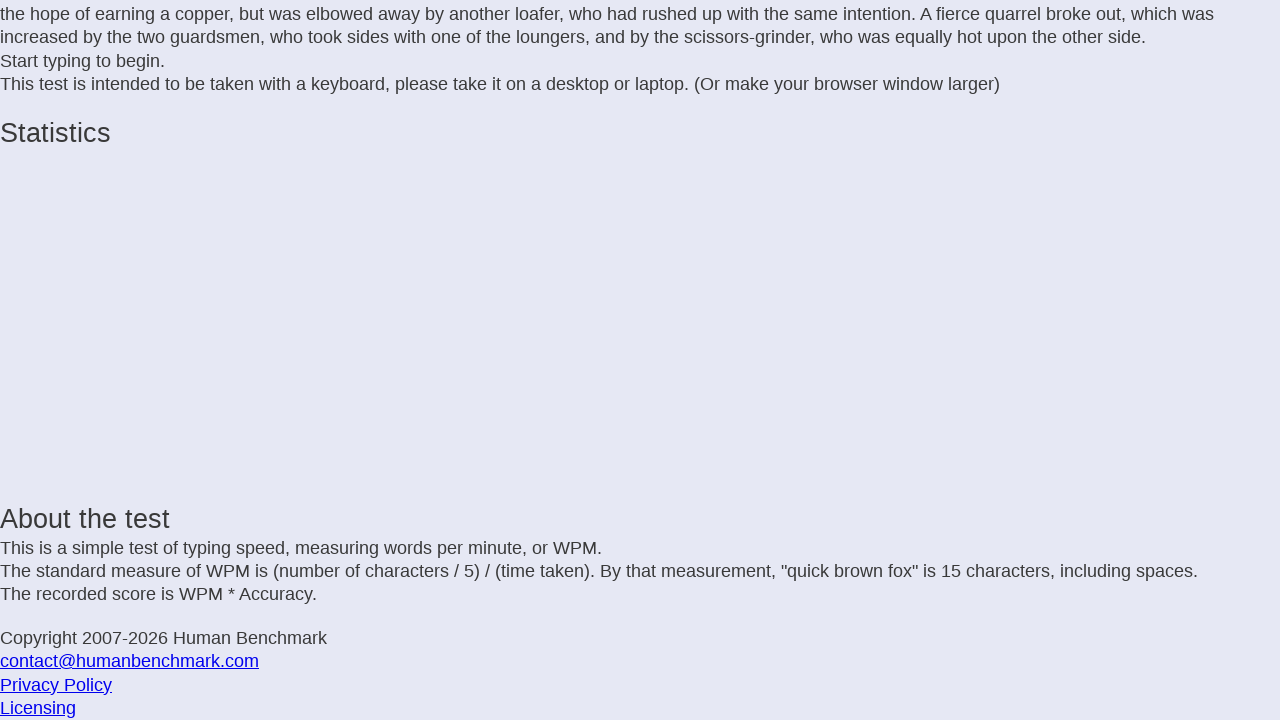

Waited 25ms before next keystroke
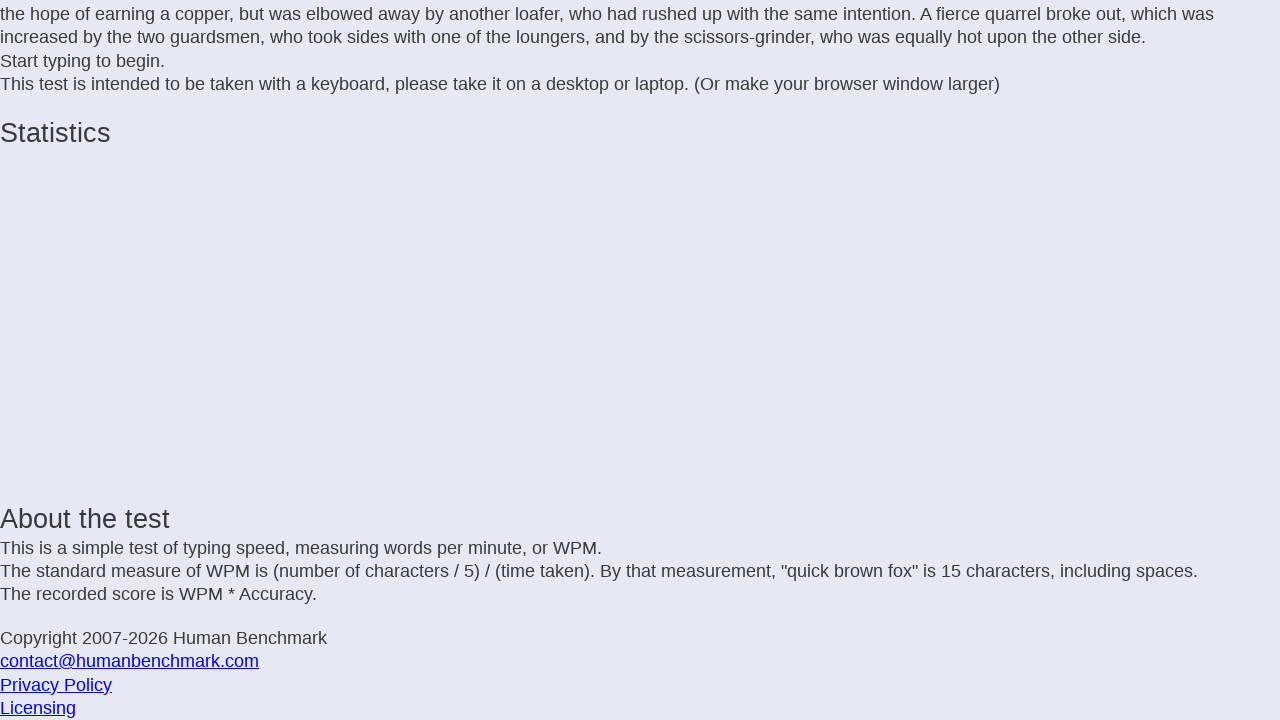

Typed letter: 'a' on .letters
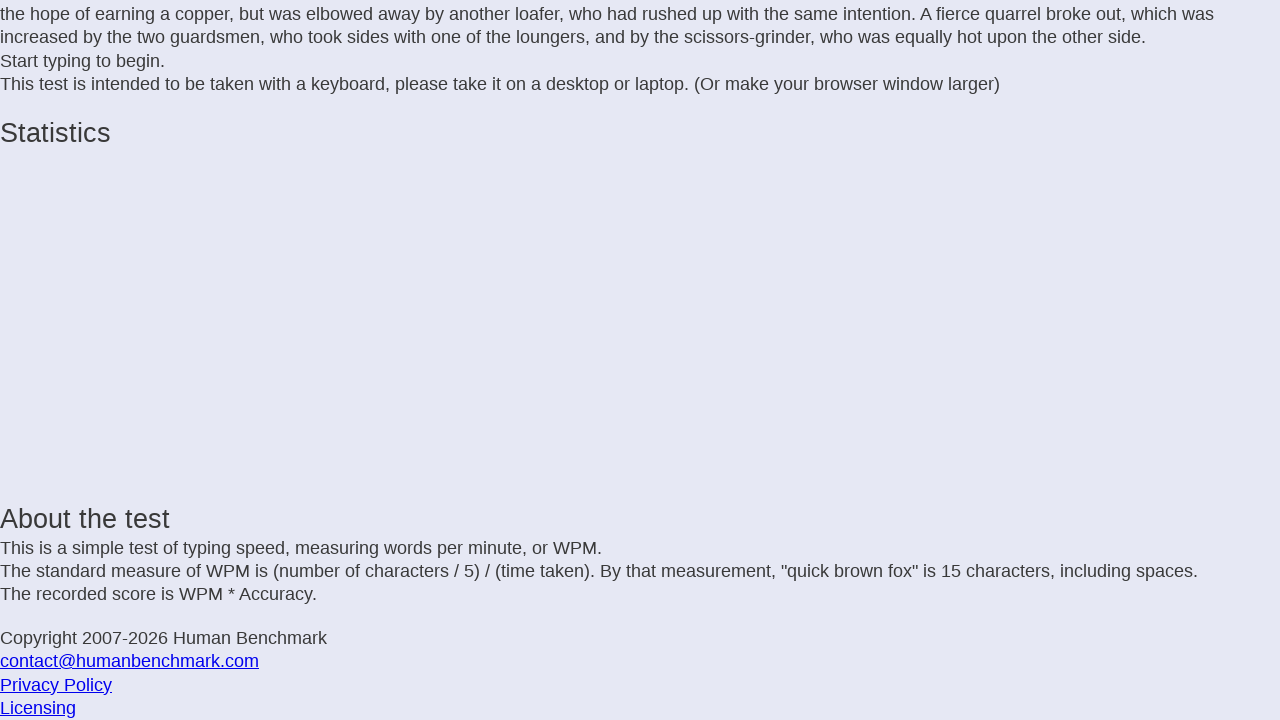

Waited 25ms before next keystroke
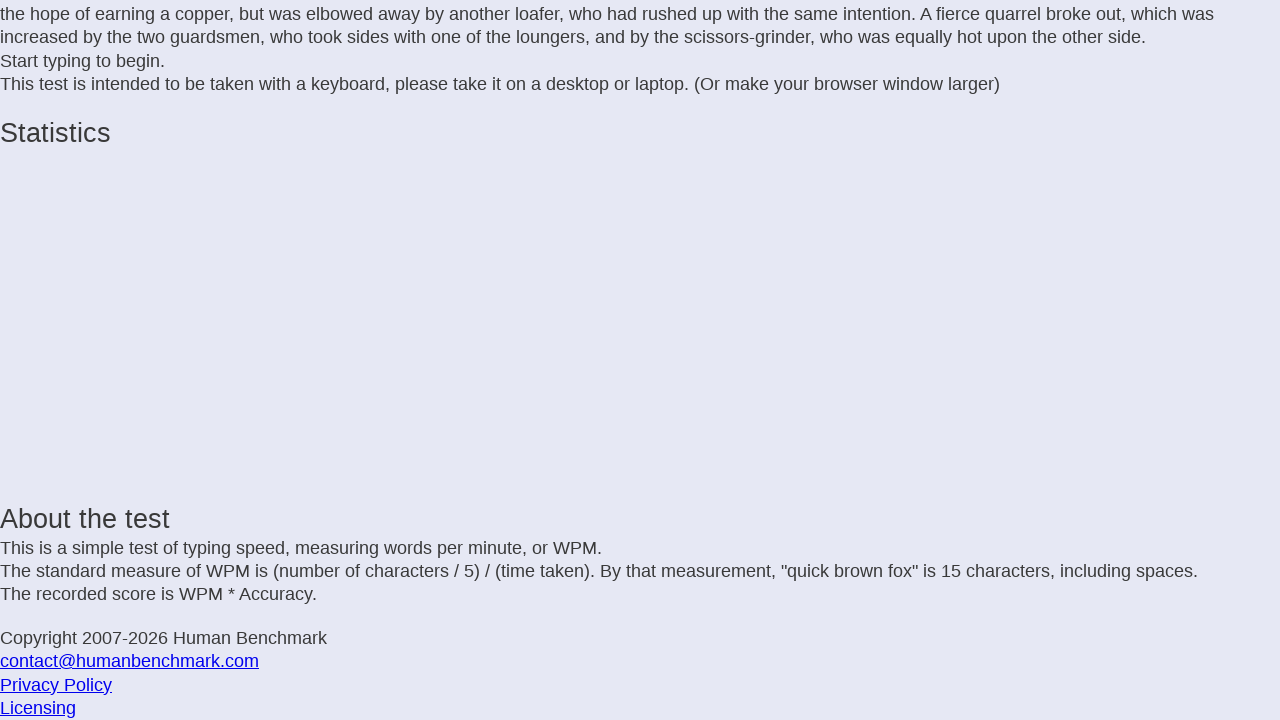

Typed letter: 't' on .letters
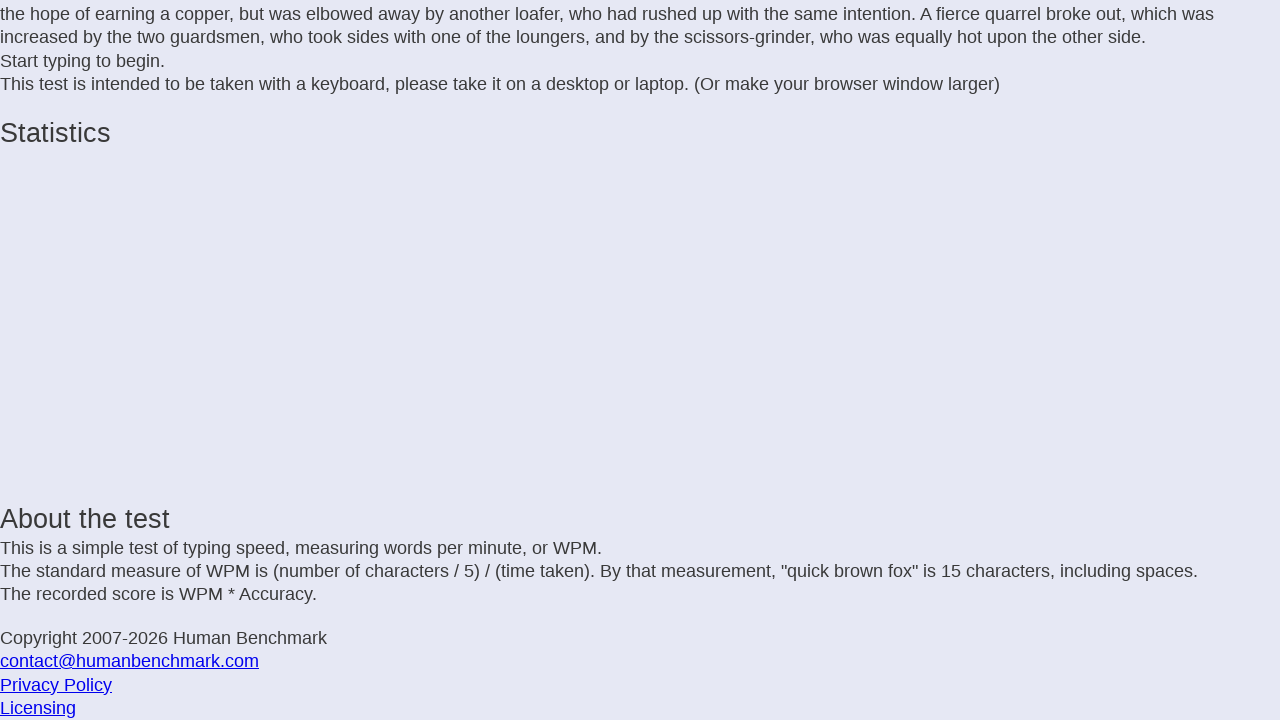

Waited 25ms before next keystroke
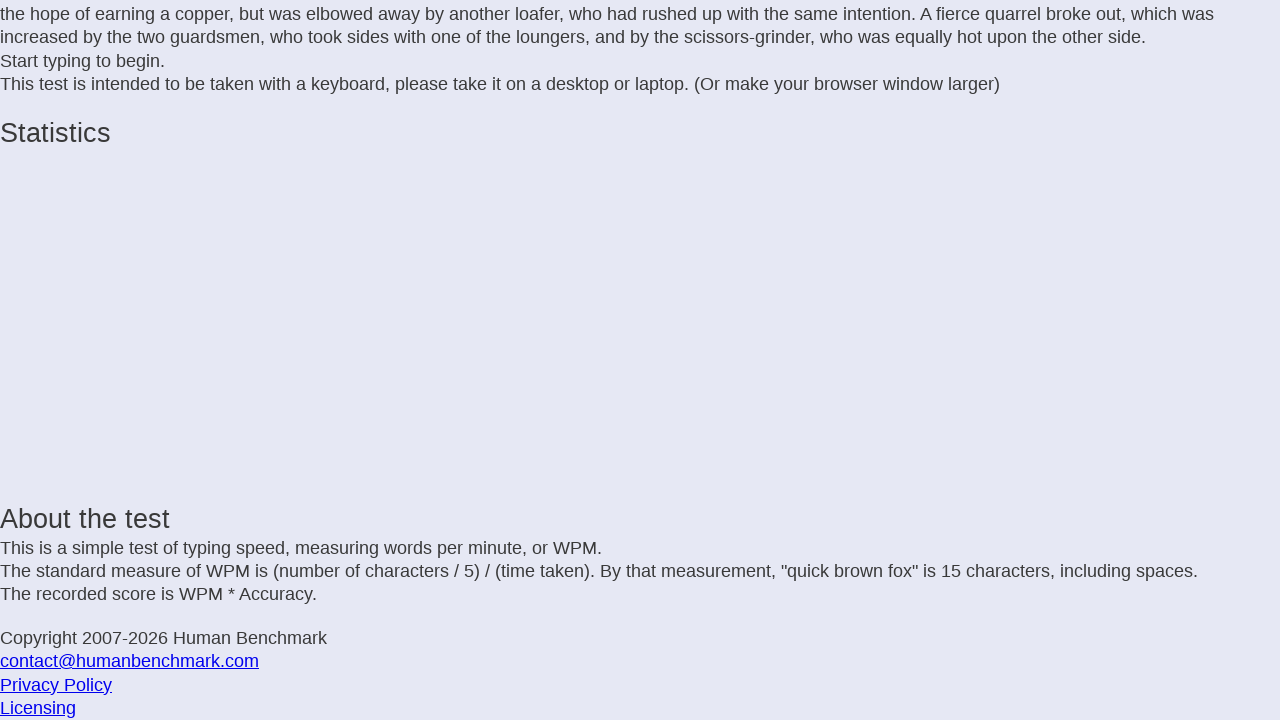

Typed letter: 't' on .letters
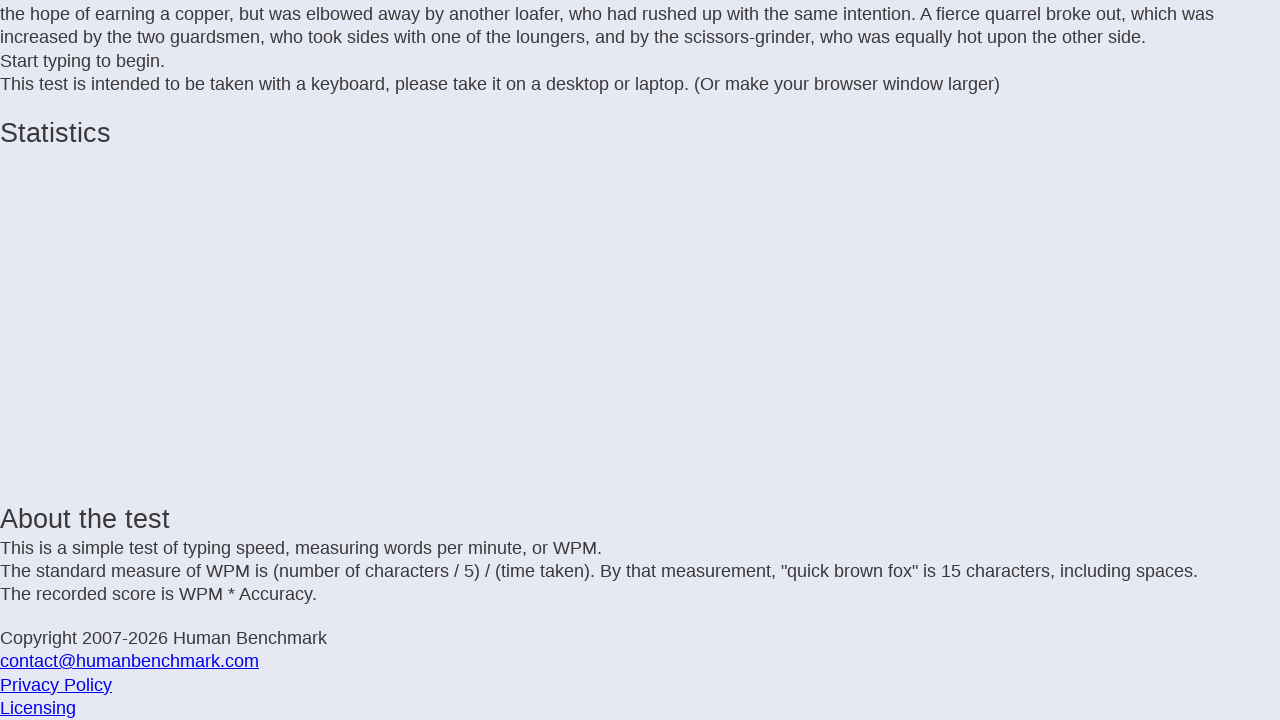

Waited 25ms before next keystroke
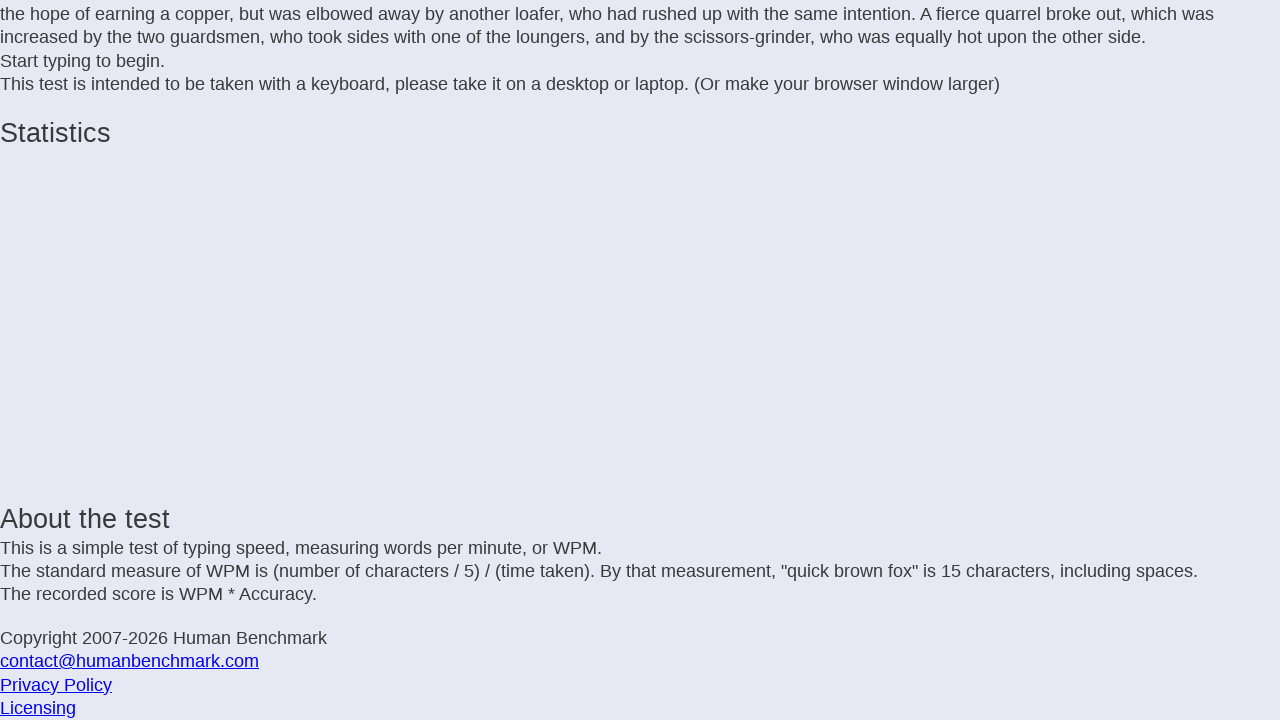

Typed letter: 'l' on .letters
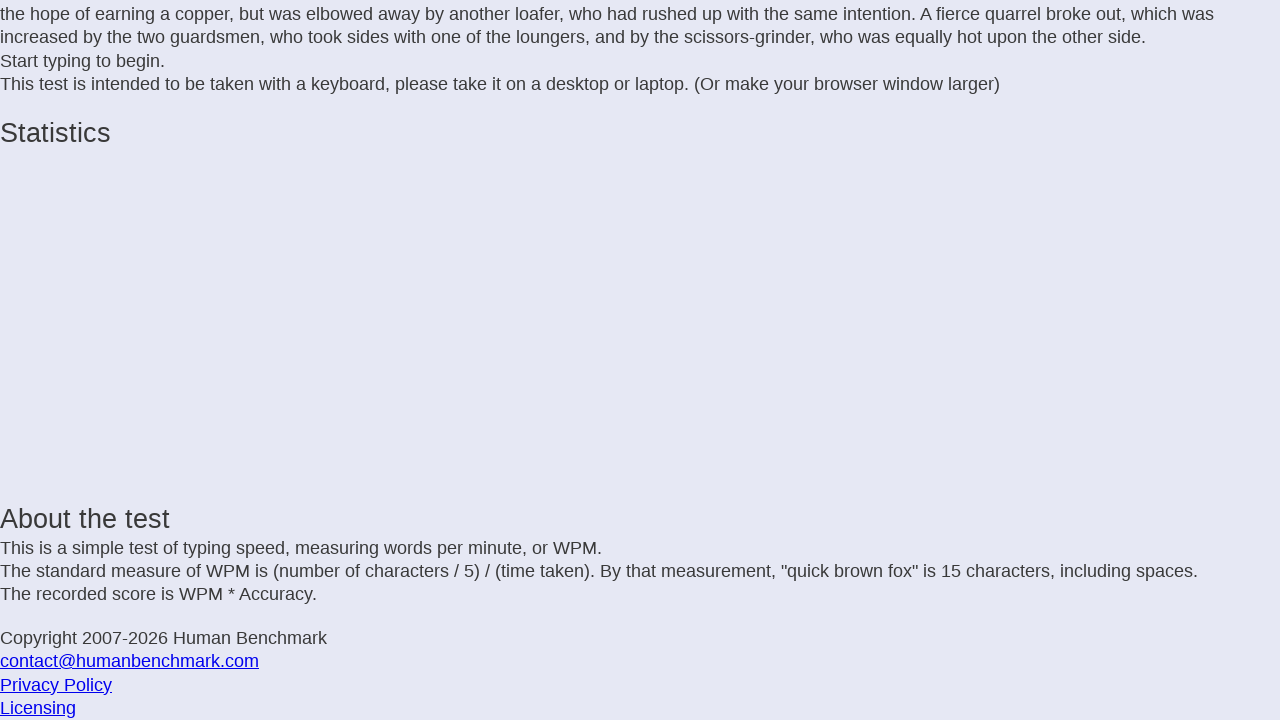

Waited 25ms before next keystroke
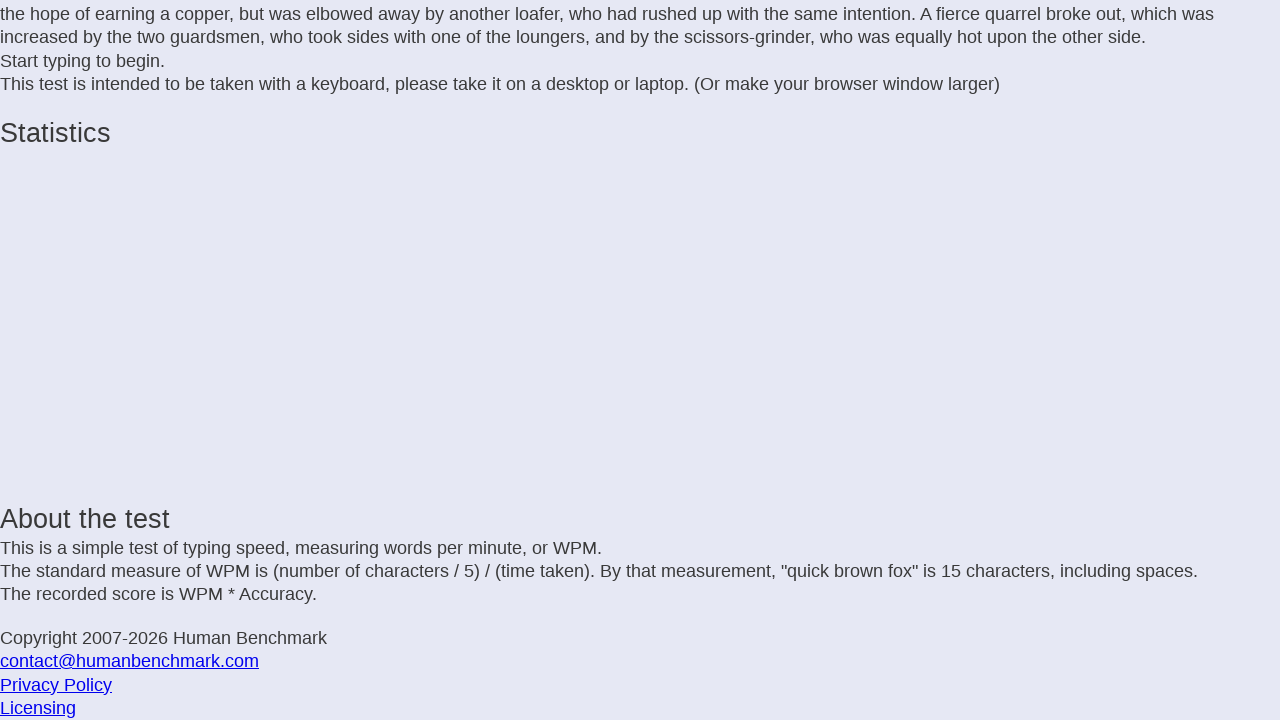

Typed letter: 'e' on .letters
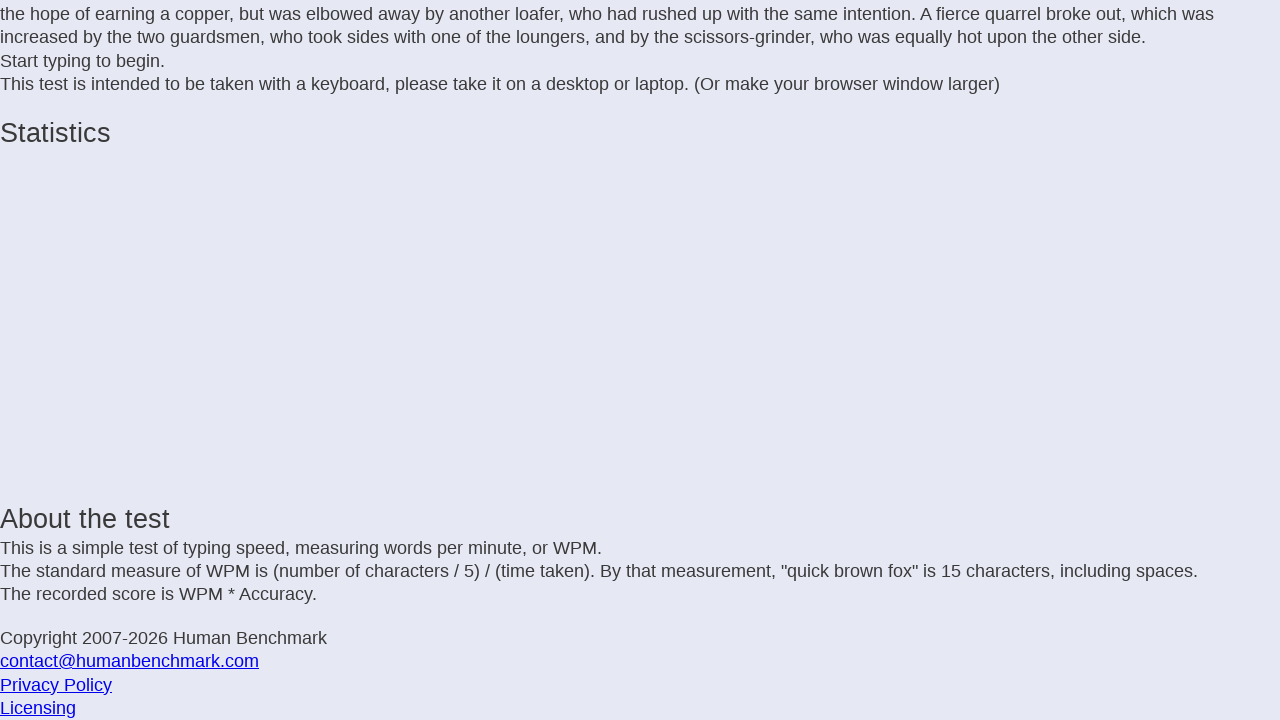

Waited 25ms before next keystroke
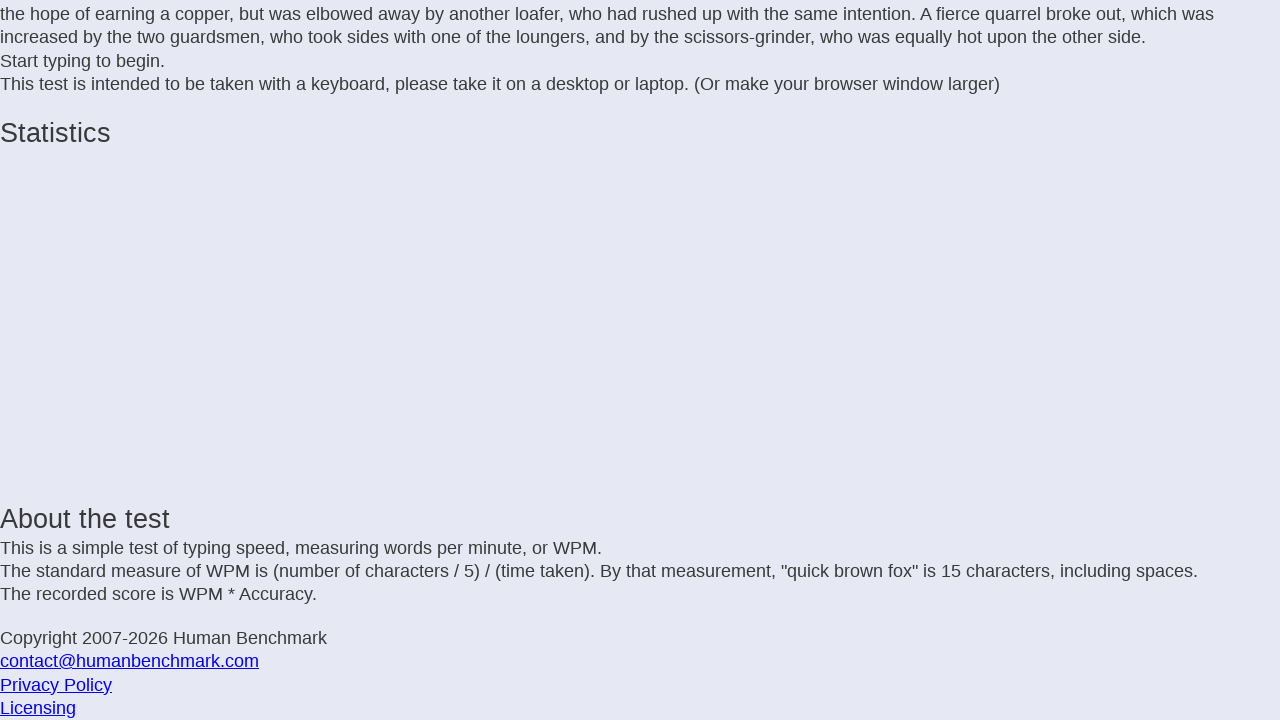

Typed letter: 'd' on .letters
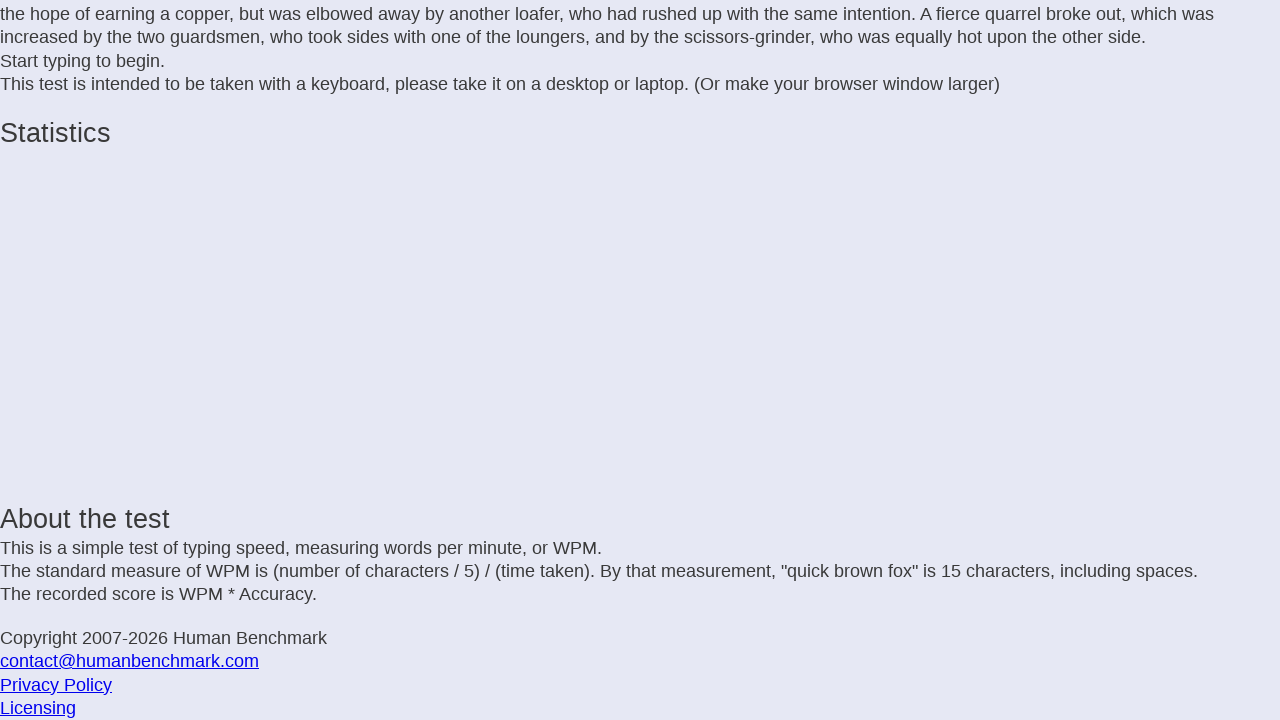

Waited 25ms before next keystroke
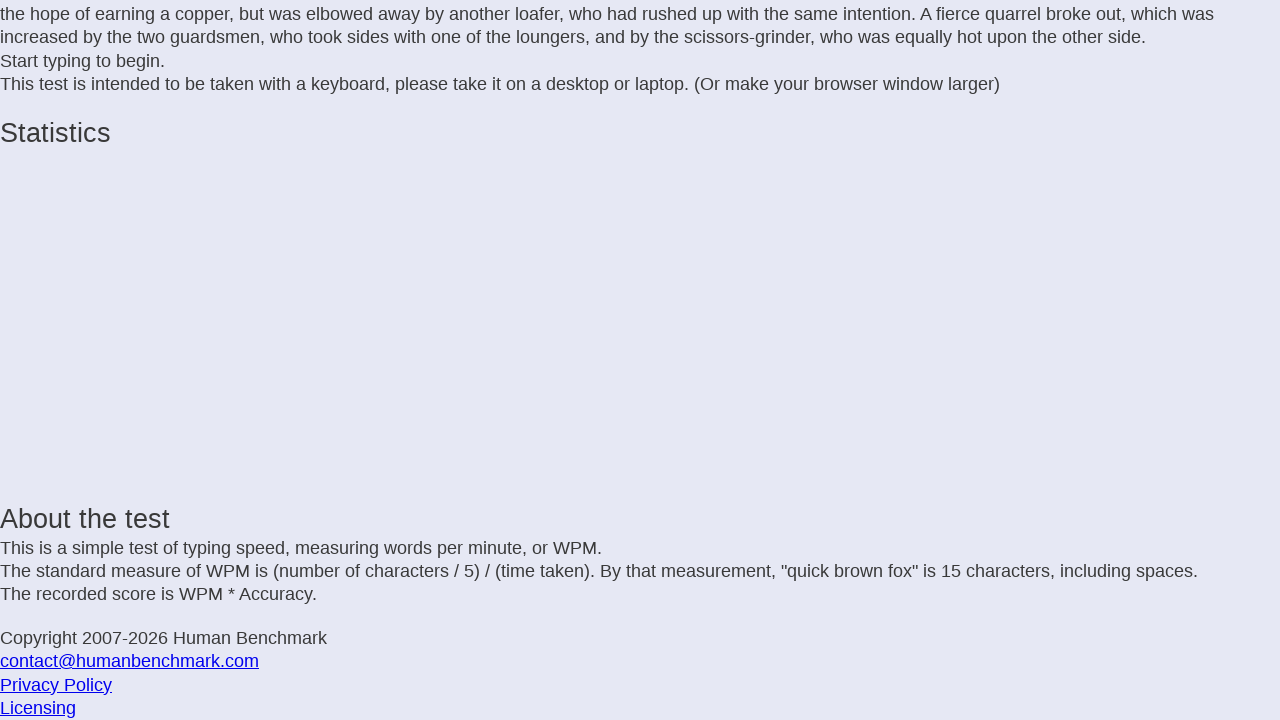

Typed letter: ' ' on .letters
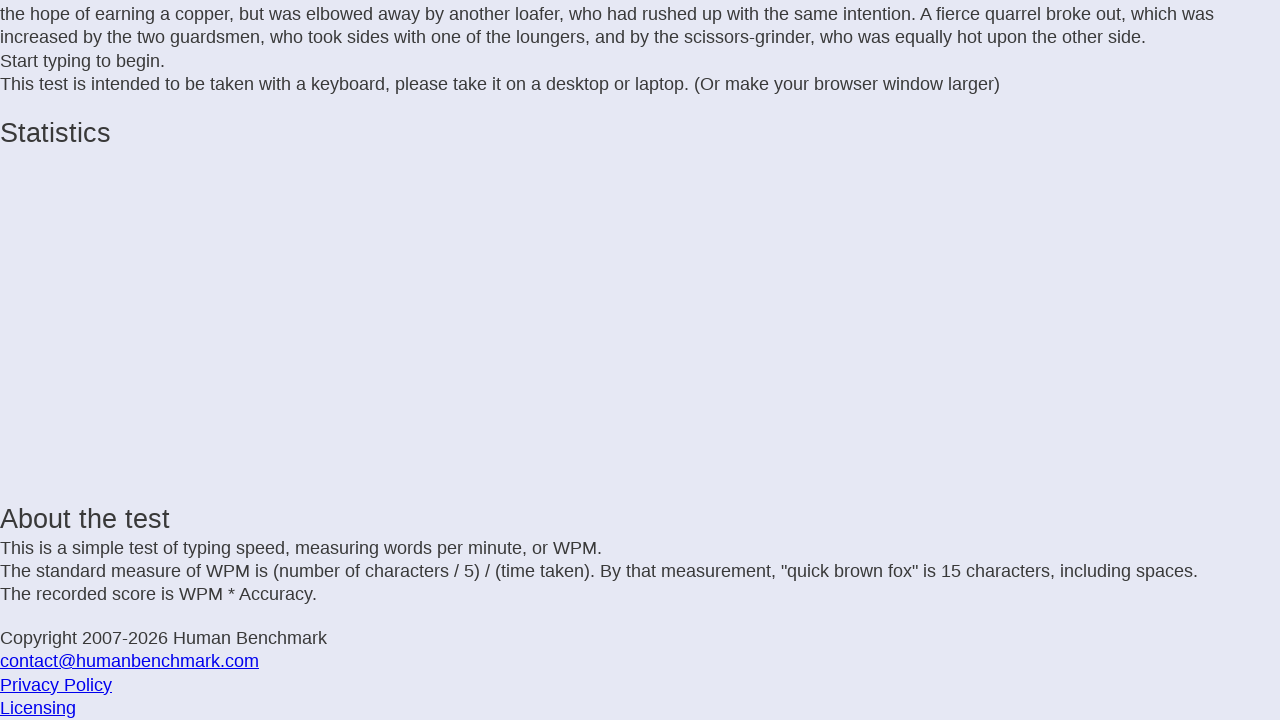

Waited 25ms before next keystroke
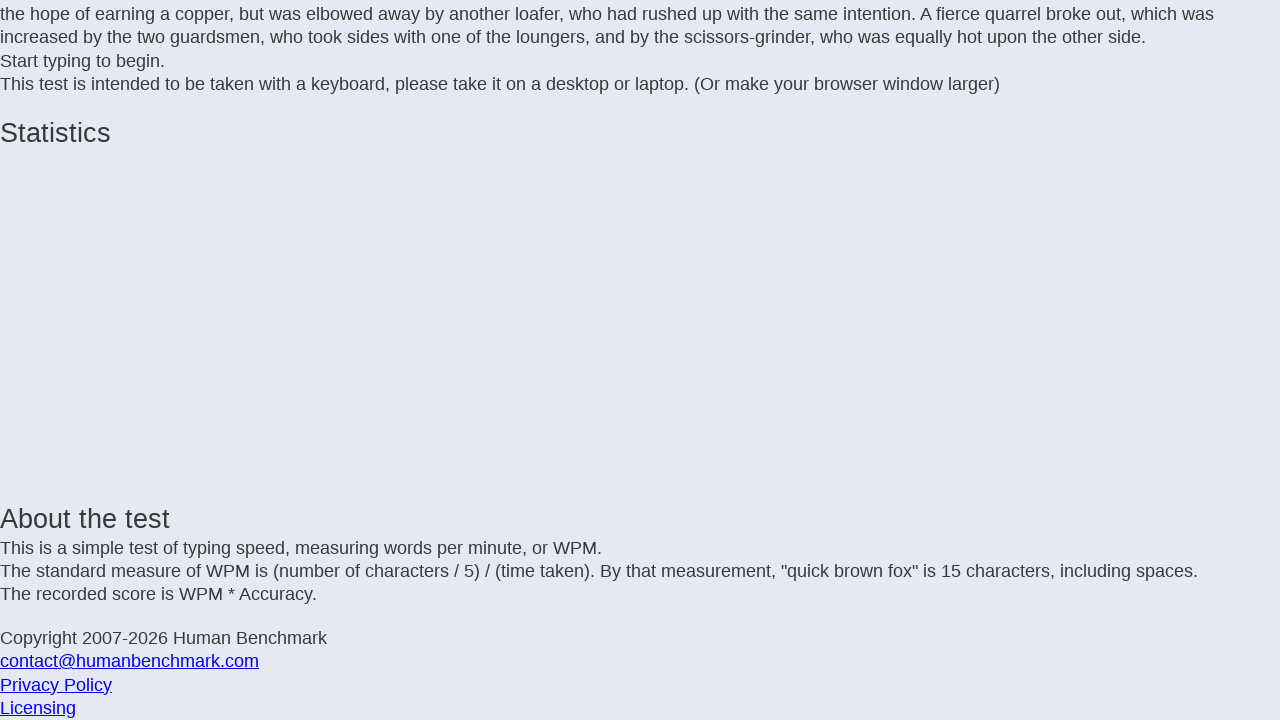

Typed letter: 'u' on .letters
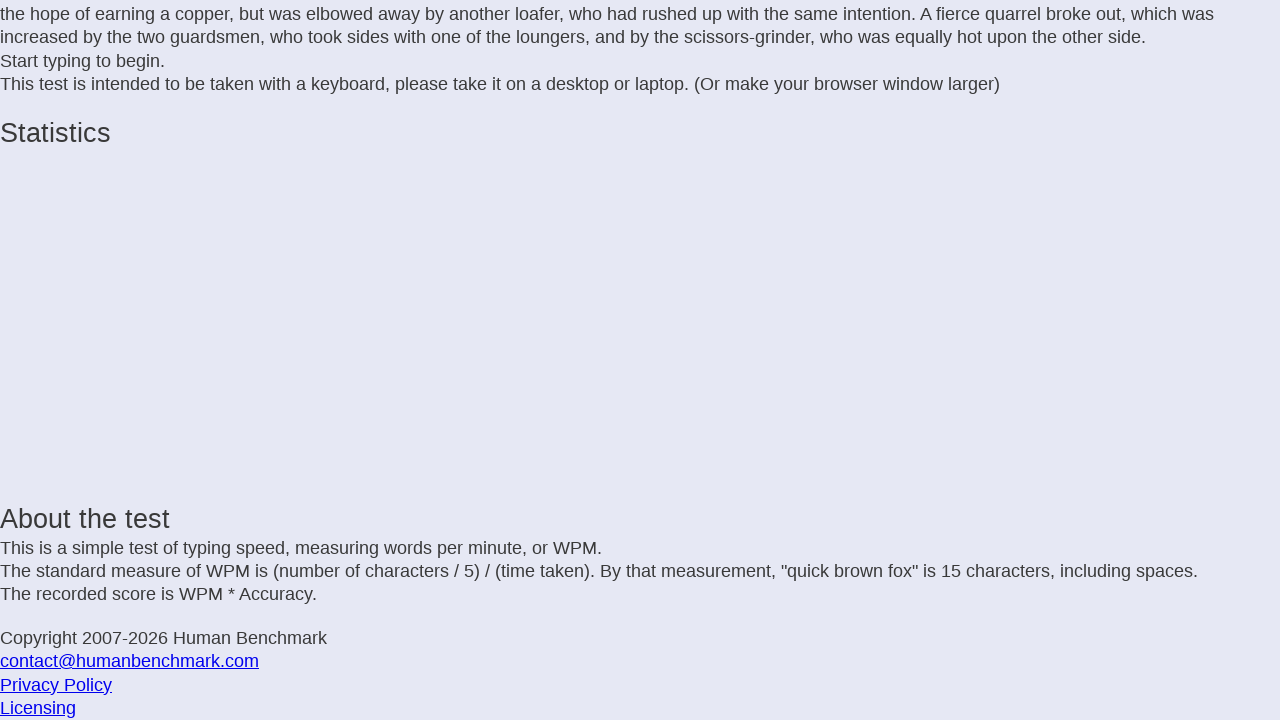

Waited 25ms before next keystroke
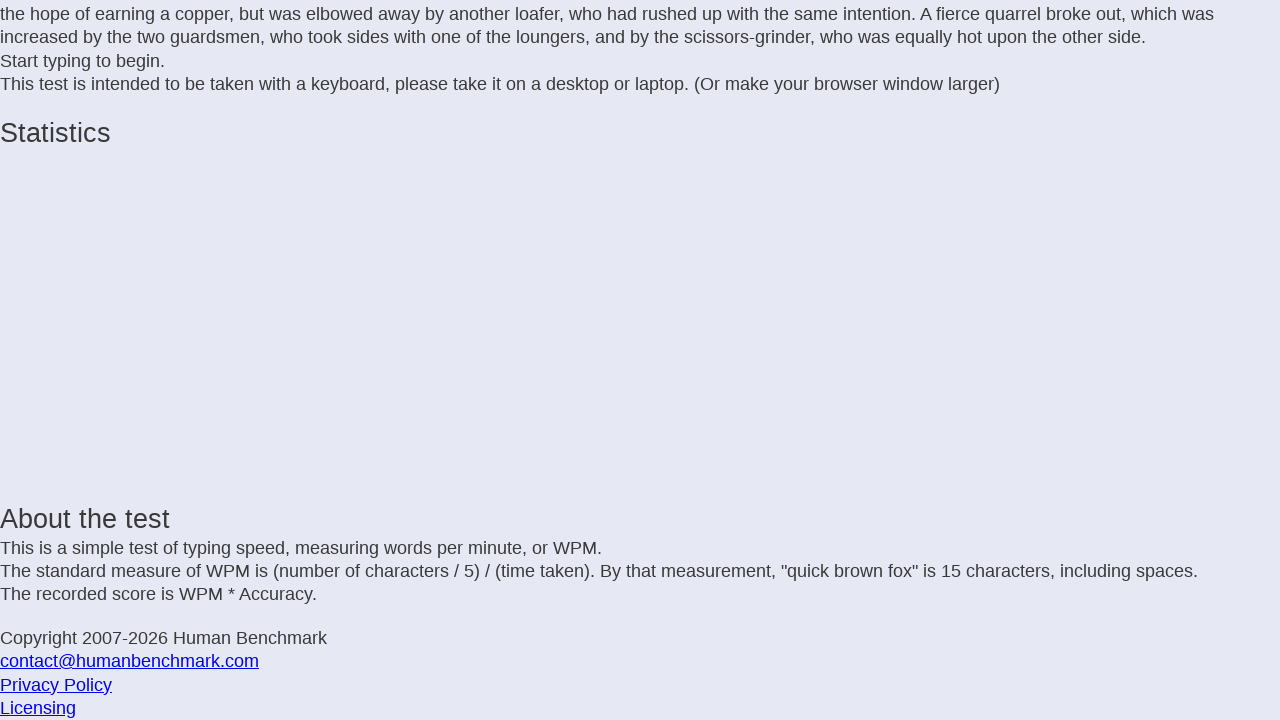

Typed letter: 'p' on .letters
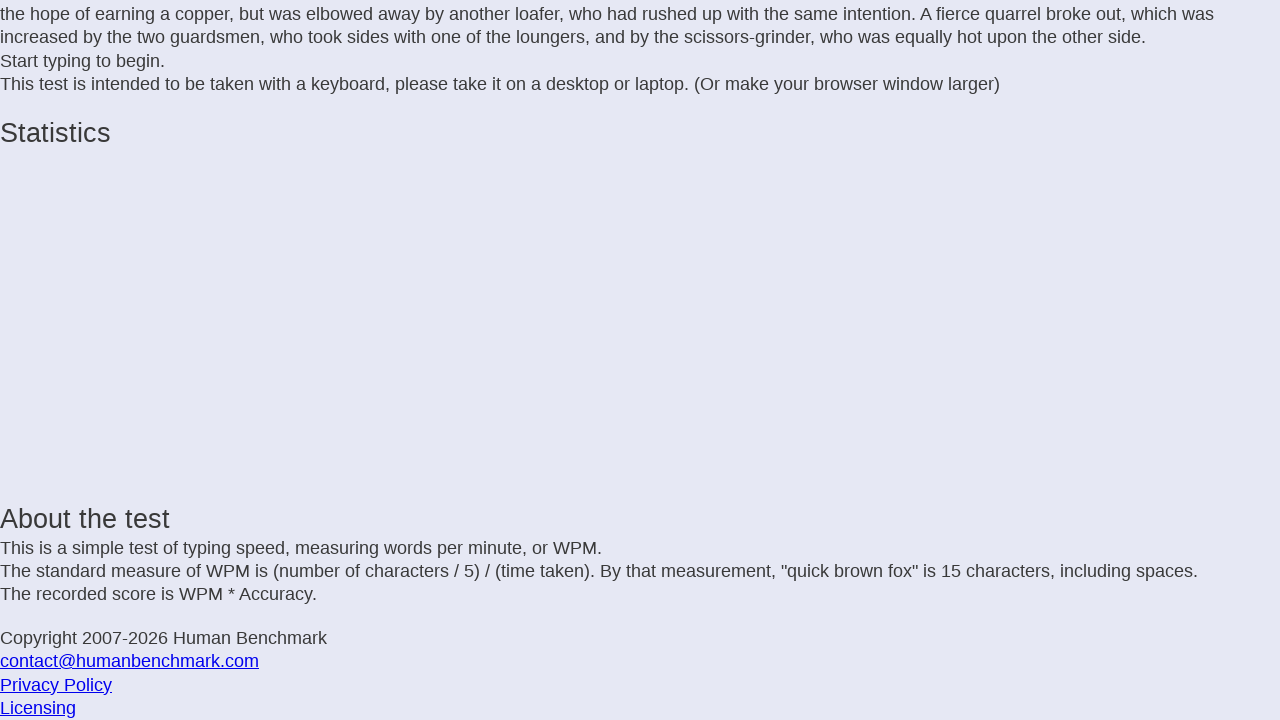

Waited 25ms before next keystroke
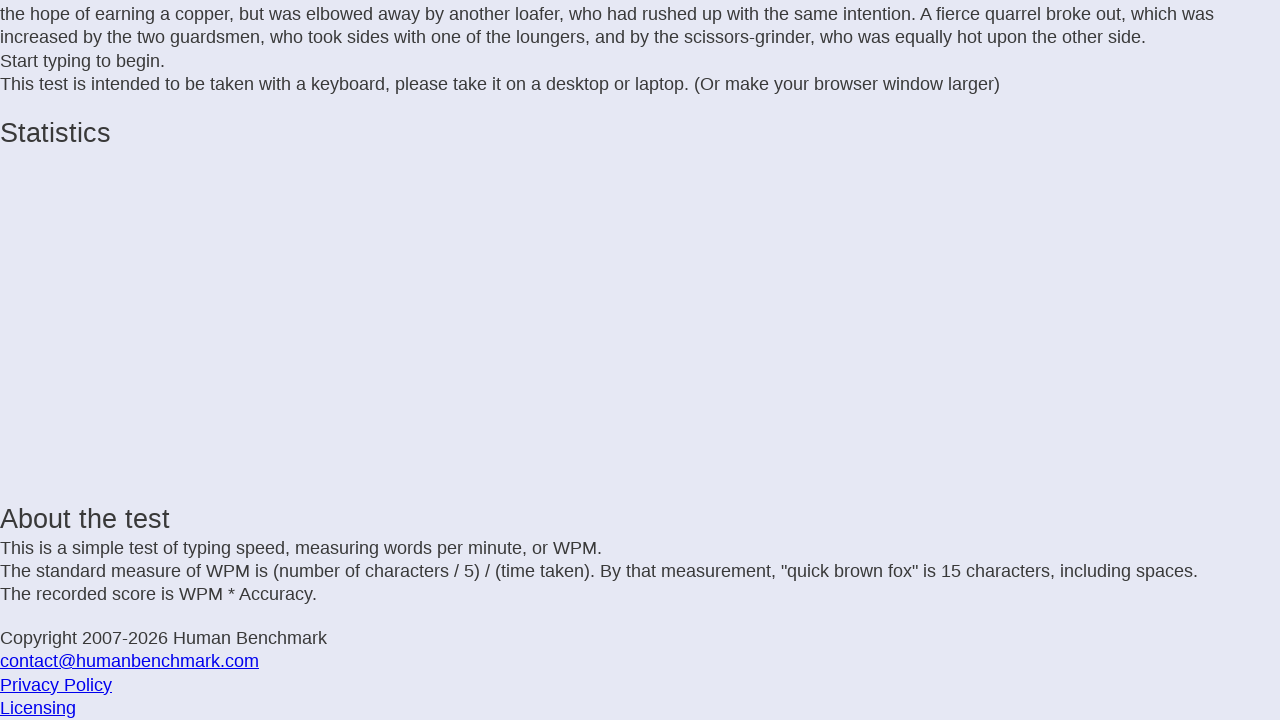

Typed letter: ' ' on .letters
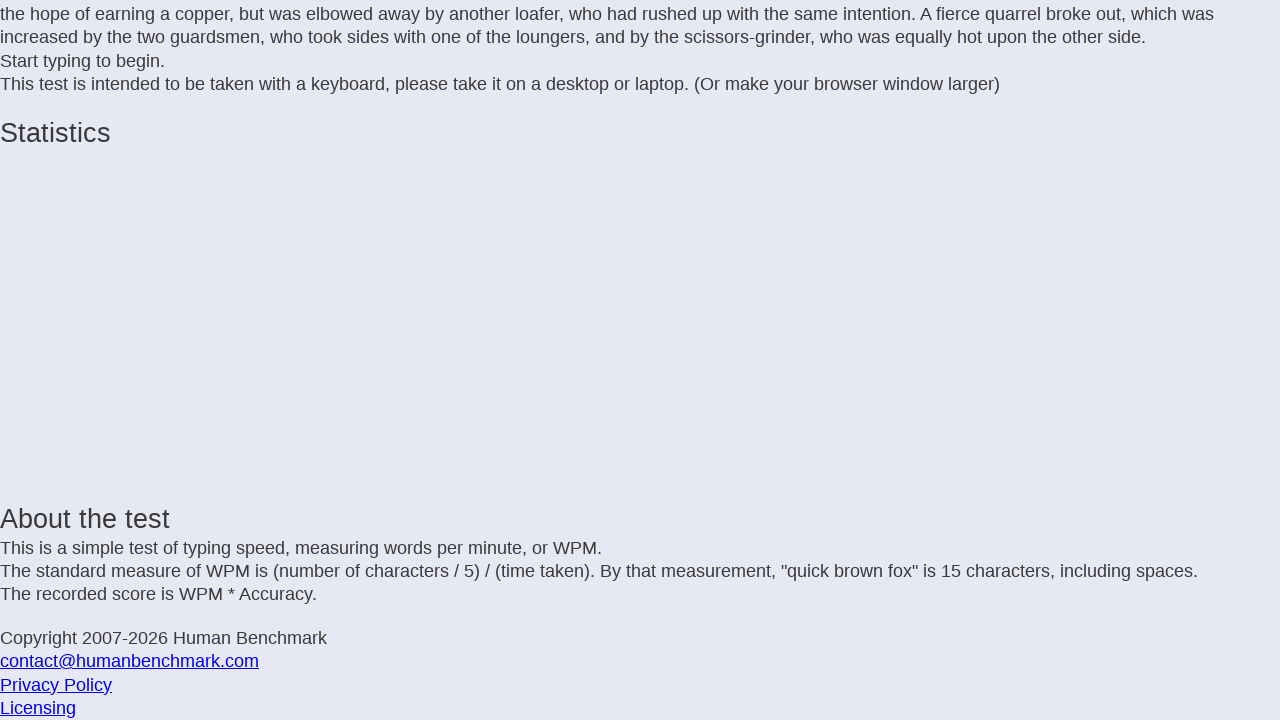

Waited 25ms before next keystroke
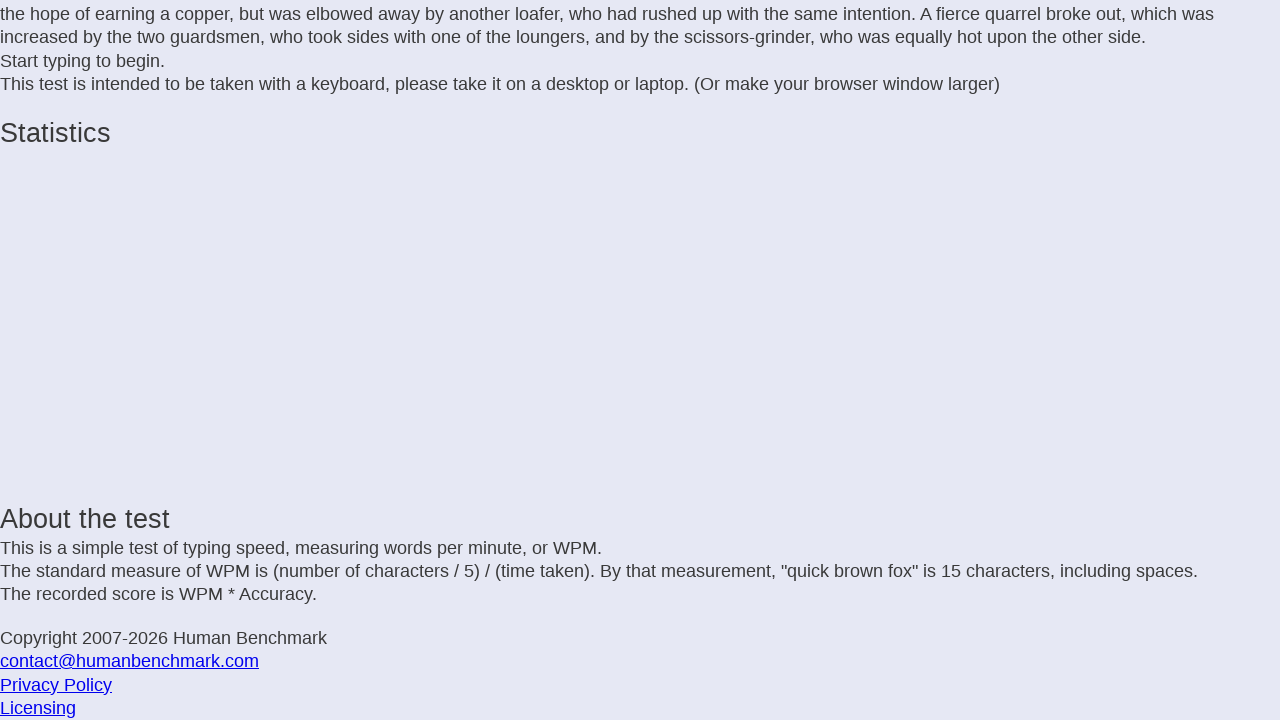

Typed letter: 't' on .letters
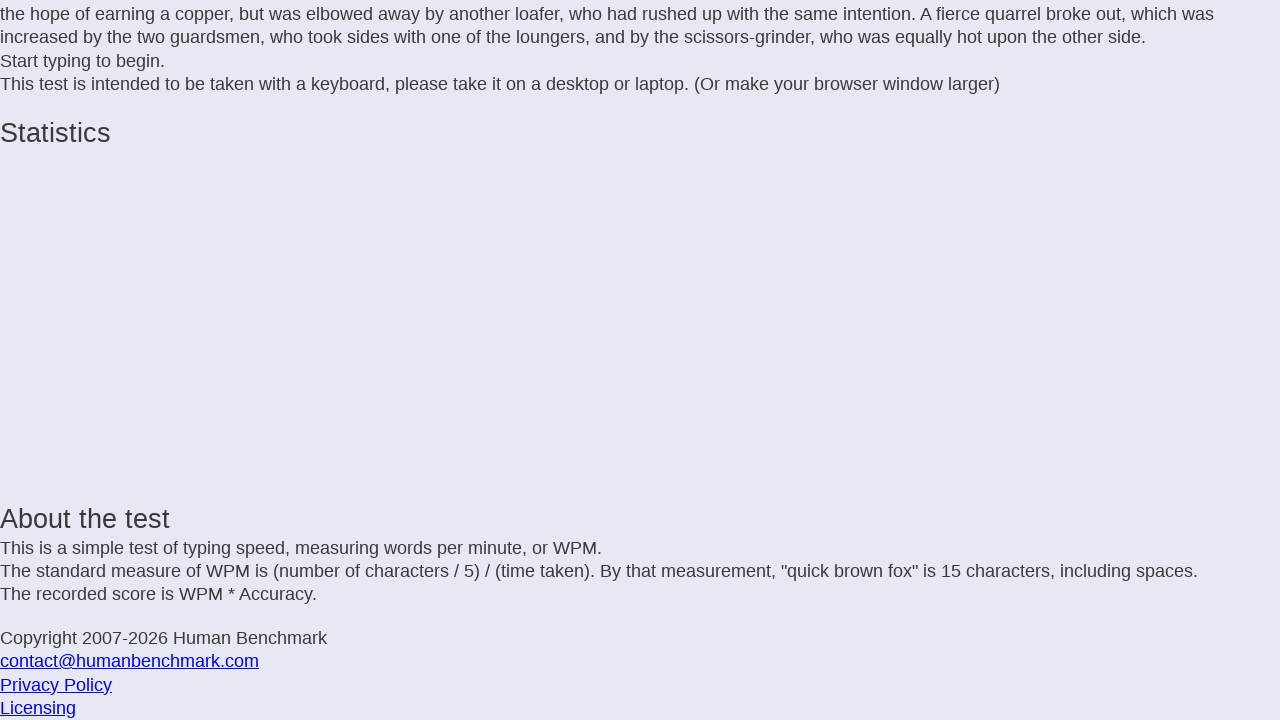

Waited 25ms before next keystroke
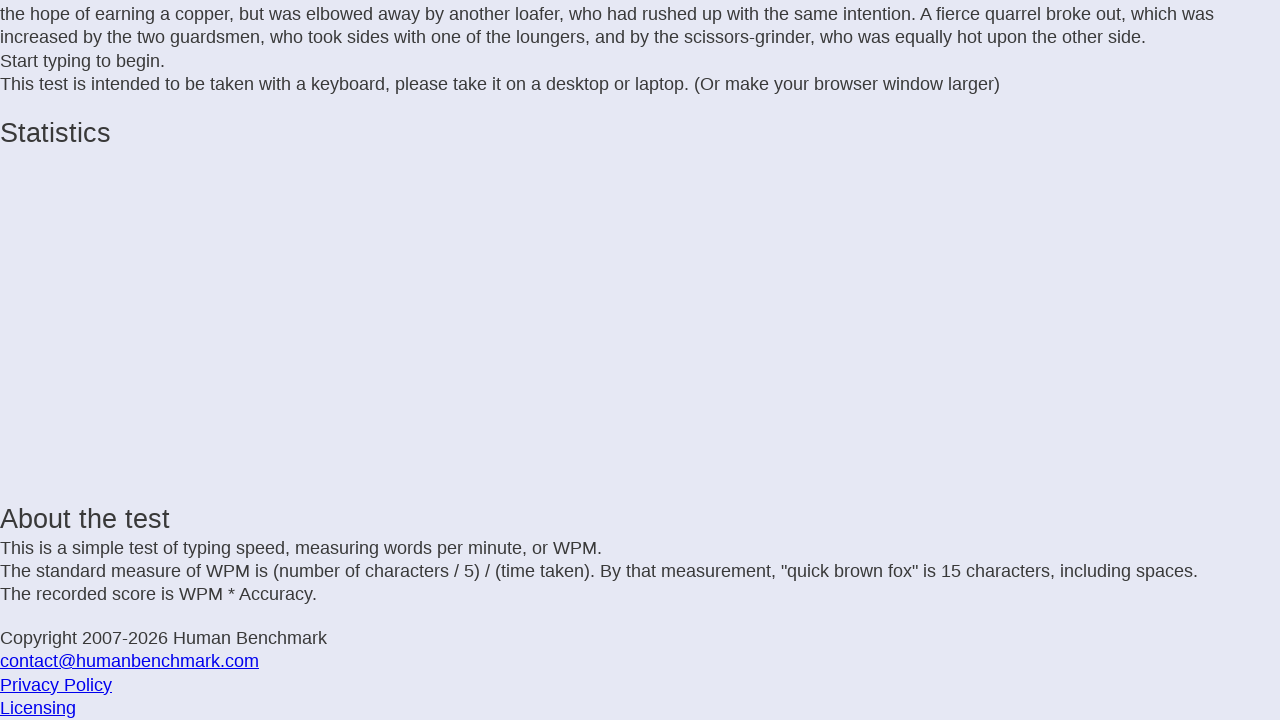

Typed letter: 'o' on .letters
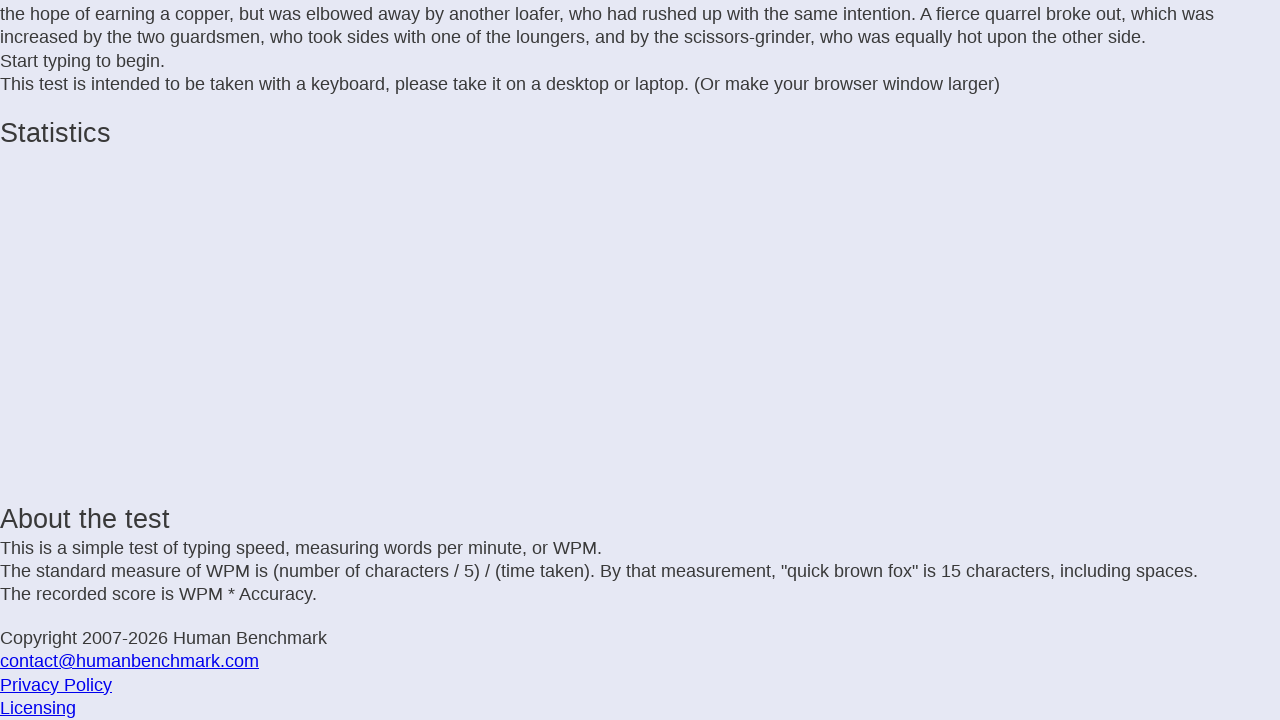

Waited 25ms before next keystroke
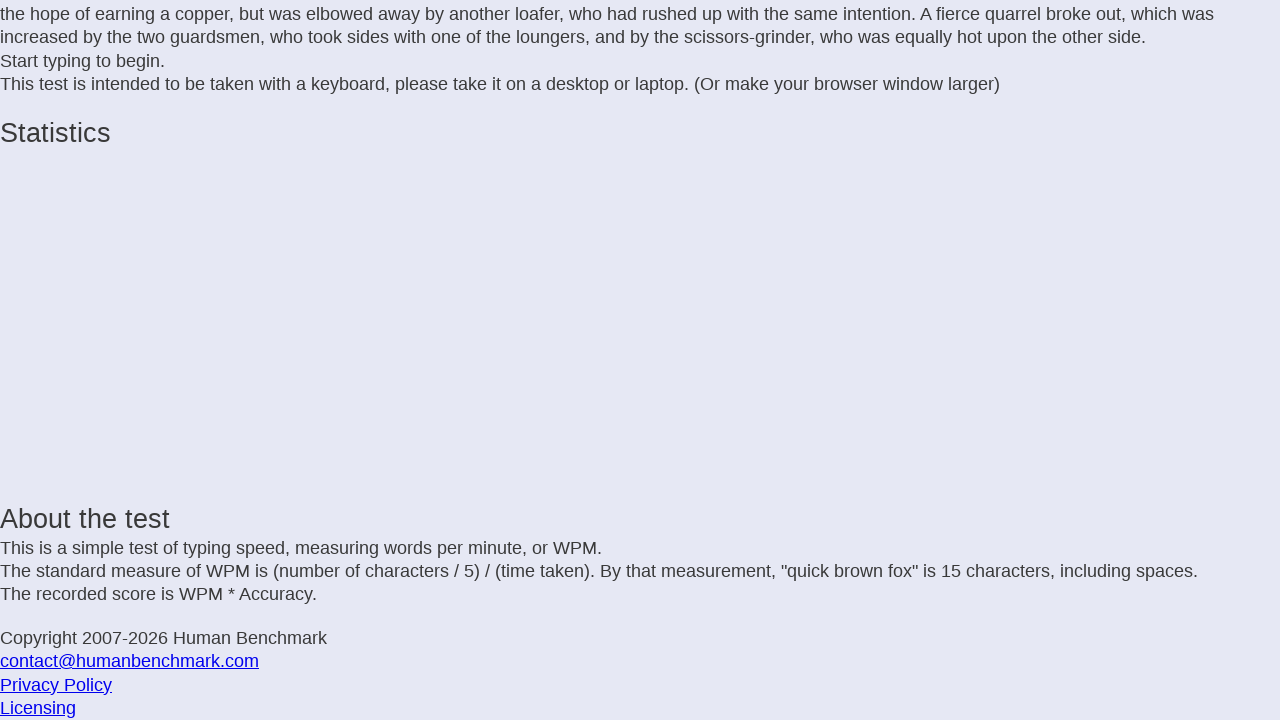

Typed letter: ' ' on .letters
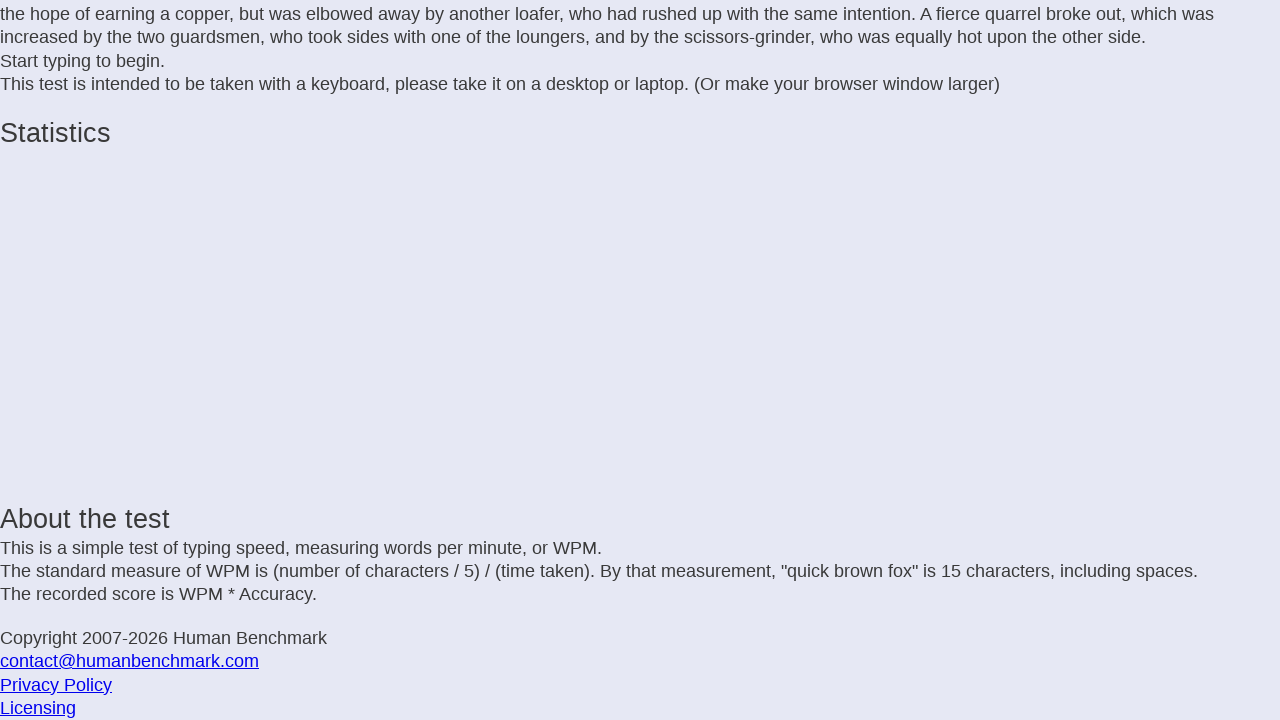

Waited 25ms before next keystroke
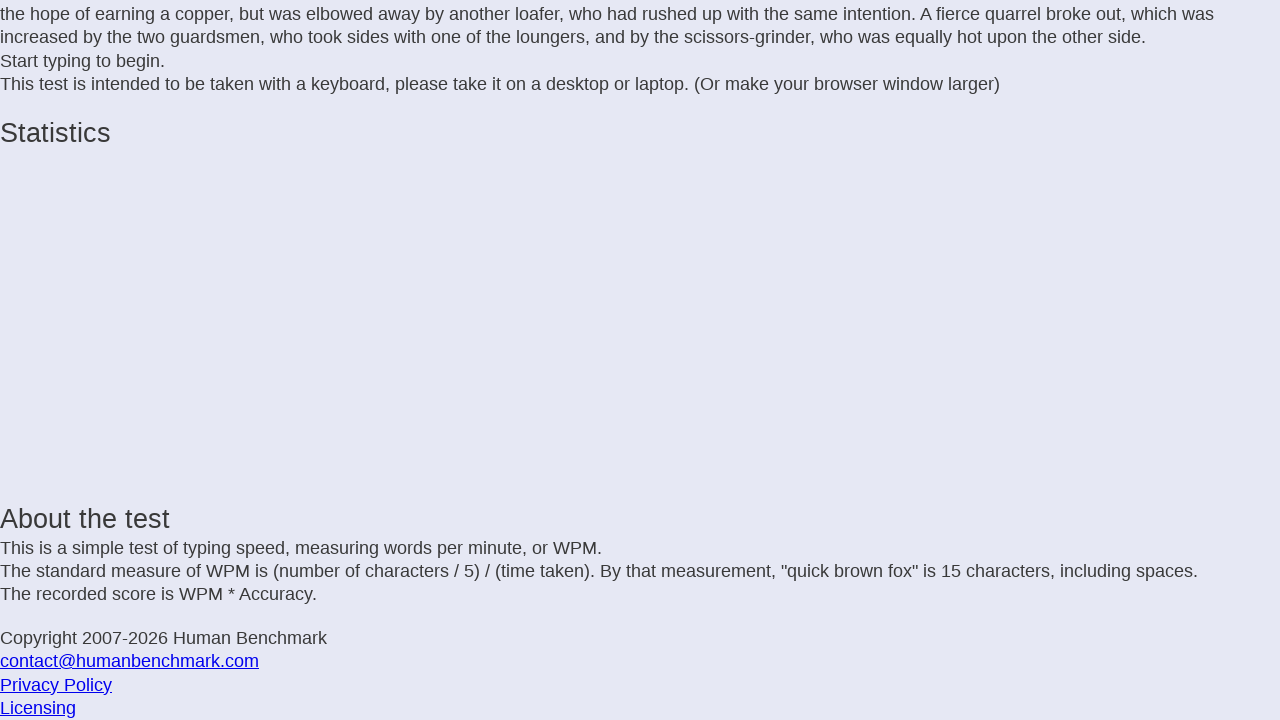

Typed letter: 't' on .letters
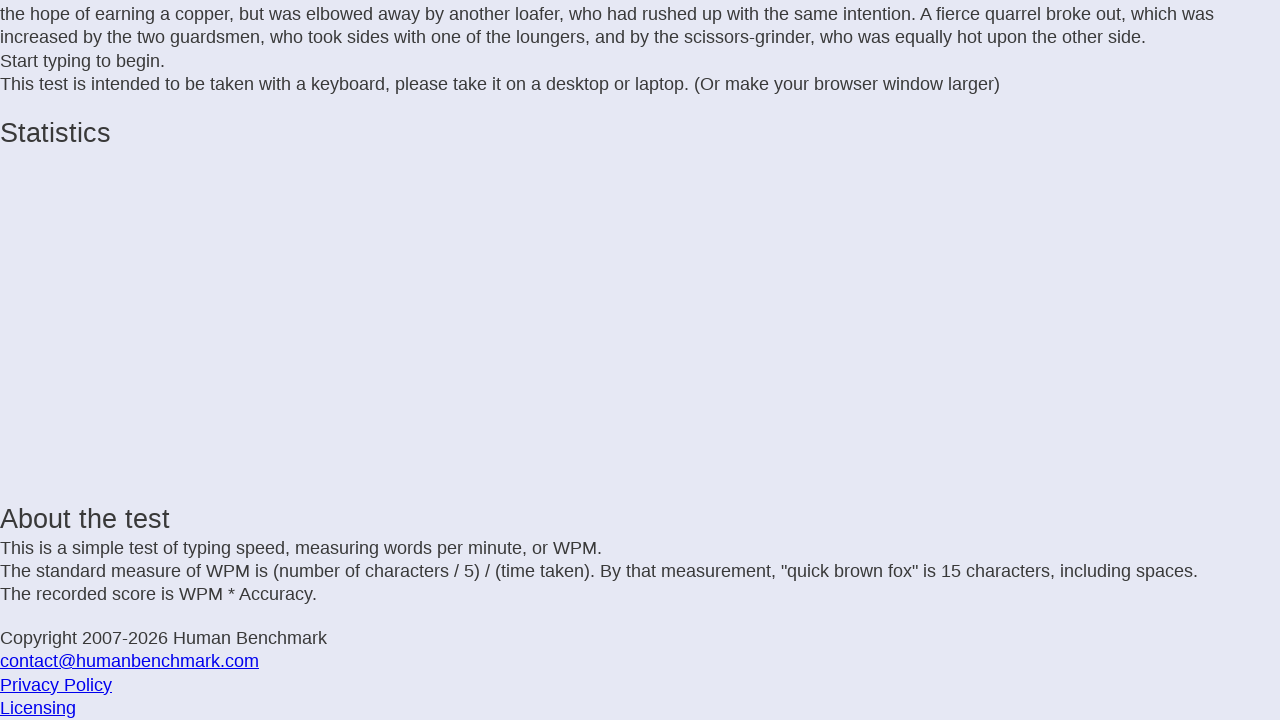

Waited 25ms before next keystroke
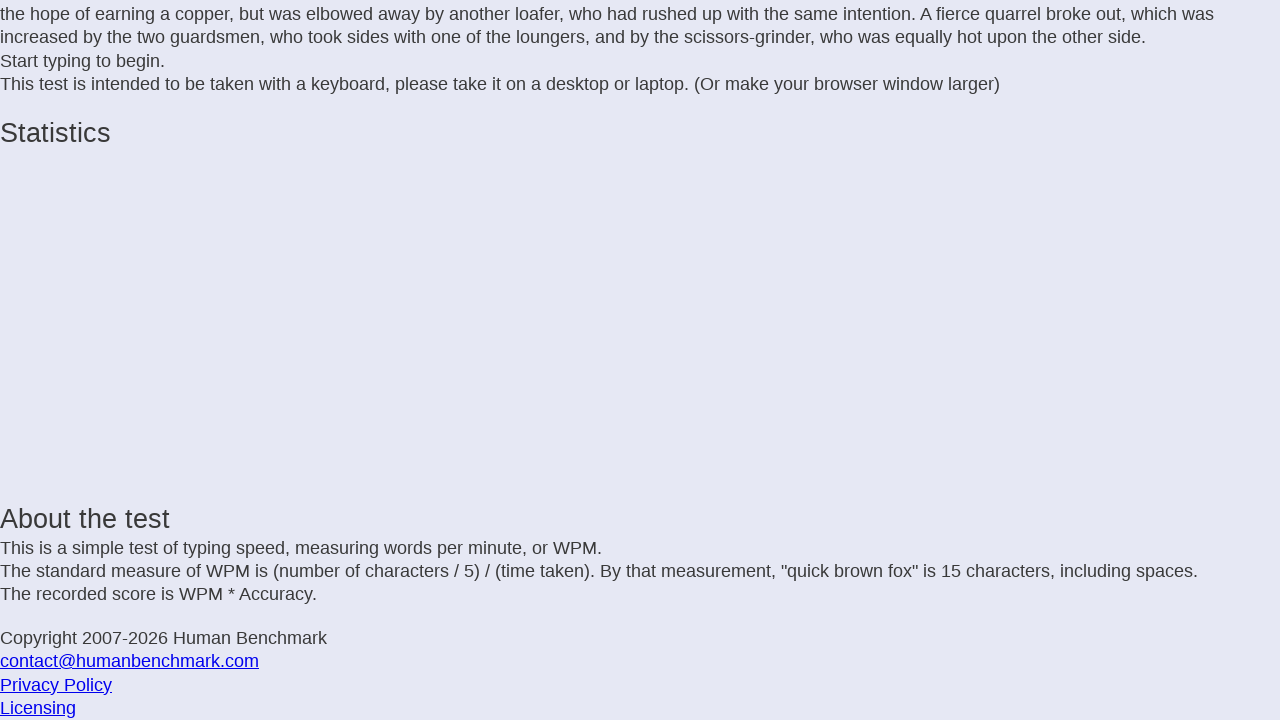

Typed letter: 'h' on .letters
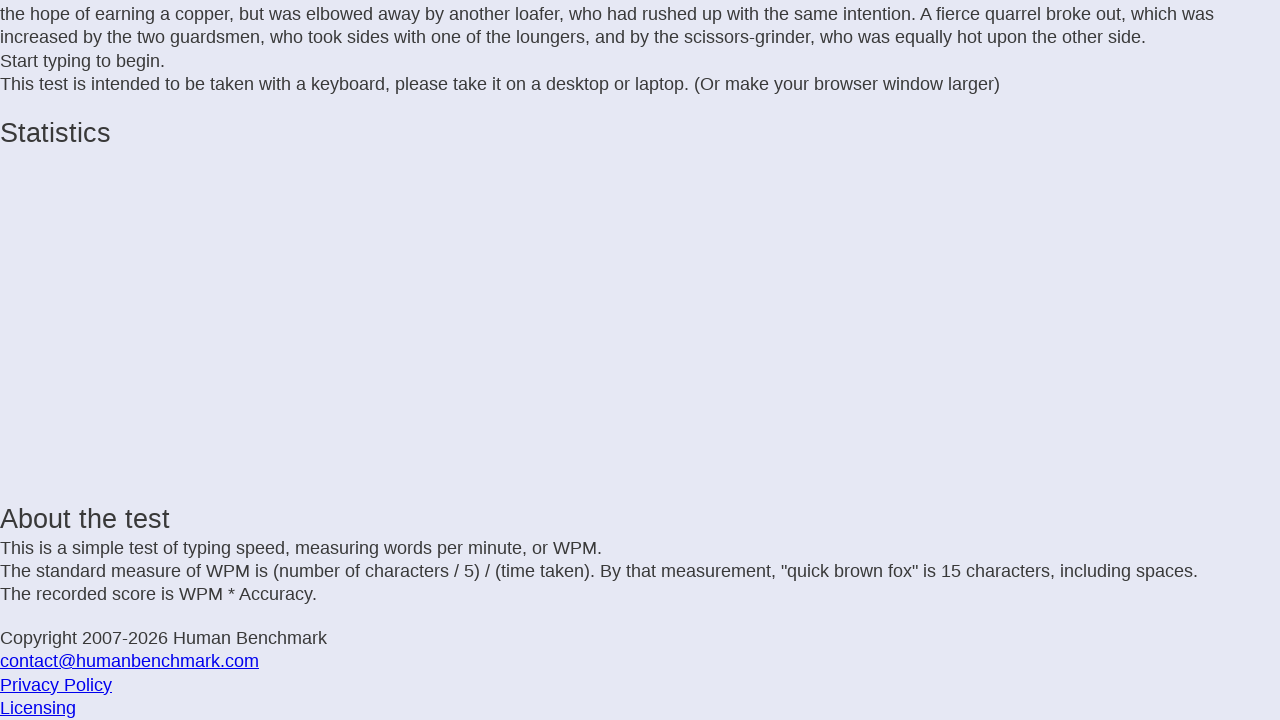

Waited 25ms before next keystroke
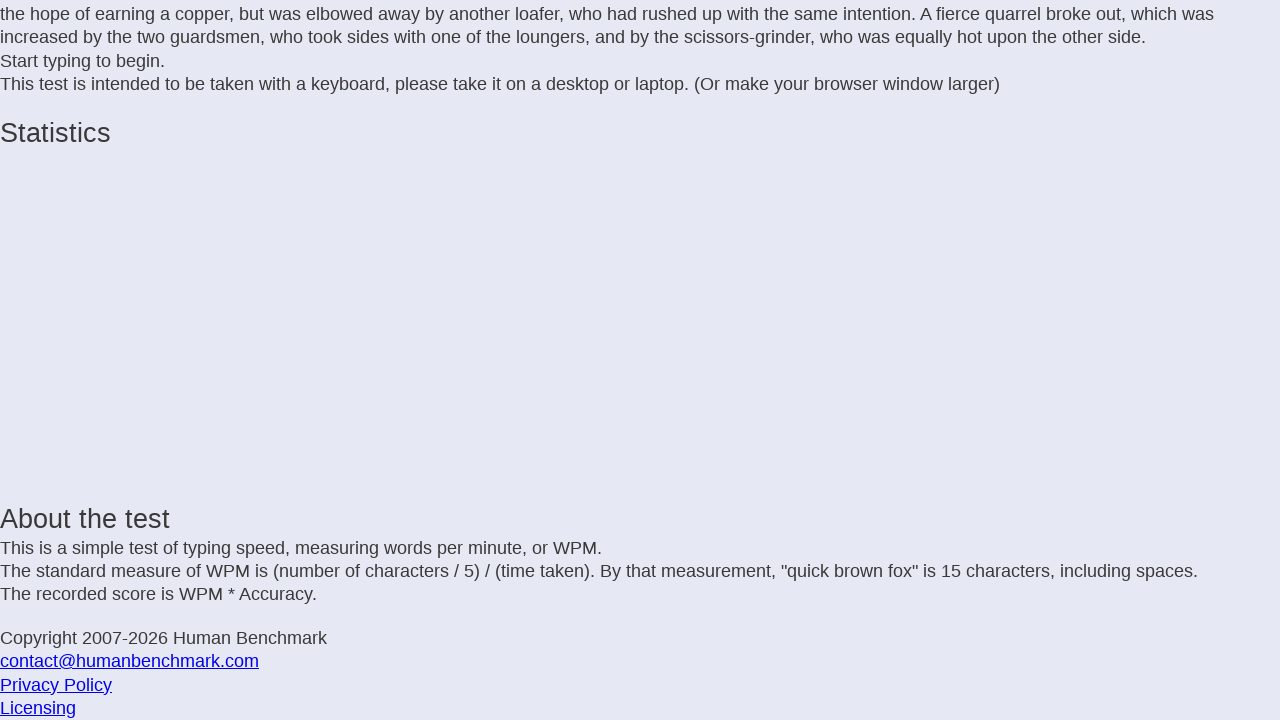

Typed letter: 'e' on .letters
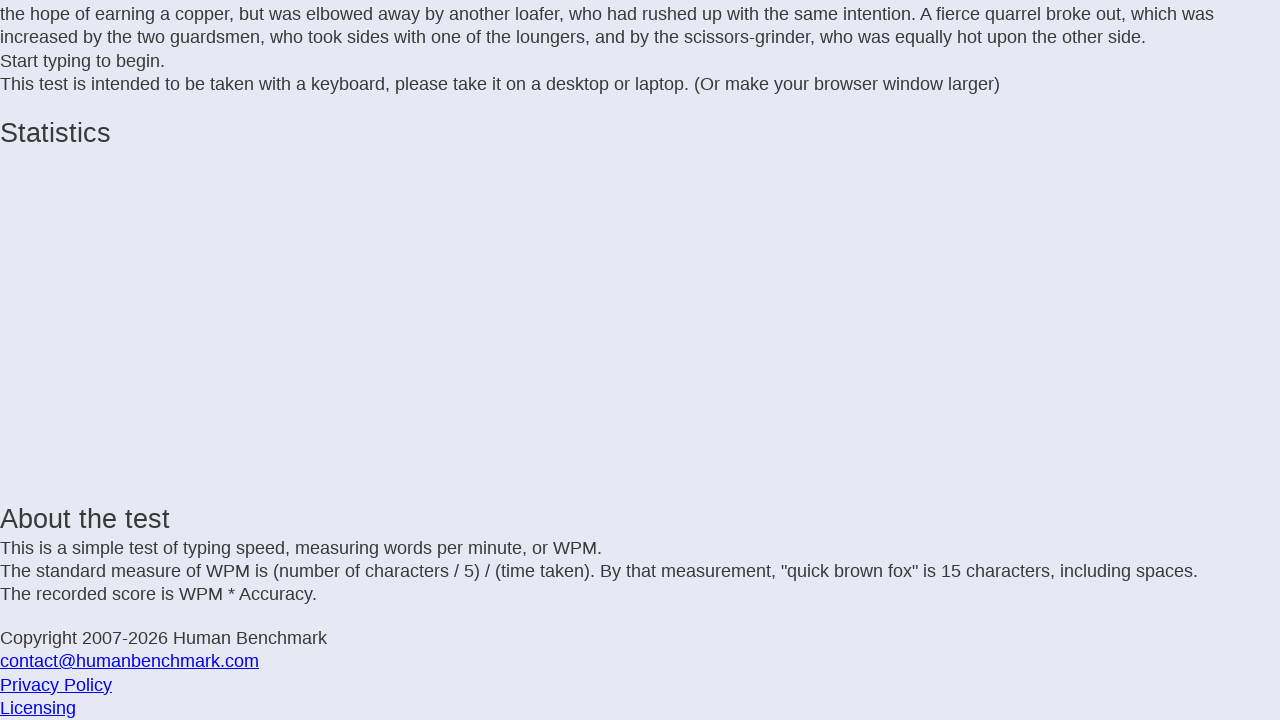

Waited 25ms before next keystroke
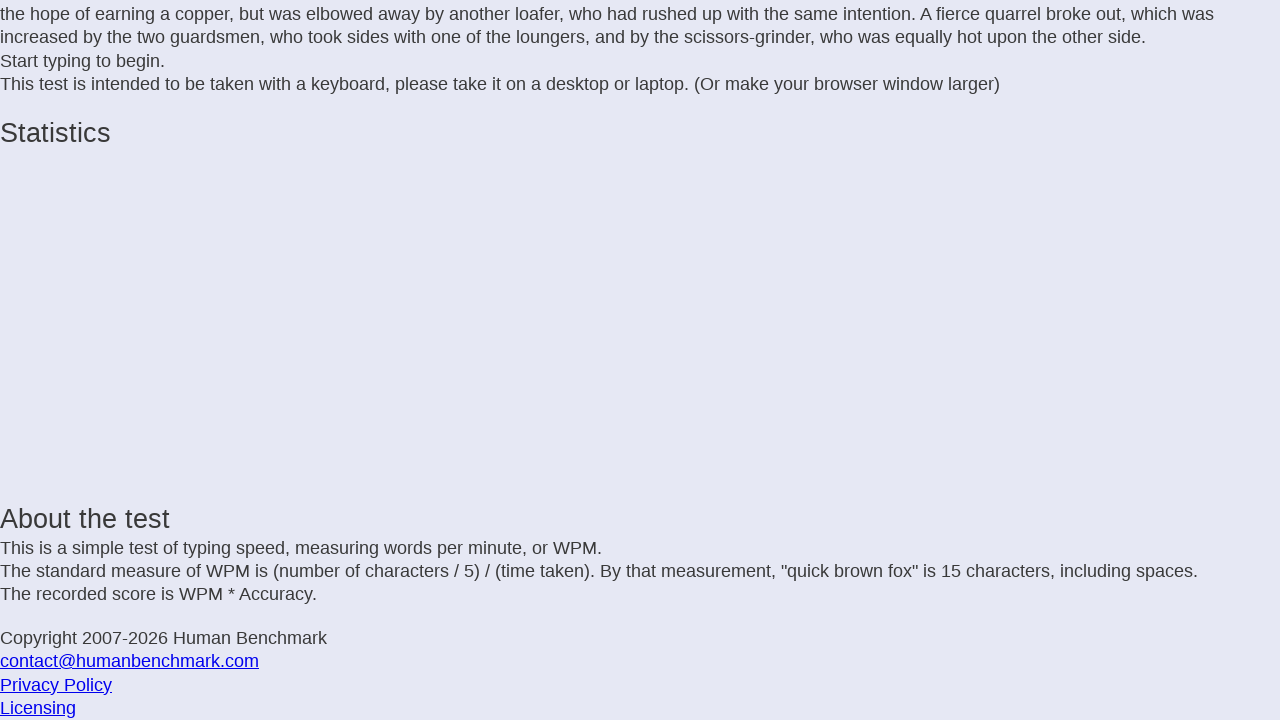

Typed letter: ' ' on .letters
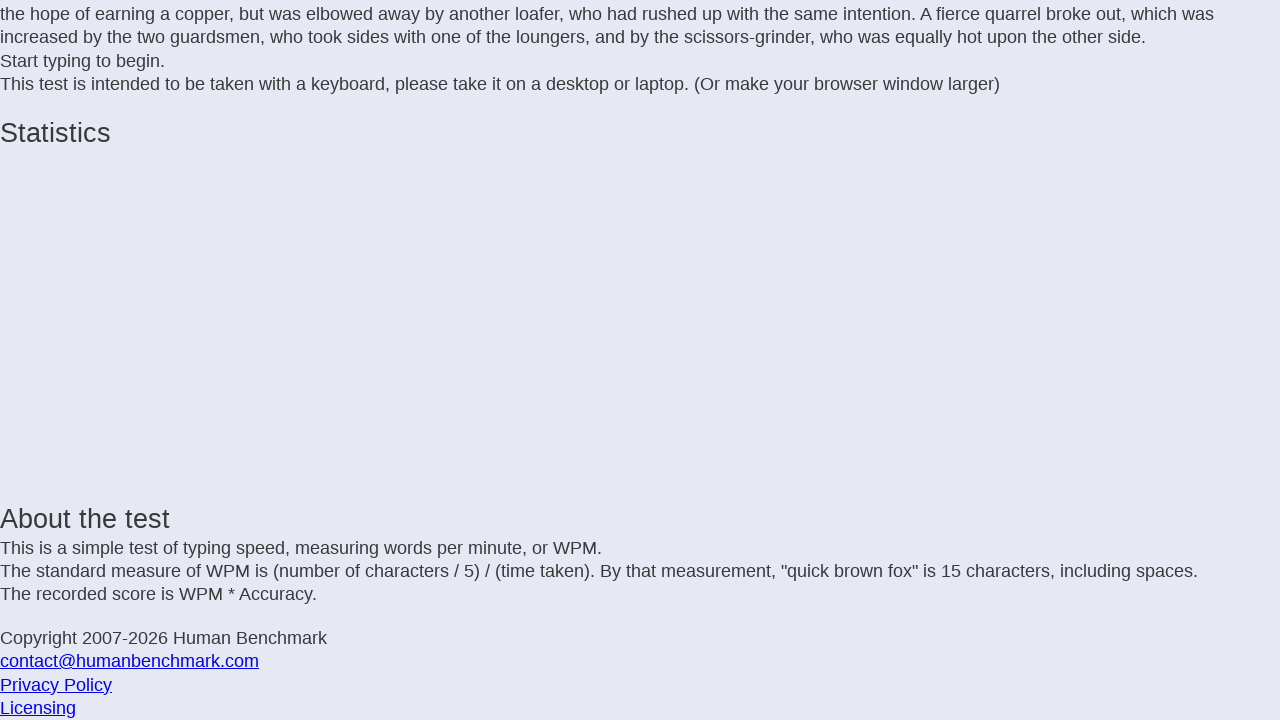

Waited 25ms before next keystroke
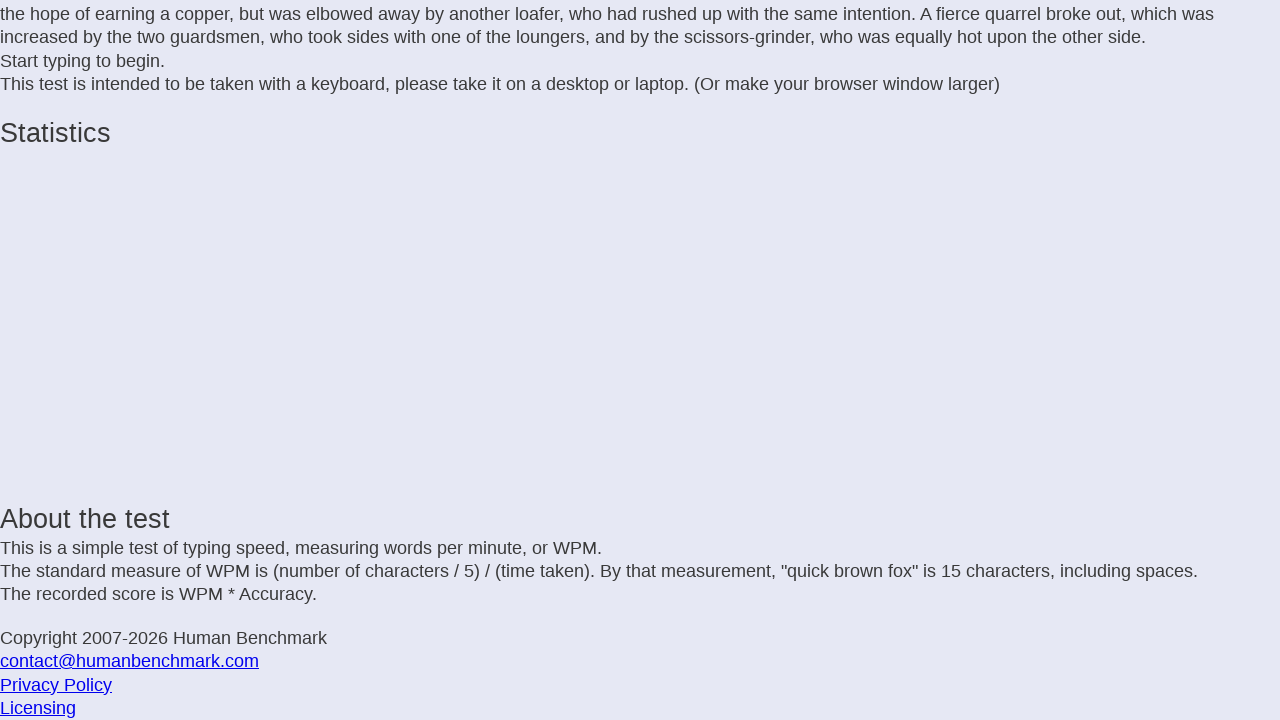

Typed letter: 'd' on .letters
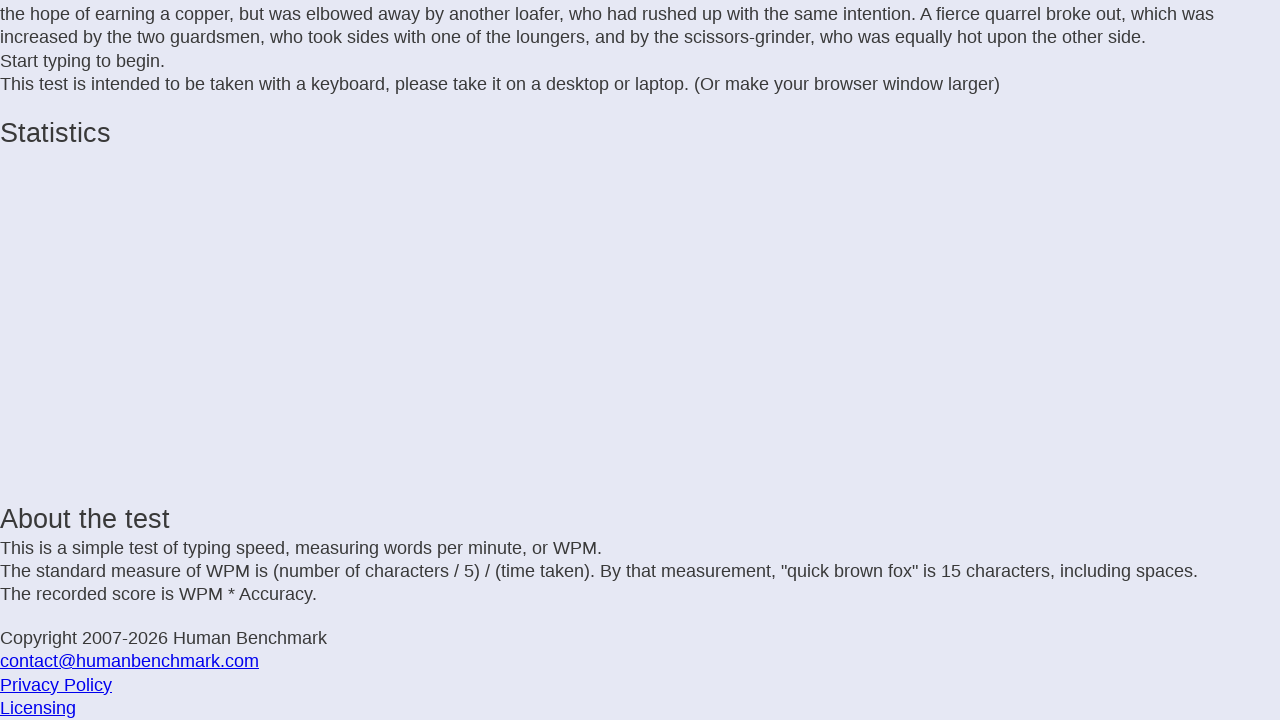

Waited 25ms before next keystroke
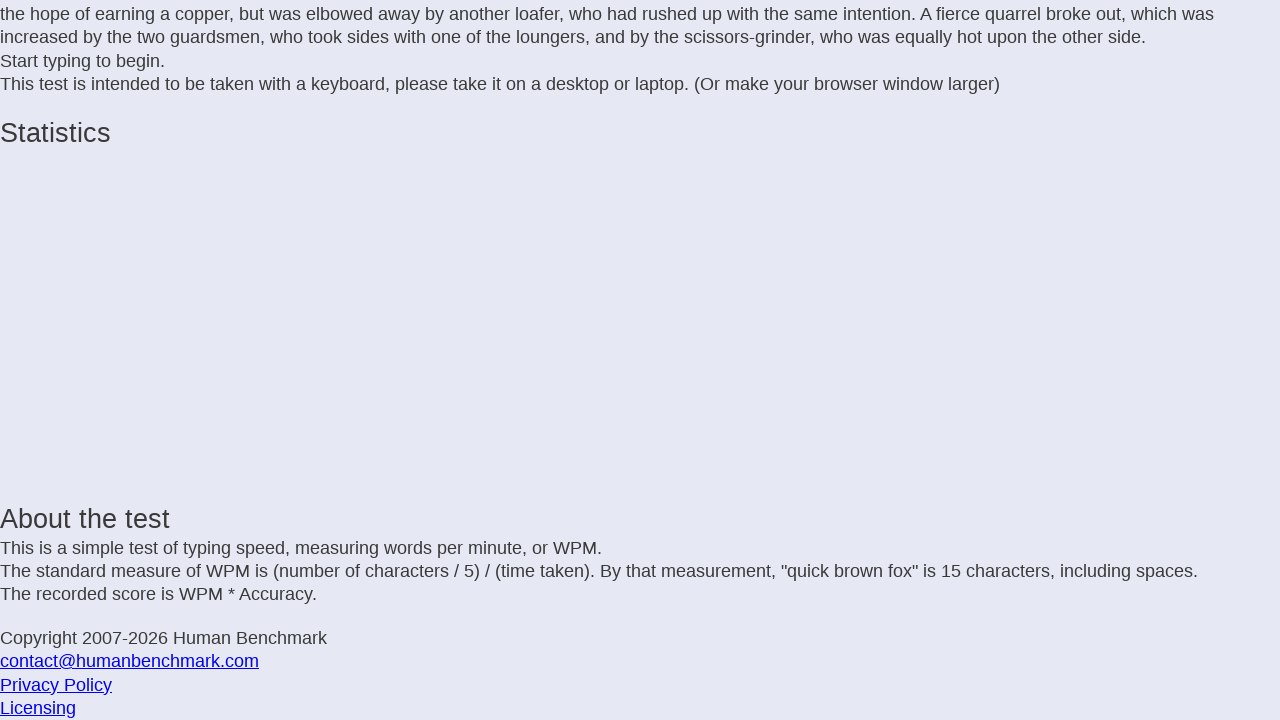

Typed letter: 'o' on .letters
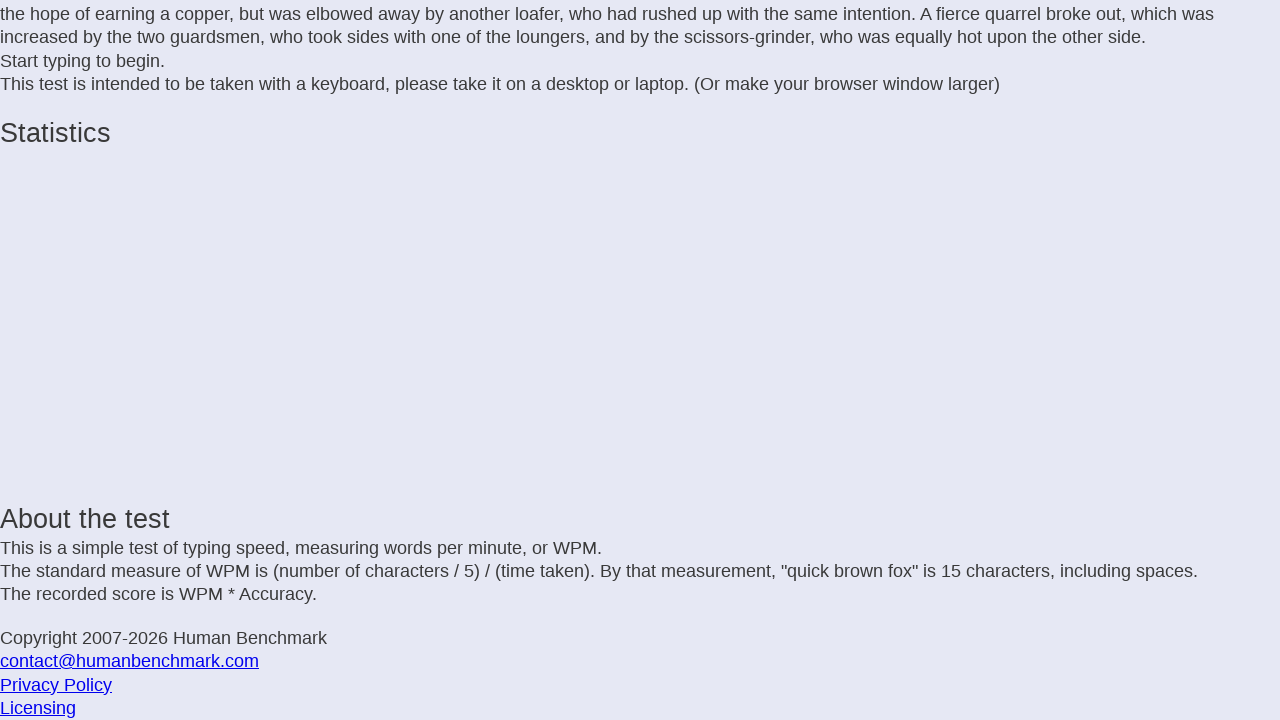

Waited 25ms before next keystroke
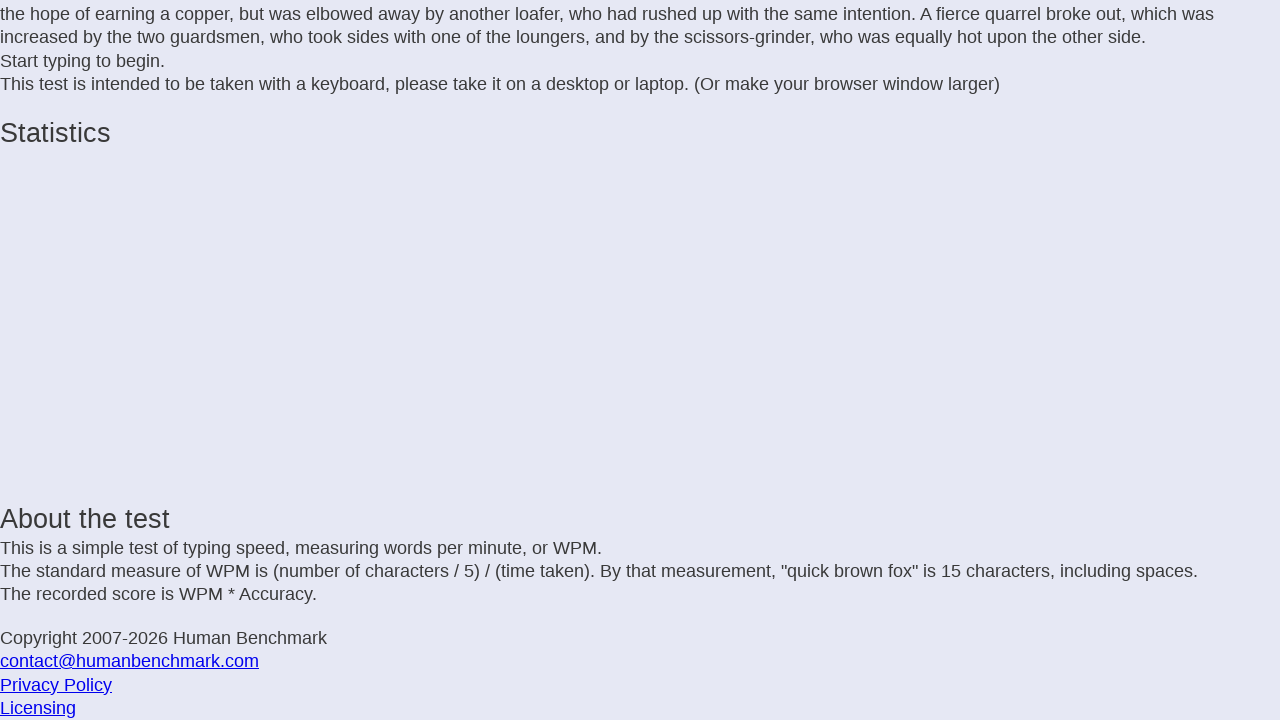

Typed letter: 'o' on .letters
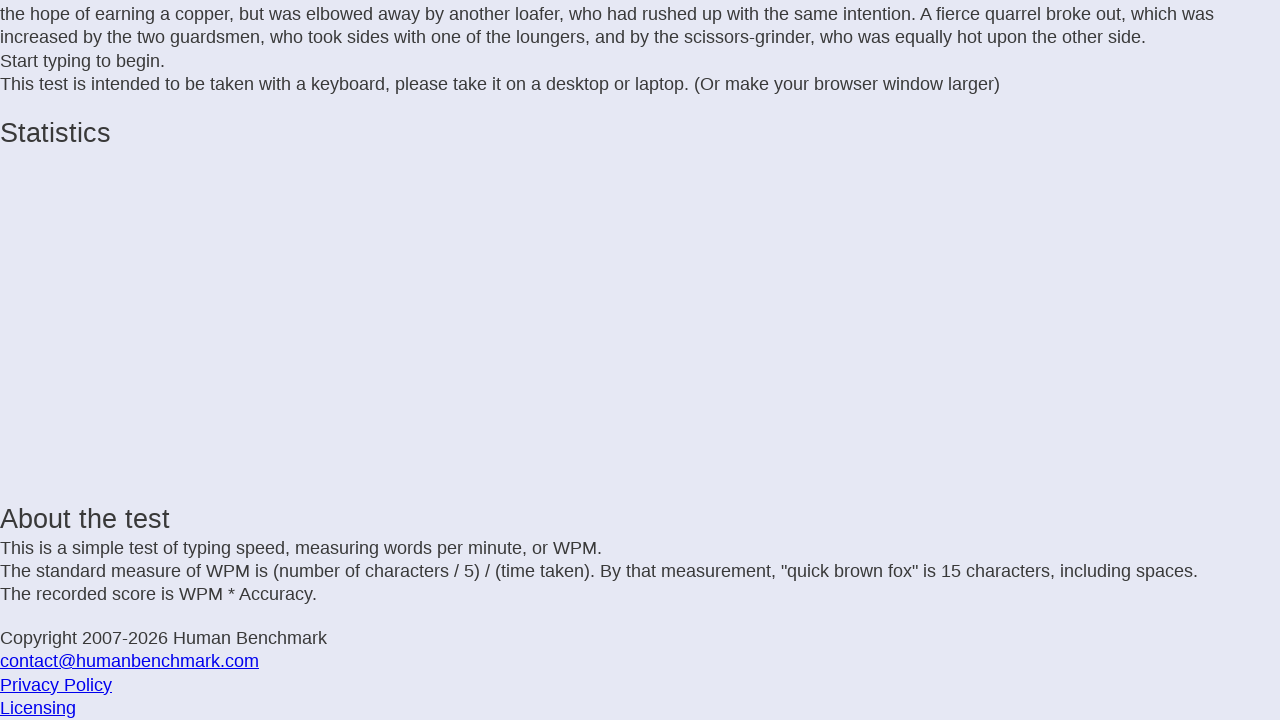

Waited 25ms before next keystroke
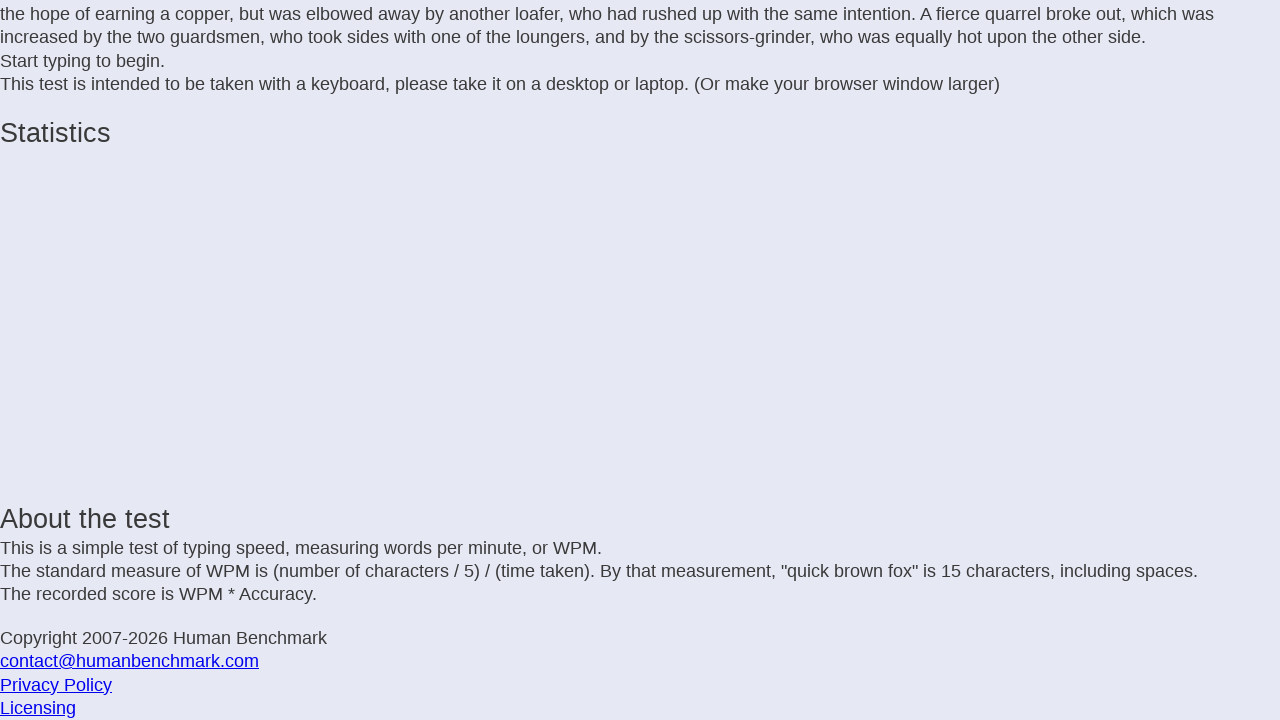

Typed letter: 'r' on .letters
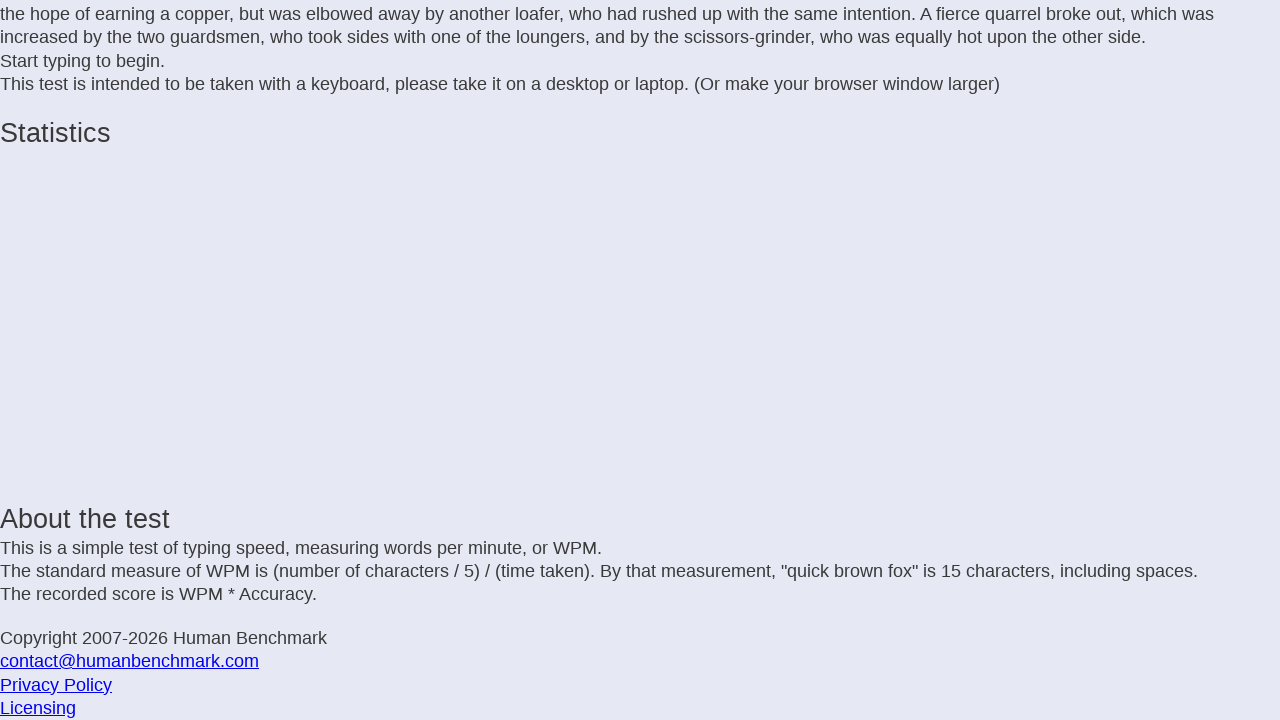

Waited 25ms before next keystroke
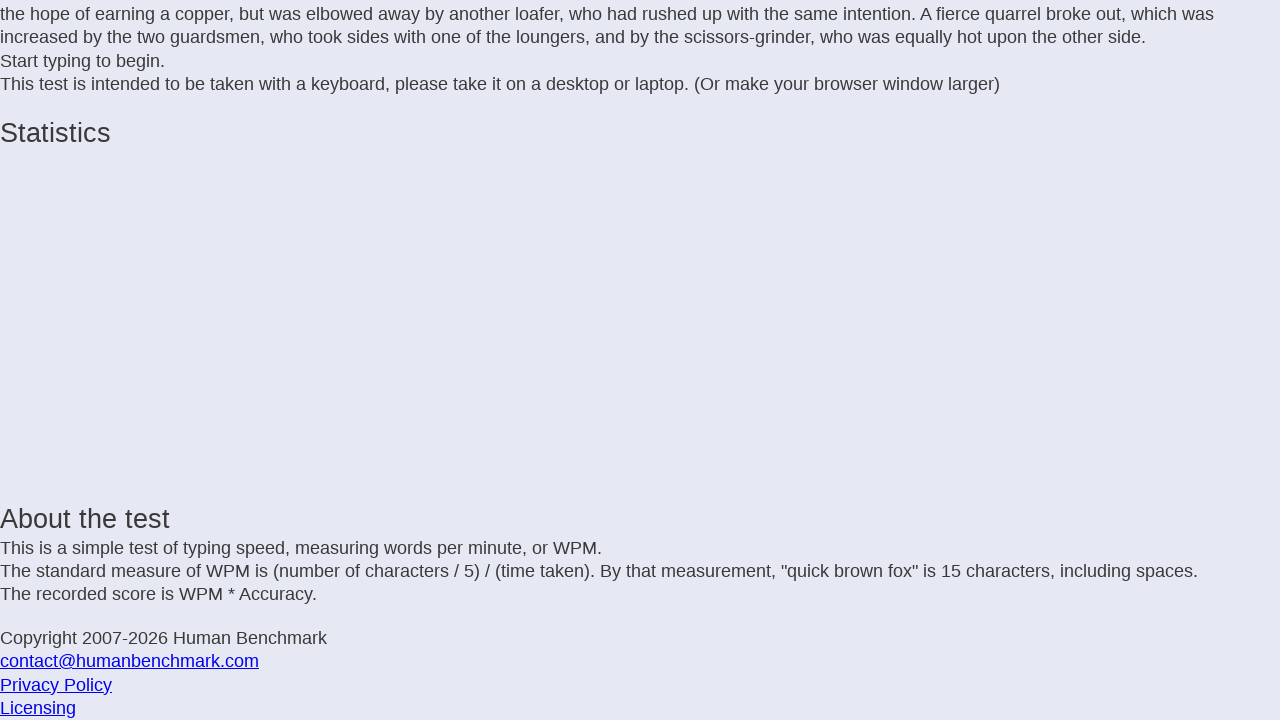

Typed letter: ' ' on .letters
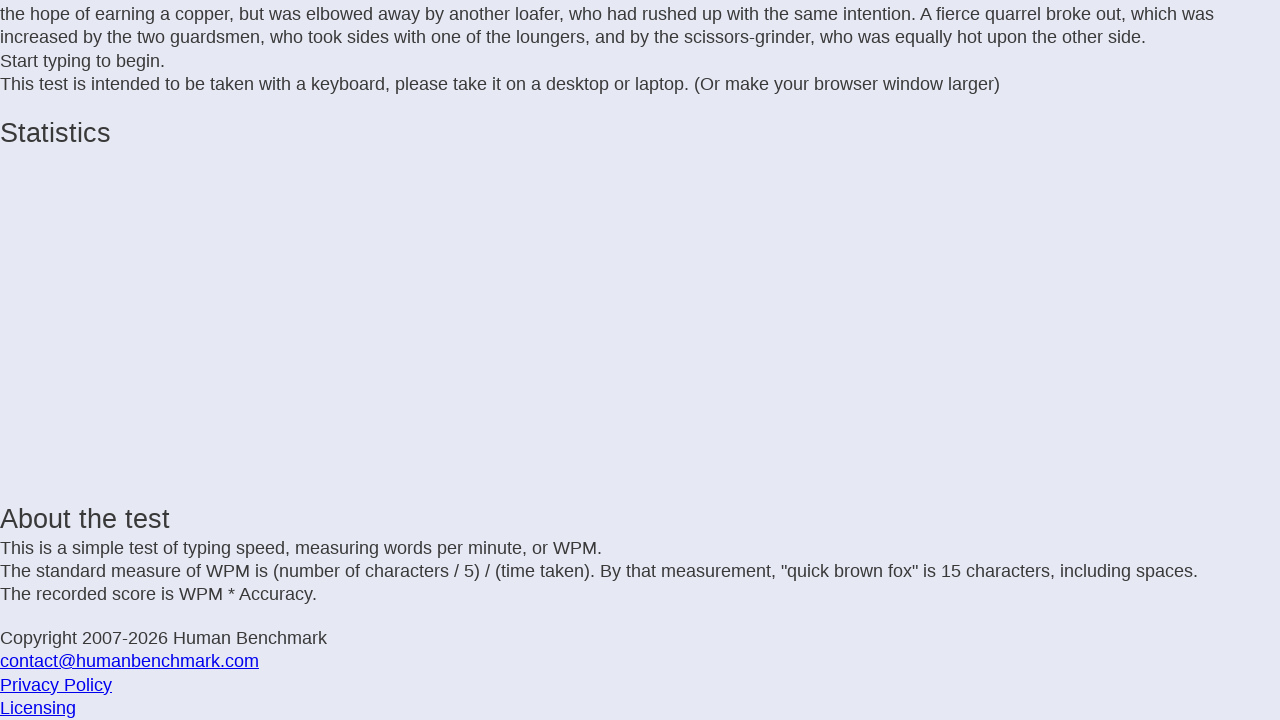

Waited 25ms before next keystroke
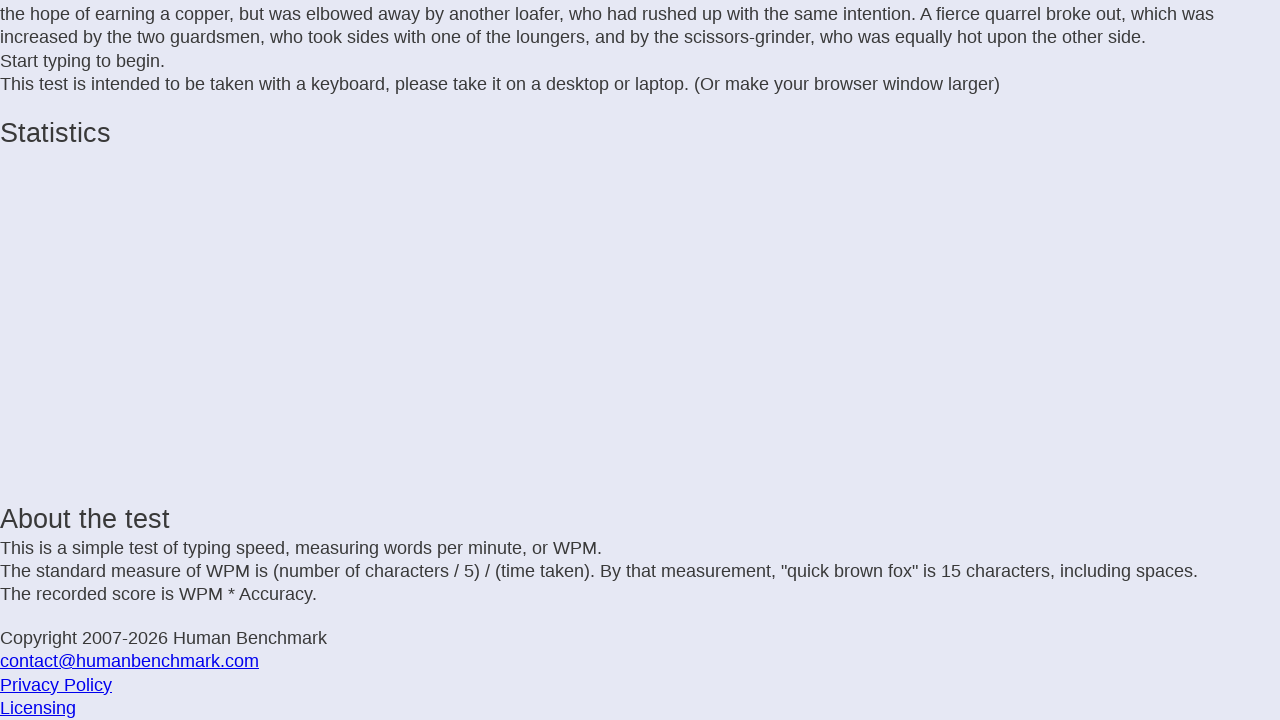

Typed letter: 'o' on .letters
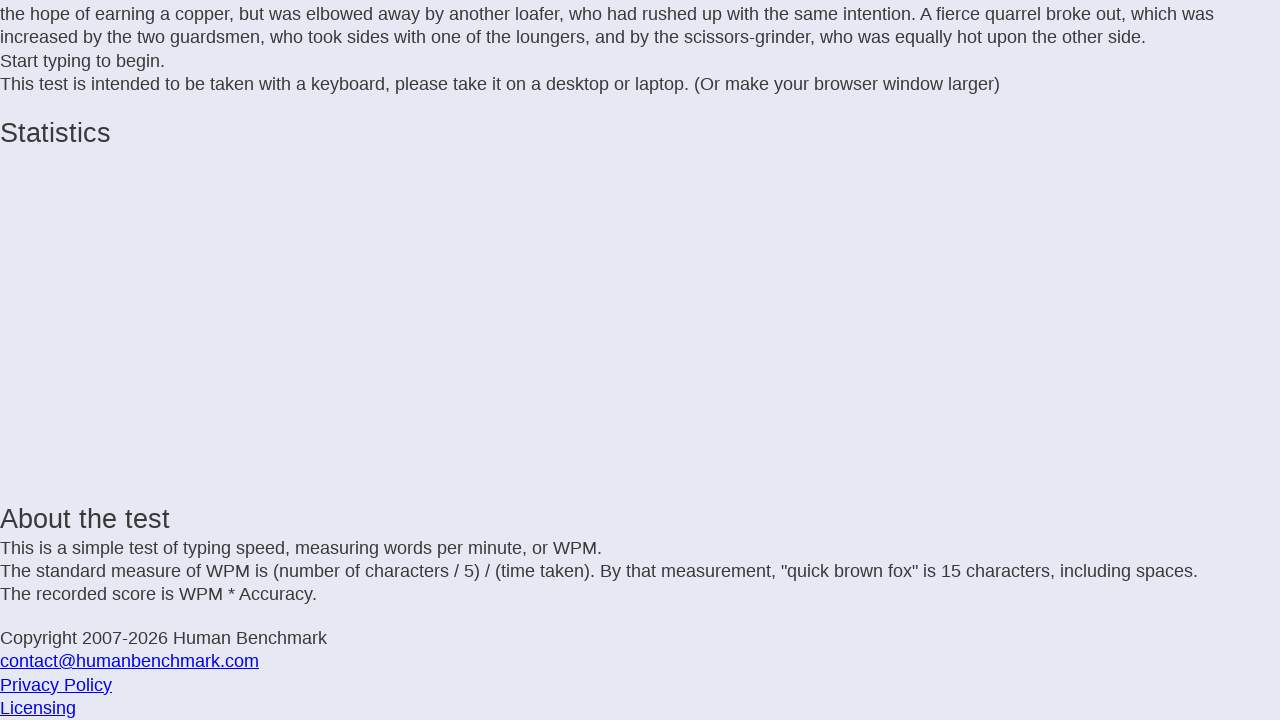

Waited 25ms before next keystroke
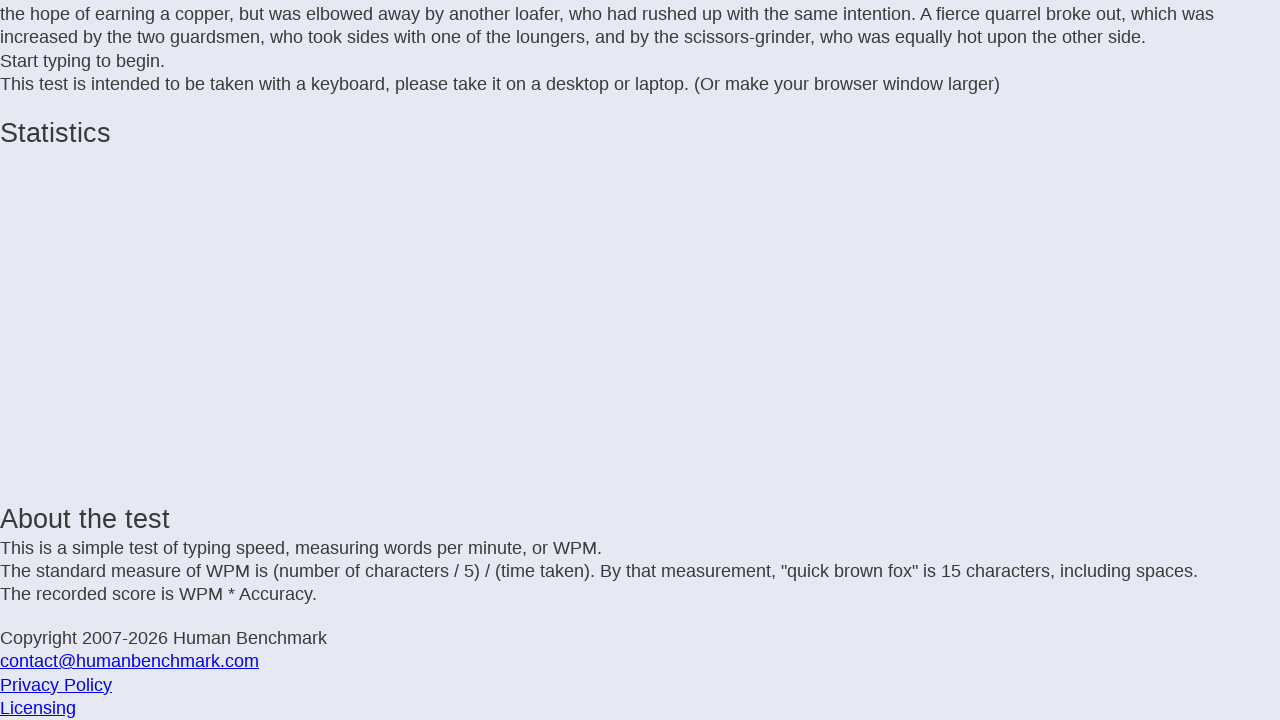

Typed letter: 'f' on .letters
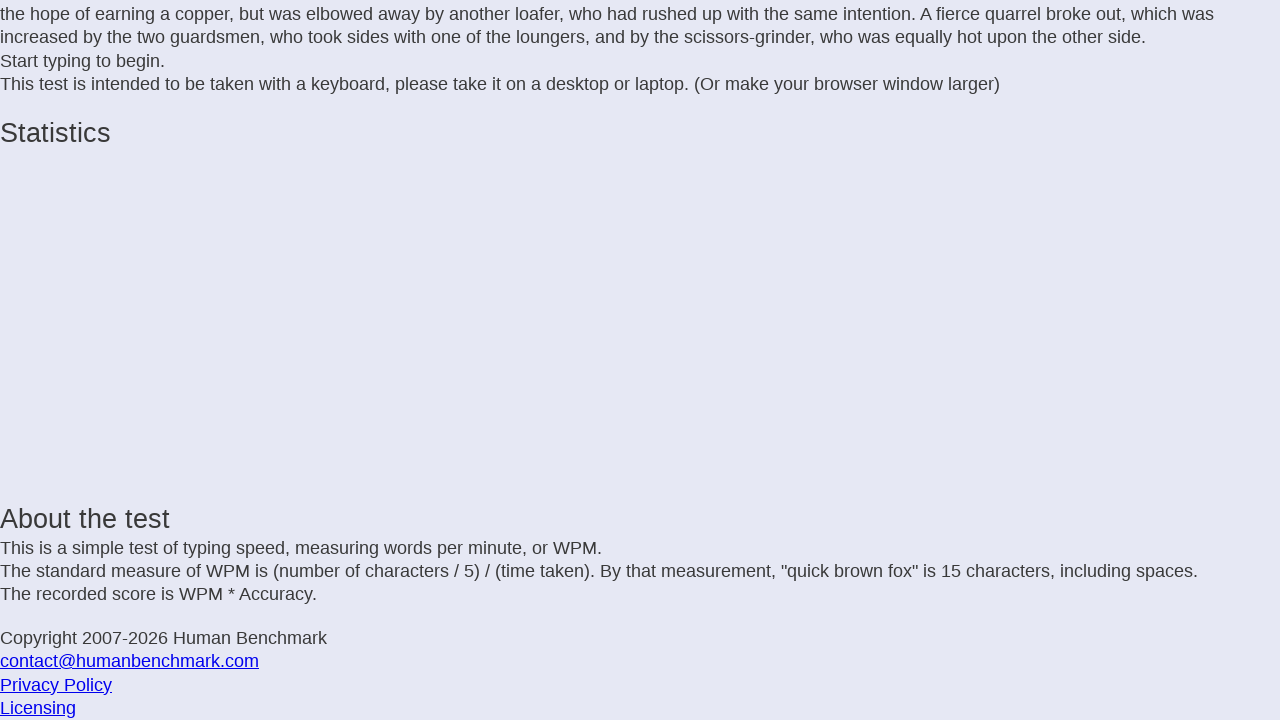

Waited 25ms before next keystroke
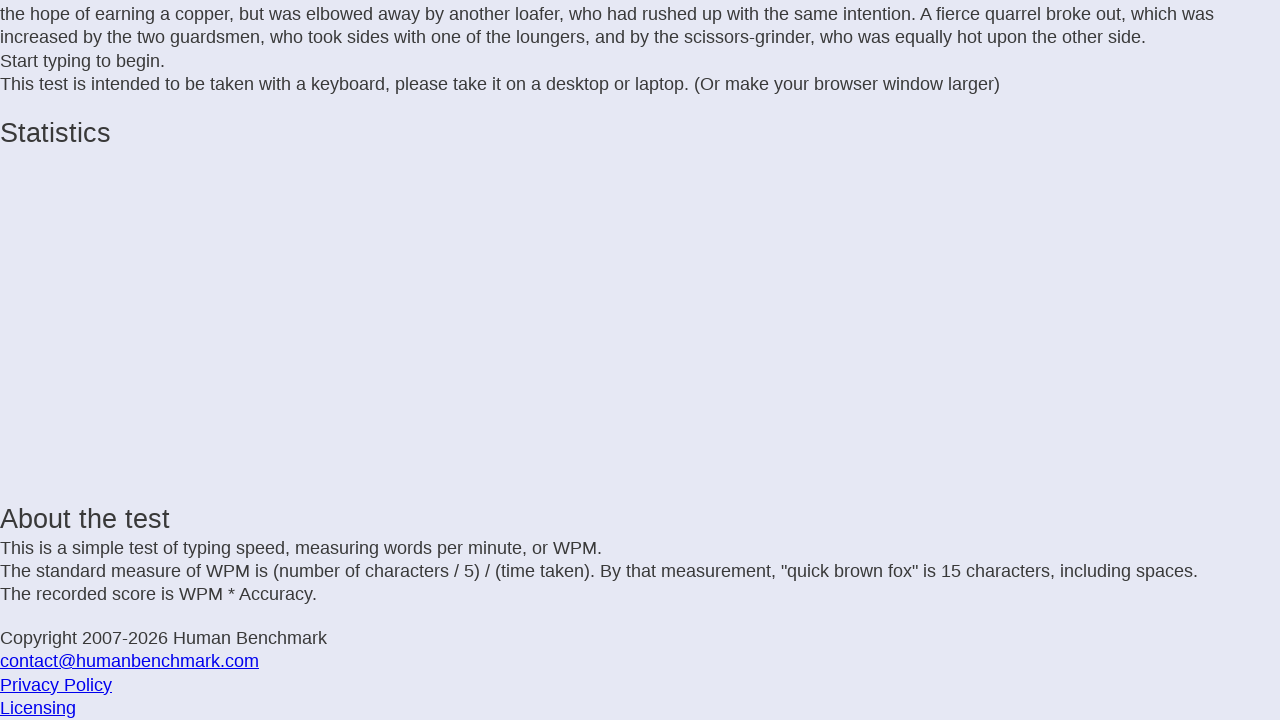

Typed letter: ' ' on .letters
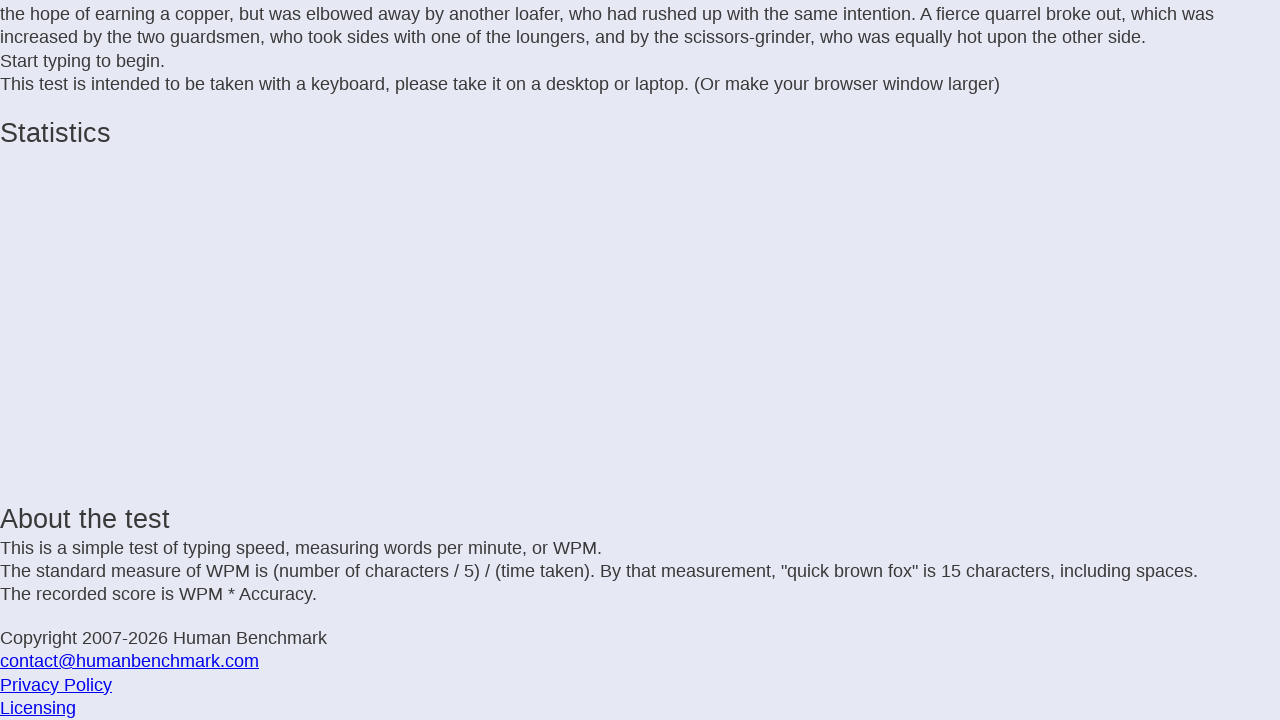

Waited 25ms before next keystroke
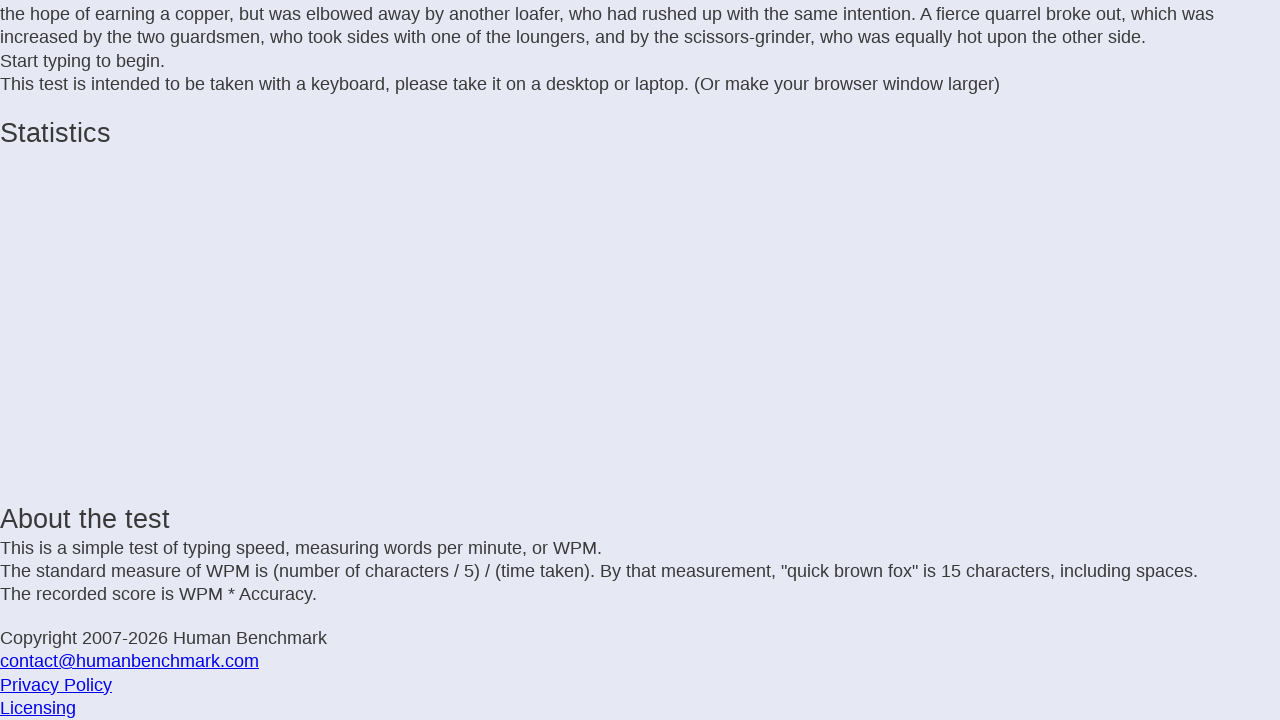

Typed letter: 'B' on .letters
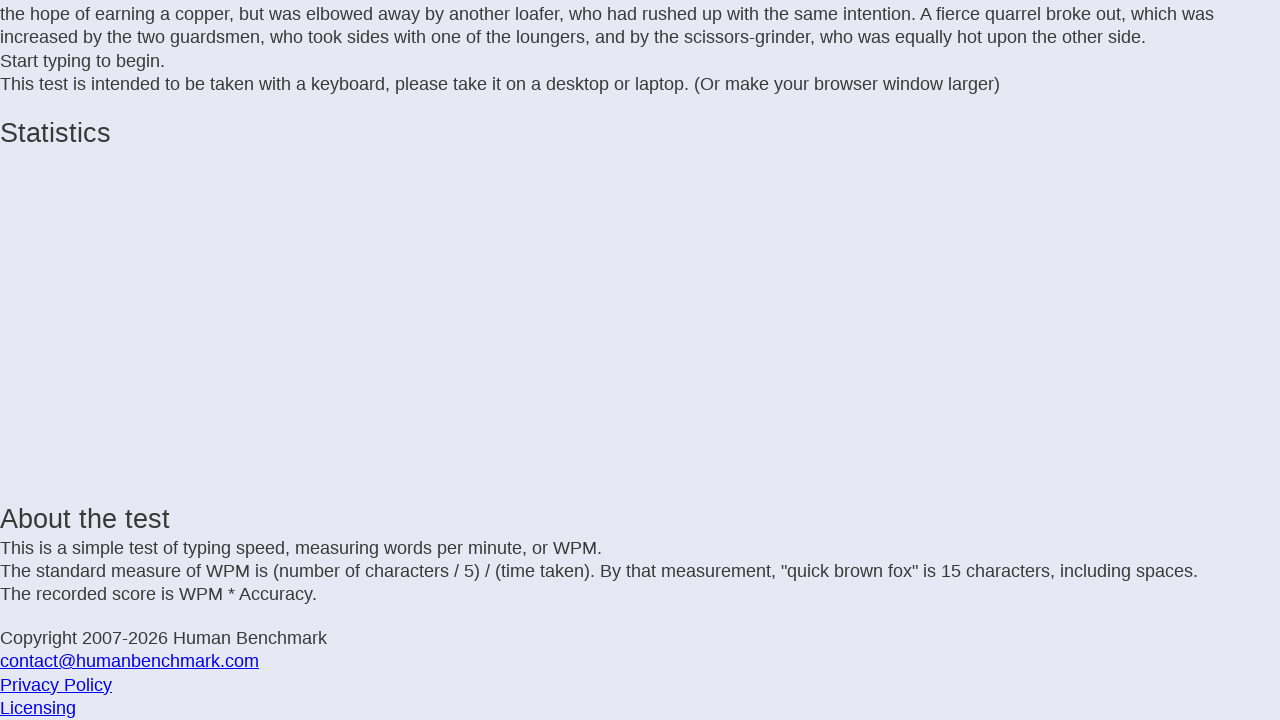

Waited 25ms before next keystroke
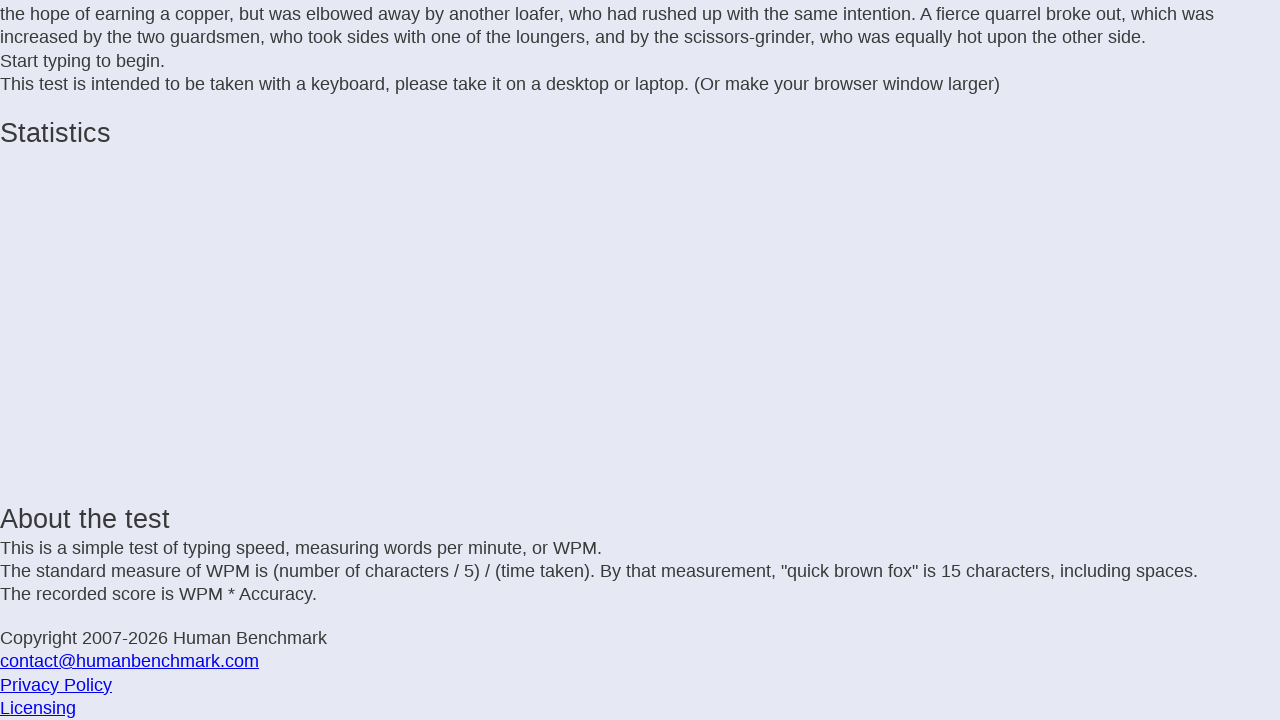

Typed letter: 'r' on .letters
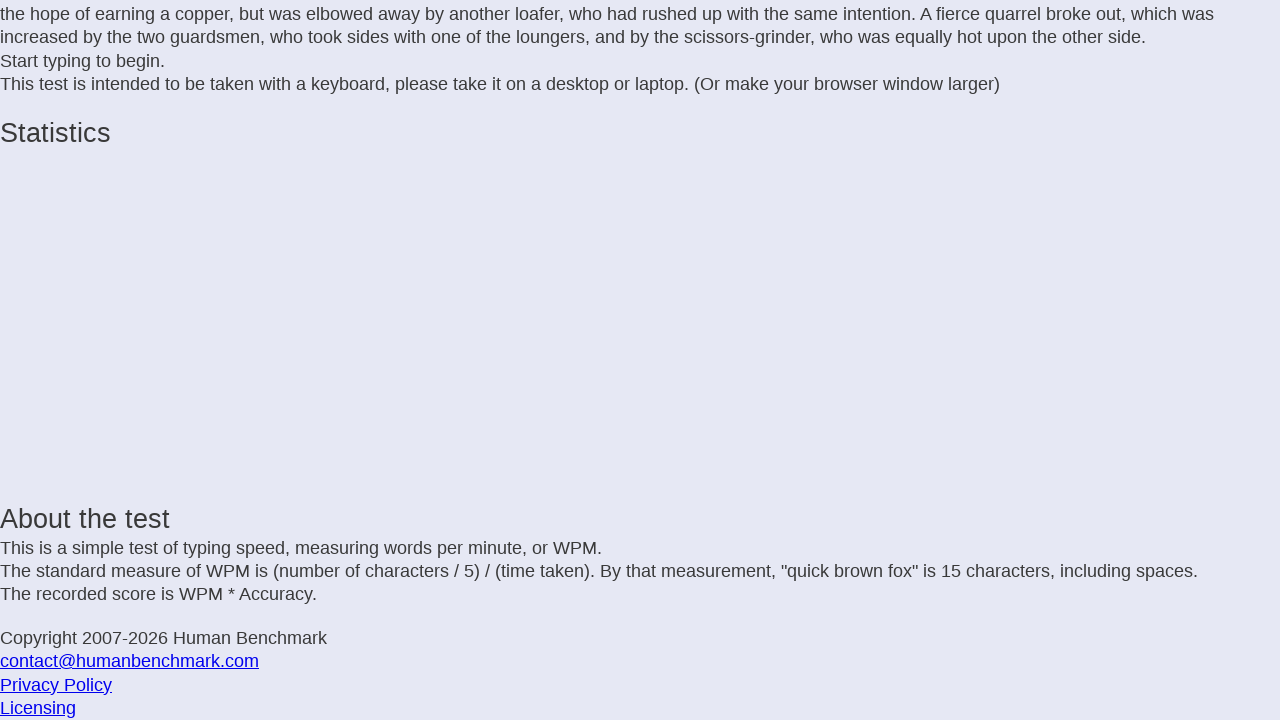

Waited 25ms before next keystroke
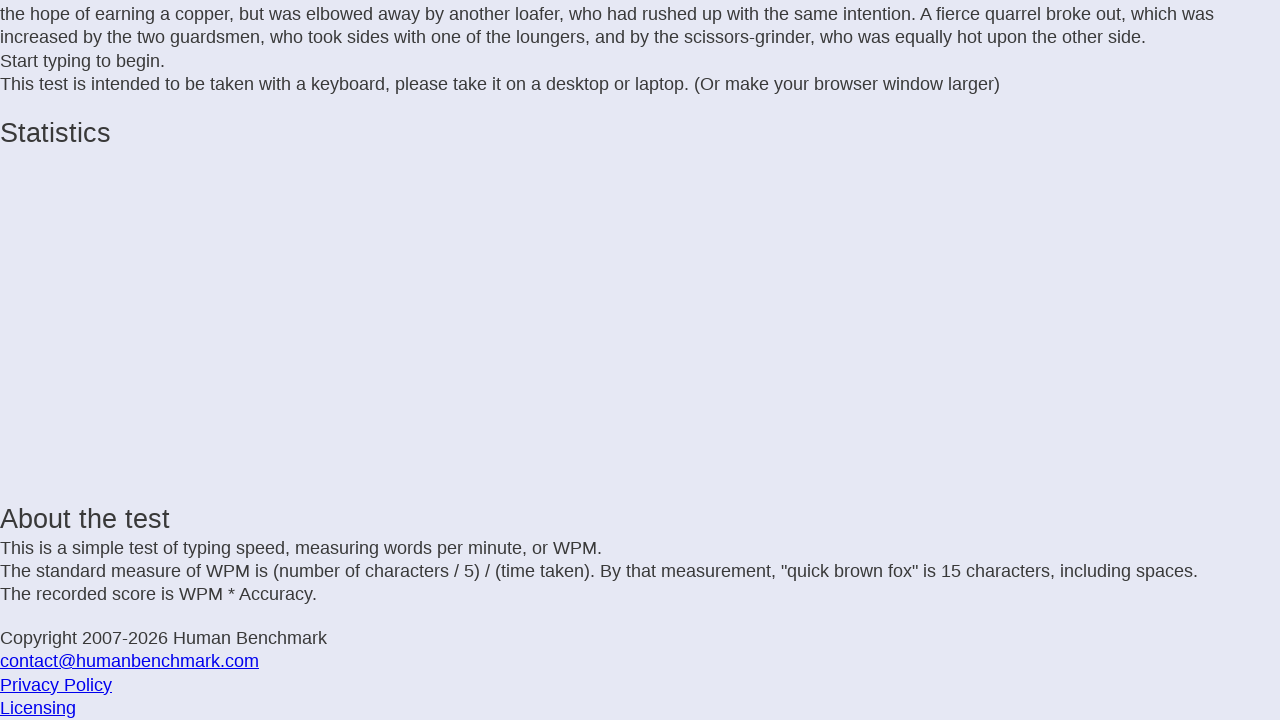

Typed letter: 'i' on .letters
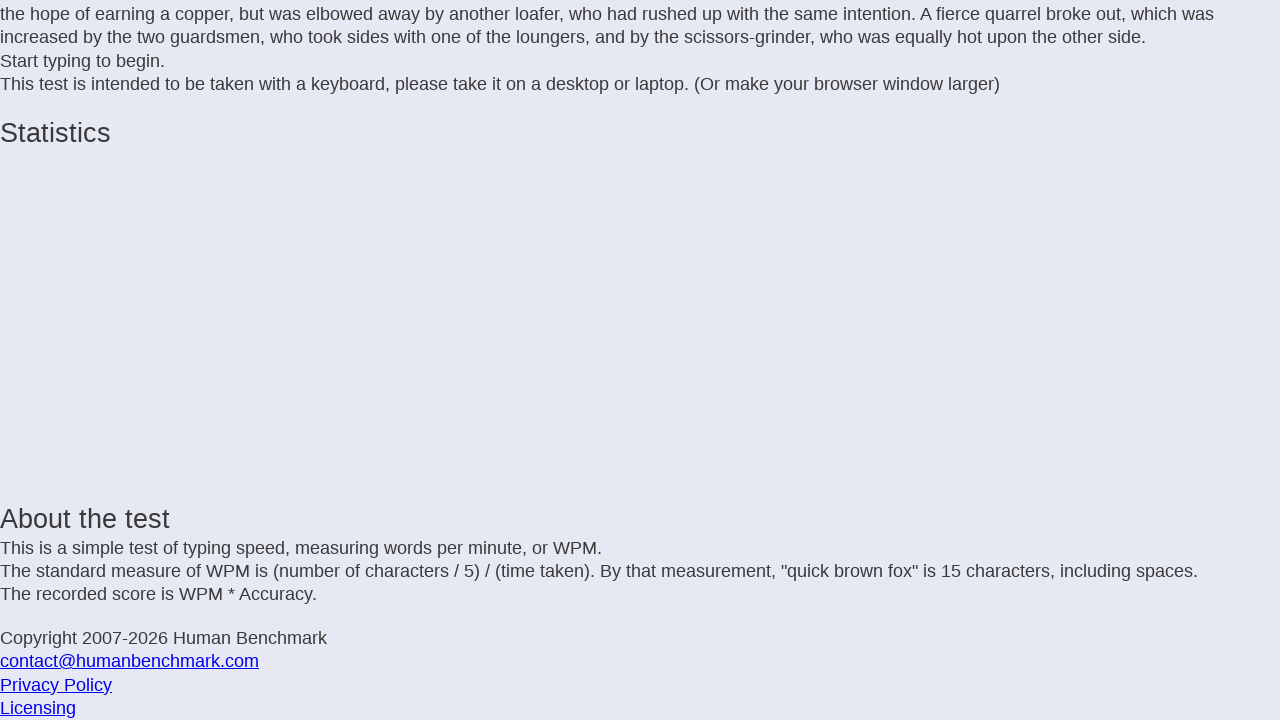

Waited 25ms before next keystroke
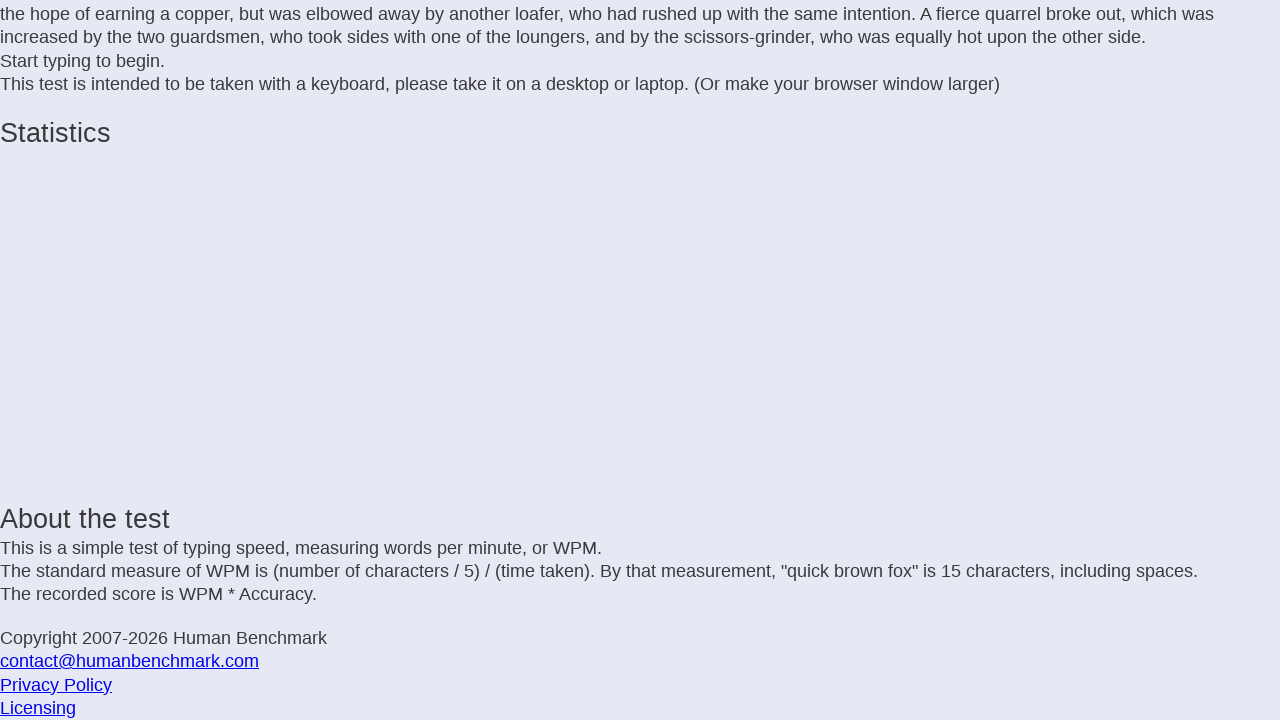

Typed letter: 'o' on .letters
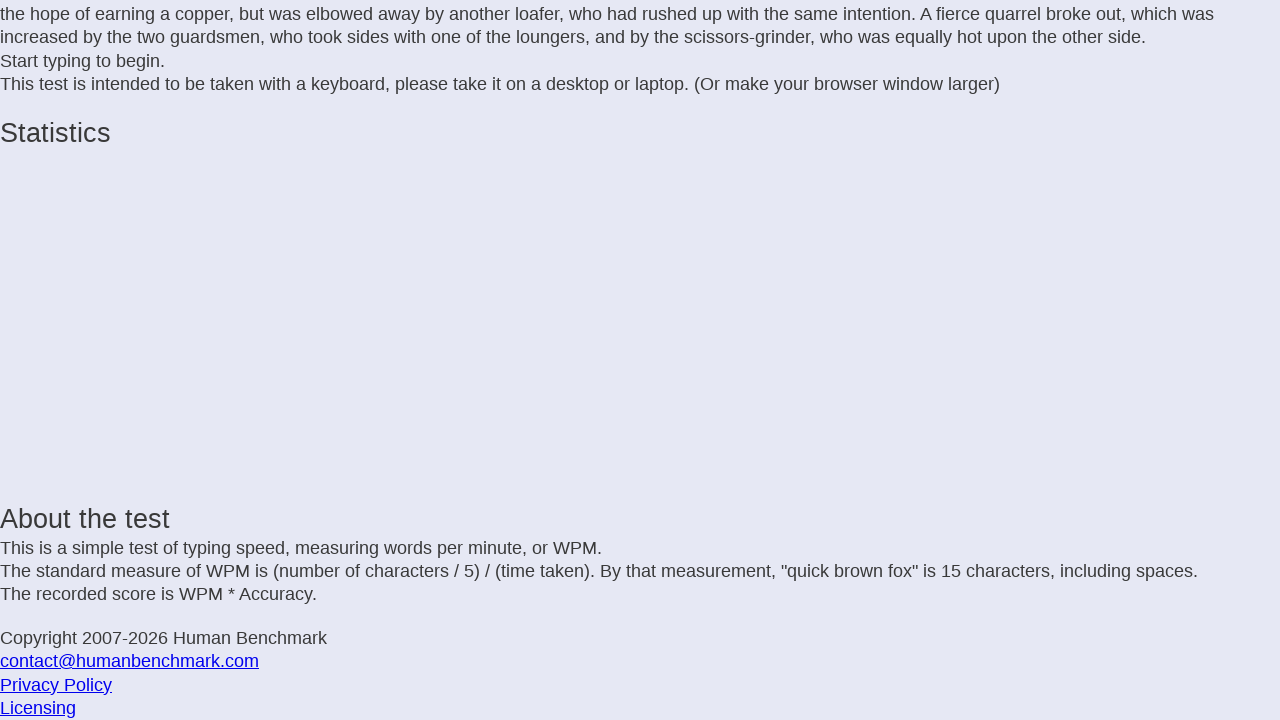

Waited 25ms before next keystroke
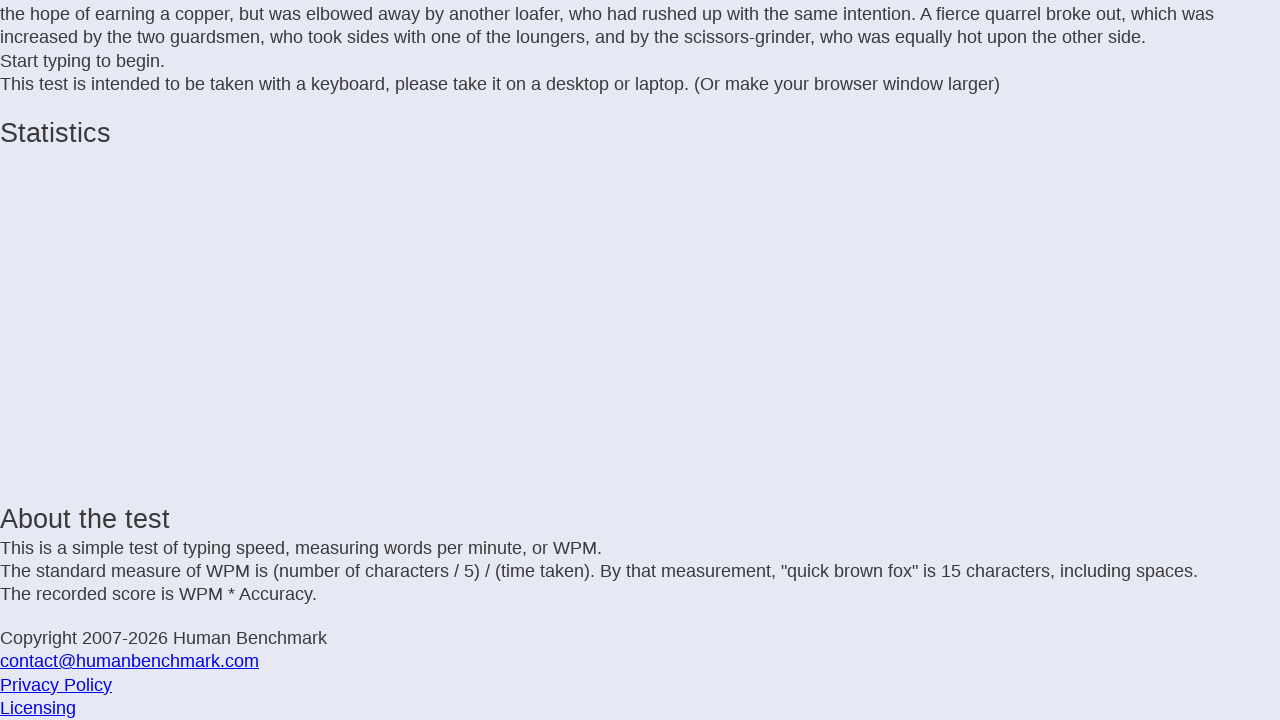

Typed letter: 'n' on .letters
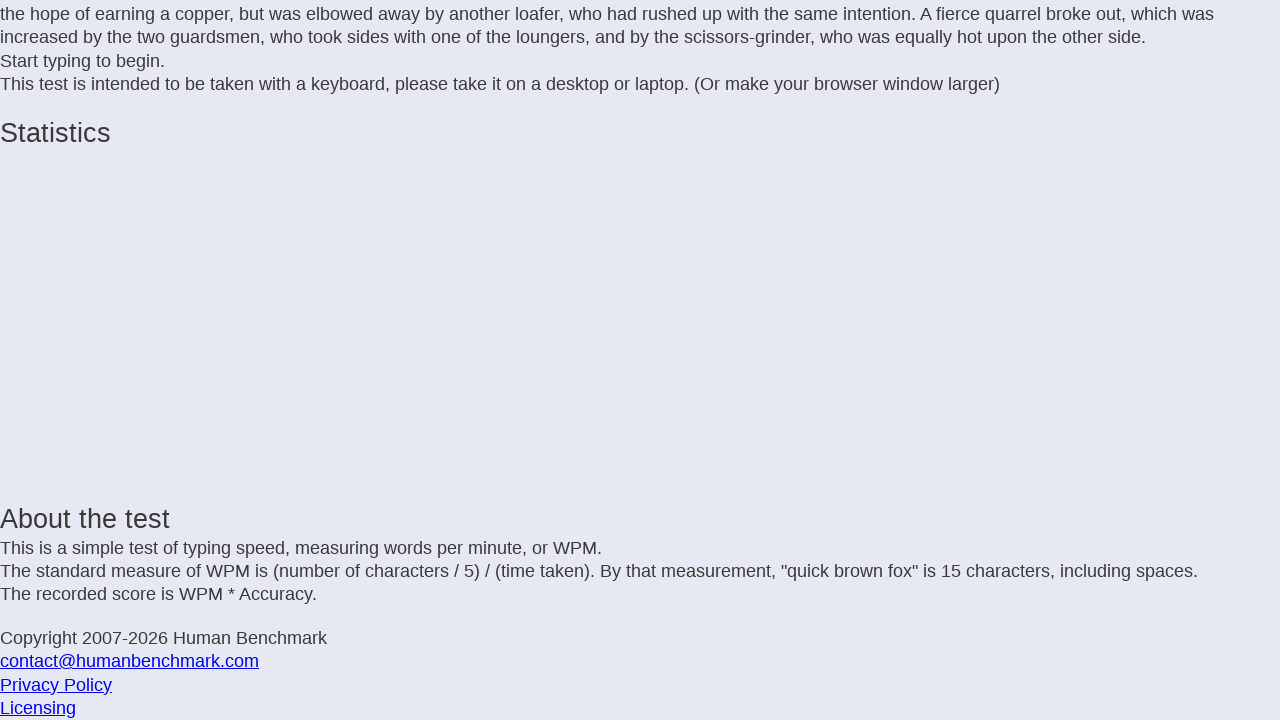

Waited 25ms before next keystroke
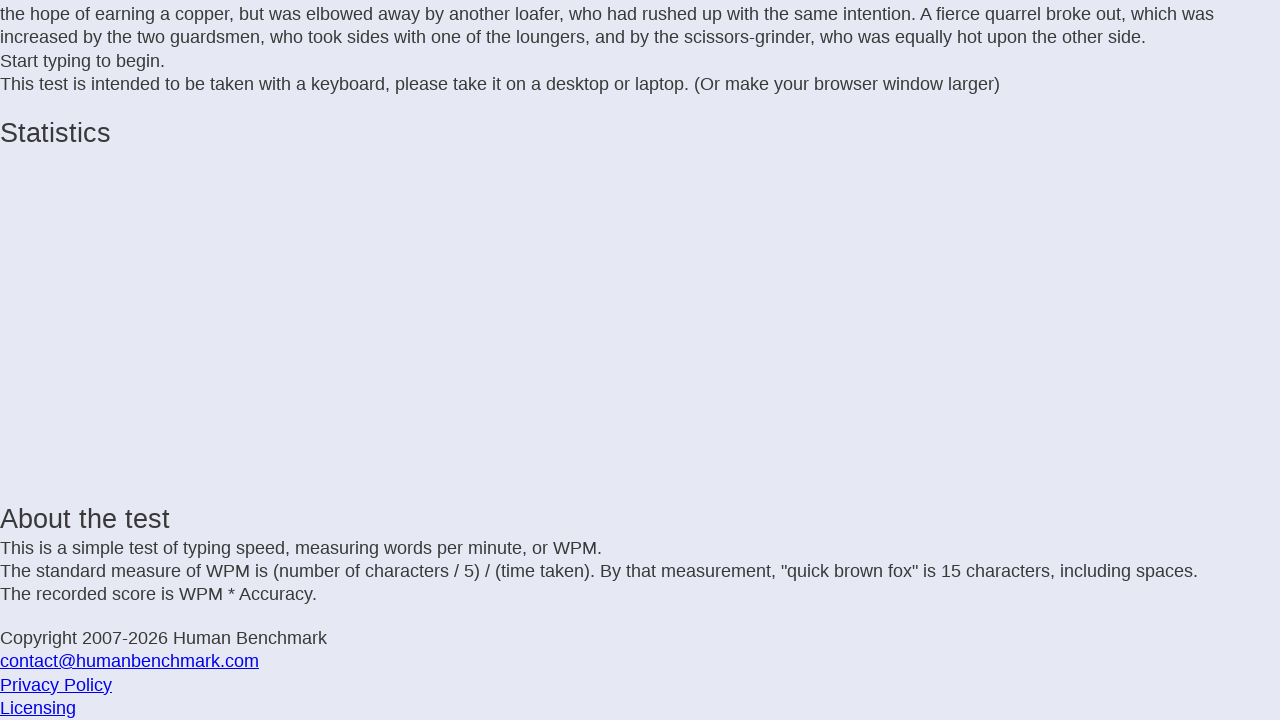

Typed letter: 'y' on .letters
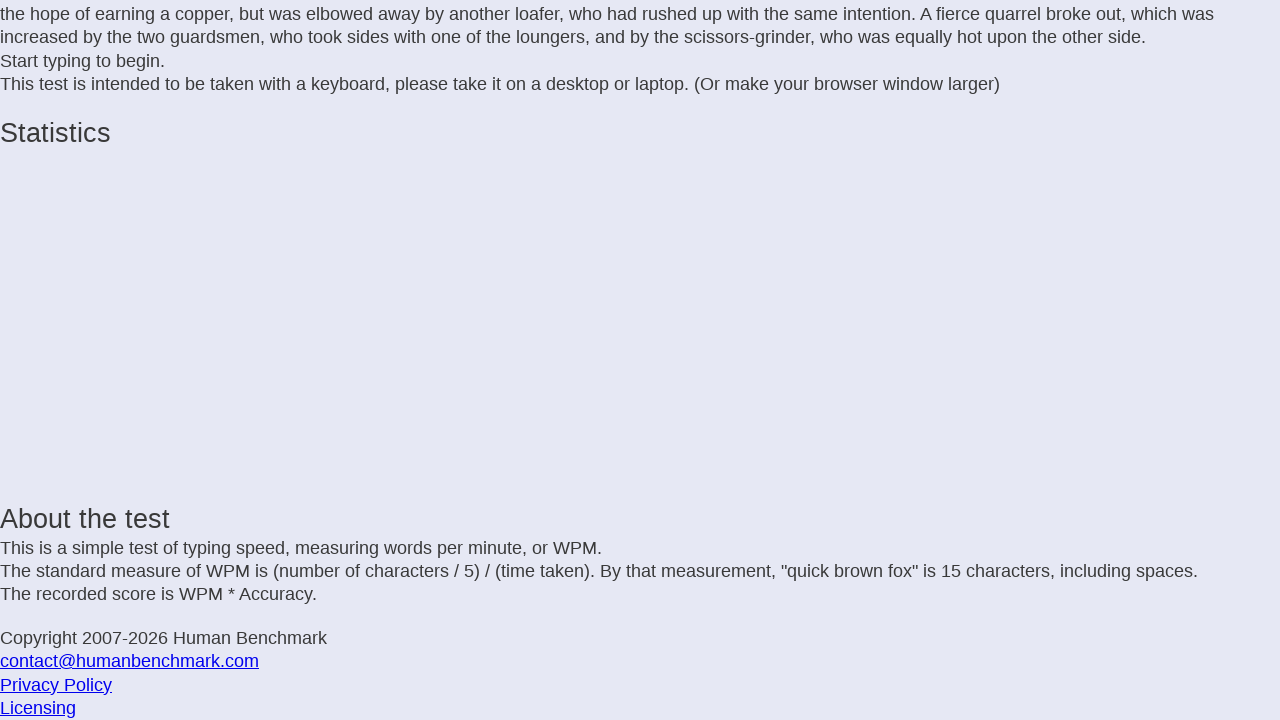

Waited 25ms before next keystroke
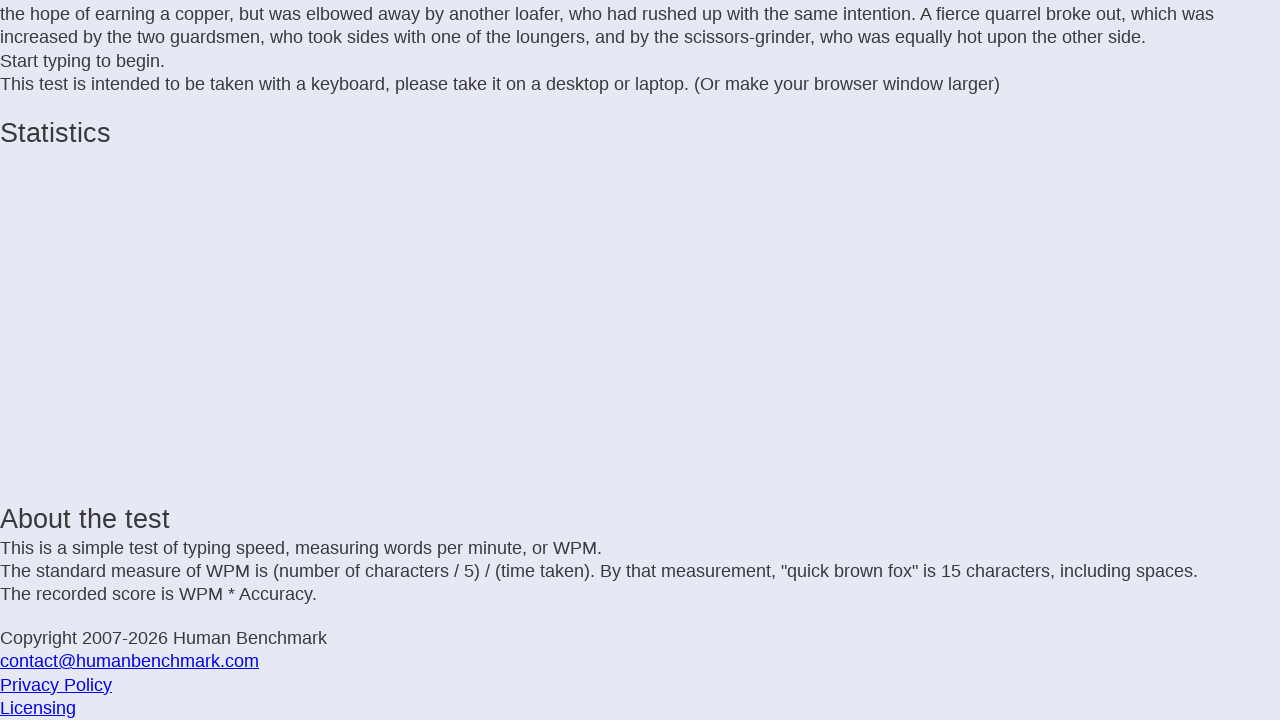

Typed letter: ' ' on .letters
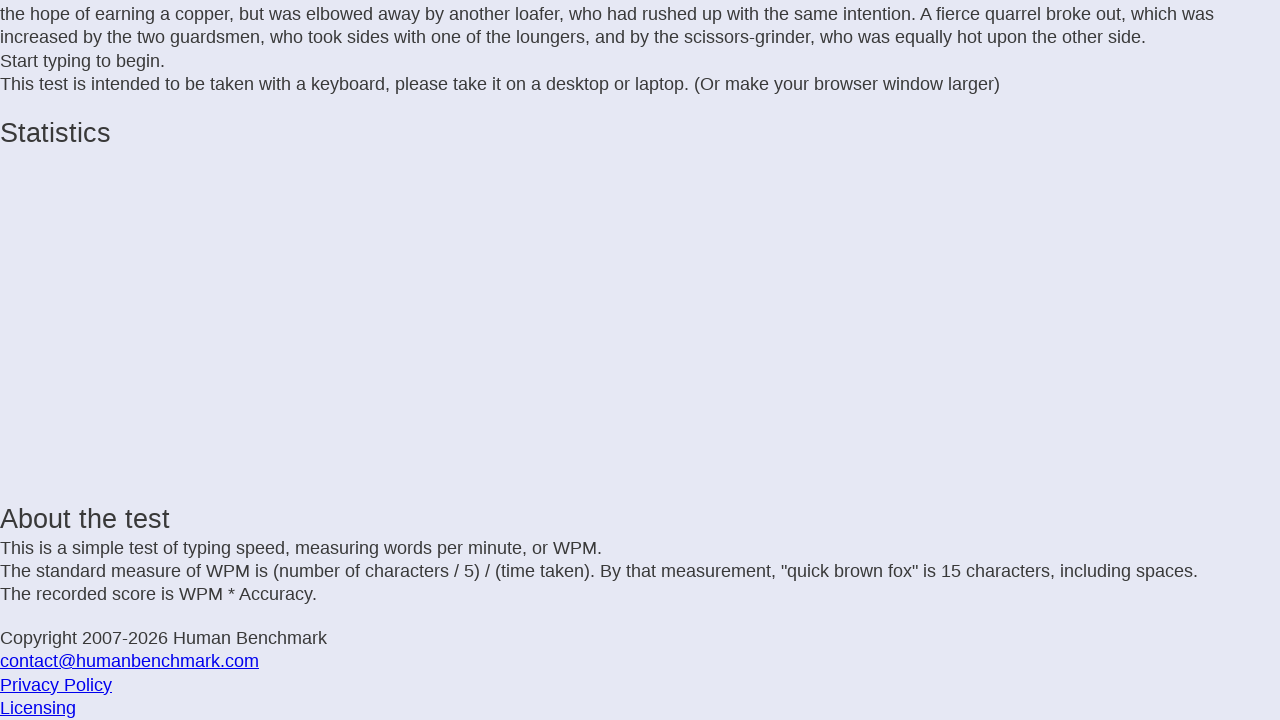

Waited 25ms before next keystroke
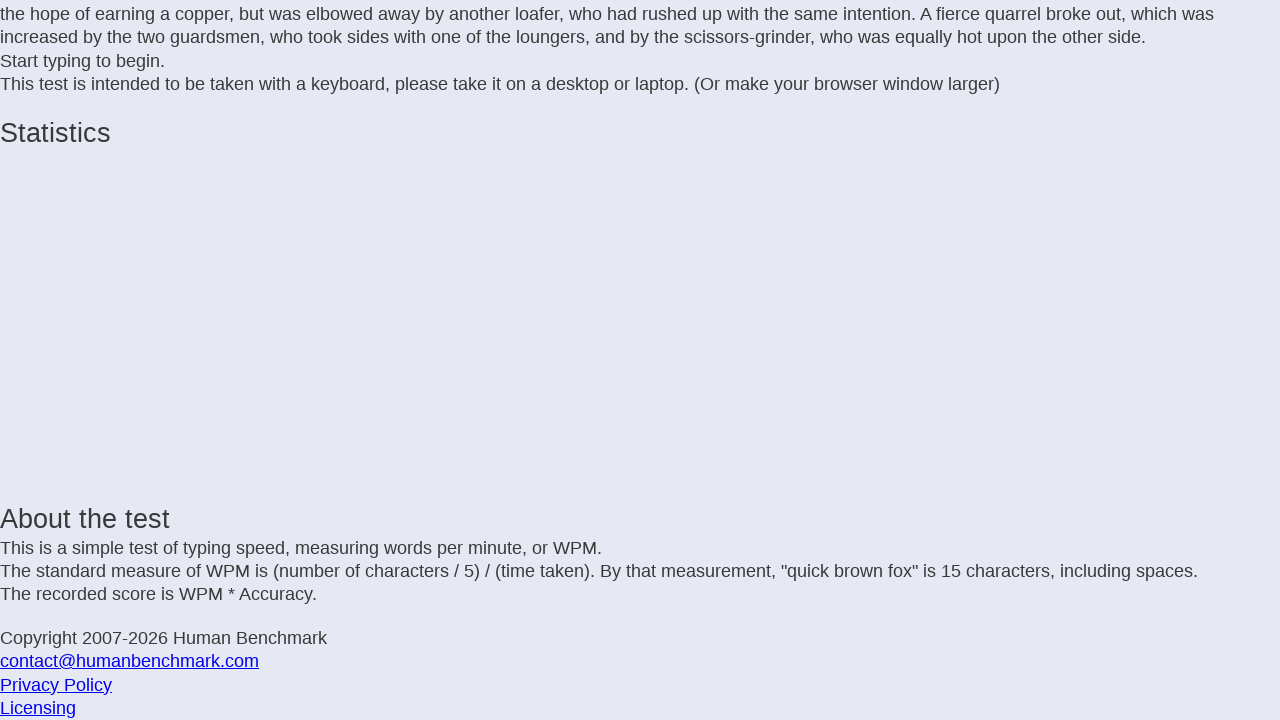

Typed letter: 'L' on .letters
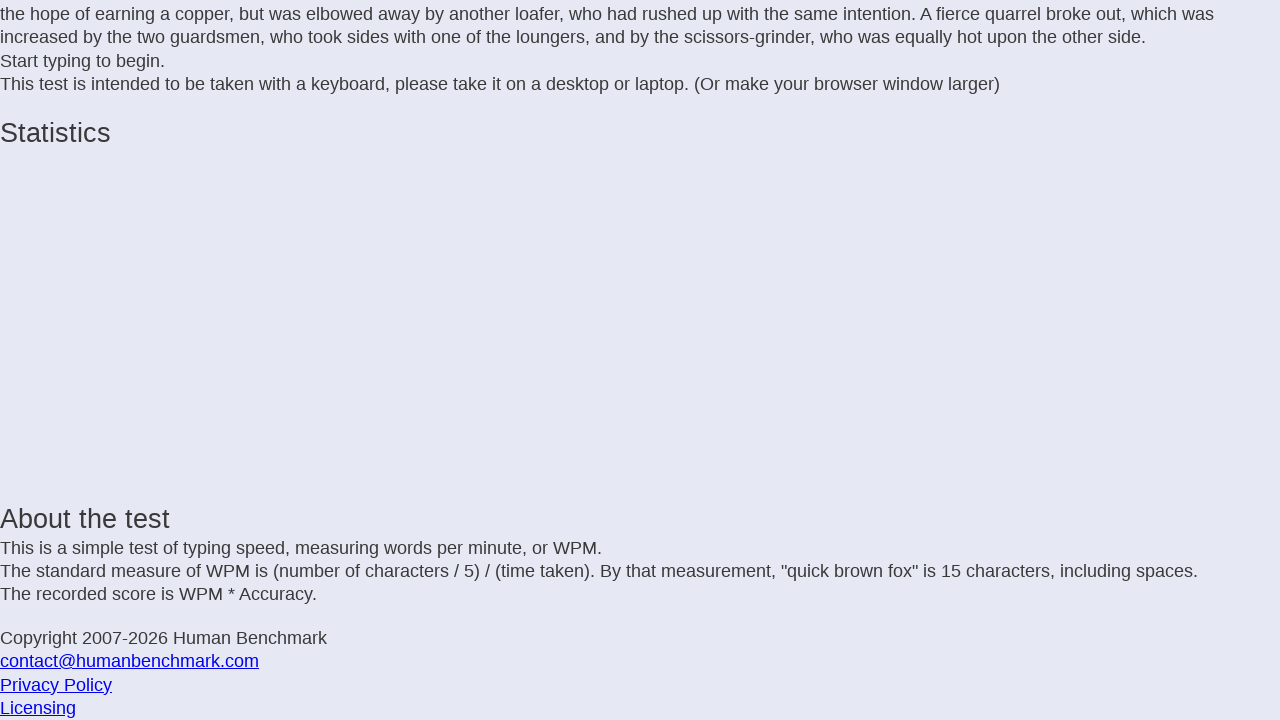

Waited 25ms before next keystroke
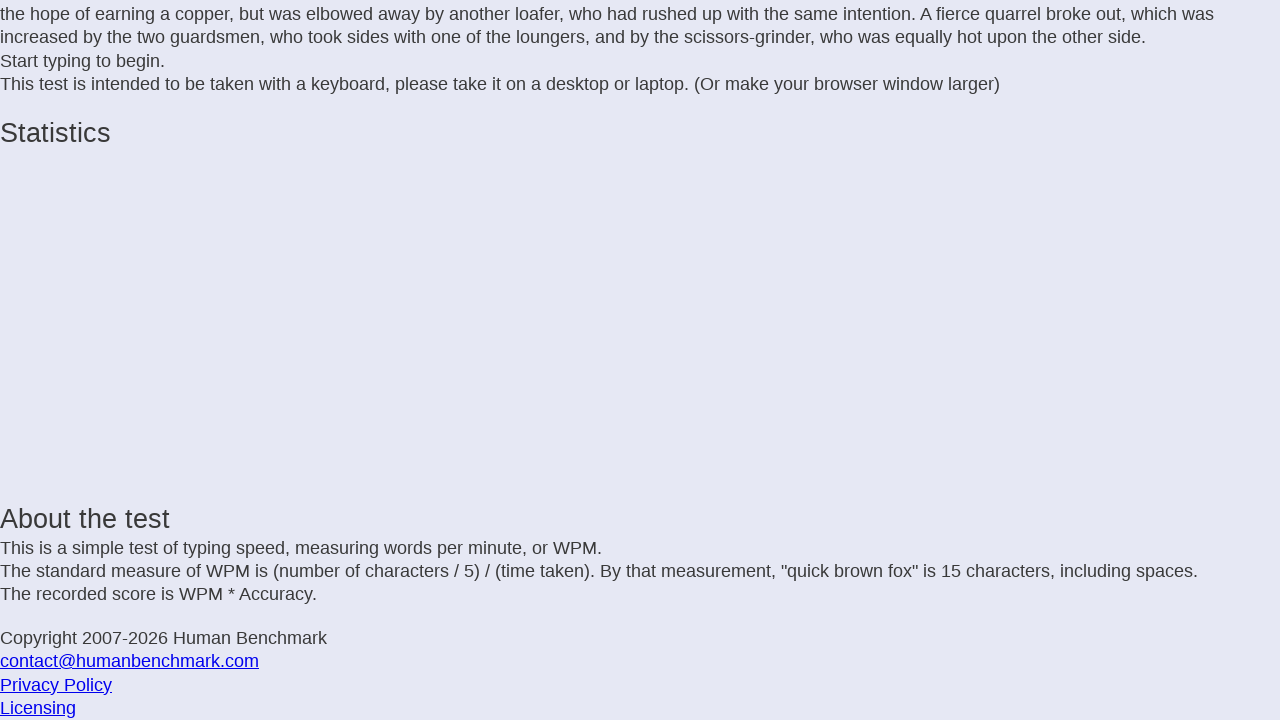

Typed letter: 'o' on .letters
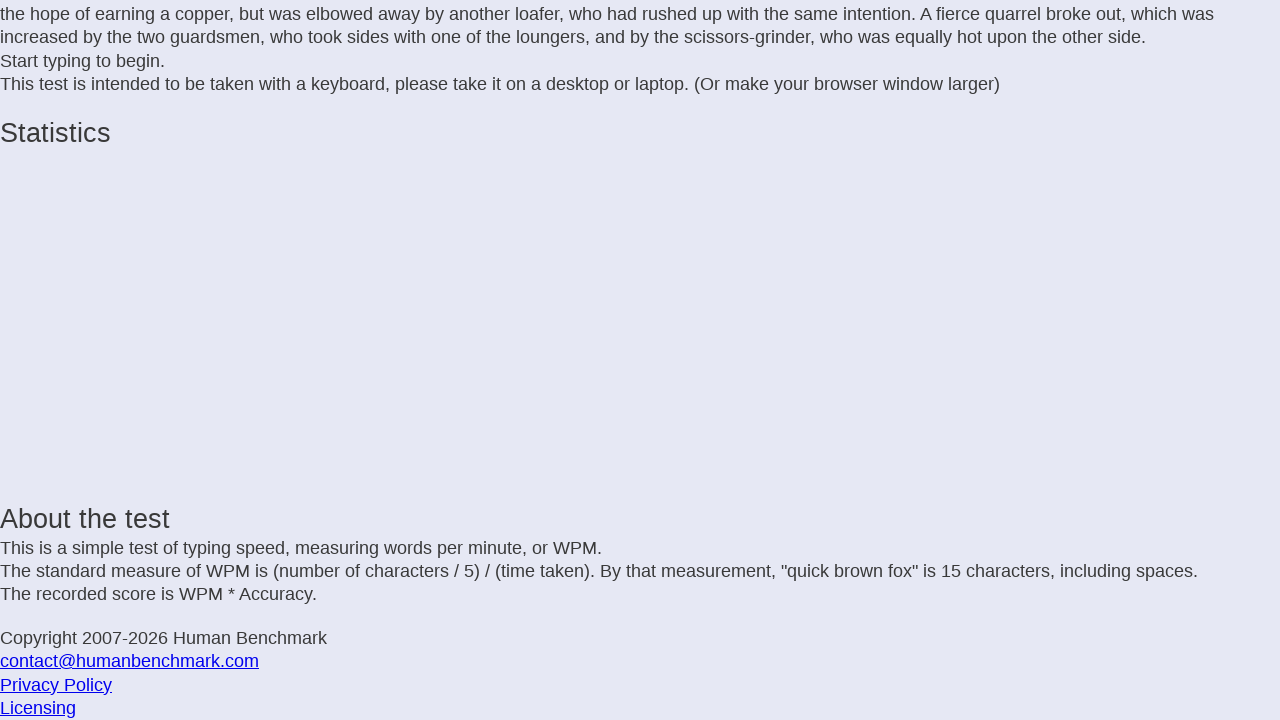

Waited 25ms before next keystroke
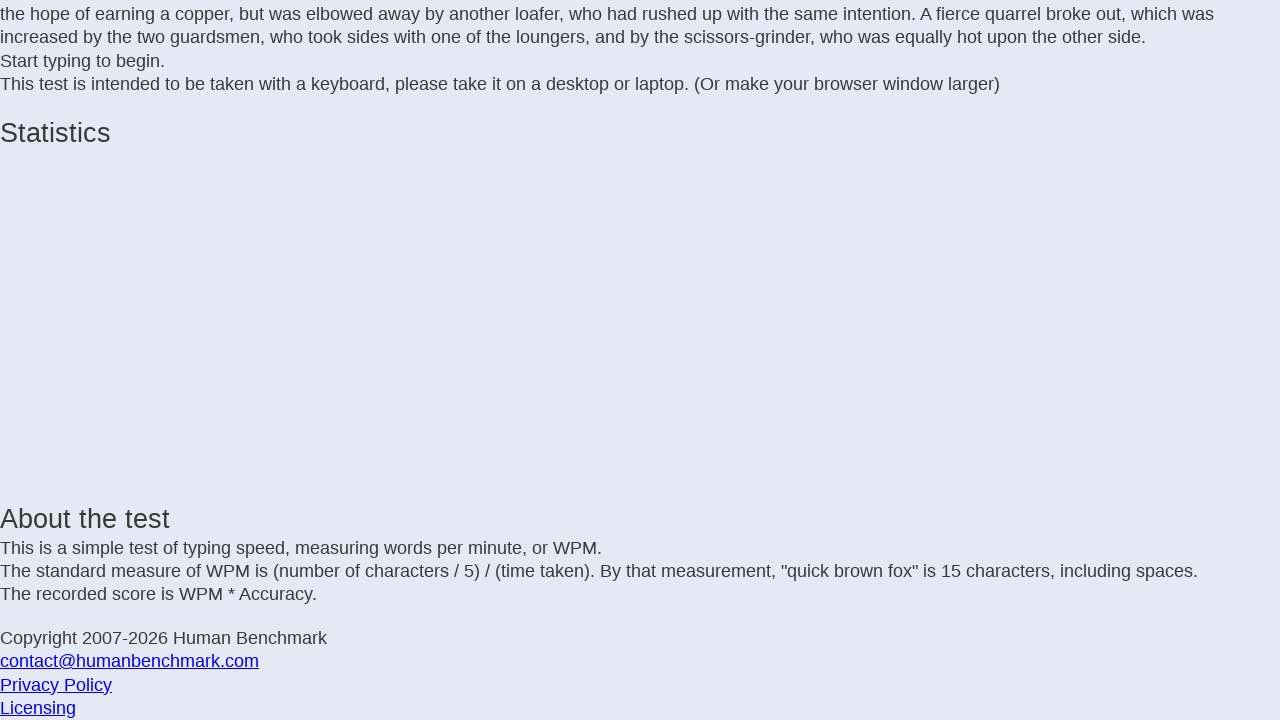

Typed letter: 'd' on .letters
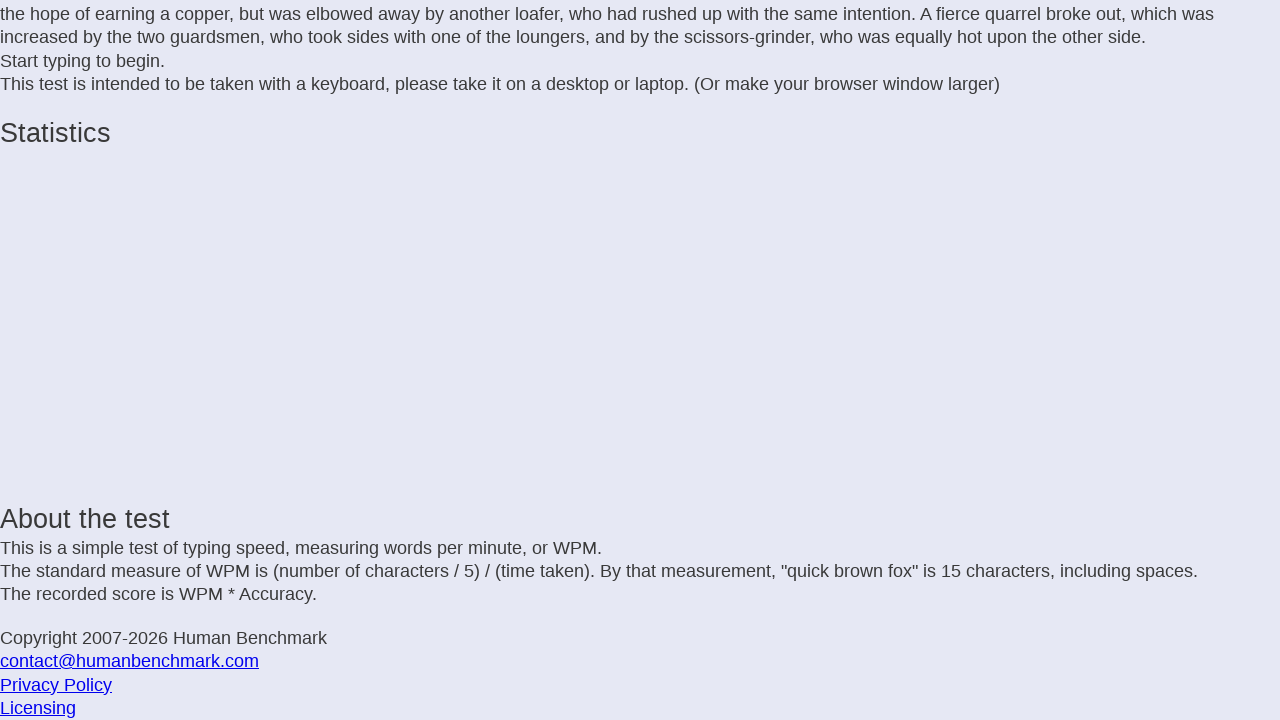

Waited 25ms before next keystroke
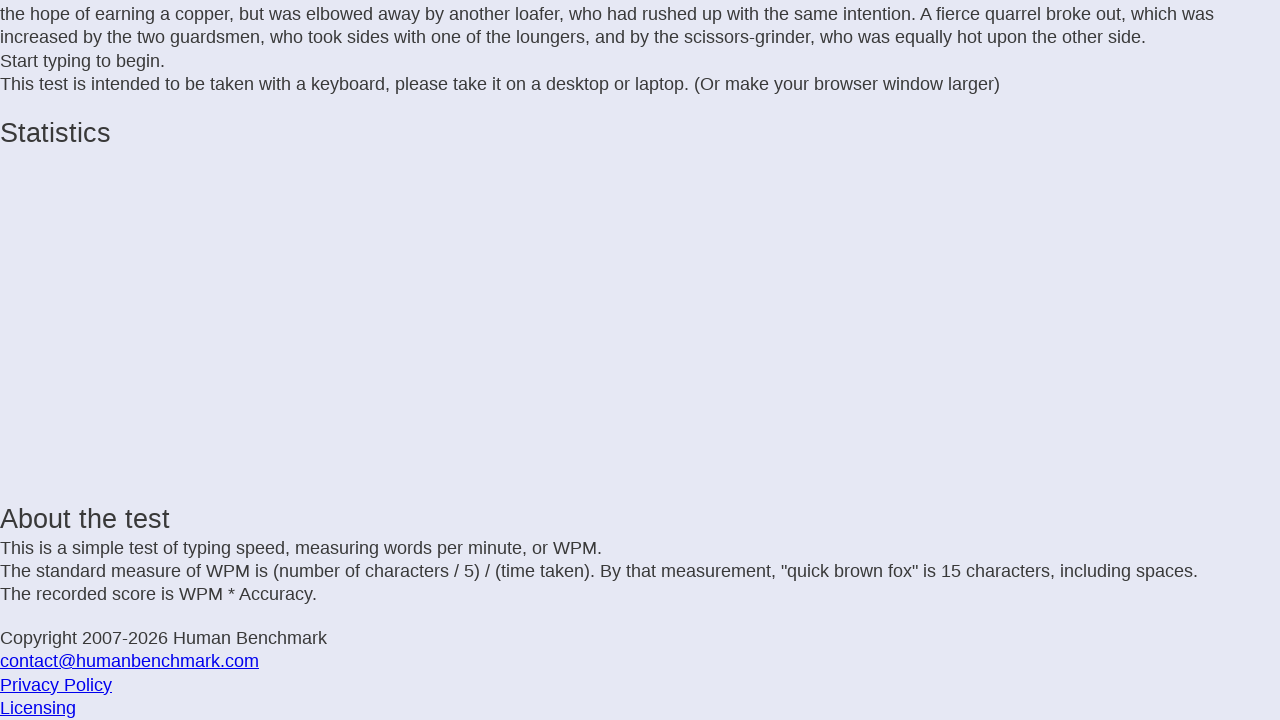

Typed letter: 'g' on .letters
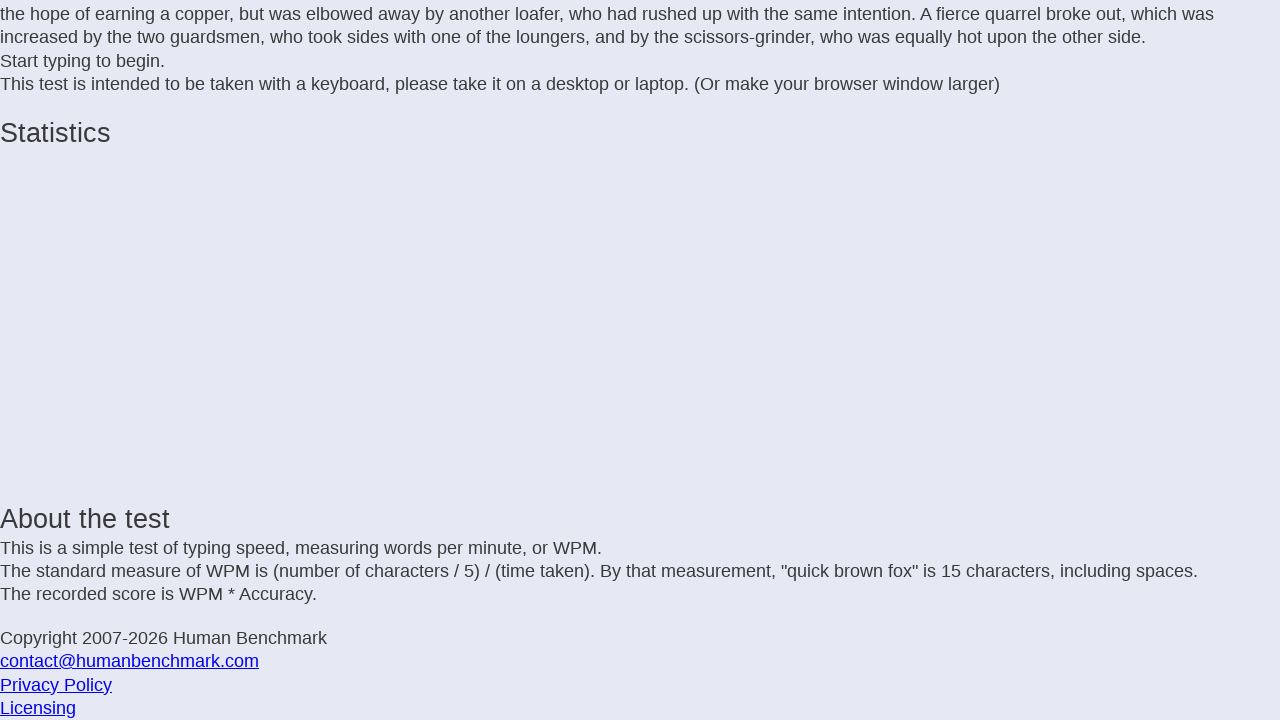

Waited 25ms before next keystroke
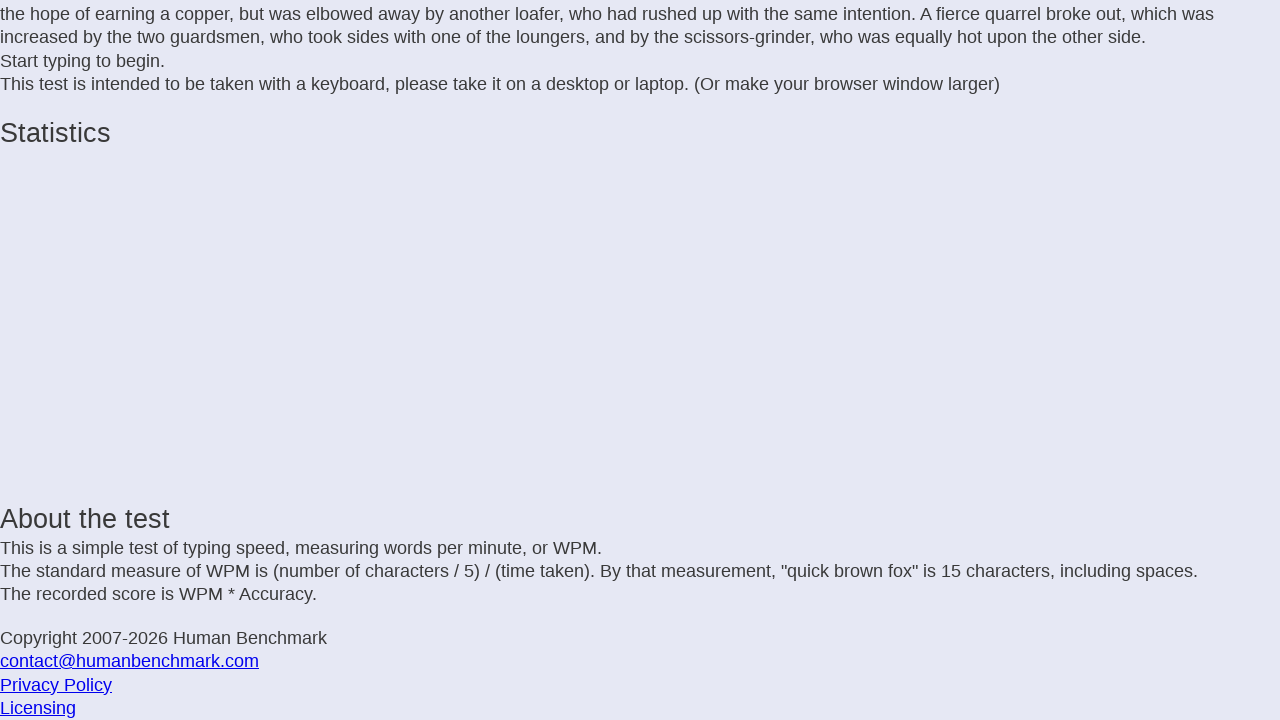

Typed letter: 'e' on .letters
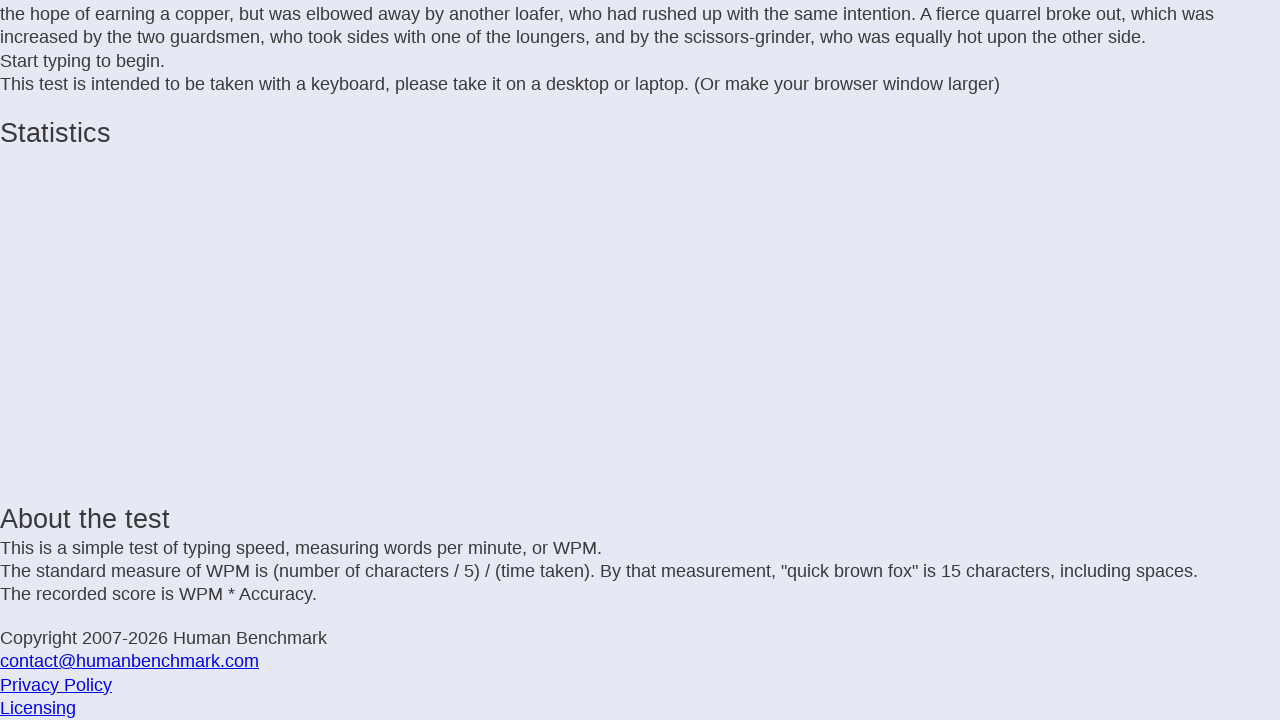

Waited 25ms before next keystroke
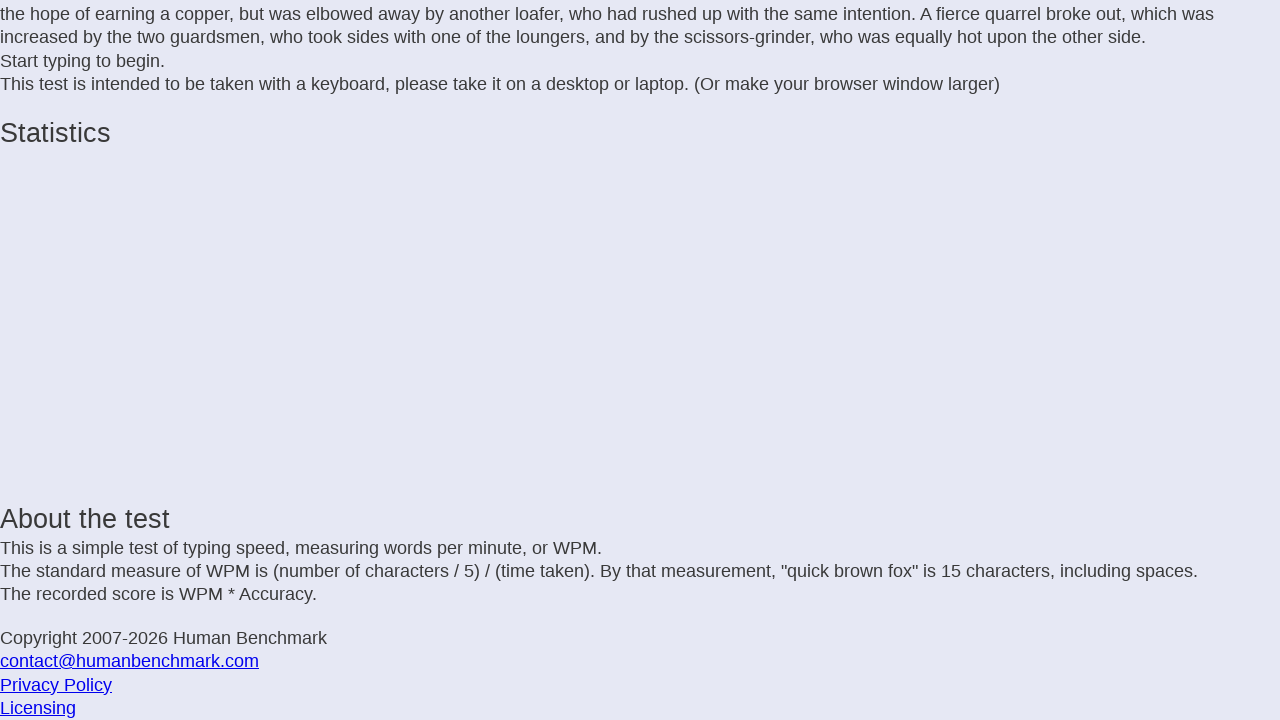

Typed letter: '.' on .letters
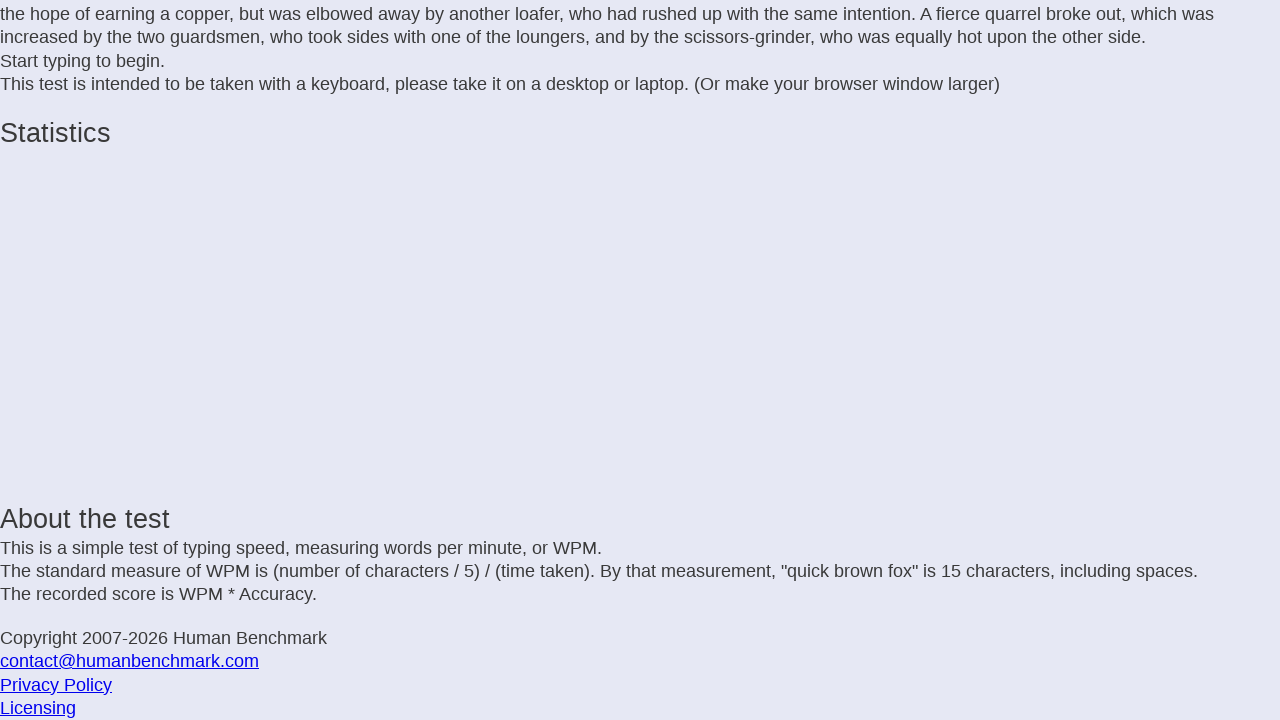

Waited 25ms before next keystroke
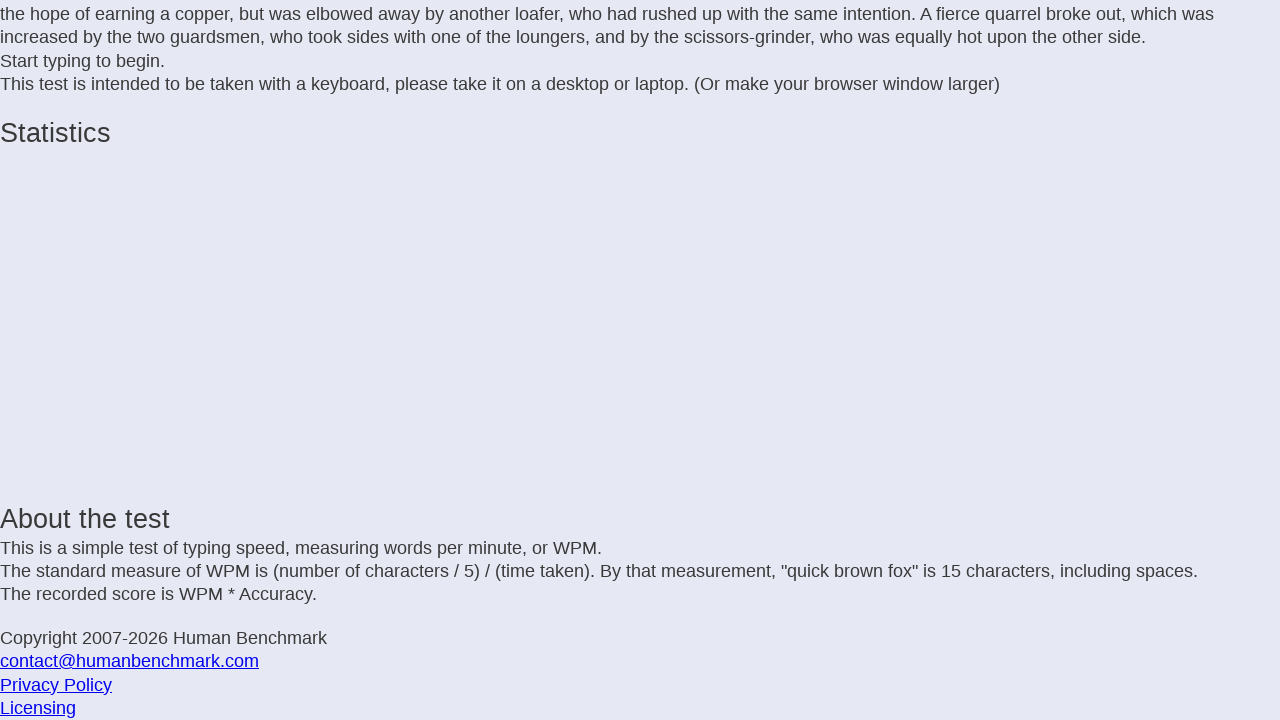

Typed letter: ' ' on .letters
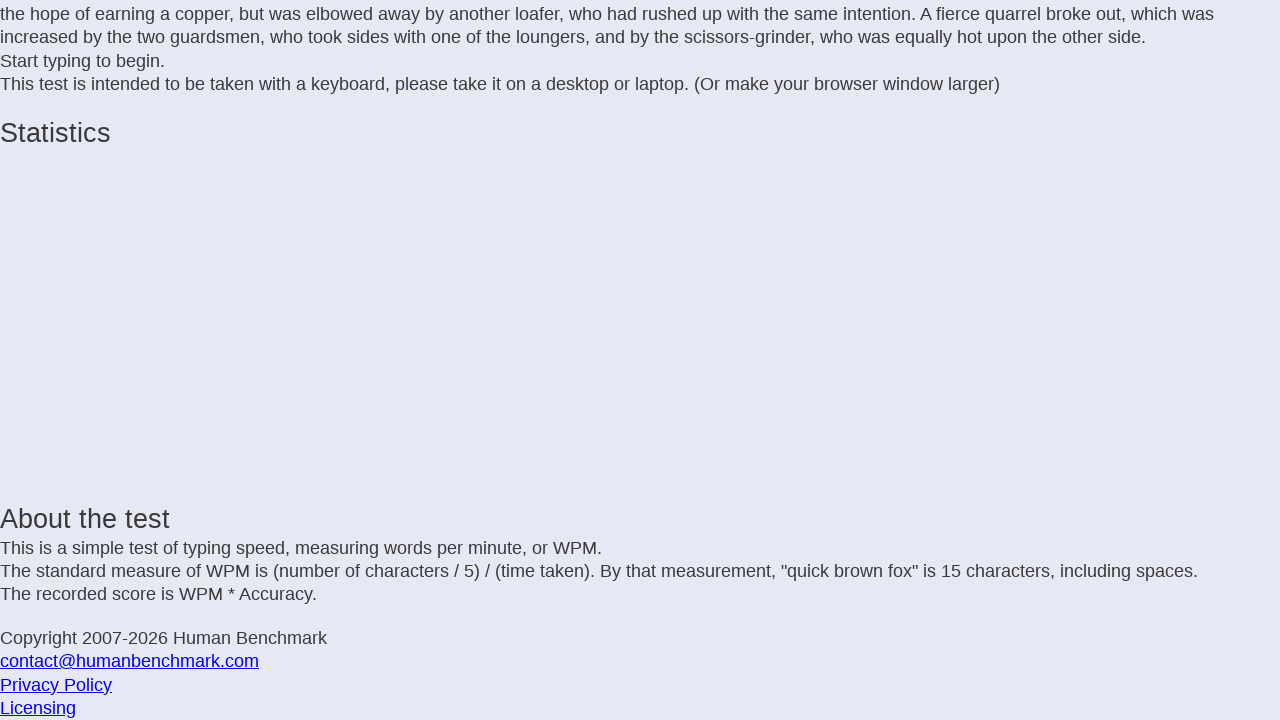

Waited 25ms before next keystroke
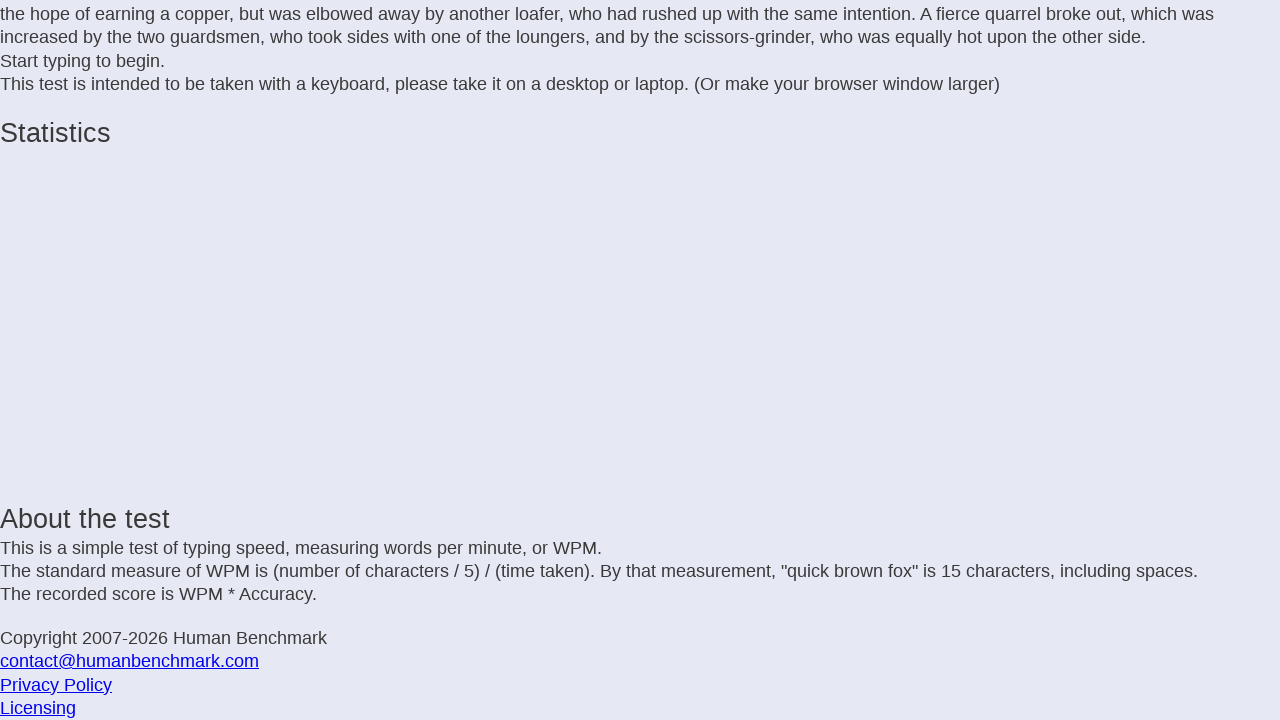

Typed letter: 'A' on .letters
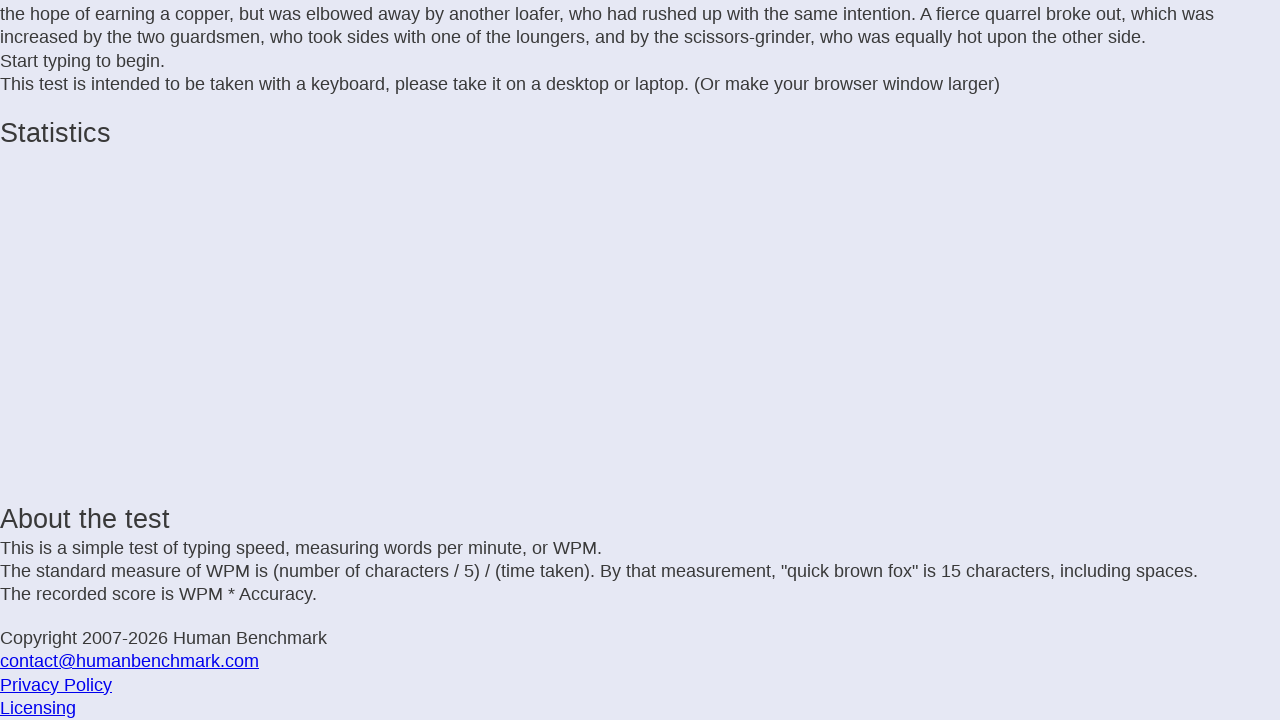

Waited 25ms before next keystroke
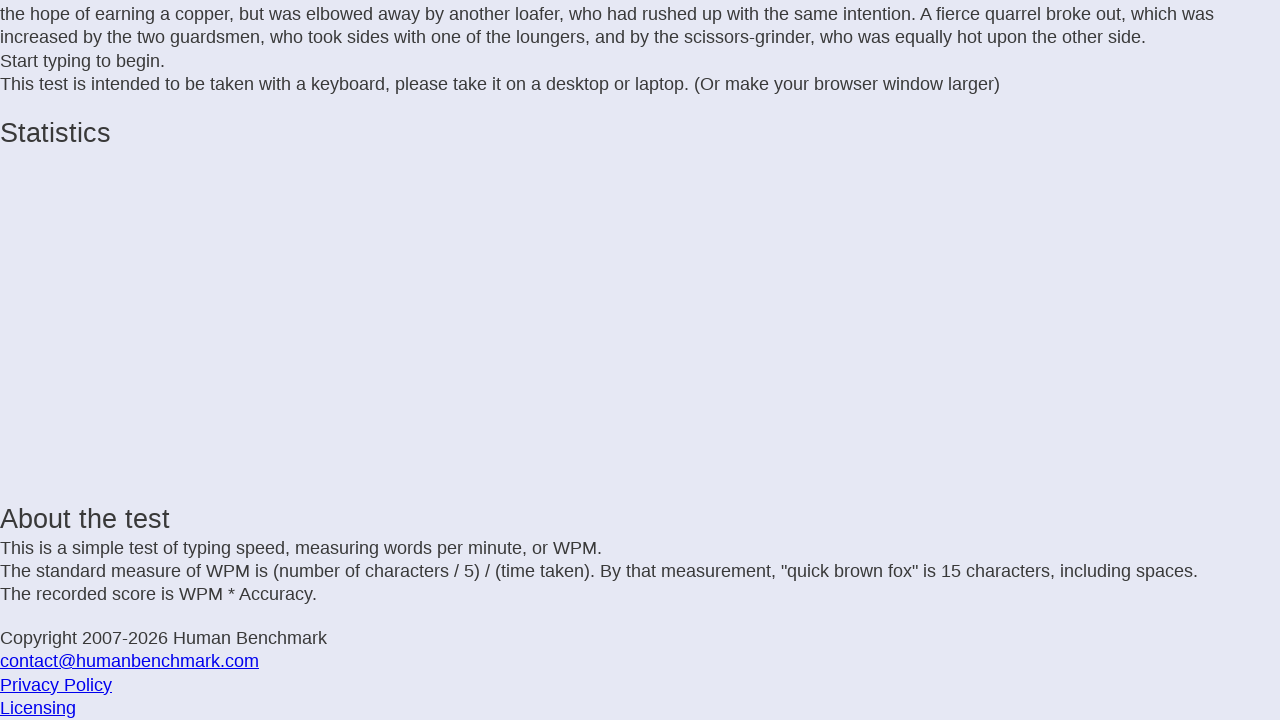

Typed letter: 's' on .letters
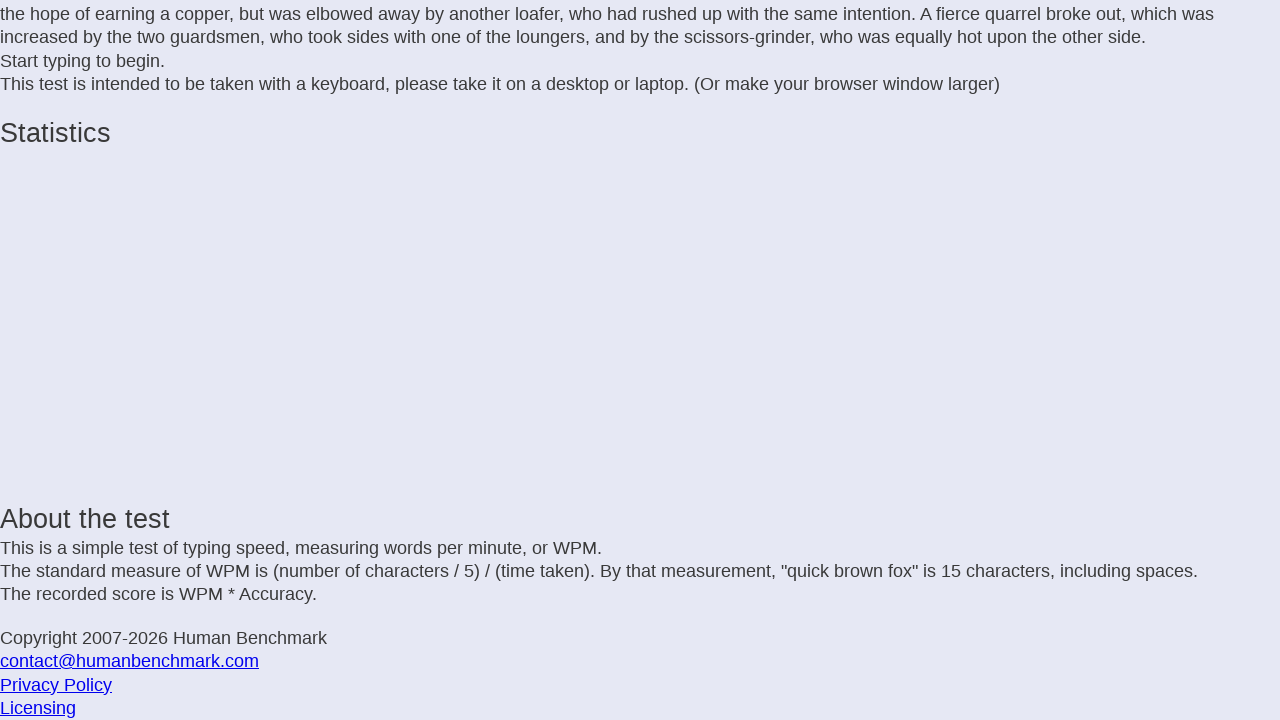

Waited 25ms before next keystroke
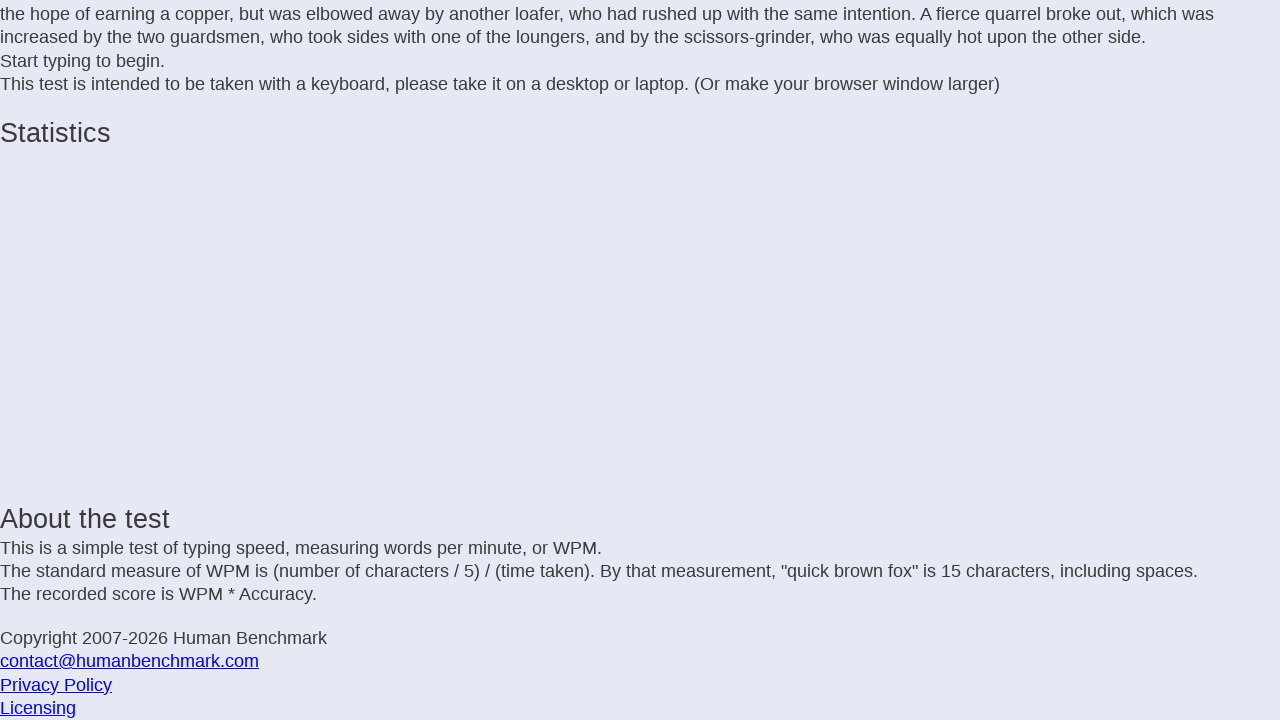

Typed letter: ' ' on .letters
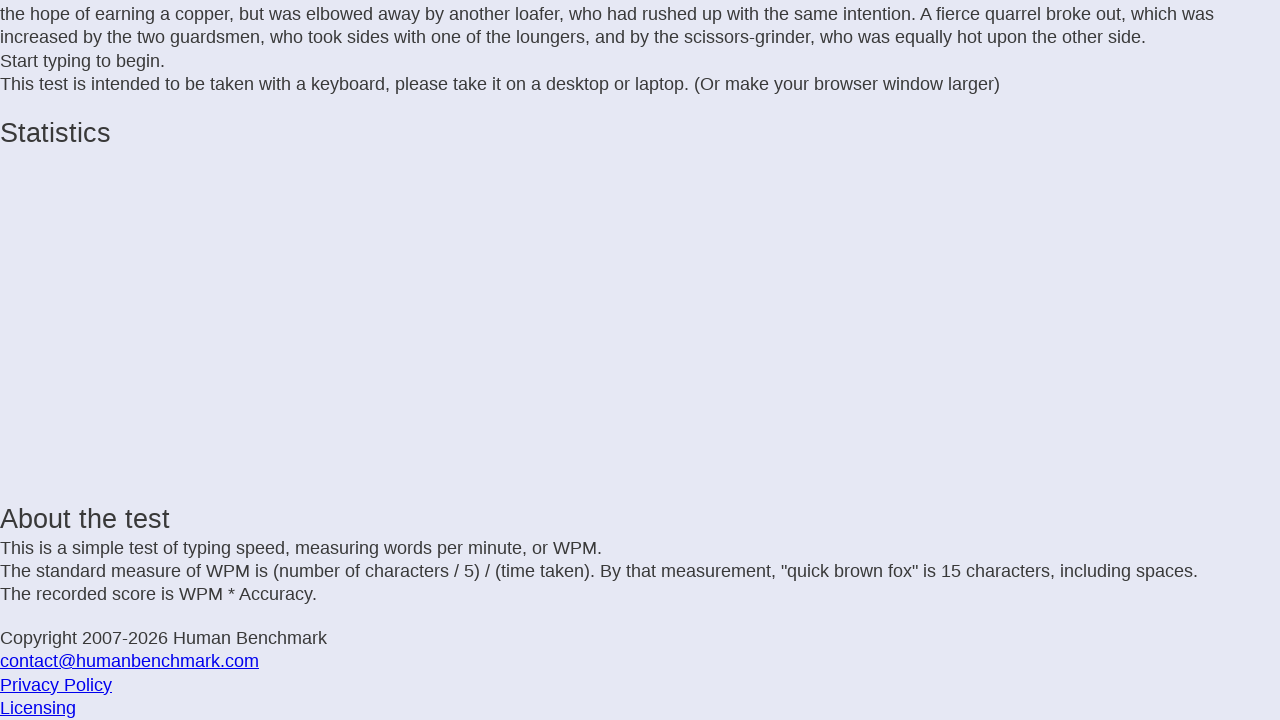

Waited 25ms before next keystroke
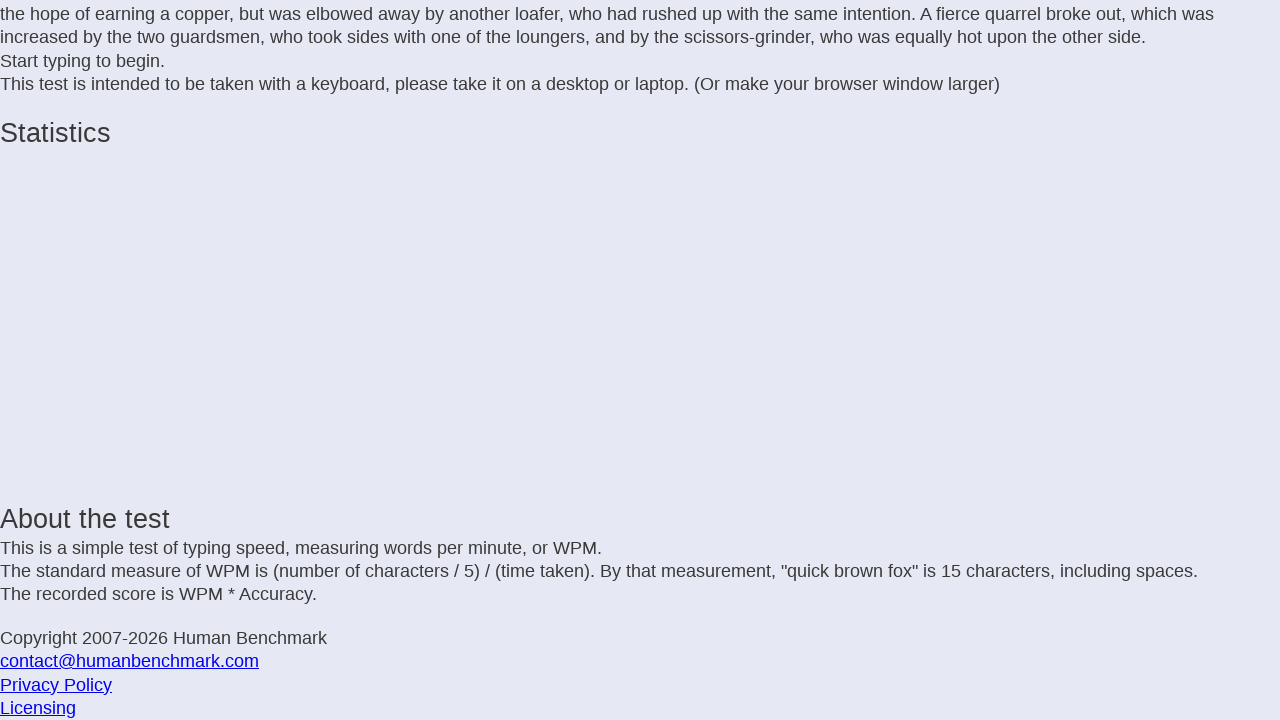

Typed letter: 'i' on .letters
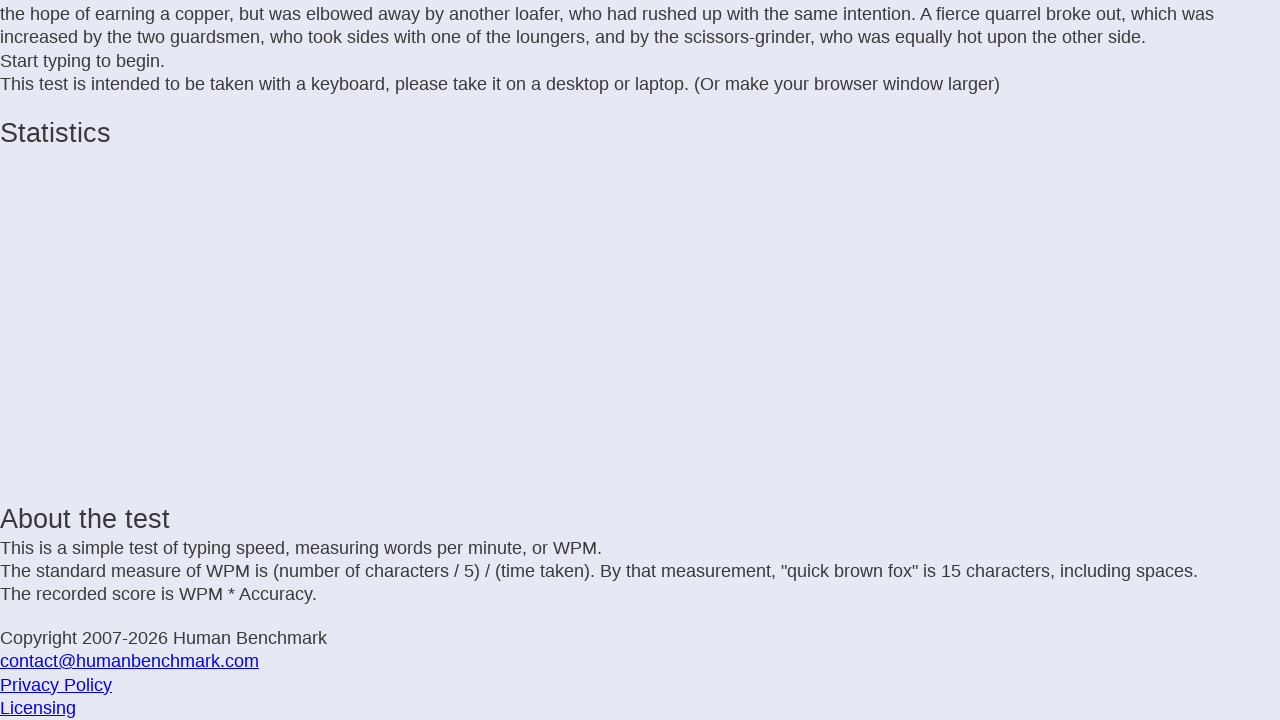

Waited 25ms before next keystroke
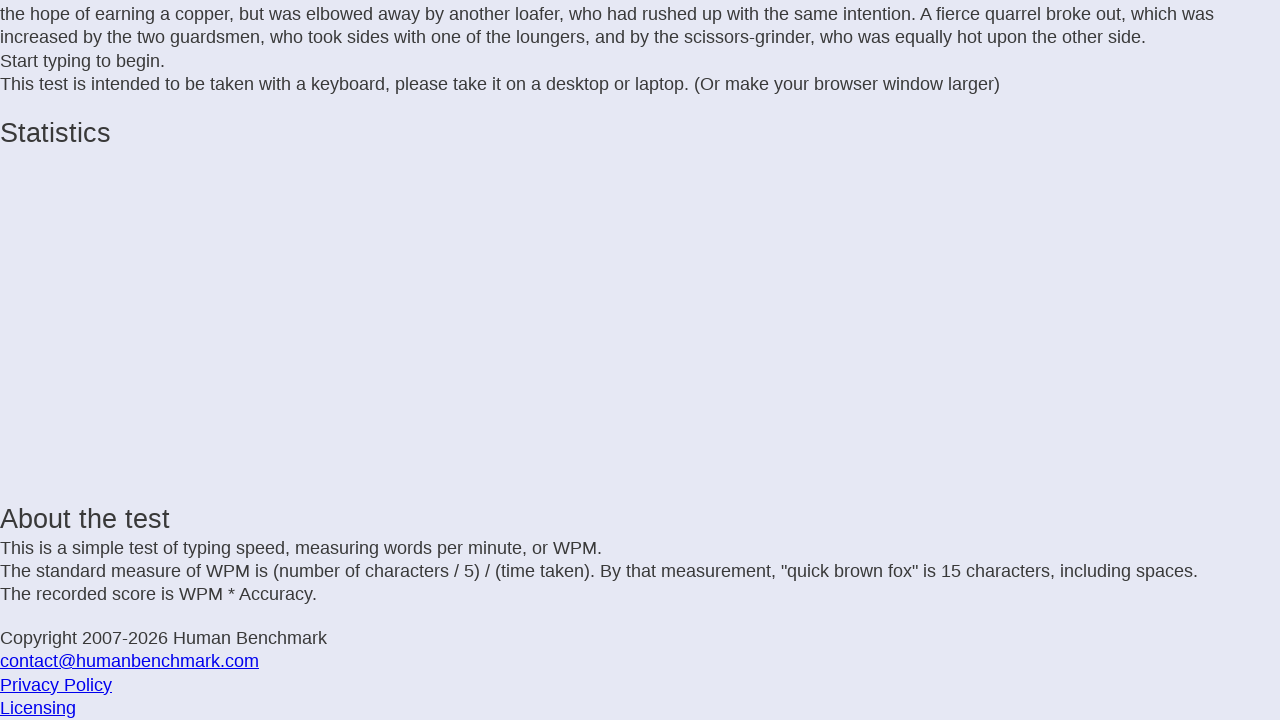

Typed letter: 't' on .letters
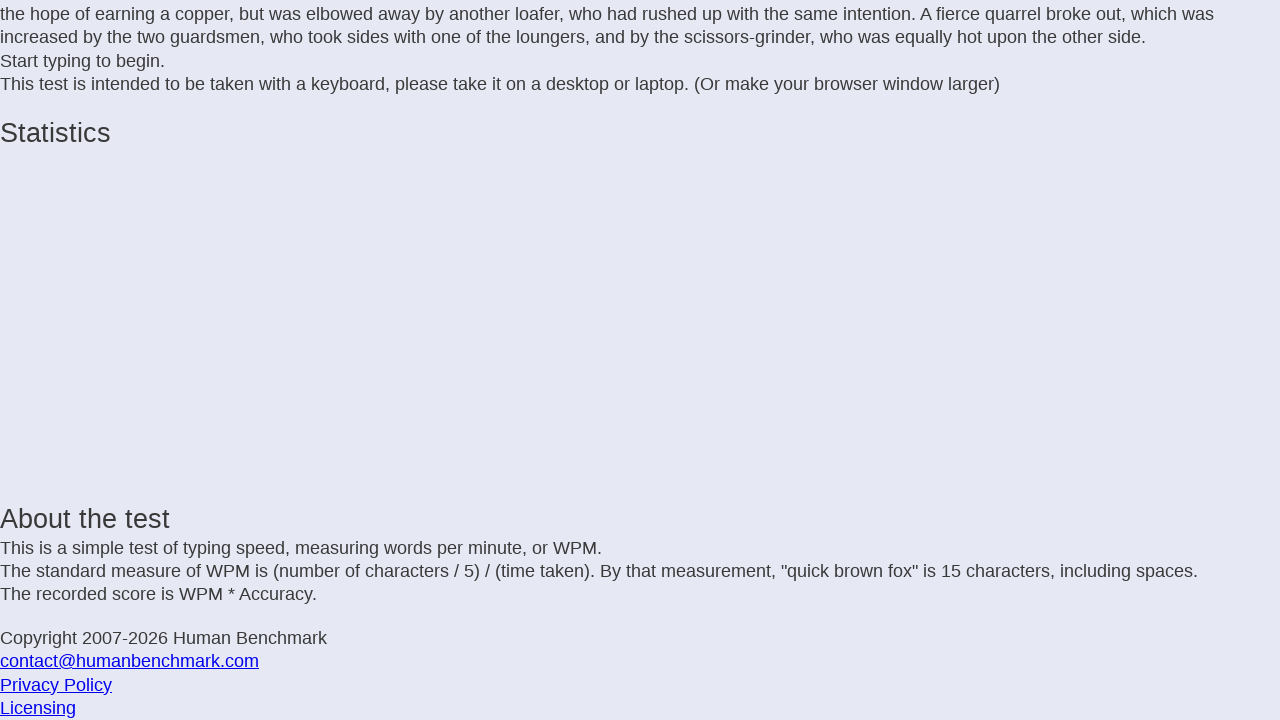

Waited 25ms before next keystroke
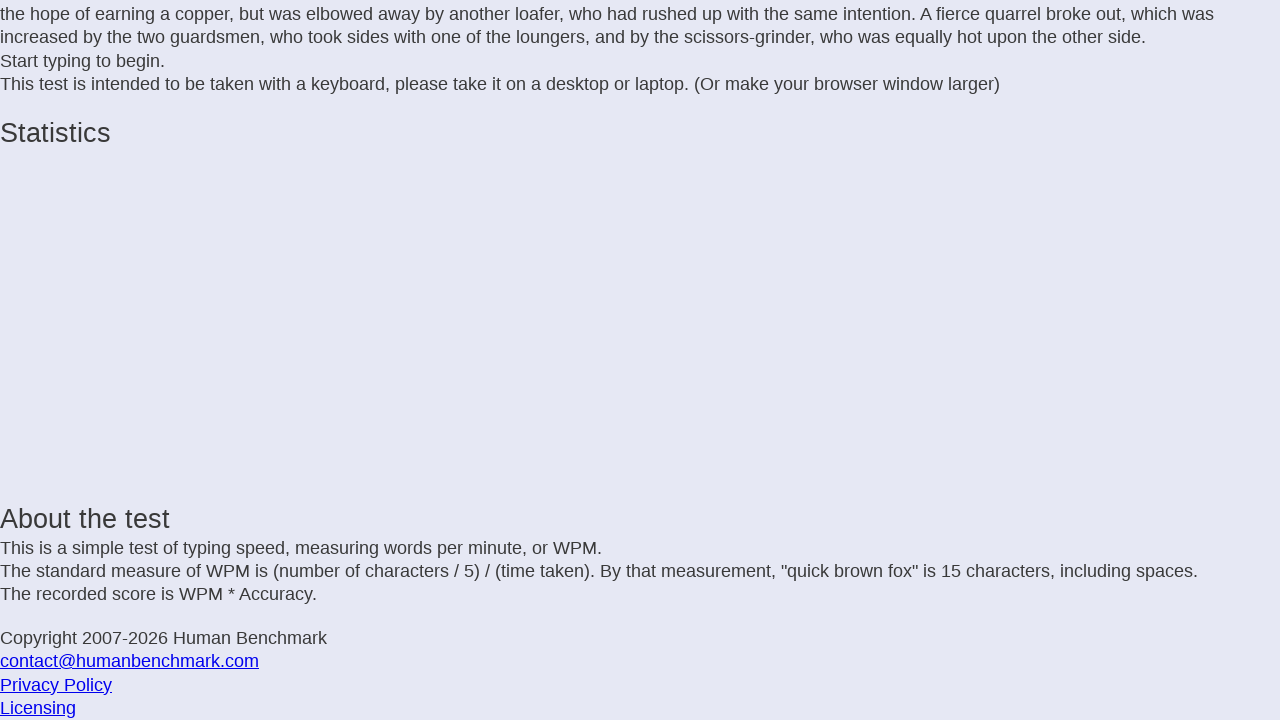

Typed letter: ' ' on .letters
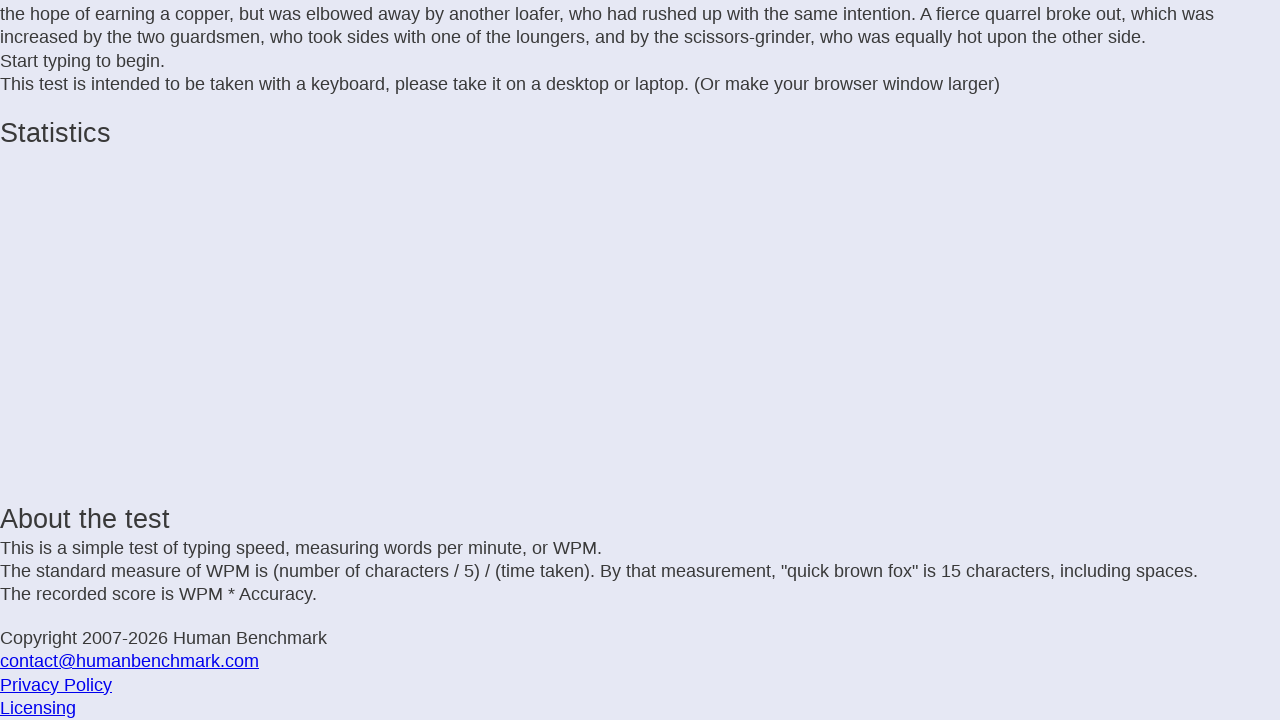

Waited 25ms before next keystroke
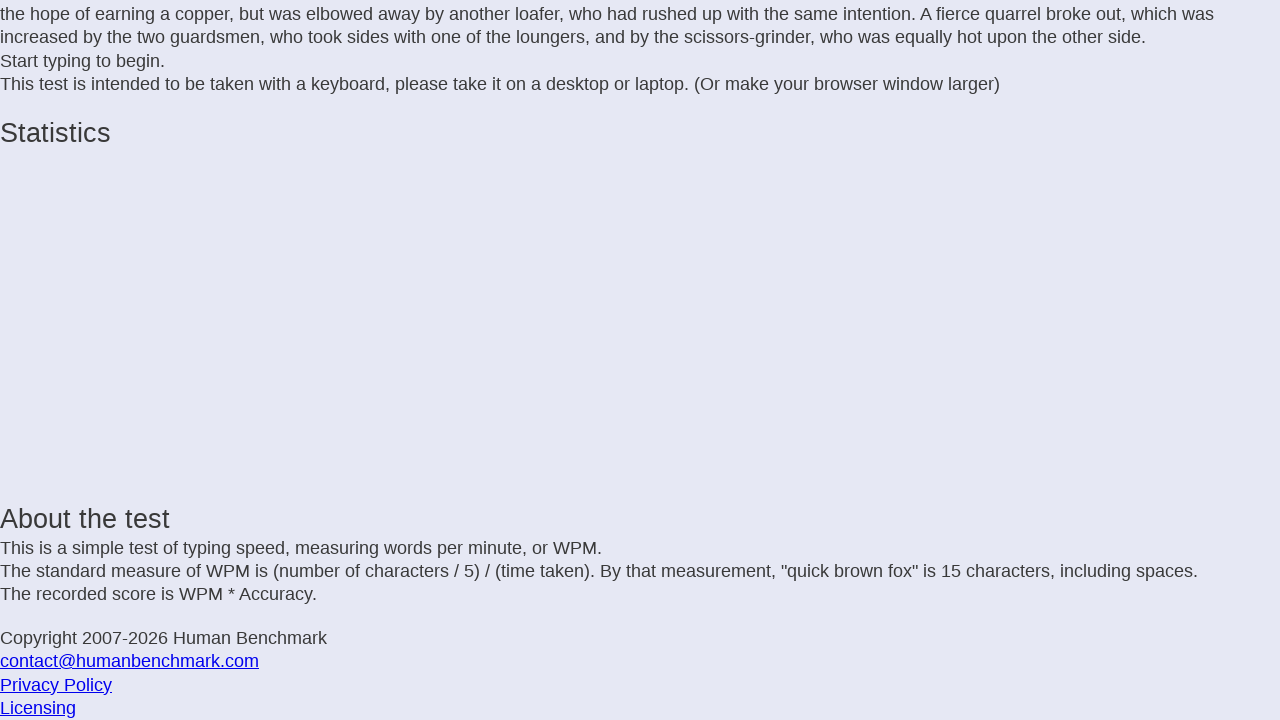

Typed letter: 'p' on .letters
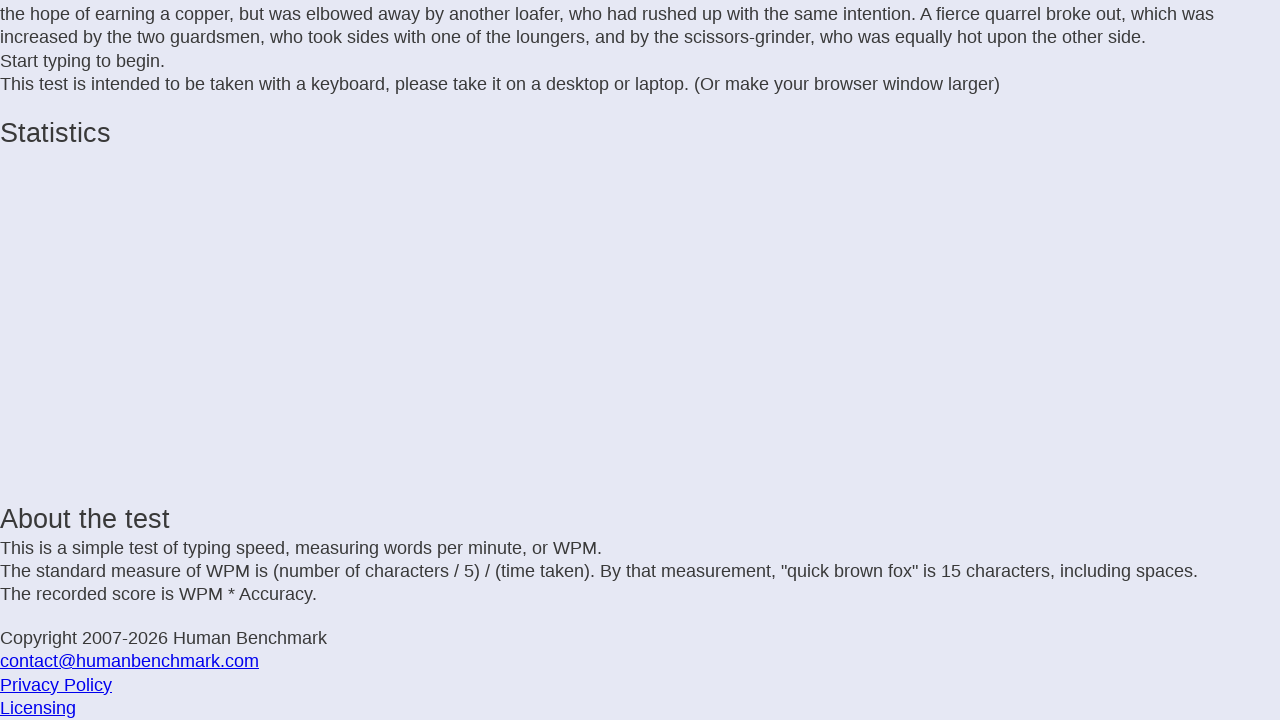

Waited 25ms before next keystroke
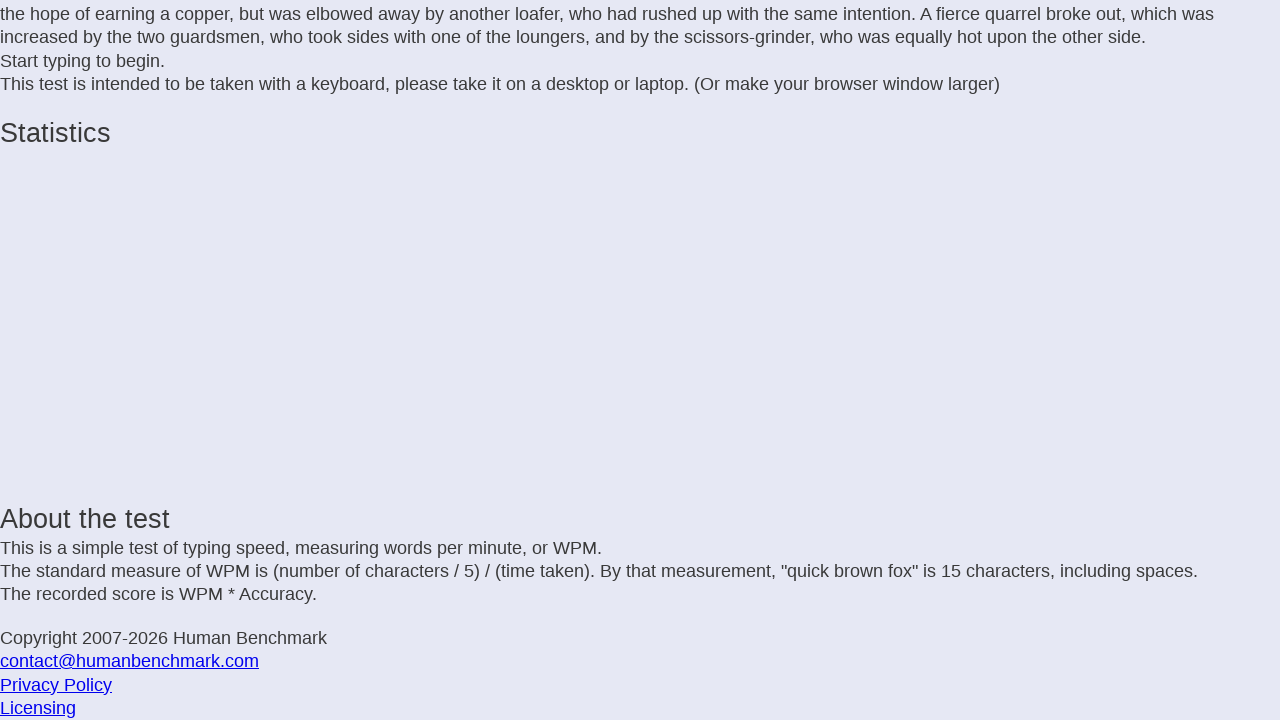

Typed letter: 'u' on .letters
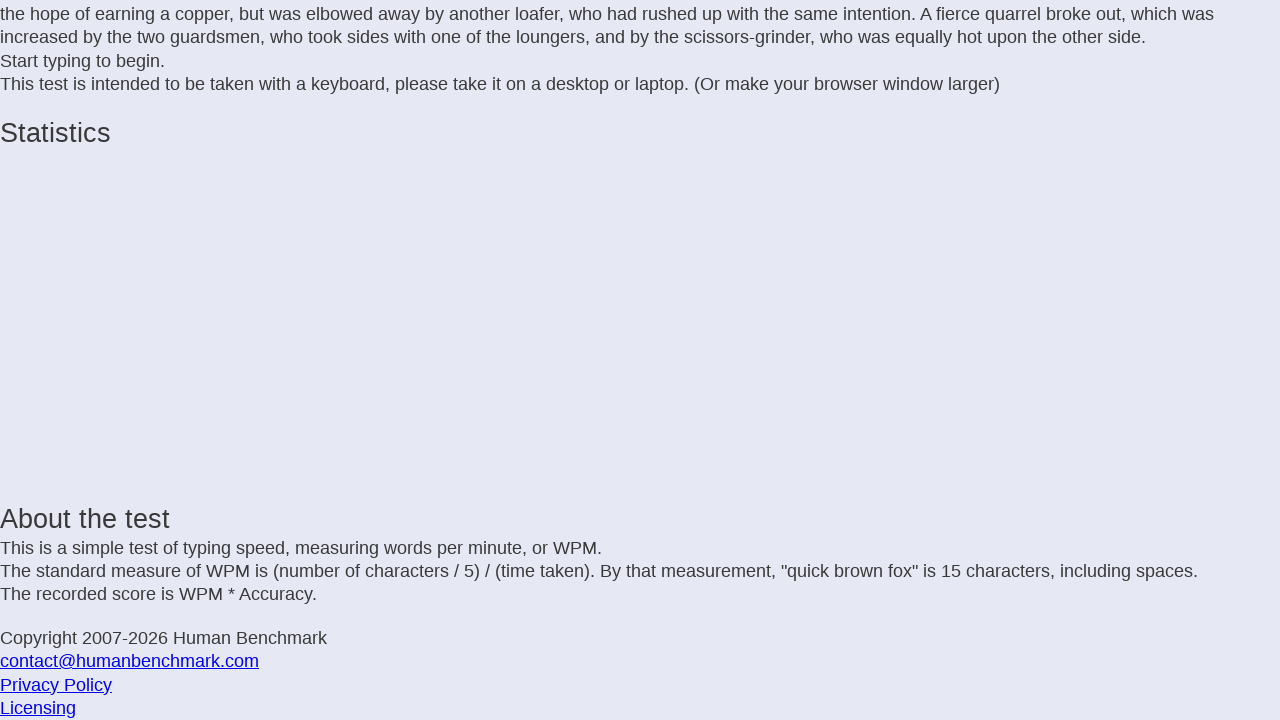

Waited 25ms before next keystroke
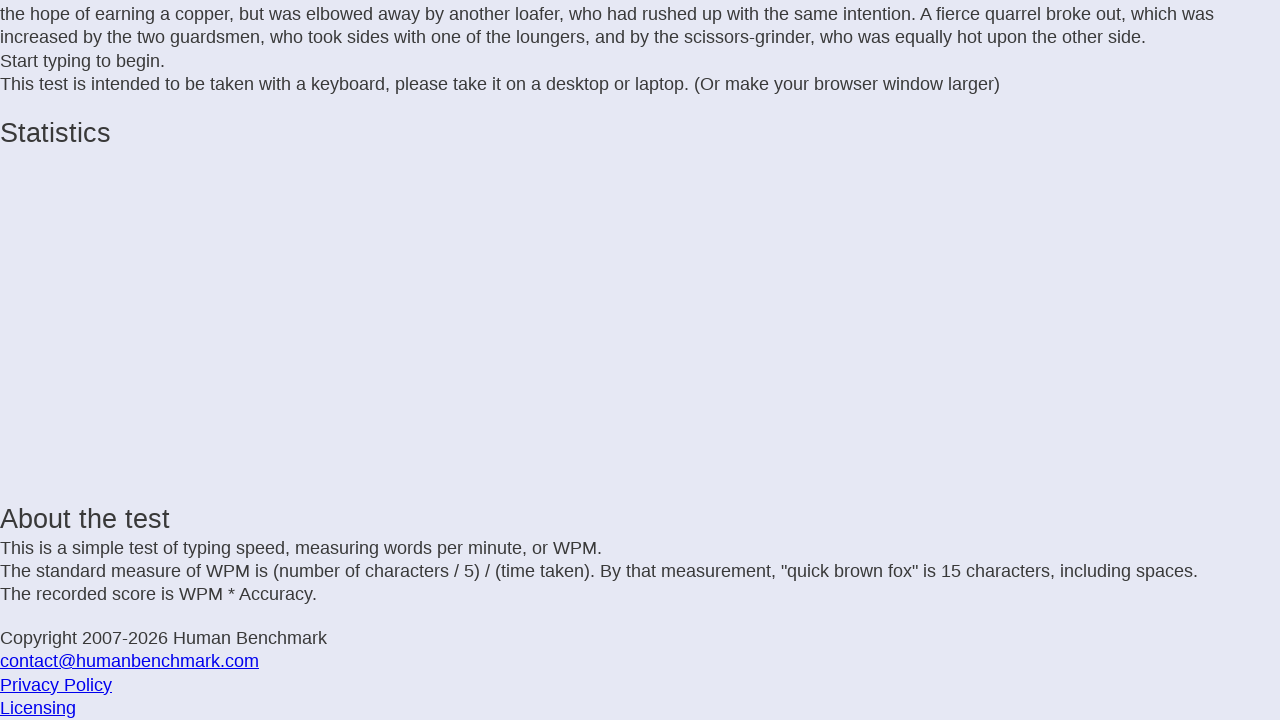

Typed letter: 'l' on .letters
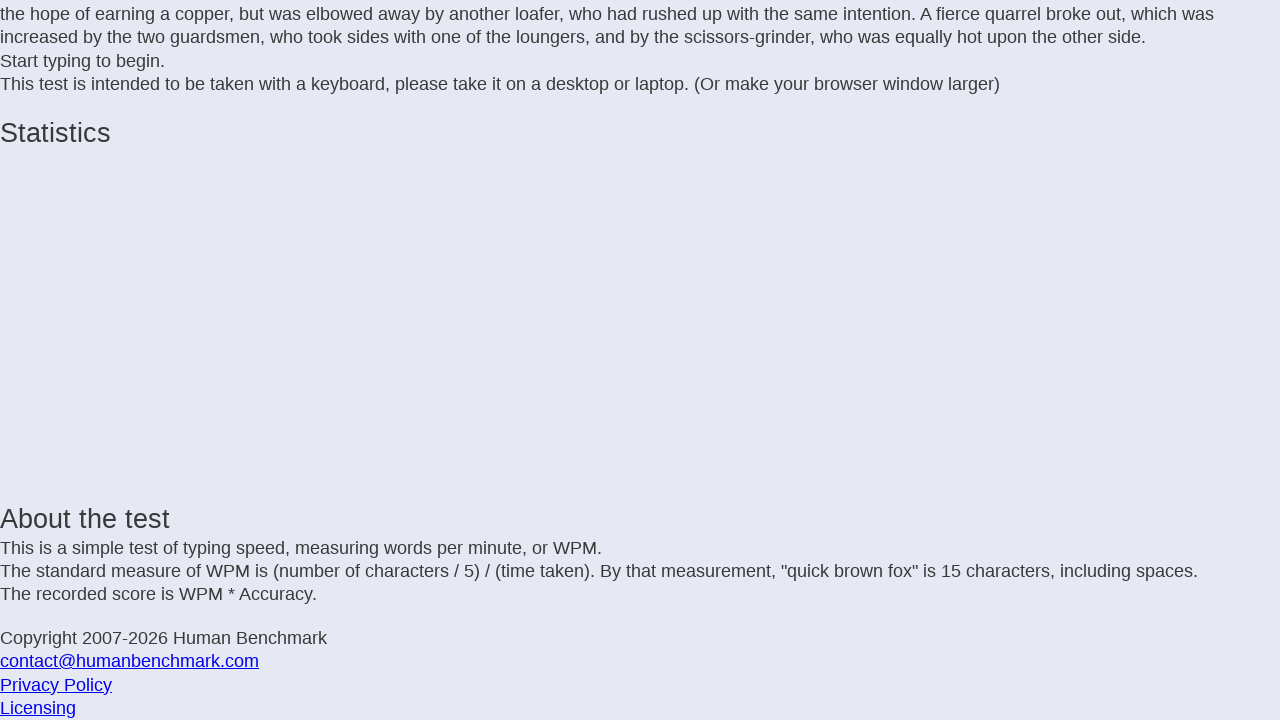

Waited 25ms before next keystroke
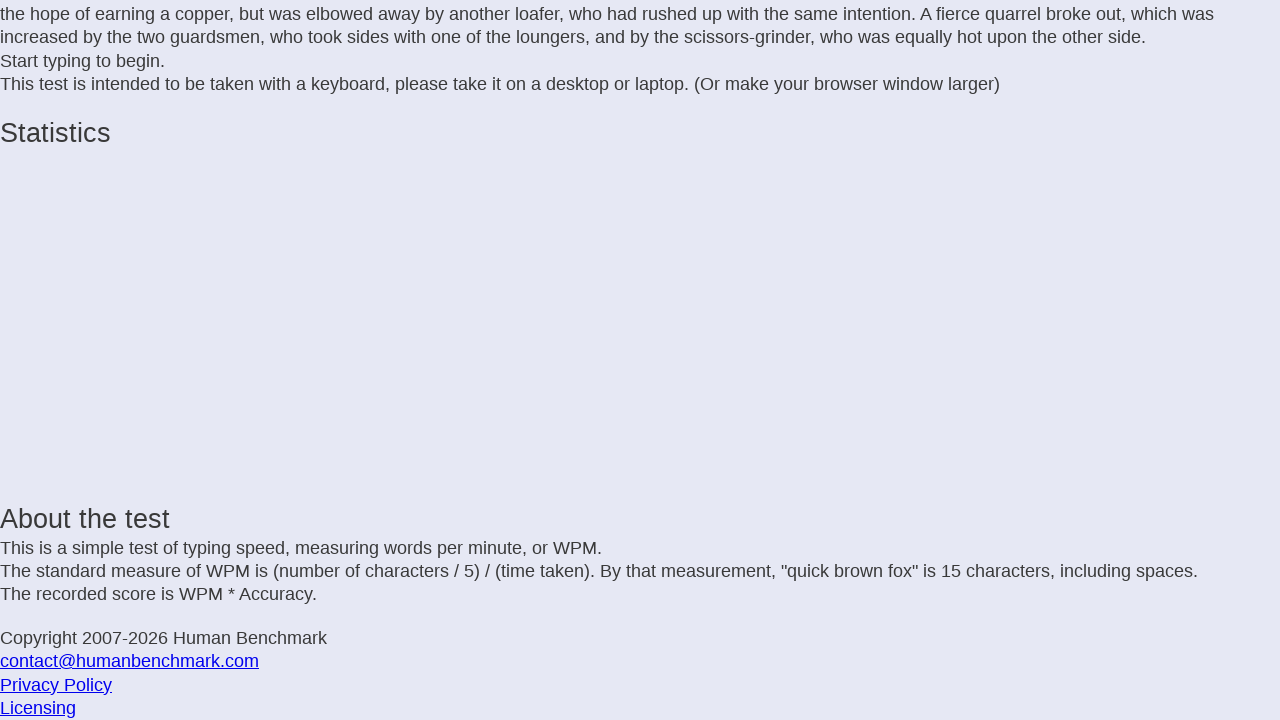

Typed letter: 'l' on .letters
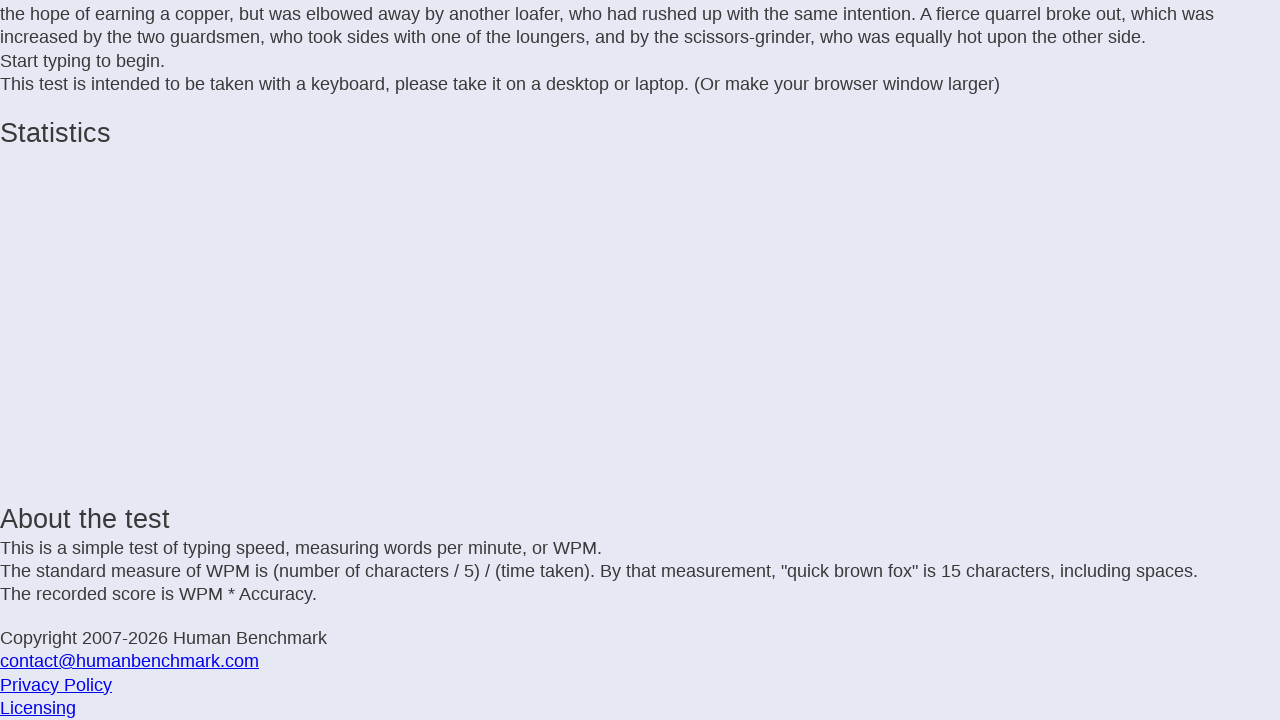

Waited 25ms before next keystroke
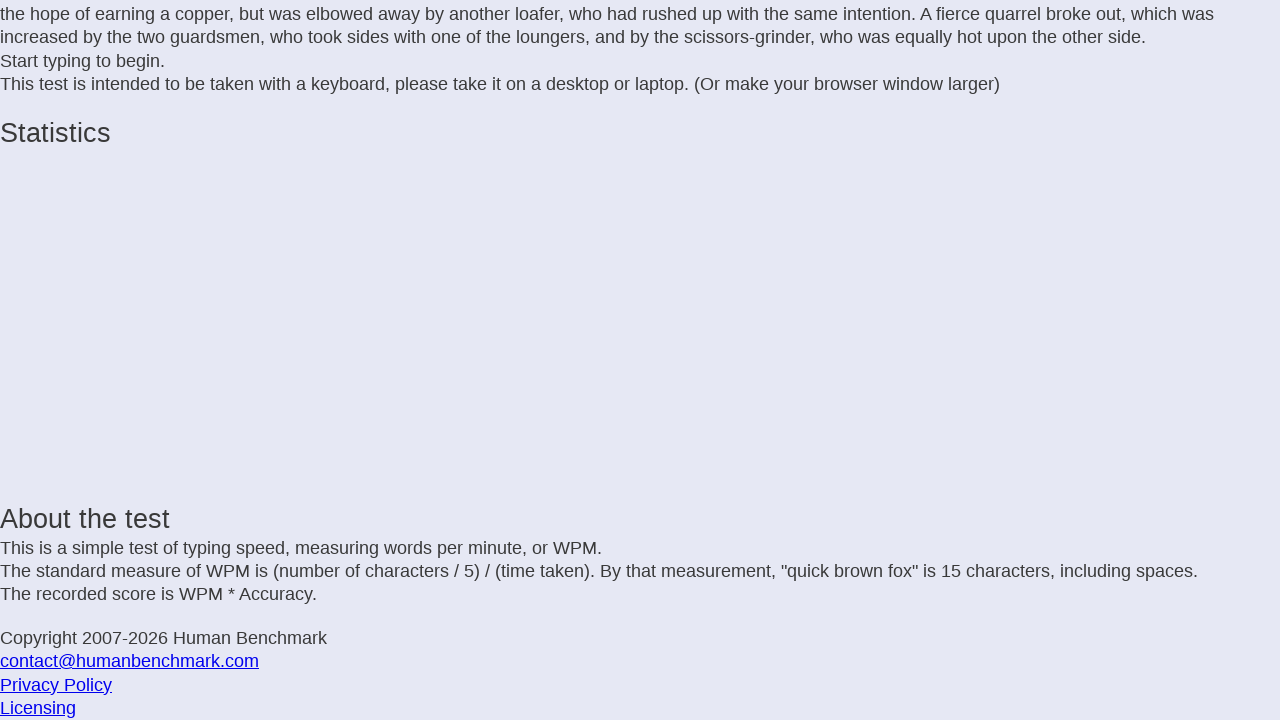

Typed letter: 'e' on .letters
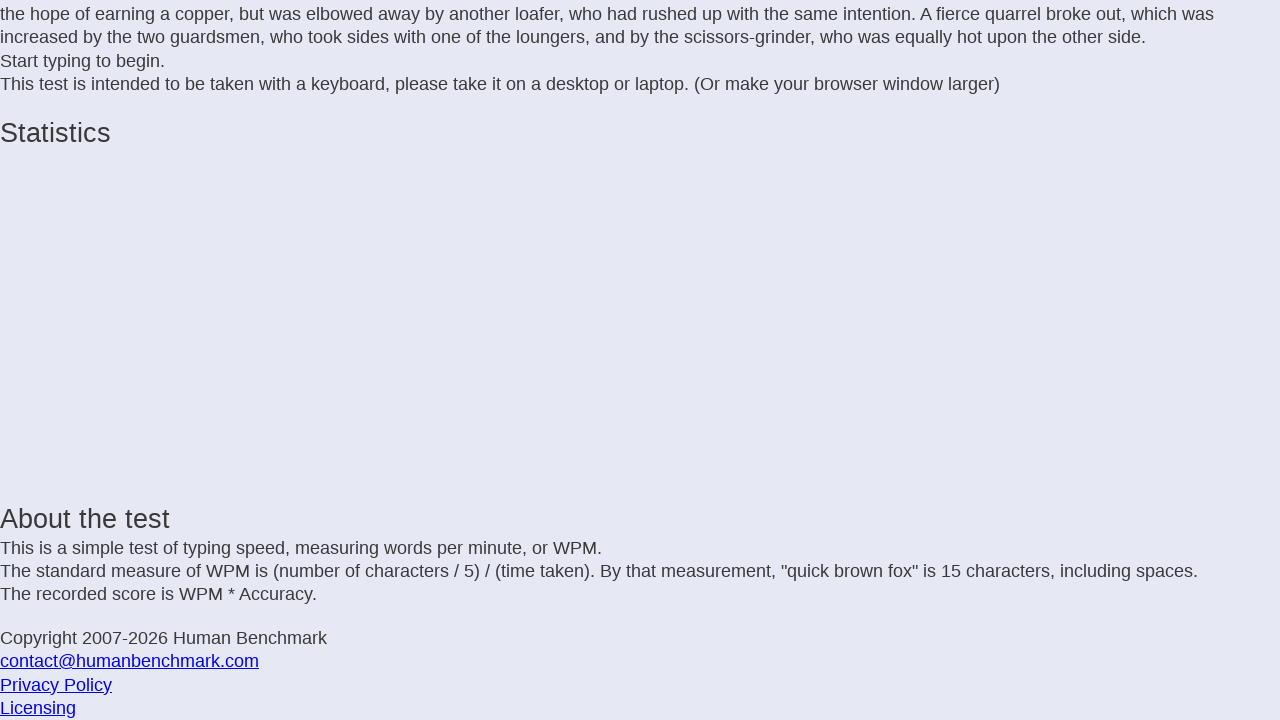

Waited 25ms before next keystroke
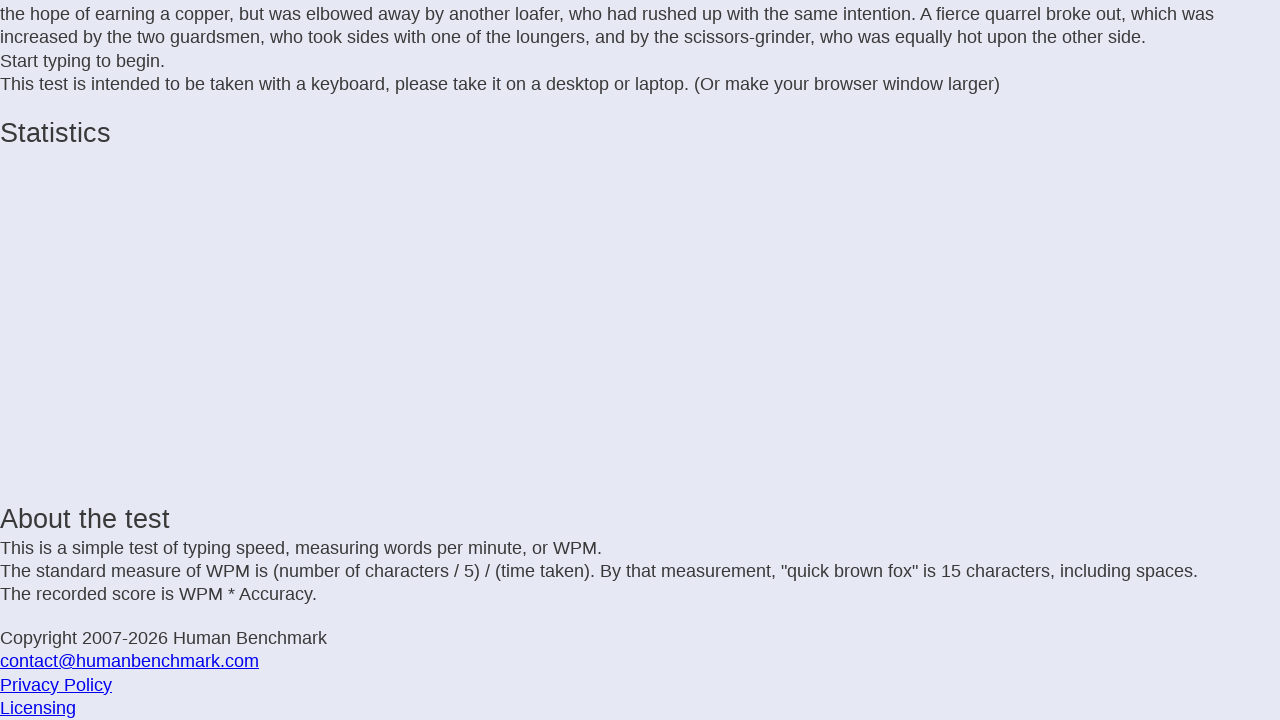

Typed letter: 'd' on .letters
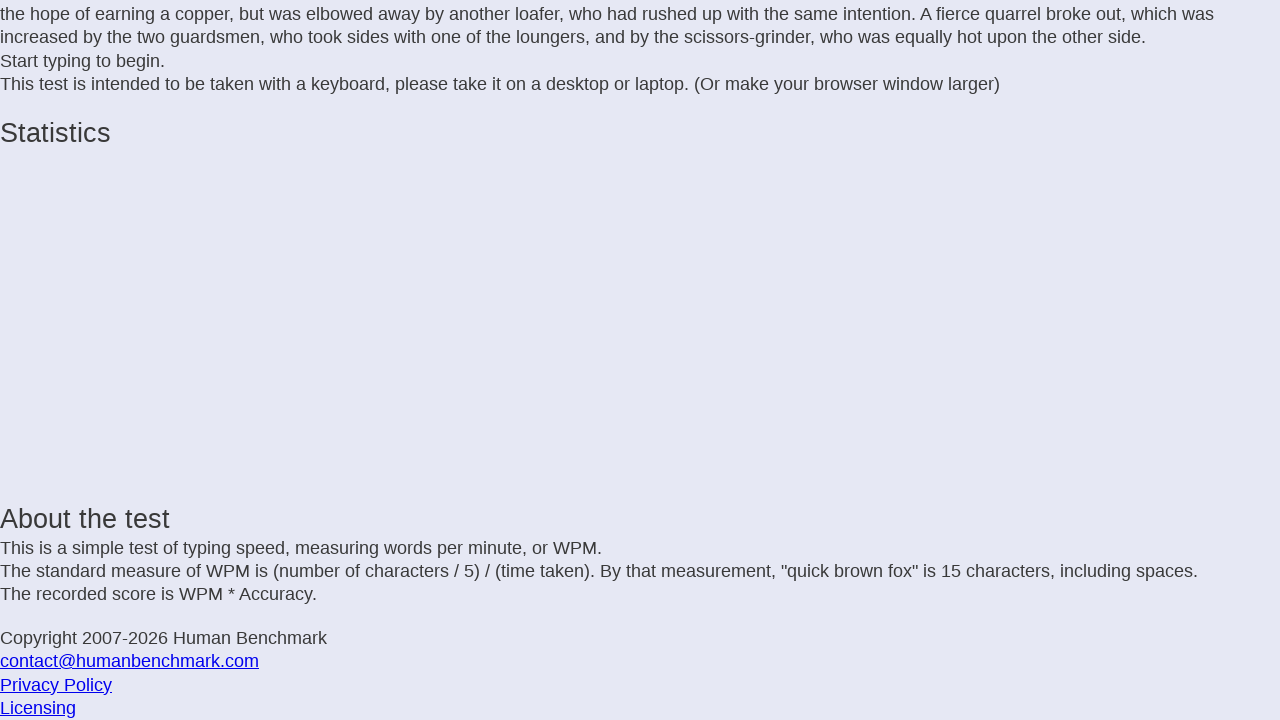

Waited 25ms before next keystroke
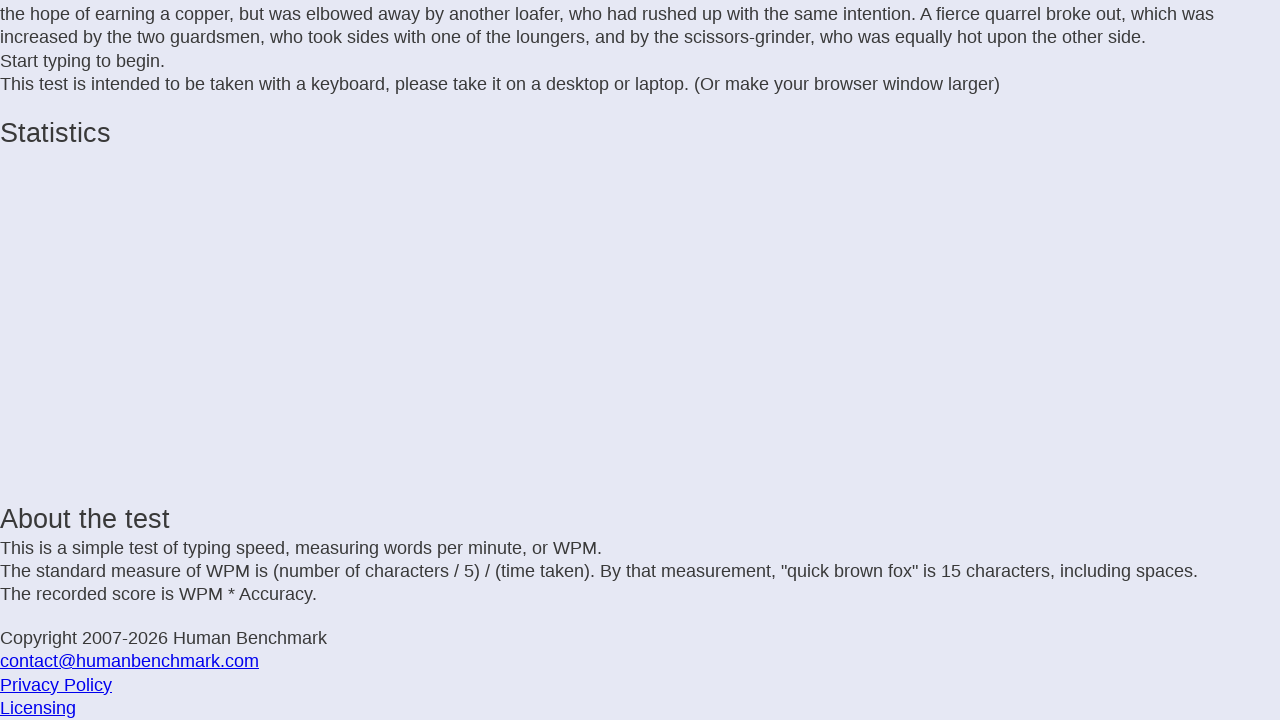

Typed letter: ' ' on .letters
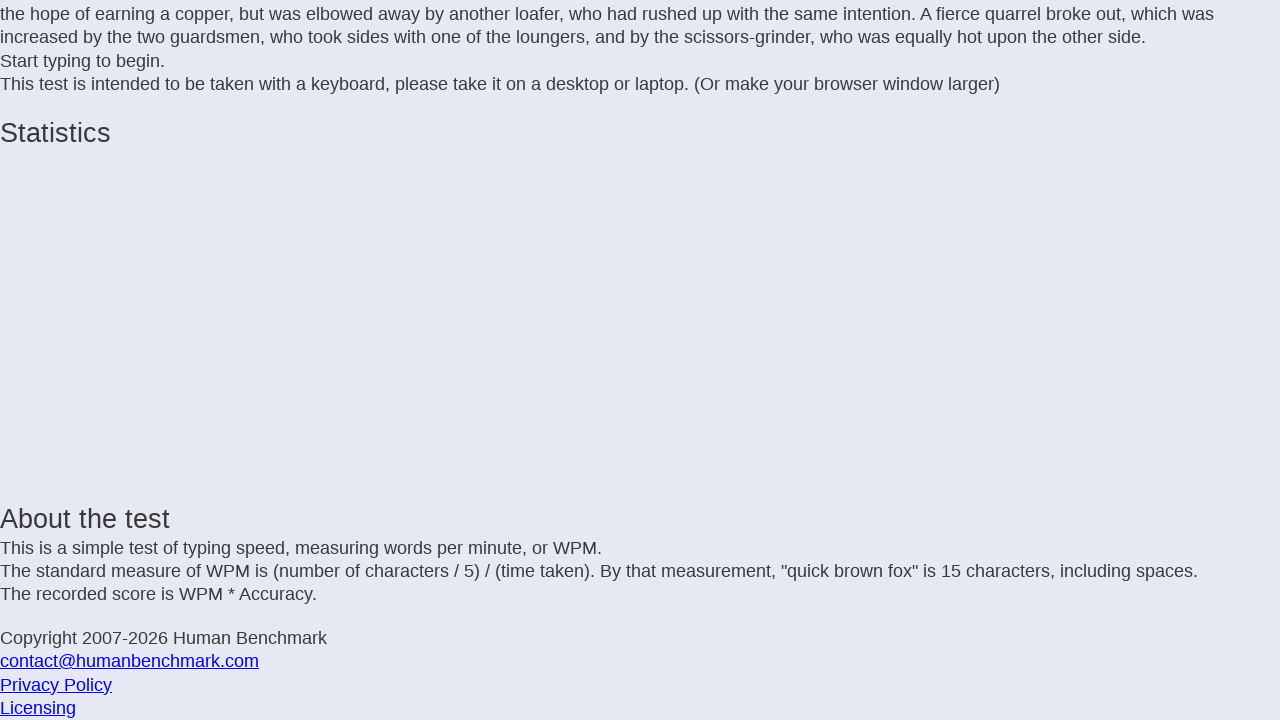

Waited 25ms before next keystroke
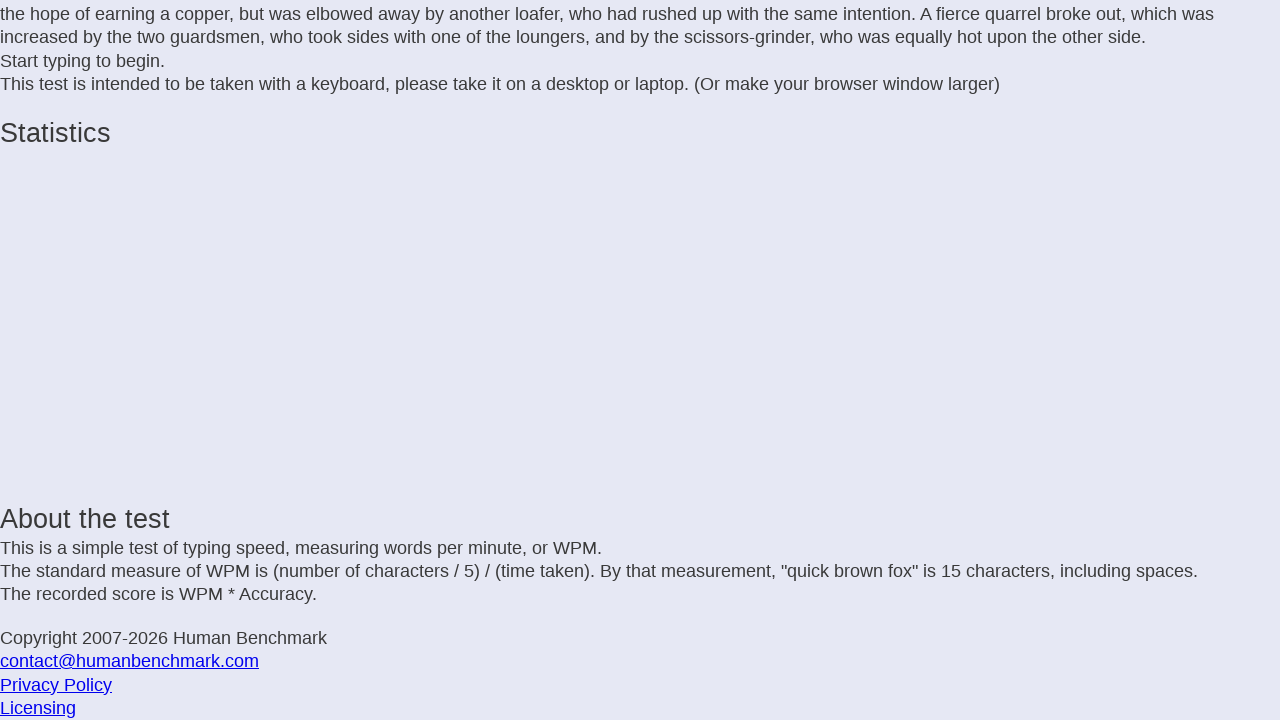

Typed letter: 'u' on .letters
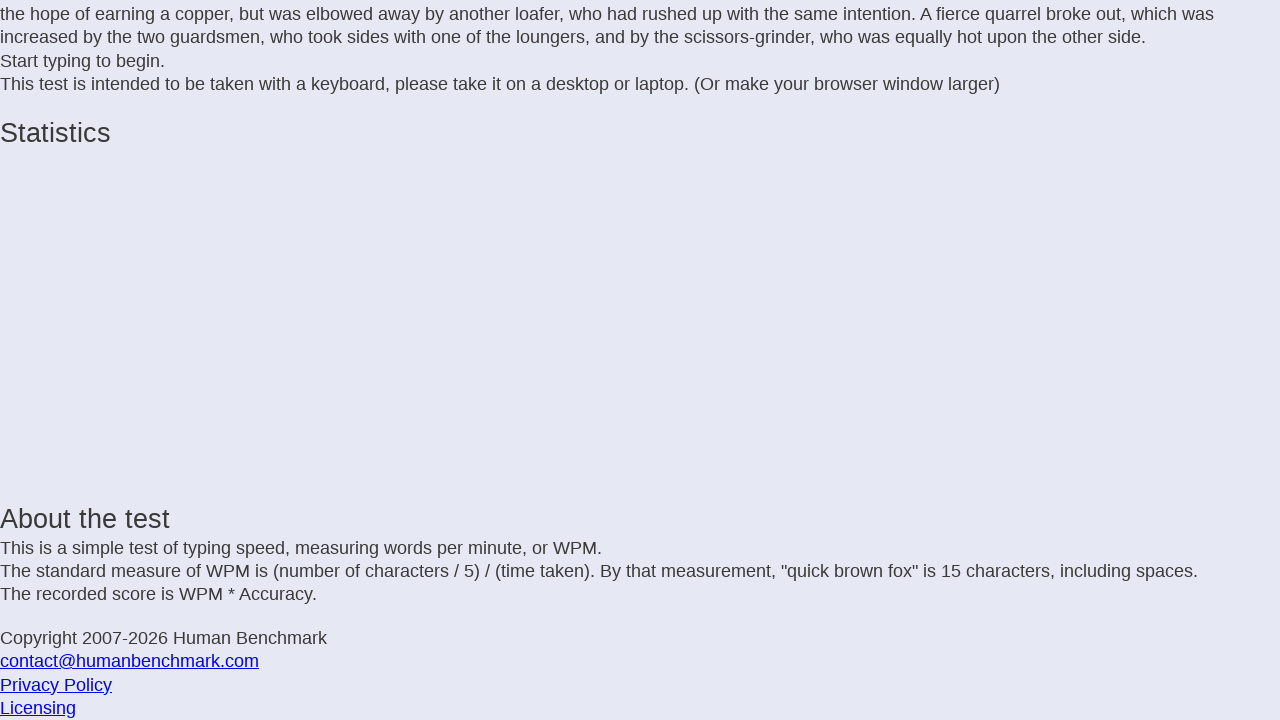

Waited 25ms before next keystroke
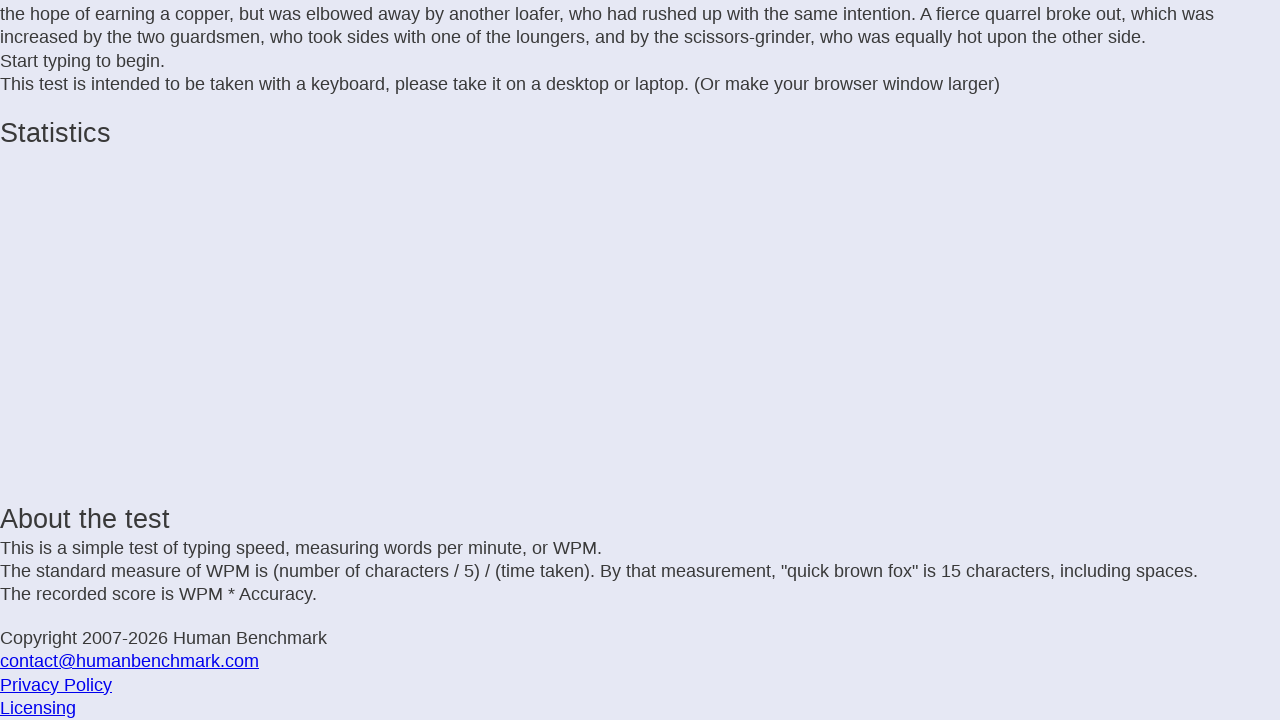

Typed letter: 'p' on .letters
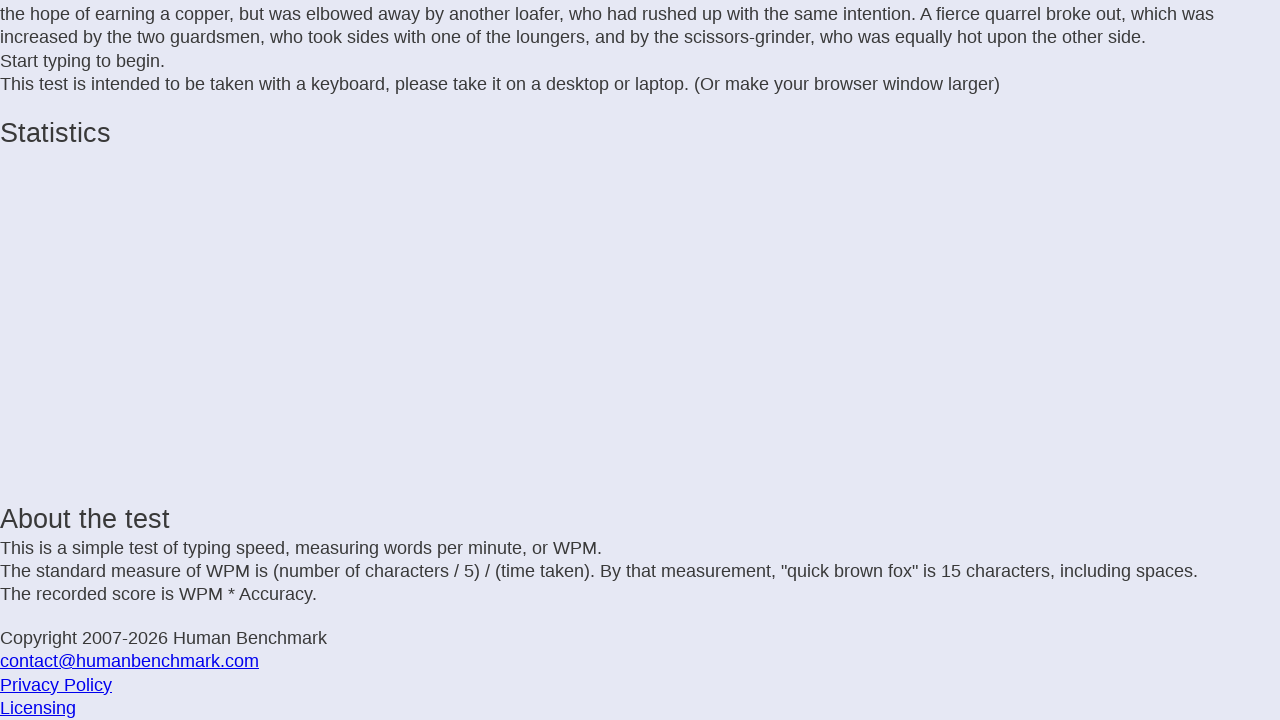

Waited 25ms before next keystroke
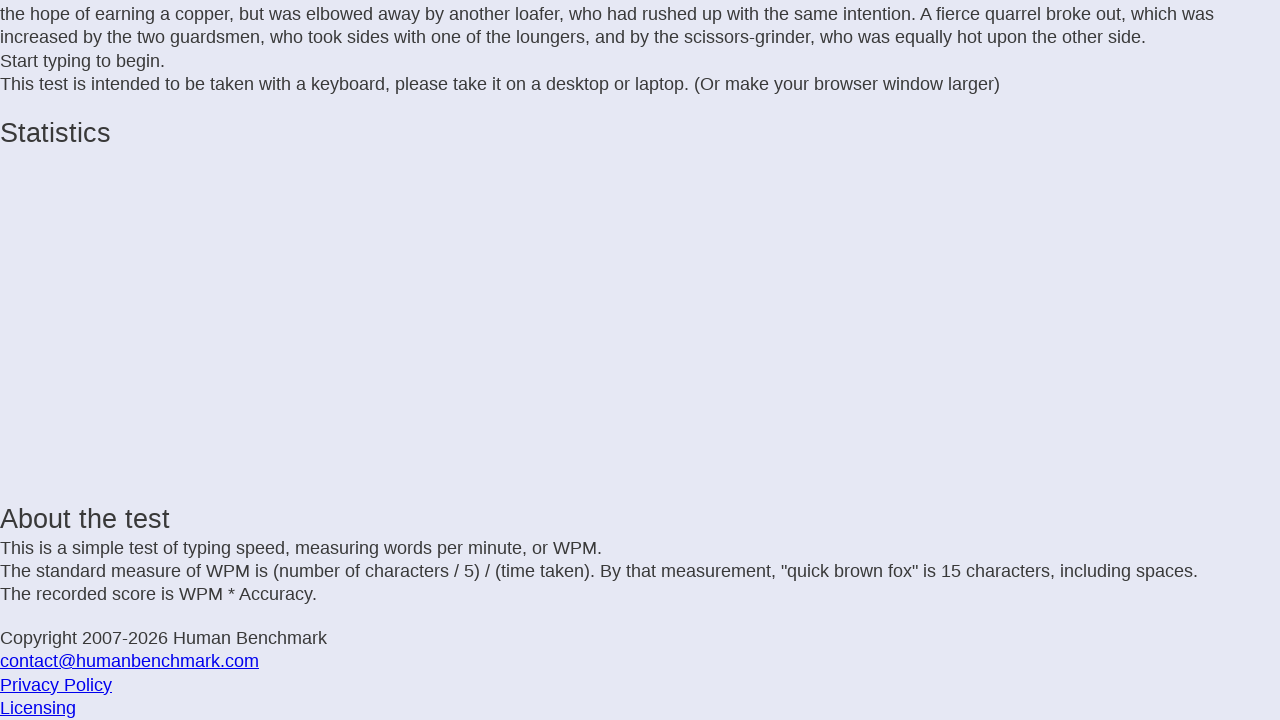

Typed letter: ',' on .letters
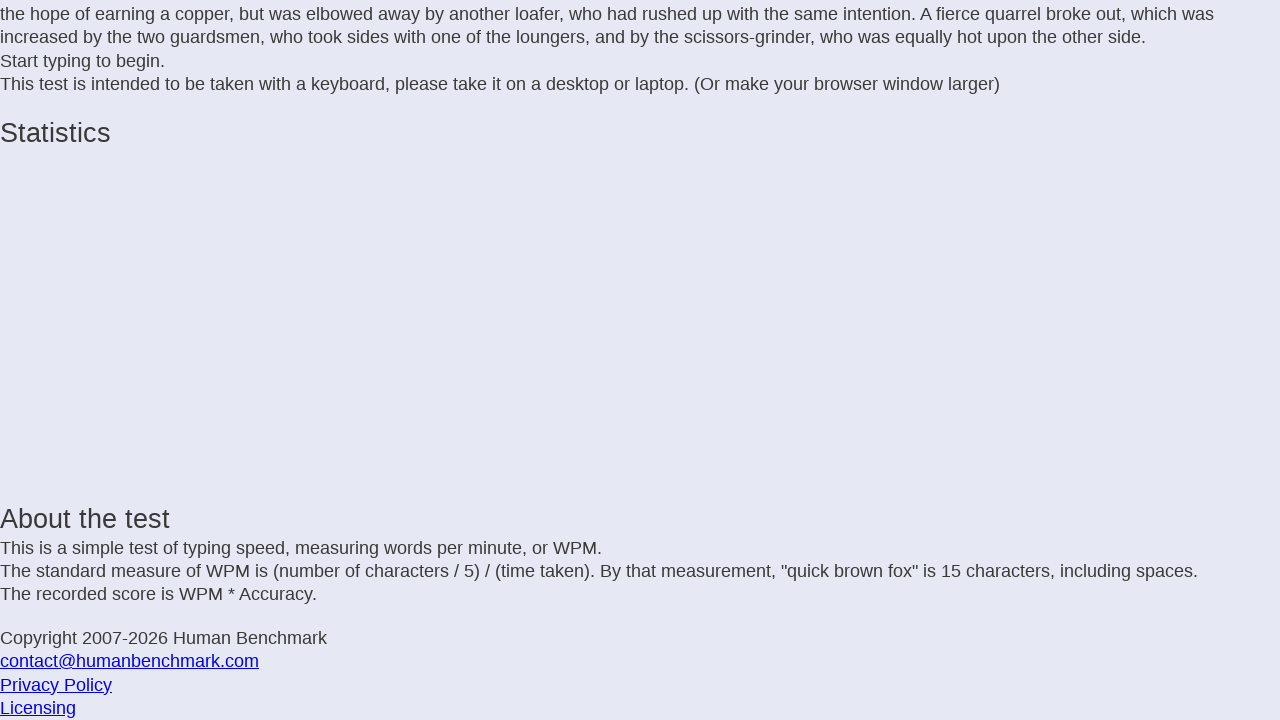

Waited 25ms before next keystroke
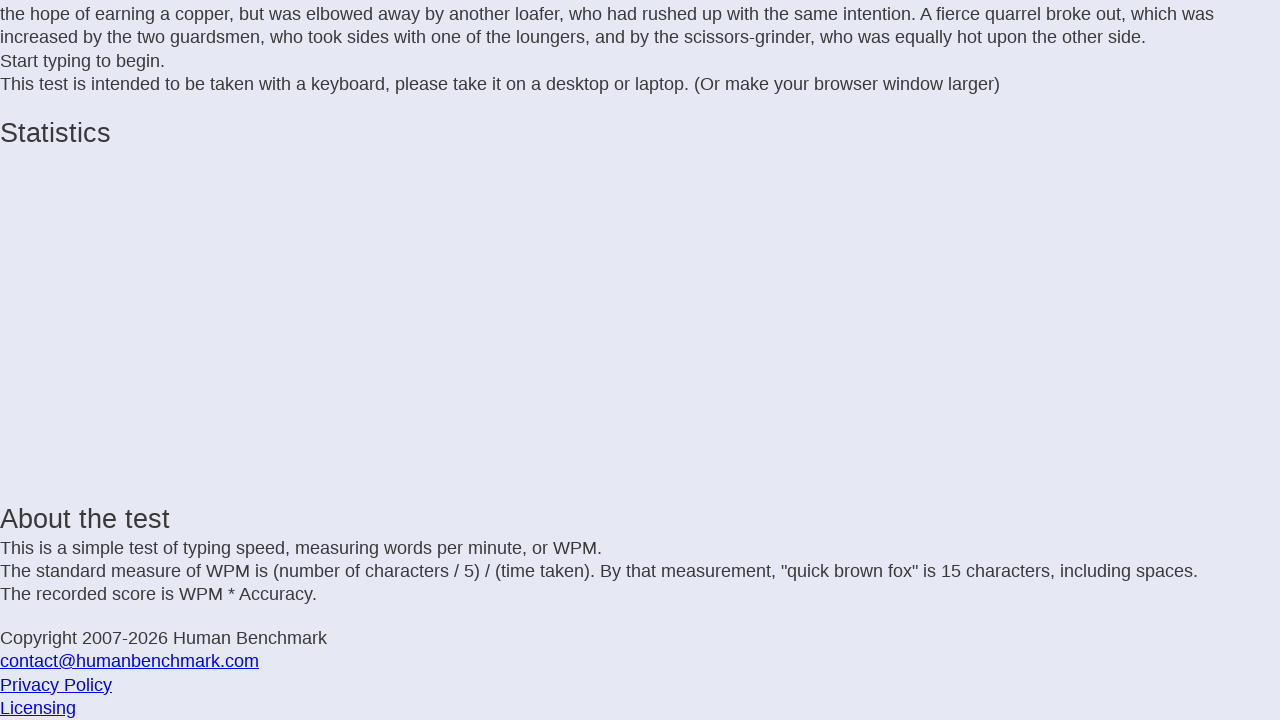

Typed letter: ' ' on .letters
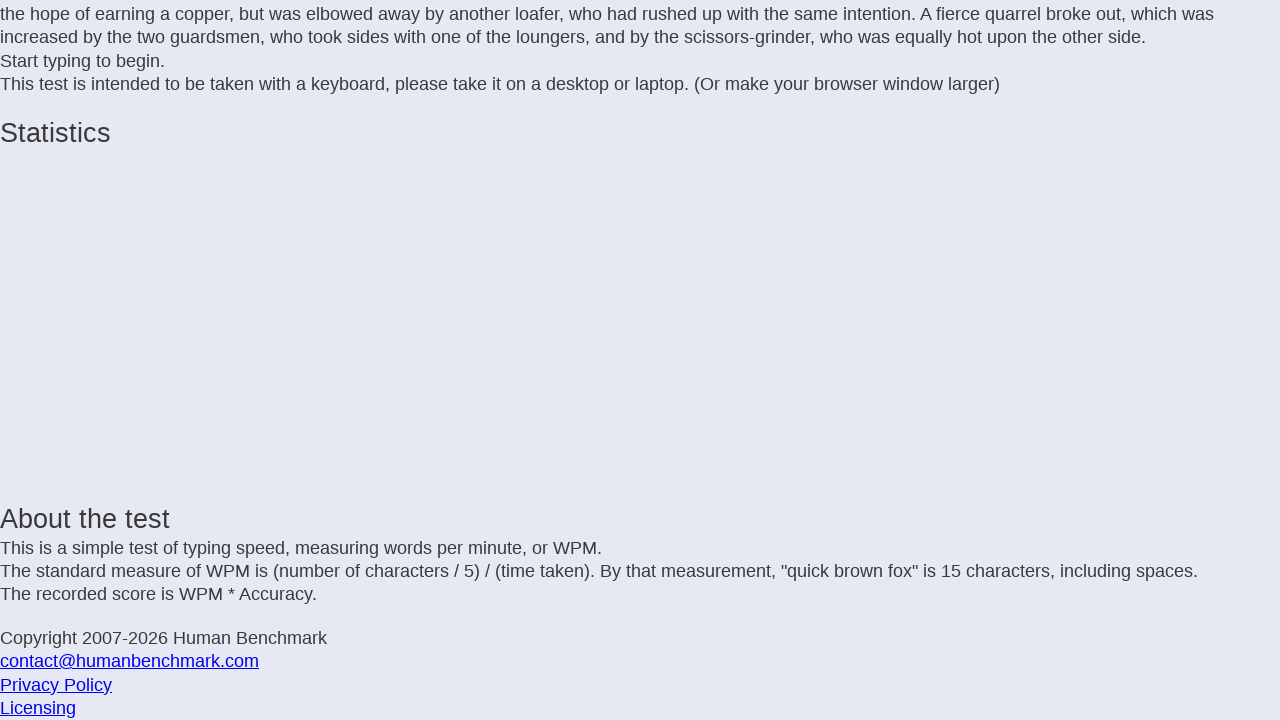

Waited 25ms before next keystroke
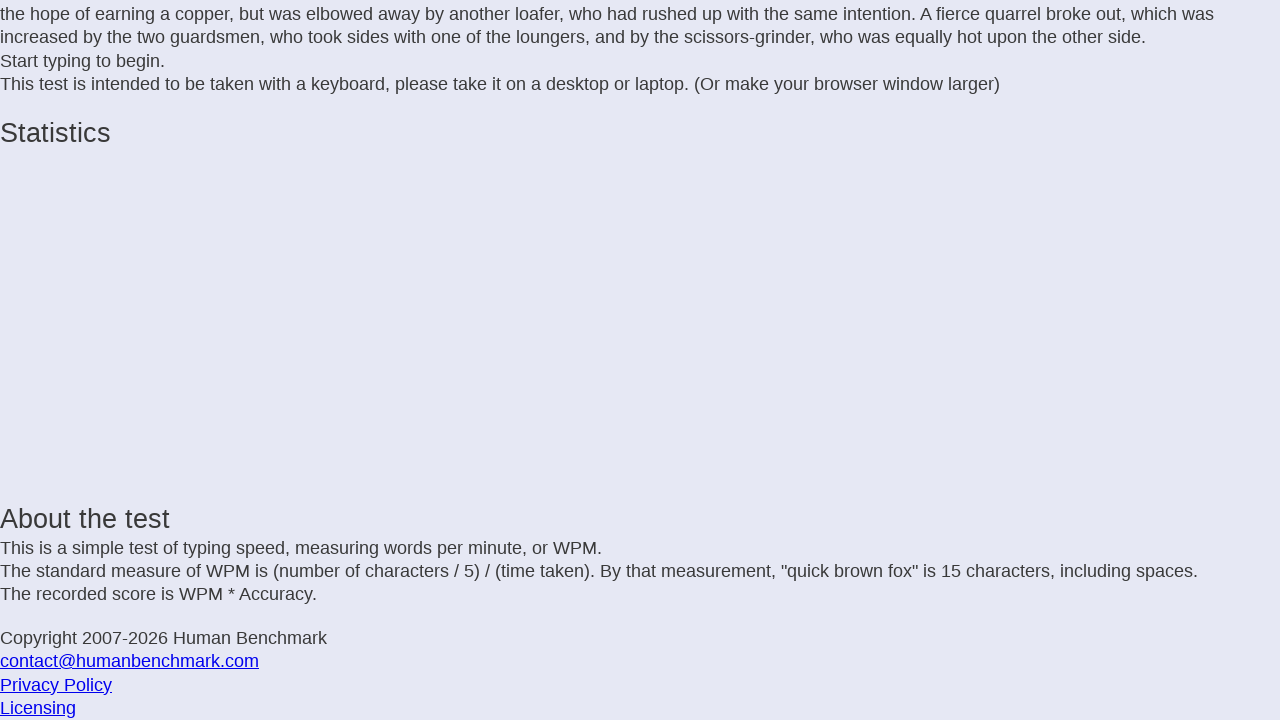

Typed letter: 'o' on .letters
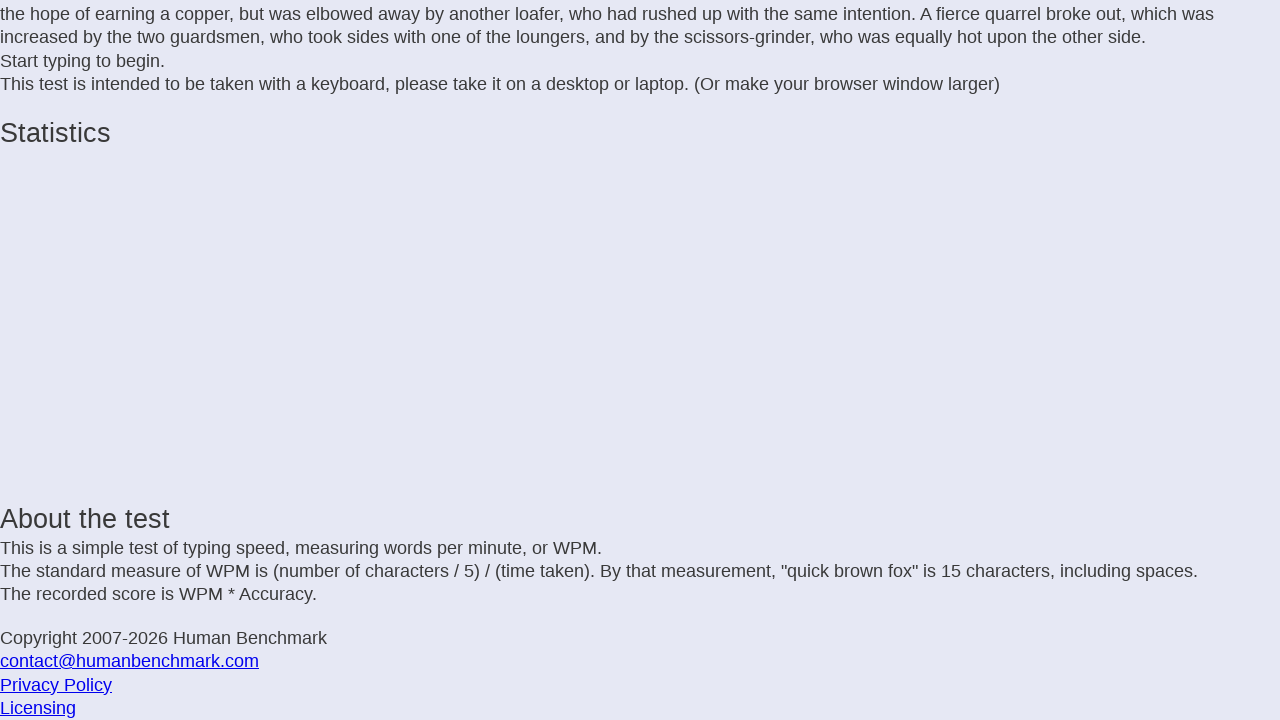

Waited 25ms before next keystroke
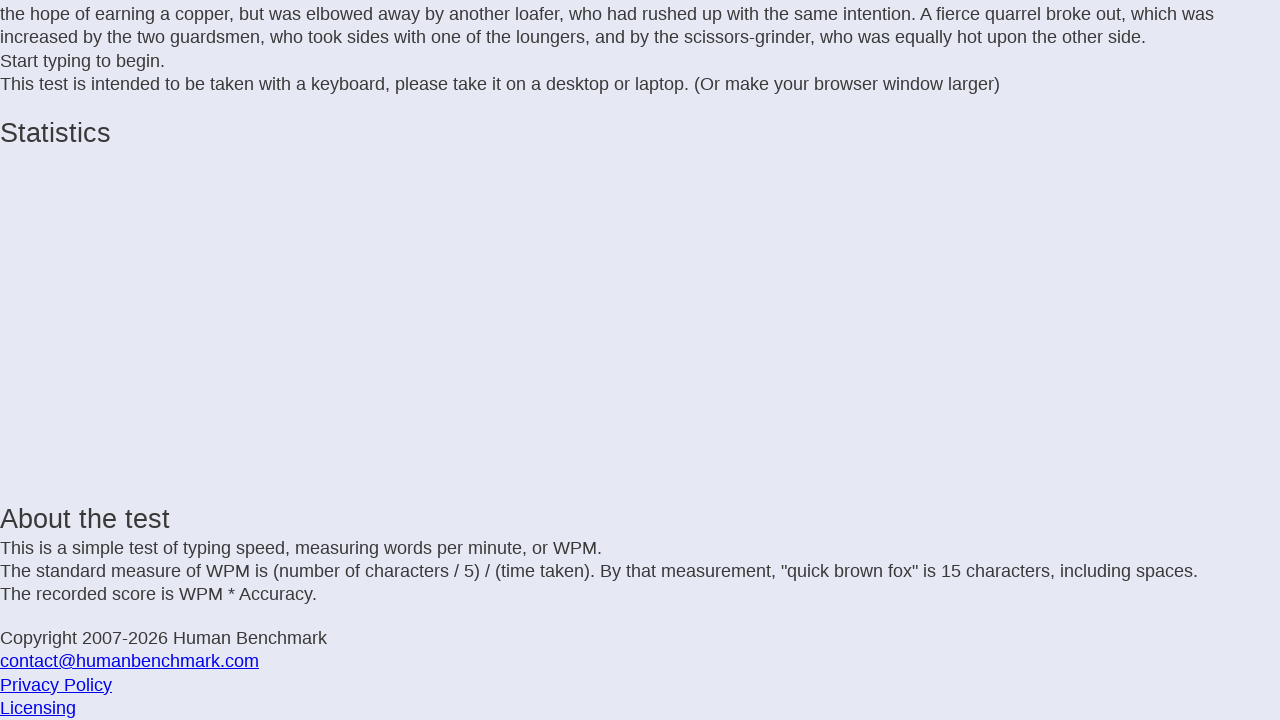

Typed letter: 'n' on .letters
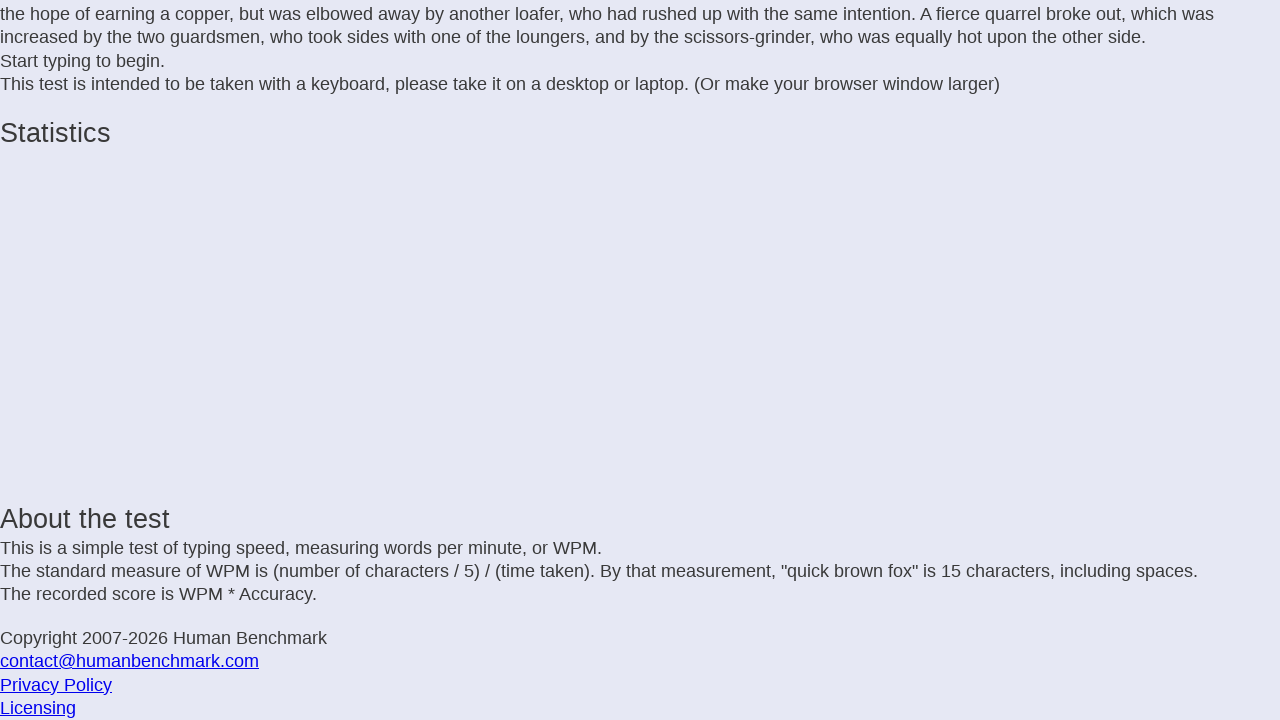

Waited 25ms before next keystroke
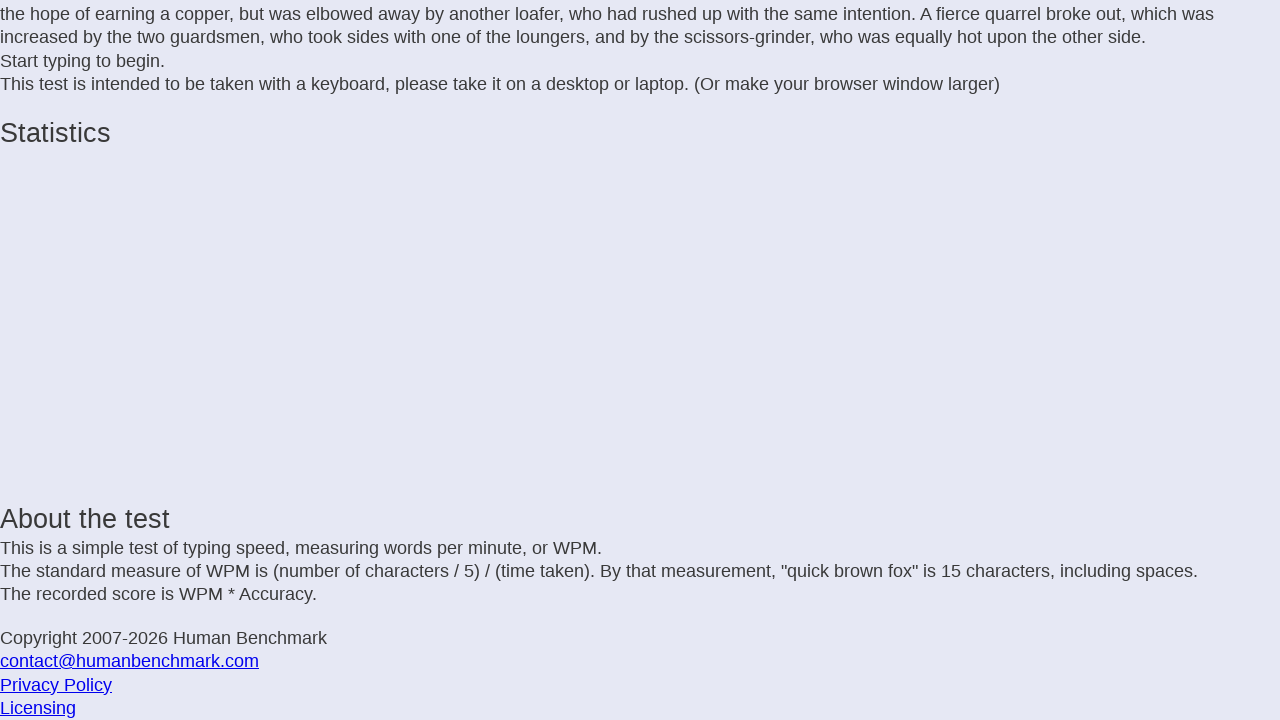

Typed letter: 'e' on .letters
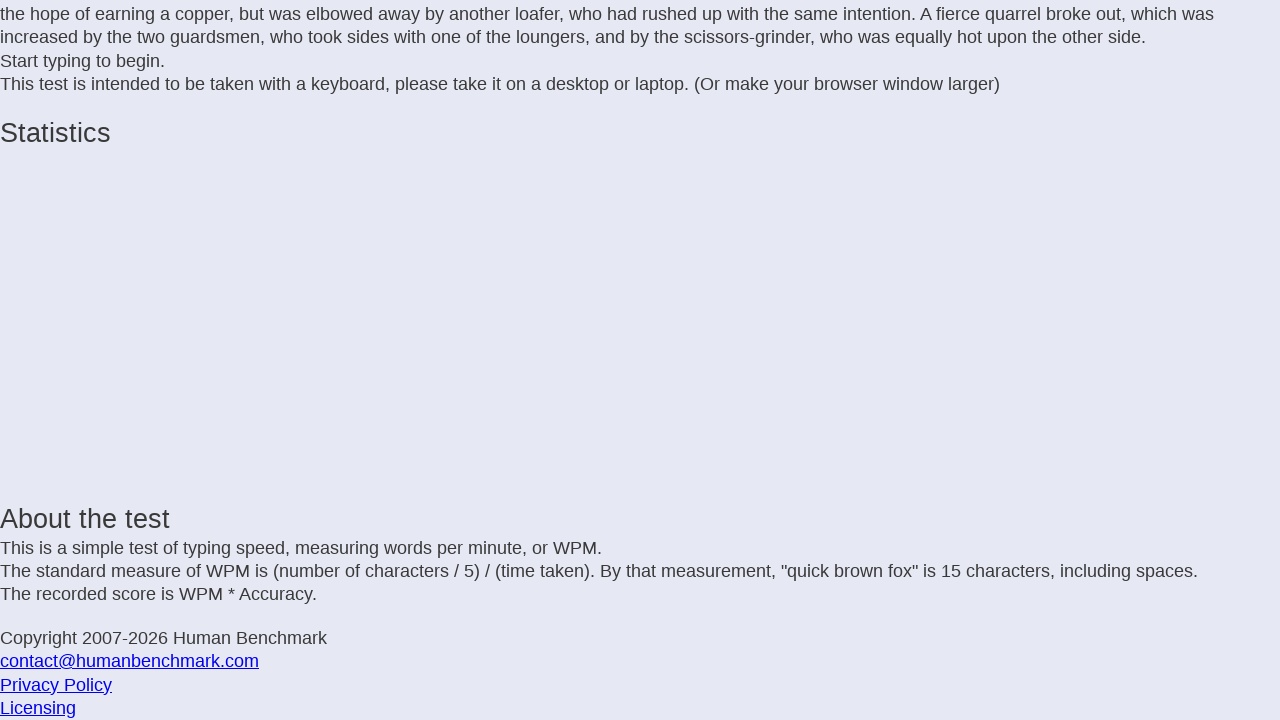

Waited 25ms before next keystroke
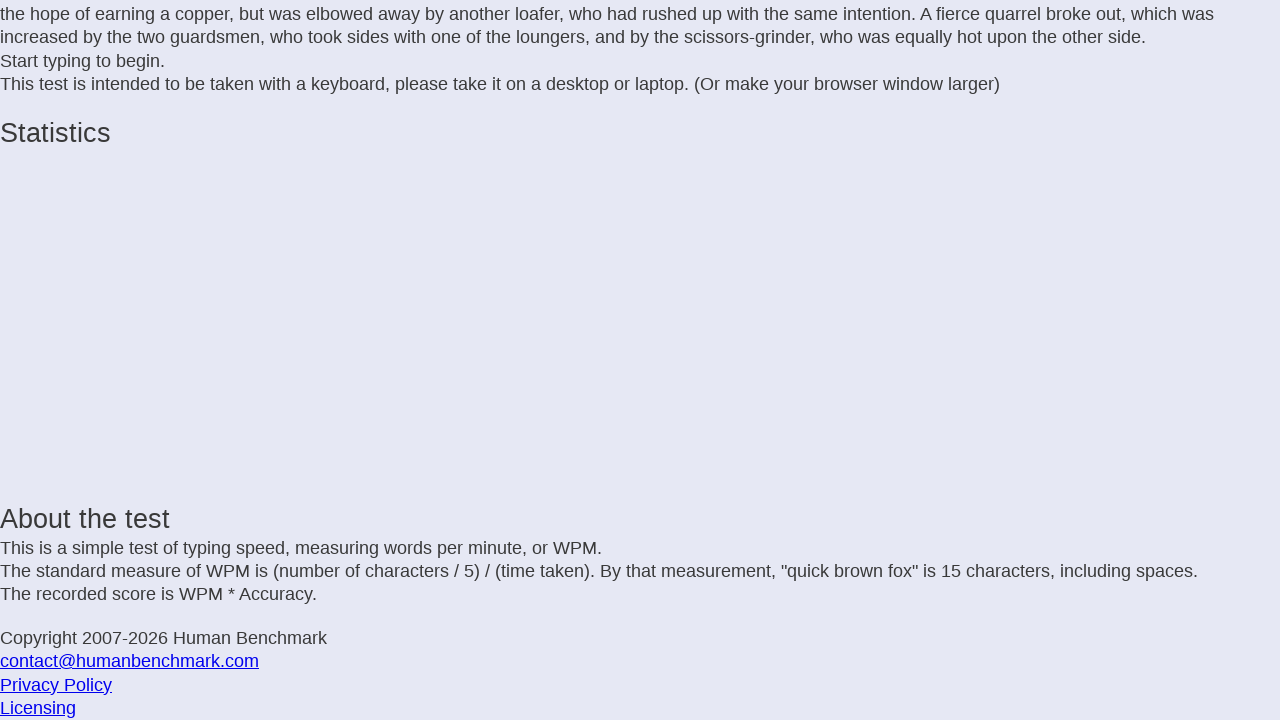

Typed letter: ' ' on .letters
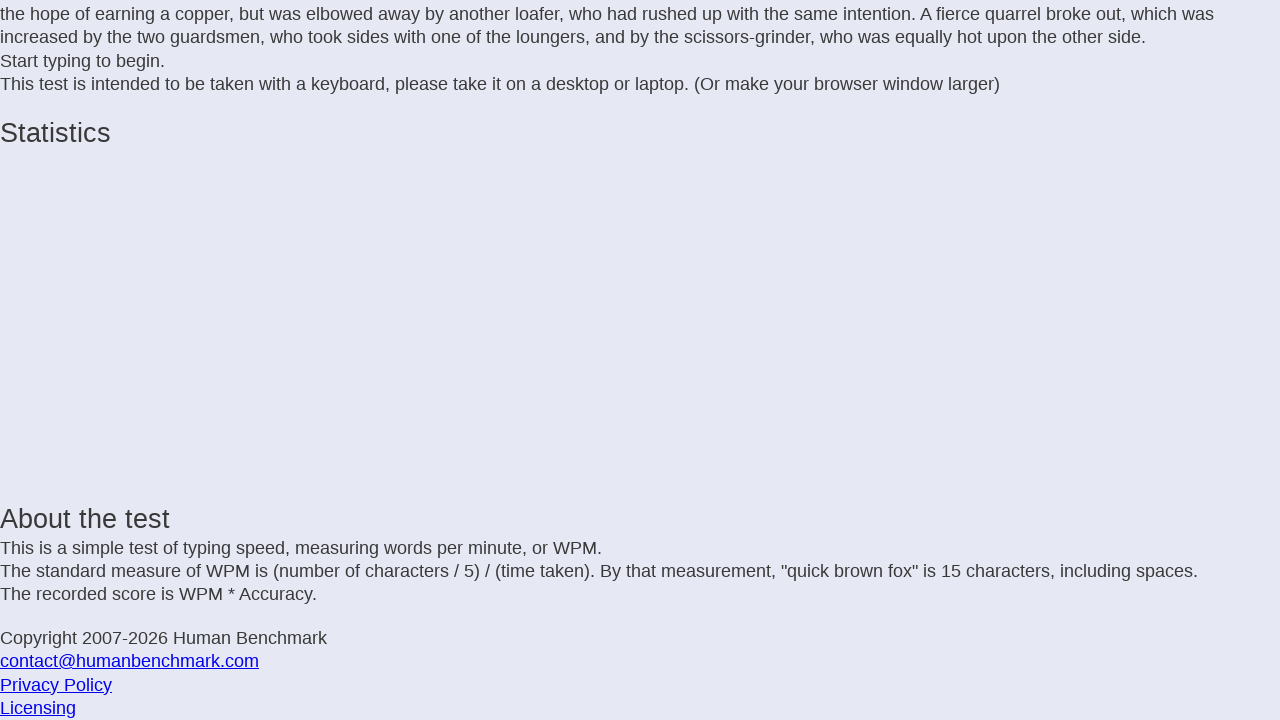

Waited 25ms before next keystroke
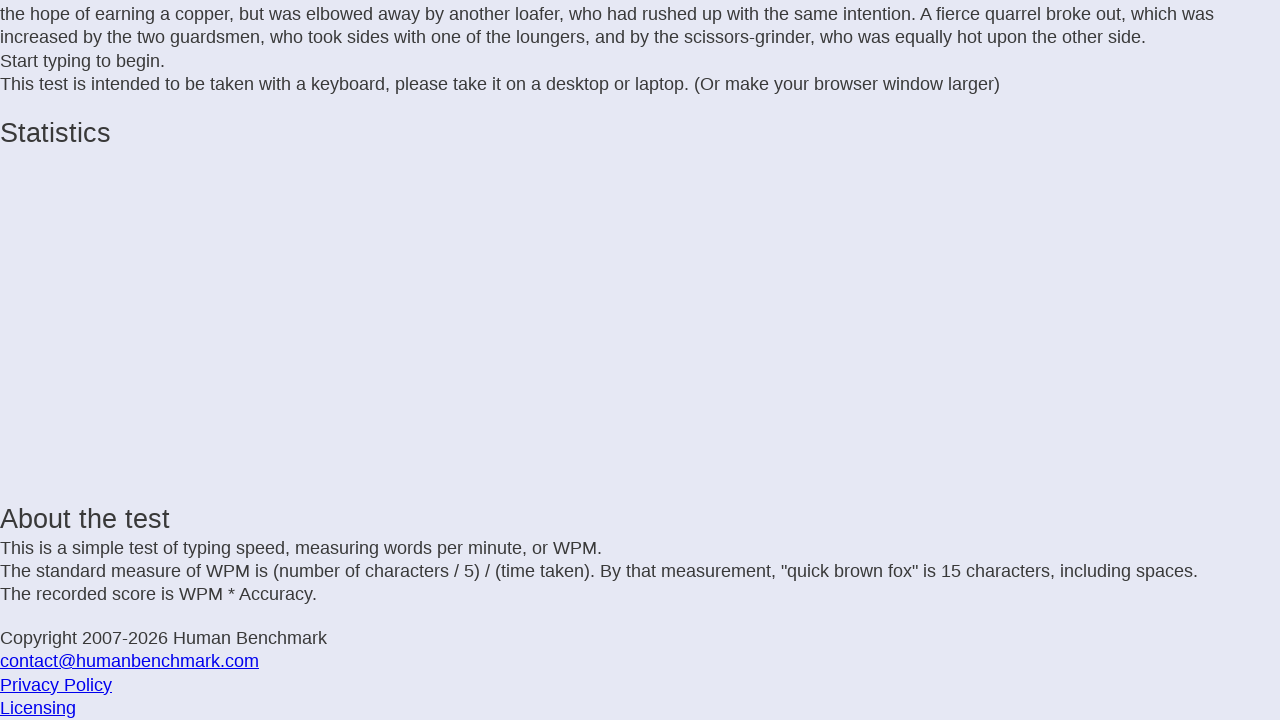

Typed letter: 'o' on .letters
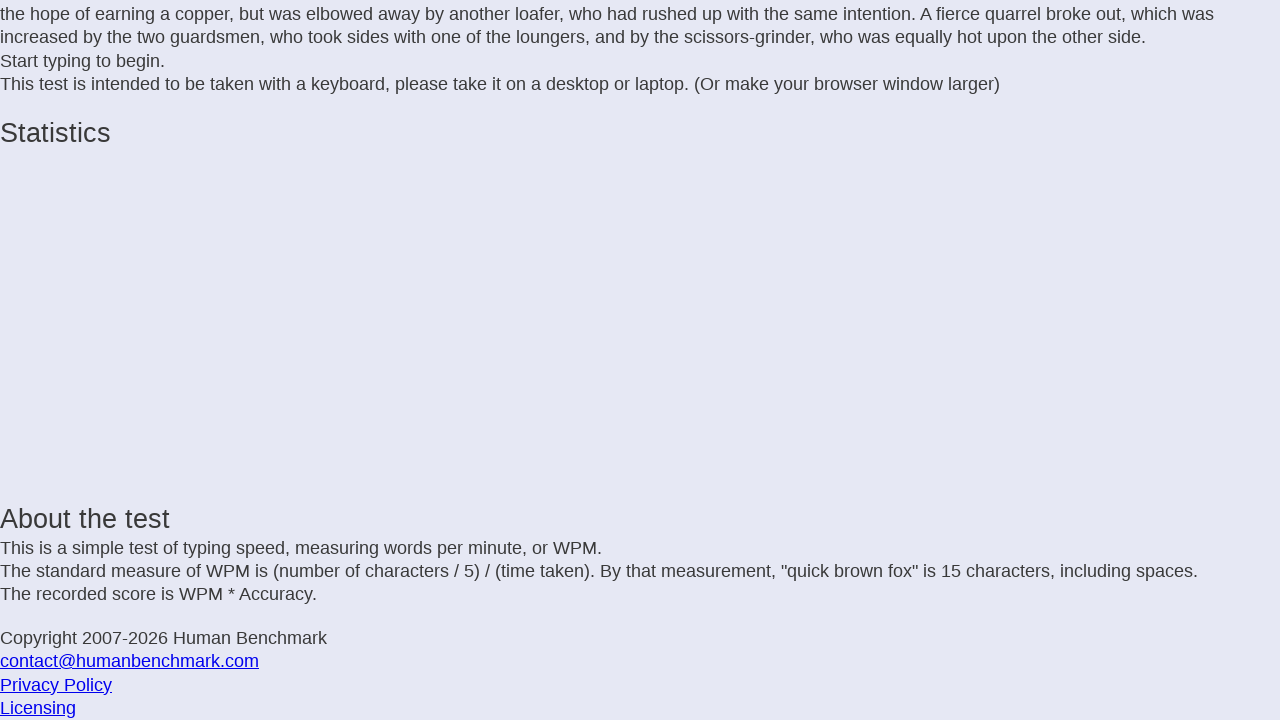

Waited 25ms before next keystroke
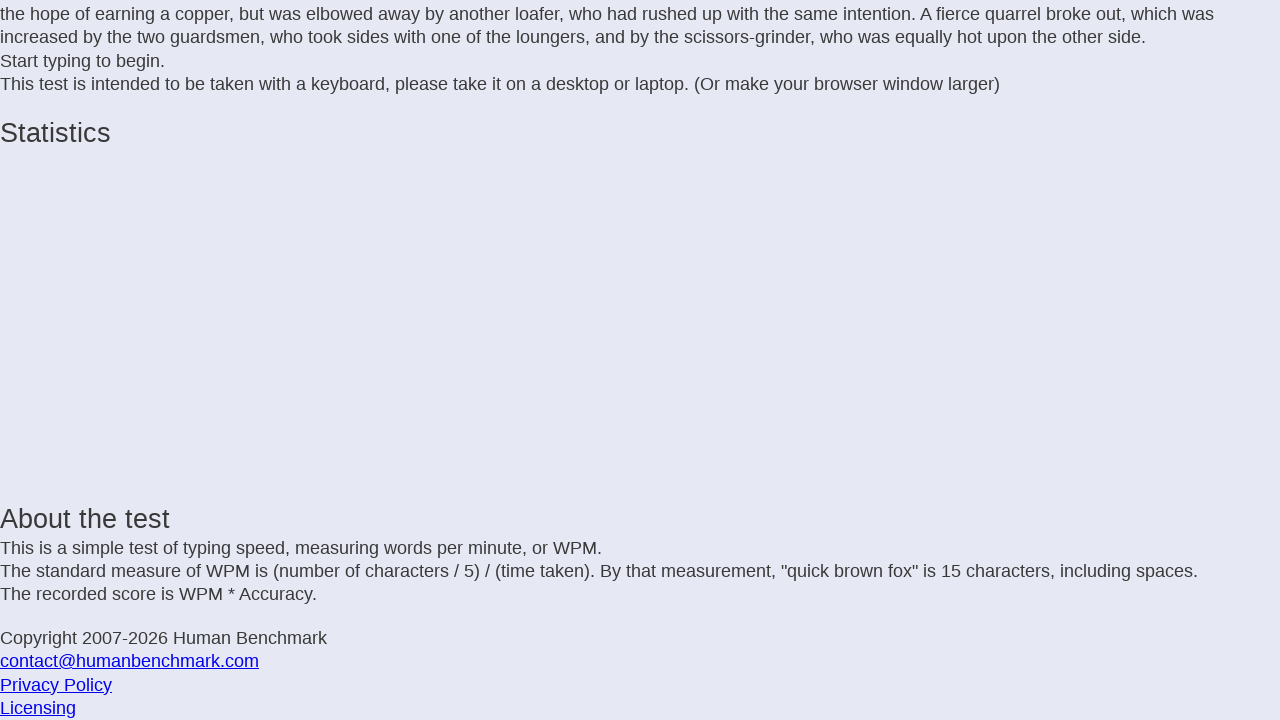

Typed letter: 'f' on .letters
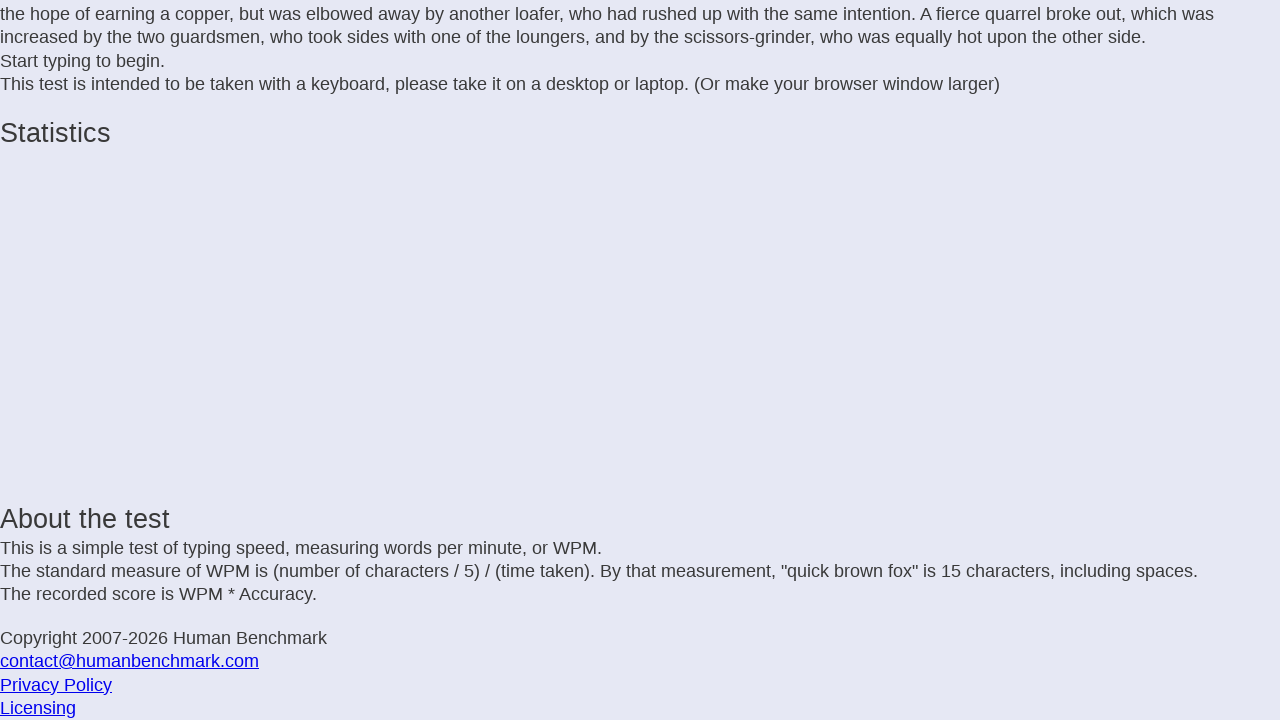

Waited 25ms before next keystroke
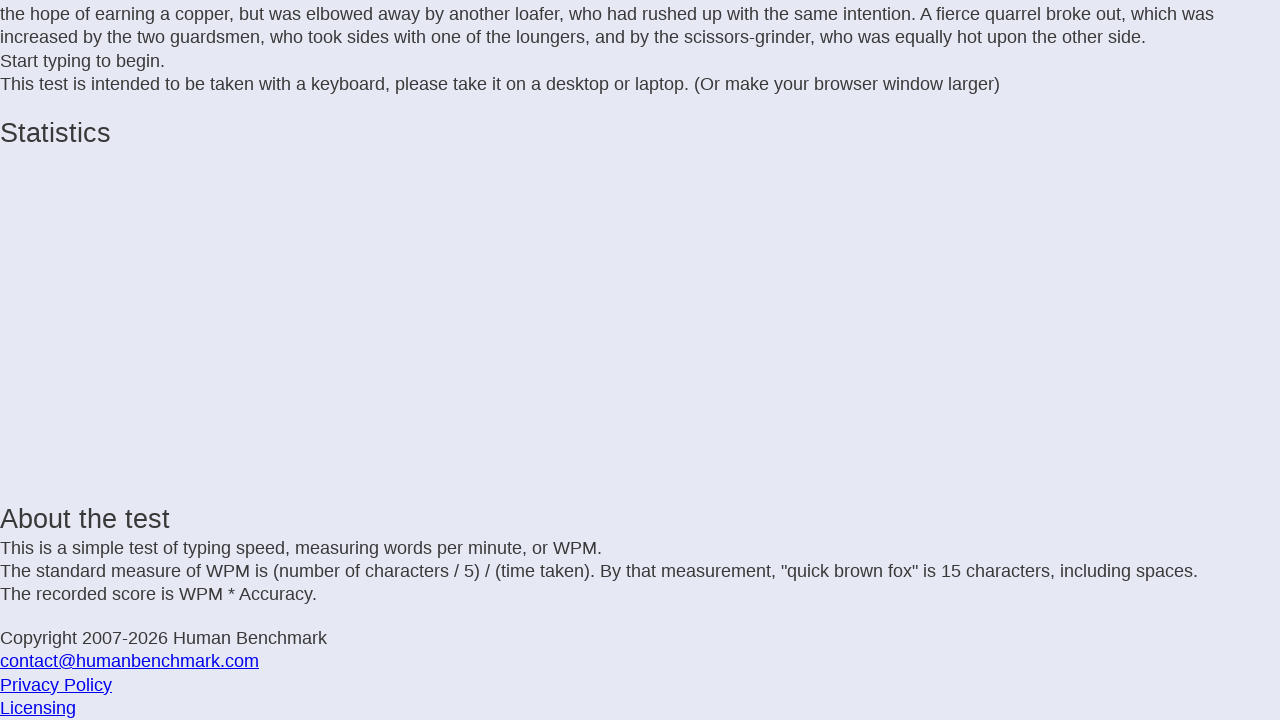

Typed letter: ' ' on .letters
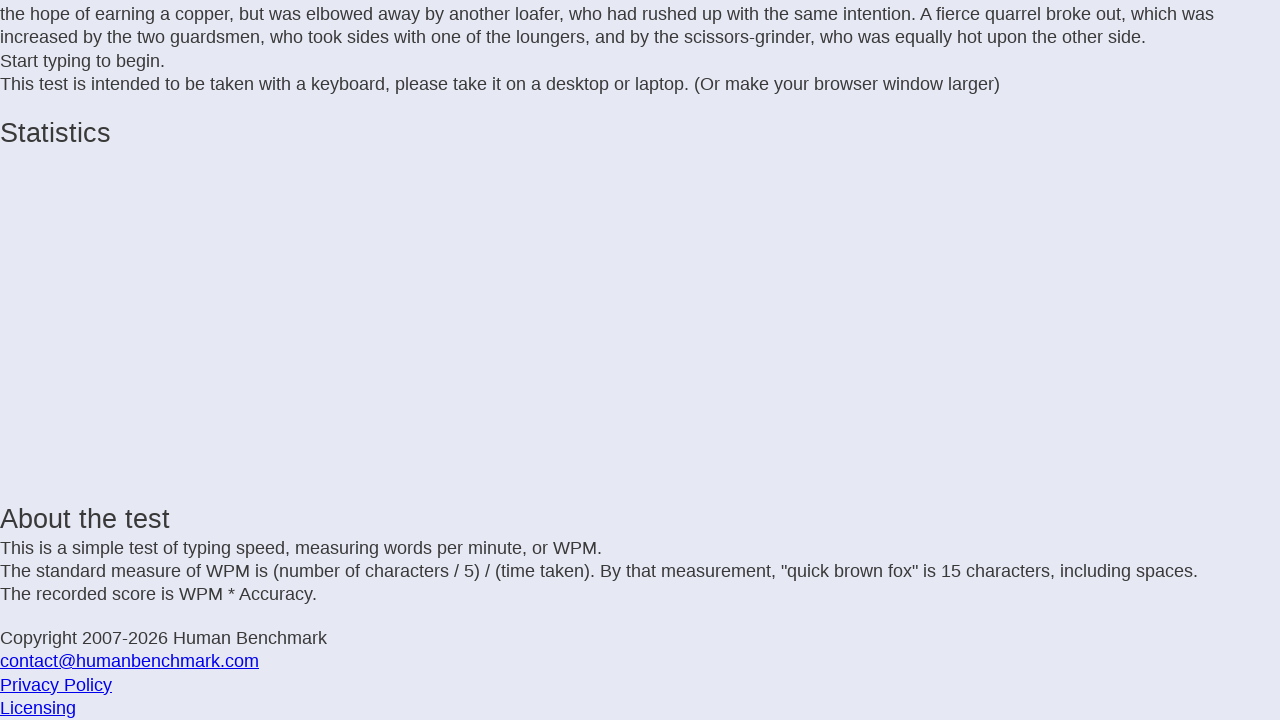

Waited 25ms before next keystroke
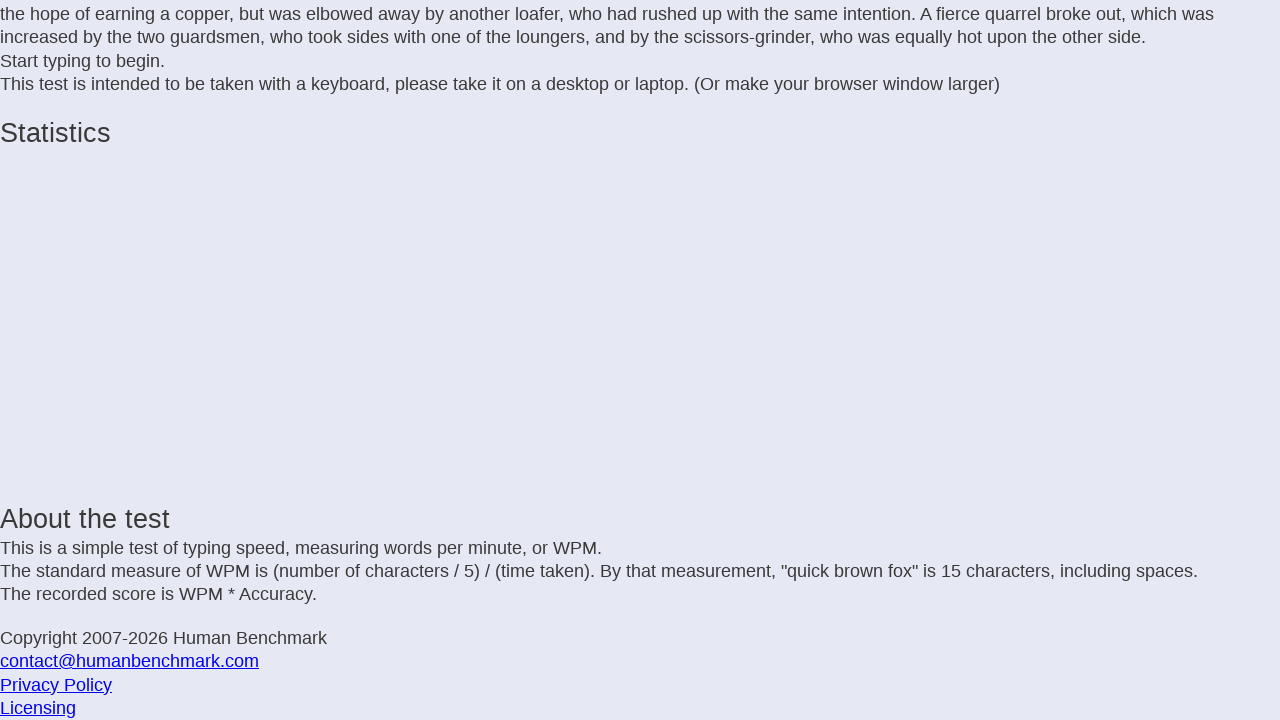

Typed letter: 't' on .letters
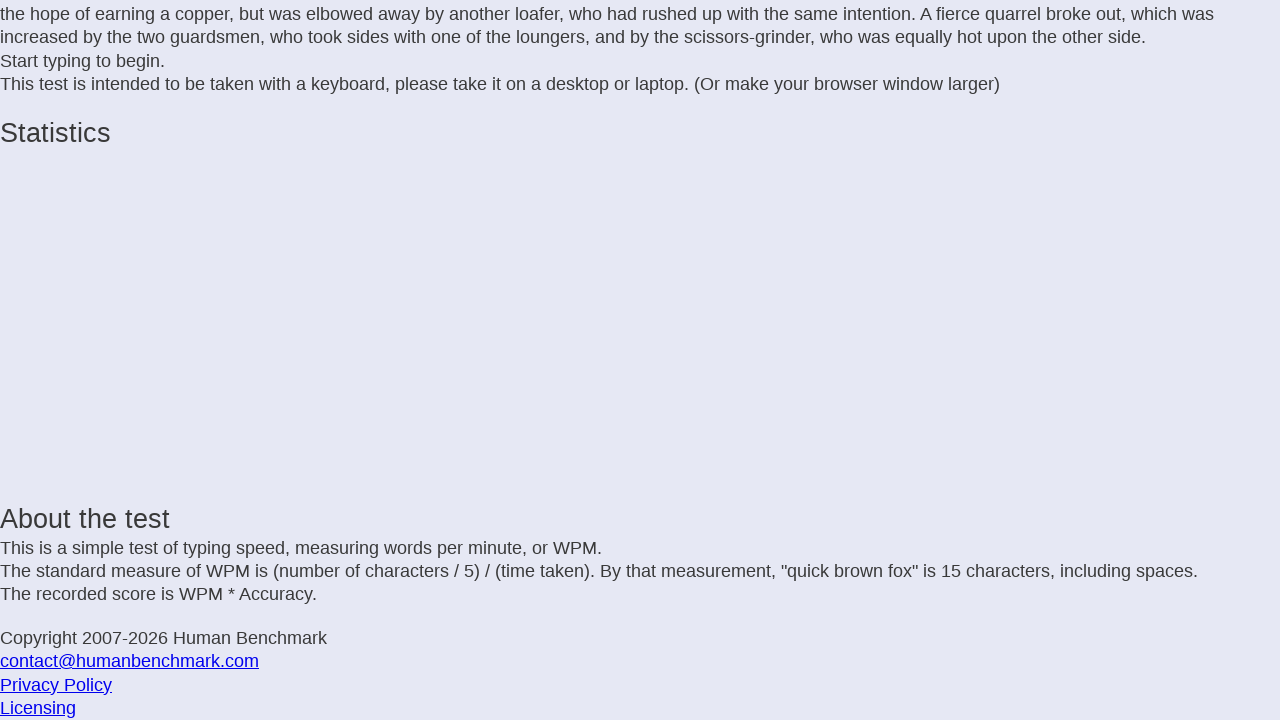

Waited 25ms before next keystroke
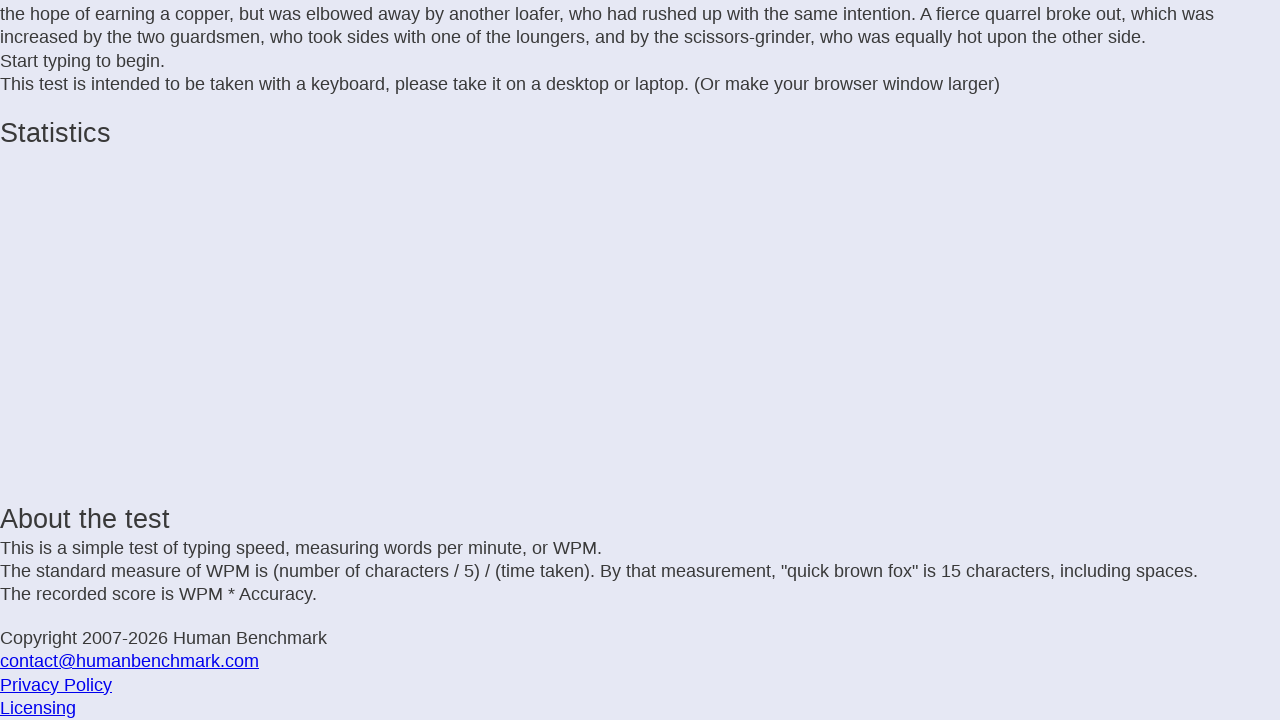

Typed letter: 'h' on .letters
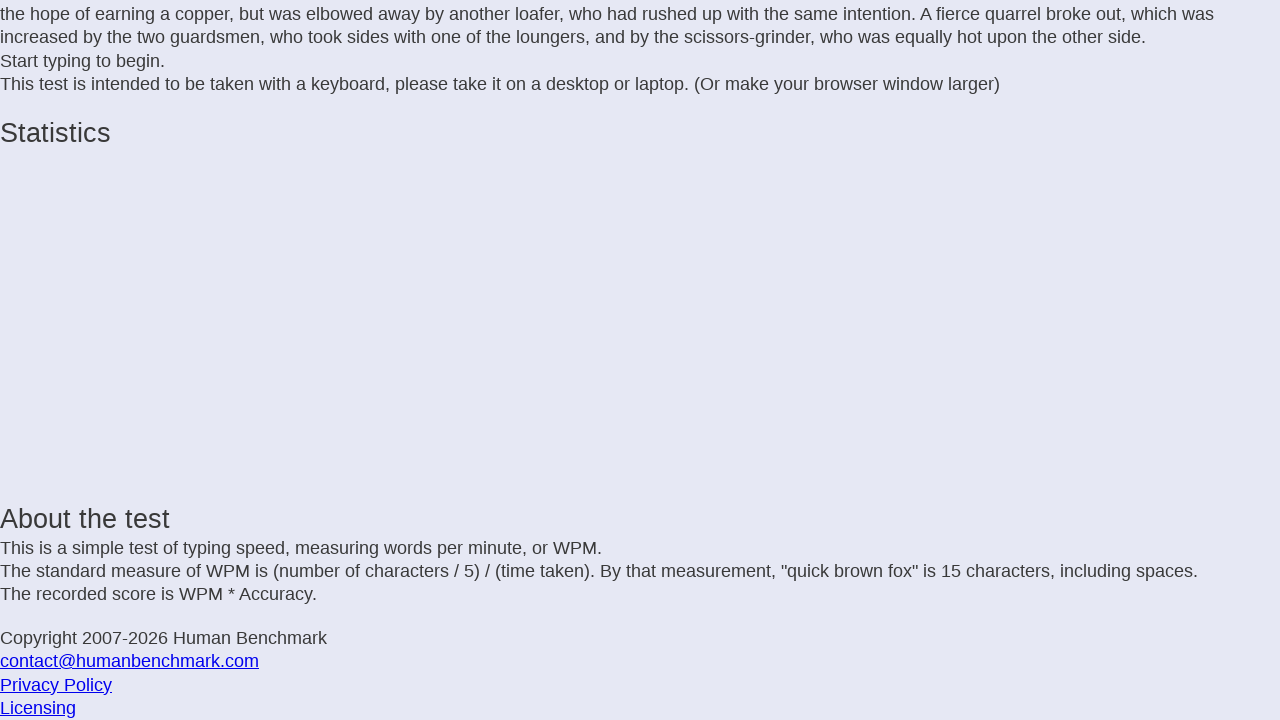

Waited 25ms before next keystroke
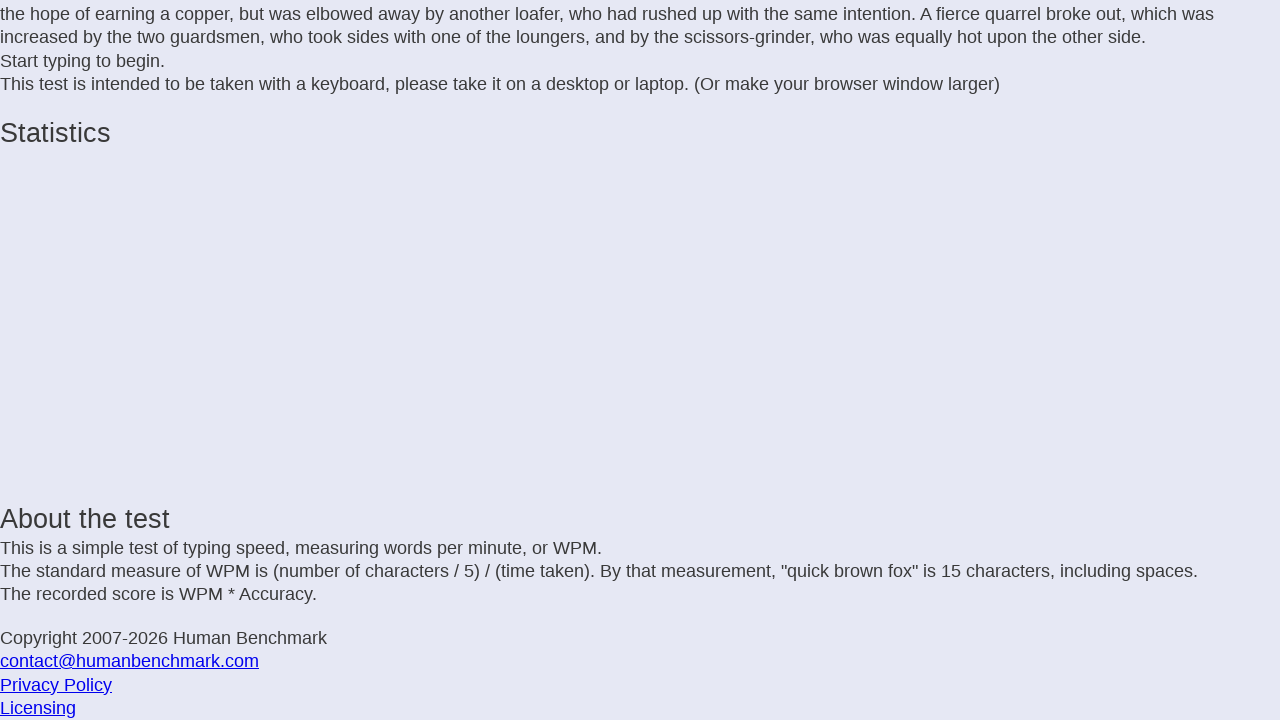

Typed letter: 'e' on .letters
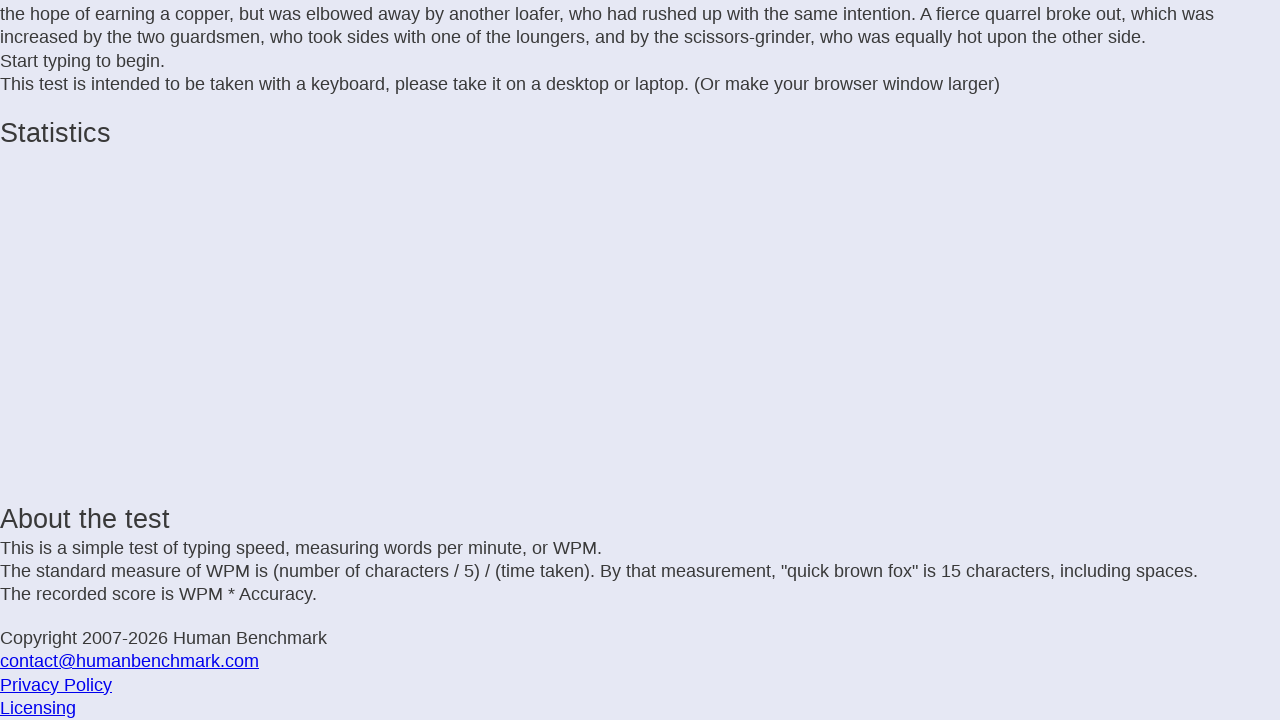

Waited 25ms before next keystroke
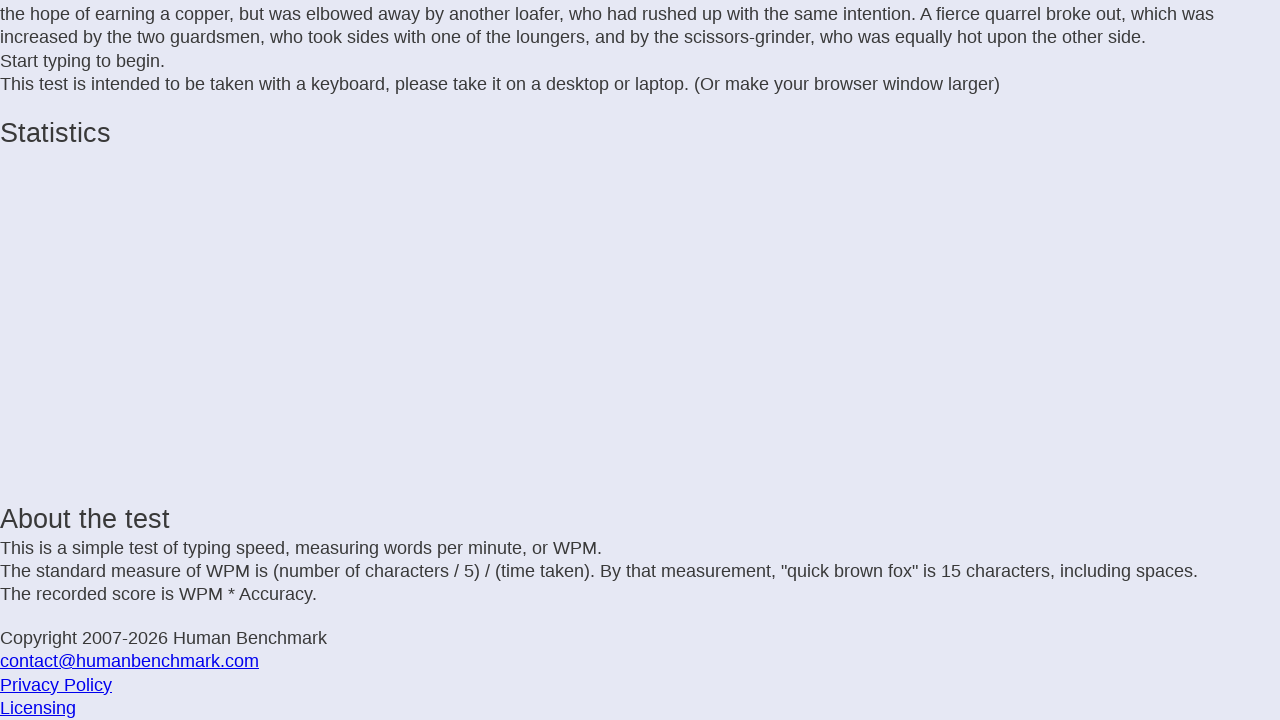

Typed letter: ' ' on .letters
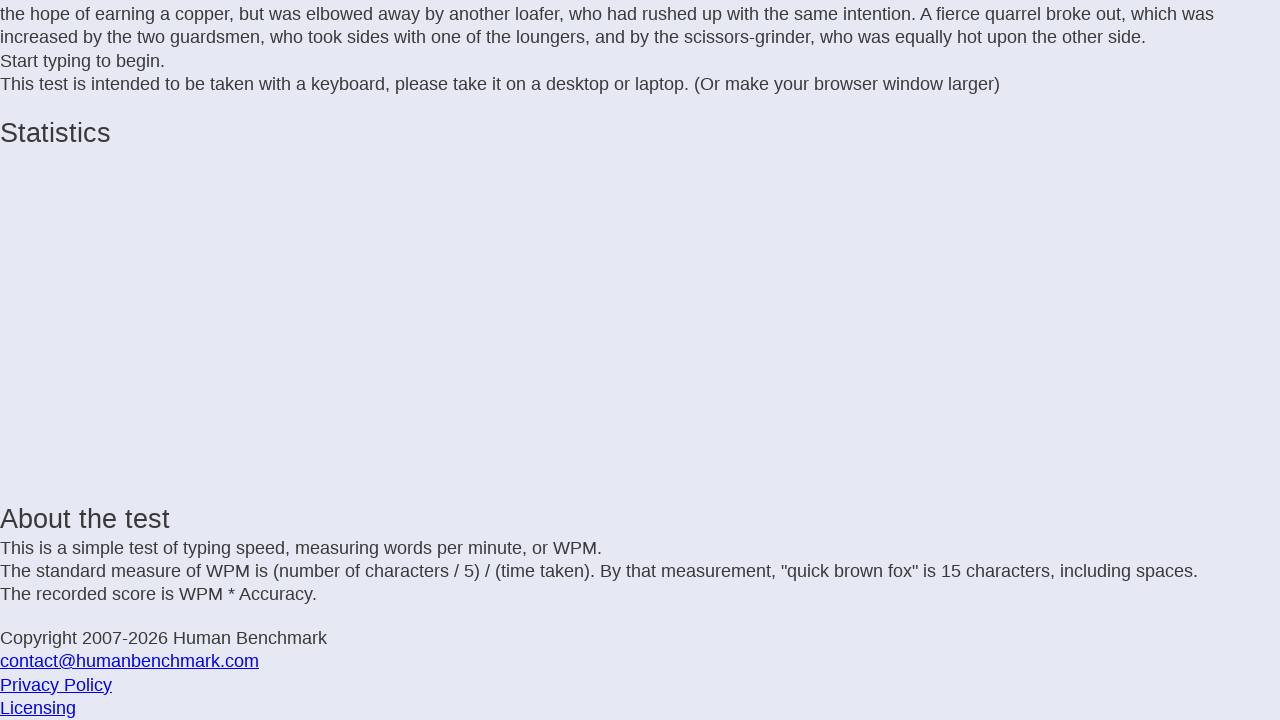

Waited 25ms before next keystroke
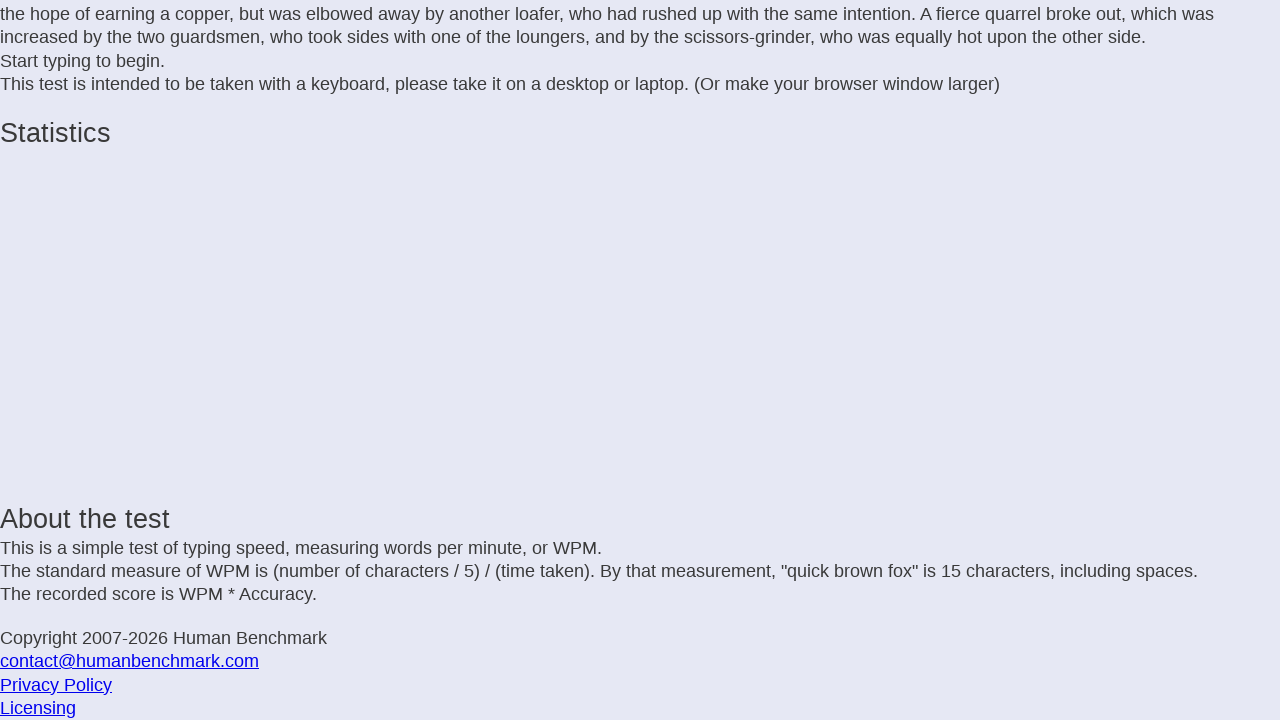

Typed letter: 'l' on .letters
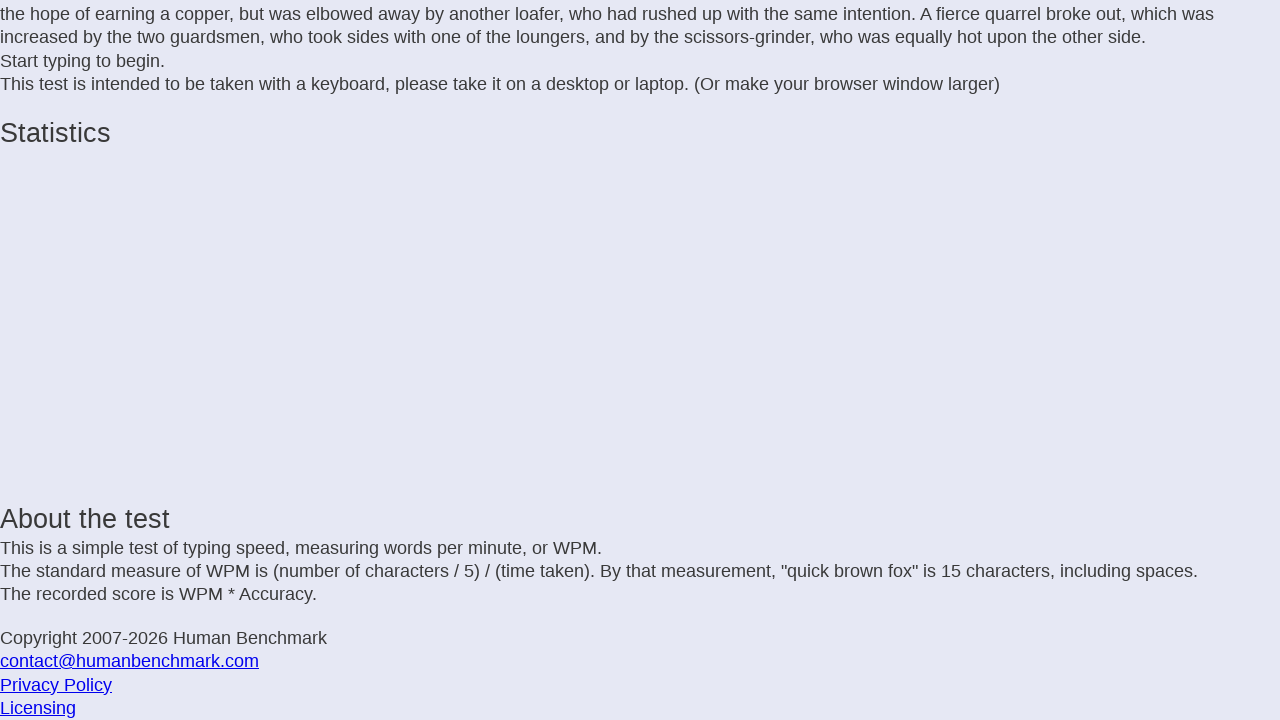

Waited 25ms before next keystroke
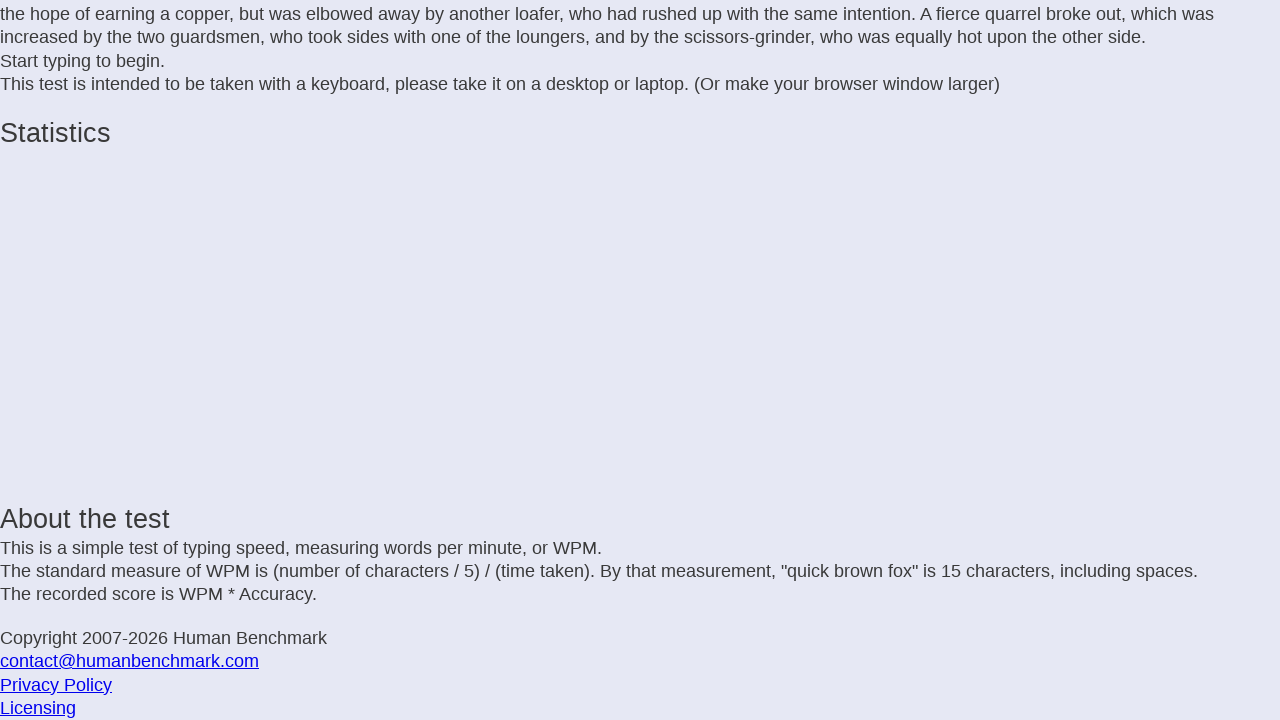

Typed letter: 'o' on .letters
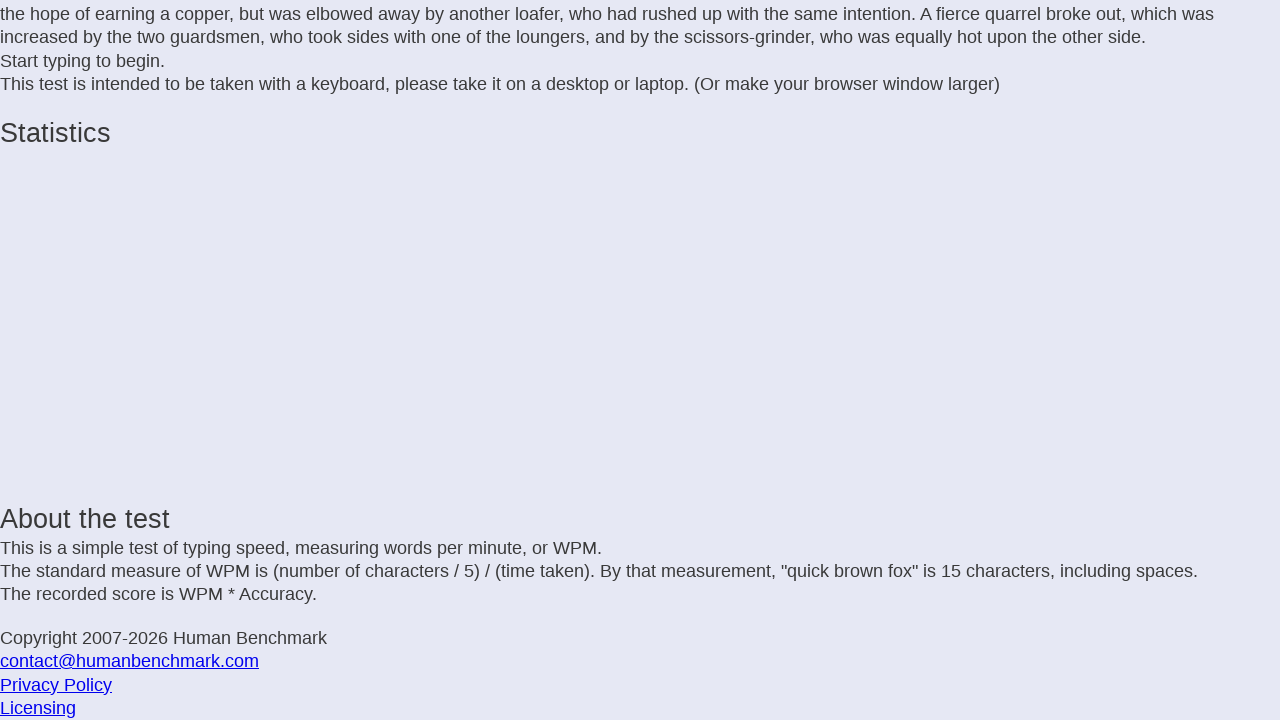

Waited 25ms before next keystroke
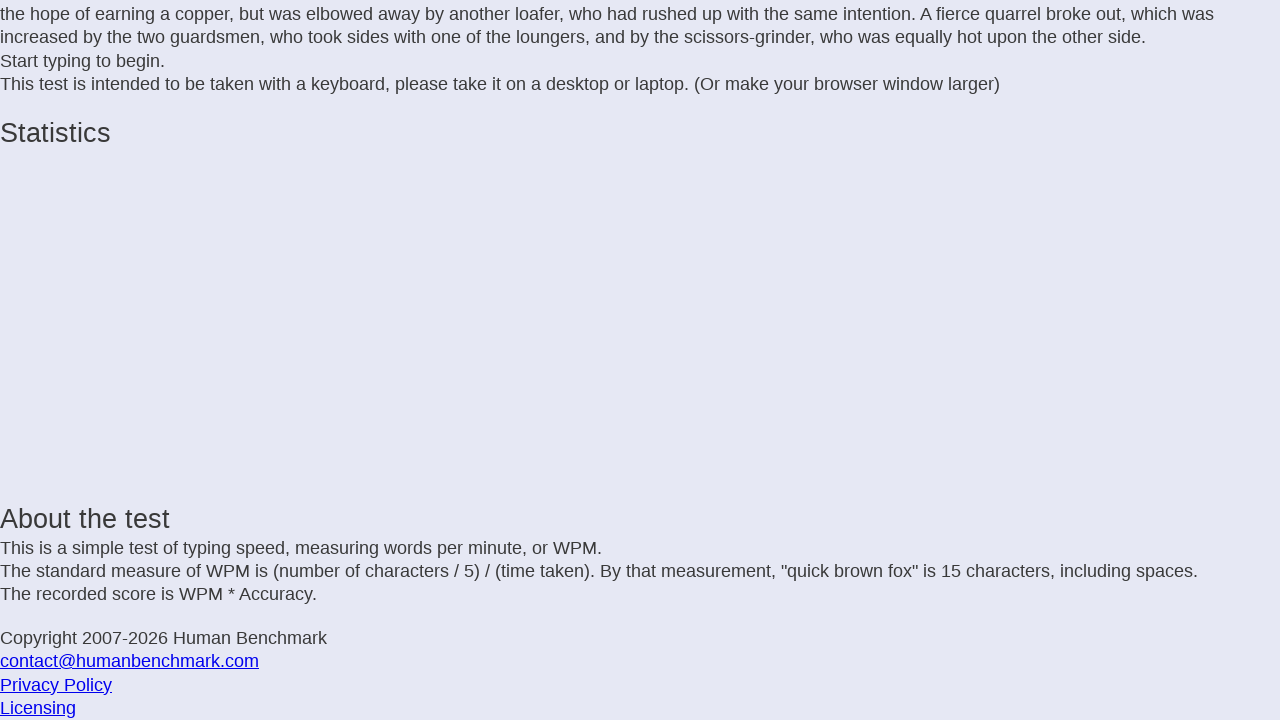

Typed letter: 'a' on .letters
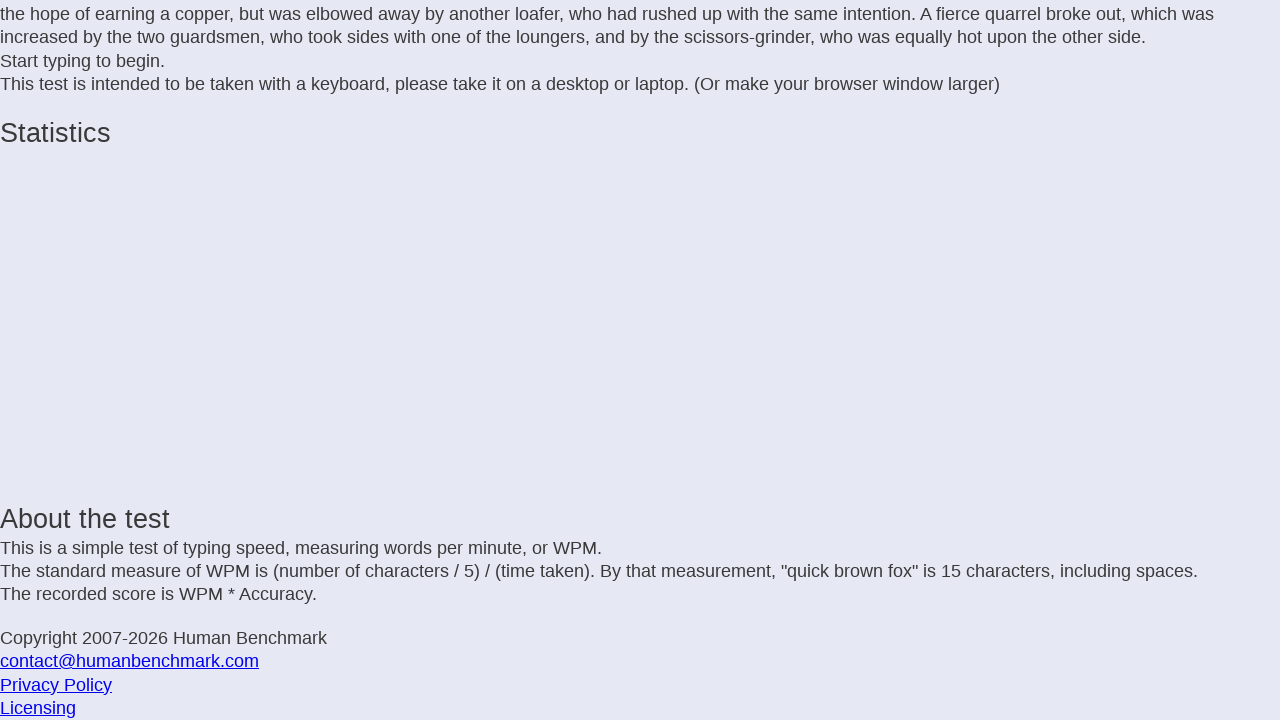

Waited 25ms before next keystroke
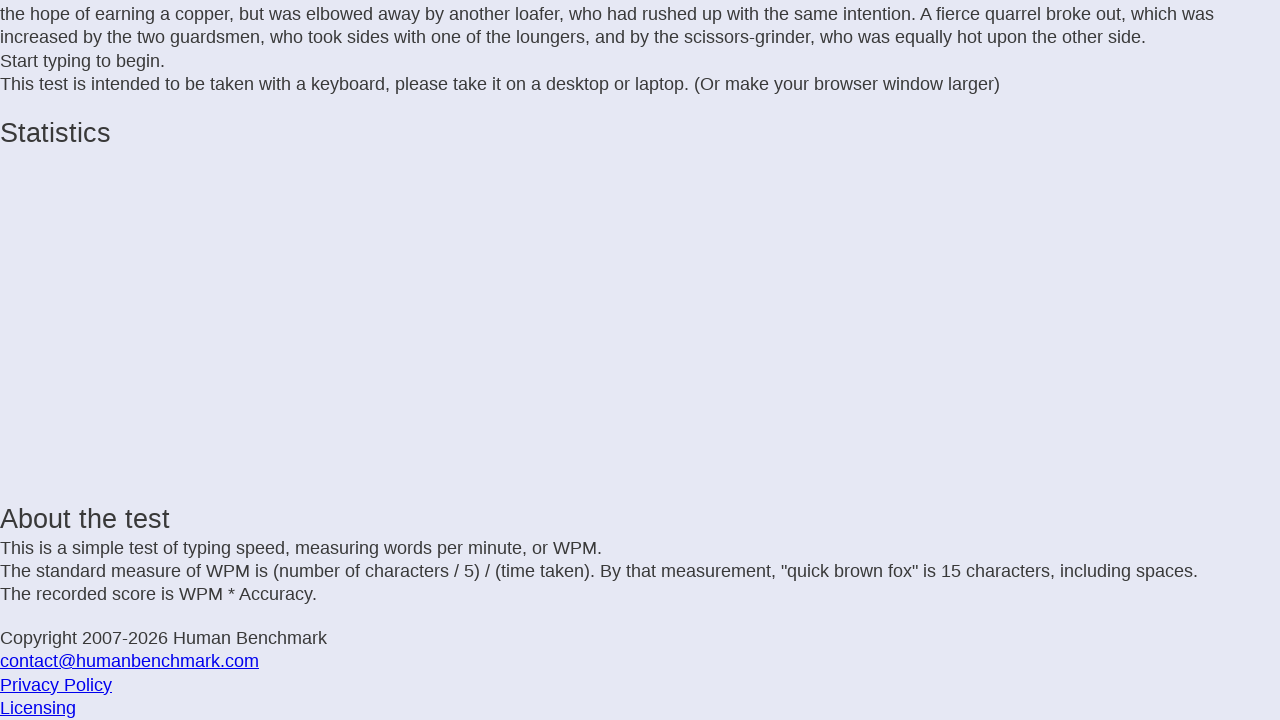

Typed letter: 'f' on .letters
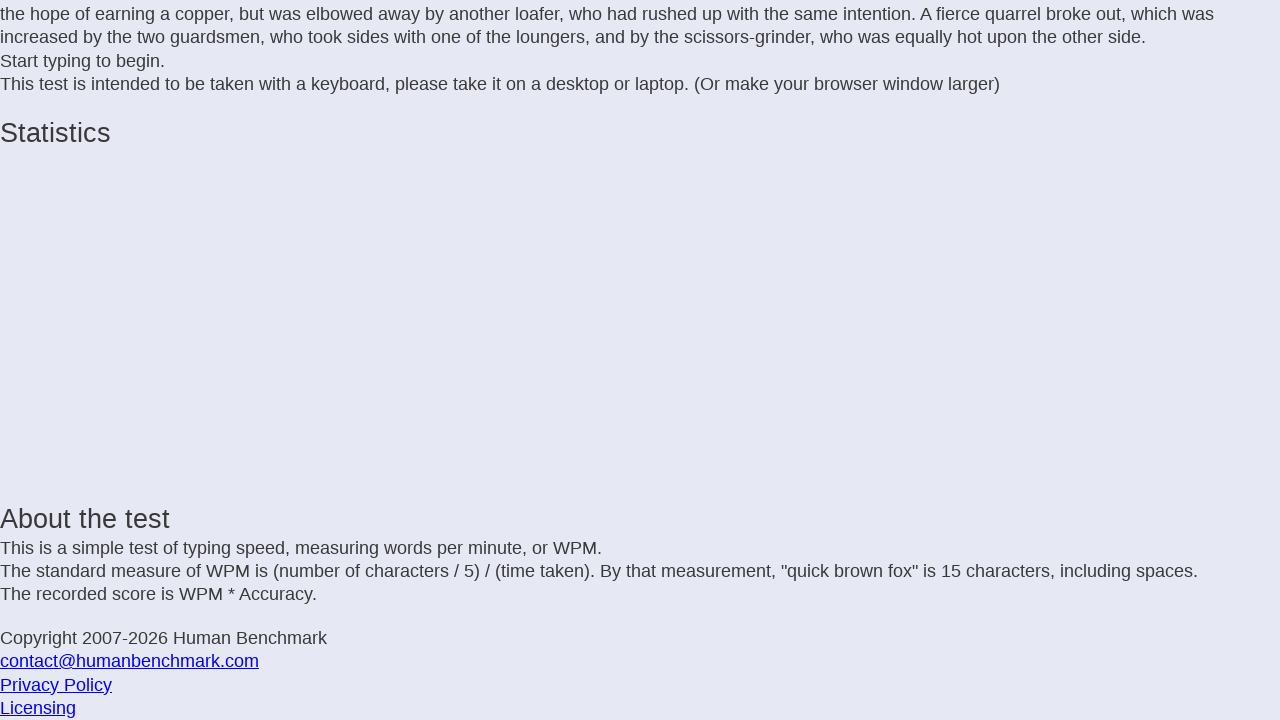

Waited 25ms before next keystroke
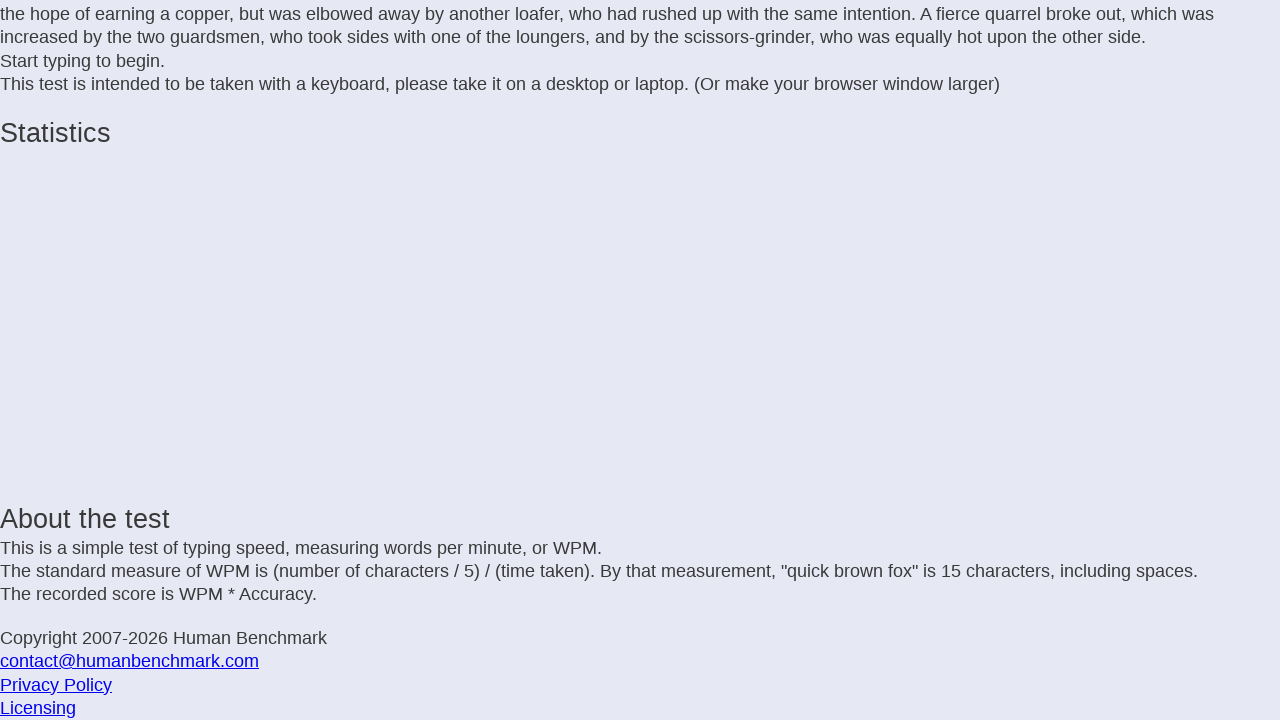

Typed letter: 'i' on .letters
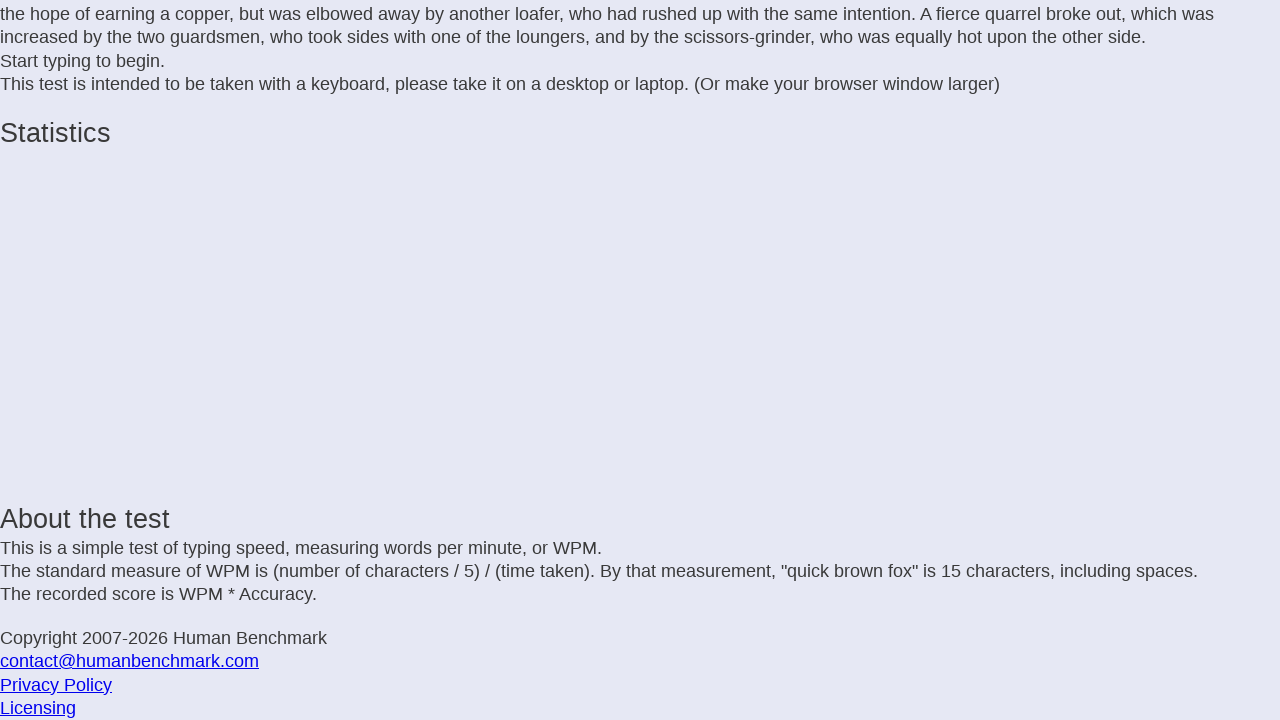

Waited 25ms before next keystroke
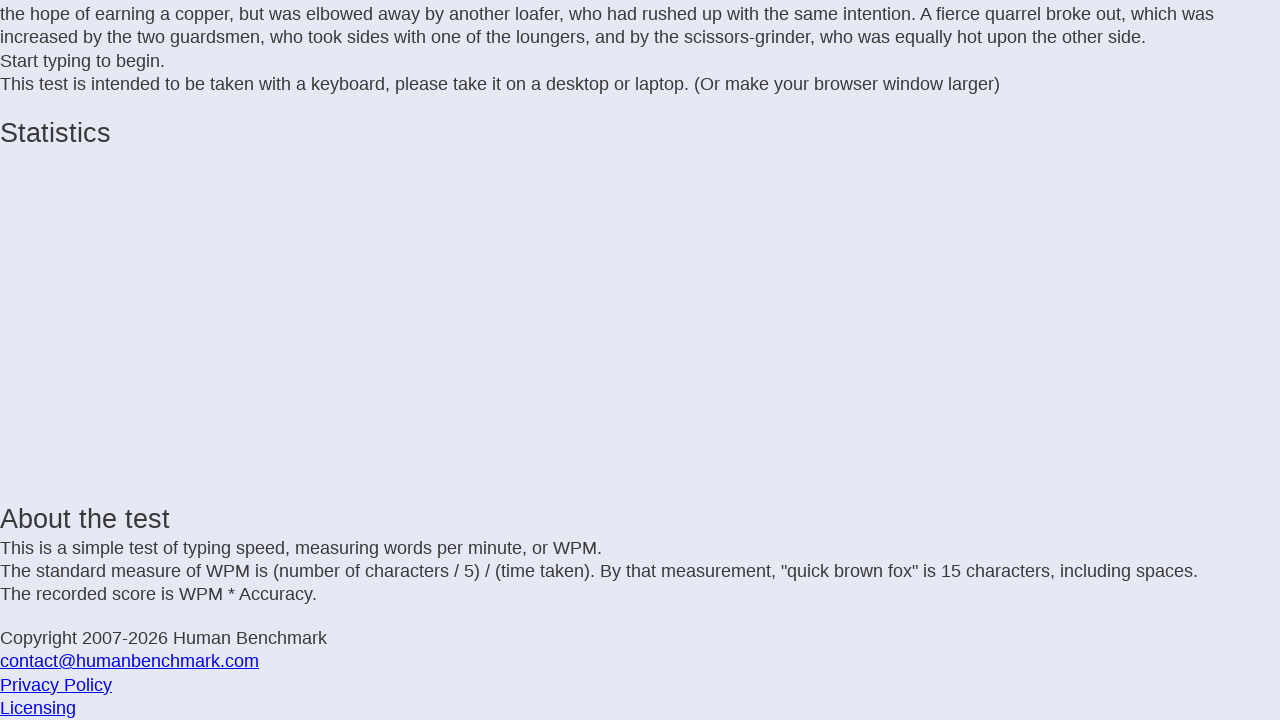

Typed letter: 'n' on .letters
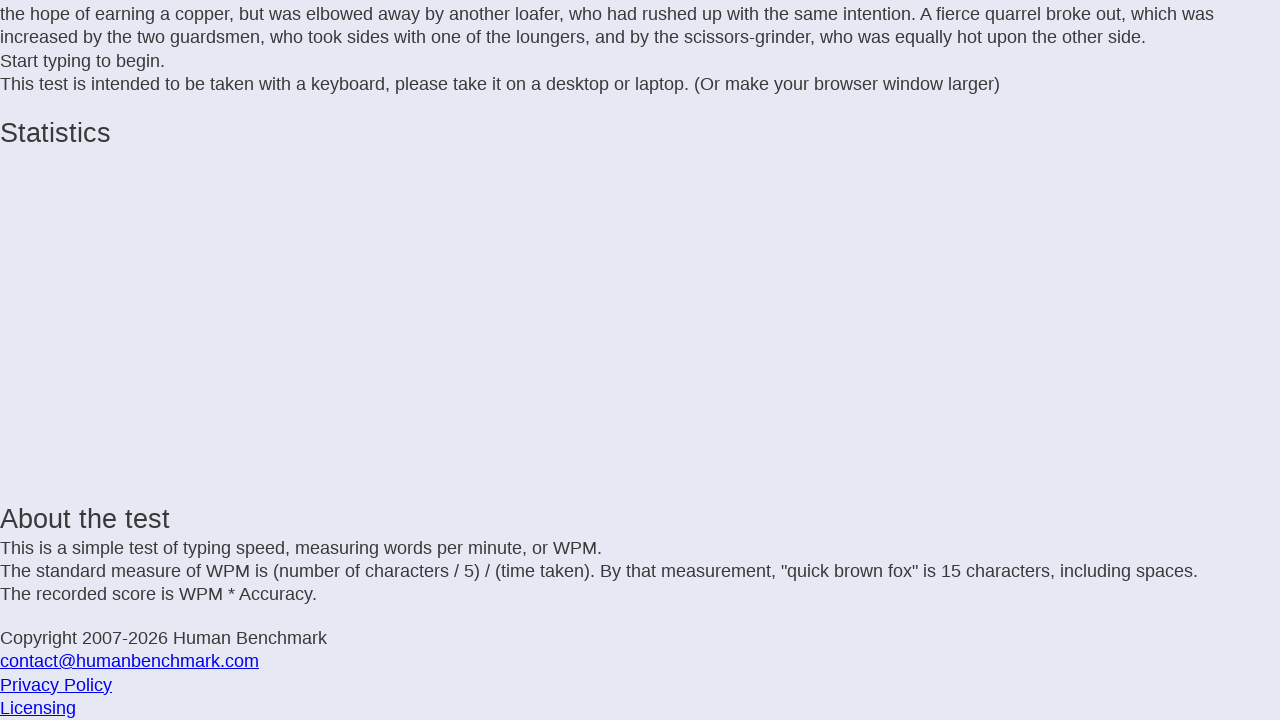

Waited 25ms before next keystroke
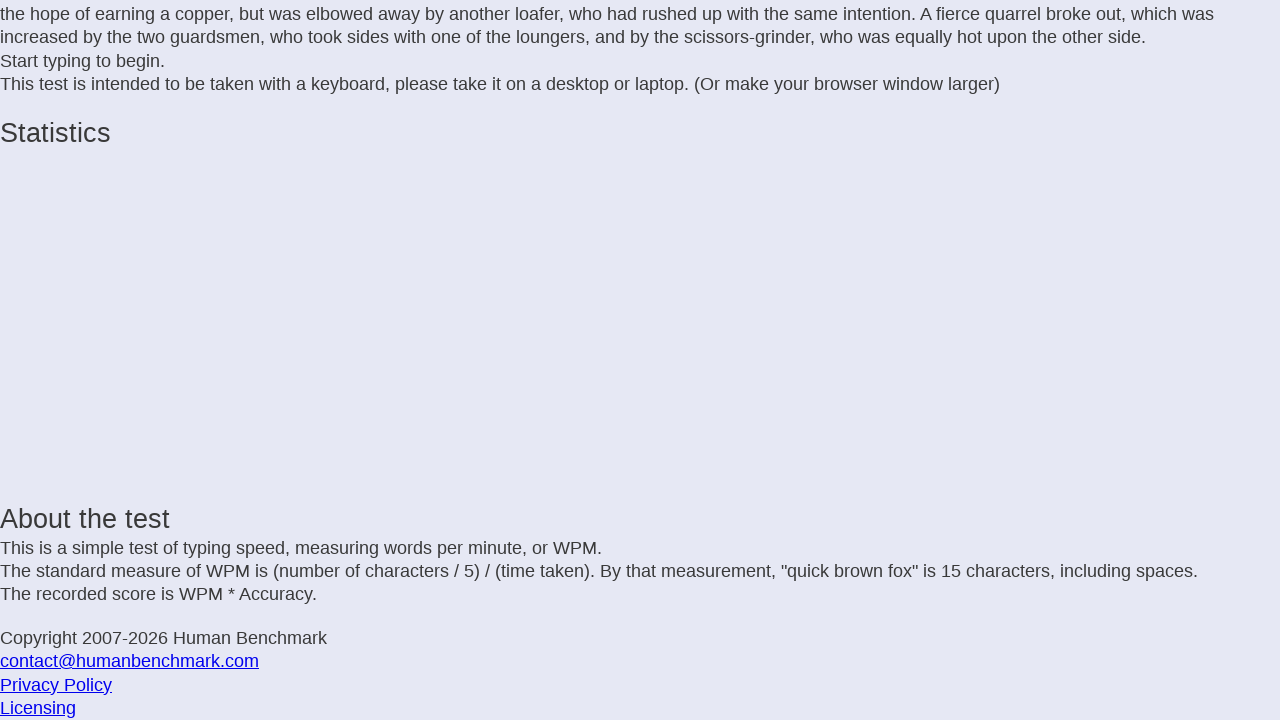

Typed letter: 'g' on .letters
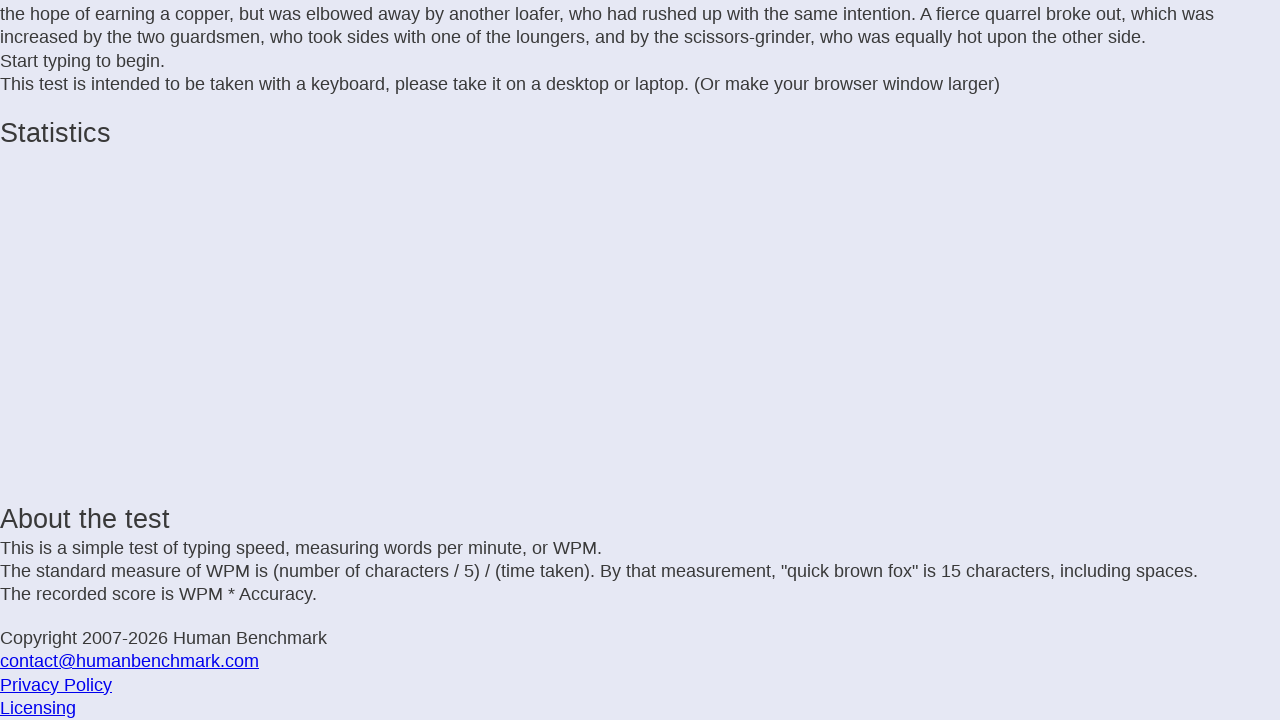

Waited 25ms before next keystroke
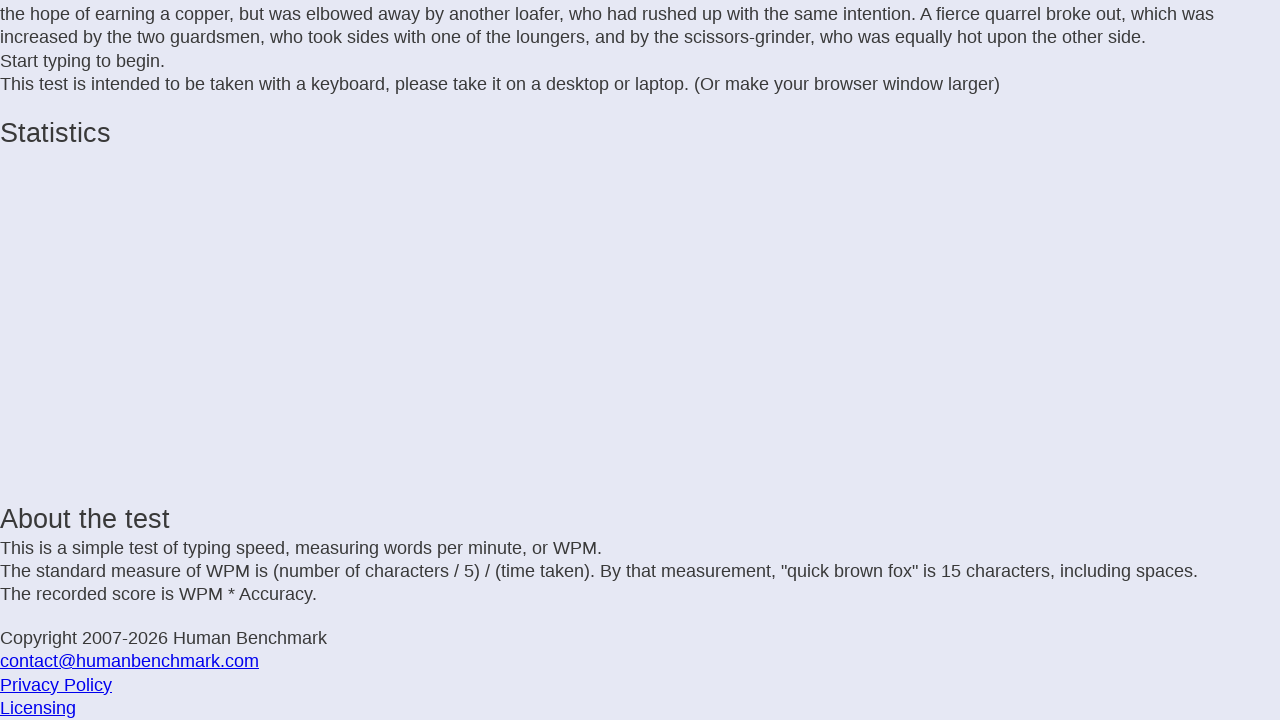

Typed letter: ' ' on .letters
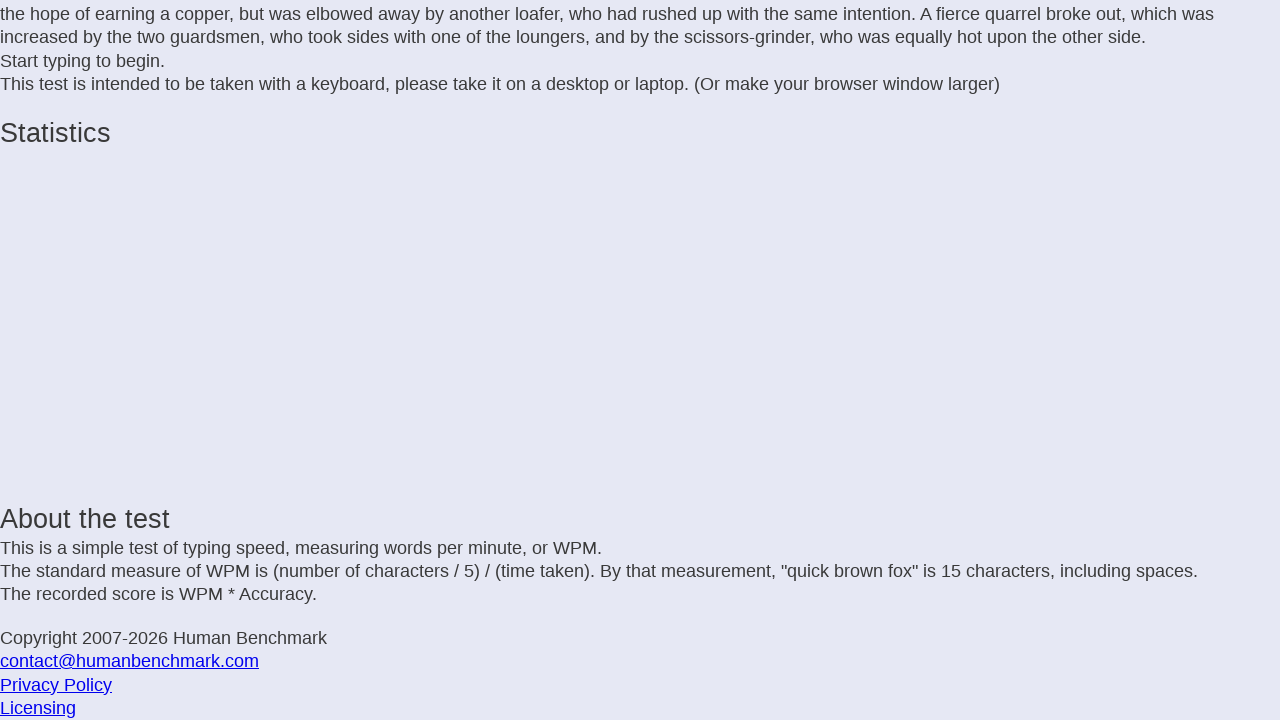

Waited 25ms before next keystroke
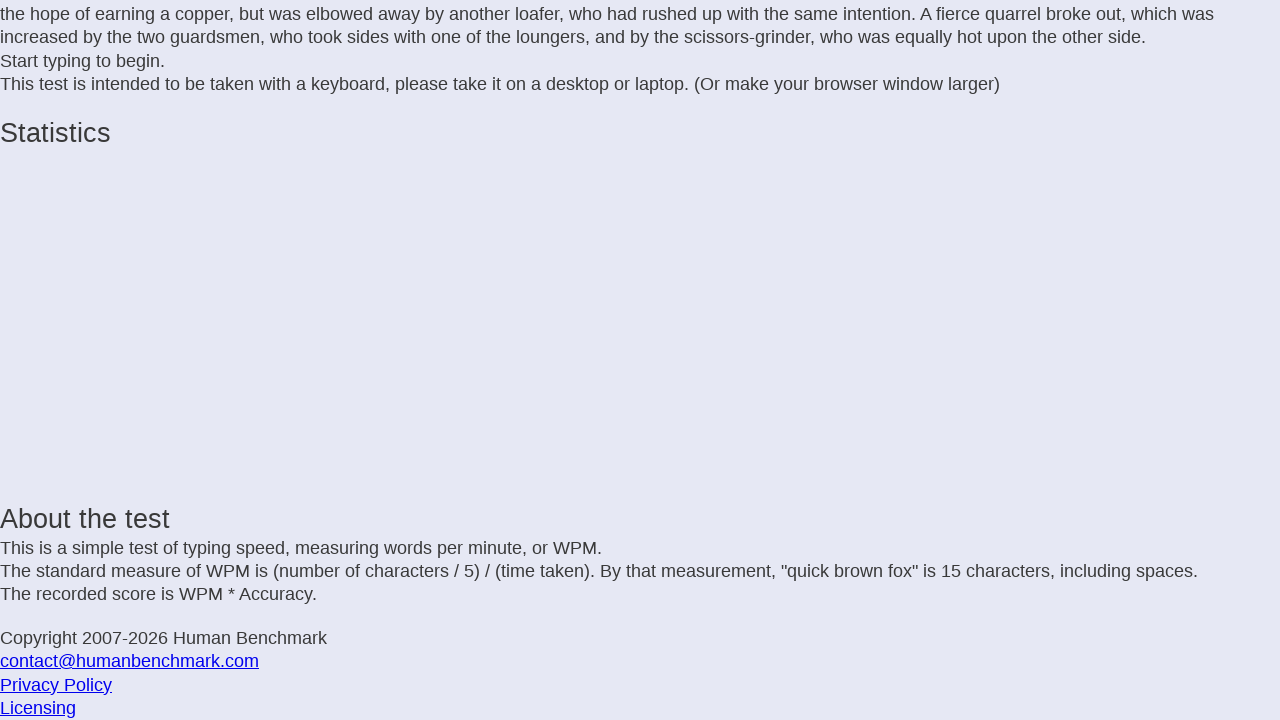

Typed letter: 'm' on .letters
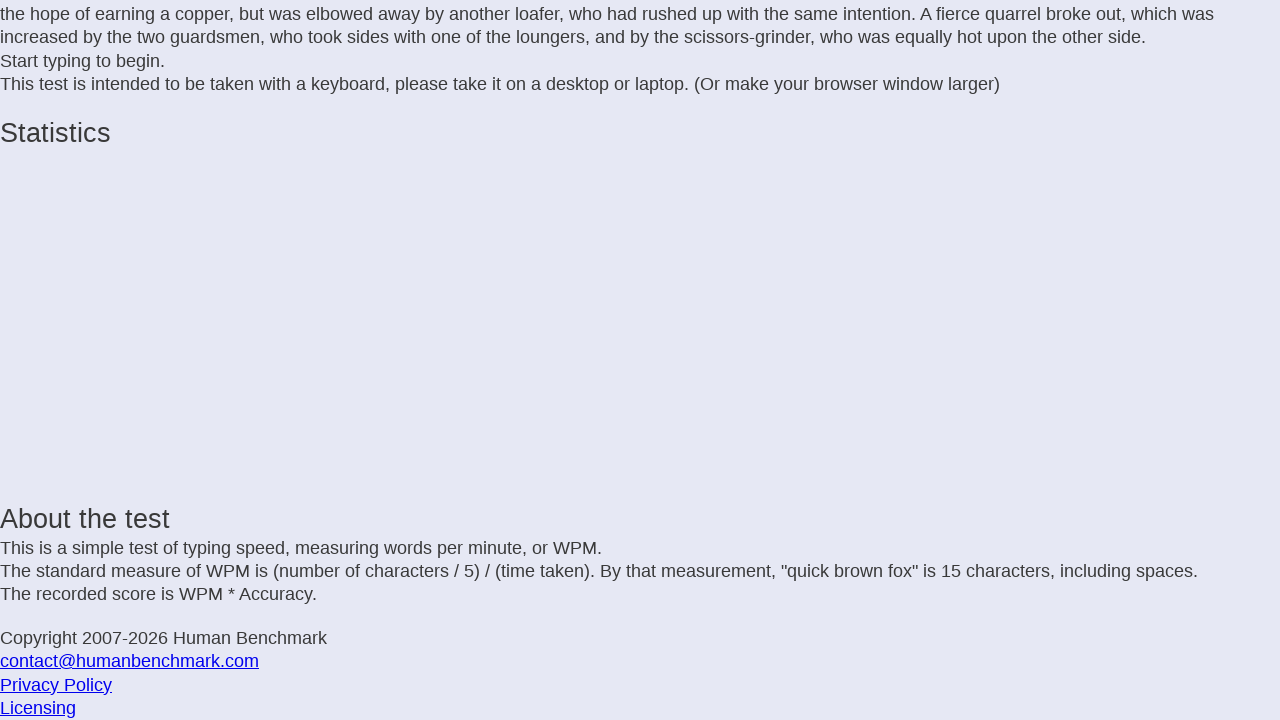

Waited 25ms before next keystroke
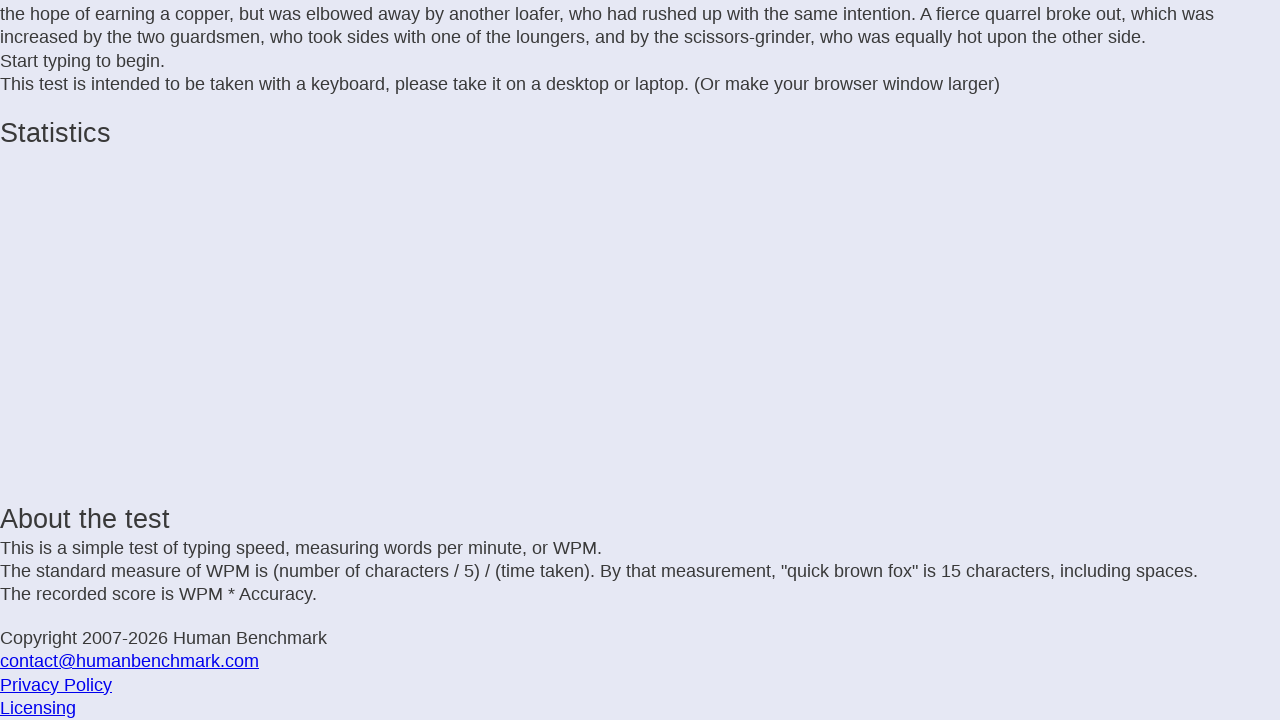

Typed letter: 'e' on .letters
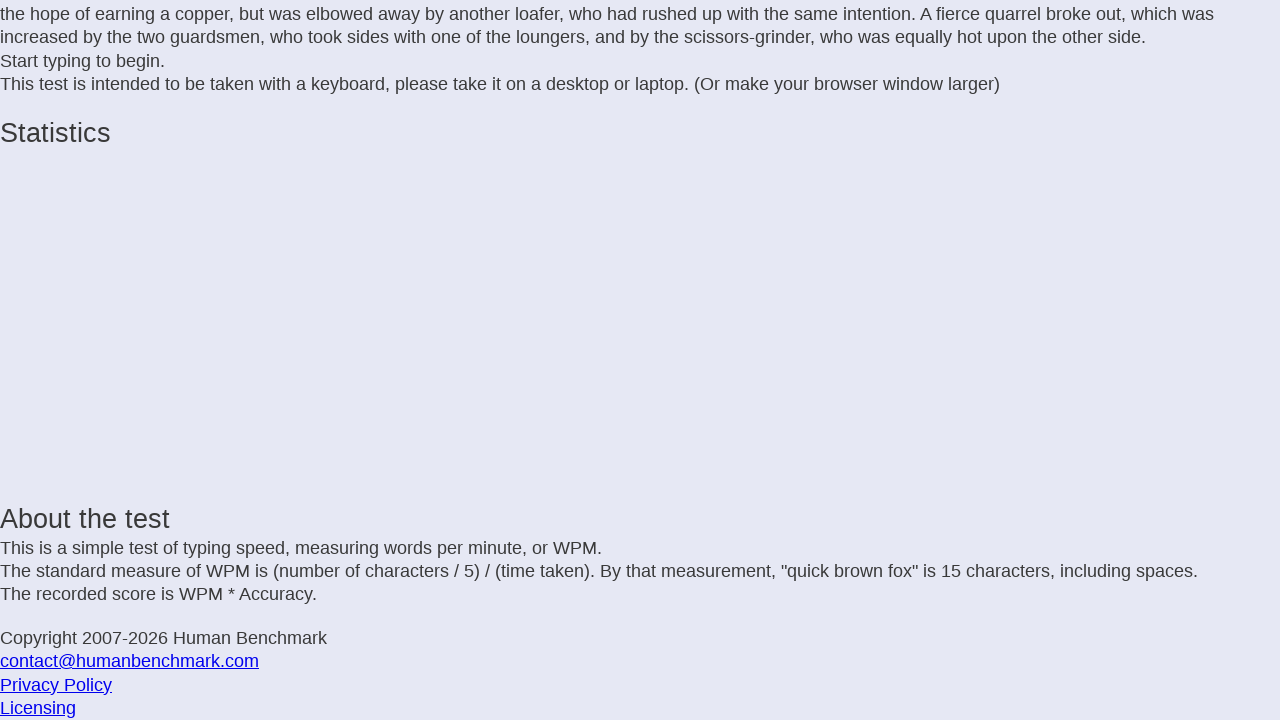

Waited 25ms before next keystroke
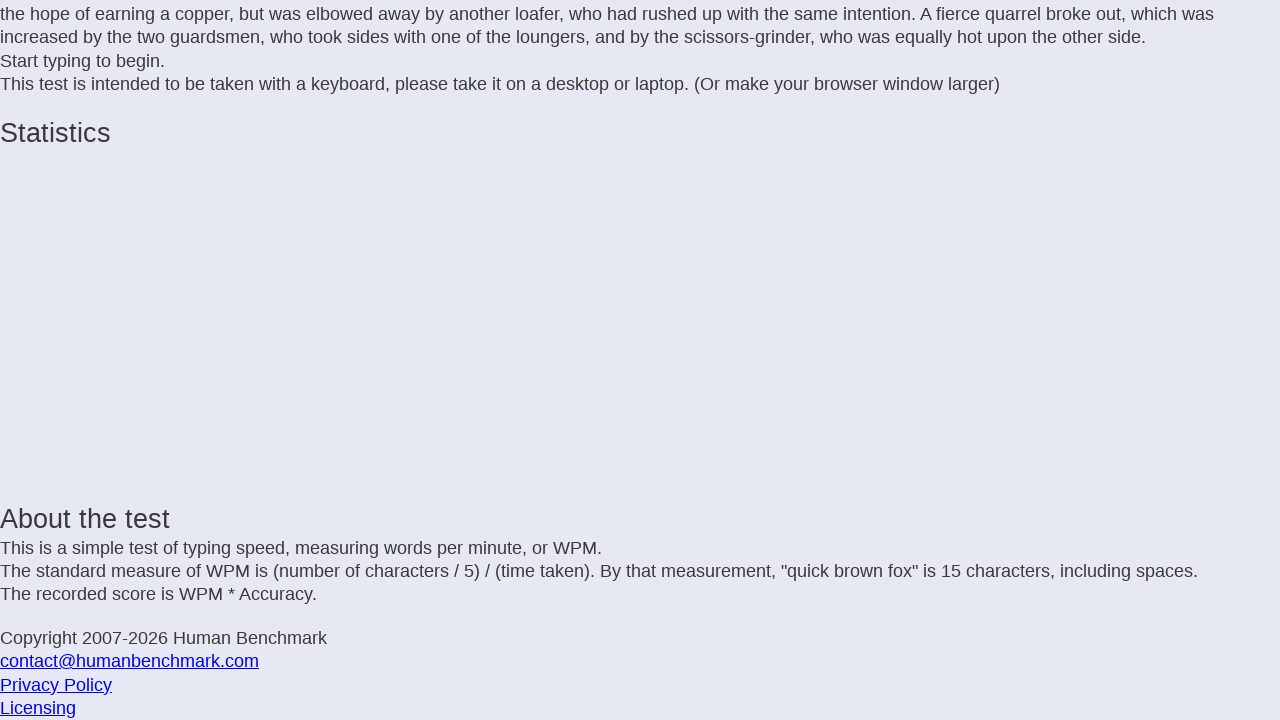

Typed letter: 'n' on .letters
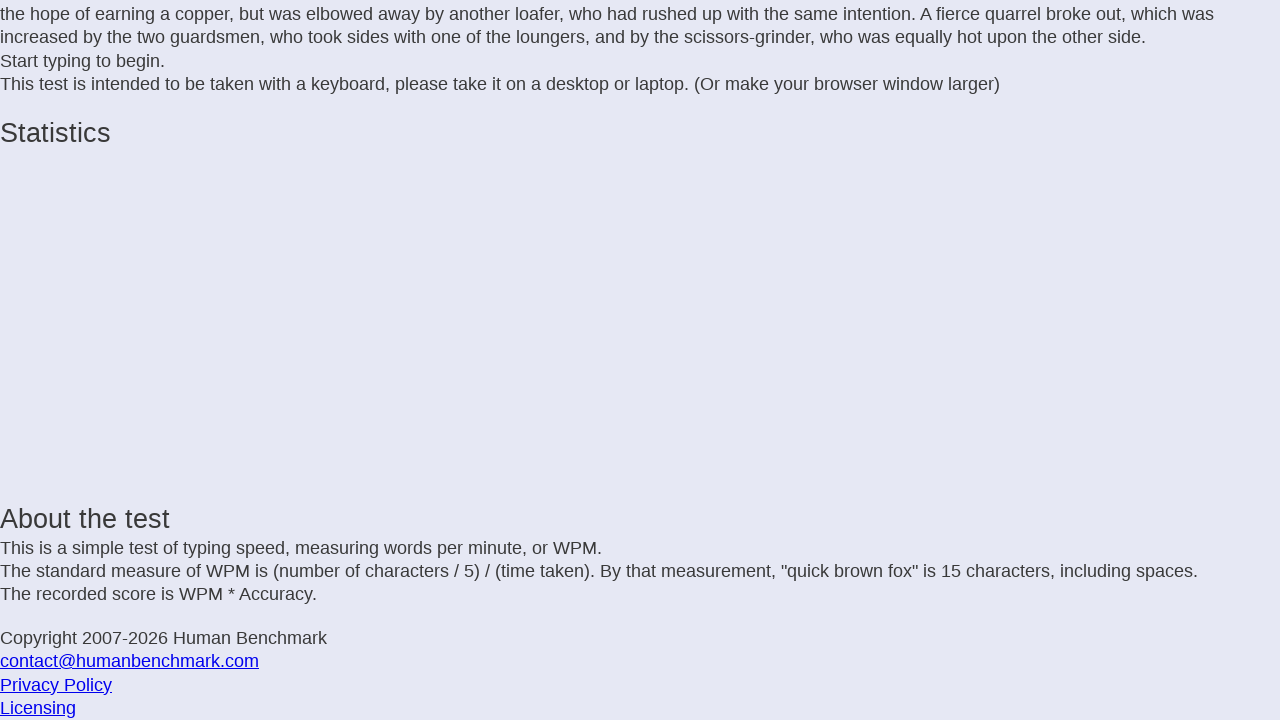

Waited 25ms before next keystroke
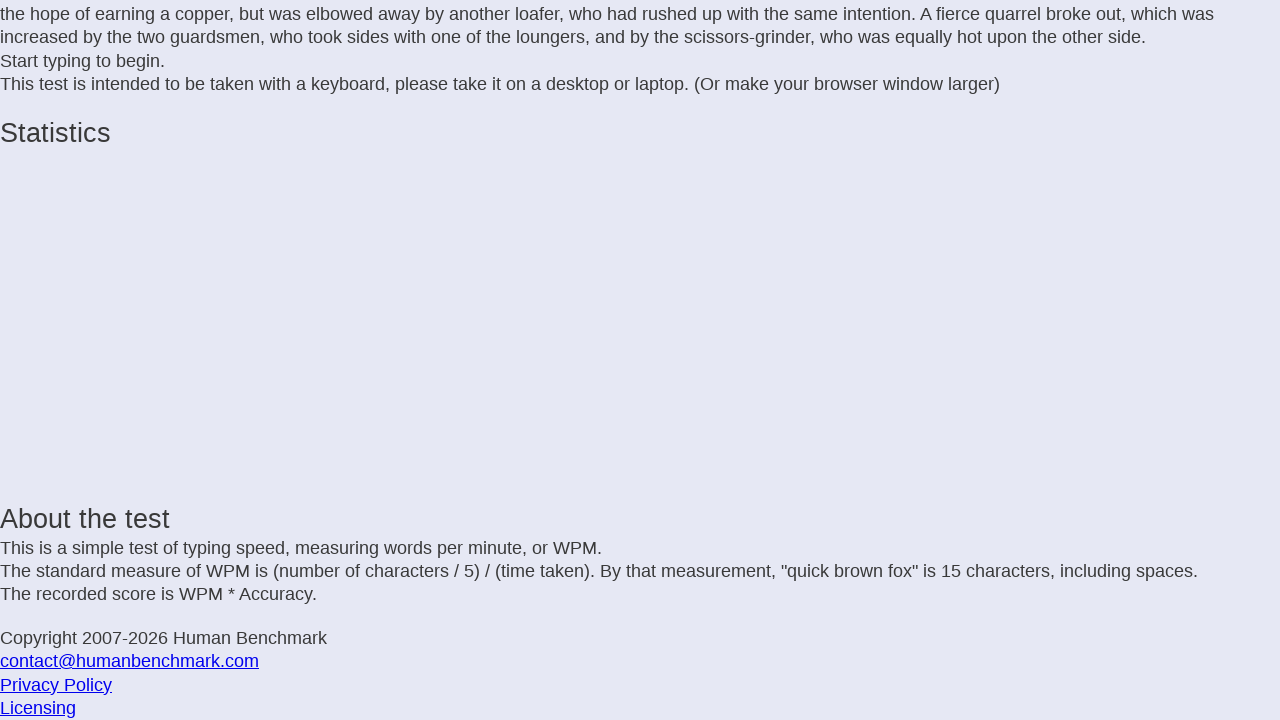

Typed letter: ' ' on .letters
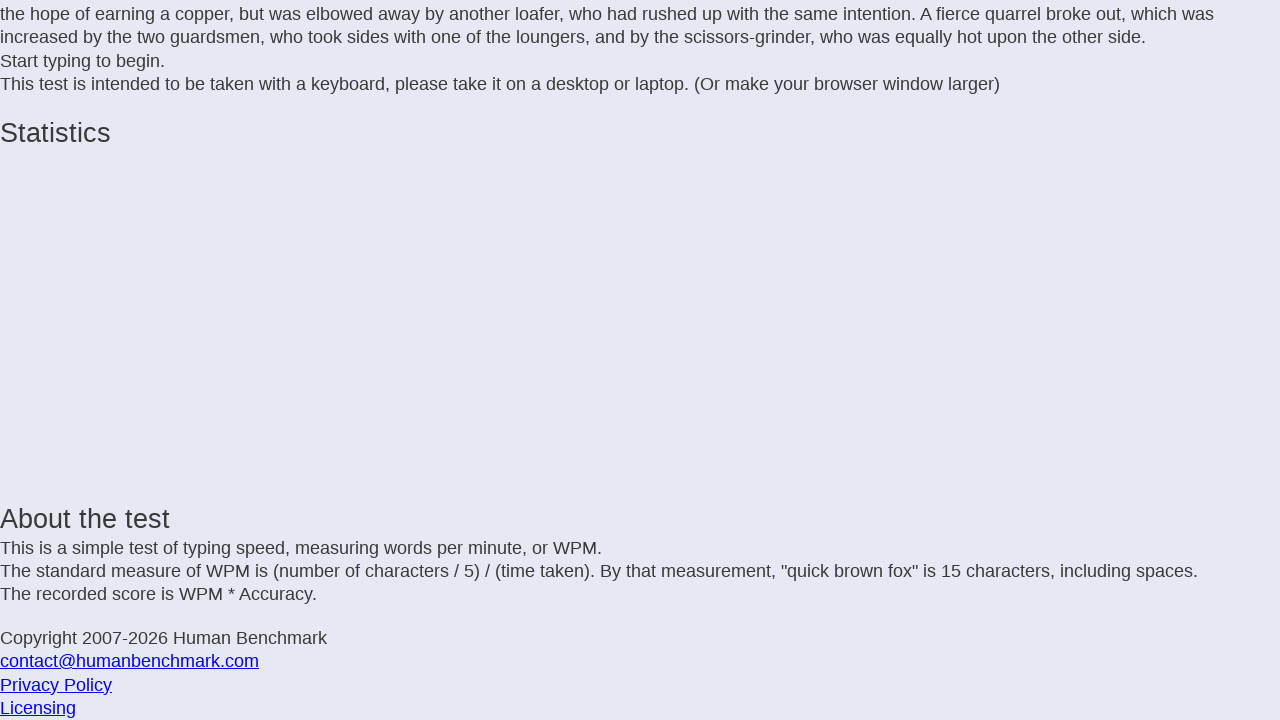

Waited 25ms before next keystroke
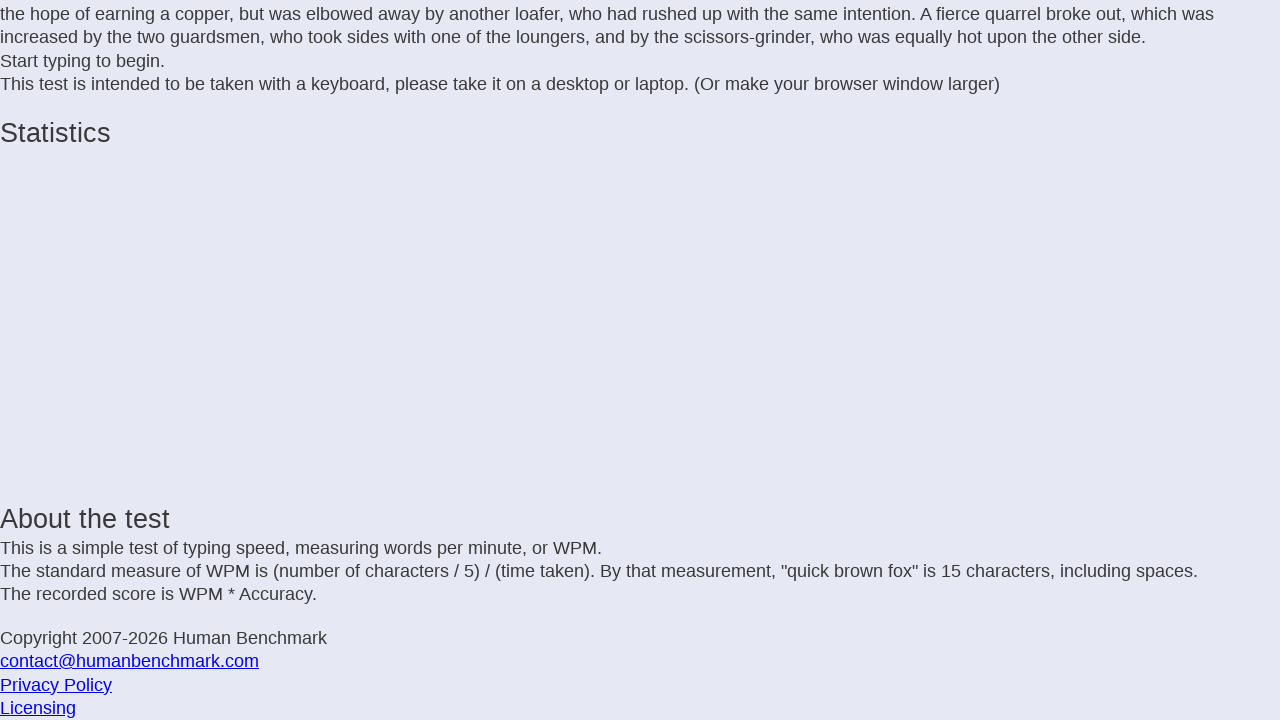

Typed letter: 'a' on .letters
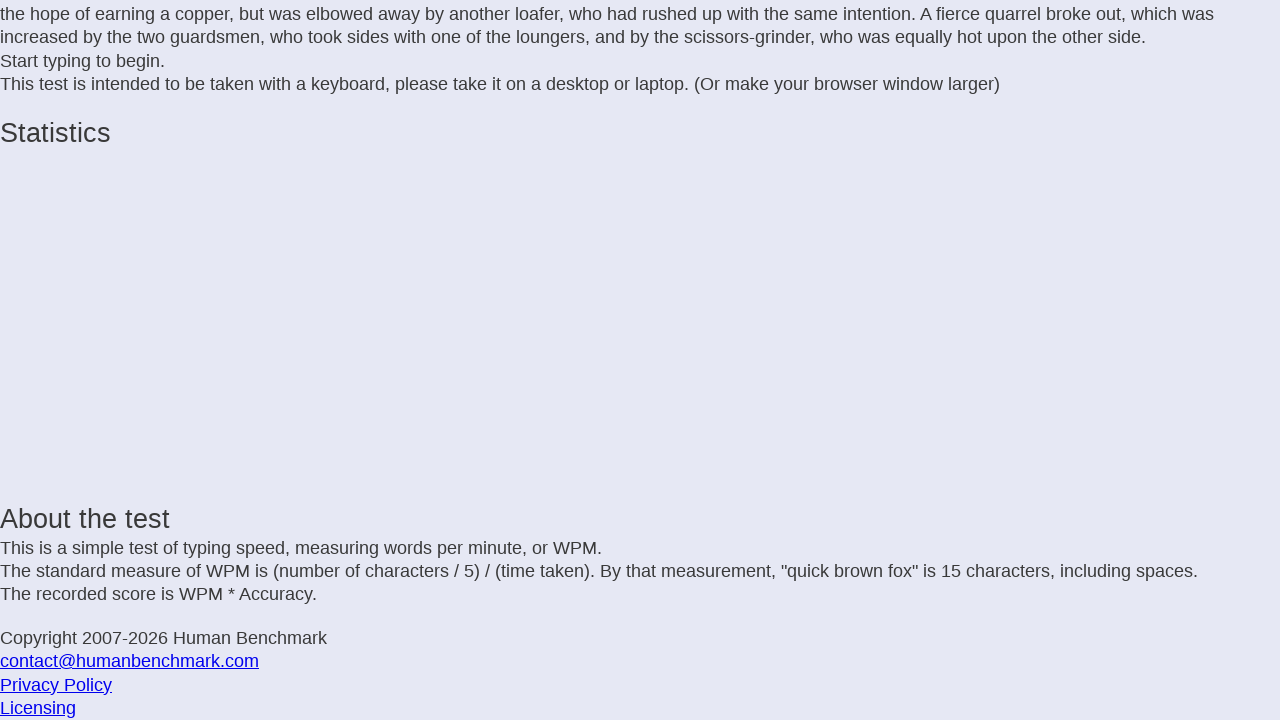

Waited 25ms before next keystroke
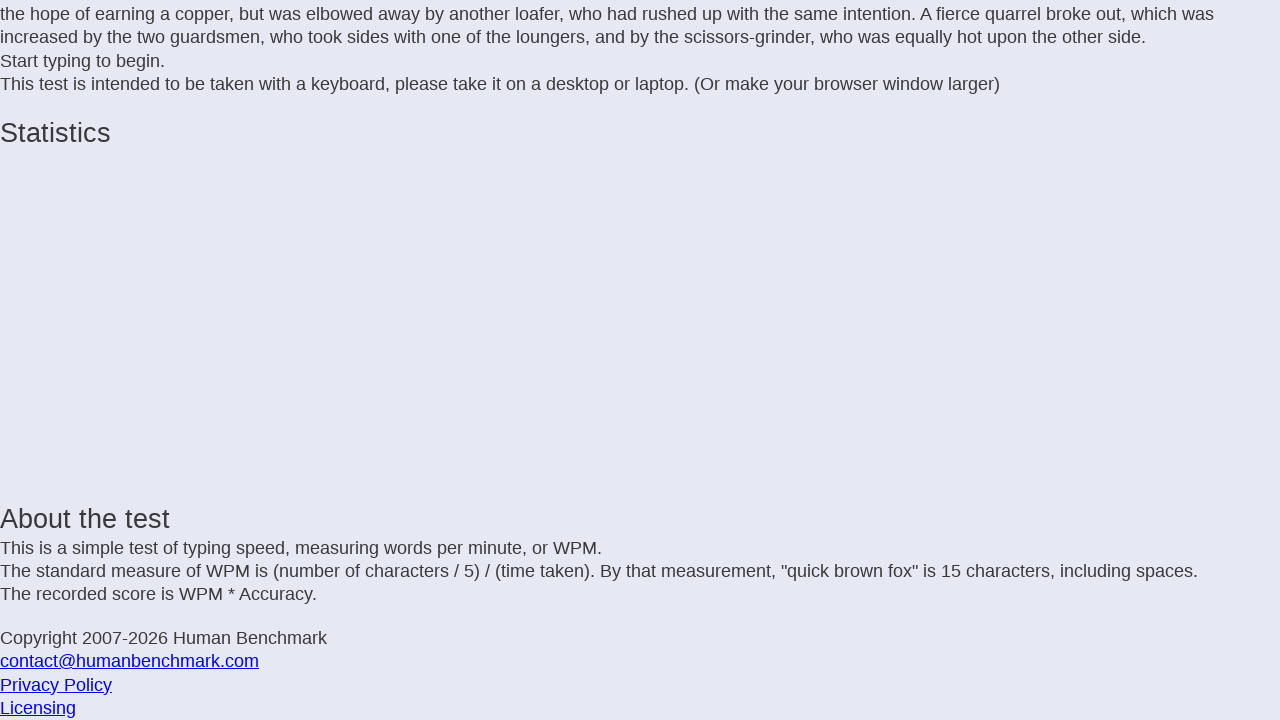

Typed letter: 't' on .letters
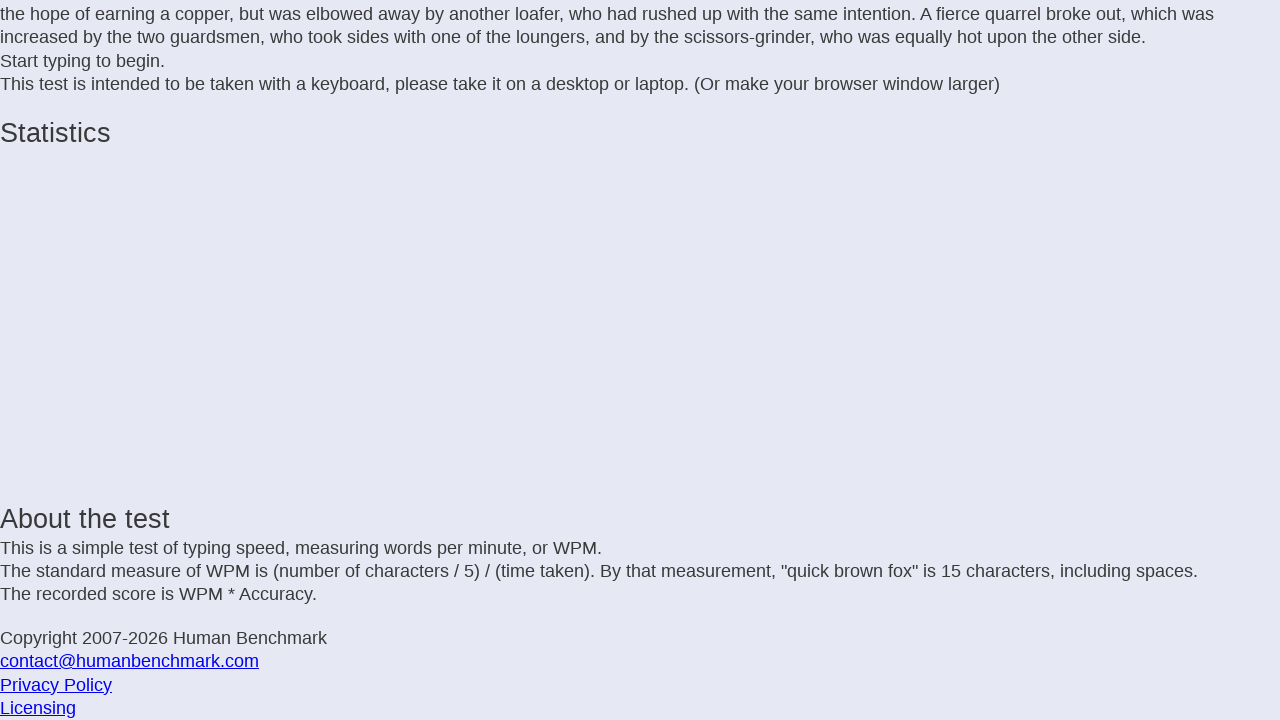

Waited 25ms before next keystroke
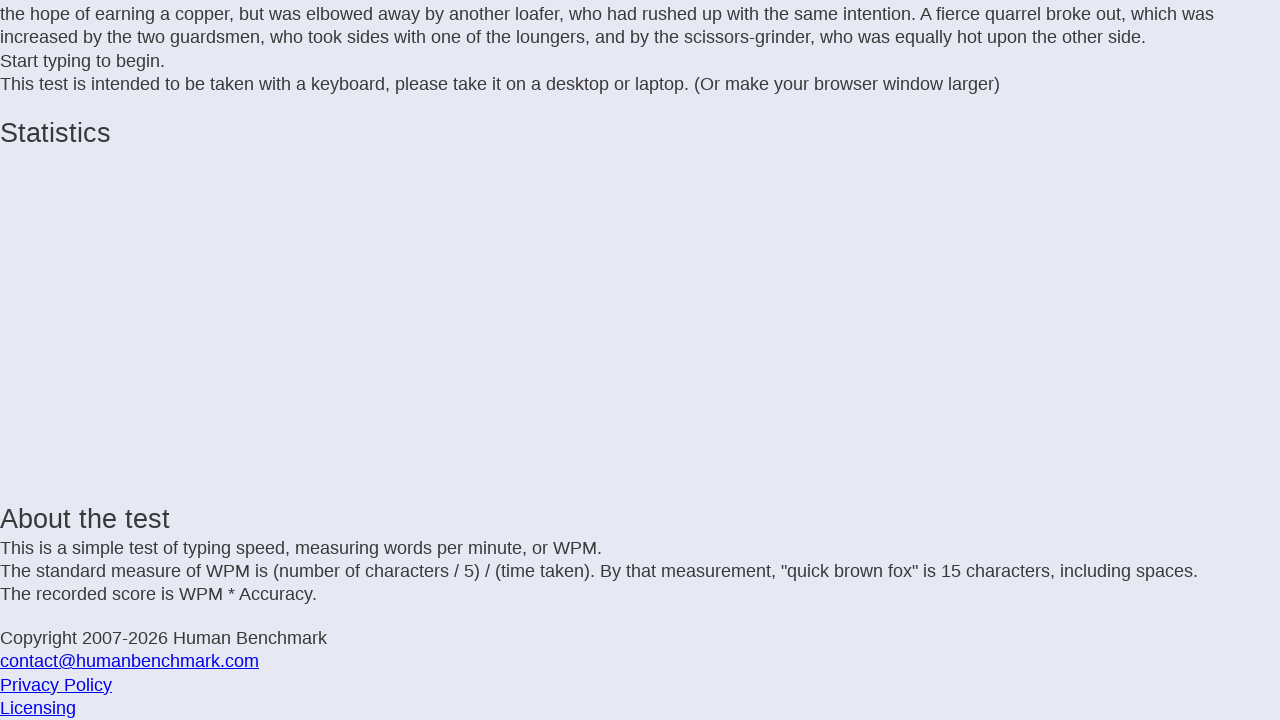

Typed letter: ' ' on .letters
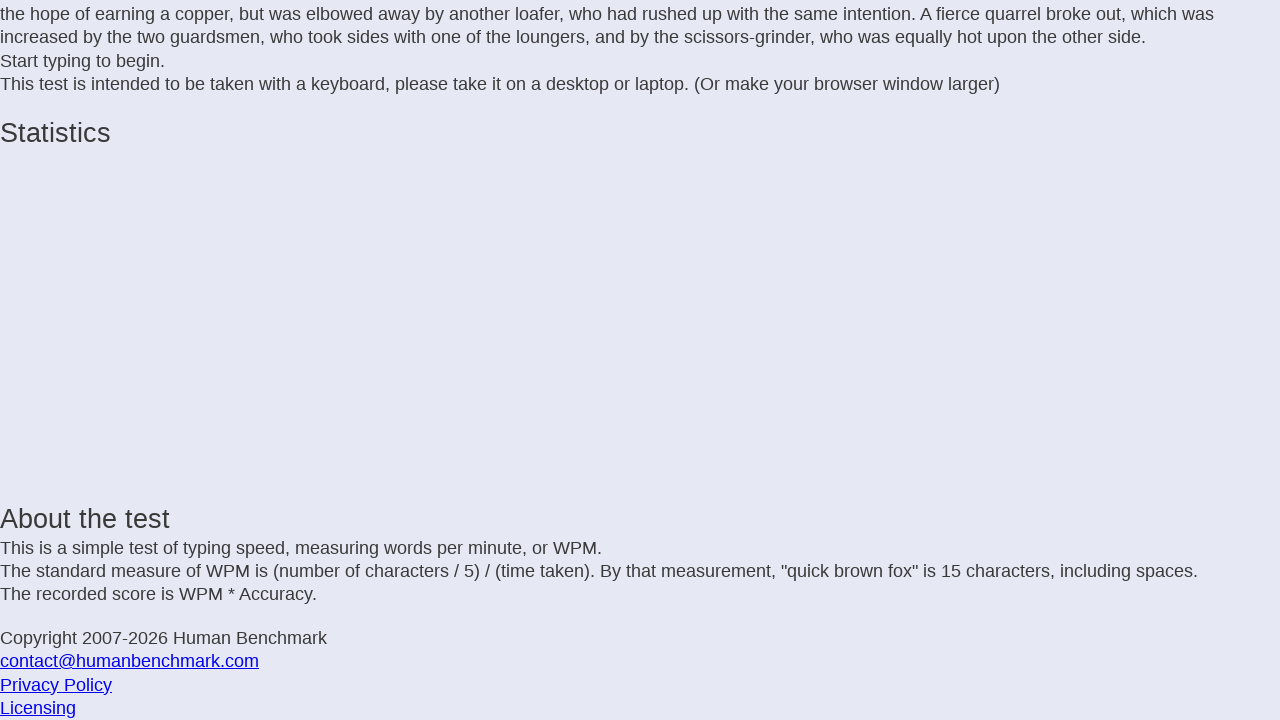

Waited 25ms before next keystroke
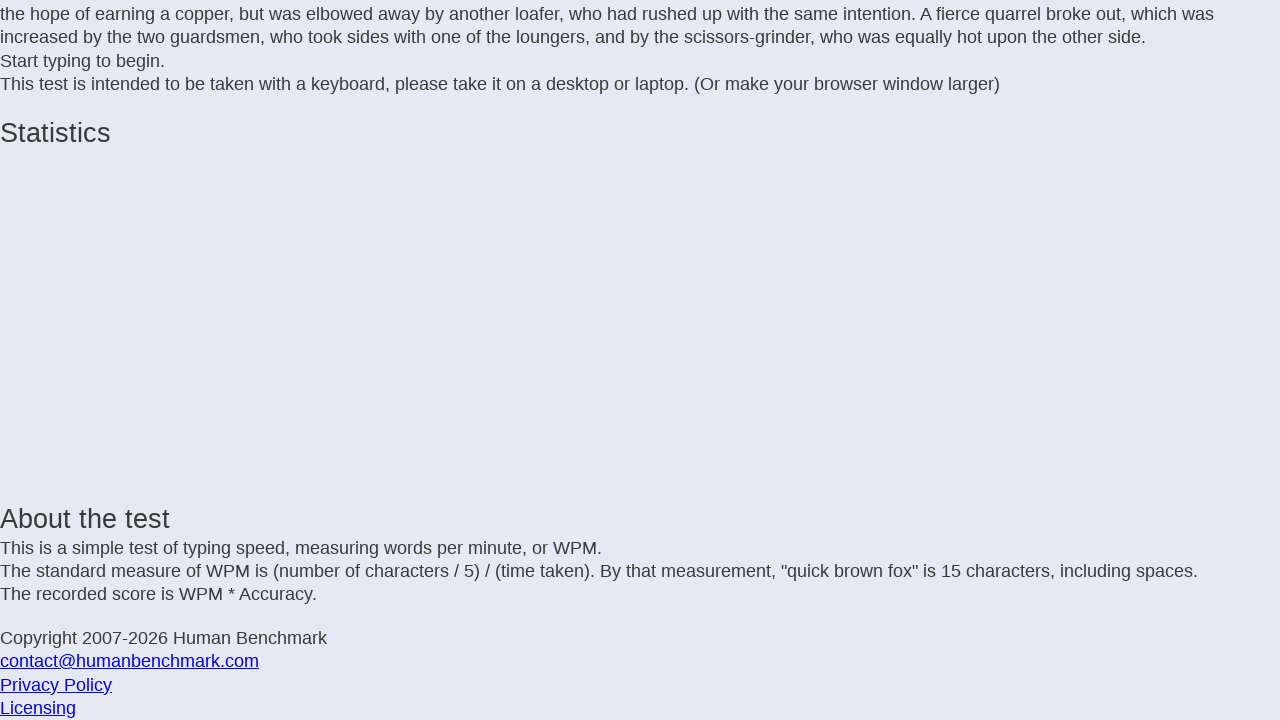

Typed letter: 't' on .letters
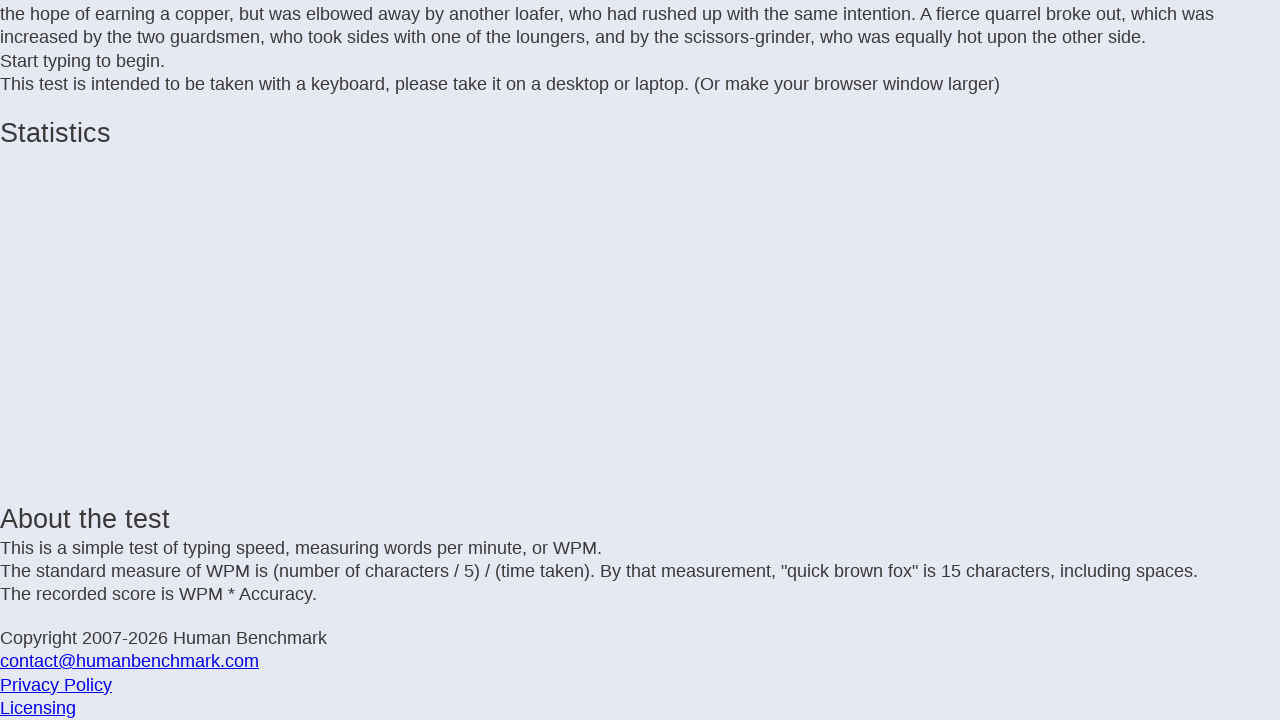

Waited 25ms before next keystroke
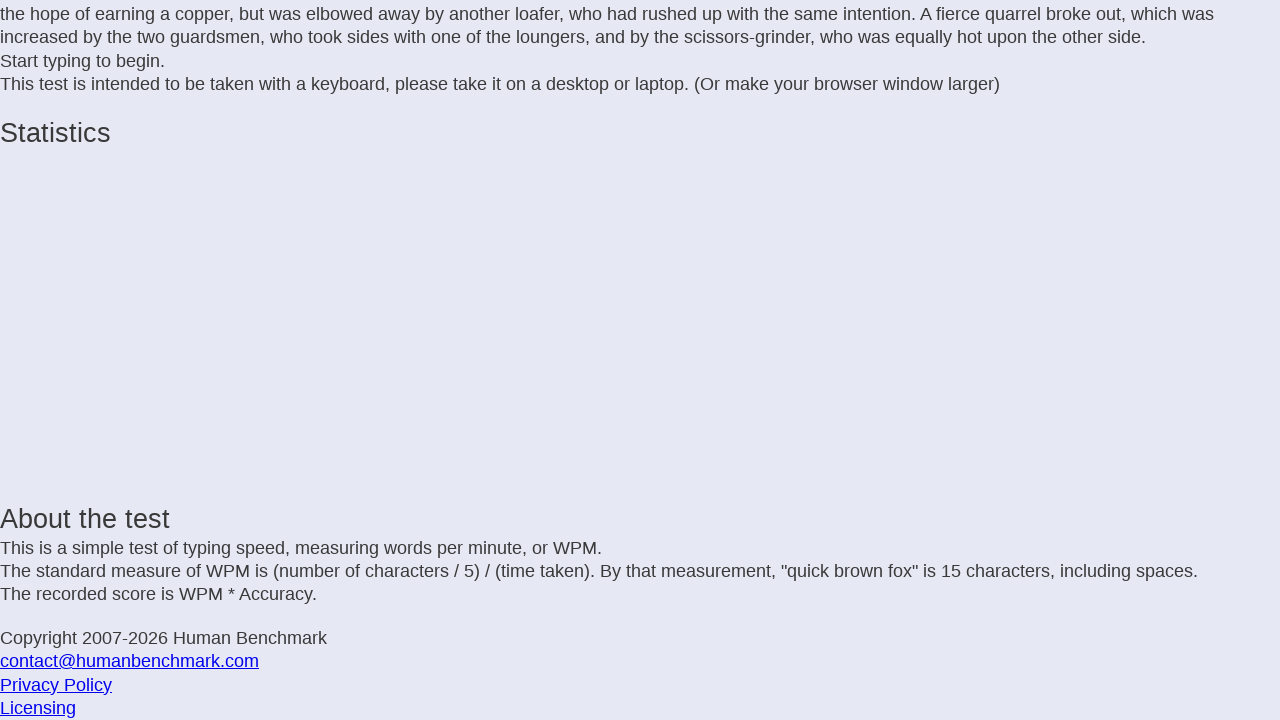

Typed letter: 'h' on .letters
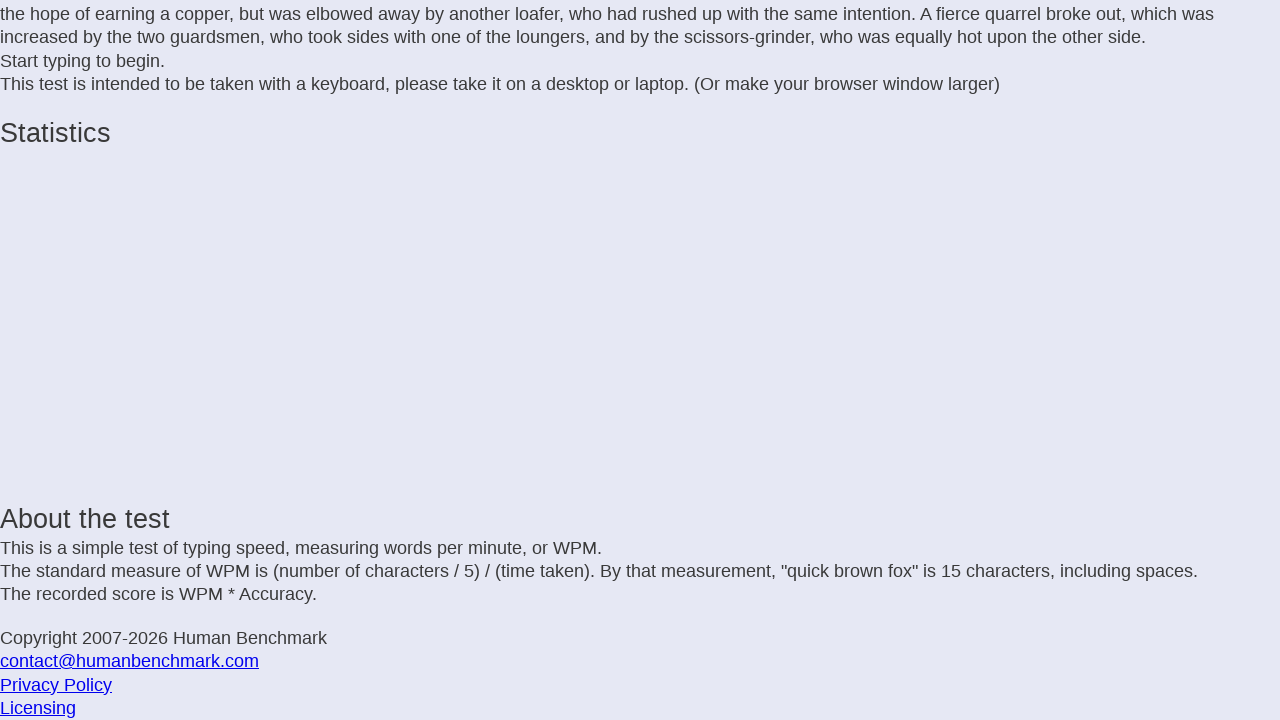

Waited 25ms before next keystroke
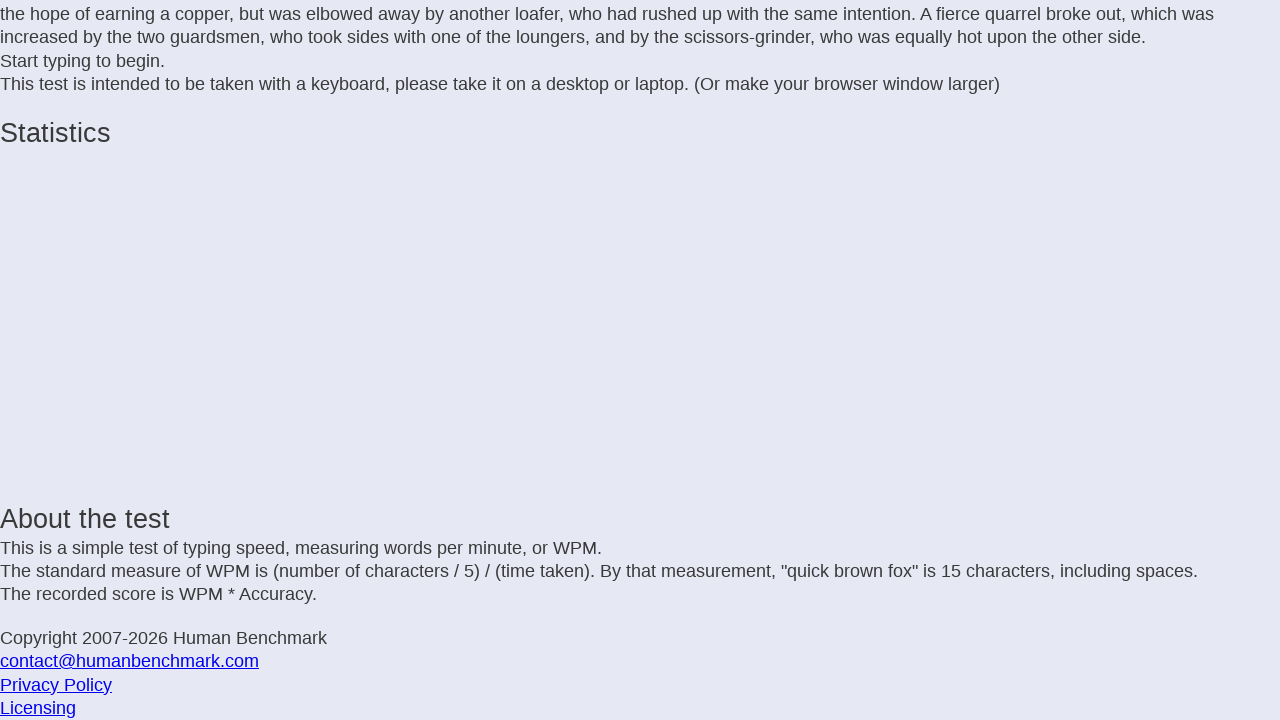

Typed letter: 'e' on .letters
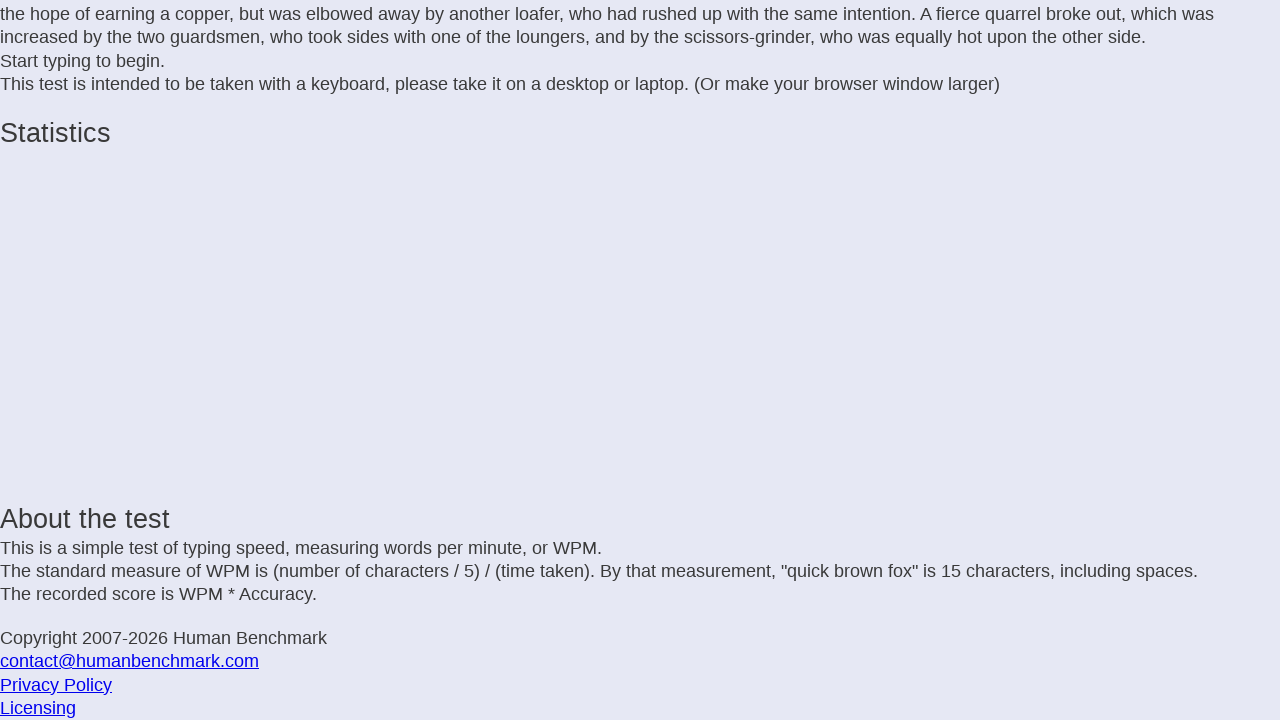

Waited 25ms before next keystroke
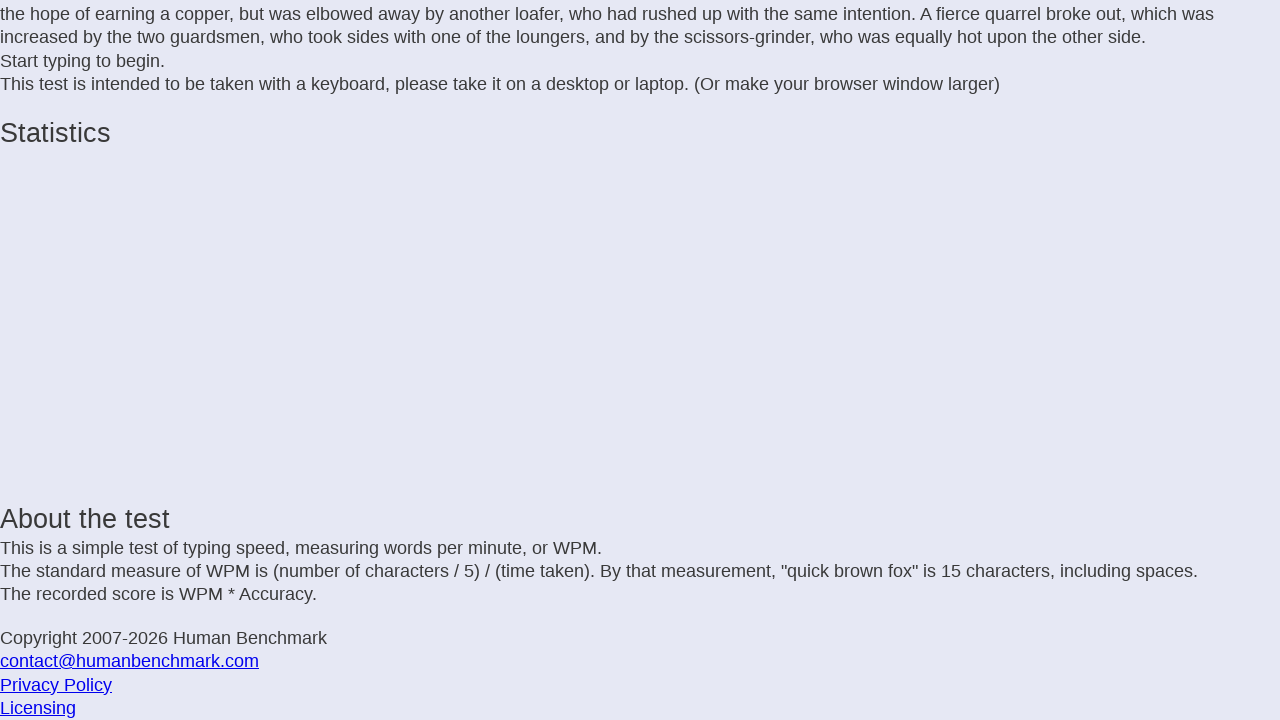

Typed letter: ' ' on .letters
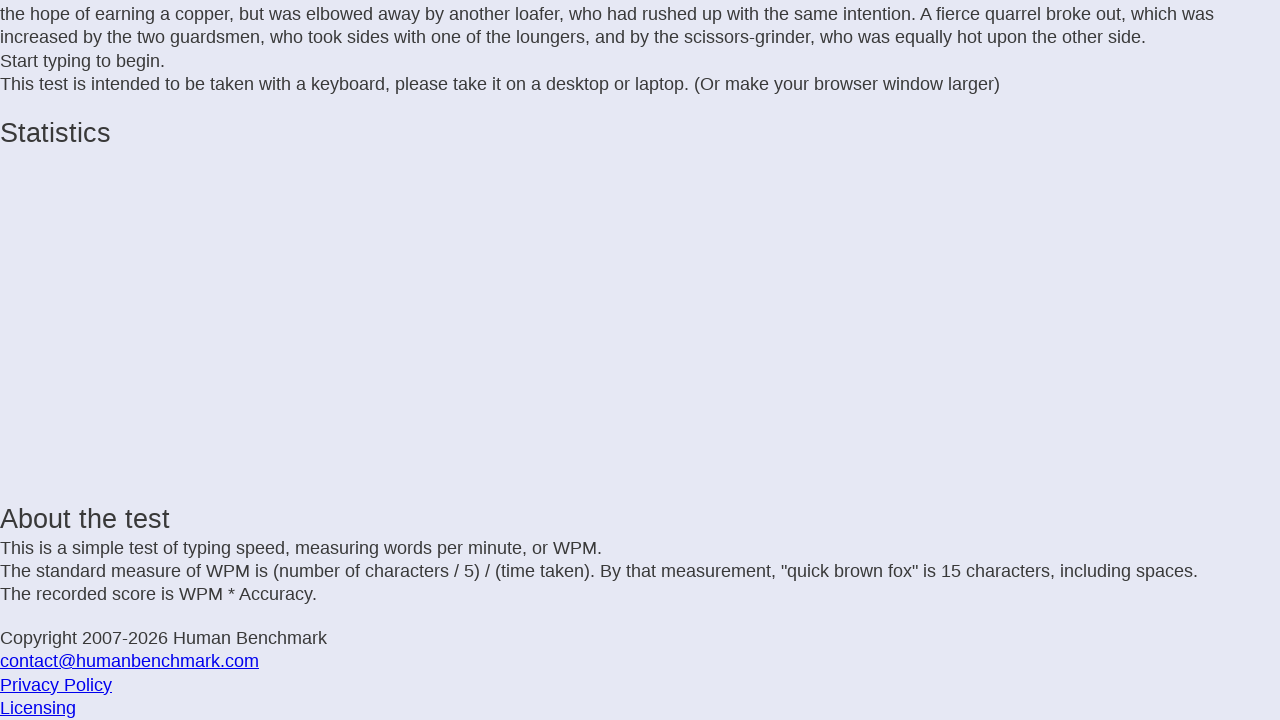

Waited 25ms before next keystroke
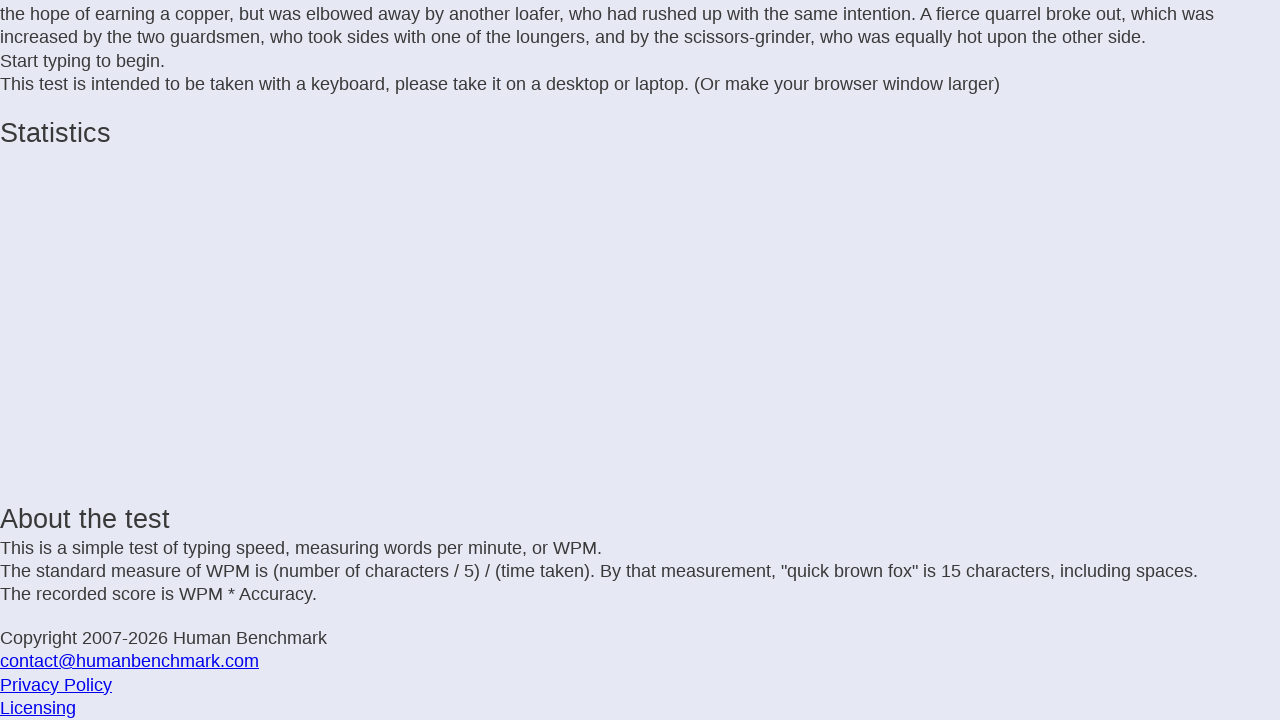

Typed letter: 'c' on .letters
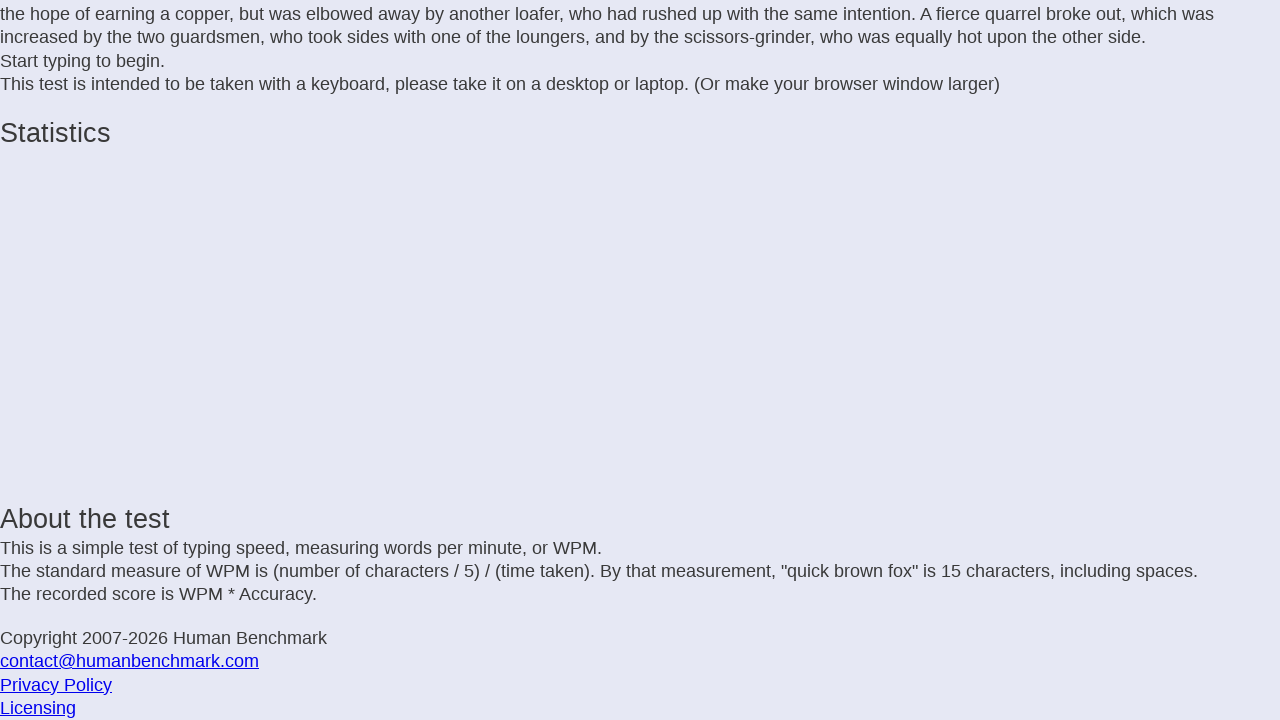

Waited 25ms before next keystroke
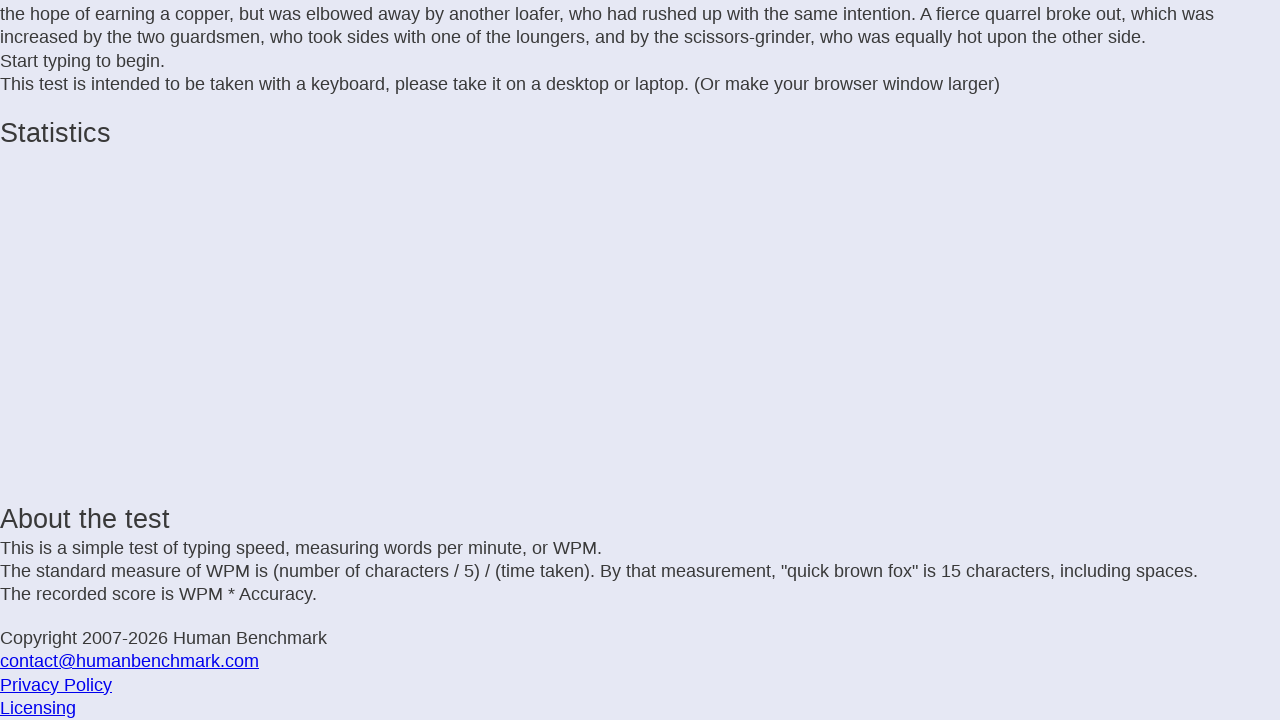

Typed letter: 'o' on .letters
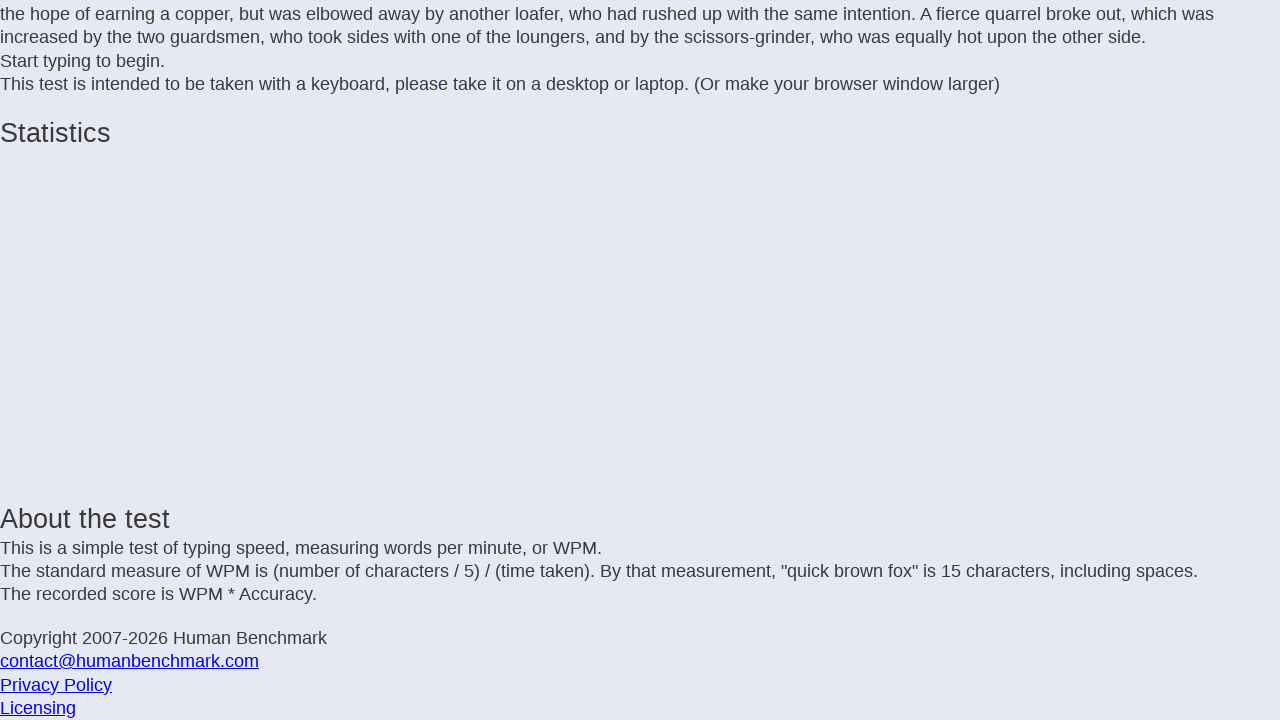

Waited 25ms before next keystroke
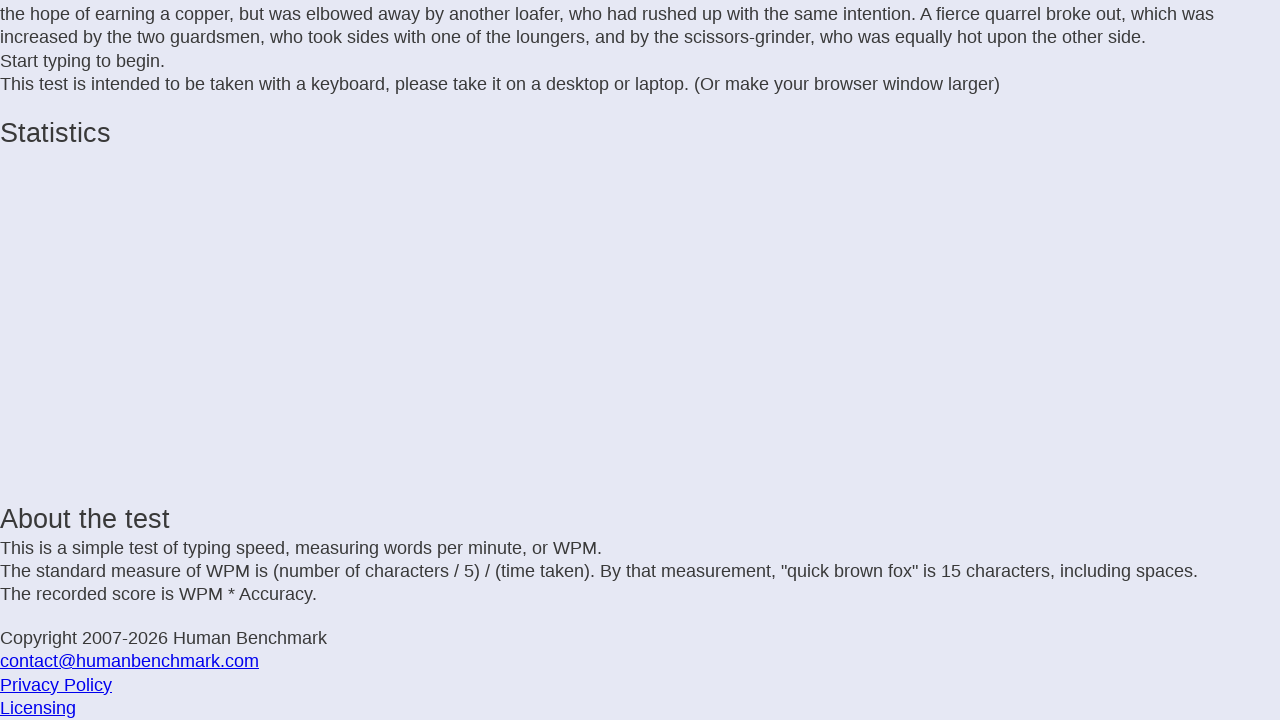

Typed letter: 'r' on .letters
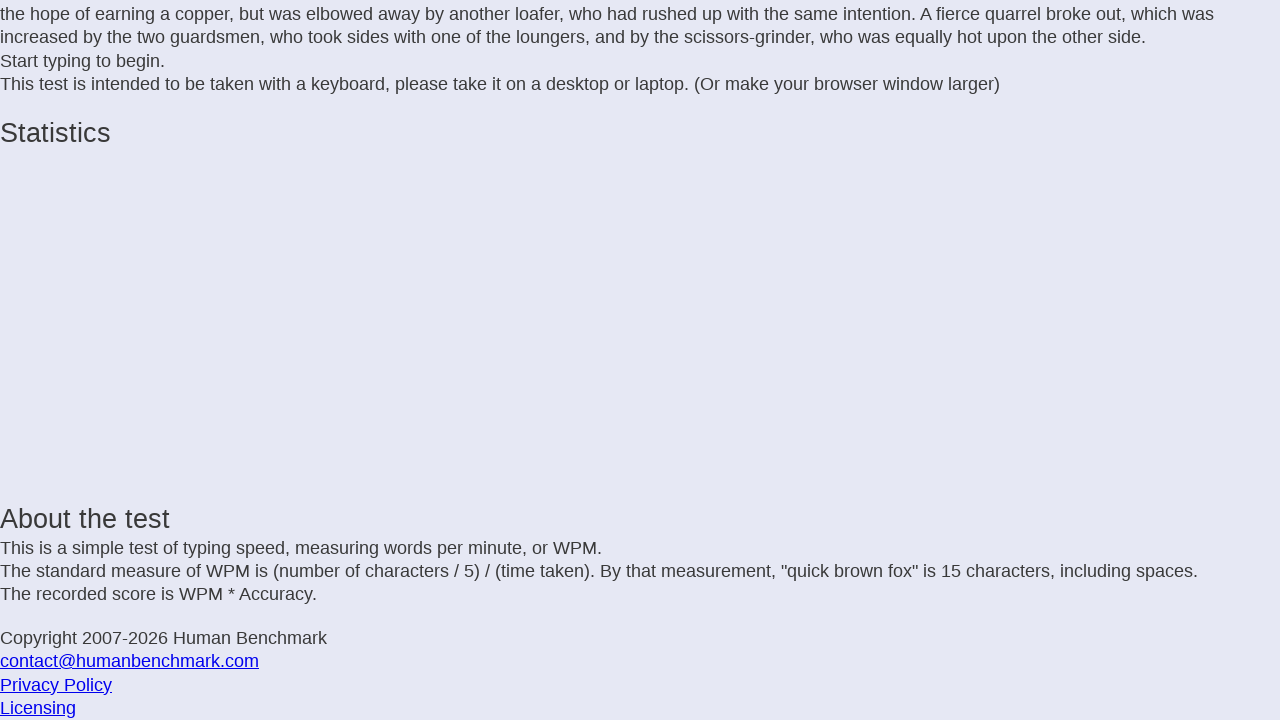

Waited 25ms before next keystroke
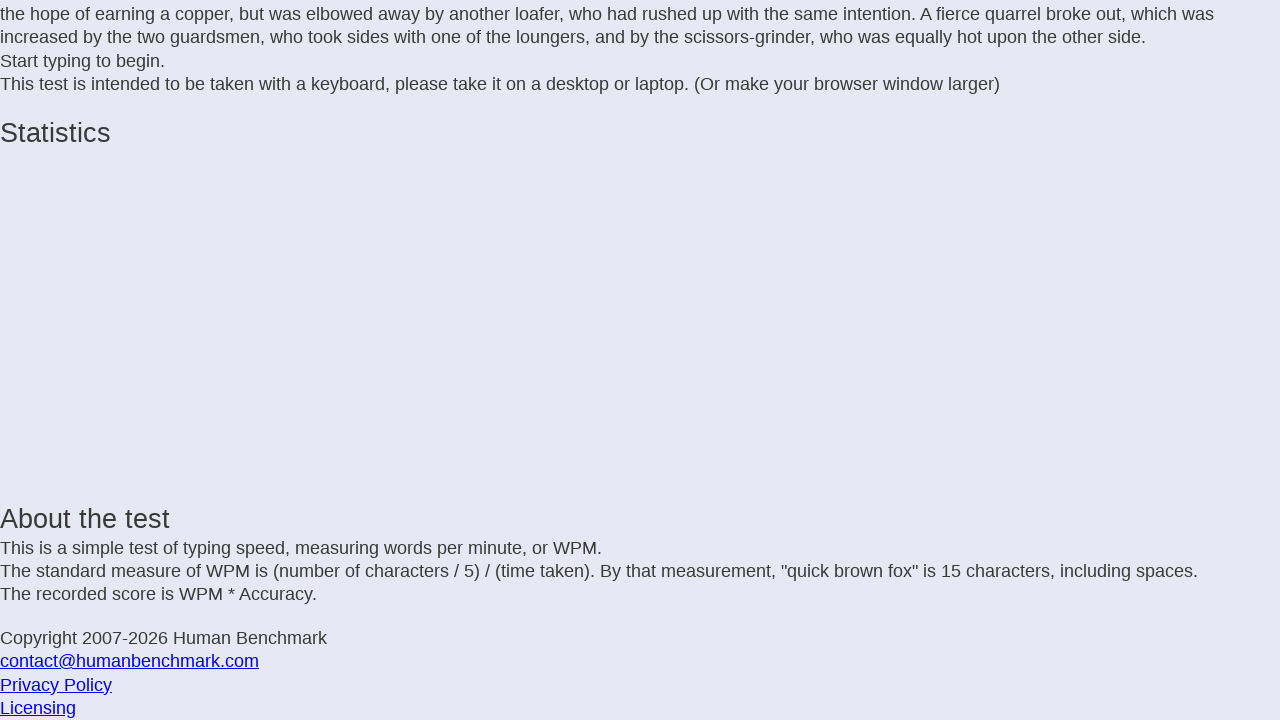

Typed letter: 'n' on .letters
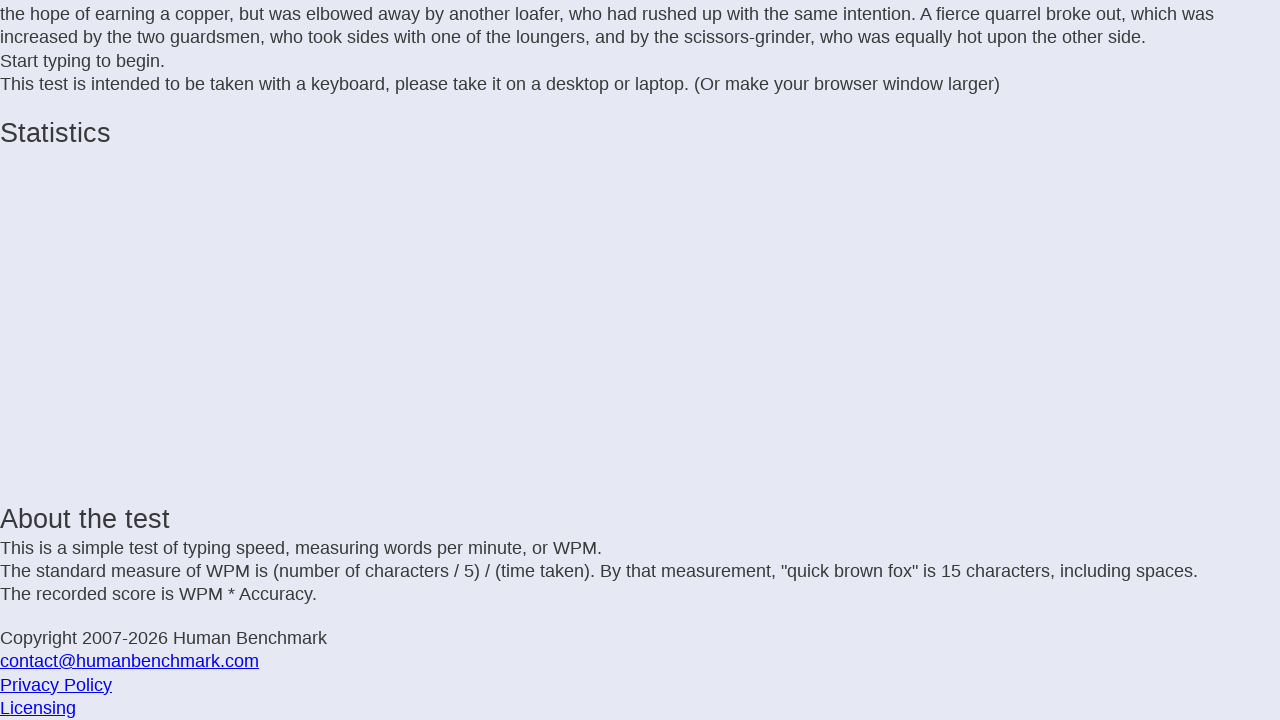

Waited 25ms before next keystroke
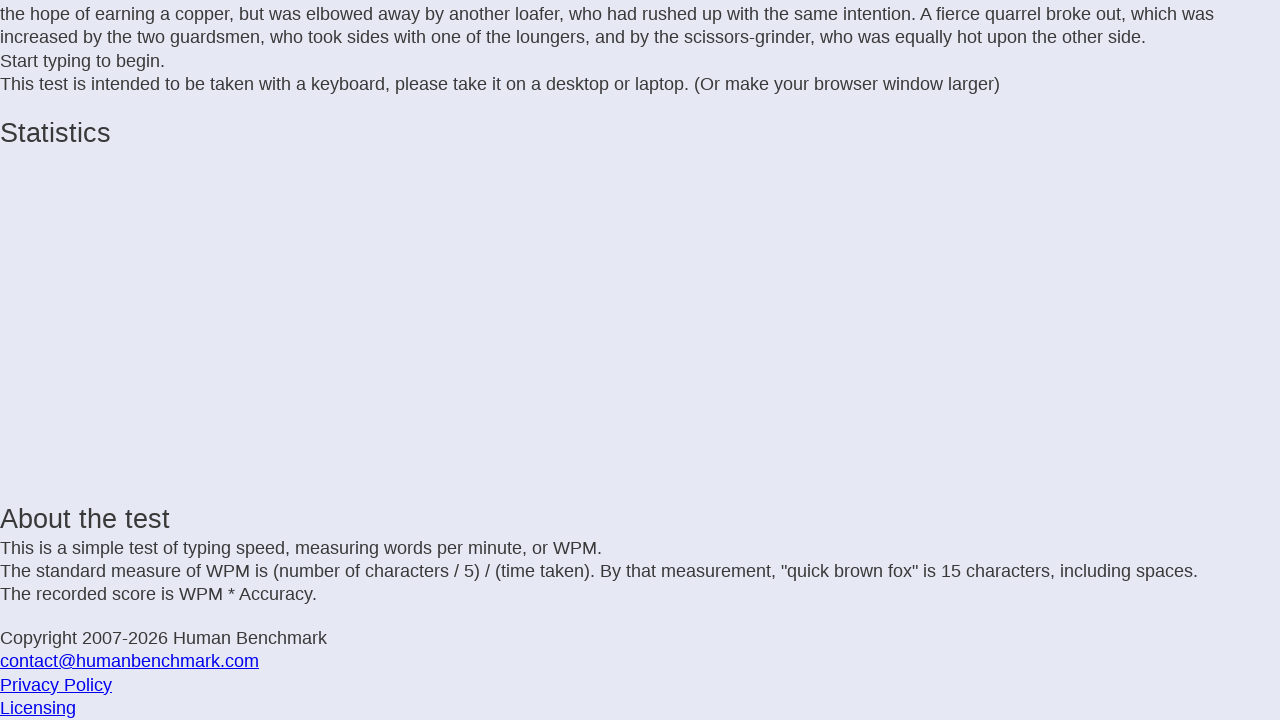

Typed letter: 'e' on .letters
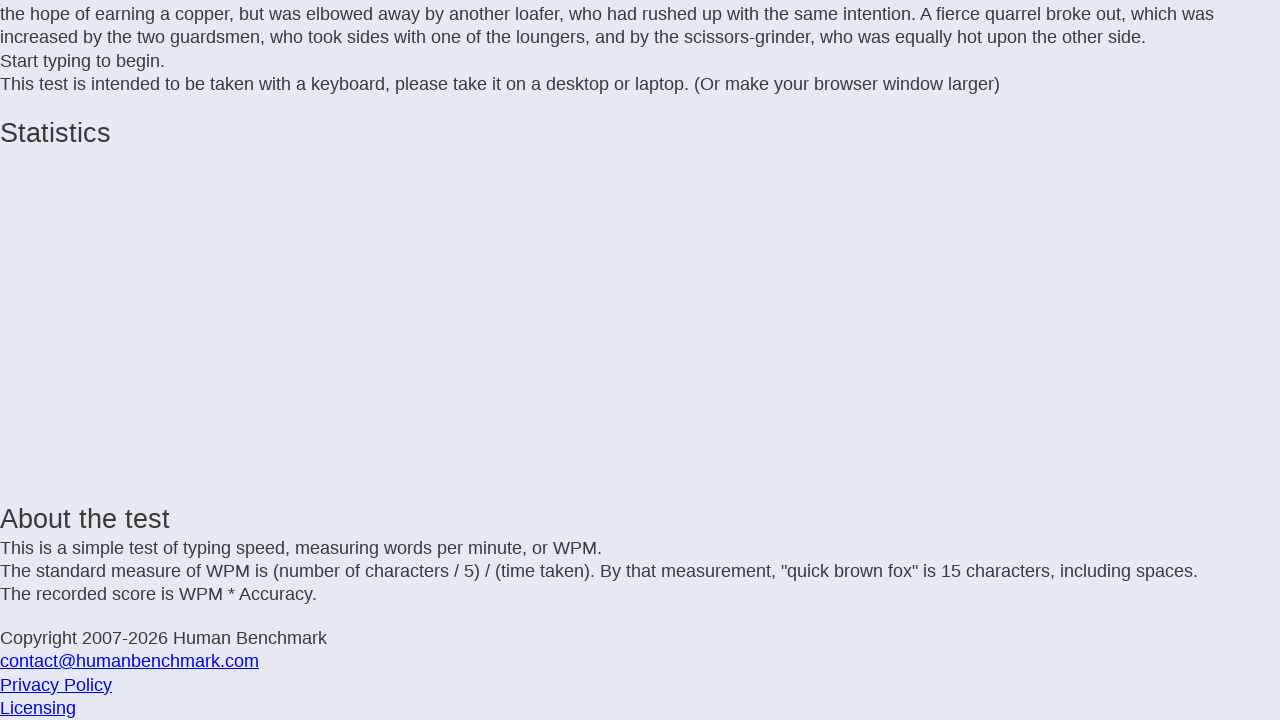

Waited 25ms before next keystroke
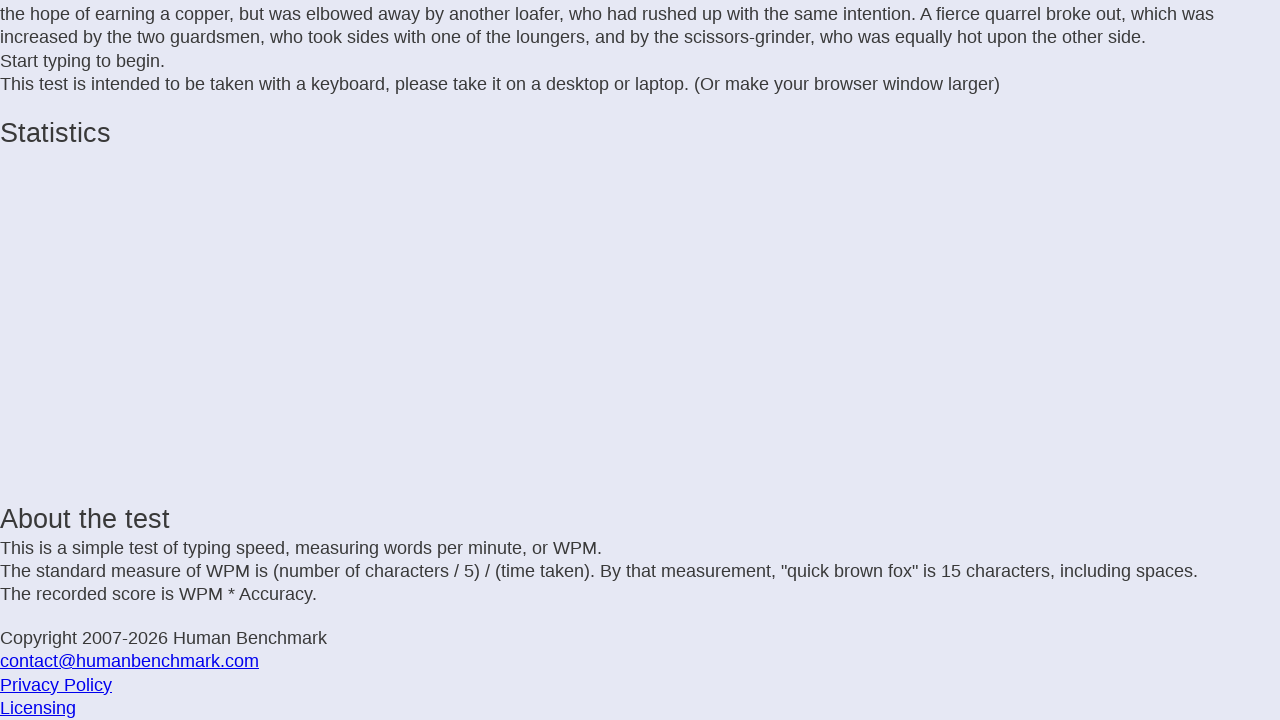

Typed letter: 'r' on .letters
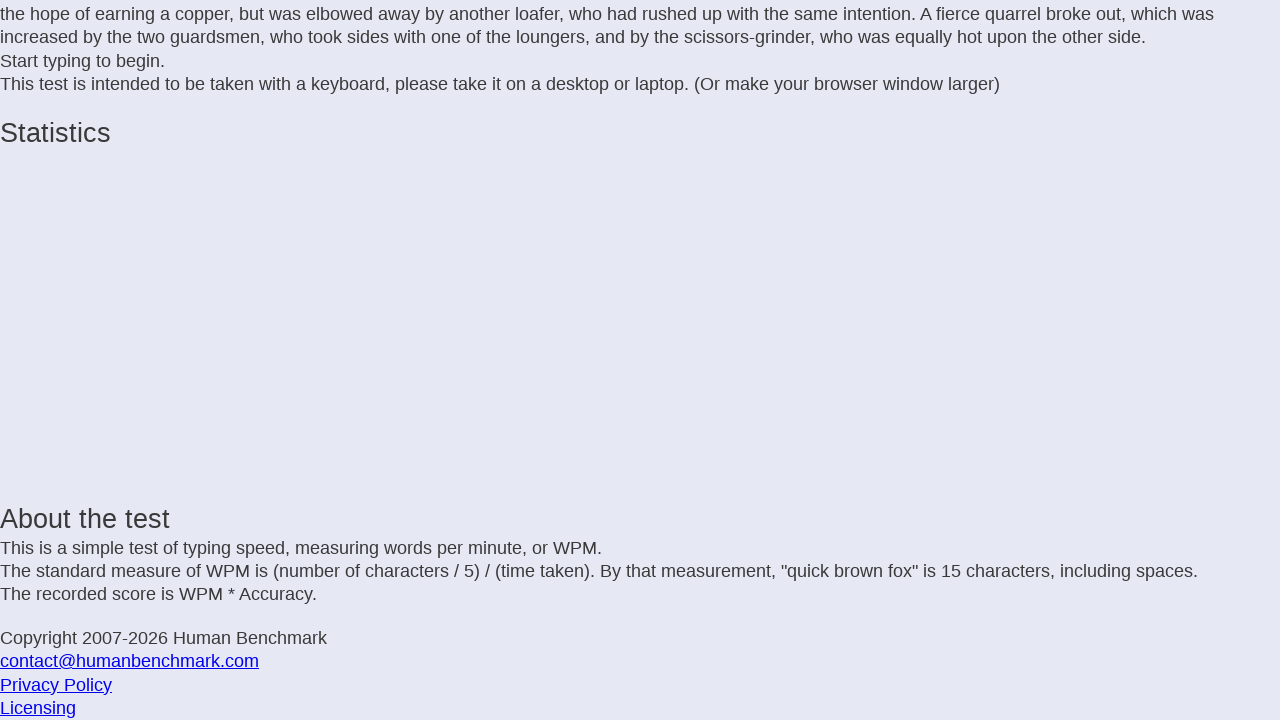

Waited 25ms before next keystroke
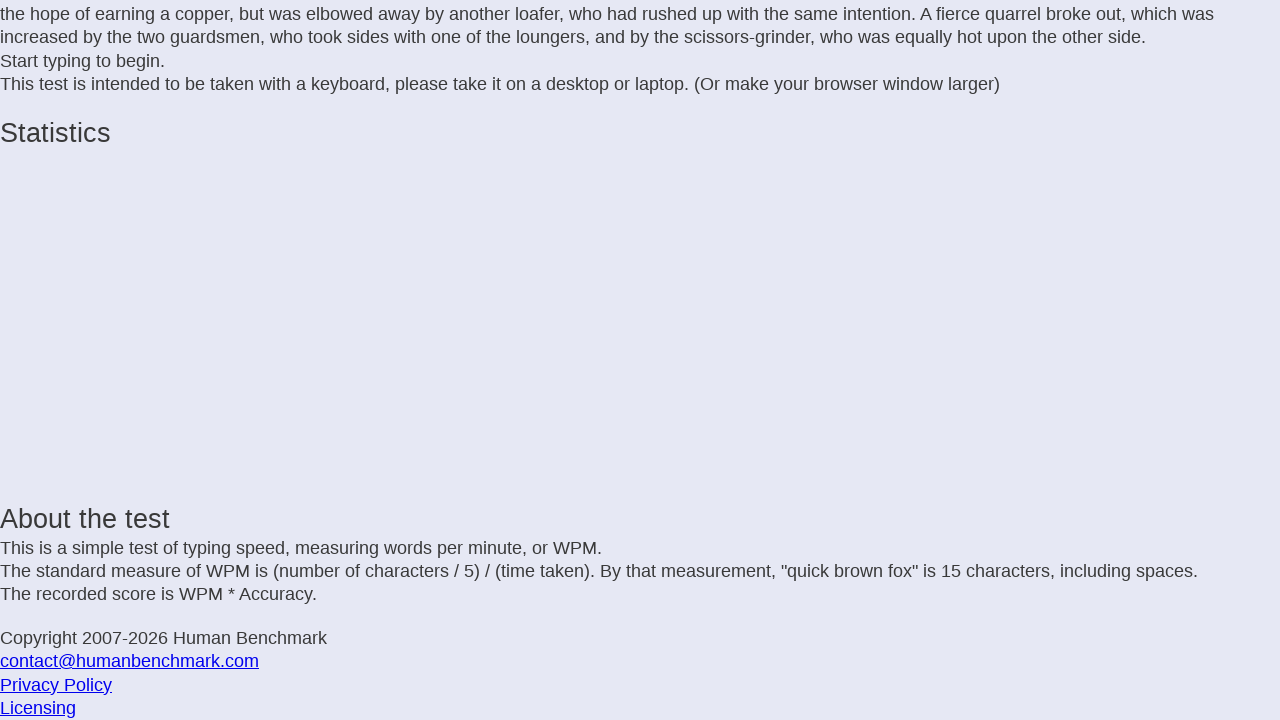

Typed letter: ' ' on .letters
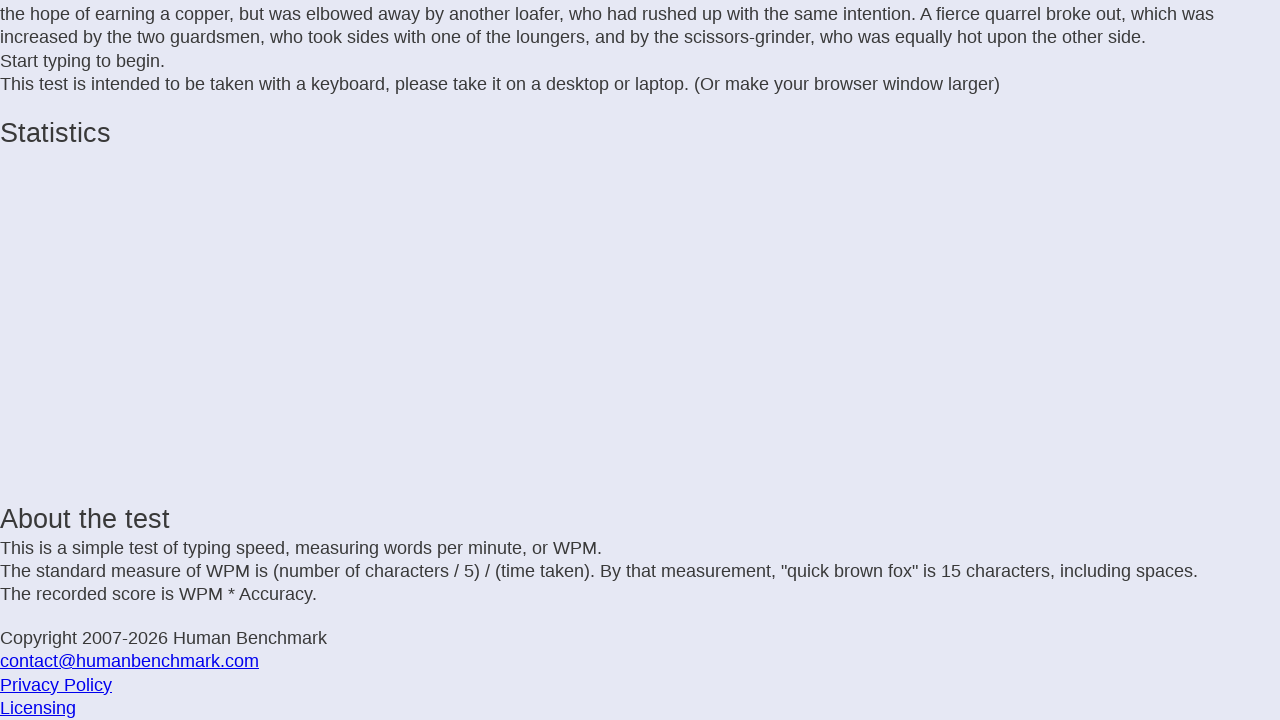

Waited 25ms before next keystroke
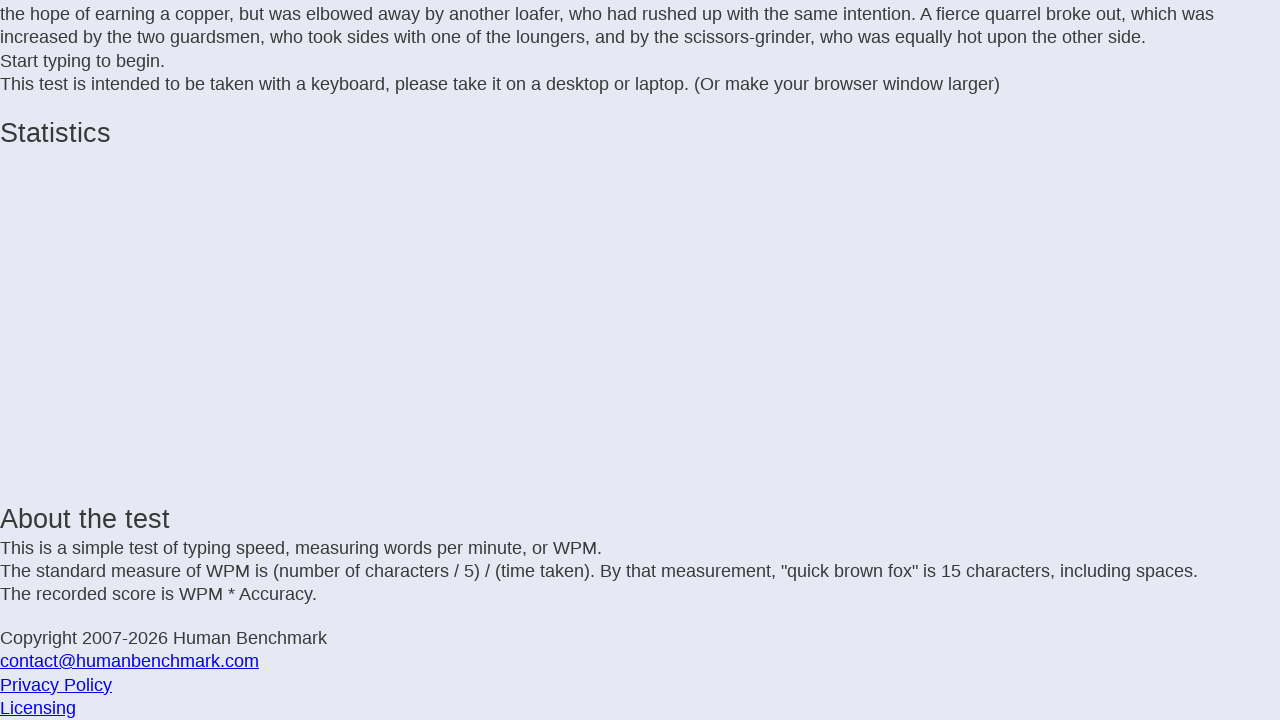

Typed letter: 'd' on .letters
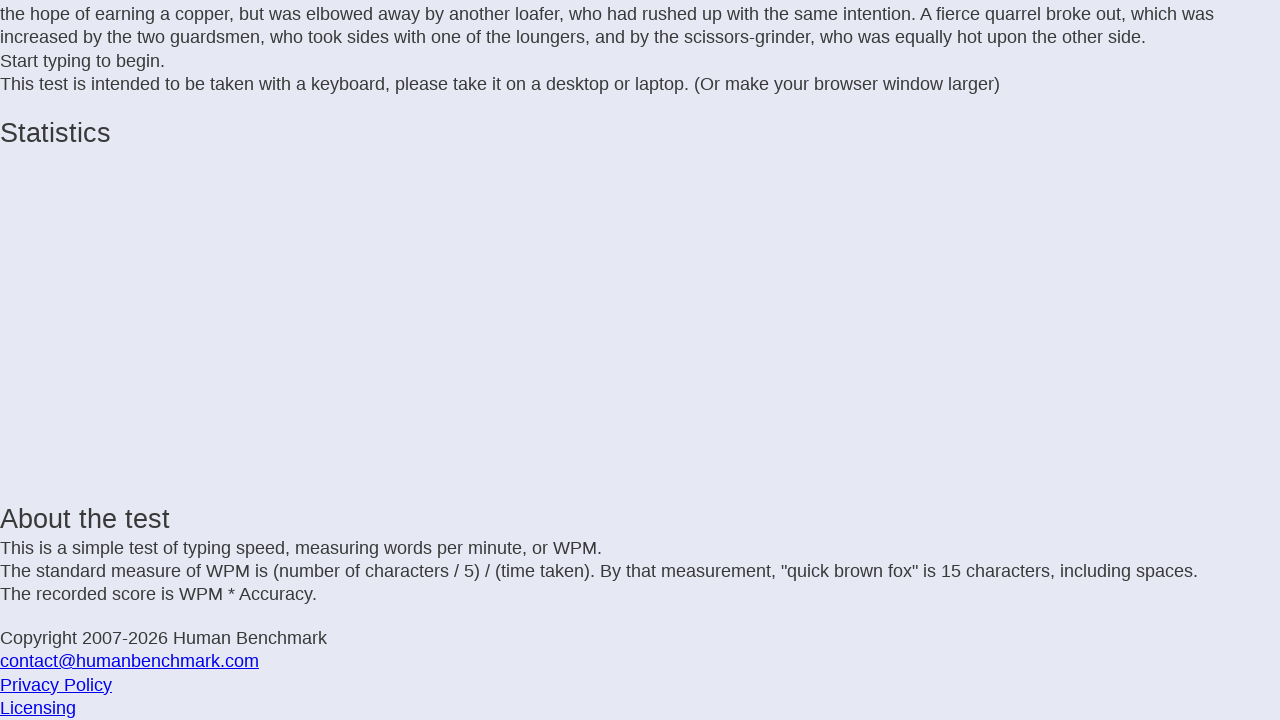

Waited 25ms before next keystroke
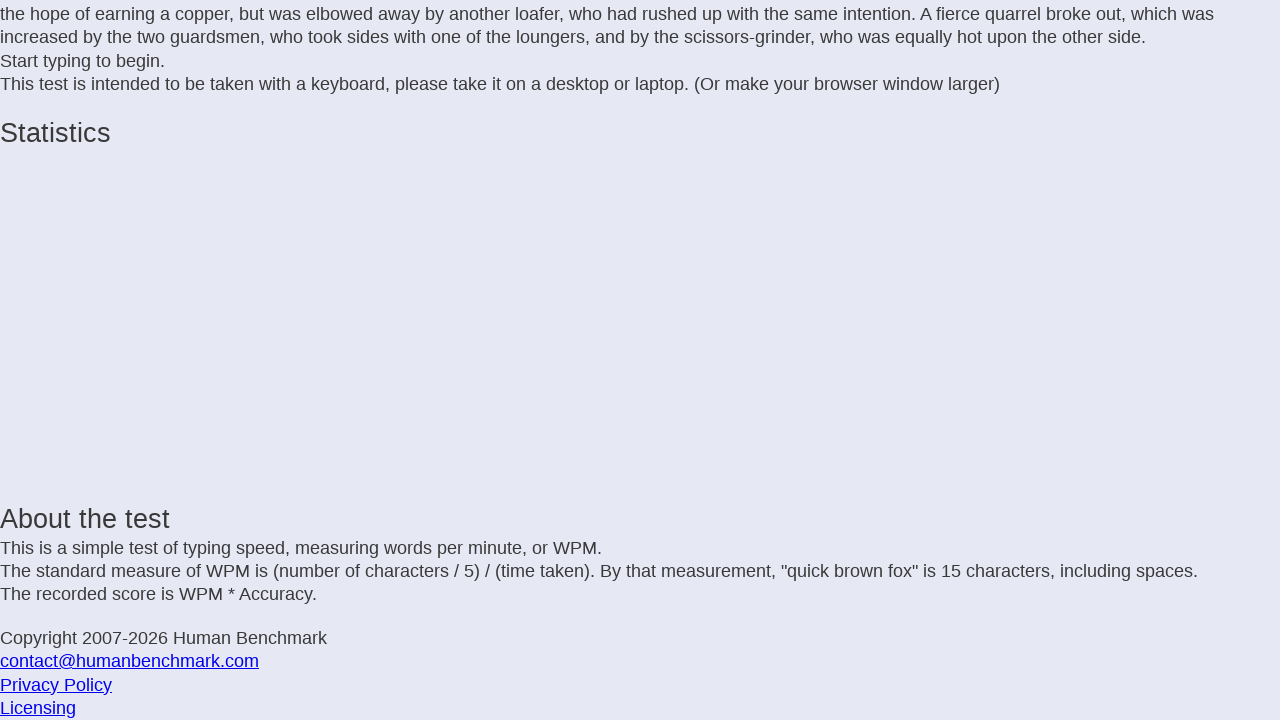

Typed letter: 'a' on .letters
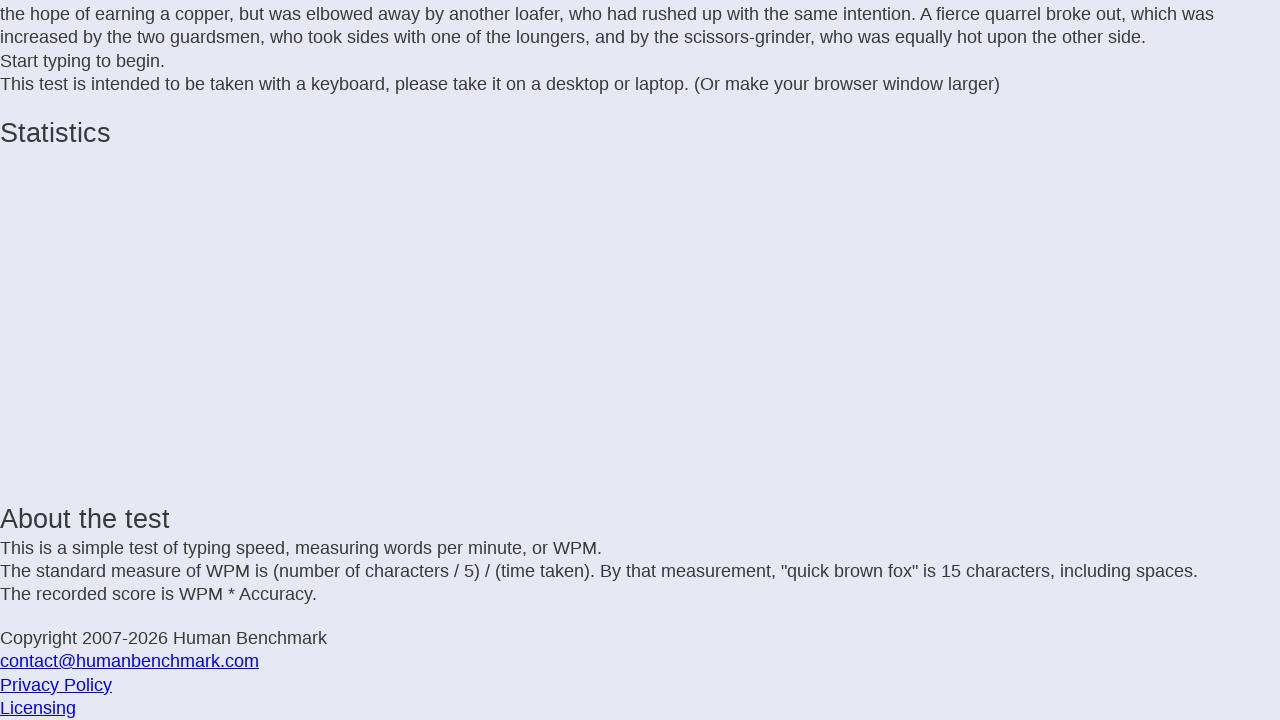

Waited 25ms before next keystroke
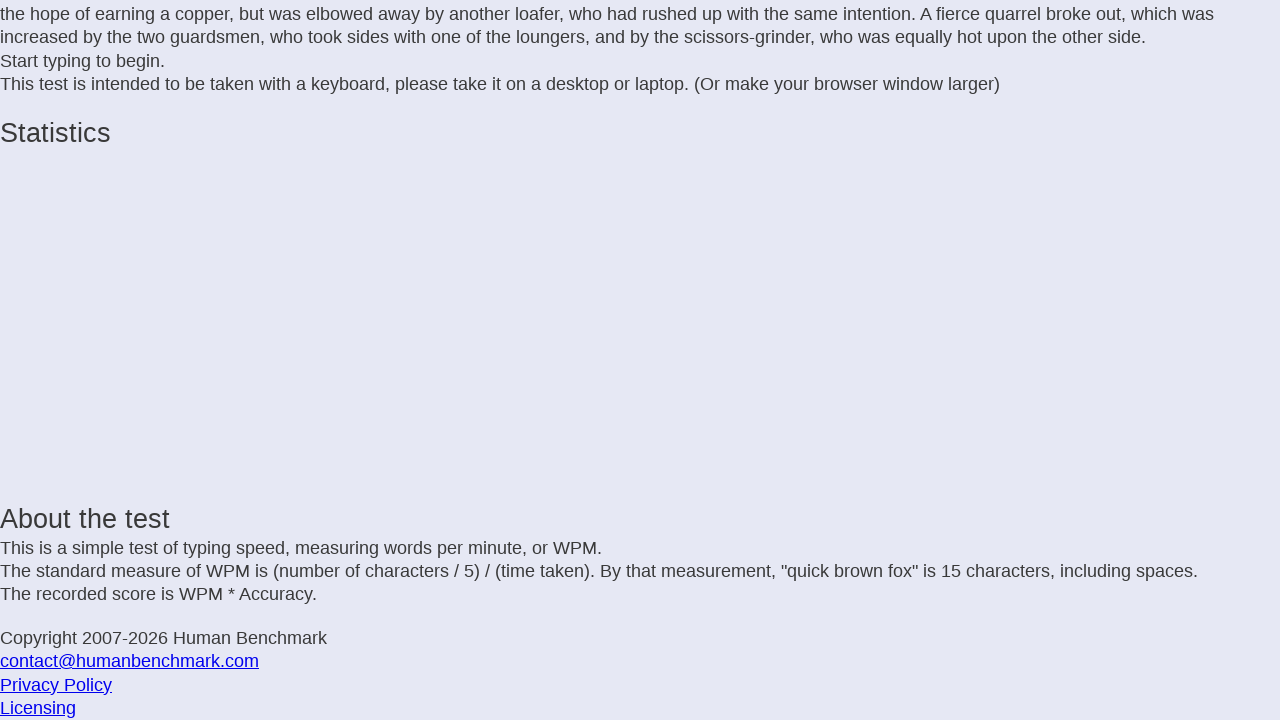

Typed letter: 's' on .letters
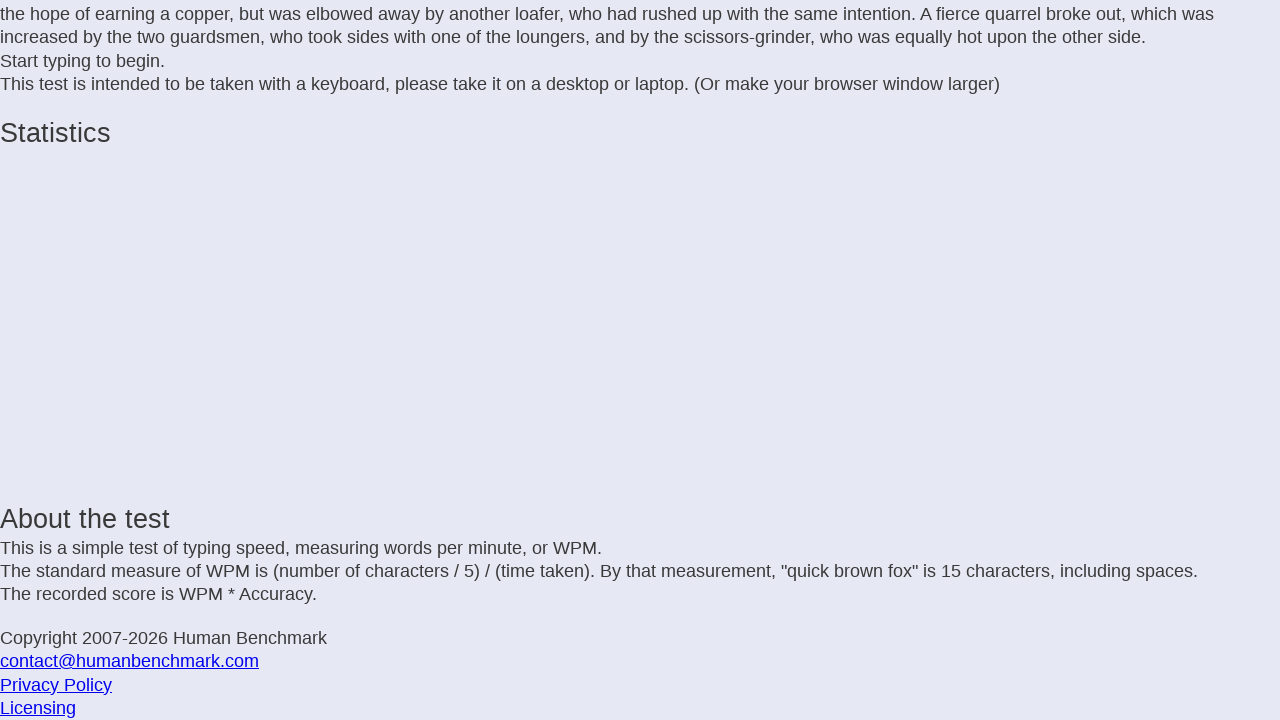

Waited 25ms before next keystroke
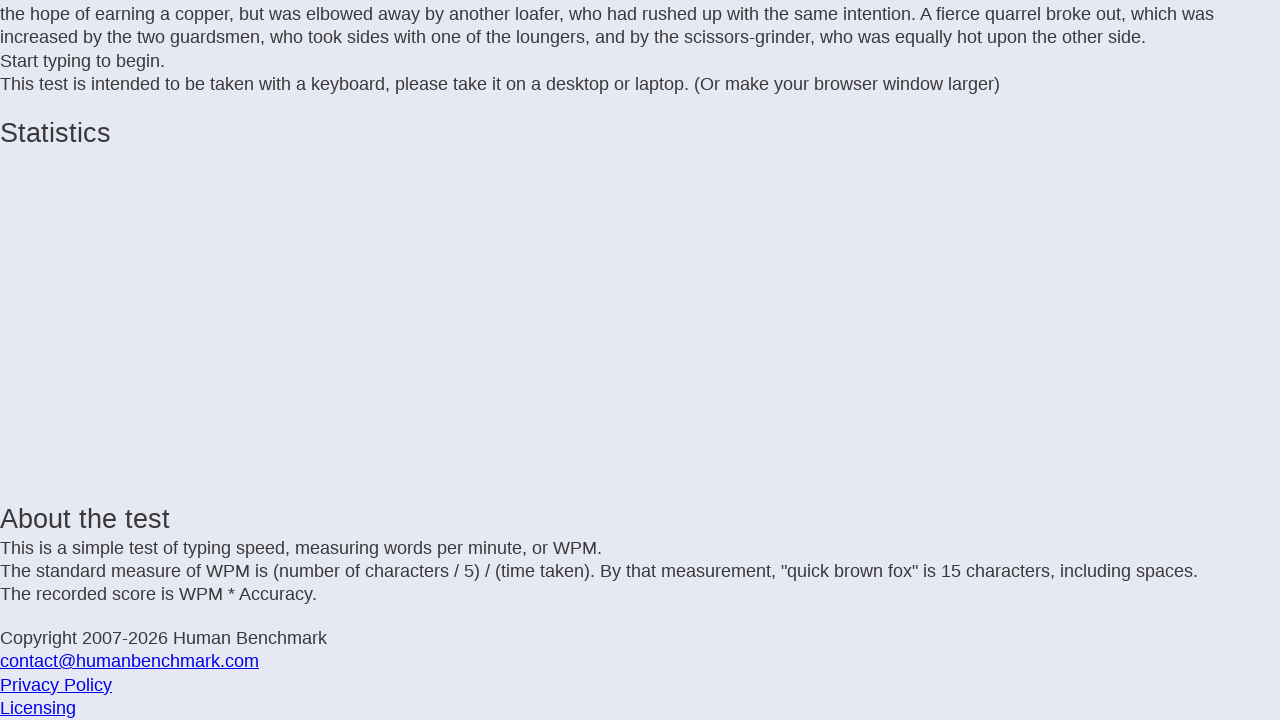

Typed letter: 'h' on .letters
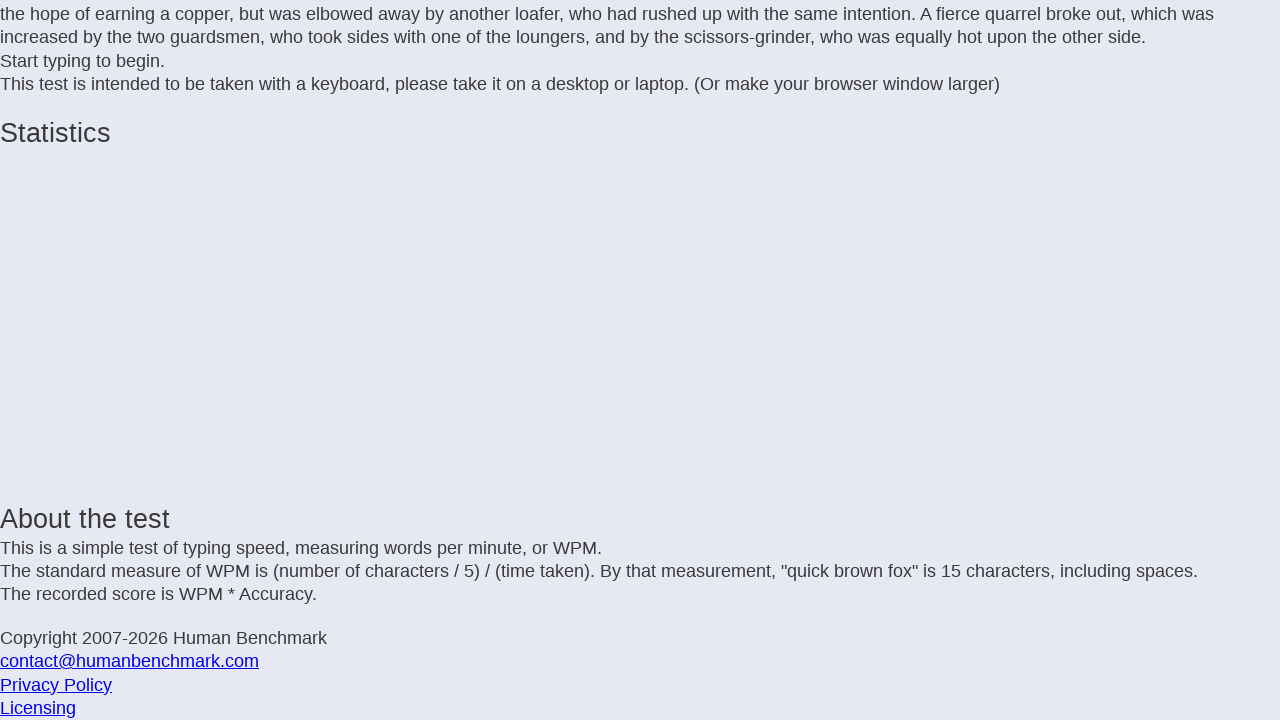

Waited 25ms before next keystroke
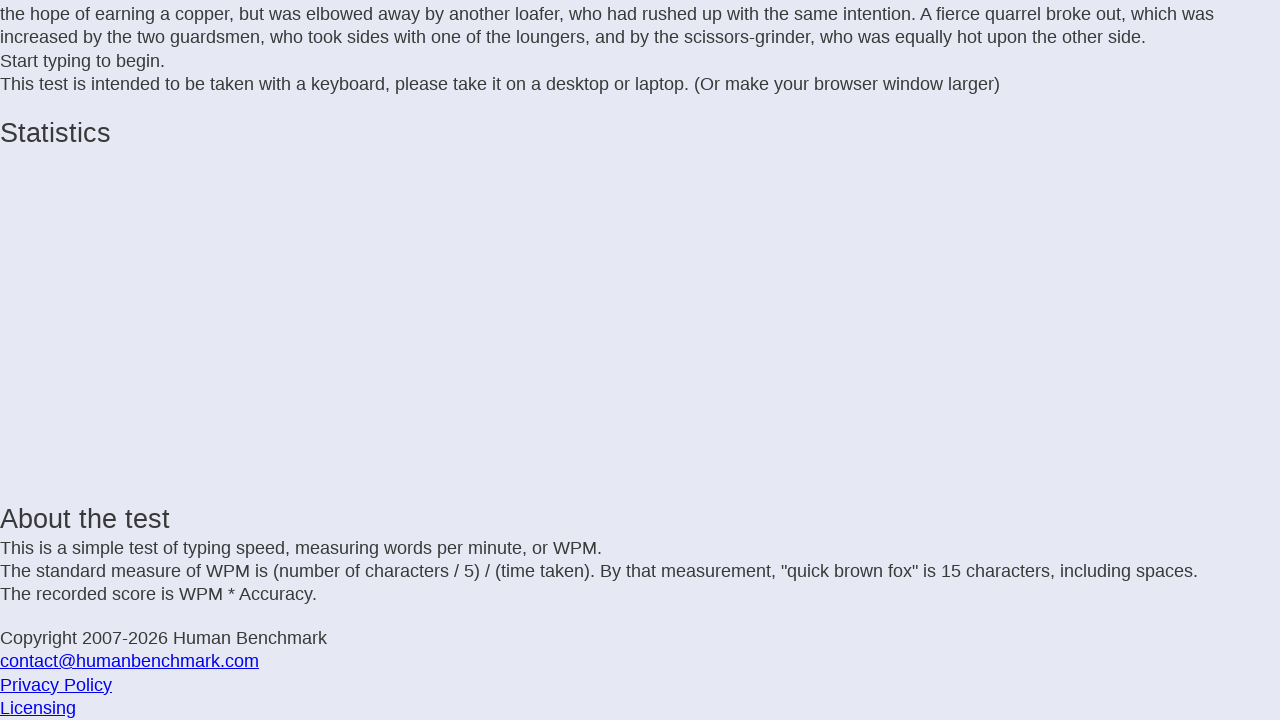

Typed letter: 'e' on .letters
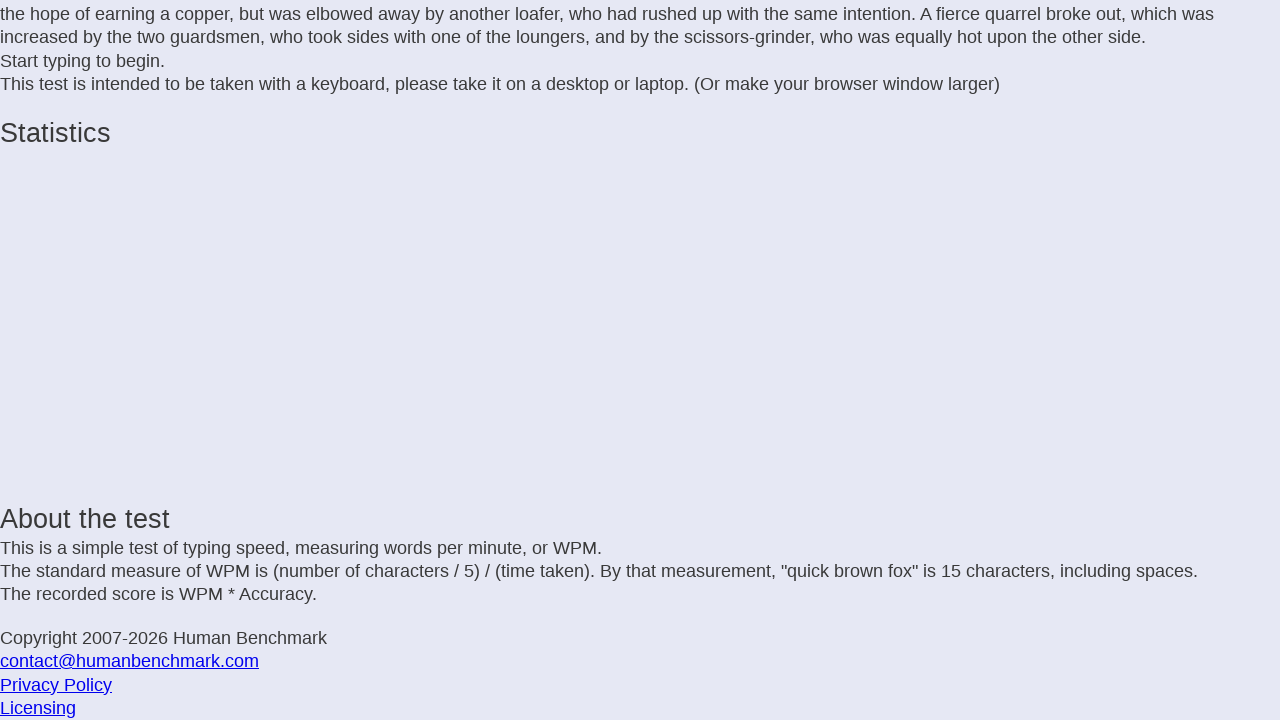

Waited 25ms before next keystroke
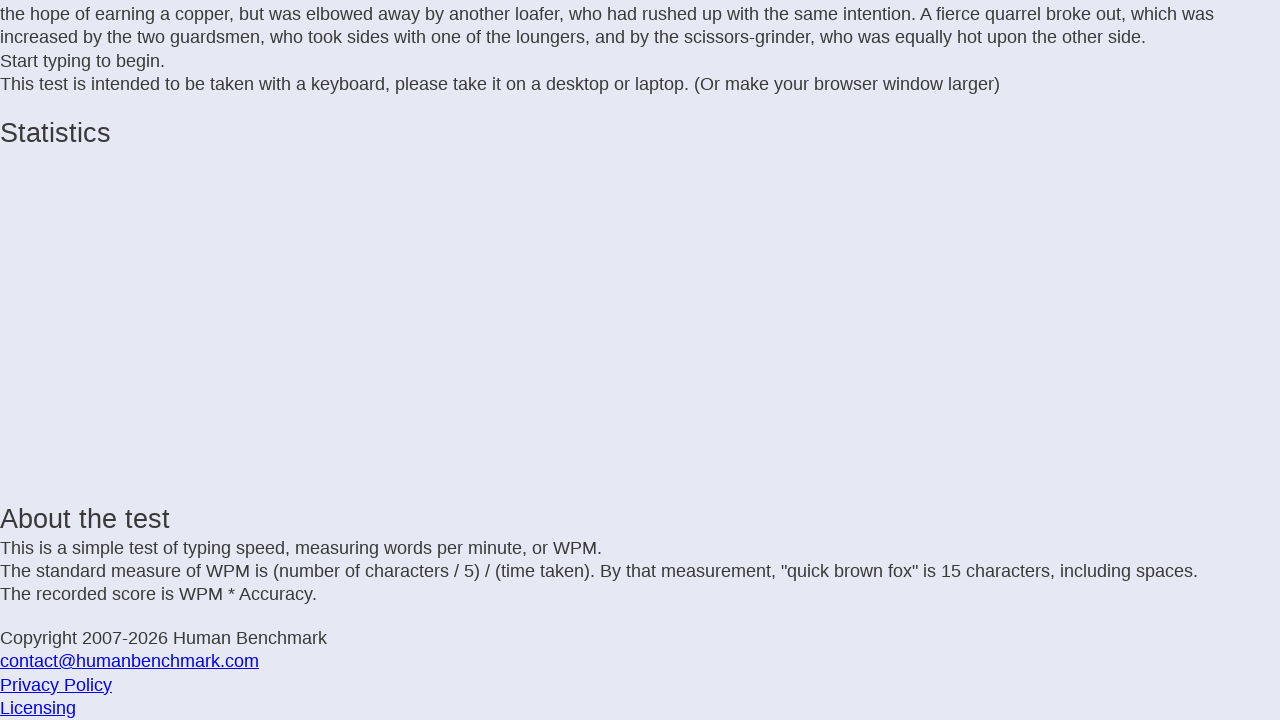

Typed letter: 'd' on .letters
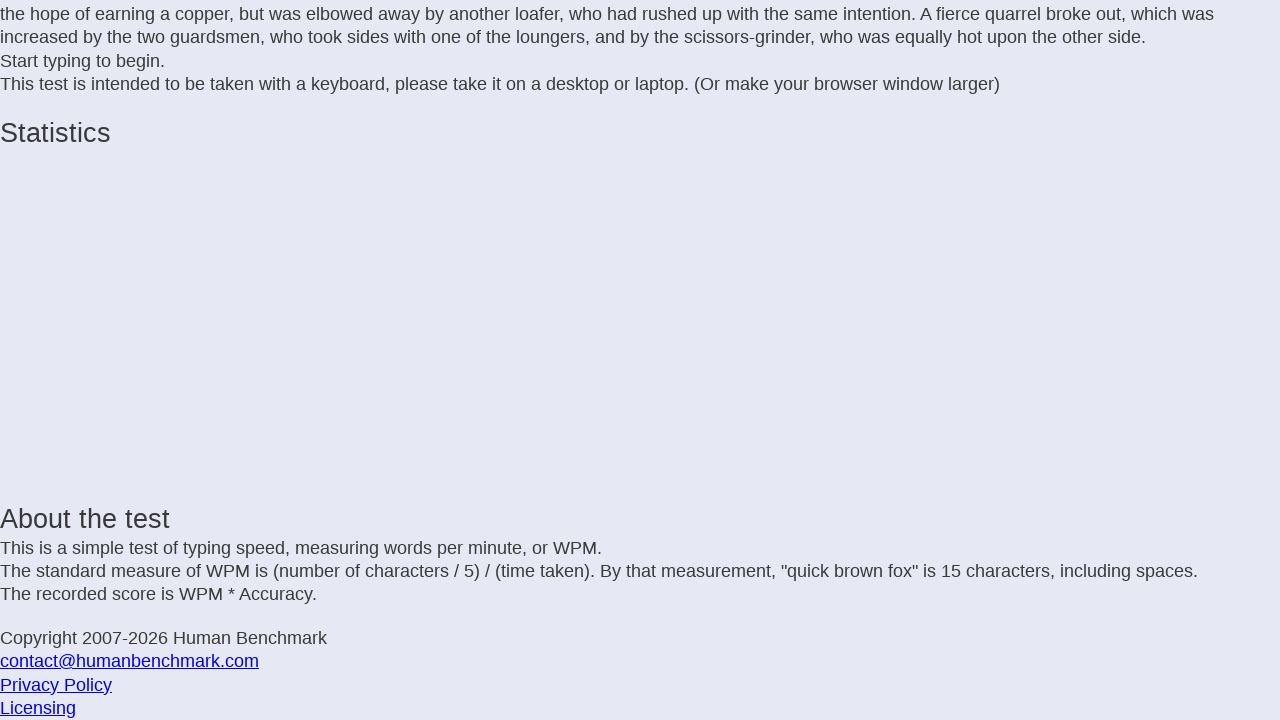

Waited 25ms before next keystroke
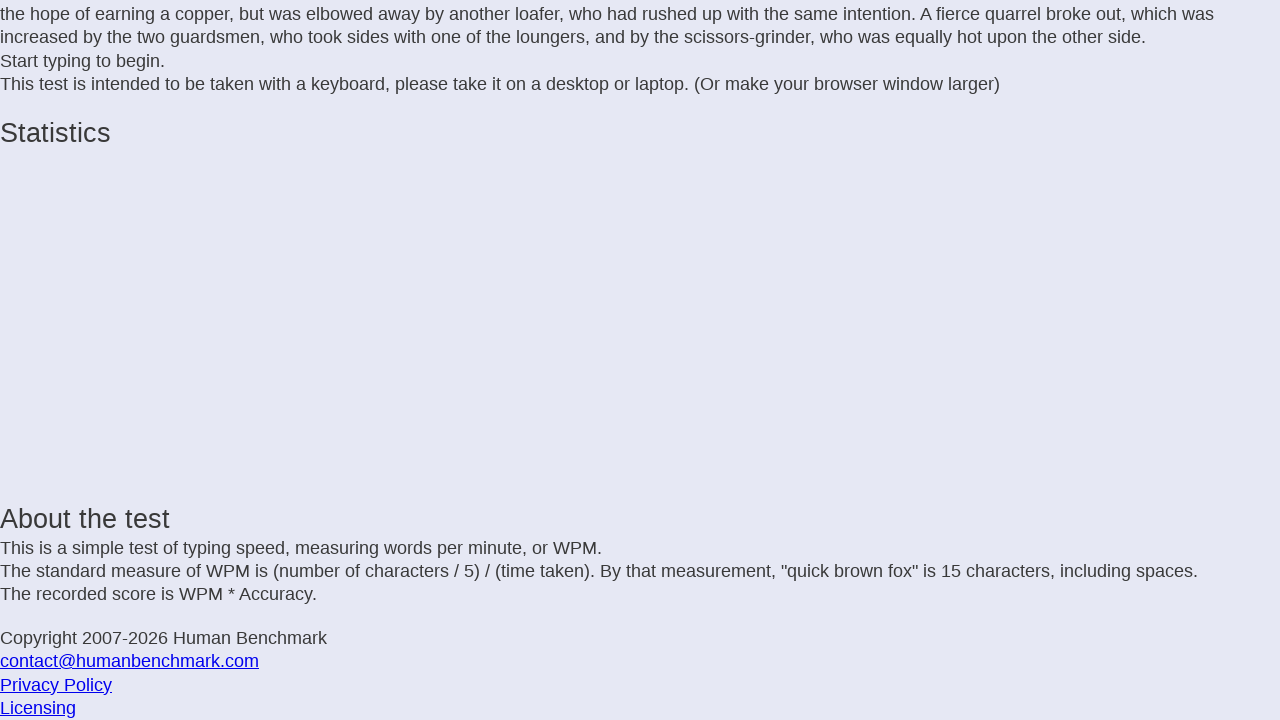

Typed letter: ' ' on .letters
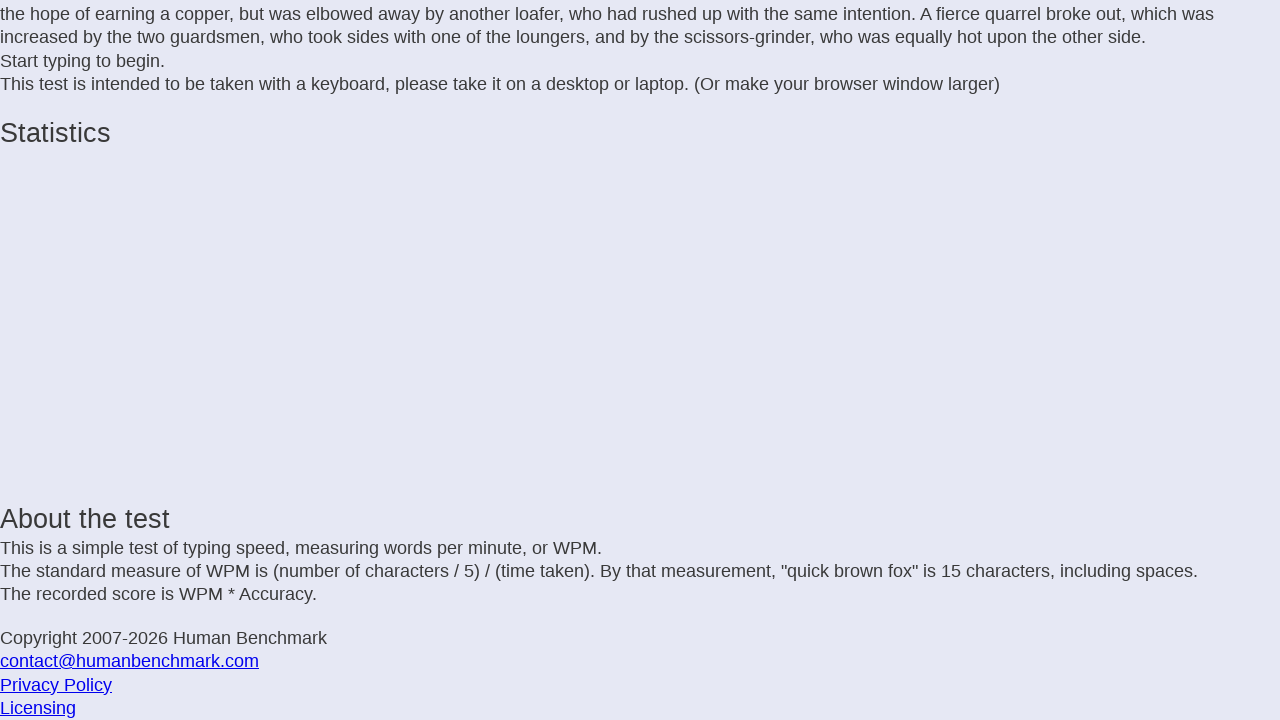

Waited 25ms before next keystroke
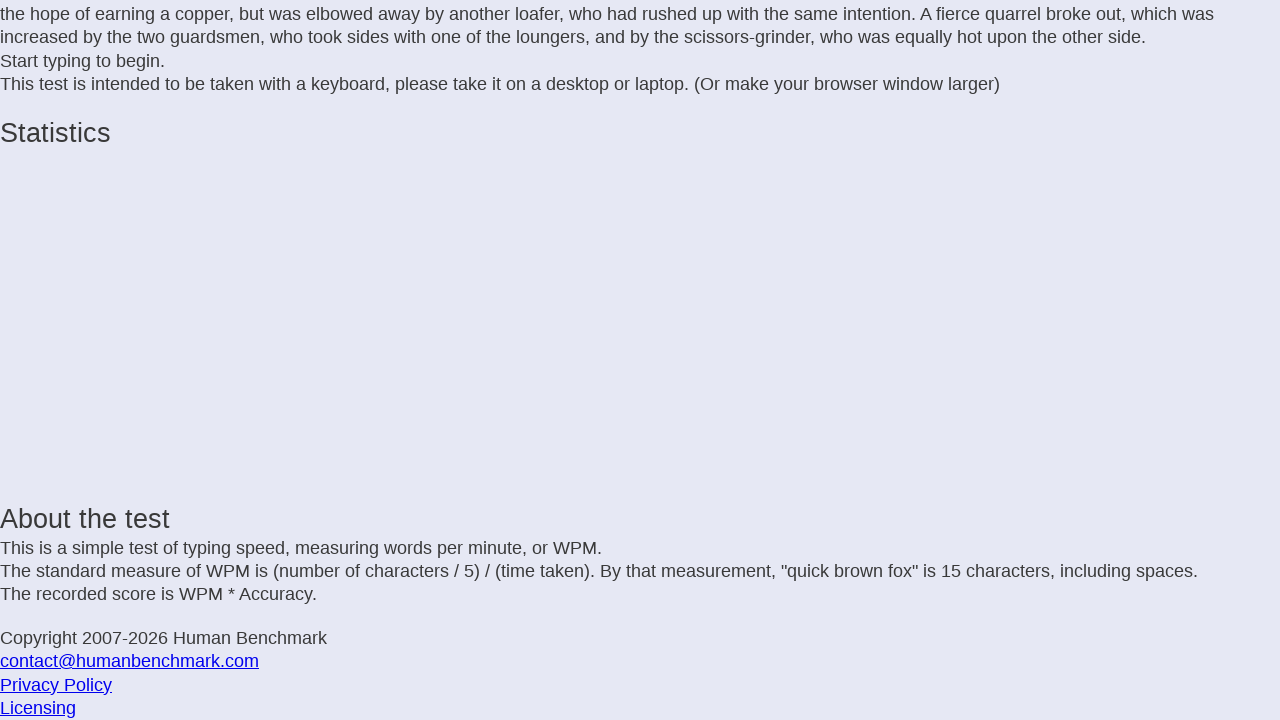

Typed letter: 'f' on .letters
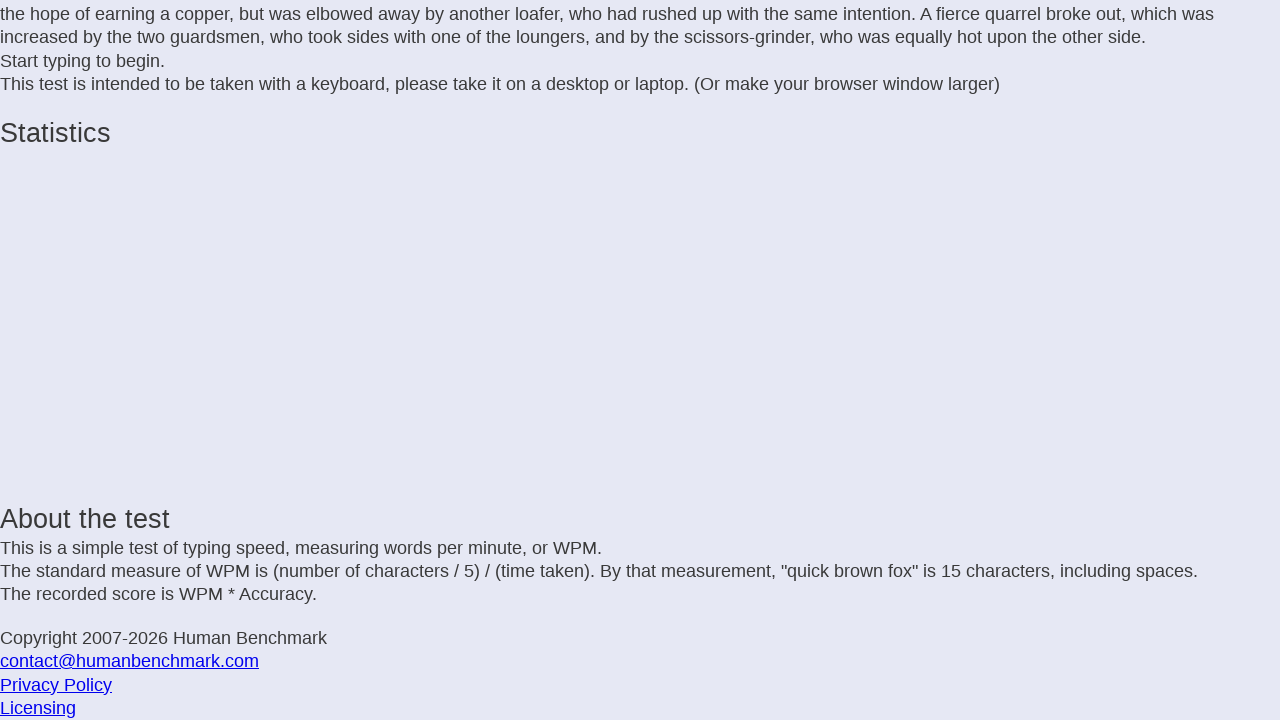

Waited 25ms before next keystroke
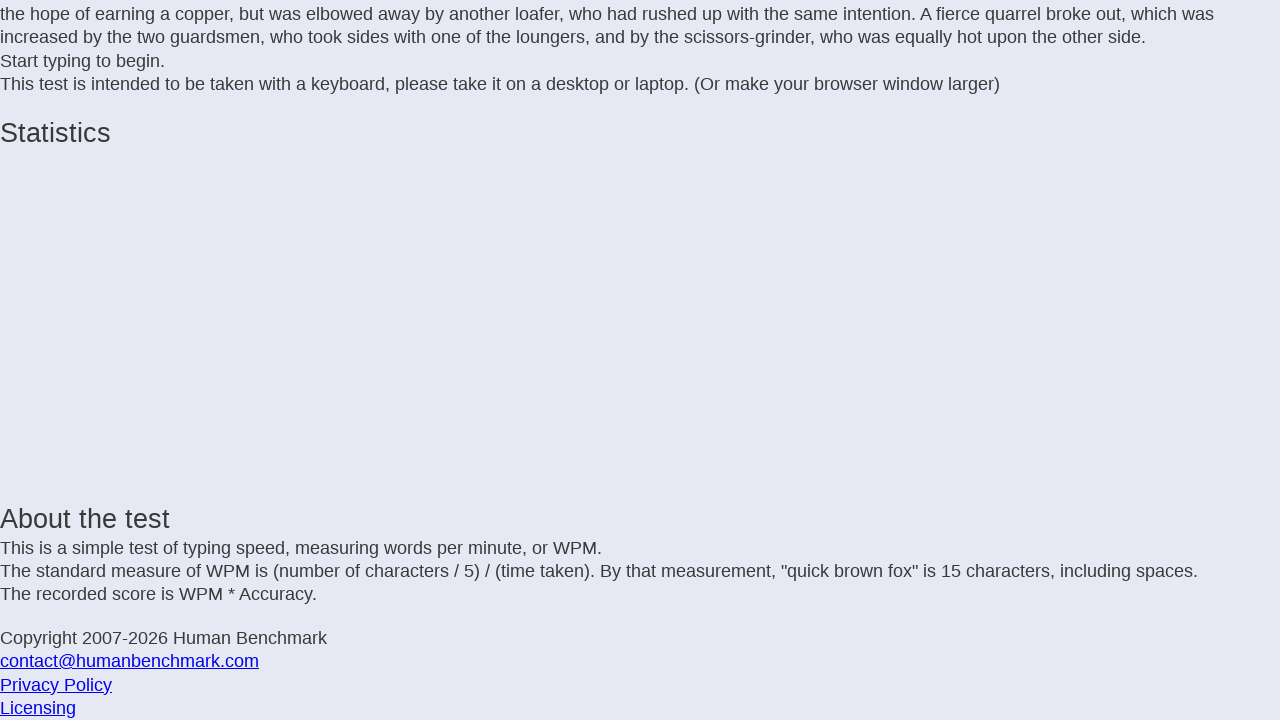

Typed letter: 'o' on .letters
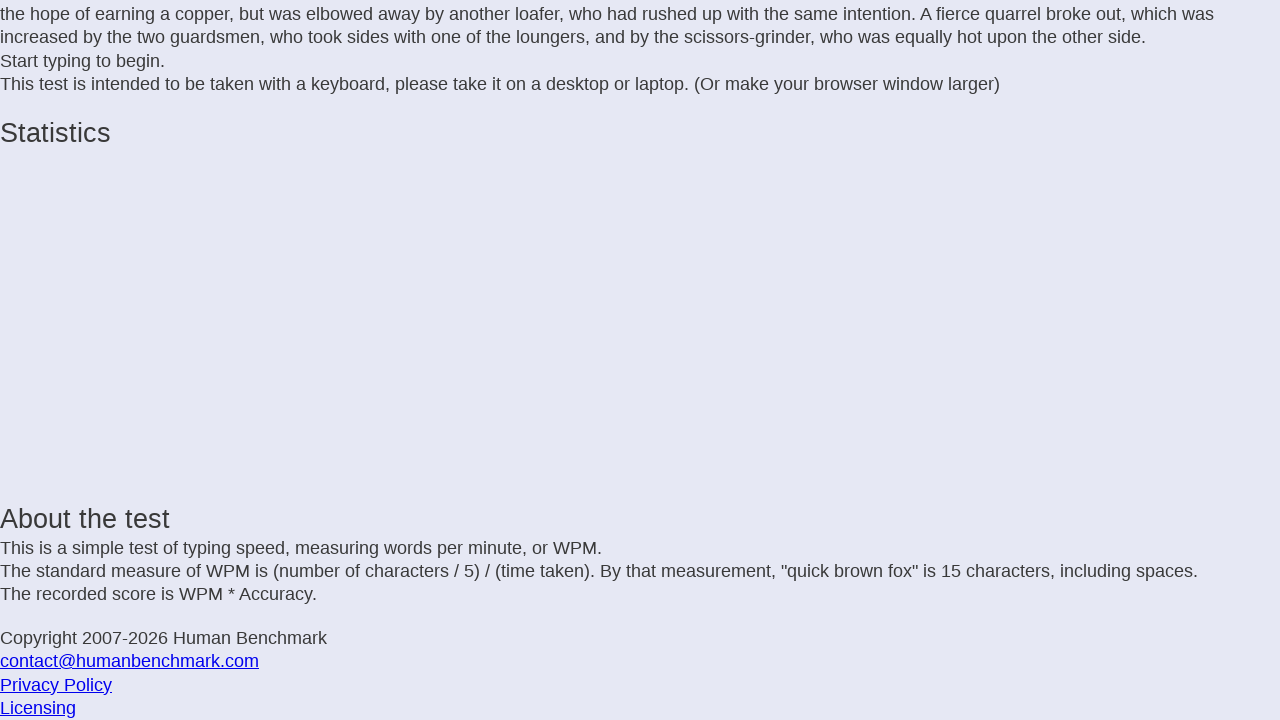

Waited 25ms before next keystroke
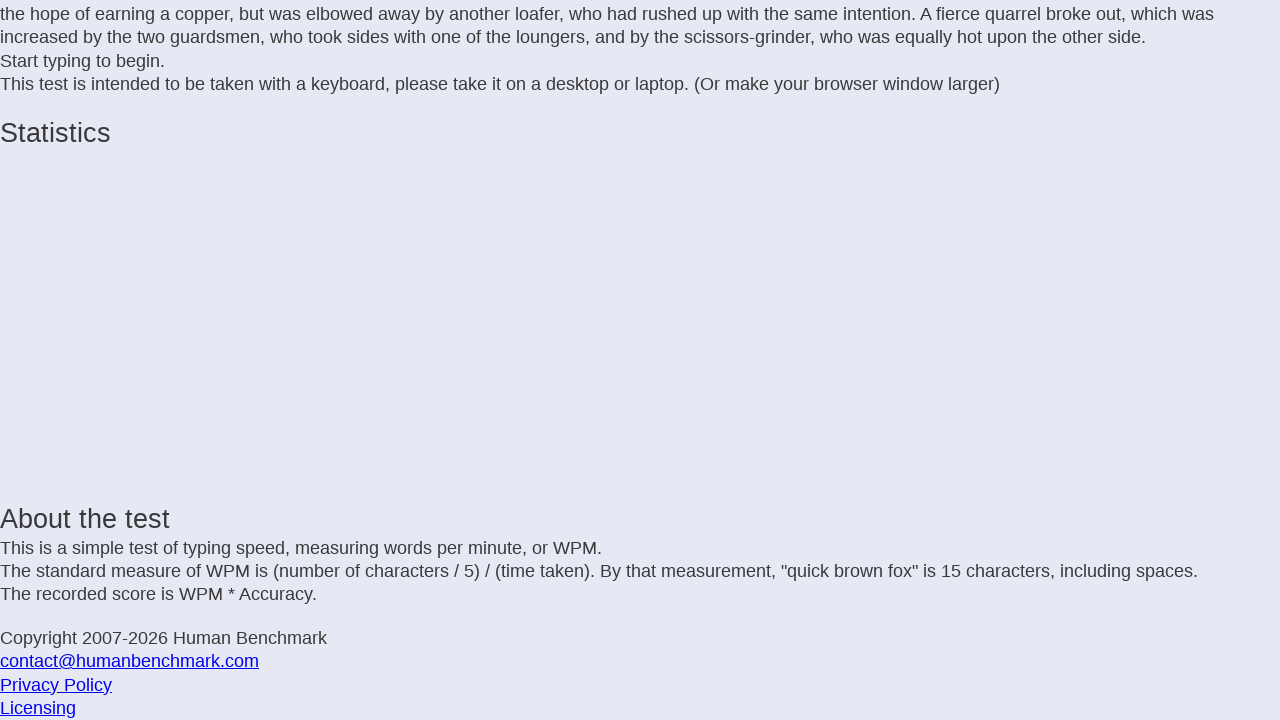

Typed letter: 'r' on .letters
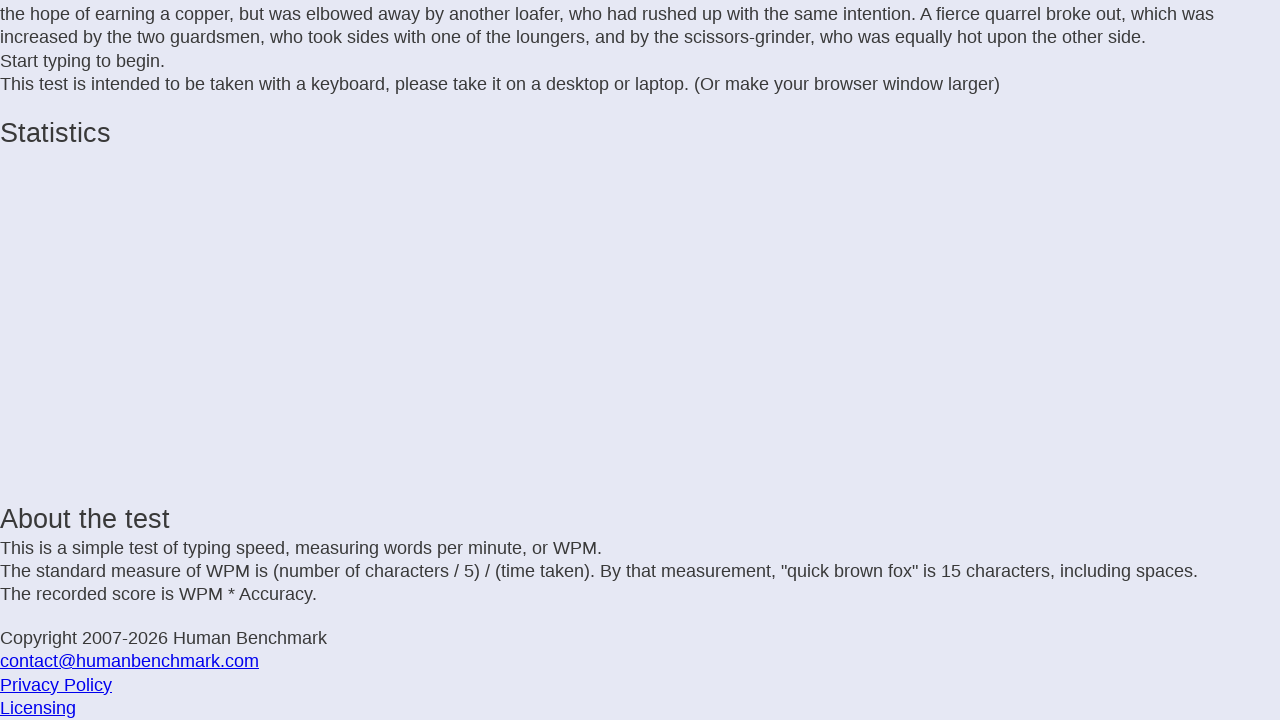

Waited 25ms before next keystroke
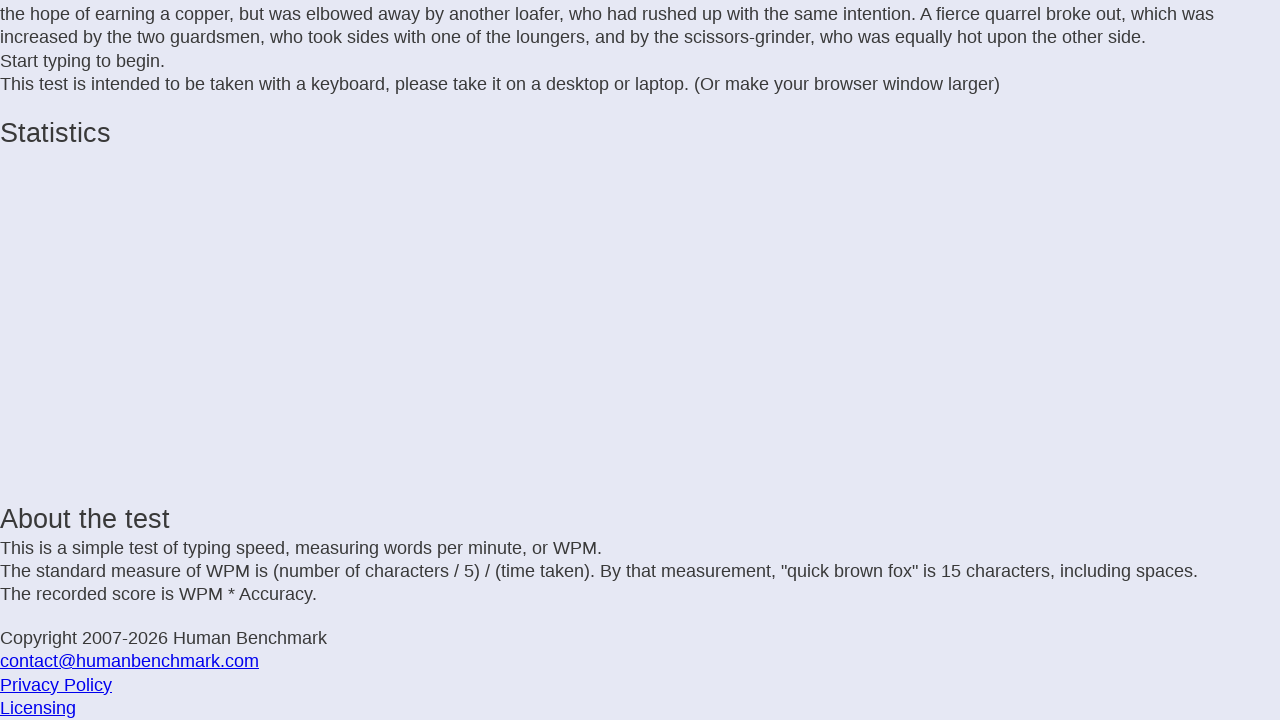

Typed letter: 'w' on .letters
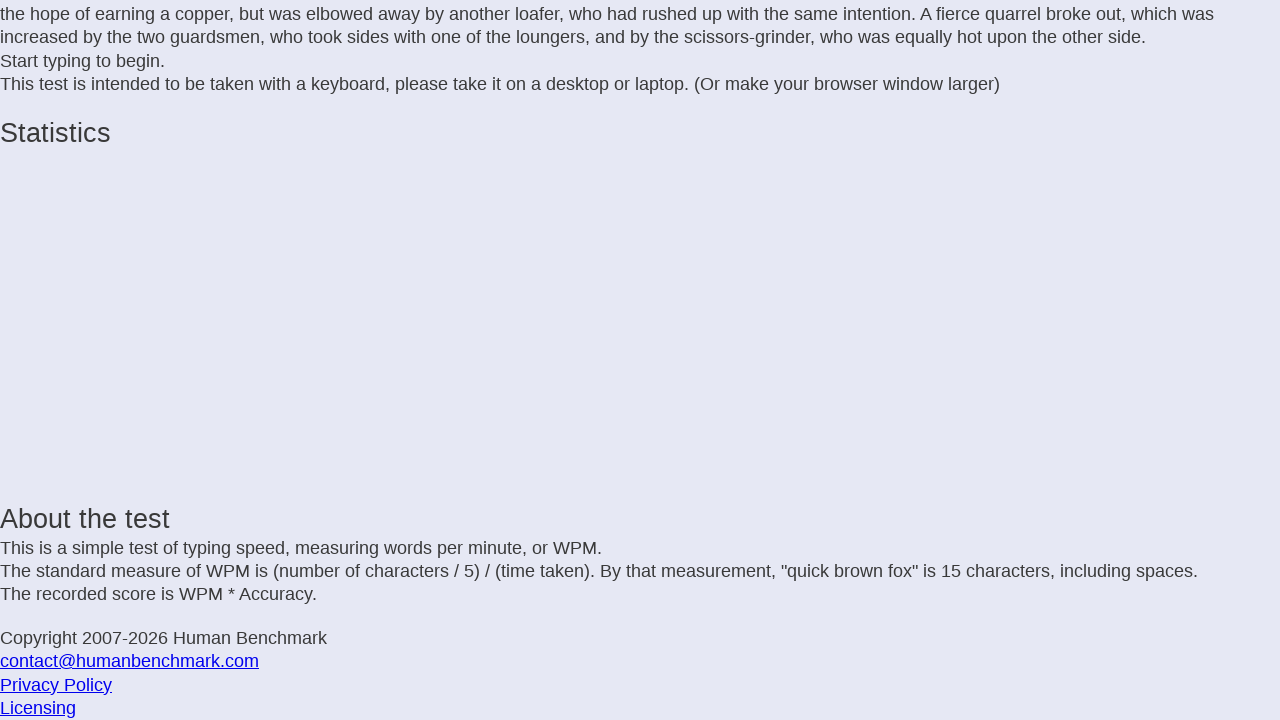

Waited 25ms before next keystroke
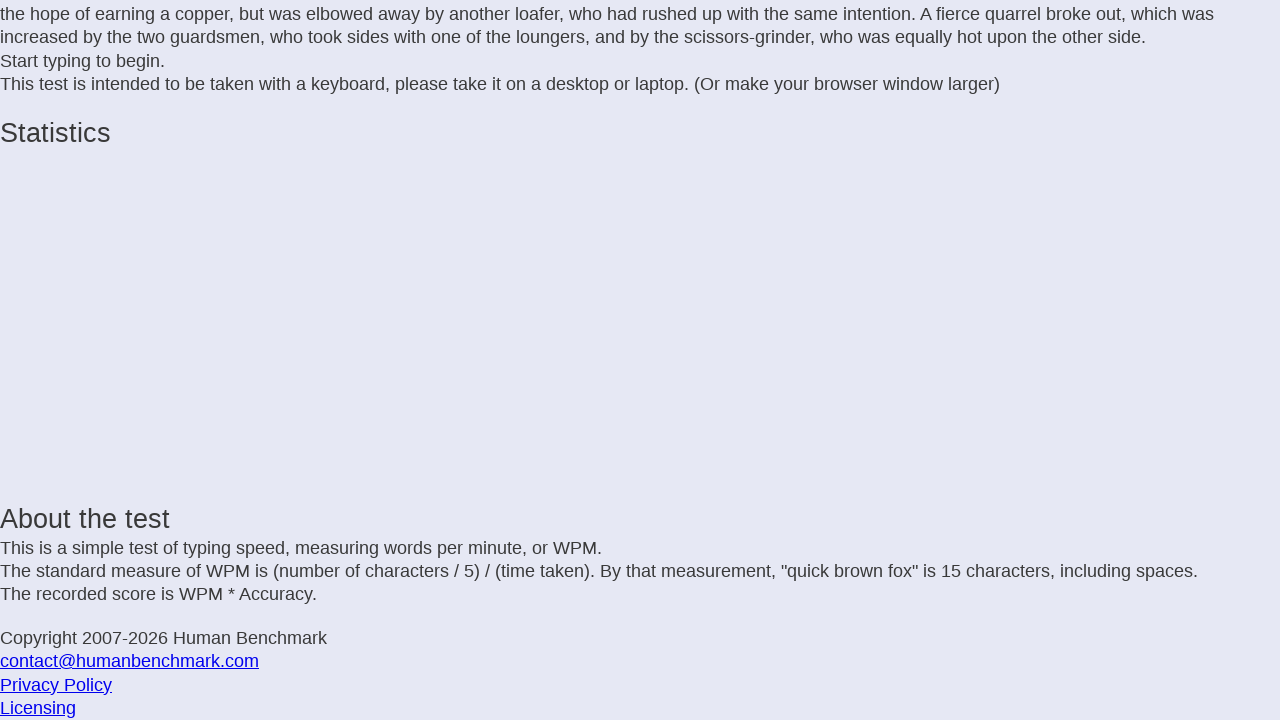

Typed letter: 'a' on .letters
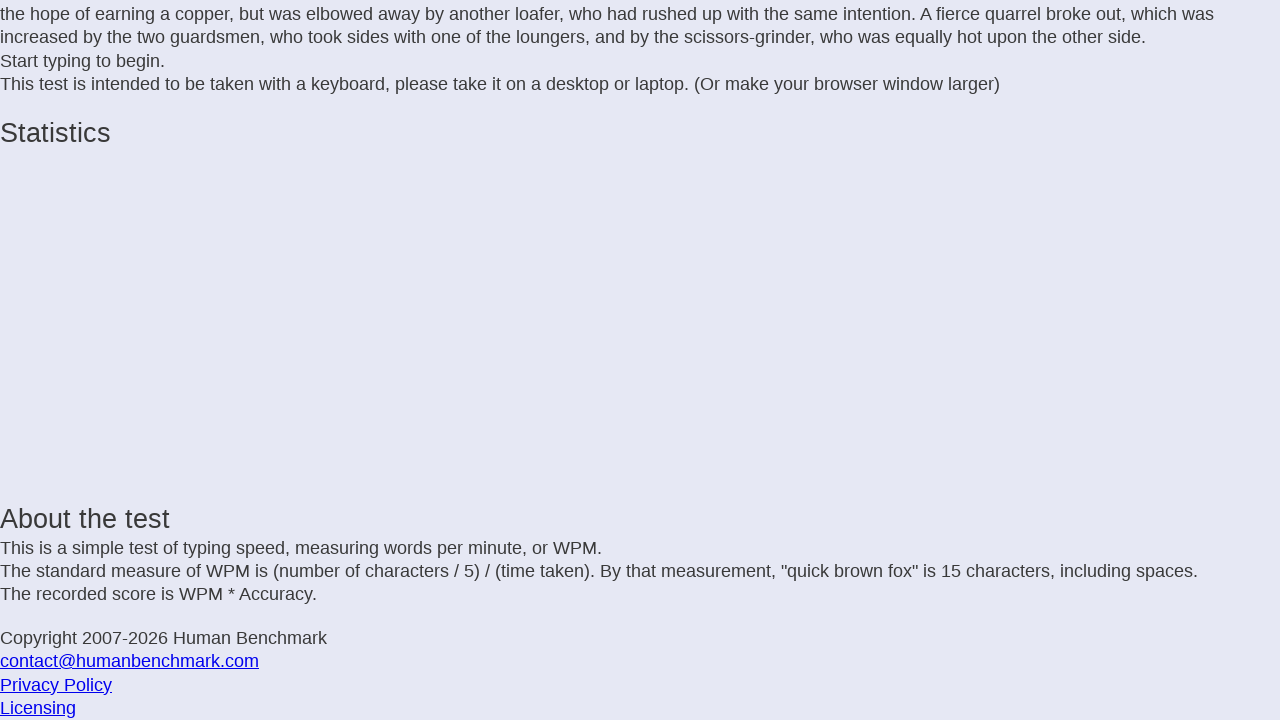

Waited 25ms before next keystroke
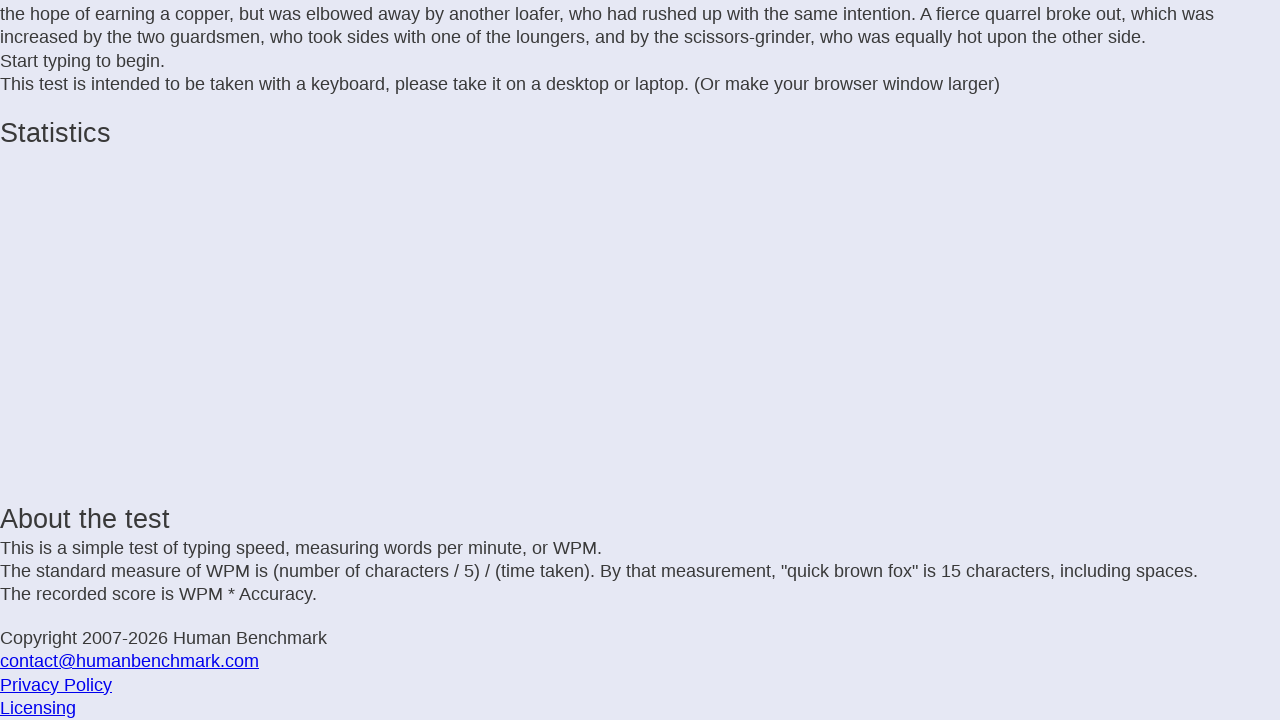

Typed letter: 'r' on .letters
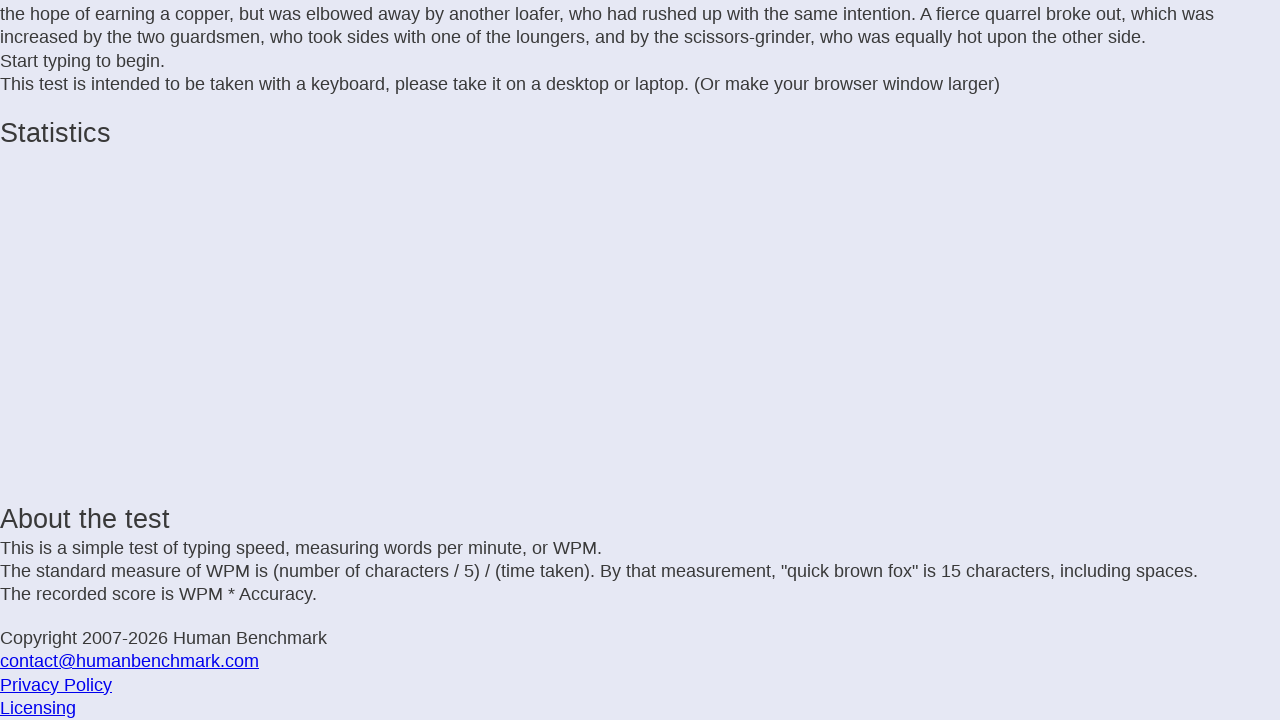

Waited 25ms before next keystroke
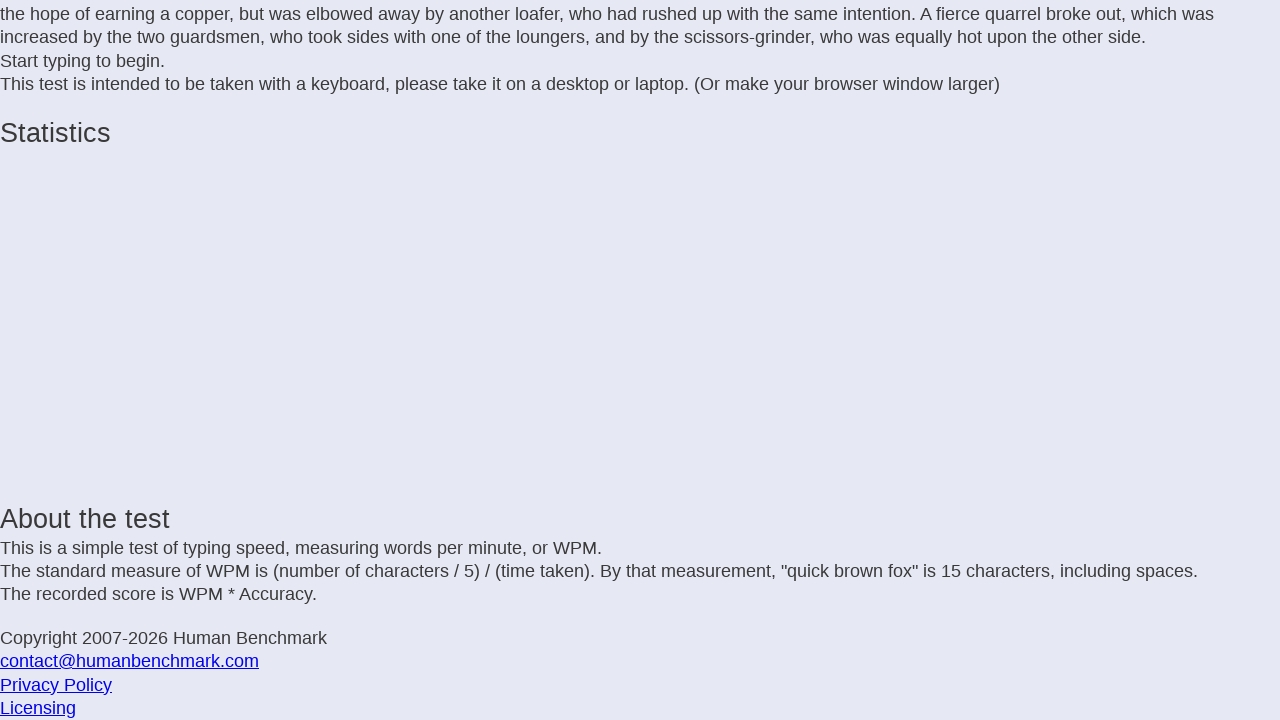

Typed letter: 'd' on .letters
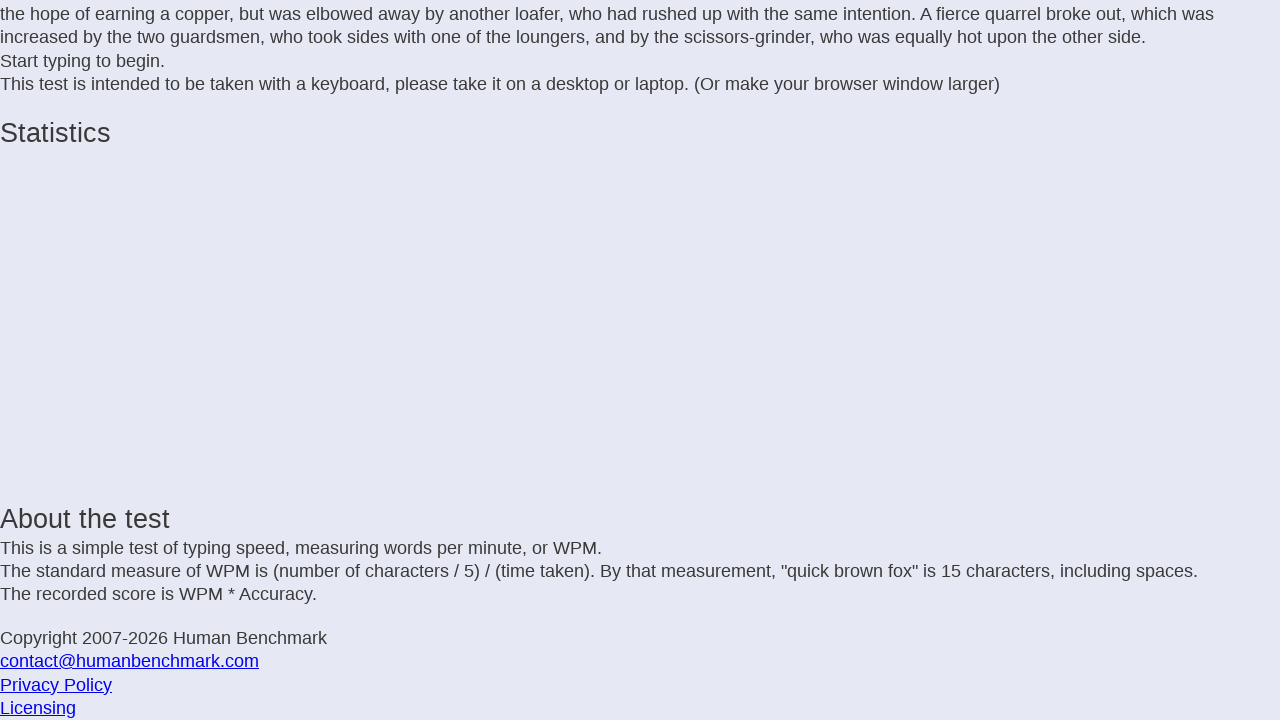

Waited 25ms before next keystroke
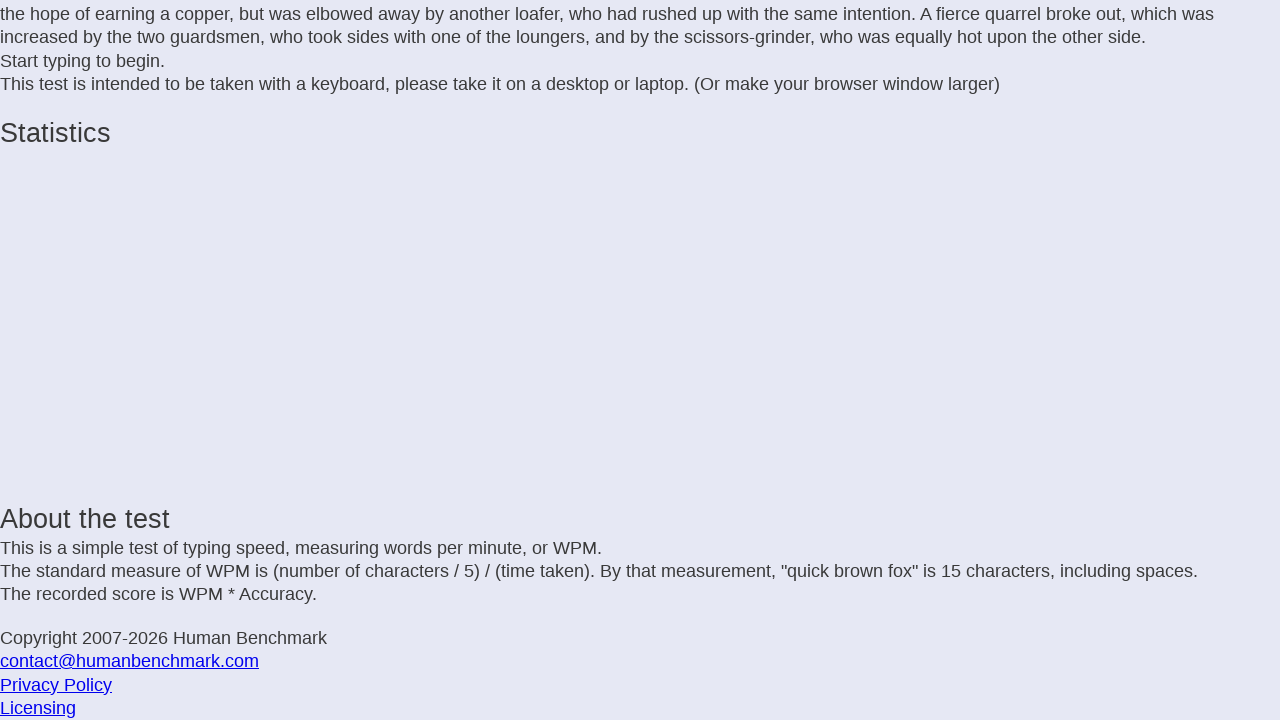

Typed letter: ' ' on .letters
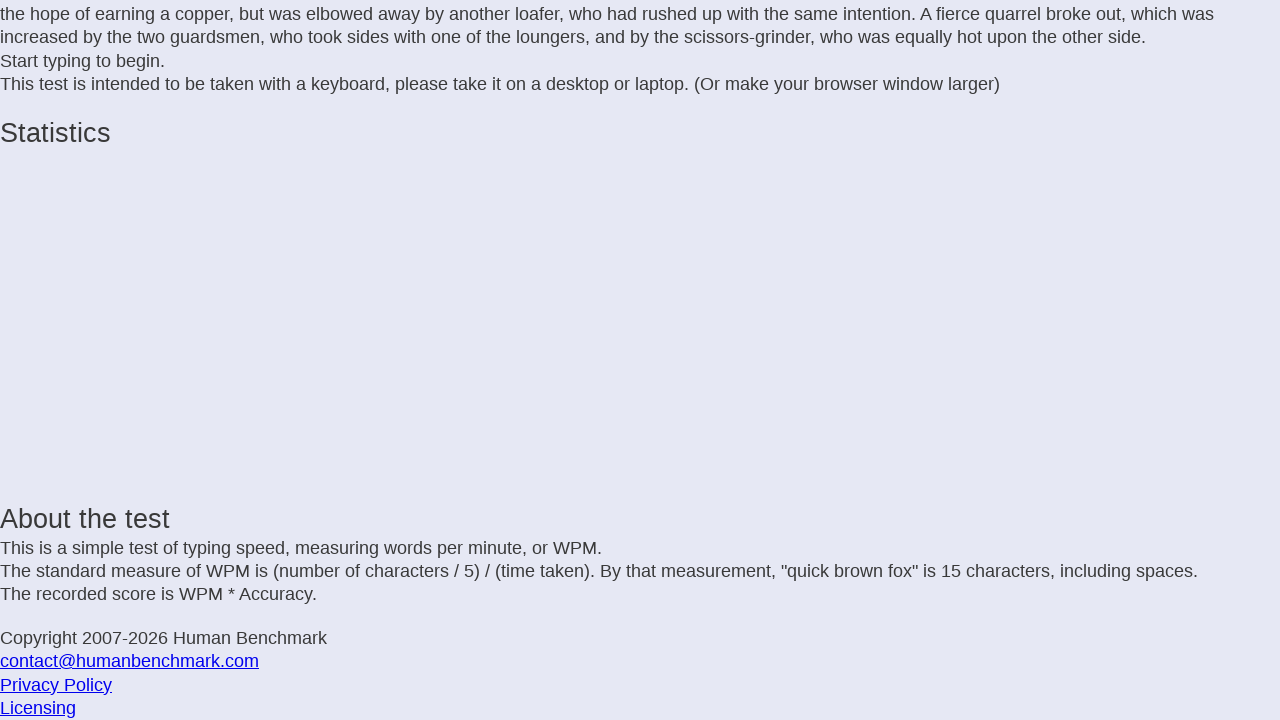

Waited 25ms before next keystroke
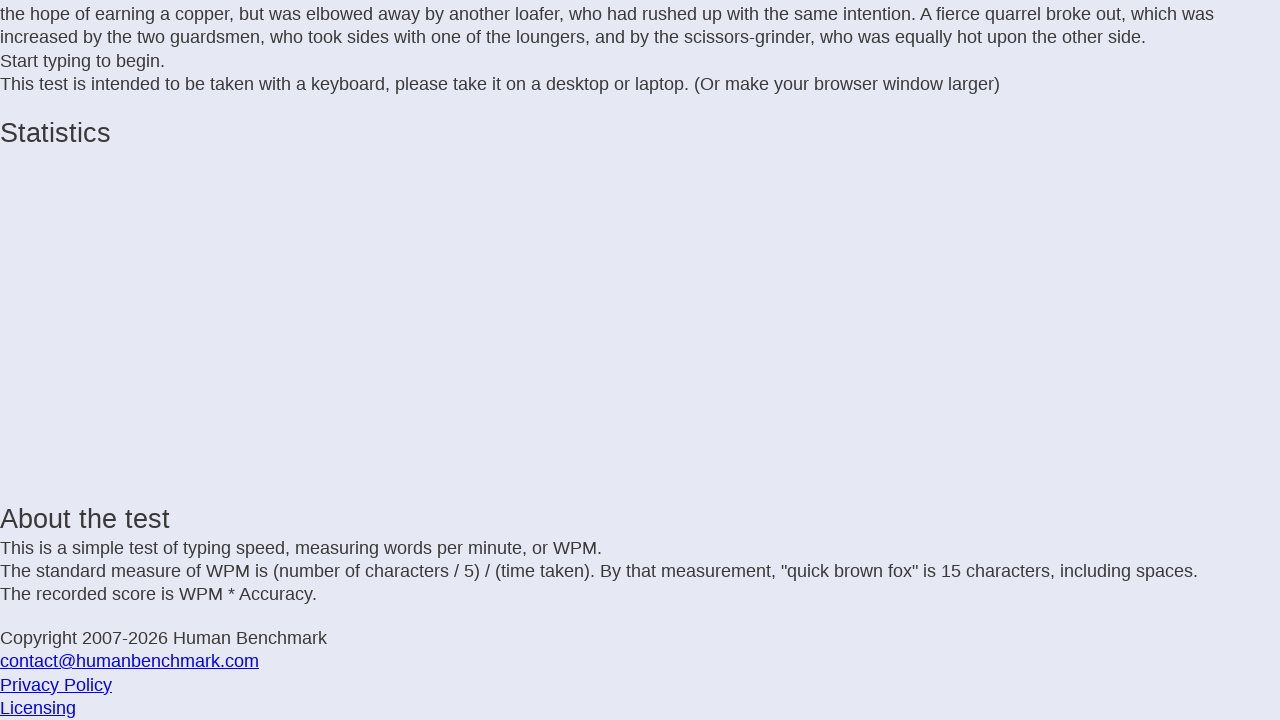

Typed letter: 't' on .letters
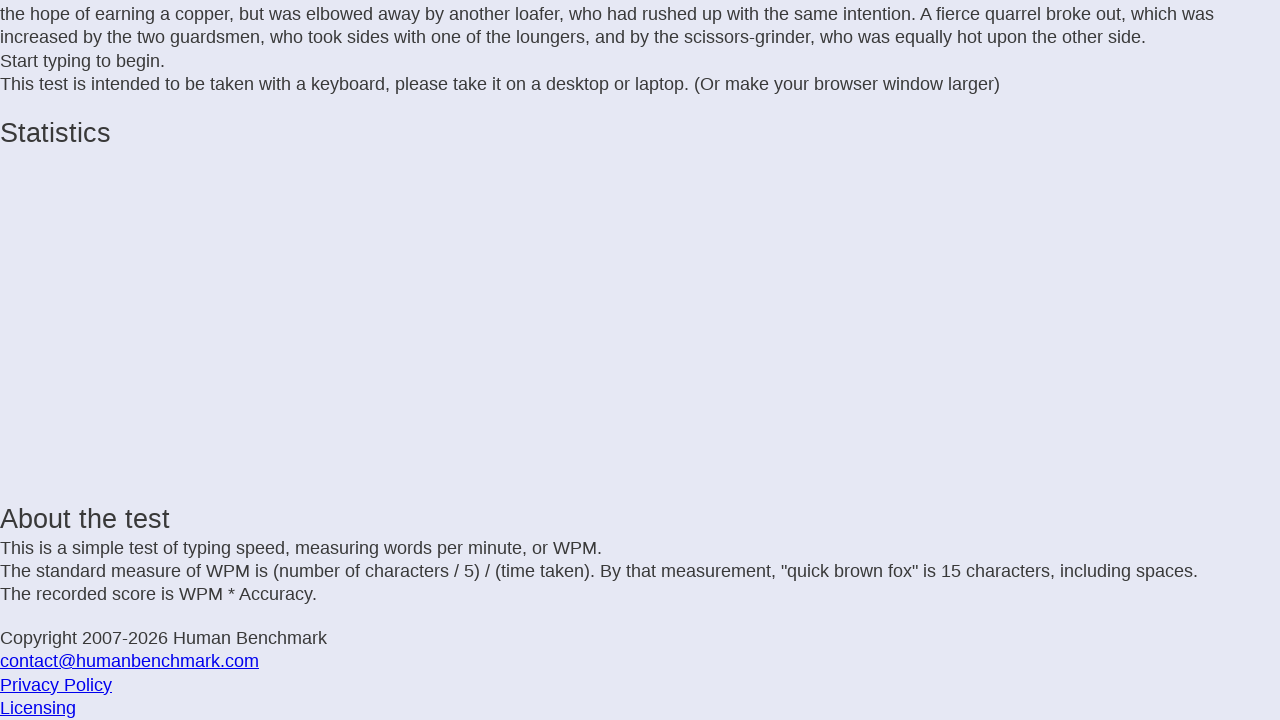

Waited 25ms before next keystroke
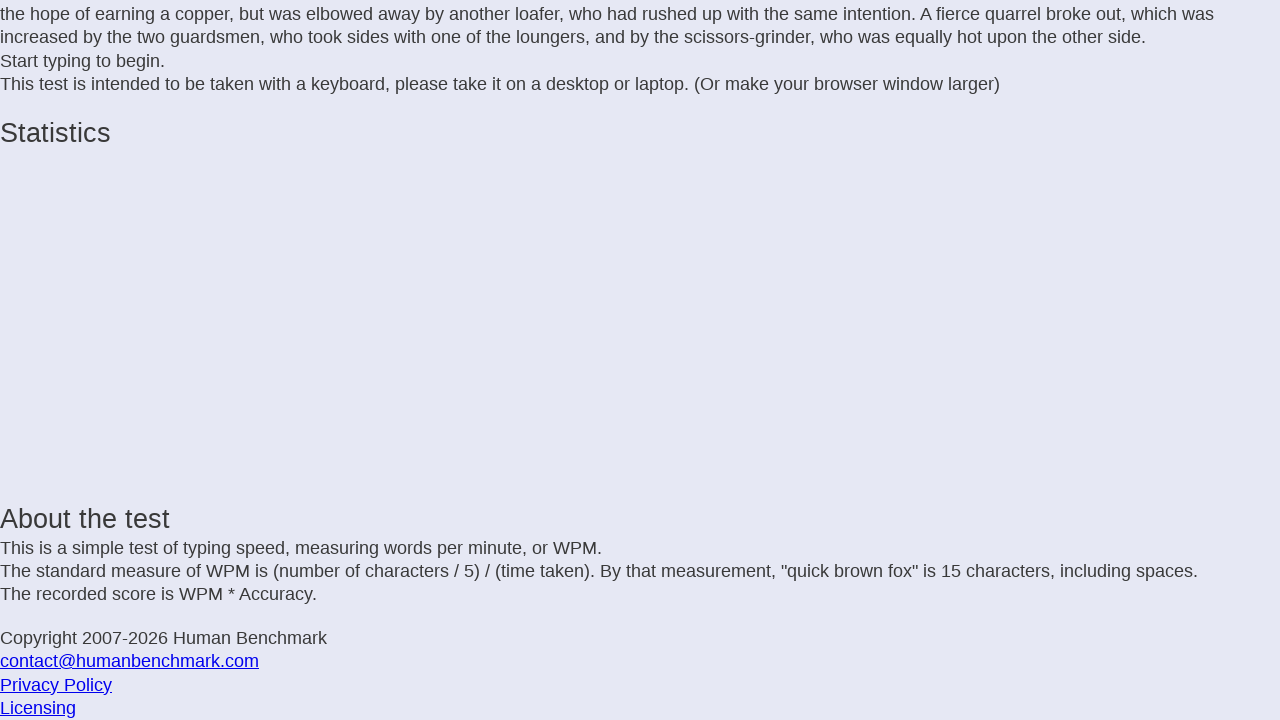

Typed letter: 'o' on .letters
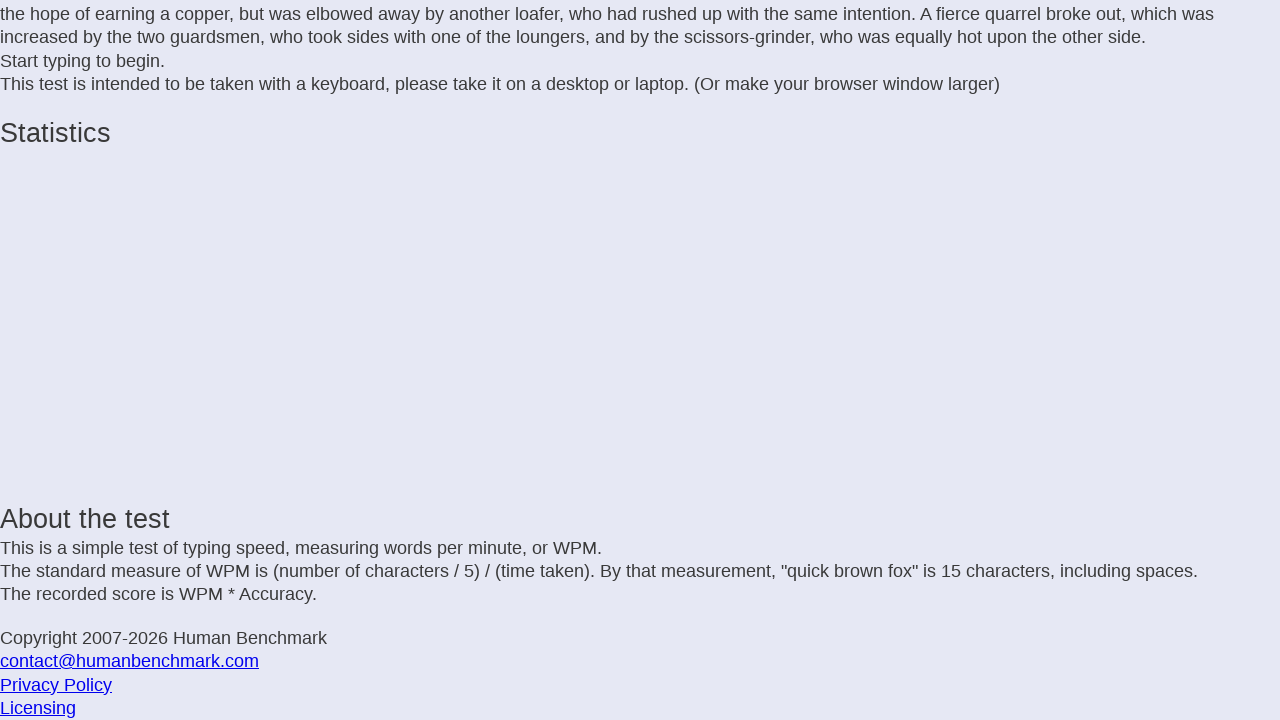

Waited 25ms before next keystroke
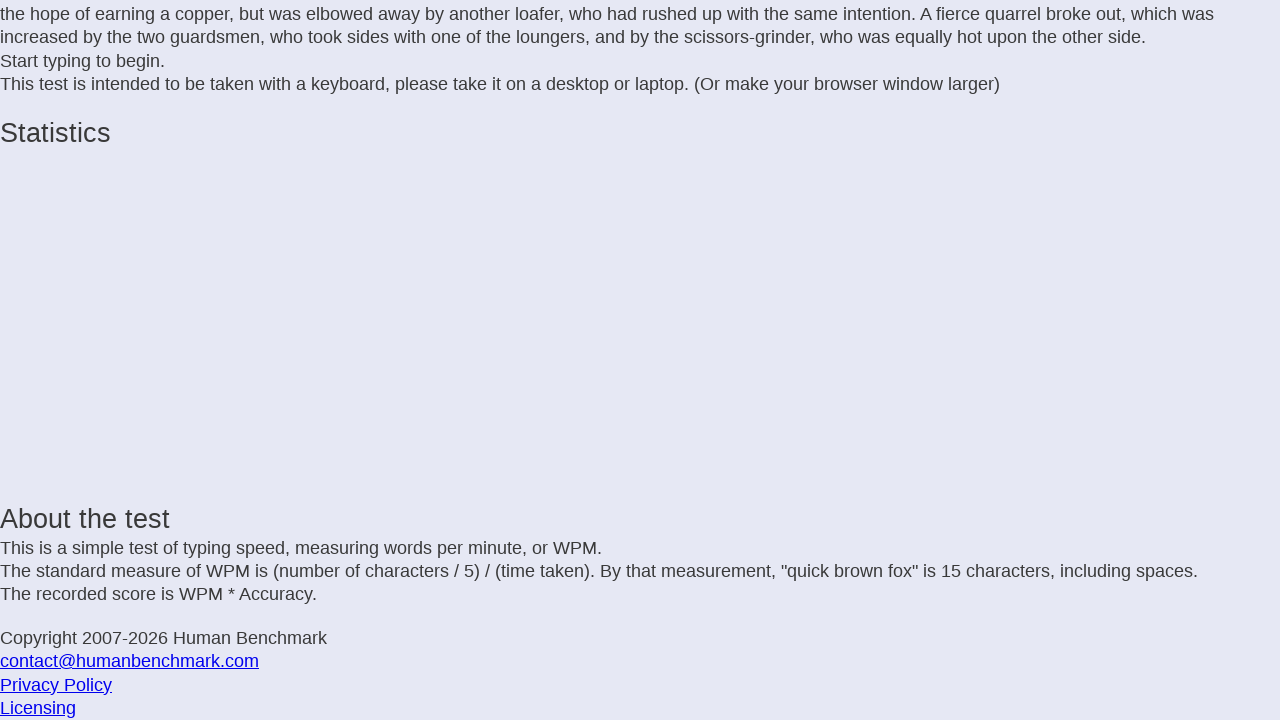

Typed letter: ' ' on .letters
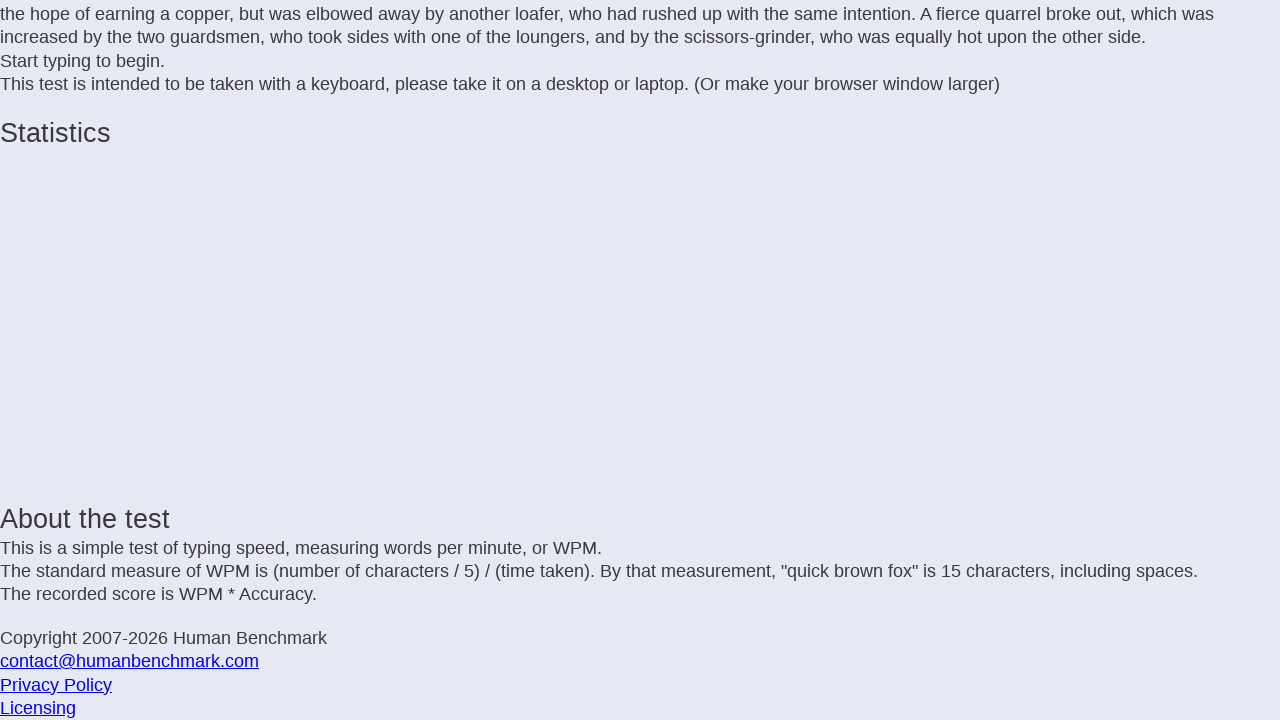

Waited 25ms before next keystroke
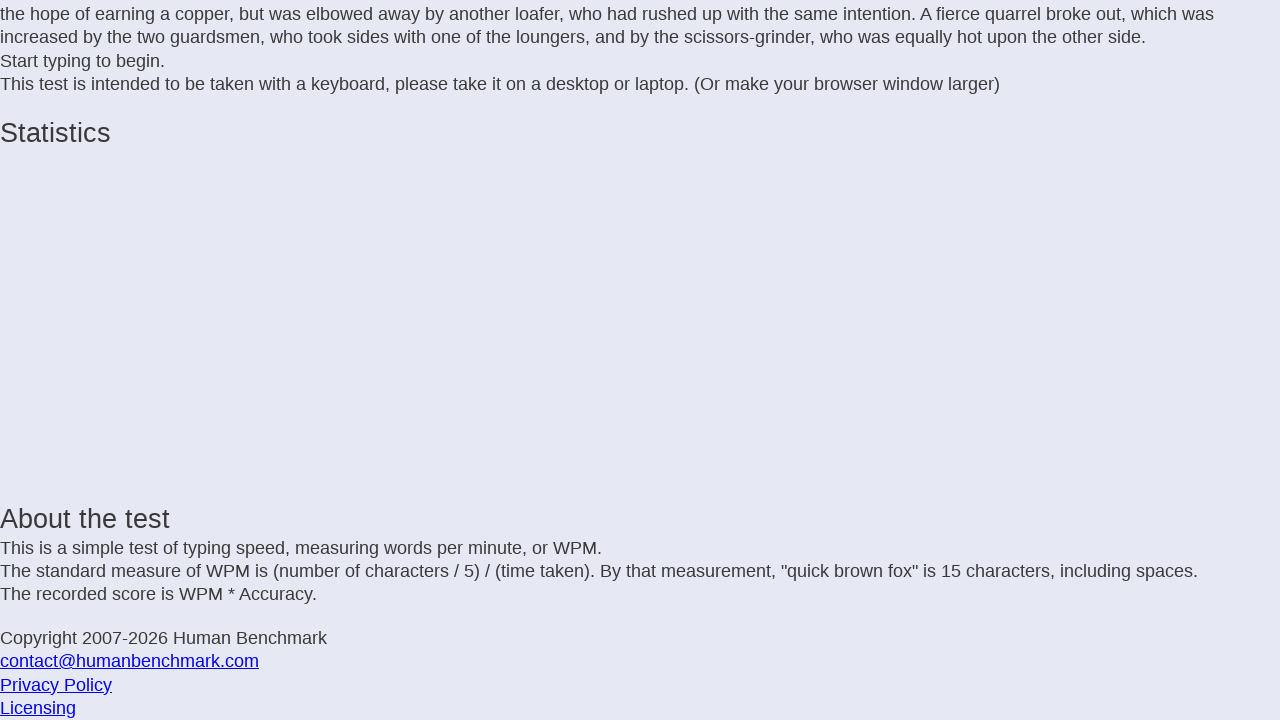

Typed letter: 'o' on .letters
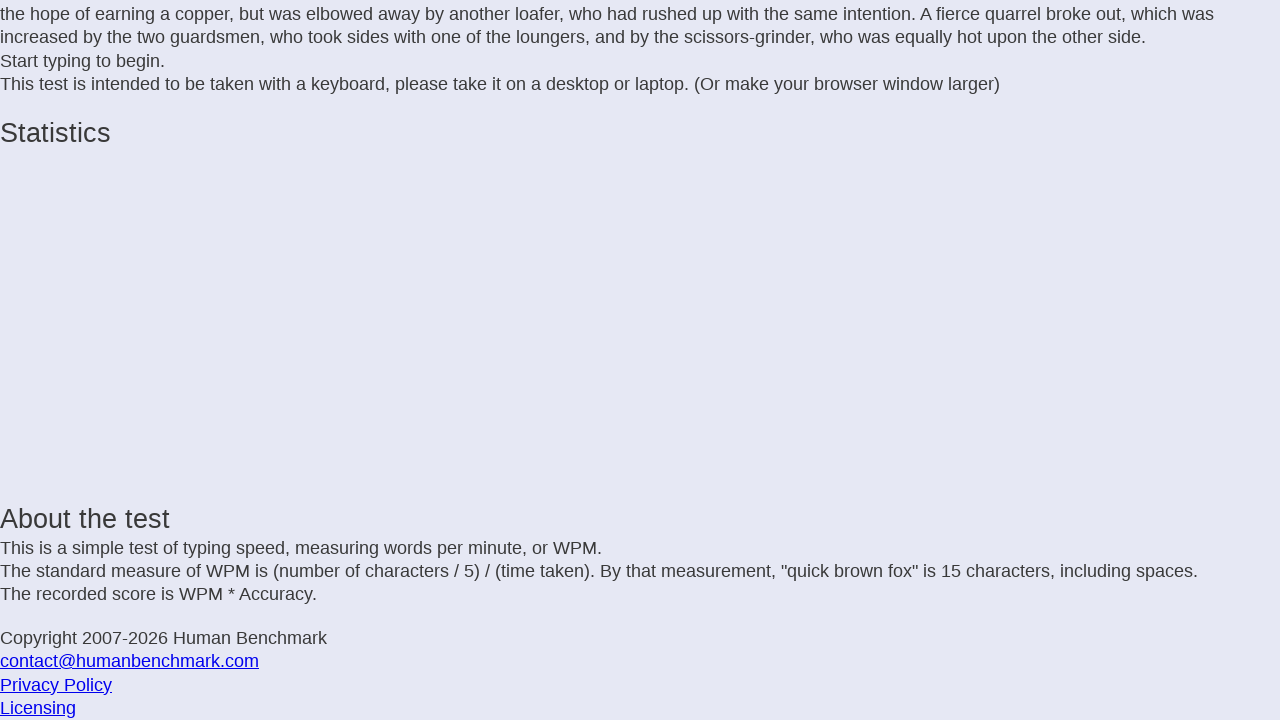

Waited 25ms before next keystroke
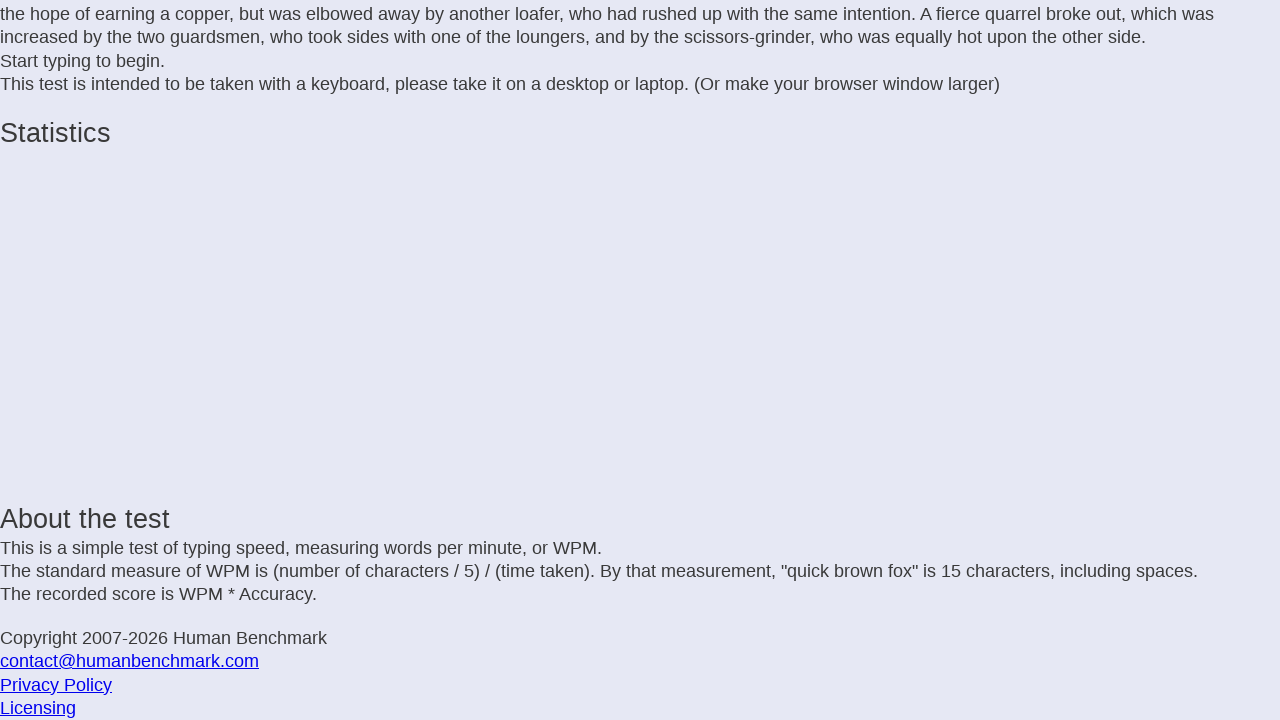

Typed letter: 'p' on .letters
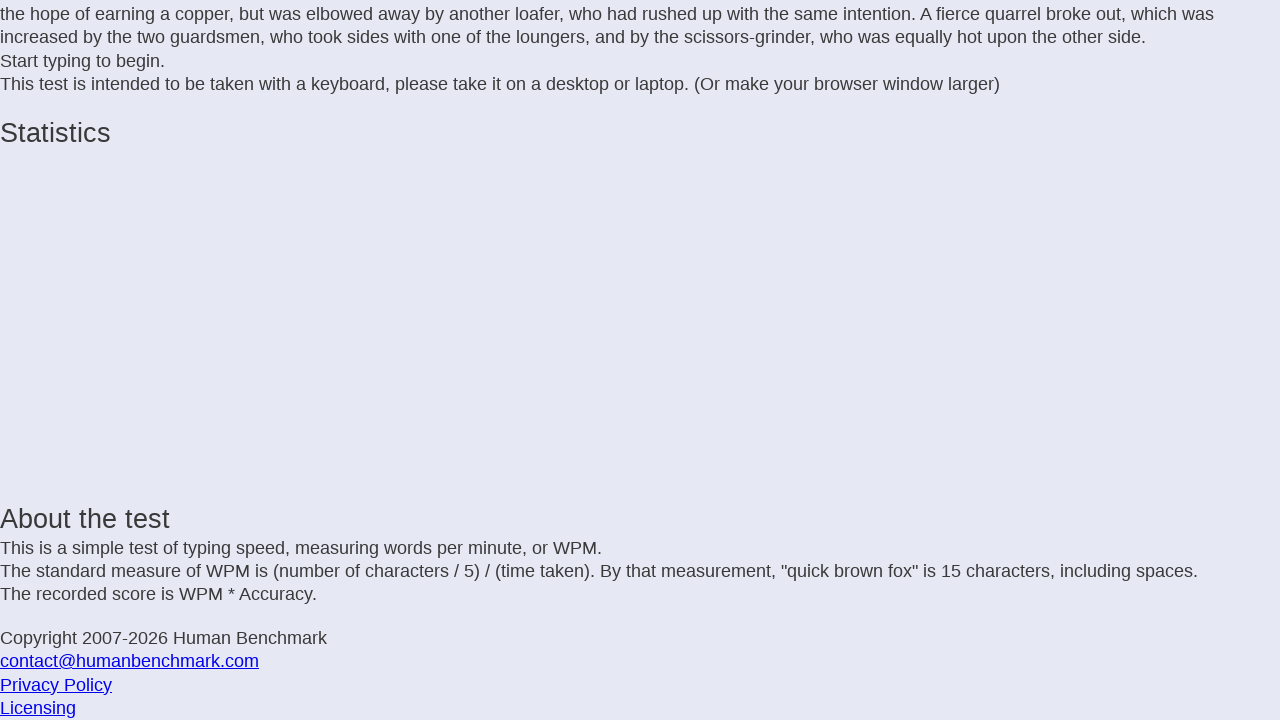

Waited 25ms before next keystroke
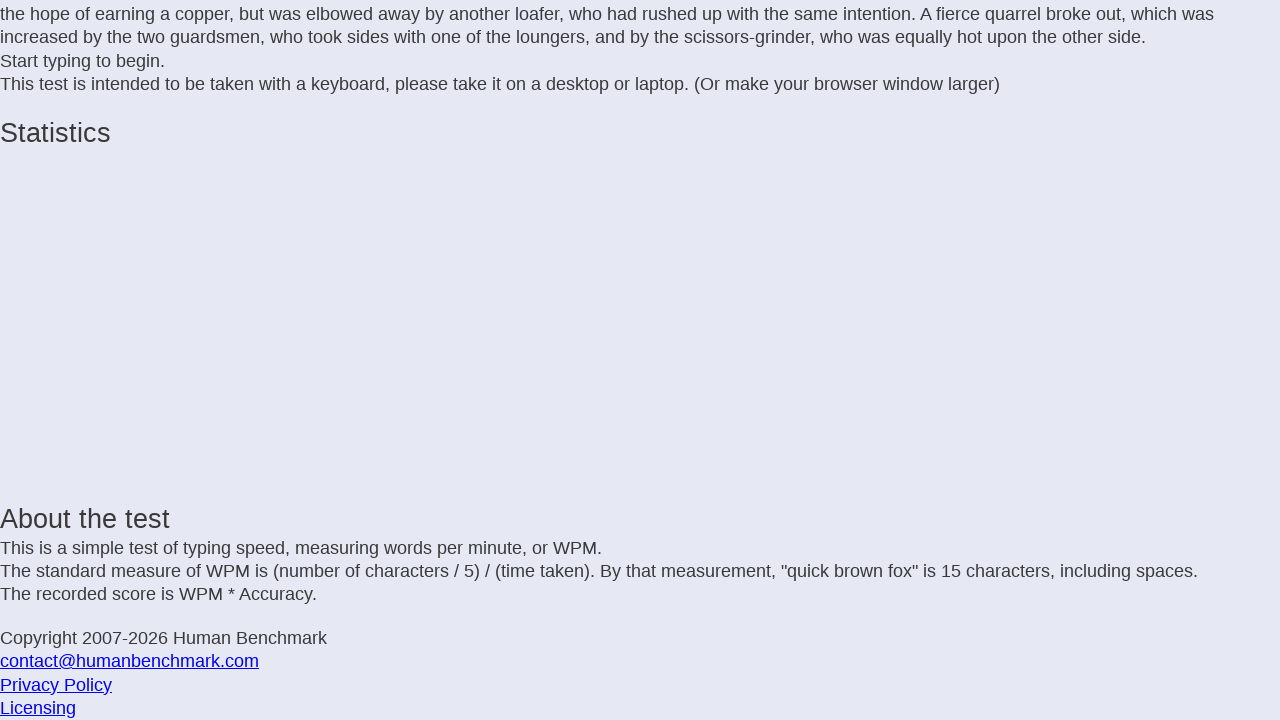

Typed letter: 'e' on .letters
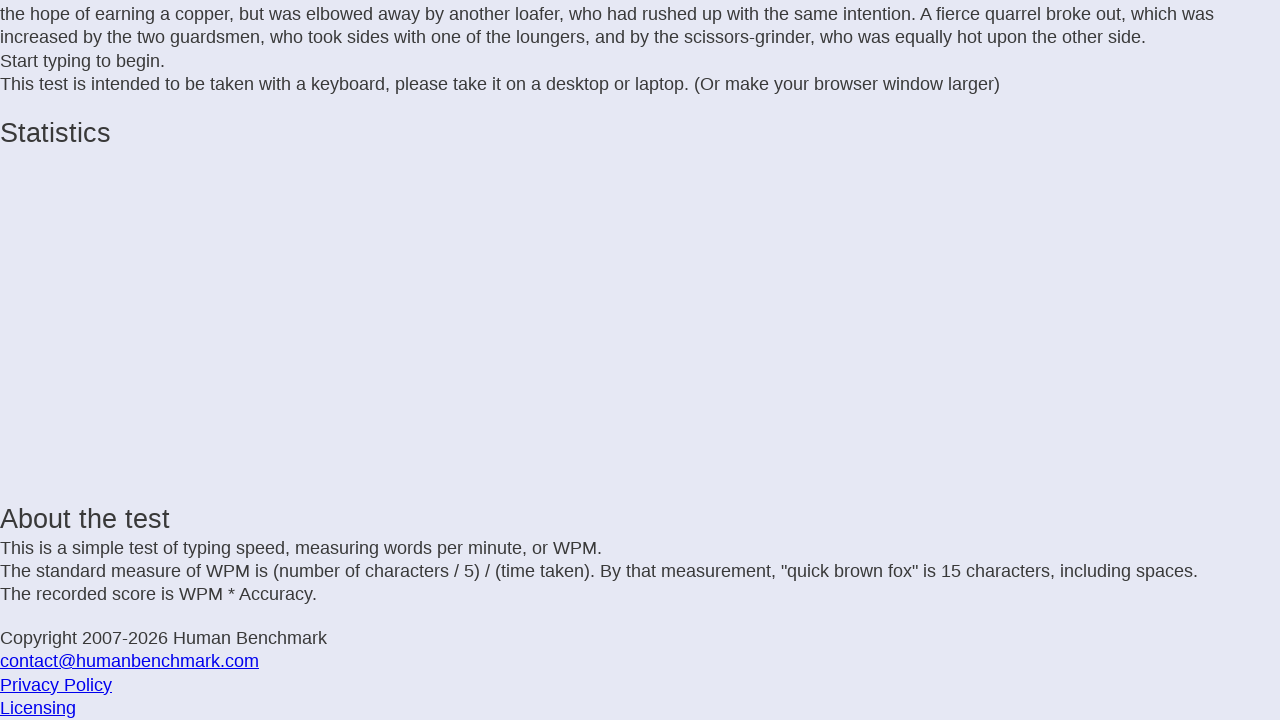

Waited 25ms before next keystroke
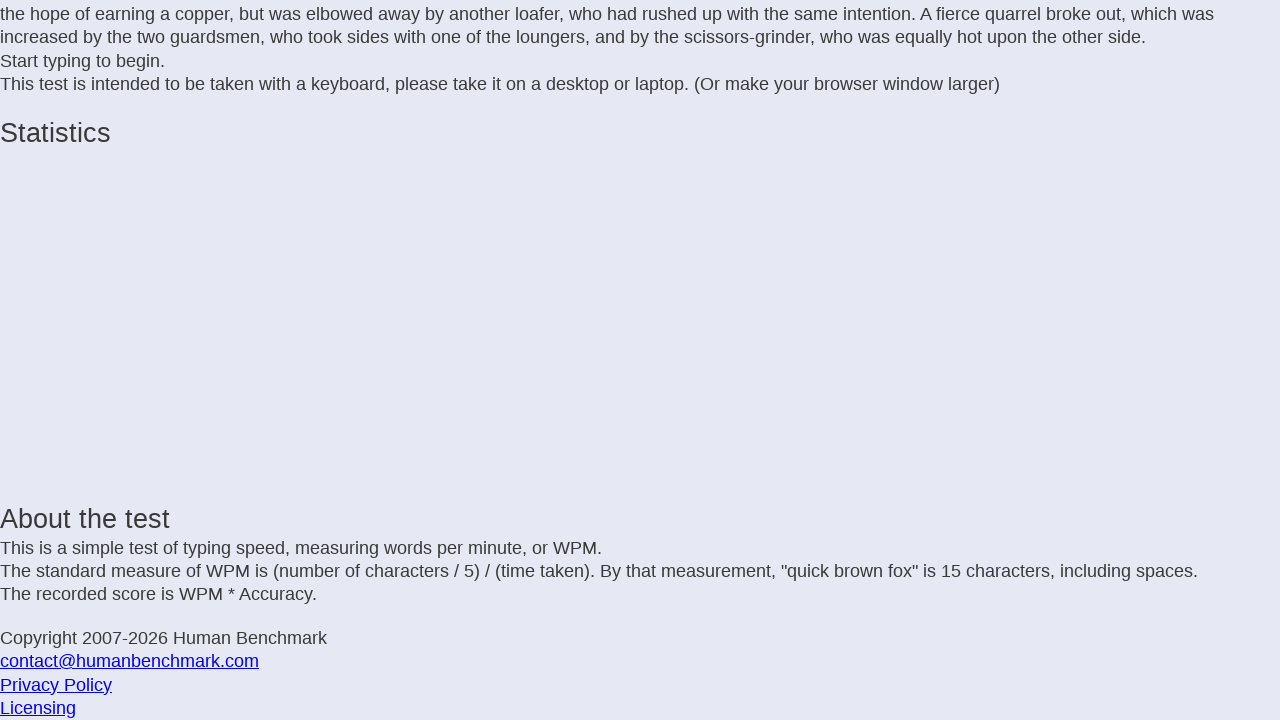

Typed letter: 'n' on .letters
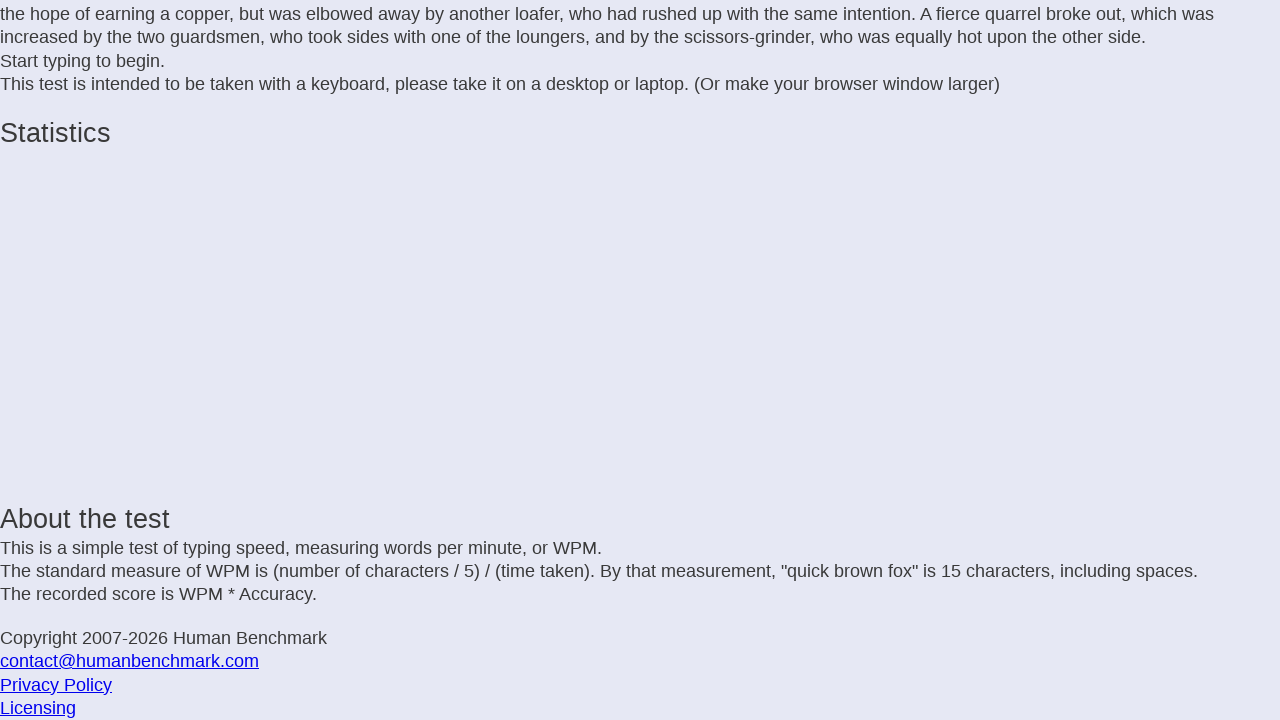

Waited 25ms before next keystroke
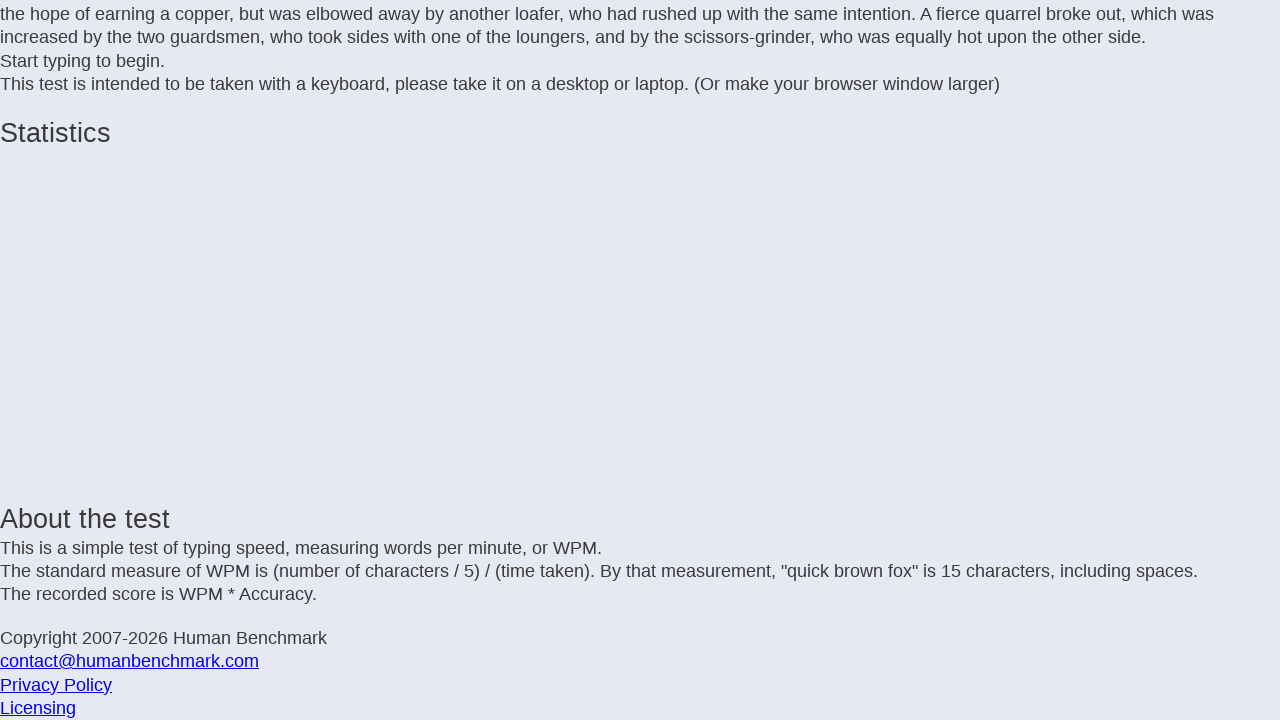

Typed letter: ' ' on .letters
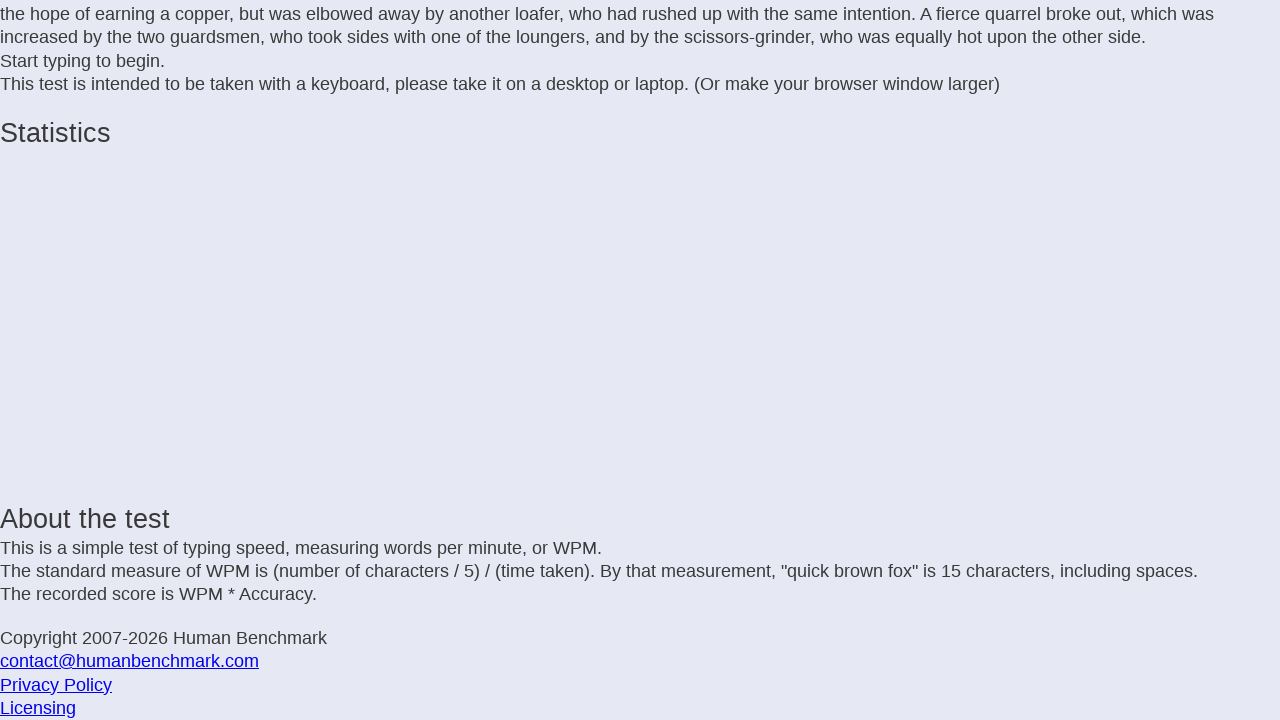

Waited 25ms before next keystroke
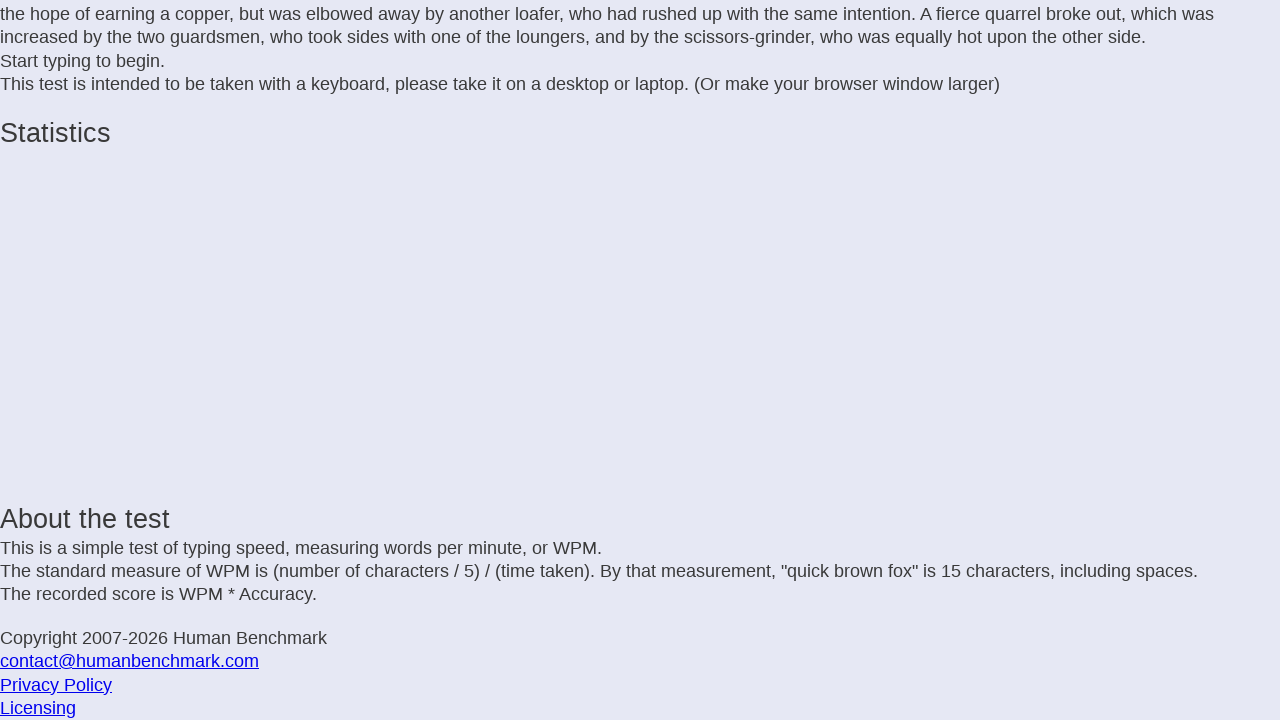

Typed letter: 't' on .letters
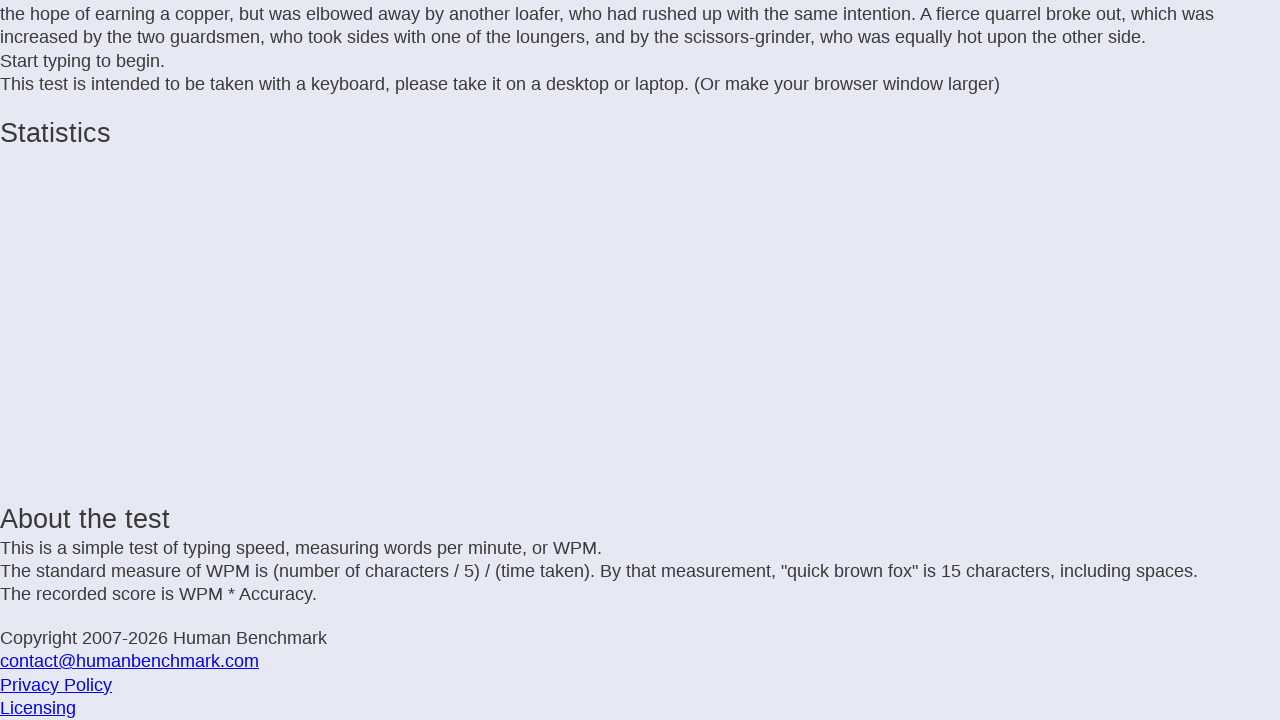

Waited 25ms before next keystroke
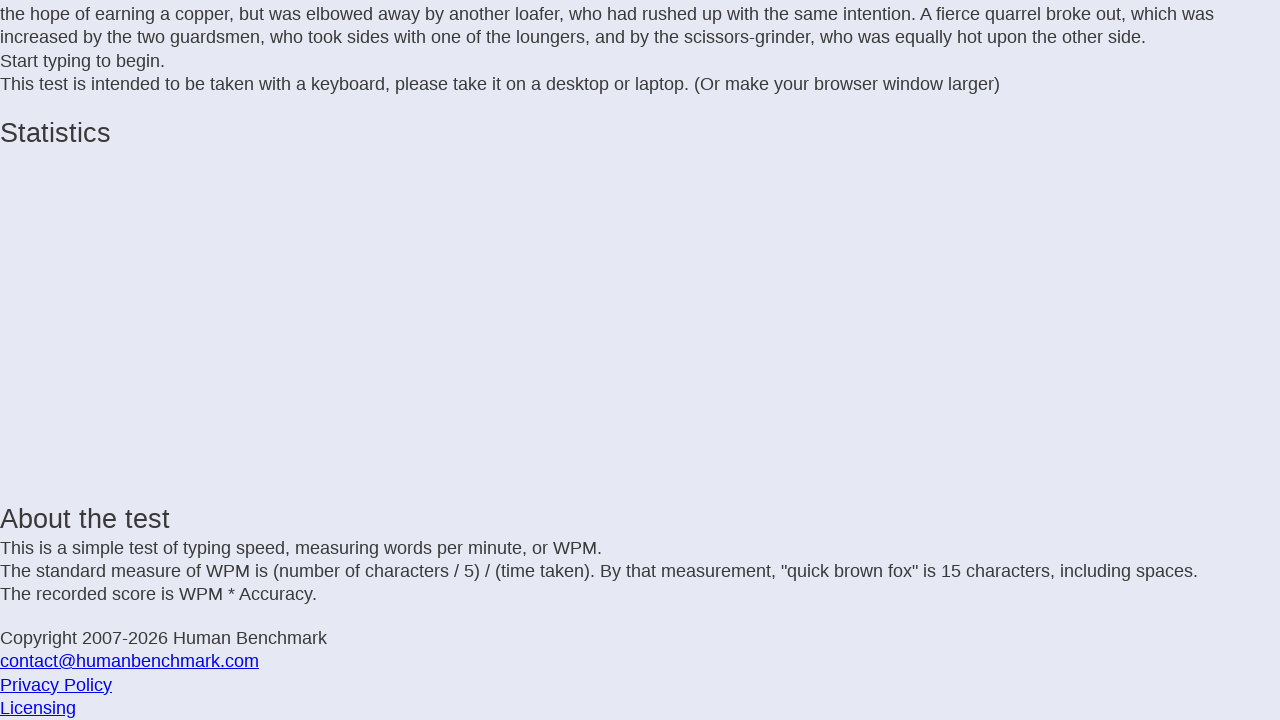

Typed letter: 'h' on .letters
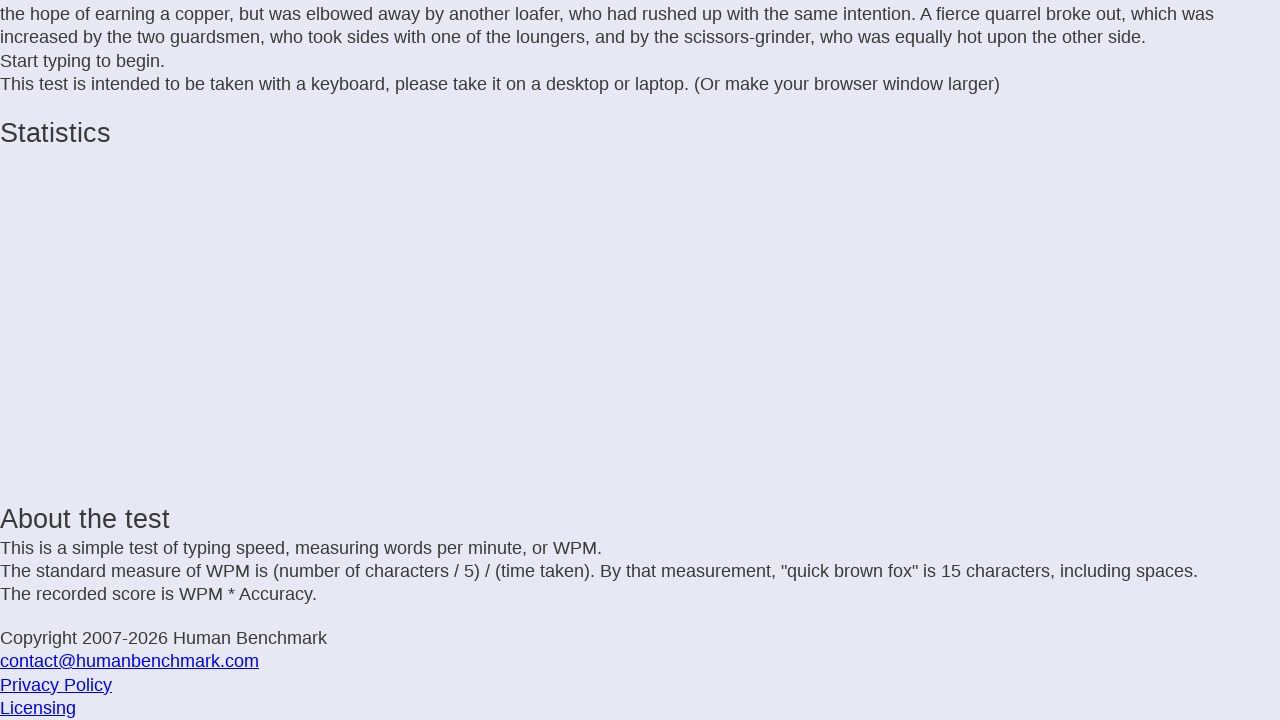

Waited 25ms before next keystroke
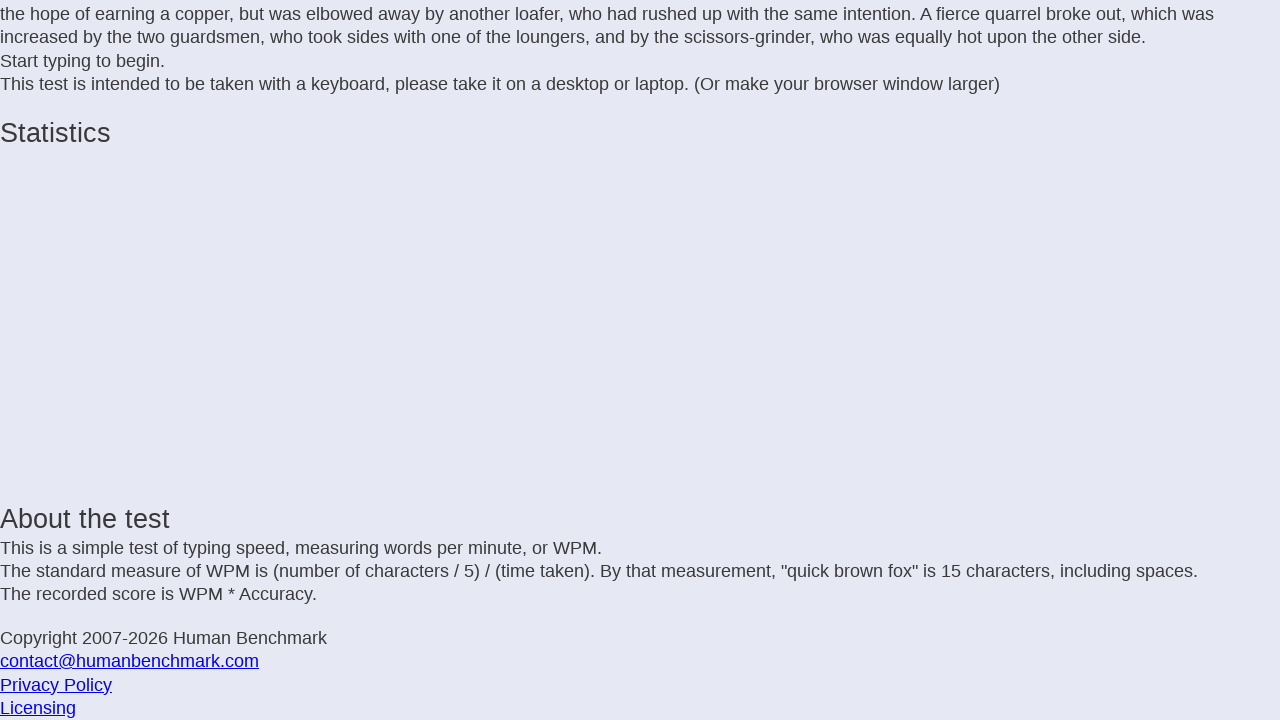

Typed letter: 'e' on .letters
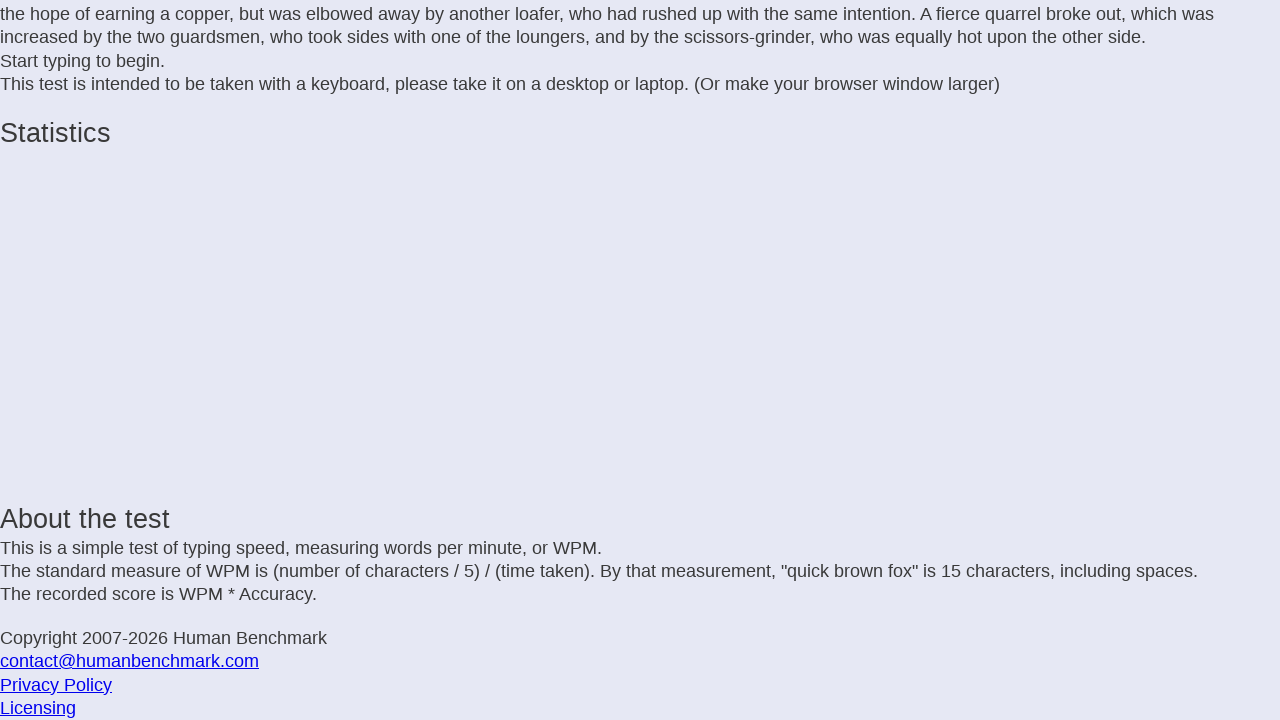

Waited 25ms before next keystroke
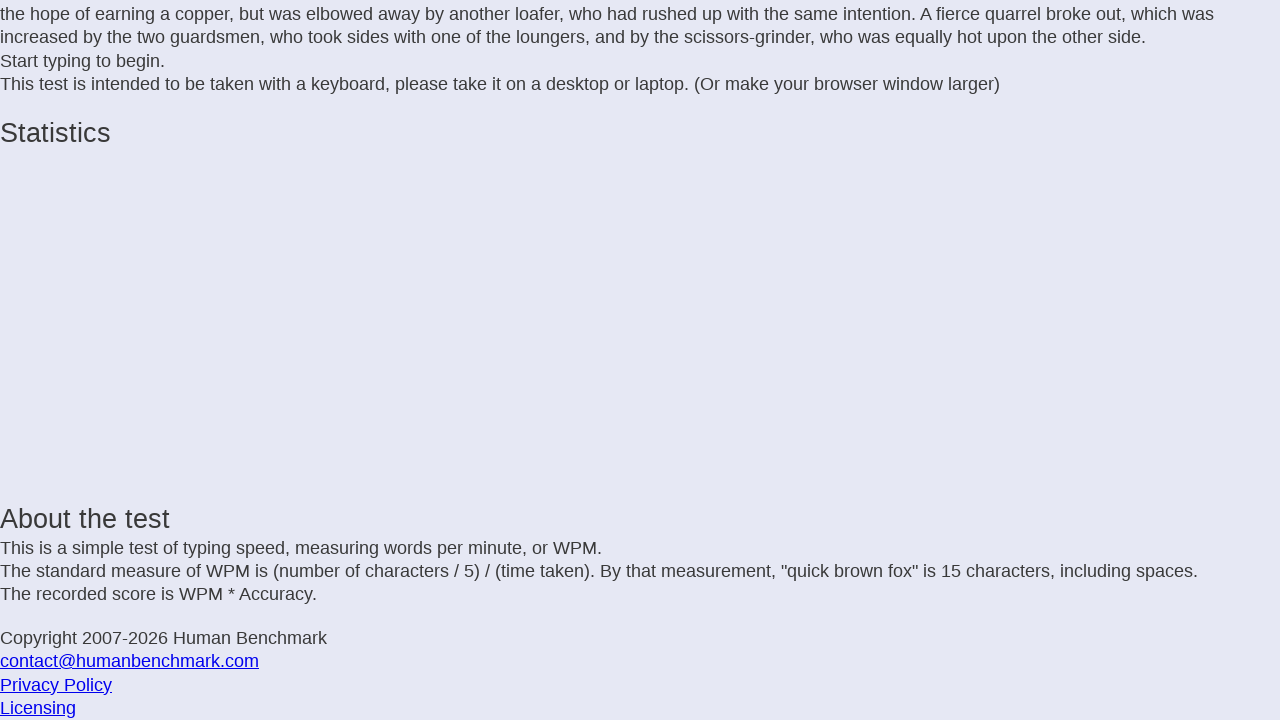

Typed letter: ' ' on .letters
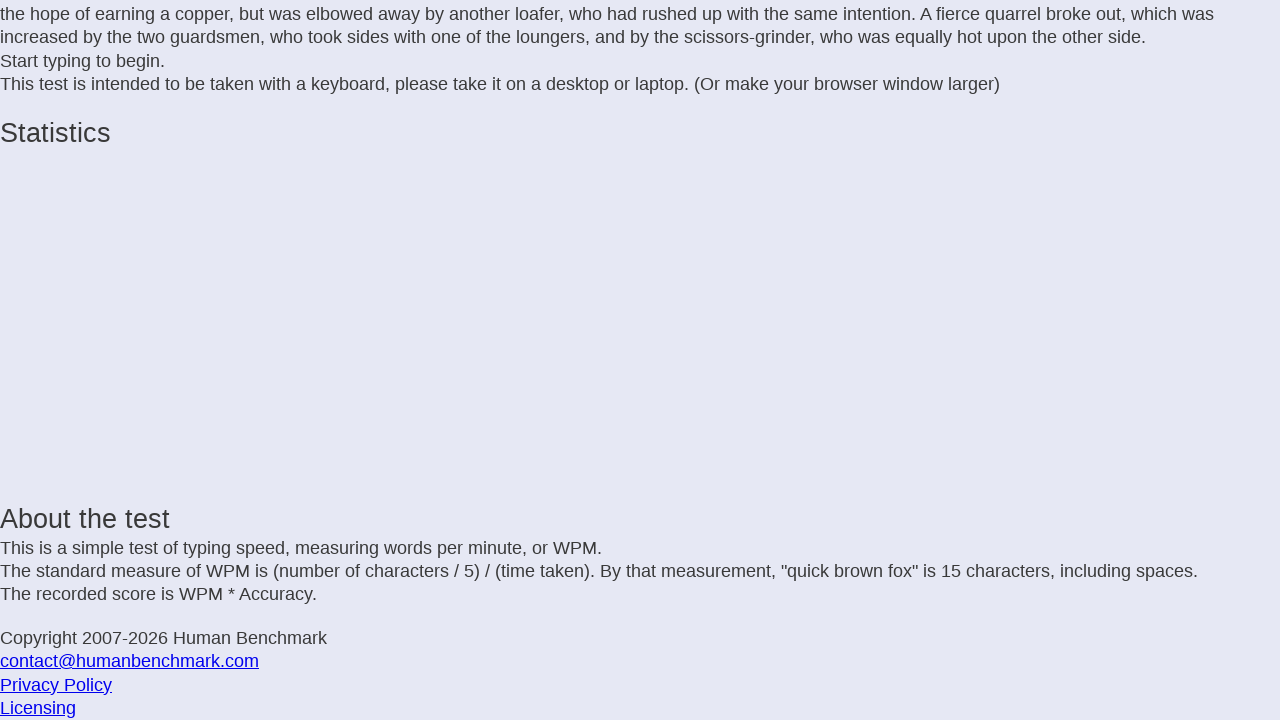

Waited 25ms before next keystroke
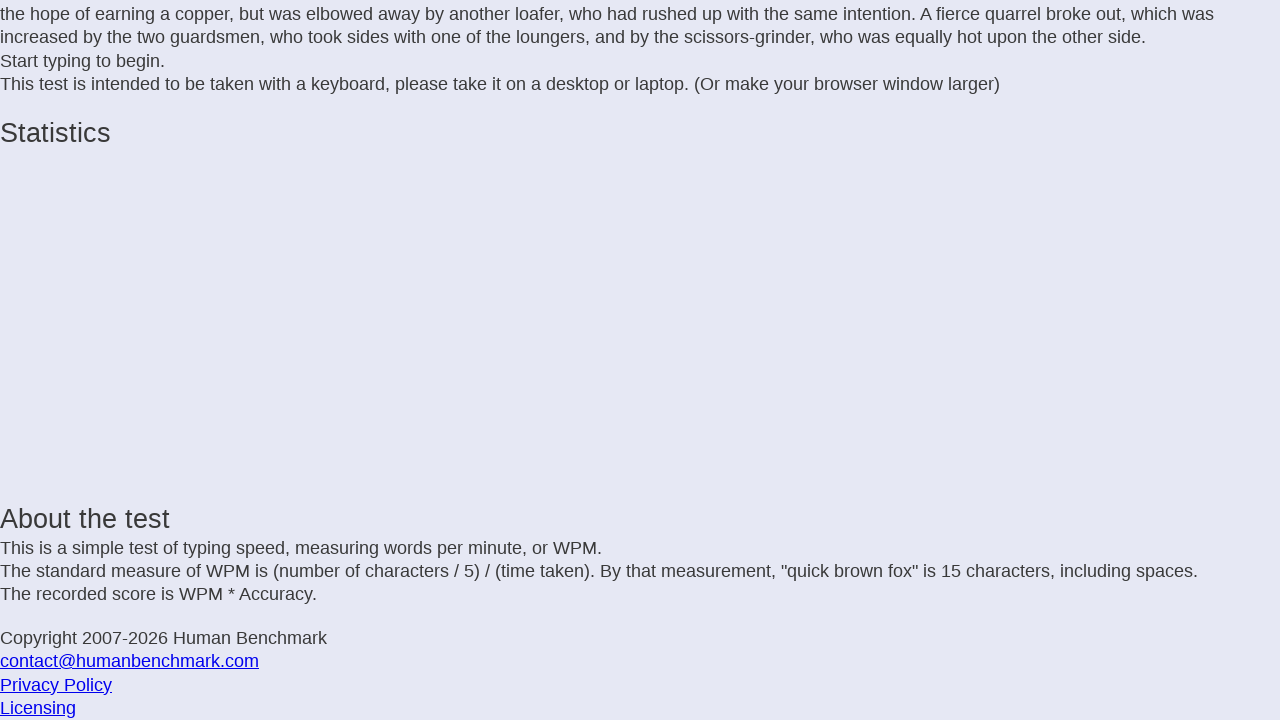

Typed letter: 'd' on .letters
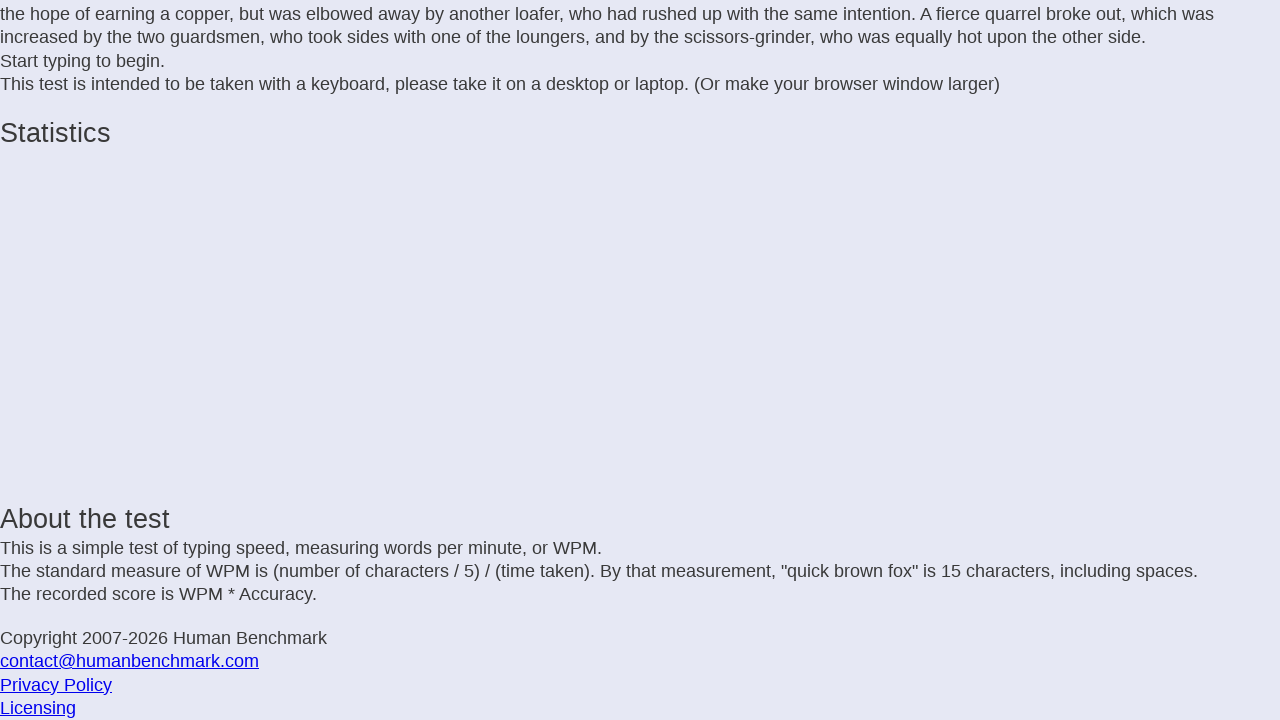

Waited 25ms before next keystroke
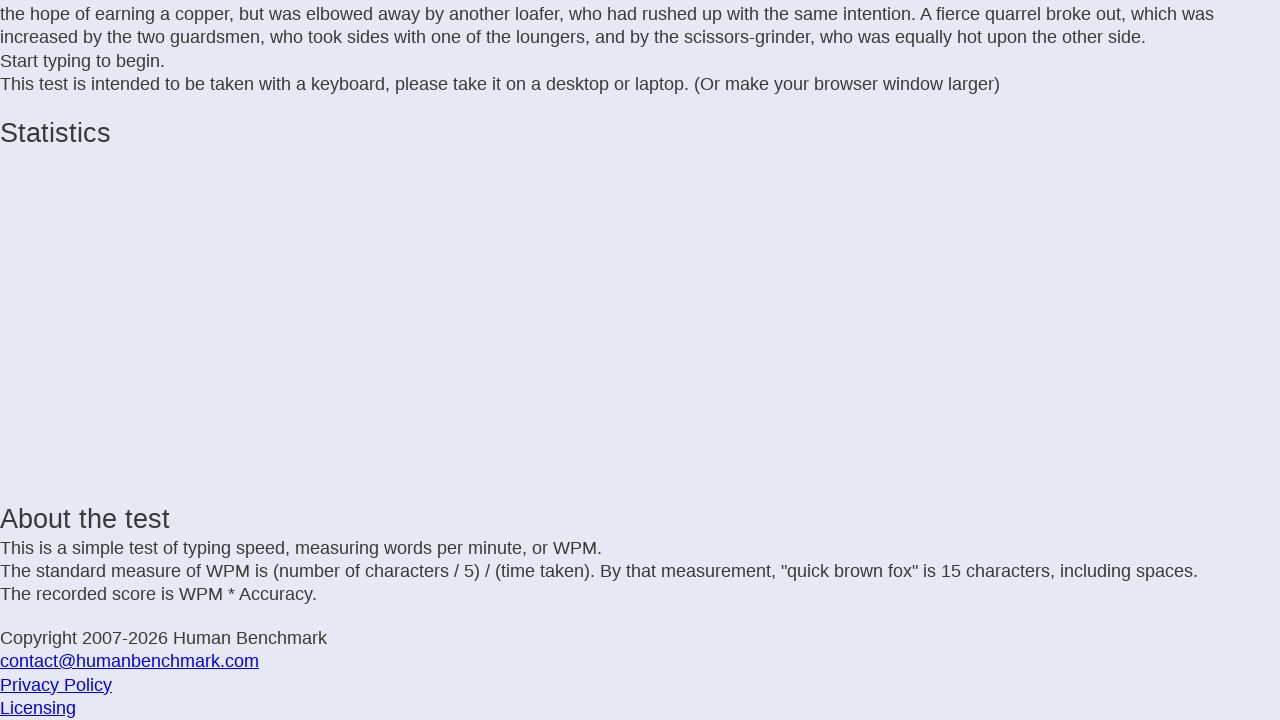

Typed letter: 'o' on .letters
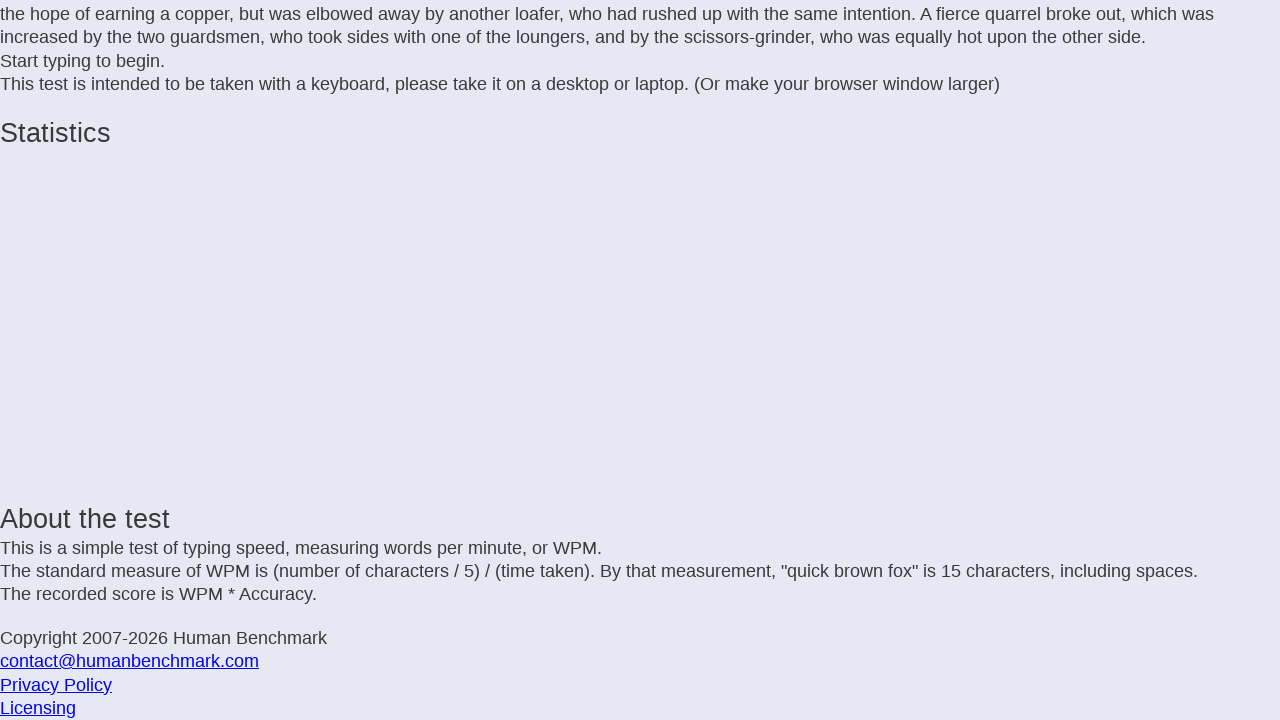

Waited 25ms before next keystroke
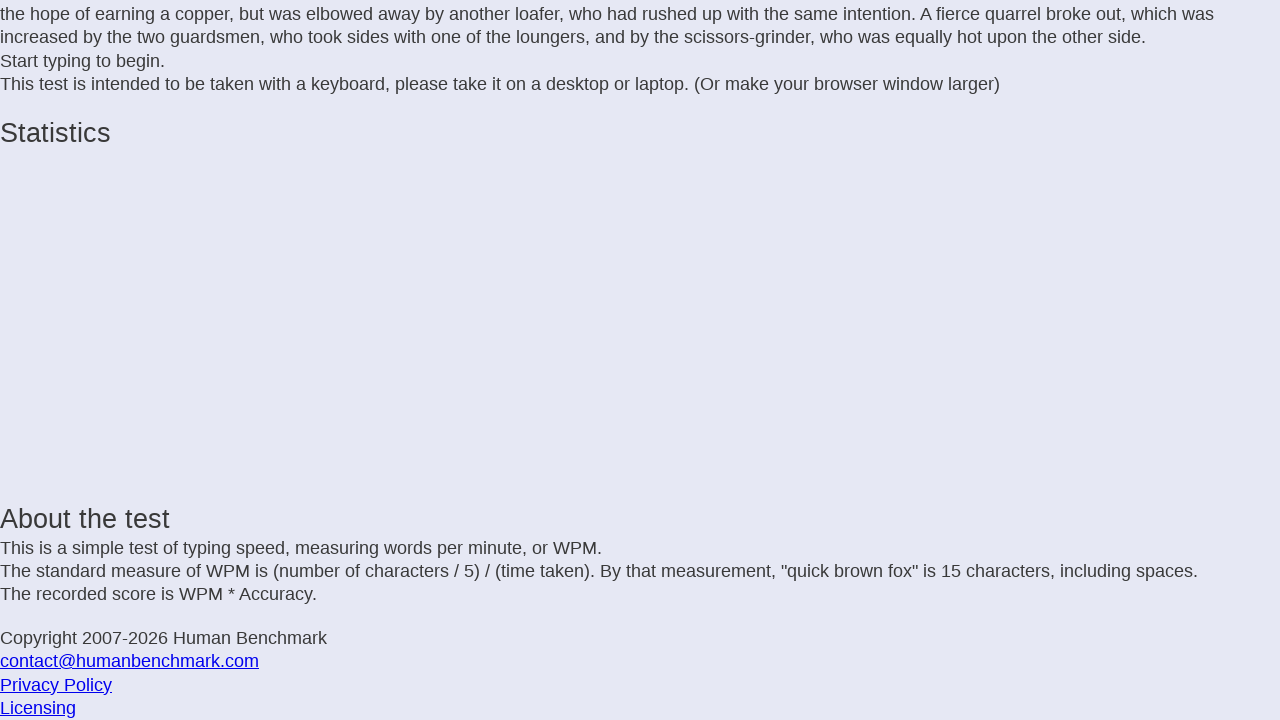

Typed letter: 'o' on .letters
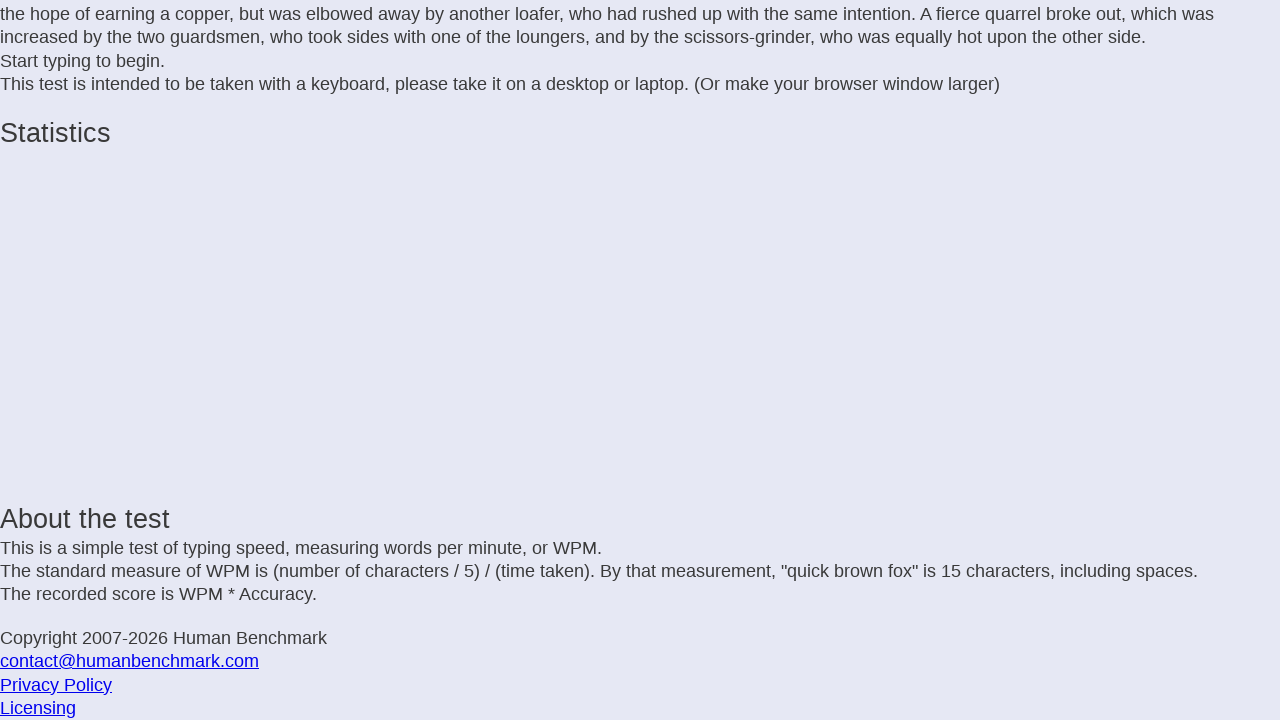

Waited 25ms before next keystroke
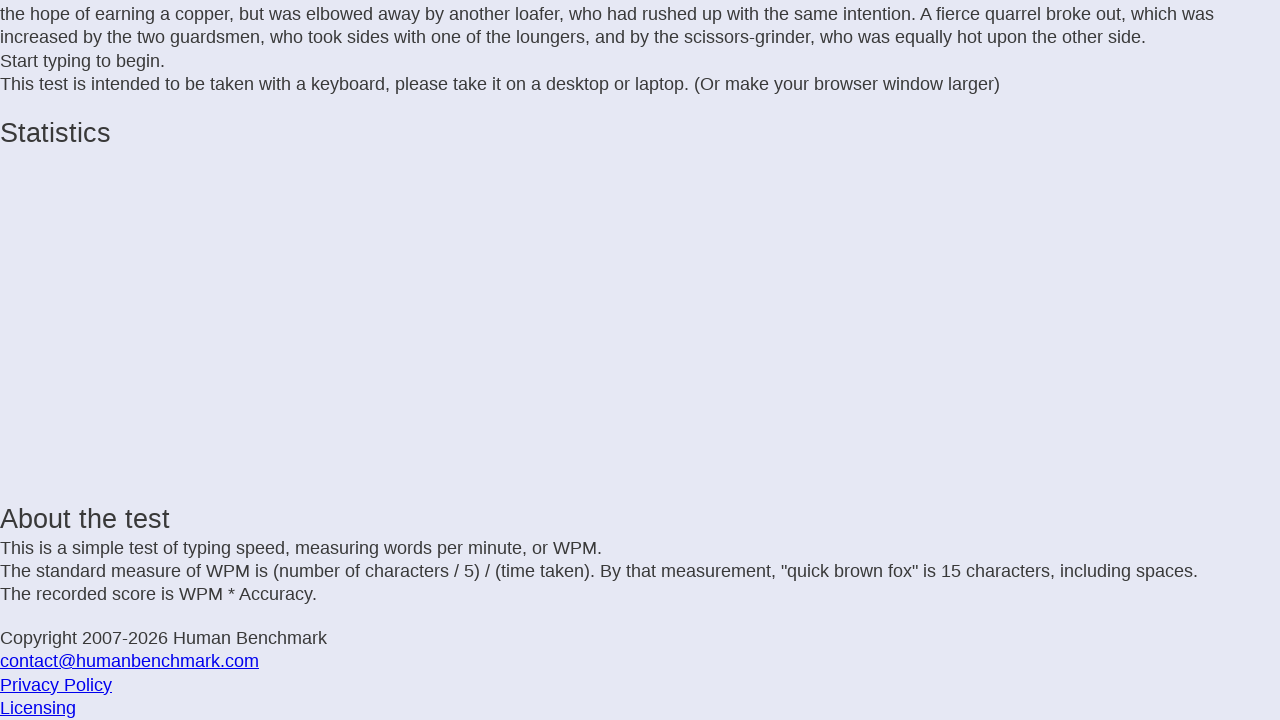

Typed letter: 'r' on .letters
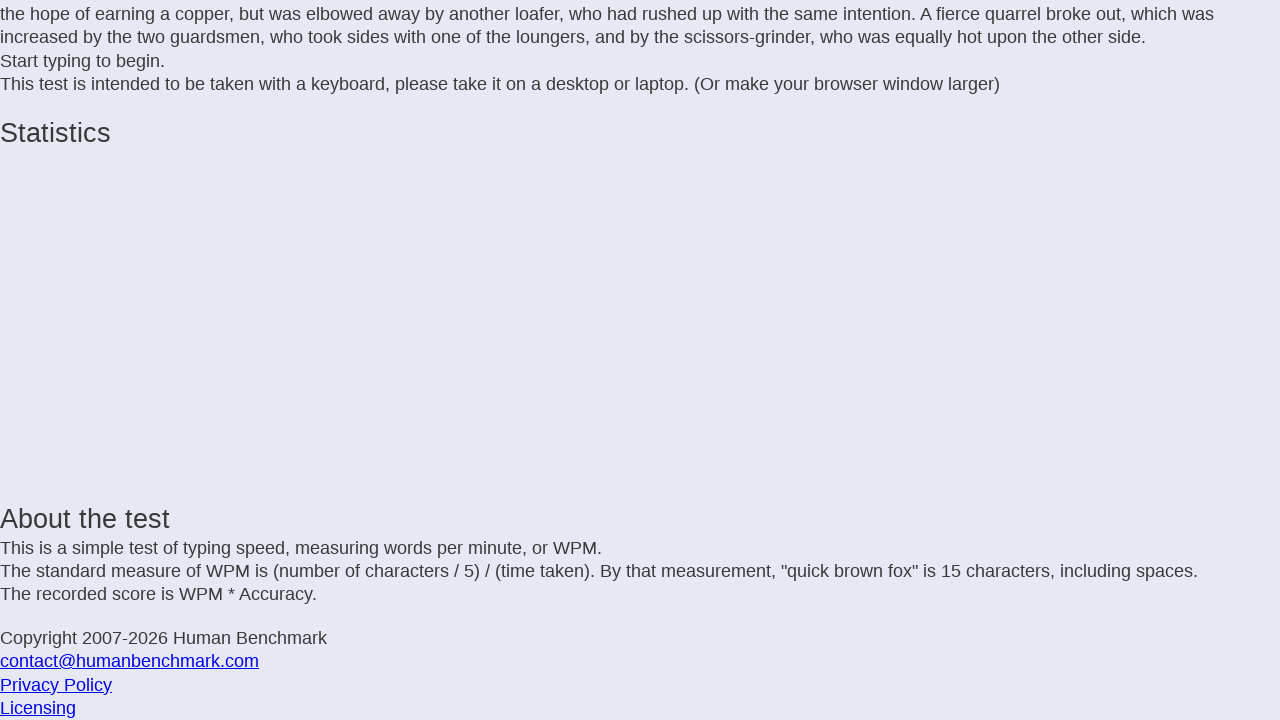

Waited 25ms before next keystroke
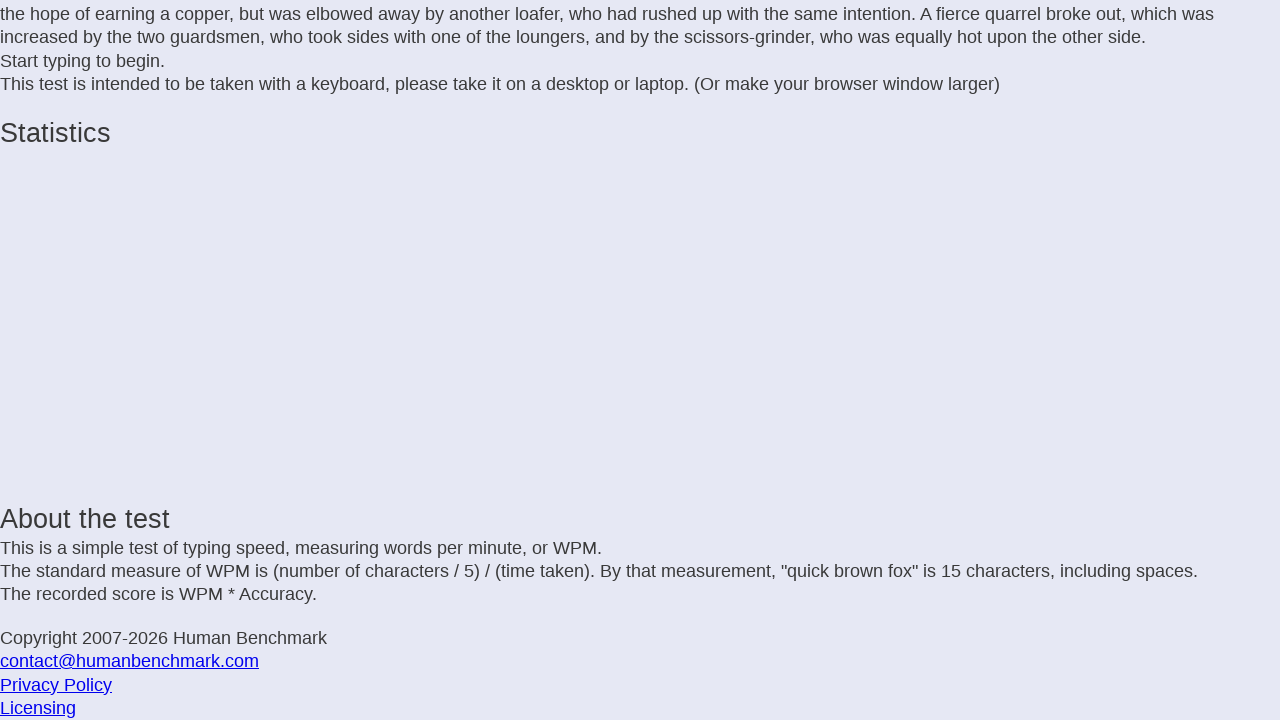

Typed letter: ' ' on .letters
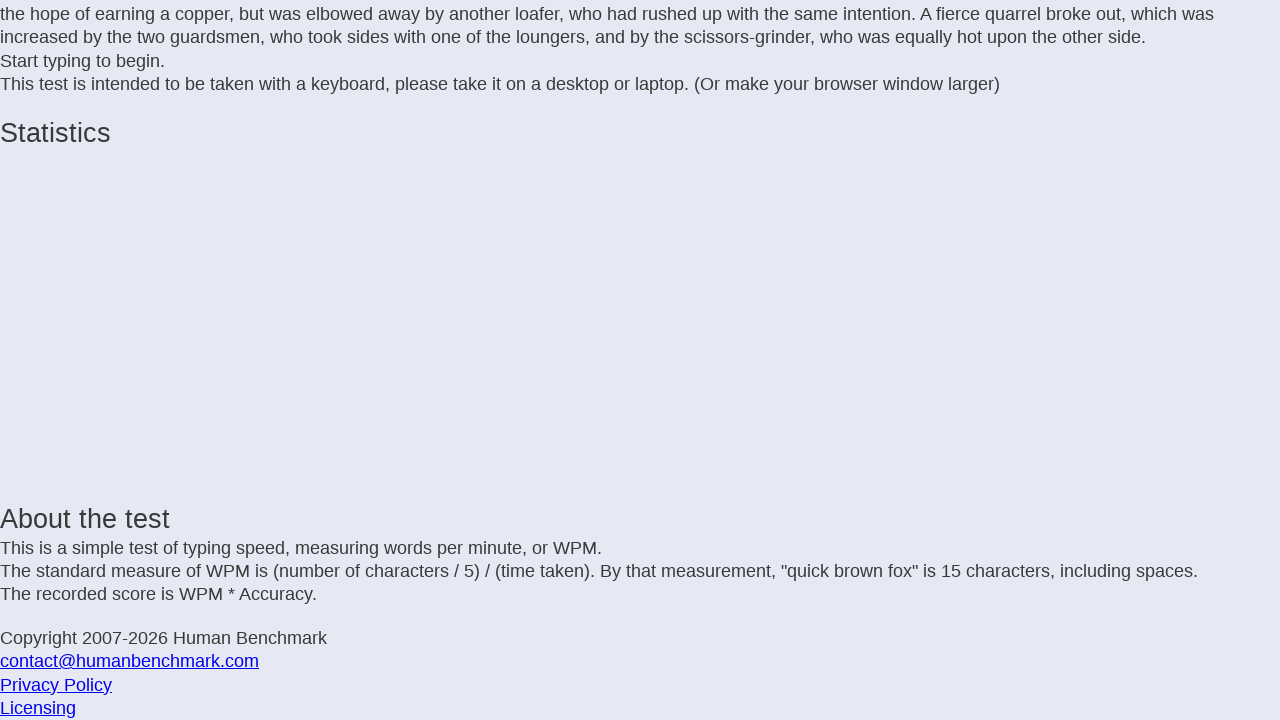

Waited 25ms before next keystroke
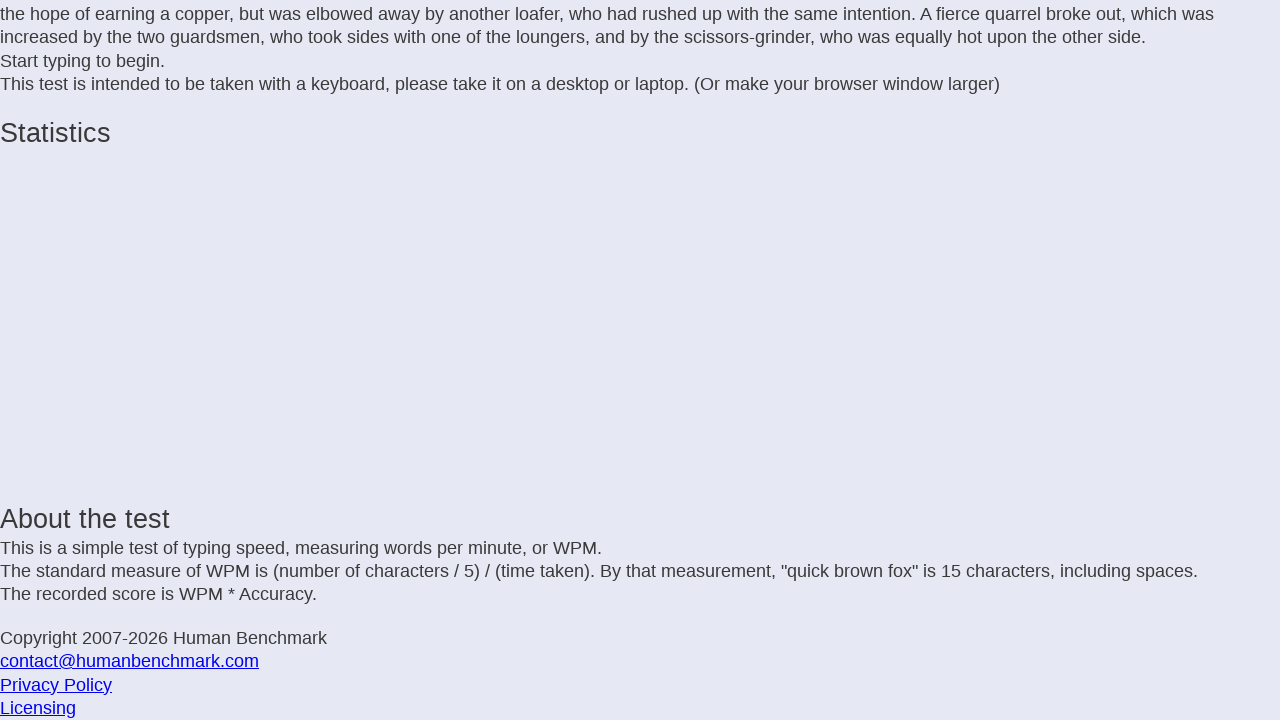

Typed letter: 'i' on .letters
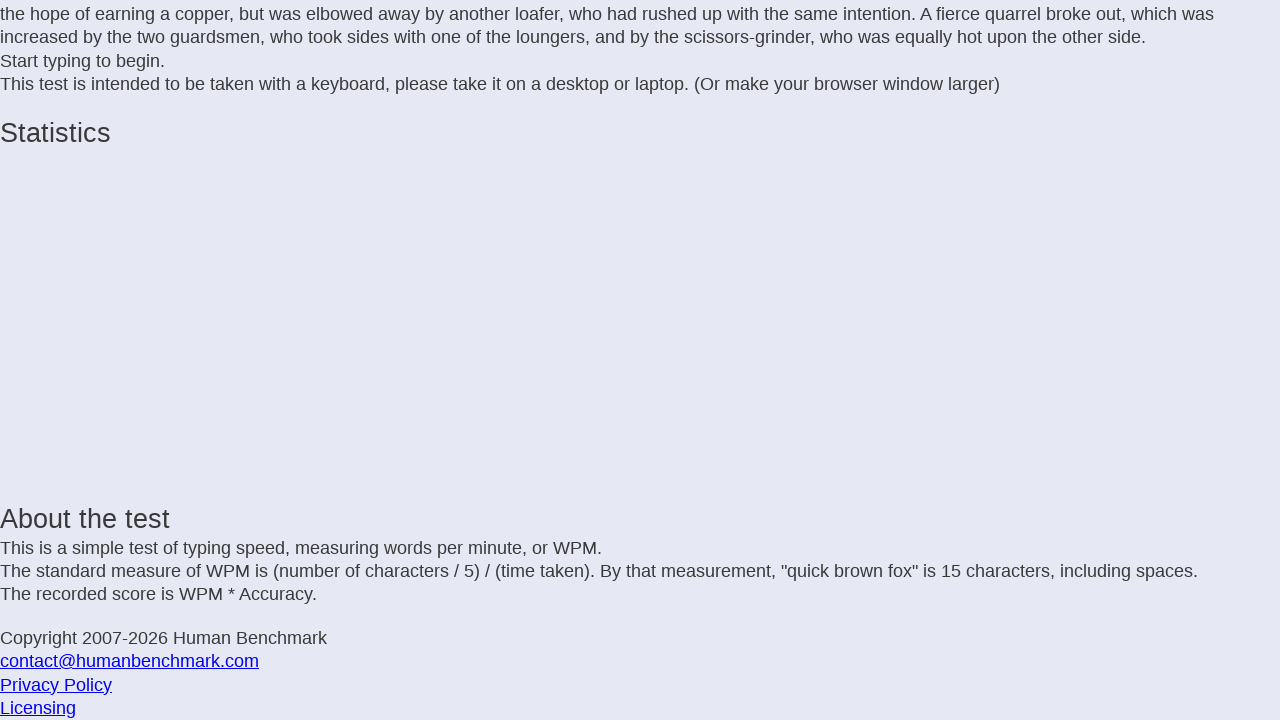

Waited 25ms before next keystroke
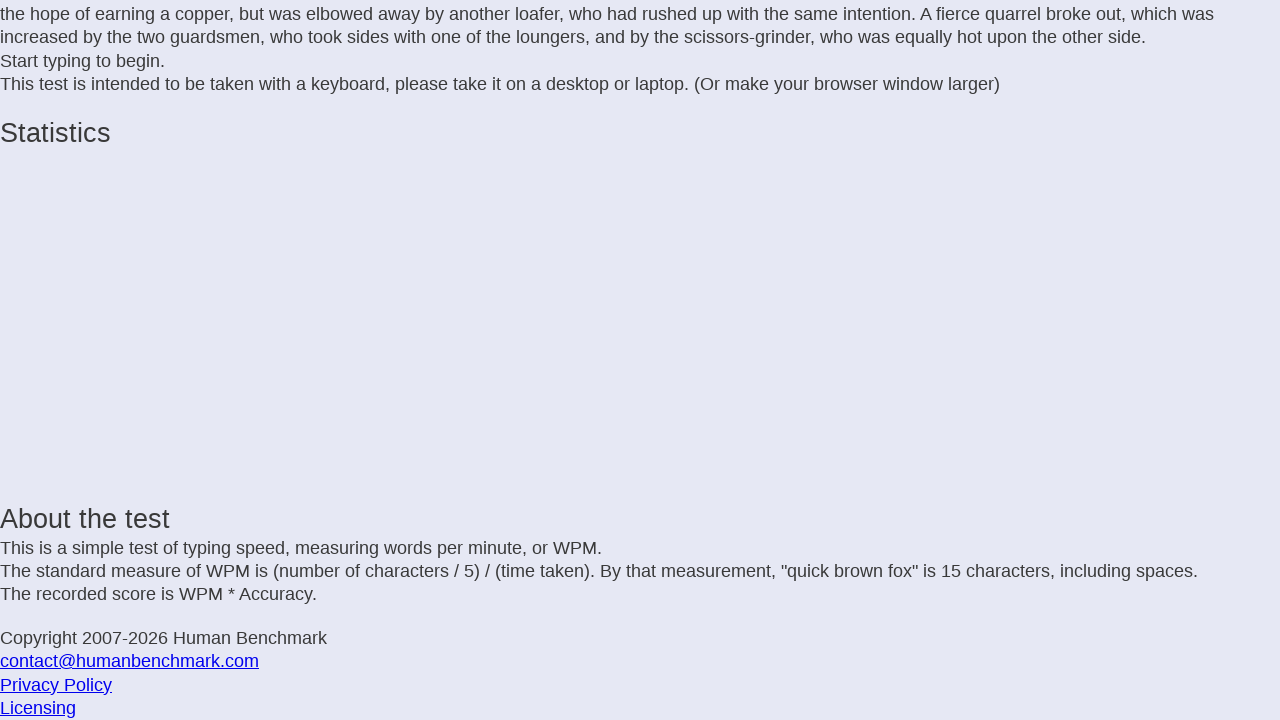

Typed letter: 'n' on .letters
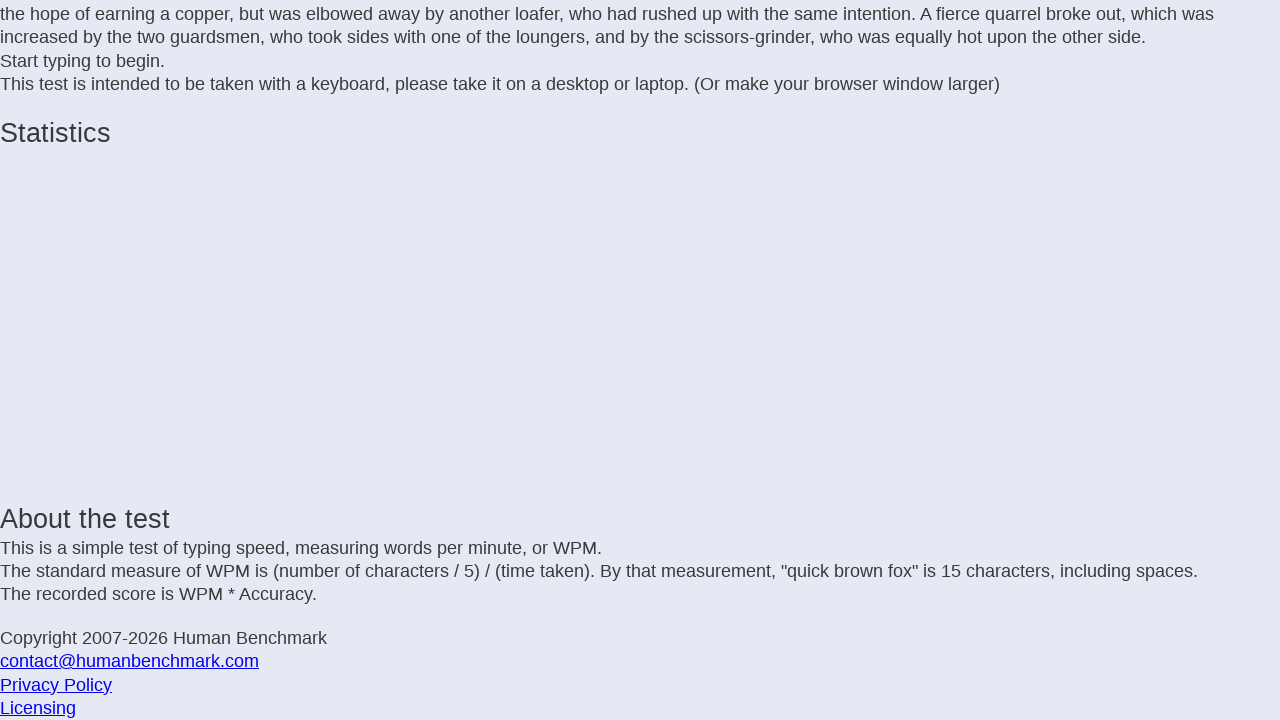

Waited 25ms before next keystroke
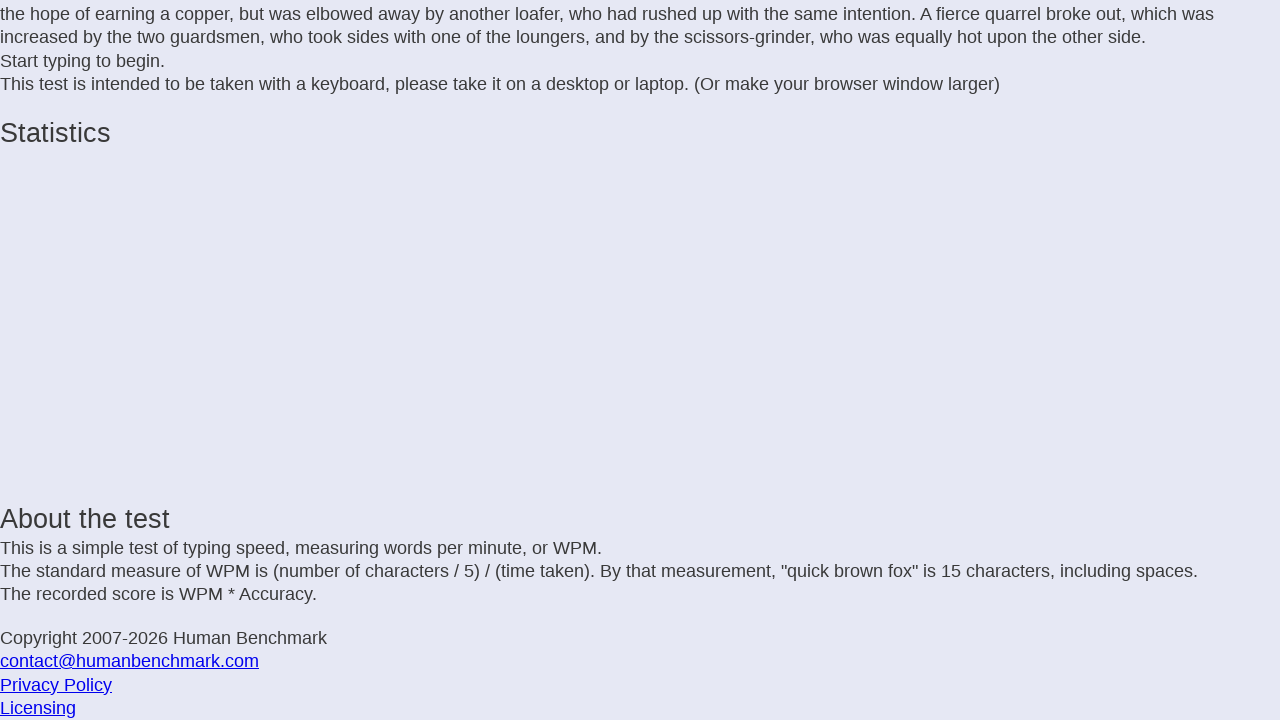

Typed letter: ' ' on .letters
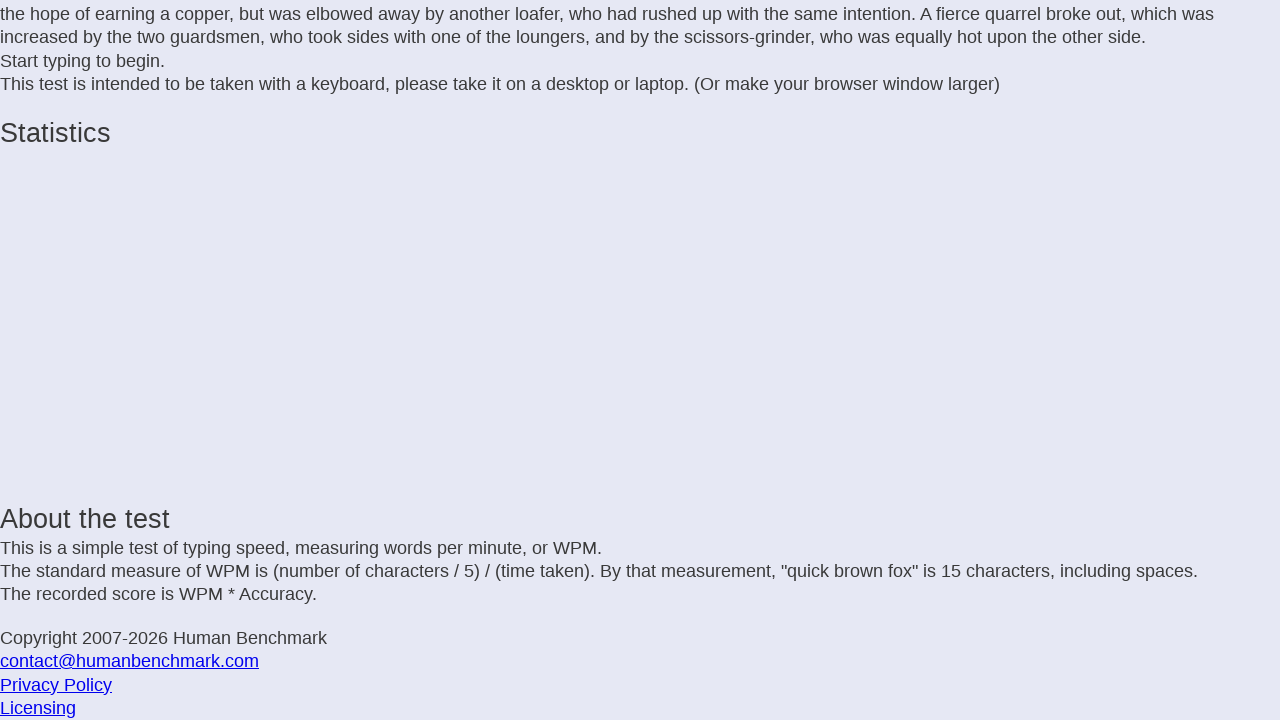

Waited 25ms before next keystroke
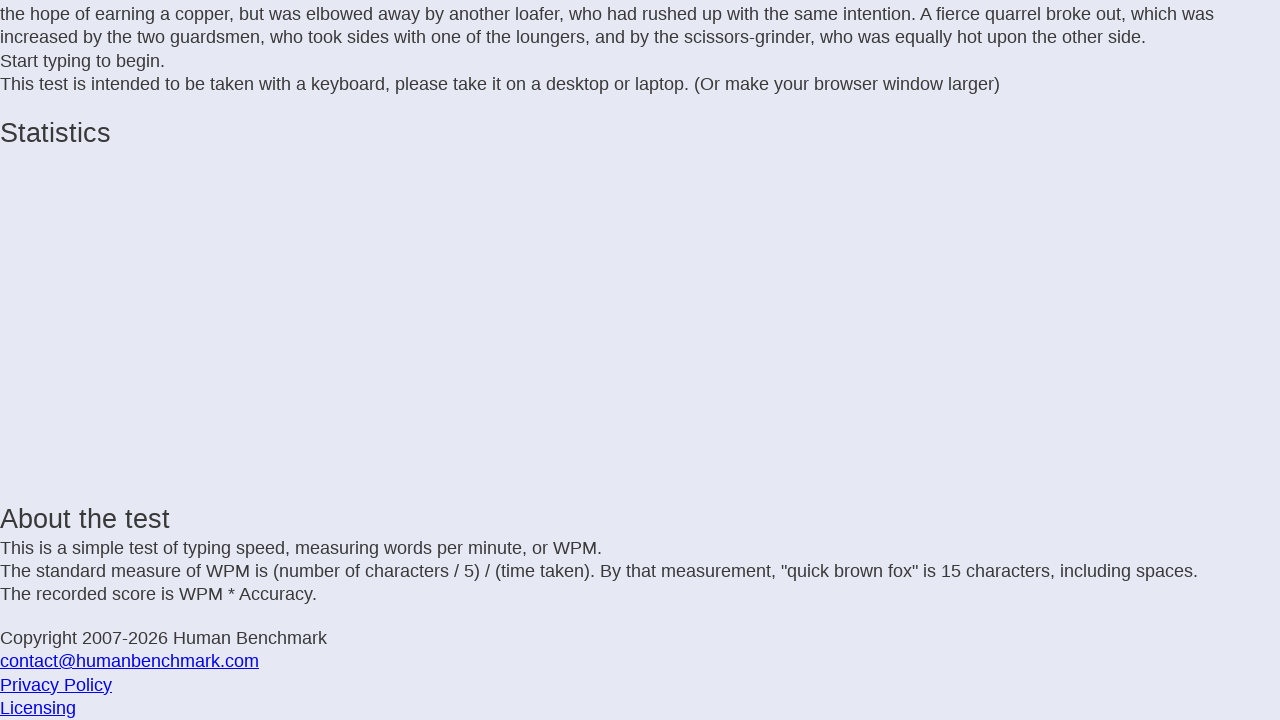

Typed letter: 't' on .letters
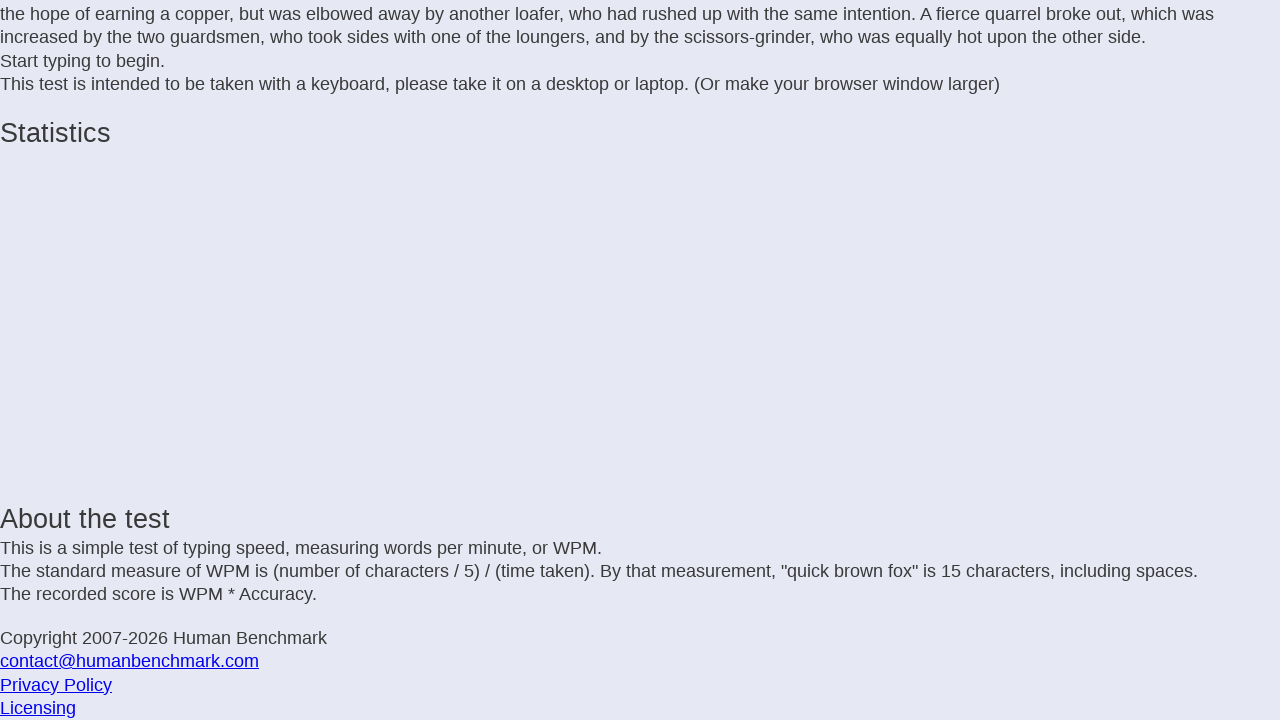

Waited 25ms before next keystroke
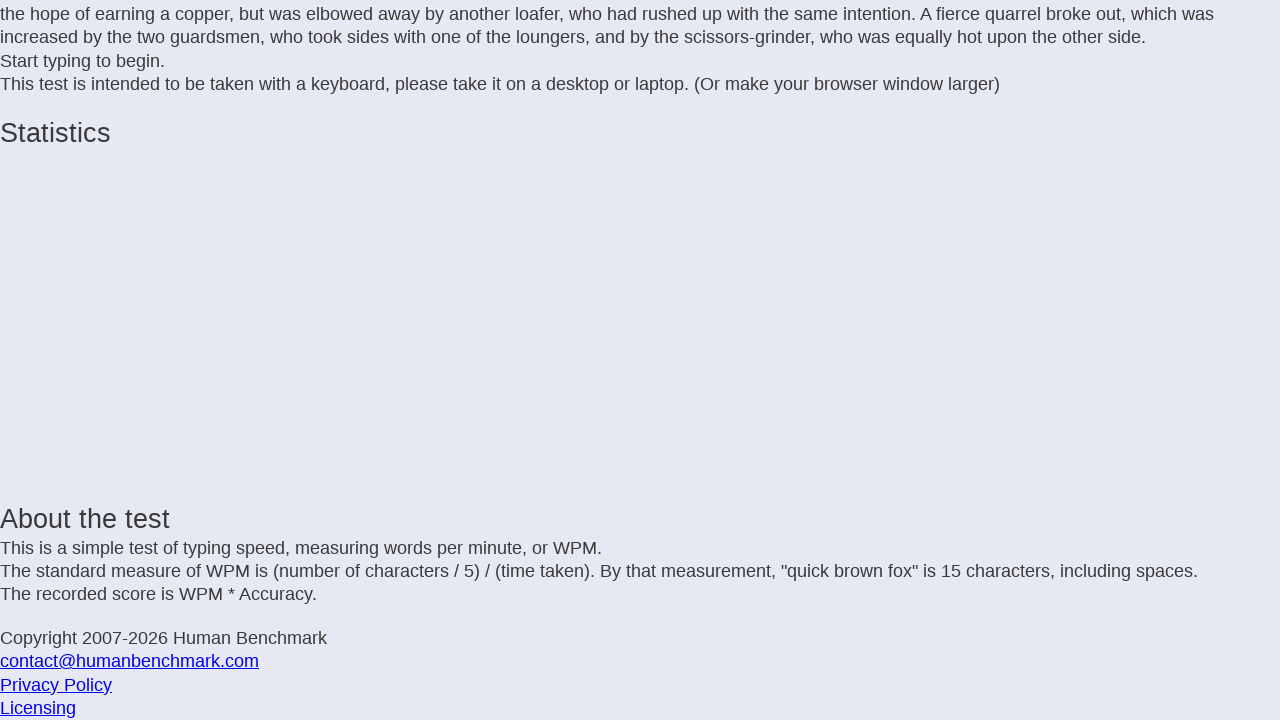

Typed letter: 'h' on .letters
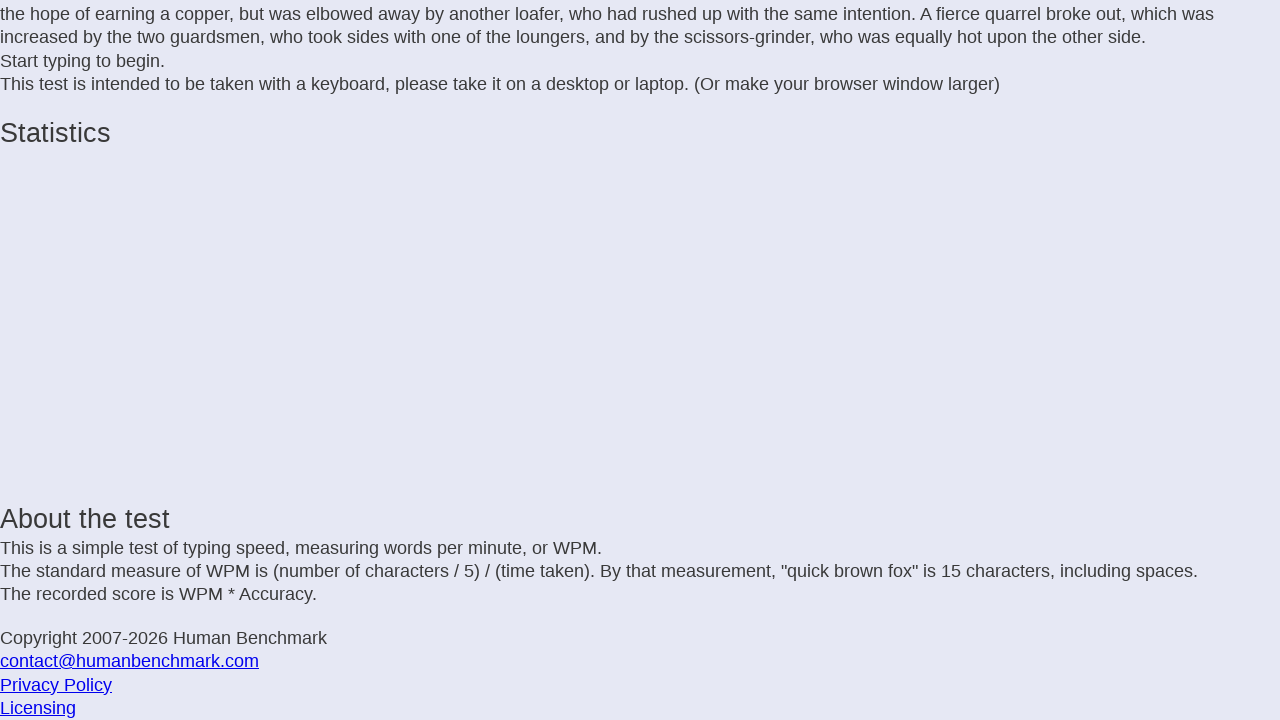

Waited 25ms before next keystroke
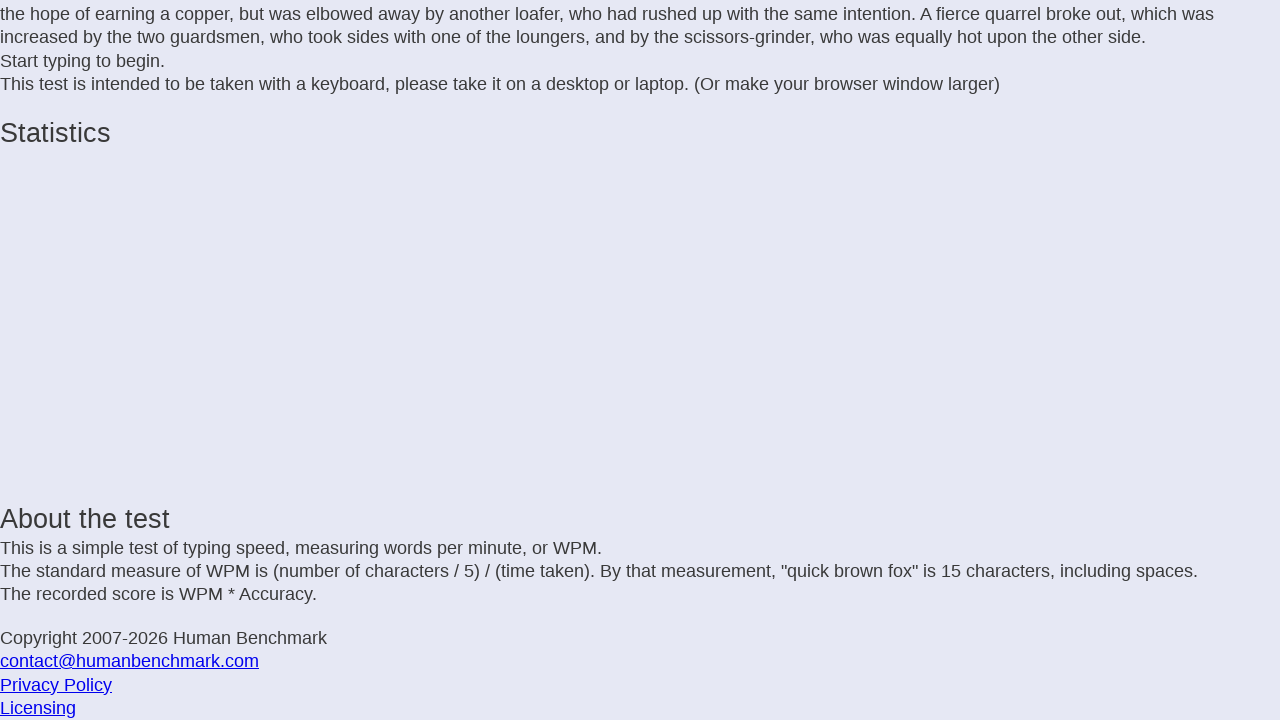

Typed letter: 'e' on .letters
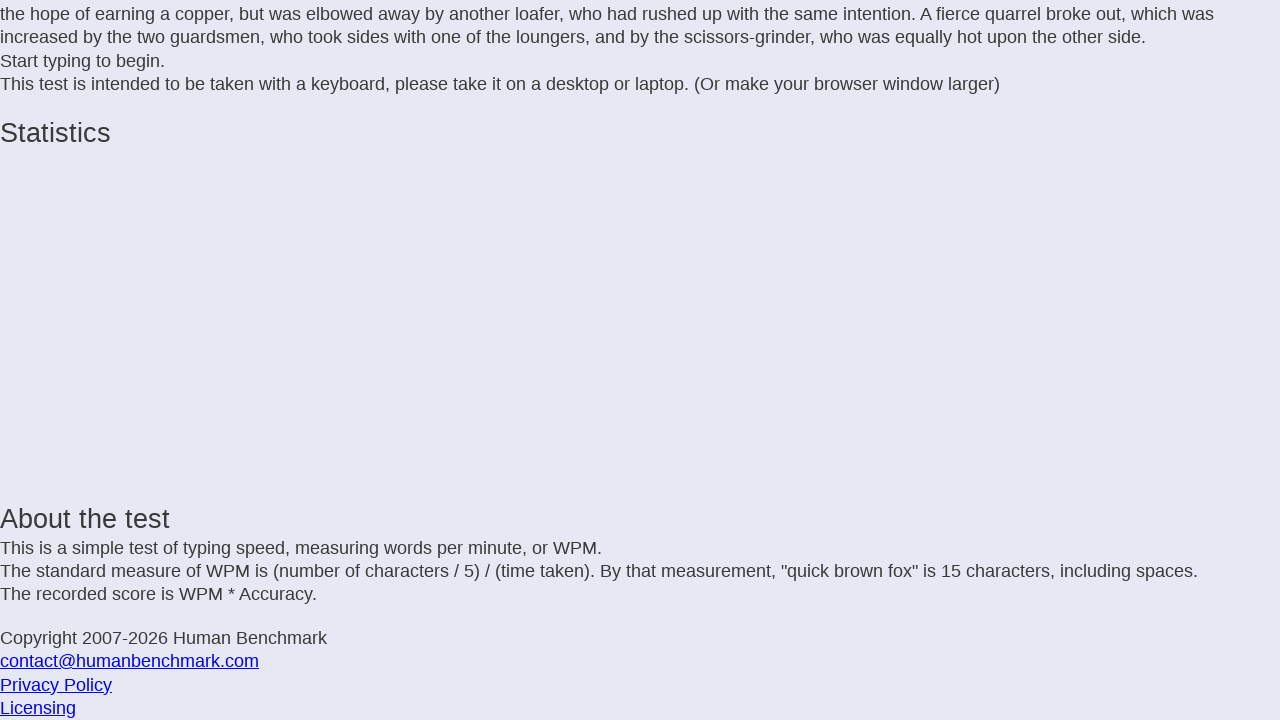

Waited 25ms before next keystroke
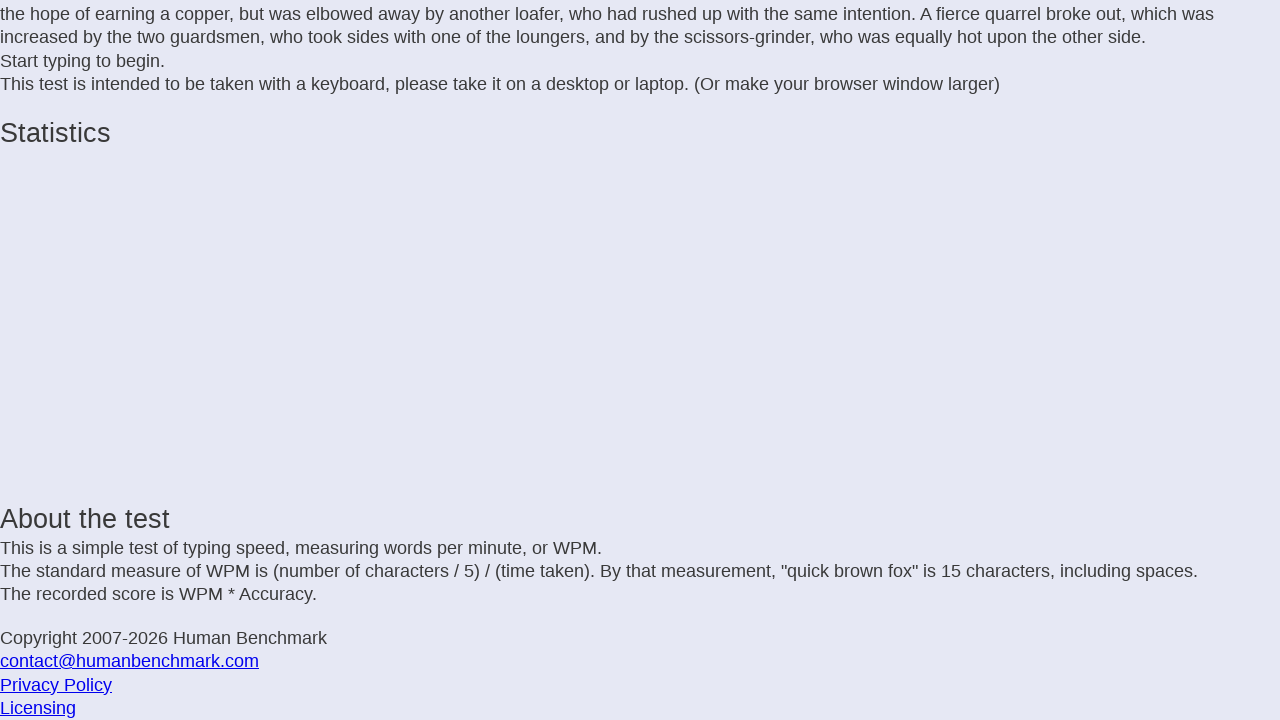

Typed letter: ' ' on .letters
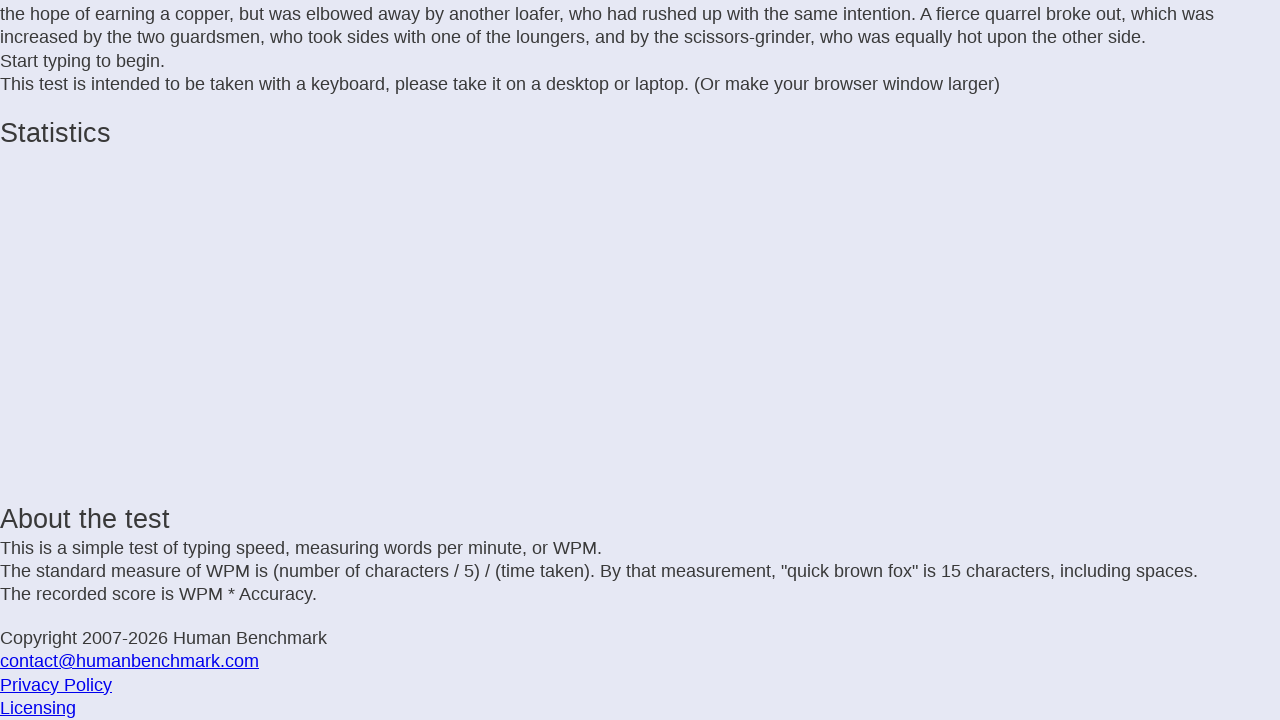

Waited 25ms before next keystroke
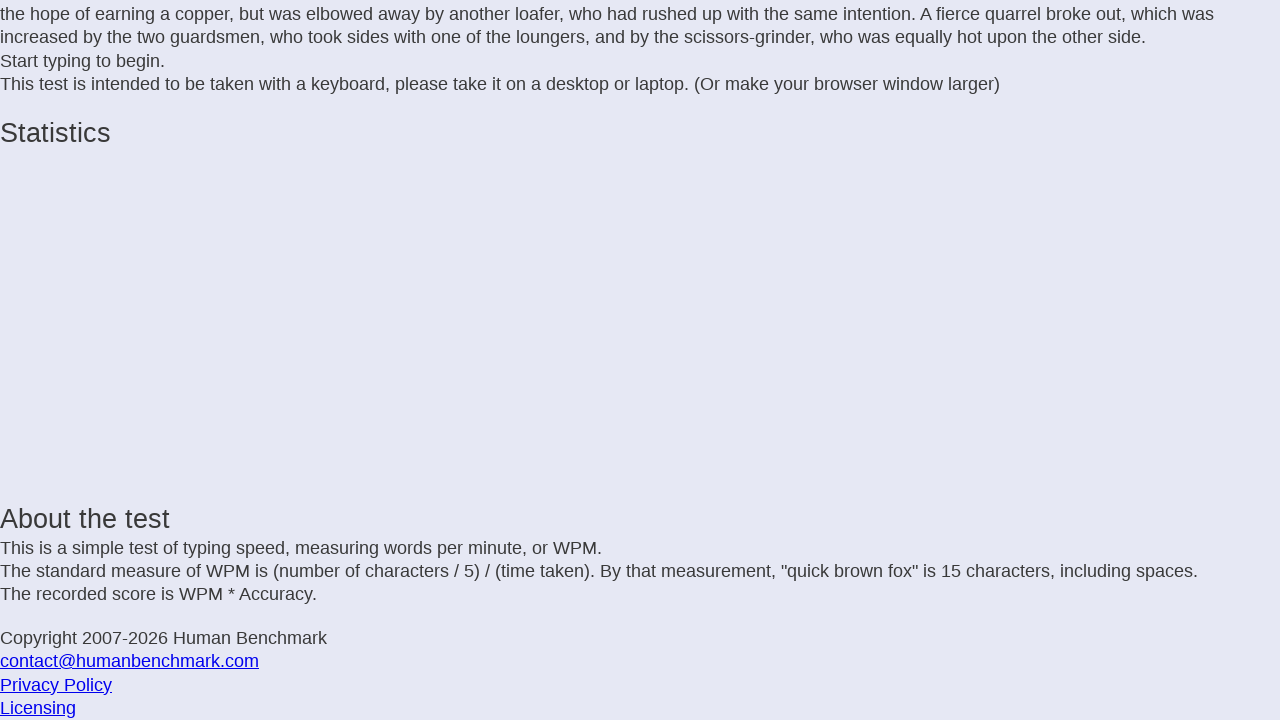

Typed letter: 'h' on .letters
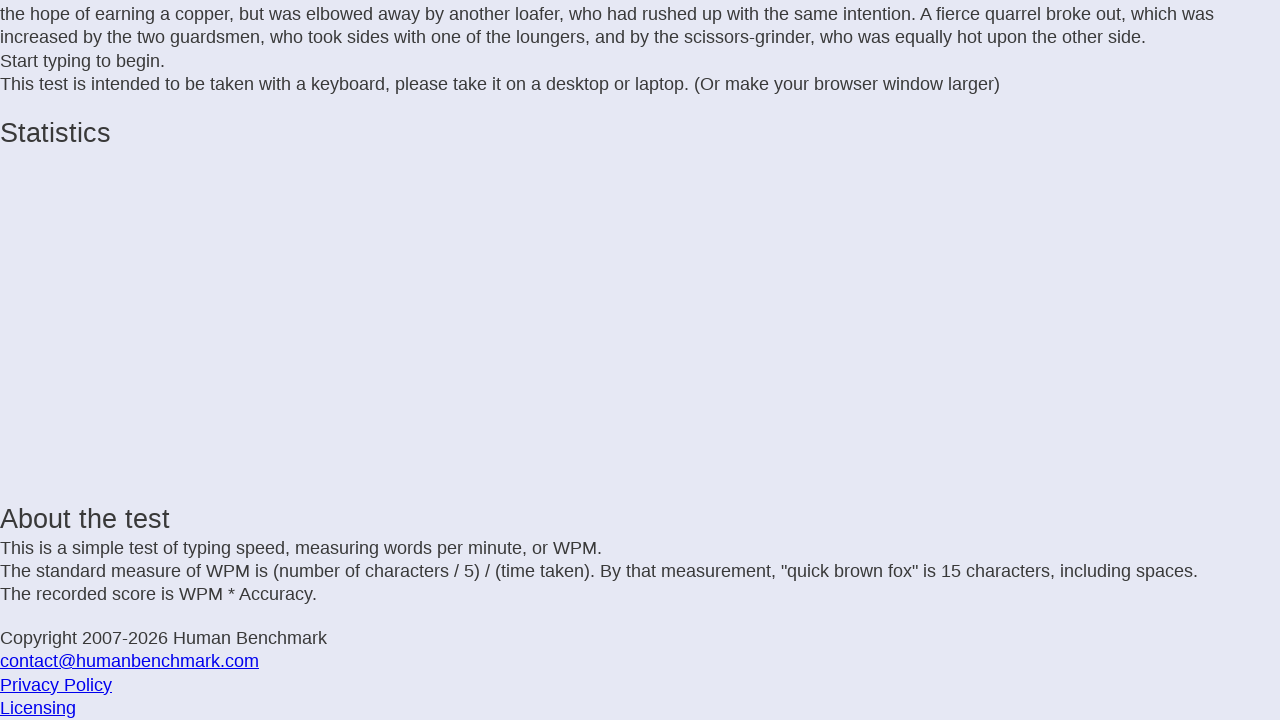

Waited 25ms before next keystroke
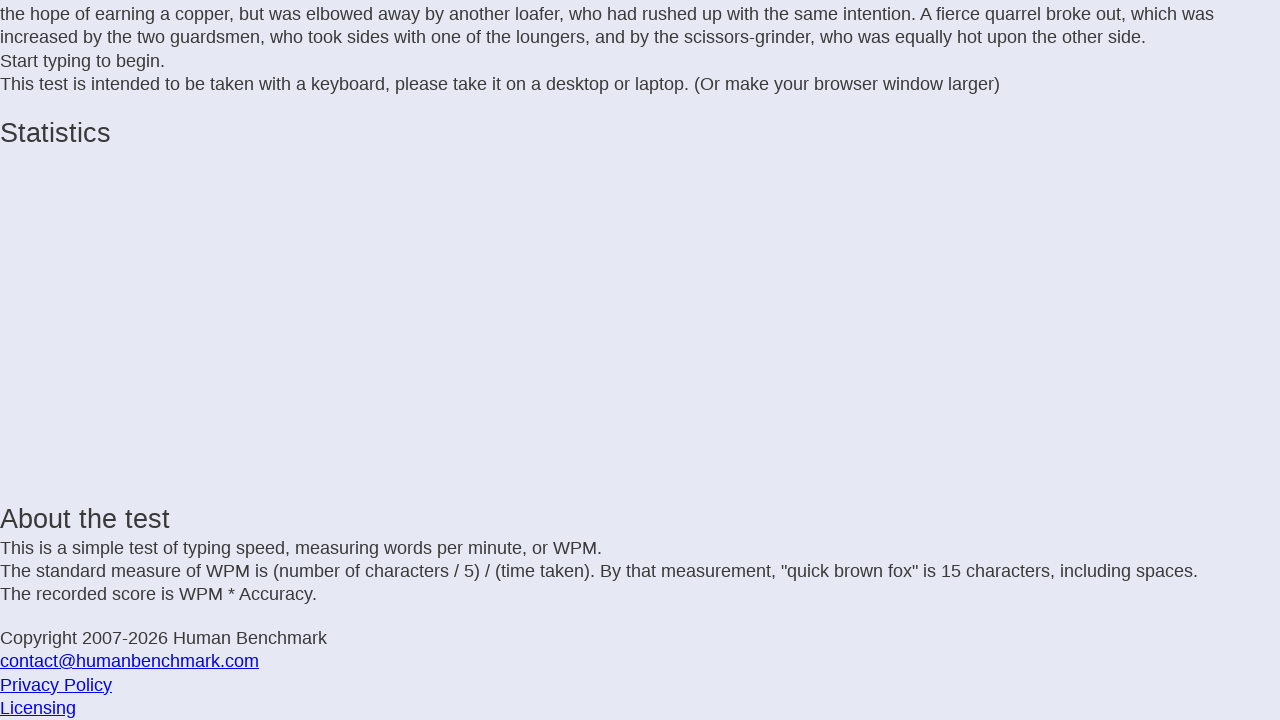

Typed letter: 'o' on .letters
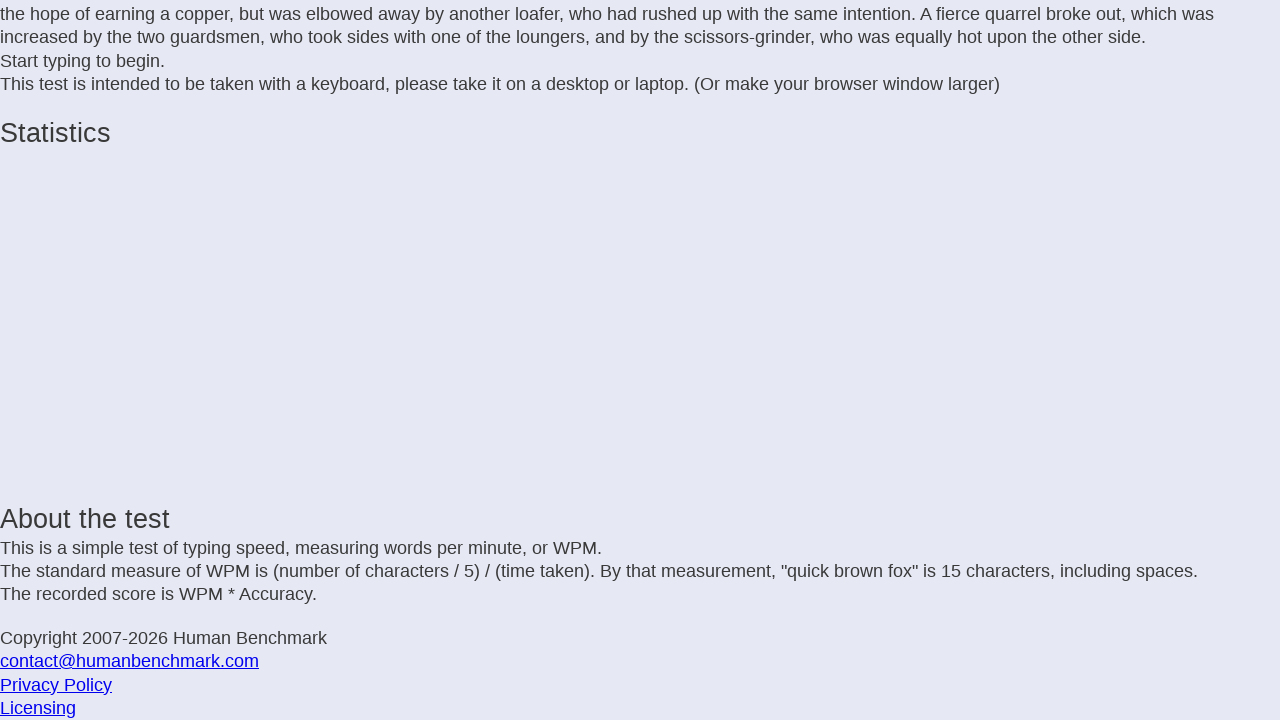

Waited 25ms before next keystroke
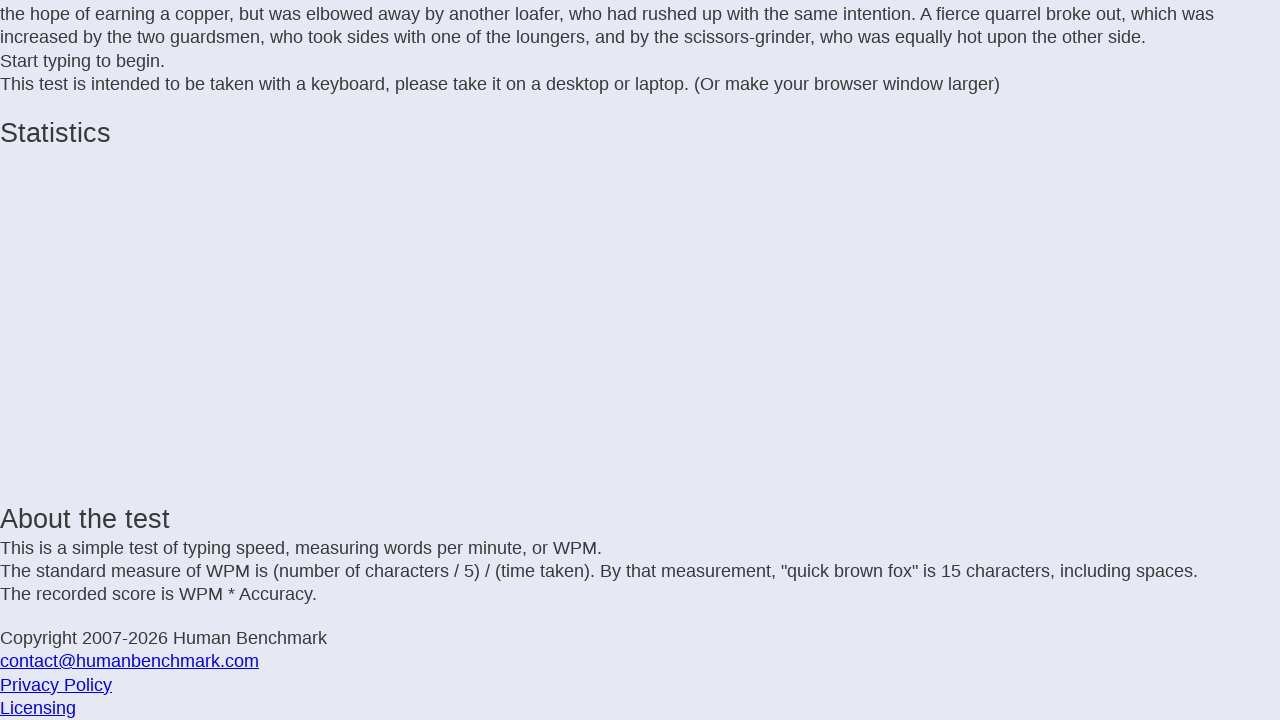

Typed letter: 'p' on .letters
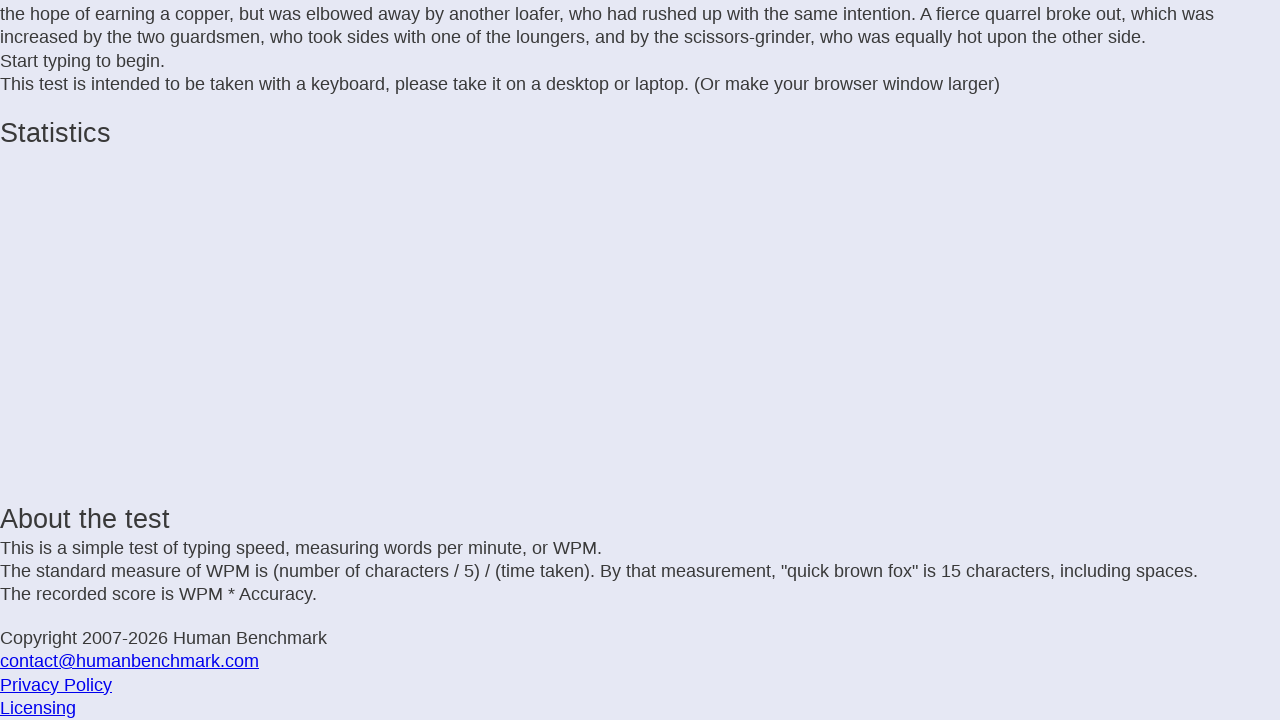

Waited 25ms before next keystroke
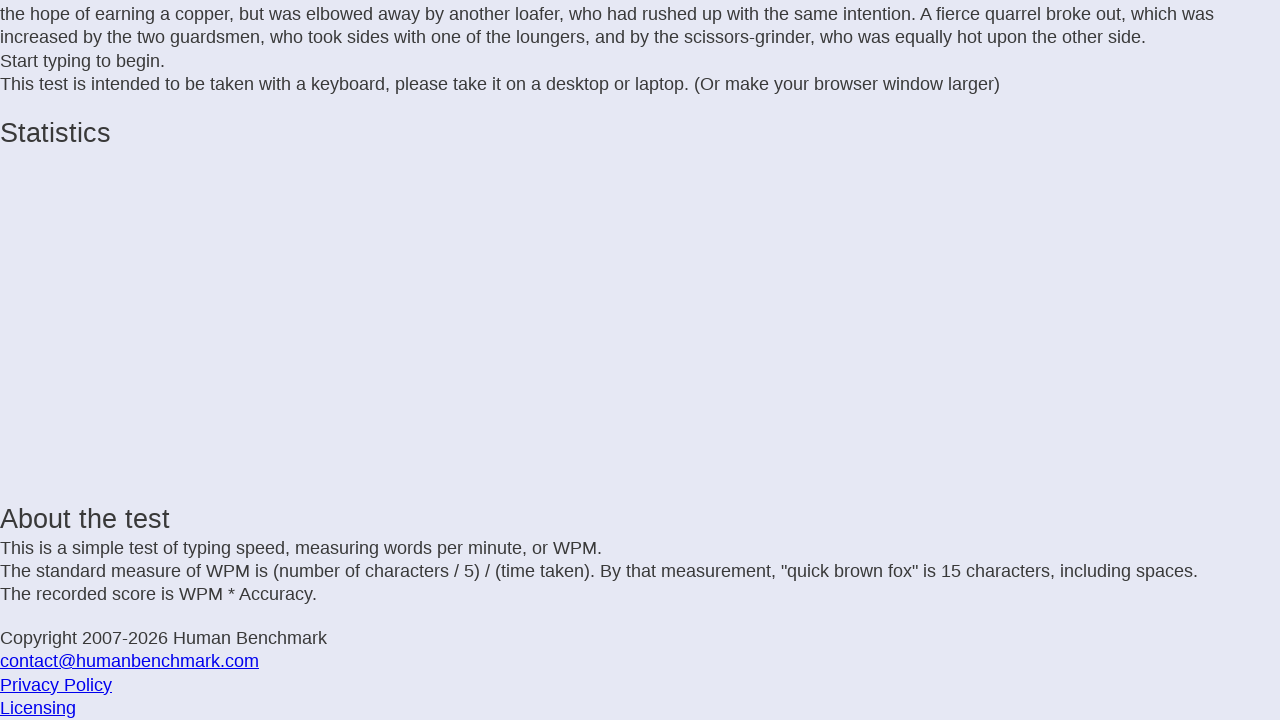

Typed letter: 'e' on .letters
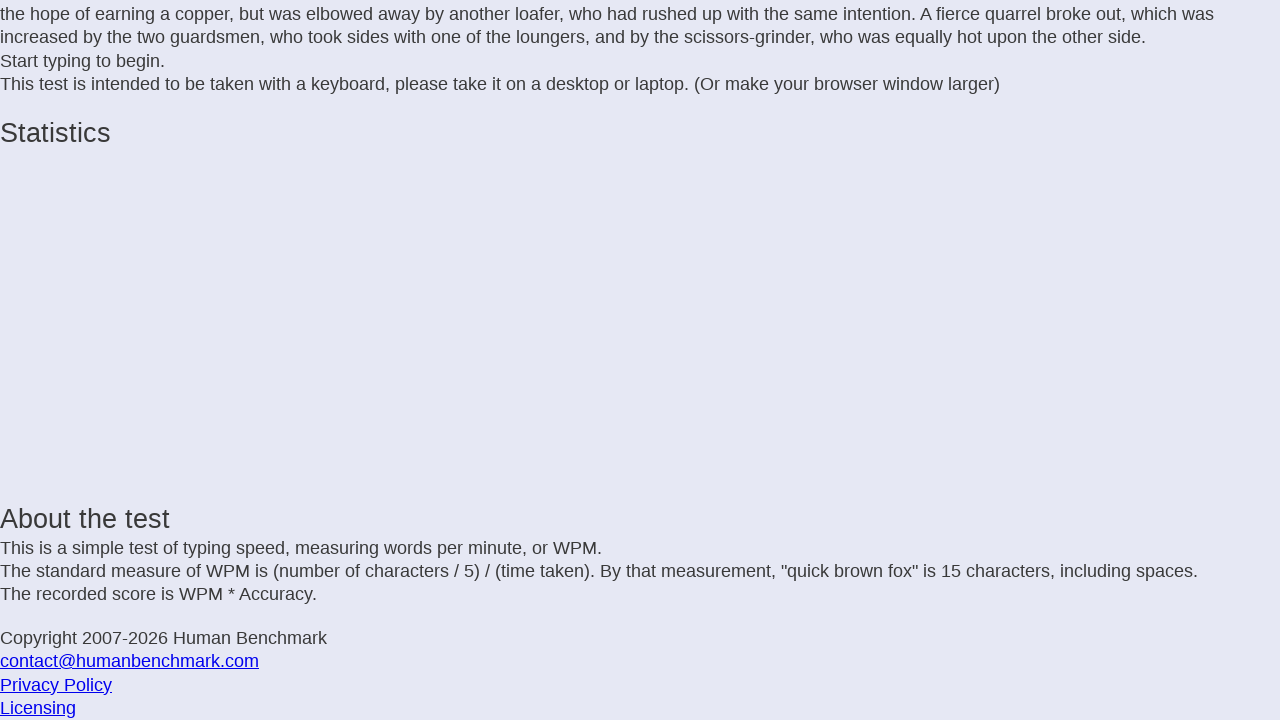

Waited 25ms before next keystroke
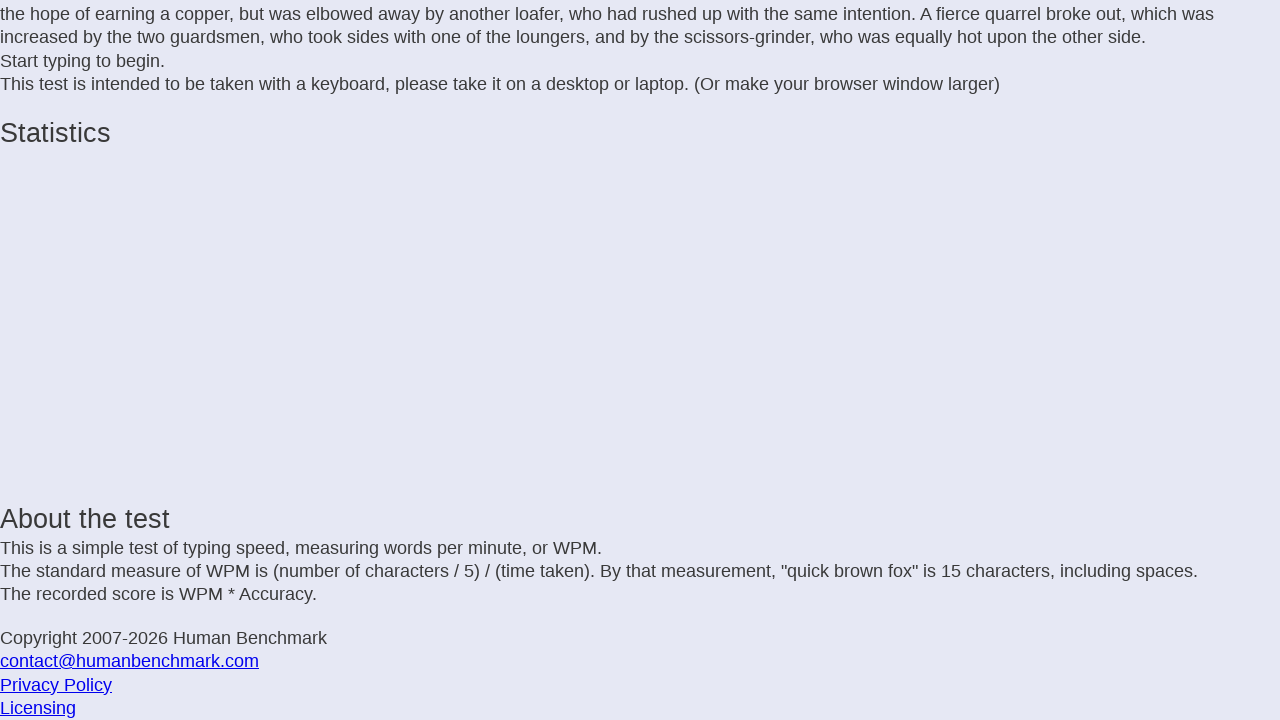

Typed letter: ' ' on .letters
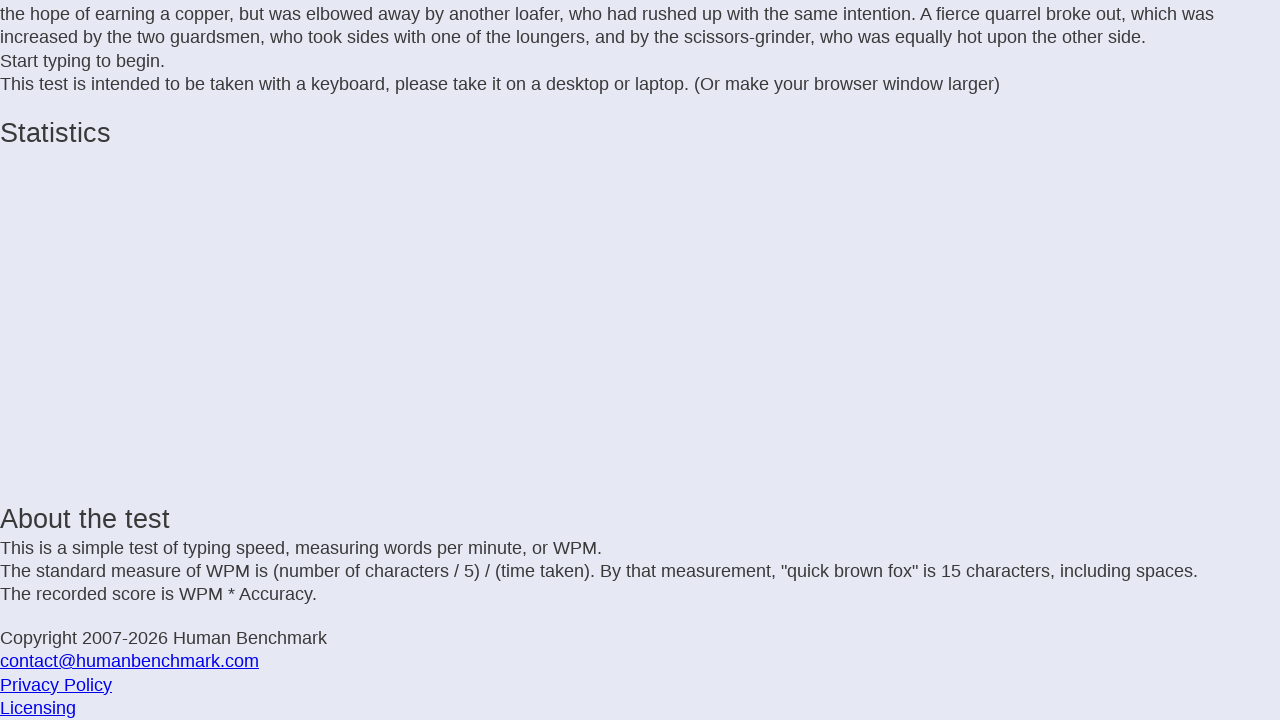

Waited 25ms before next keystroke
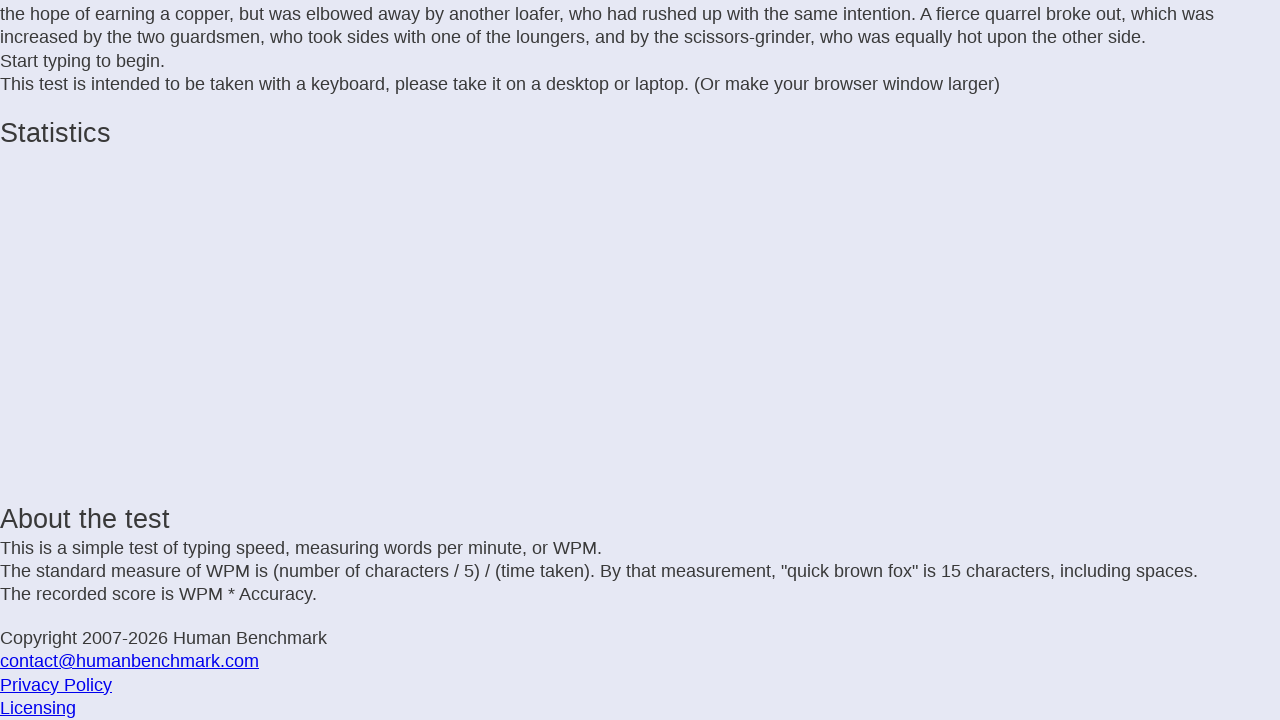

Typed letter: 'o' on .letters
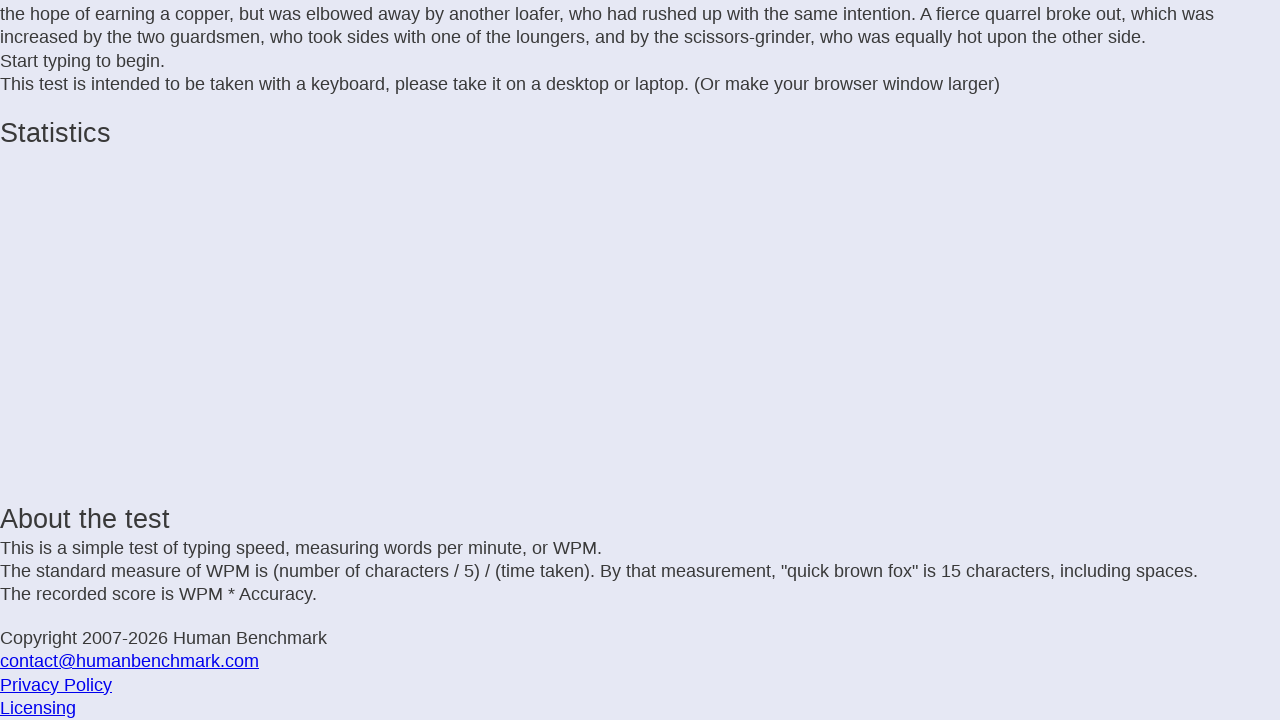

Waited 25ms before next keystroke
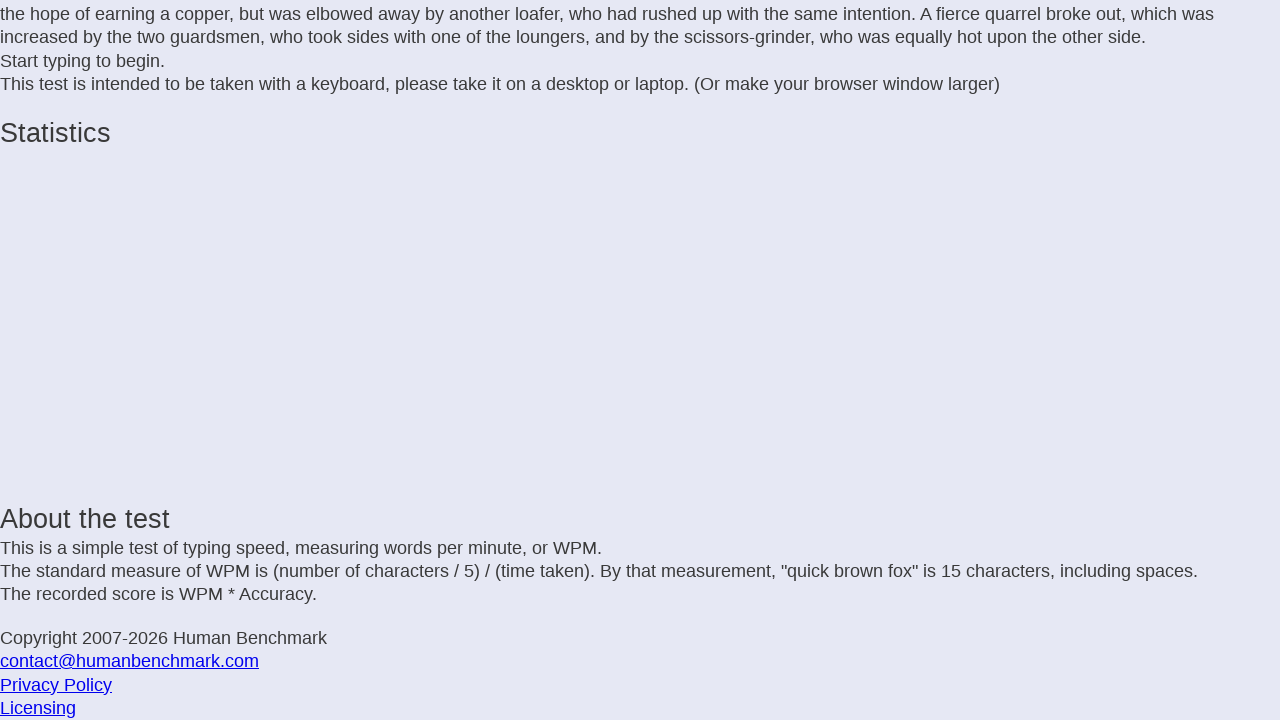

Typed letter: 'f' on .letters
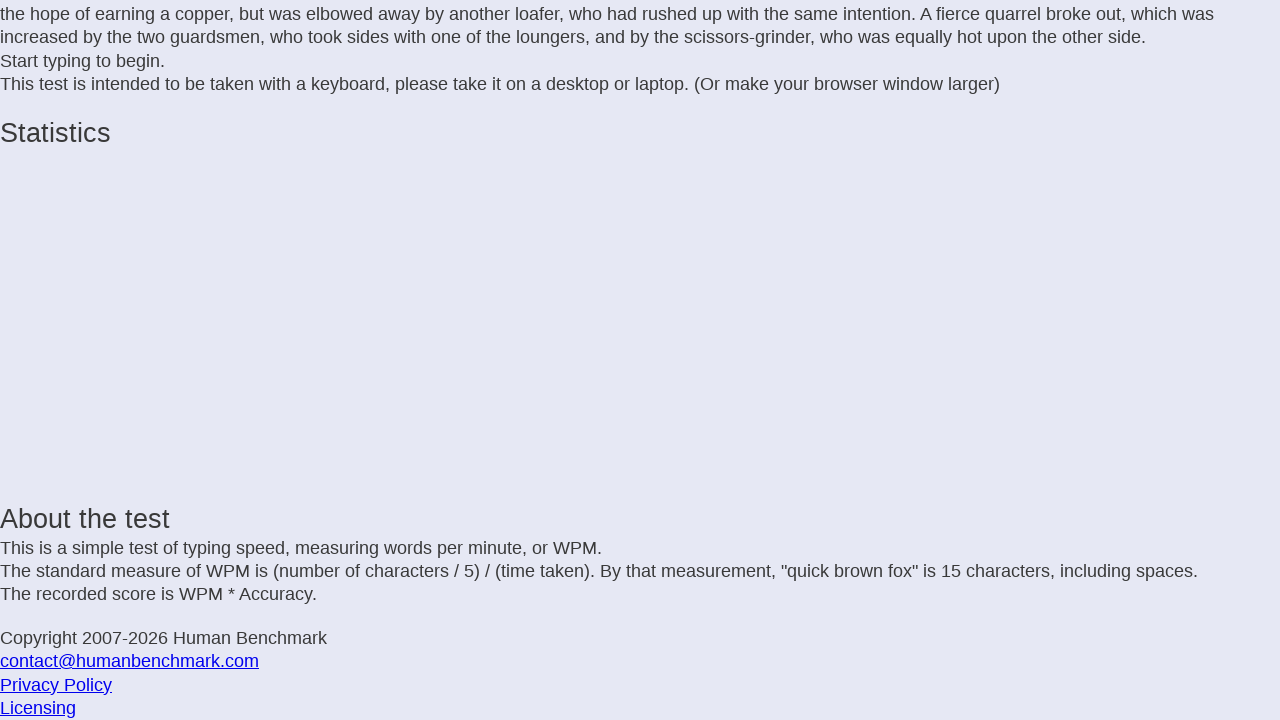

Waited 25ms before next keystroke
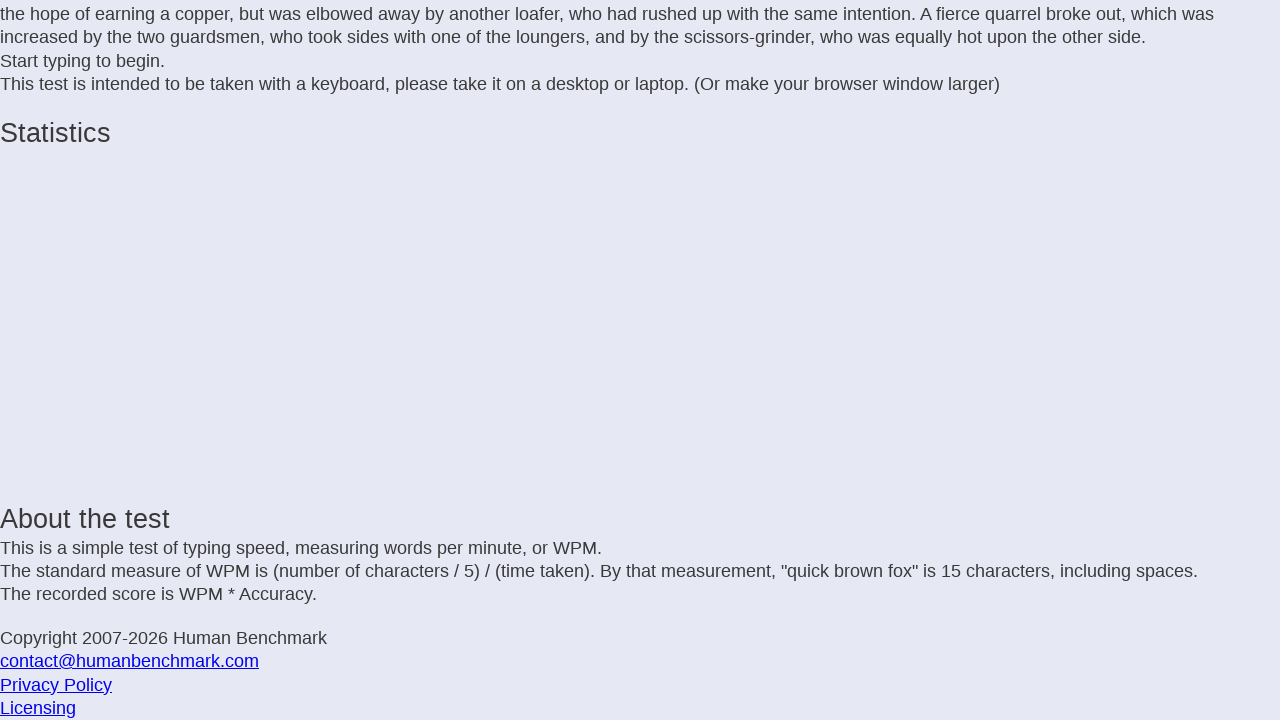

Typed letter: ' ' on .letters
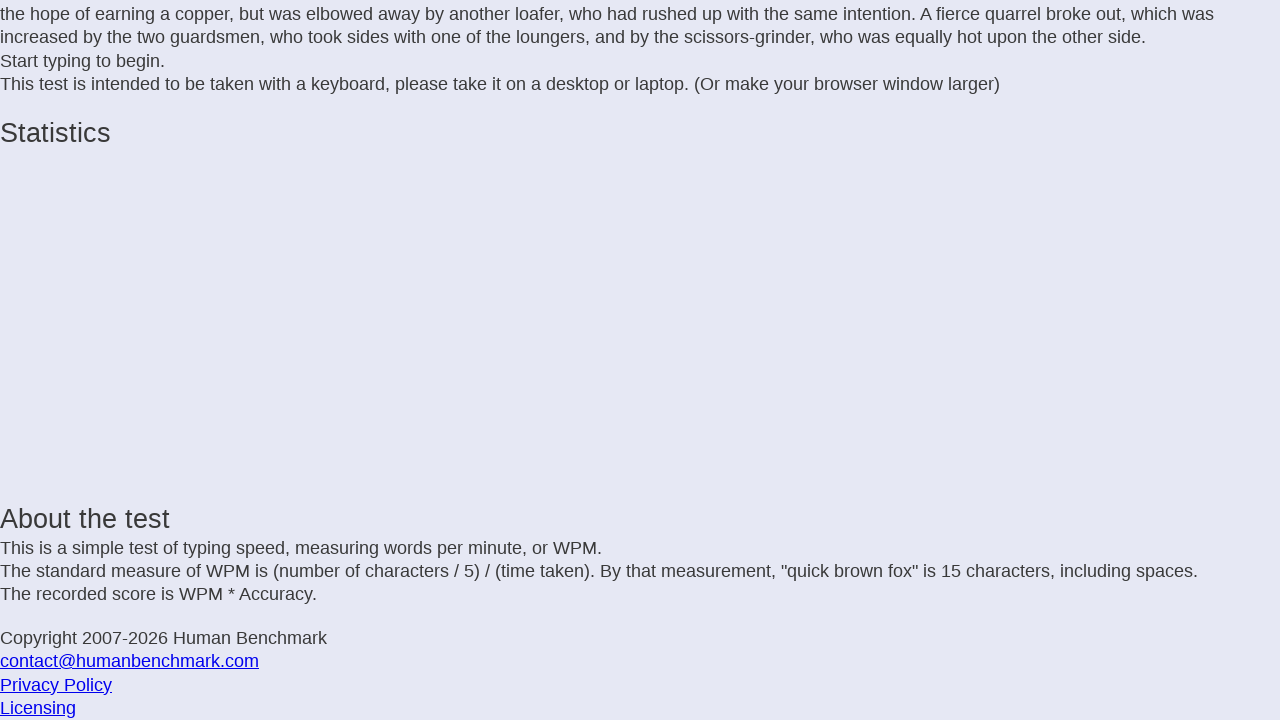

Waited 25ms before next keystroke
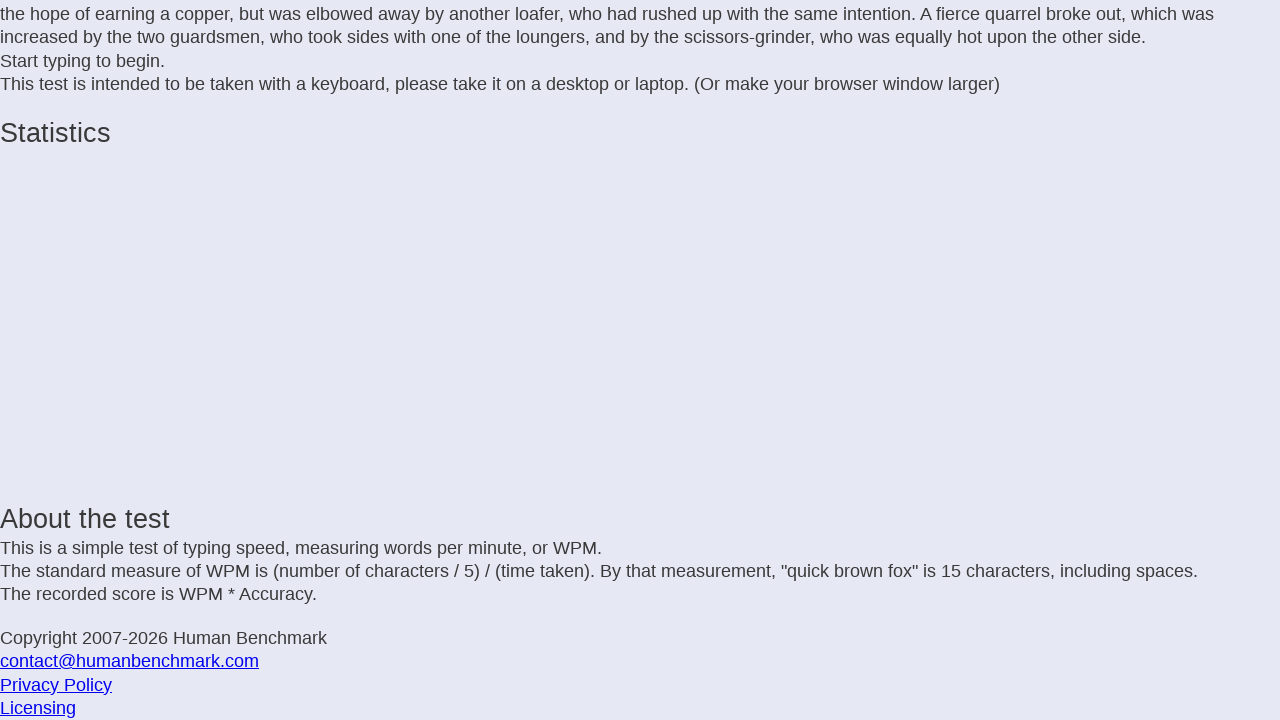

Typed letter: 'e' on .letters
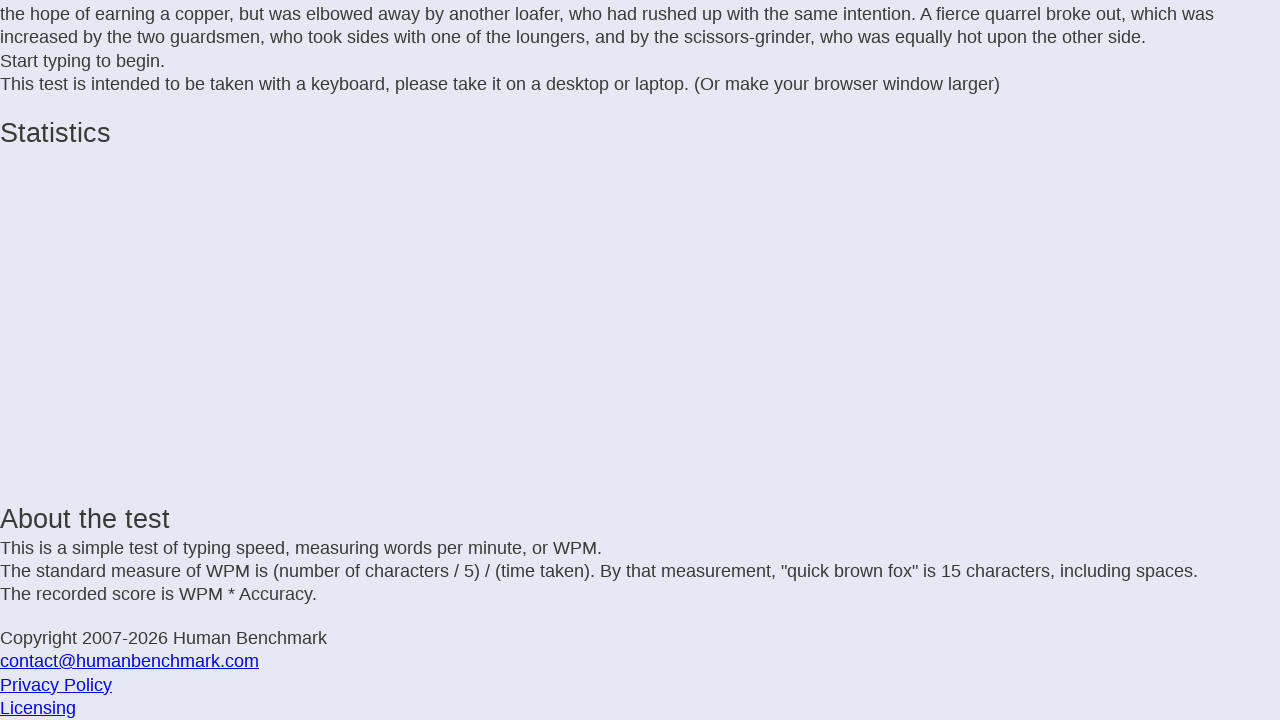

Waited 25ms before next keystroke
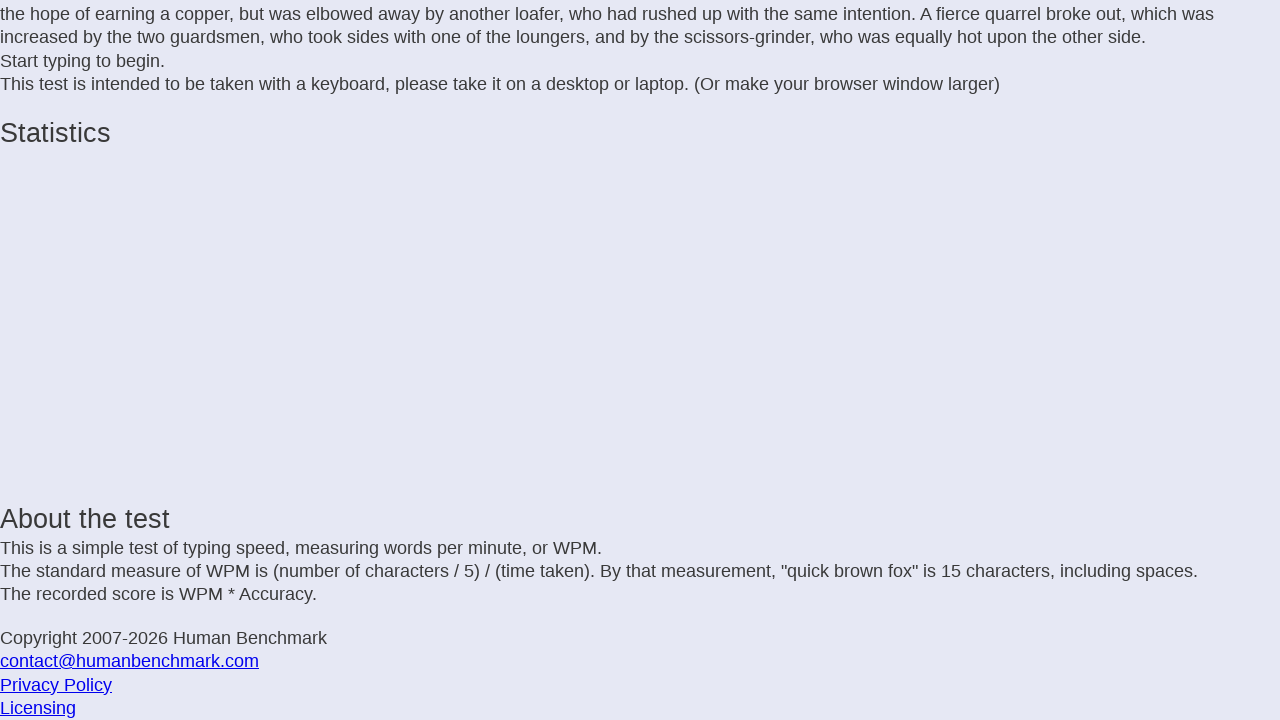

Typed letter: 'a' on .letters
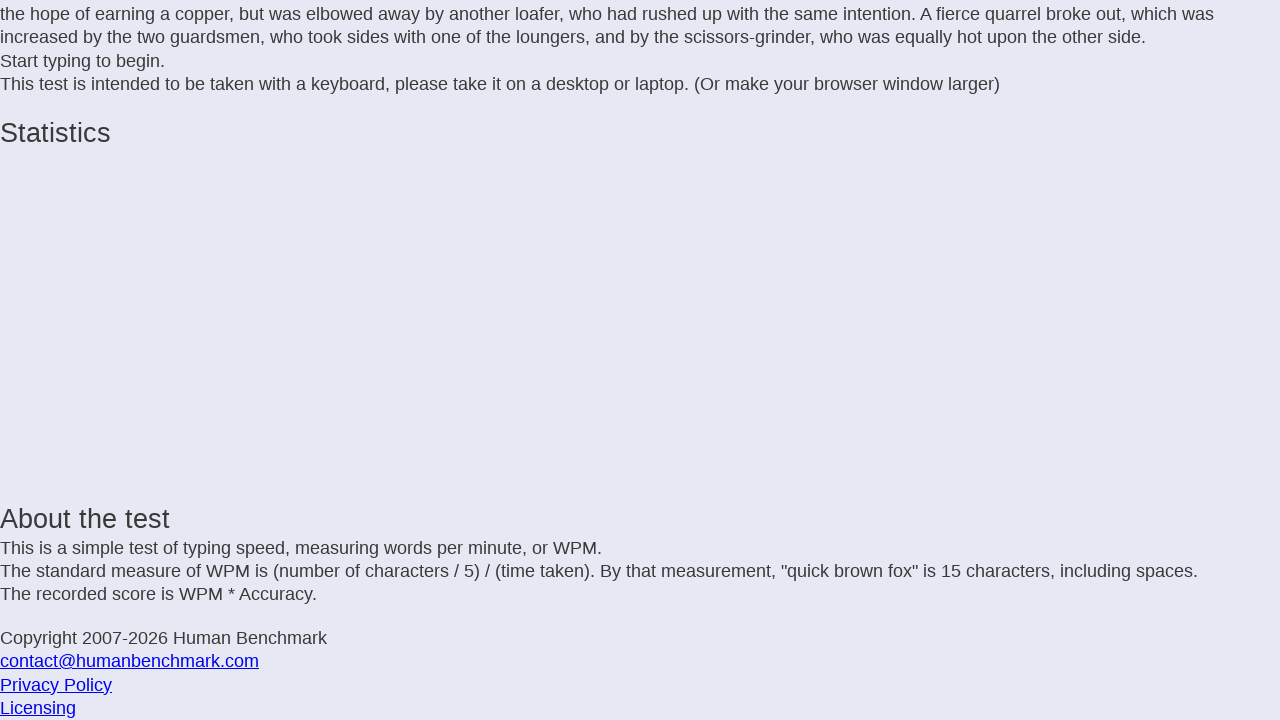

Waited 25ms before next keystroke
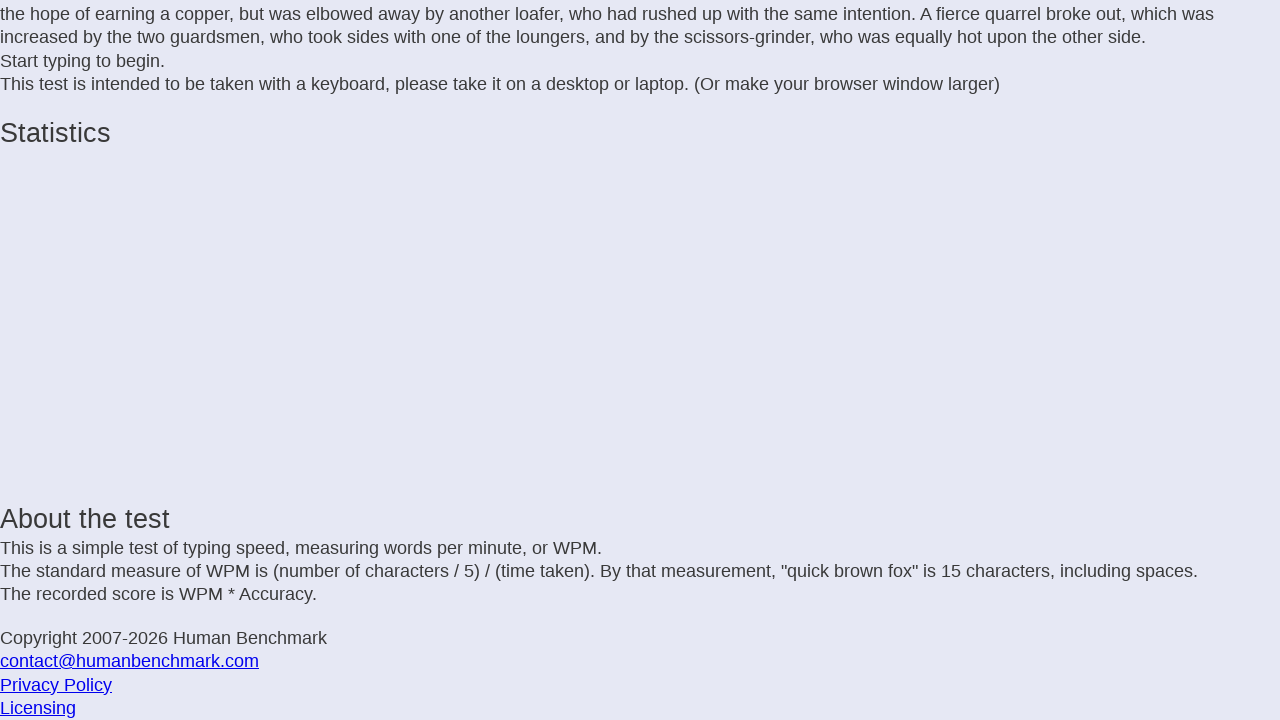

Typed letter: 'r' on .letters
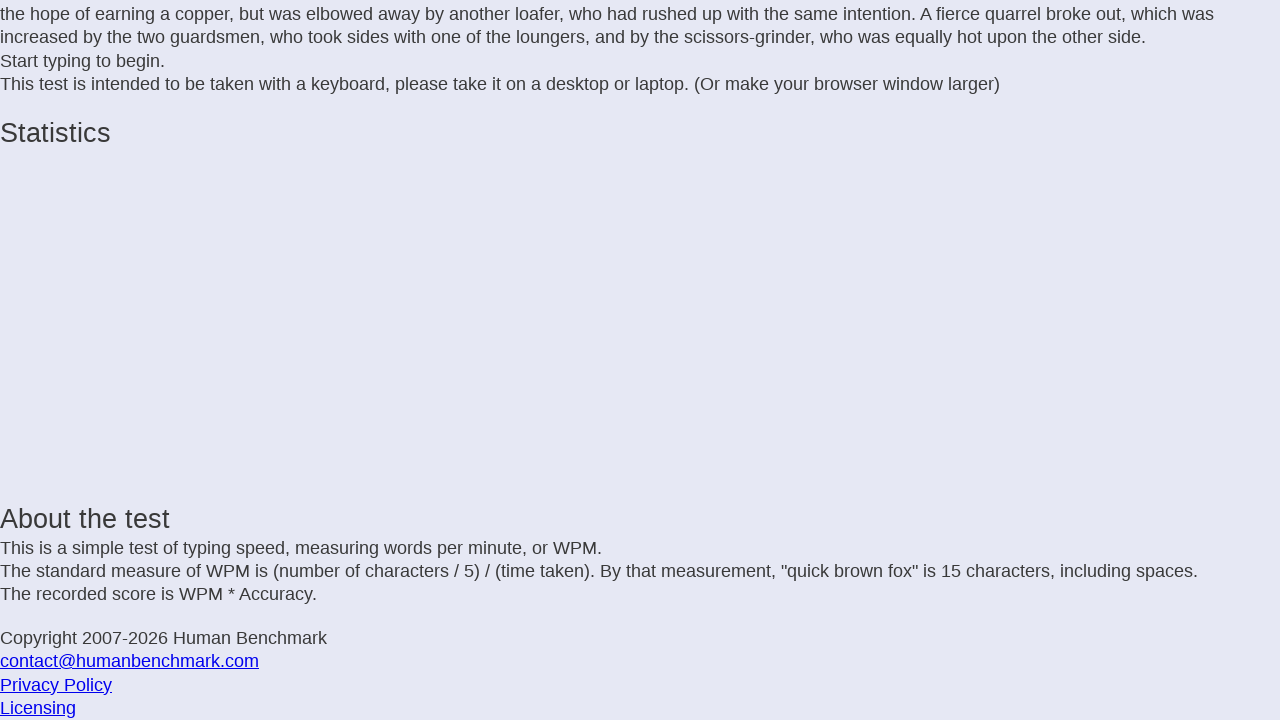

Waited 25ms before next keystroke
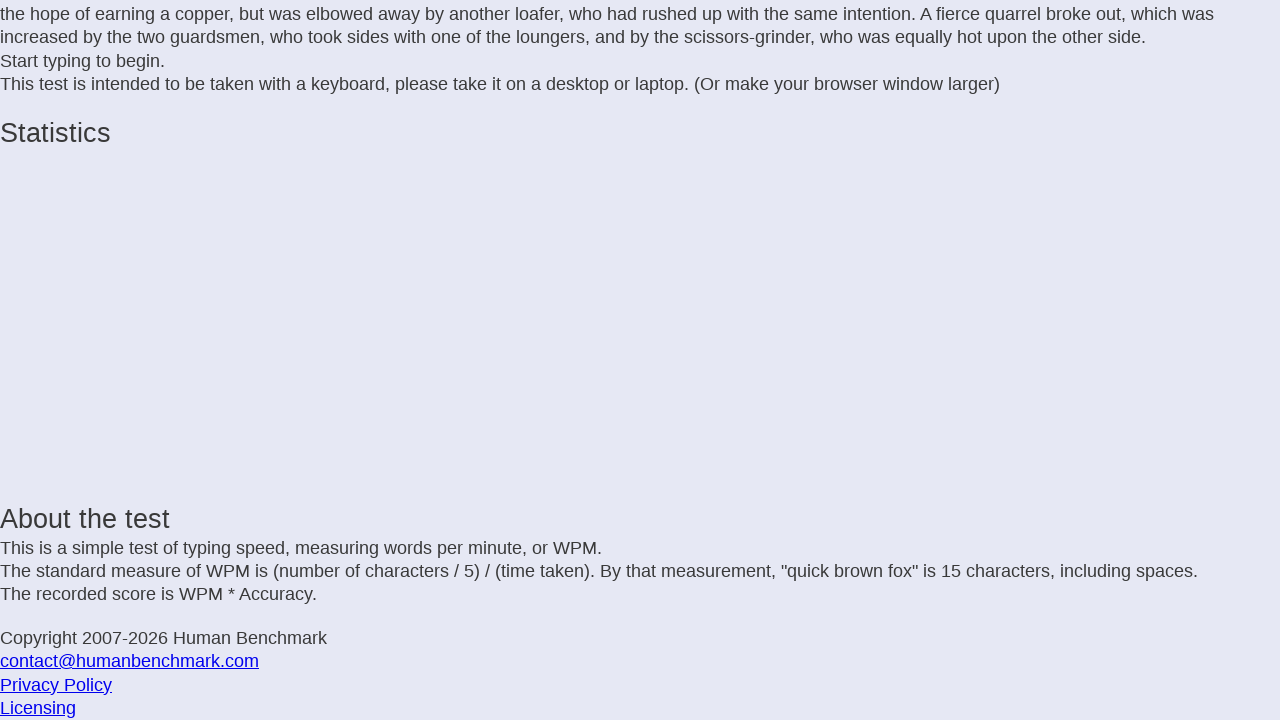

Typed letter: 'n' on .letters
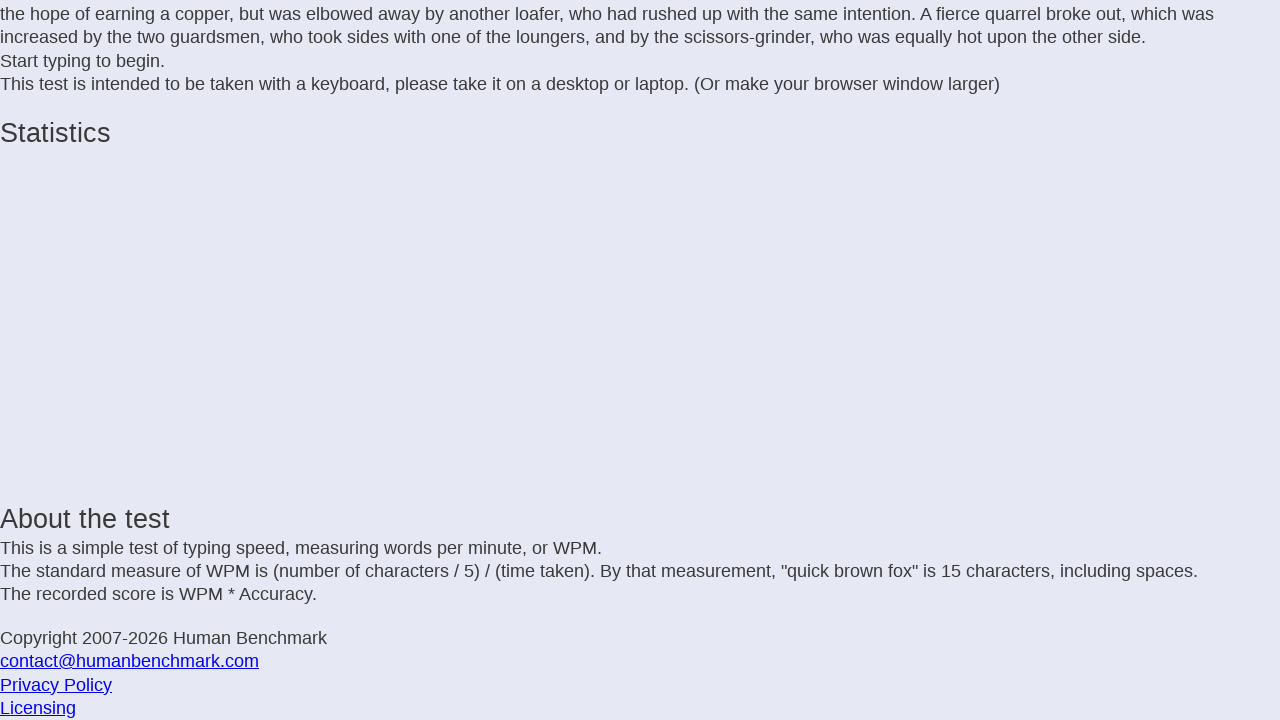

Waited 25ms before next keystroke
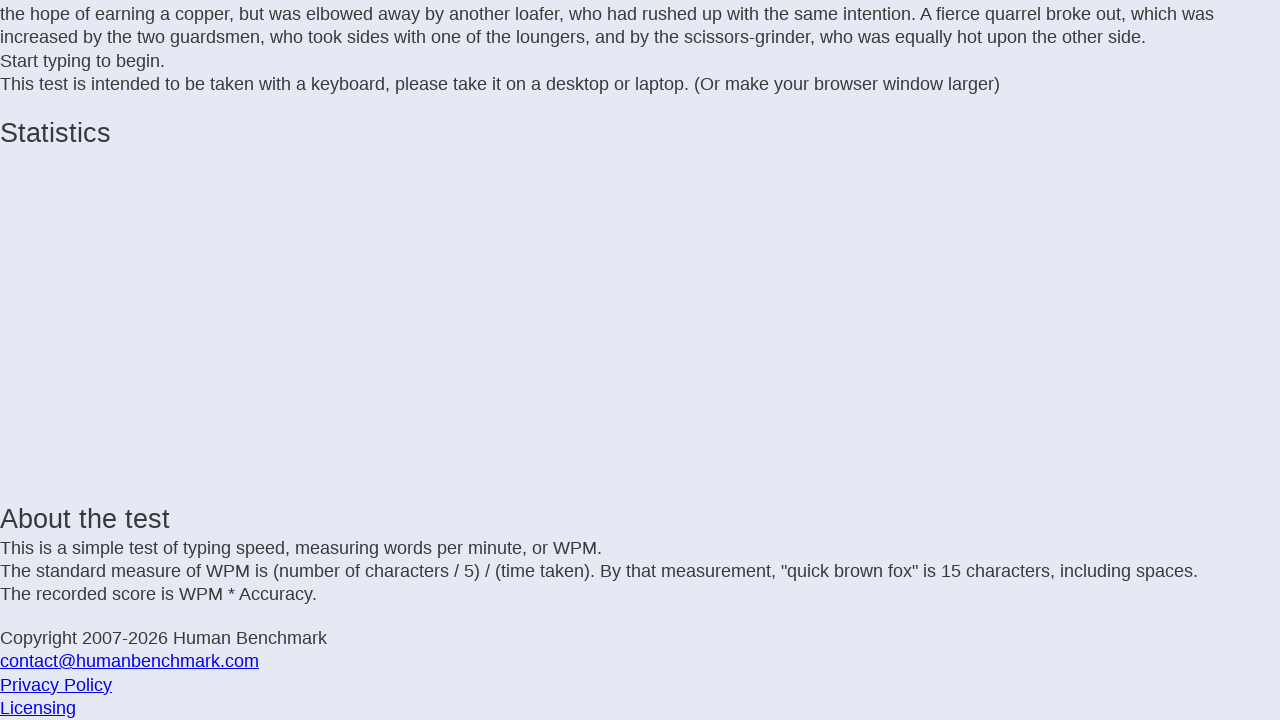

Typed letter: 'i' on .letters
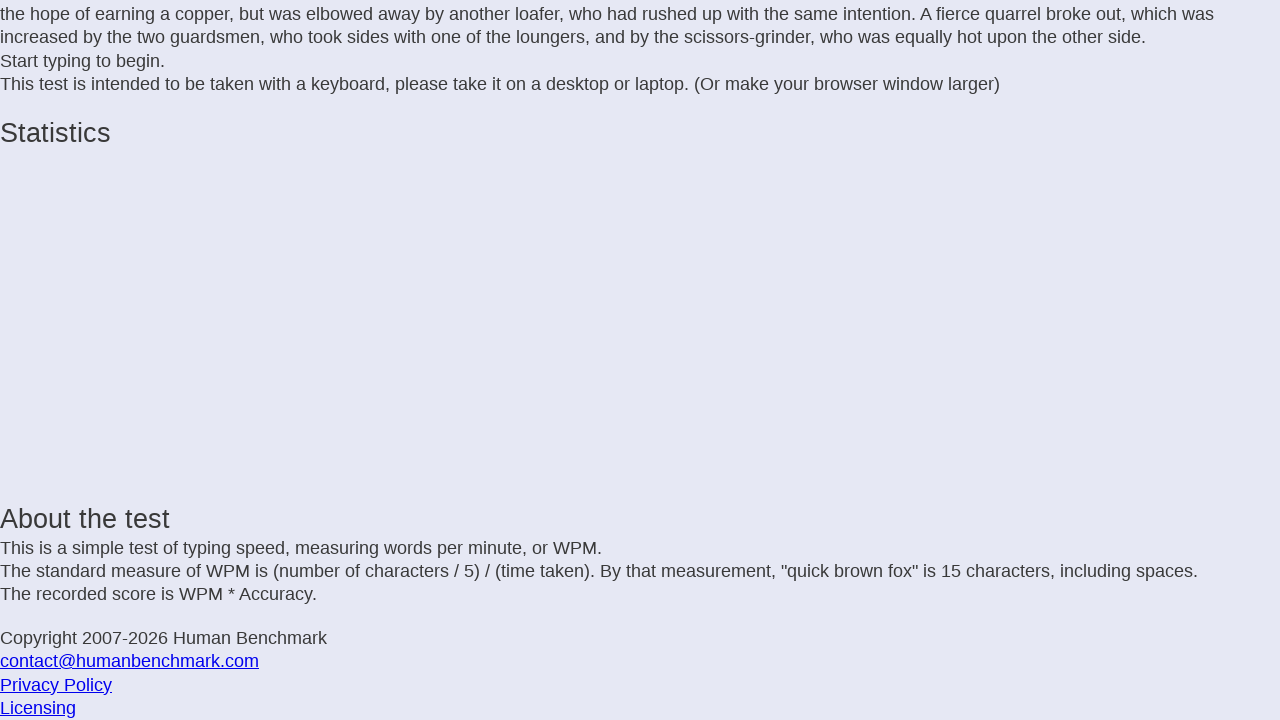

Waited 25ms before next keystroke
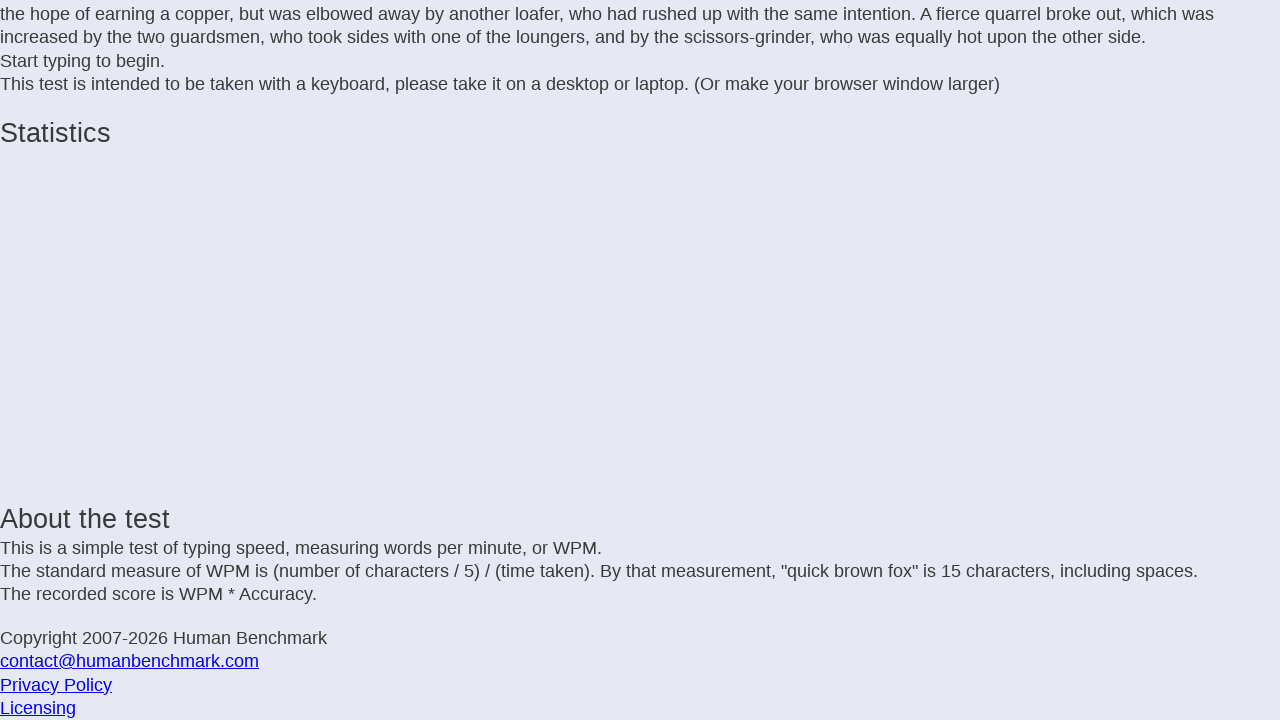

Typed letter: 'n' on .letters
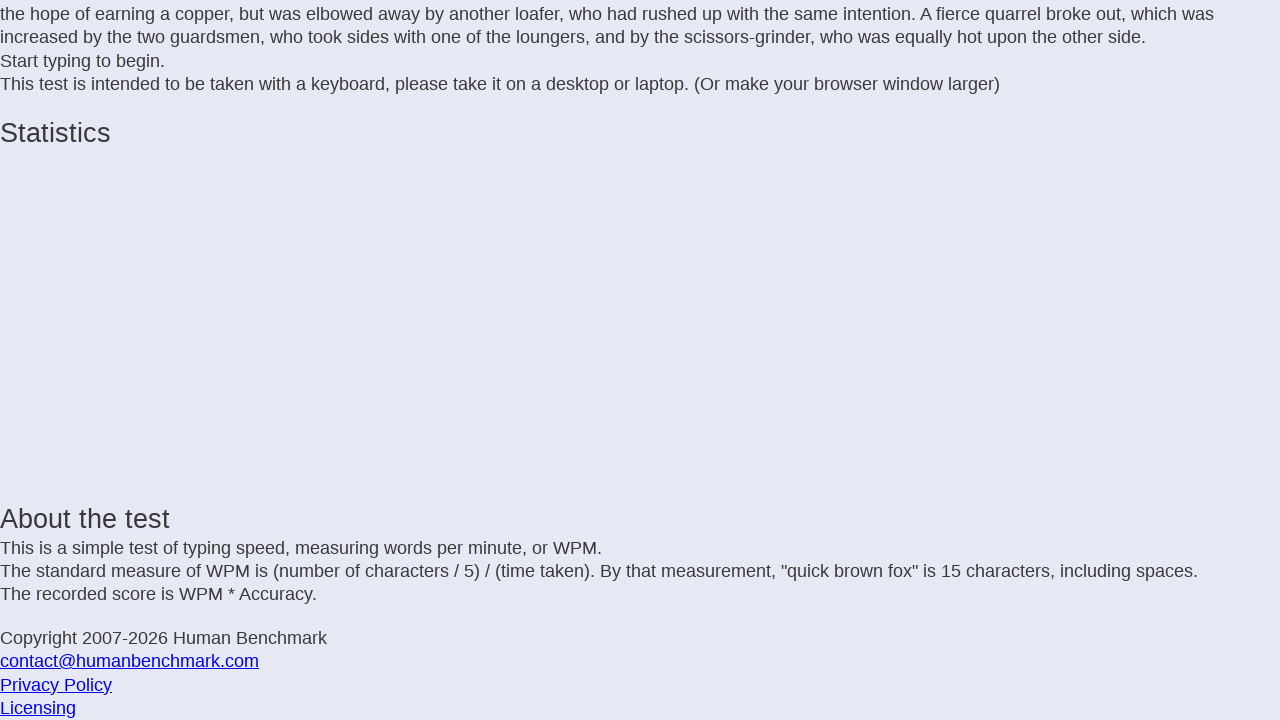

Waited 25ms before next keystroke
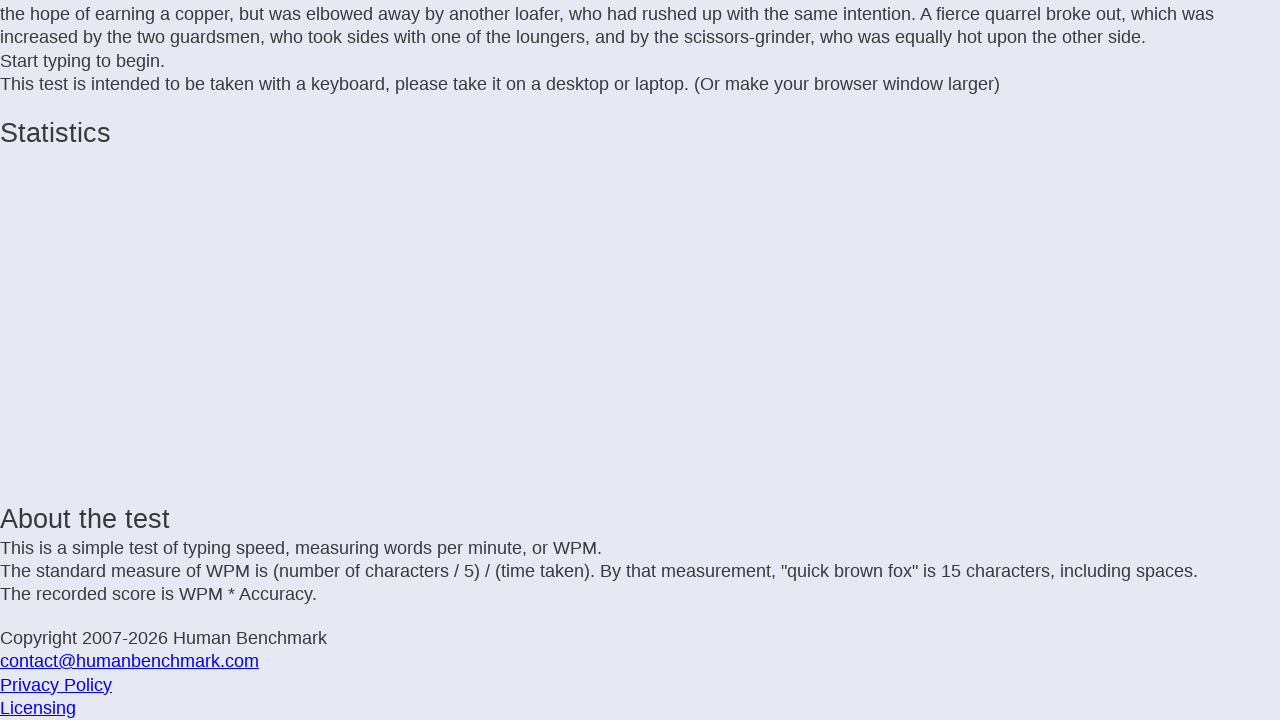

Typed letter: 'g' on .letters
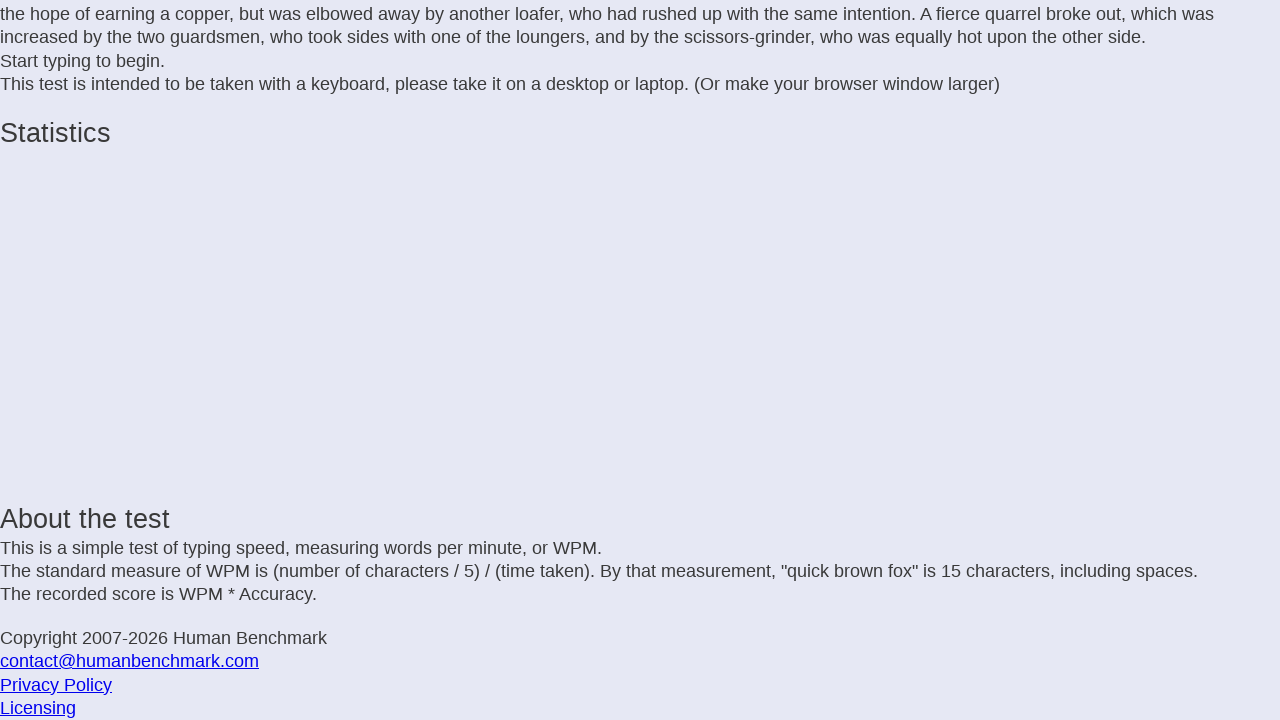

Waited 25ms before next keystroke
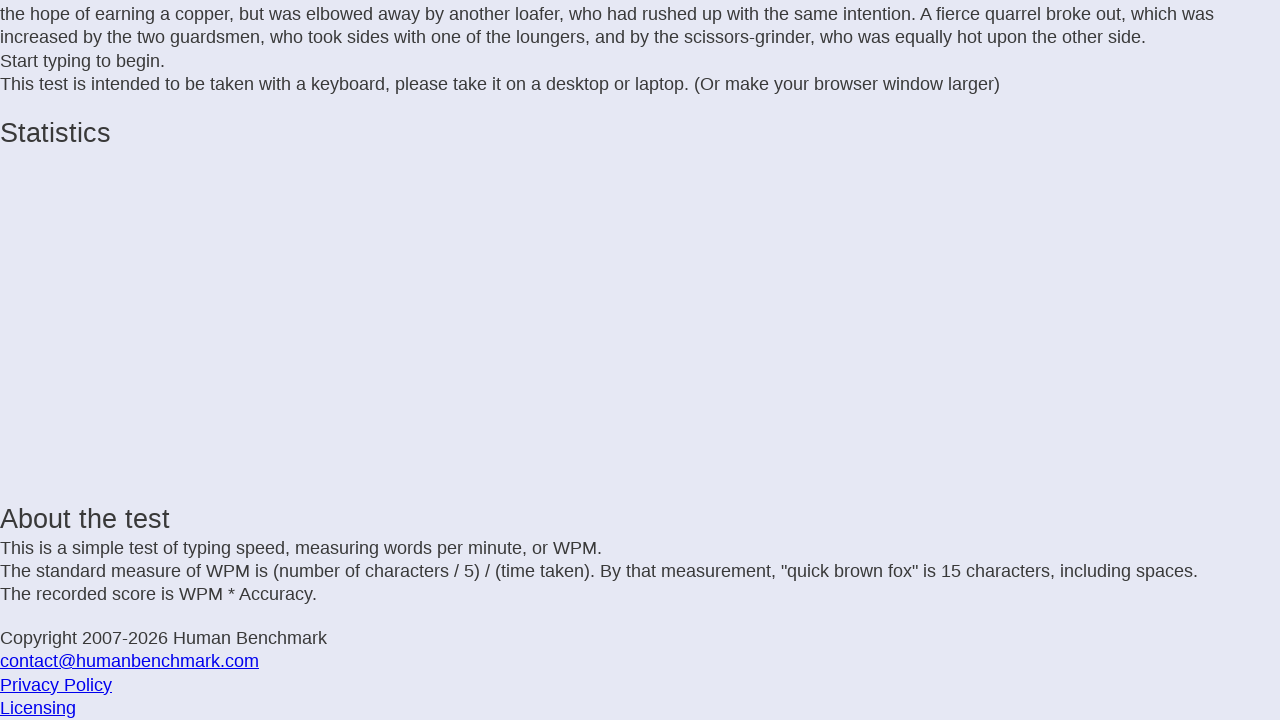

Typed letter: ' ' on .letters
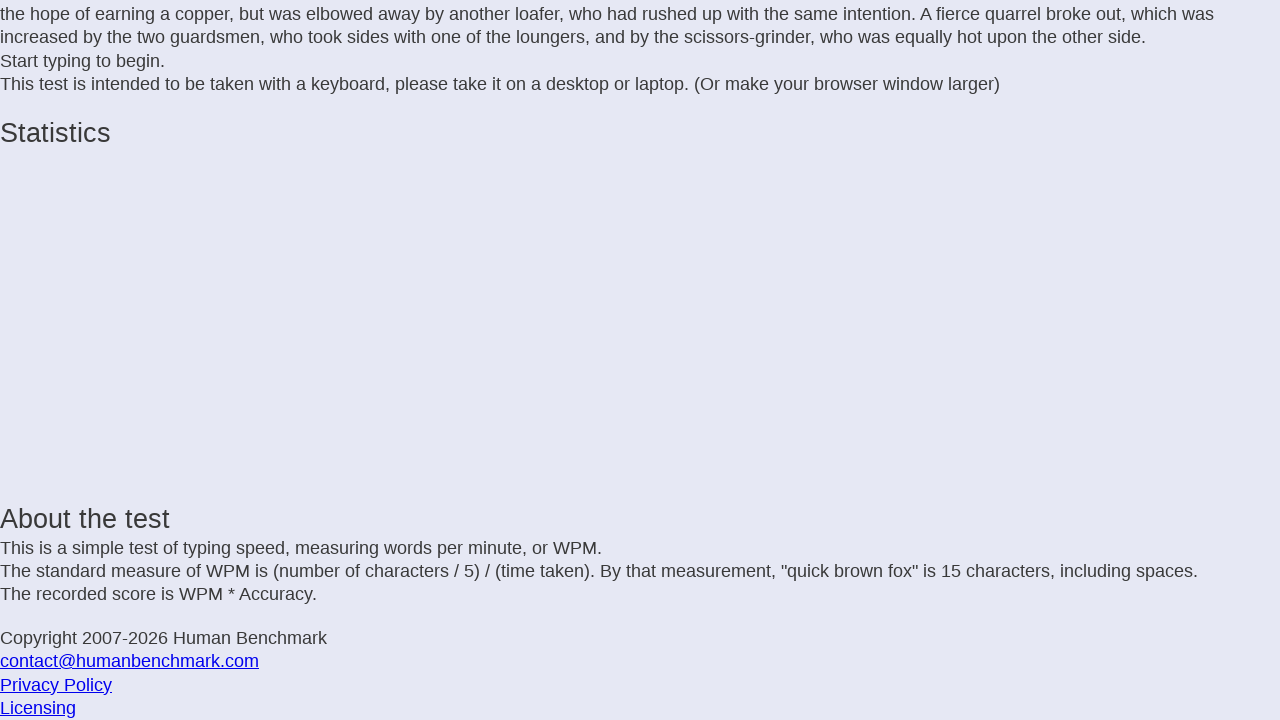

Waited 25ms before next keystroke
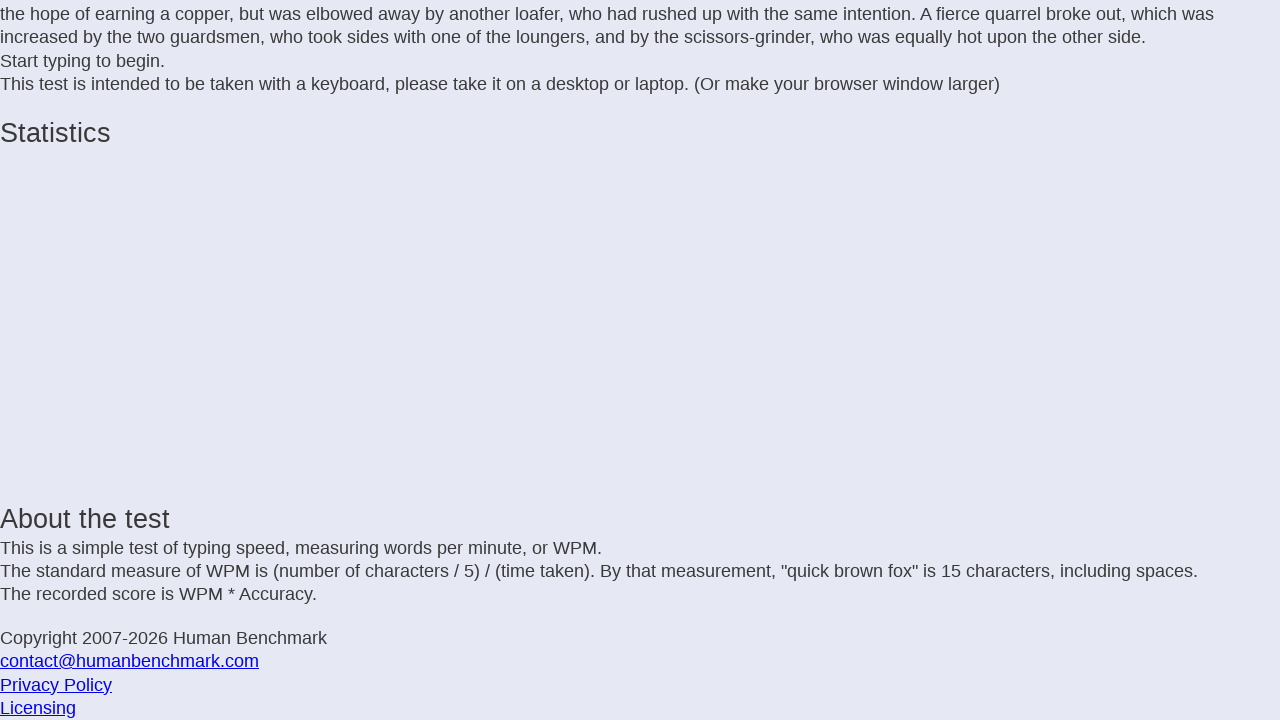

Typed letter: 'a' on .letters
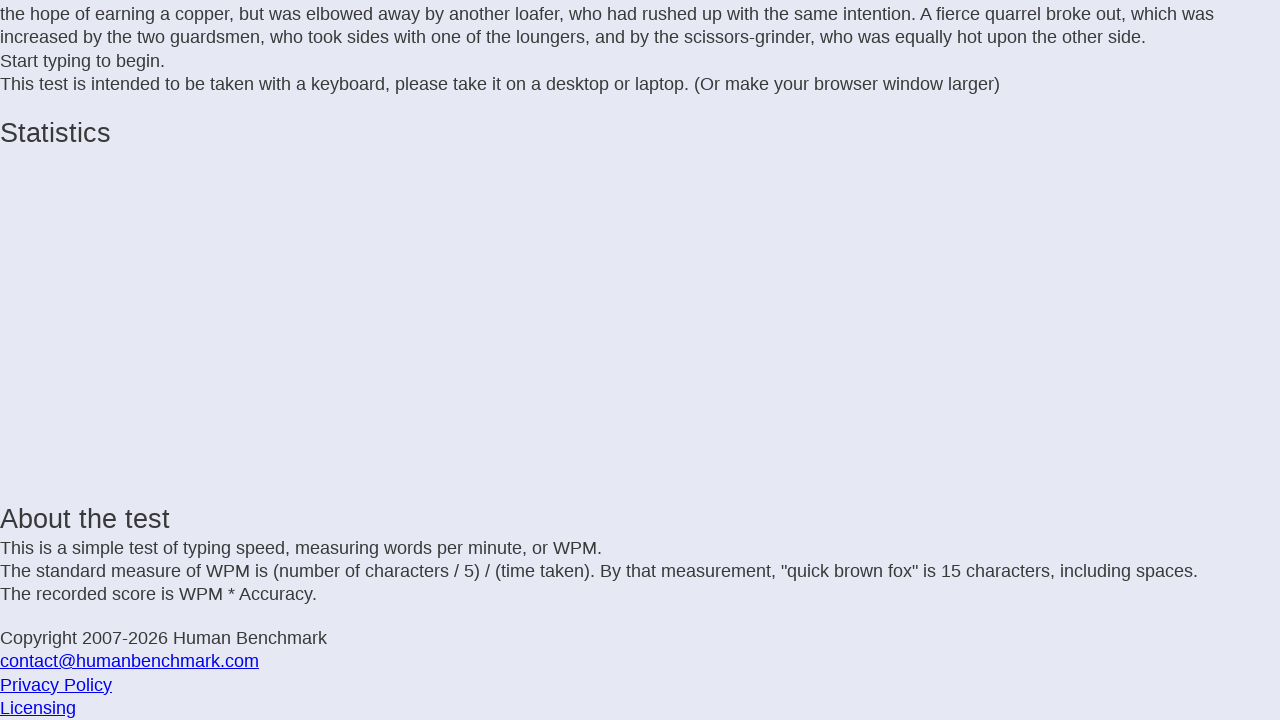

Waited 25ms before next keystroke
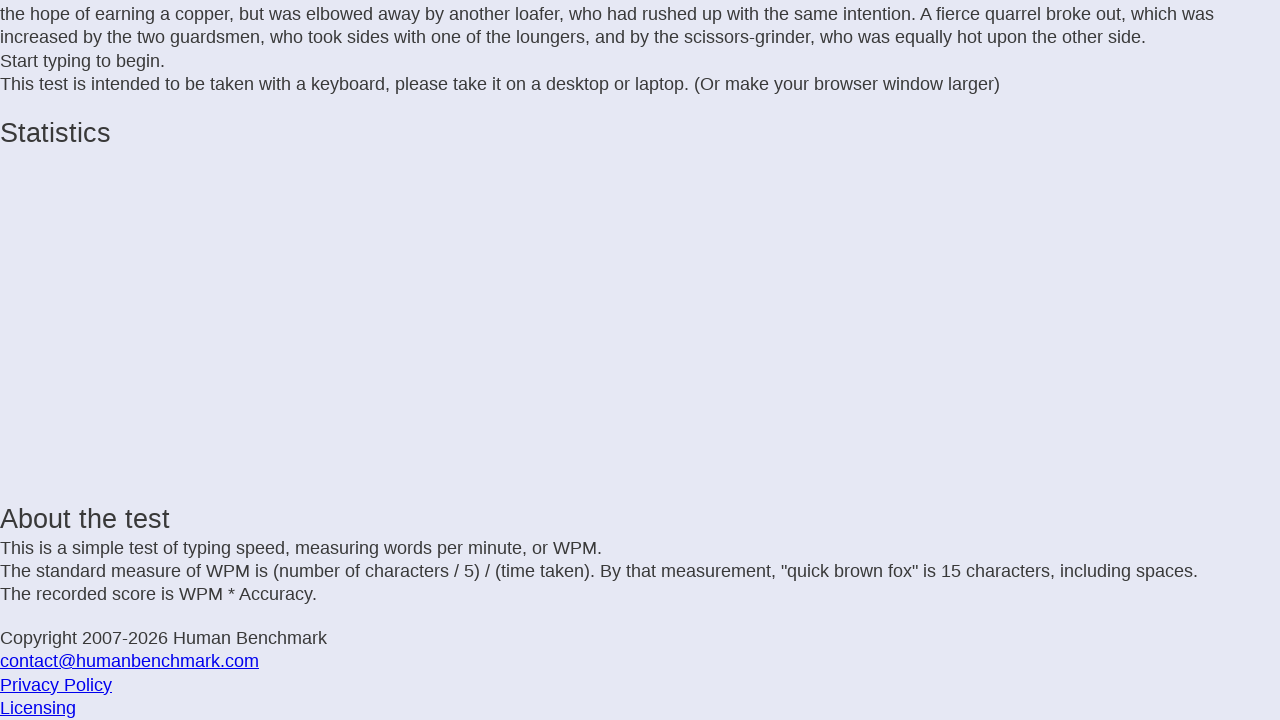

Typed letter: ' ' on .letters
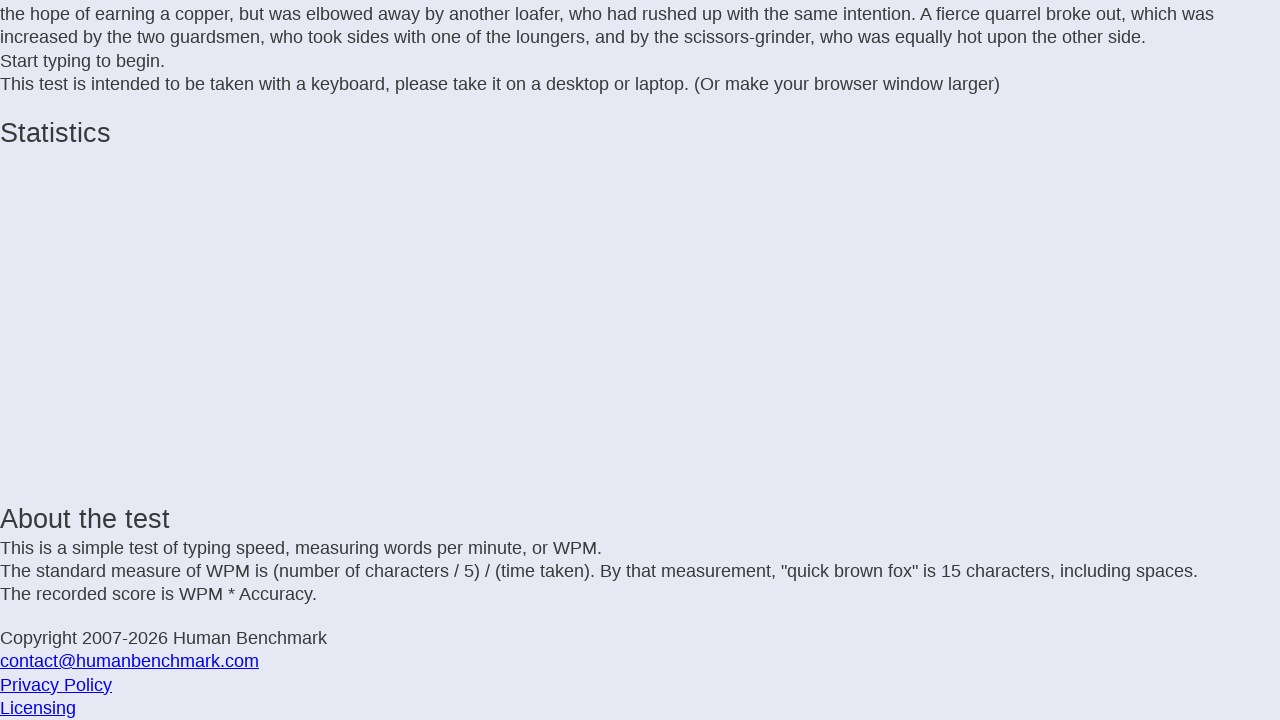

Waited 25ms before next keystroke
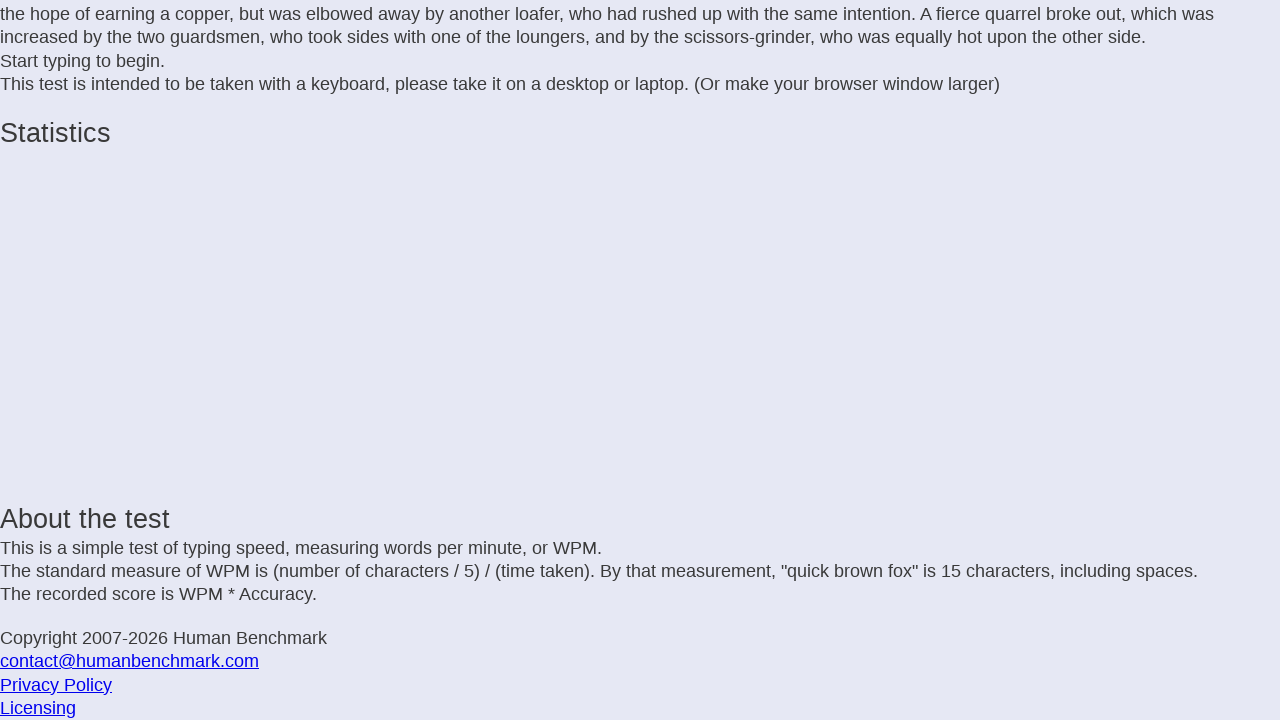

Typed letter: 'c' on .letters
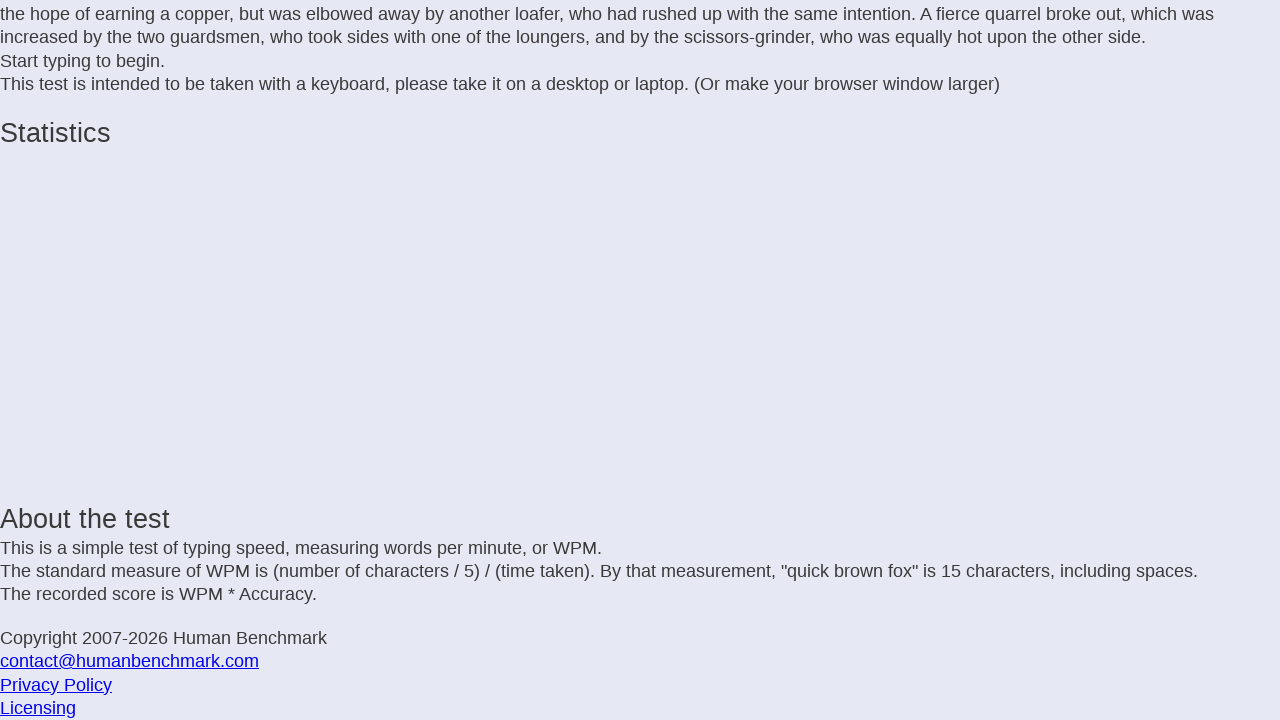

Waited 25ms before next keystroke
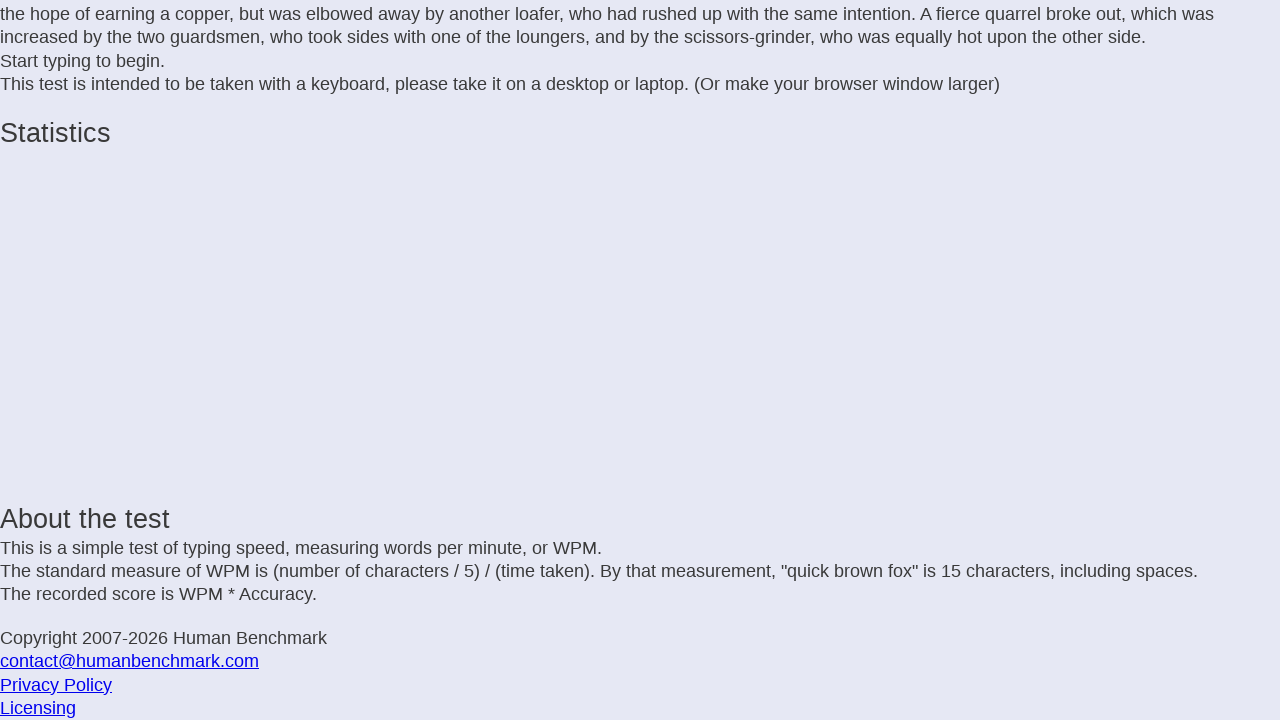

Typed letter: 'o' on .letters
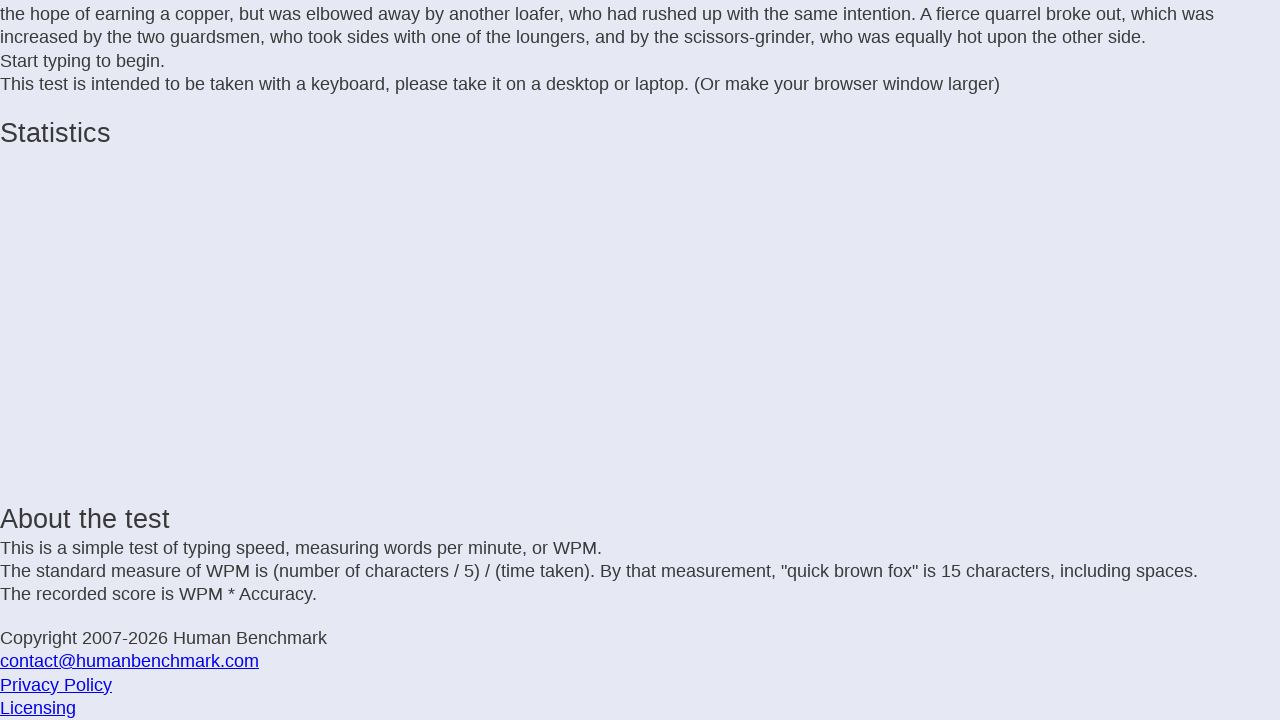

Waited 25ms before next keystroke
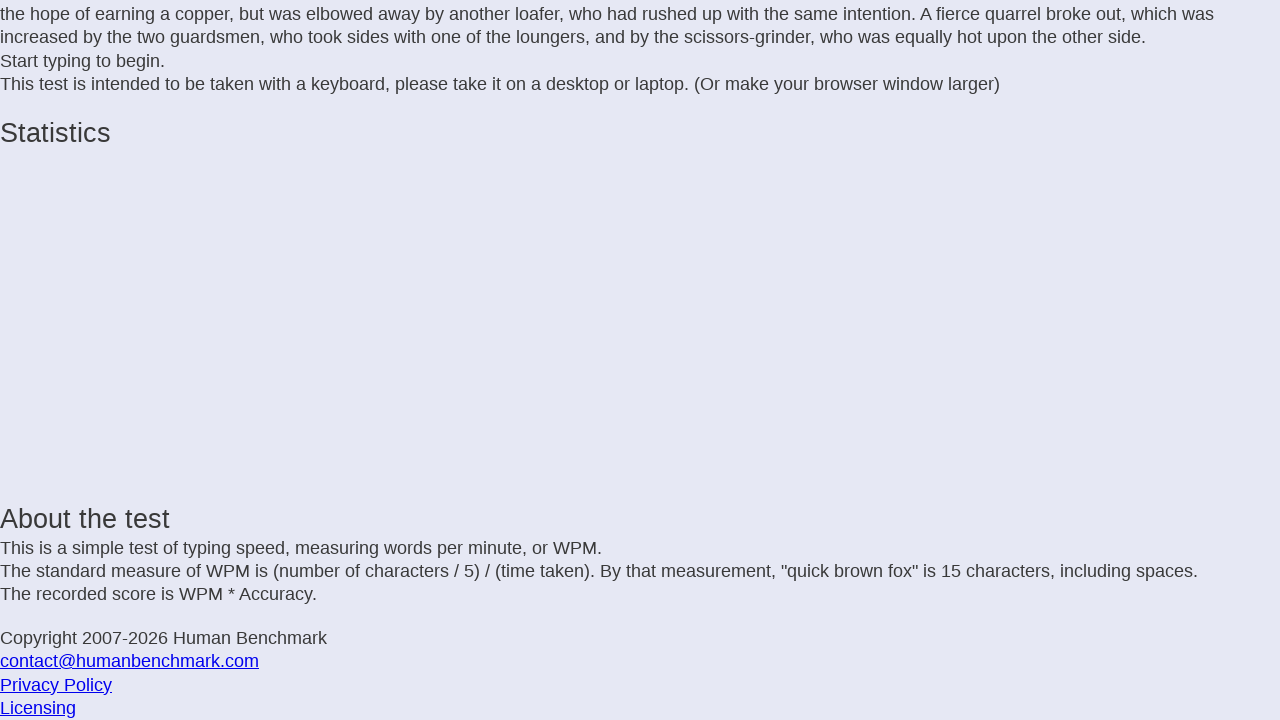

Typed letter: 'p' on .letters
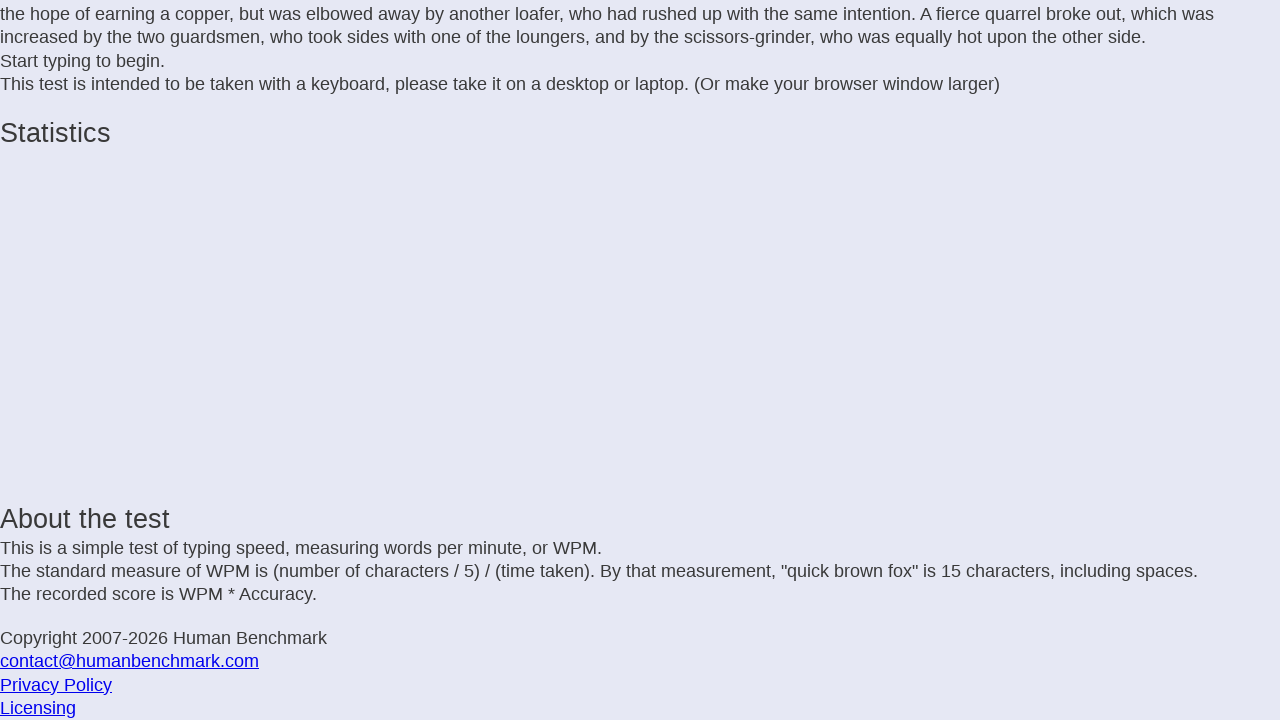

Waited 25ms before next keystroke
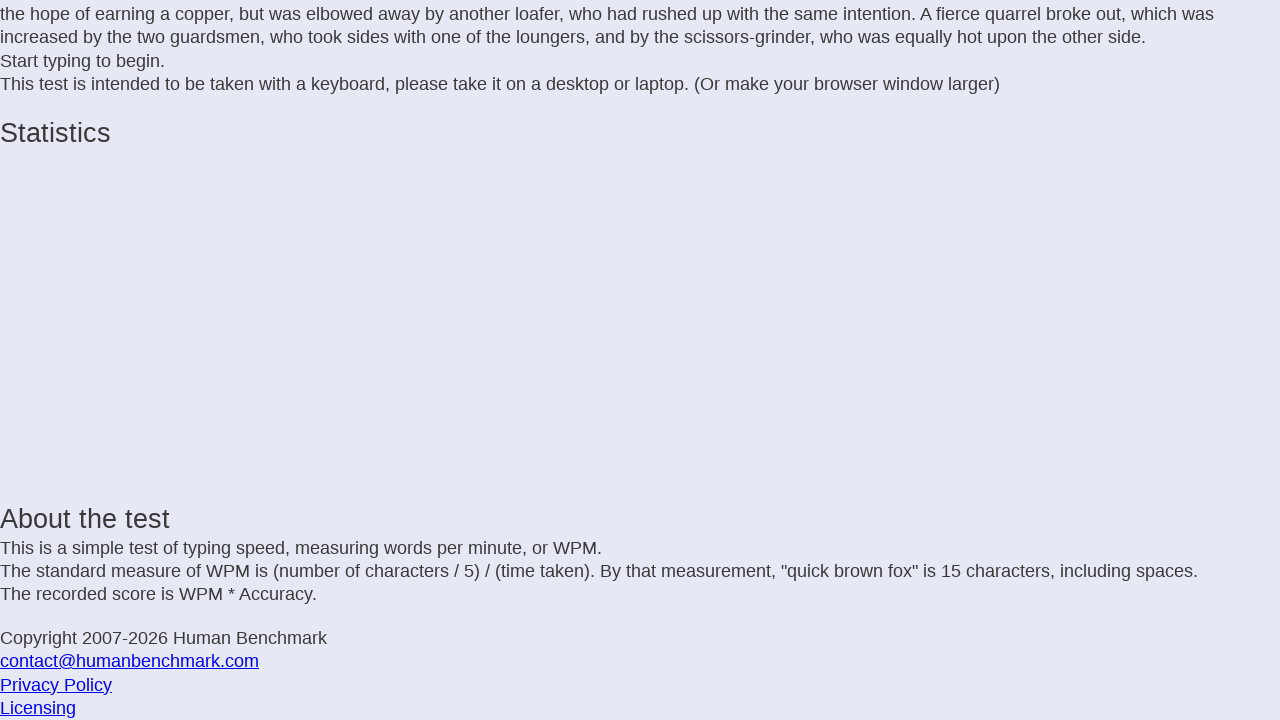

Typed letter: 'p' on .letters
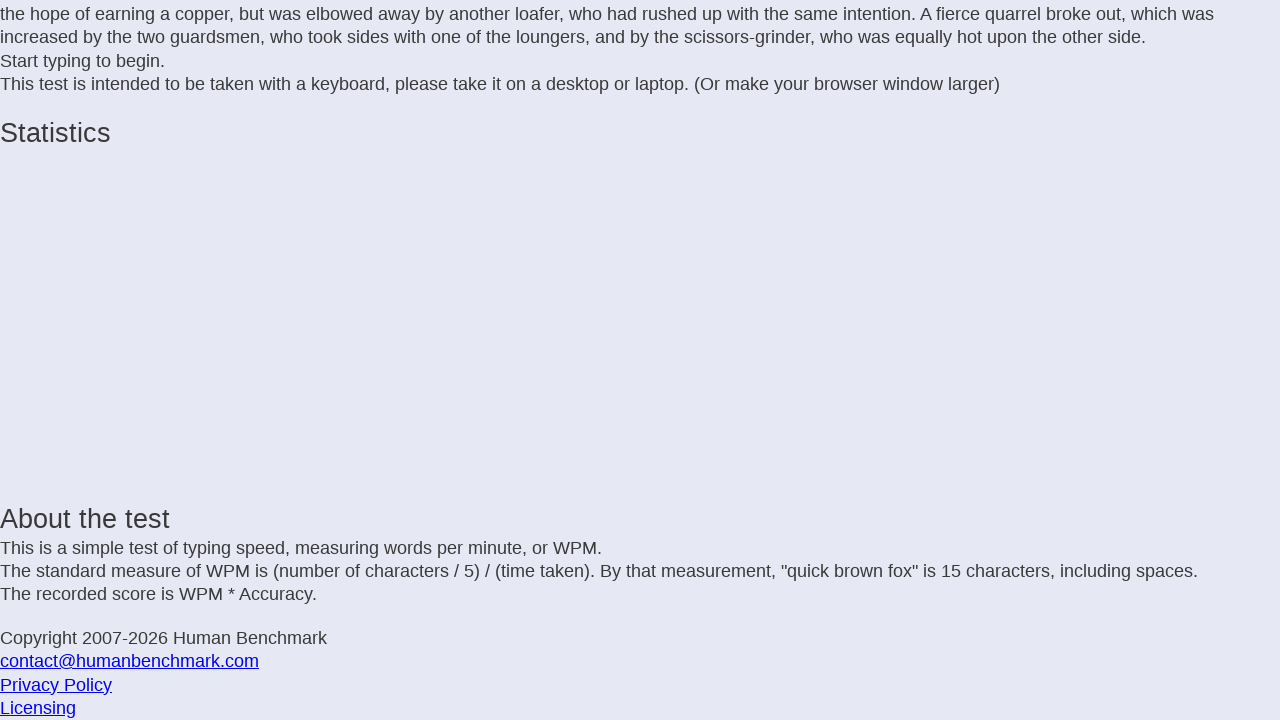

Waited 25ms before next keystroke
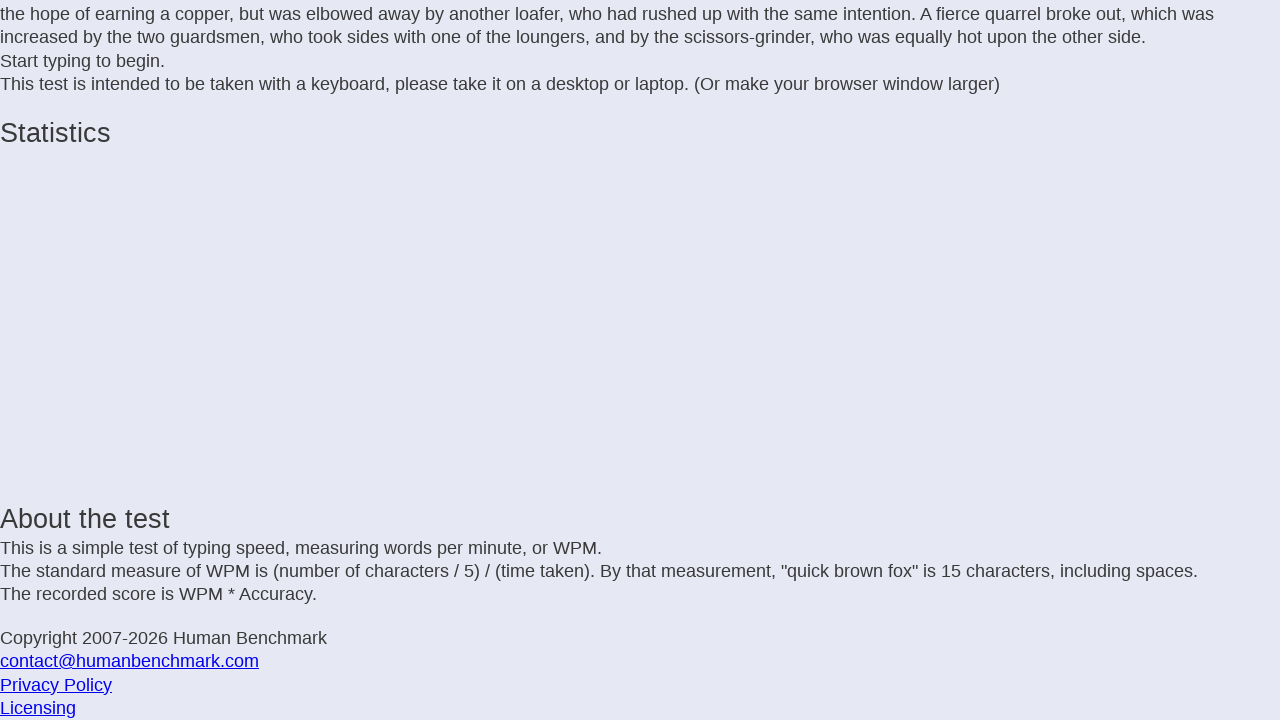

Typed letter: 'e' on .letters
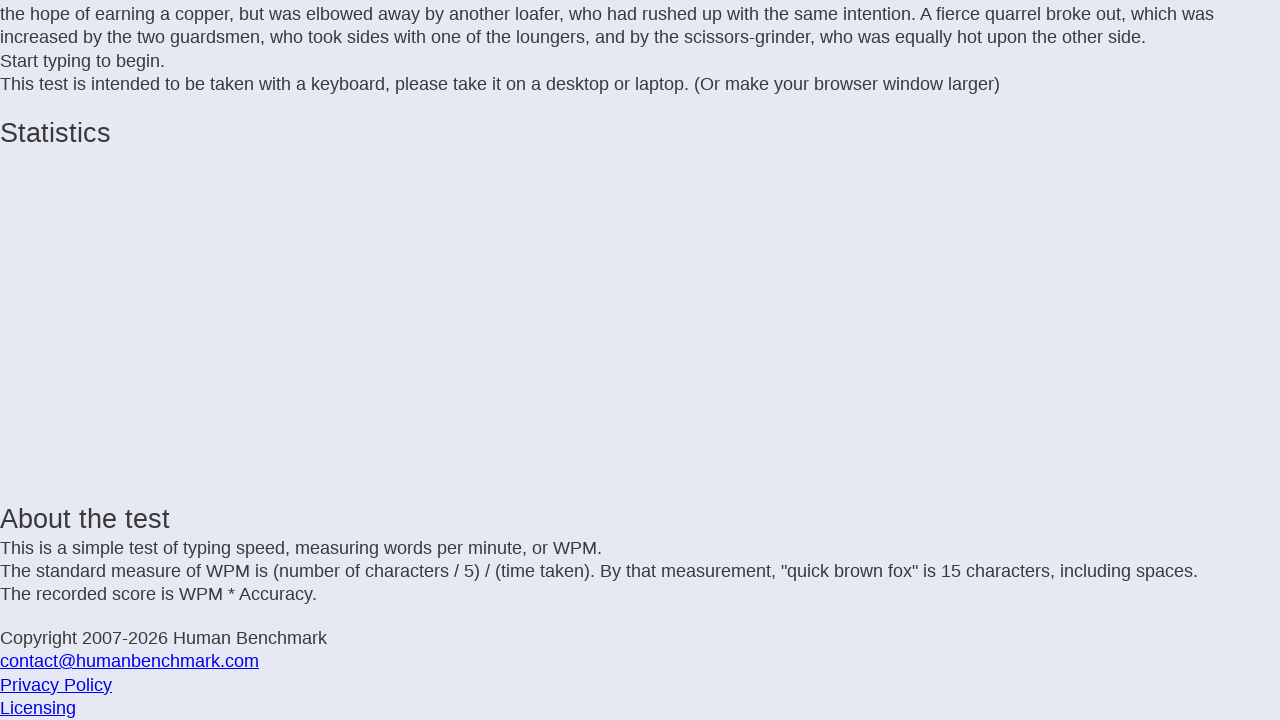

Waited 25ms before next keystroke
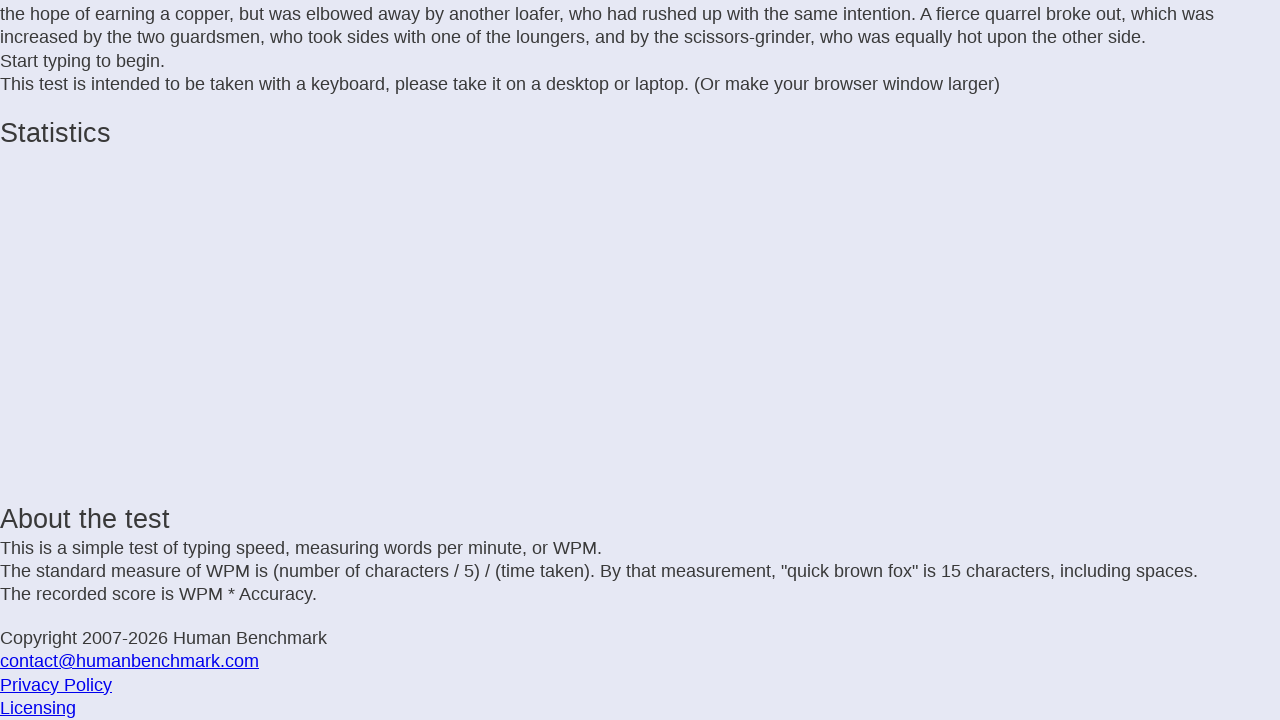

Typed letter: 'r' on .letters
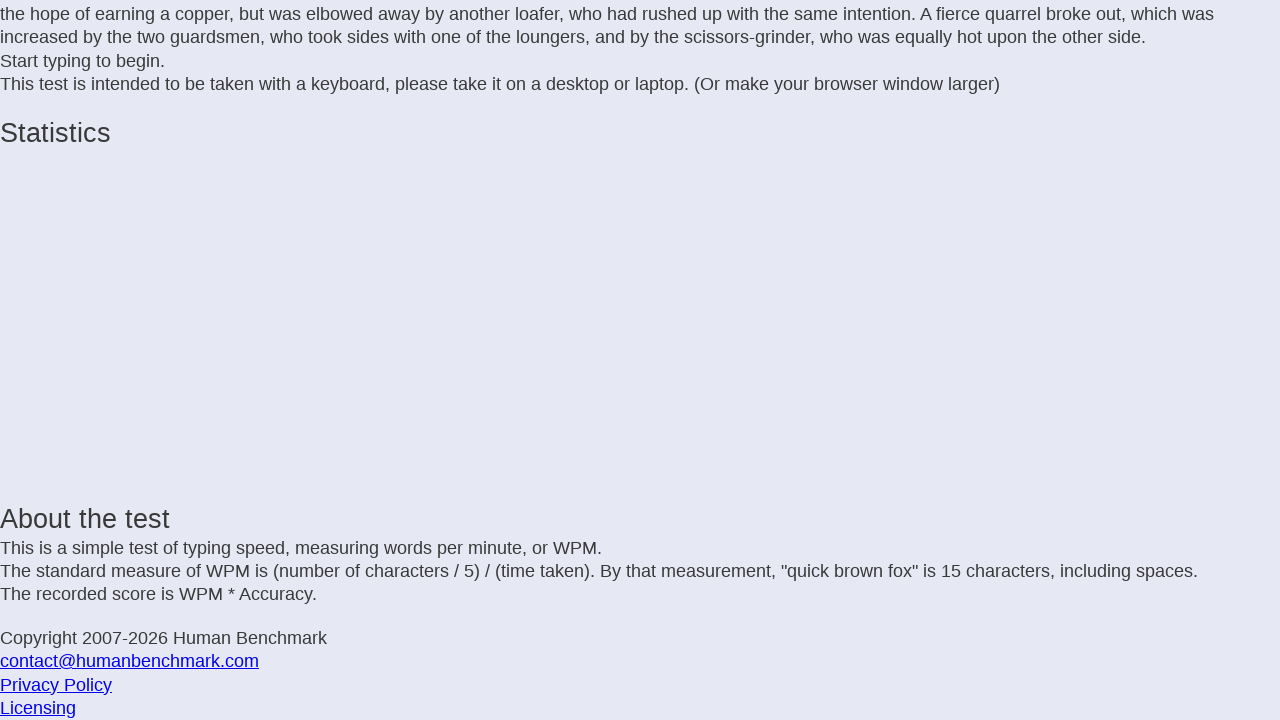

Waited 25ms before next keystroke
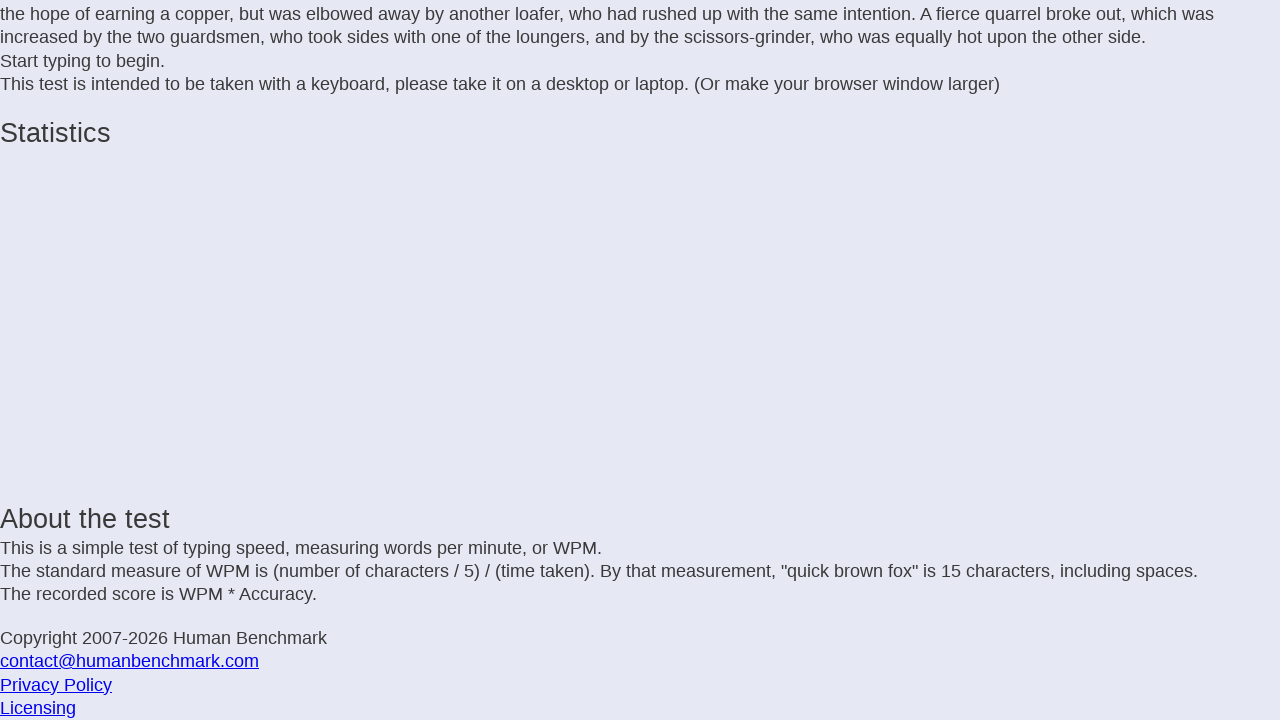

Typed letter: ',' on .letters
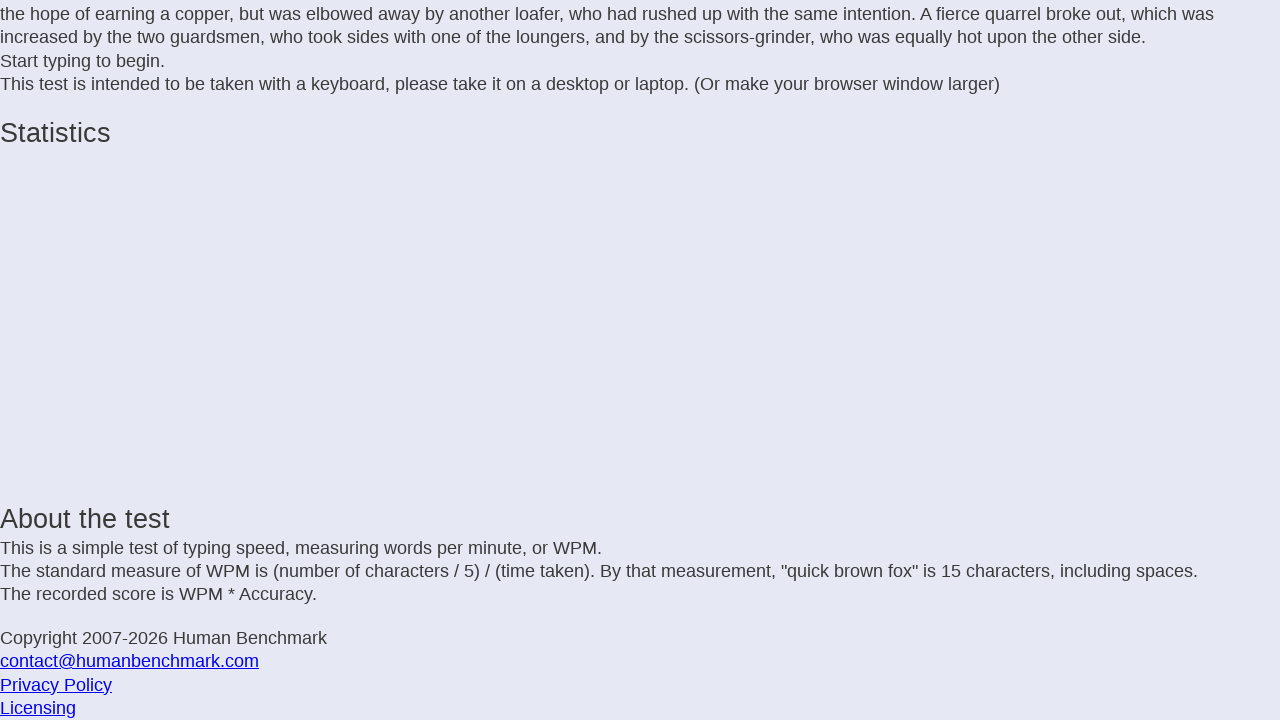

Waited 25ms before next keystroke
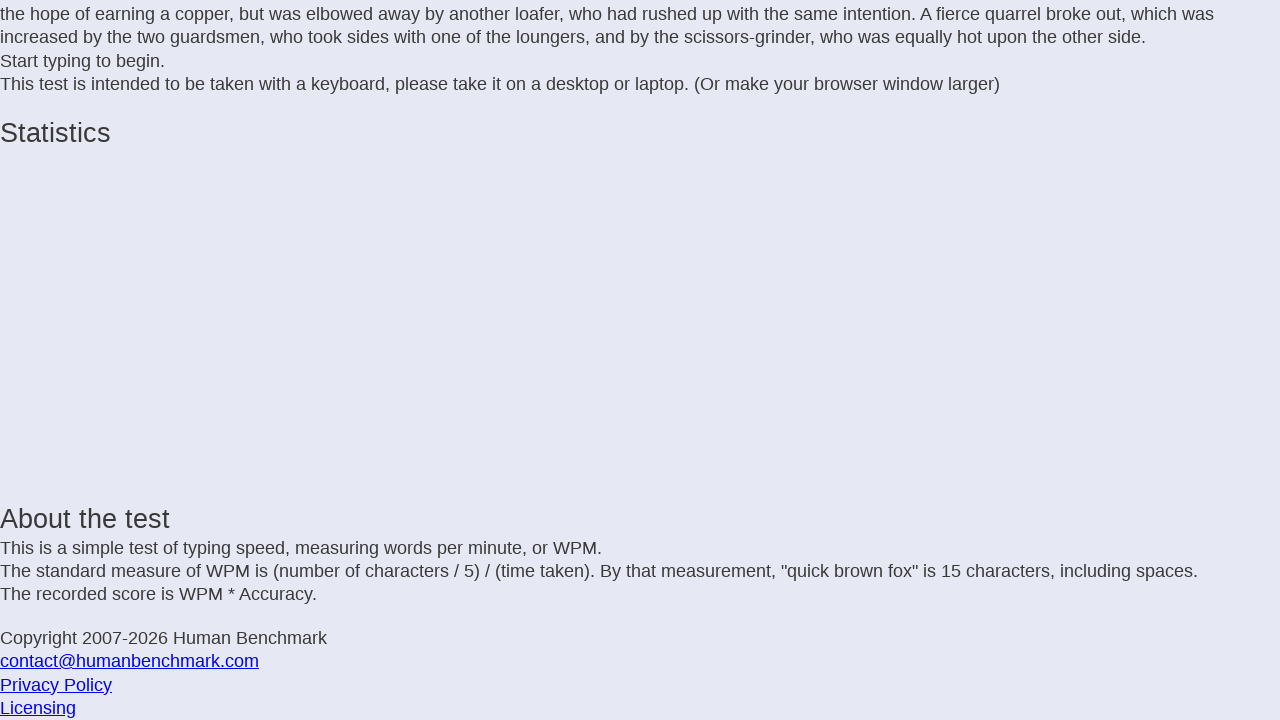

Typed letter: ' ' on .letters
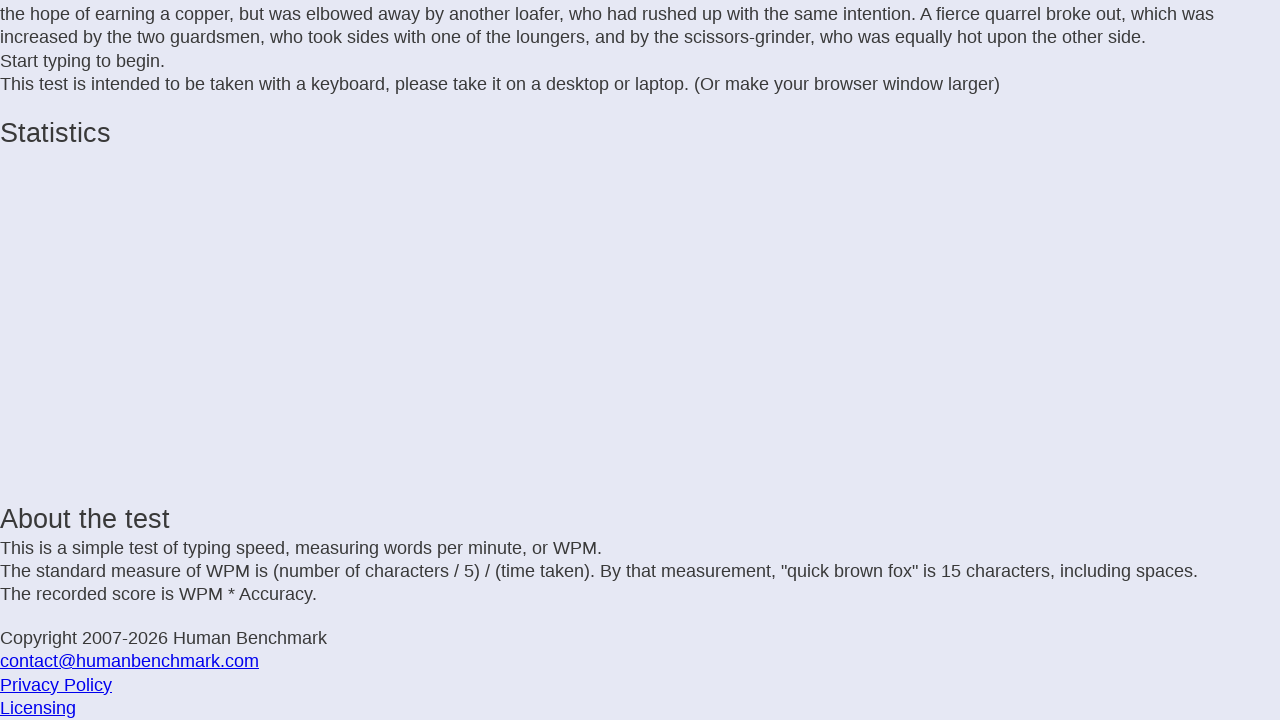

Waited 25ms before next keystroke
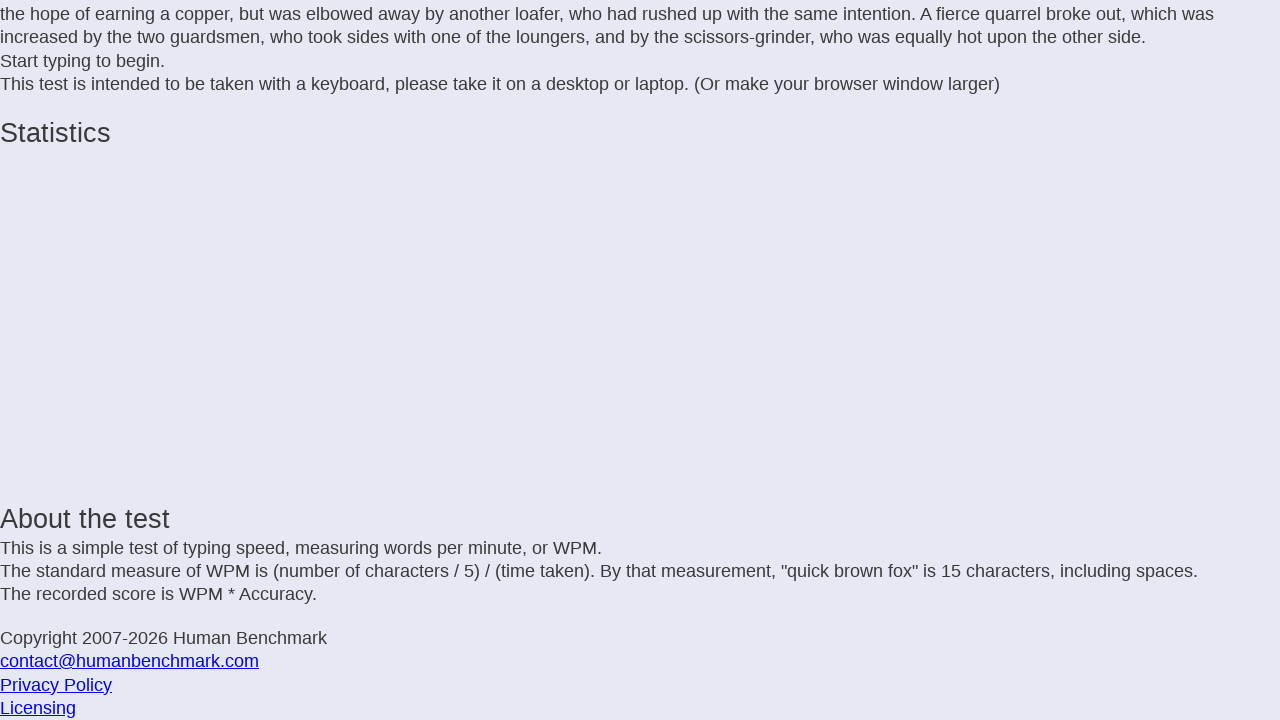

Typed letter: 'b' on .letters
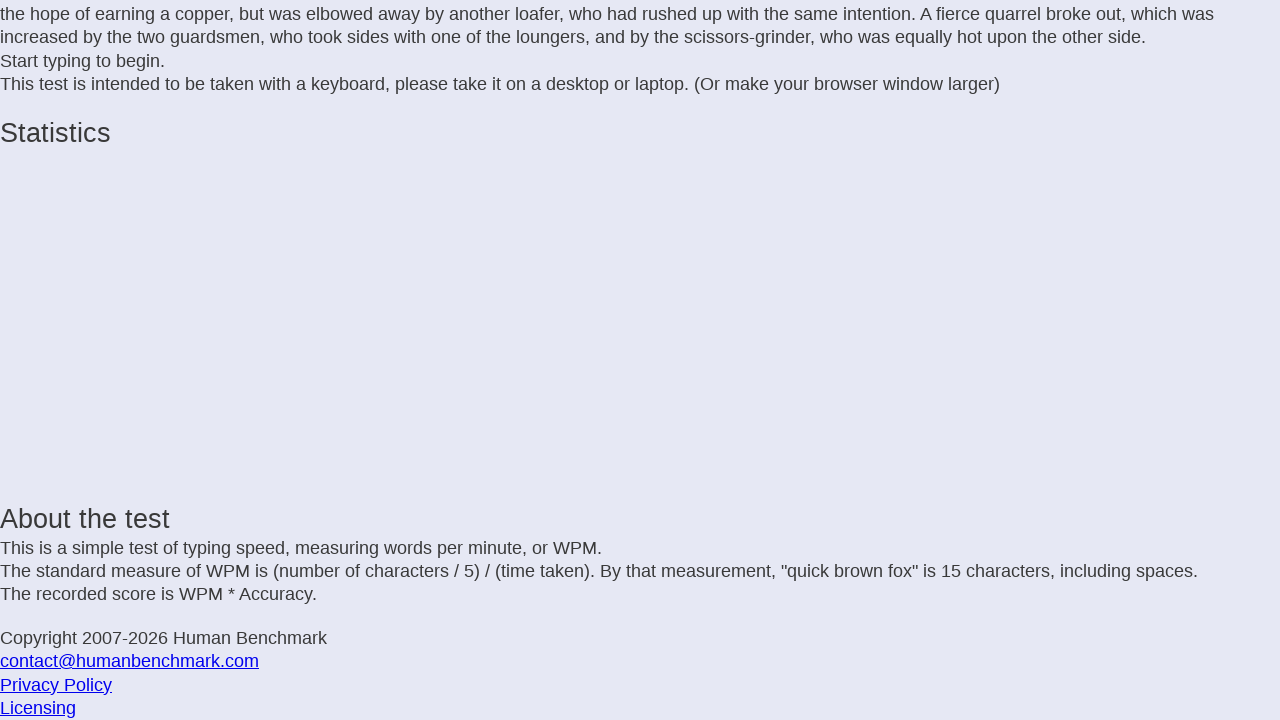

Waited 25ms before next keystroke
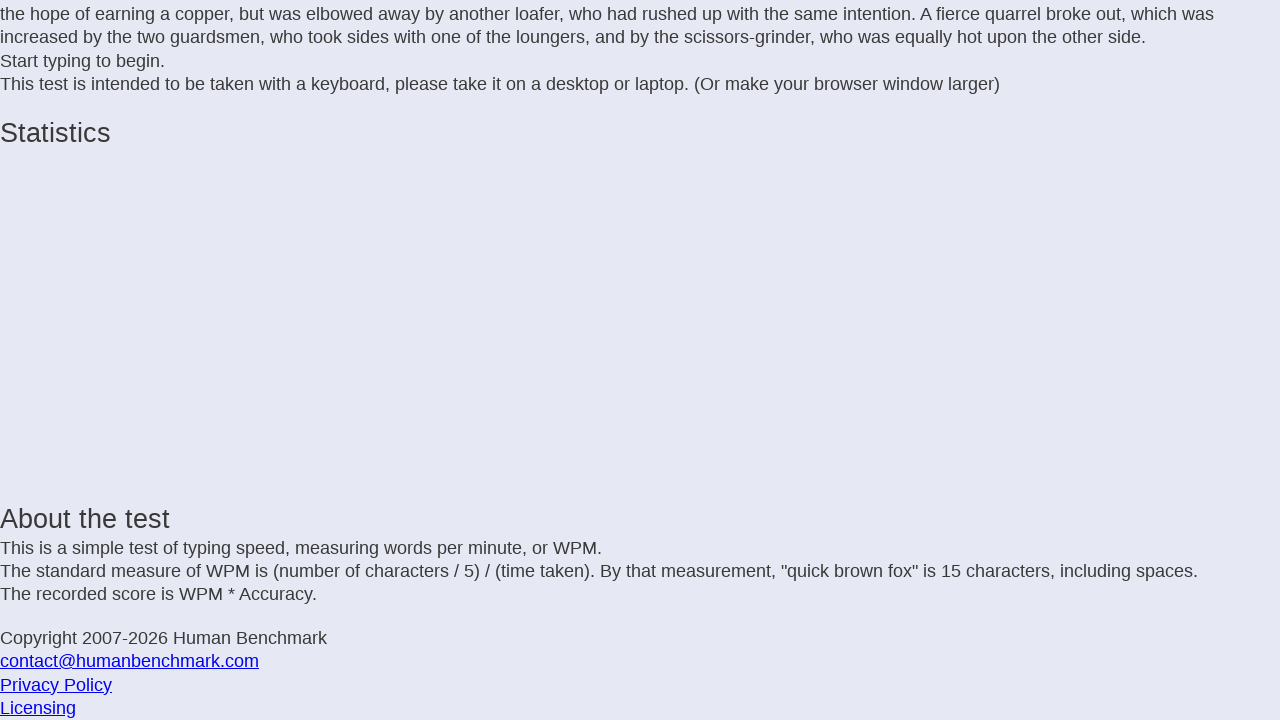

Typed letter: 'u' on .letters
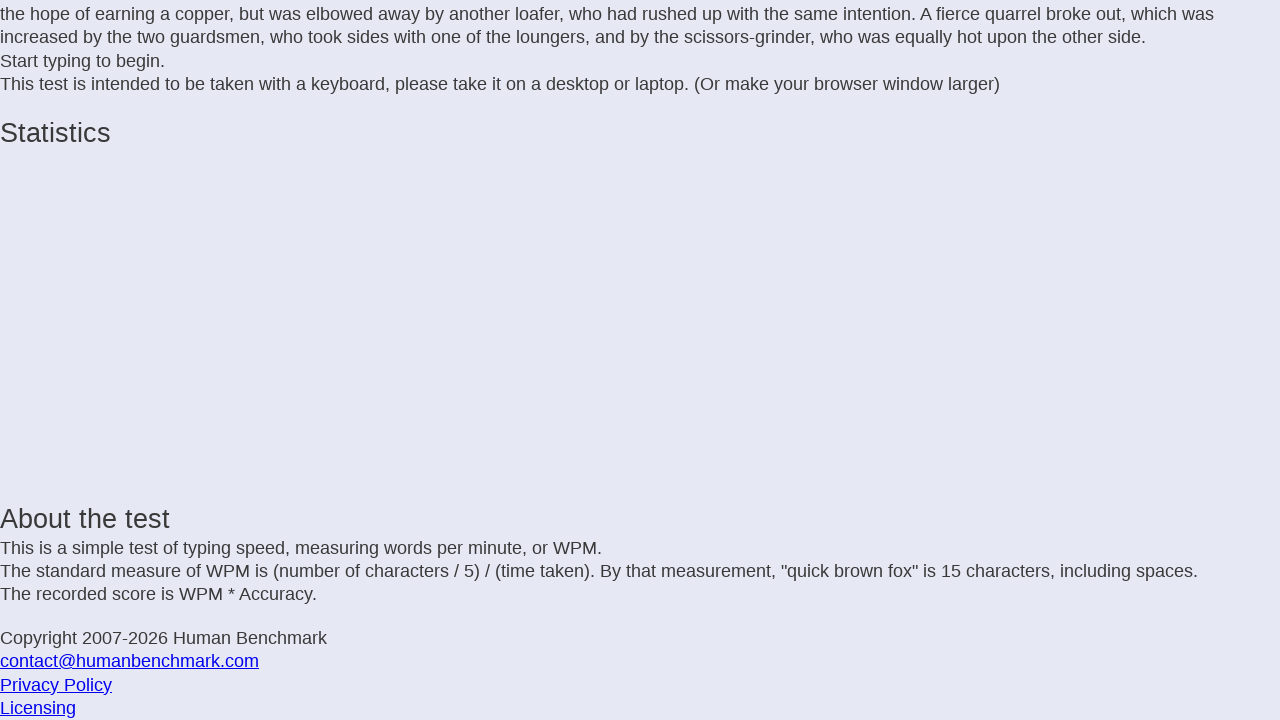

Waited 25ms before next keystroke
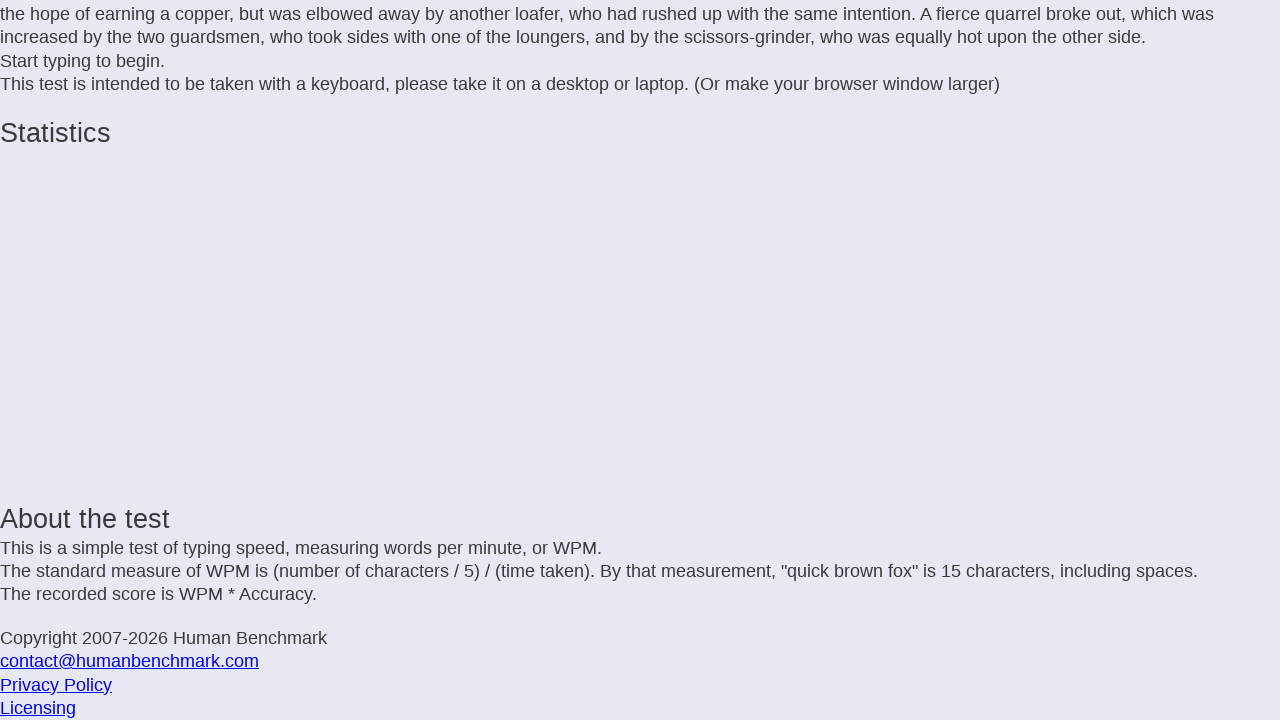

Typed letter: 't' on .letters
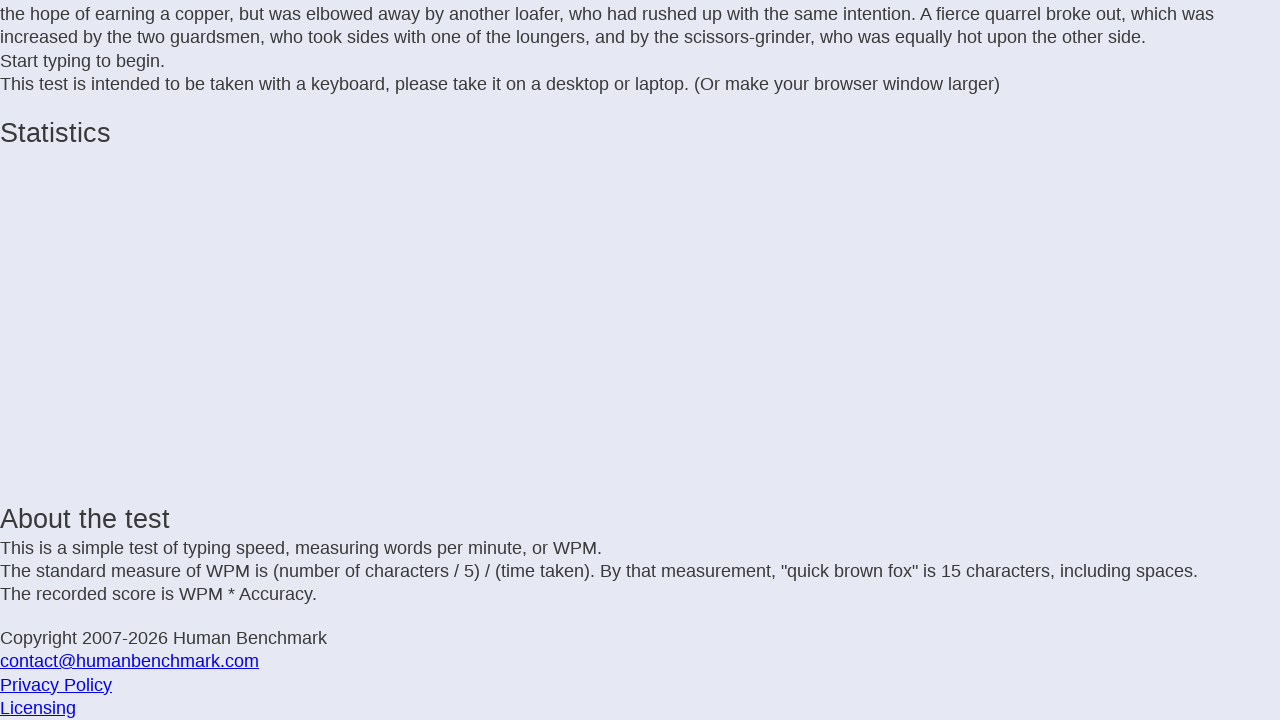

Waited 25ms before next keystroke
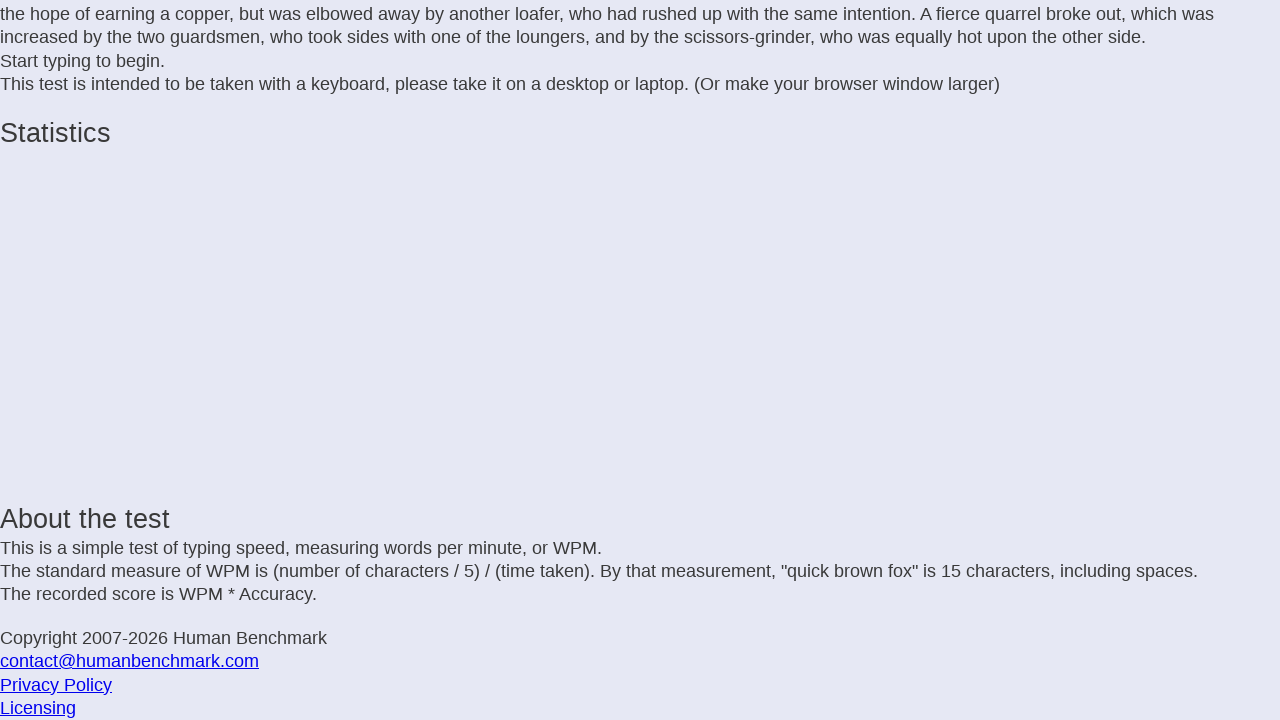

Typed letter: ' ' on .letters
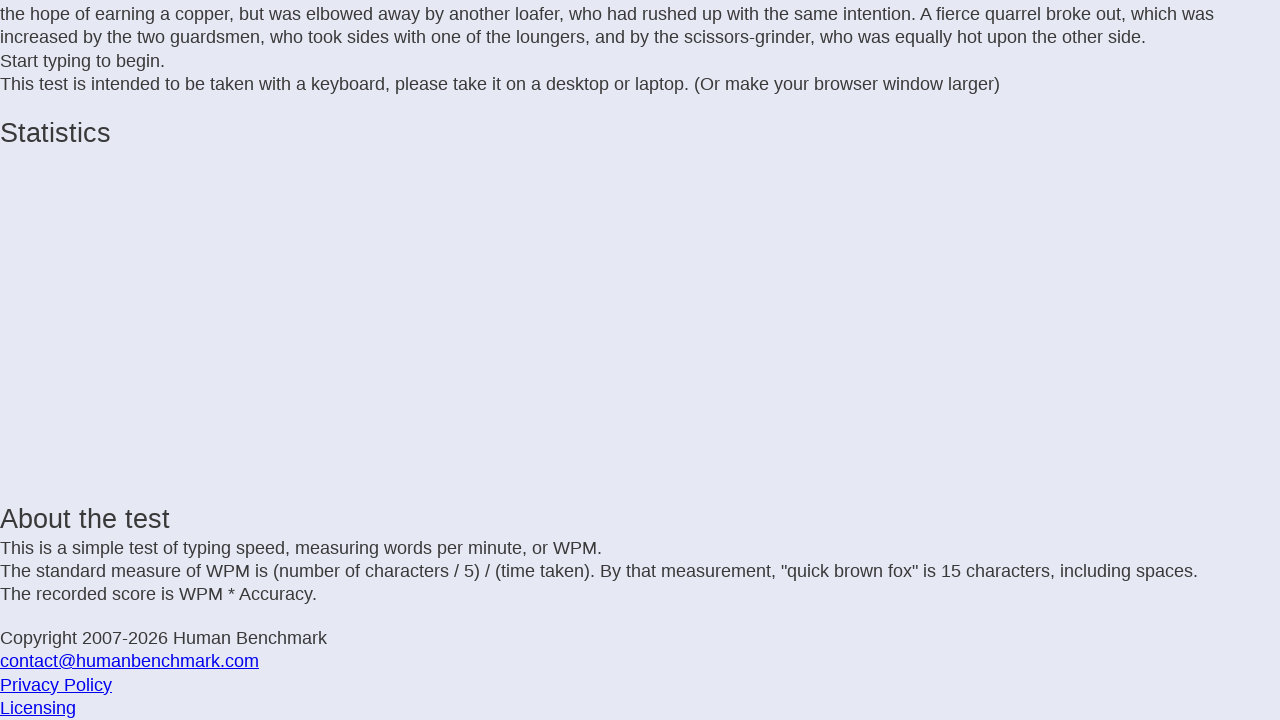

Waited 25ms before next keystroke
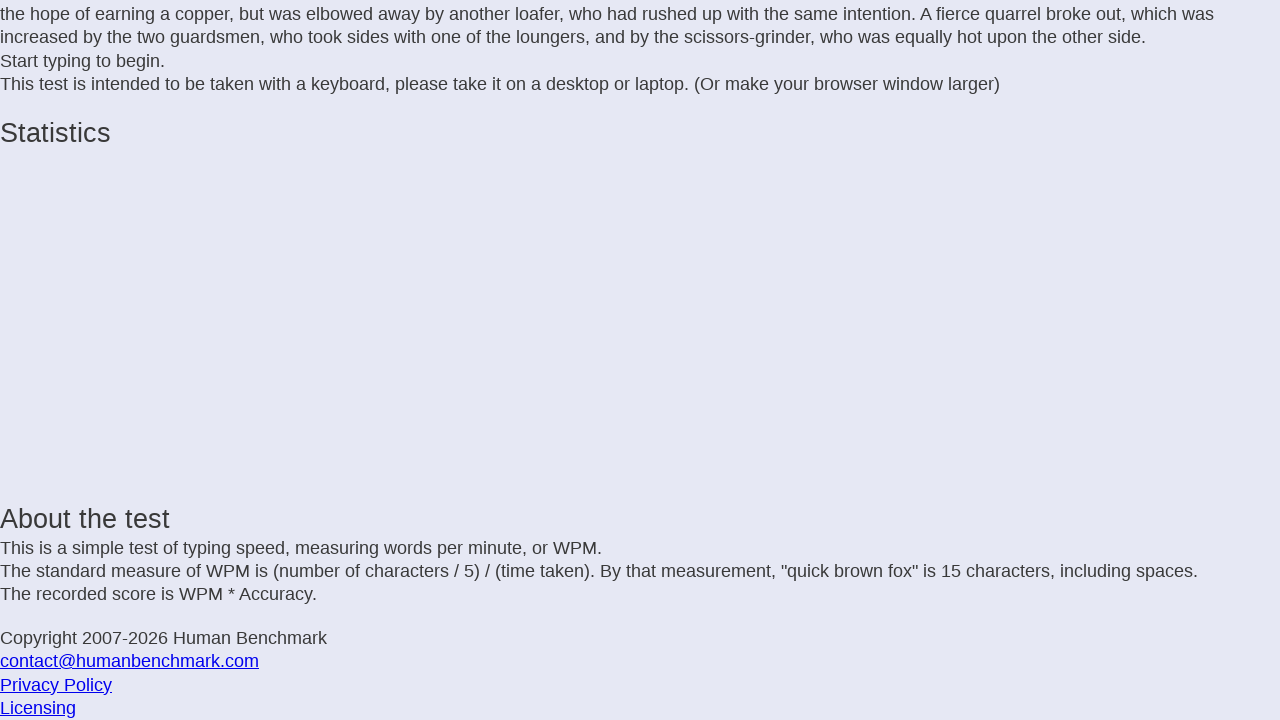

Typed letter: 'w' on .letters
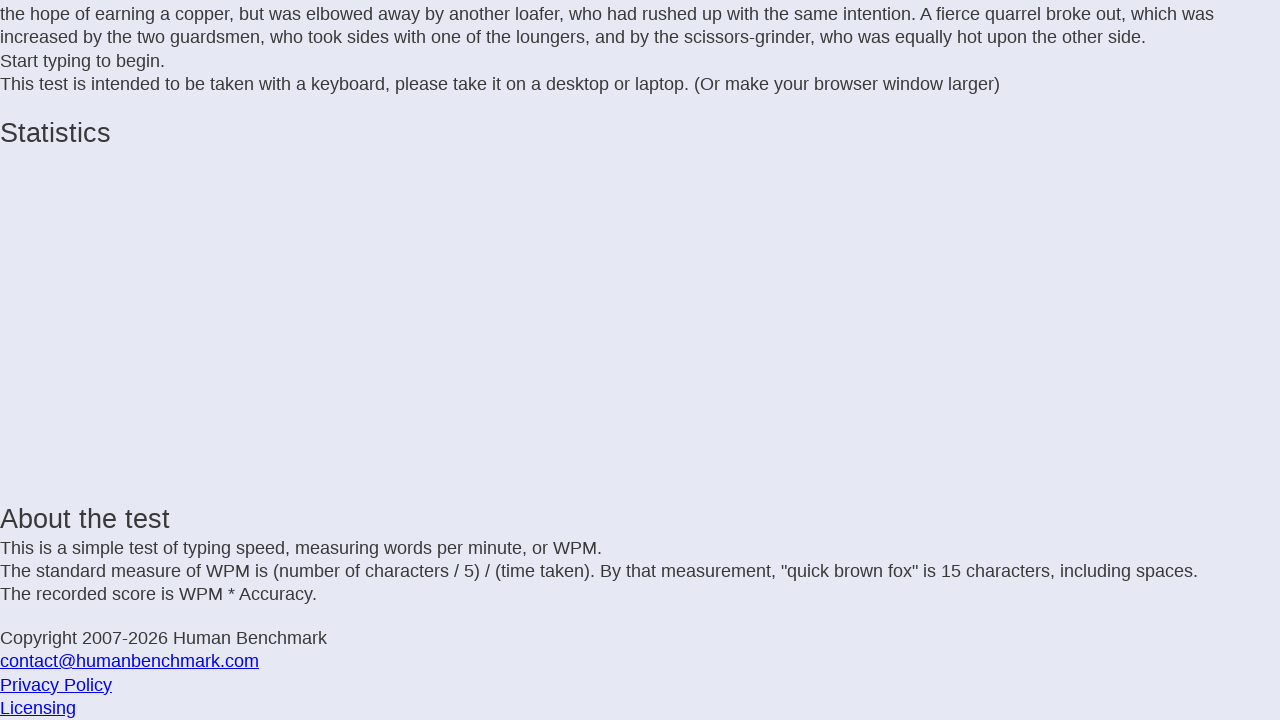

Waited 25ms before next keystroke
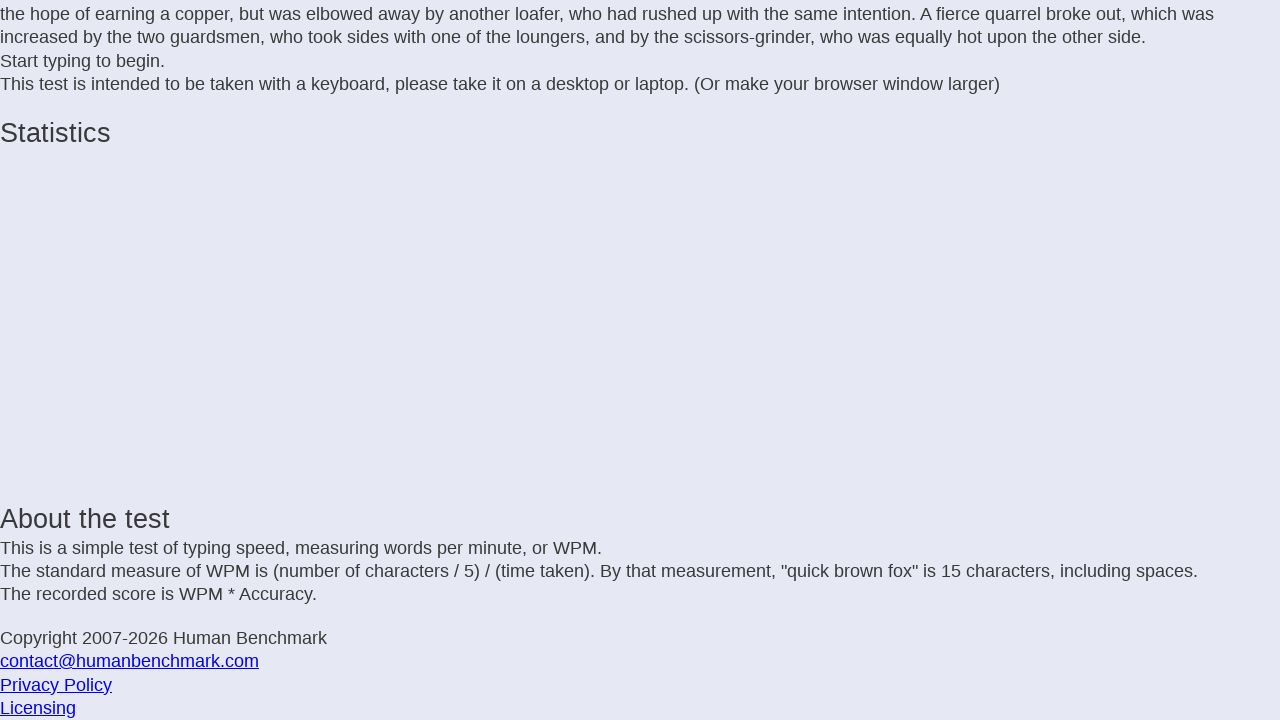

Typed letter: 'a' on .letters
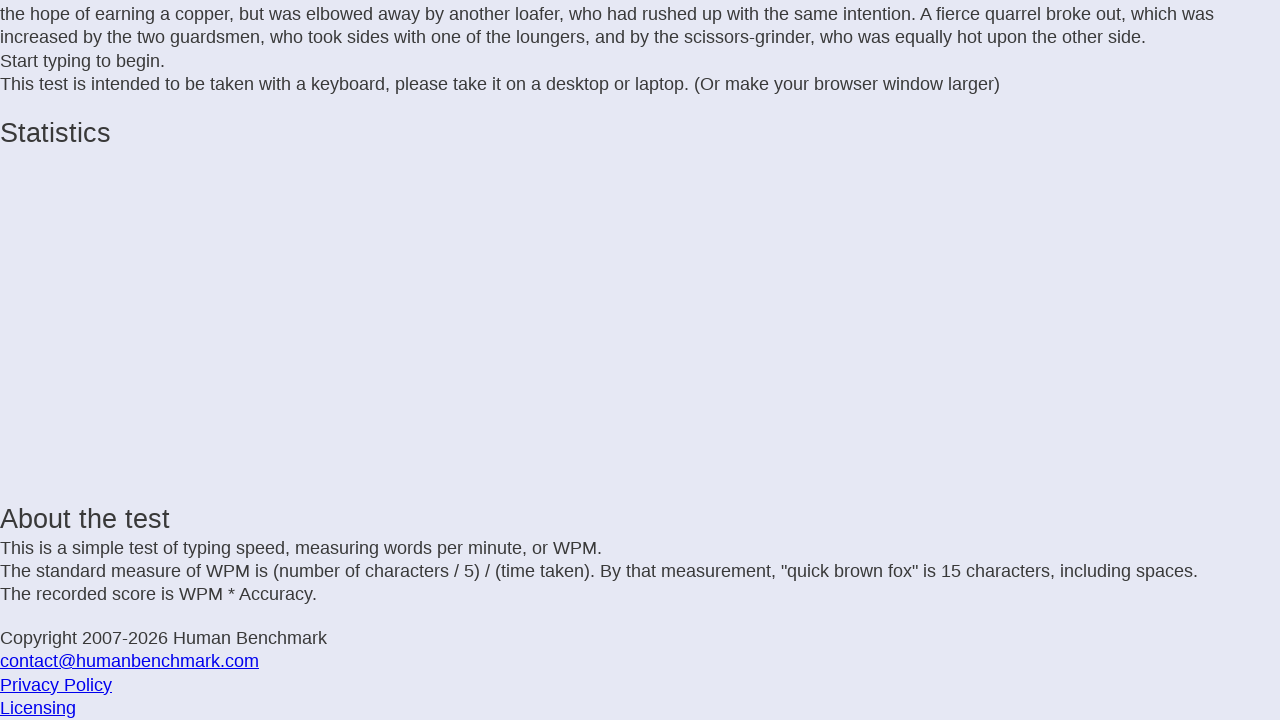

Waited 25ms before next keystroke
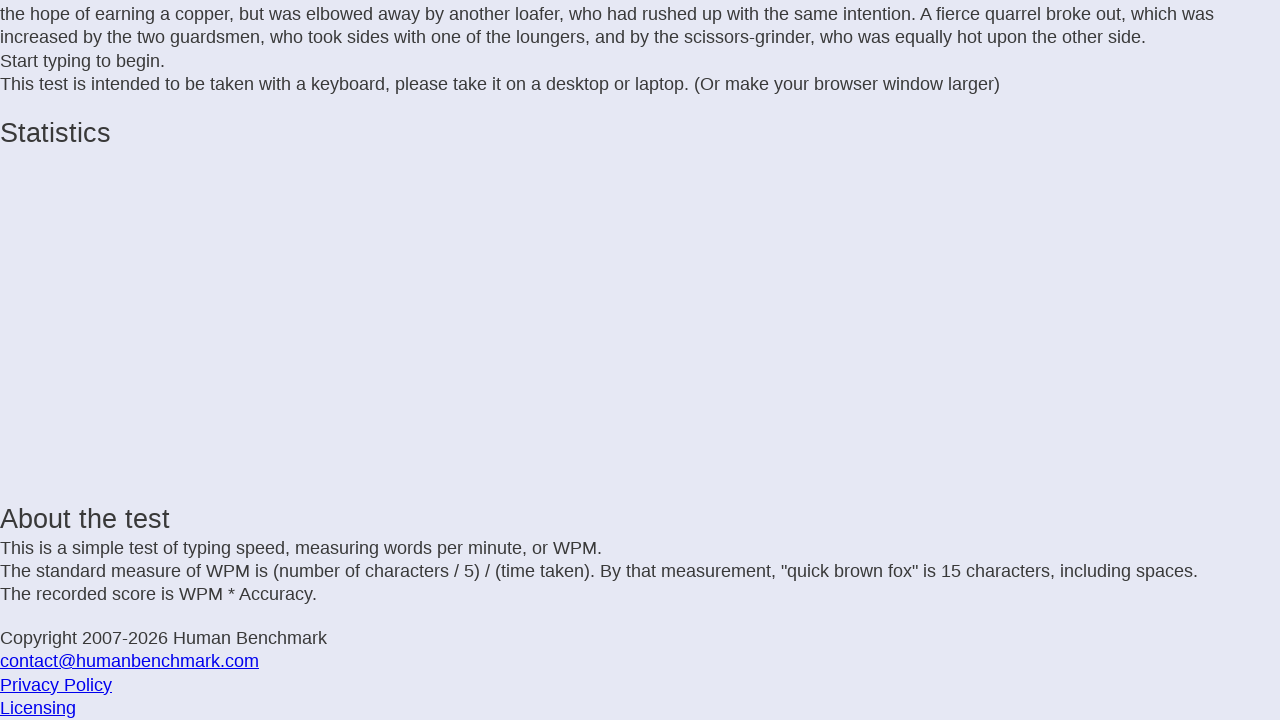

Typed letter: 's' on .letters
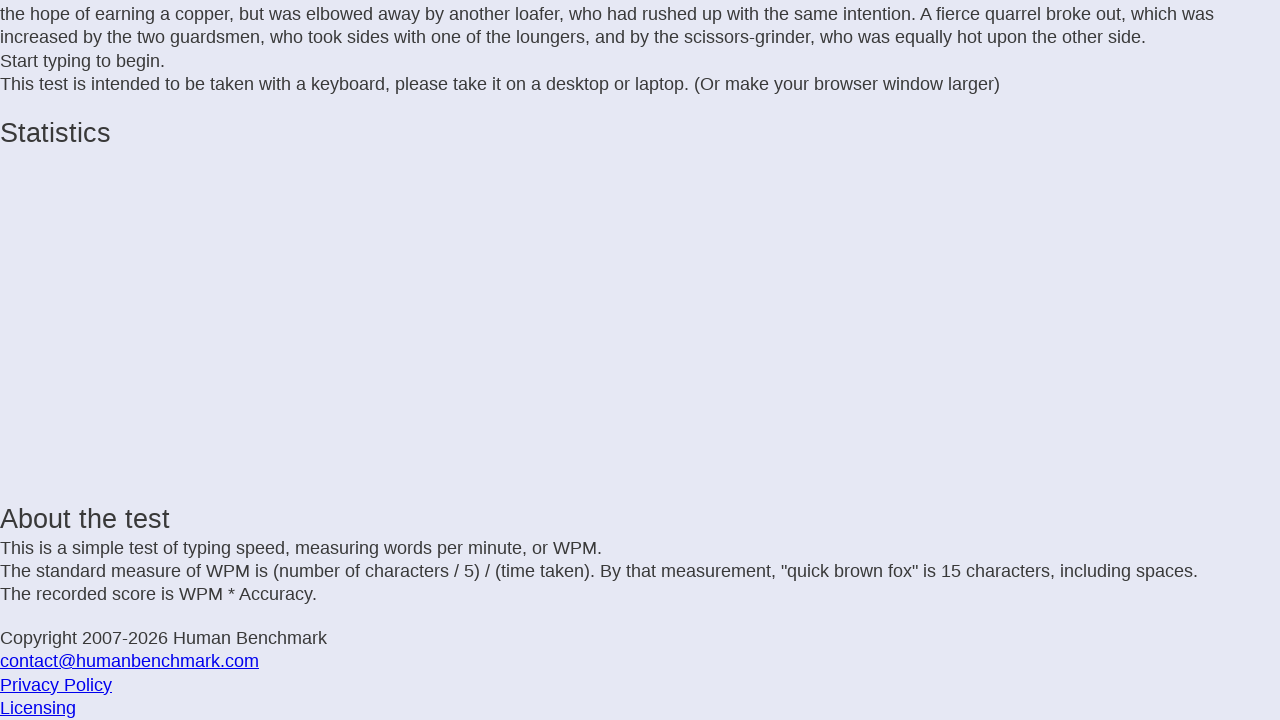

Waited 25ms before next keystroke
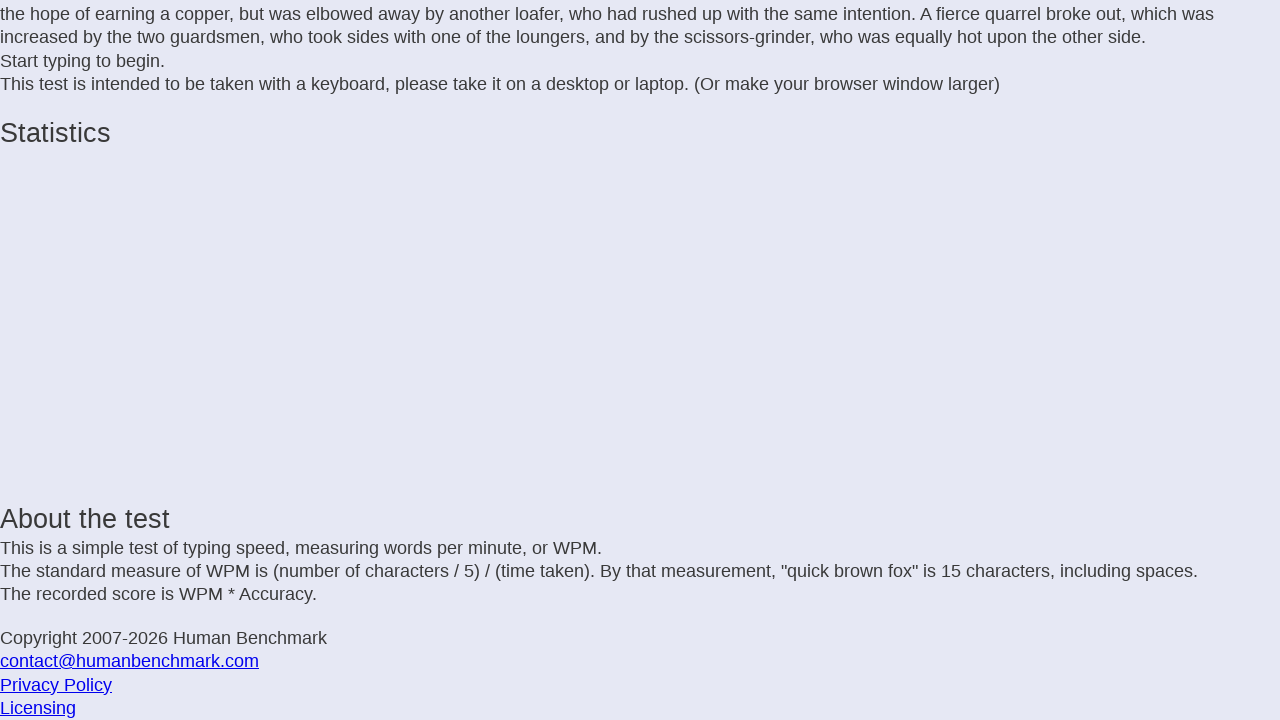

Typed letter: ' ' on .letters
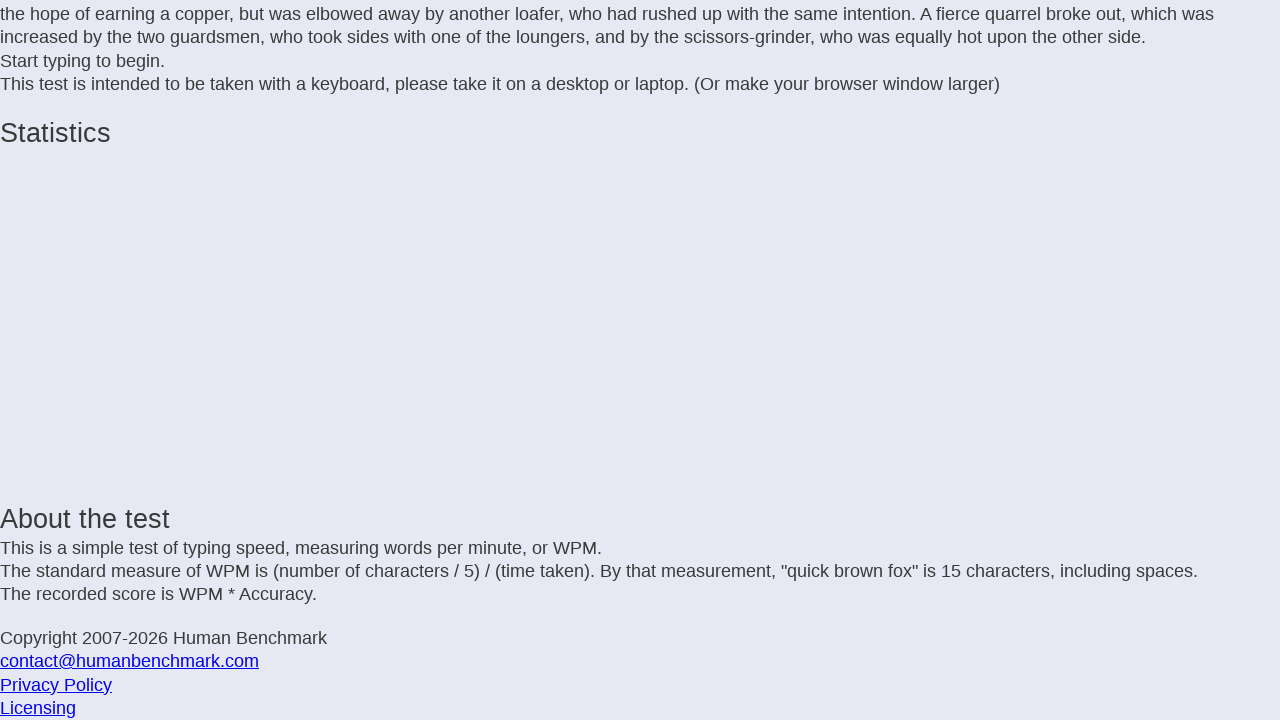

Waited 25ms before next keystroke
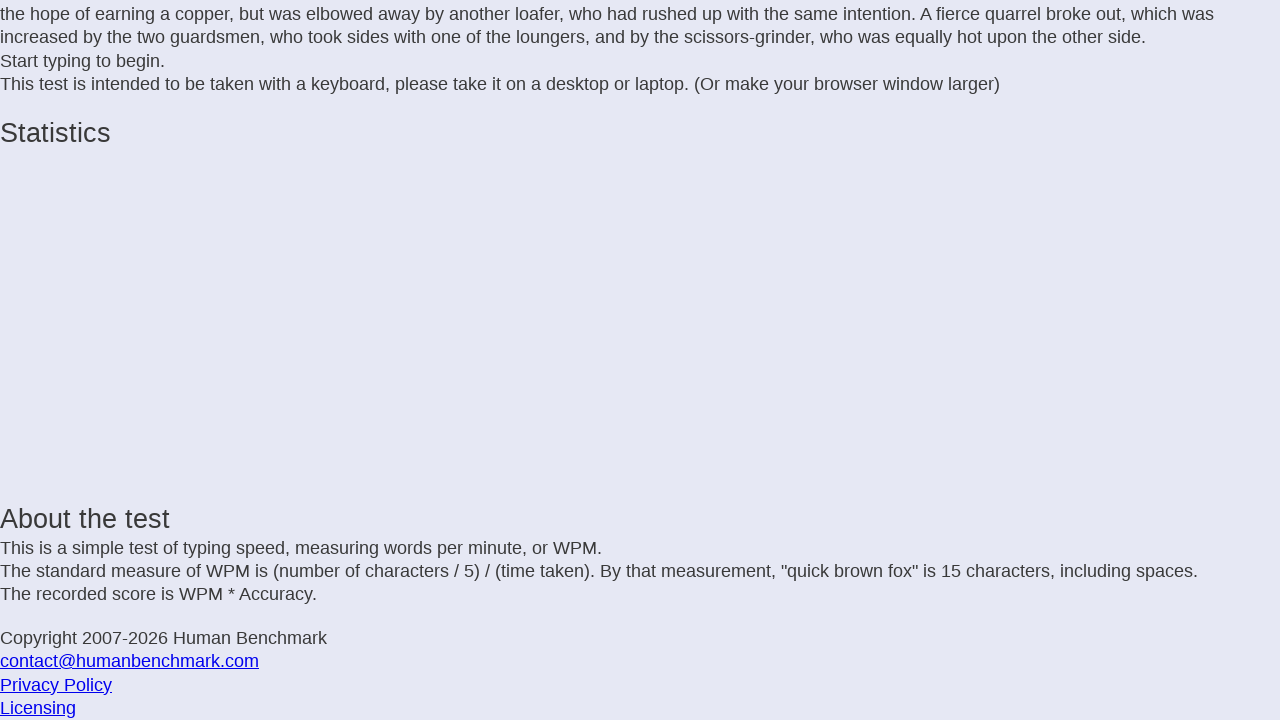

Typed letter: 'e' on .letters
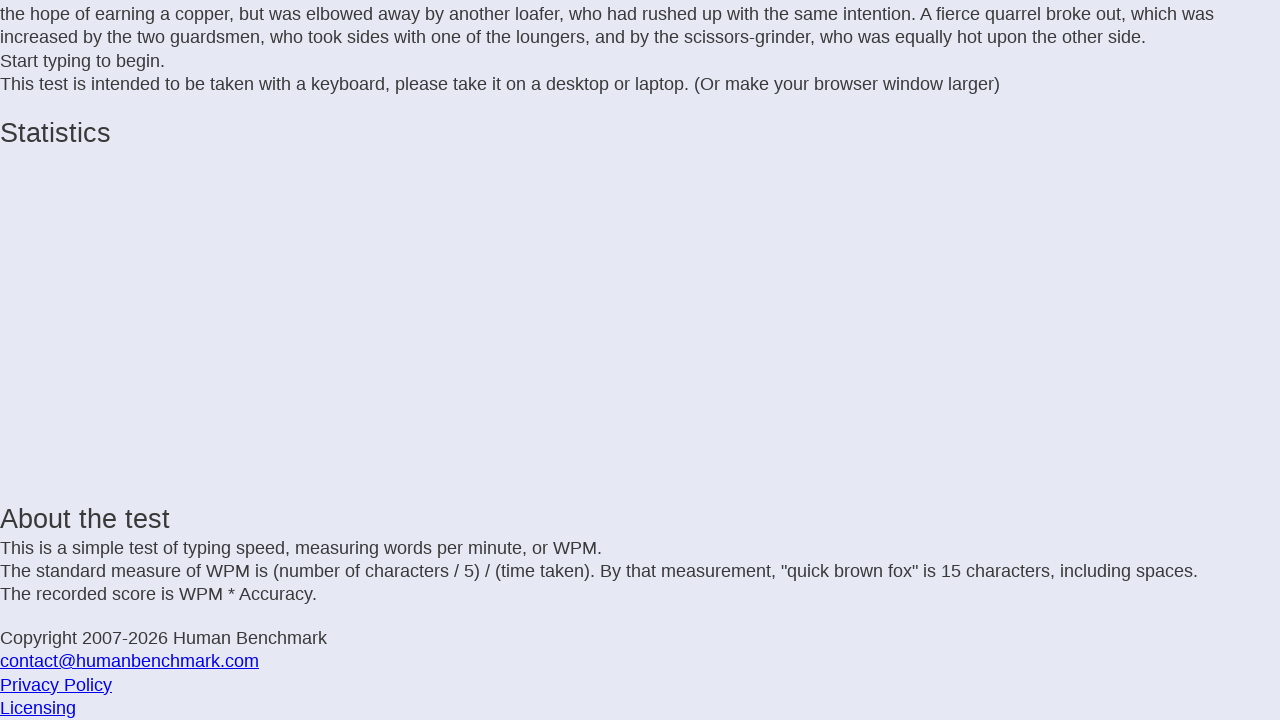

Waited 25ms before next keystroke
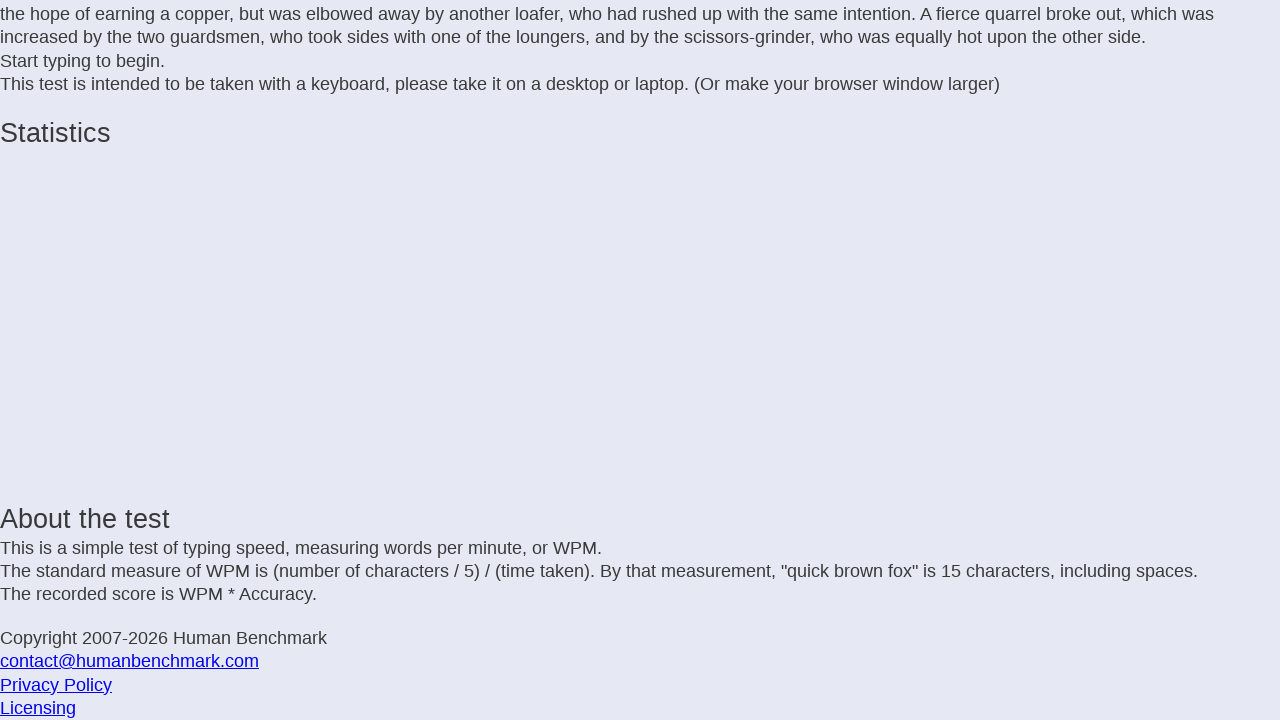

Typed letter: 'l' on .letters
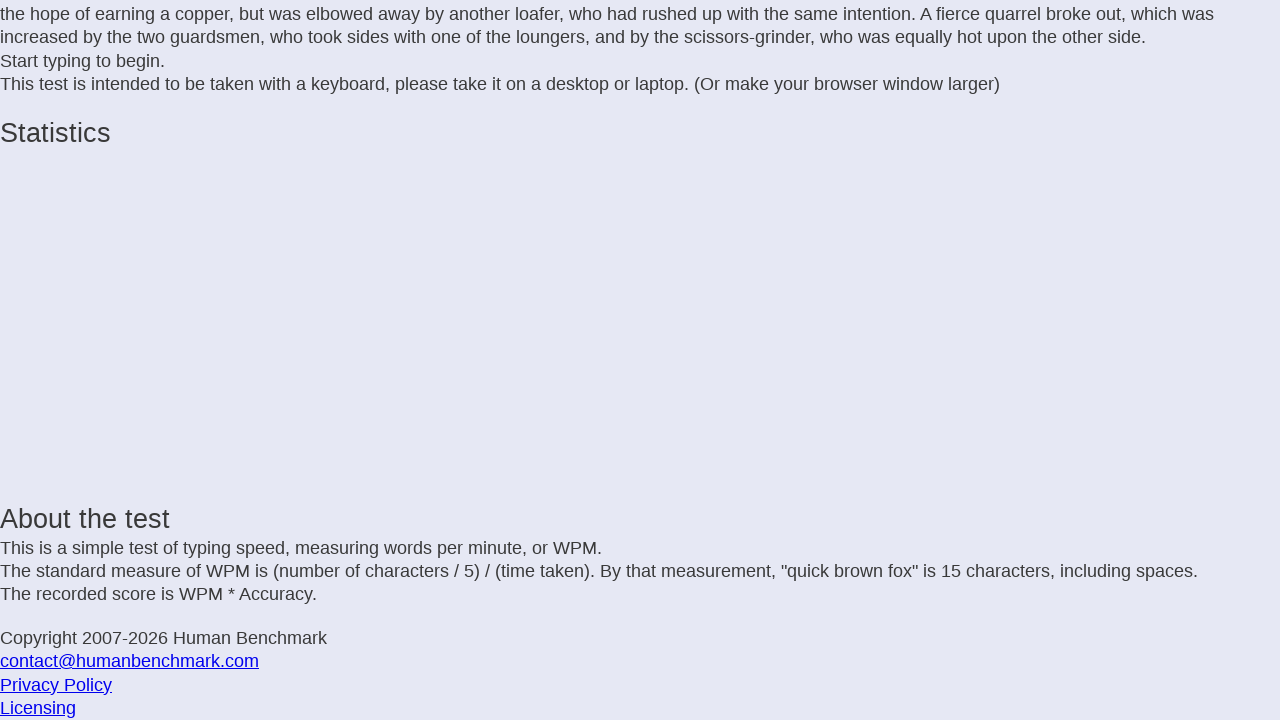

Waited 25ms before next keystroke
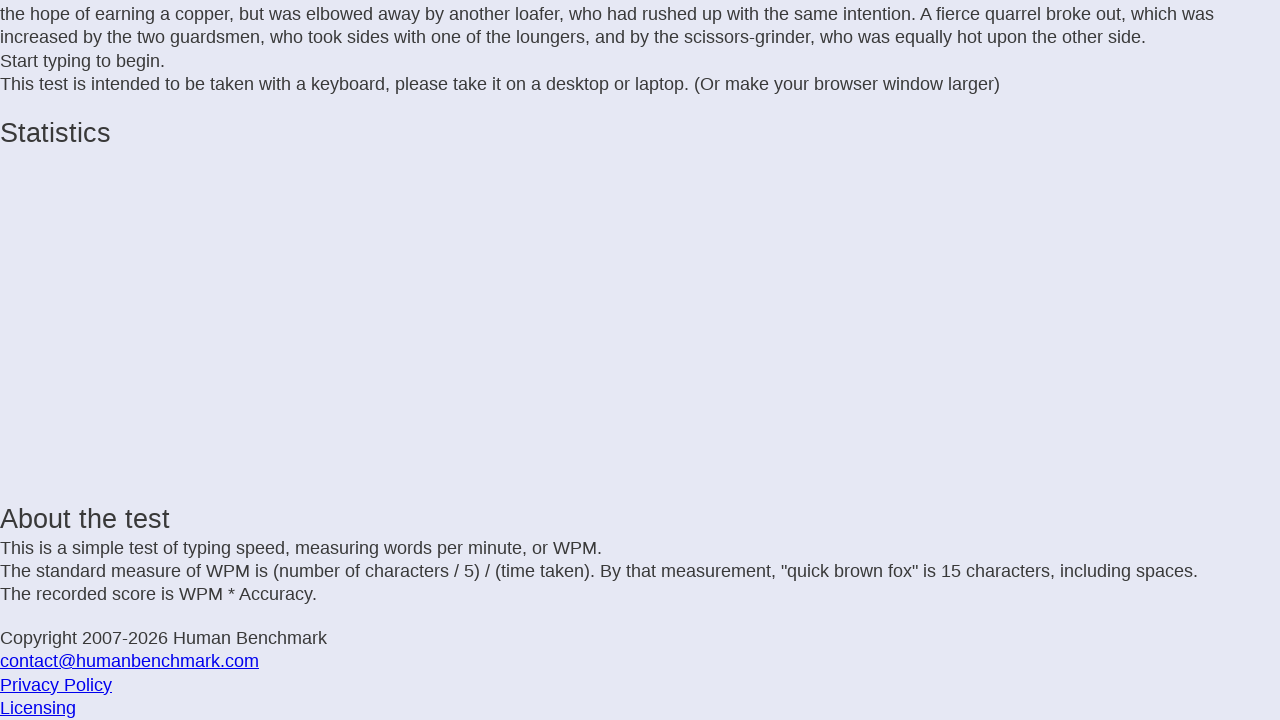

Typed letter: 'b' on .letters
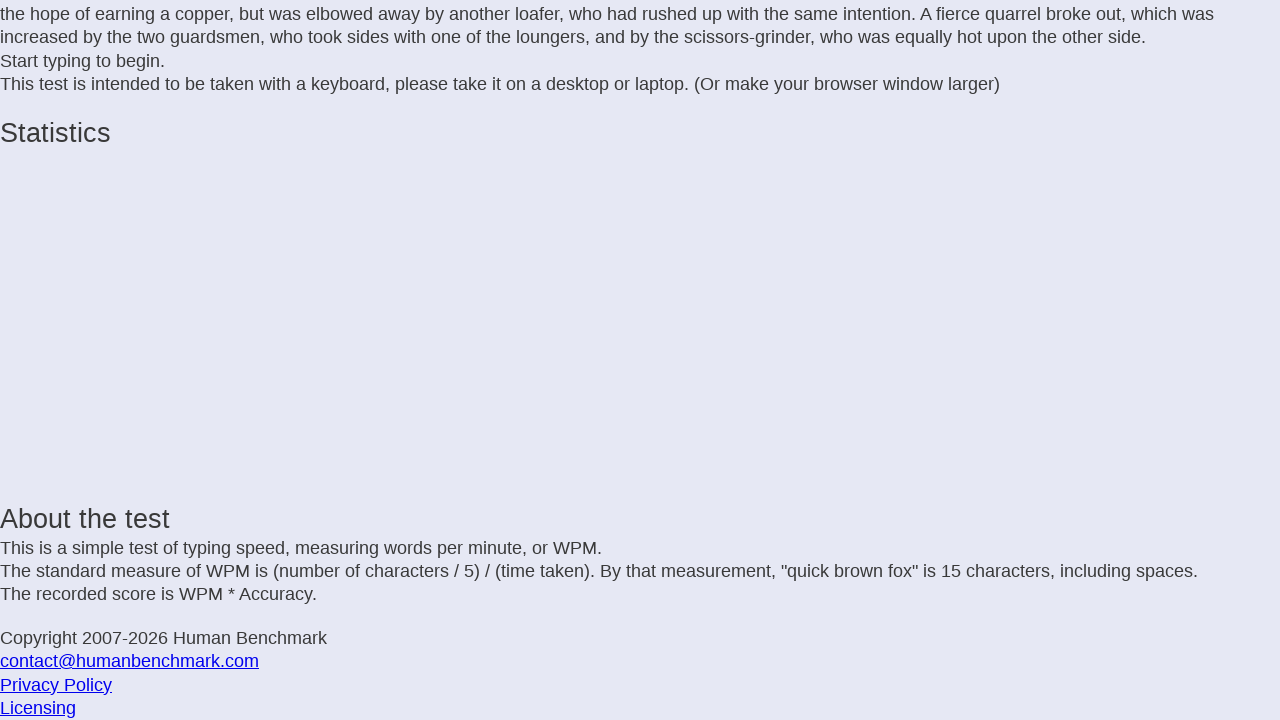

Waited 25ms before next keystroke
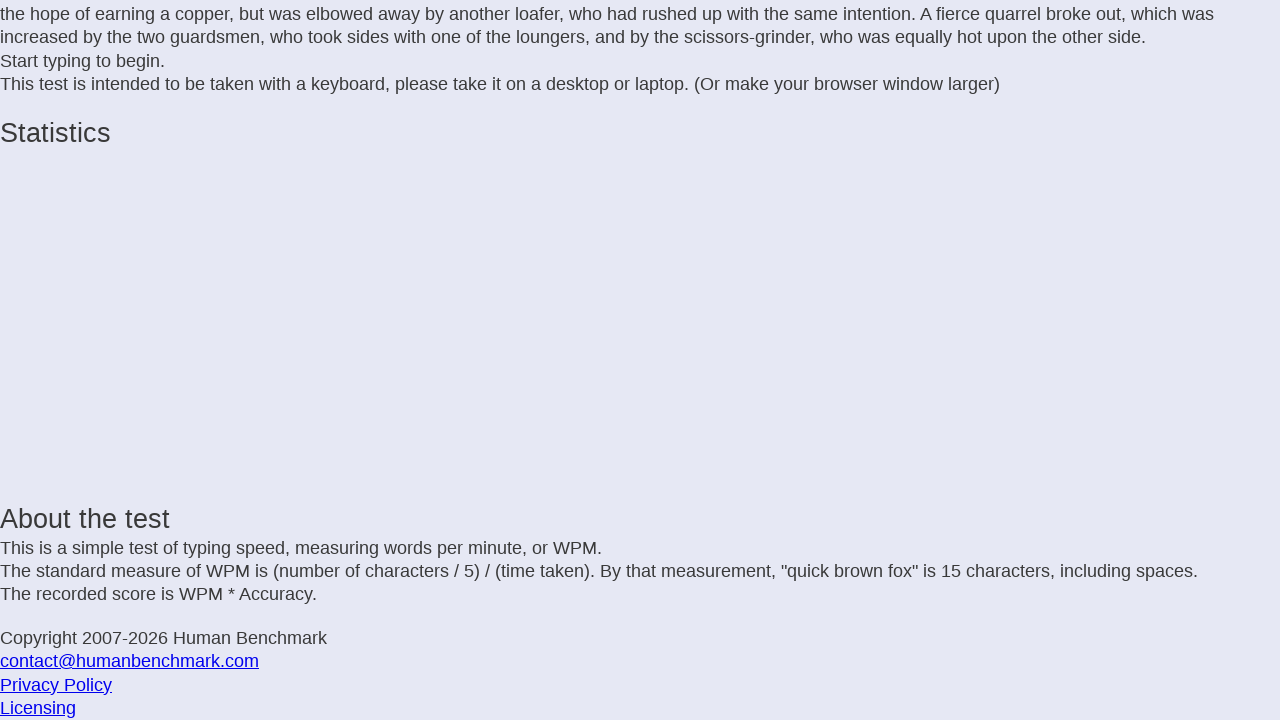

Typed letter: 'o' on .letters
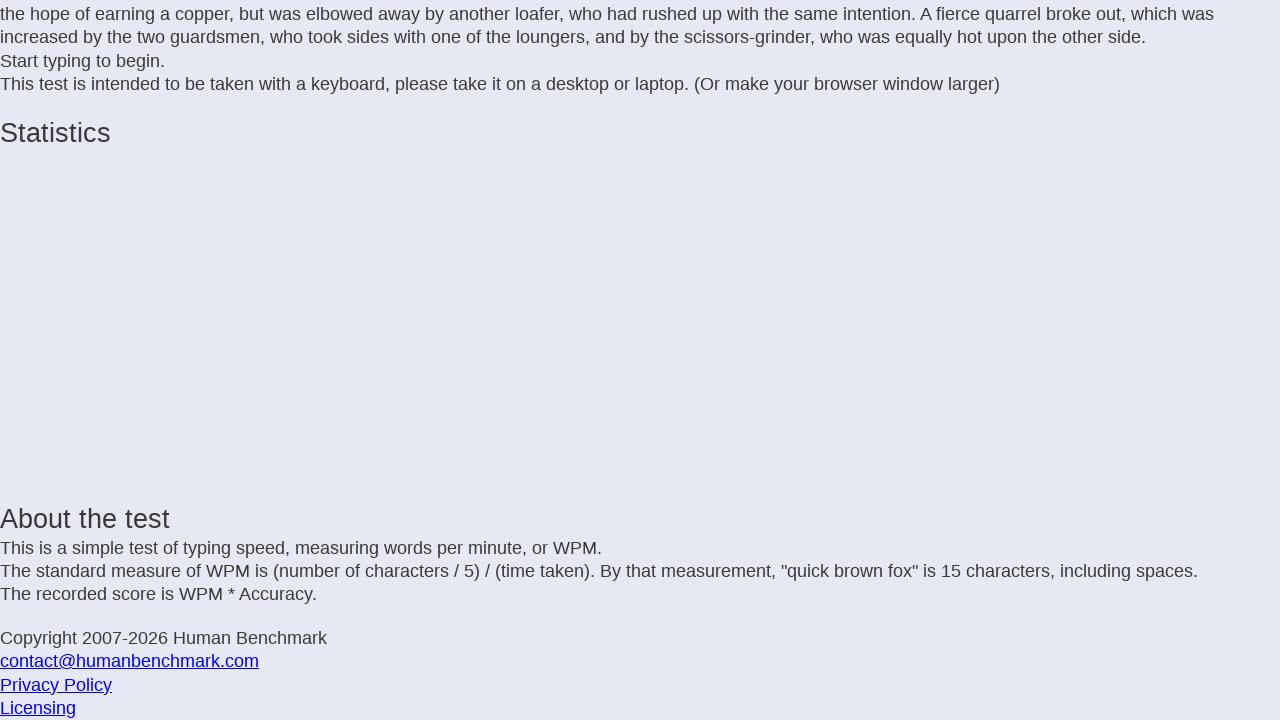

Waited 25ms before next keystroke
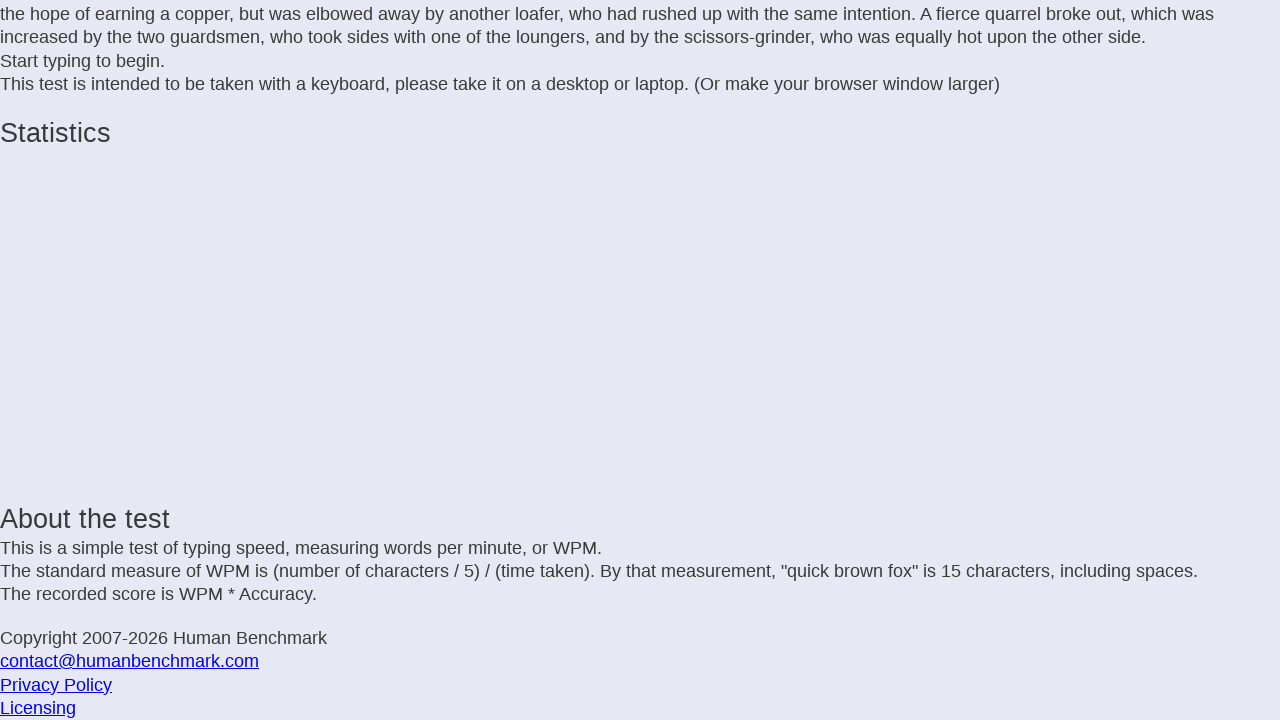

Typed letter: 'w' on .letters
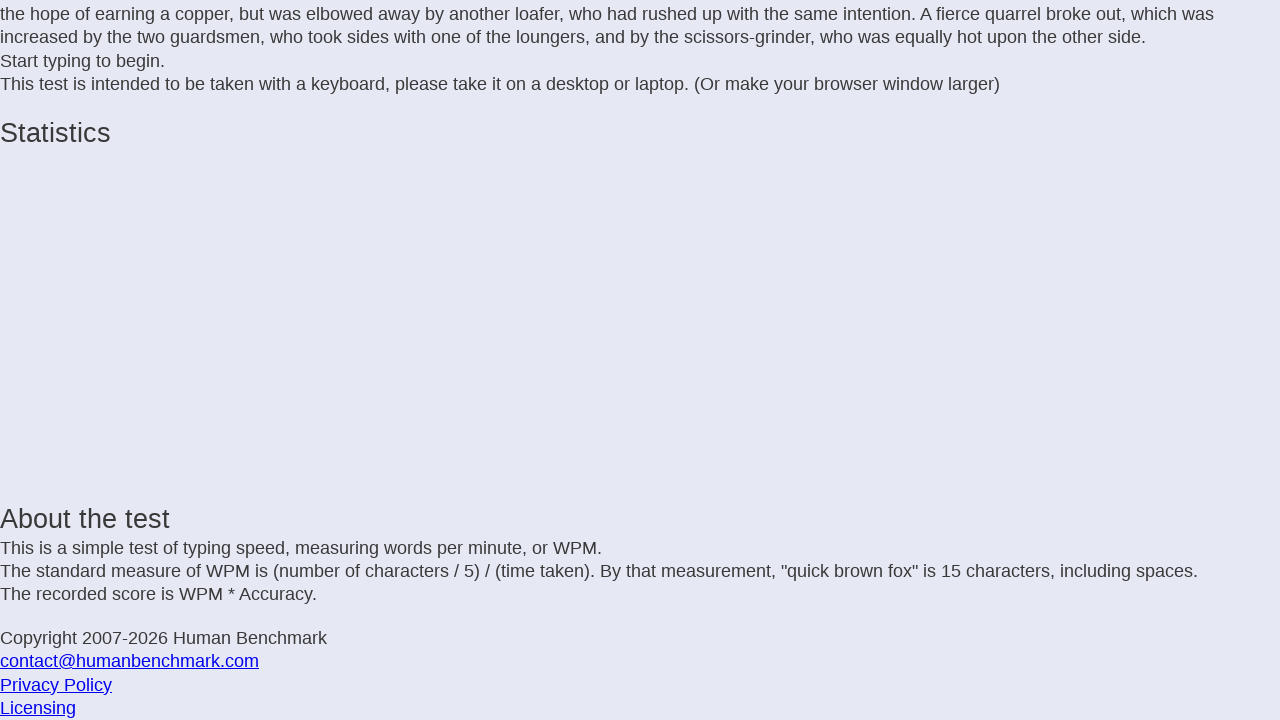

Waited 25ms before next keystroke
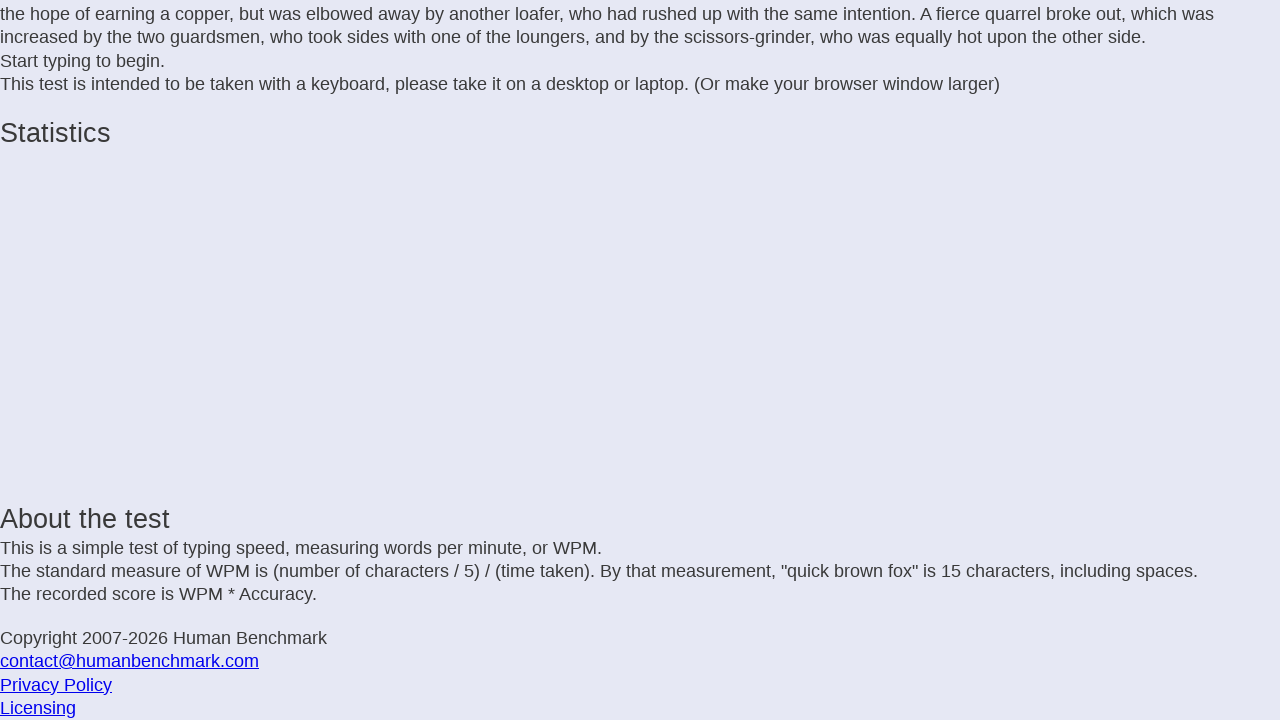

Typed letter: 'e' on .letters
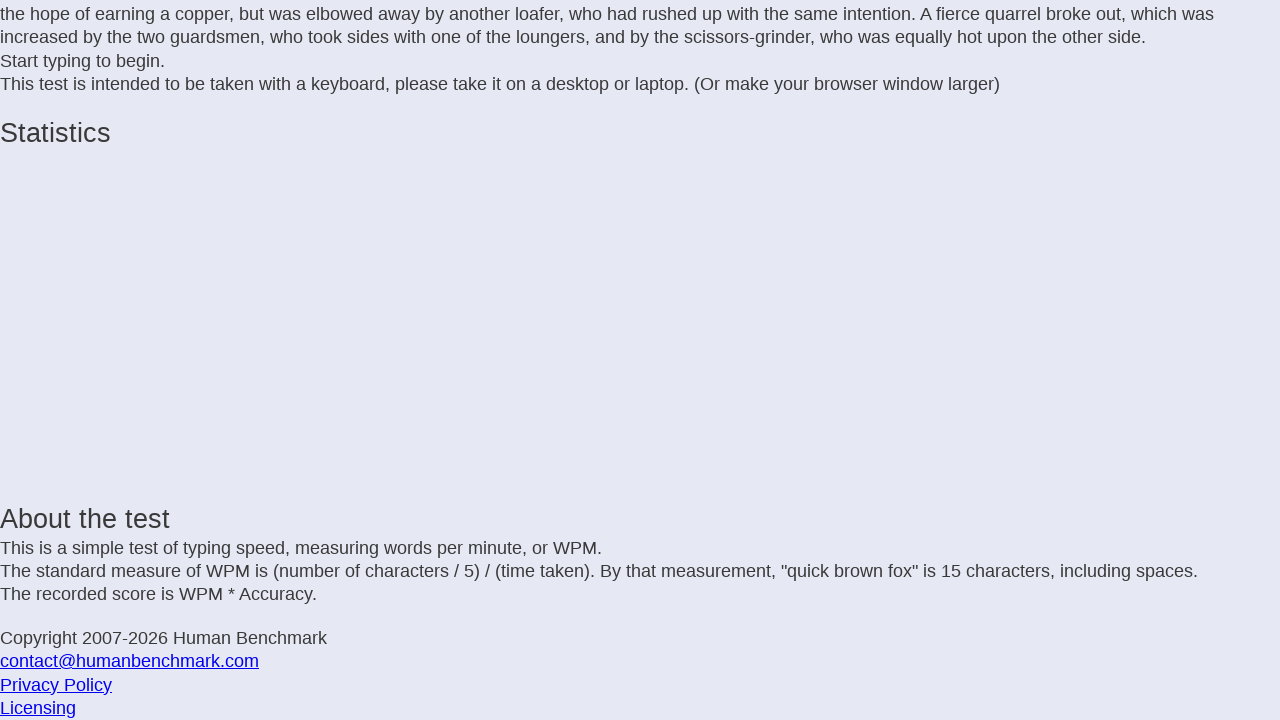

Waited 25ms before next keystroke
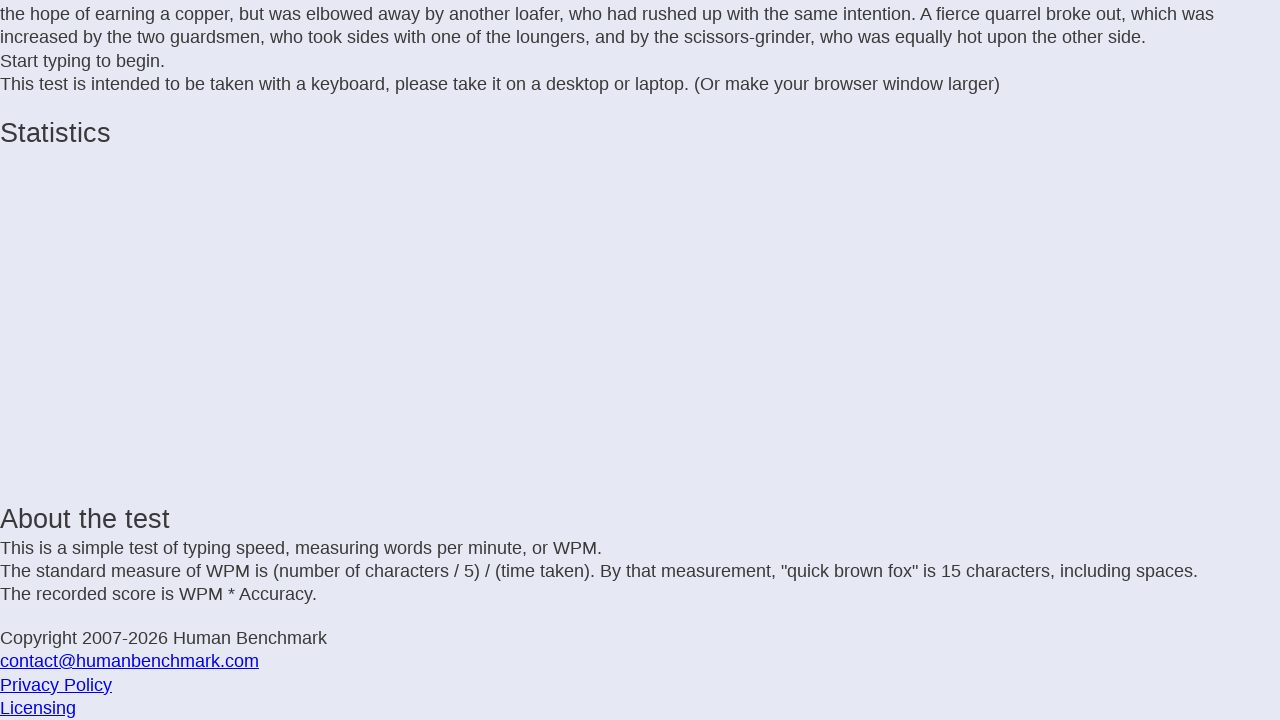

Typed letter: 'd' on .letters
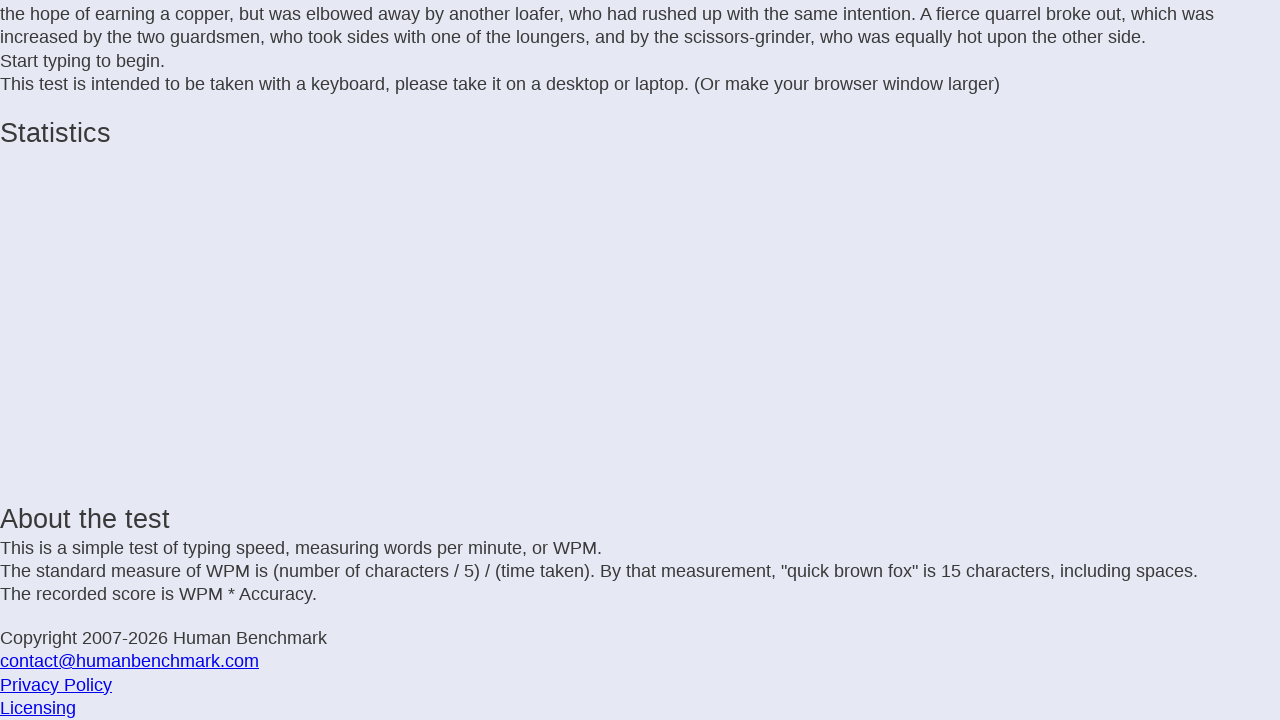

Waited 25ms before next keystroke
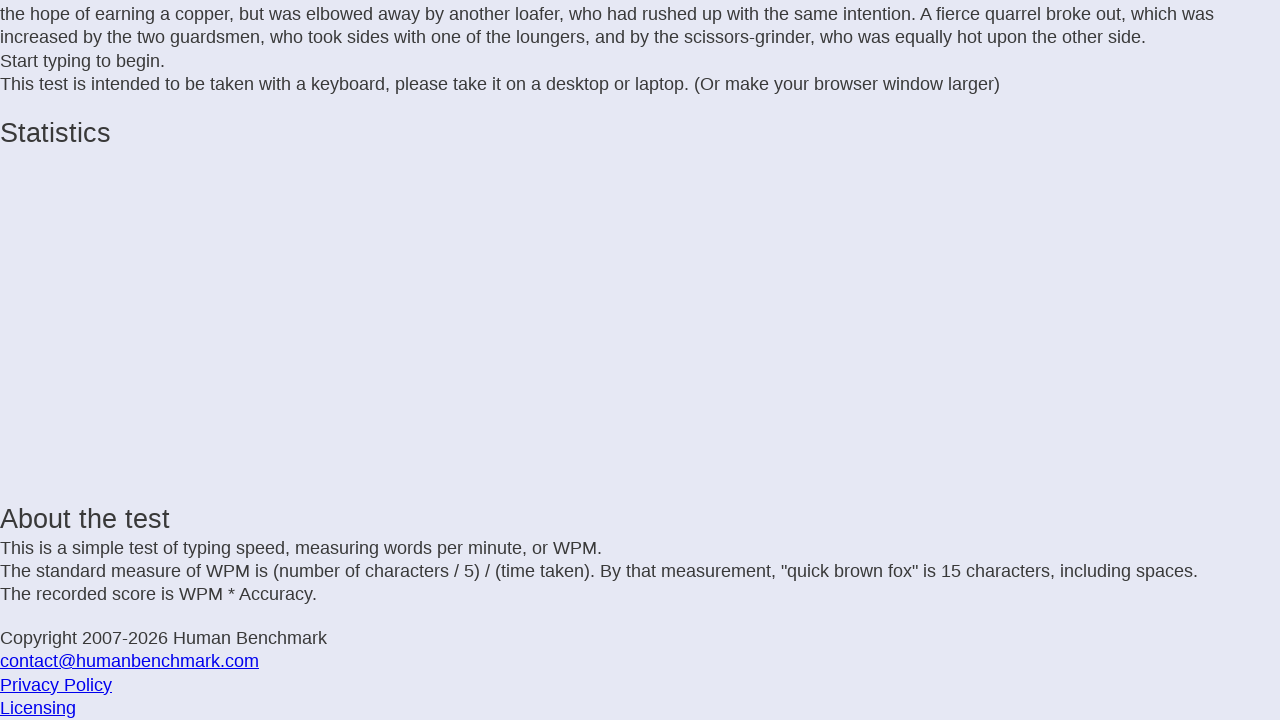

Typed letter: ' ' on .letters
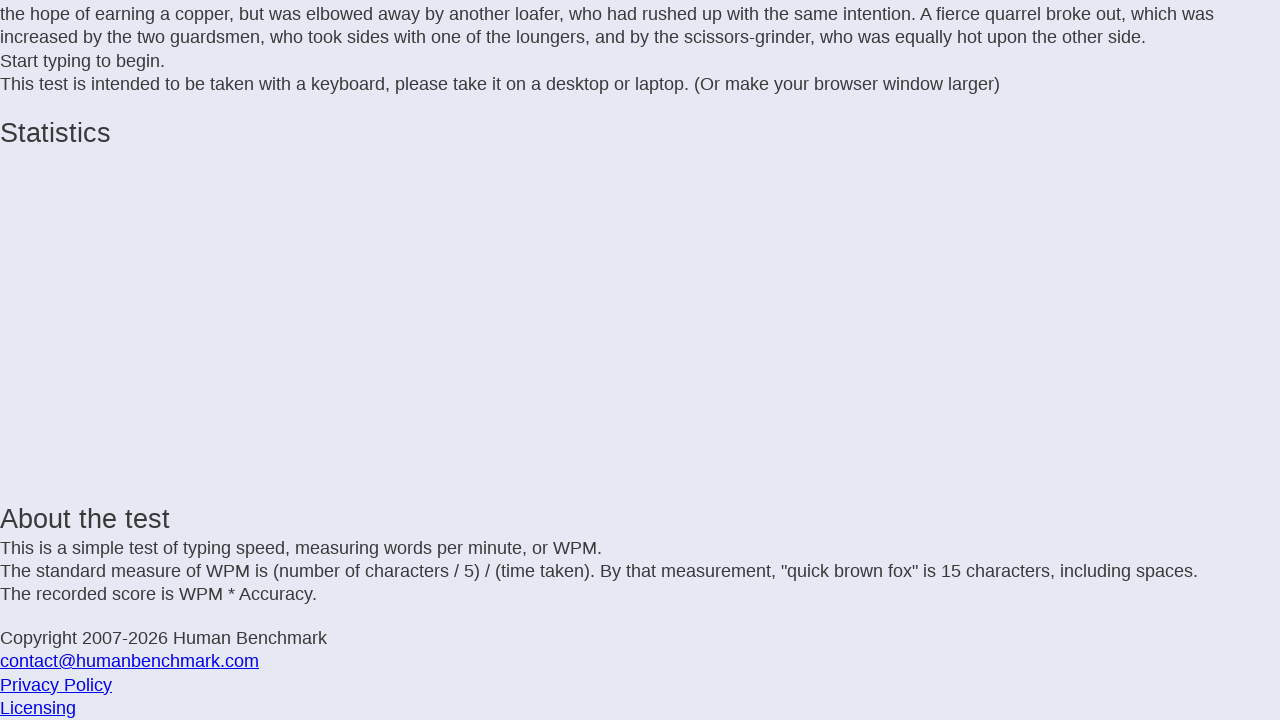

Waited 25ms before next keystroke
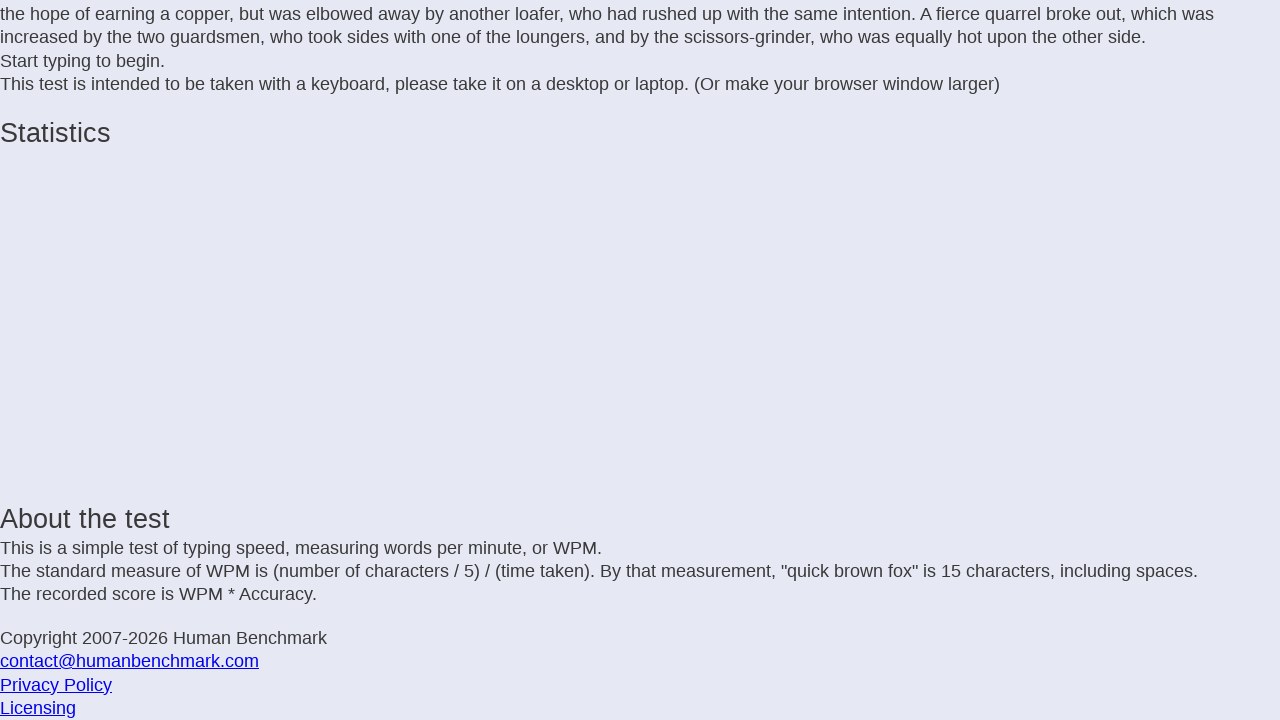

Typed letter: 'a' on .letters
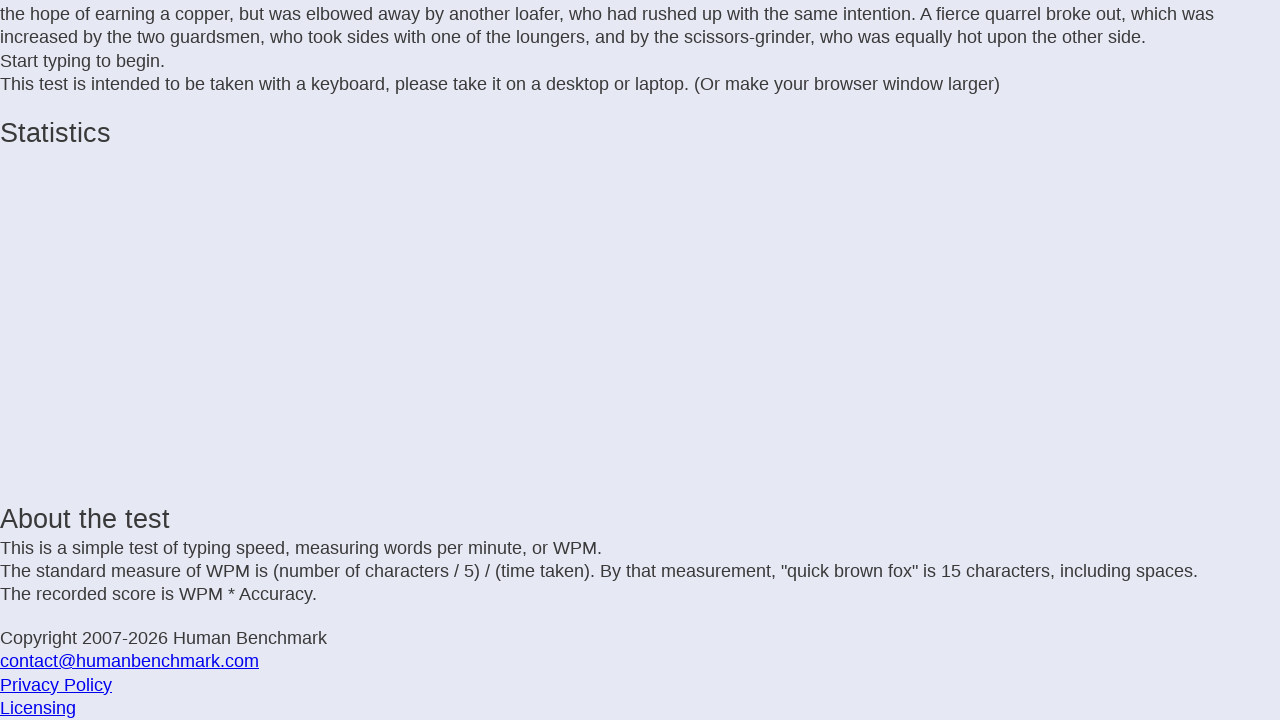

Waited 25ms before next keystroke
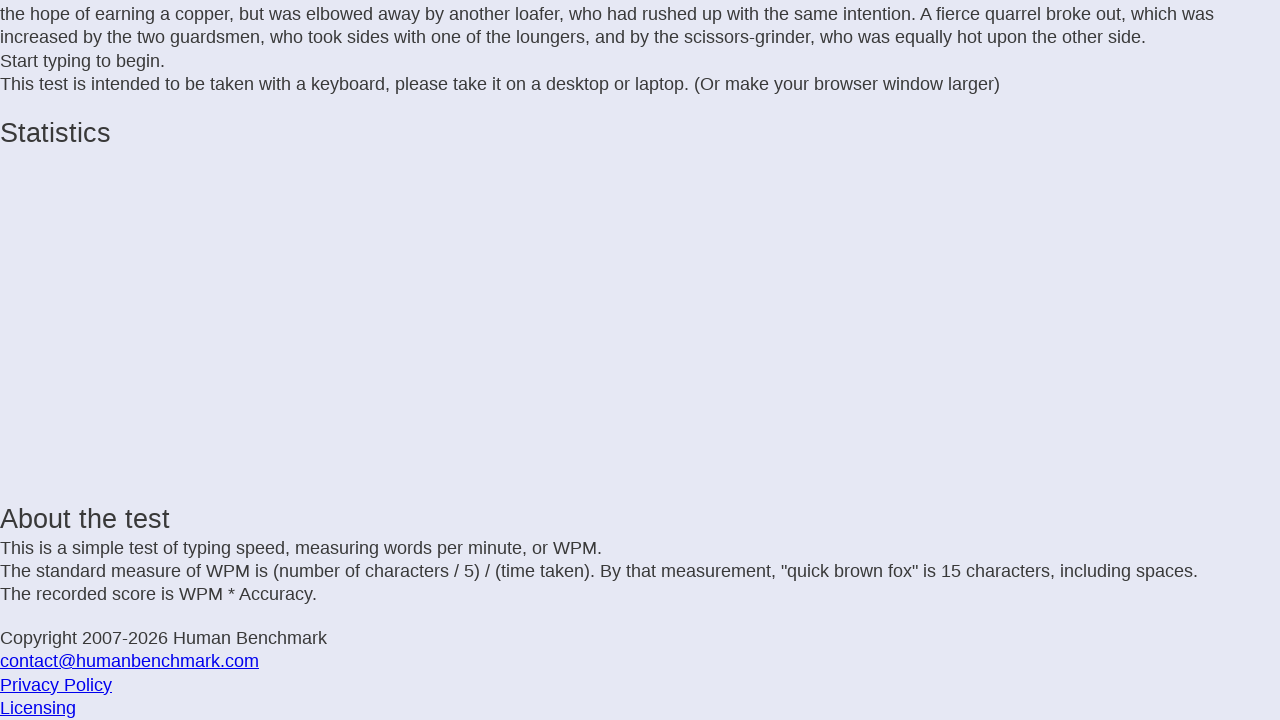

Typed letter: 'w' on .letters
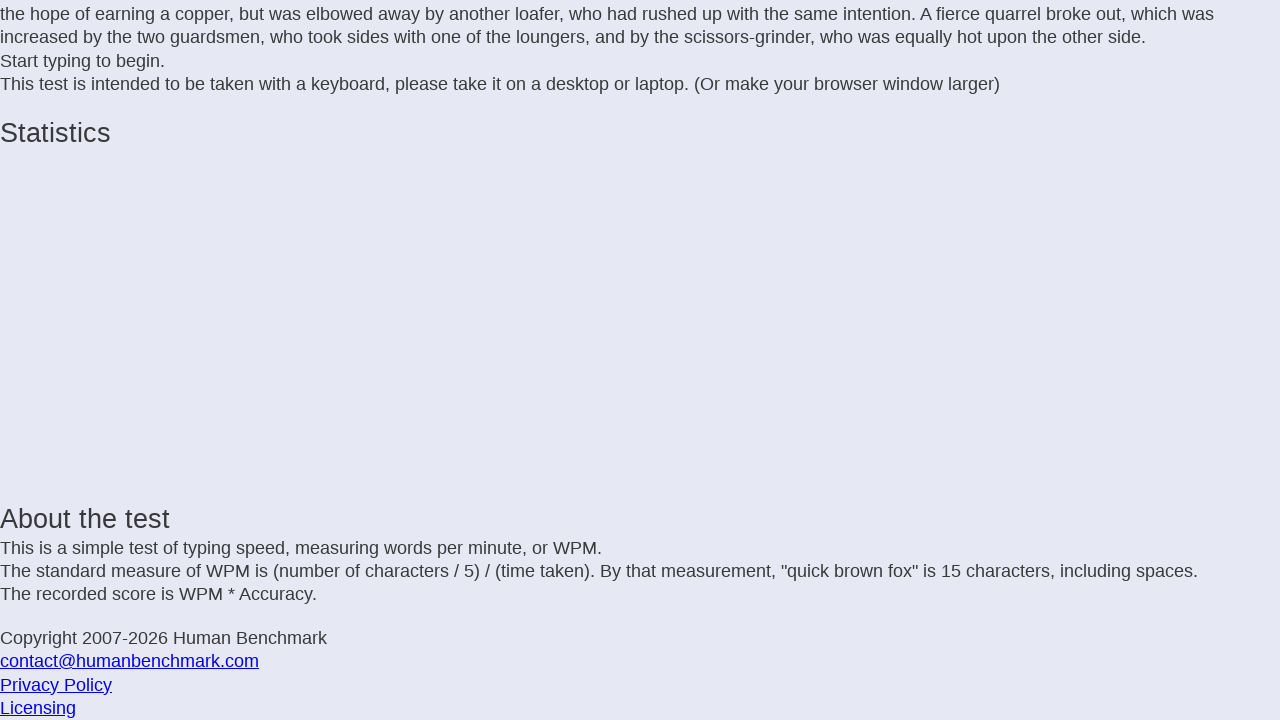

Waited 25ms before next keystroke
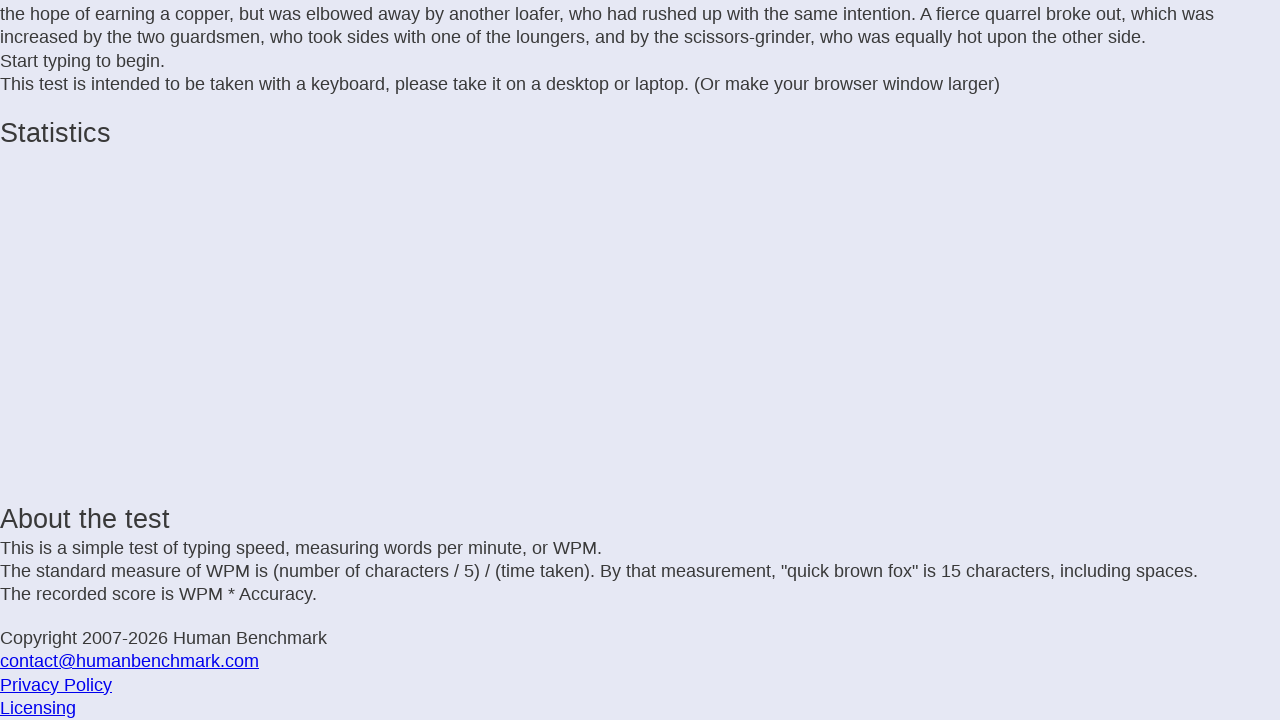

Typed letter: 'a' on .letters
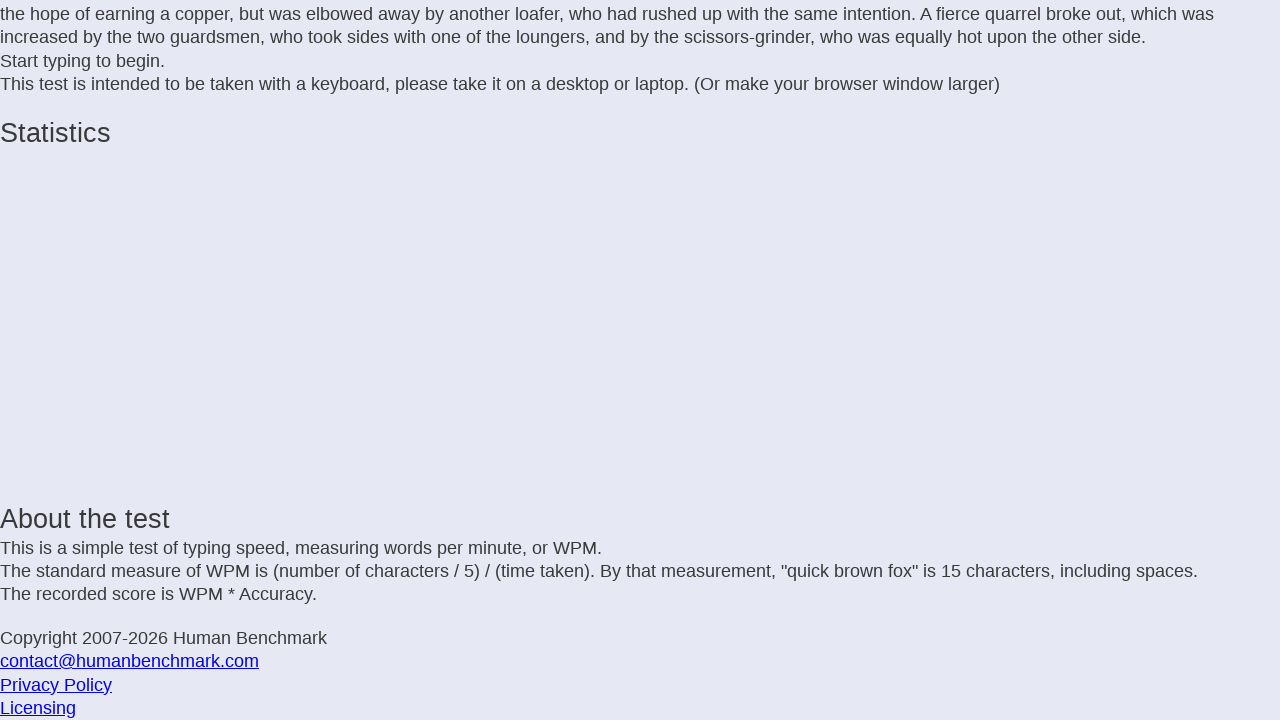

Waited 25ms before next keystroke
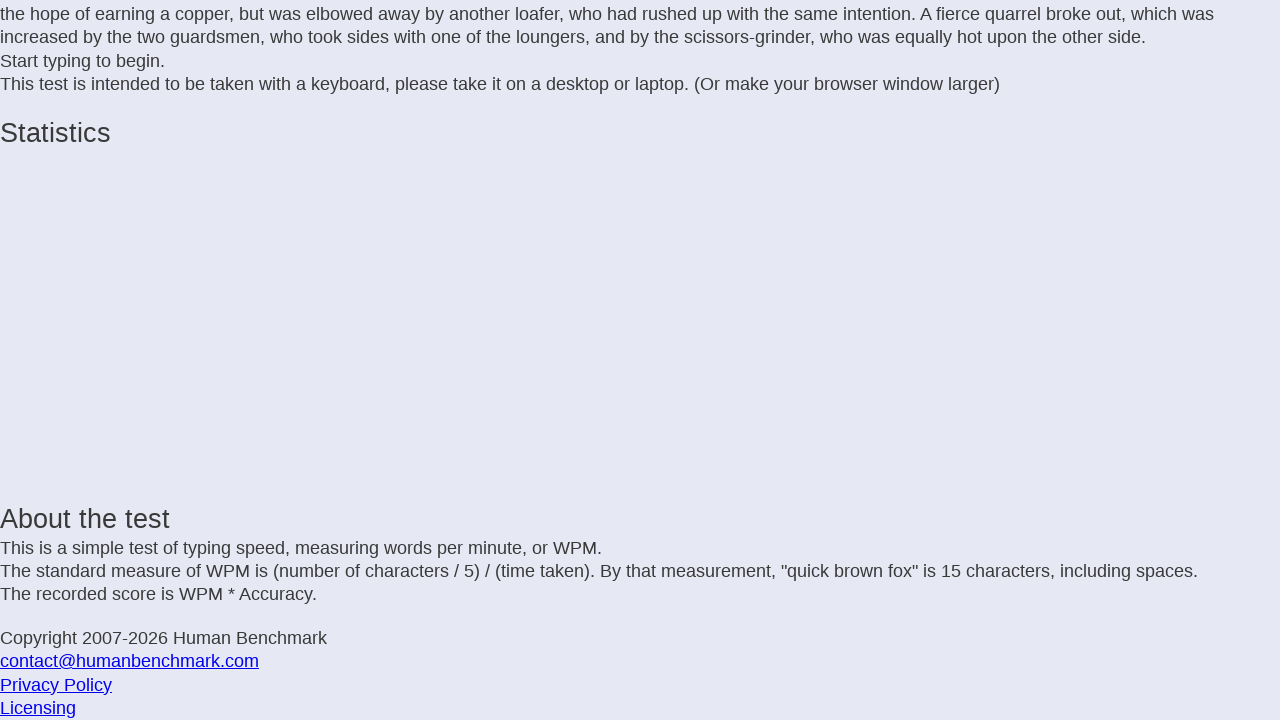

Typed letter: 'y' on .letters
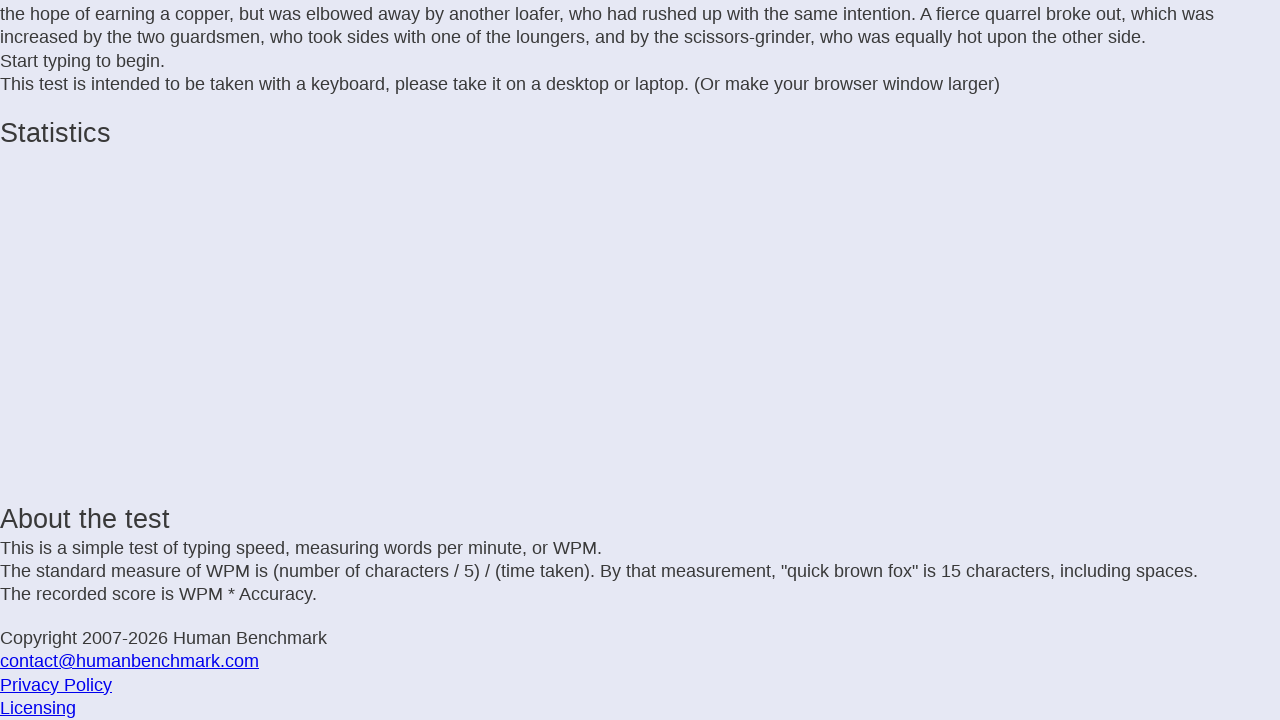

Waited 25ms before next keystroke
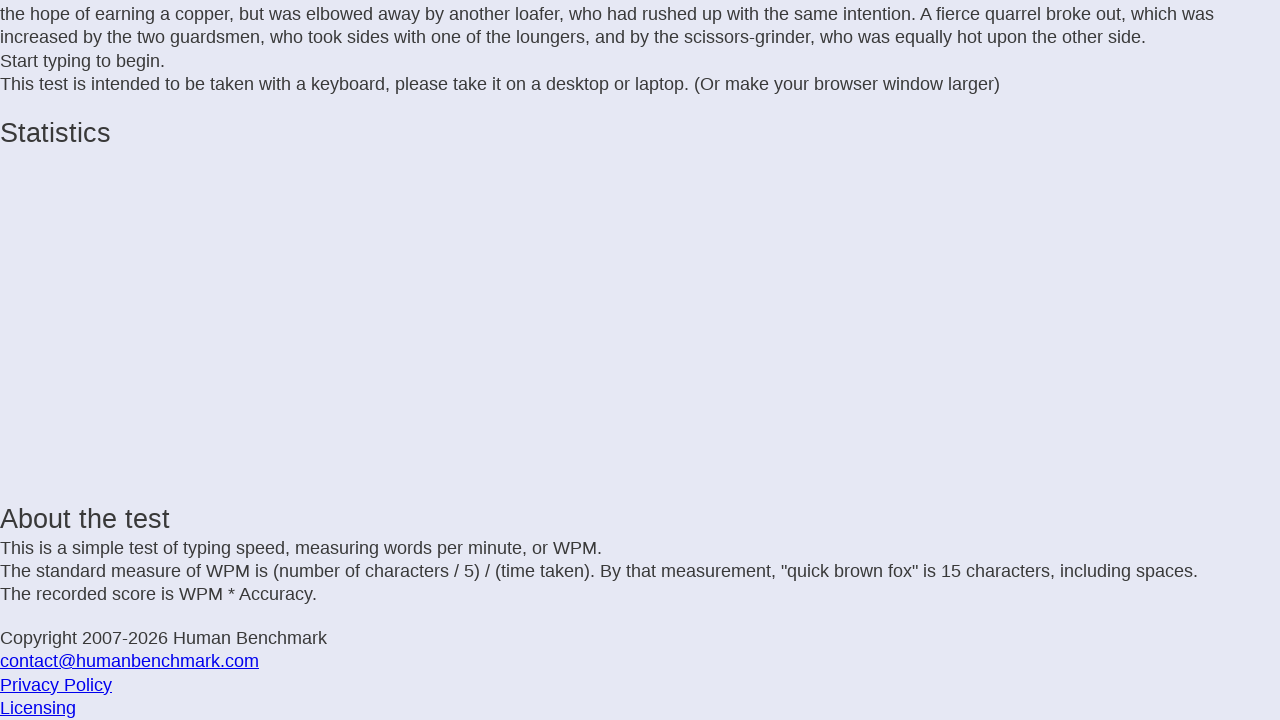

Typed letter: ' ' on .letters
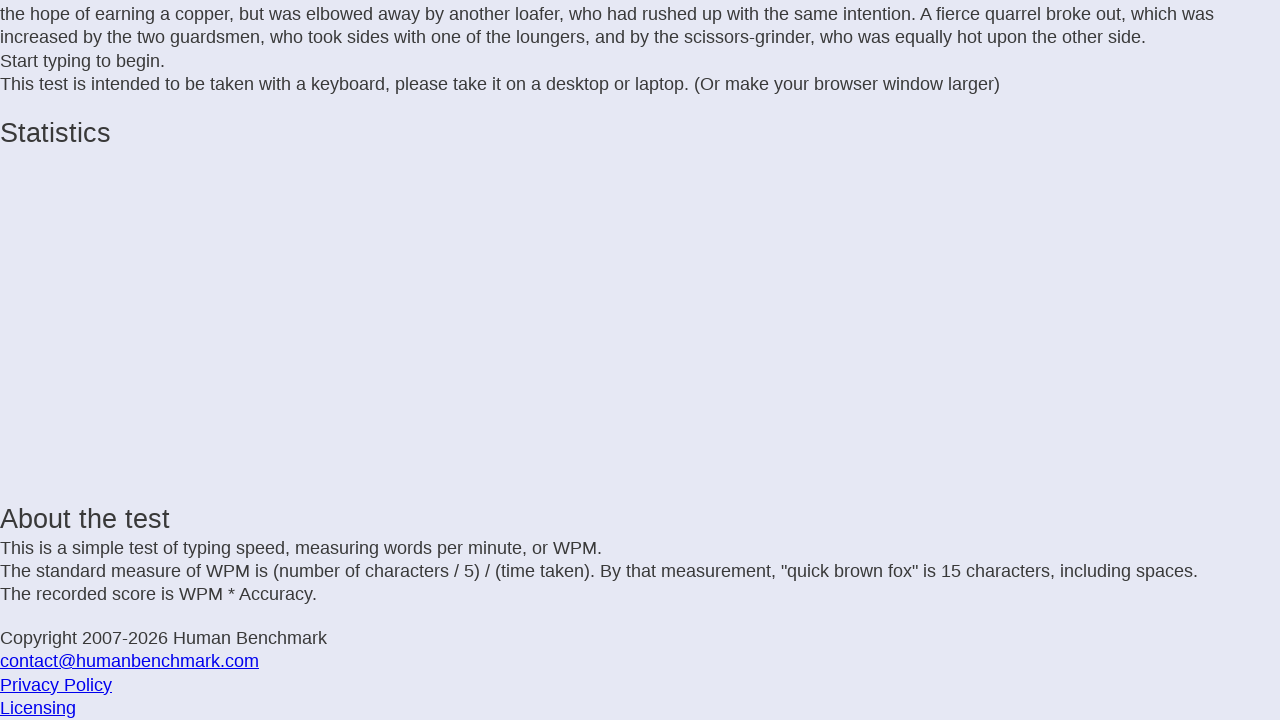

Waited 25ms before next keystroke
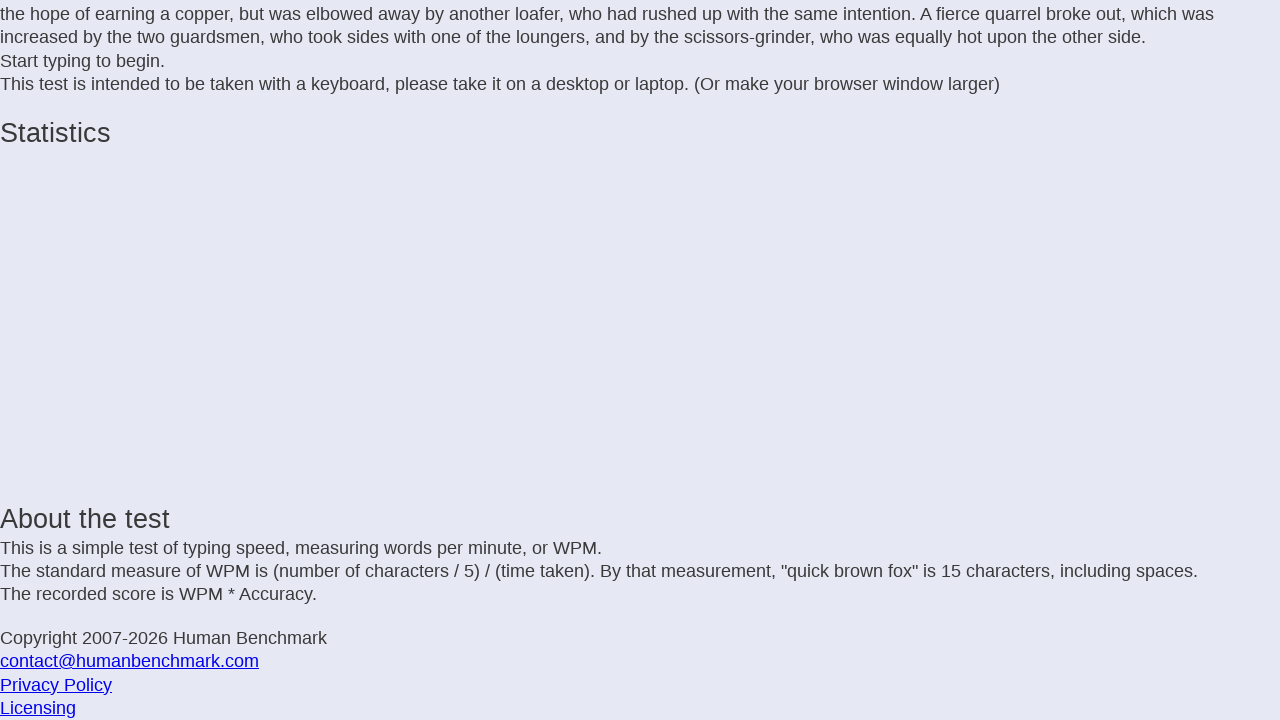

Typed letter: 'b' on .letters
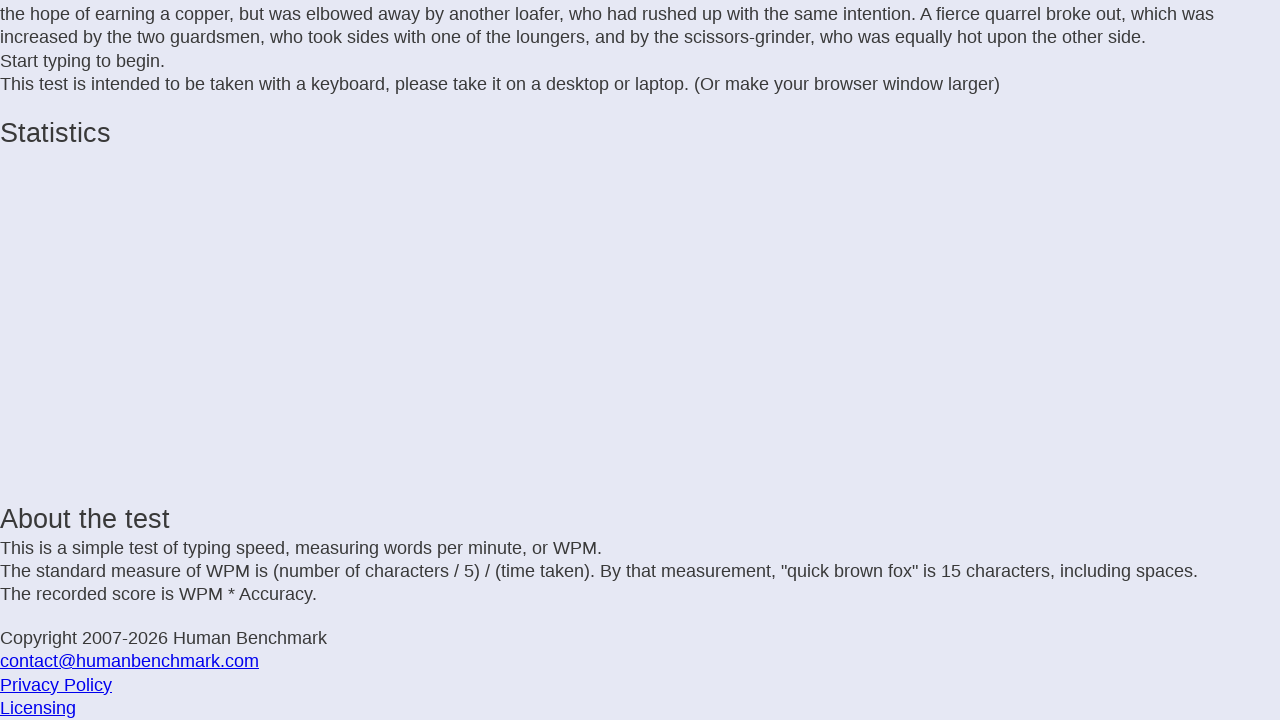

Waited 25ms before next keystroke
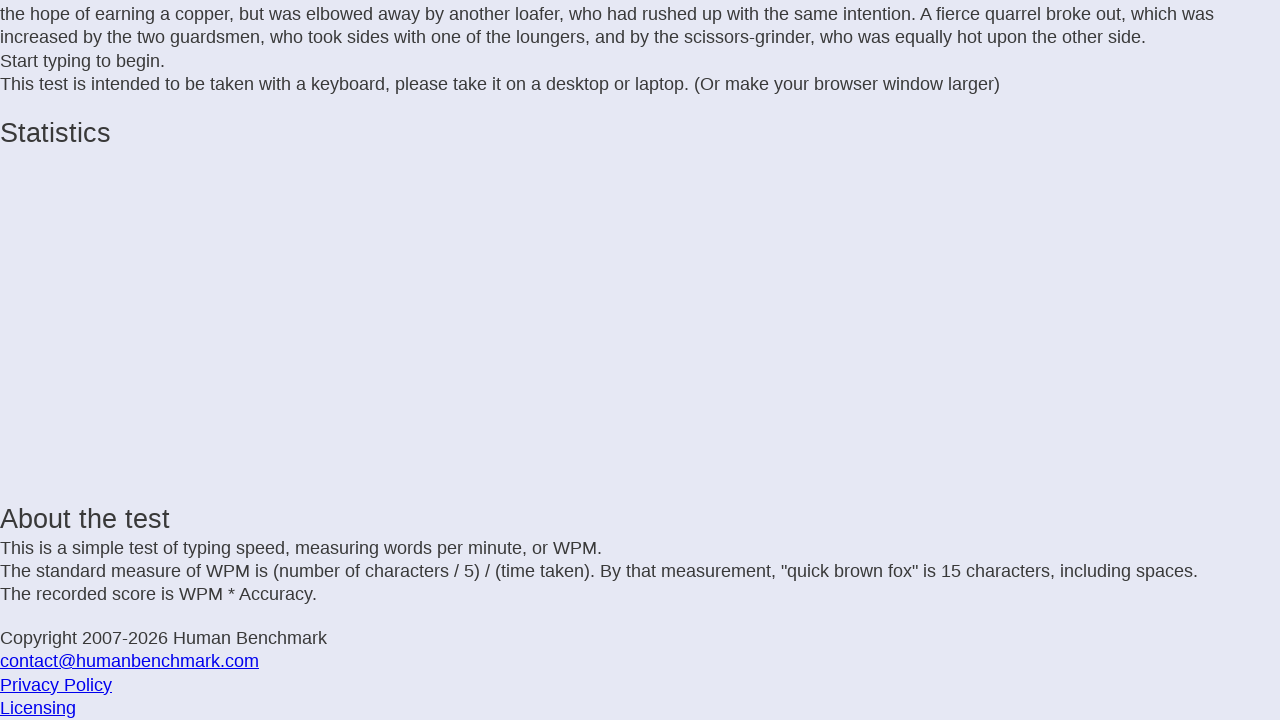

Typed letter: 'y' on .letters
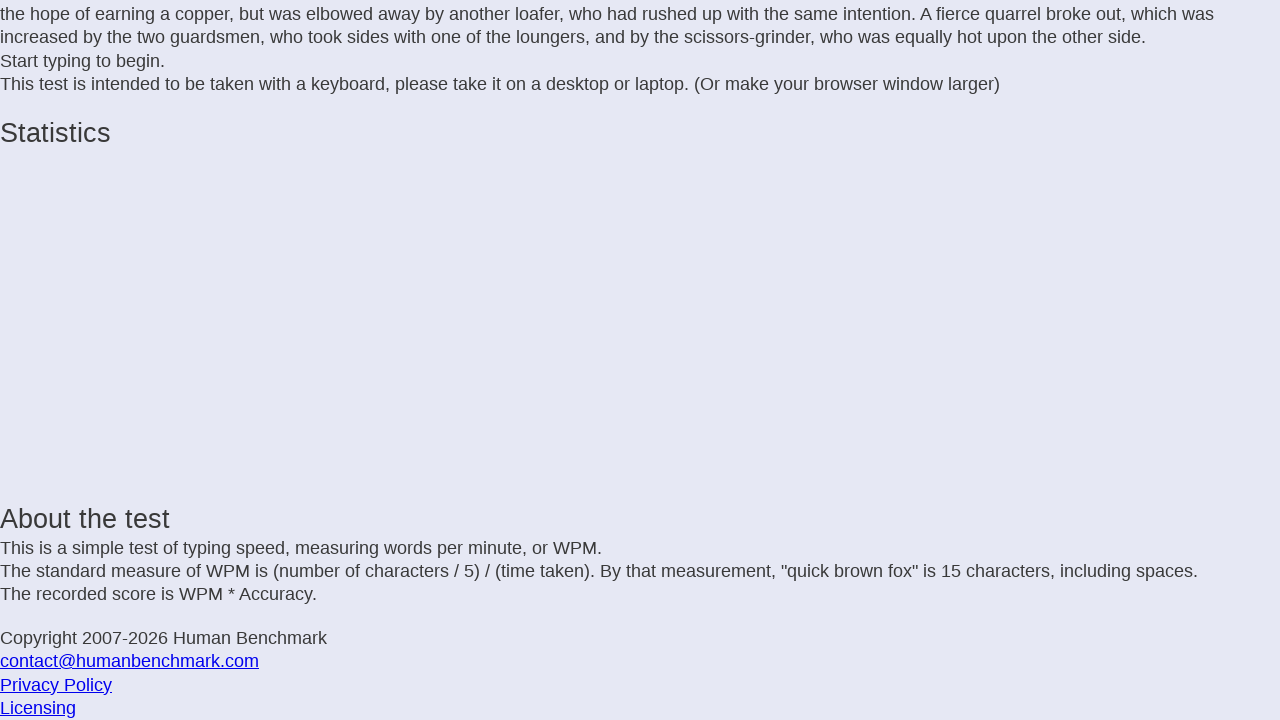

Waited 25ms before next keystroke
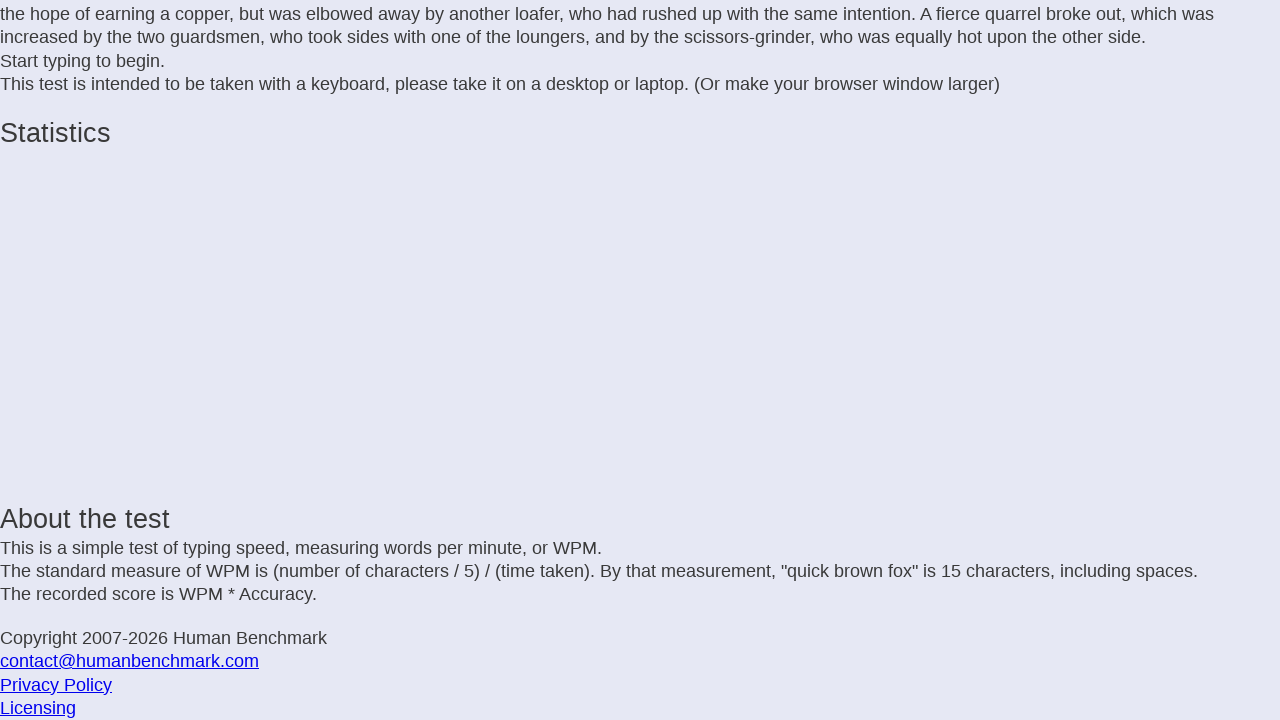

Typed letter: ' ' on .letters
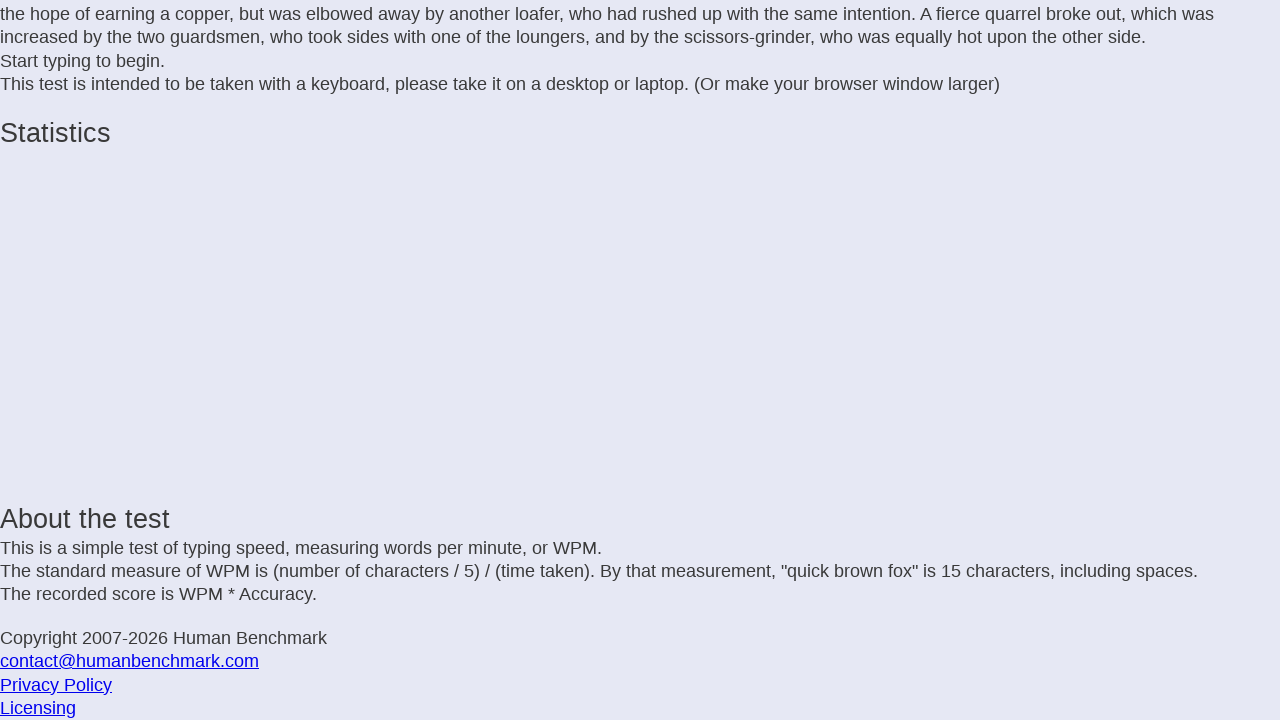

Waited 25ms before next keystroke
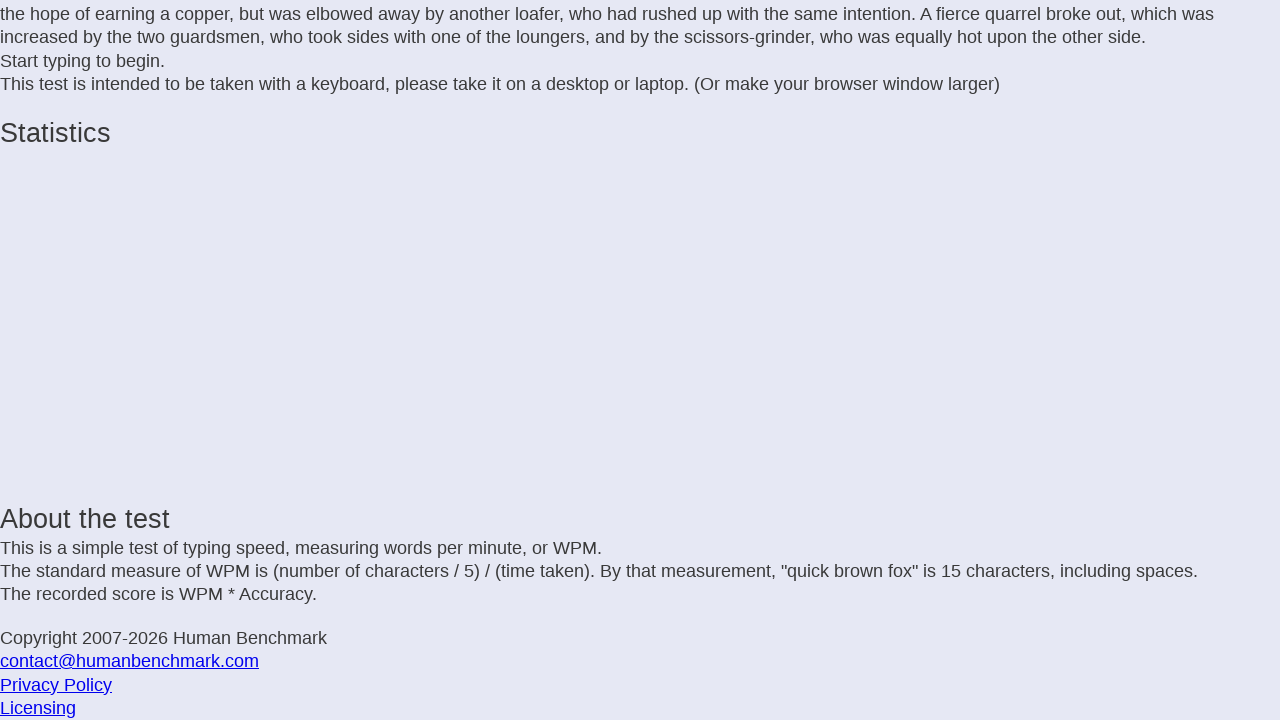

Typed letter: 'a' on .letters
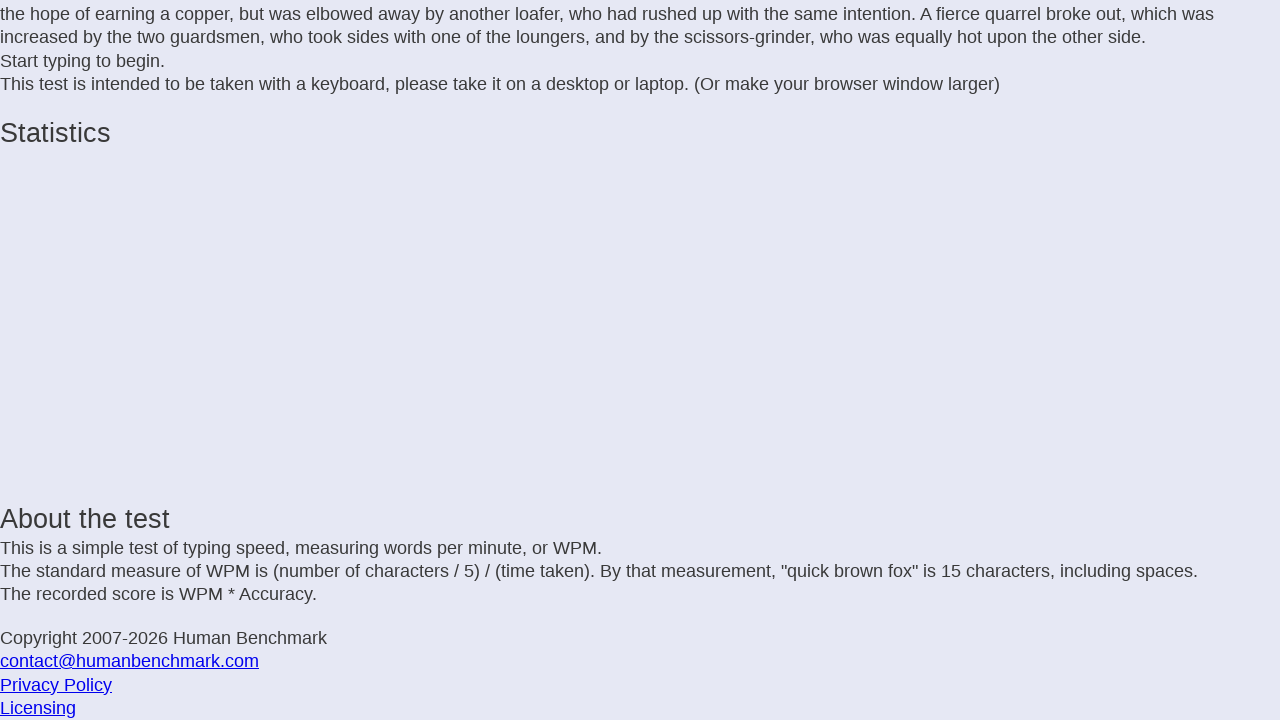

Waited 25ms before next keystroke
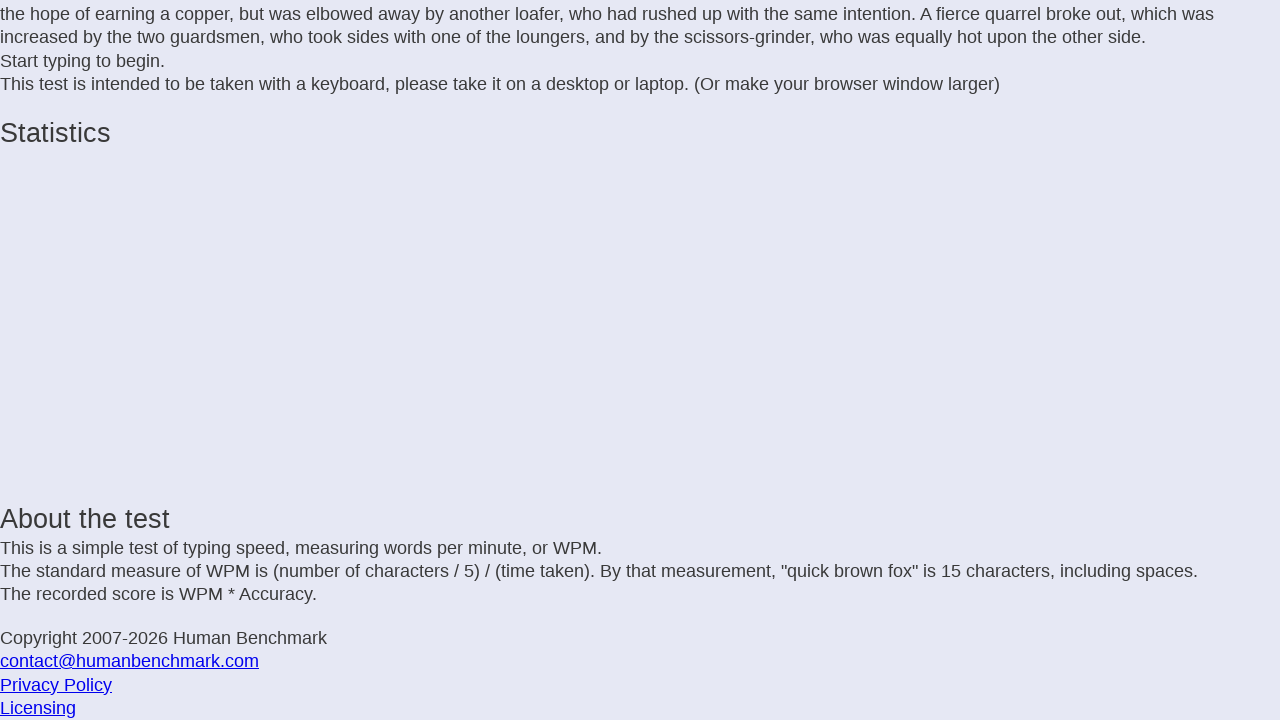

Typed letter: 'n' on .letters
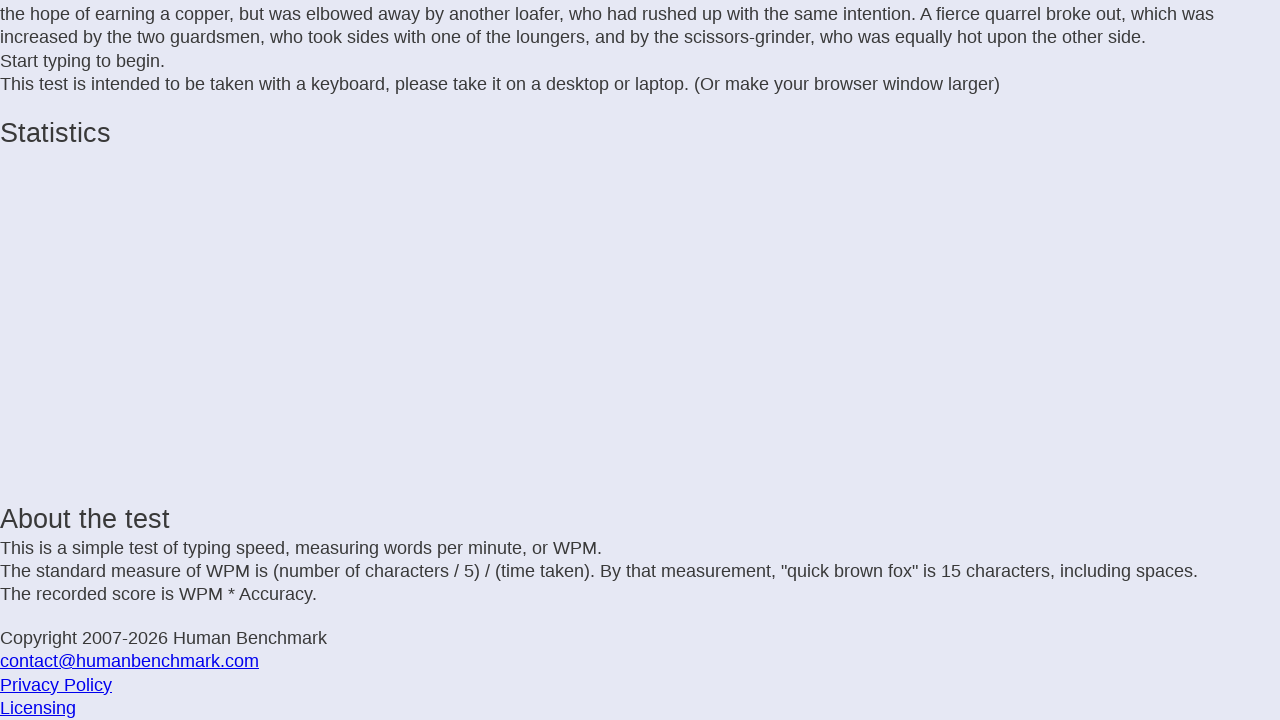

Waited 25ms before next keystroke
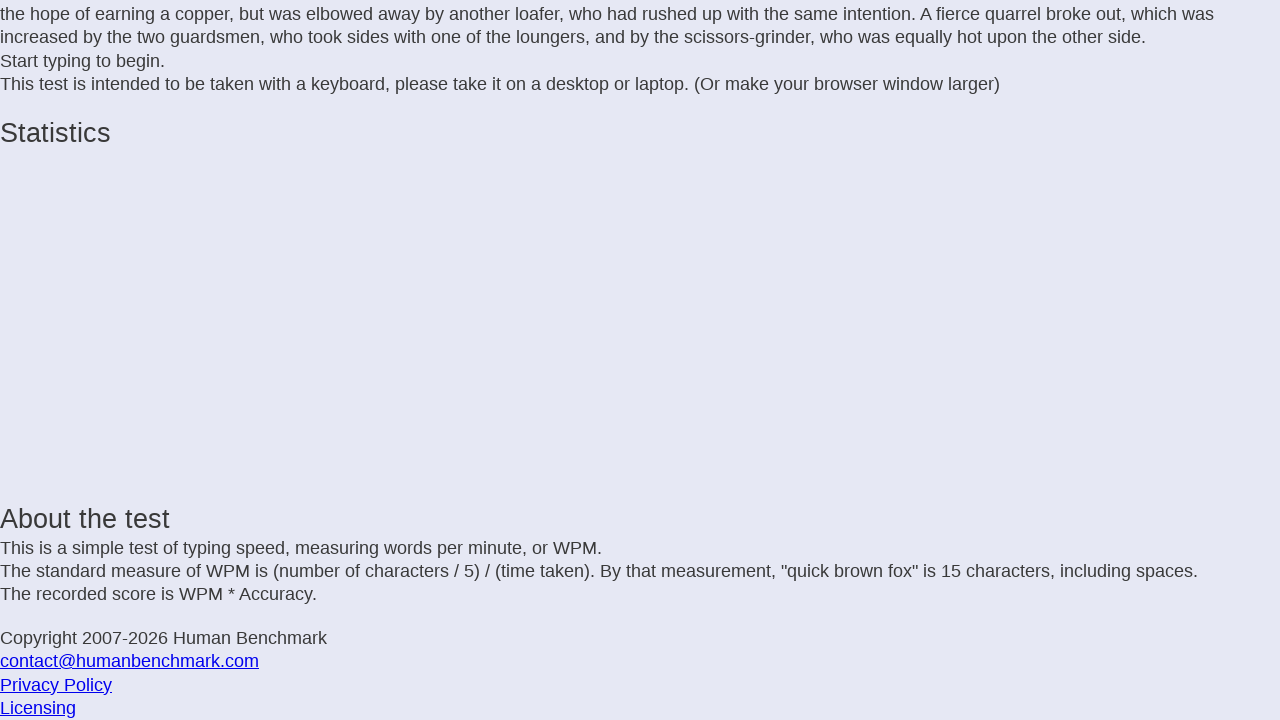

Typed letter: 'o' on .letters
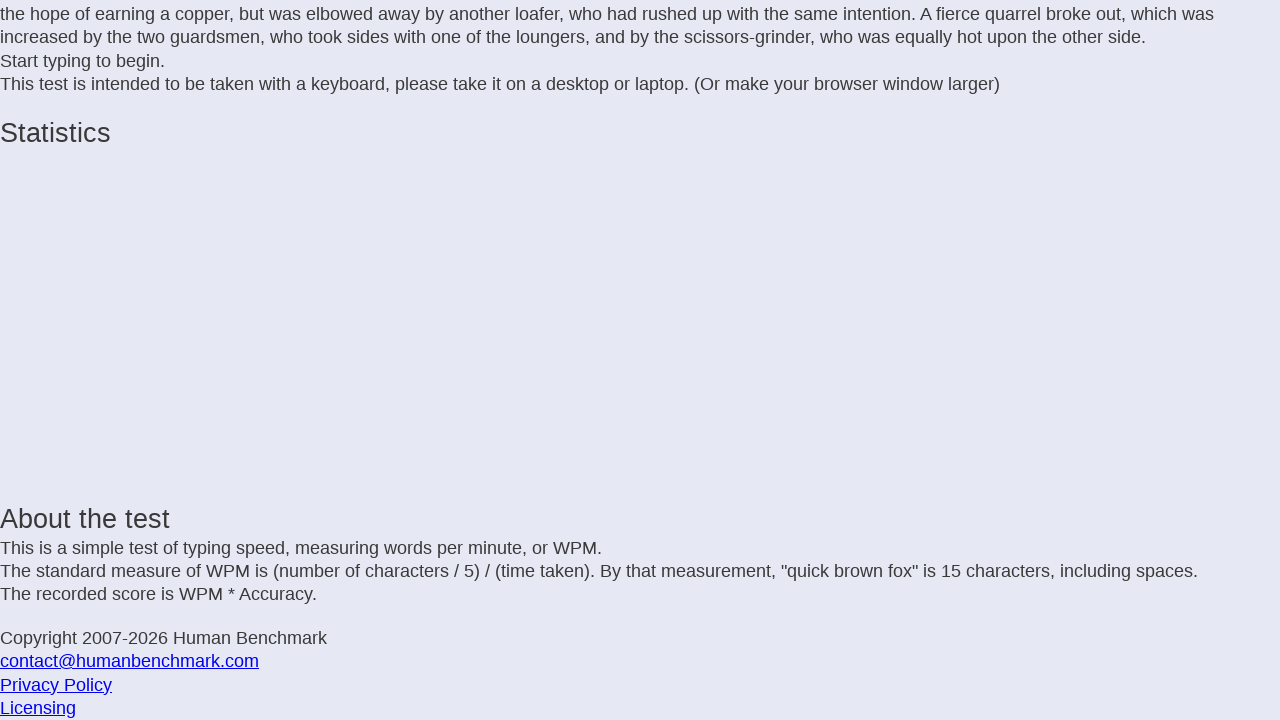

Waited 25ms before next keystroke
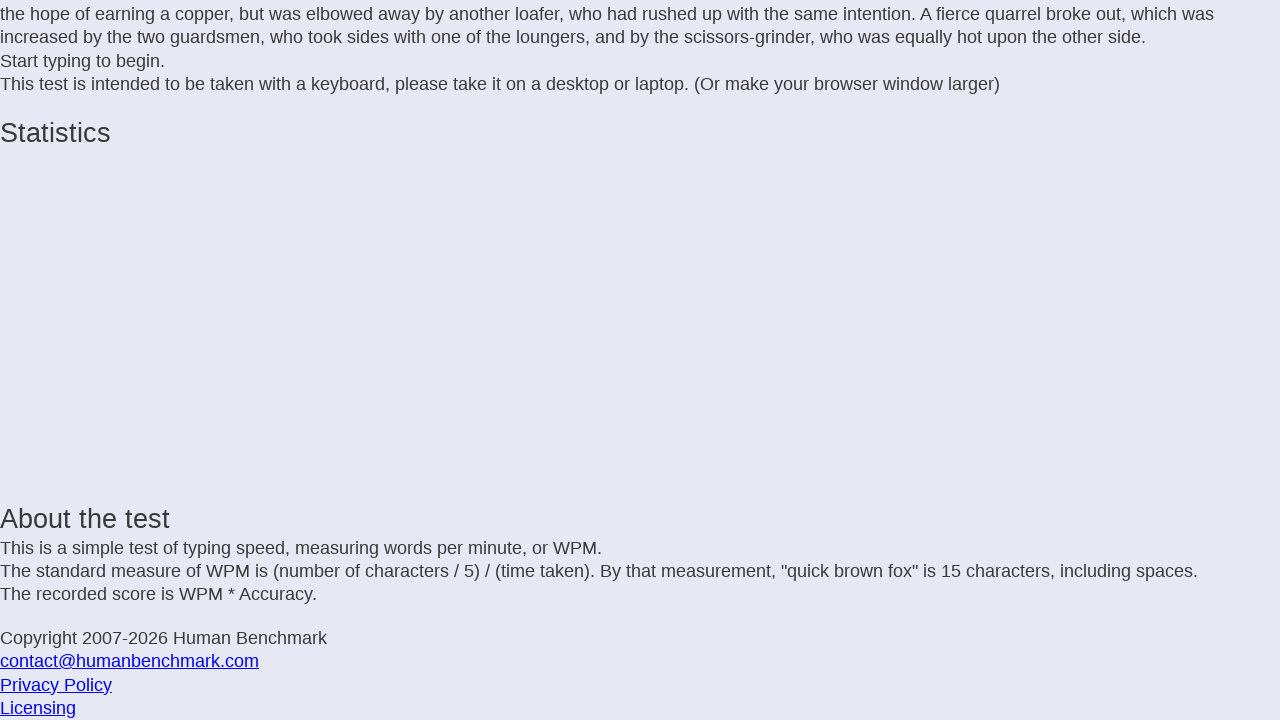

Typed letter: 't' on .letters
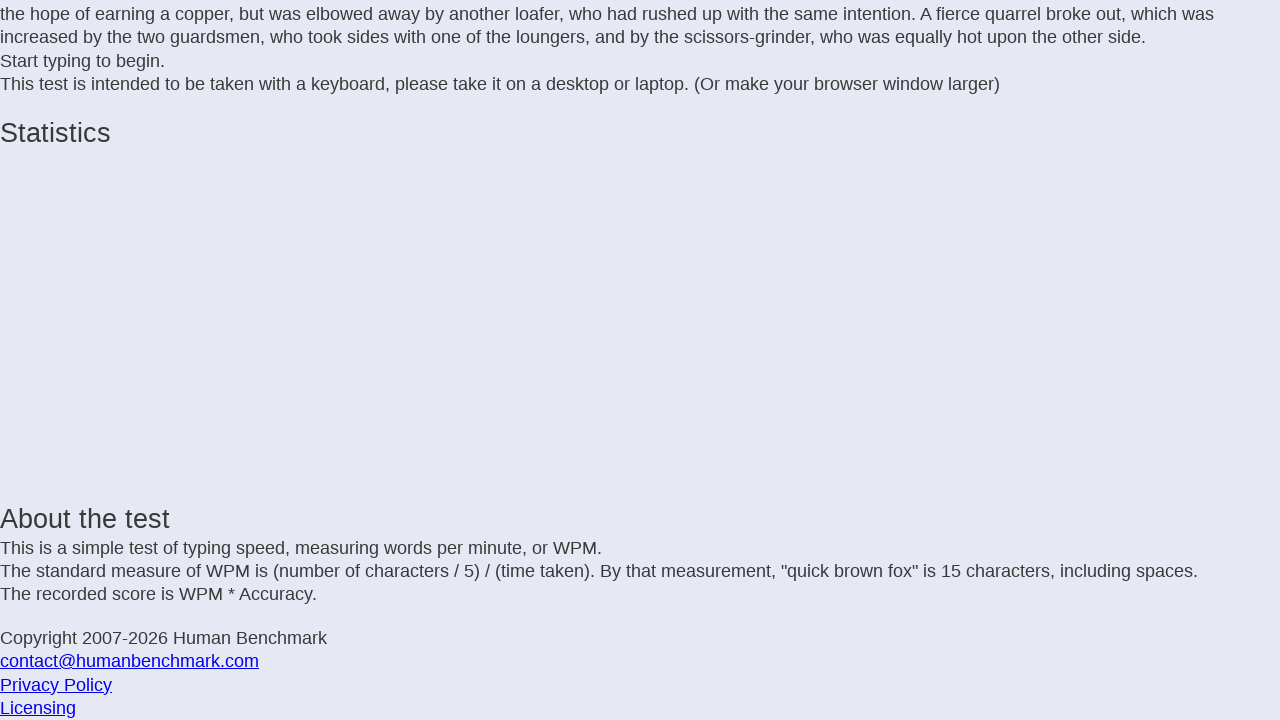

Waited 25ms before next keystroke
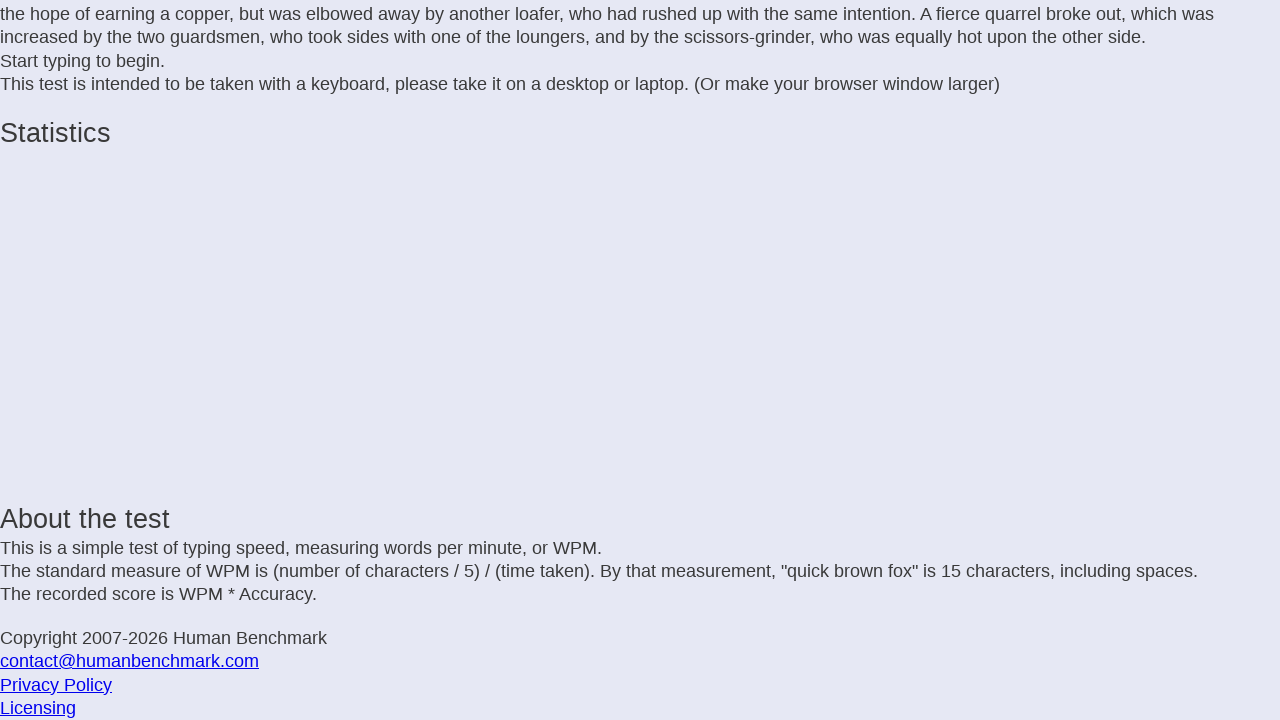

Typed letter: 'h' on .letters
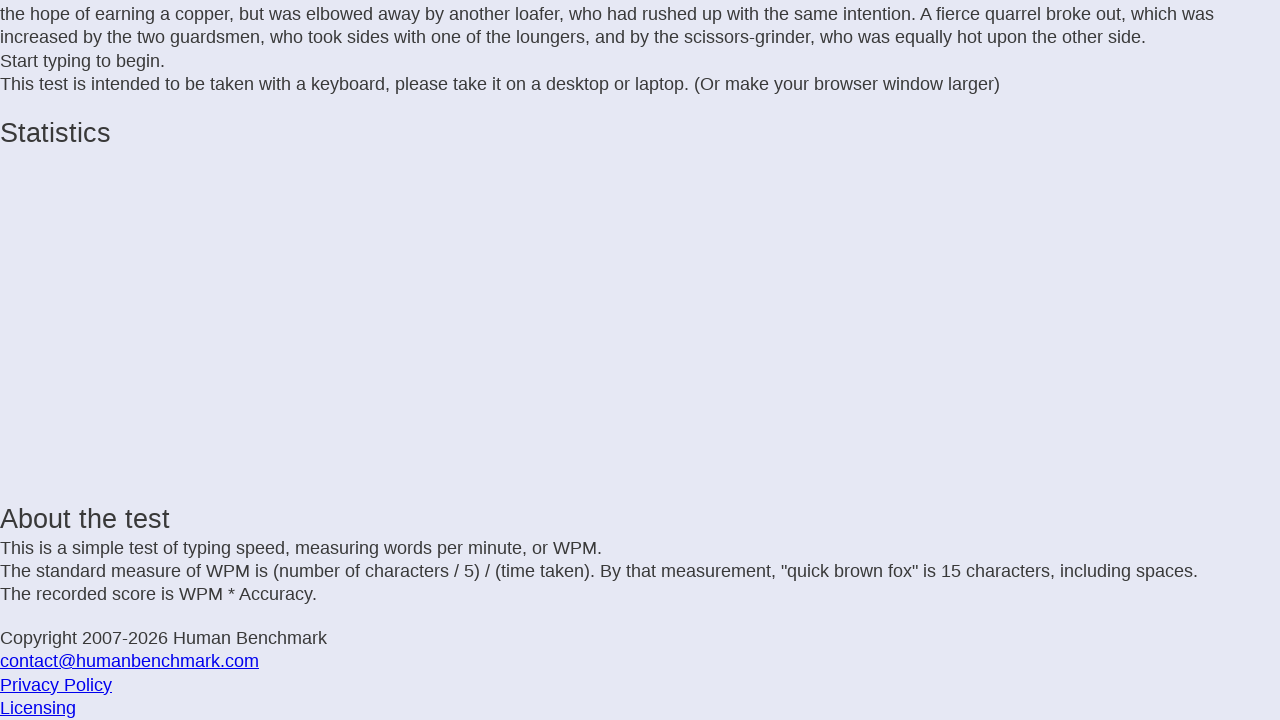

Waited 25ms before next keystroke
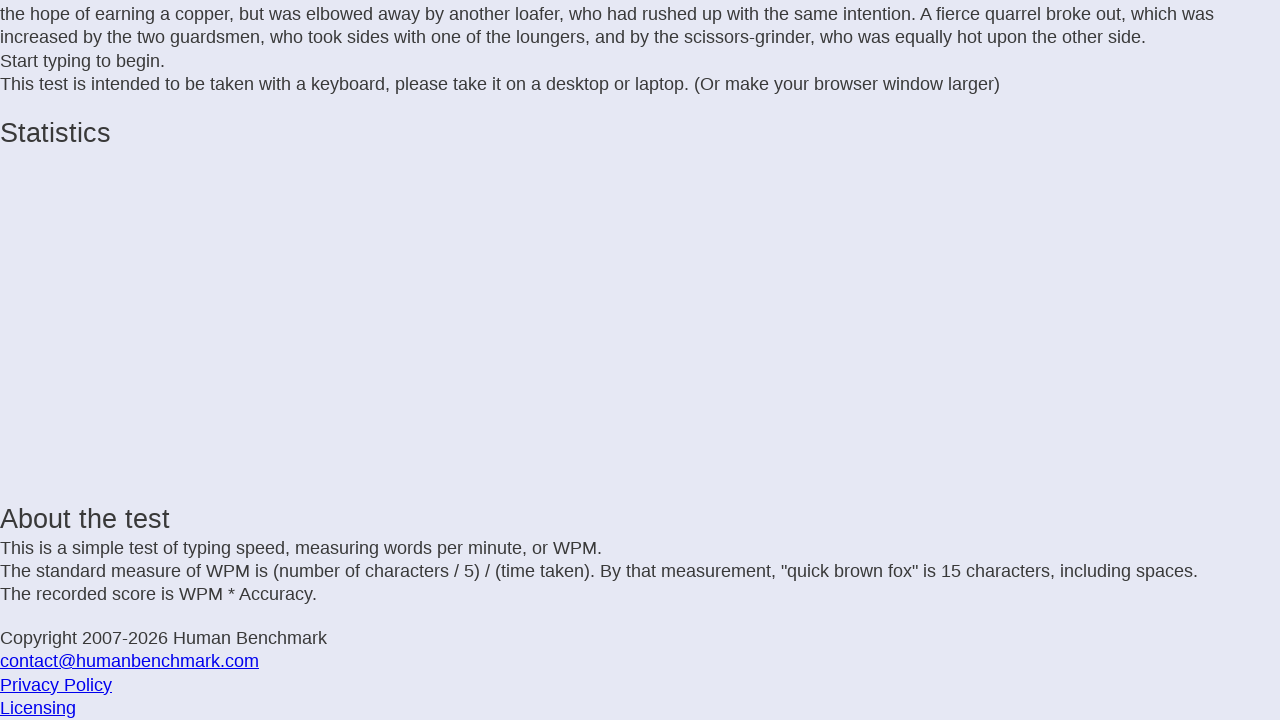

Typed letter: 'e' on .letters
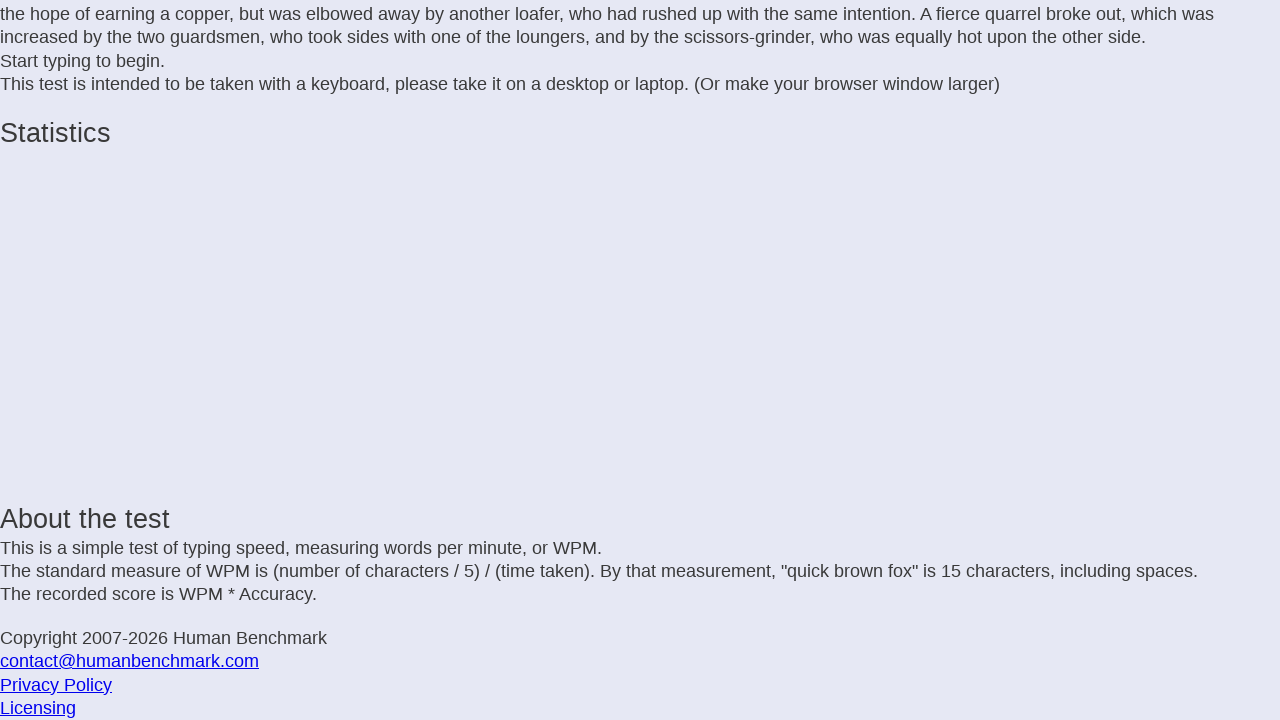

Waited 25ms before next keystroke
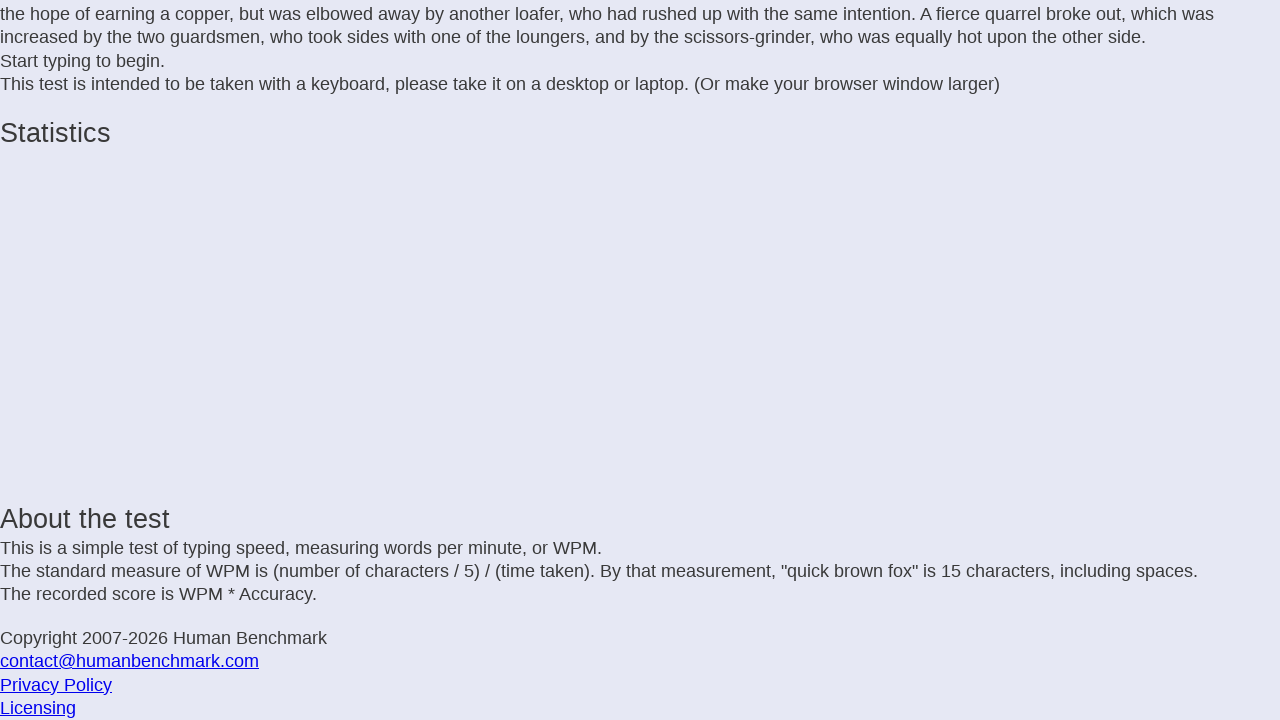

Typed letter: 'r' on .letters
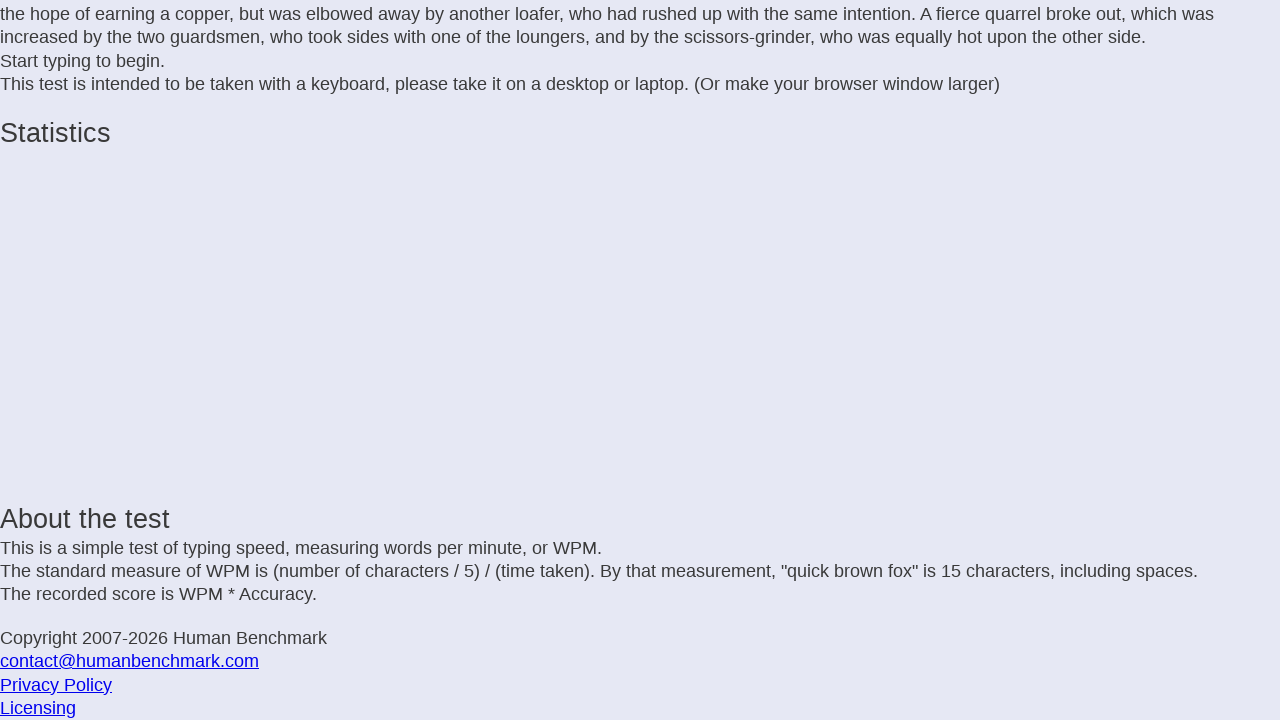

Waited 25ms before next keystroke
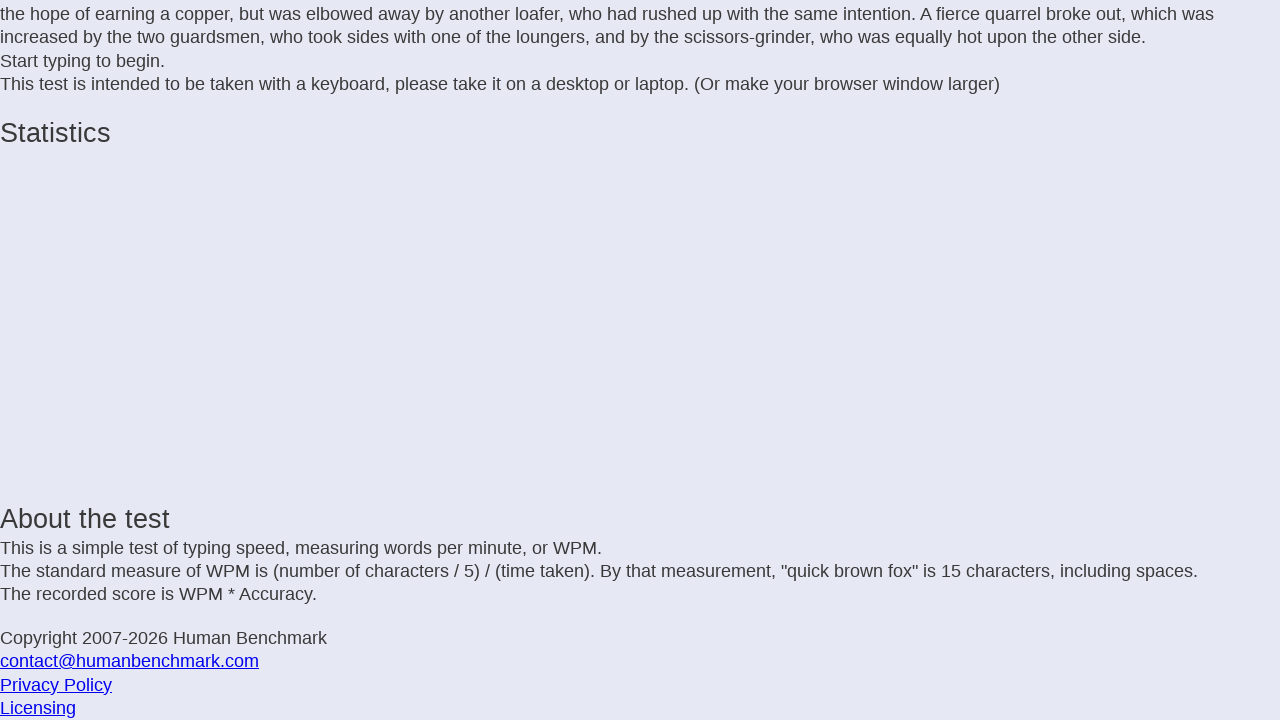

Typed letter: ' ' on .letters
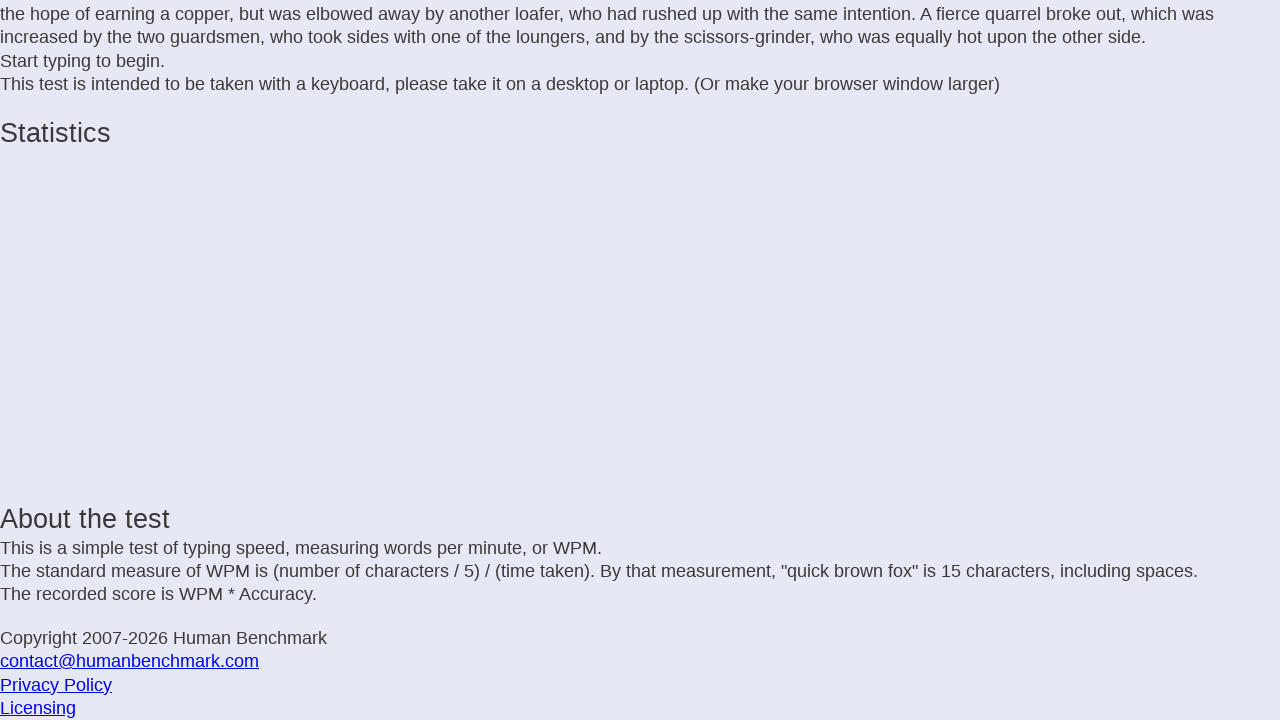

Waited 25ms before next keystroke
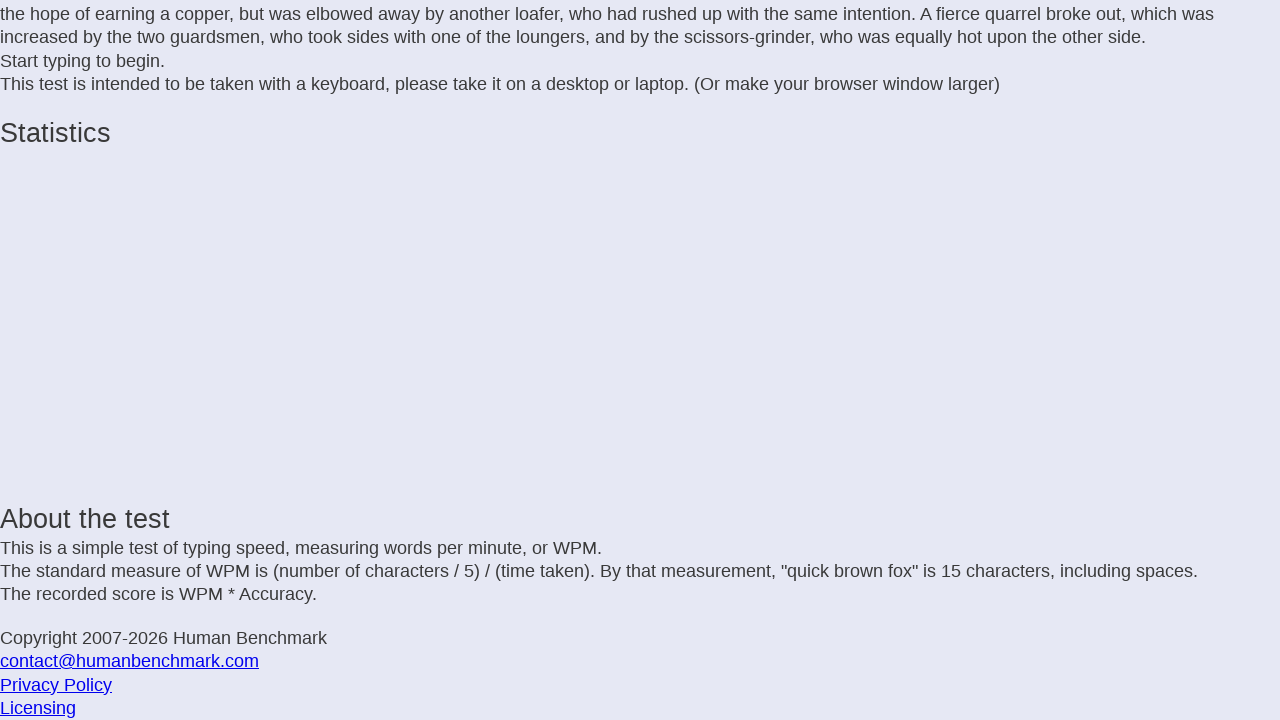

Typed letter: 'l' on .letters
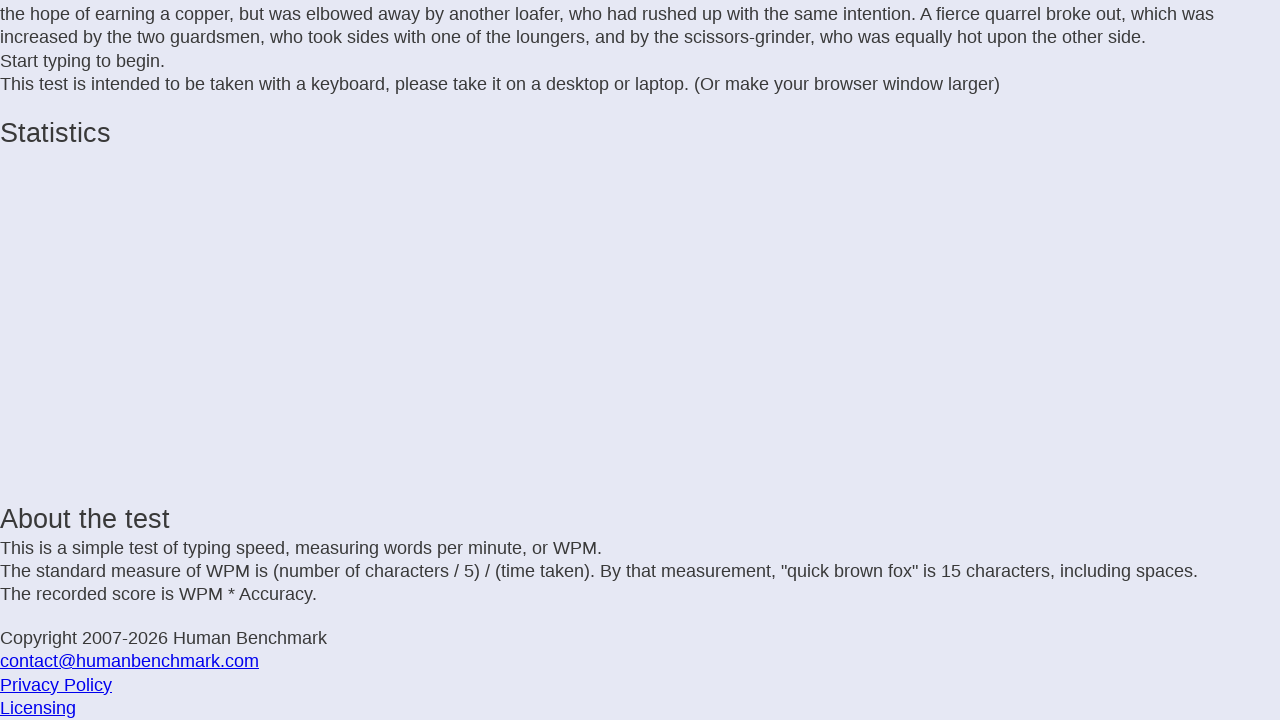

Waited 25ms before next keystroke
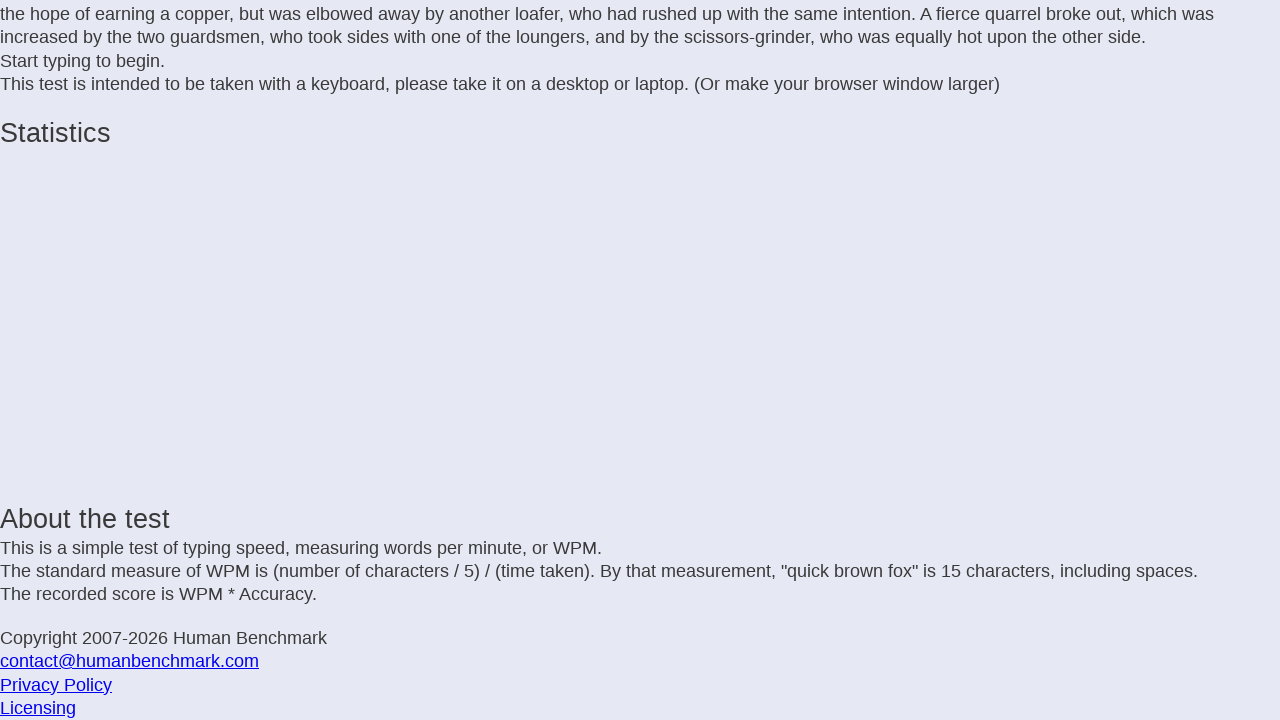

Typed letter: 'o' on .letters
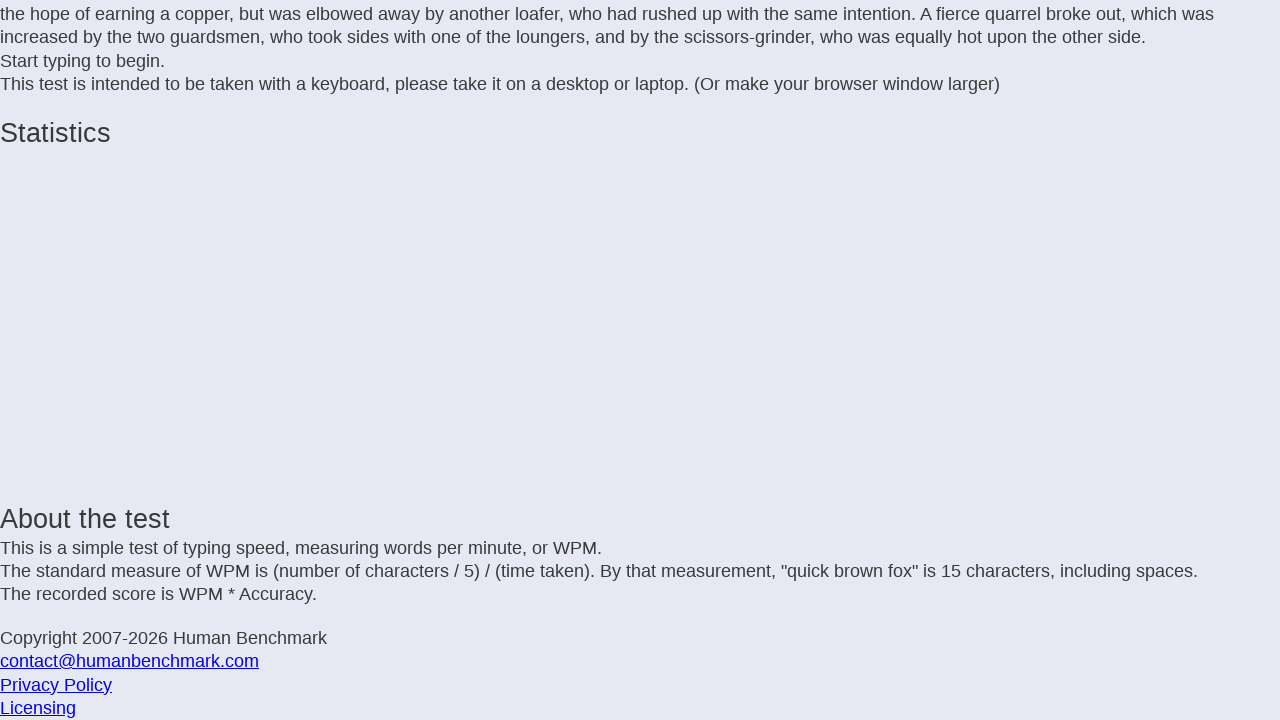

Waited 25ms before next keystroke
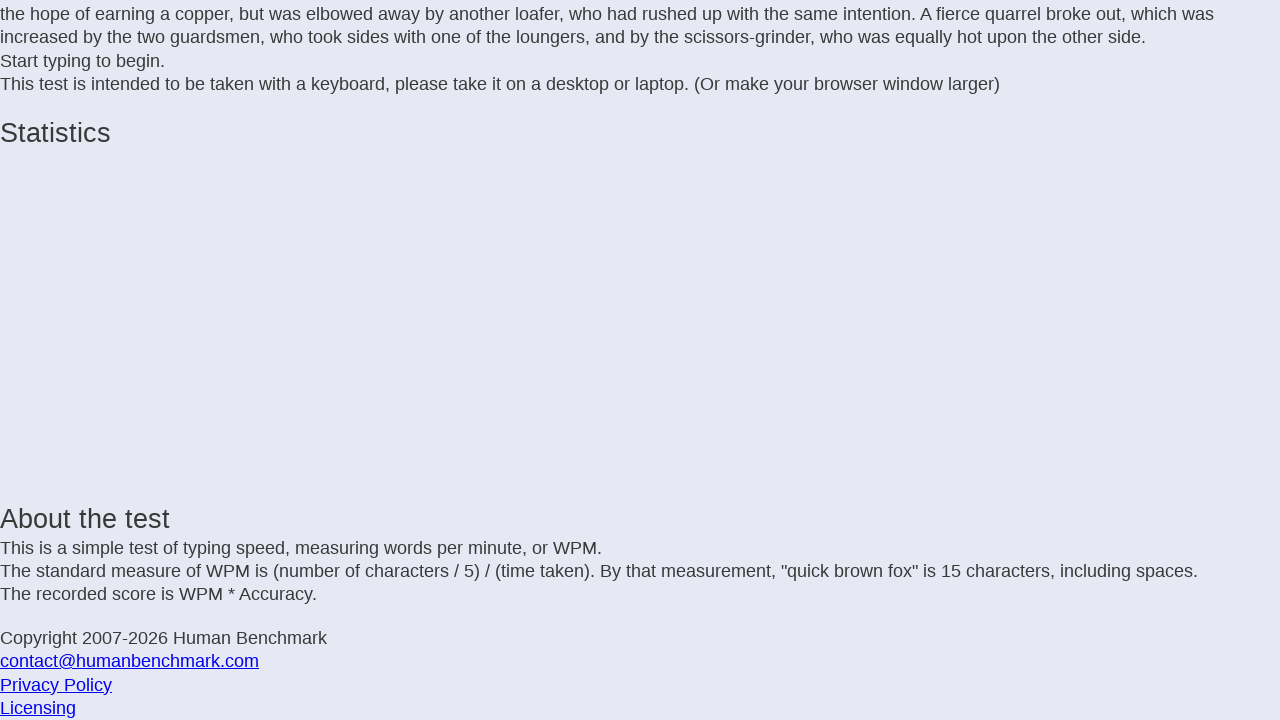

Typed letter: 'a' on .letters
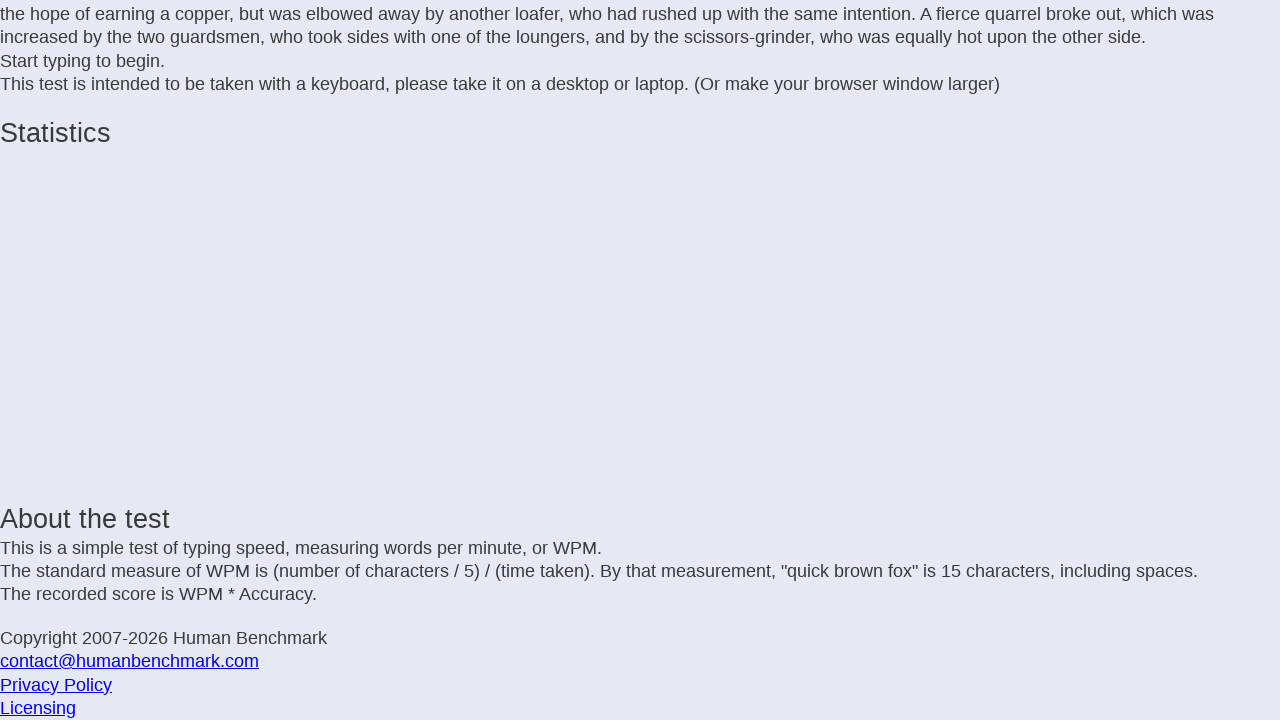

Waited 25ms before next keystroke
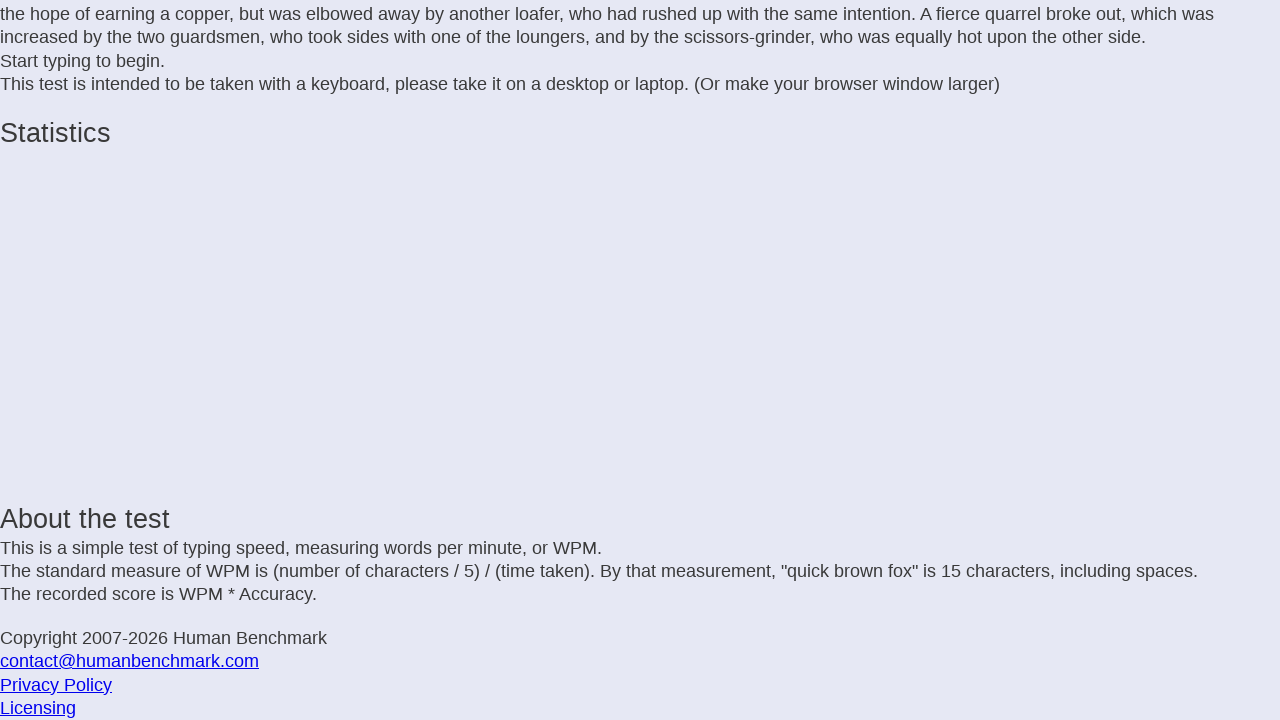

Typed letter: 'f' on .letters
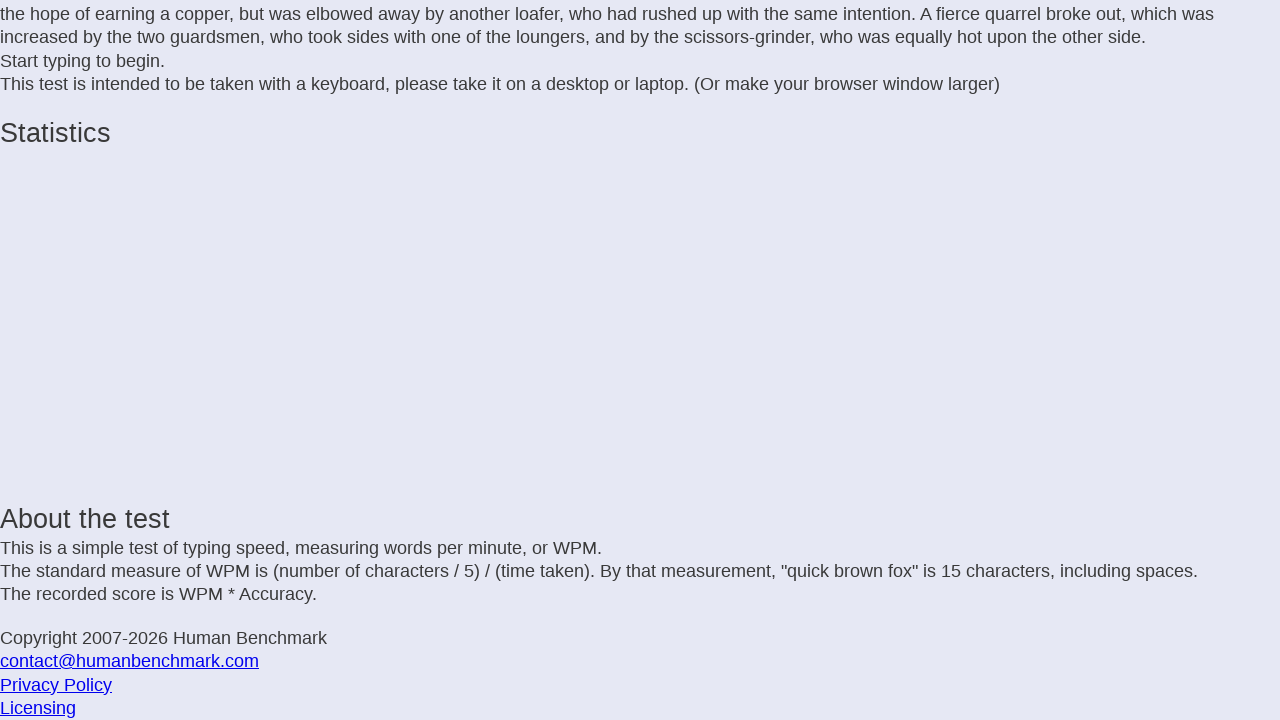

Waited 25ms before next keystroke
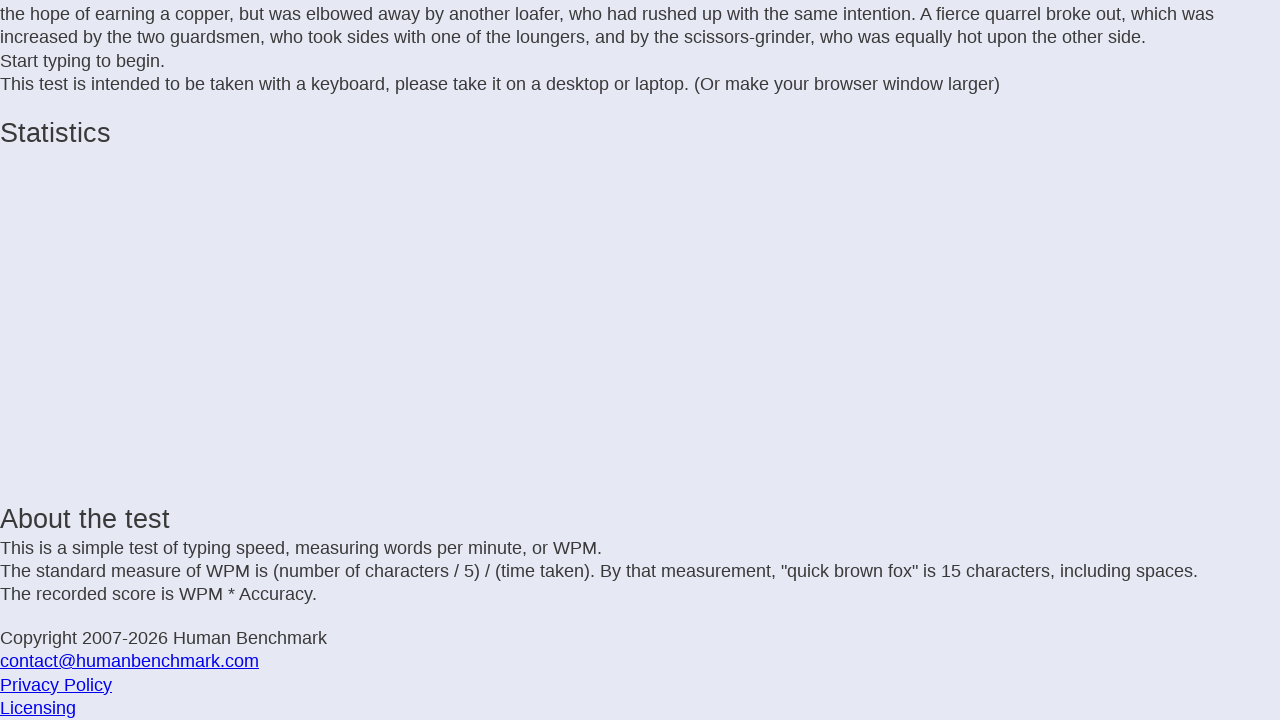

Typed letter: 'e' on .letters
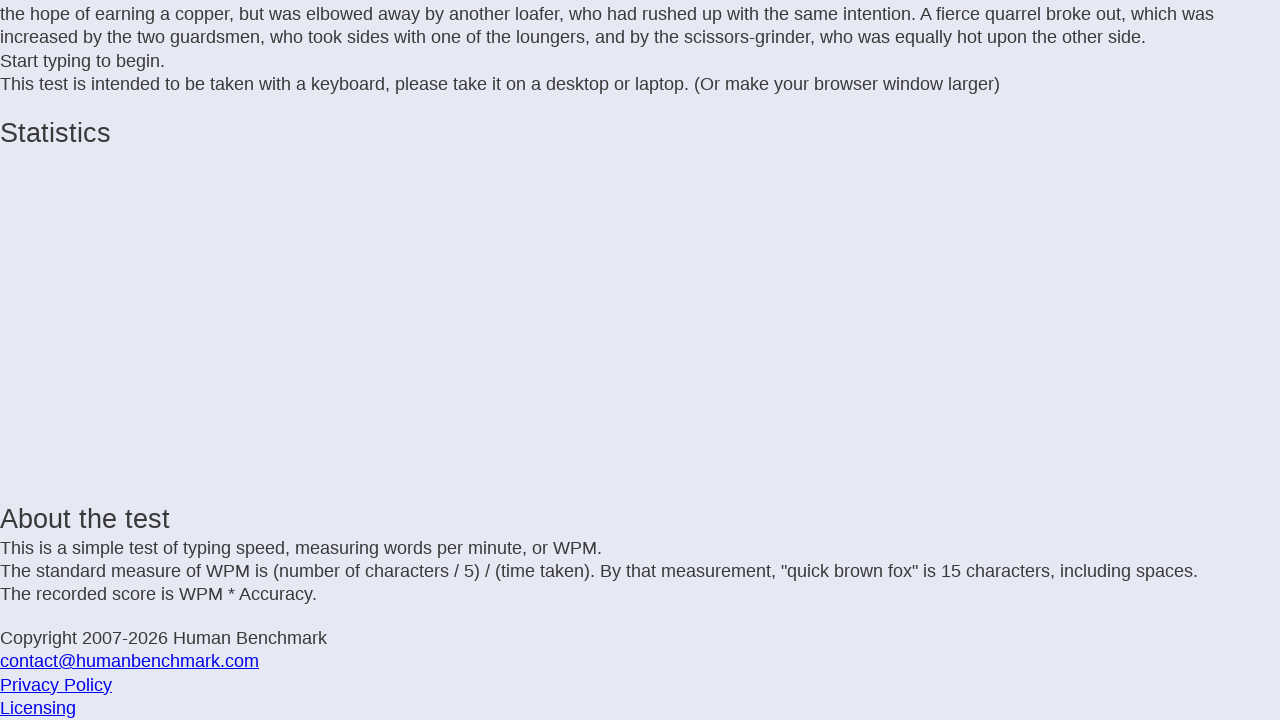

Waited 25ms before next keystroke
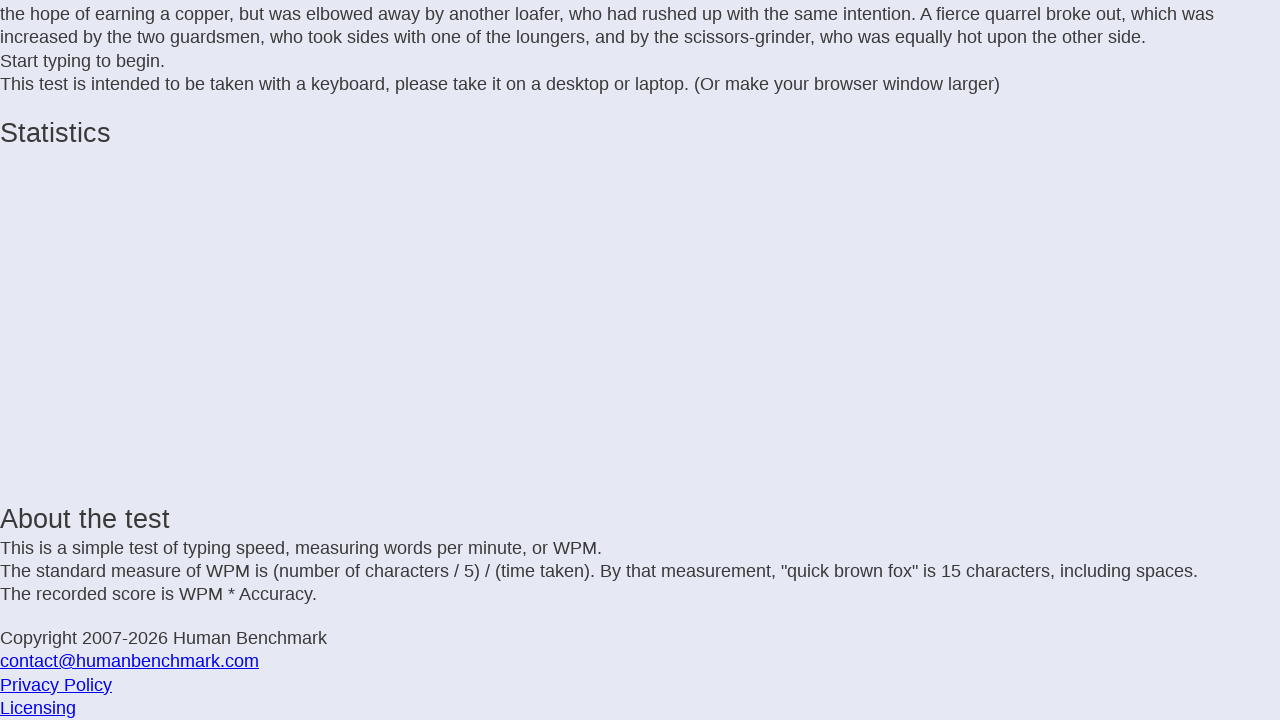

Typed letter: 'r' on .letters
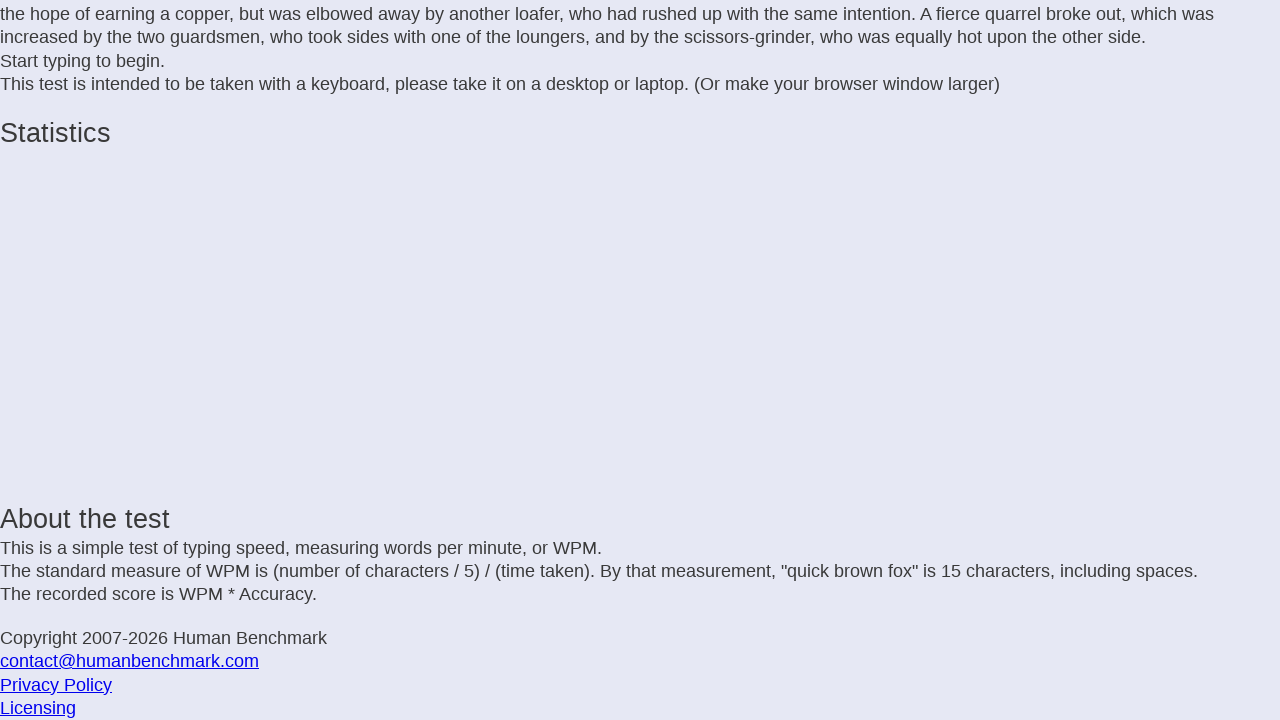

Waited 25ms before next keystroke
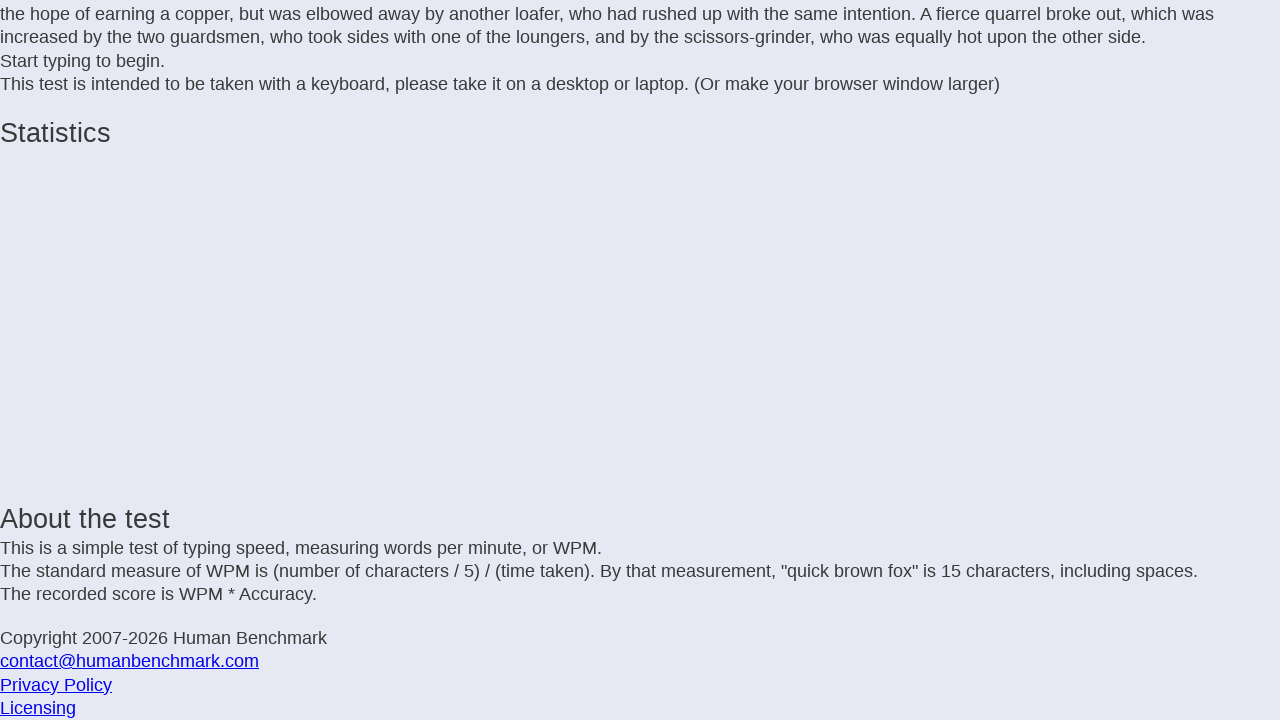

Typed letter: ',' on .letters
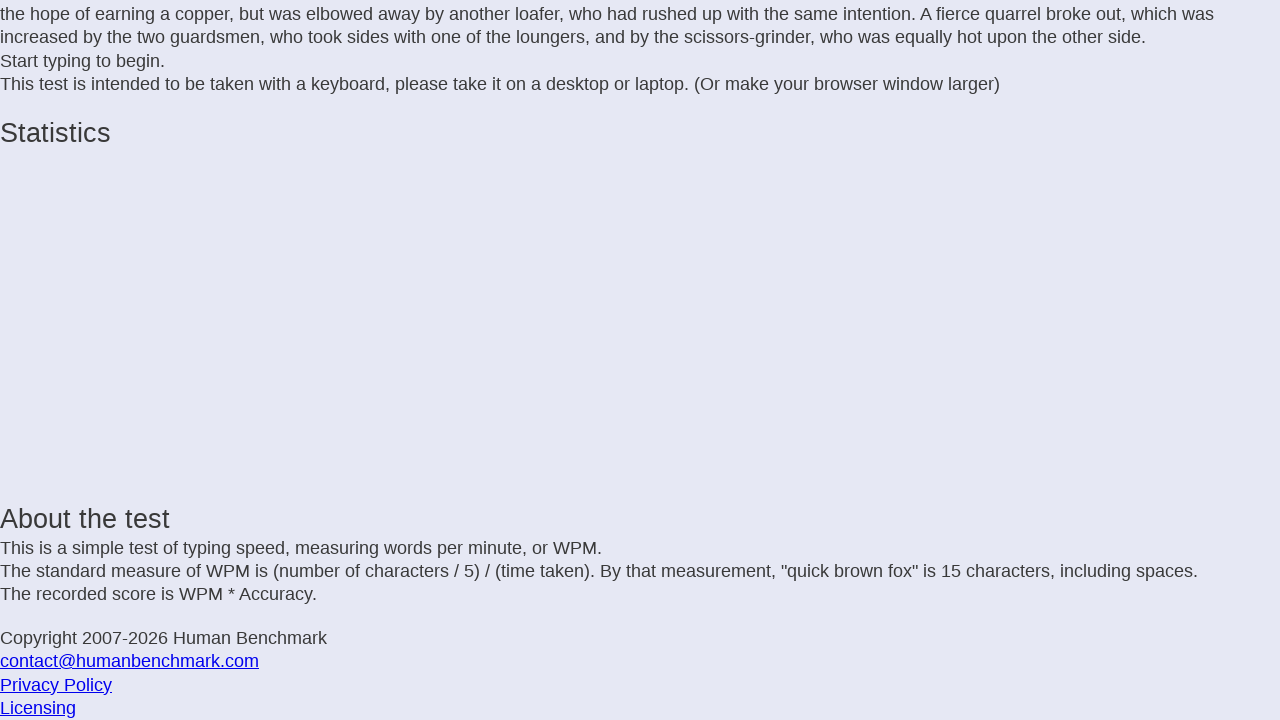

Waited 25ms before next keystroke
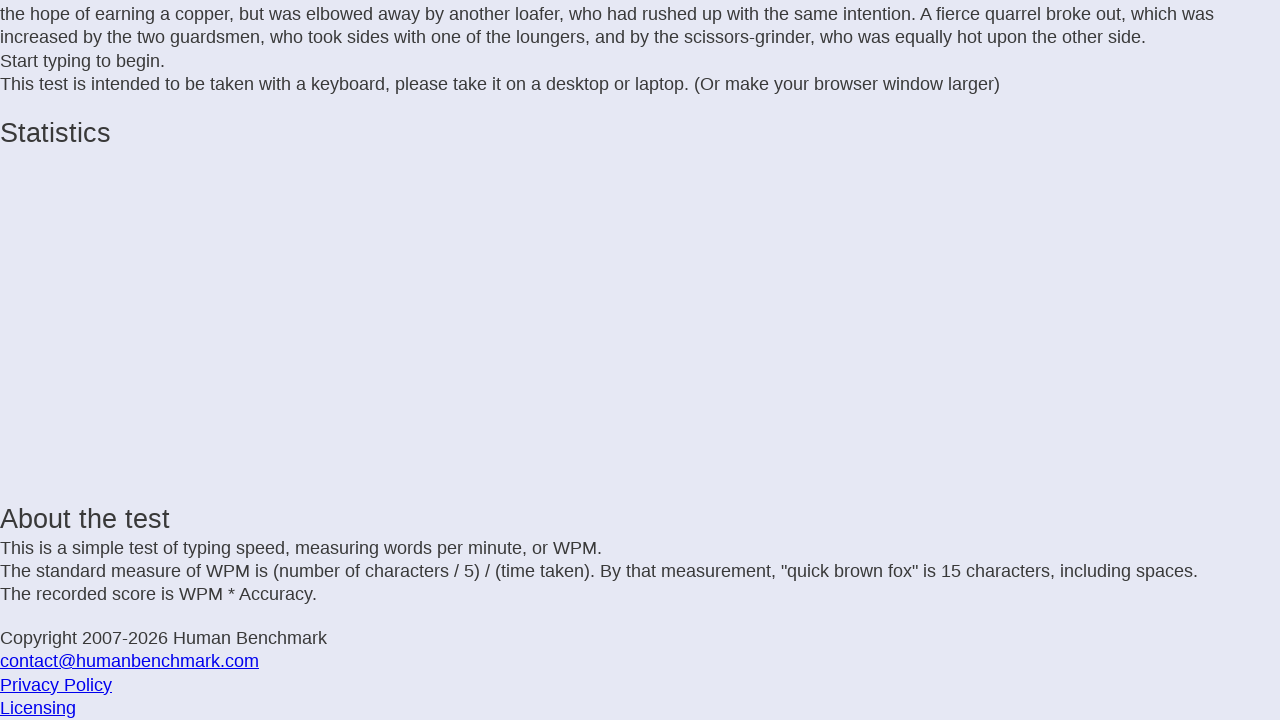

Typed letter: ' ' on .letters
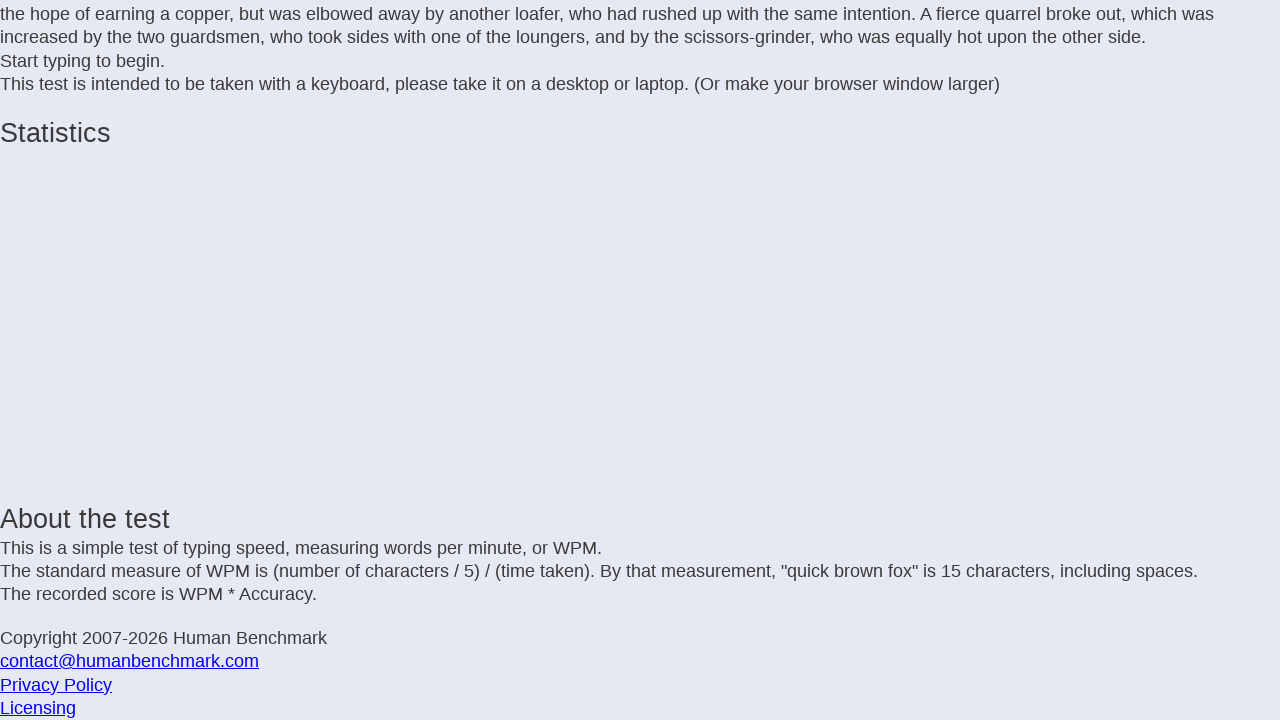

Waited 25ms before next keystroke
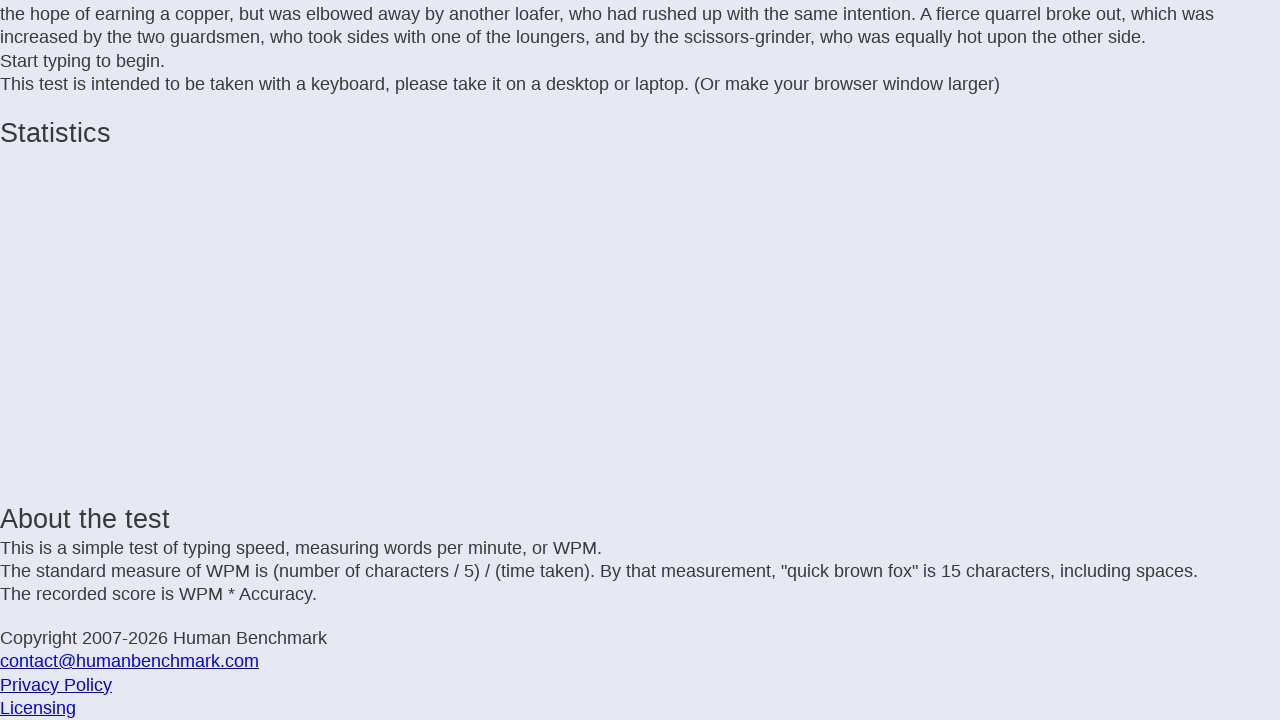

Typed letter: 'w' on .letters
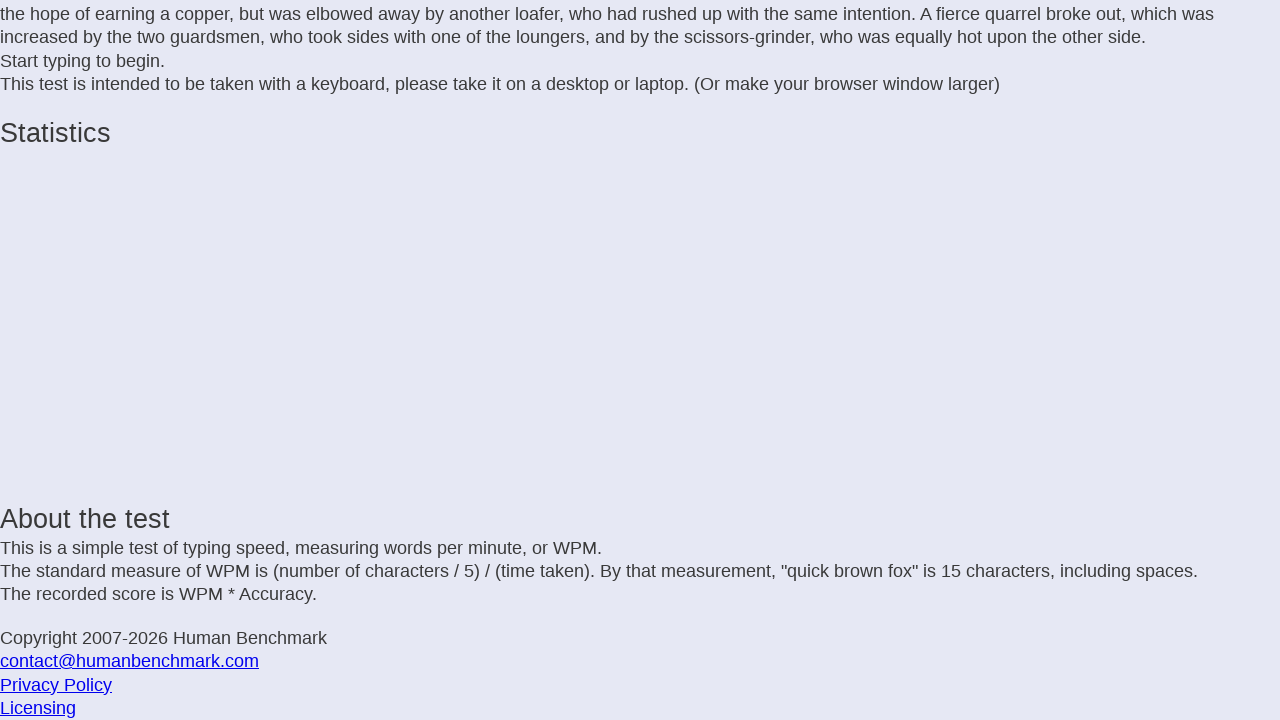

Waited 25ms before next keystroke
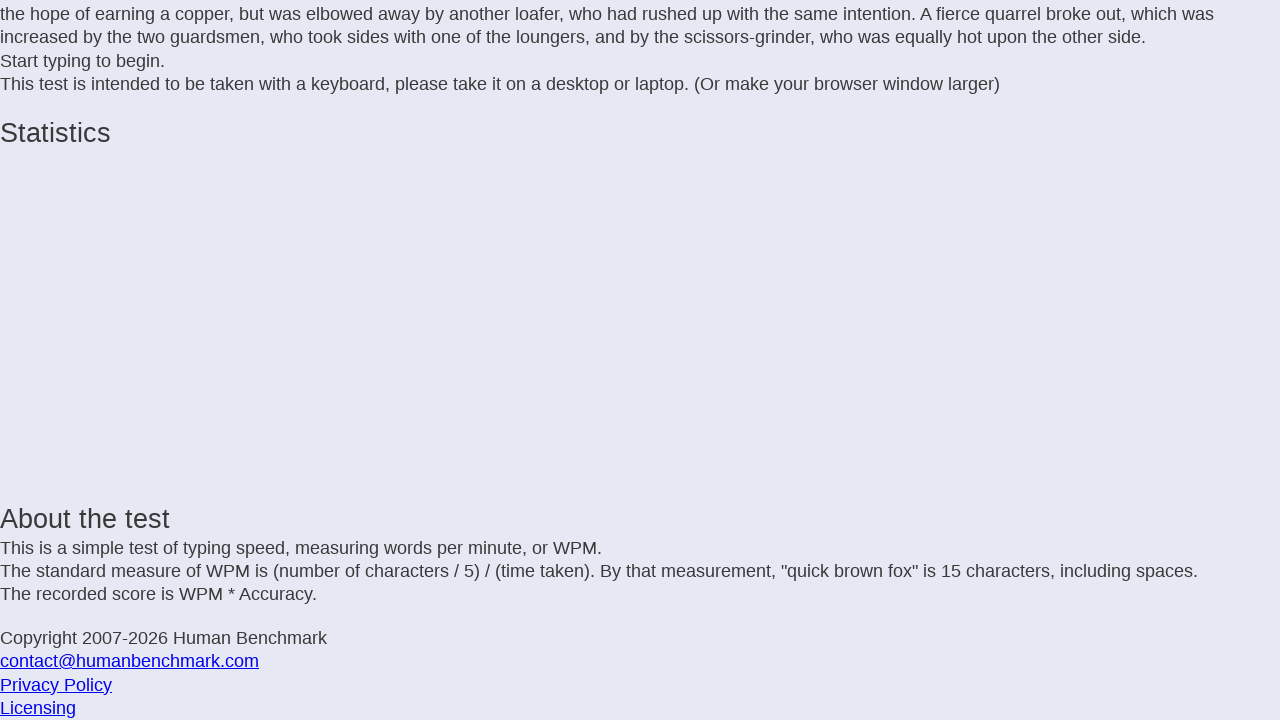

Typed letter: 'h' on .letters
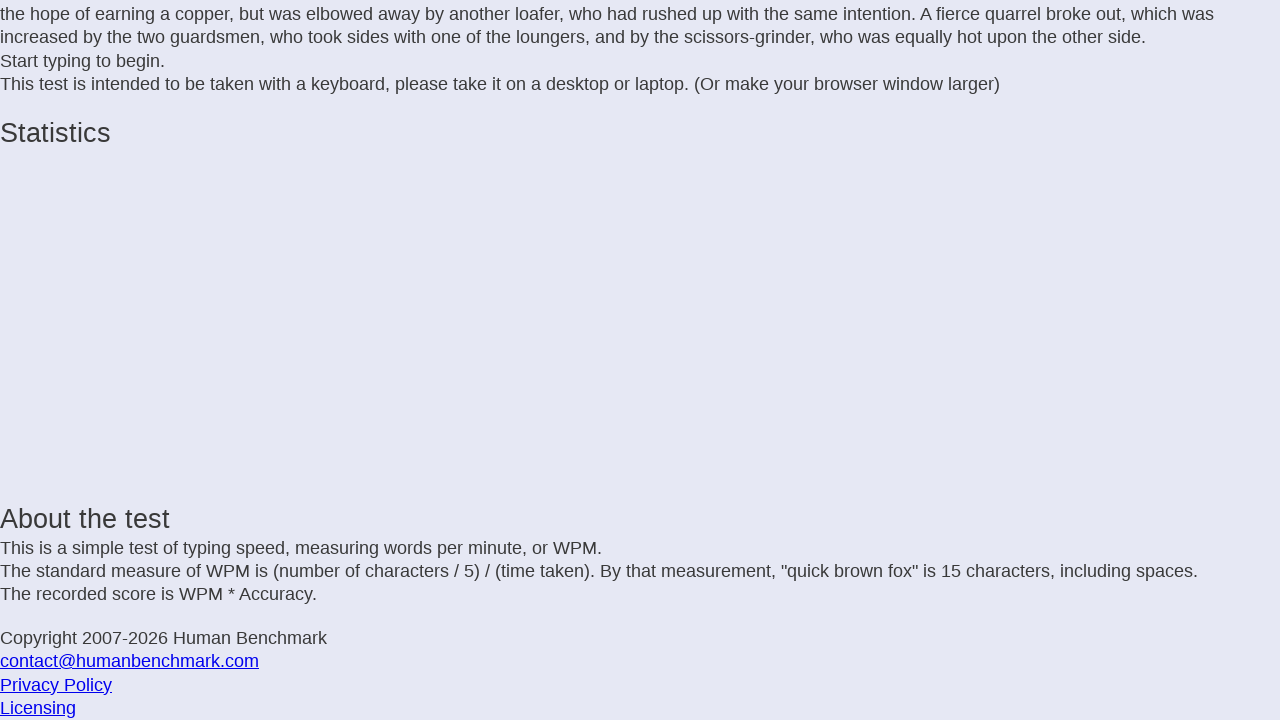

Waited 25ms before next keystroke
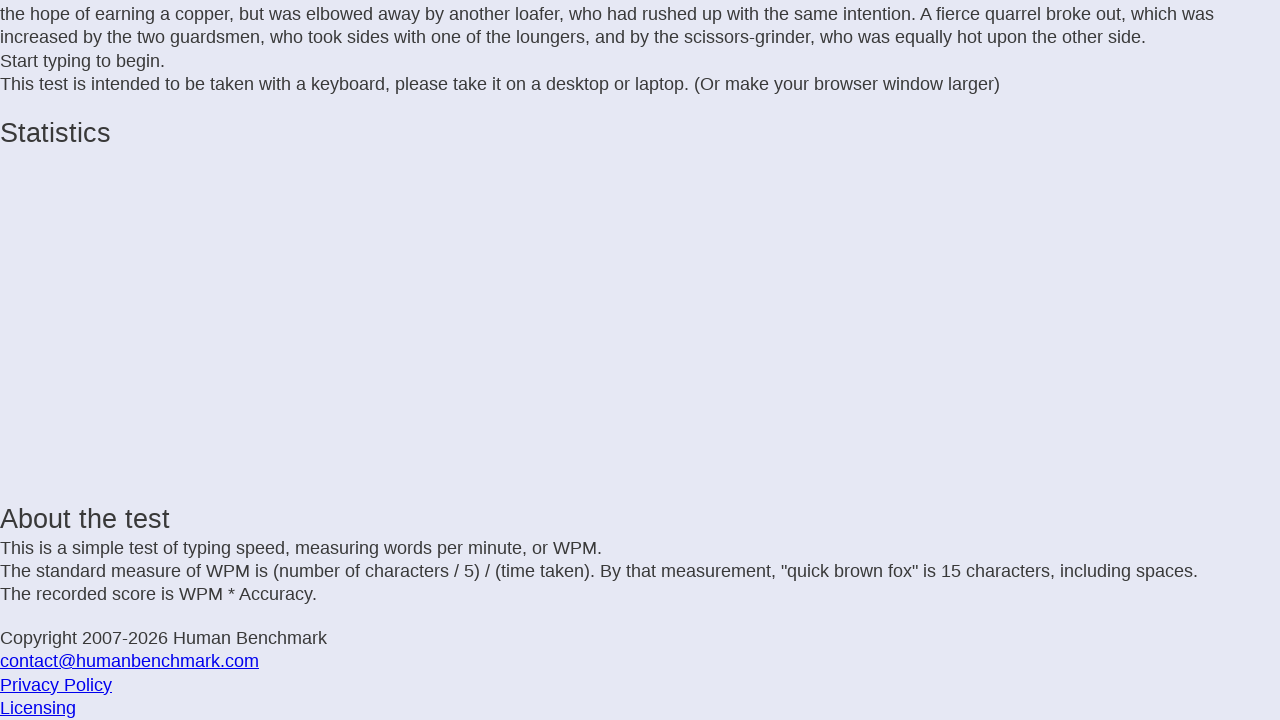

Typed letter: 'o' on .letters
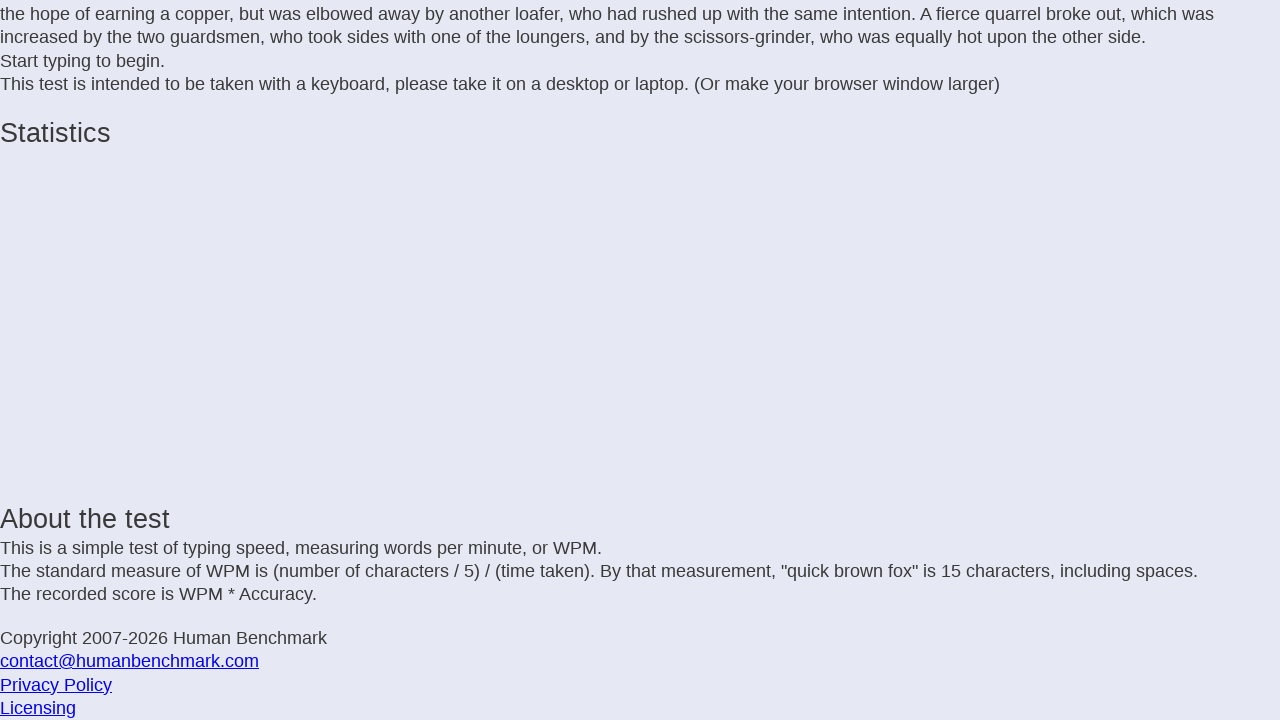

Waited 25ms before next keystroke
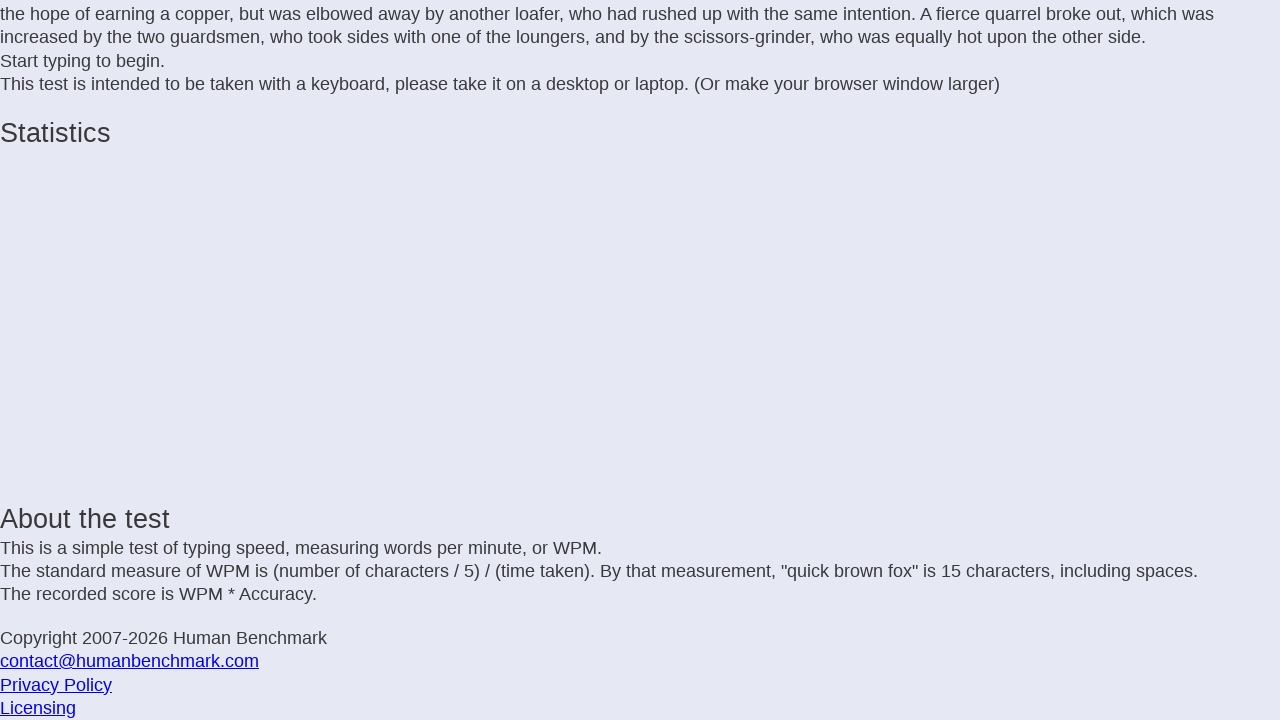

Typed letter: ' ' on .letters
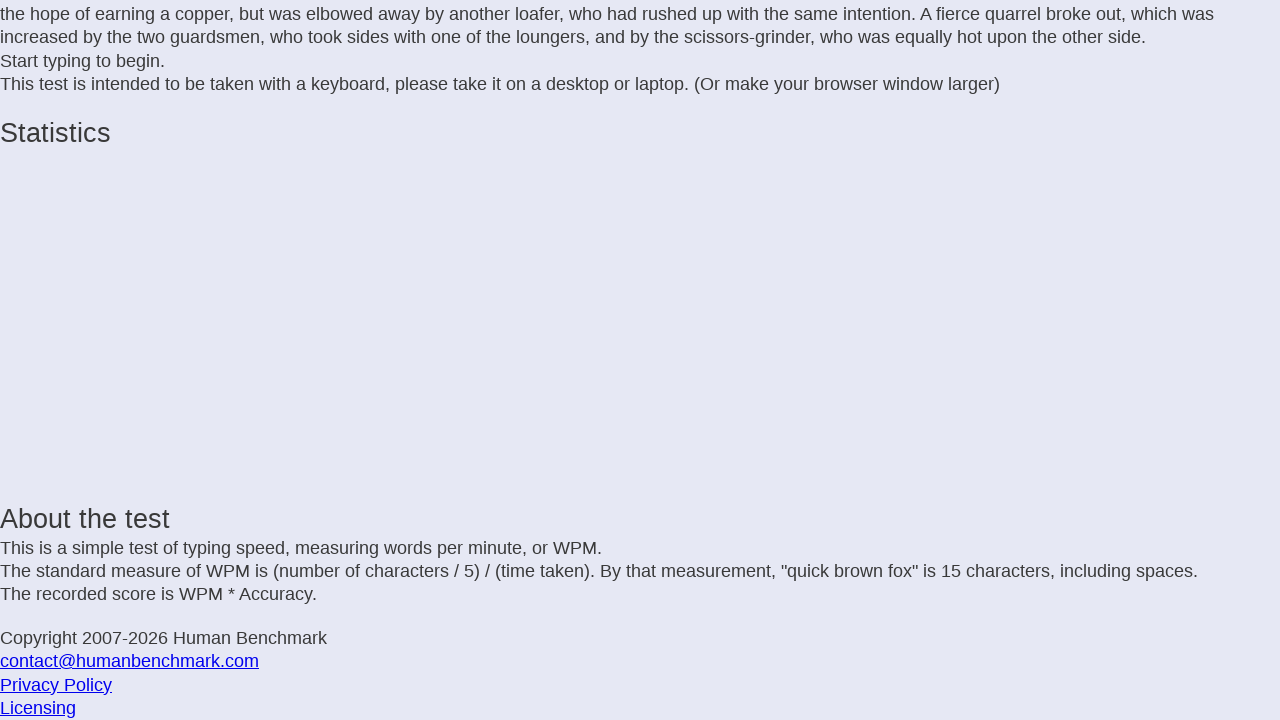

Waited 25ms before next keystroke
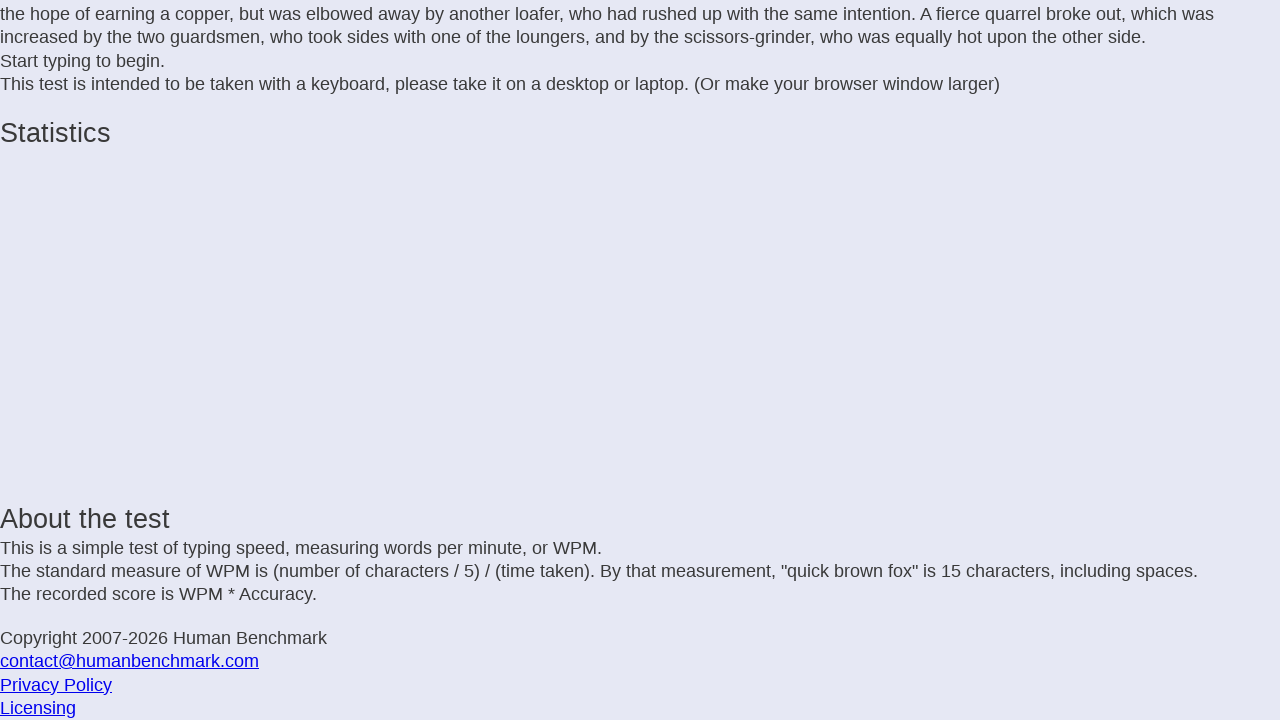

Typed letter: 'h' on .letters
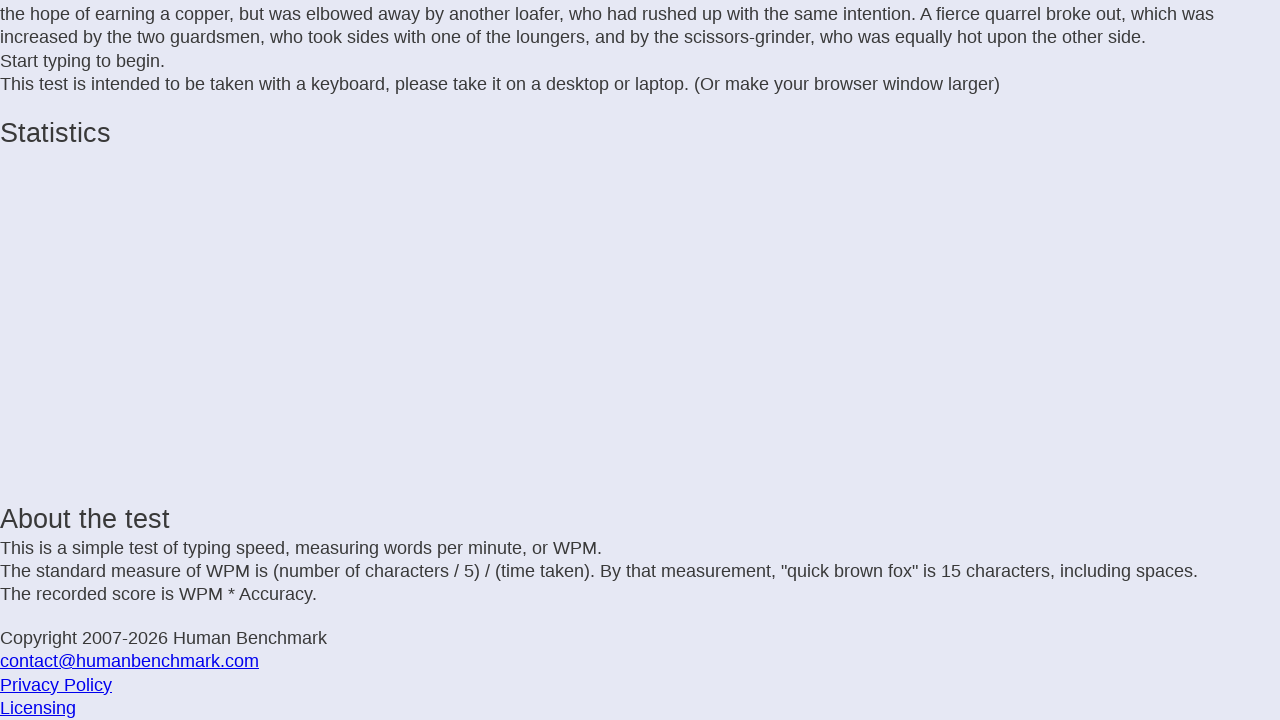

Waited 25ms before next keystroke
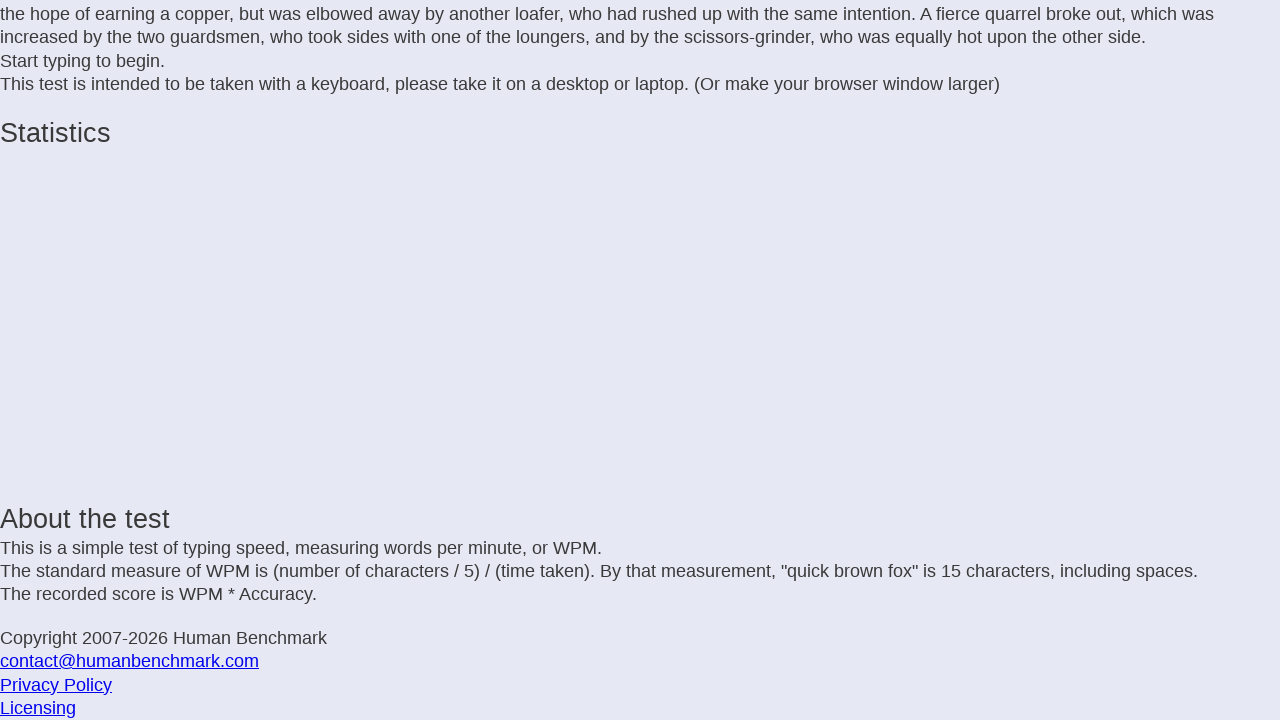

Typed letter: 'a' on .letters
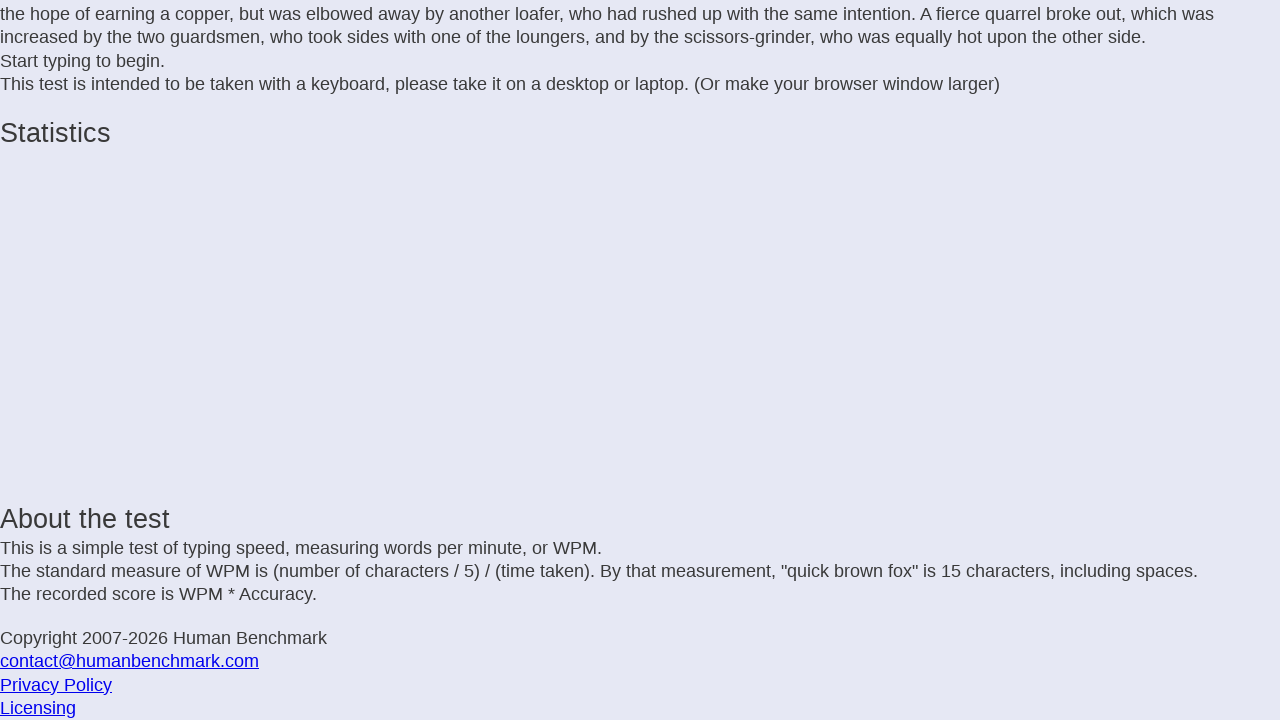

Waited 25ms before next keystroke
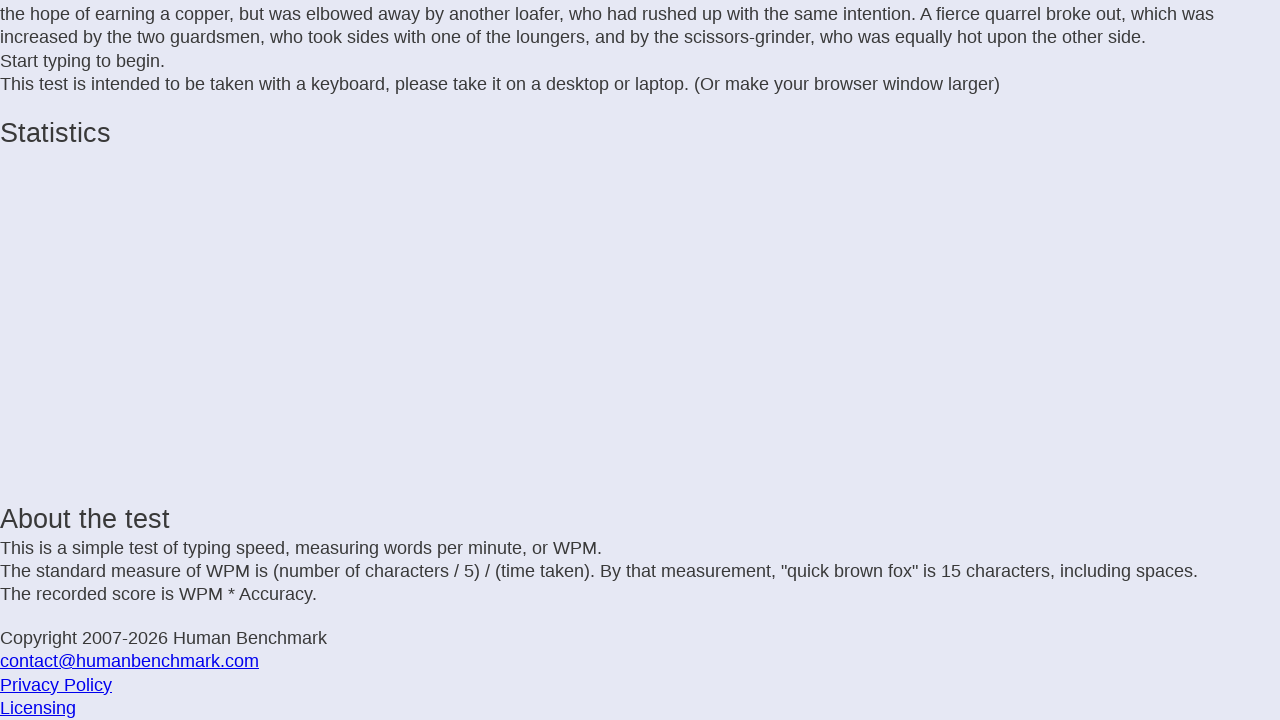

Typed letter: 'd' on .letters
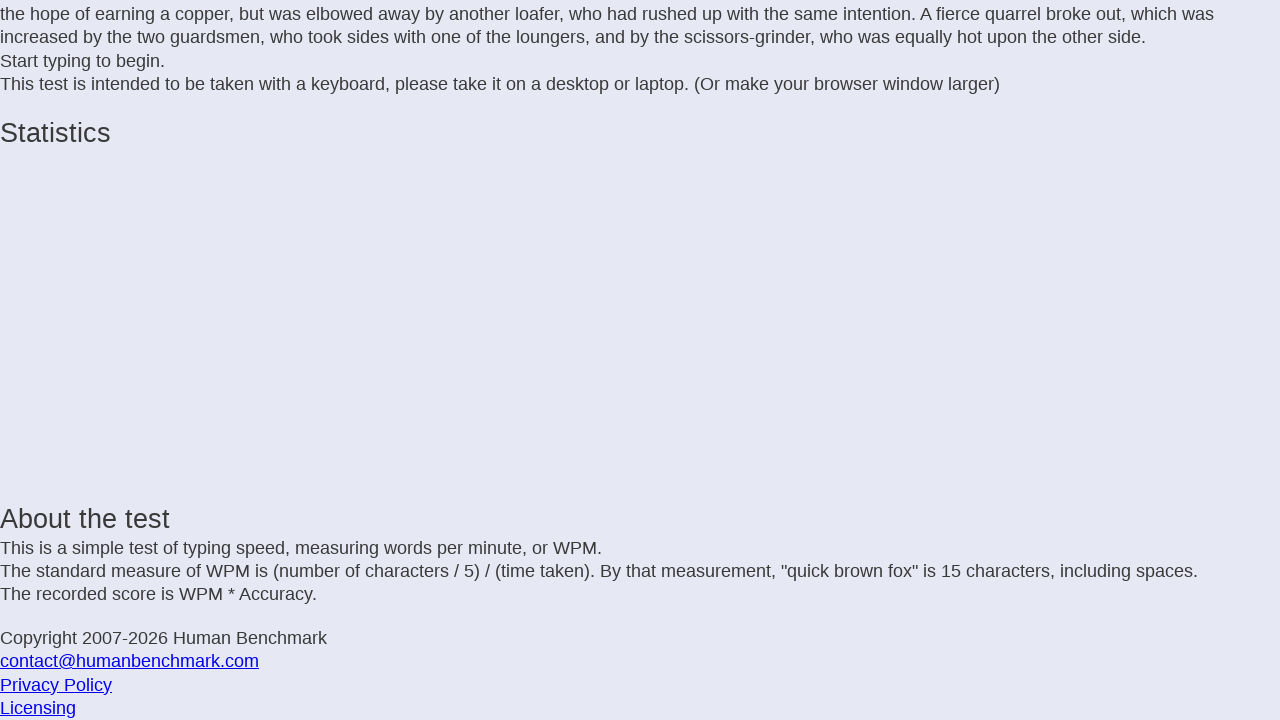

Waited 25ms before next keystroke
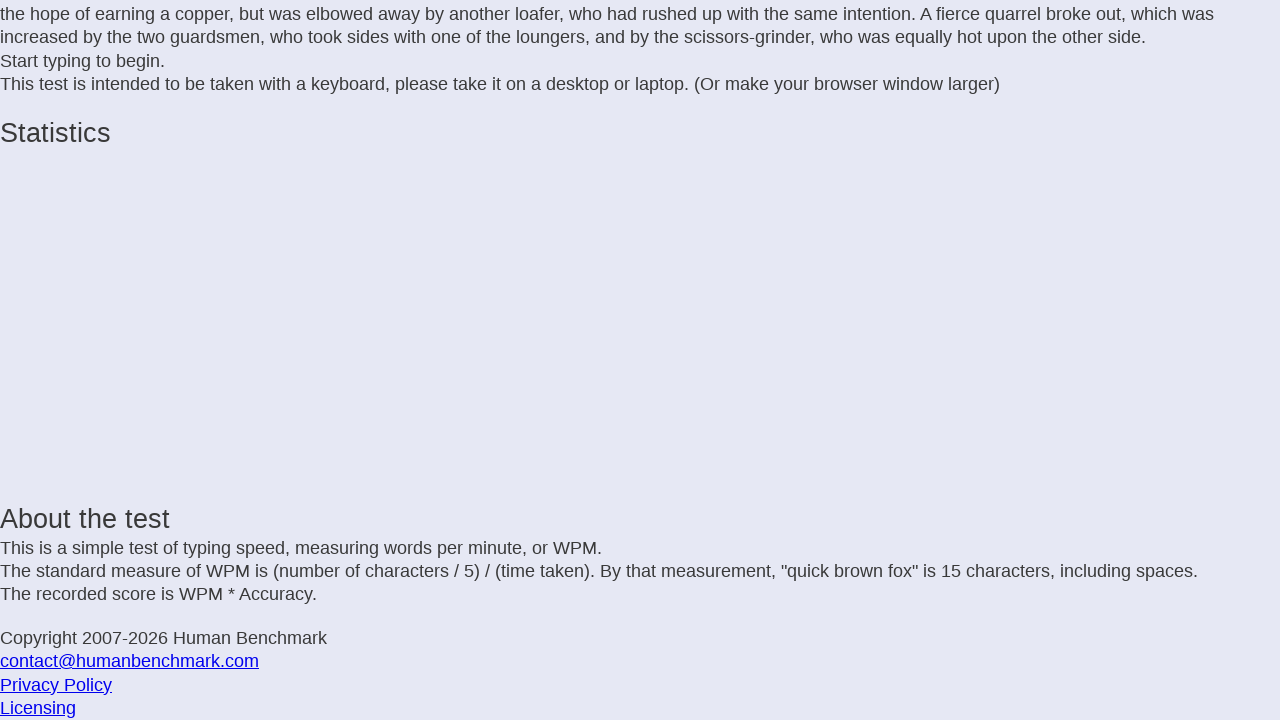

Typed letter: ' ' on .letters
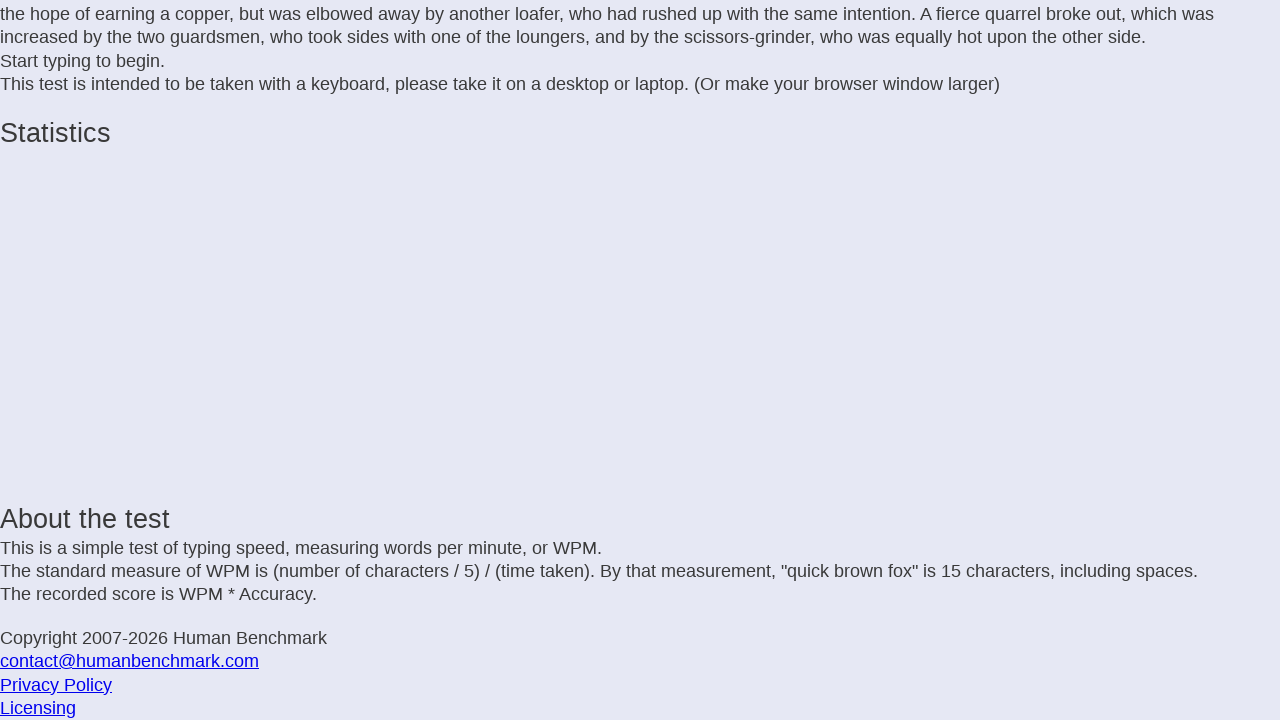

Waited 25ms before next keystroke
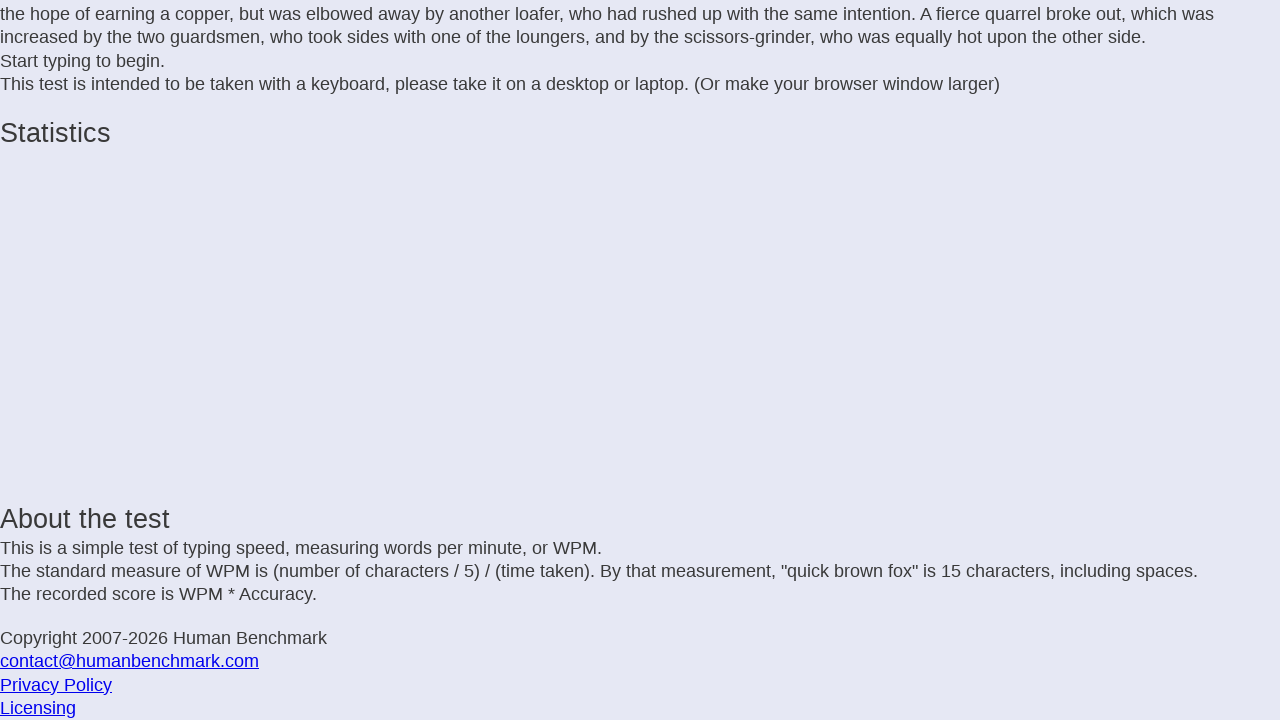

Typed letter: 'r' on .letters
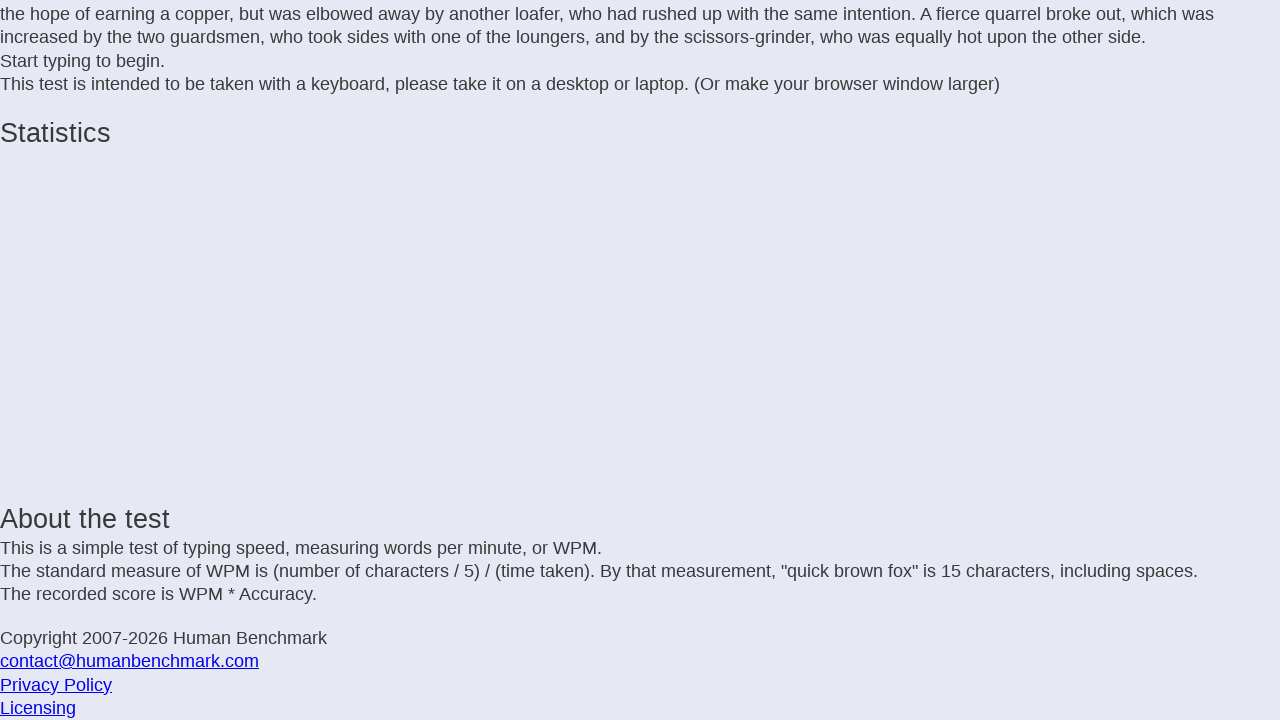

Waited 25ms before next keystroke
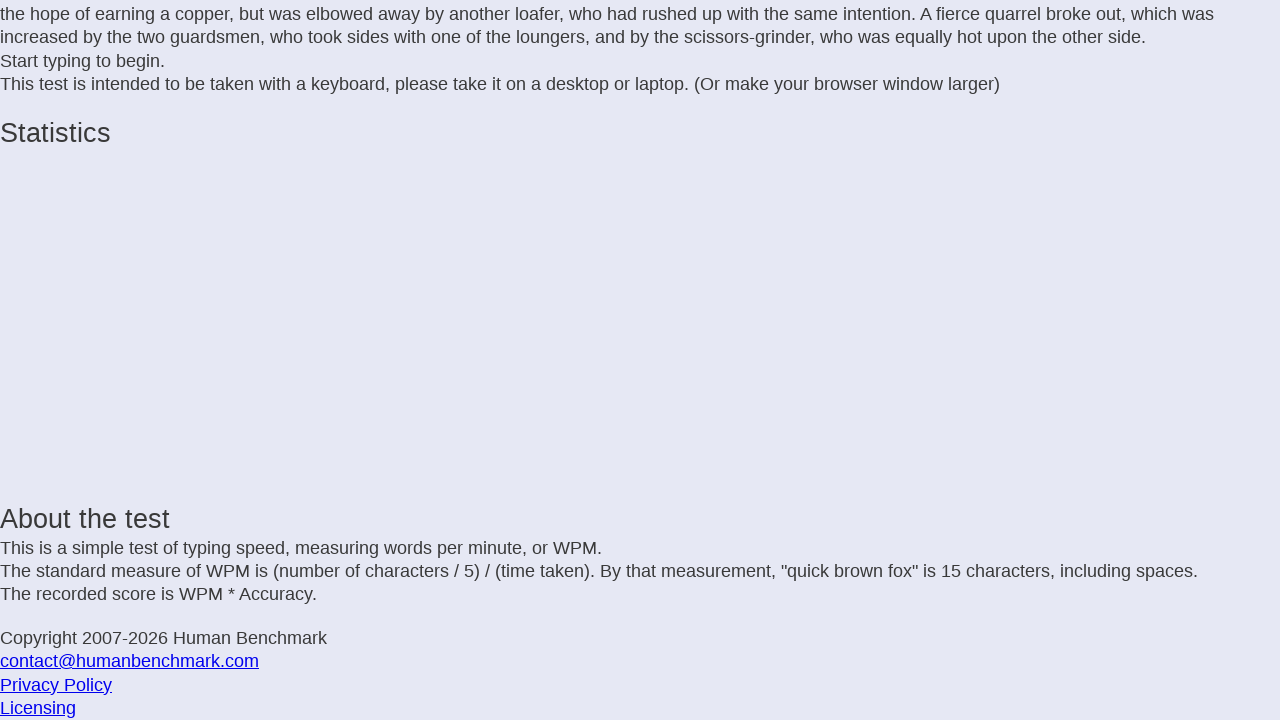

Typed letter: 'u' on .letters
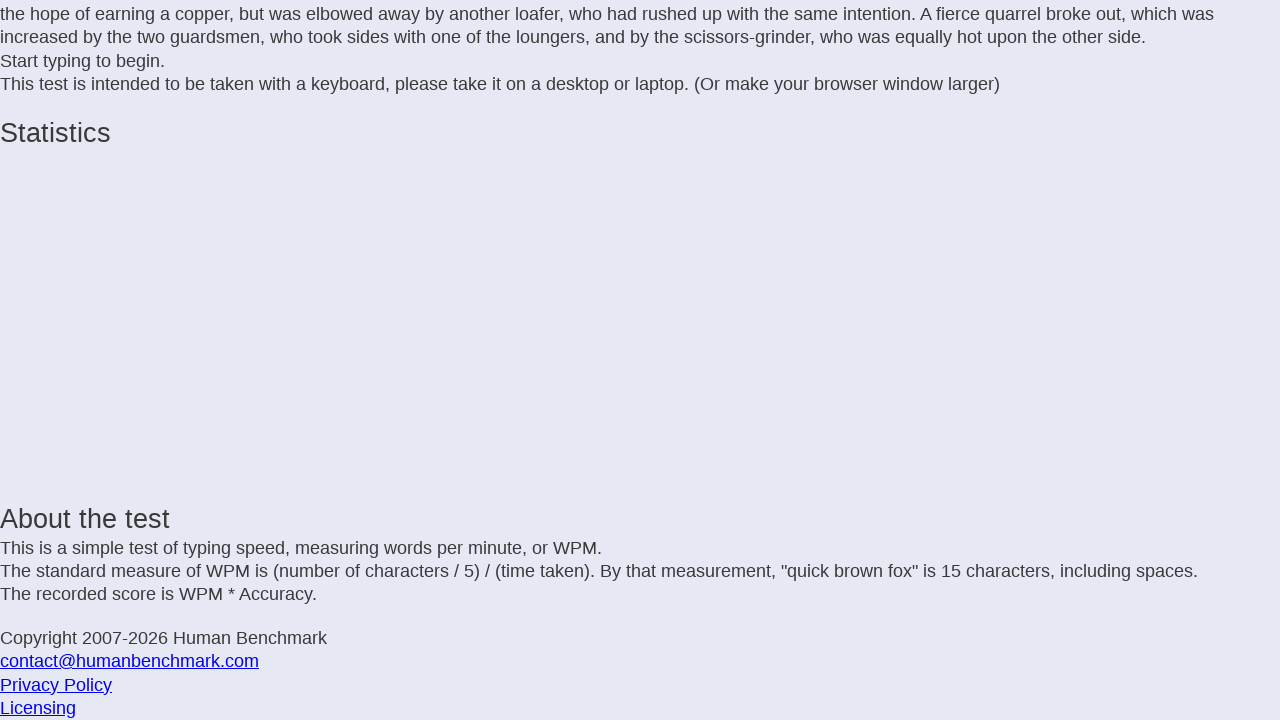

Waited 25ms before next keystroke
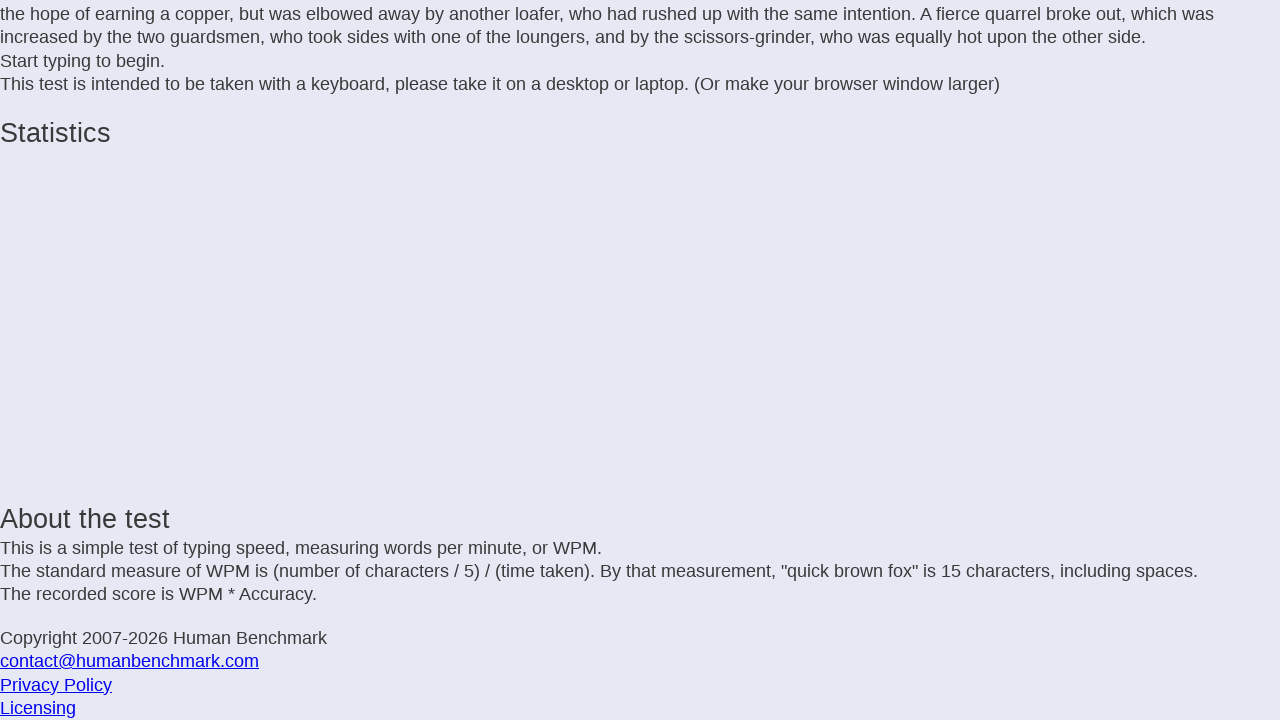

Typed letter: 's' on .letters
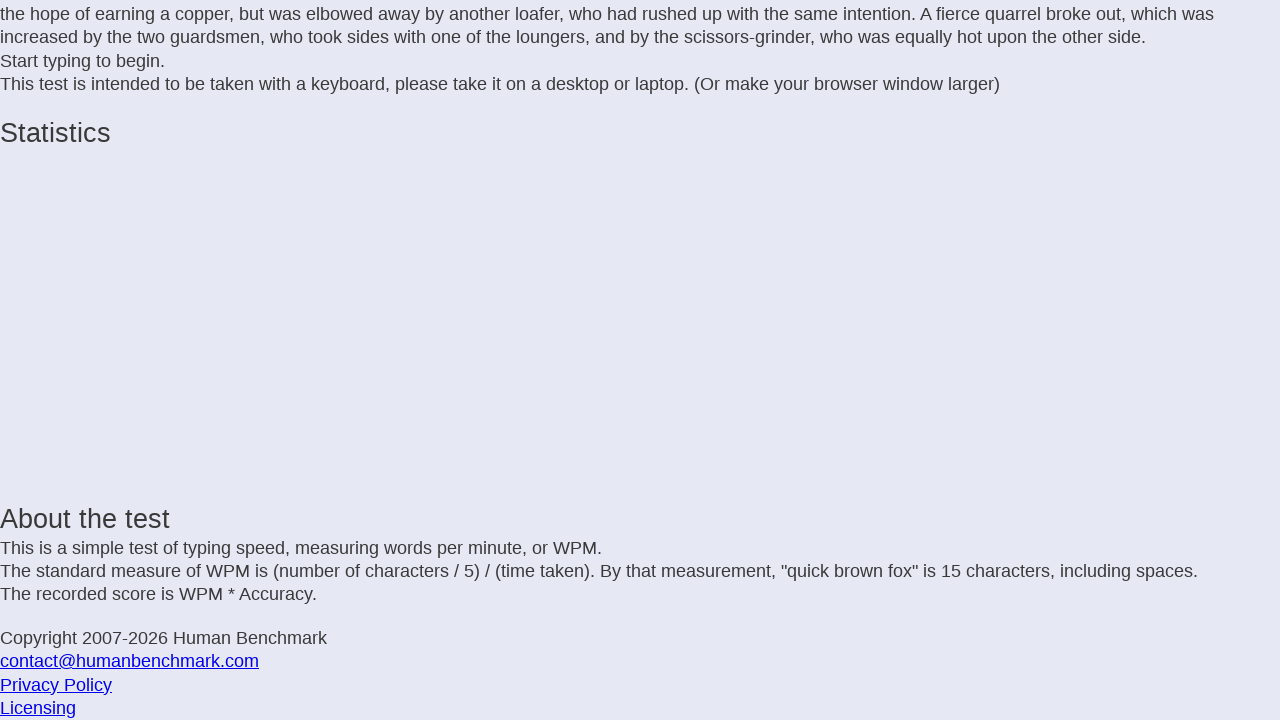

Waited 25ms before next keystroke
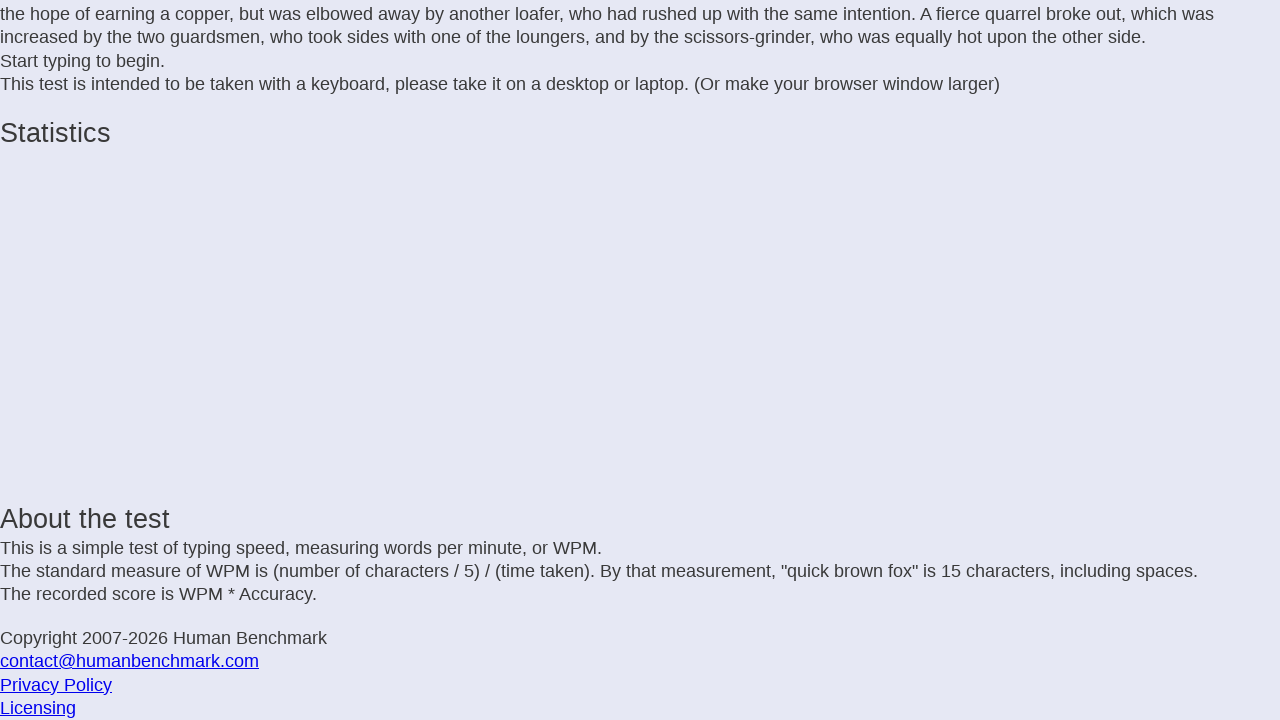

Typed letter: 'h' on .letters
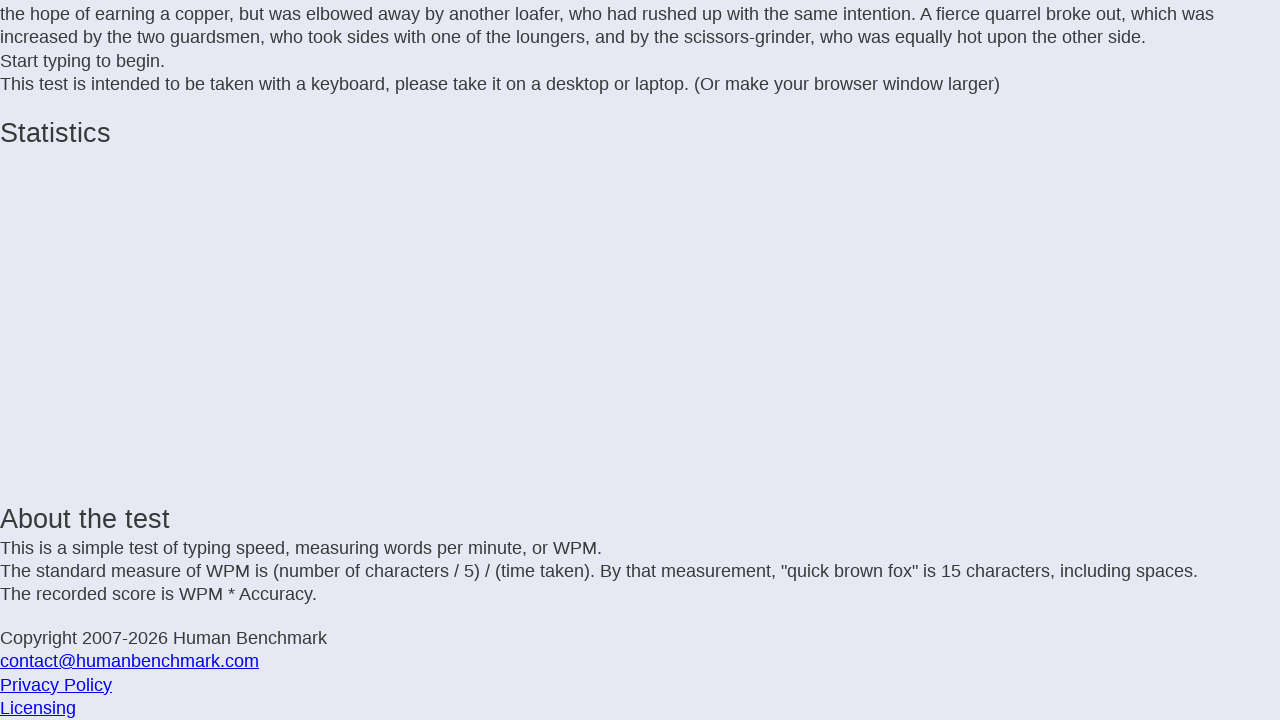

Waited 25ms before next keystroke
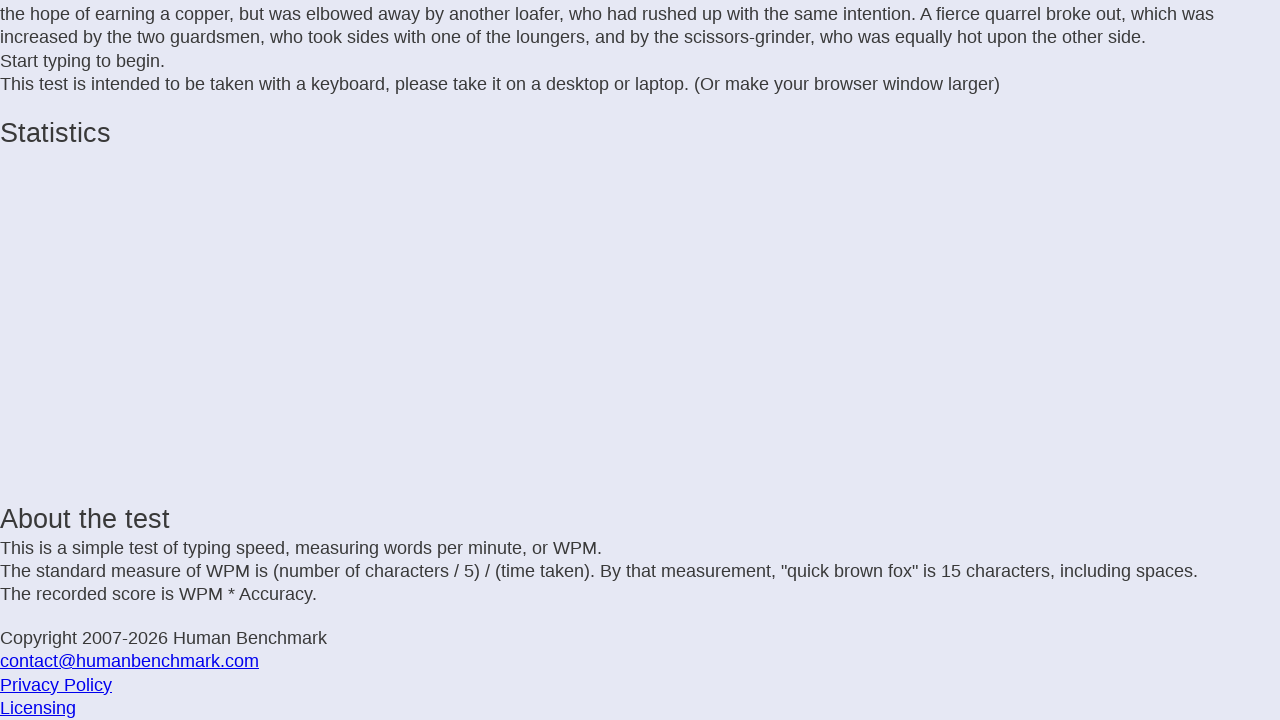

Typed letter: 'e' on .letters
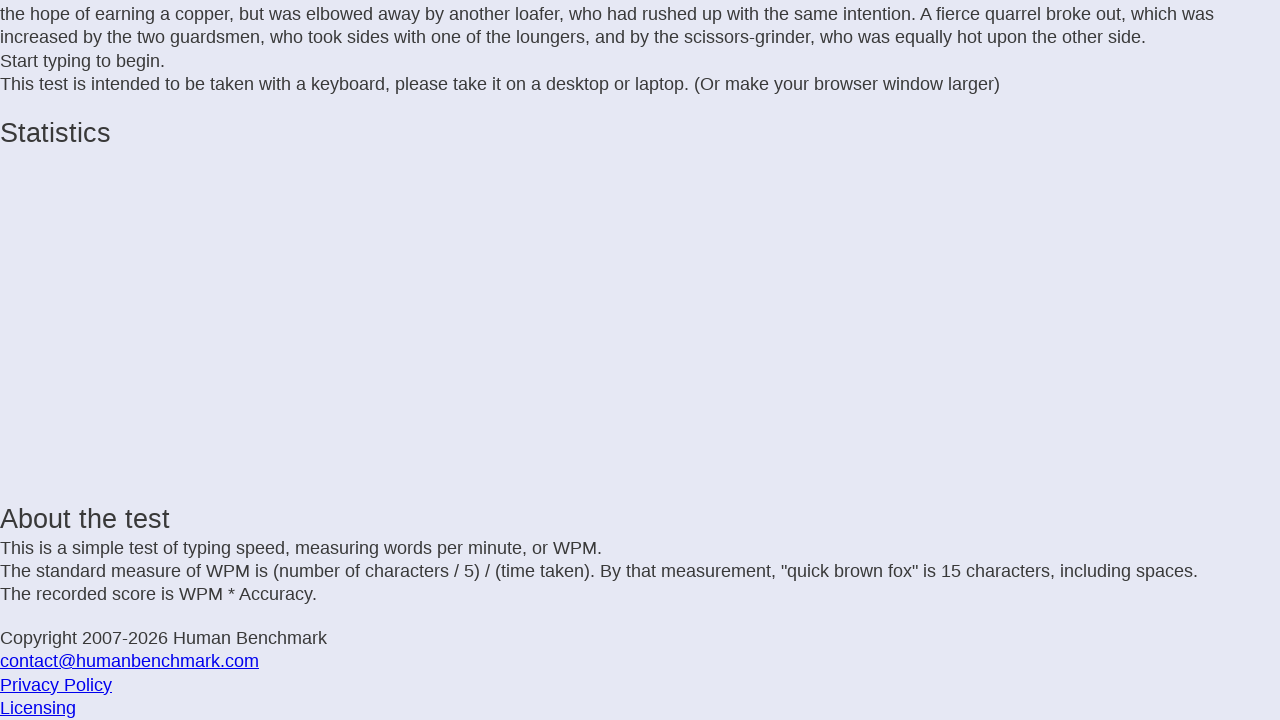

Waited 25ms before next keystroke
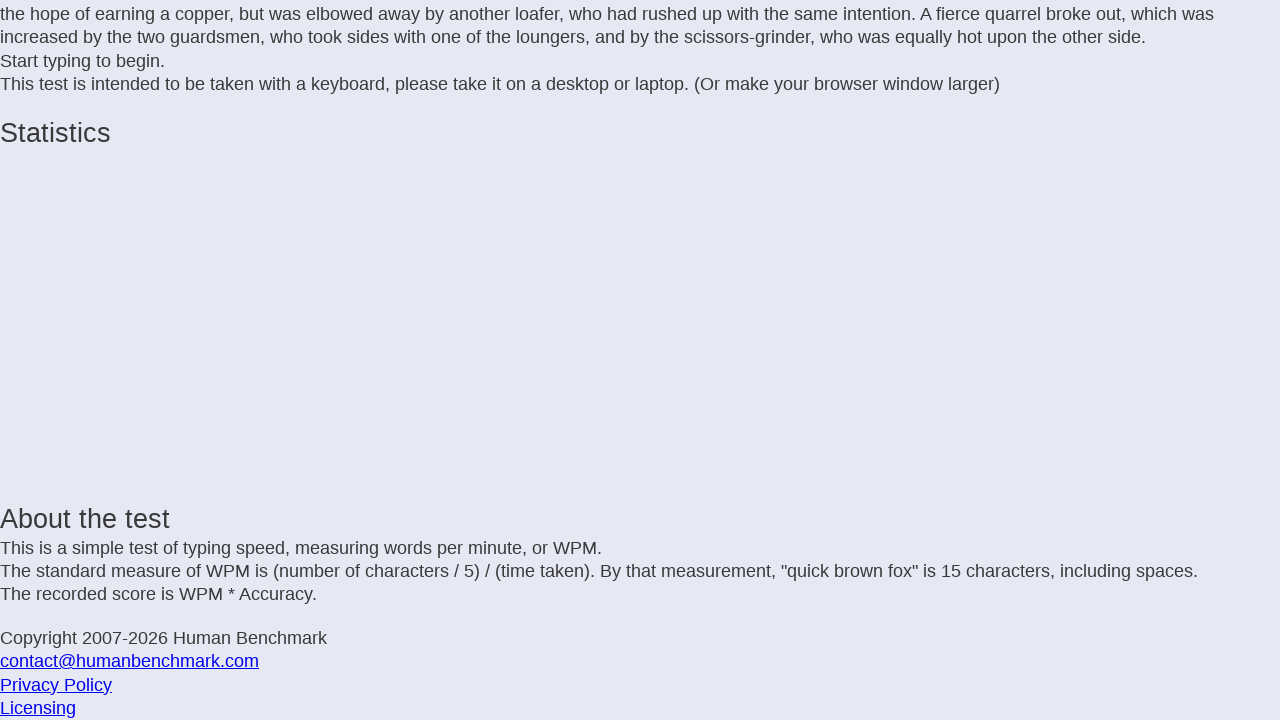

Typed letter: 'd' on .letters
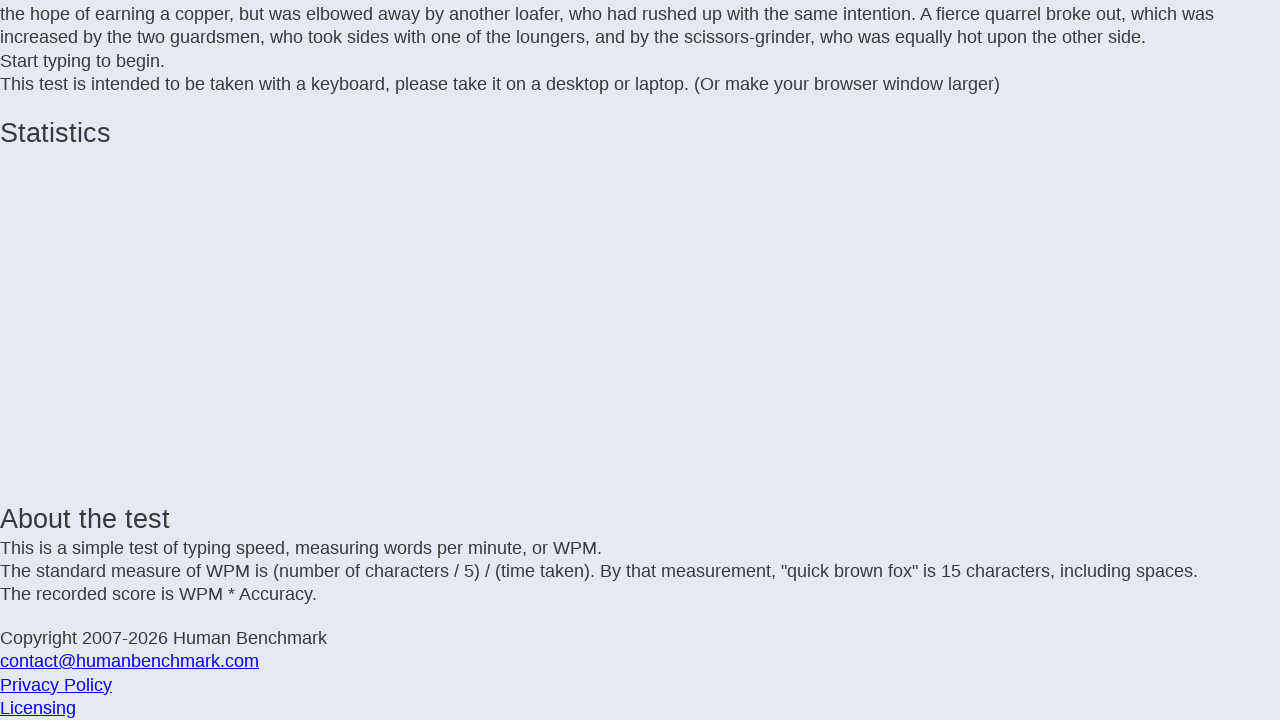

Waited 25ms before next keystroke
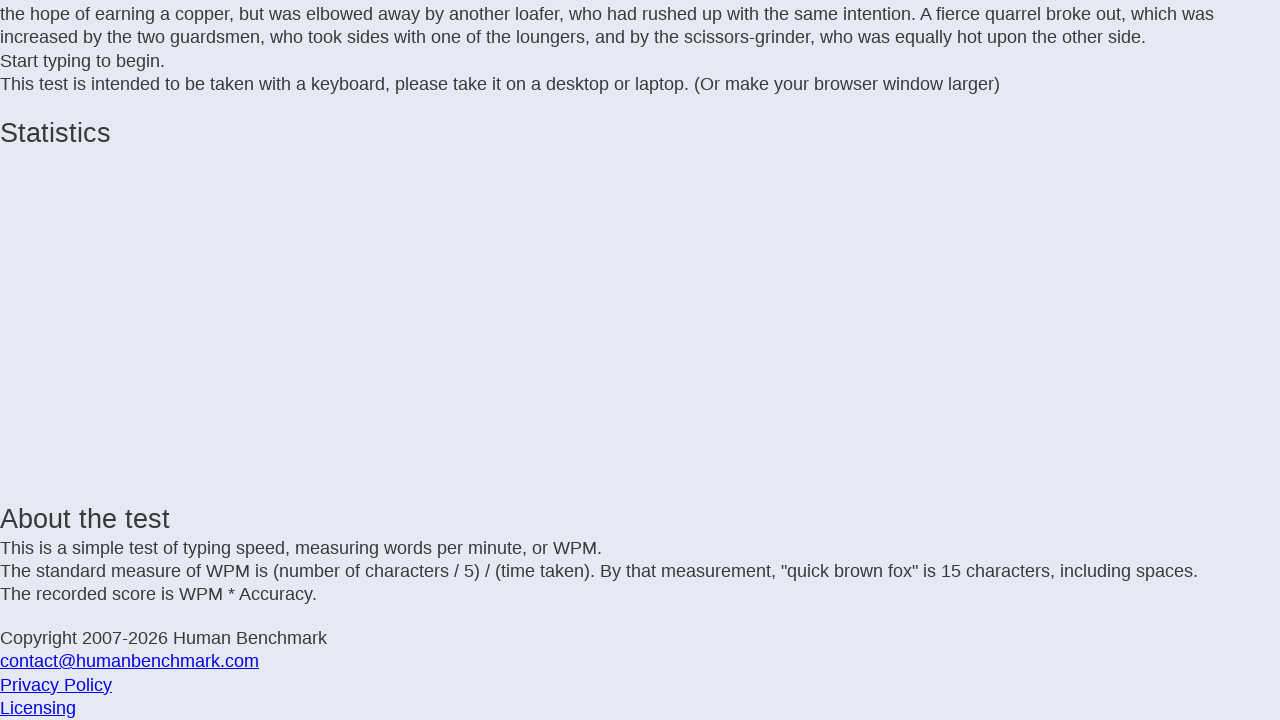

Typed letter: ' ' on .letters
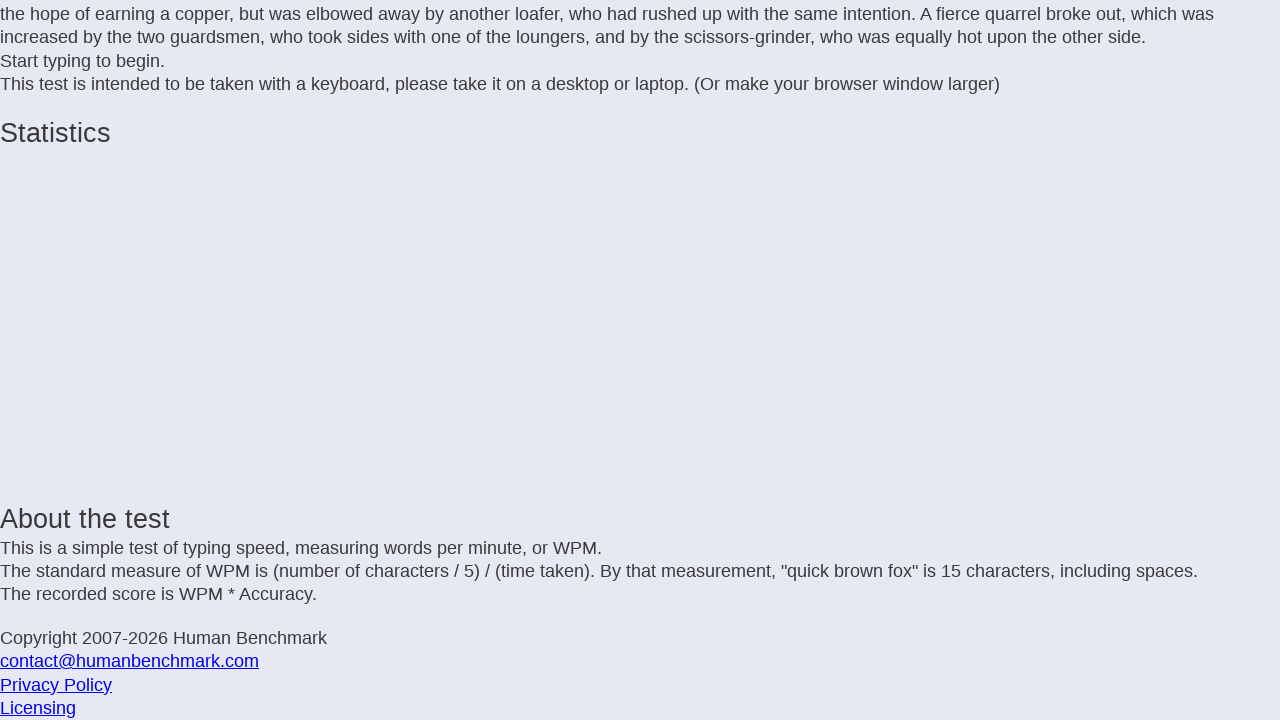

Waited 25ms before next keystroke
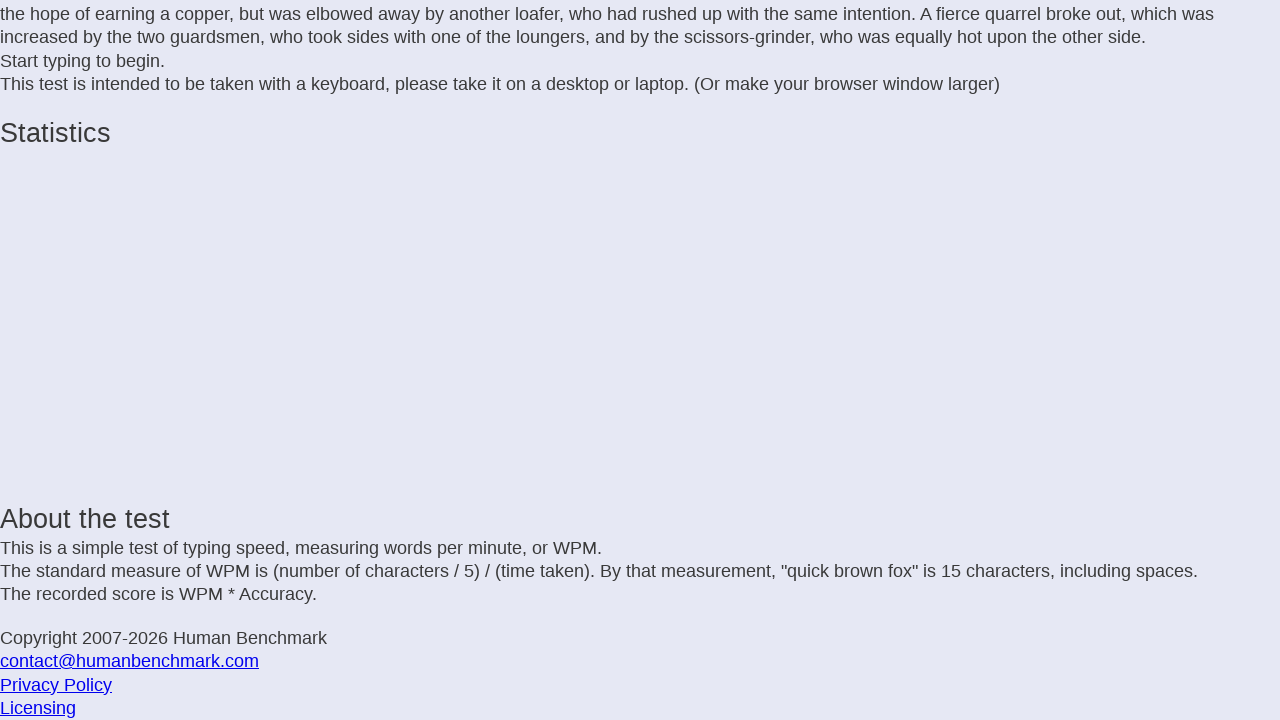

Typed letter: 'u' on .letters
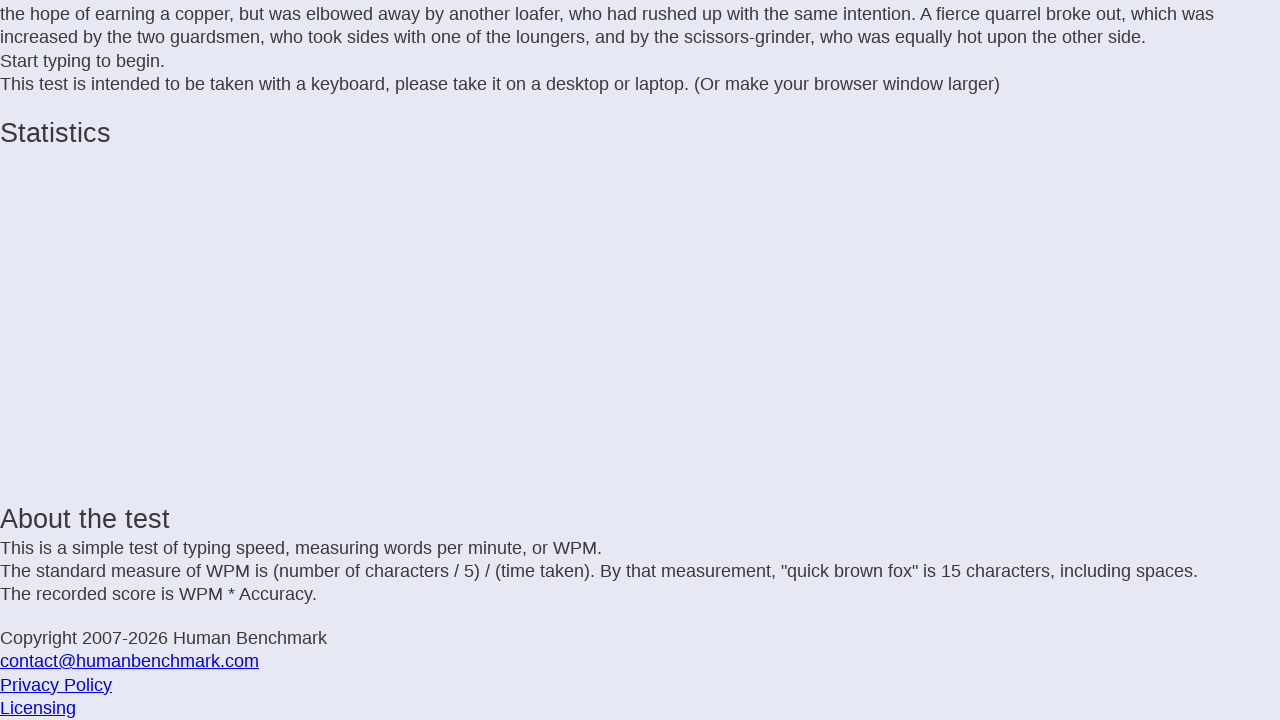

Waited 25ms before next keystroke
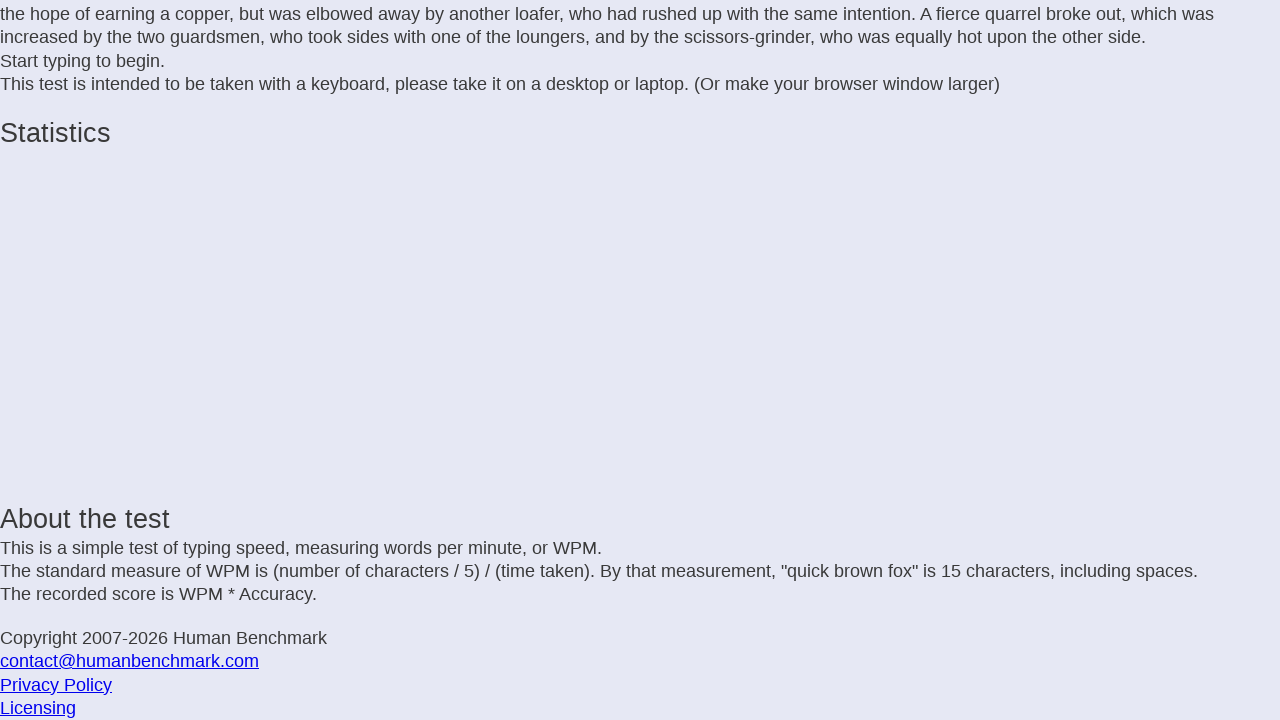

Typed letter: 'p' on .letters
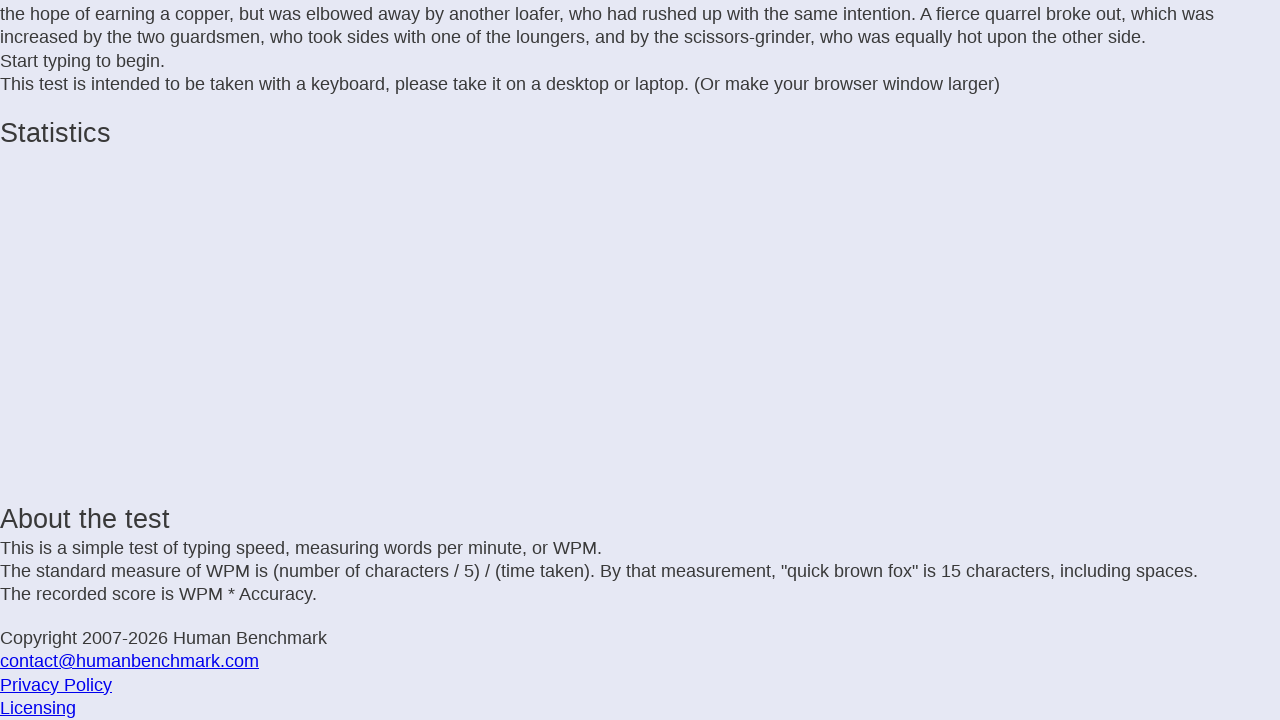

Waited 25ms before next keystroke
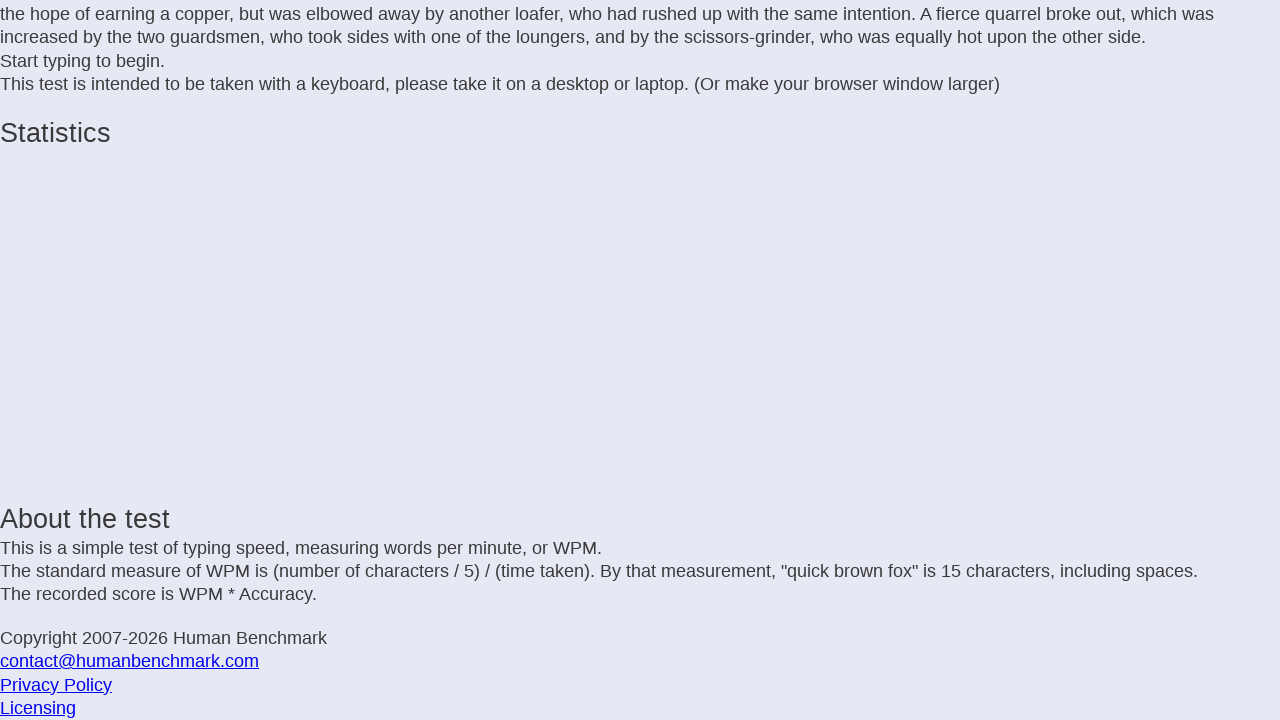

Typed letter: ' ' on .letters
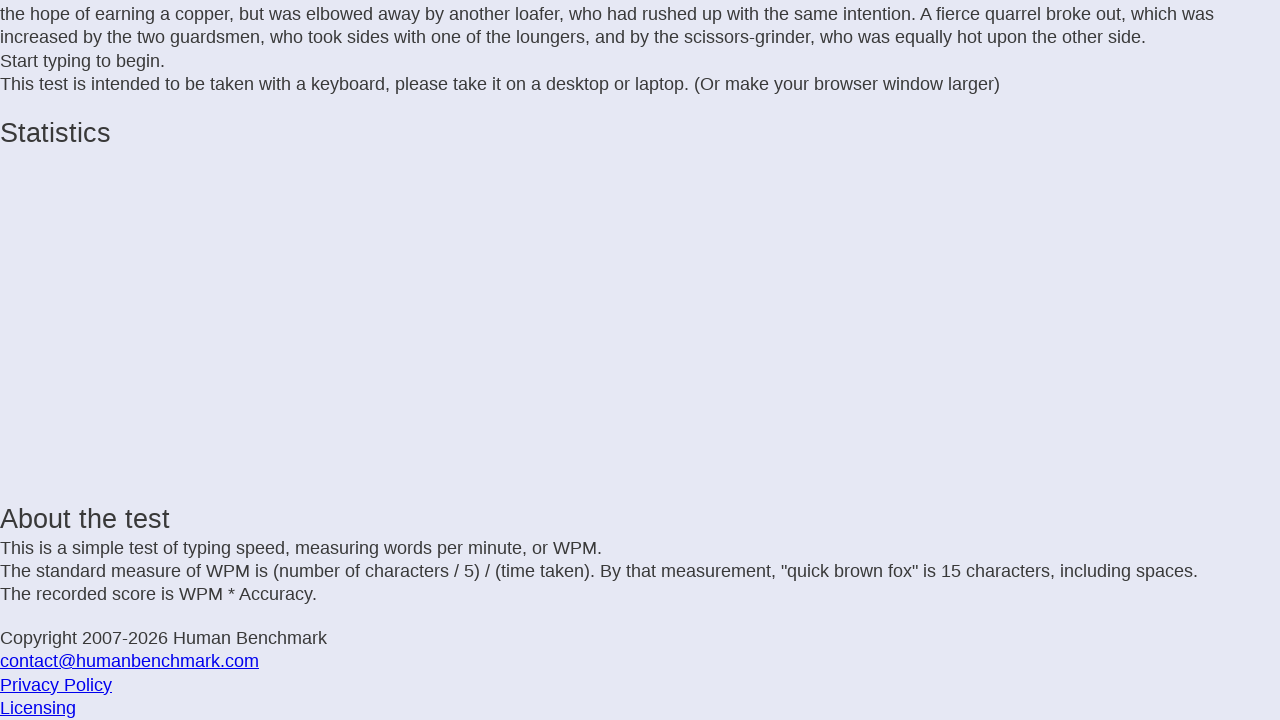

Waited 25ms before next keystroke
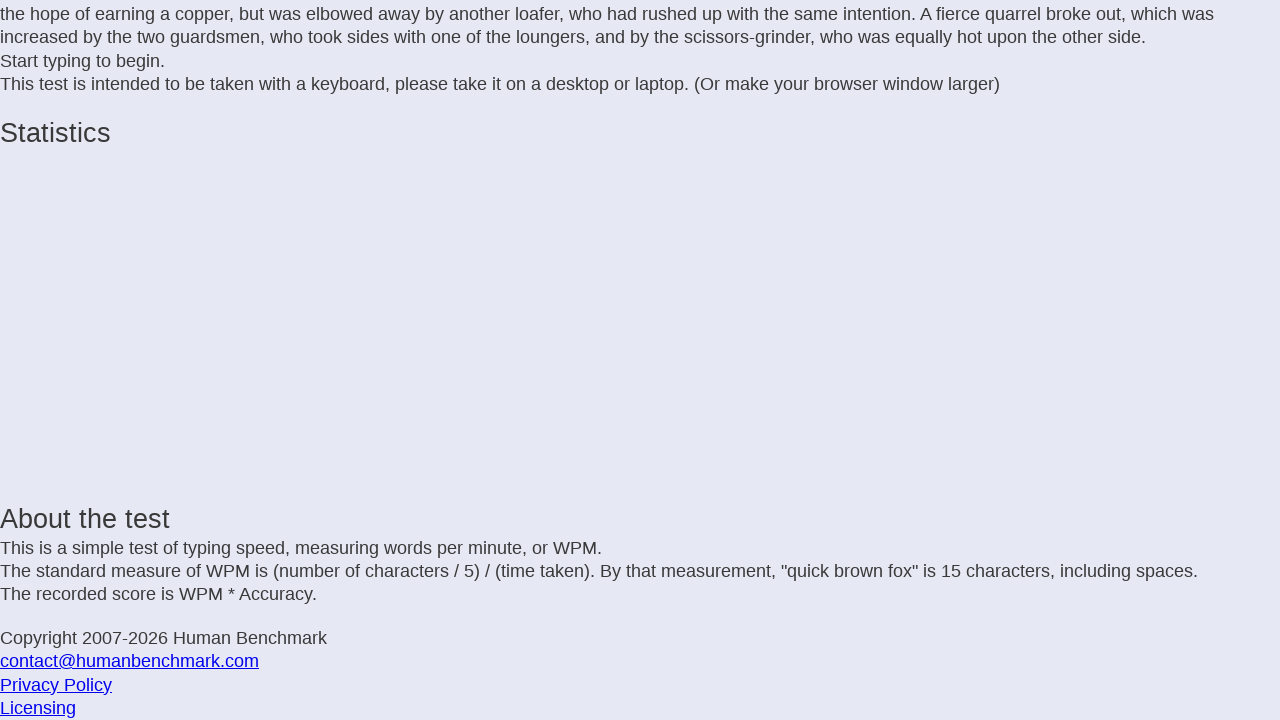

Typed letter: 'w' on .letters
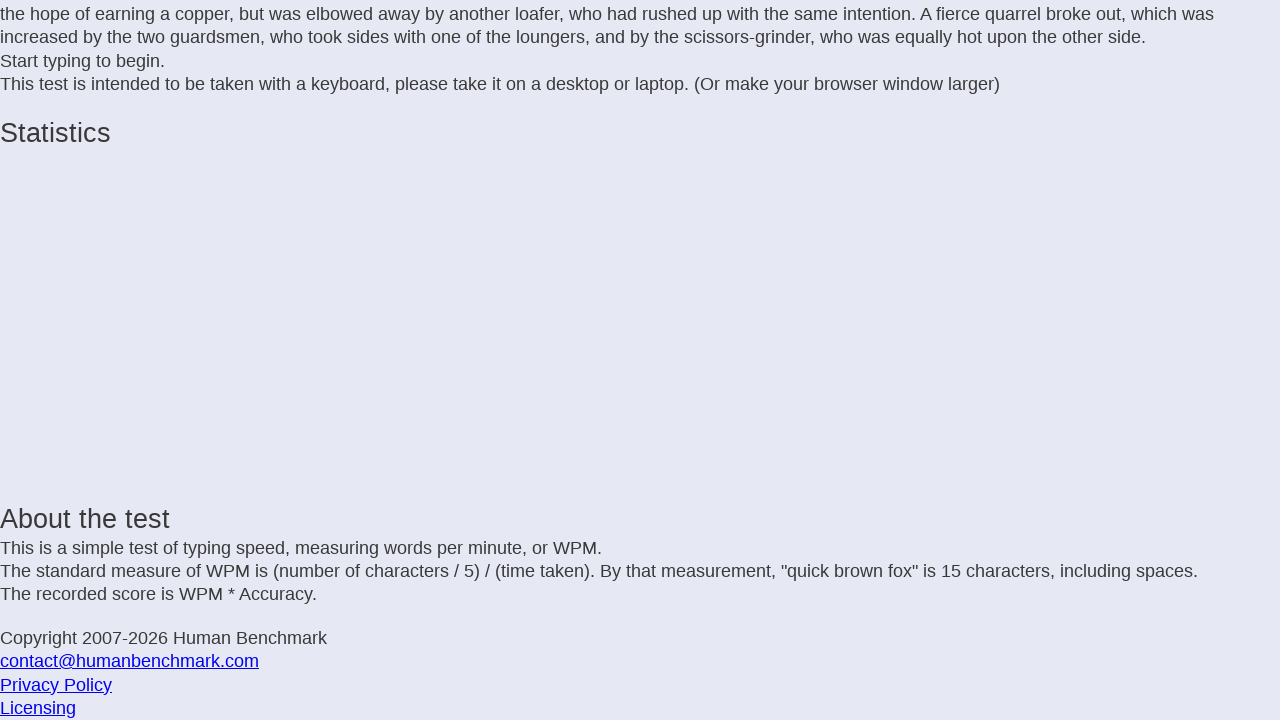

Waited 25ms before next keystroke
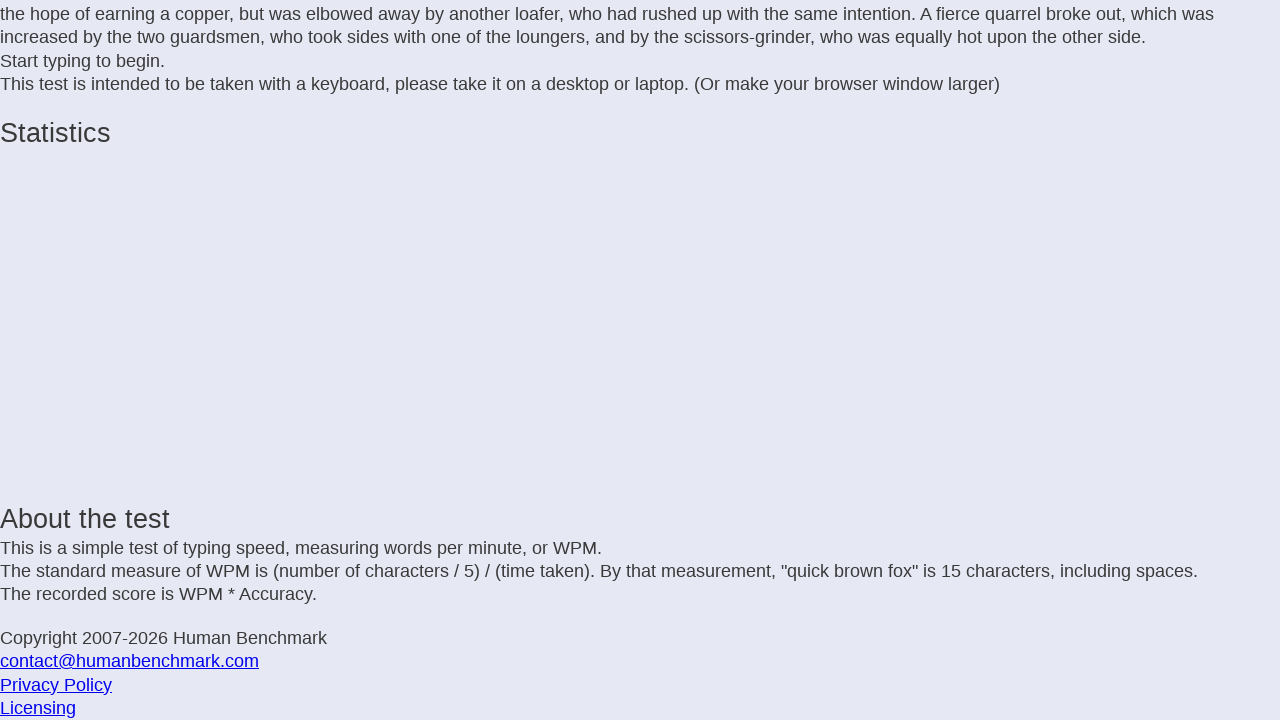

Typed letter: 'i' on .letters
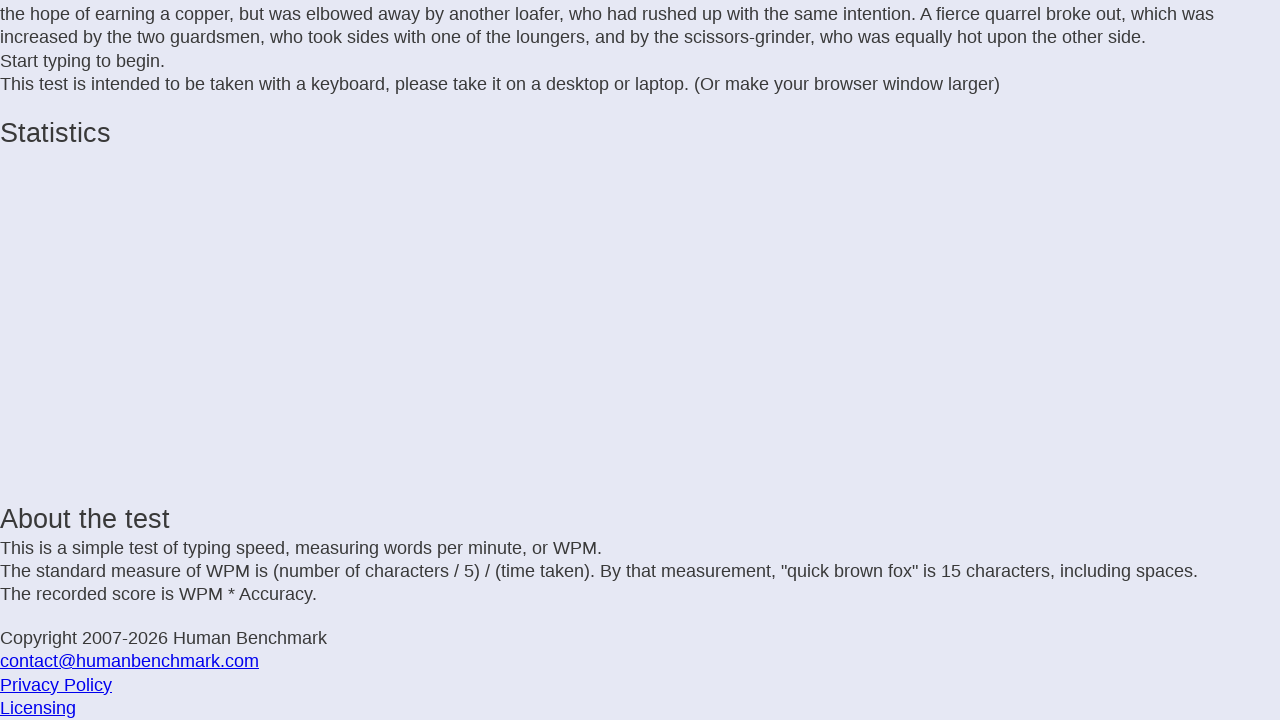

Waited 25ms before next keystroke
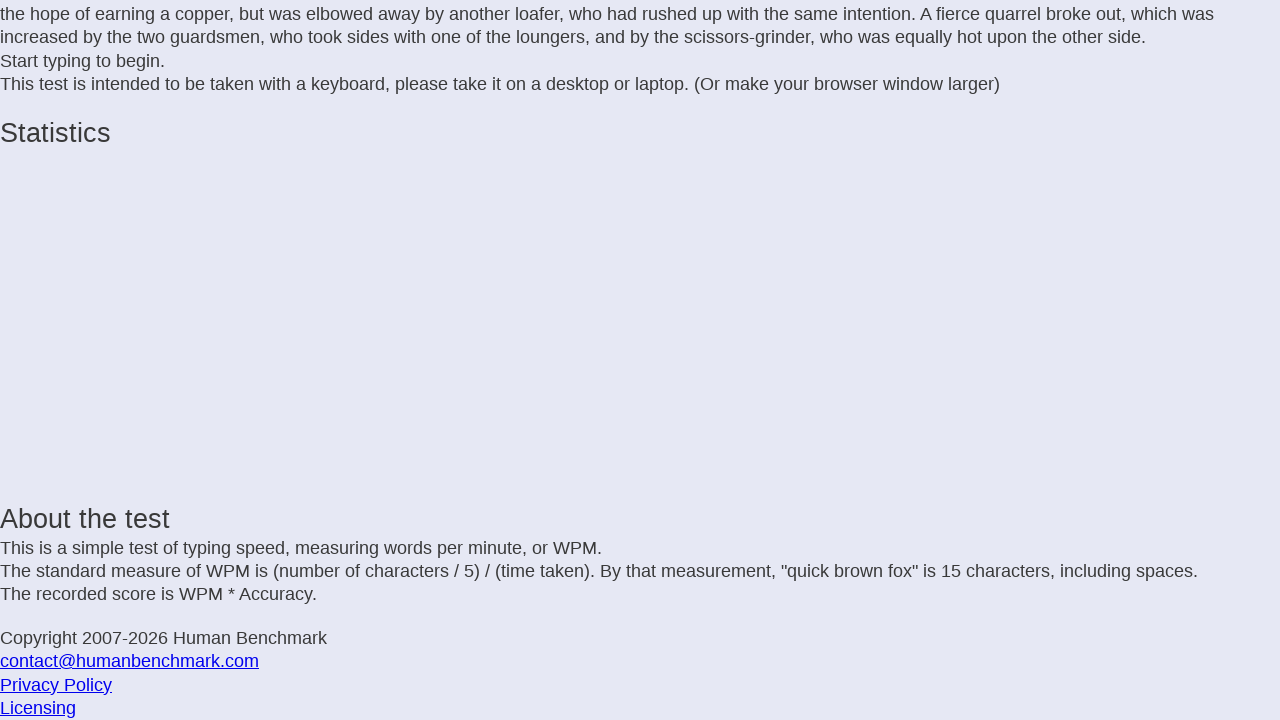

Typed letter: 't' on .letters
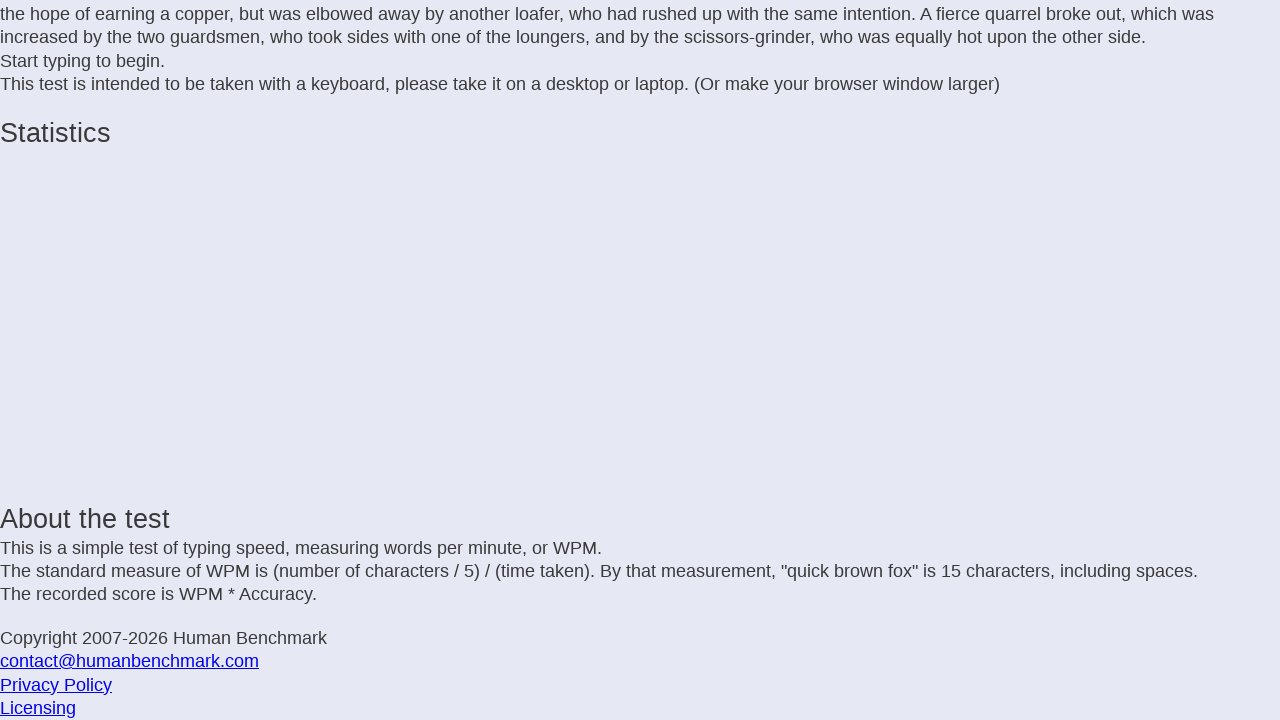

Waited 25ms before next keystroke
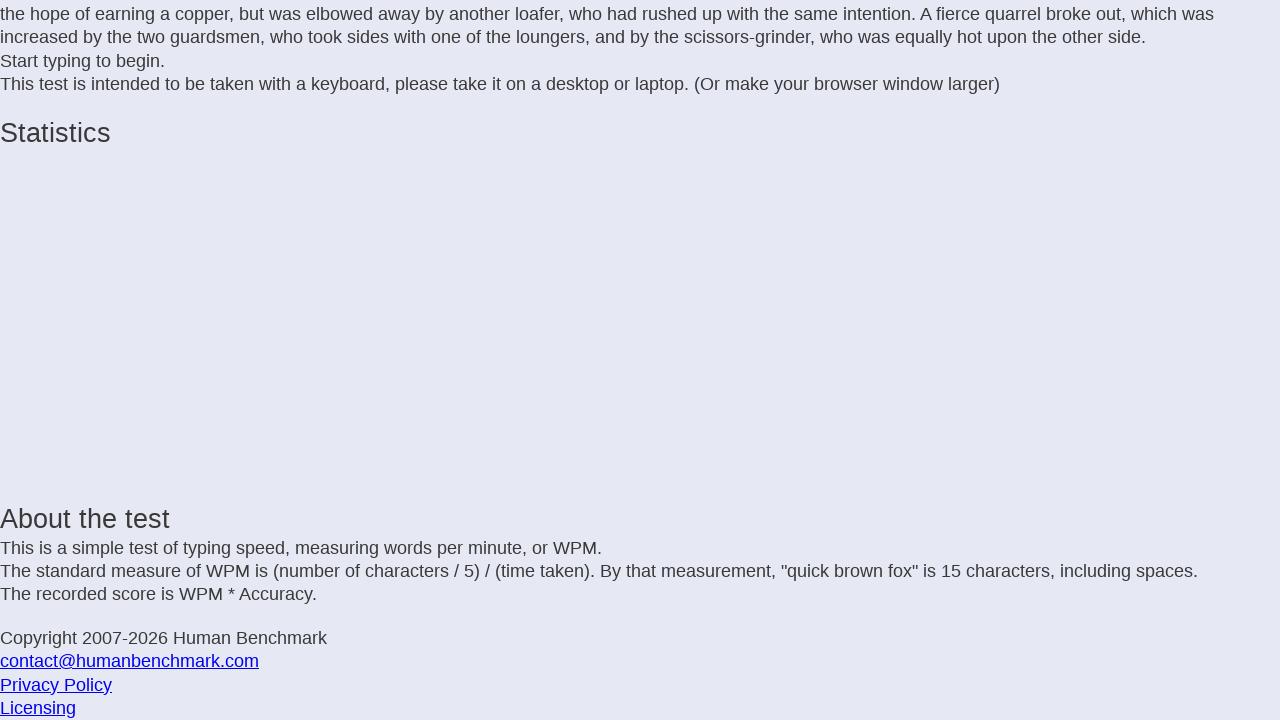

Typed letter: 'h' on .letters
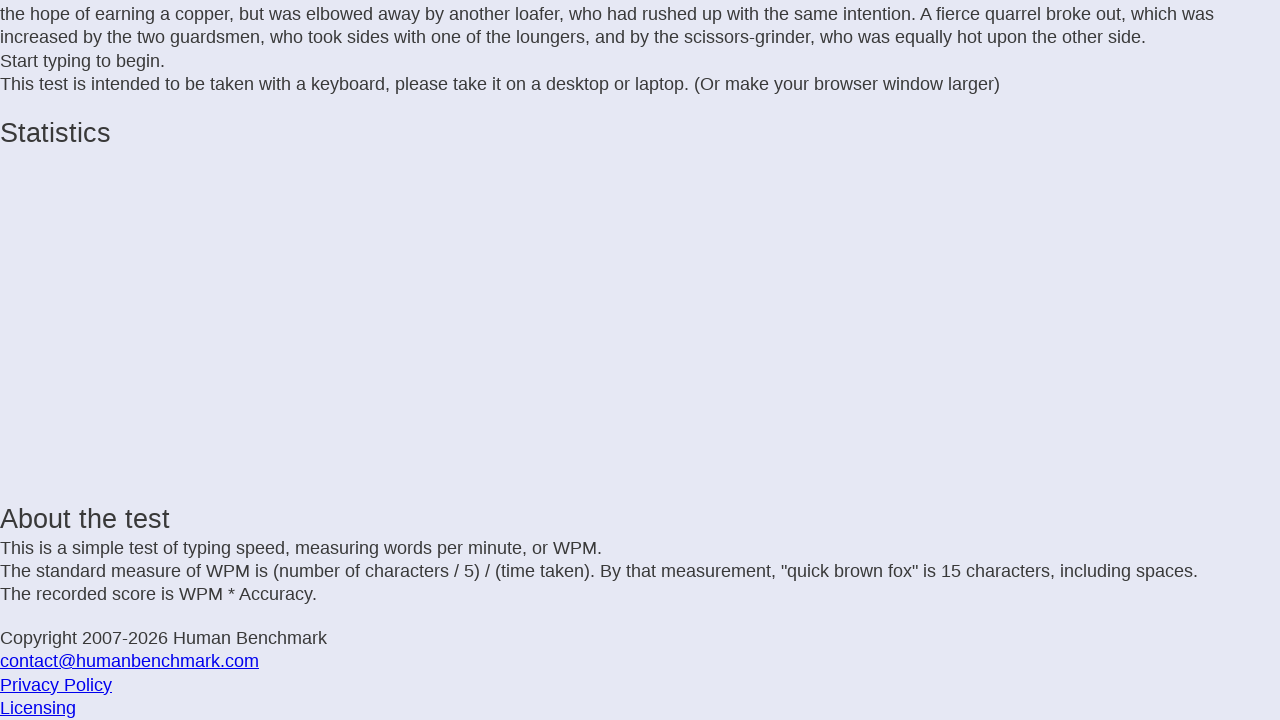

Waited 25ms before next keystroke
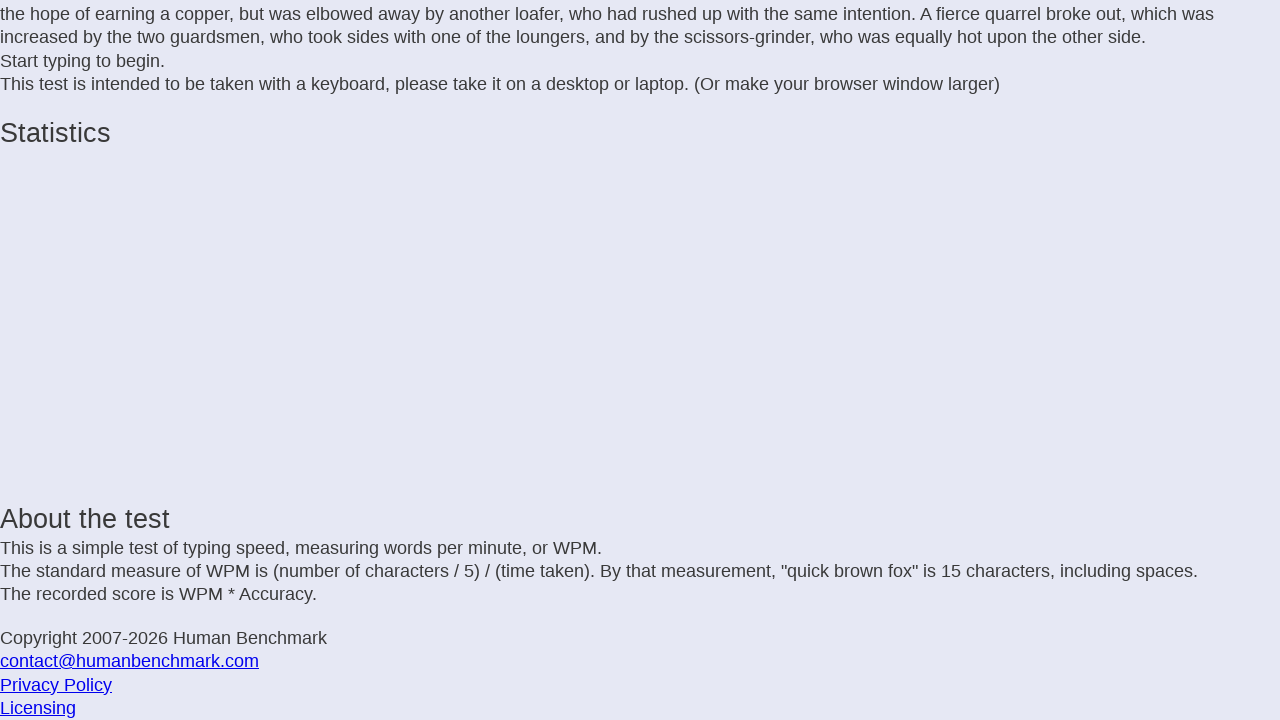

Typed letter: ' ' on .letters
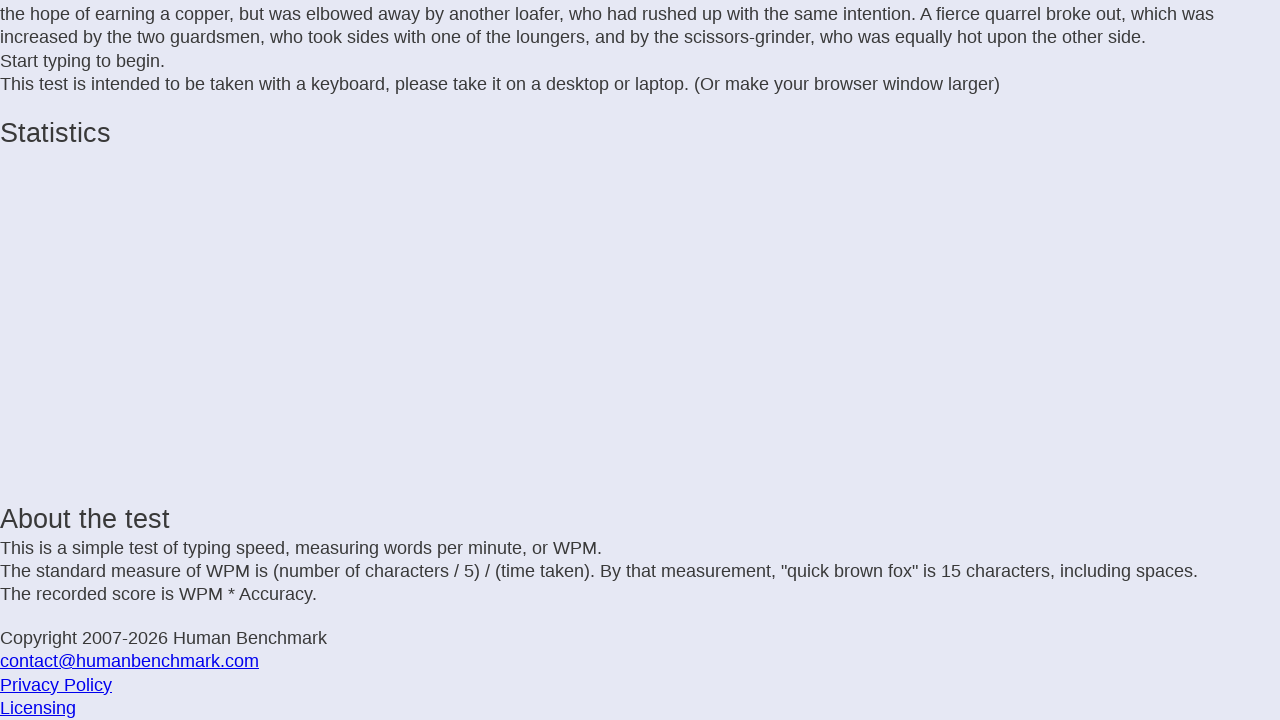

Waited 25ms before next keystroke
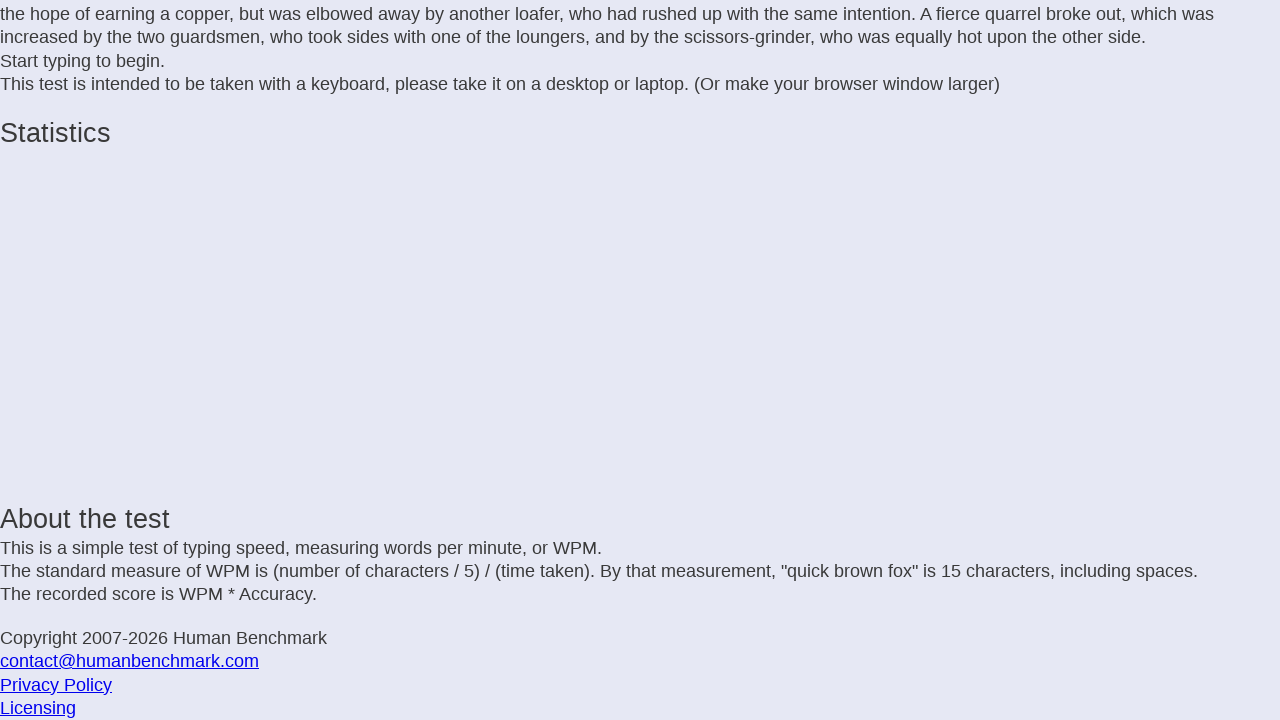

Typed letter: 't' on .letters
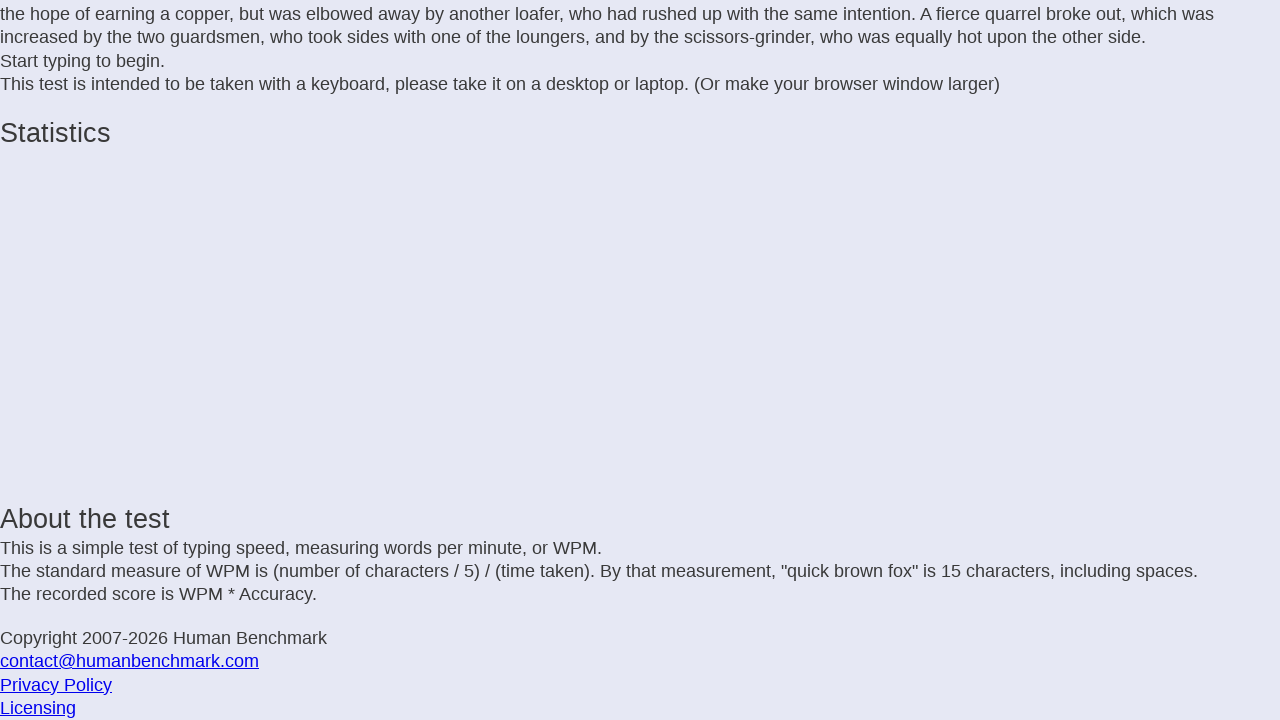

Waited 25ms before next keystroke
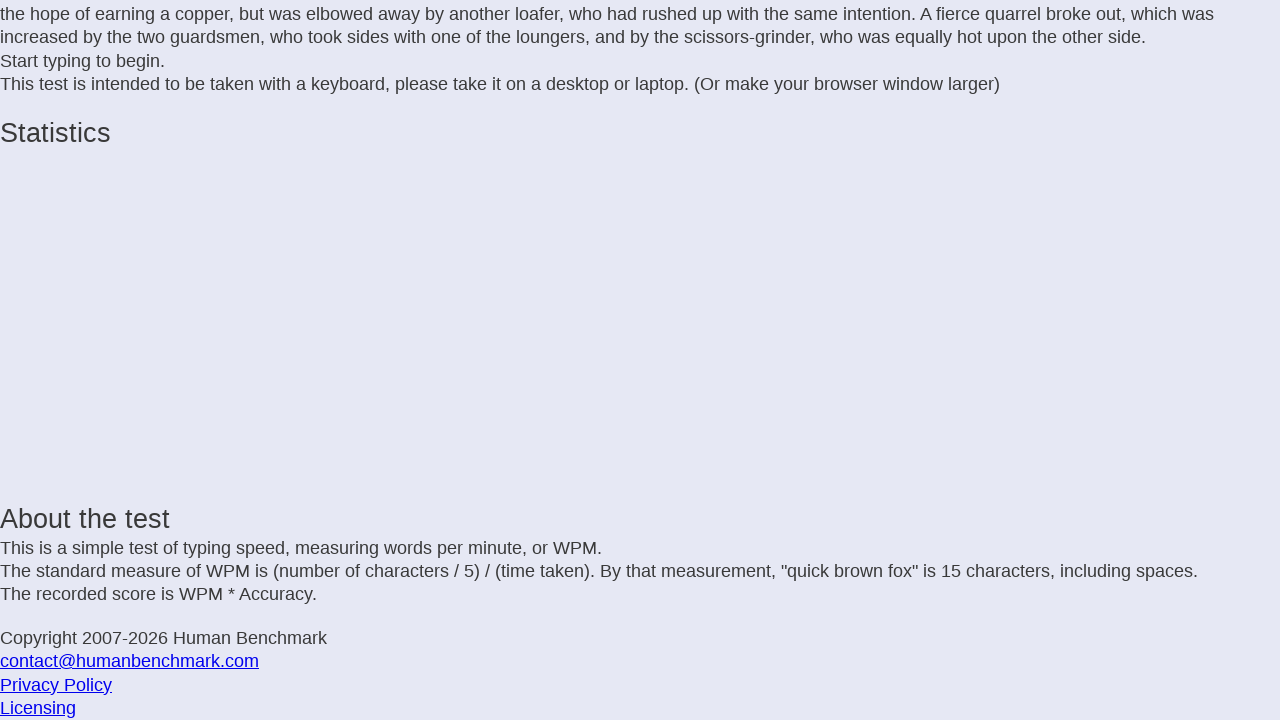

Typed letter: 'h' on .letters
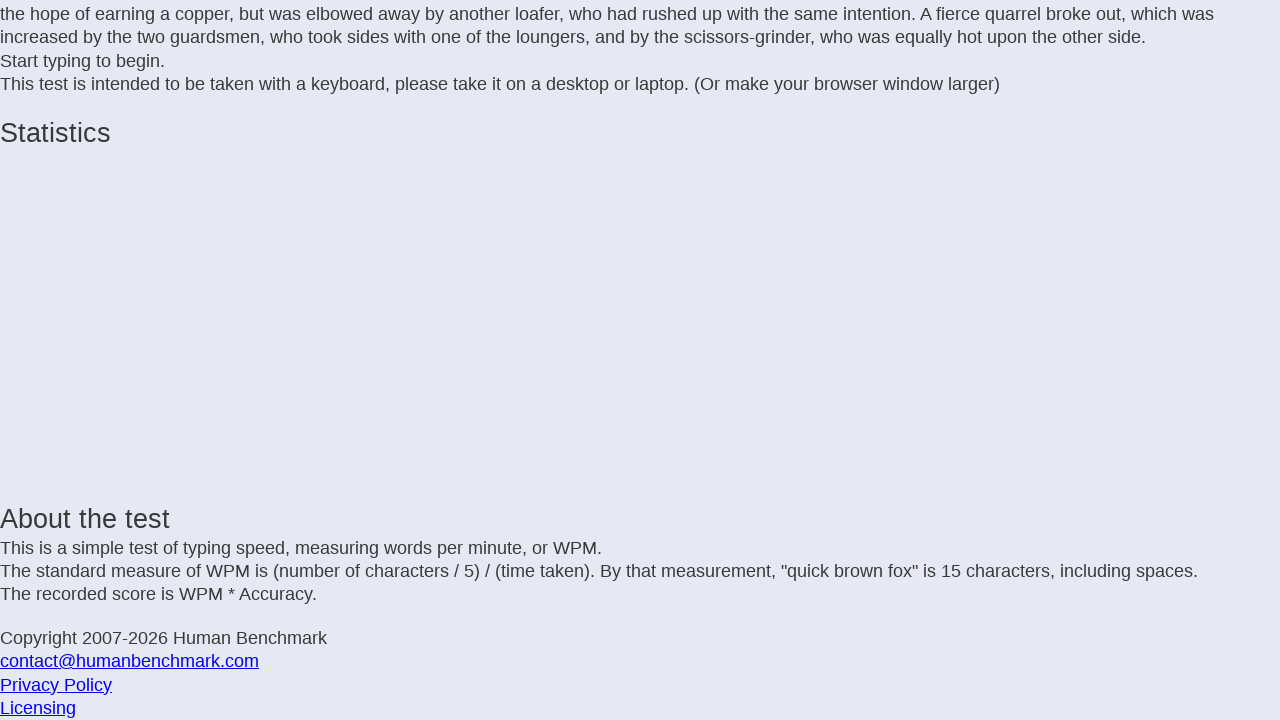

Waited 25ms before next keystroke
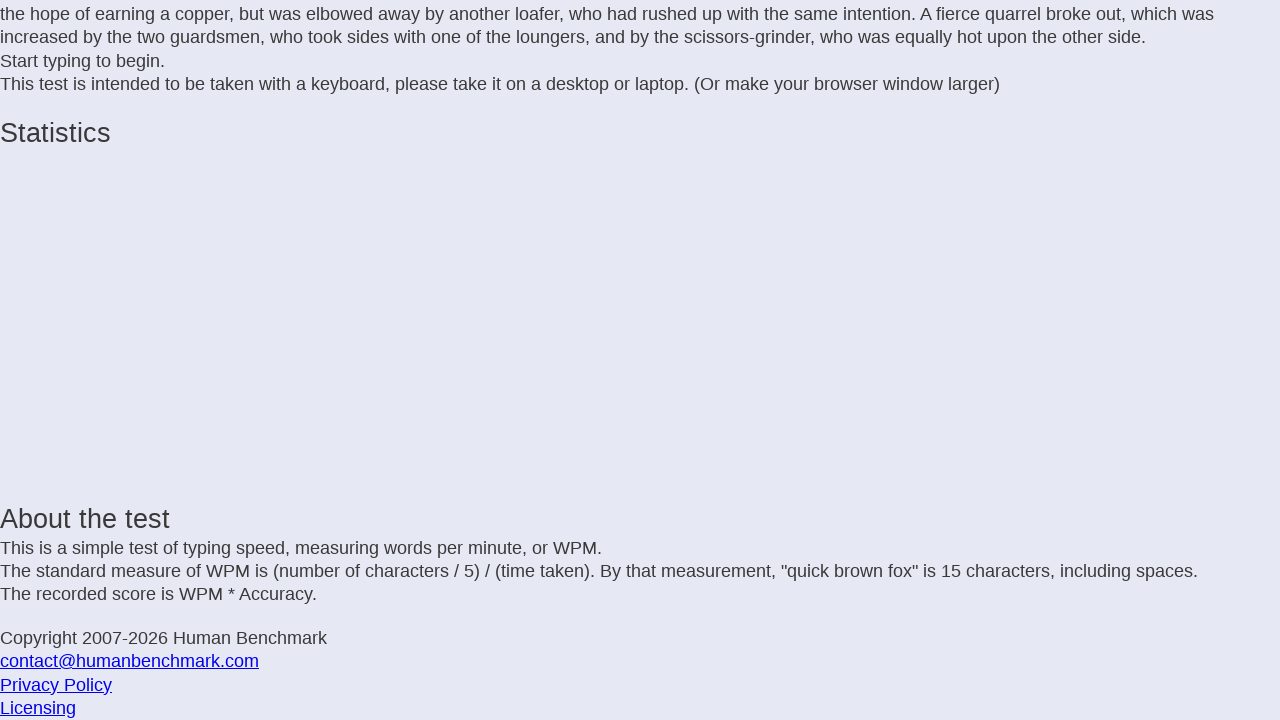

Typed letter: 'e' on .letters
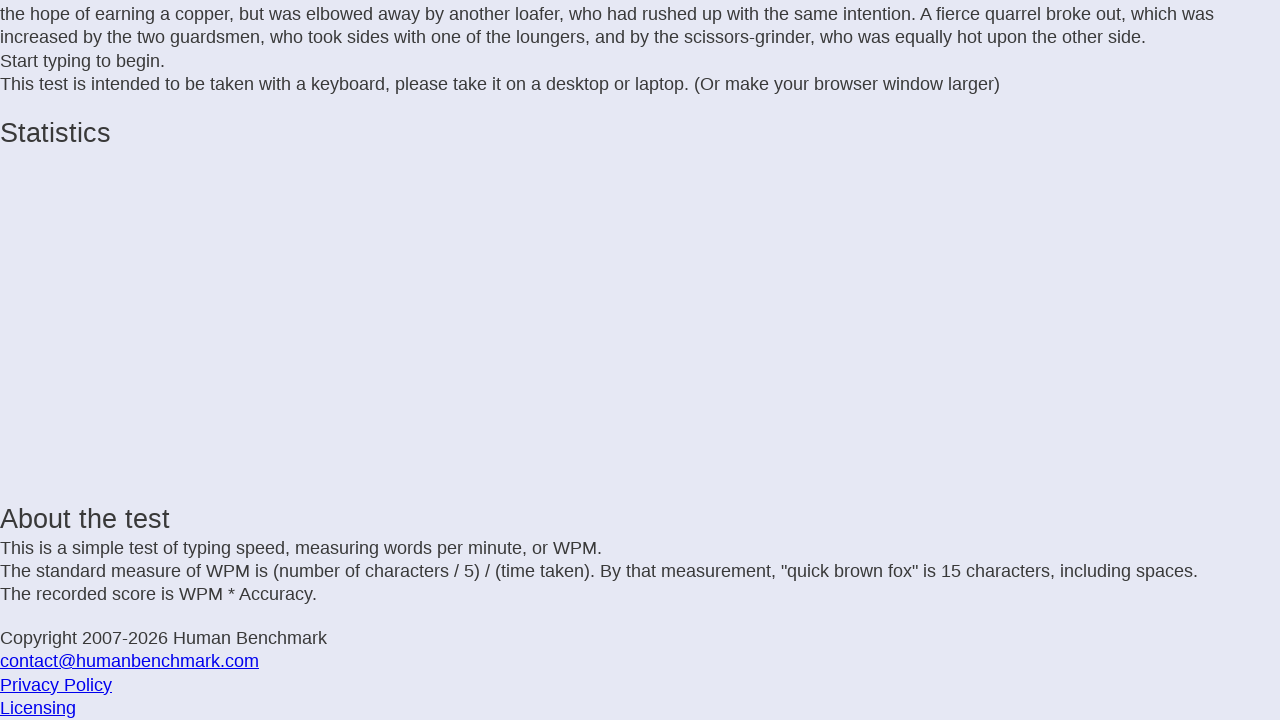

Waited 25ms before next keystroke
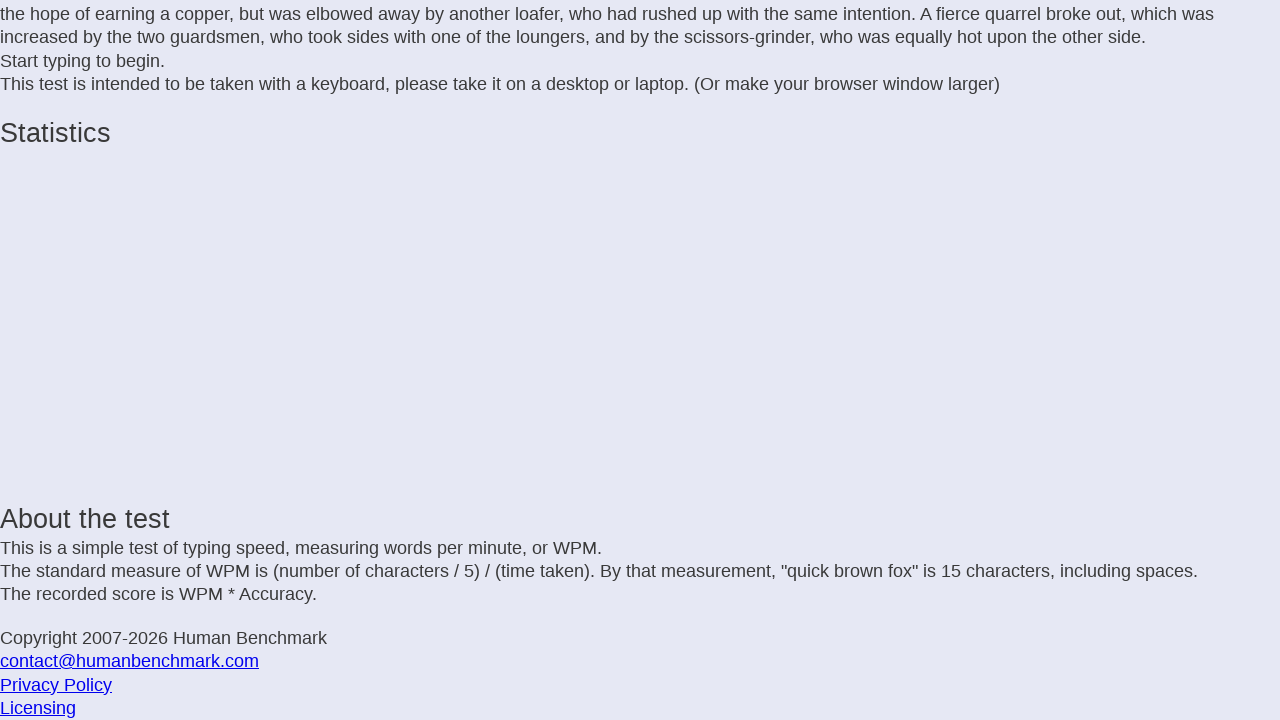

Typed letter: ' ' on .letters
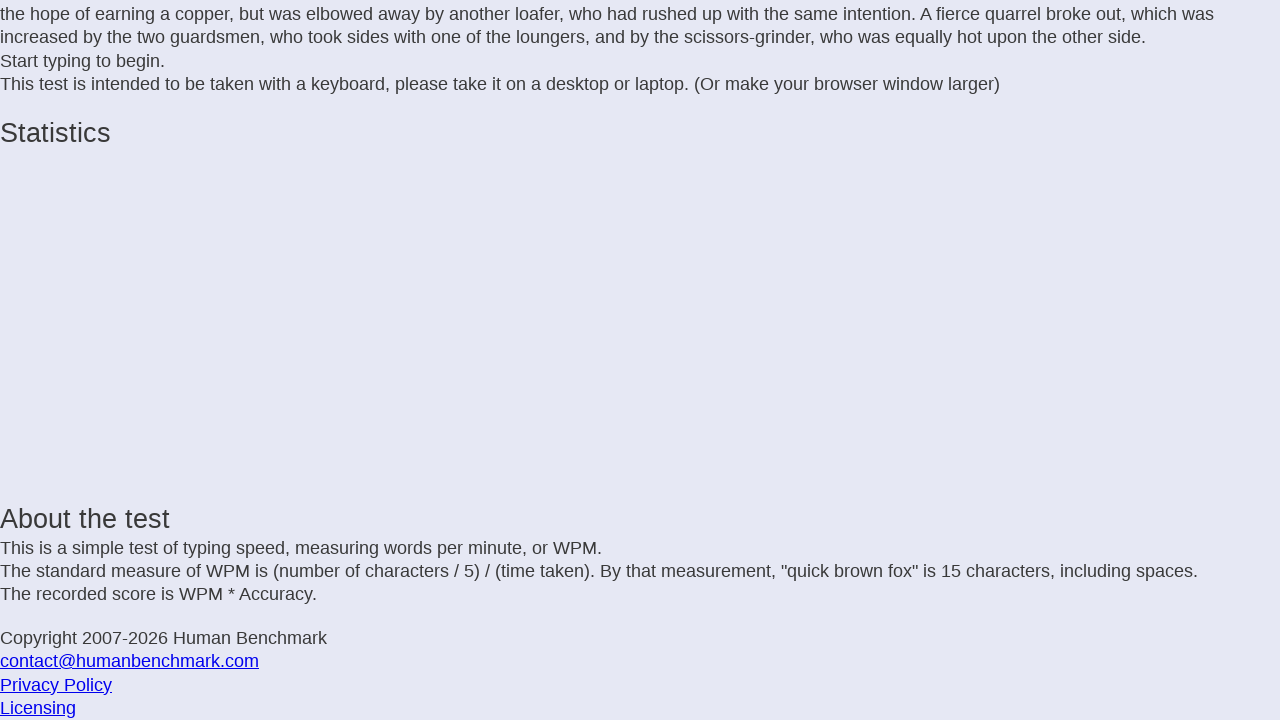

Waited 25ms before next keystroke
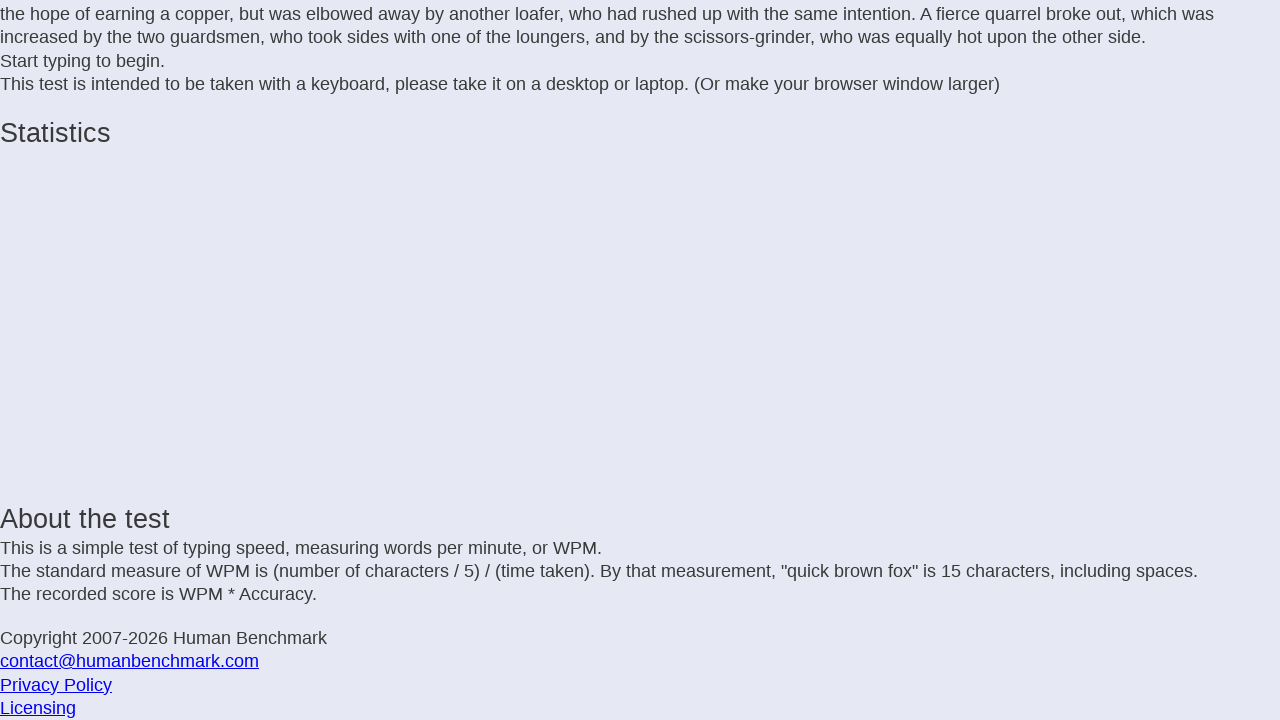

Typed letter: 's' on .letters
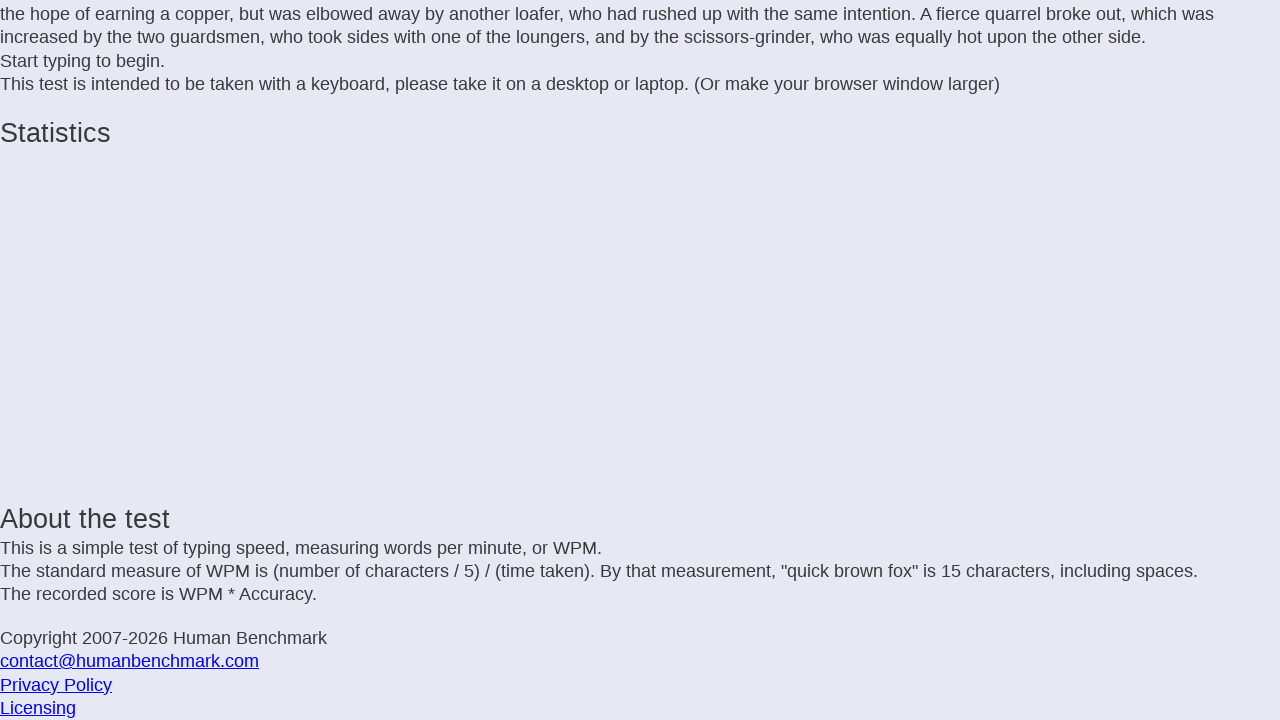

Waited 25ms before next keystroke
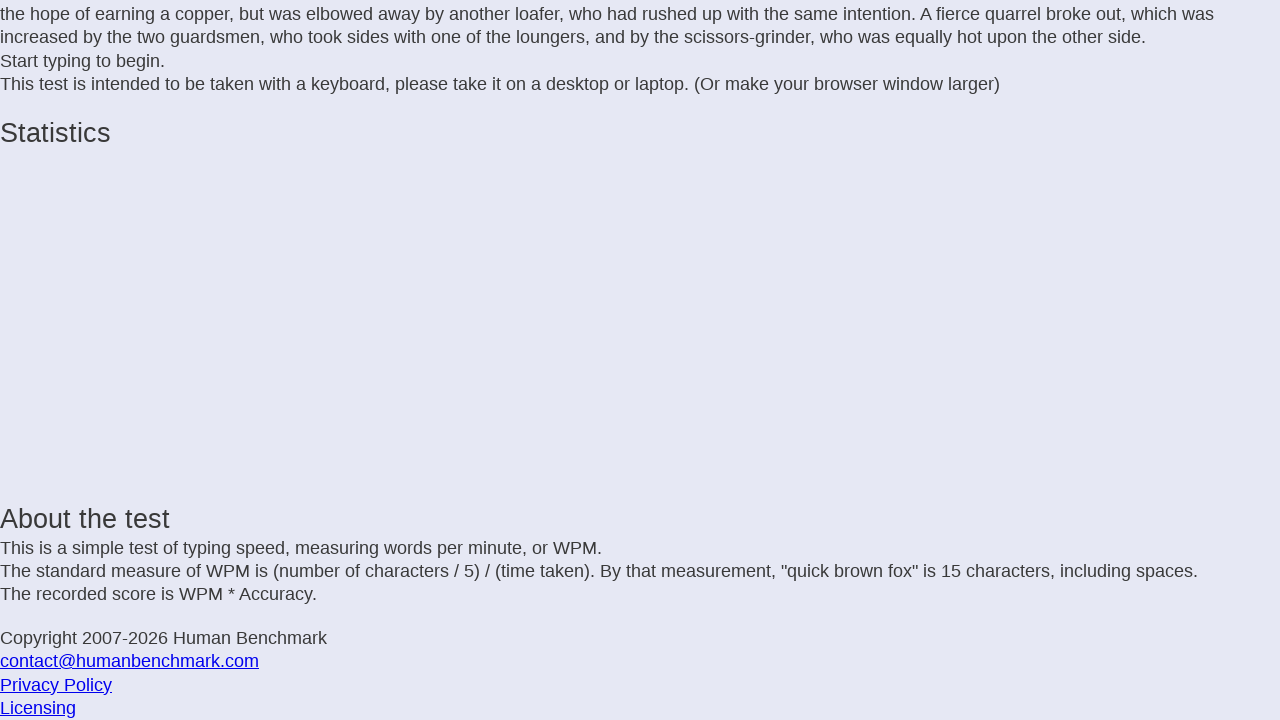

Typed letter: 'a' on .letters
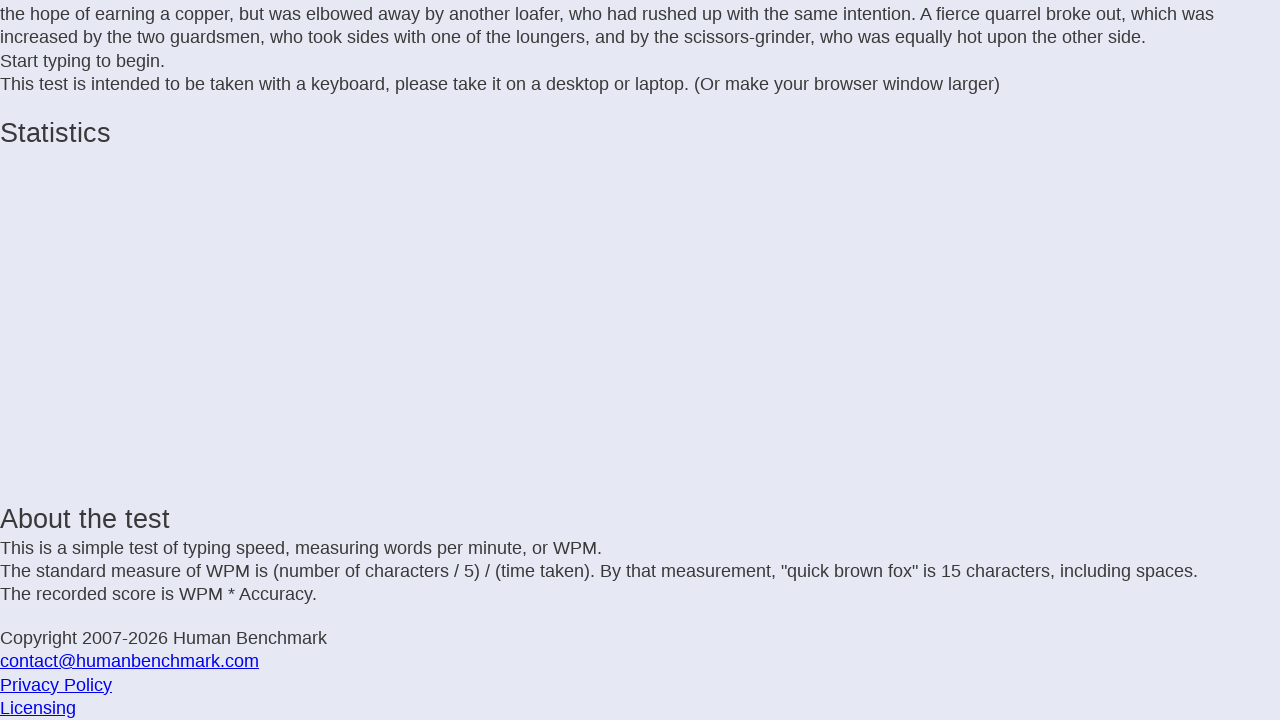

Waited 25ms before next keystroke
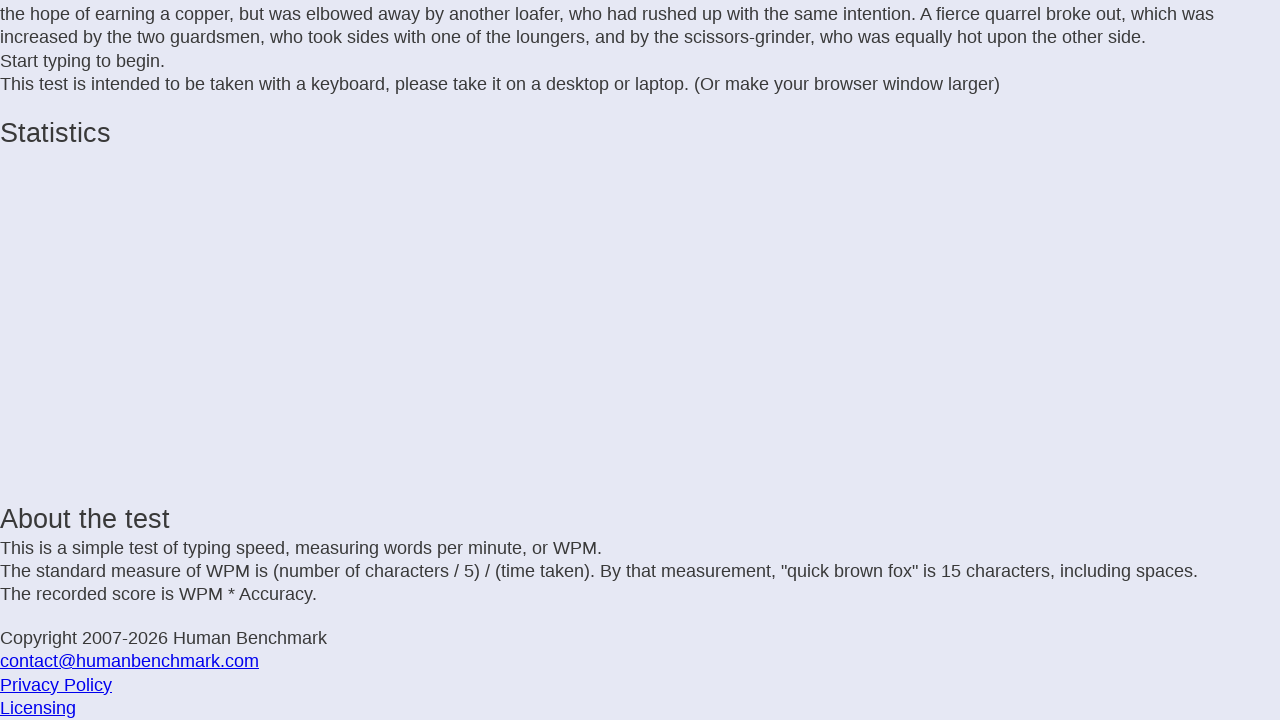

Typed letter: 'm' on .letters
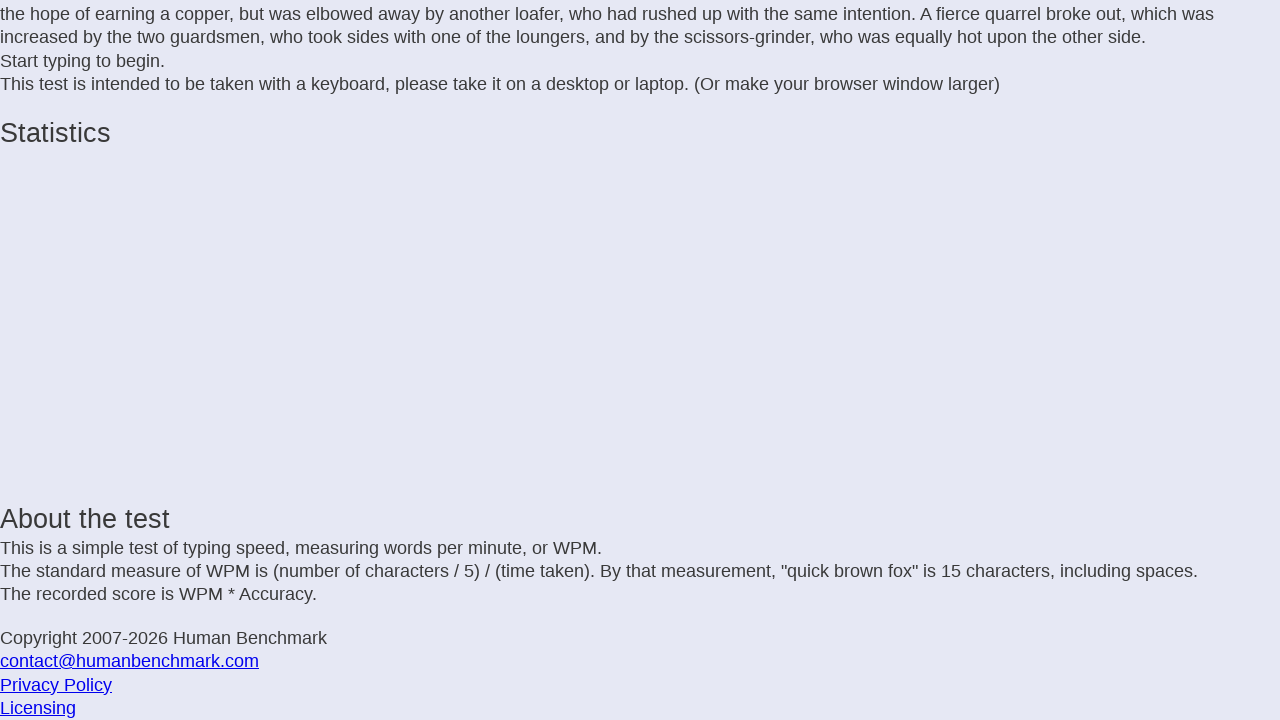

Waited 25ms before next keystroke
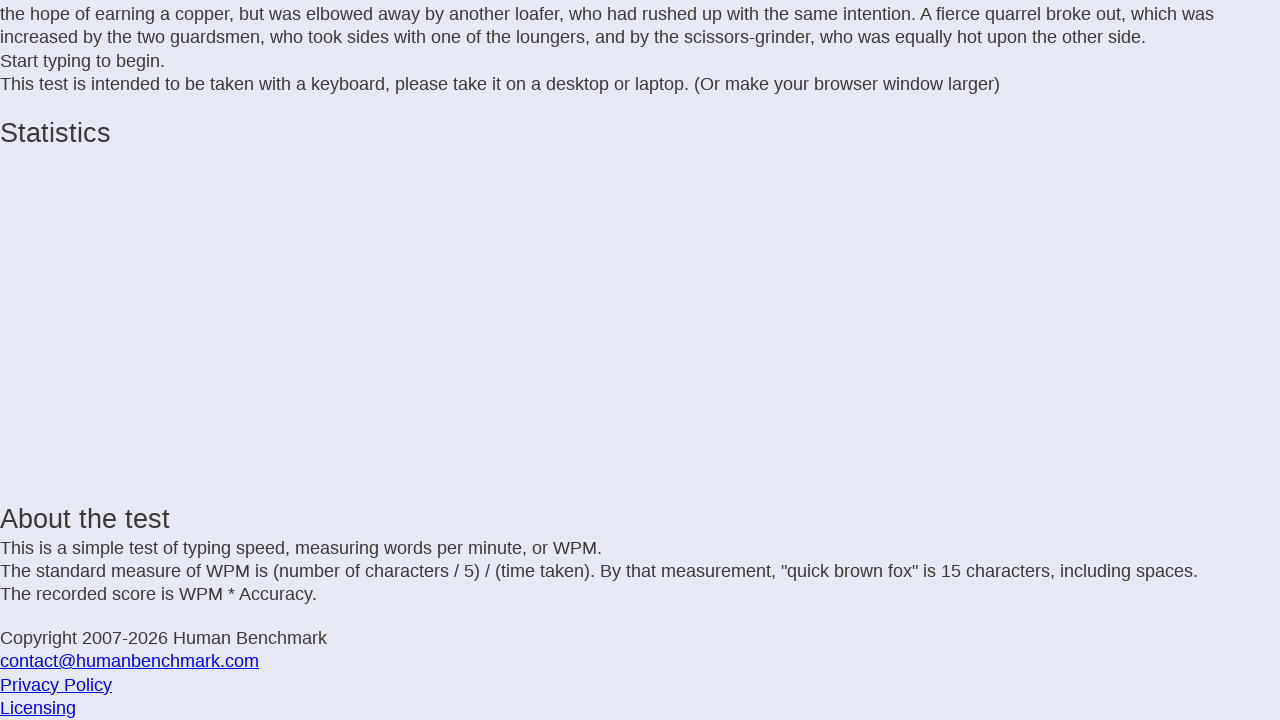

Typed letter: 'e' on .letters
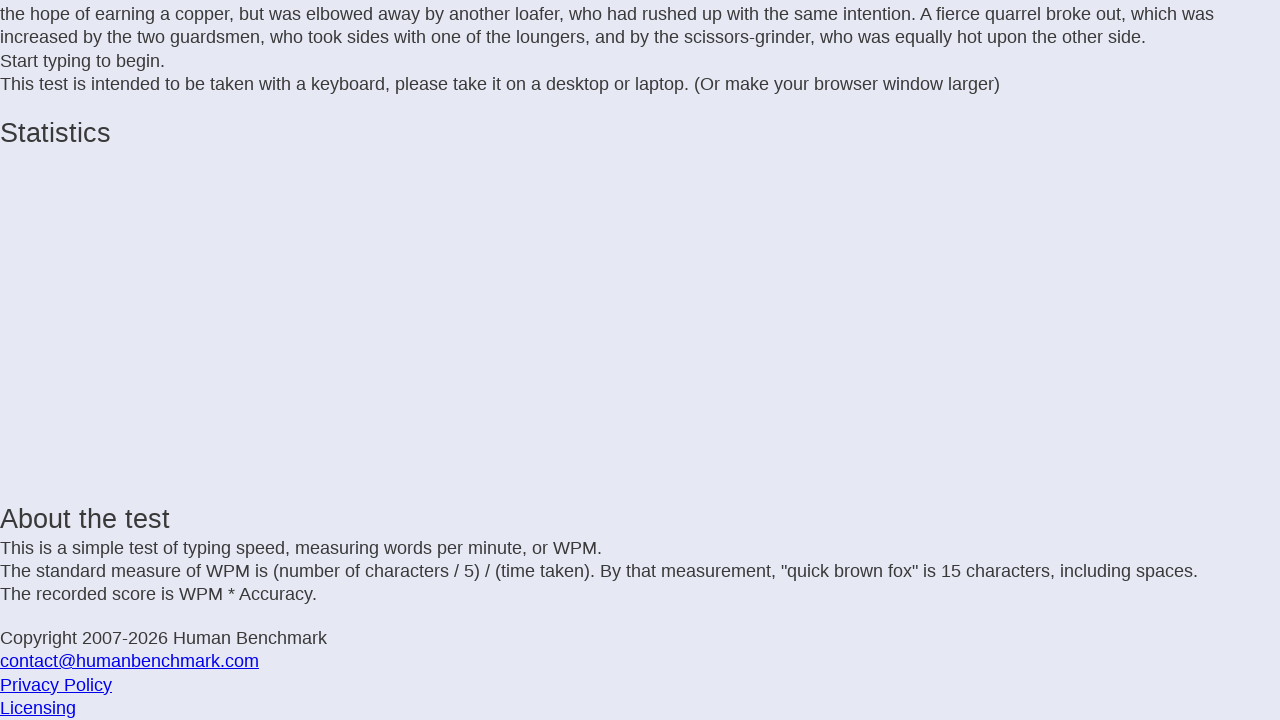

Waited 25ms before next keystroke
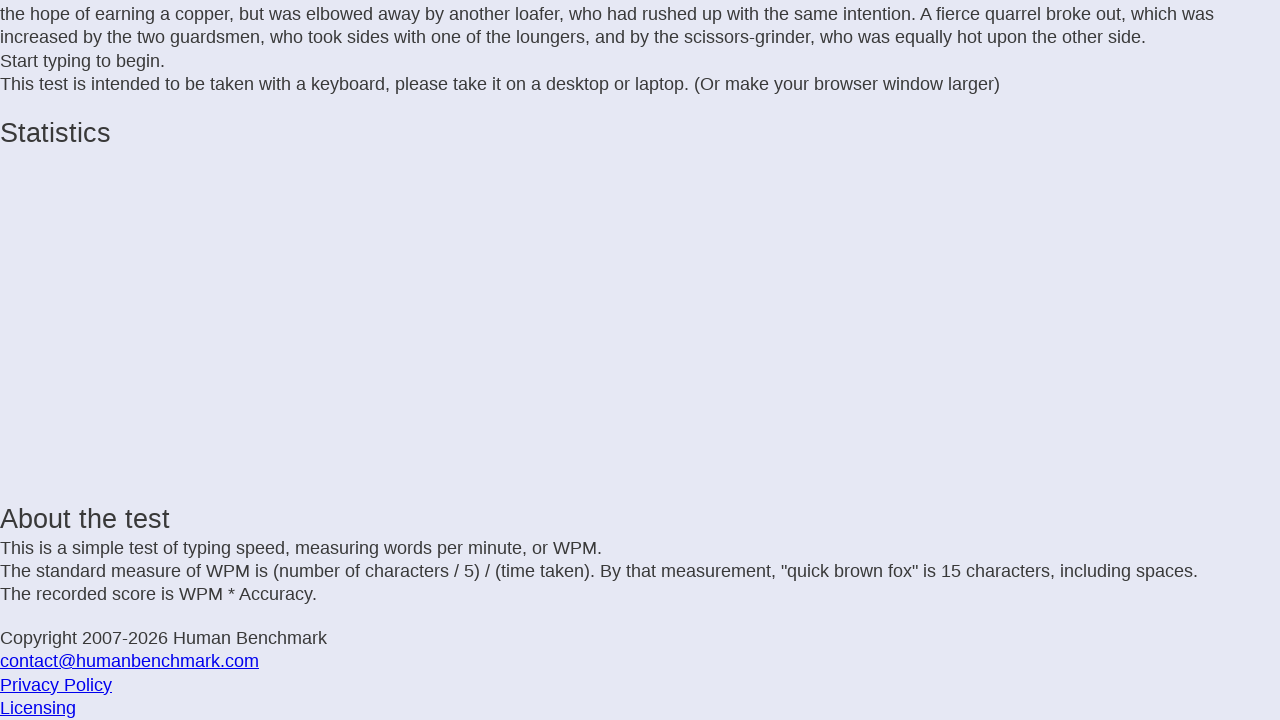

Typed letter: ' ' on .letters
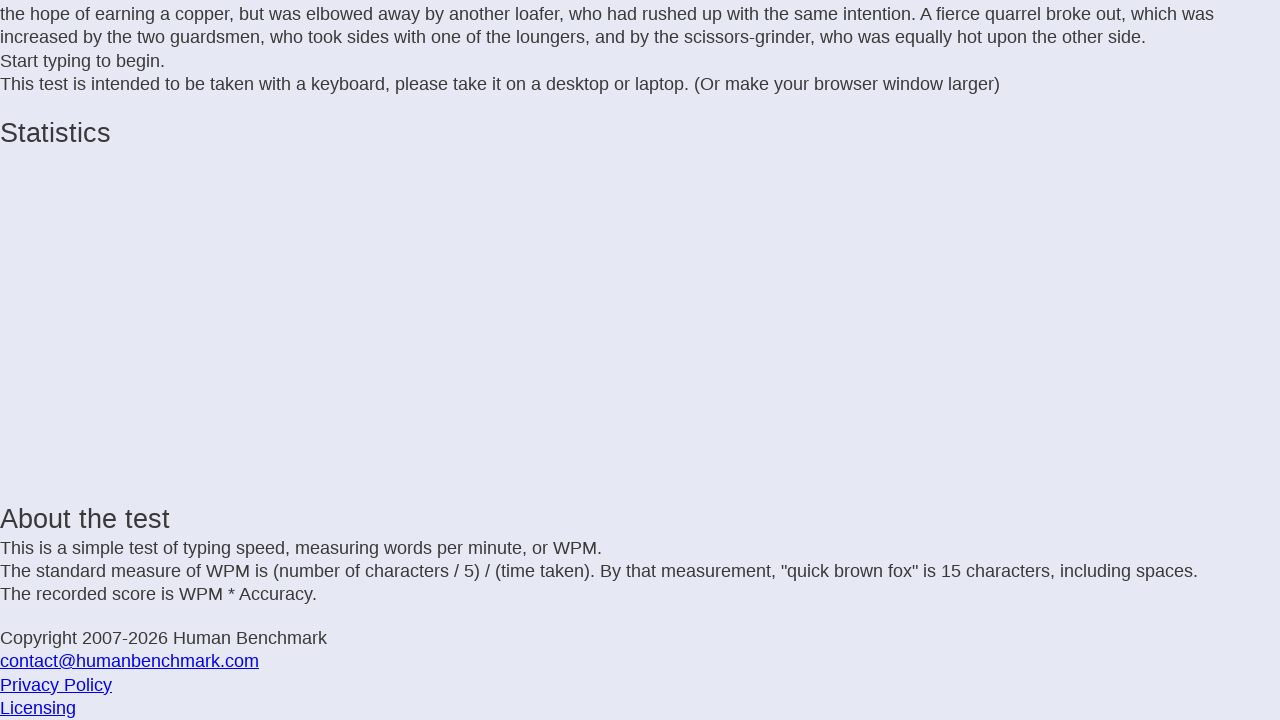

Waited 25ms before next keystroke
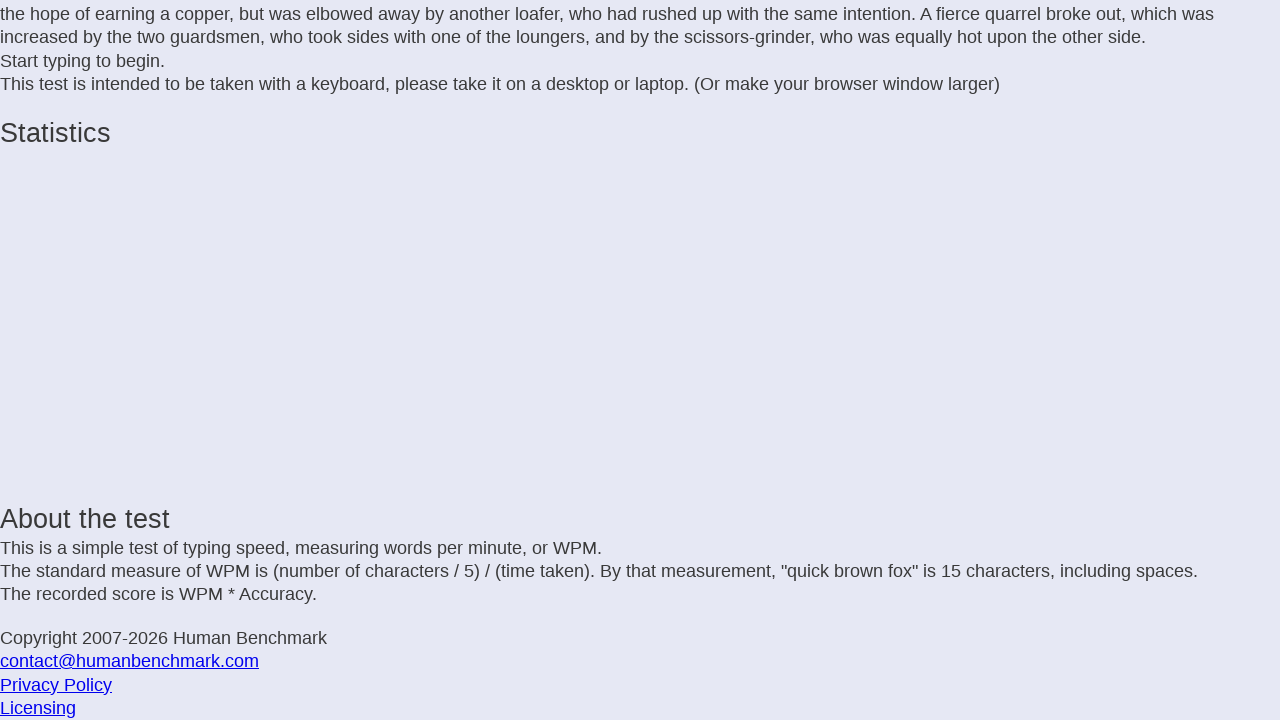

Typed letter: 'i' on .letters
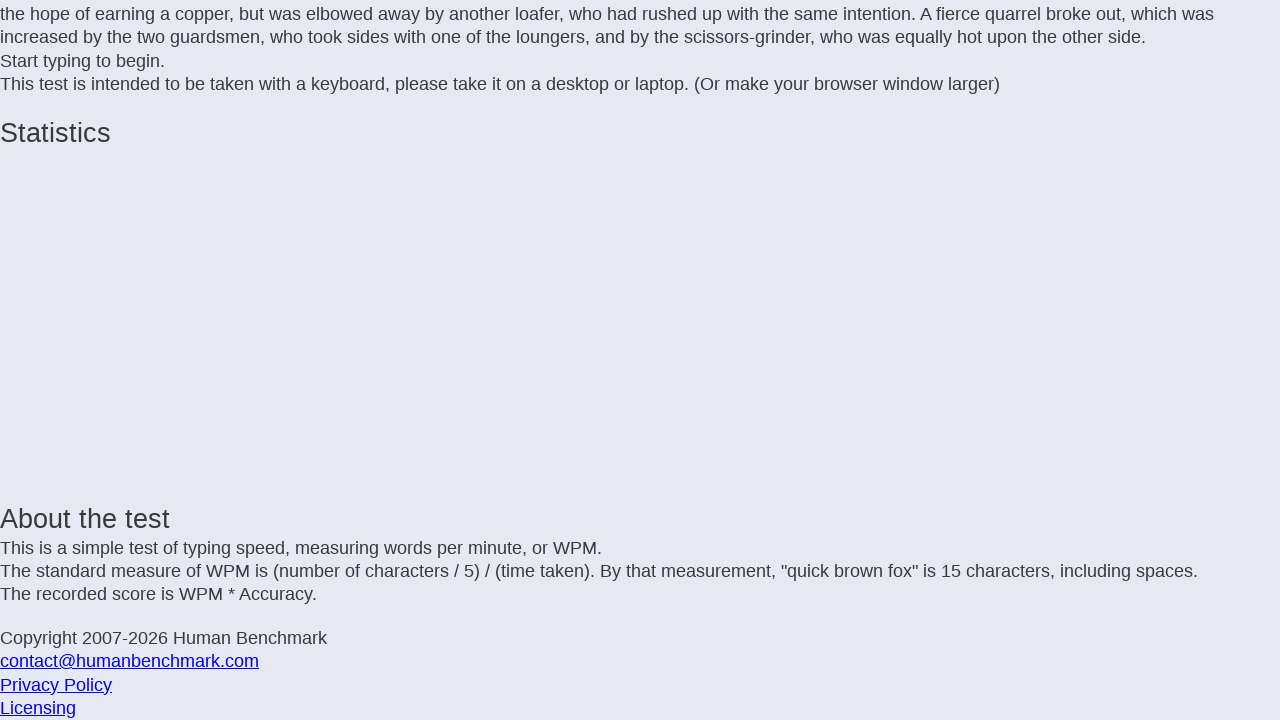

Waited 25ms before next keystroke
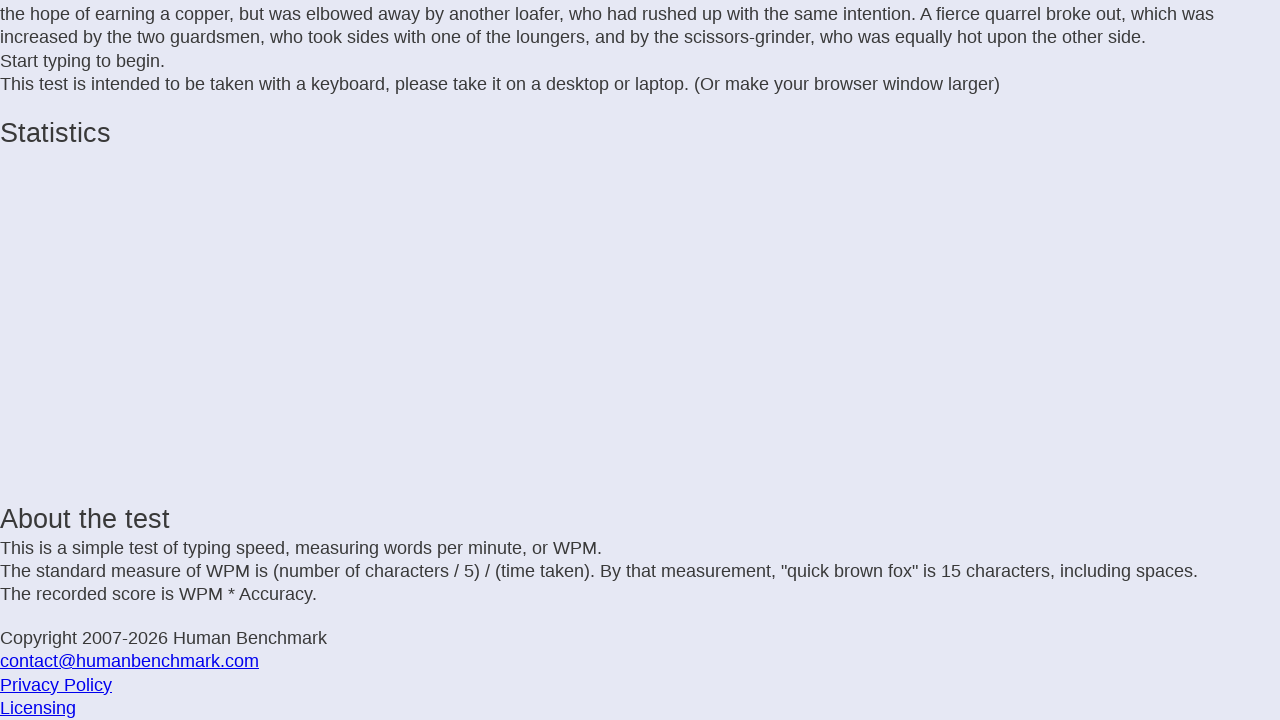

Typed letter: 'n' on .letters
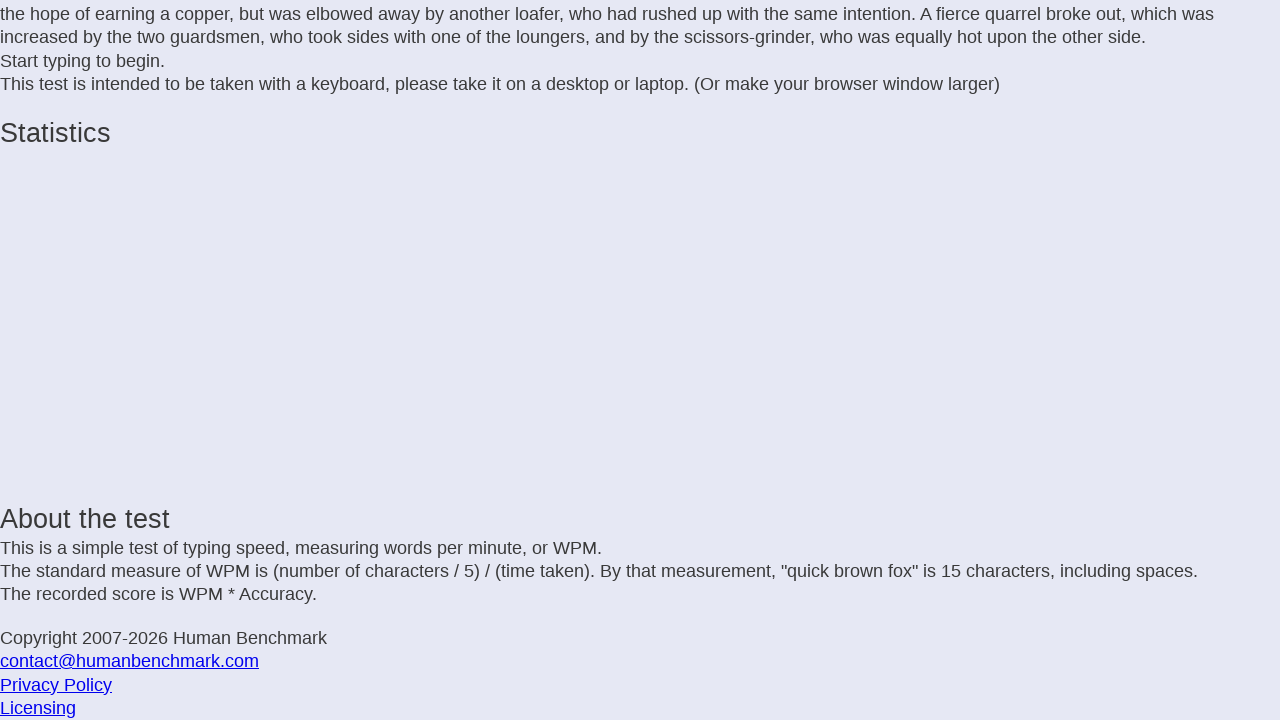

Waited 25ms before next keystroke
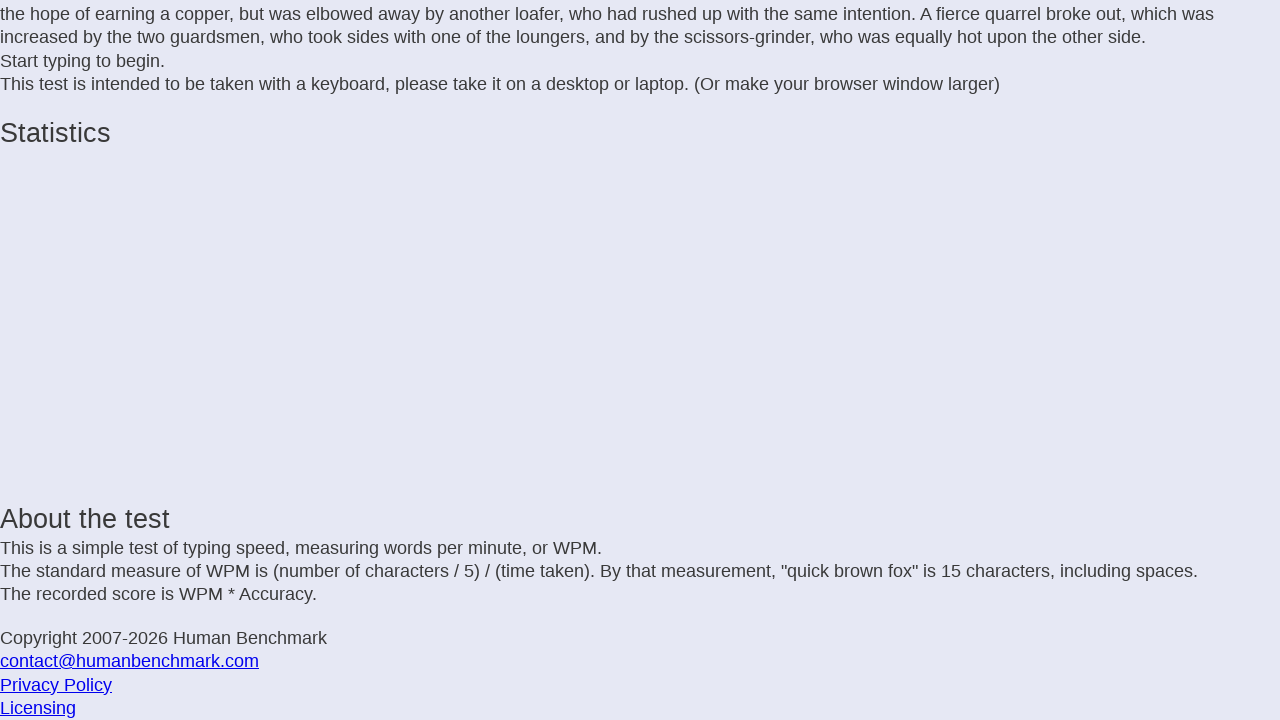

Typed letter: 't' on .letters
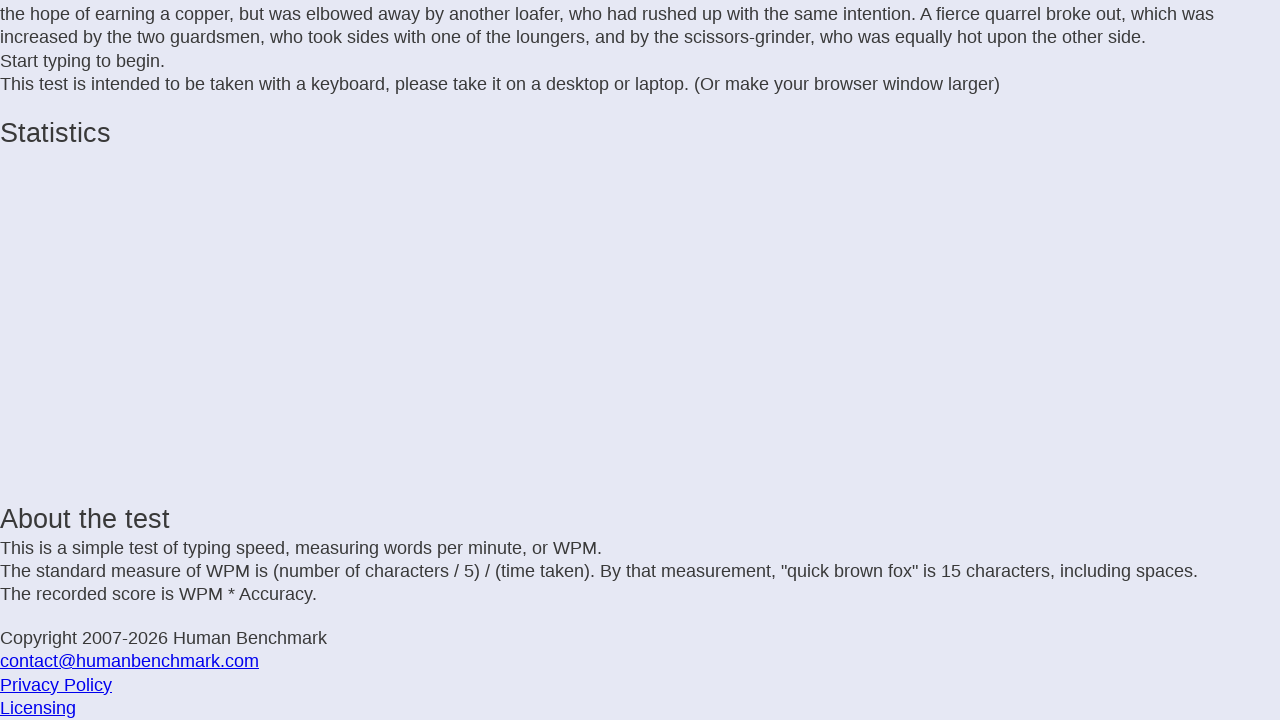

Waited 25ms before next keystroke
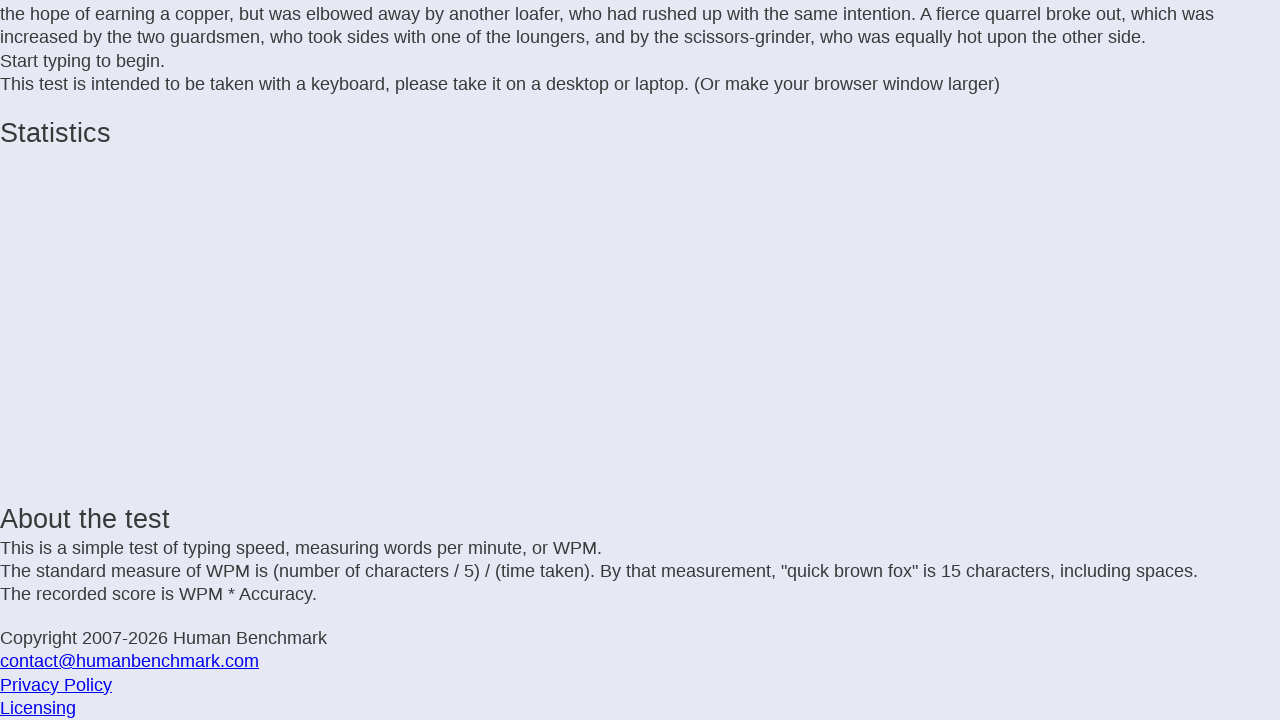

Typed letter: 'e' on .letters
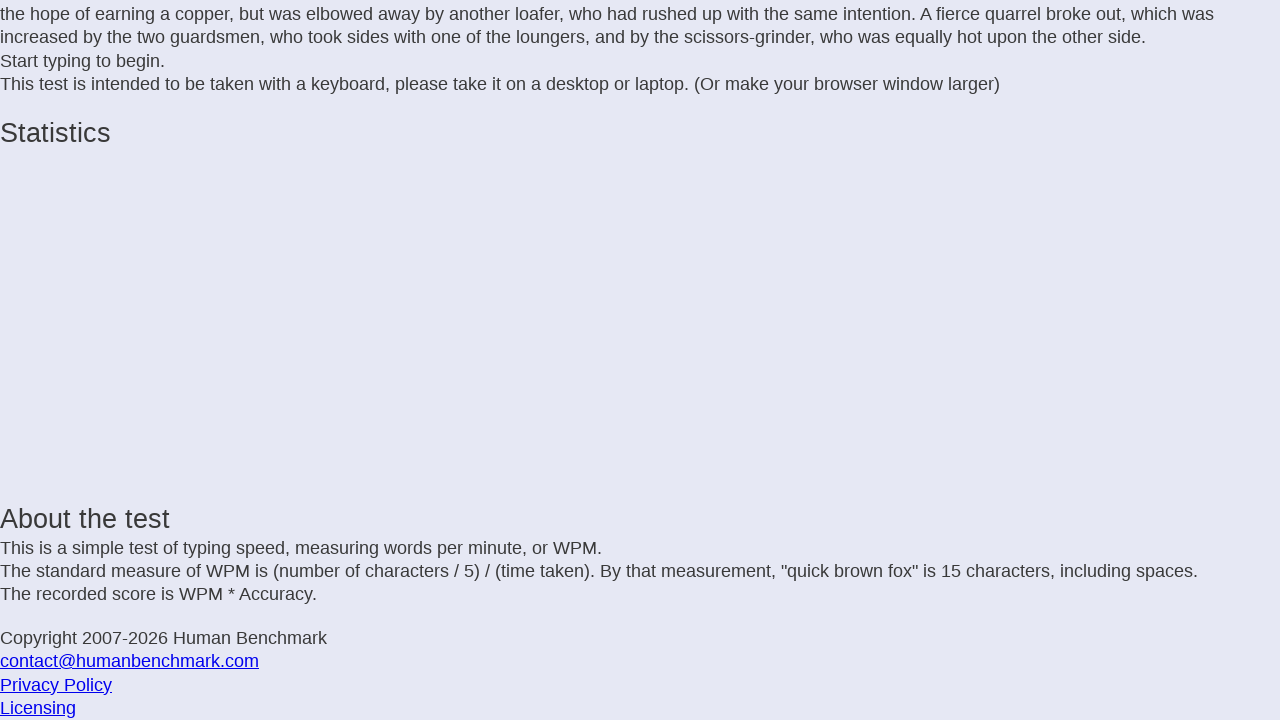

Waited 25ms before next keystroke
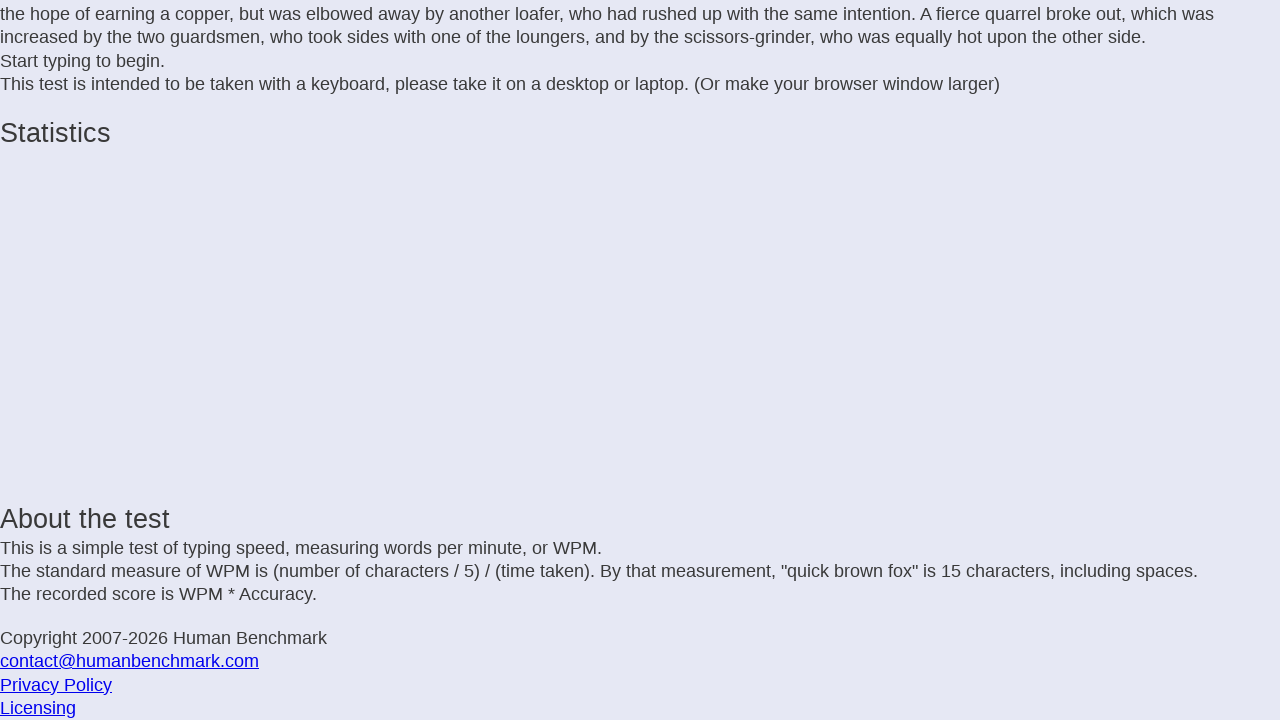

Typed letter: 'n' on .letters
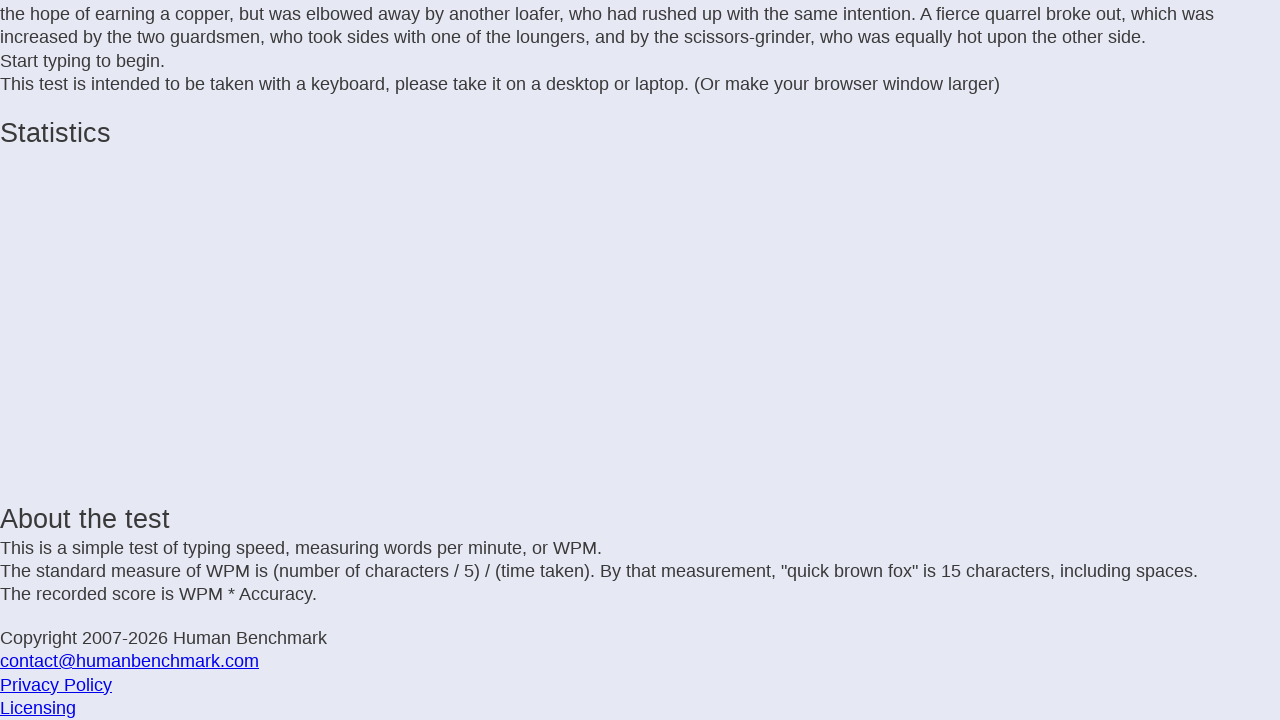

Waited 25ms before next keystroke
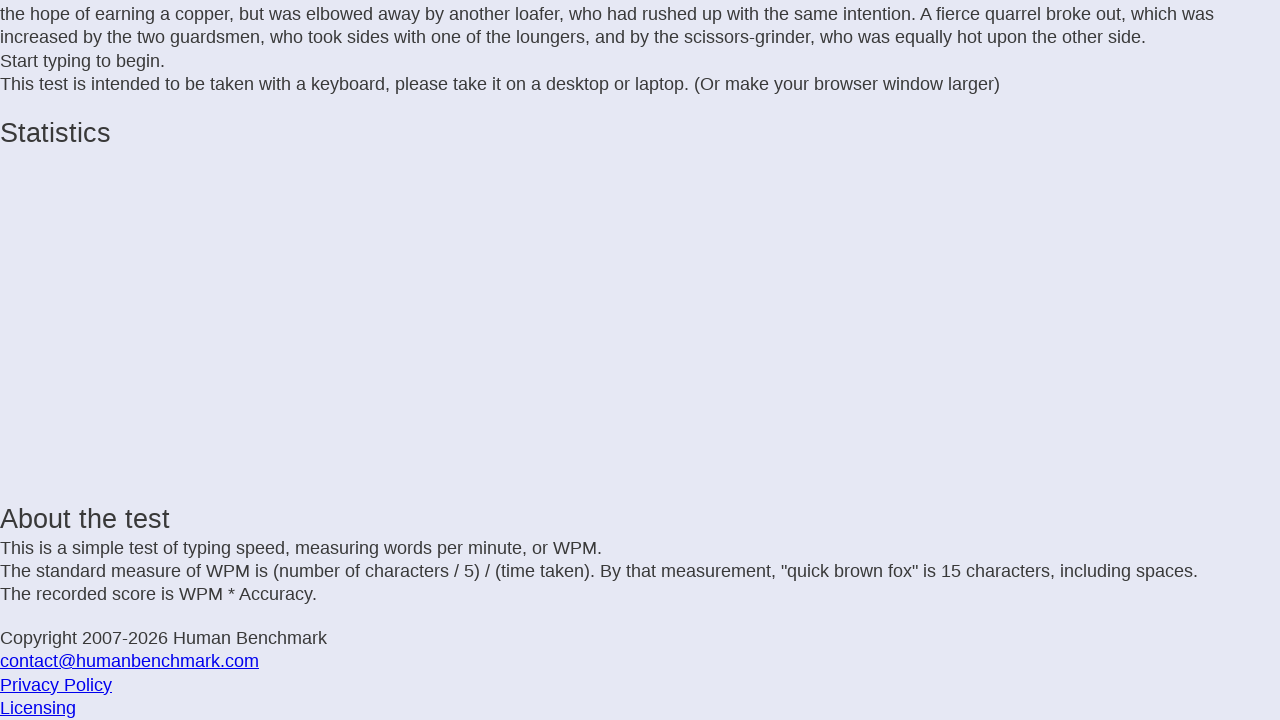

Typed letter: 't' on .letters
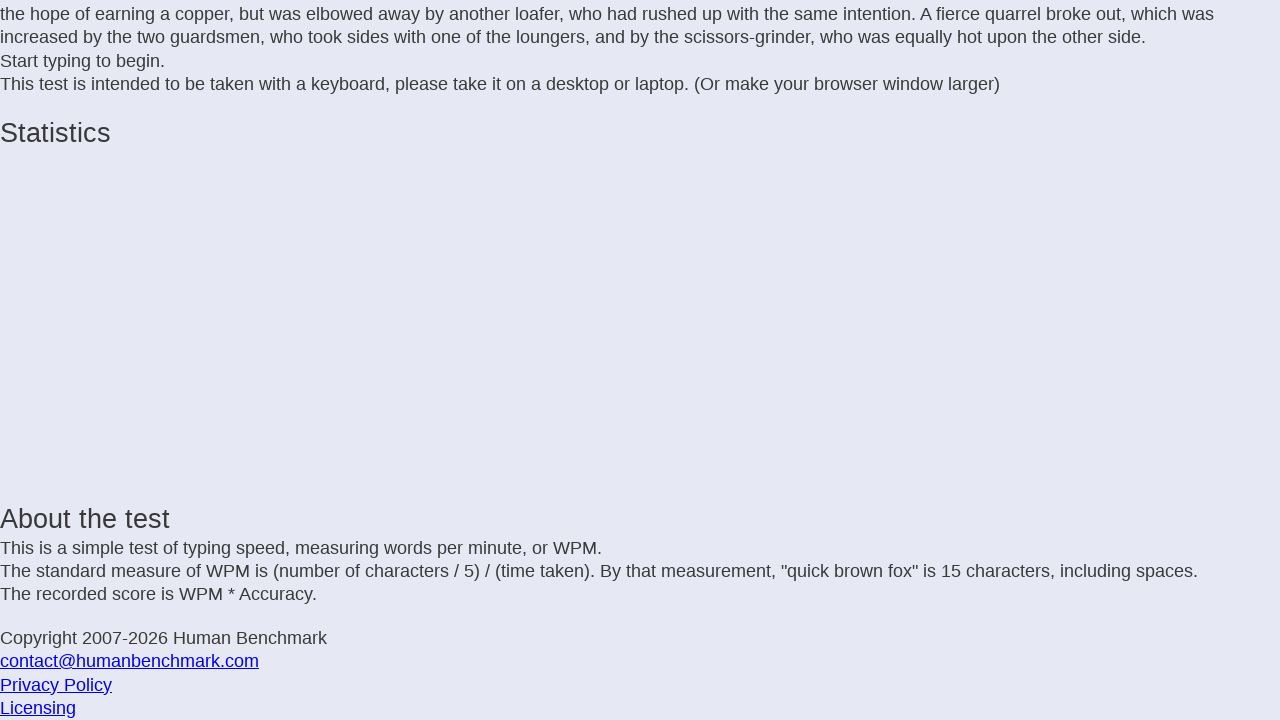

Waited 25ms before next keystroke
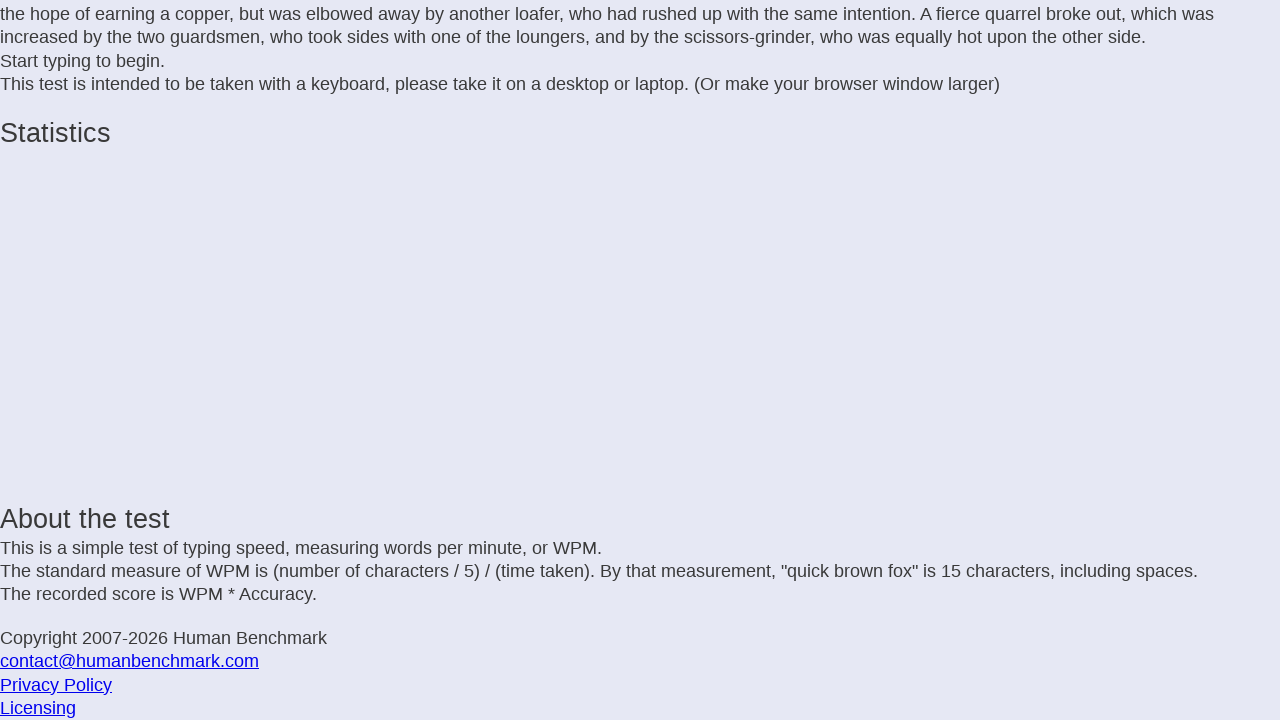

Typed letter: 'i' on .letters
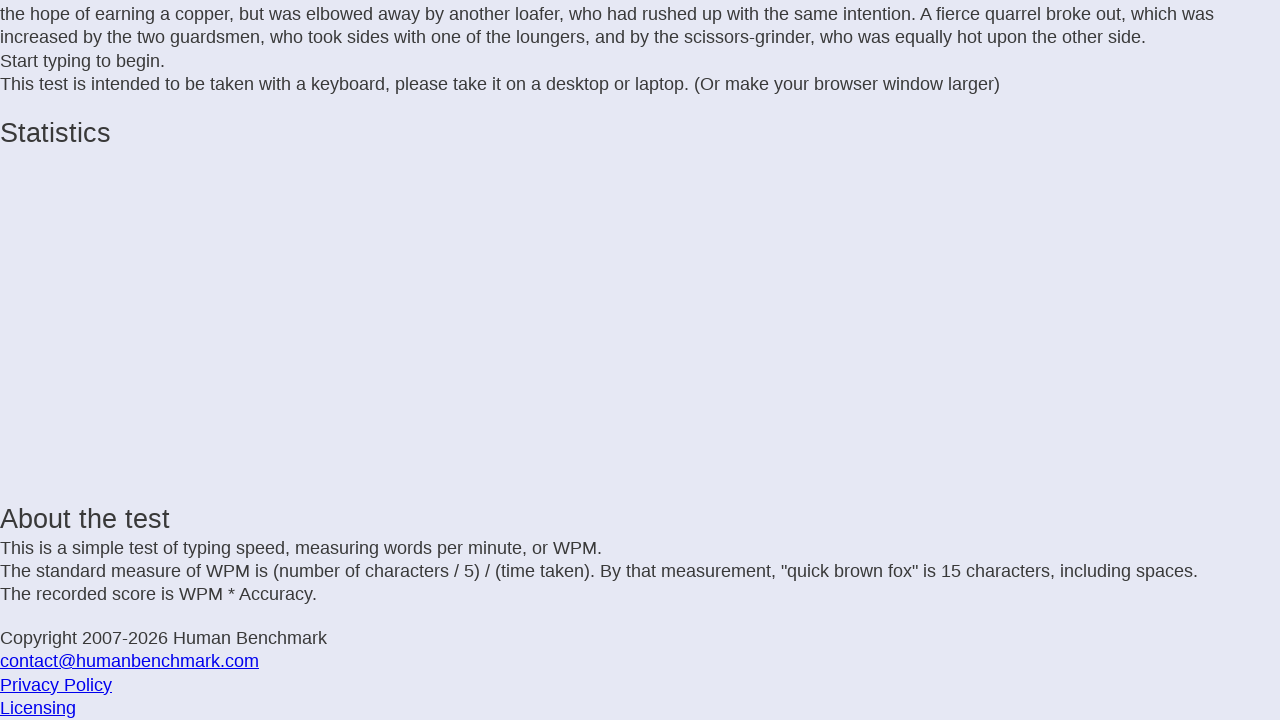

Waited 25ms before next keystroke
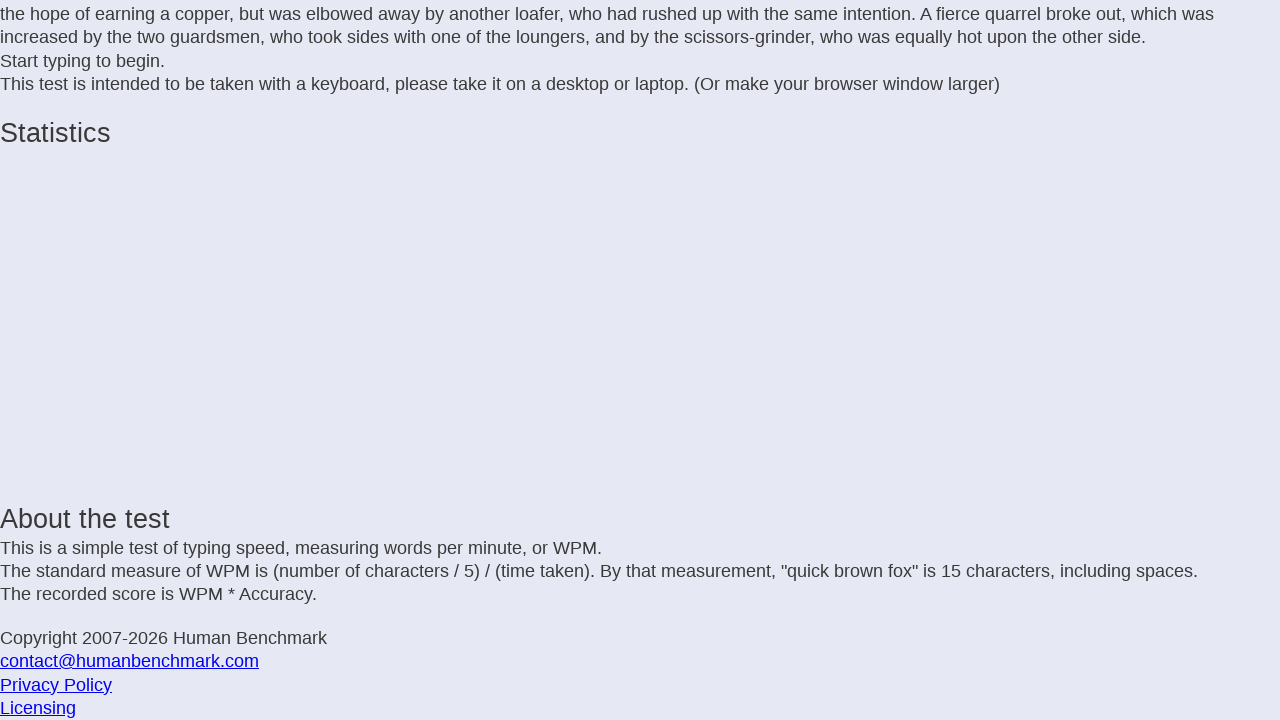

Typed letter: 'o' on .letters
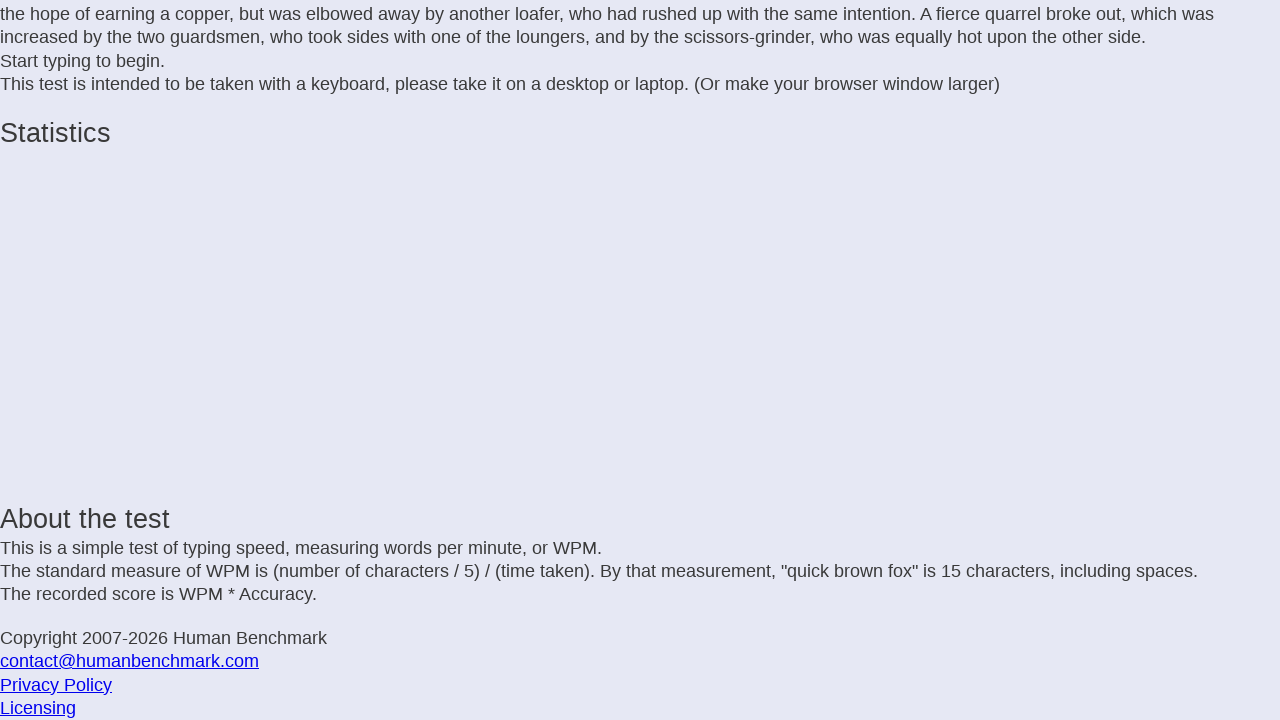

Waited 25ms before next keystroke
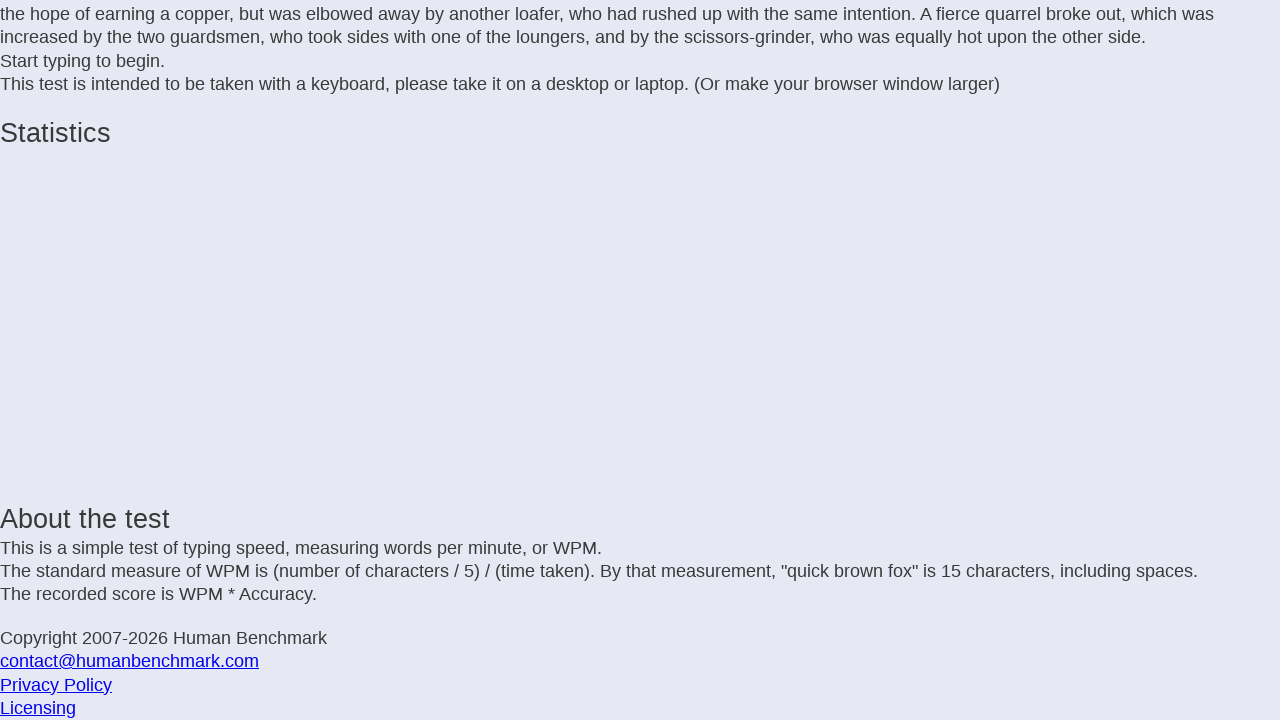

Typed letter: 'n' on .letters
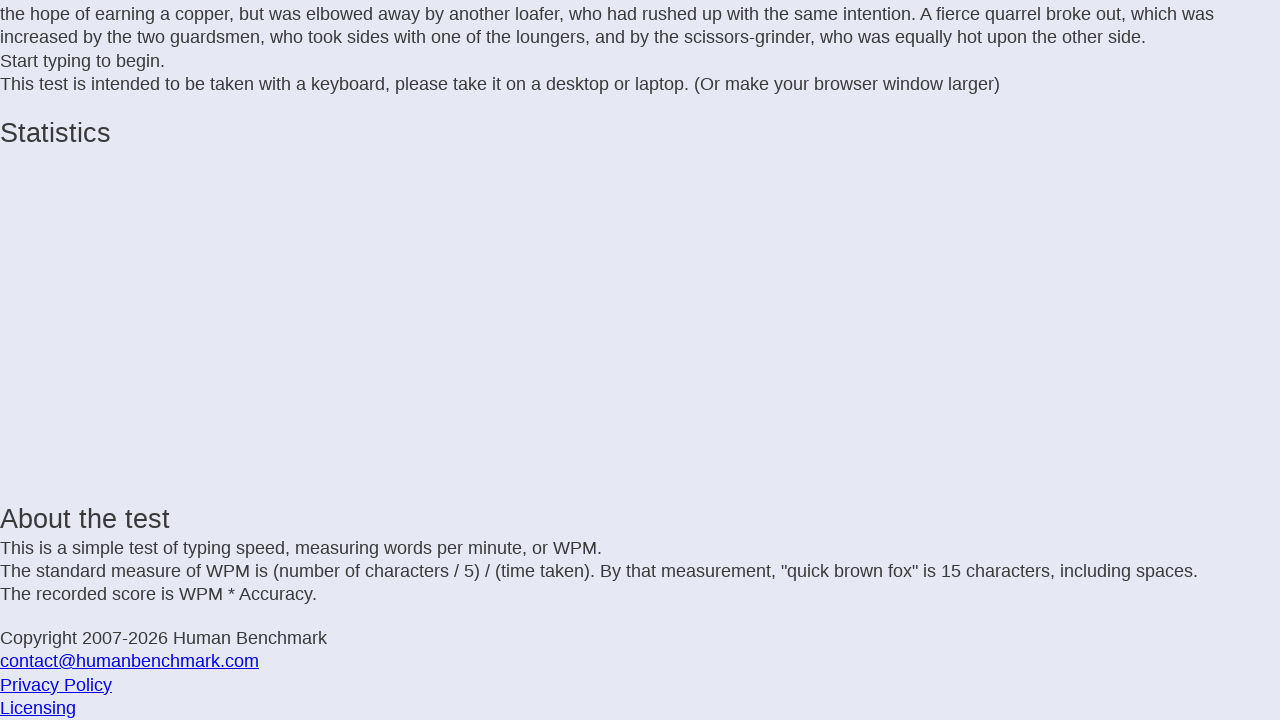

Waited 25ms before next keystroke
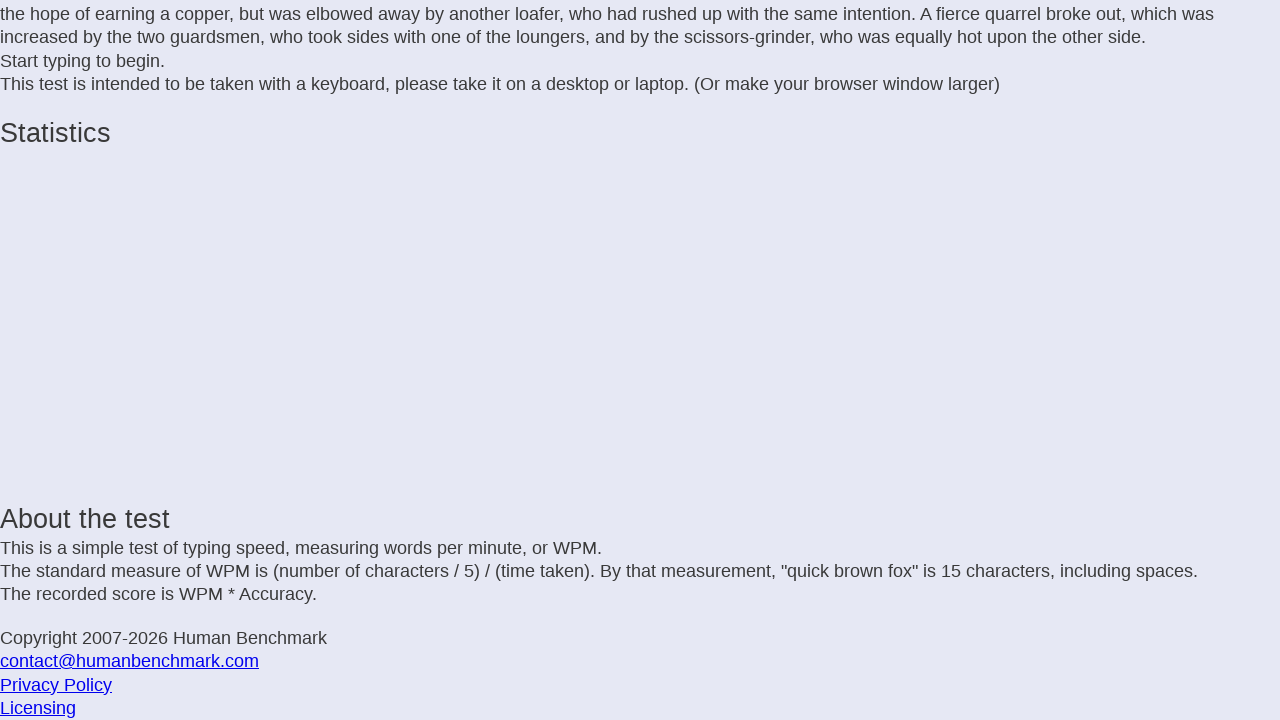

Typed letter: '.' on .letters
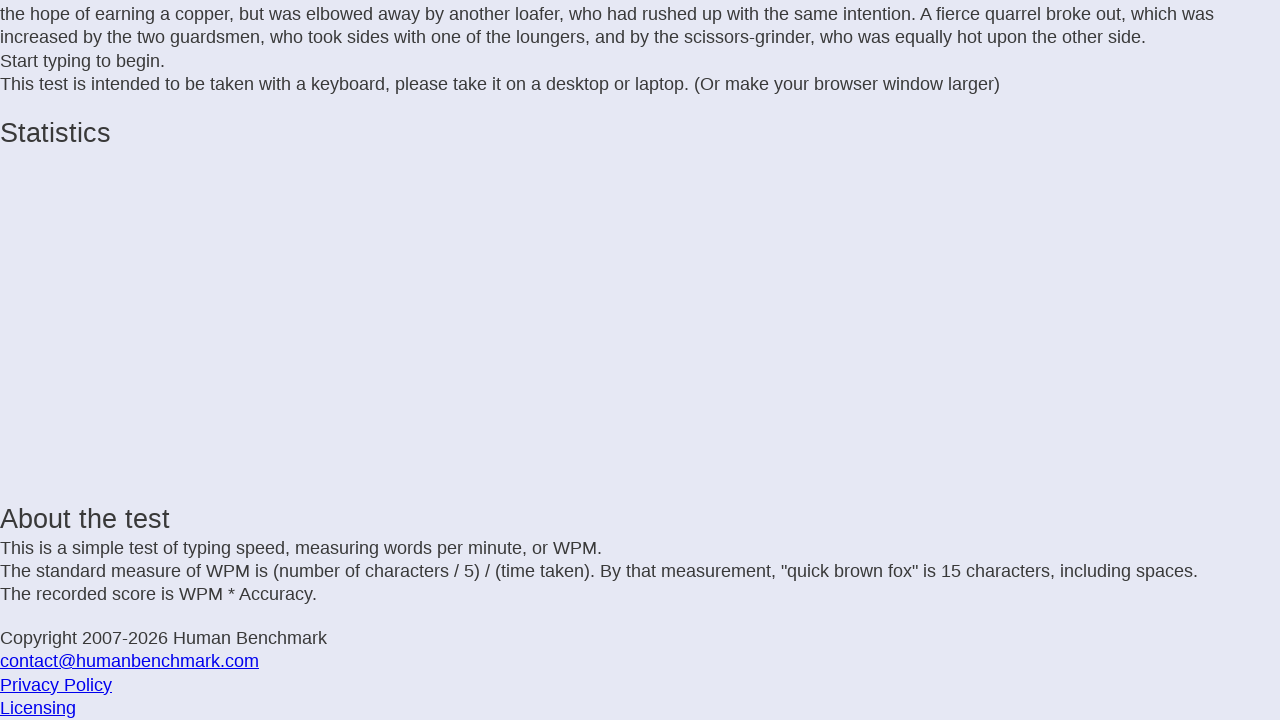

Waited 25ms before next keystroke
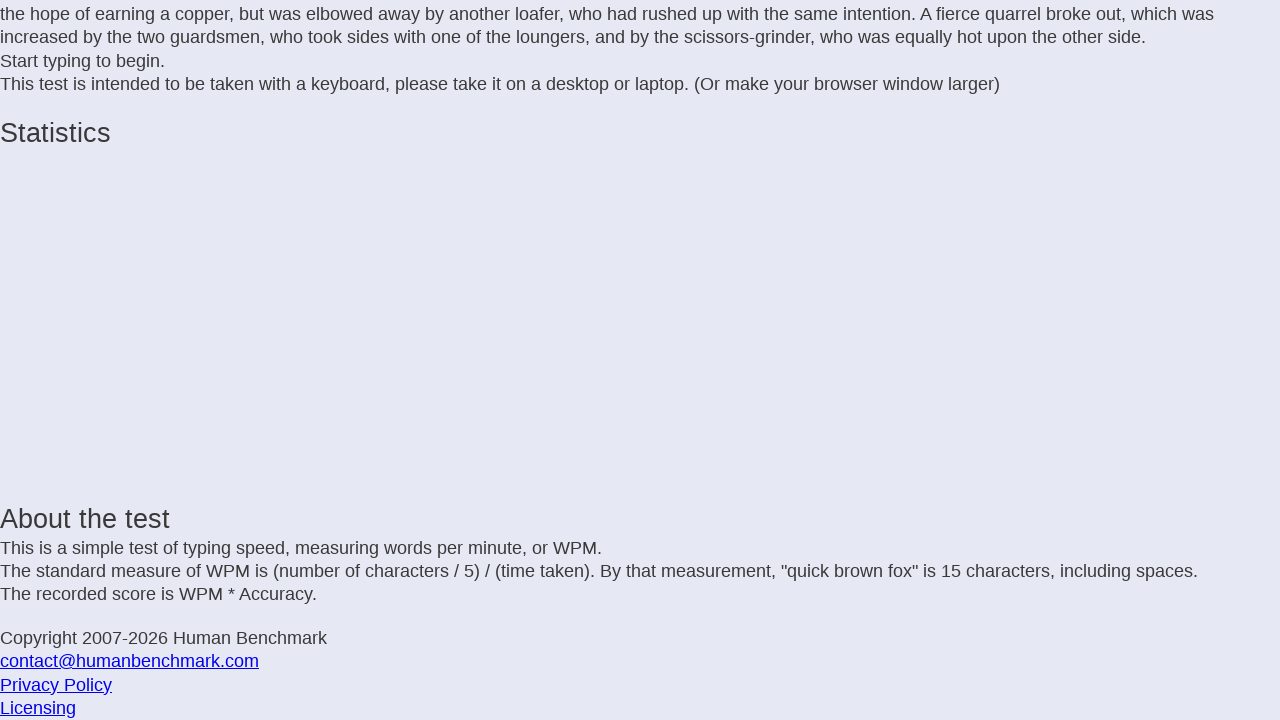

Typed letter: ' ' on .letters
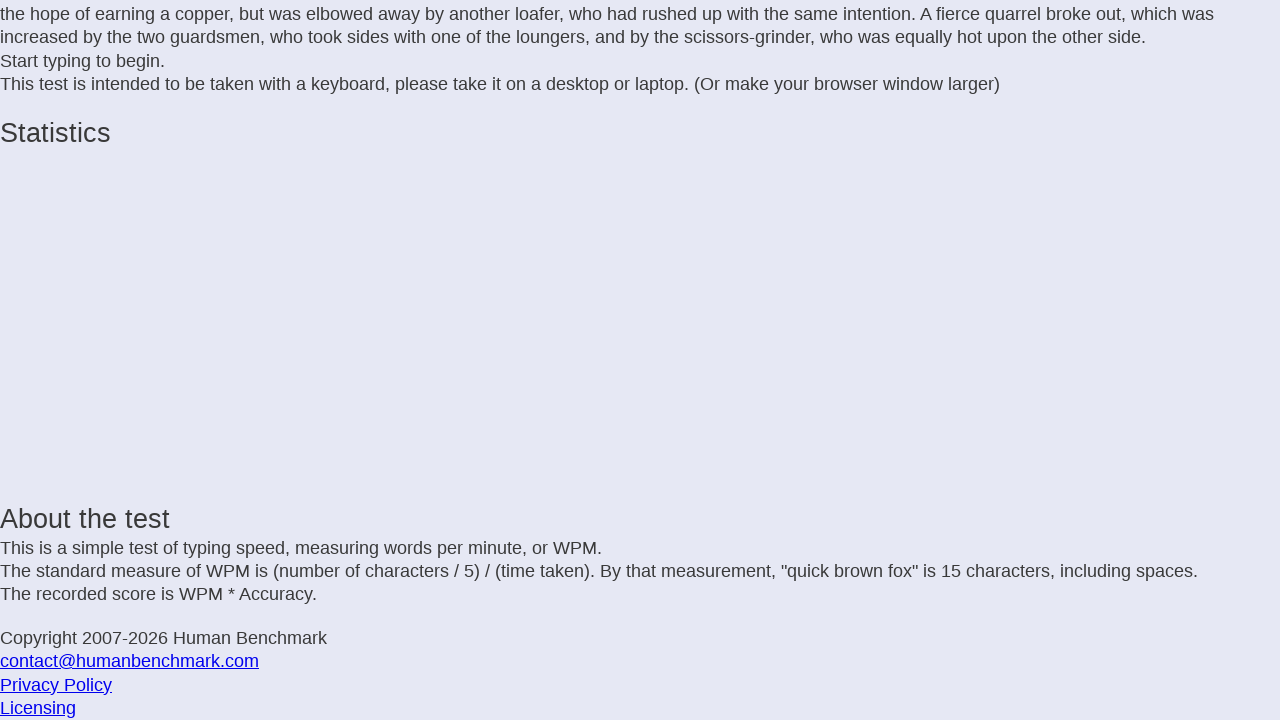

Waited 25ms before next keystroke
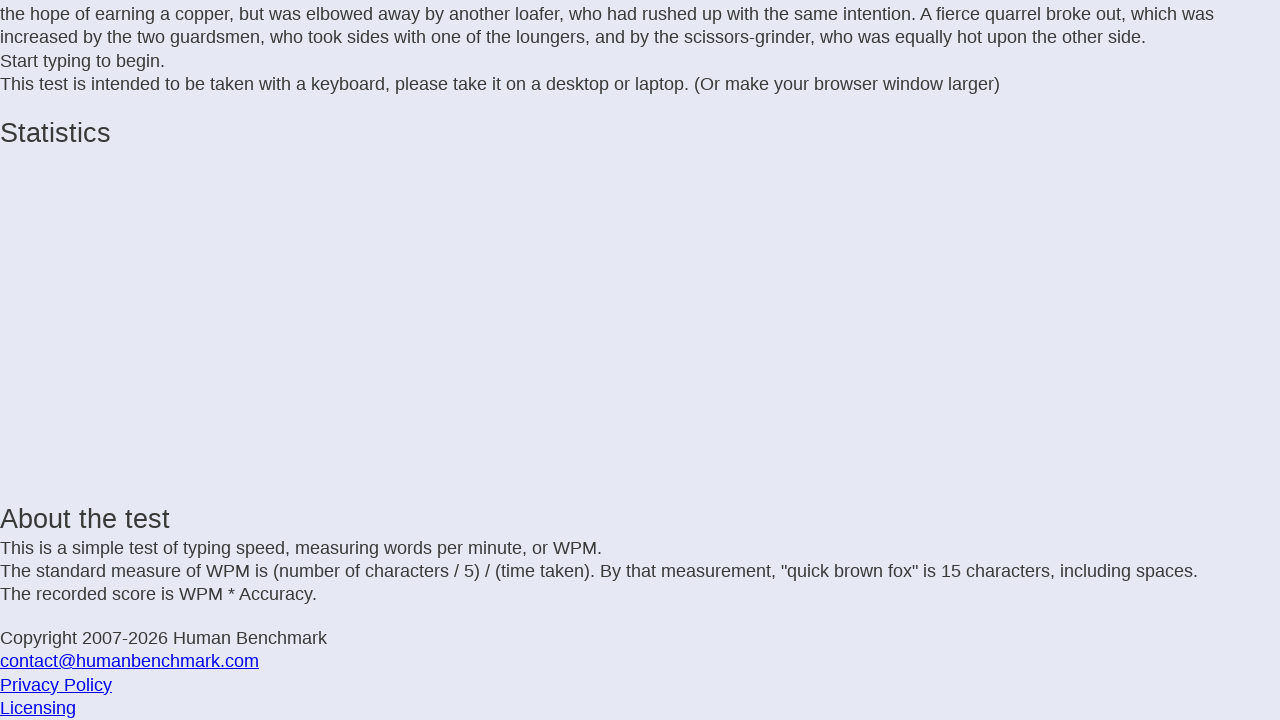

Typed letter: 'A' on .letters
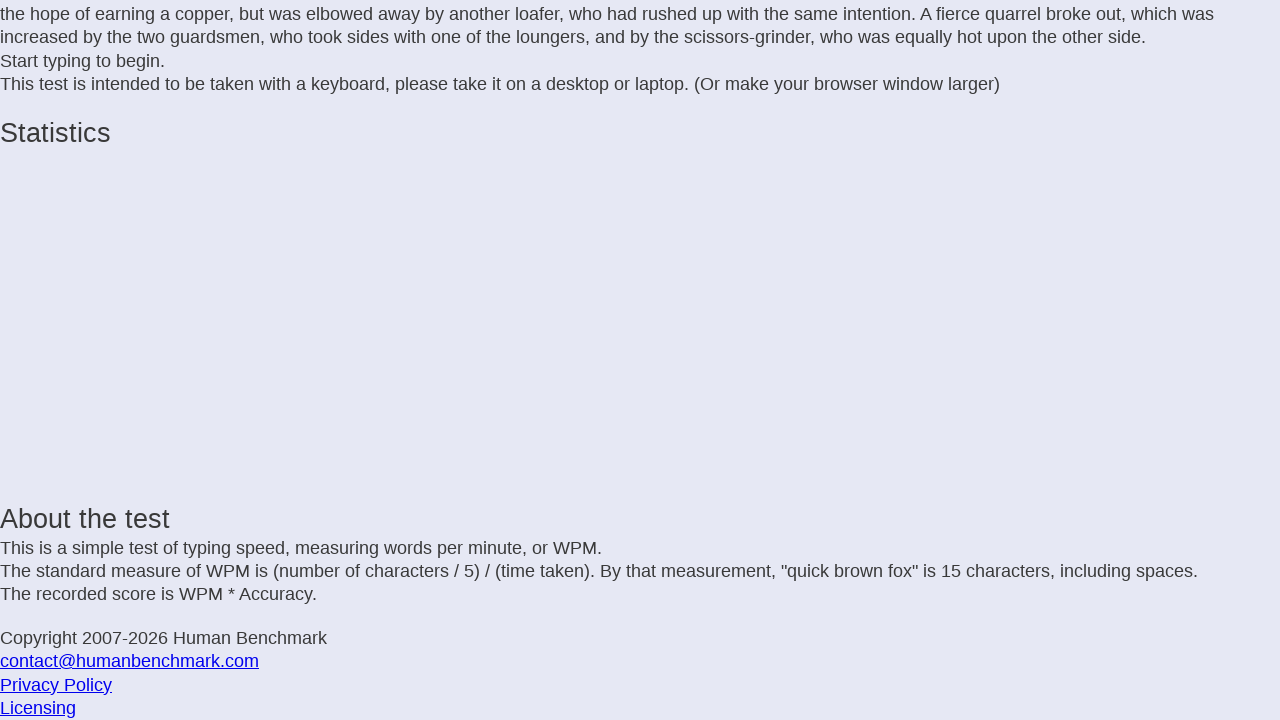

Waited 25ms before next keystroke
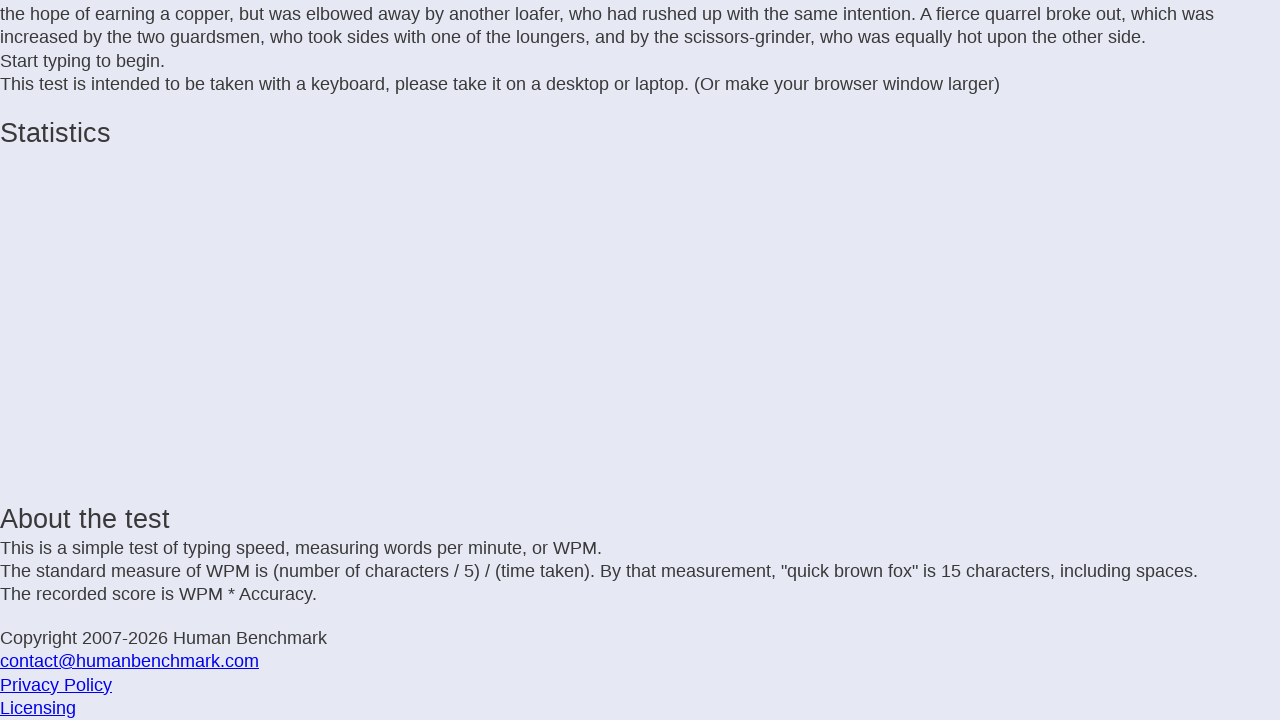

Typed letter: ' ' on .letters
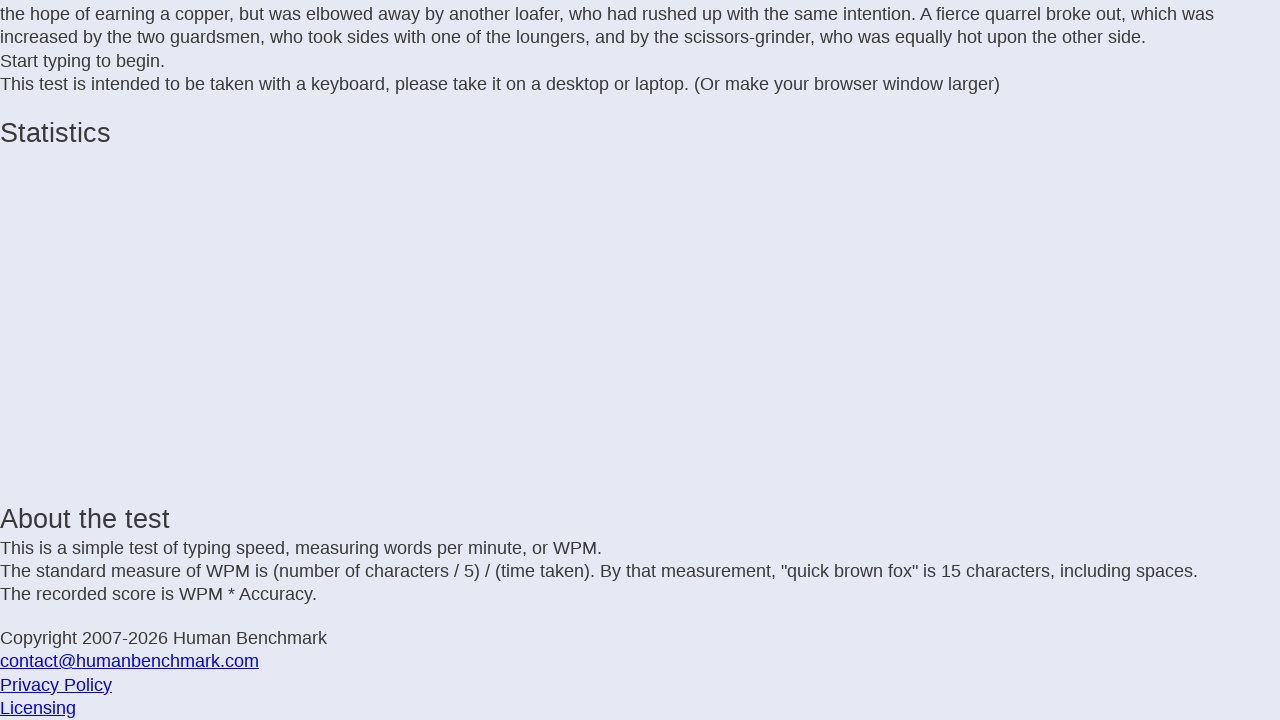

Waited 25ms before next keystroke
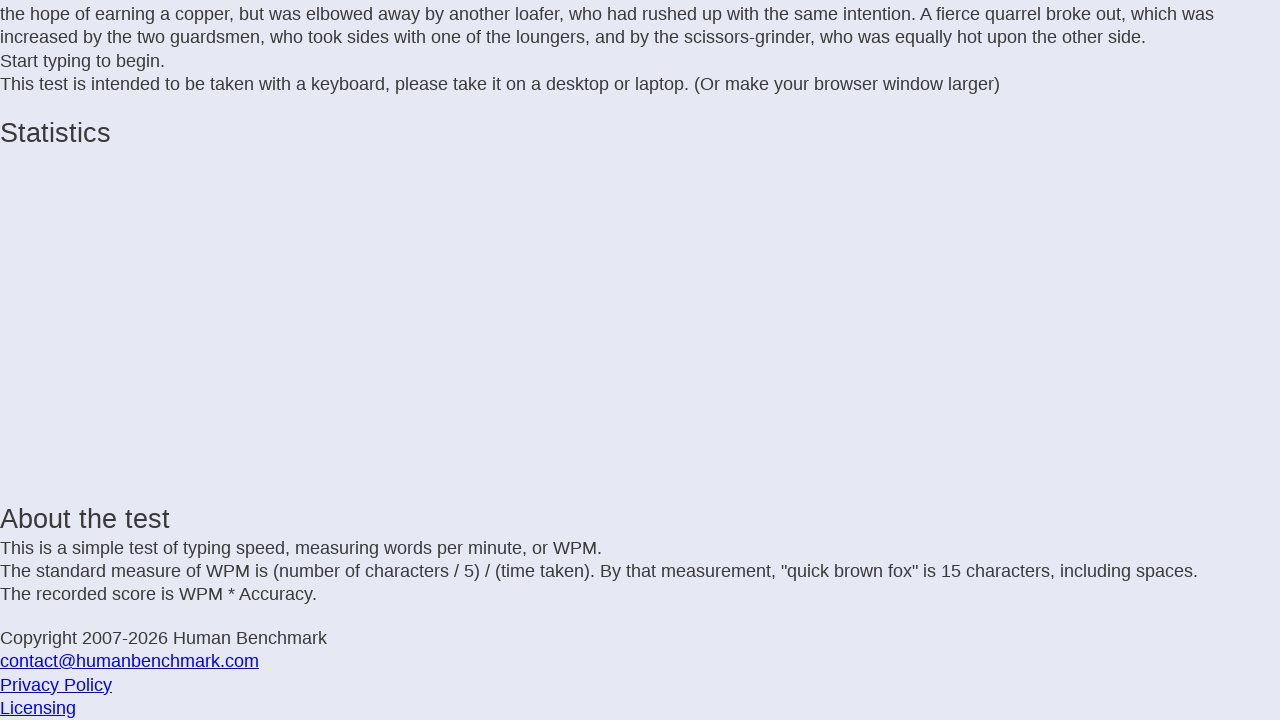

Typed letter: 'f' on .letters
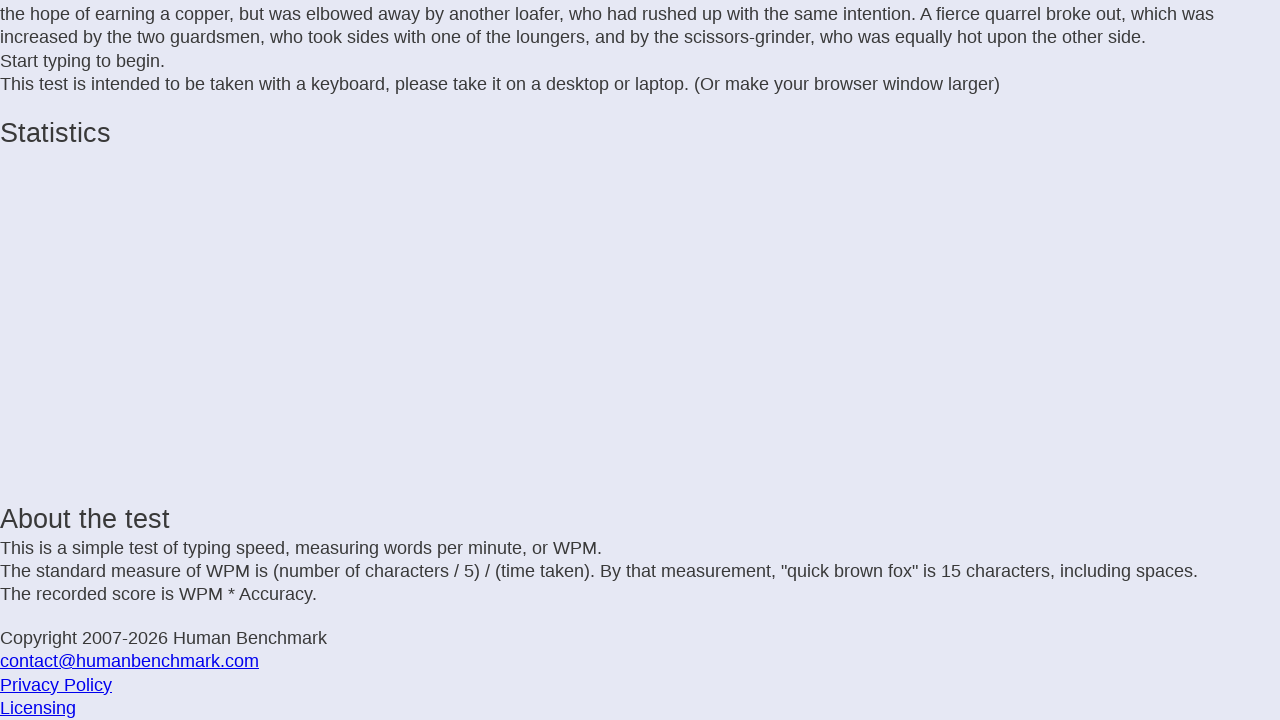

Waited 25ms before next keystroke
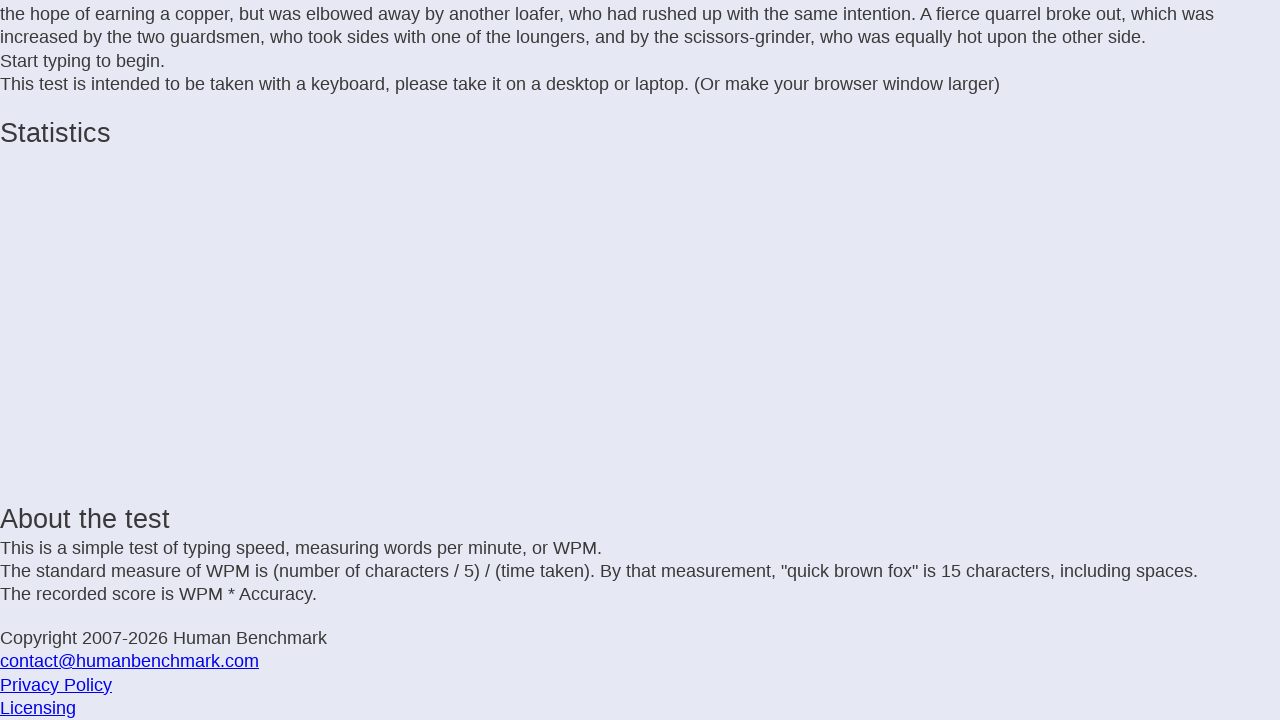

Typed letter: 'i' on .letters
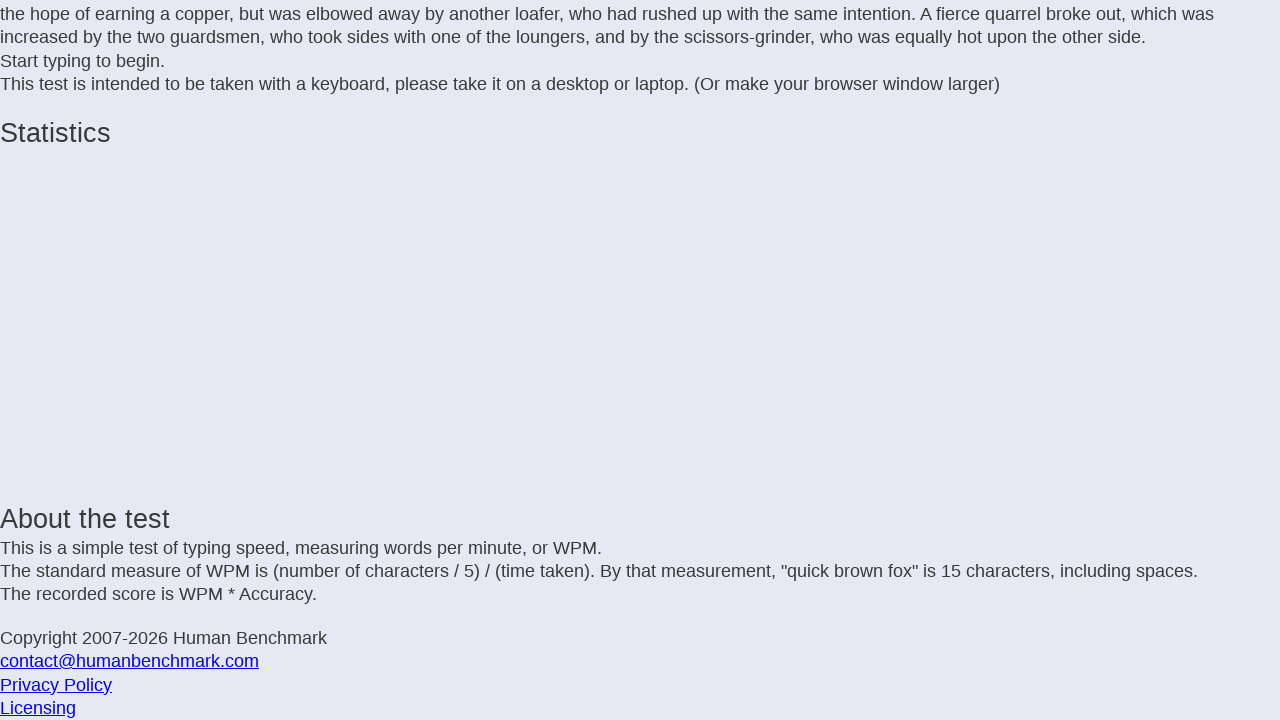

Waited 25ms before next keystroke
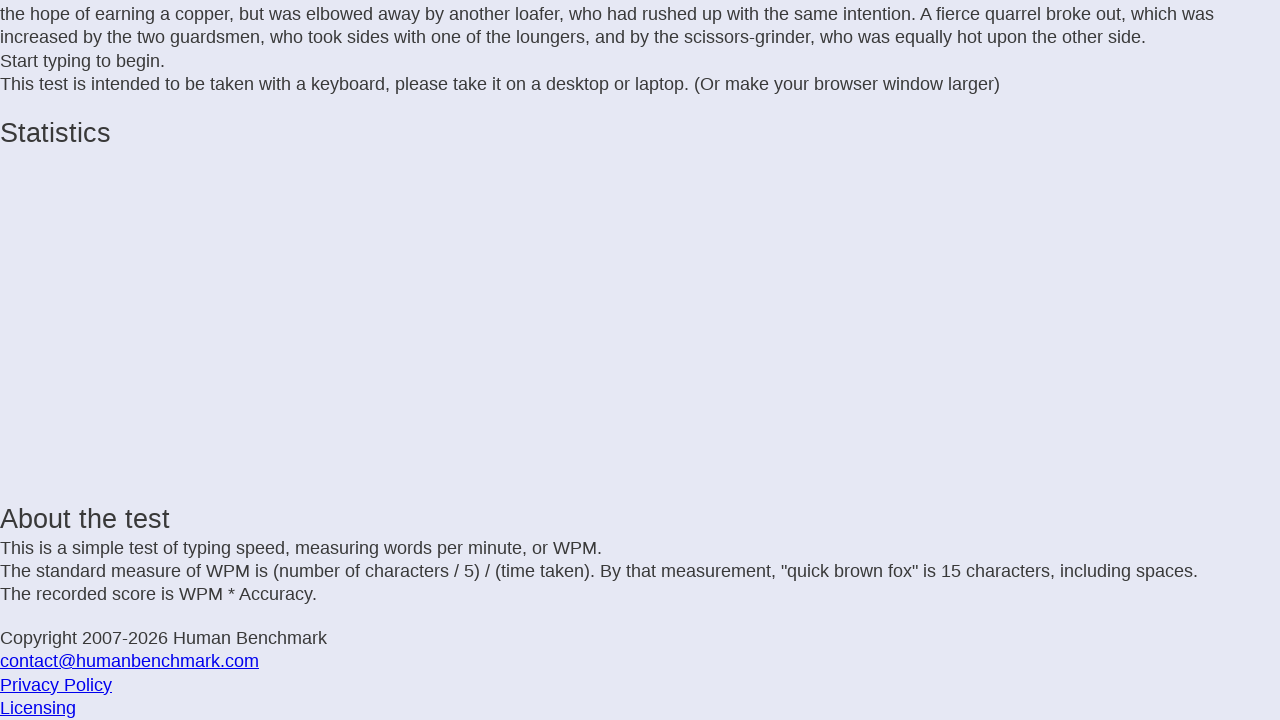

Typed letter: 'e' on .letters
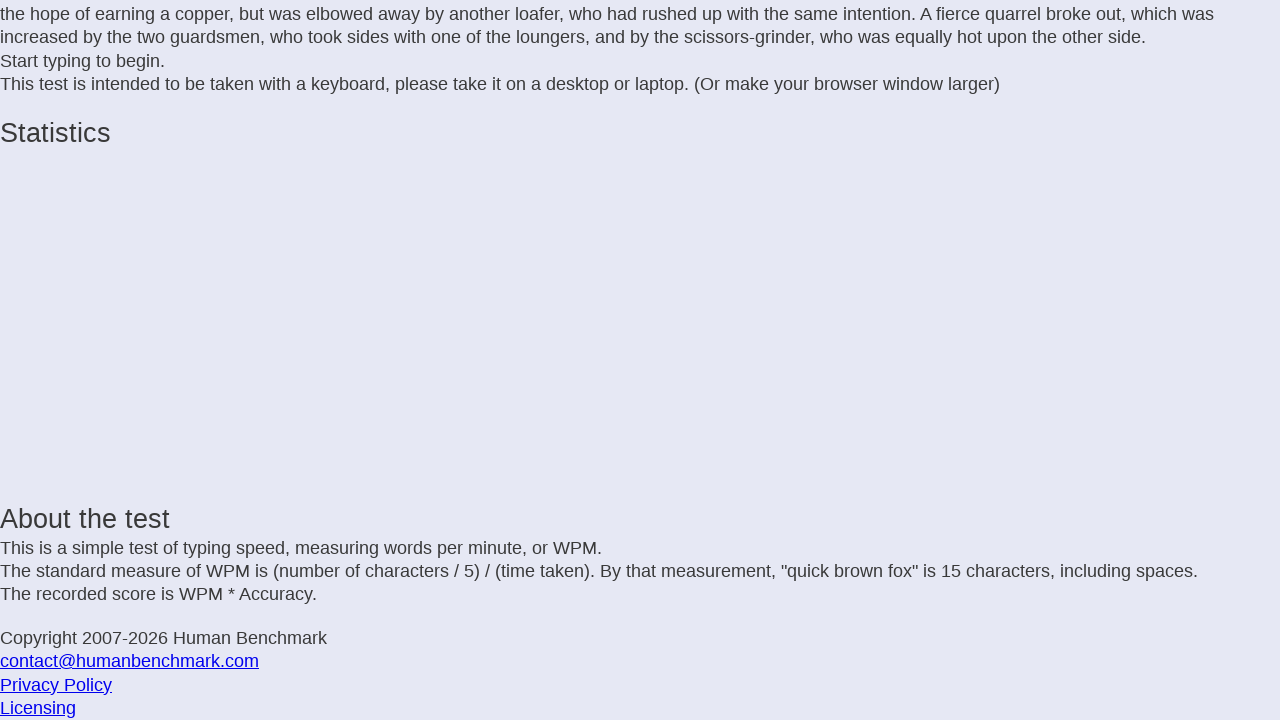

Waited 25ms before next keystroke
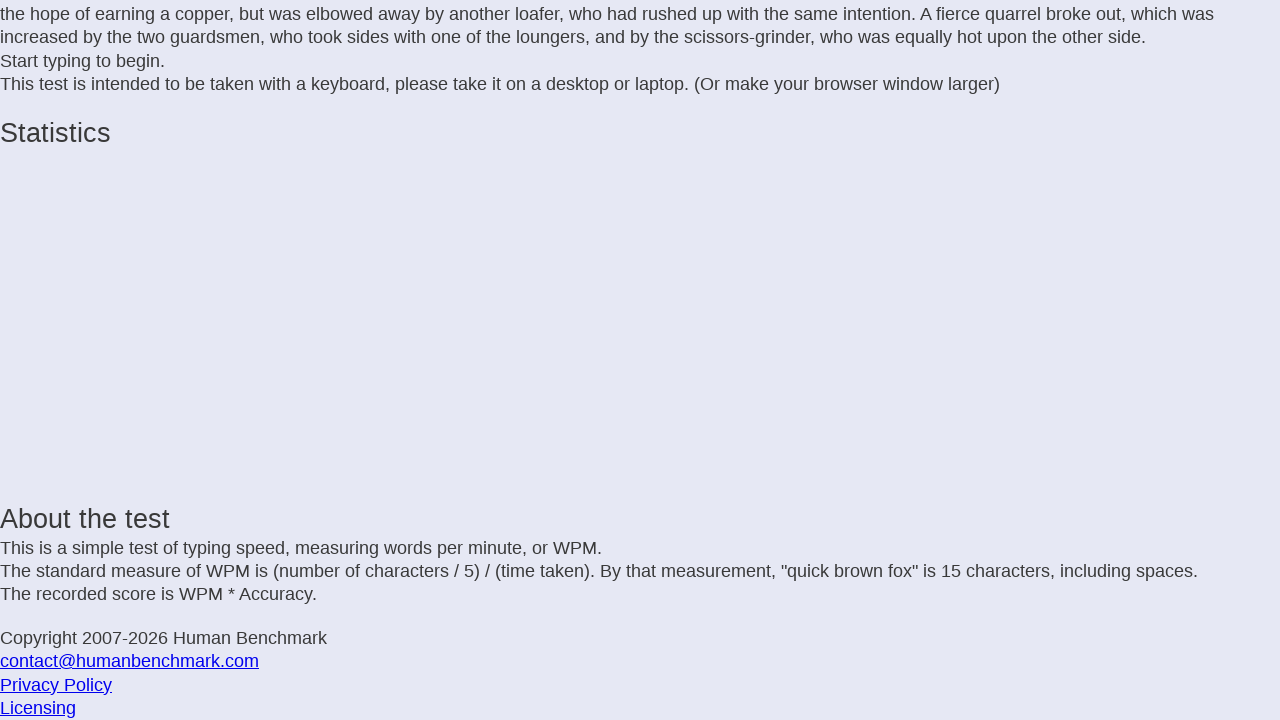

Typed letter: 'r' on .letters
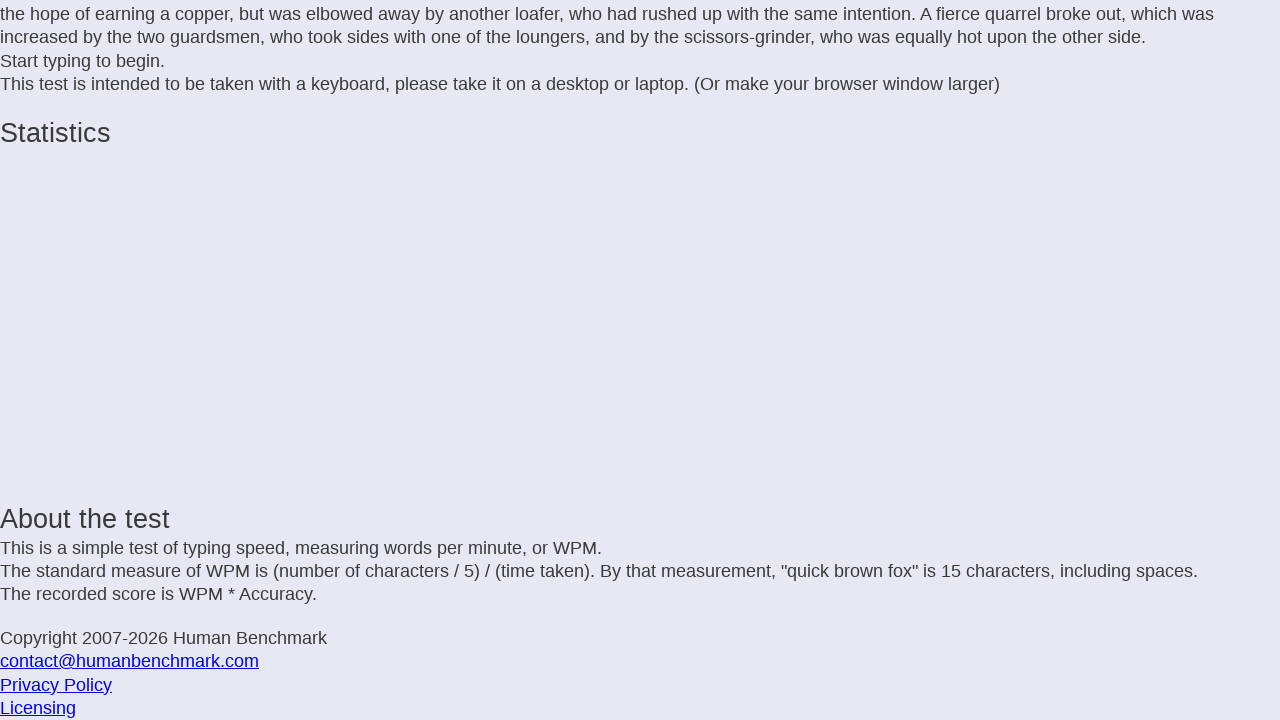

Waited 25ms before next keystroke
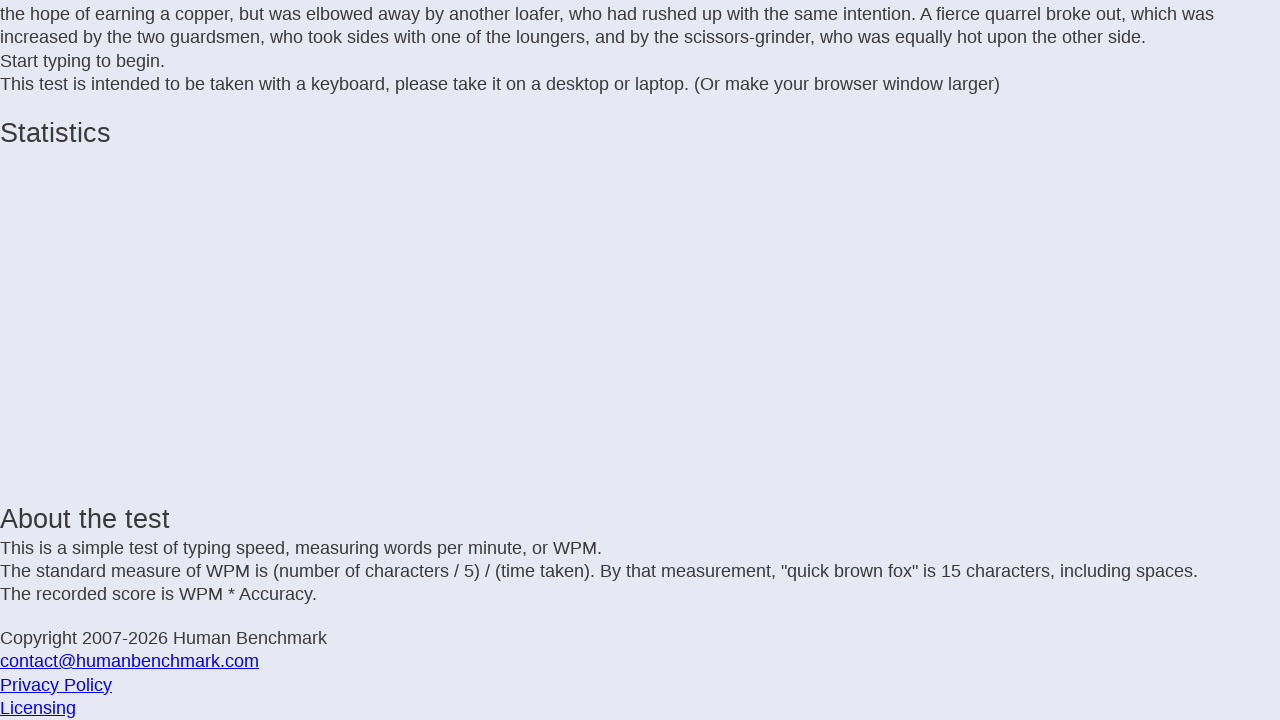

Typed letter: 'c' on .letters
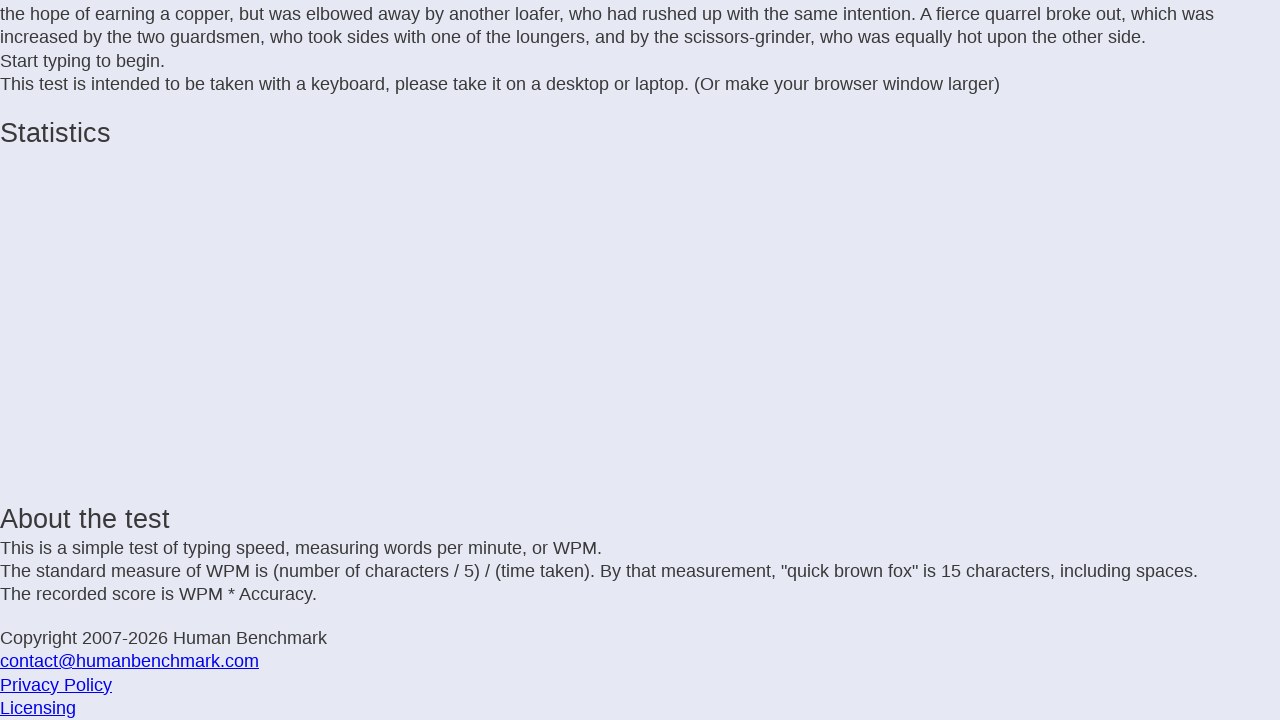

Waited 25ms before next keystroke
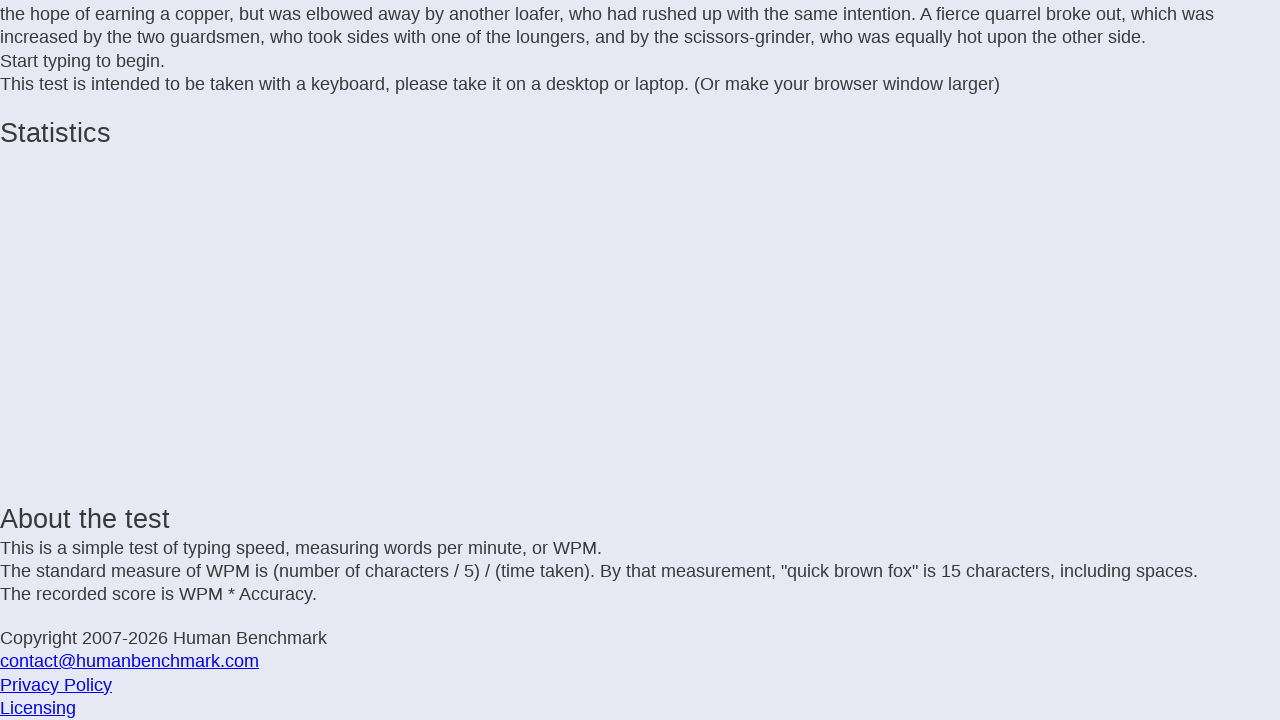

Typed letter: 'e' on .letters
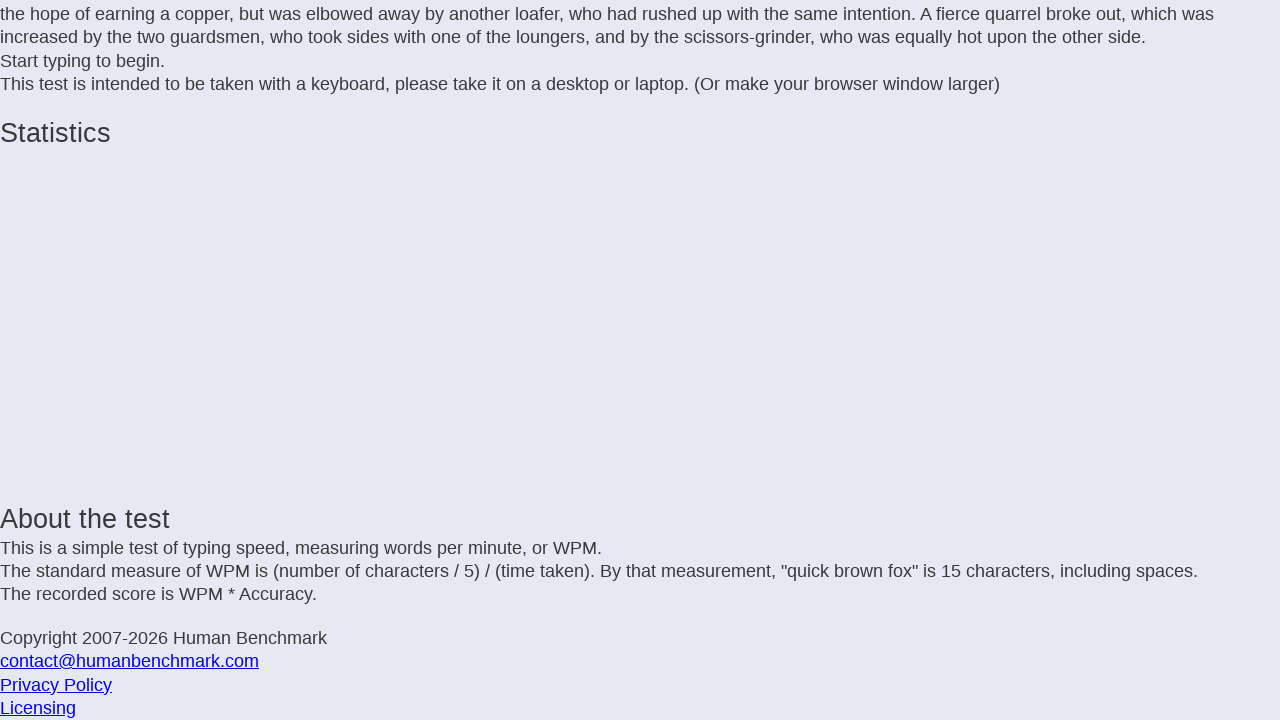

Waited 25ms before next keystroke
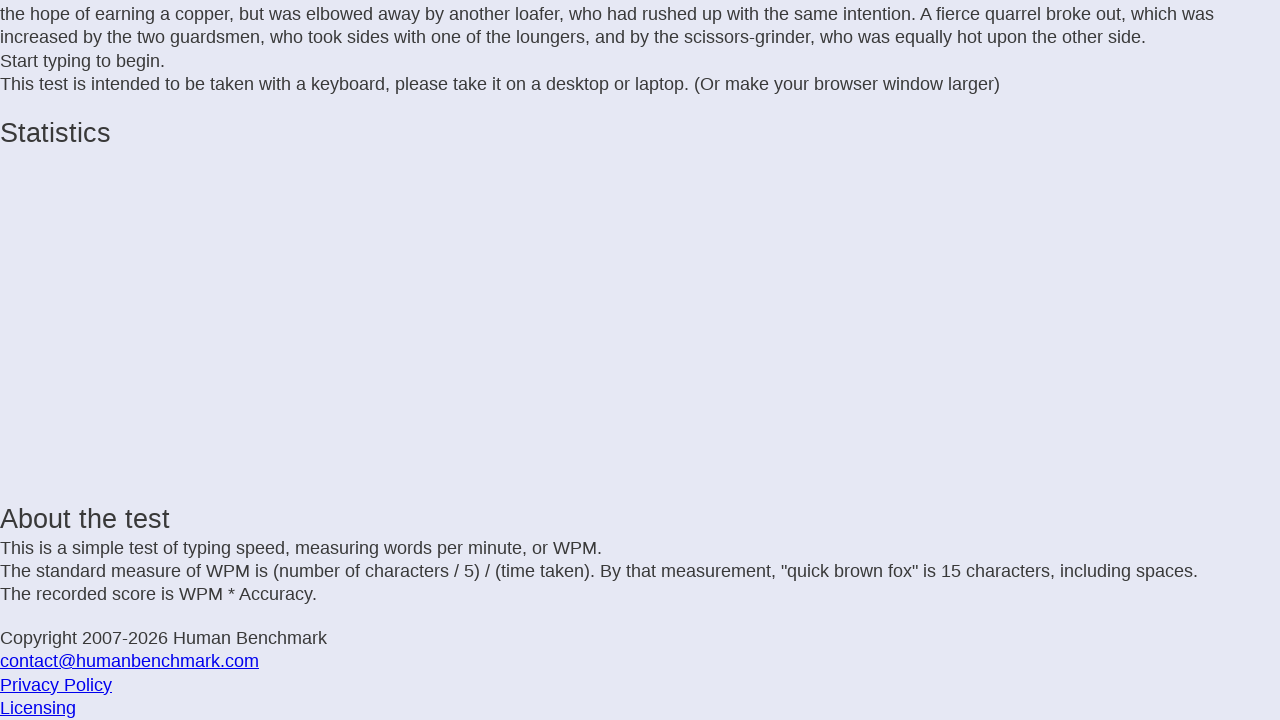

Typed letter: ' ' on .letters
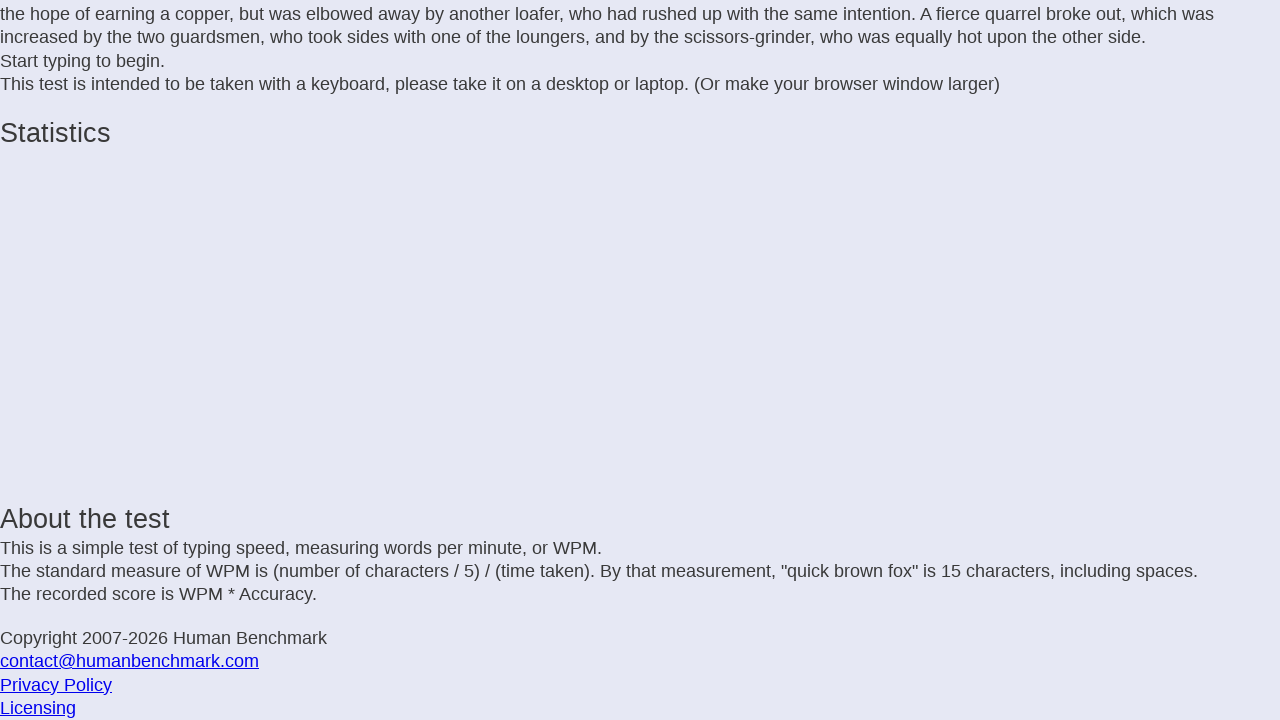

Waited 25ms before next keystroke
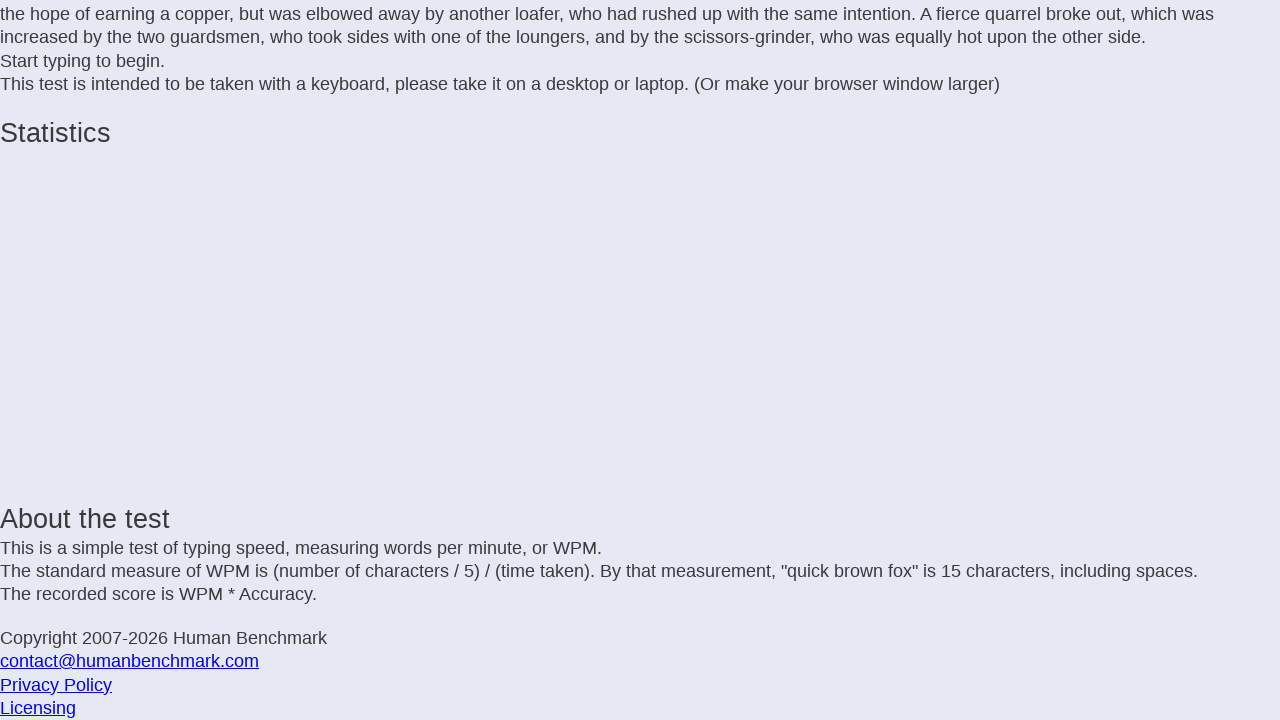

Typed letter: 'q' on .letters
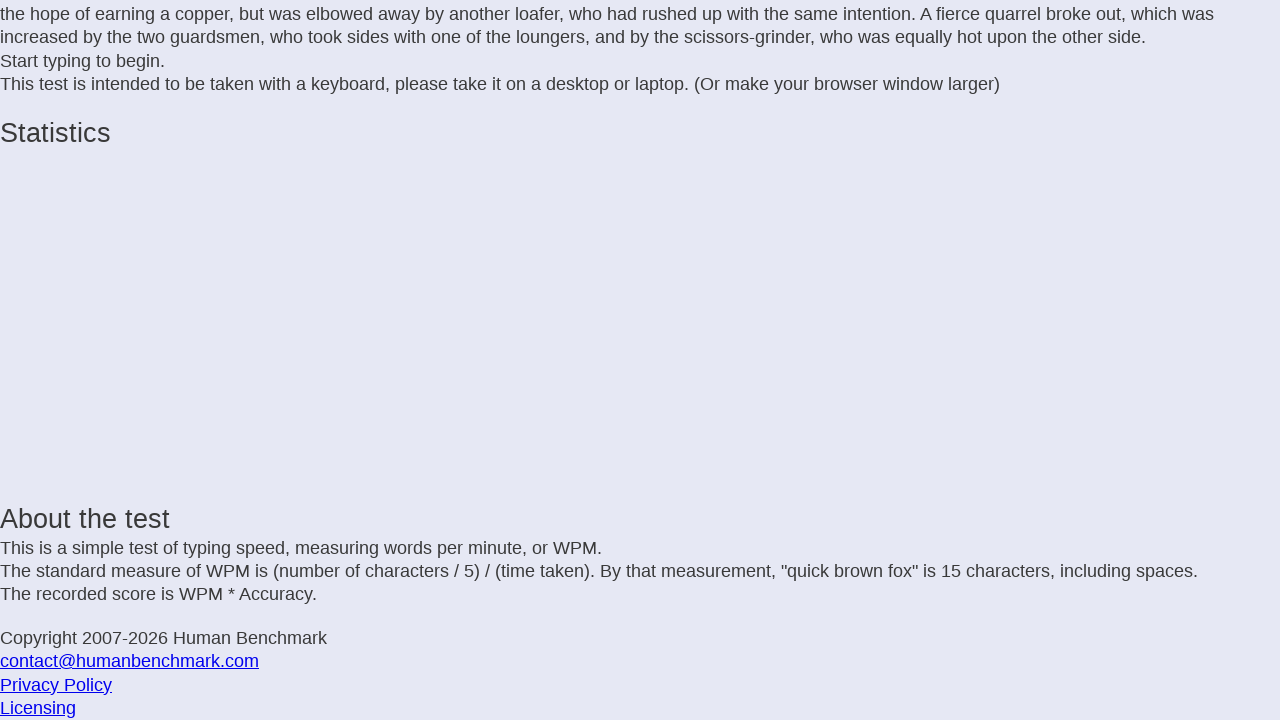

Waited 25ms before next keystroke
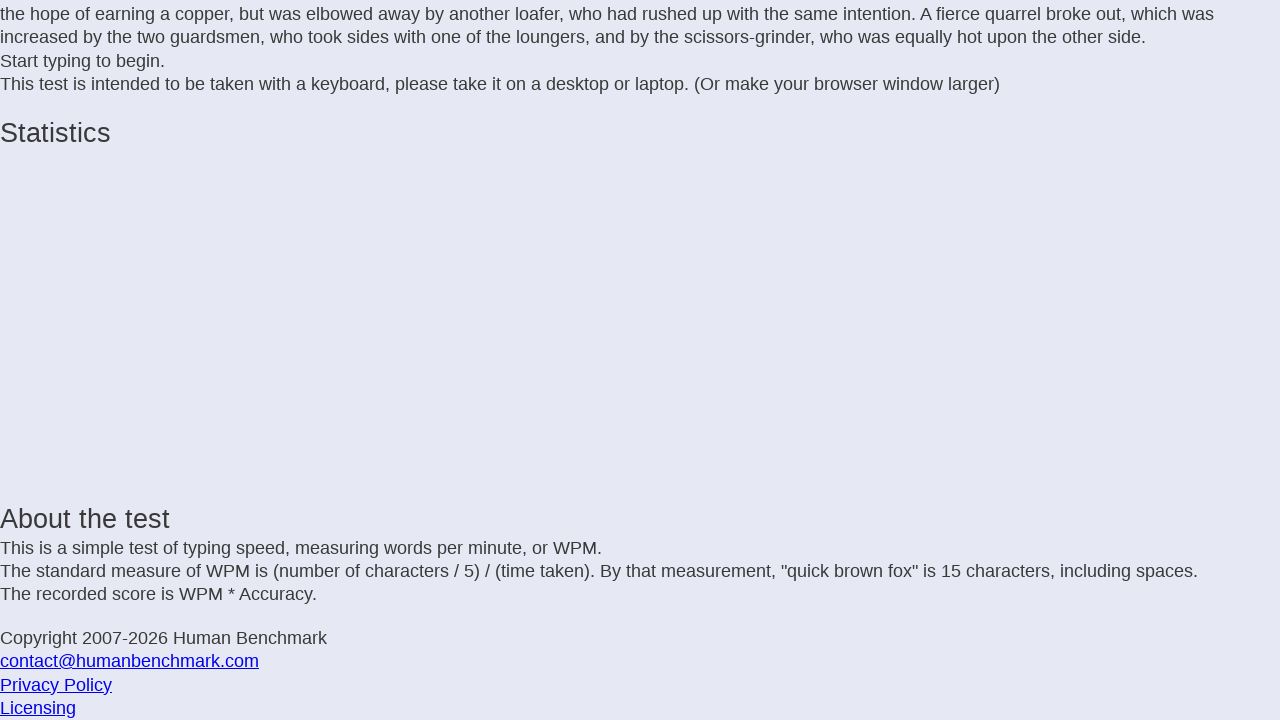

Typed letter: 'u' on .letters
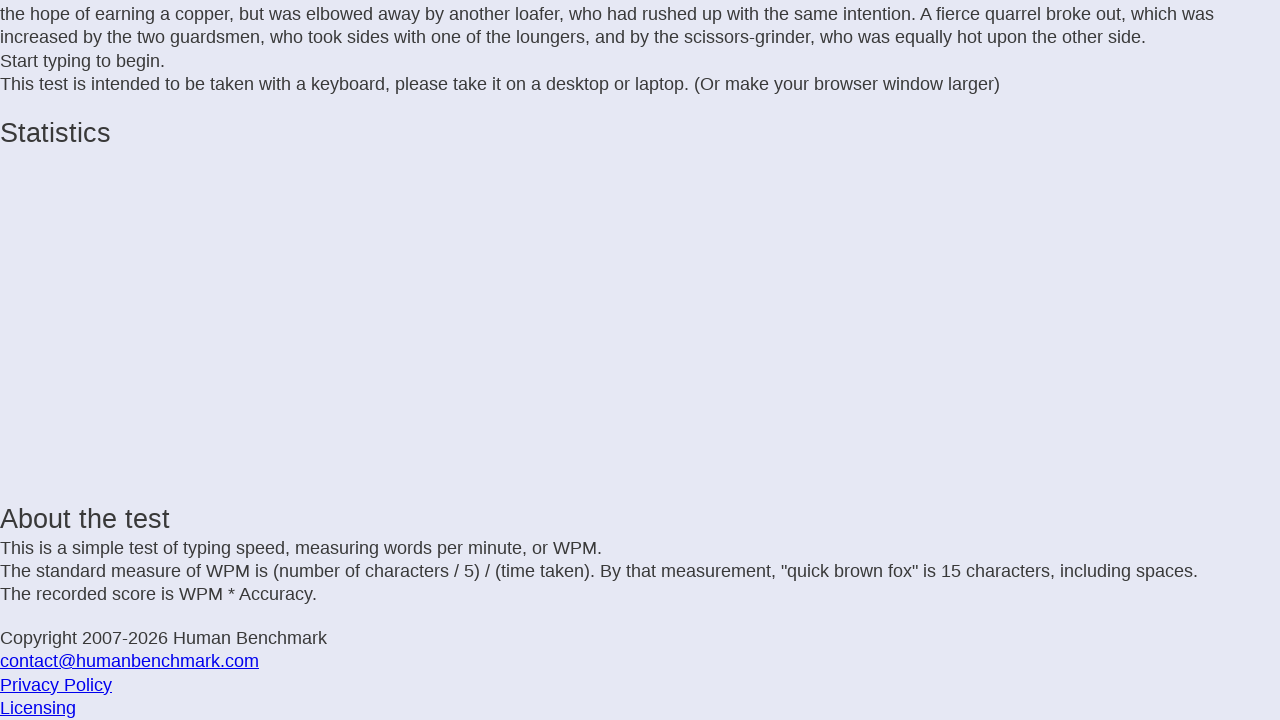

Waited 25ms before next keystroke
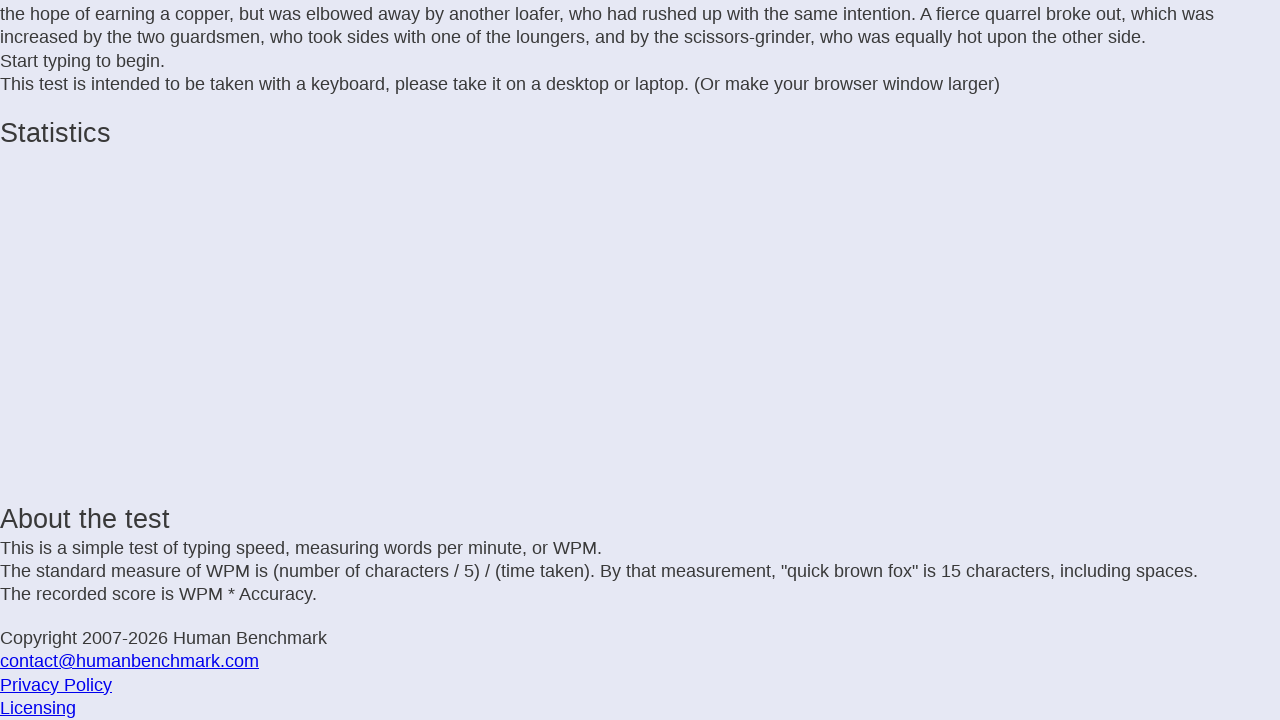

Typed letter: 'a' on .letters
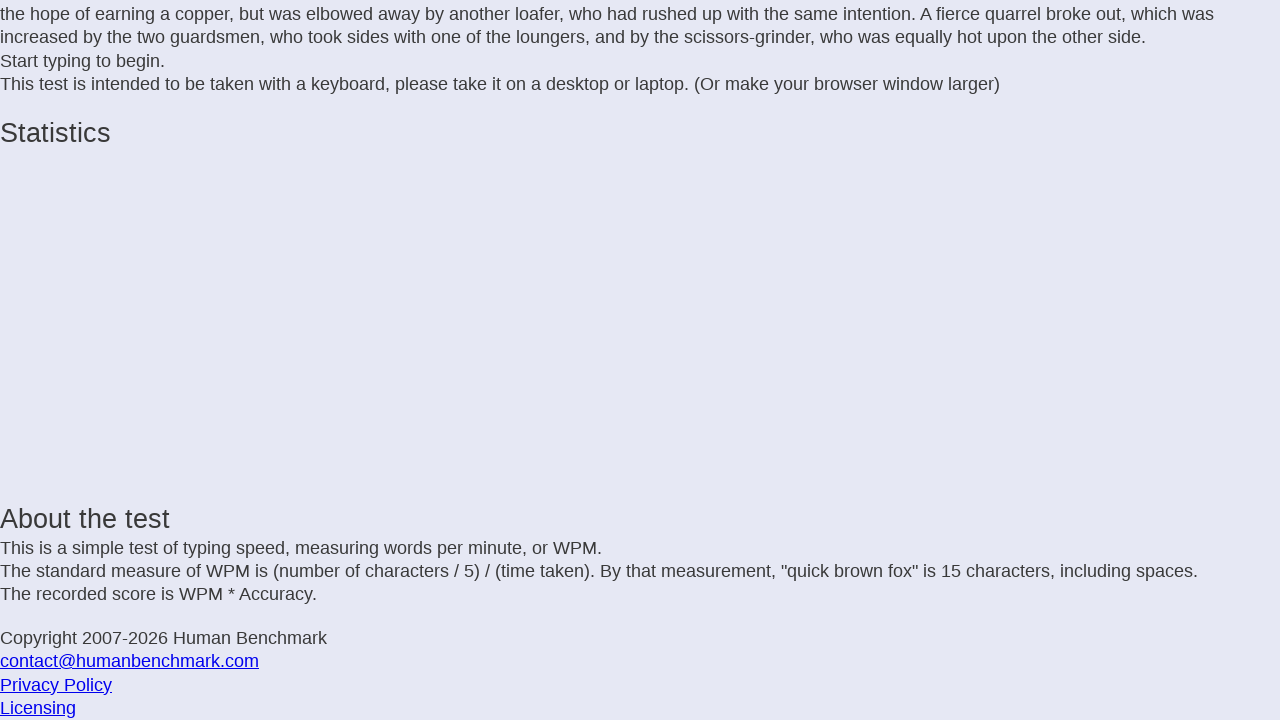

Waited 25ms before next keystroke
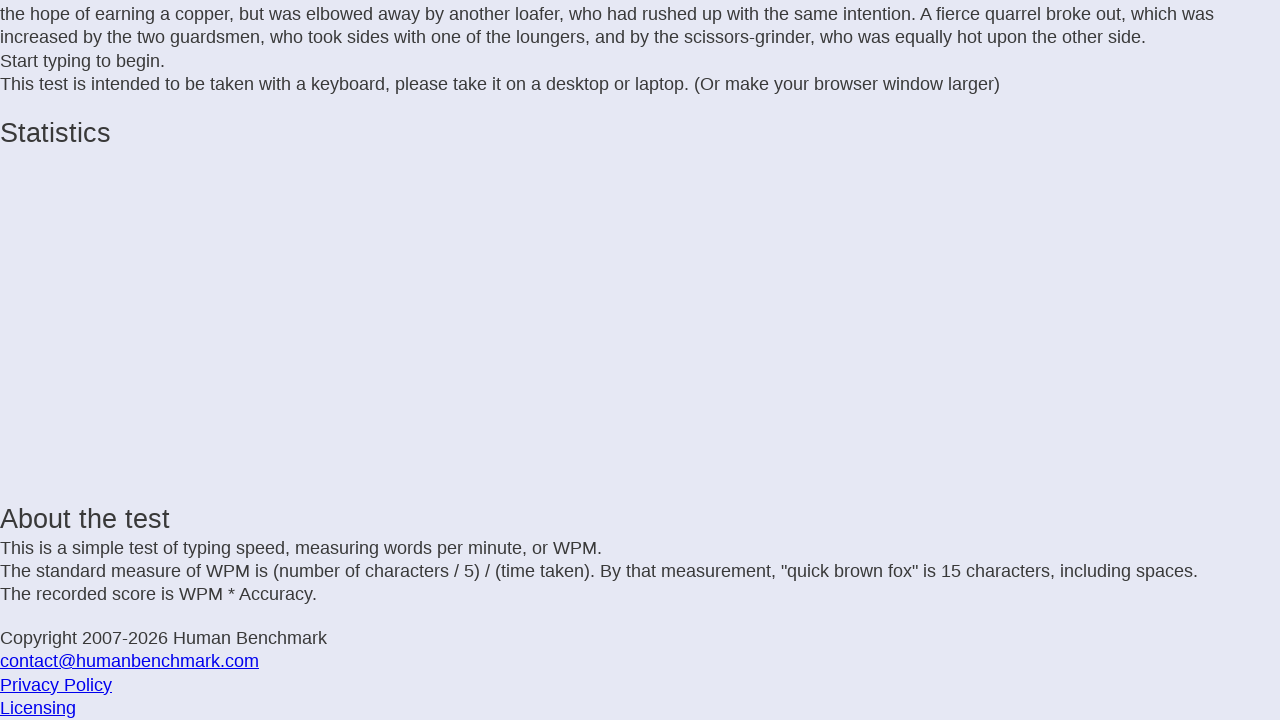

Typed letter: 'r' on .letters
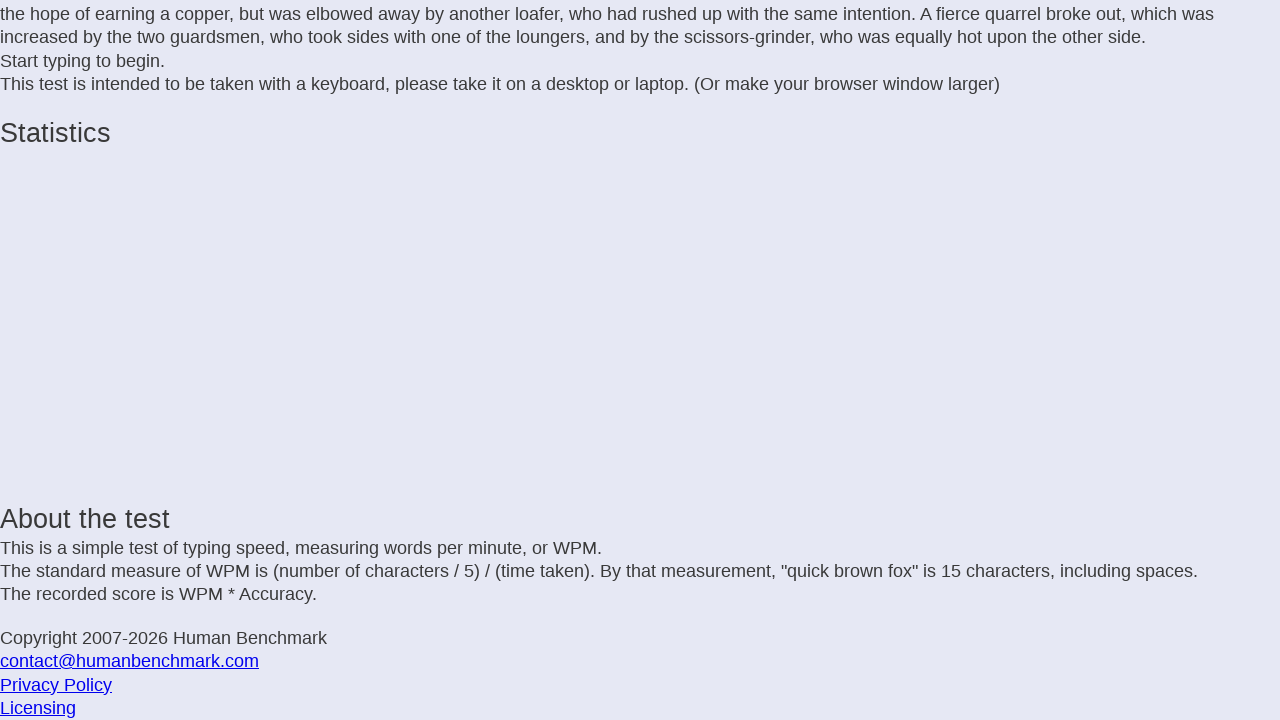

Waited 25ms before next keystroke
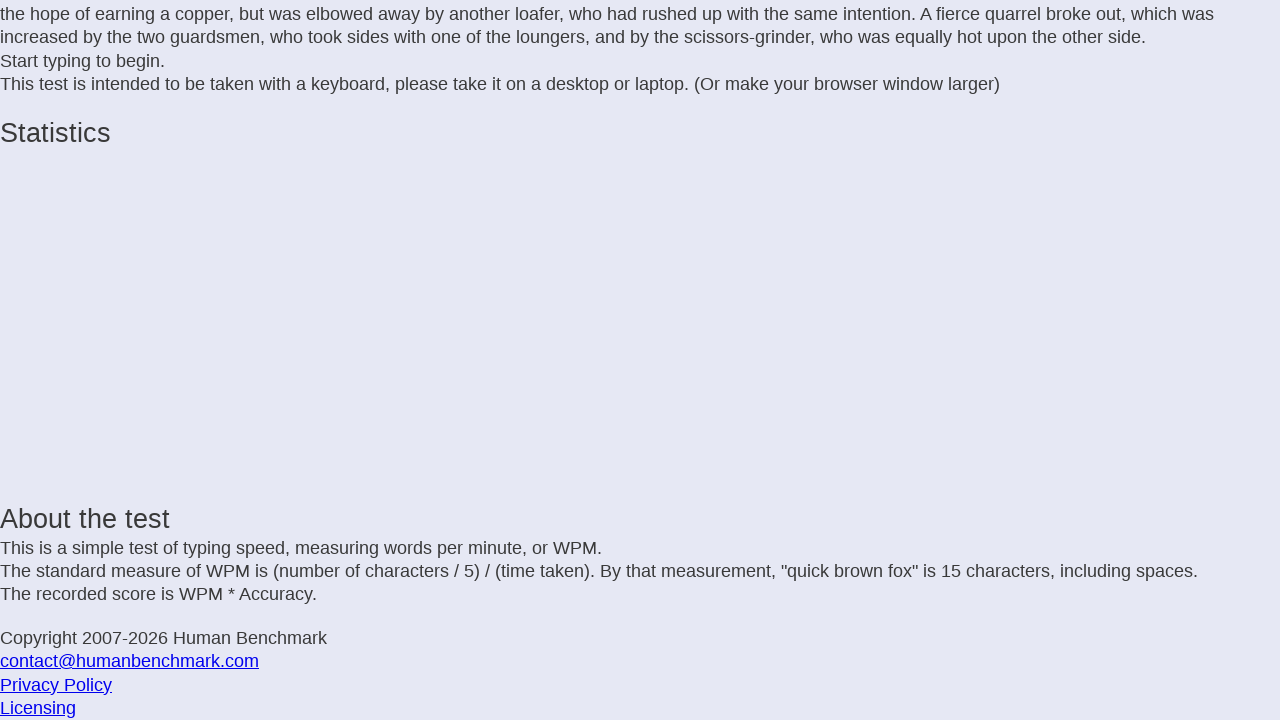

Typed letter: 'r' on .letters
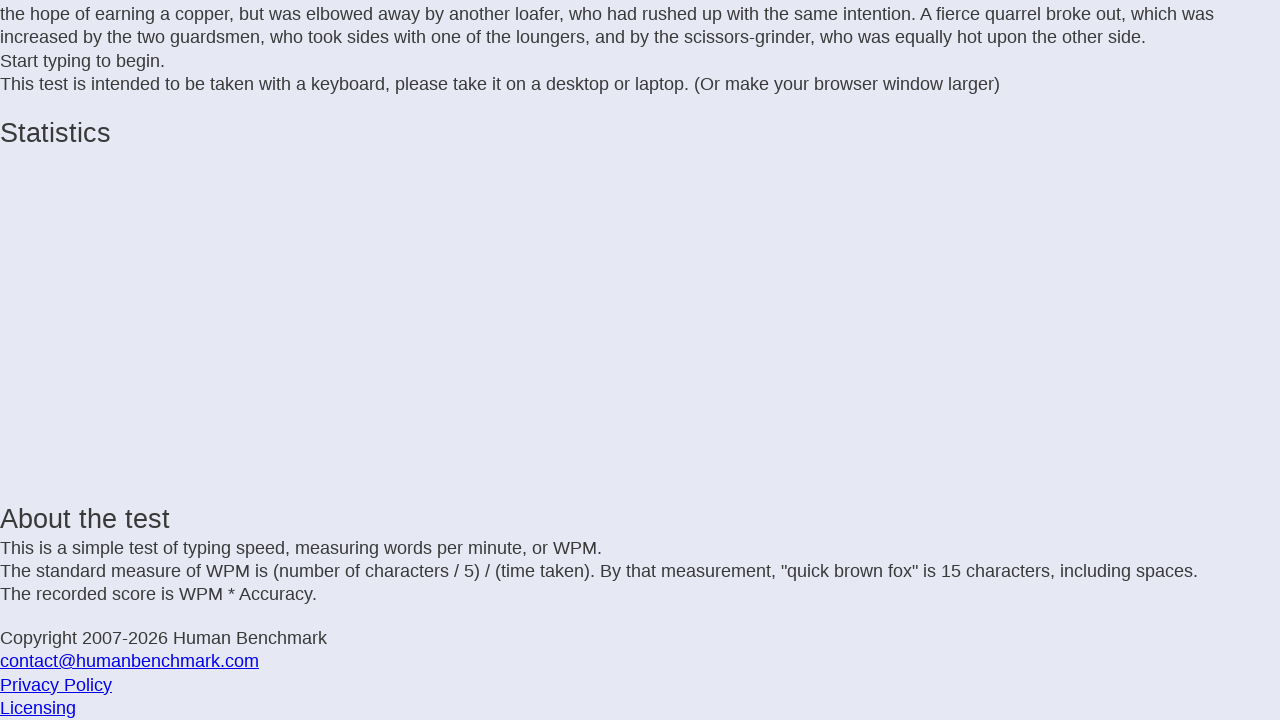

Waited 25ms before next keystroke
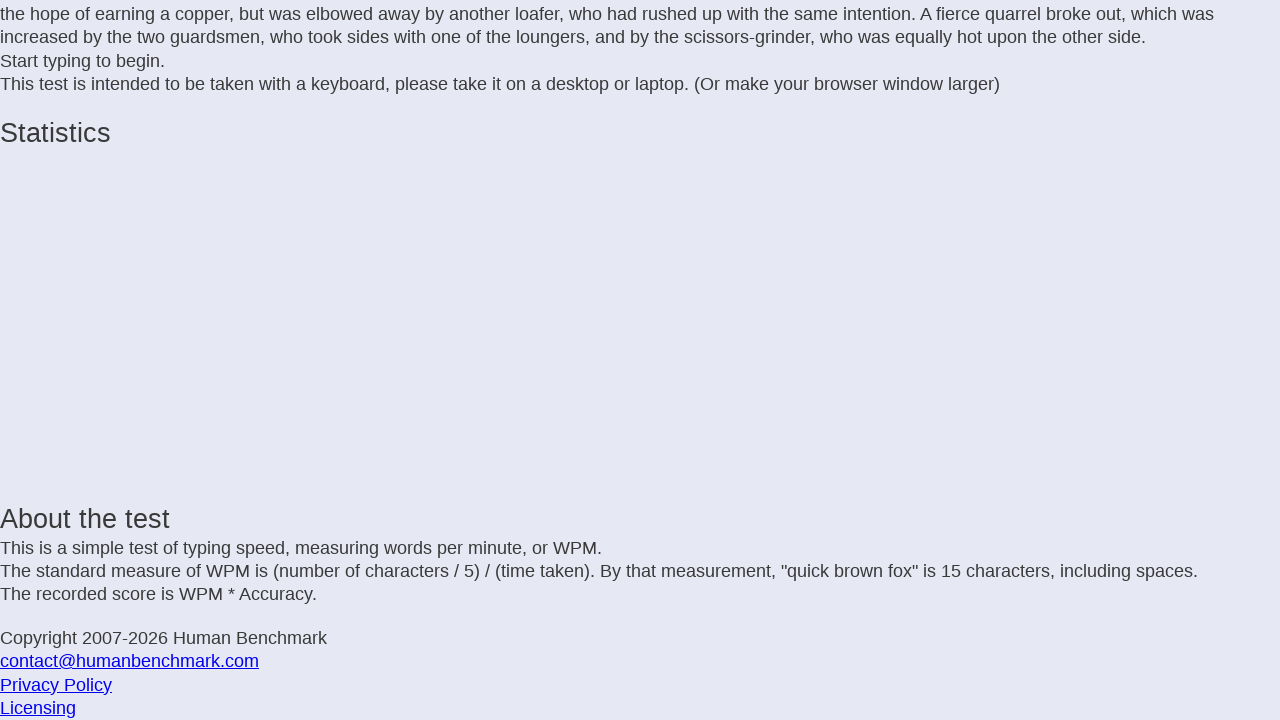

Typed letter: 'e' on .letters
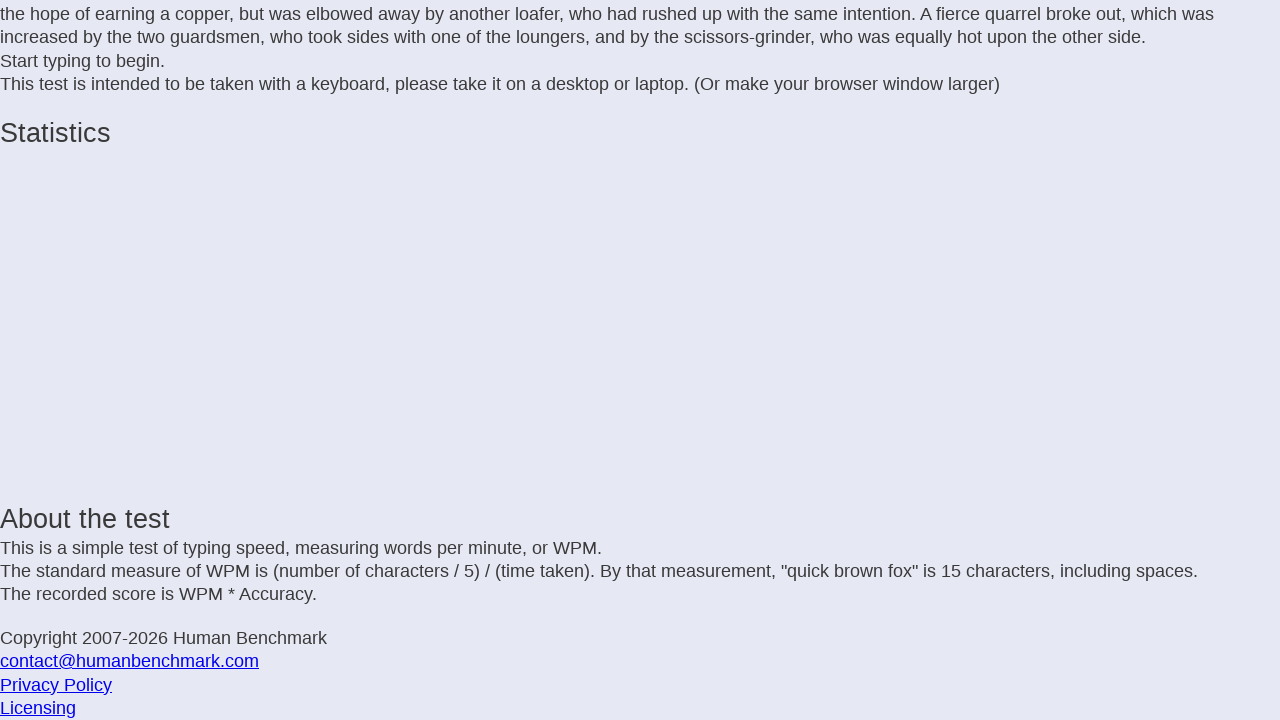

Waited 25ms before next keystroke
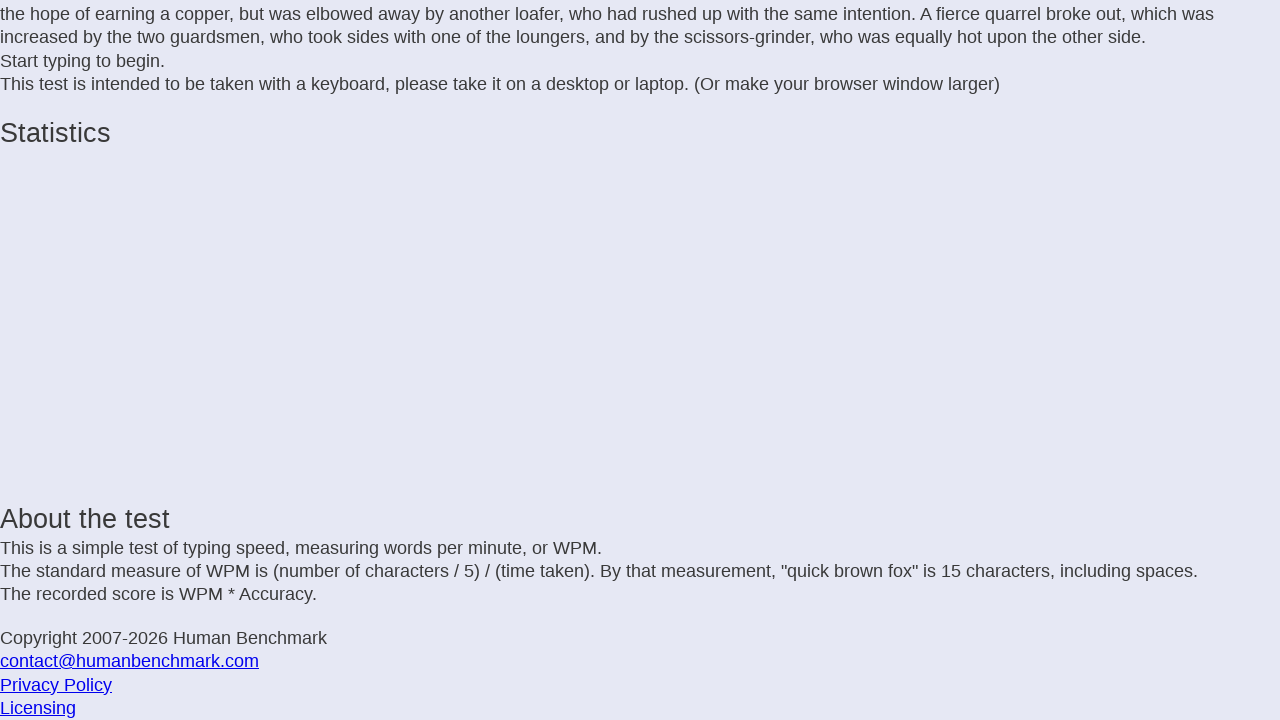

Typed letter: 'l' on .letters
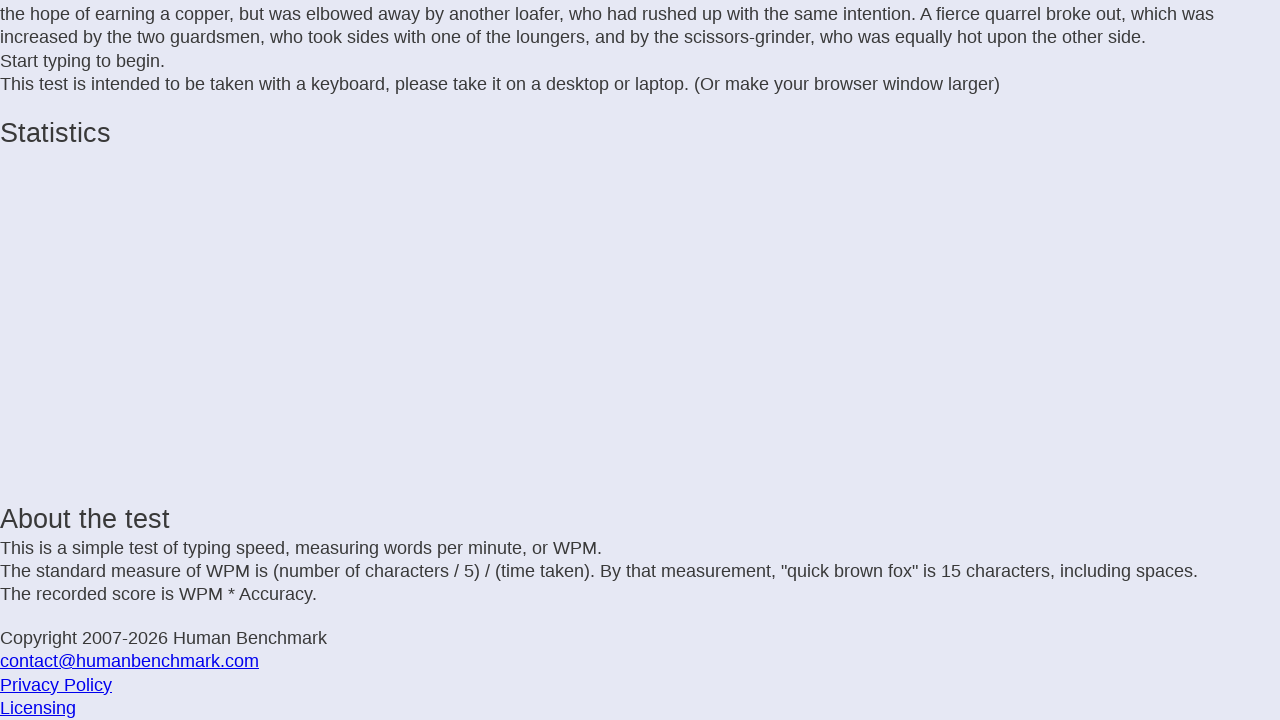

Waited 25ms before next keystroke
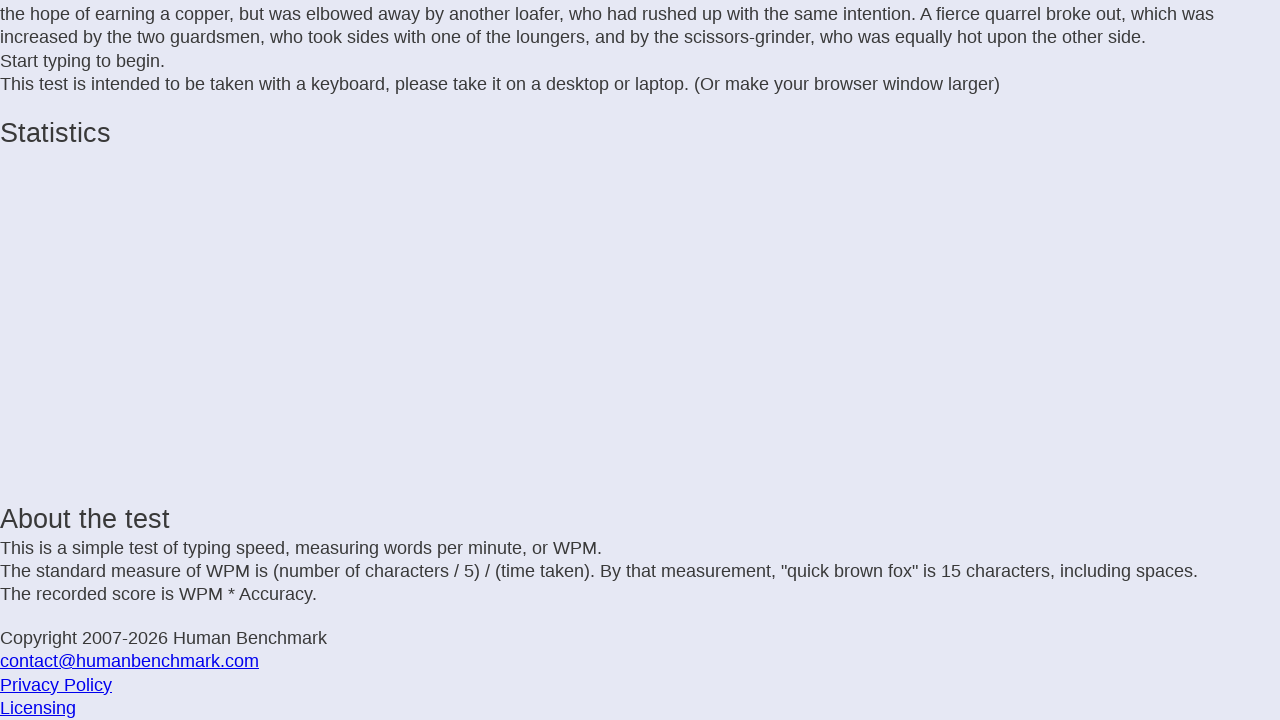

Typed letter: ' ' on .letters
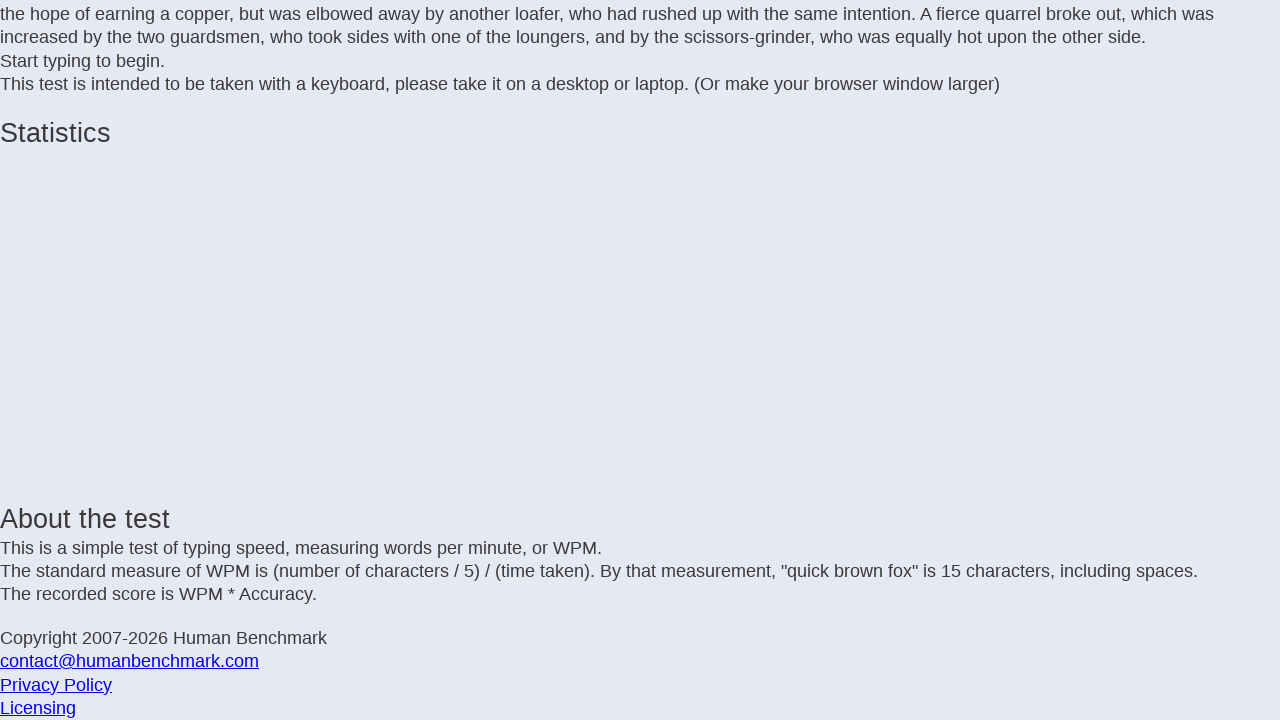

Waited 25ms before next keystroke
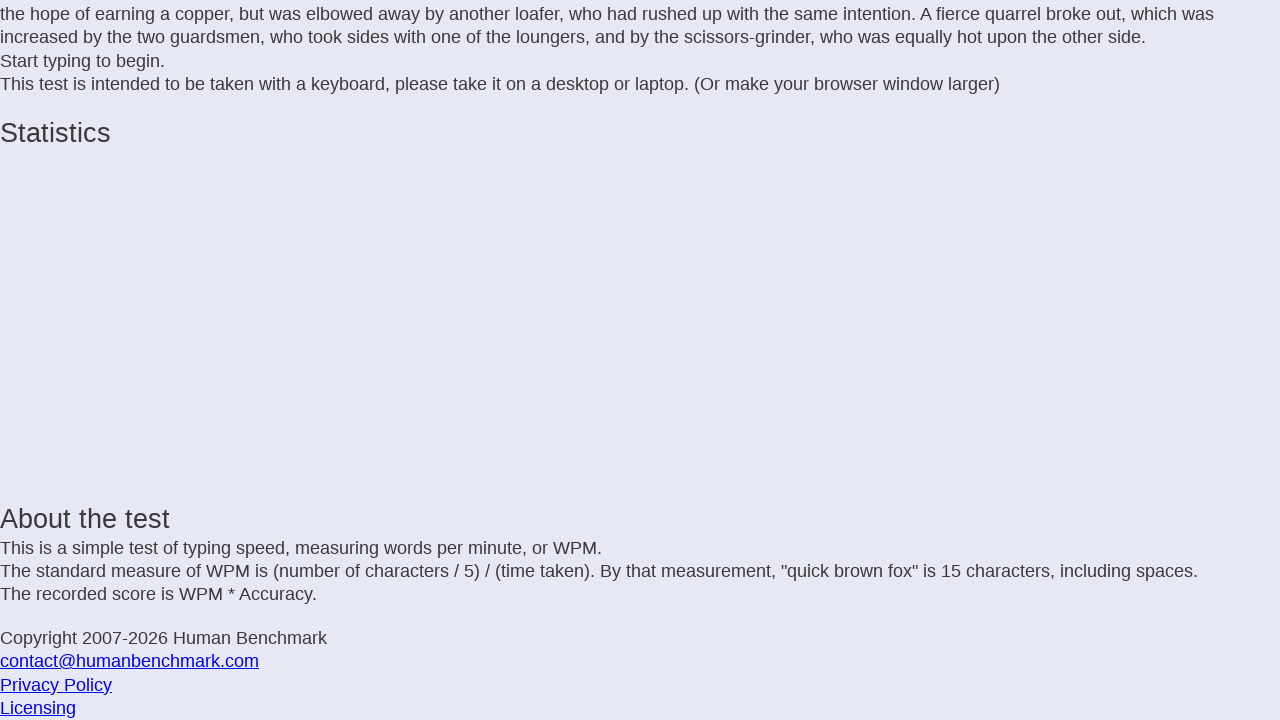

Typed letter: 'b' on .letters
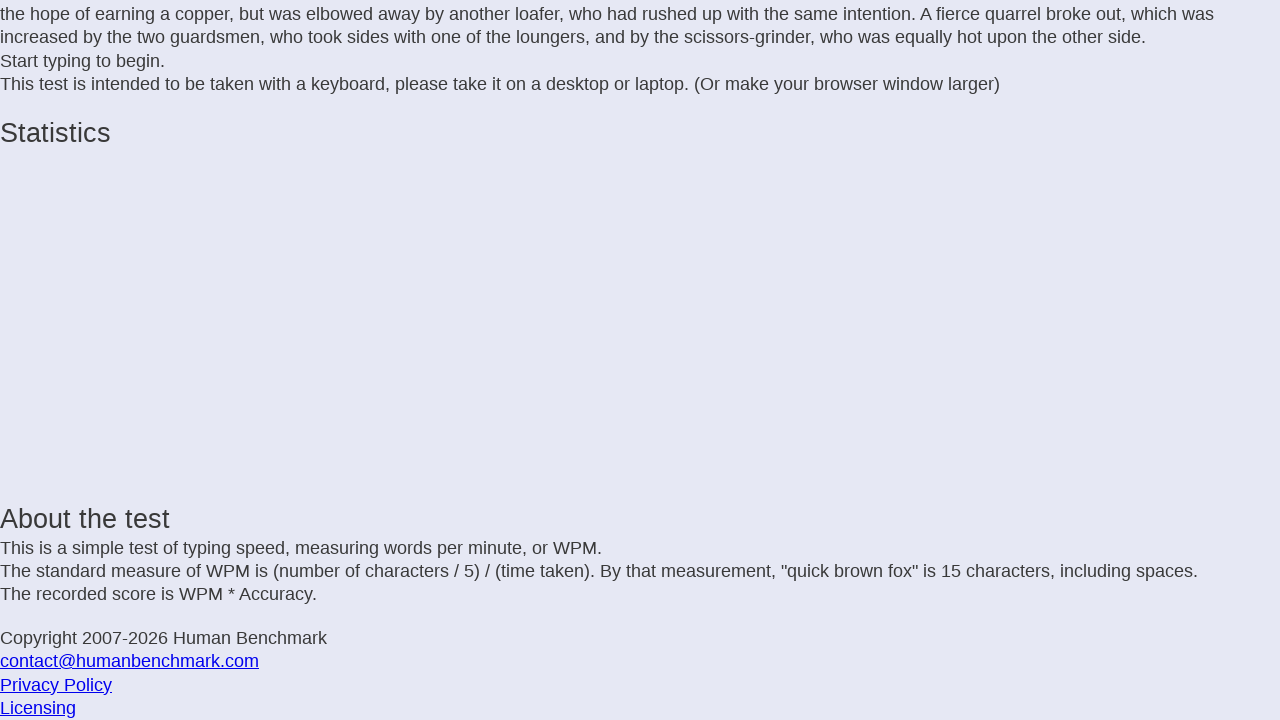

Waited 25ms before next keystroke
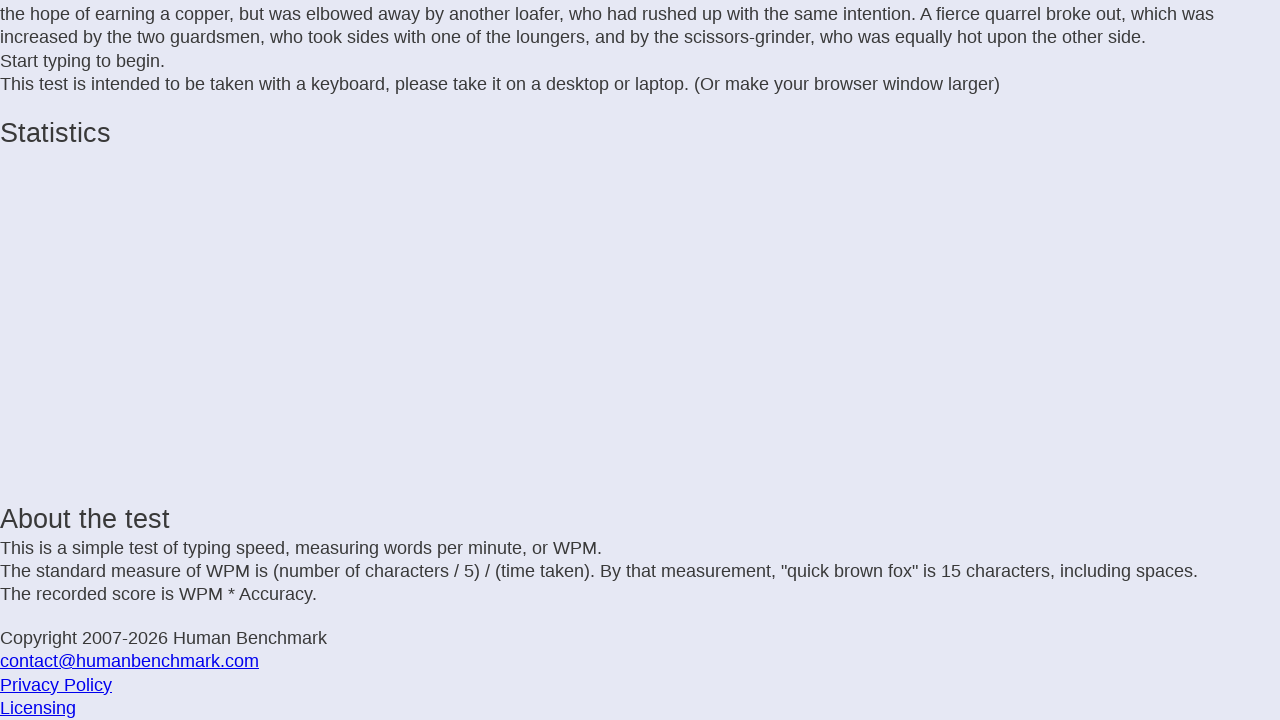

Typed letter: 'r' on .letters
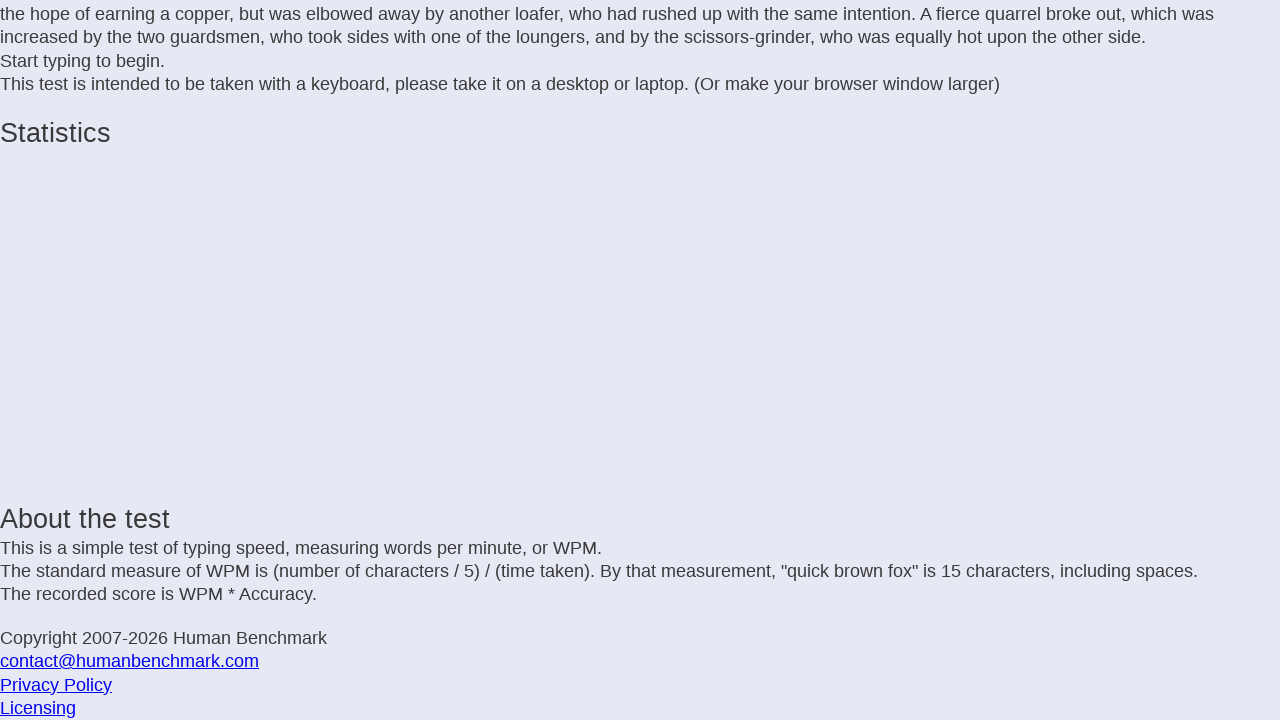

Waited 25ms before next keystroke
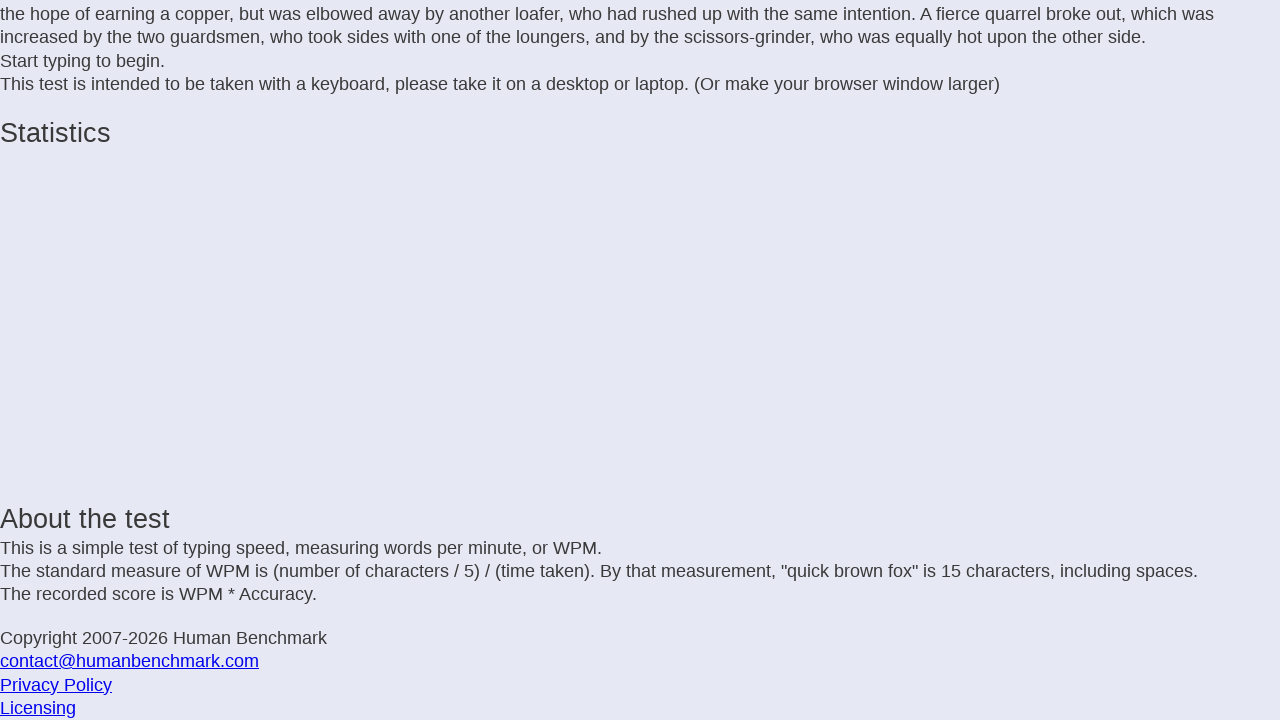

Typed letter: 'o' on .letters
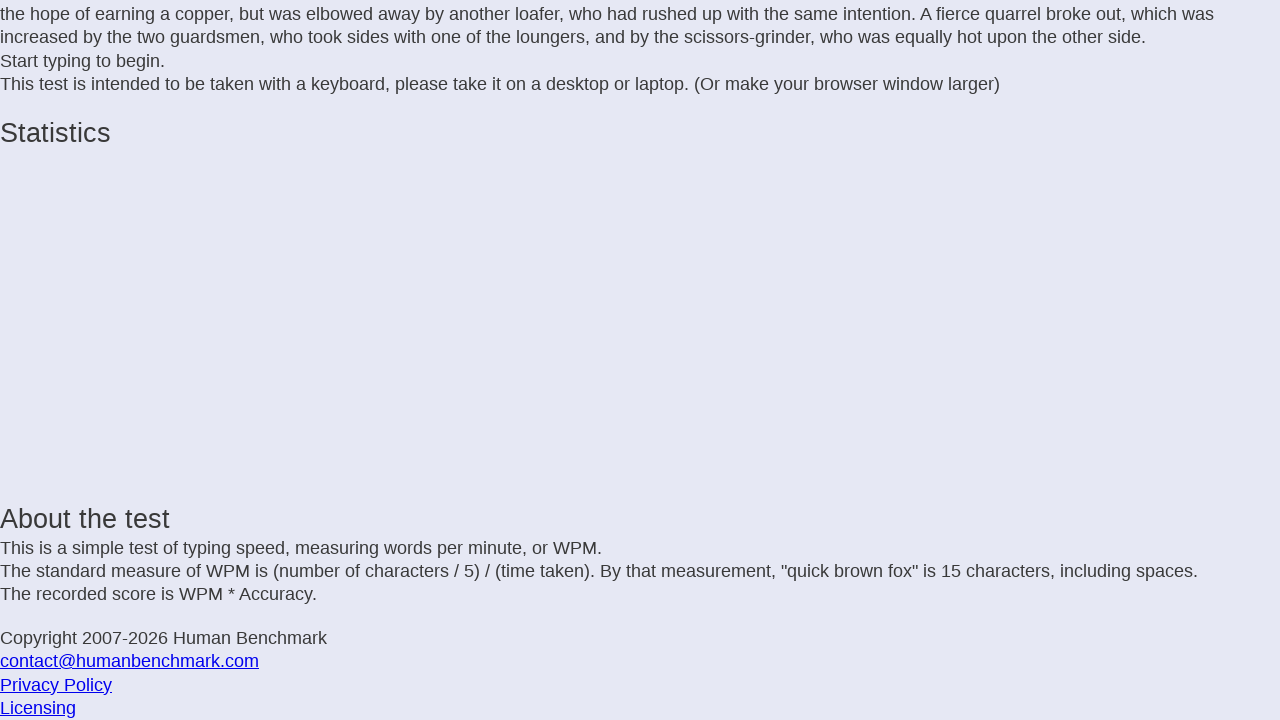

Waited 25ms before next keystroke
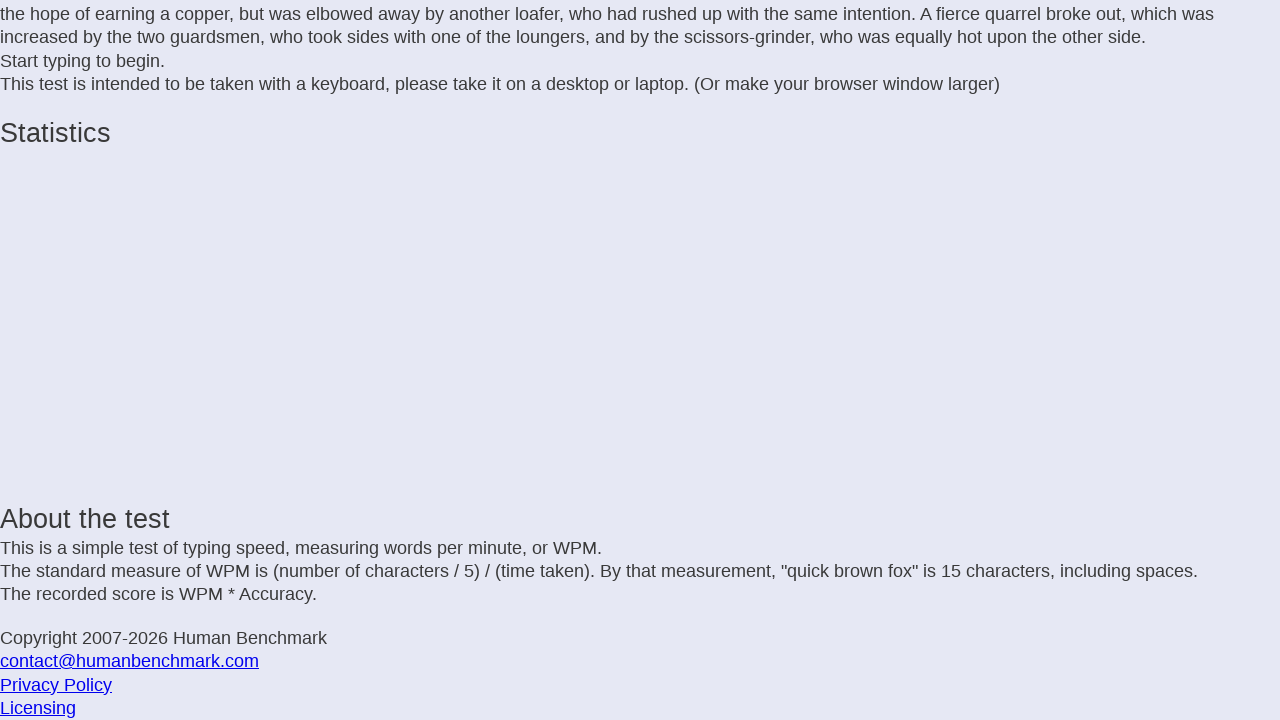

Typed letter: 'k' on .letters
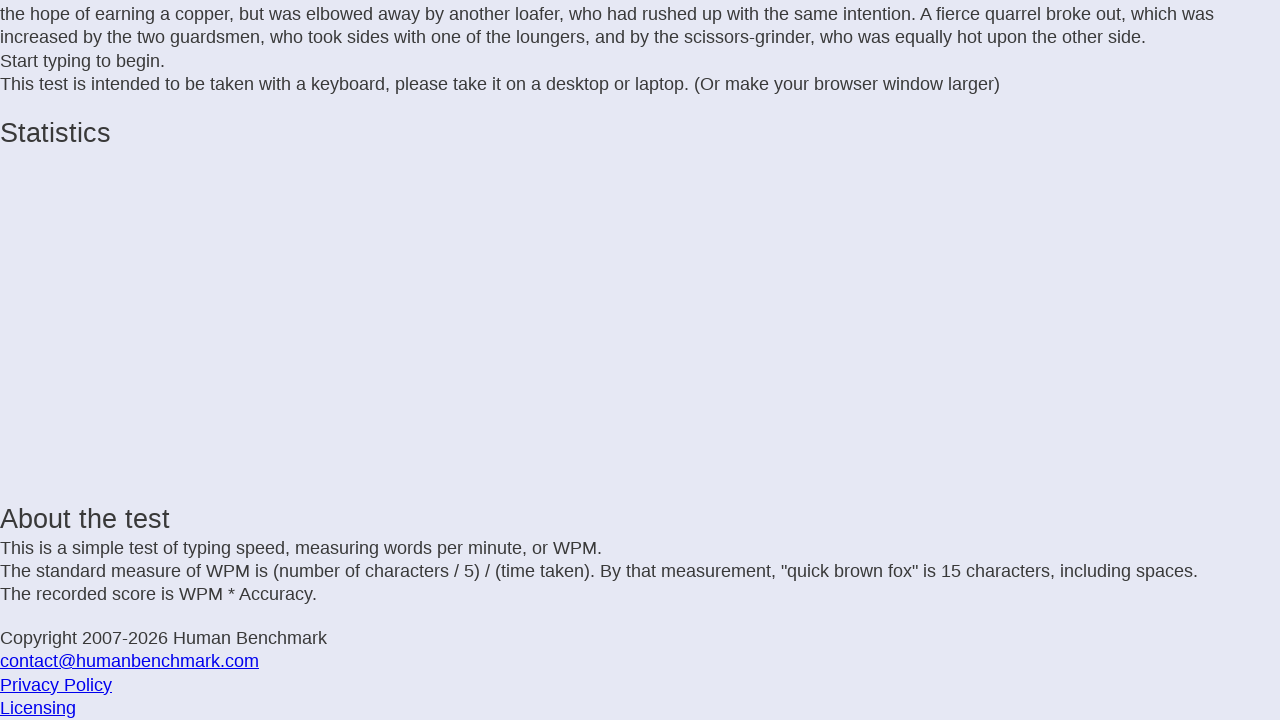

Waited 25ms before next keystroke
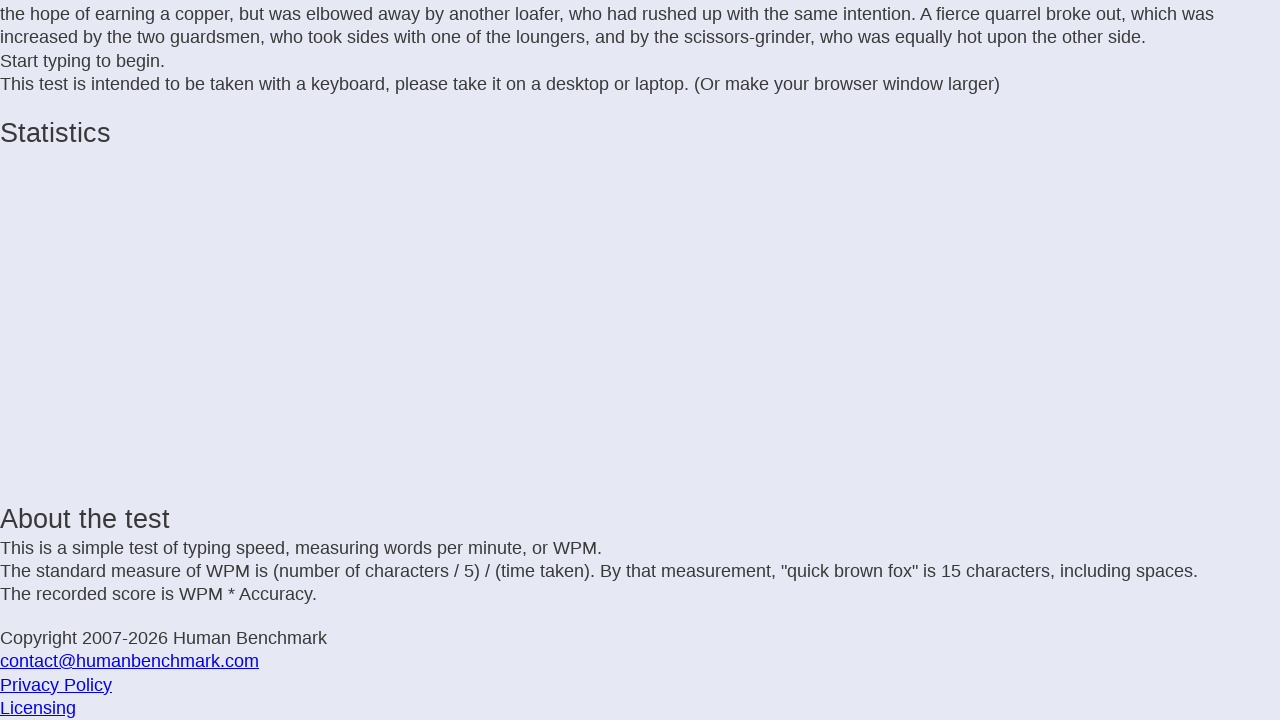

Typed letter: 'e' on .letters
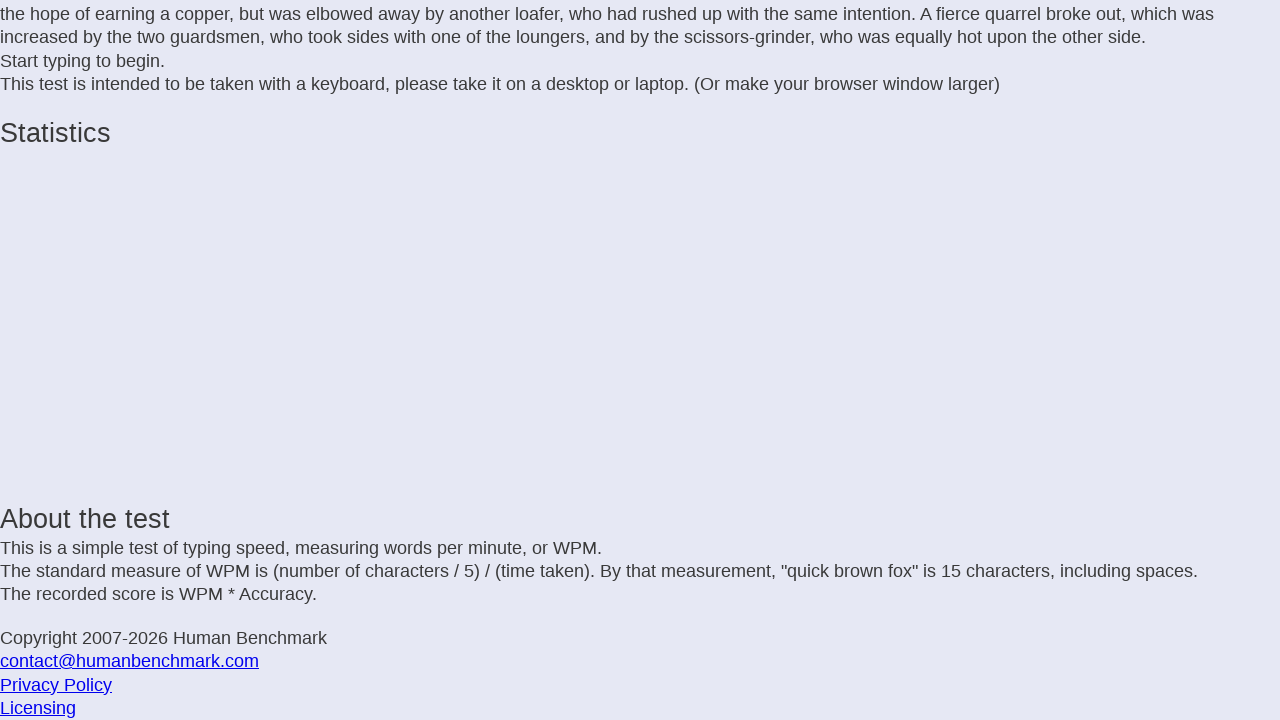

Waited 25ms before next keystroke
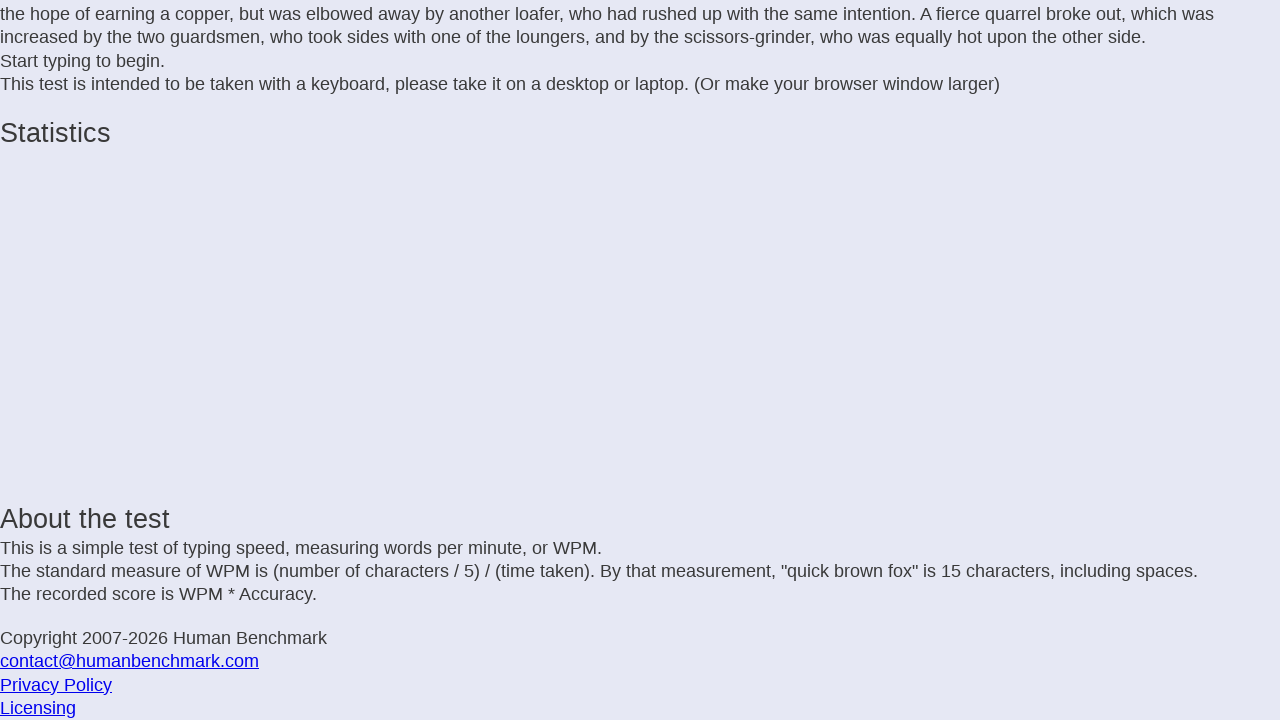

Typed letter: ' ' on .letters
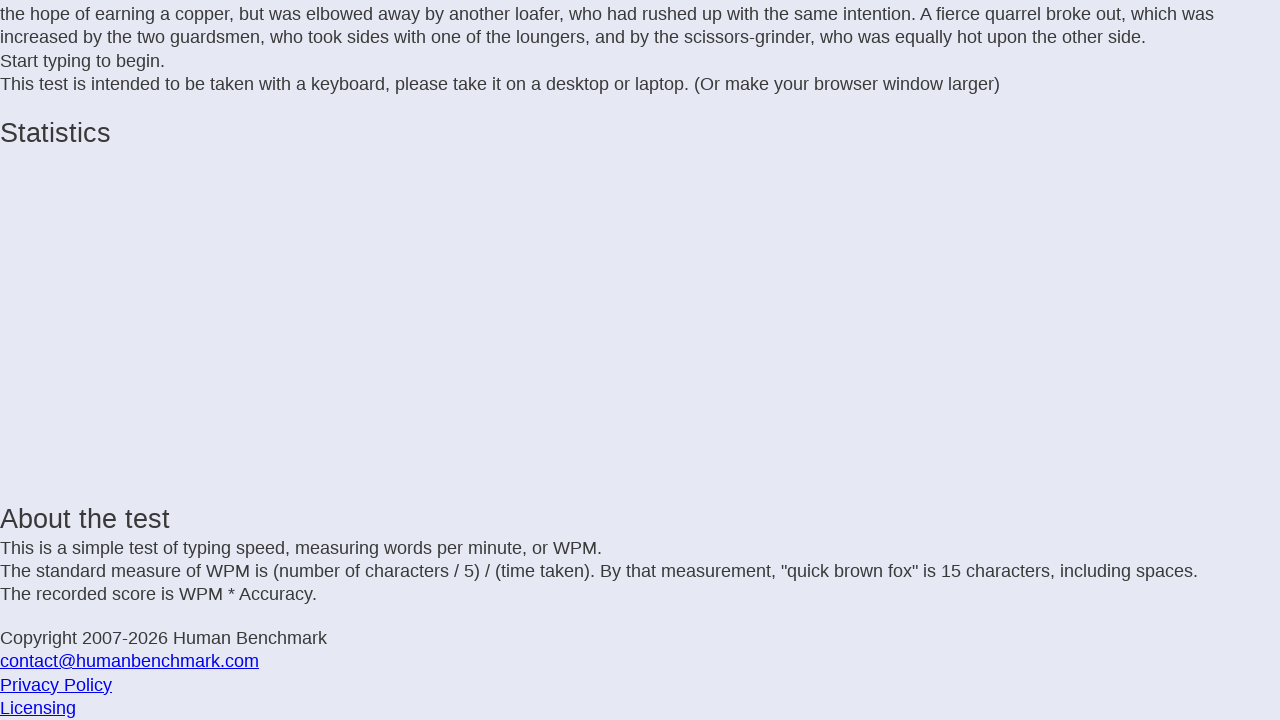

Waited 25ms before next keystroke
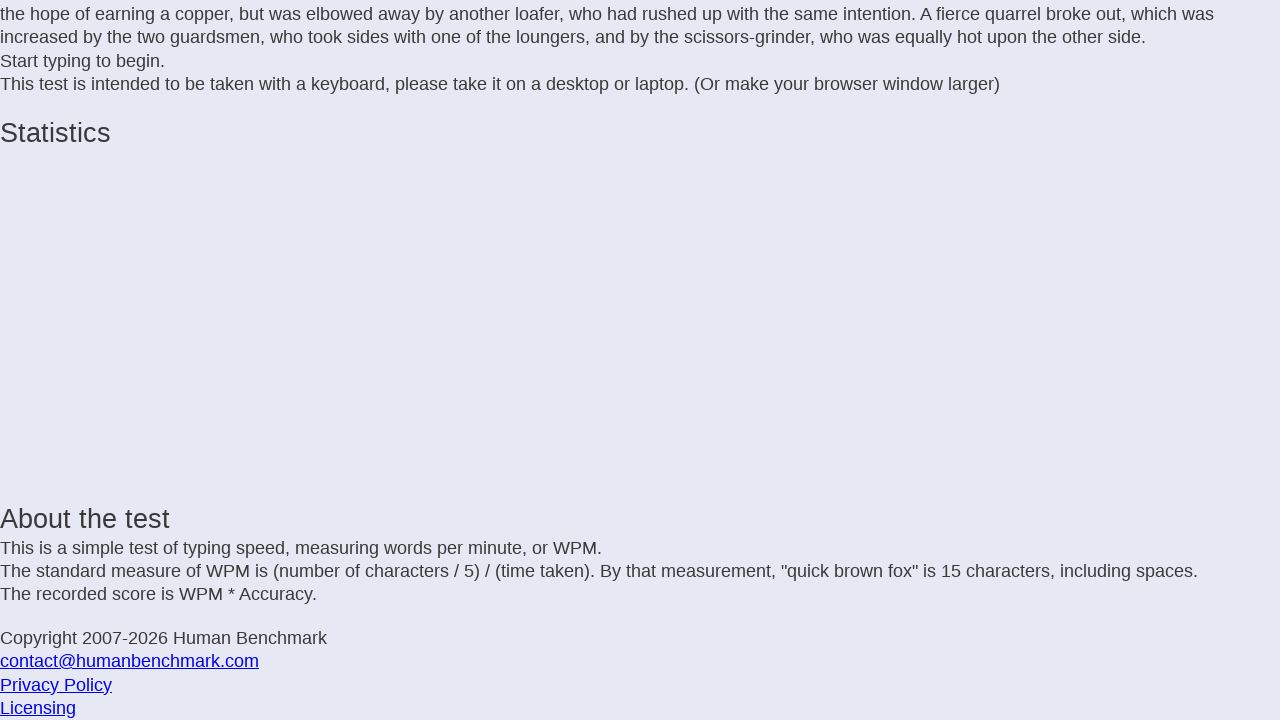

Typed letter: 'o' on .letters
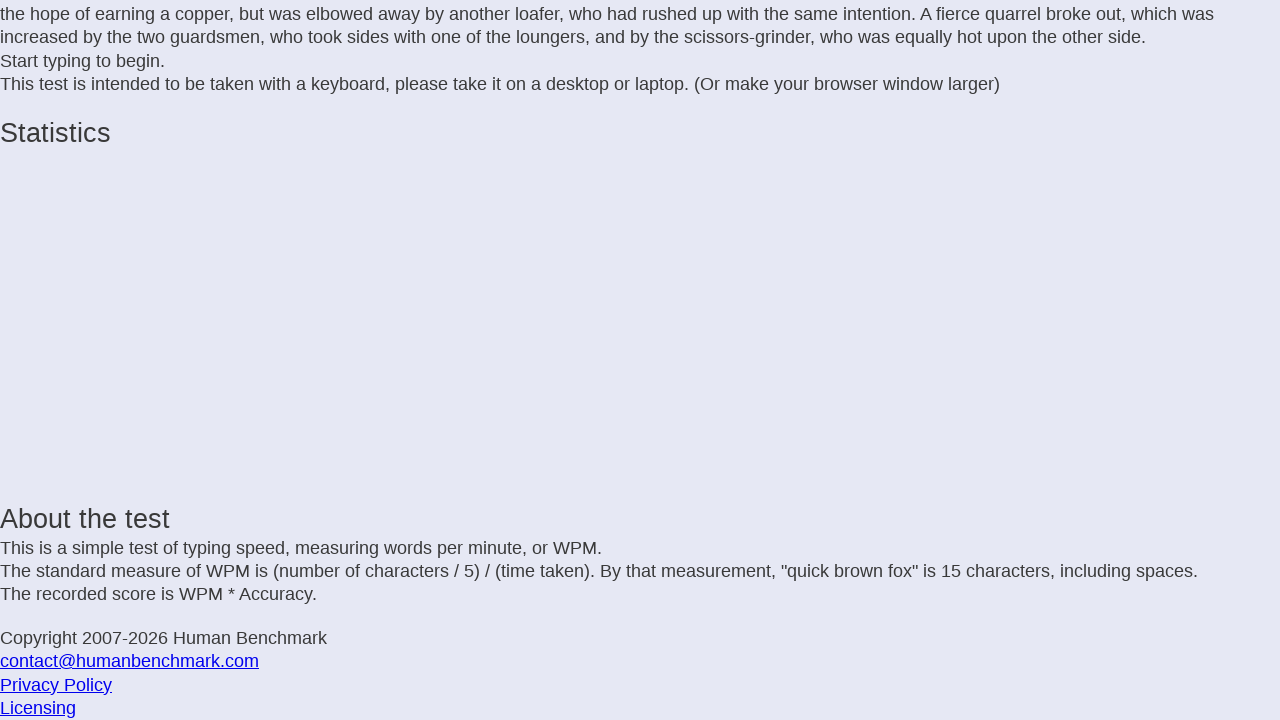

Waited 25ms before next keystroke
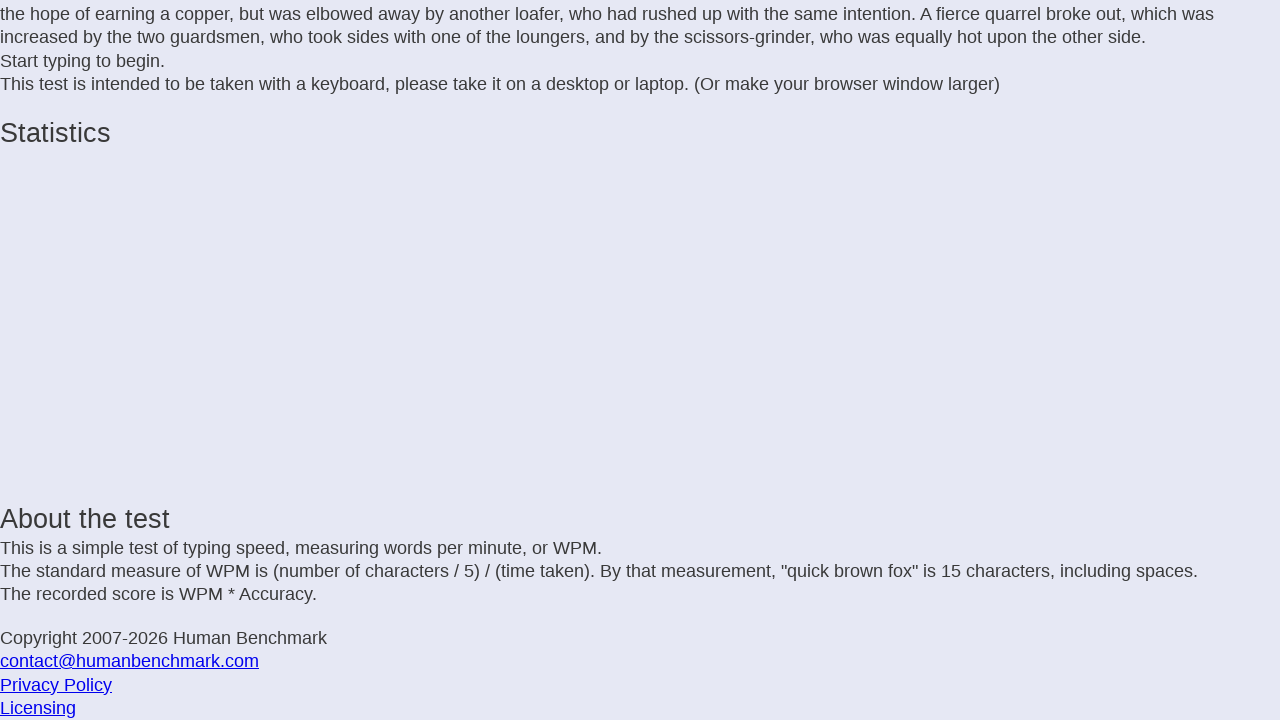

Typed letter: 'u' on .letters
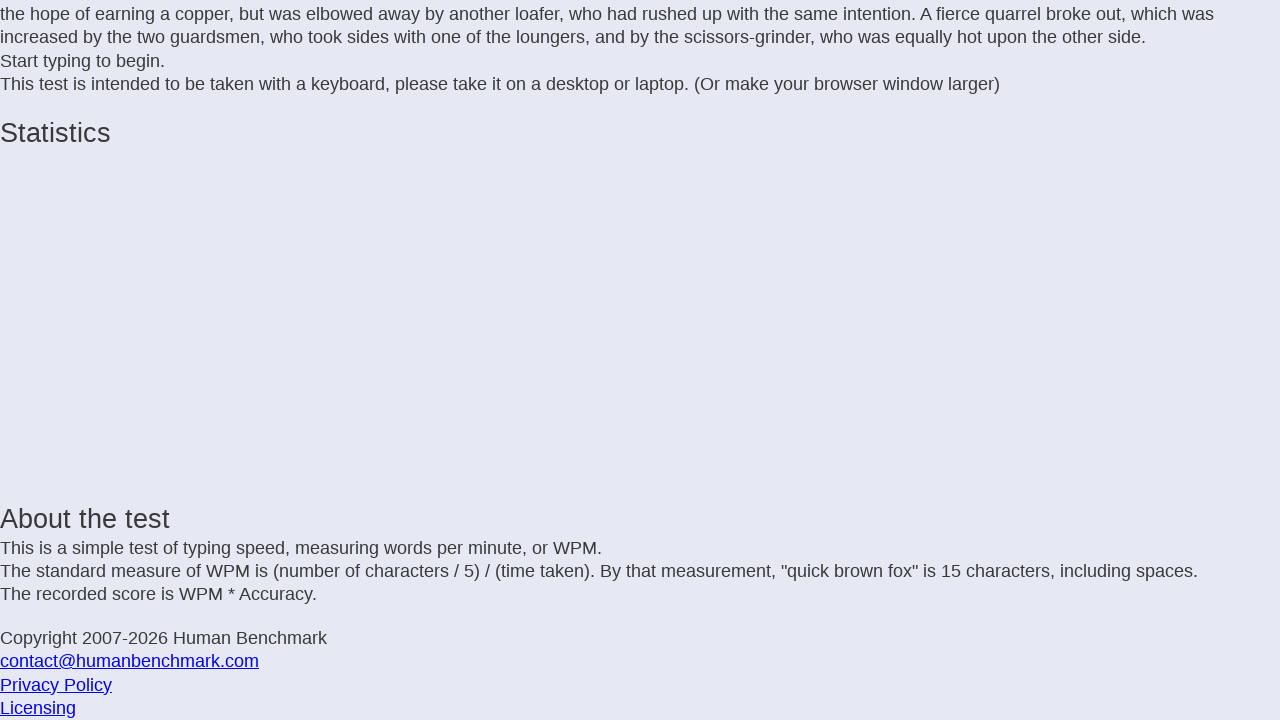

Waited 25ms before next keystroke
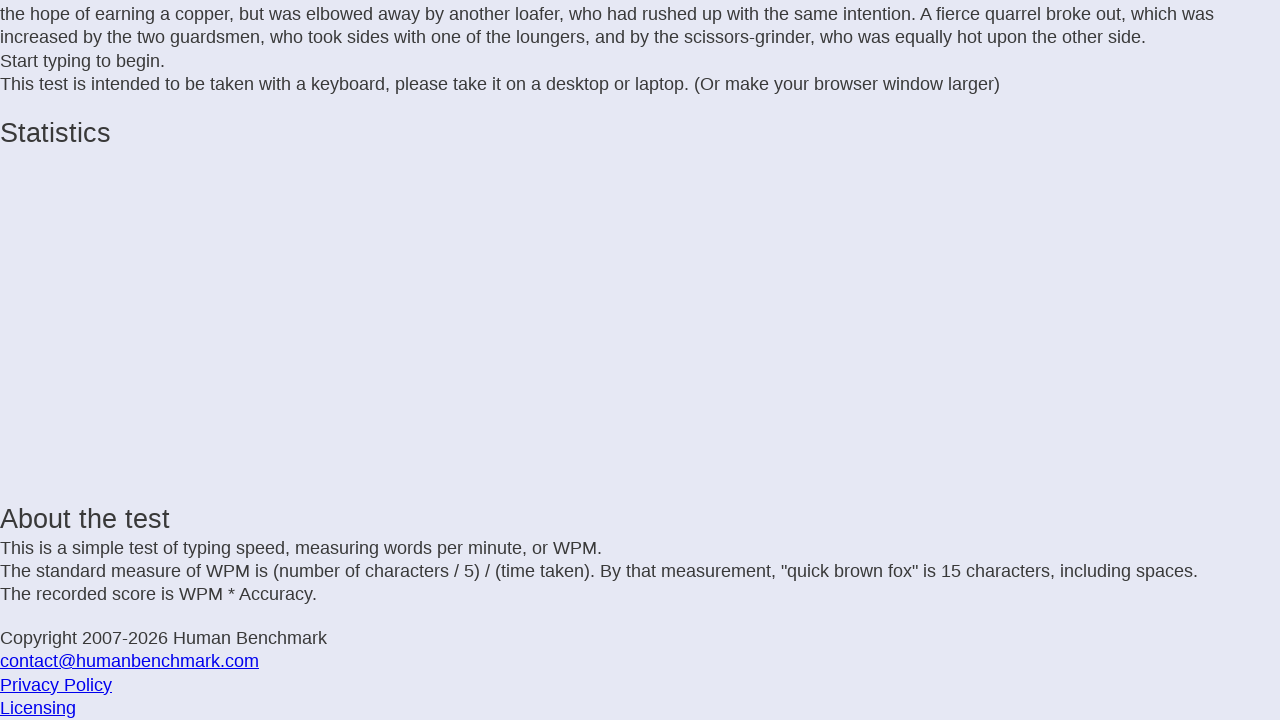

Typed letter: 't' on .letters
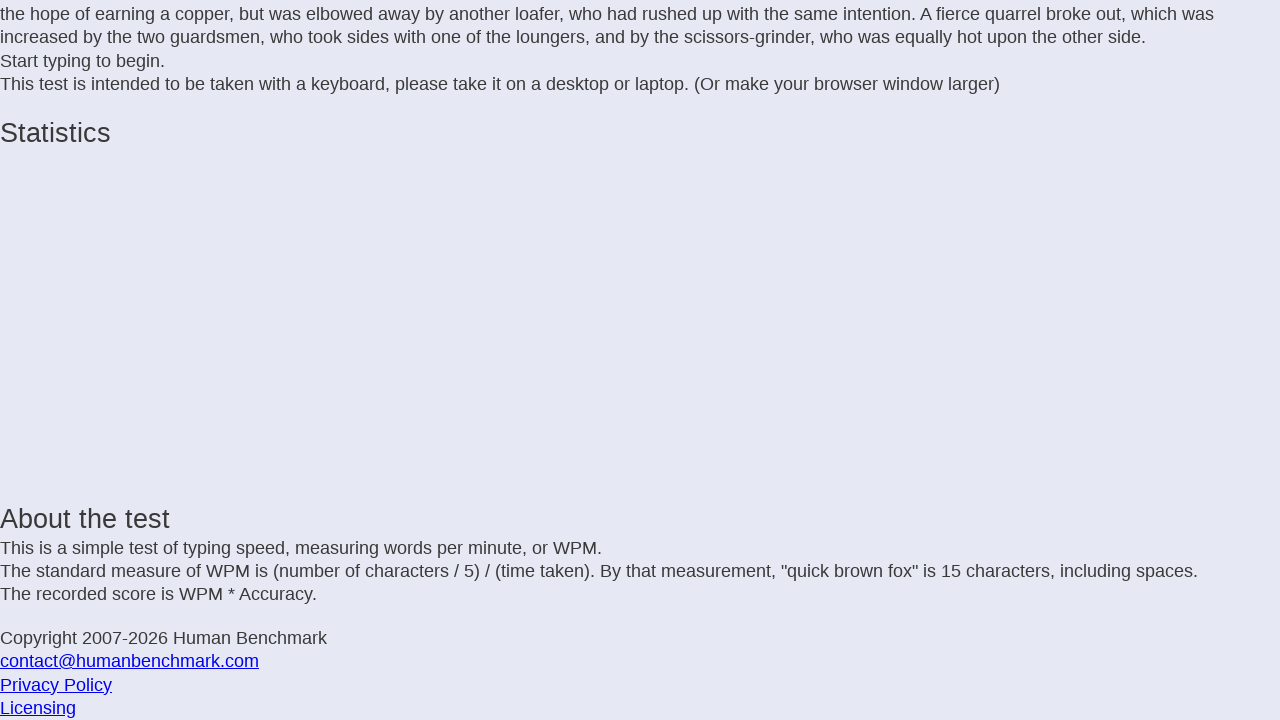

Waited 25ms before next keystroke
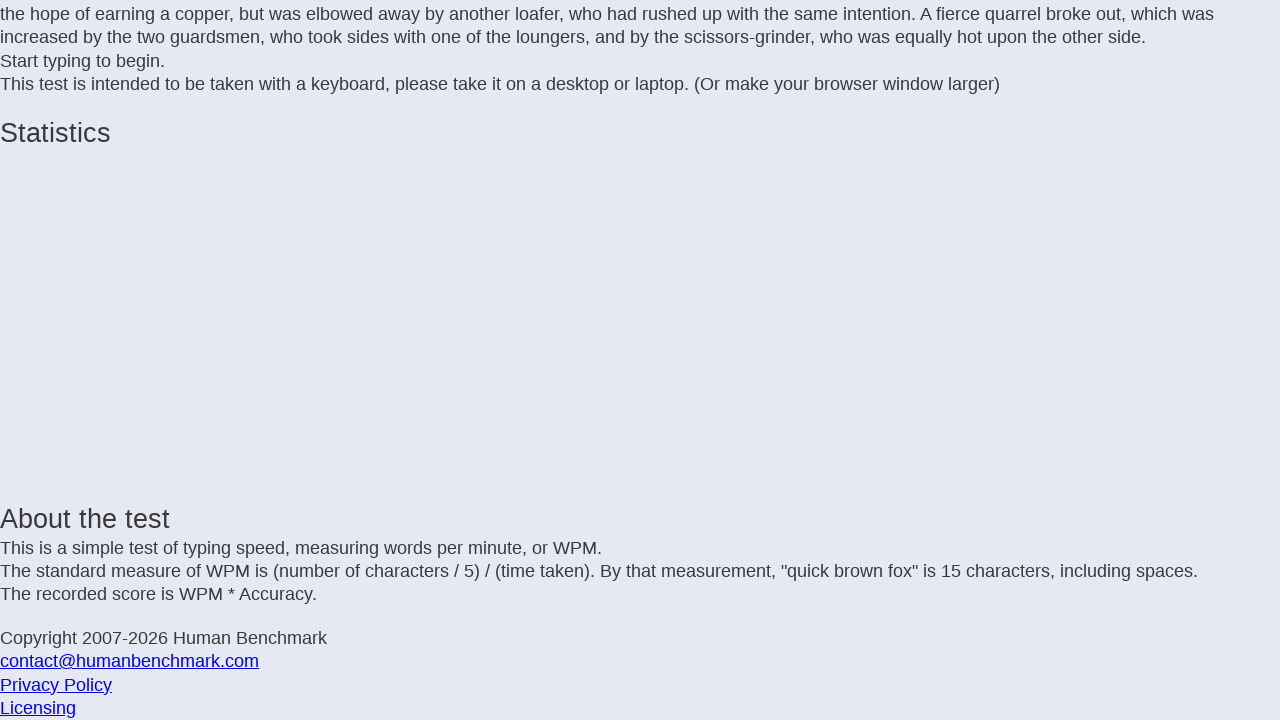

Typed letter: ',' on .letters
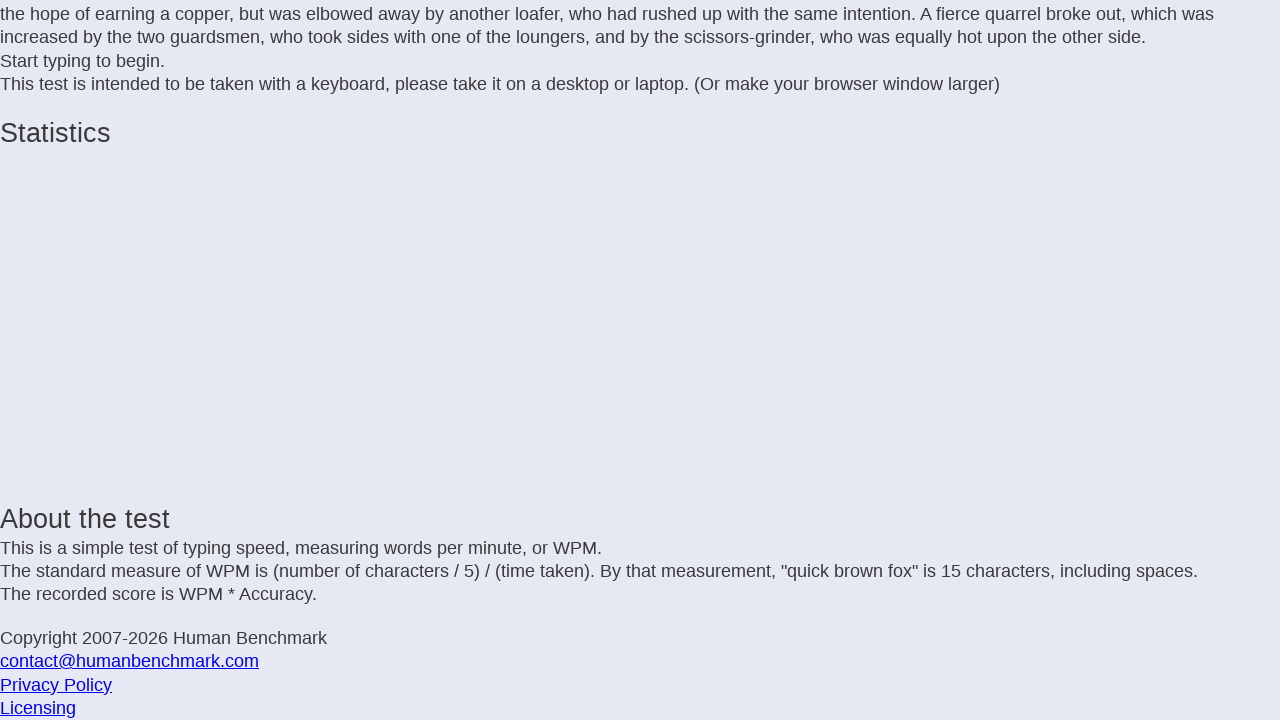

Waited 25ms before next keystroke
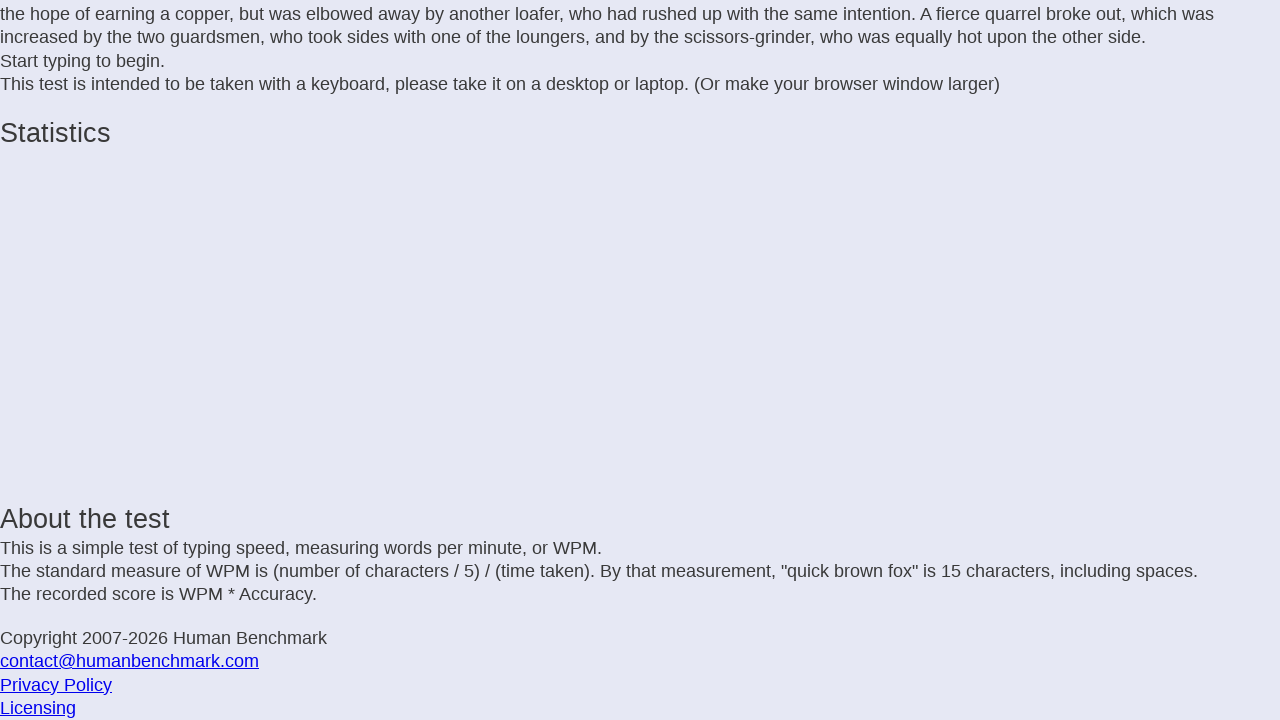

Typed letter: ' ' on .letters
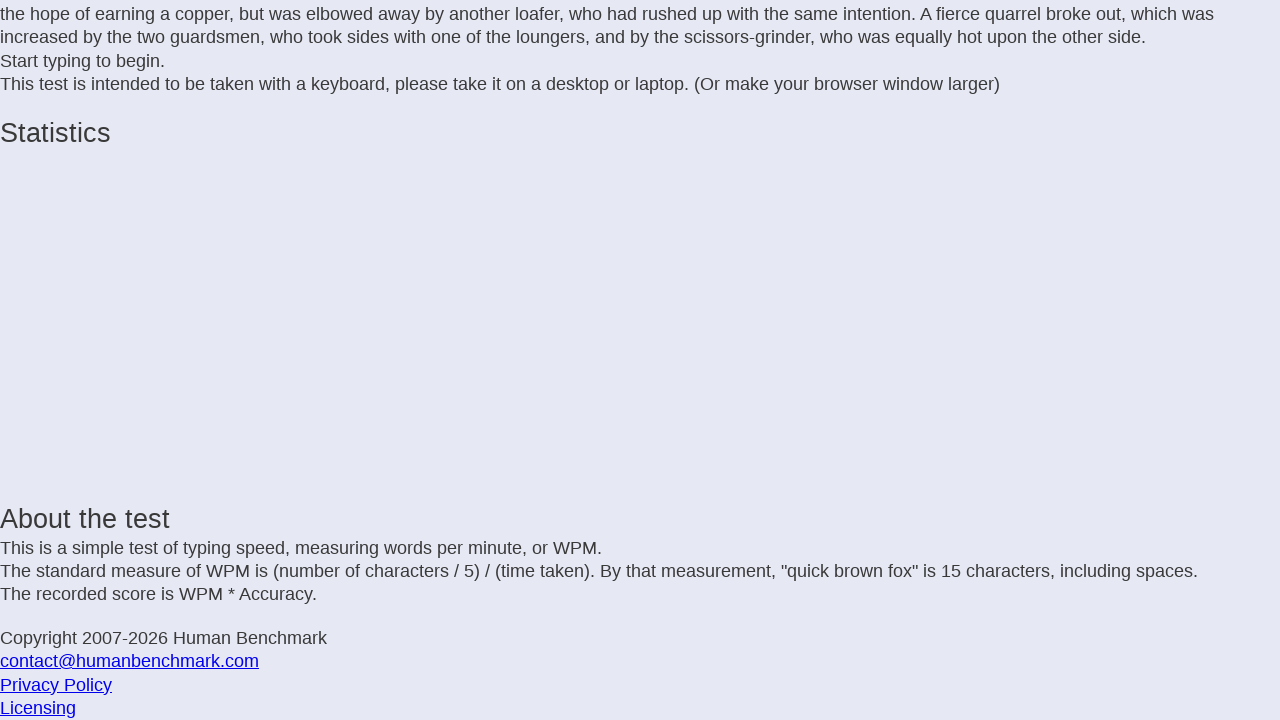

Waited 25ms before next keystroke
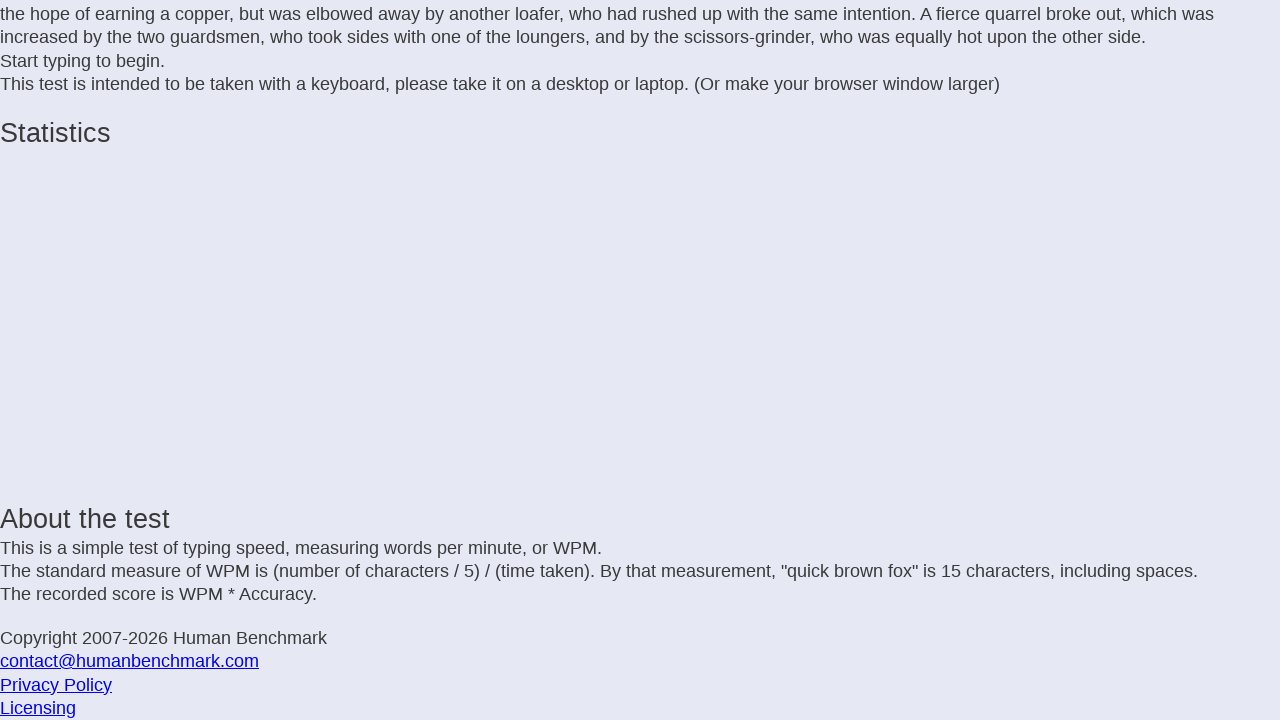

Typed letter: 'w' on .letters
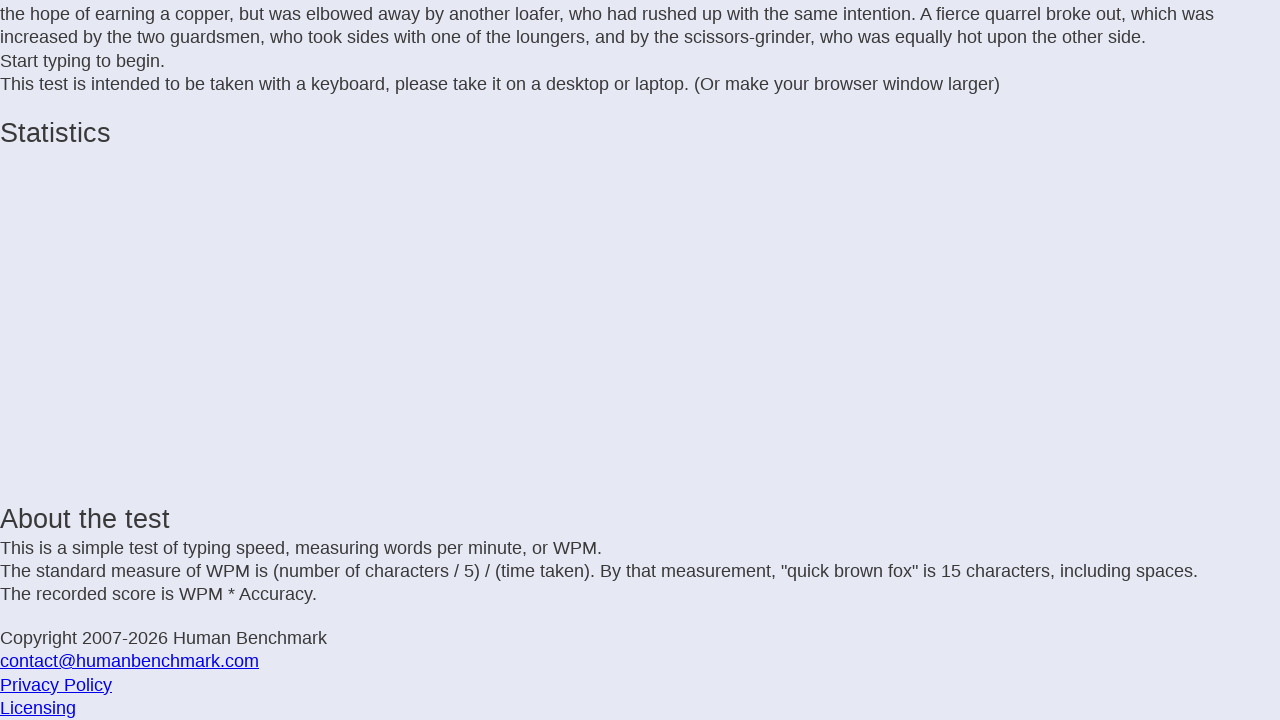

Waited 25ms before next keystroke
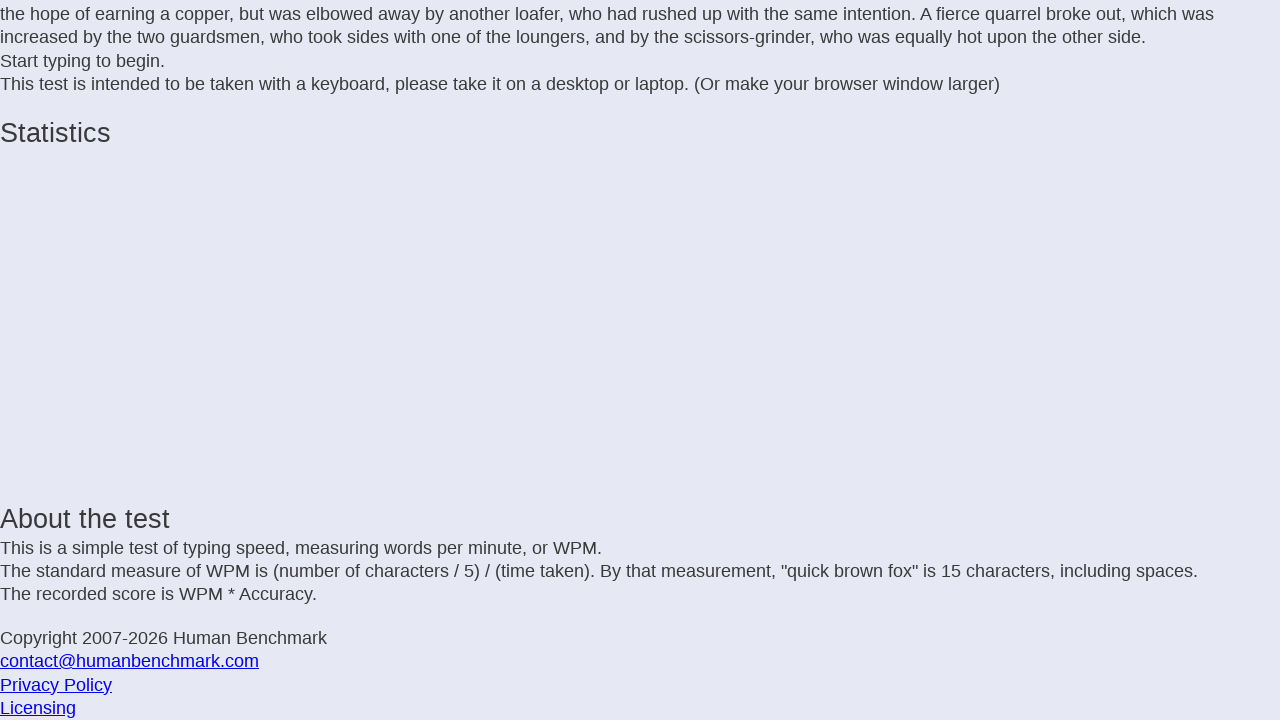

Typed letter: 'h' on .letters
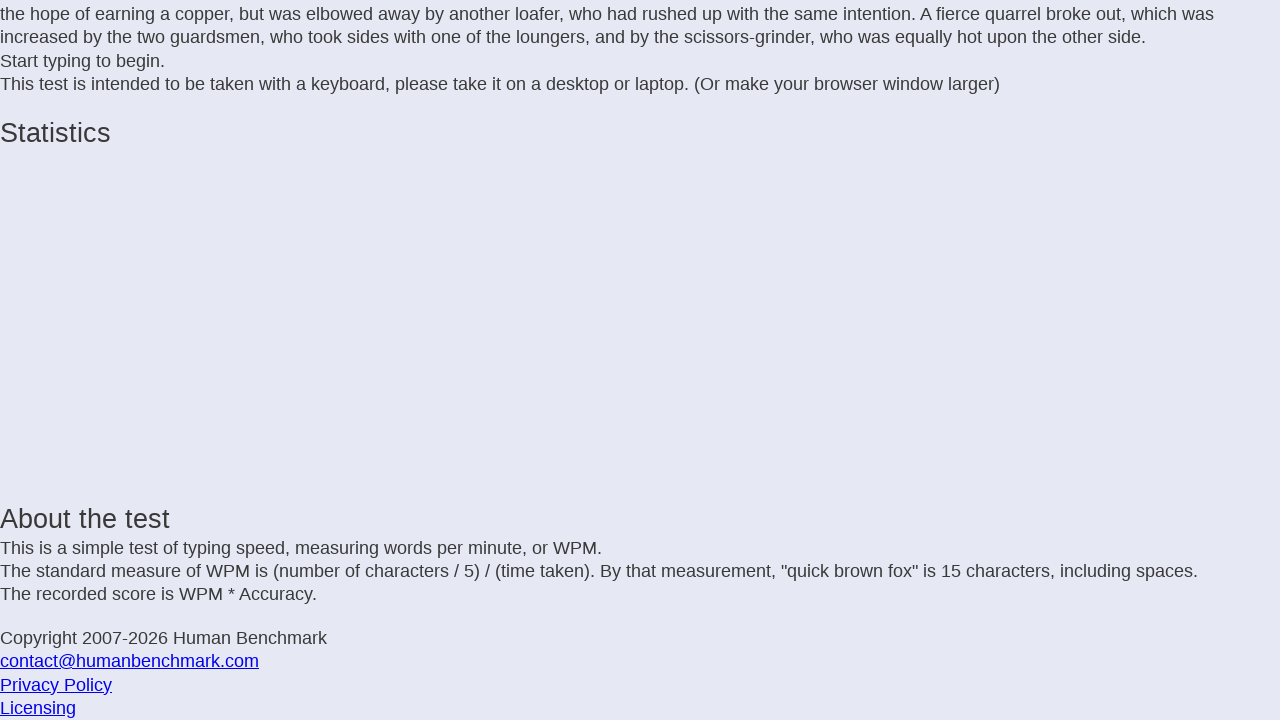

Waited 25ms before next keystroke
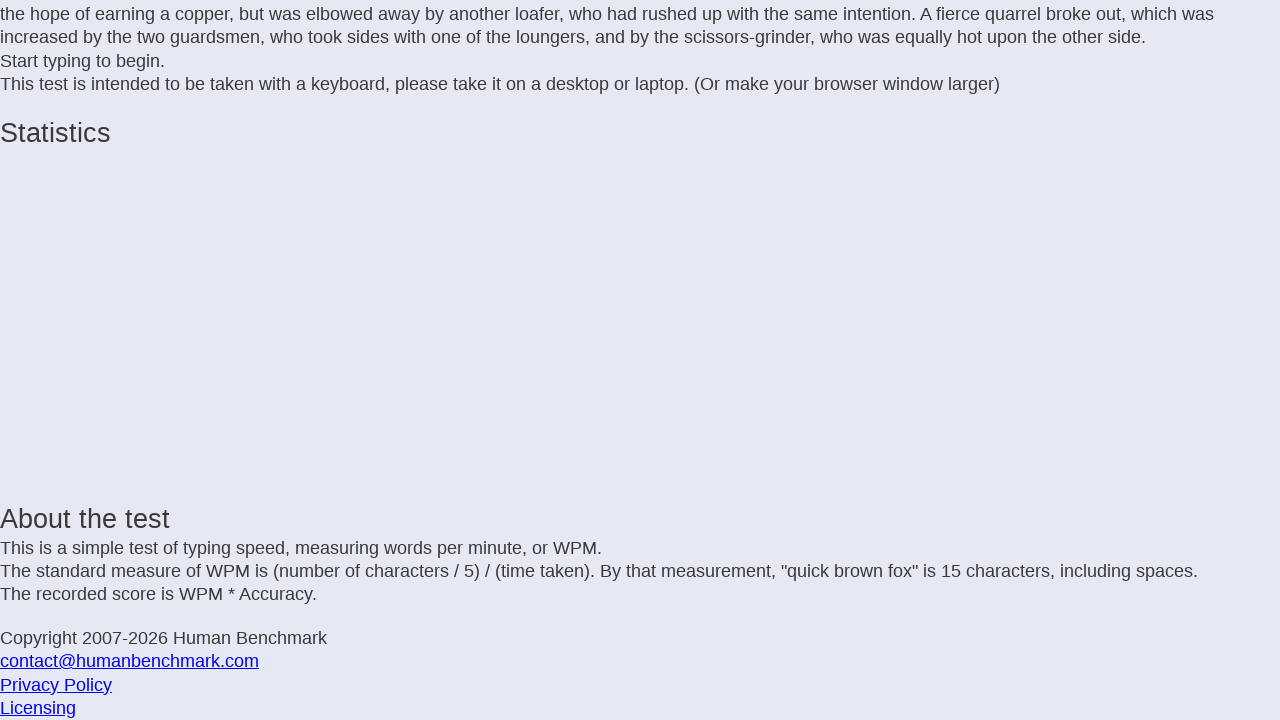

Typed letter: 'i' on .letters
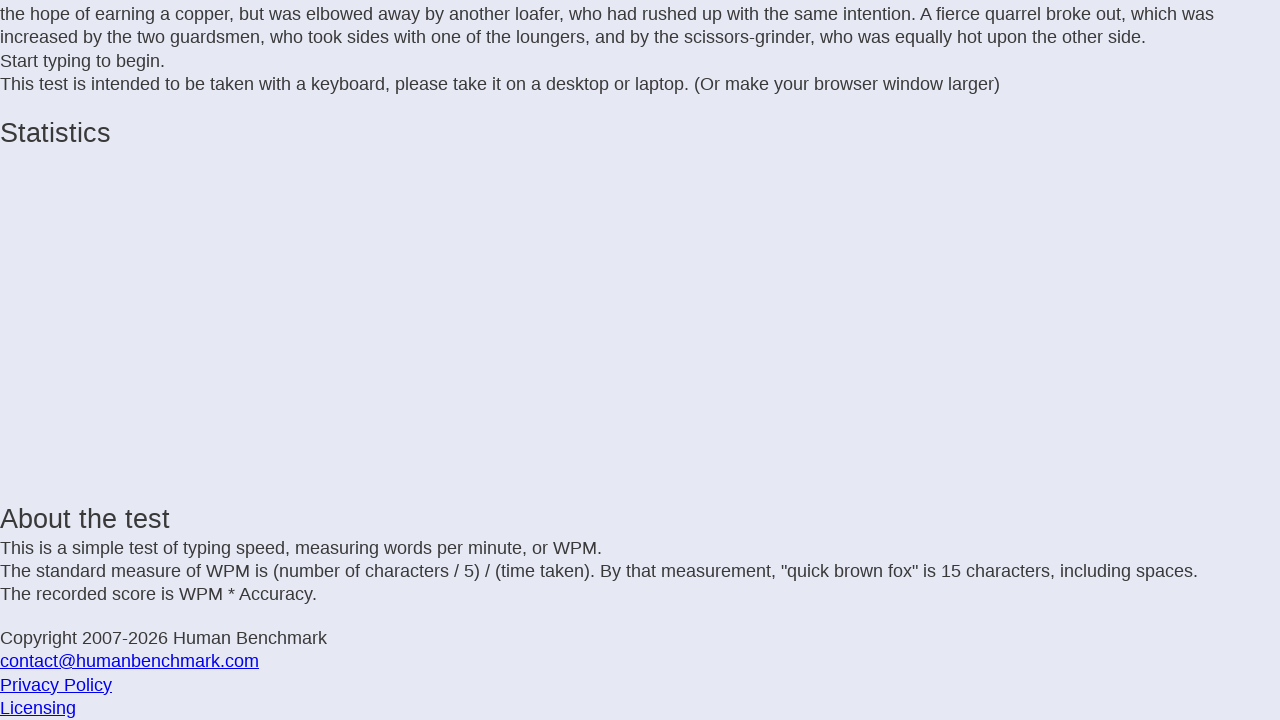

Waited 25ms before next keystroke
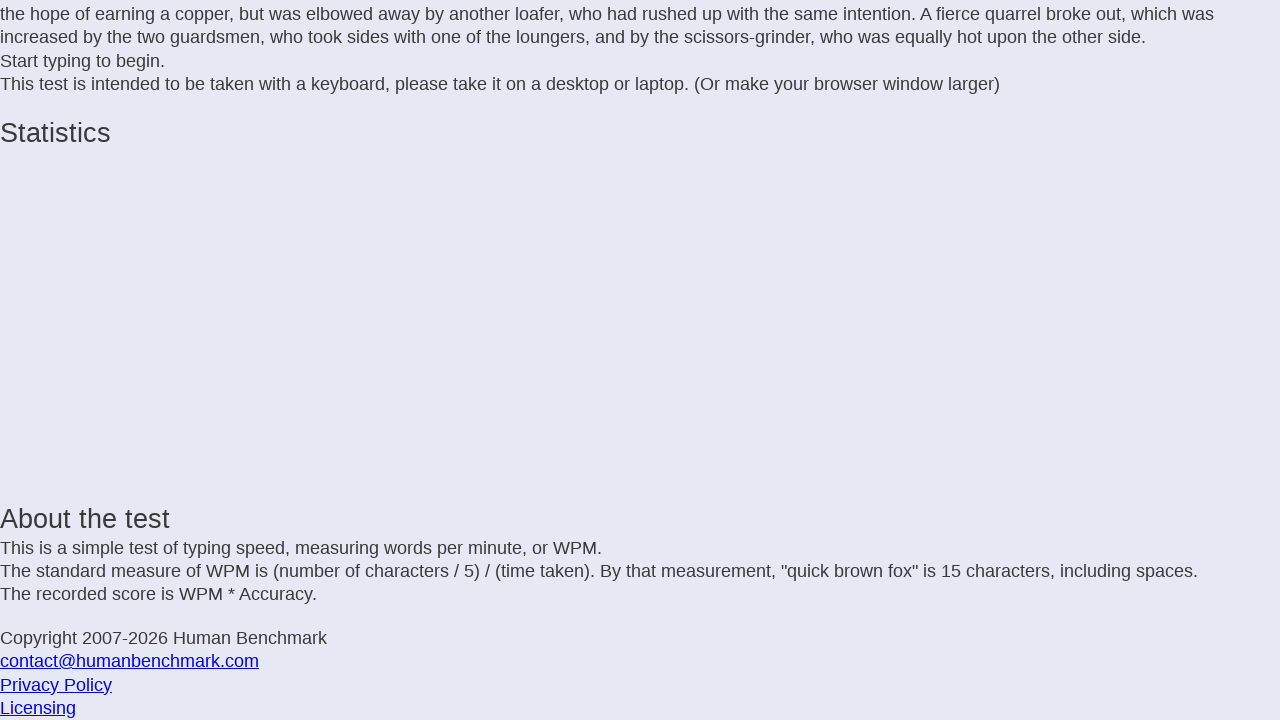

Typed letter: 'c' on .letters
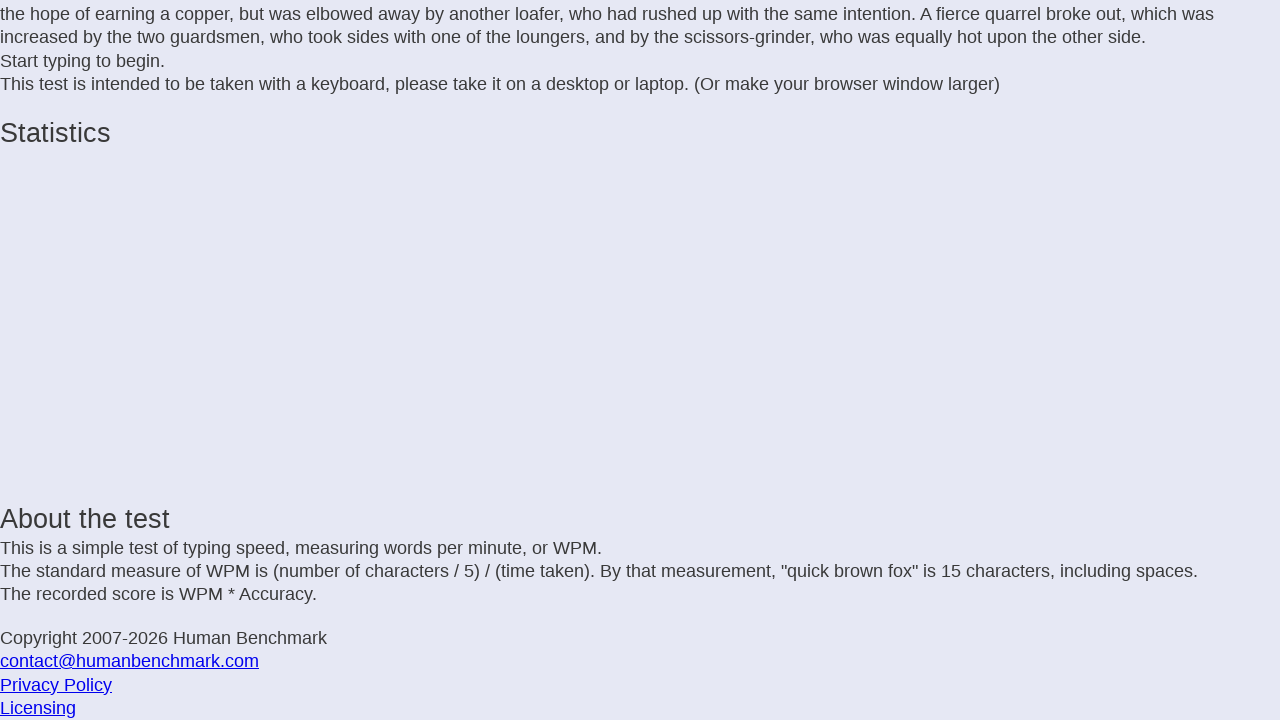

Waited 25ms before next keystroke
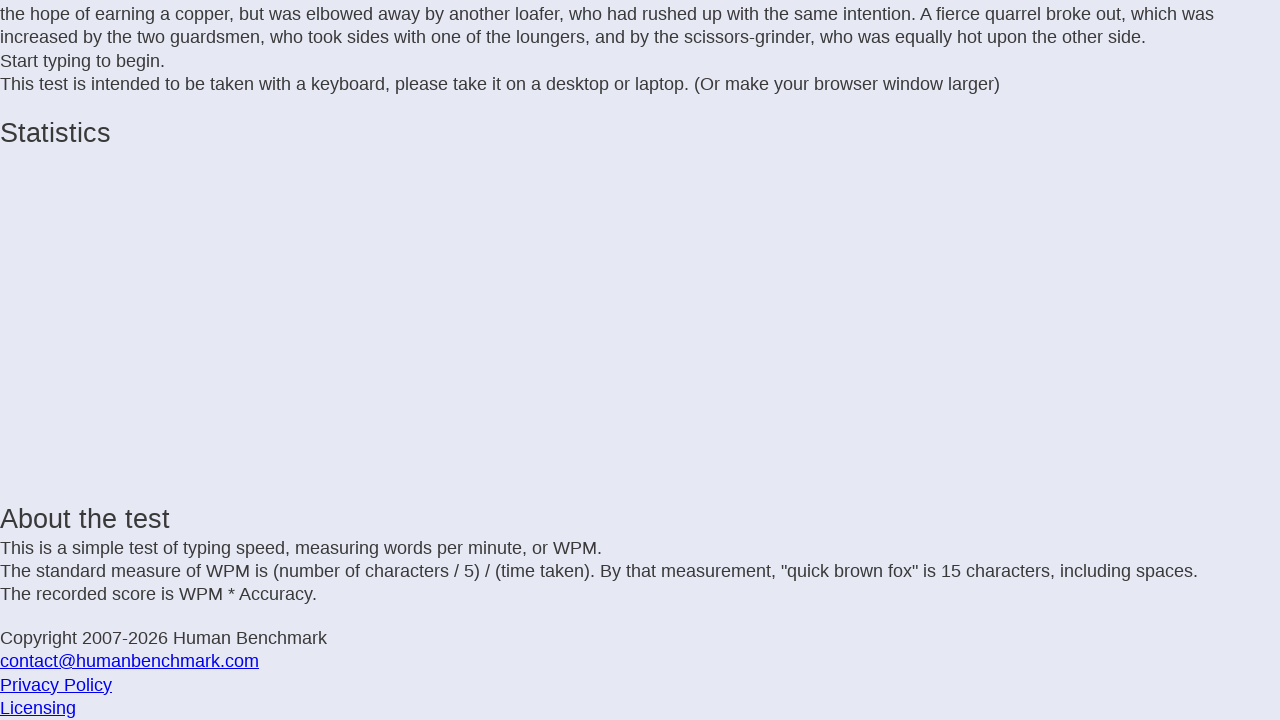

Typed letter: 'h' on .letters
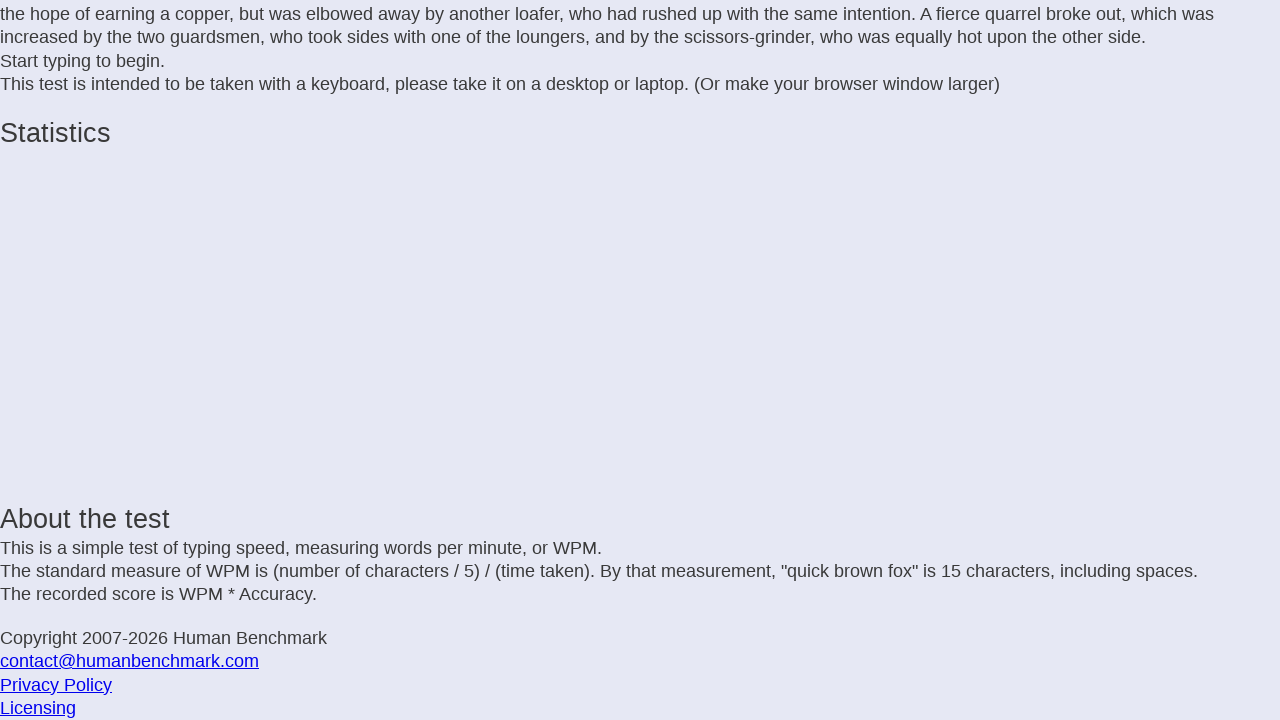

Waited 25ms before next keystroke
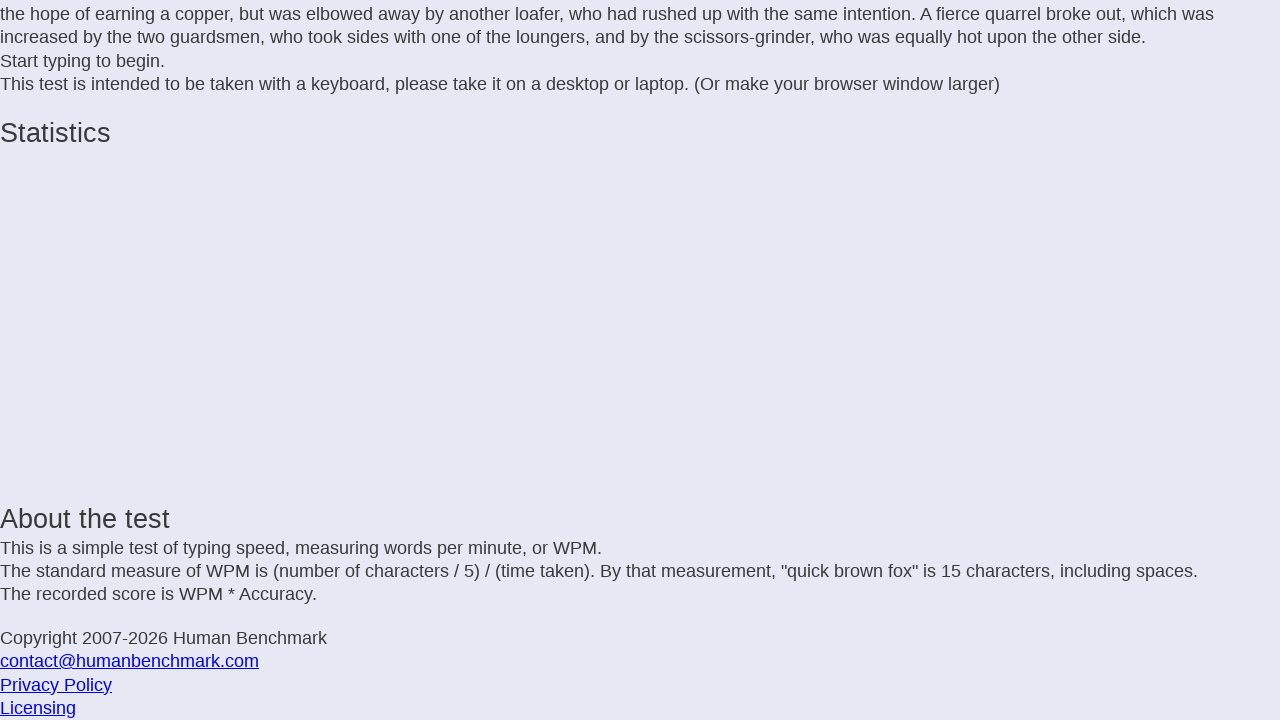

Typed letter: ' ' on .letters
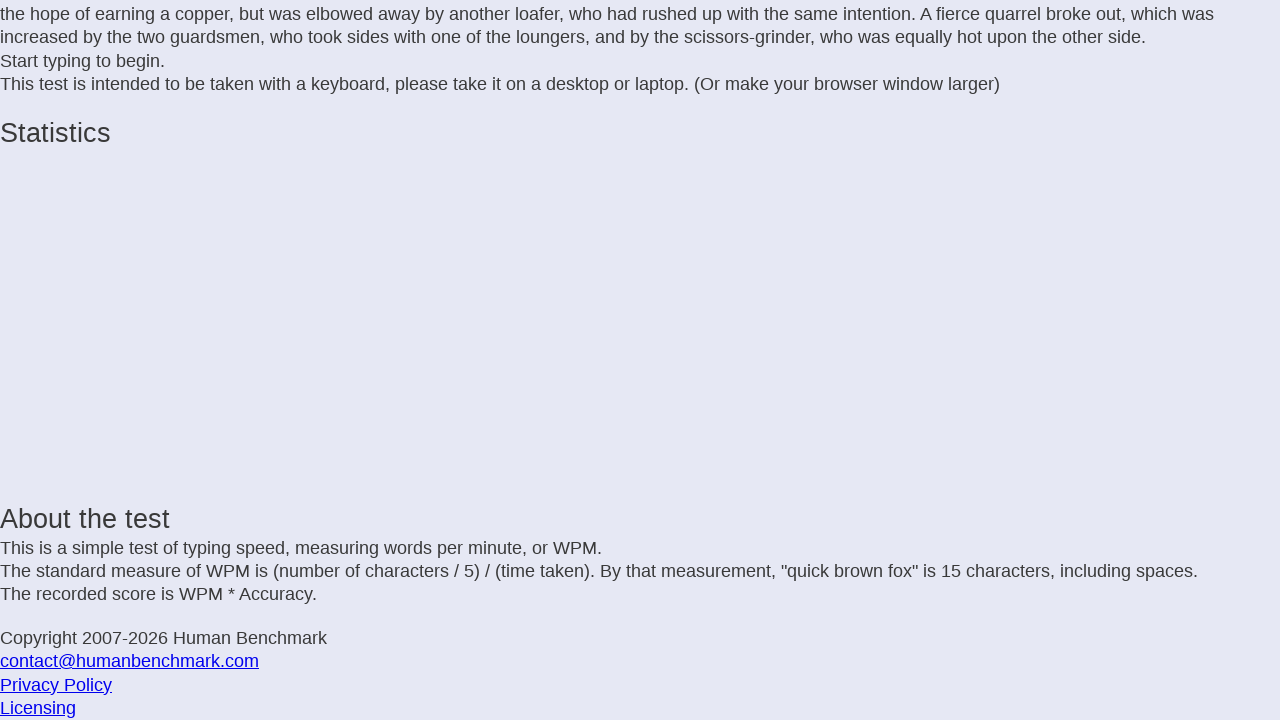

Waited 25ms before next keystroke
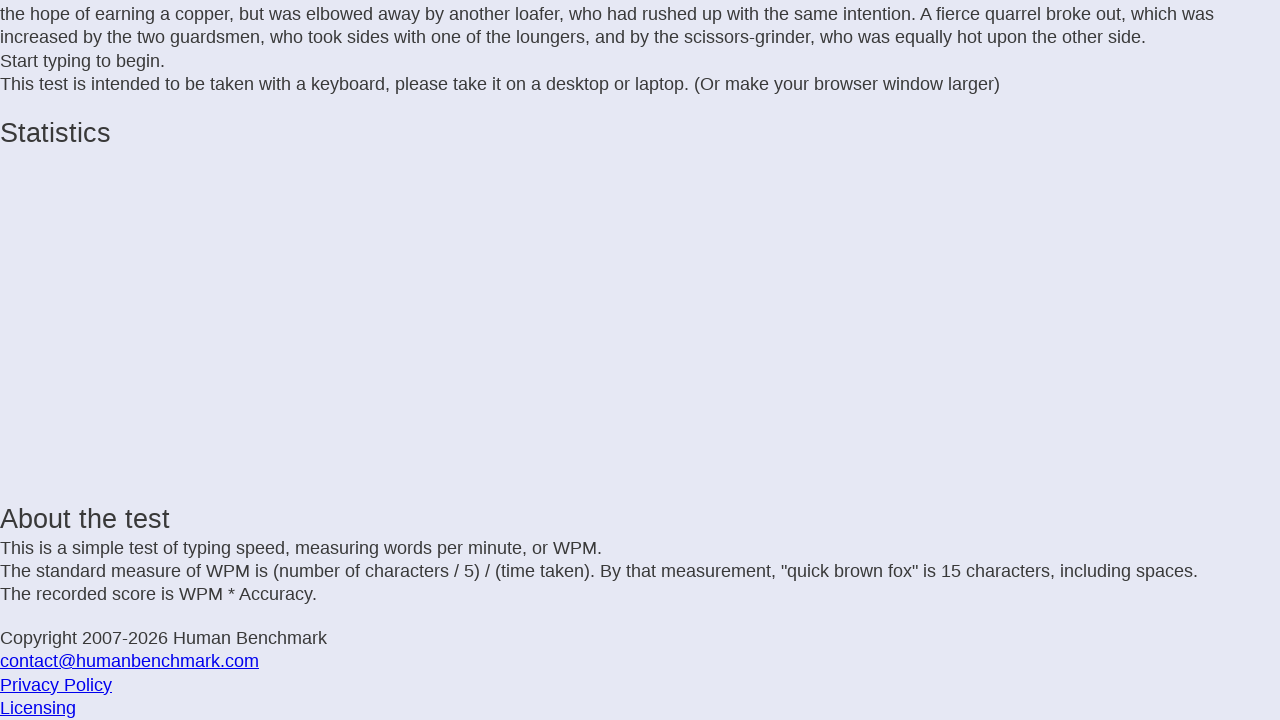

Typed letter: 'w' on .letters
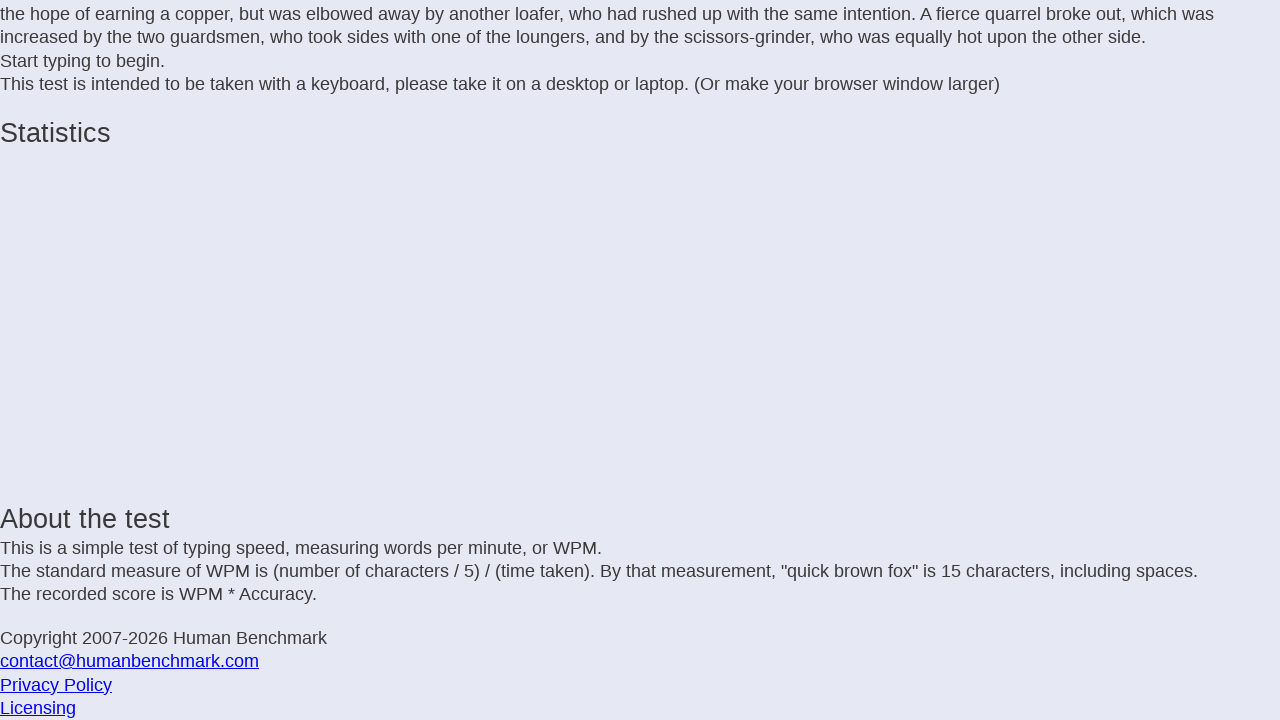

Waited 25ms before next keystroke
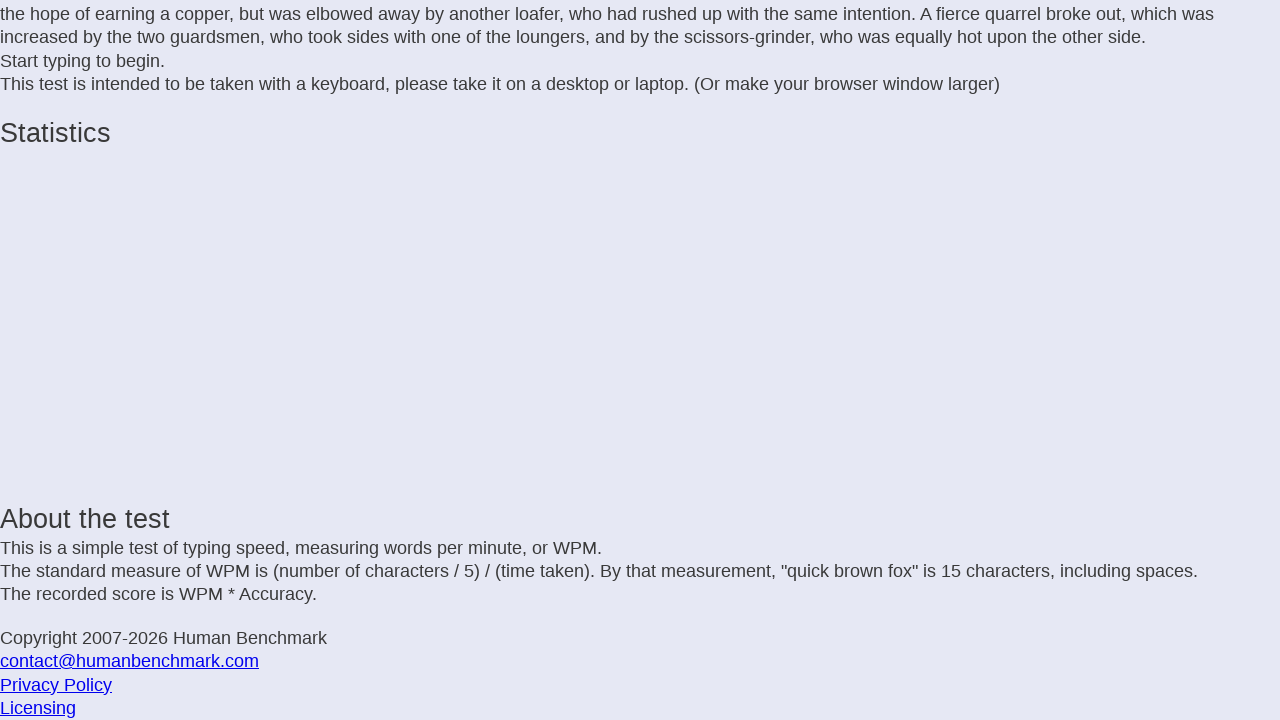

Typed letter: 'a' on .letters
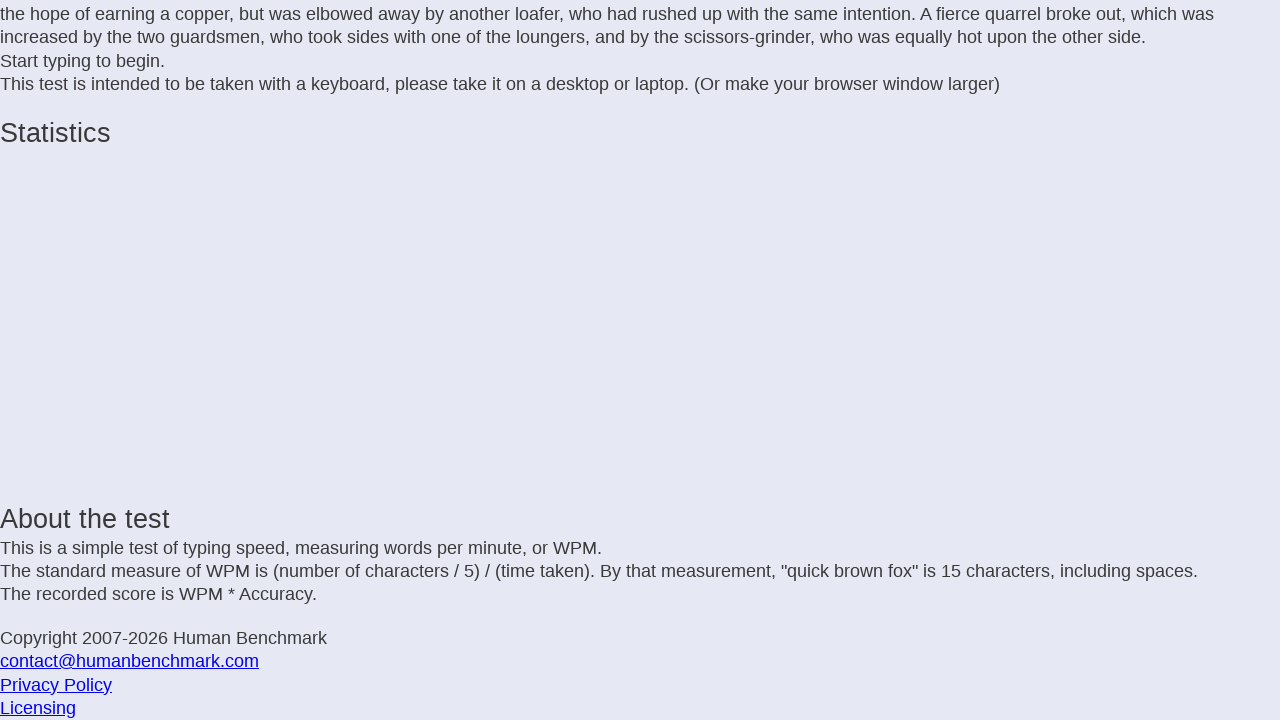

Waited 25ms before next keystroke
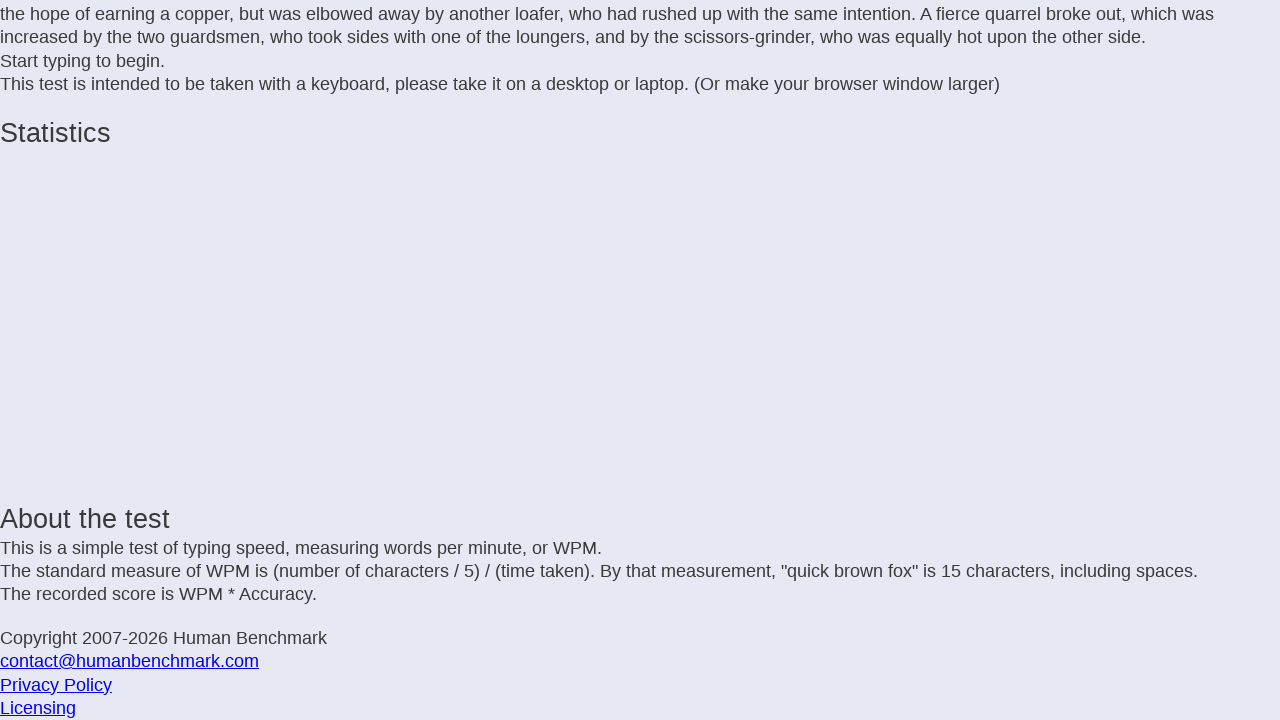

Typed letter: 's' on .letters
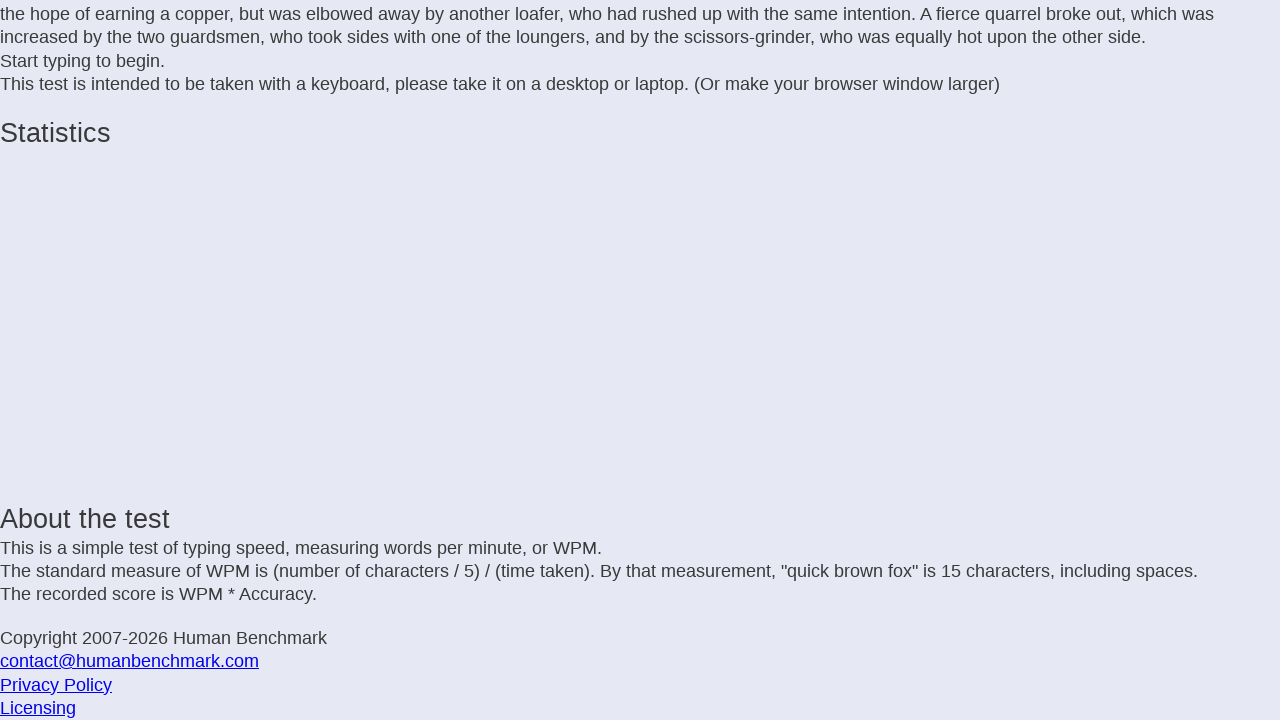

Waited 25ms before next keystroke
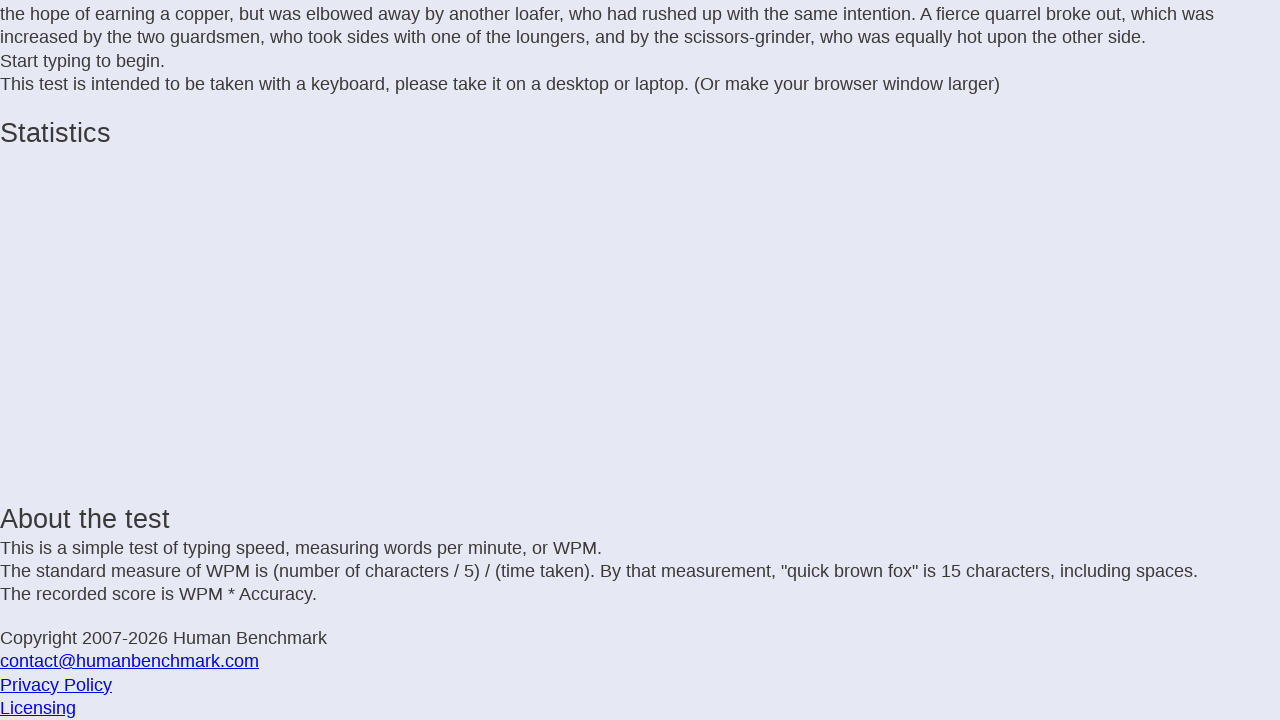

Typed letter: ' ' on .letters
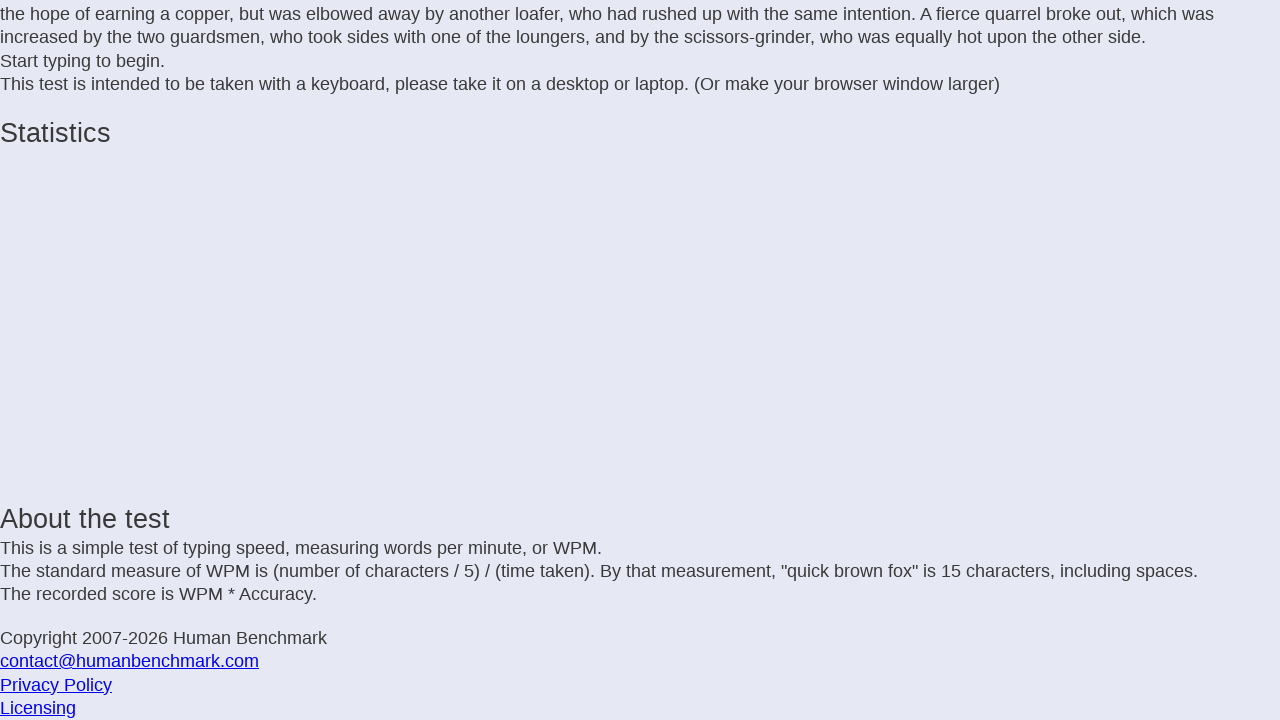

Waited 25ms before next keystroke
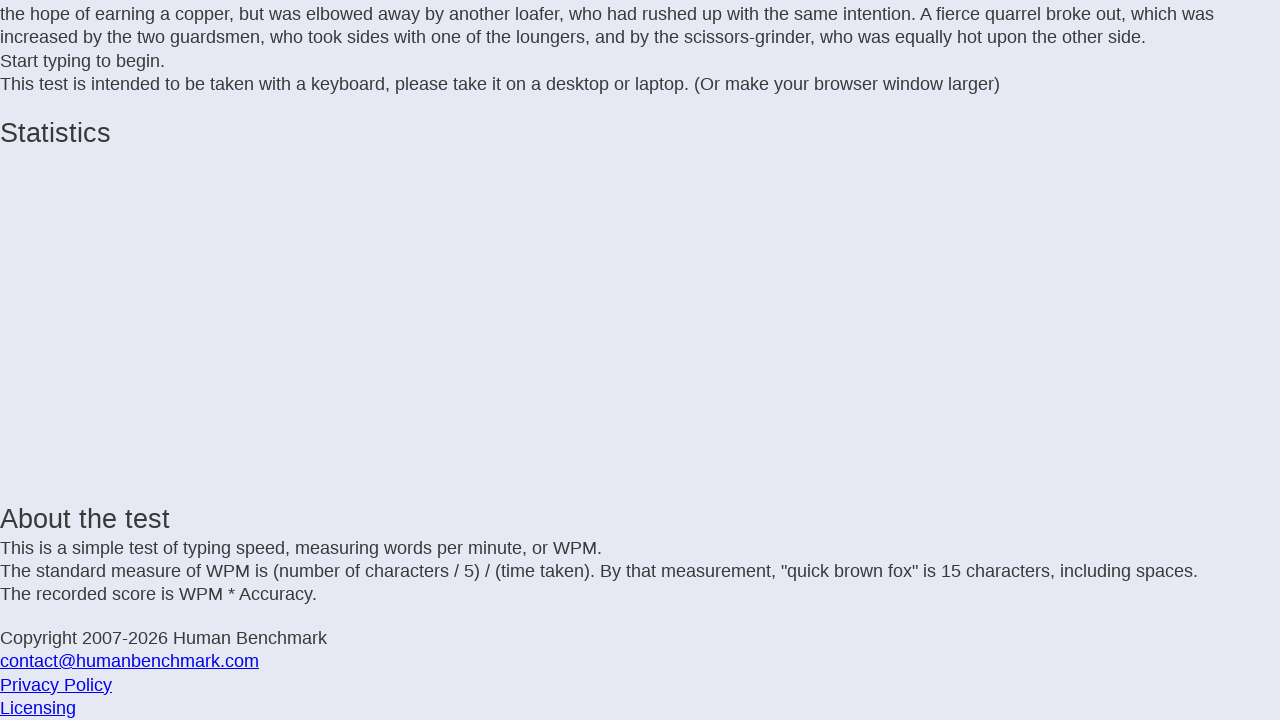

Typed letter: 'i' on .letters
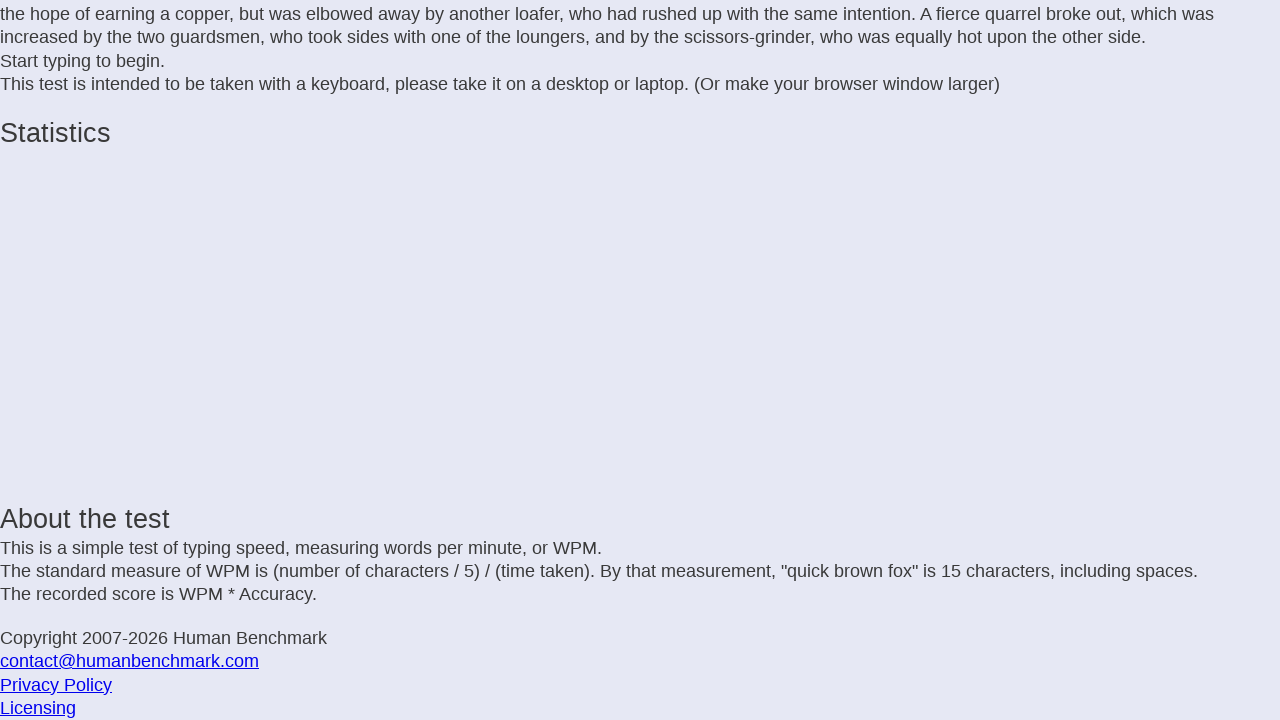

Waited 25ms before next keystroke
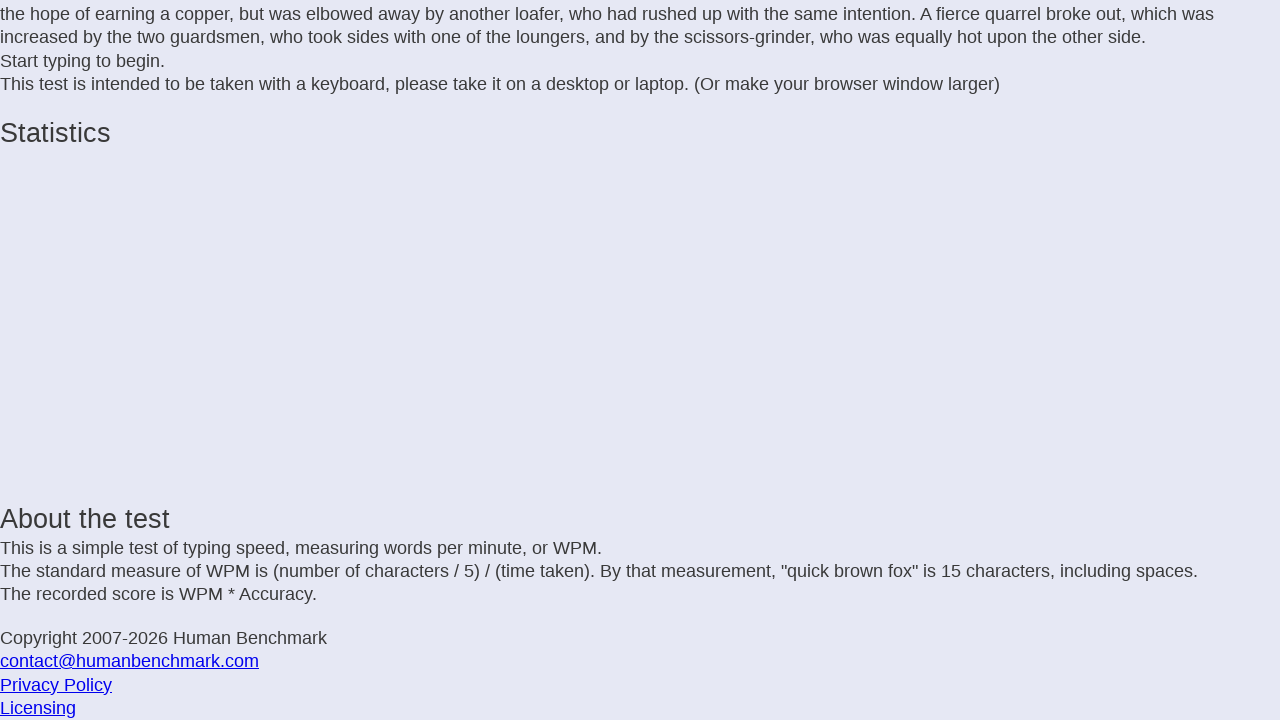

Typed letter: 'n' on .letters
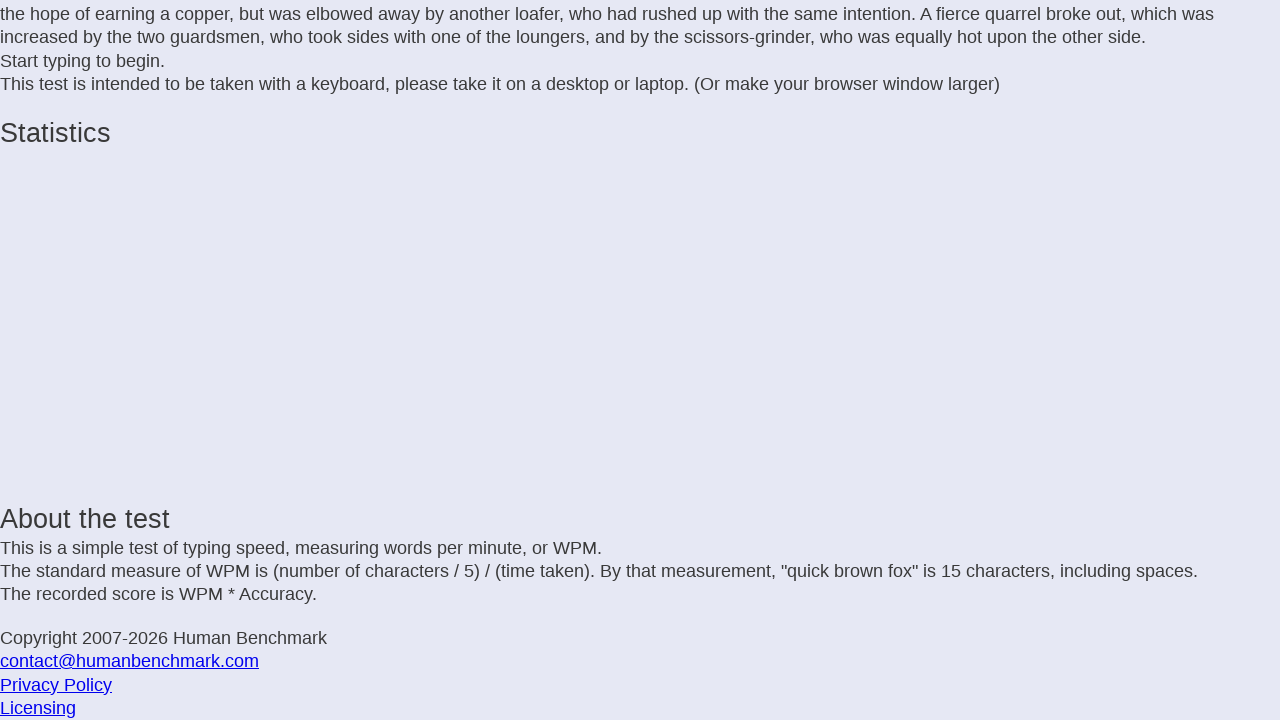

Waited 25ms before next keystroke
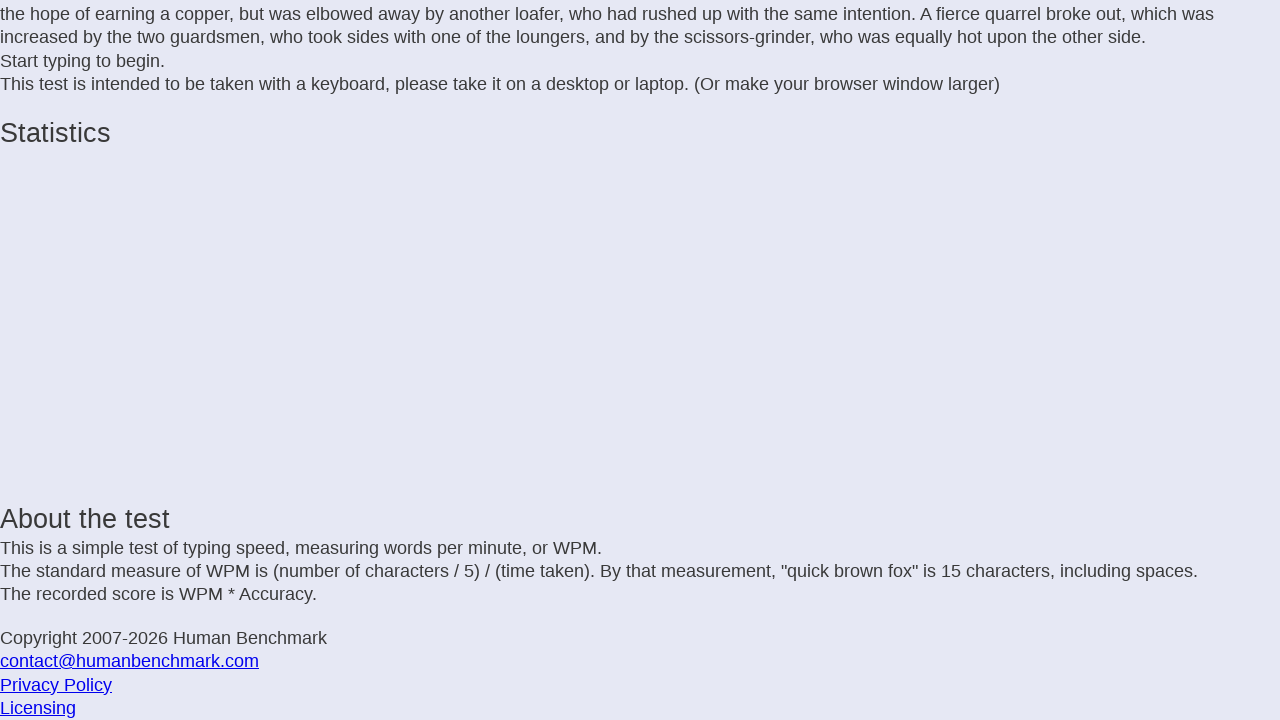

Typed letter: 'c' on .letters
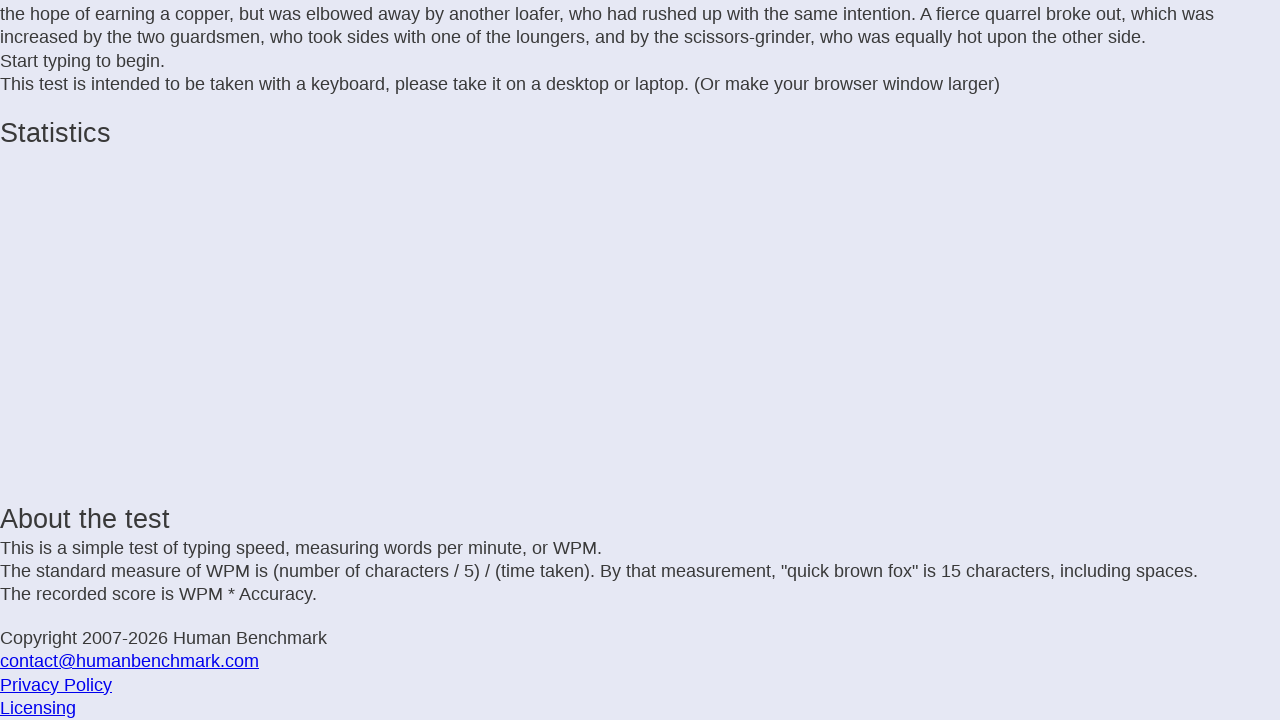

Waited 25ms before next keystroke
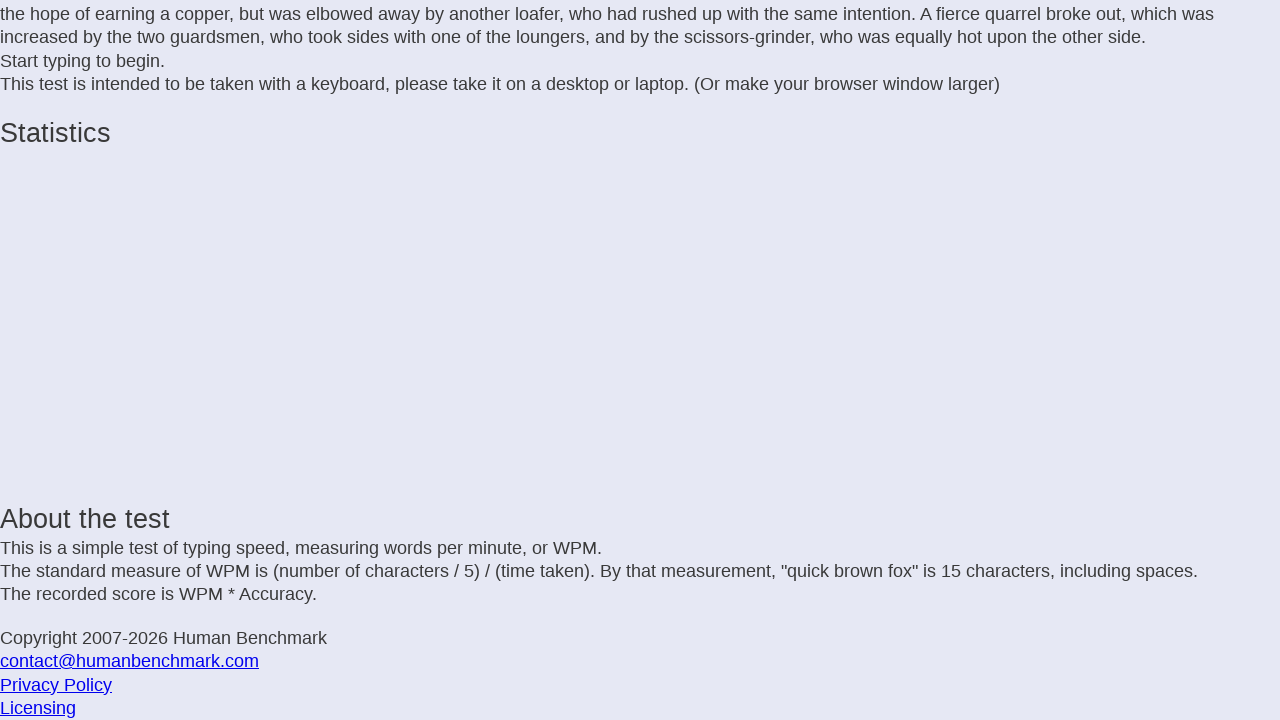

Typed letter: 'r' on .letters
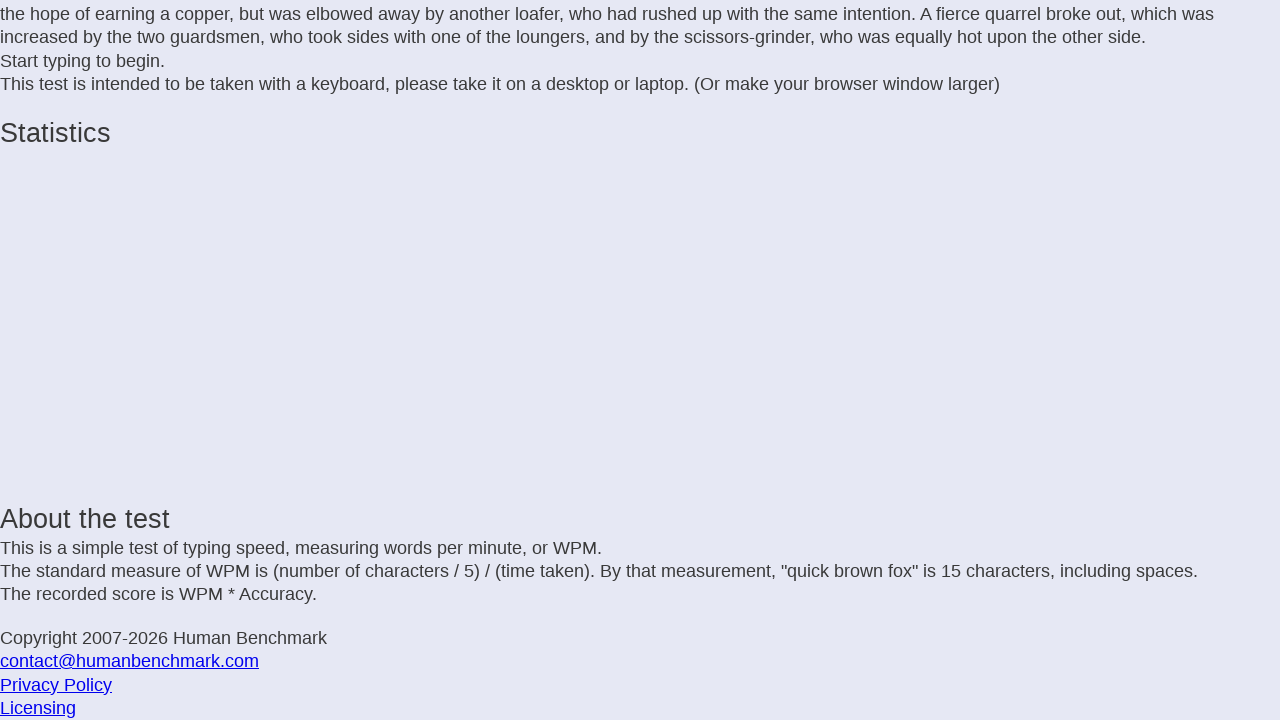

Waited 25ms before next keystroke
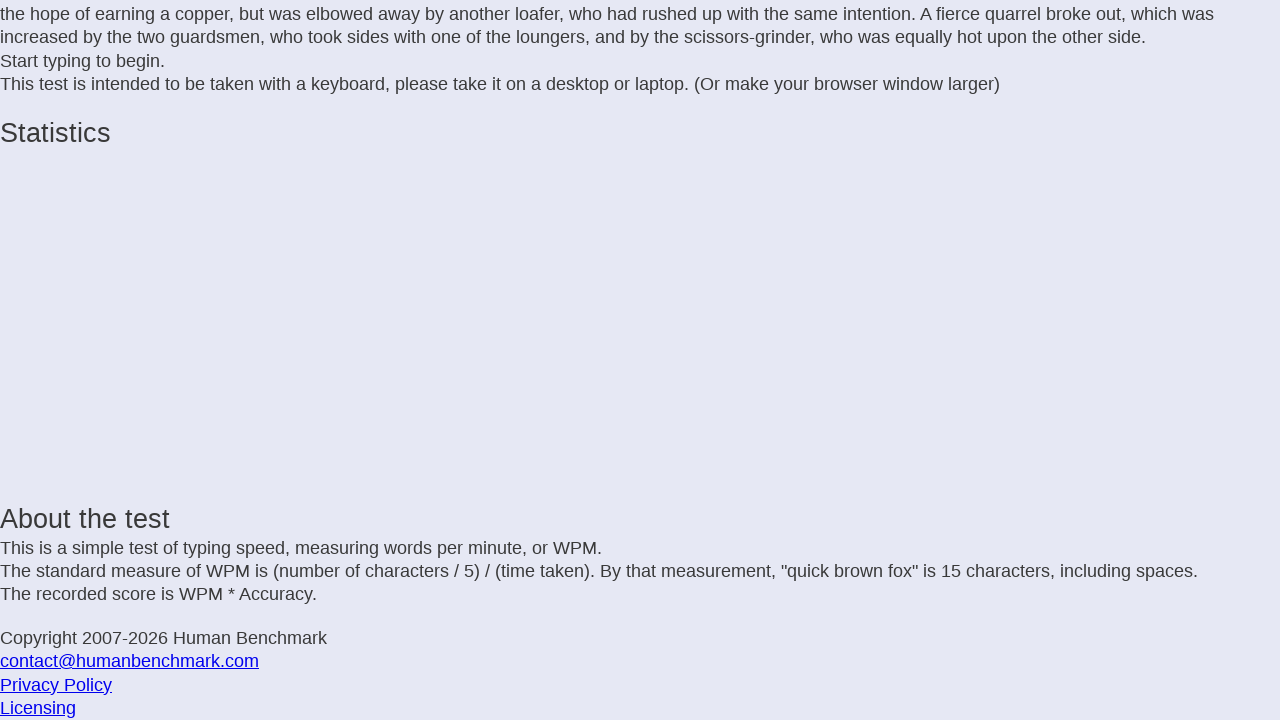

Typed letter: 'e' on .letters
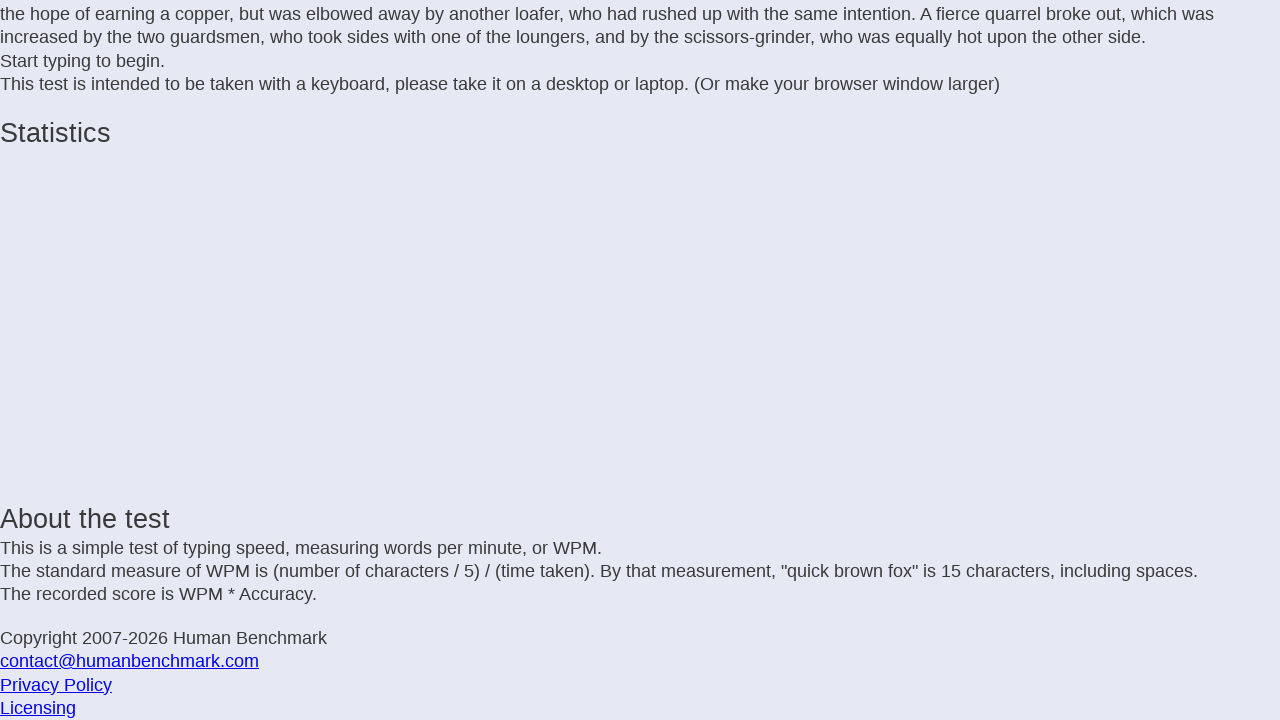

Waited 25ms before next keystroke
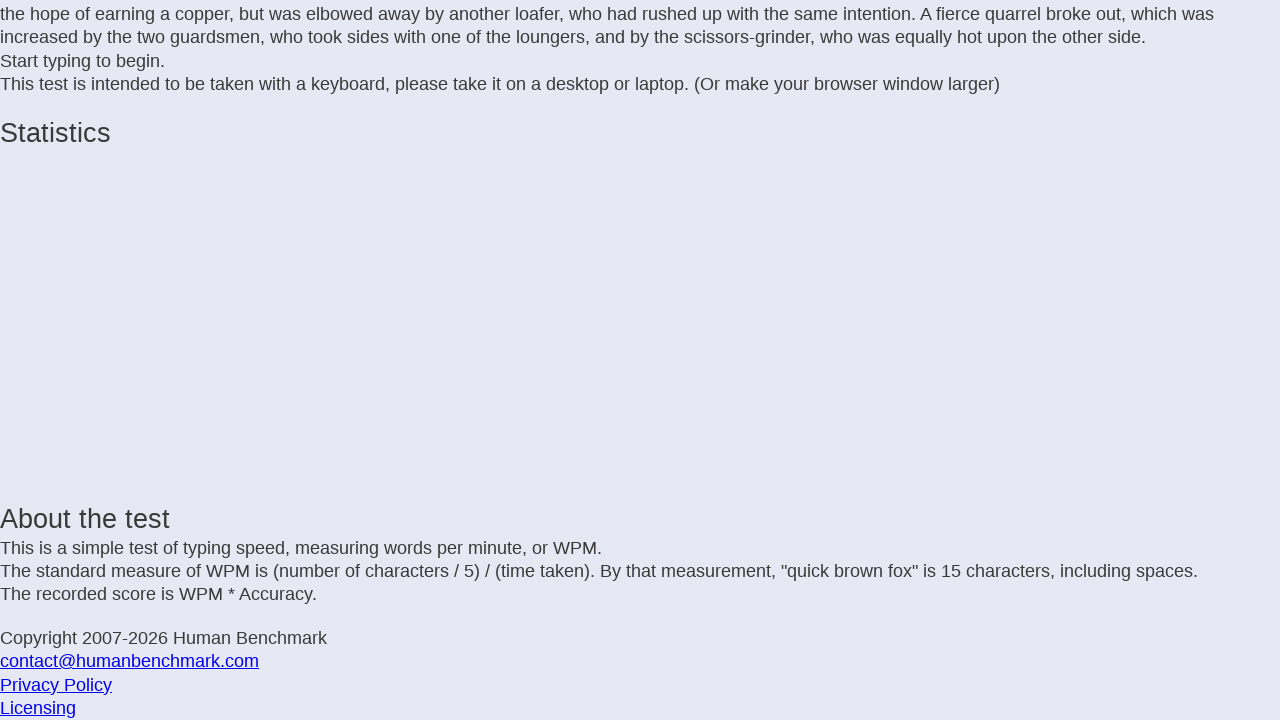

Typed letter: 'a' on .letters
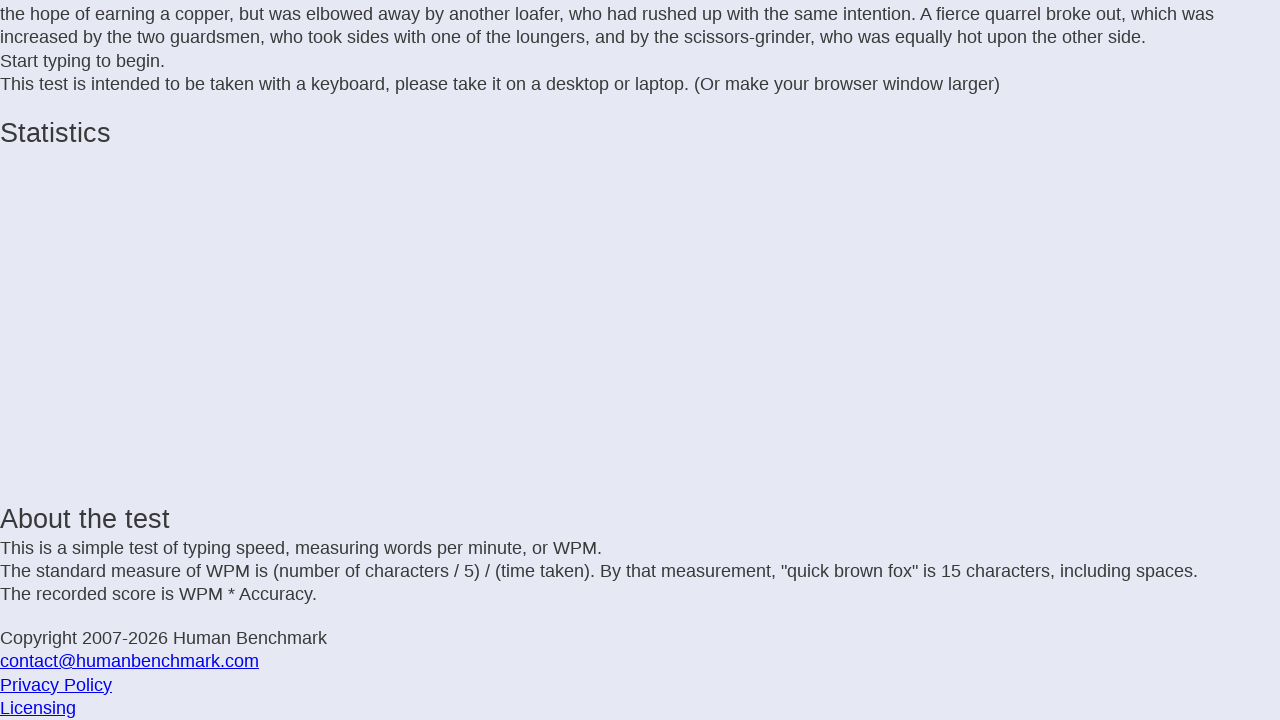

Waited 25ms before next keystroke
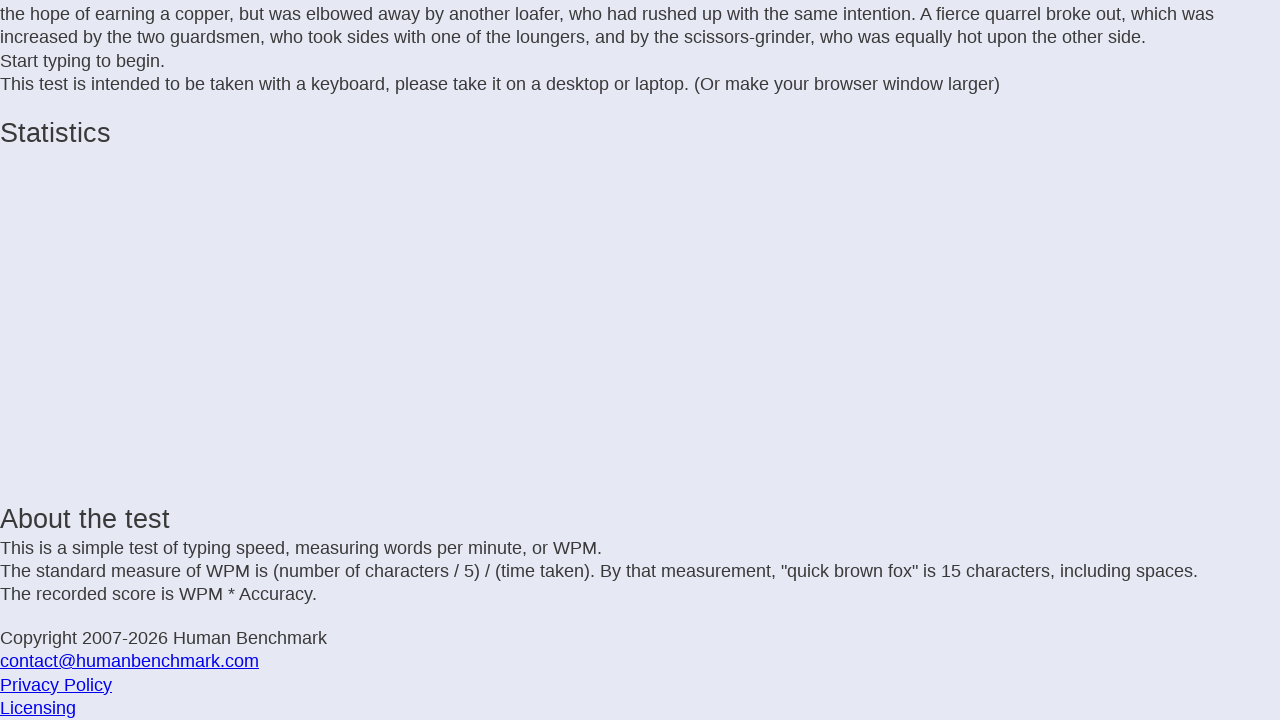

Typed letter: 's' on .letters
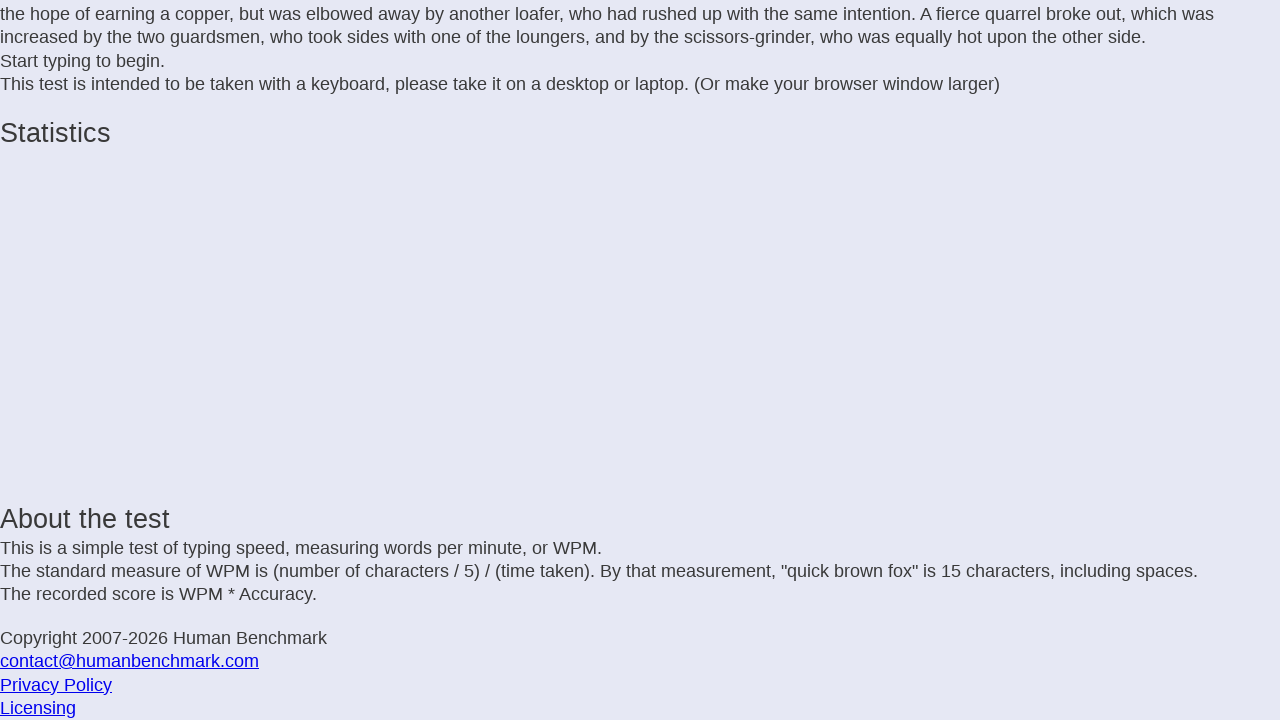

Waited 25ms before next keystroke
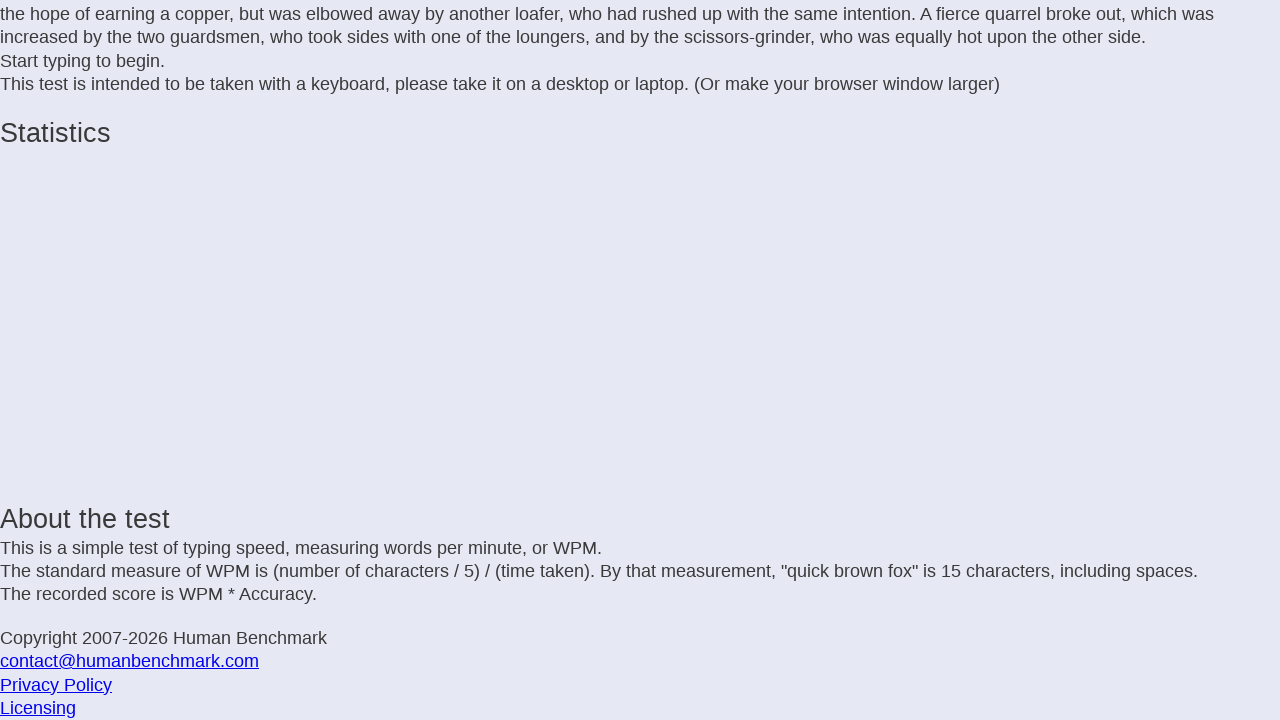

Typed letter: 'e' on .letters
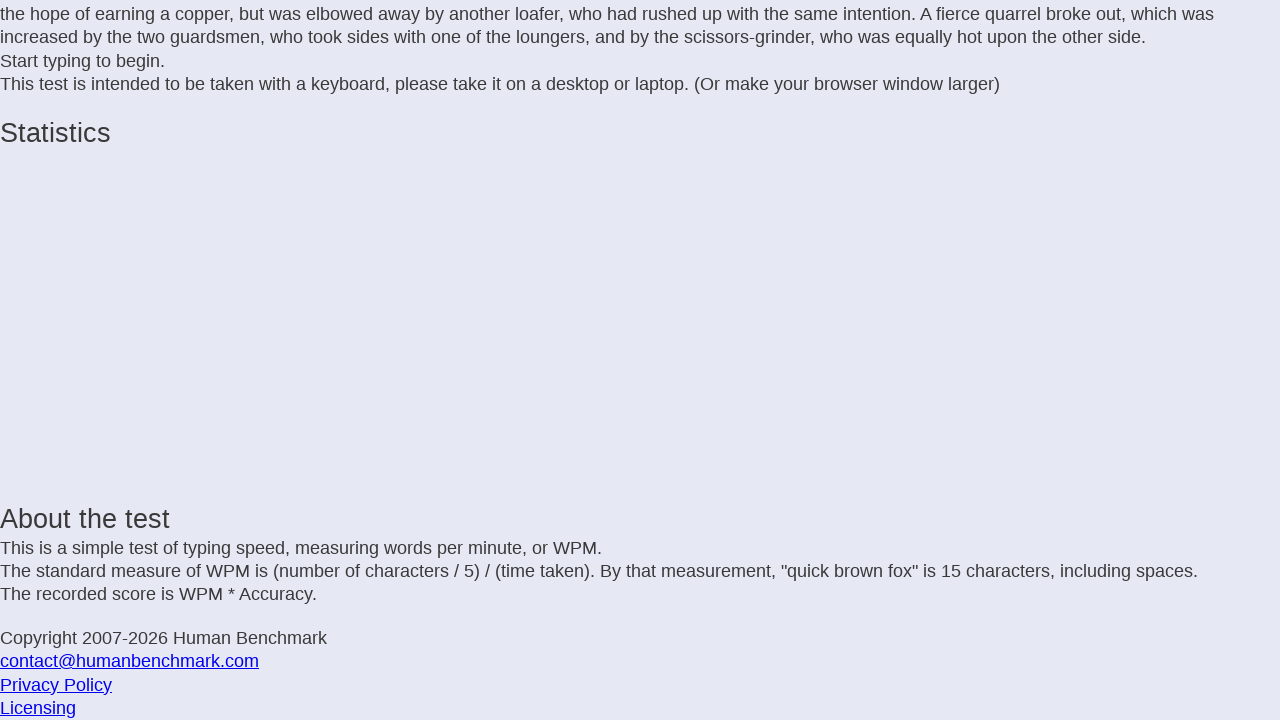

Waited 25ms before next keystroke
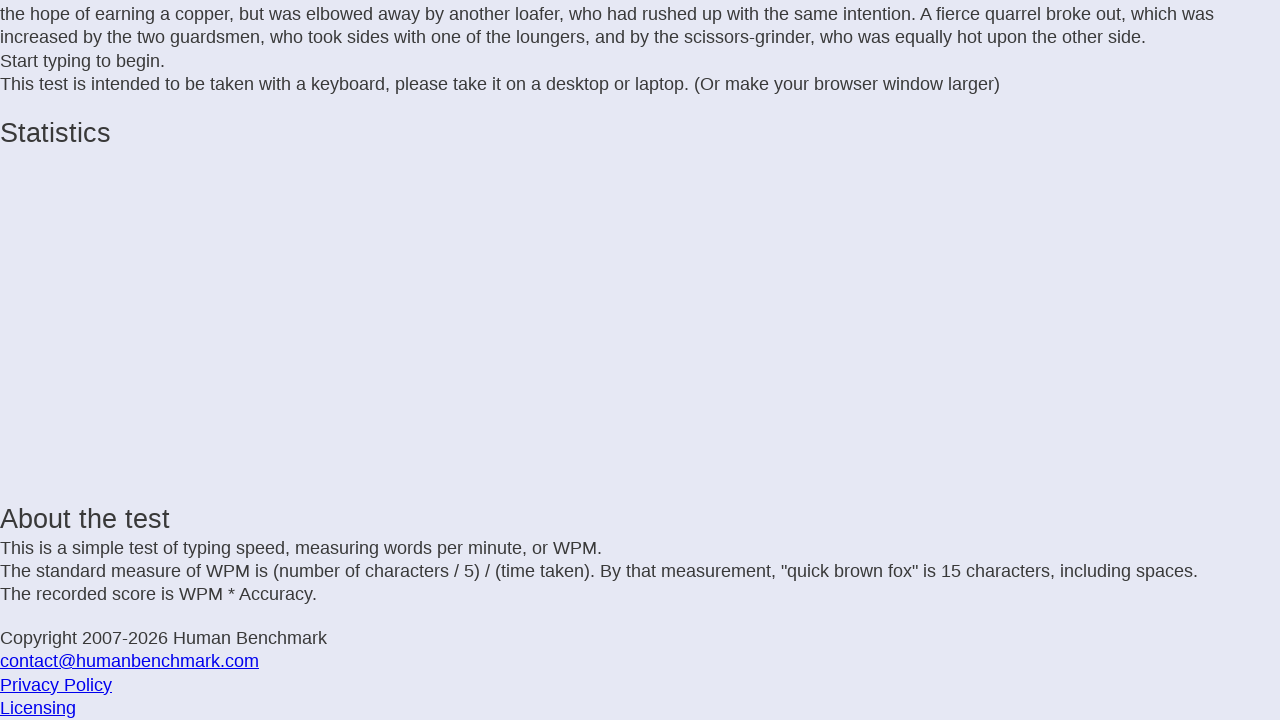

Typed letter: 'd' on .letters
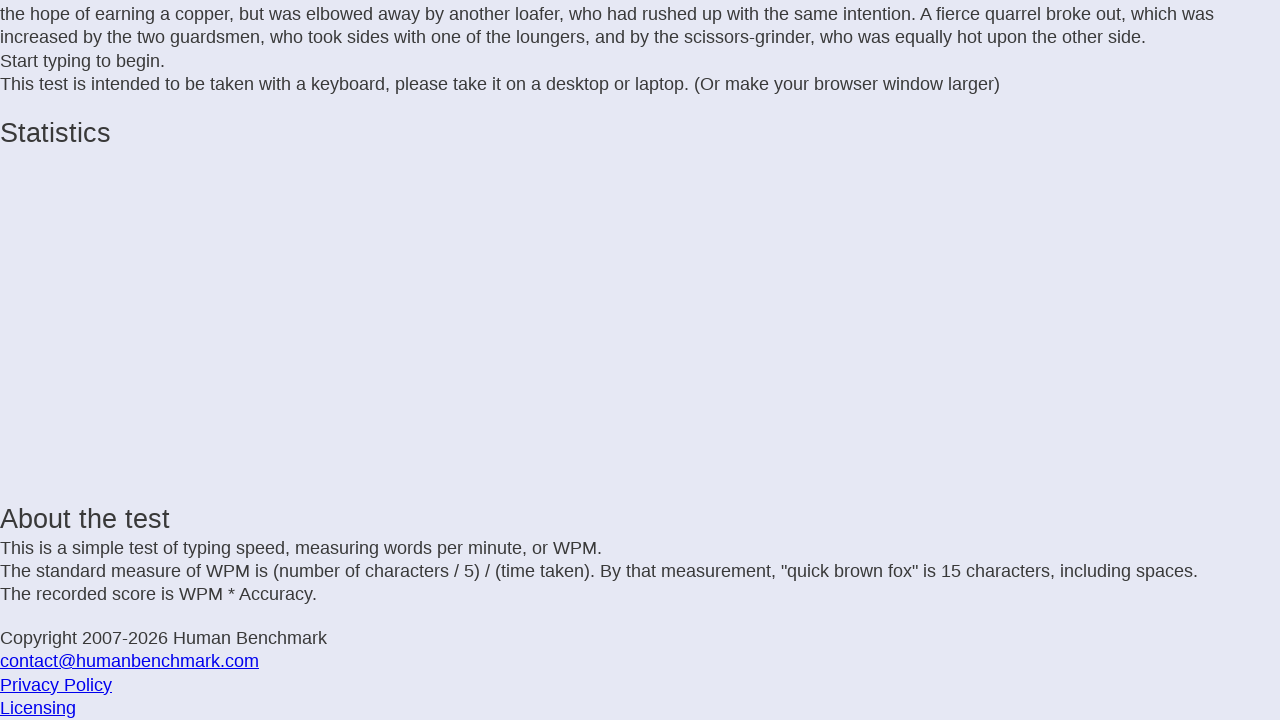

Waited 25ms before next keystroke
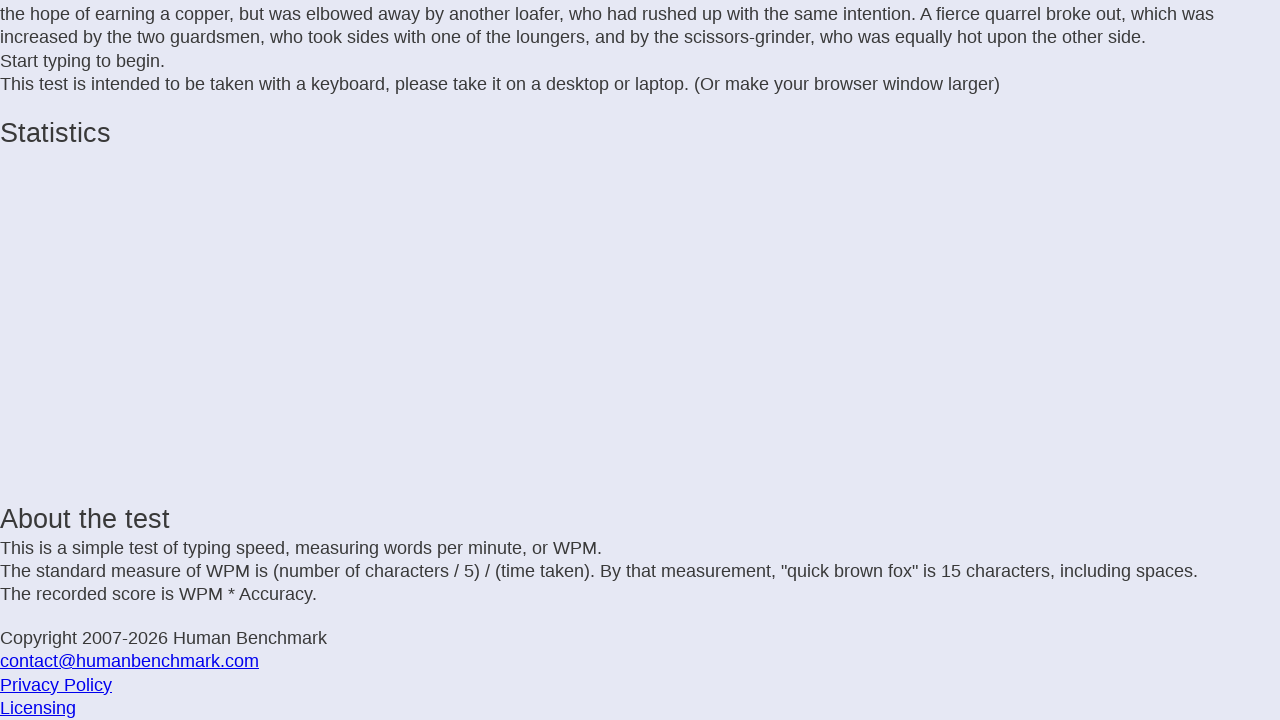

Typed letter: ' ' on .letters
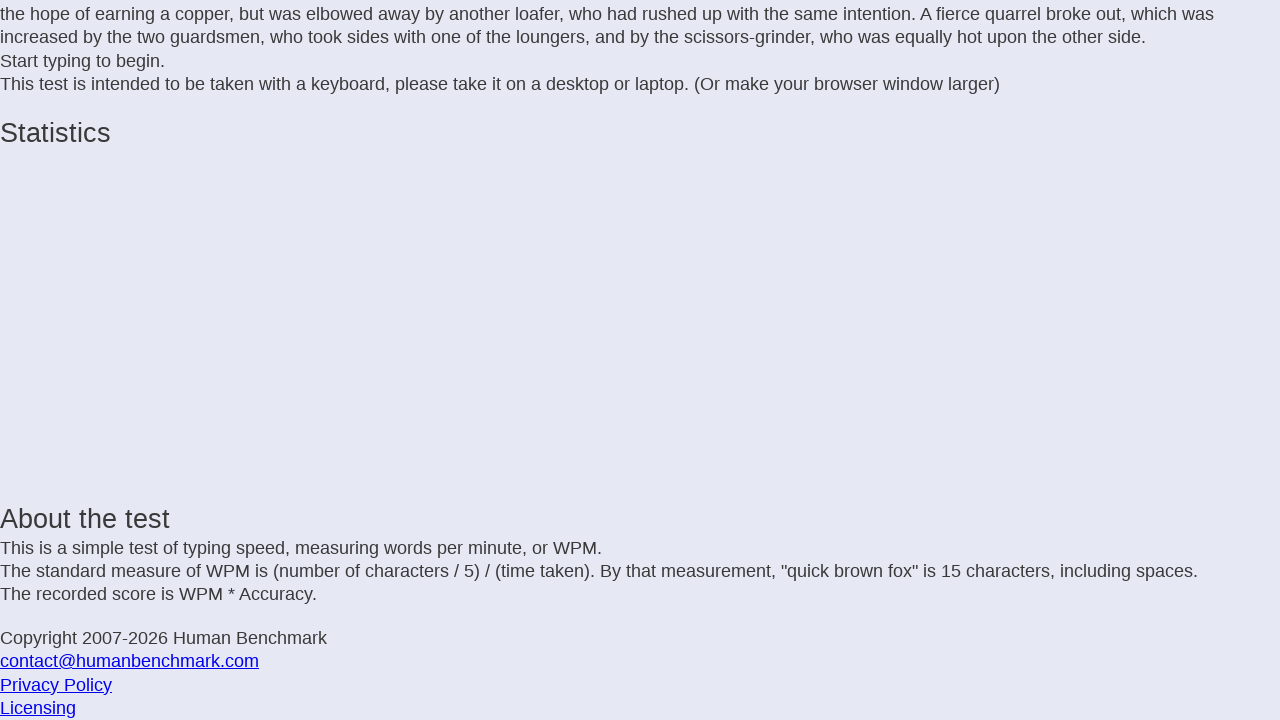

Waited 25ms before next keystroke
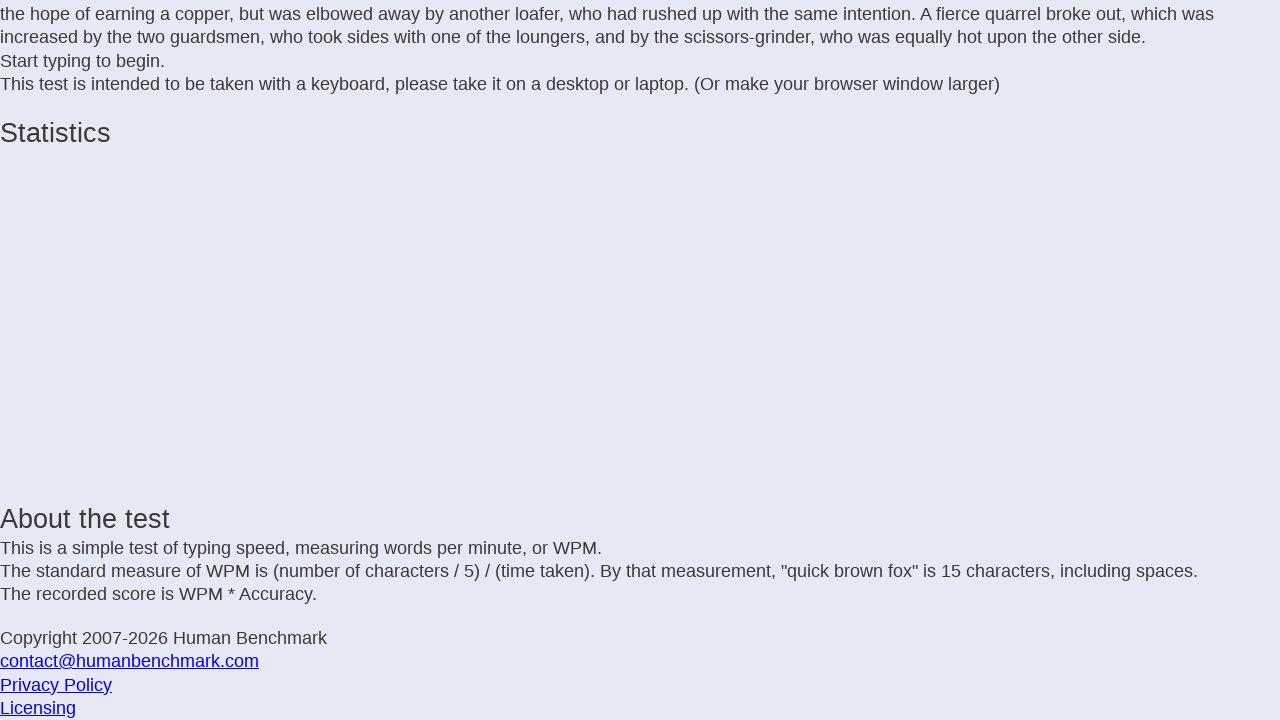

Typed letter: 'b' on .letters
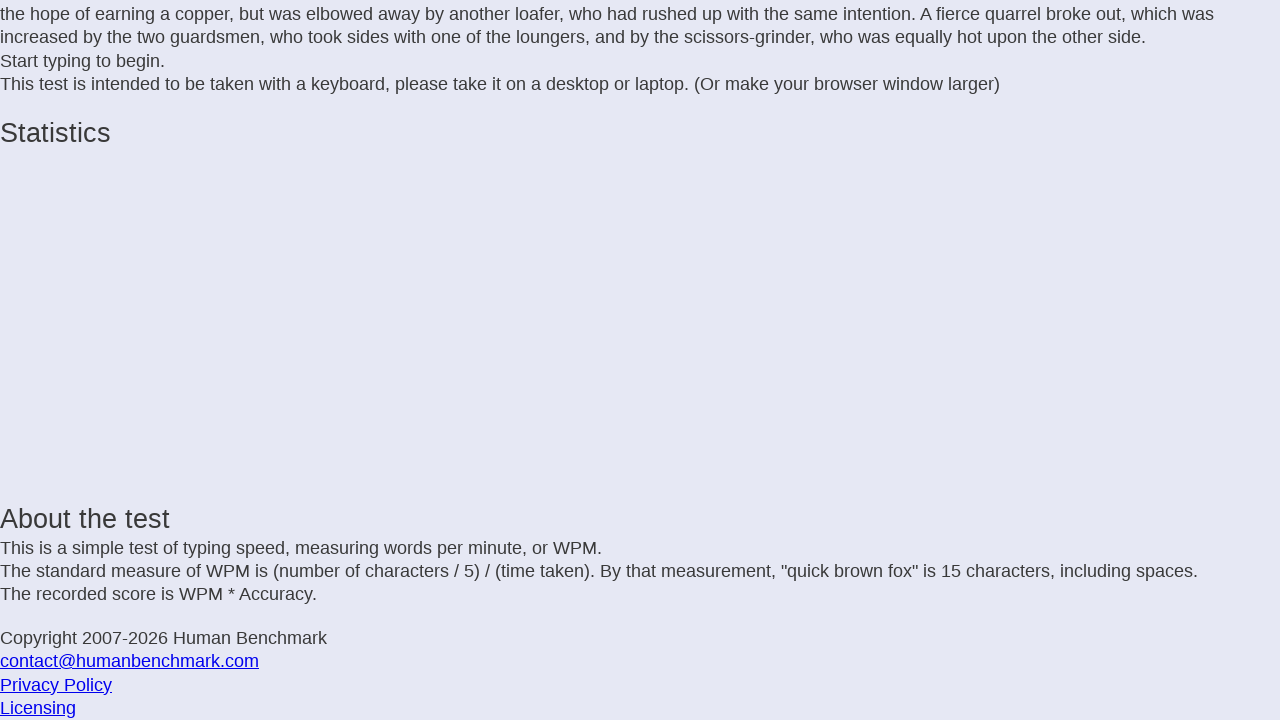

Waited 25ms before next keystroke
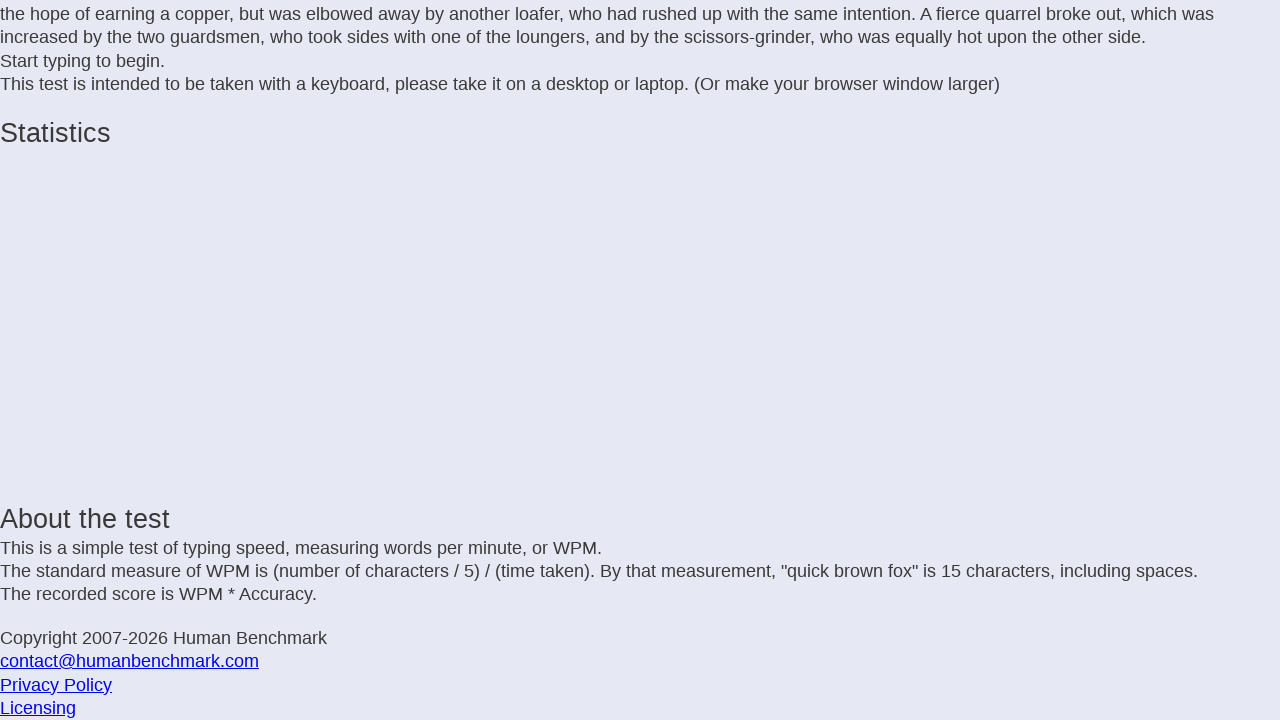

Typed letter: 'y' on .letters
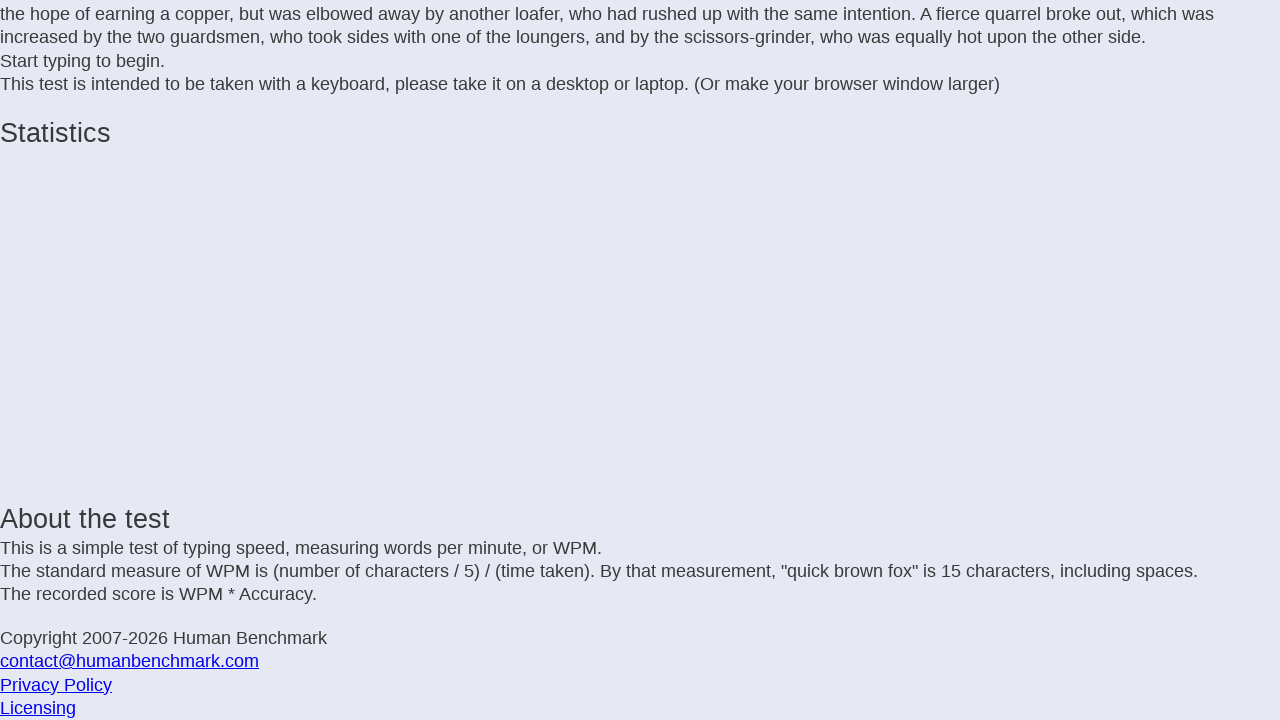

Waited 25ms before next keystroke
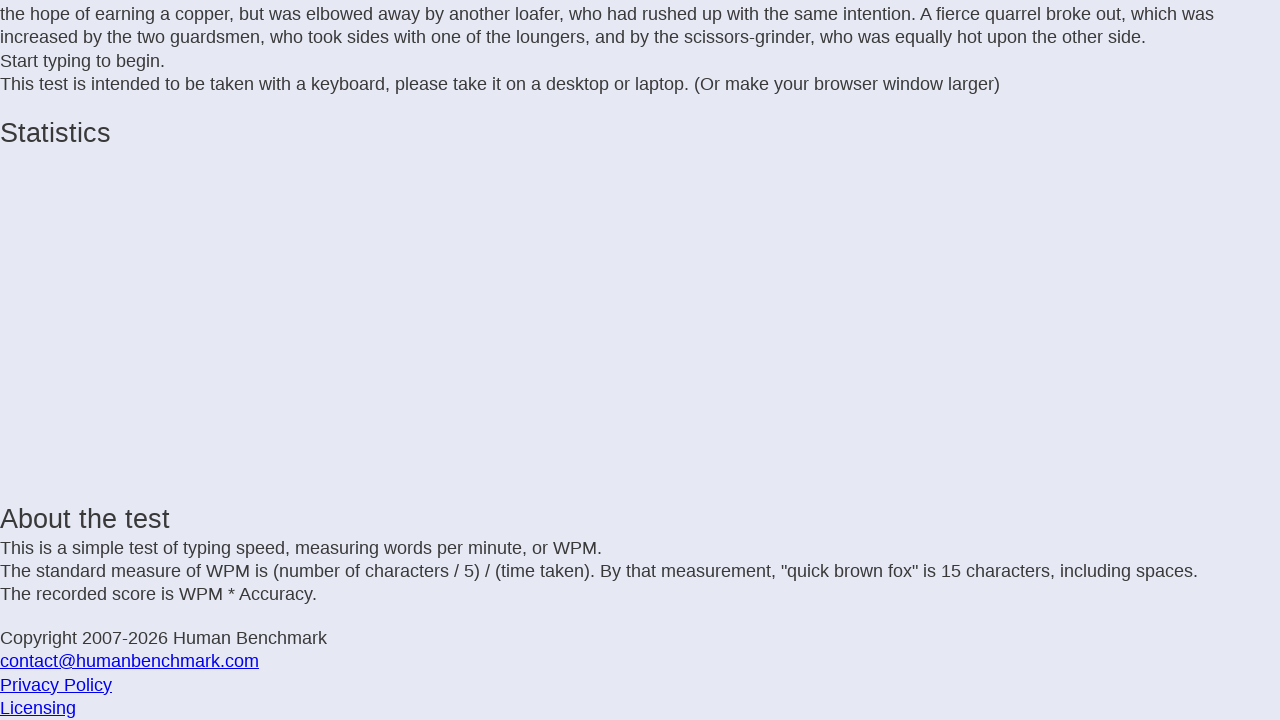

Typed letter: ' ' on .letters
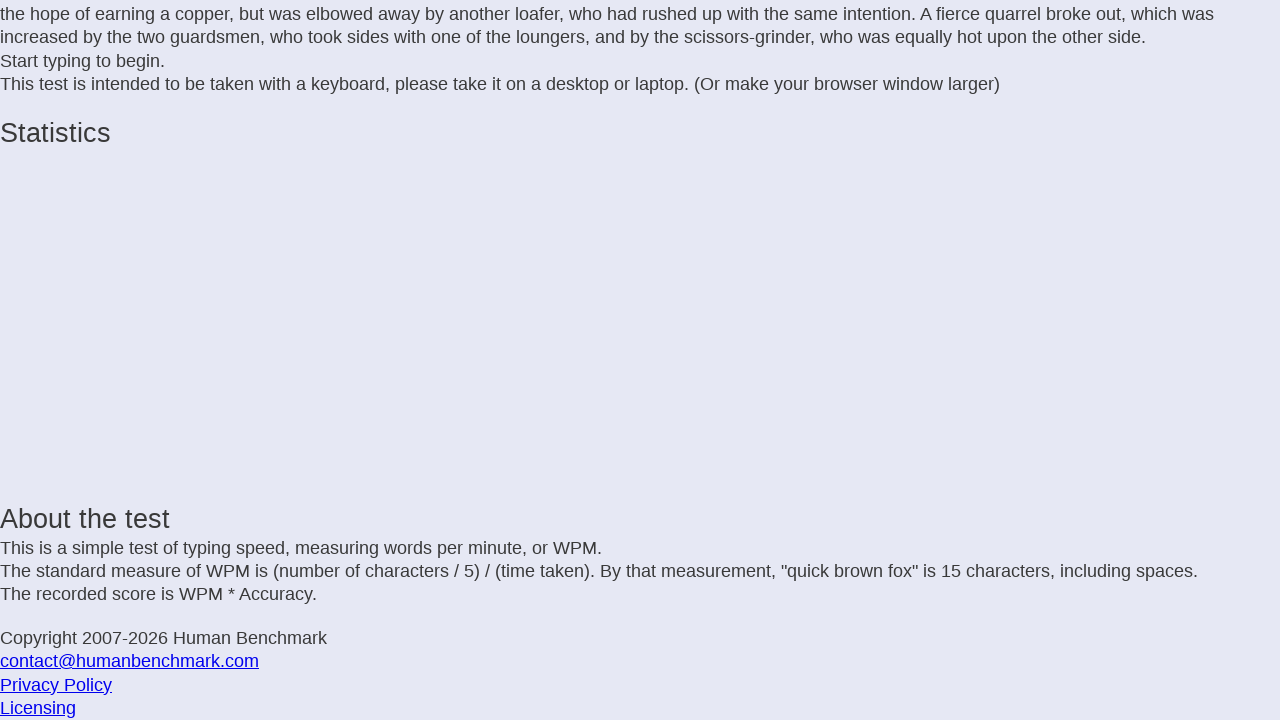

Waited 25ms before next keystroke
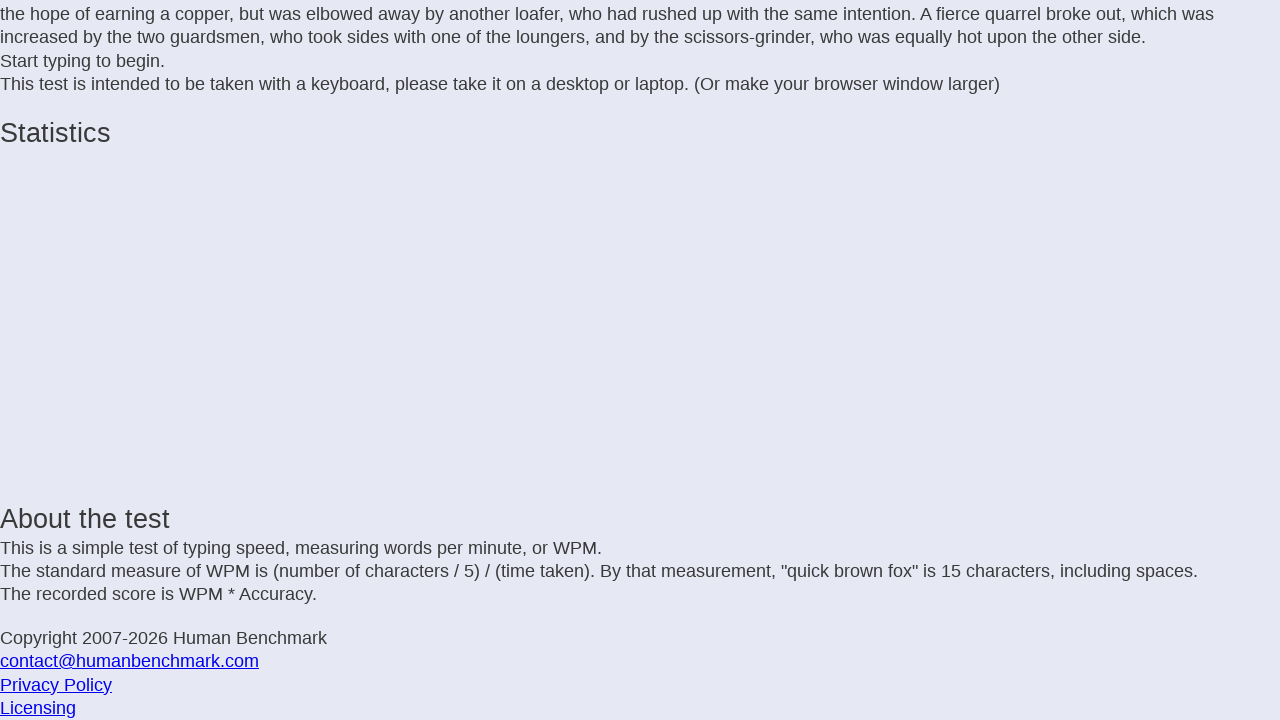

Typed letter: 't' on .letters
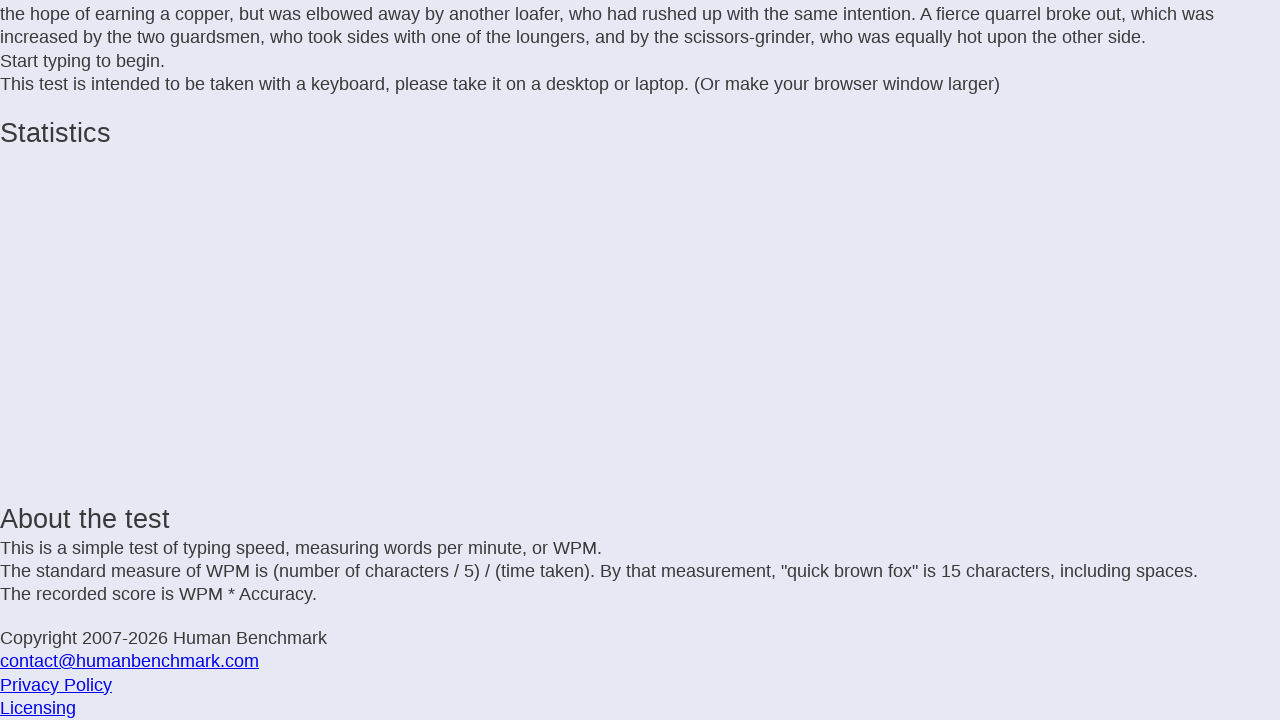

Waited 25ms before next keystroke
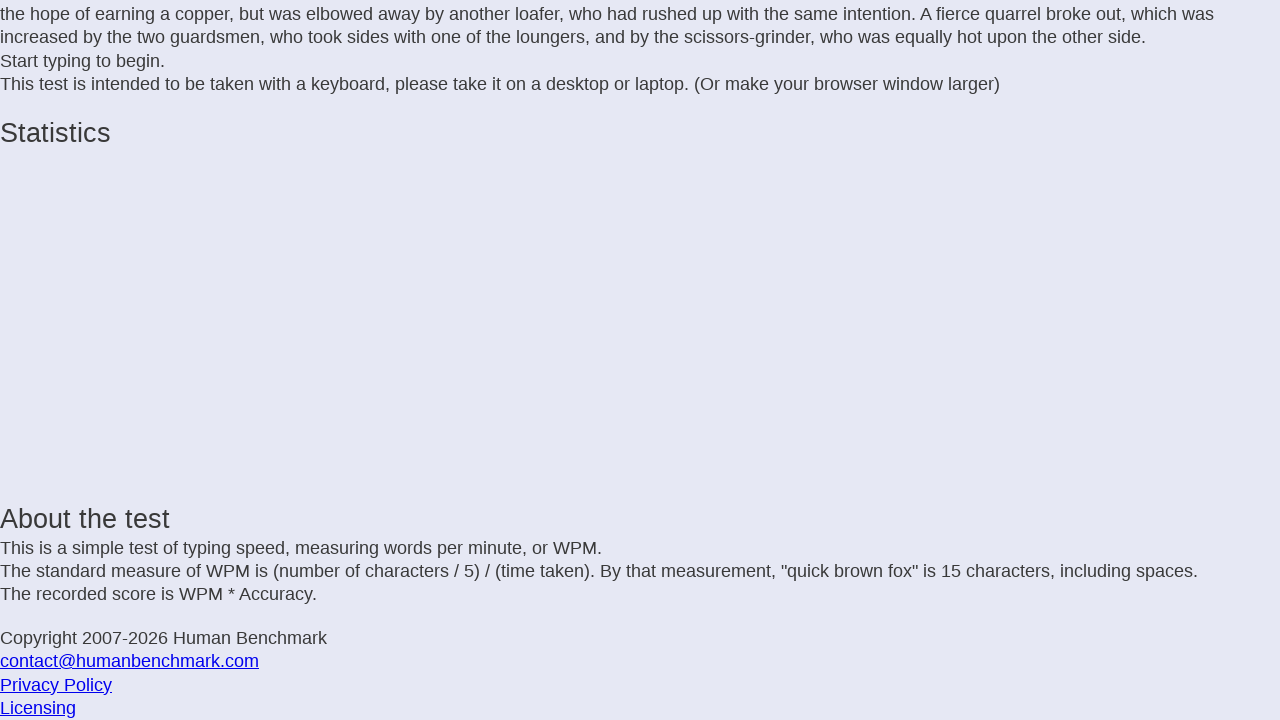

Typed letter: 'h' on .letters
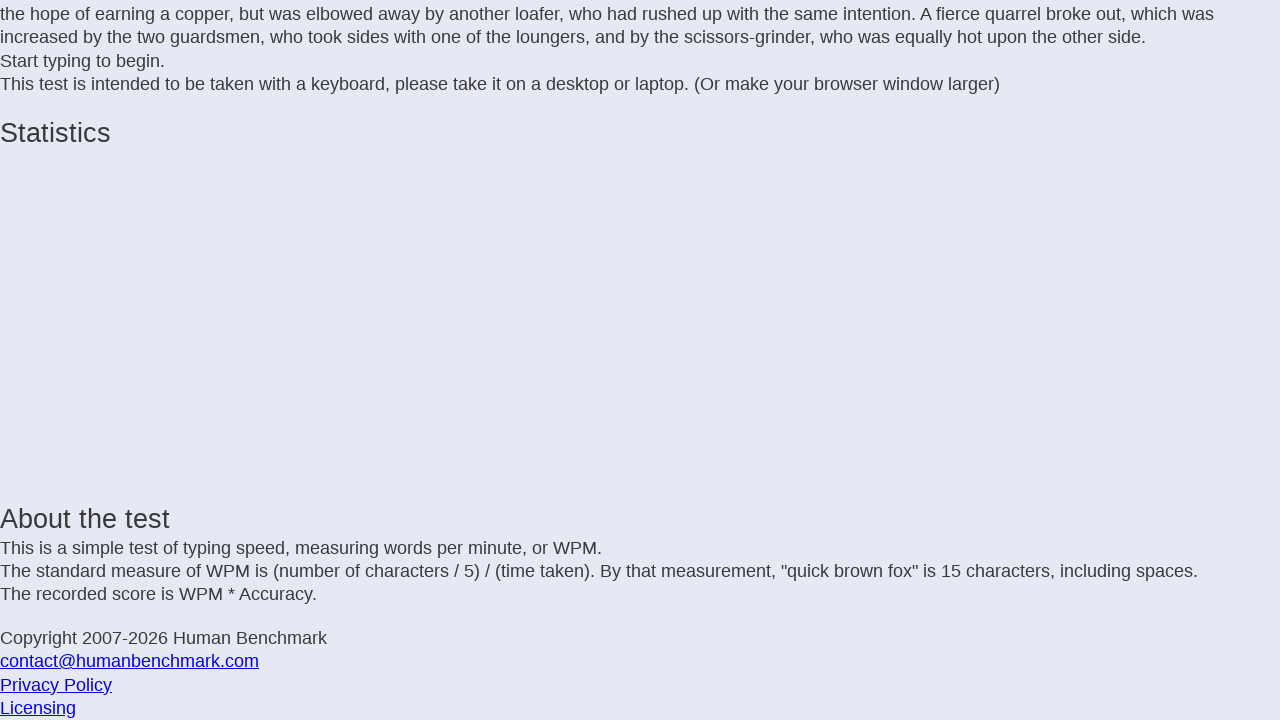

Waited 25ms before next keystroke
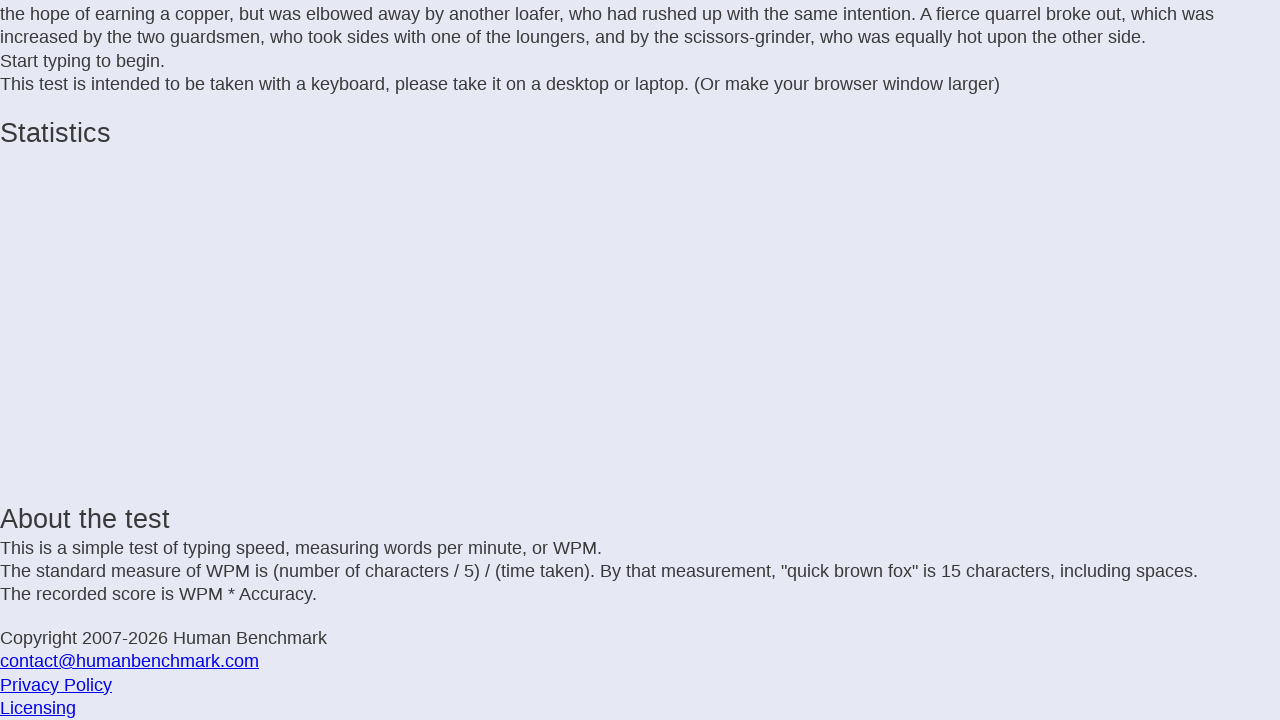

Typed letter: 'e' on .letters
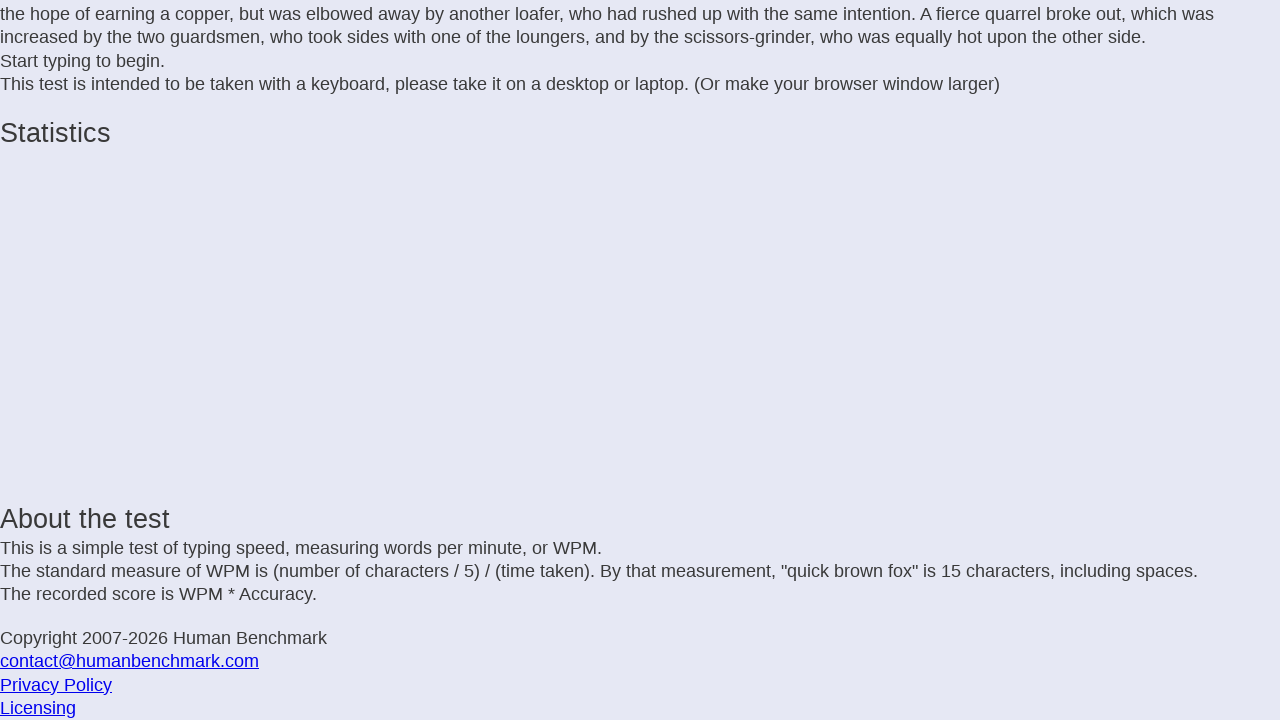

Waited 25ms before next keystroke
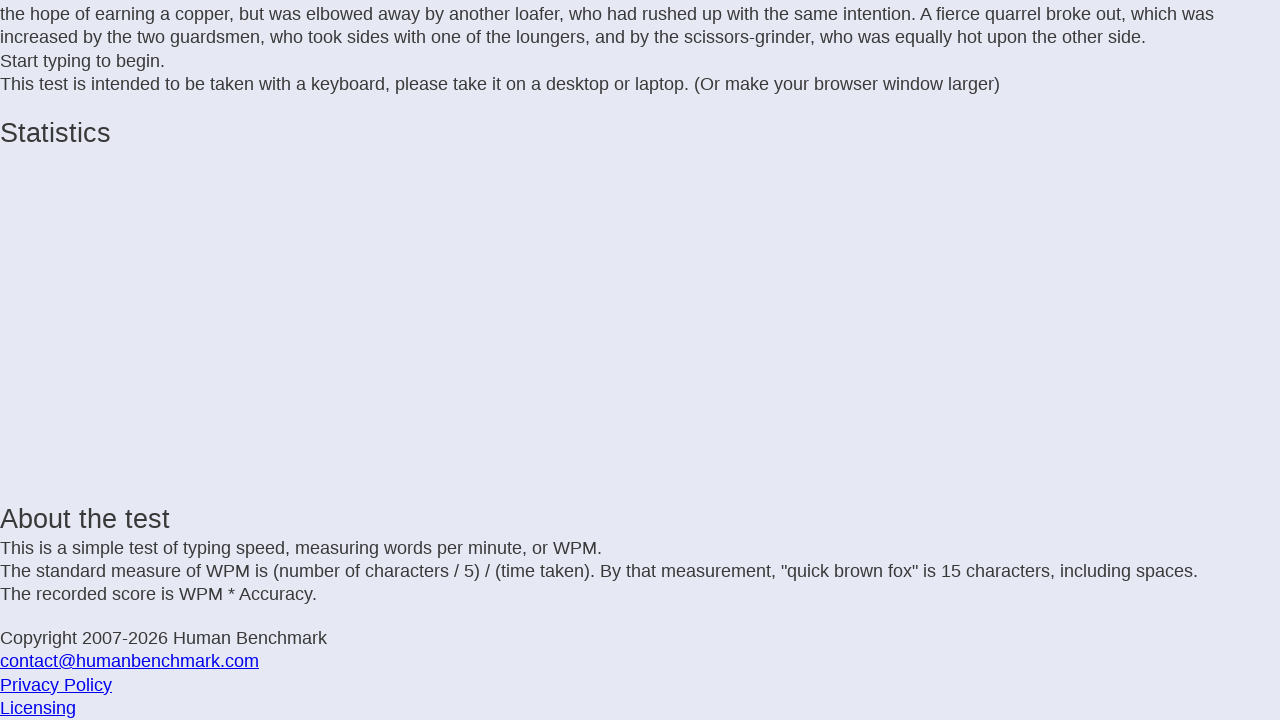

Typed letter: ' ' on .letters
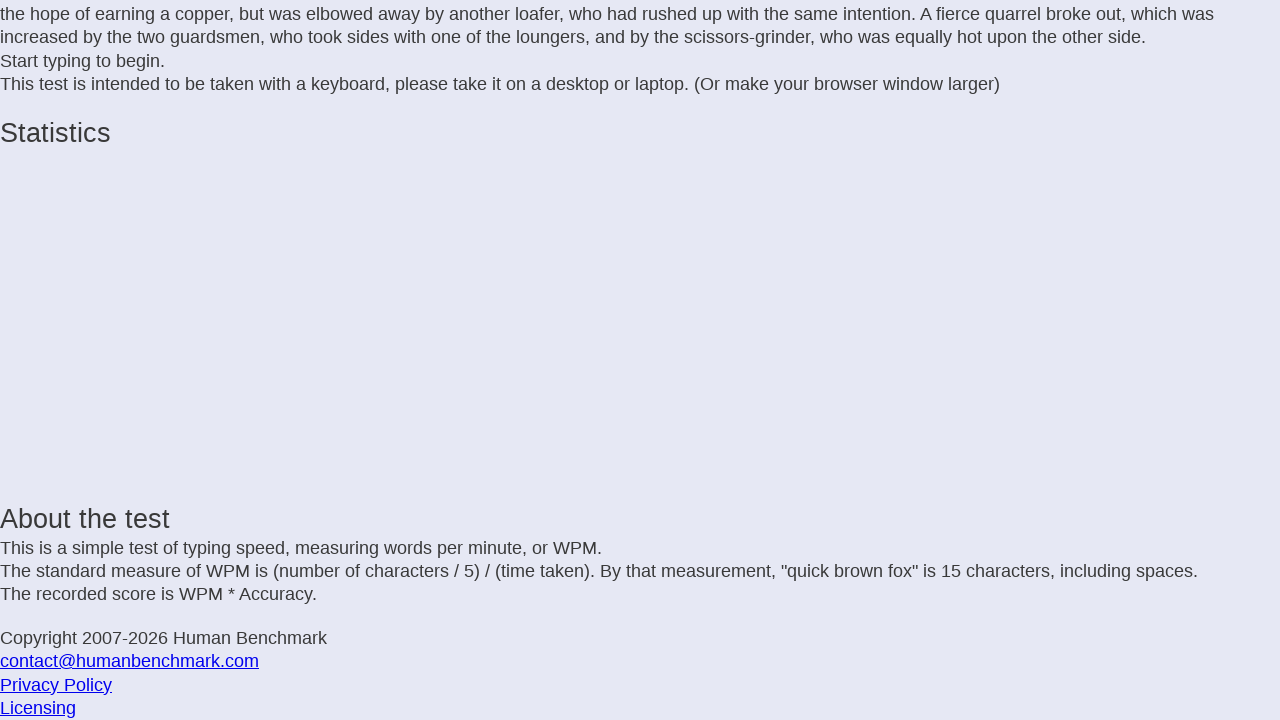

Waited 25ms before next keystroke
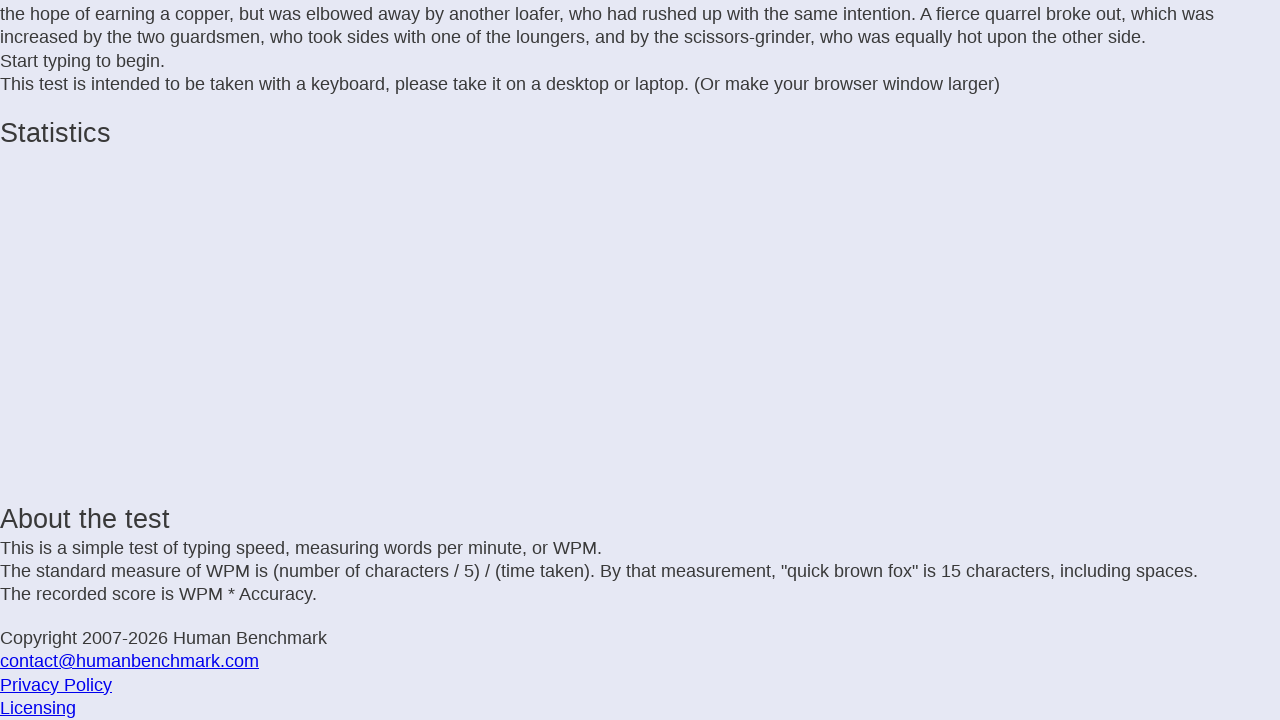

Typed letter: 't' on .letters
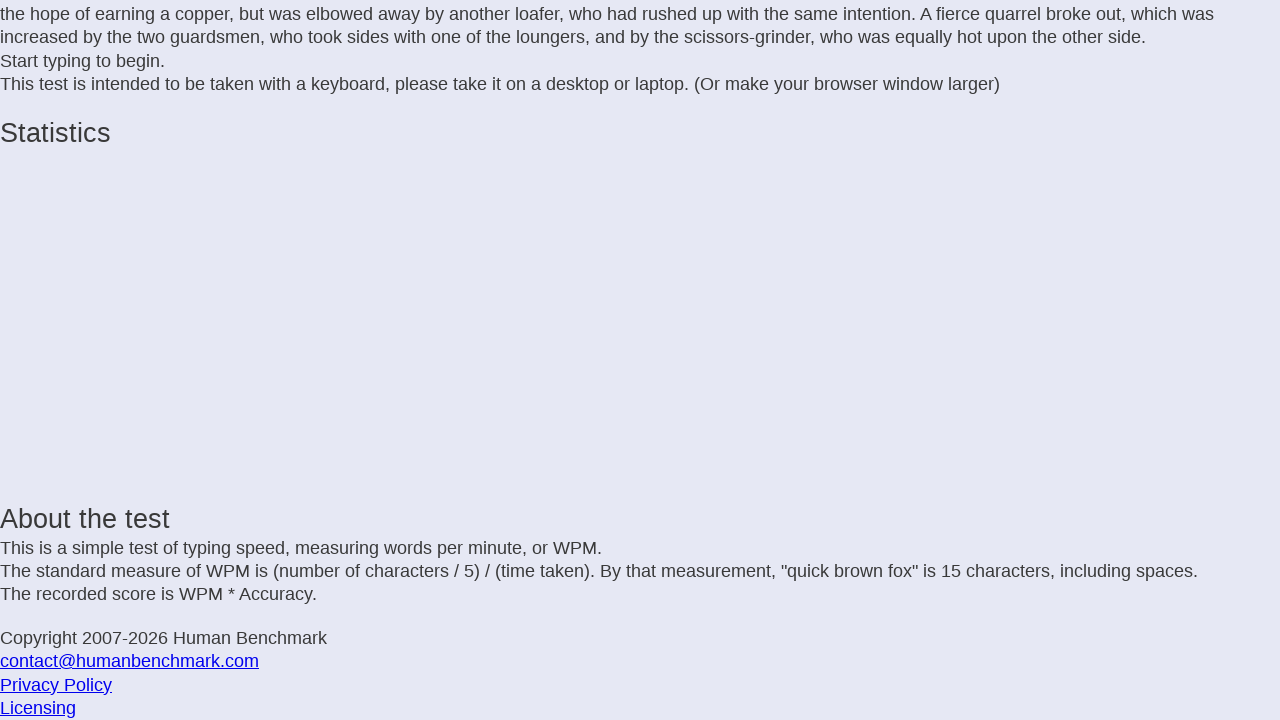

Waited 25ms before next keystroke
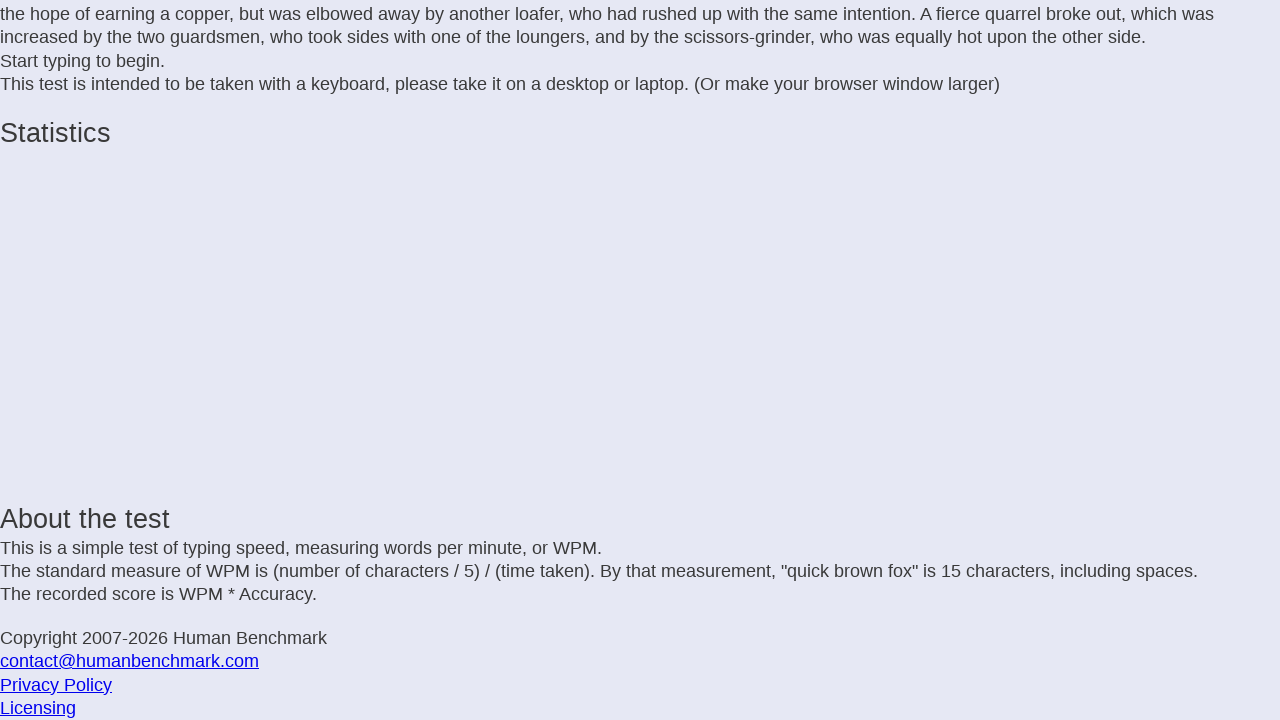

Typed letter: 'w' on .letters
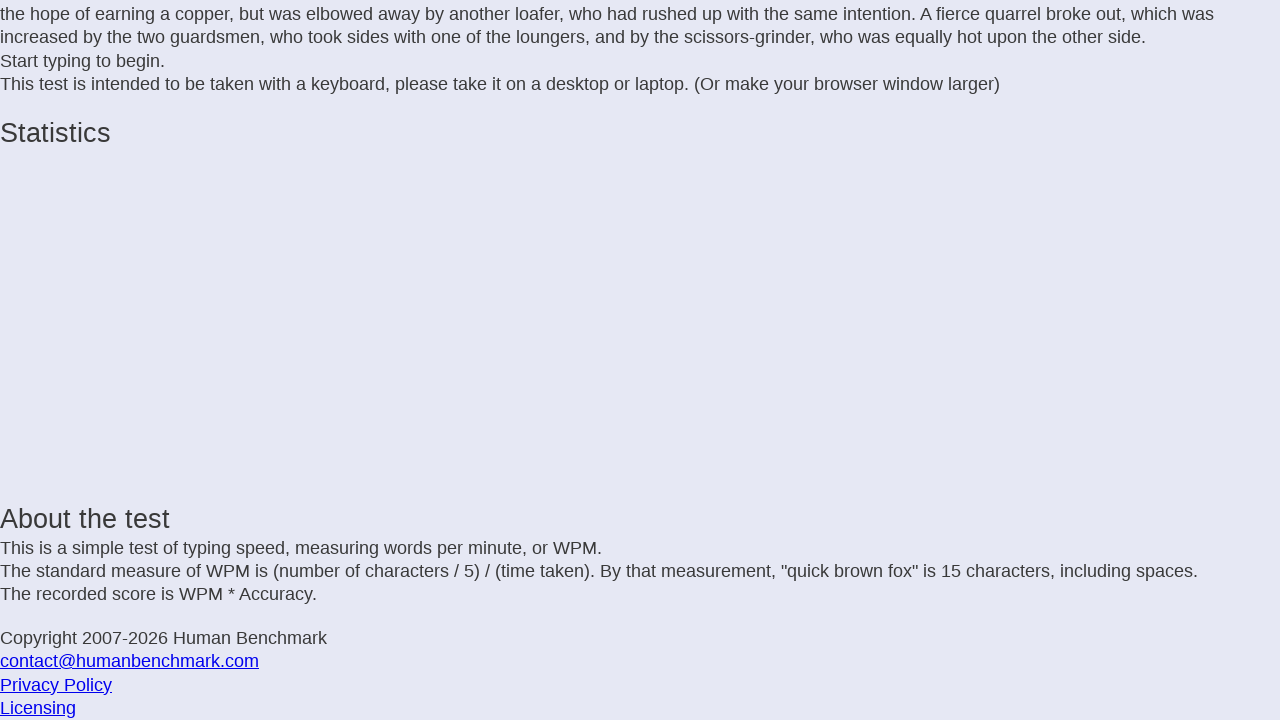

Waited 25ms before next keystroke
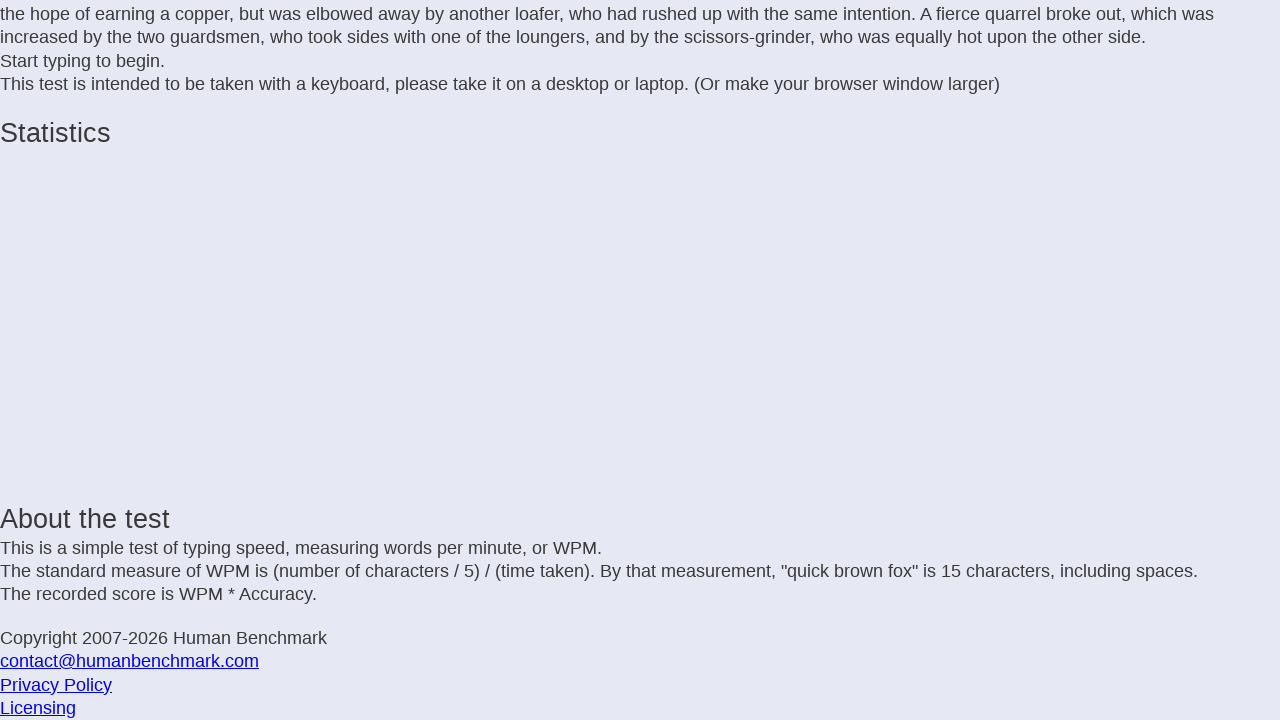

Typed letter: 'o' on .letters
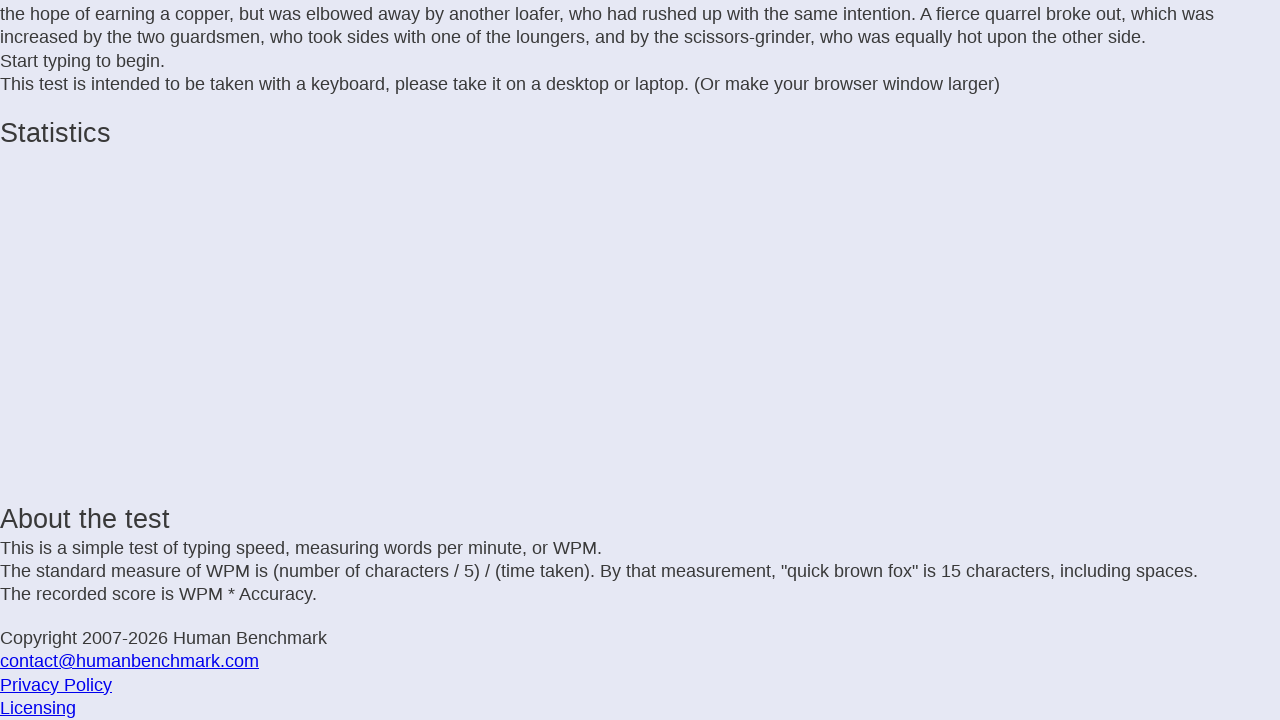

Waited 25ms before next keystroke
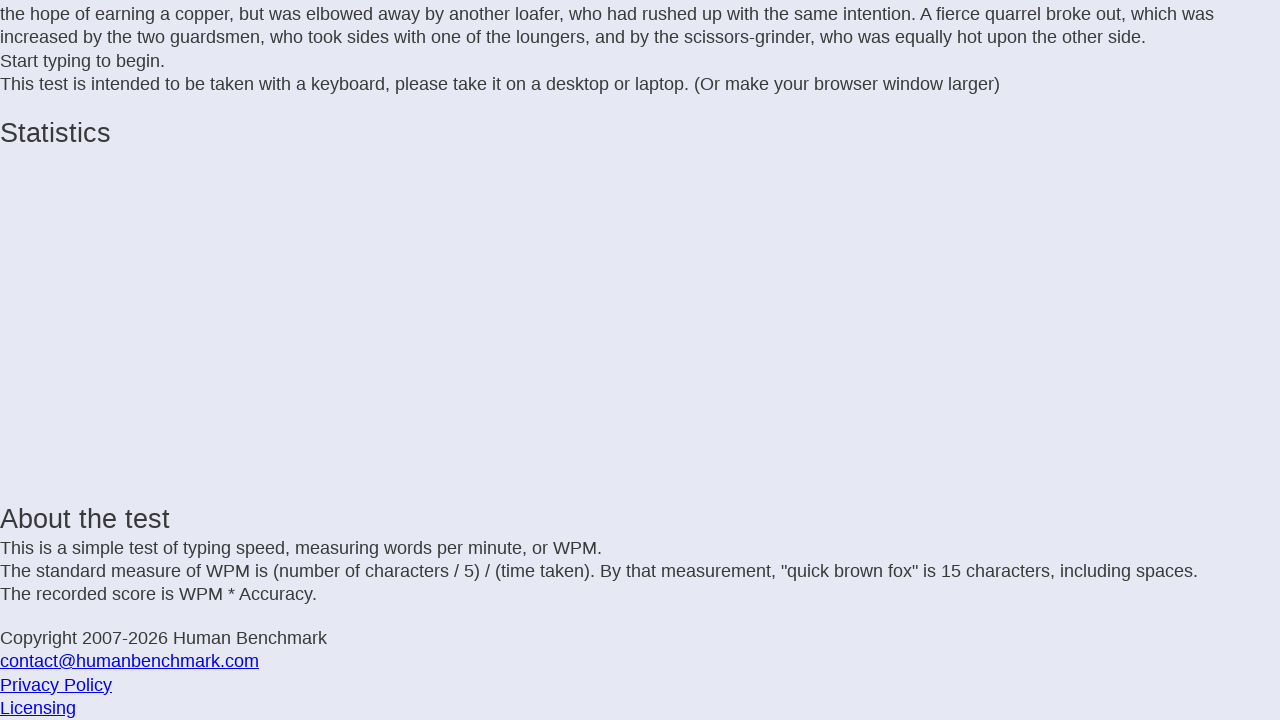

Typed letter: ' ' on .letters
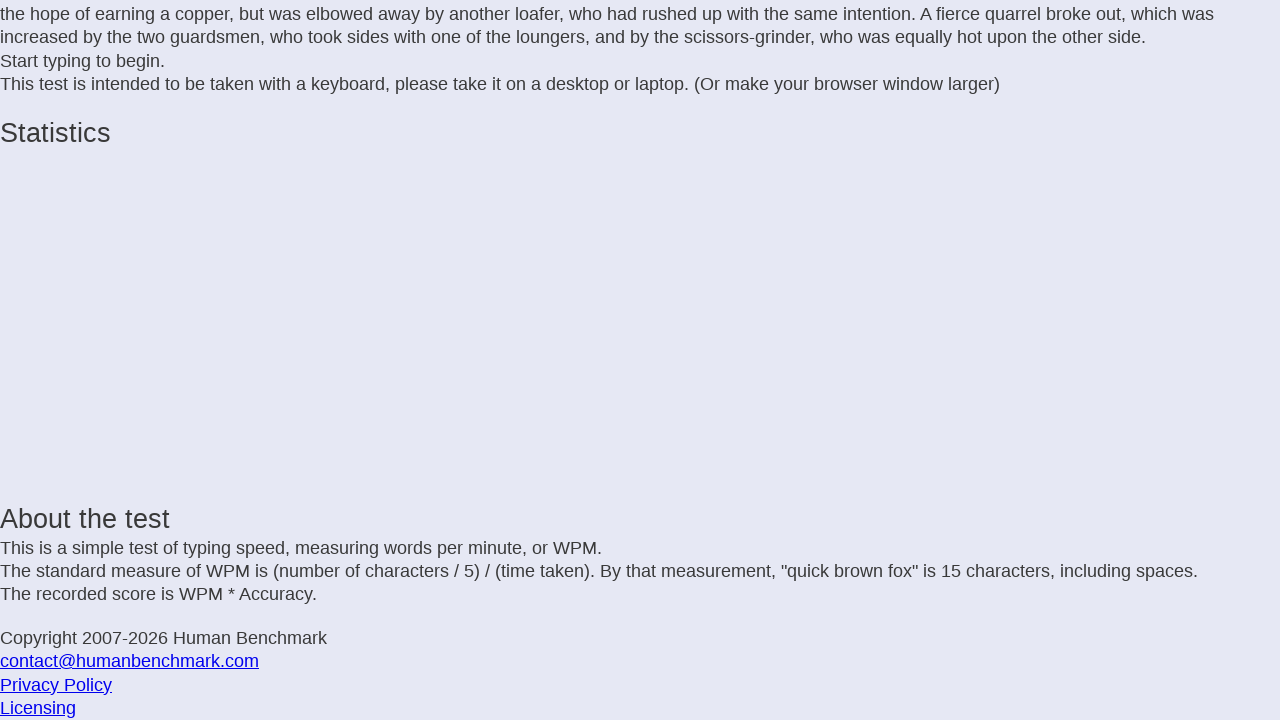

Waited 25ms before next keystroke
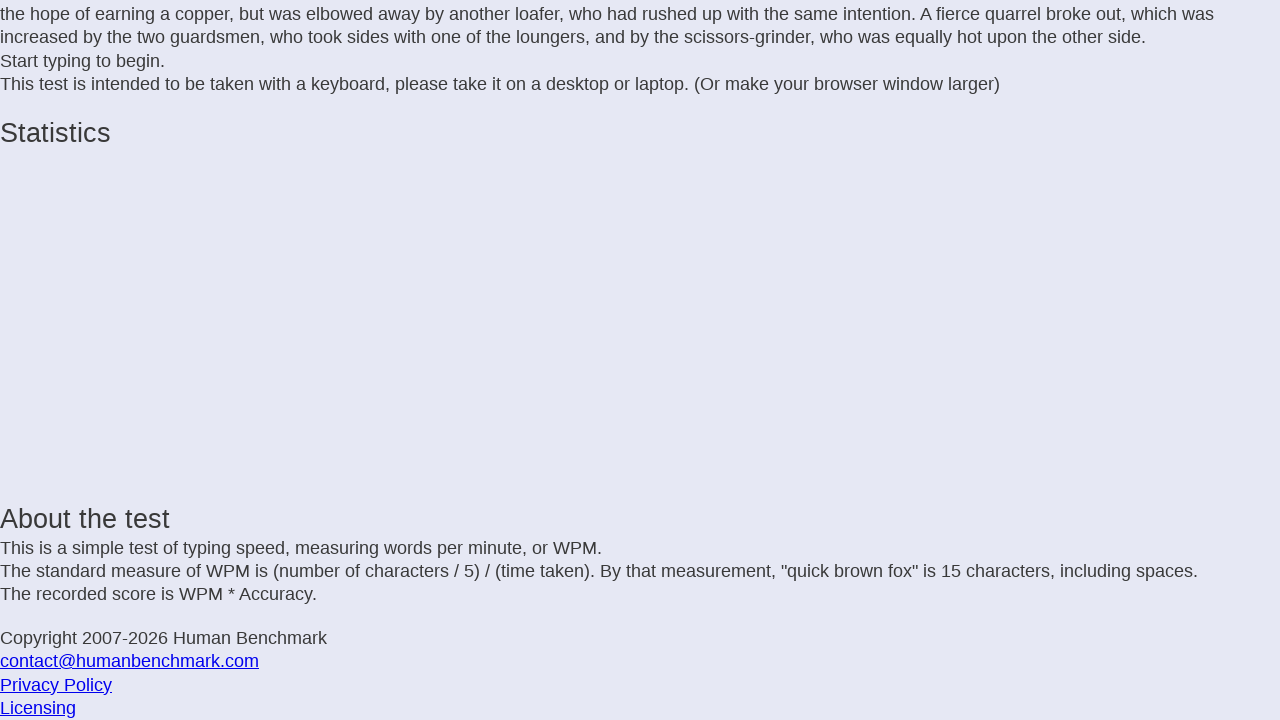

Typed letter: 'g' on .letters
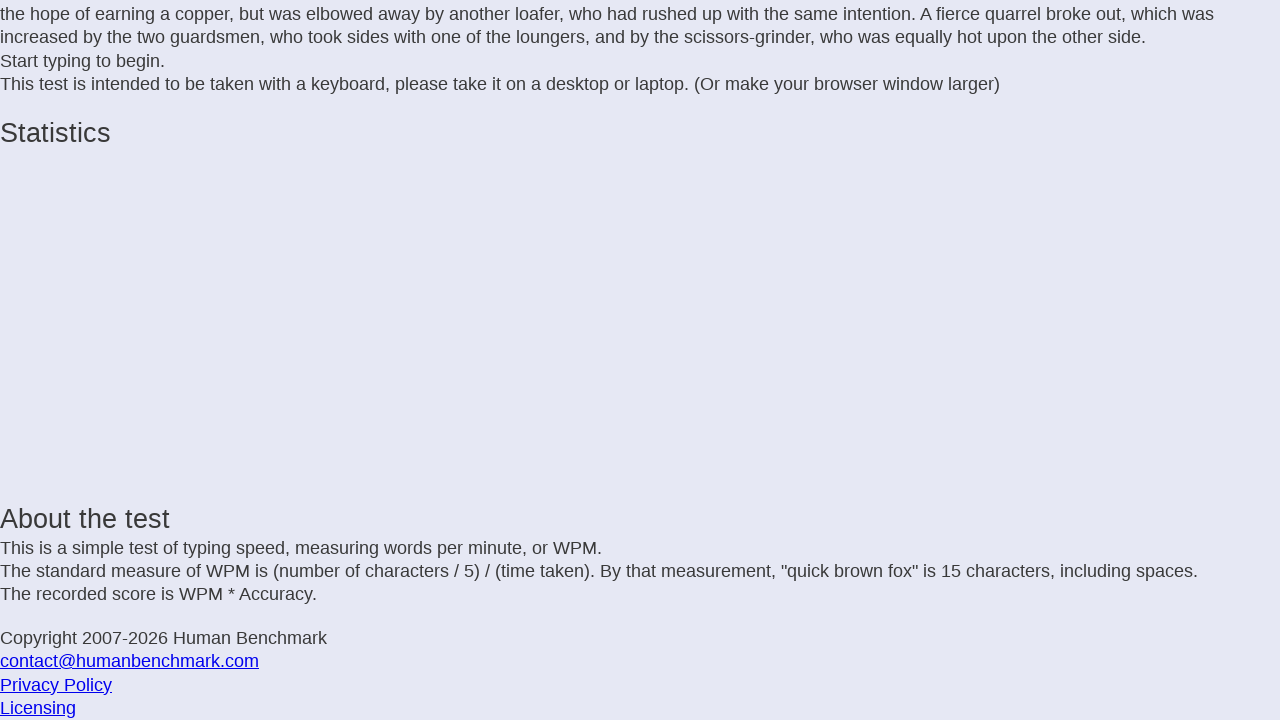

Waited 25ms before next keystroke
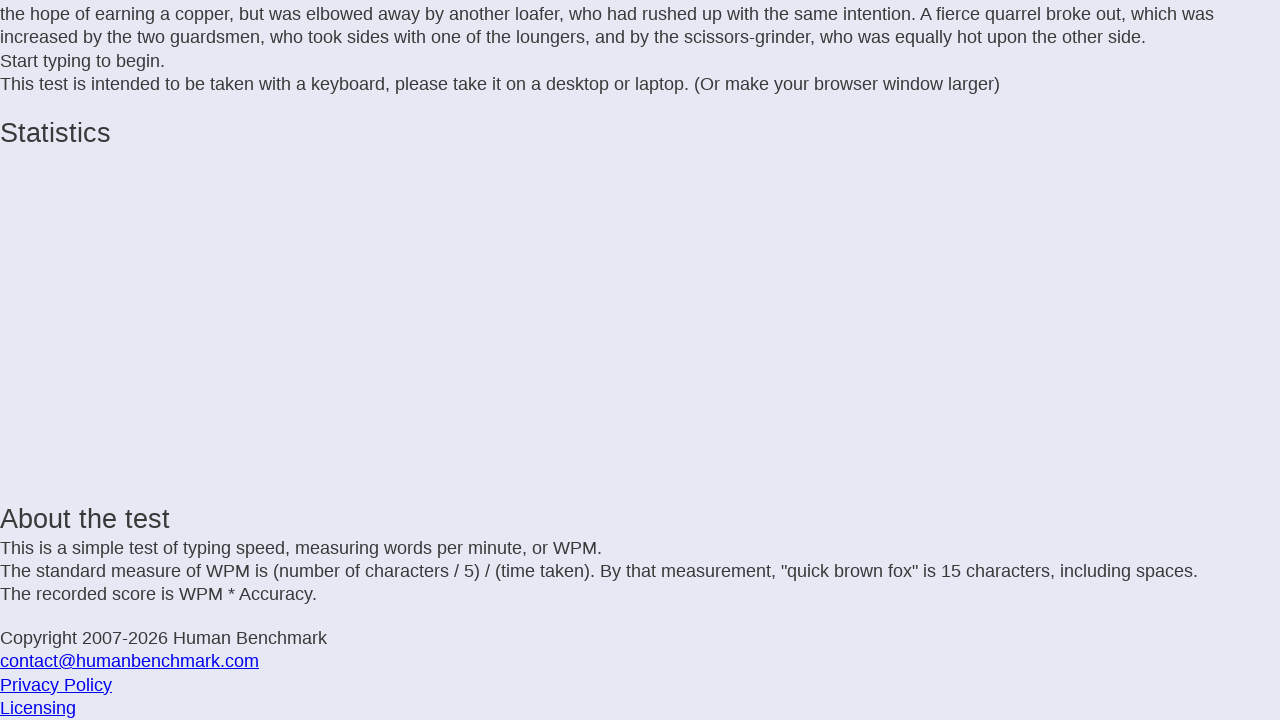

Typed letter: 'u' on .letters
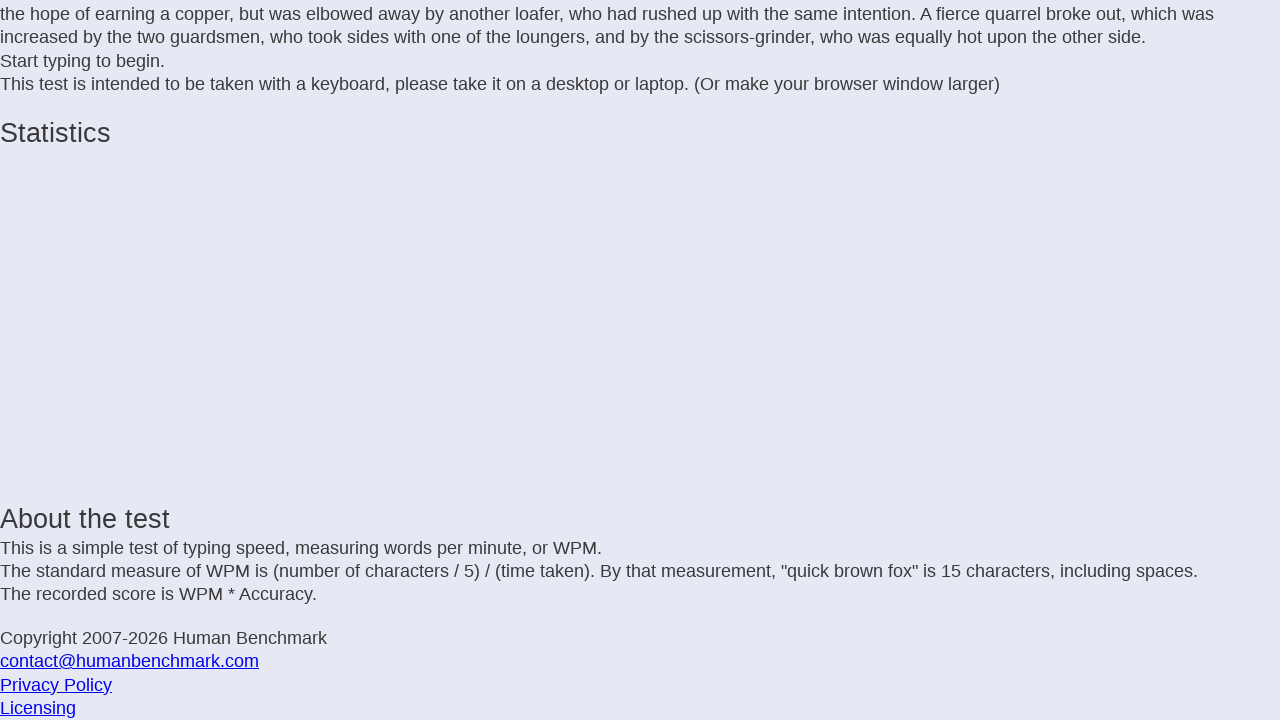

Waited 25ms before next keystroke
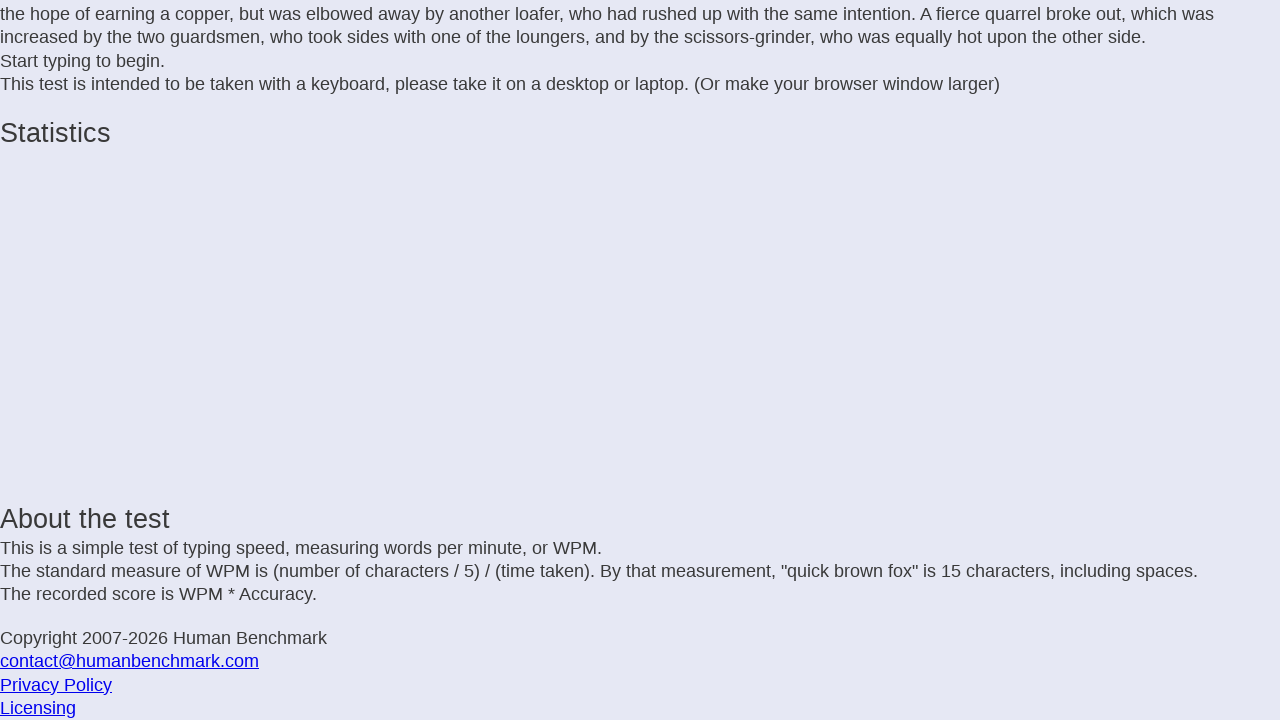

Typed letter: 'a' on .letters
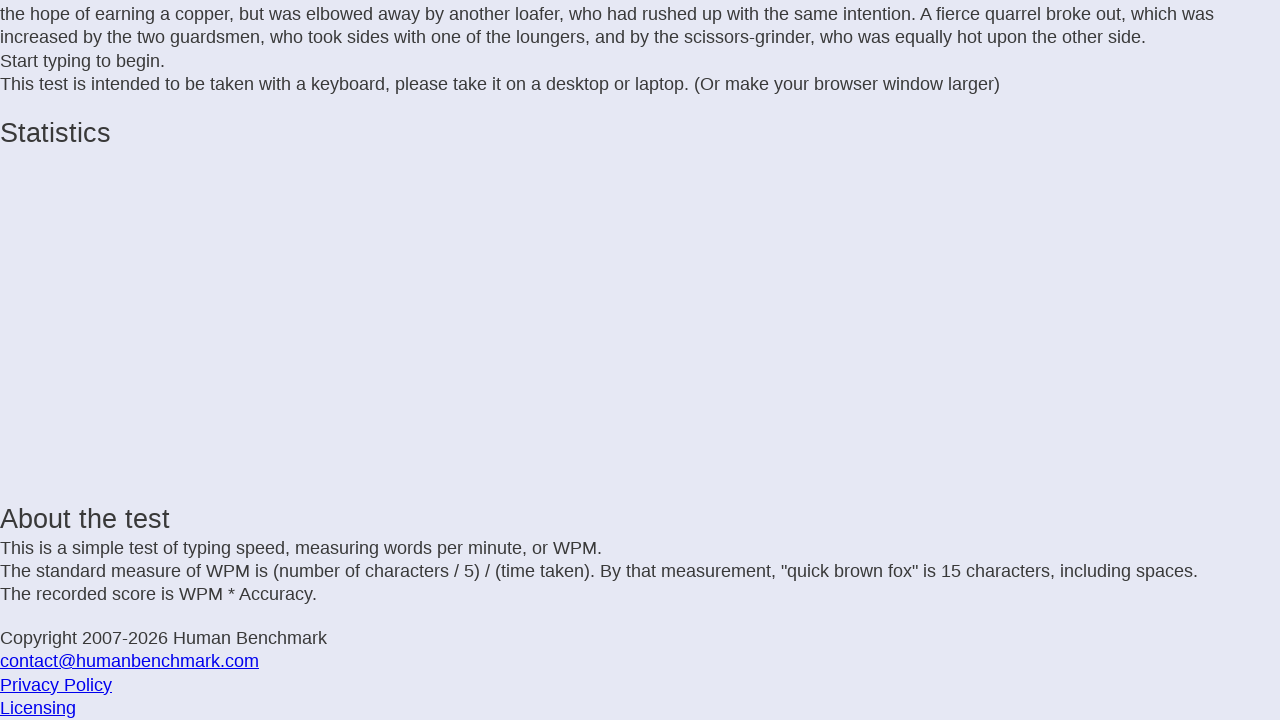

Waited 25ms before next keystroke
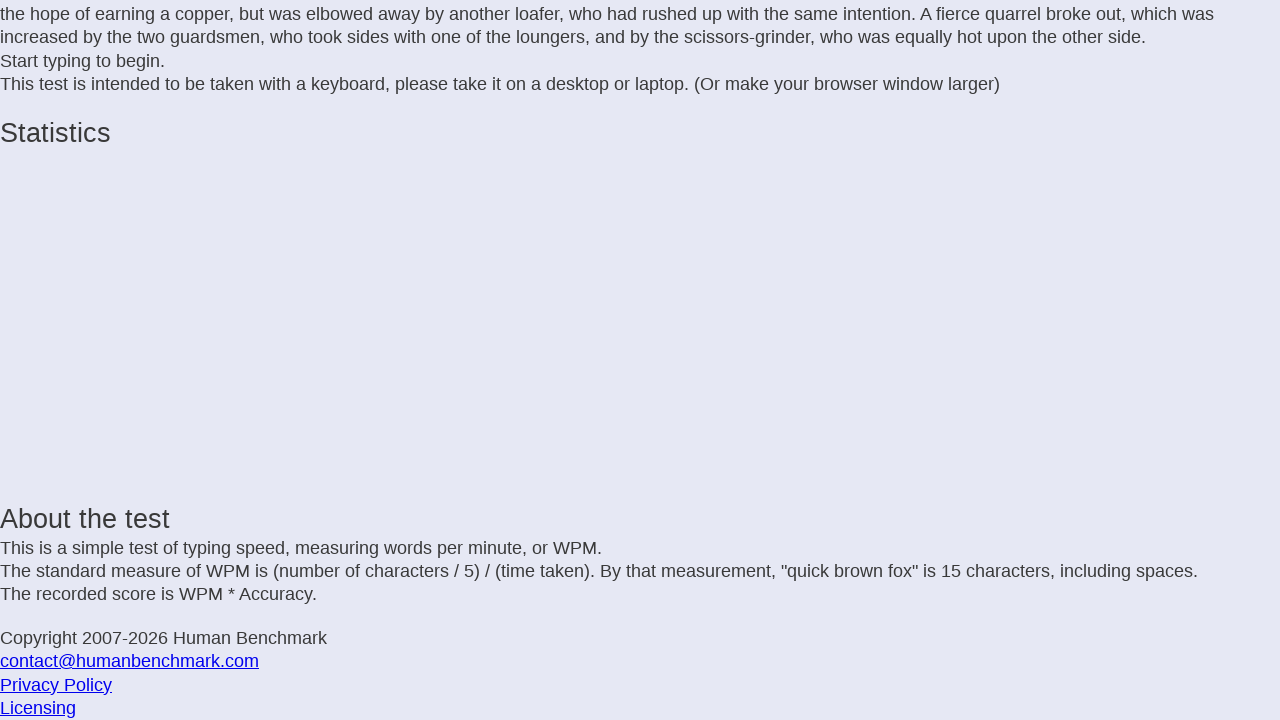

Typed letter: 'r' on .letters
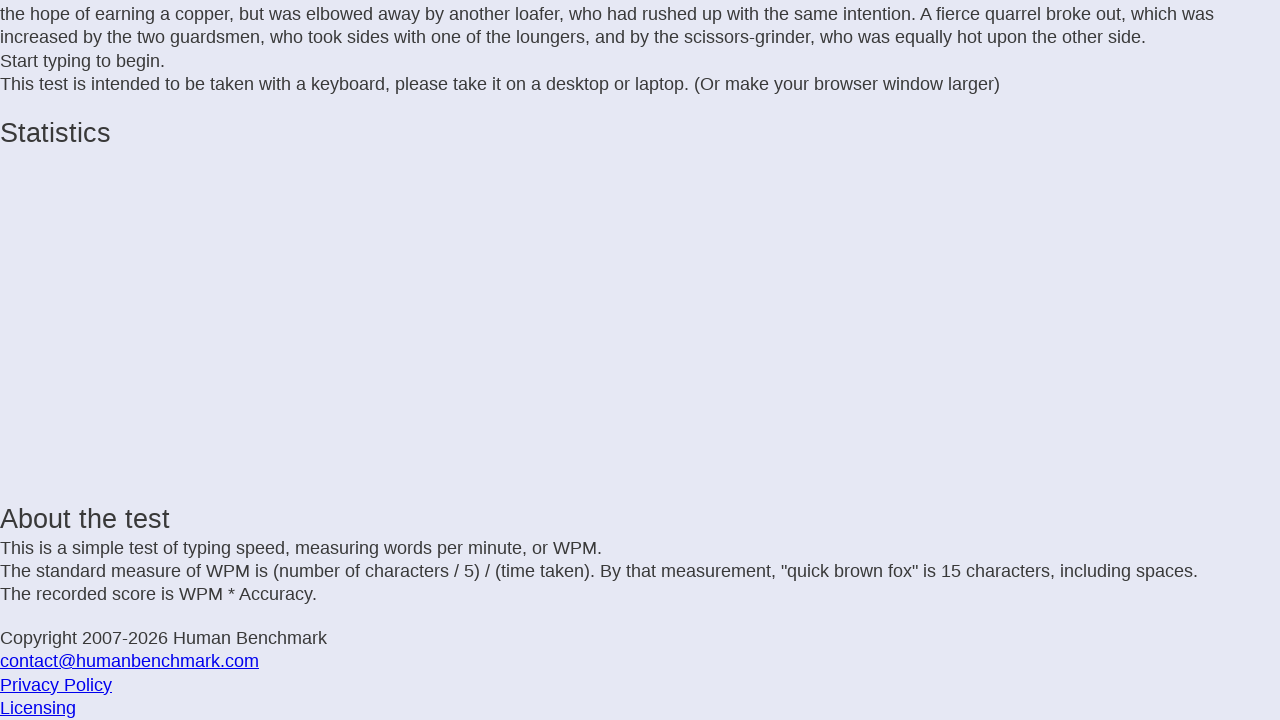

Waited 25ms before next keystroke
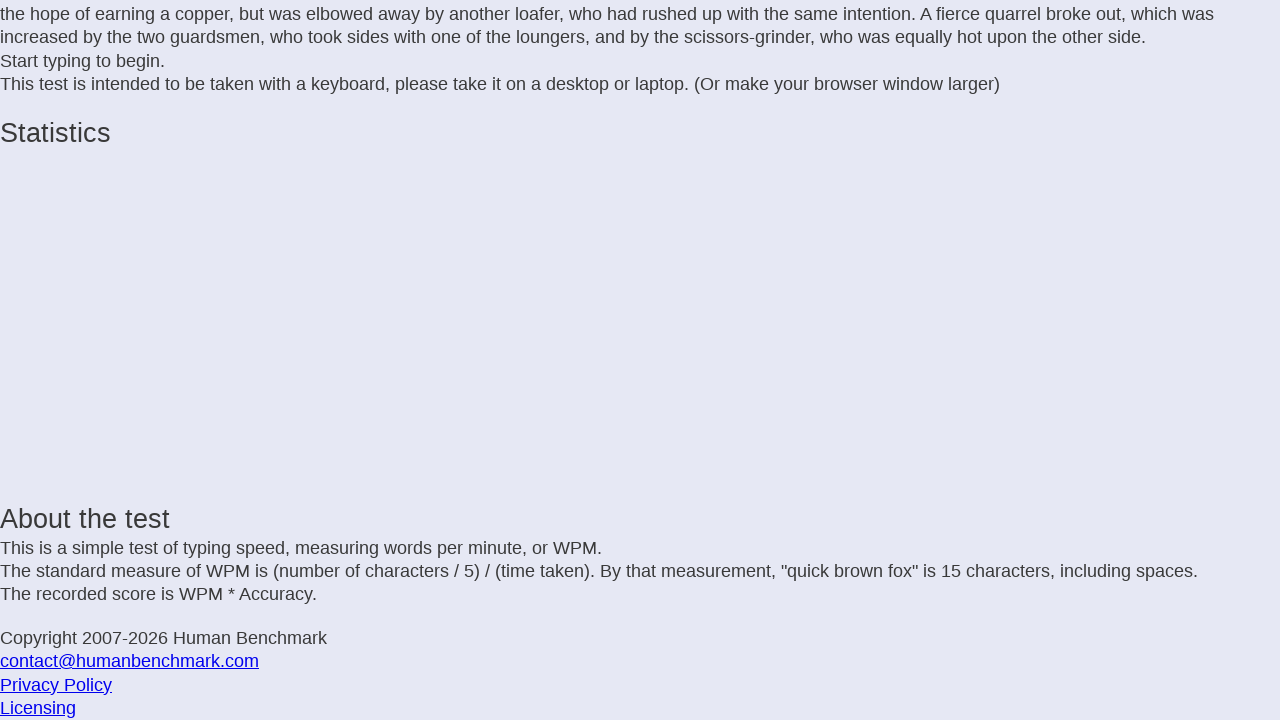

Typed letter: 'd' on .letters
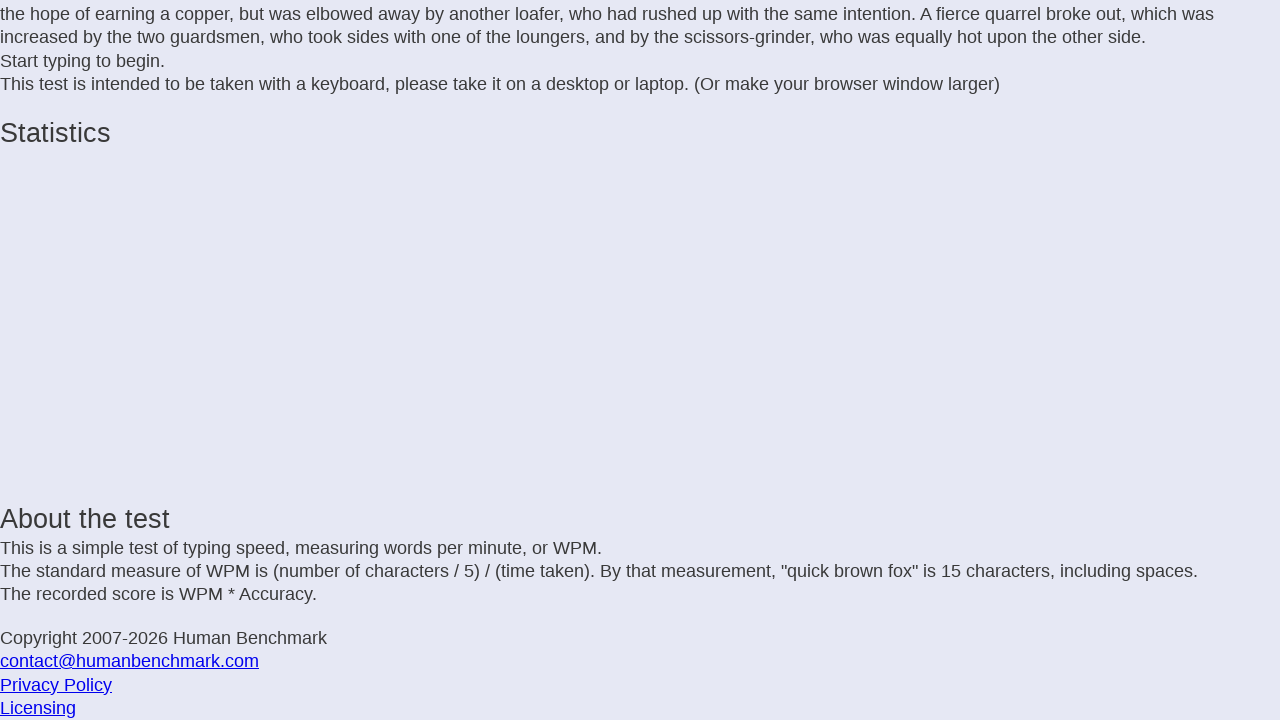

Waited 25ms before next keystroke
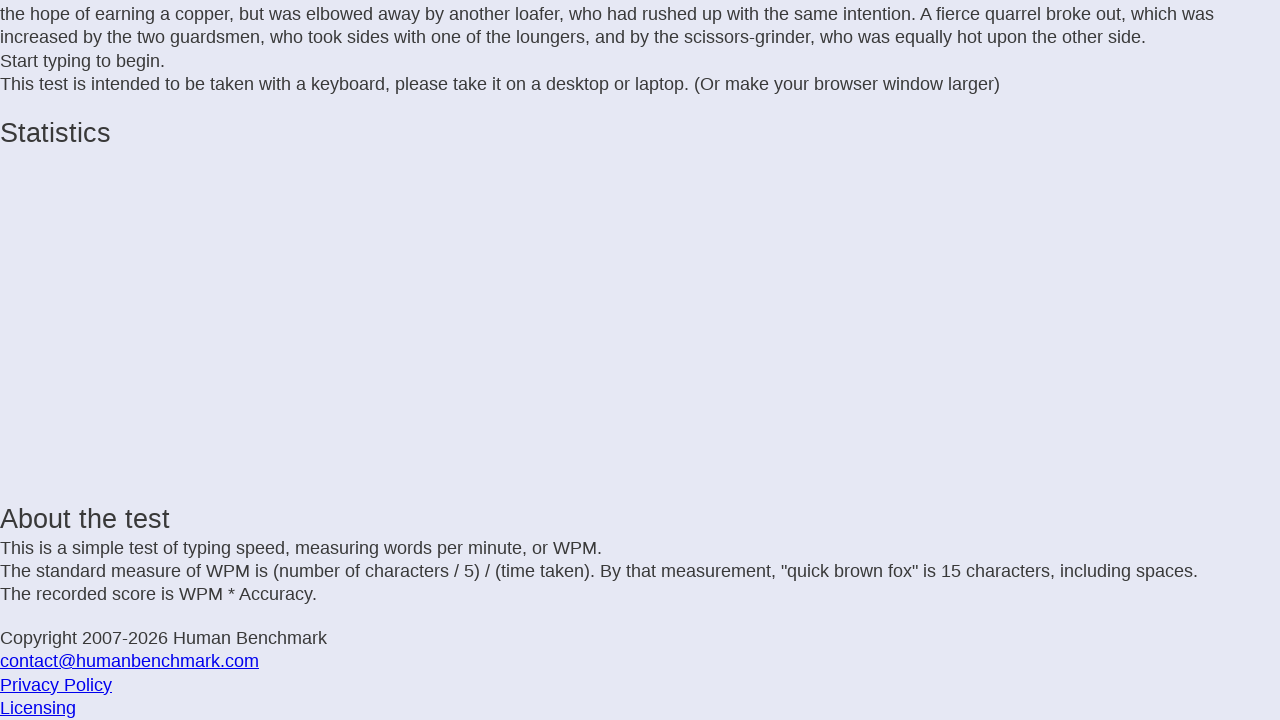

Typed letter: 's' on .letters
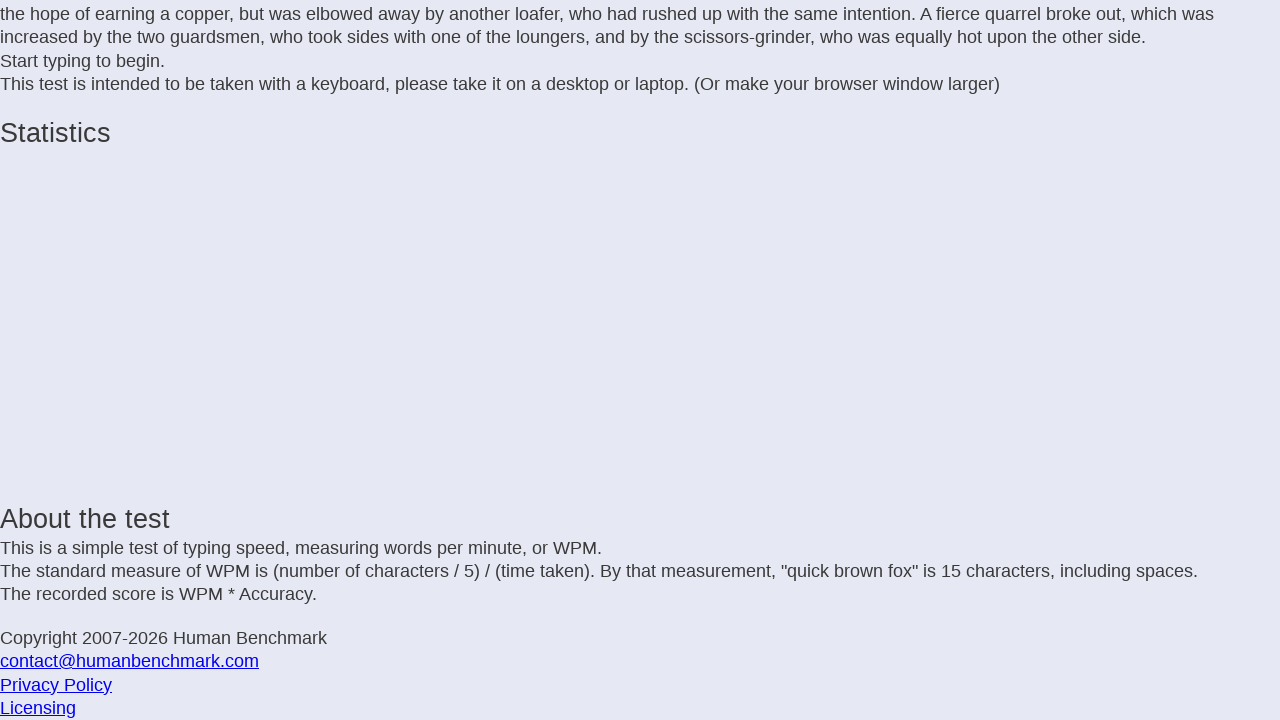

Waited 25ms before next keystroke
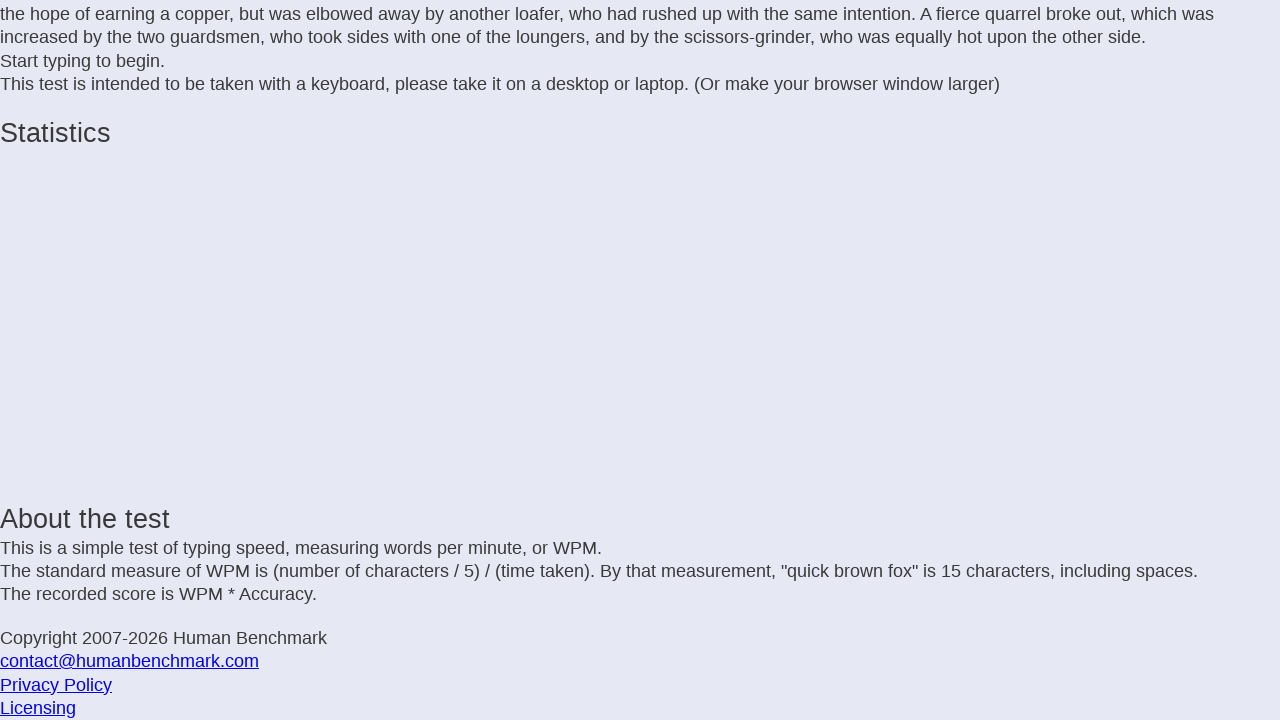

Typed letter: 'm' on .letters
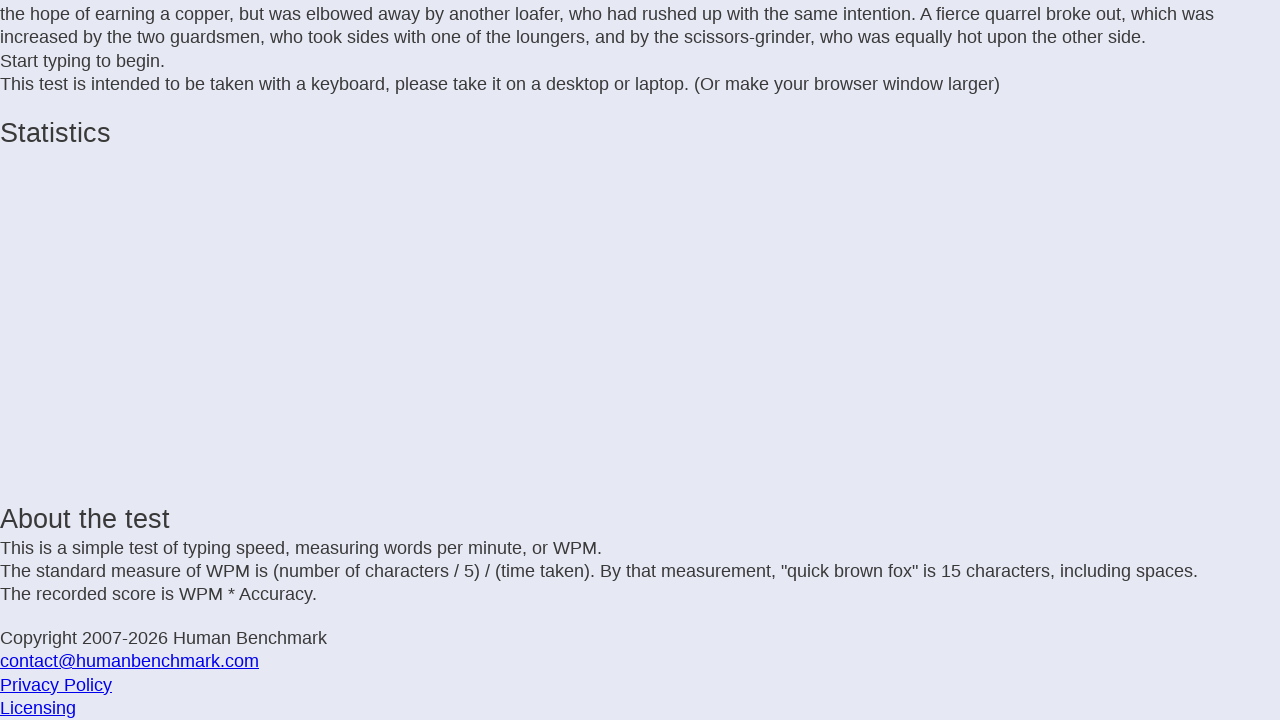

Waited 25ms before next keystroke
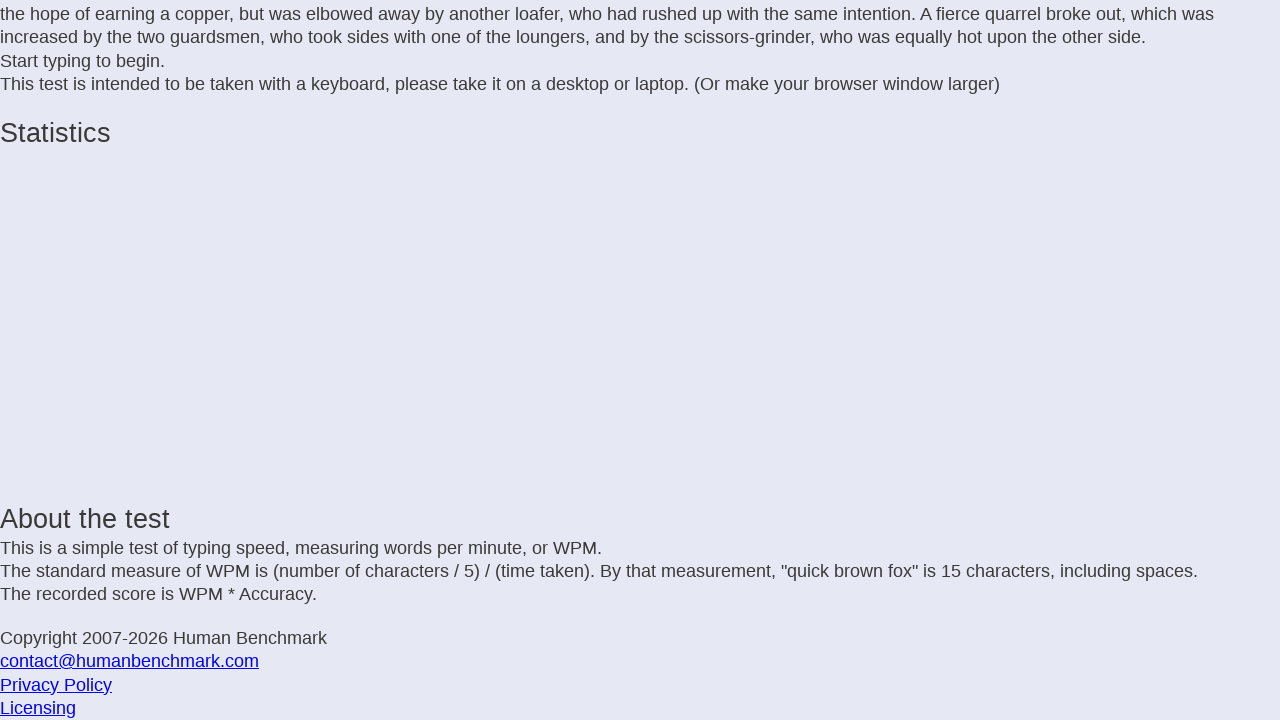

Typed letter: 'e' on .letters
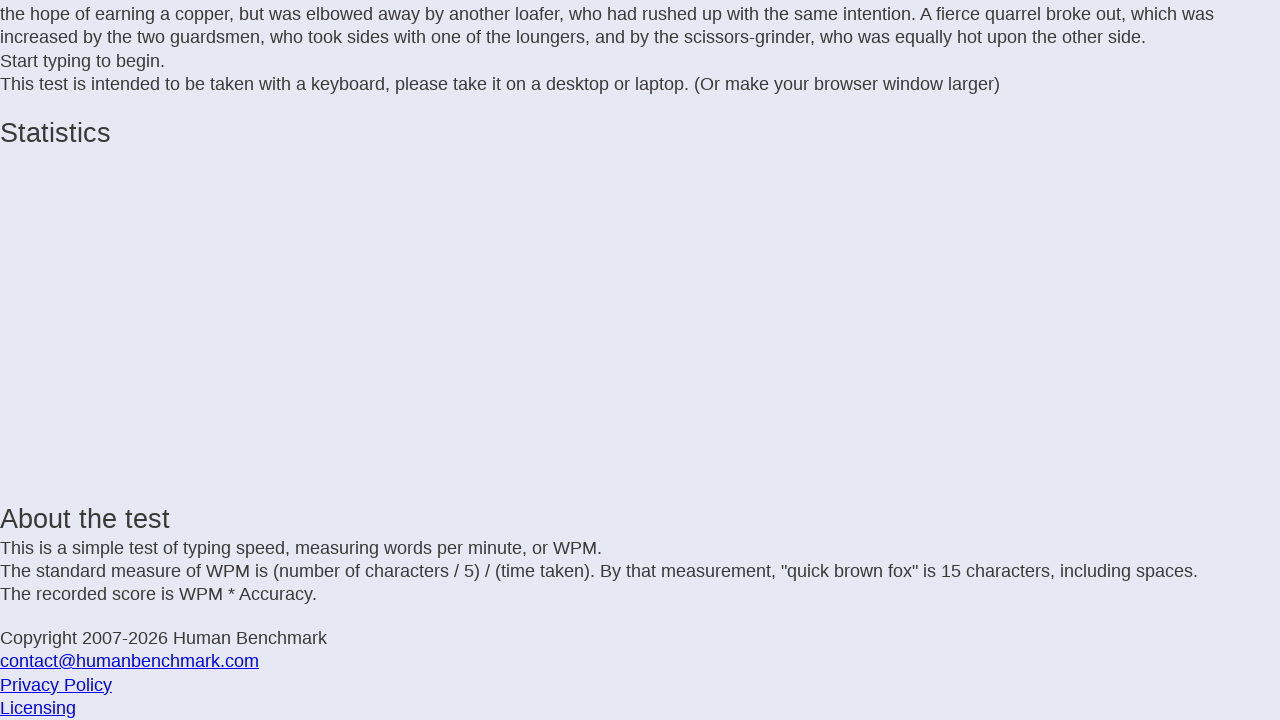

Waited 25ms before next keystroke
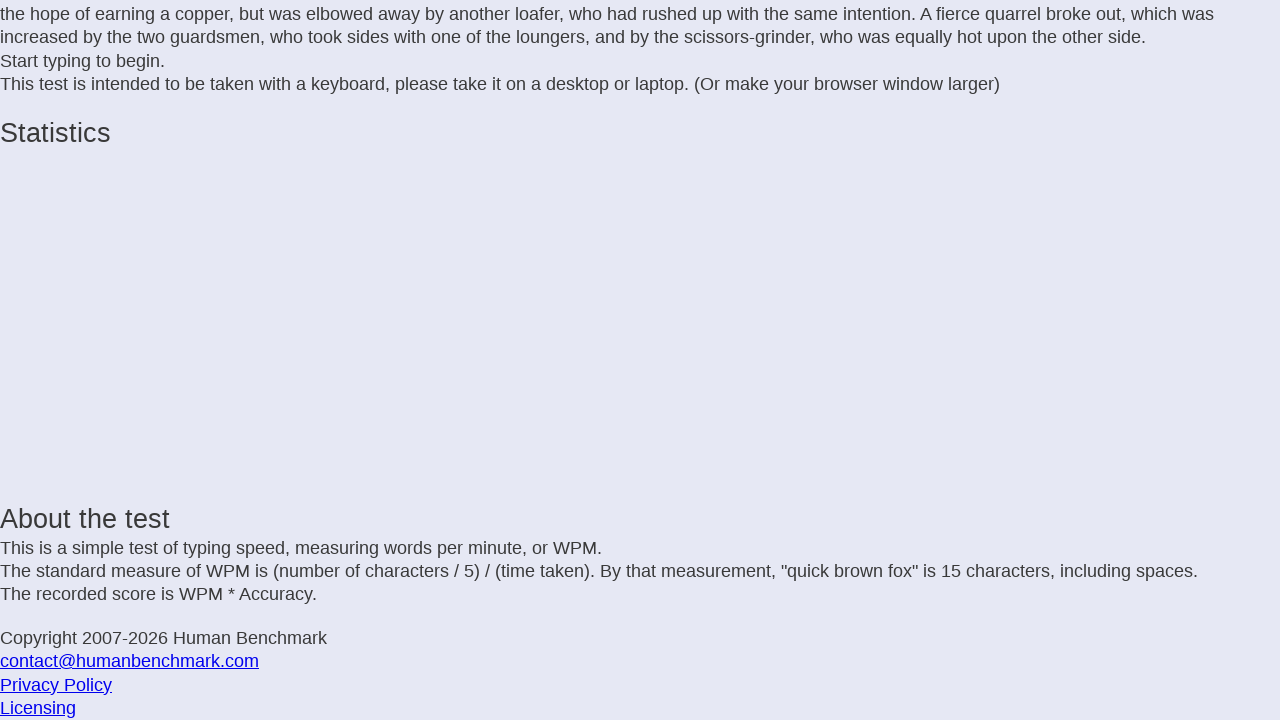

Typed letter: 'n' on .letters
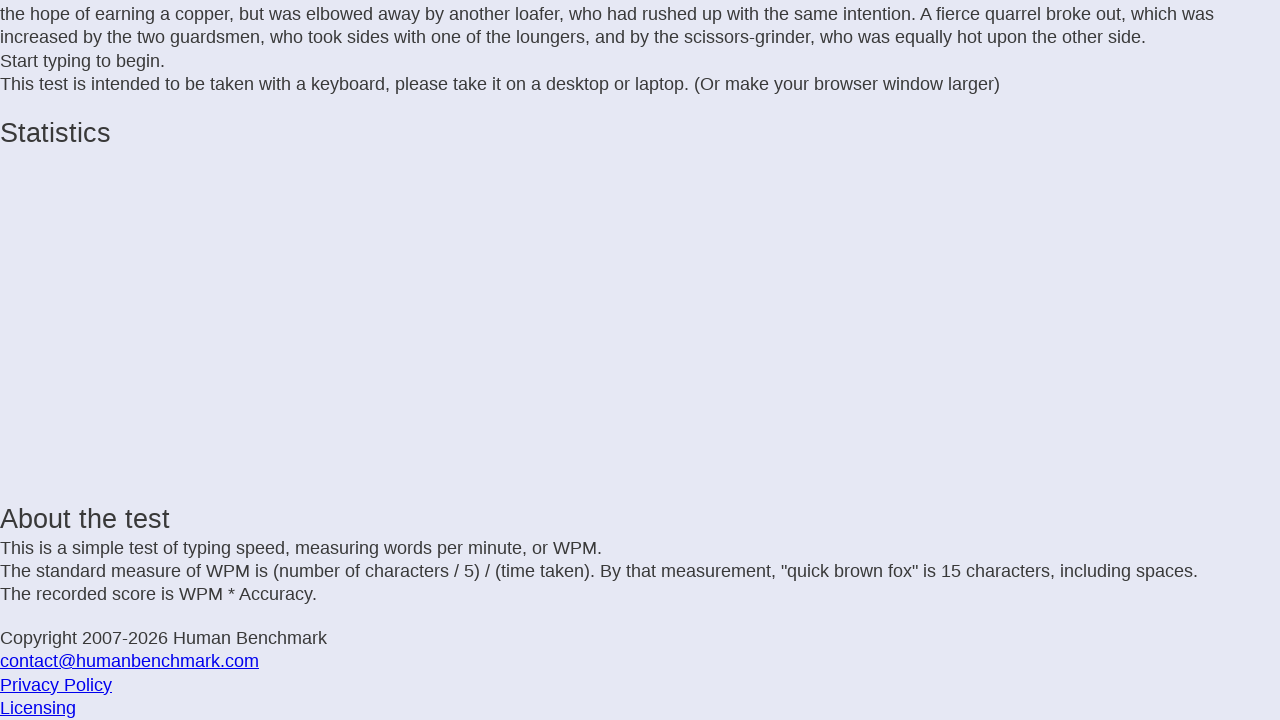

Waited 25ms before next keystroke
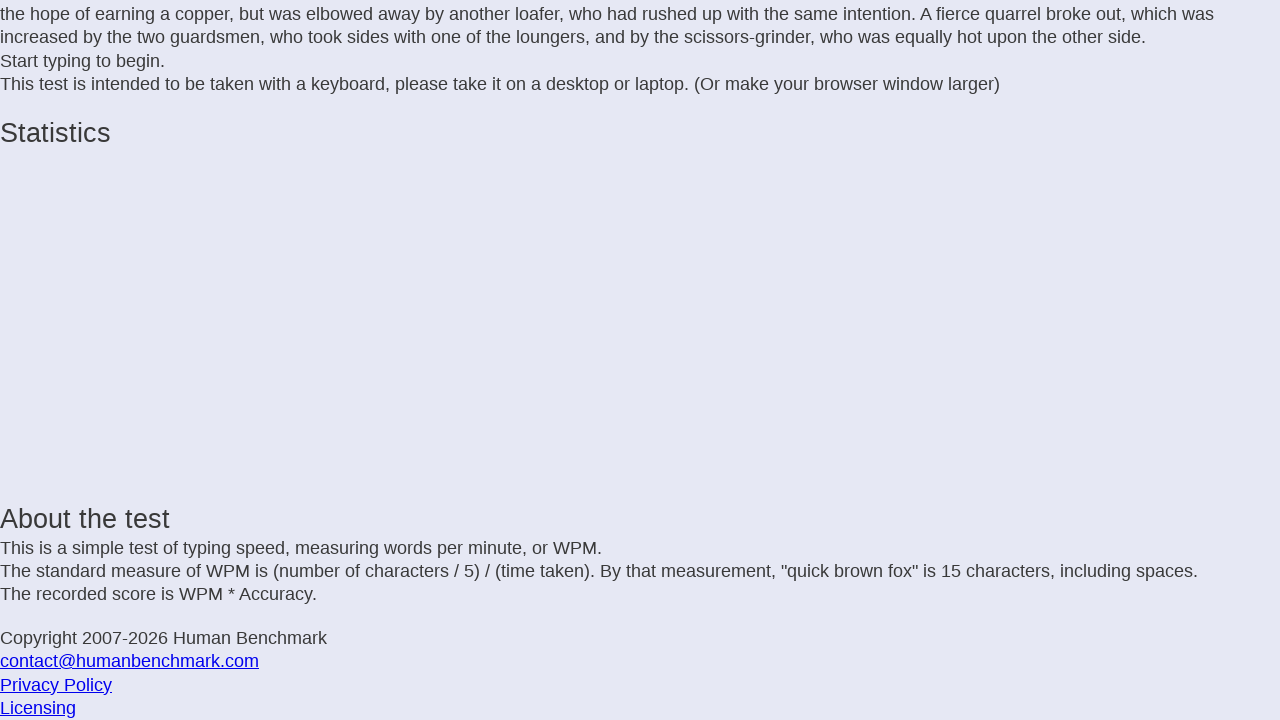

Typed letter: ',' on .letters
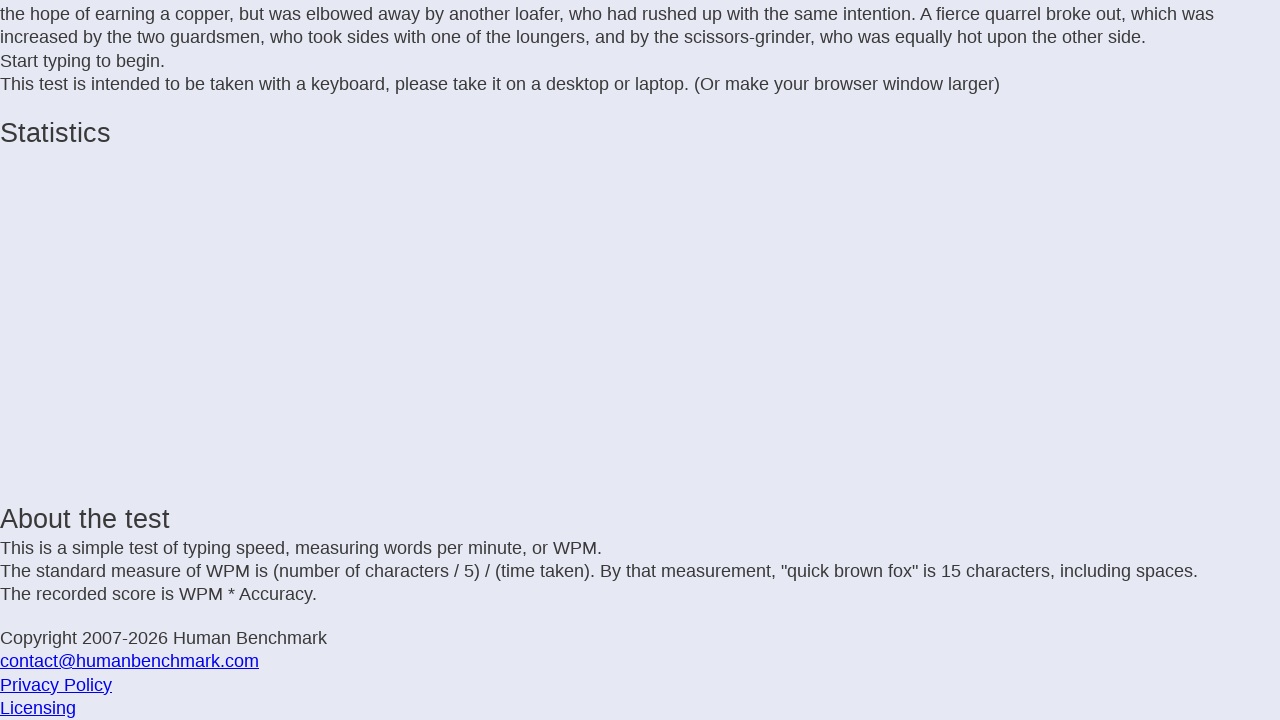

Waited 25ms before next keystroke
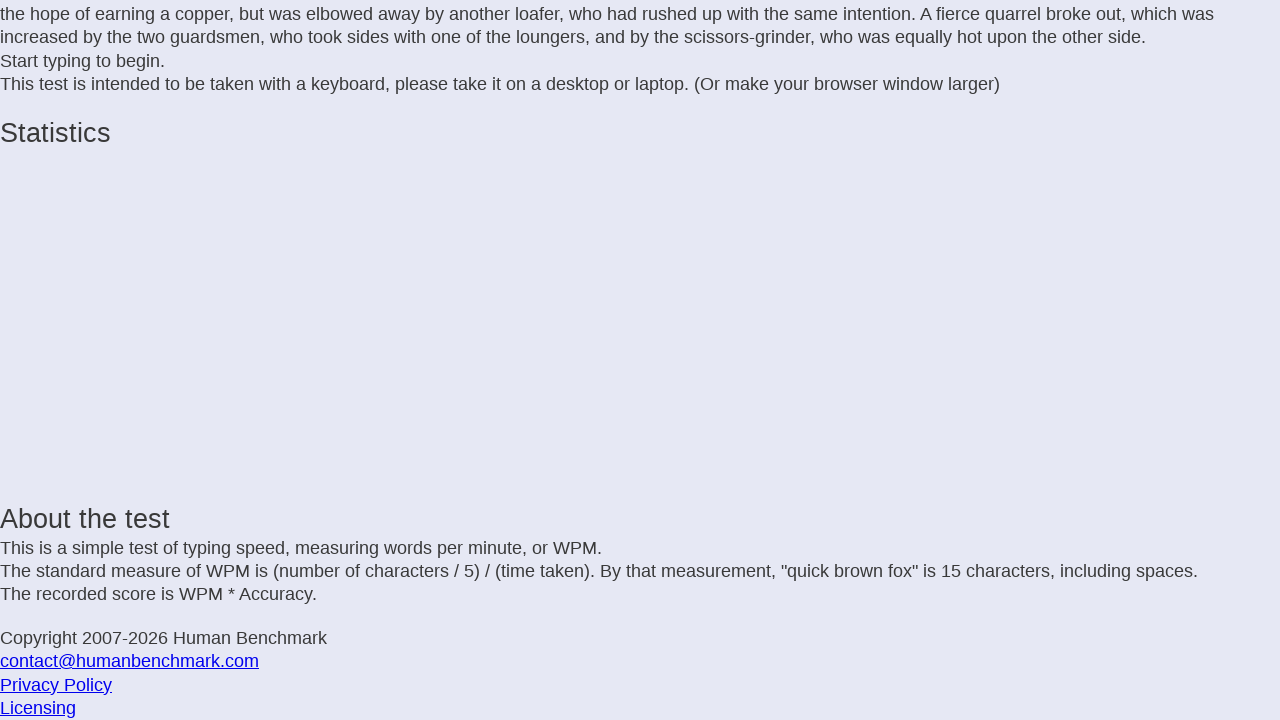

Typed letter: ' ' on .letters
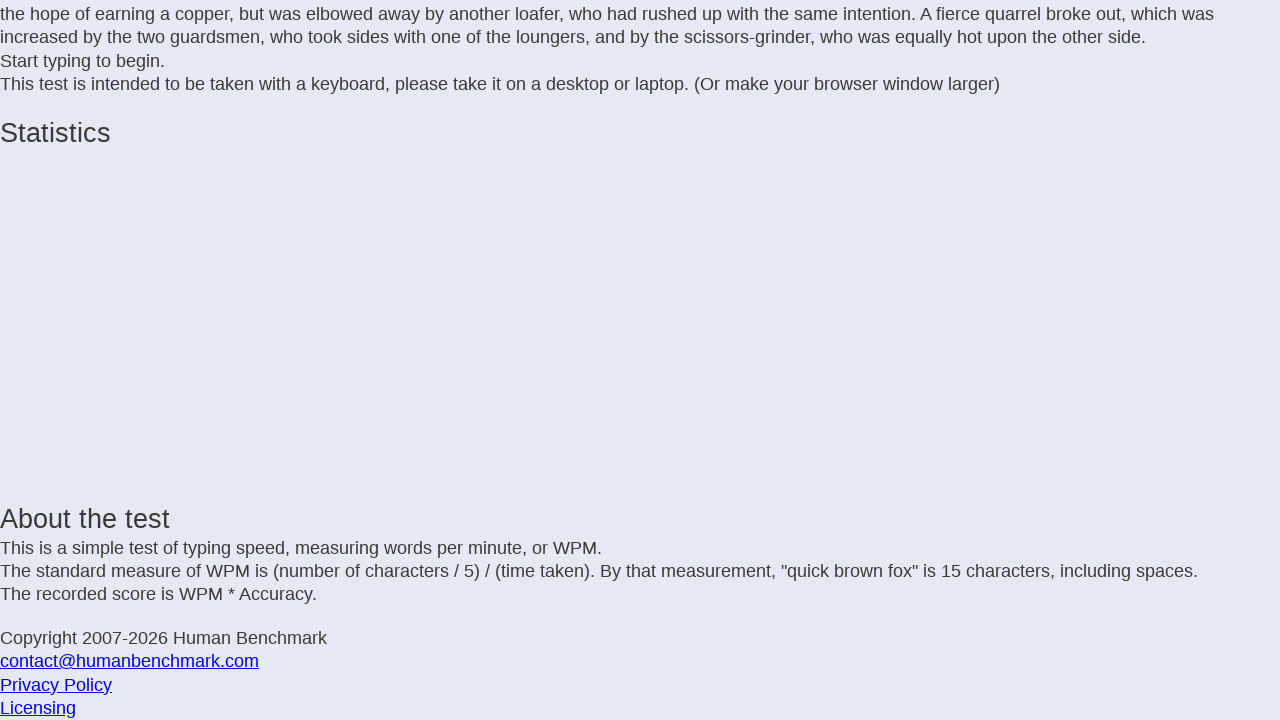

Waited 25ms before next keystroke
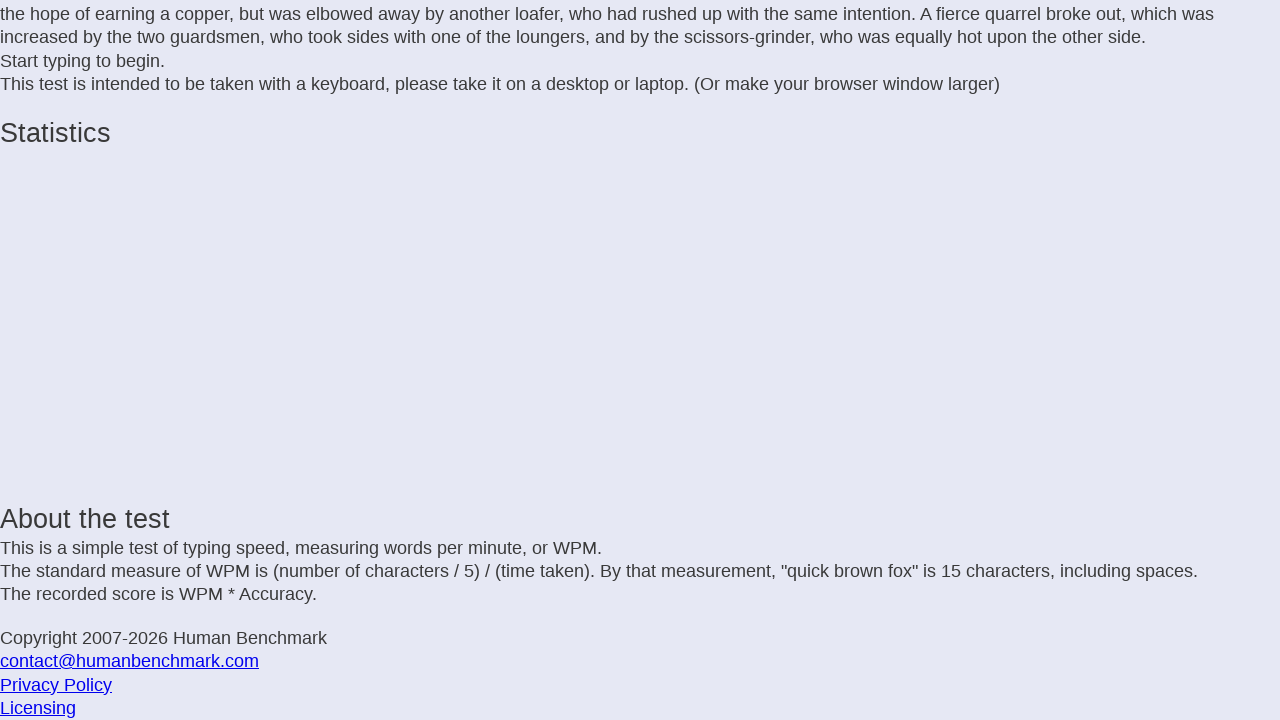

Typed letter: 'w' on .letters
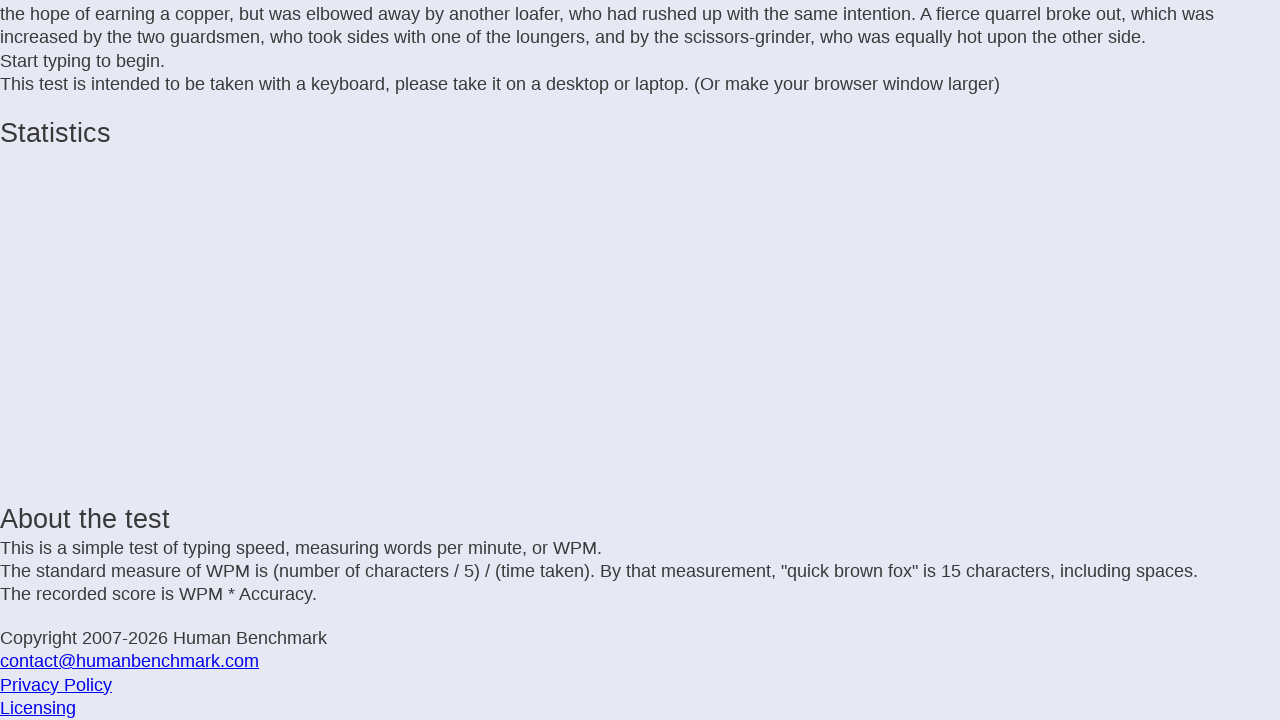

Waited 25ms before next keystroke
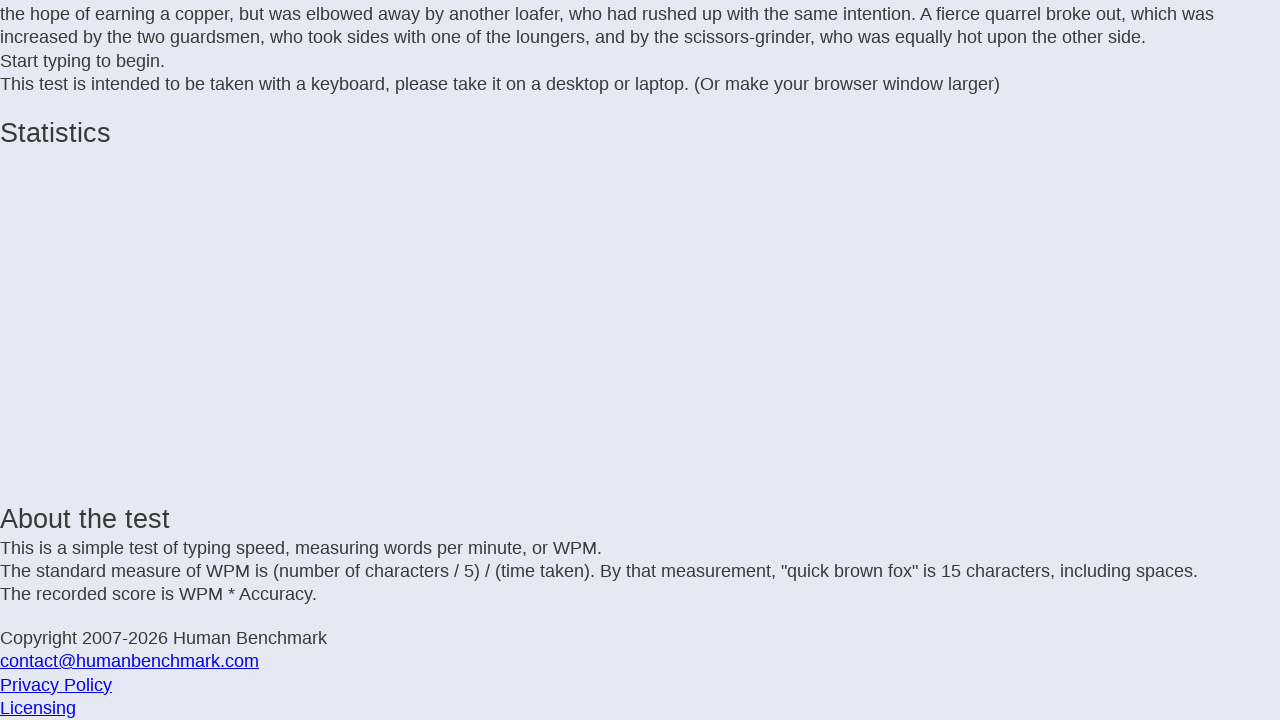

Typed letter: 'h' on .letters
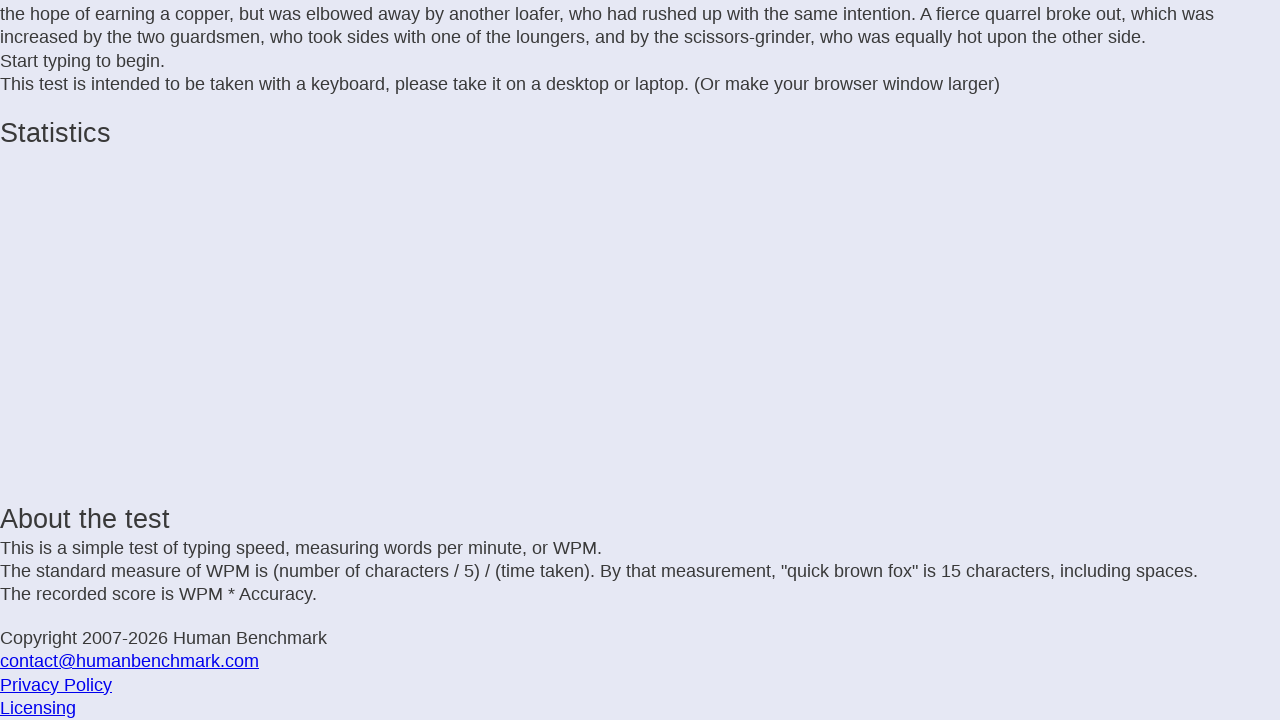

Waited 25ms before next keystroke
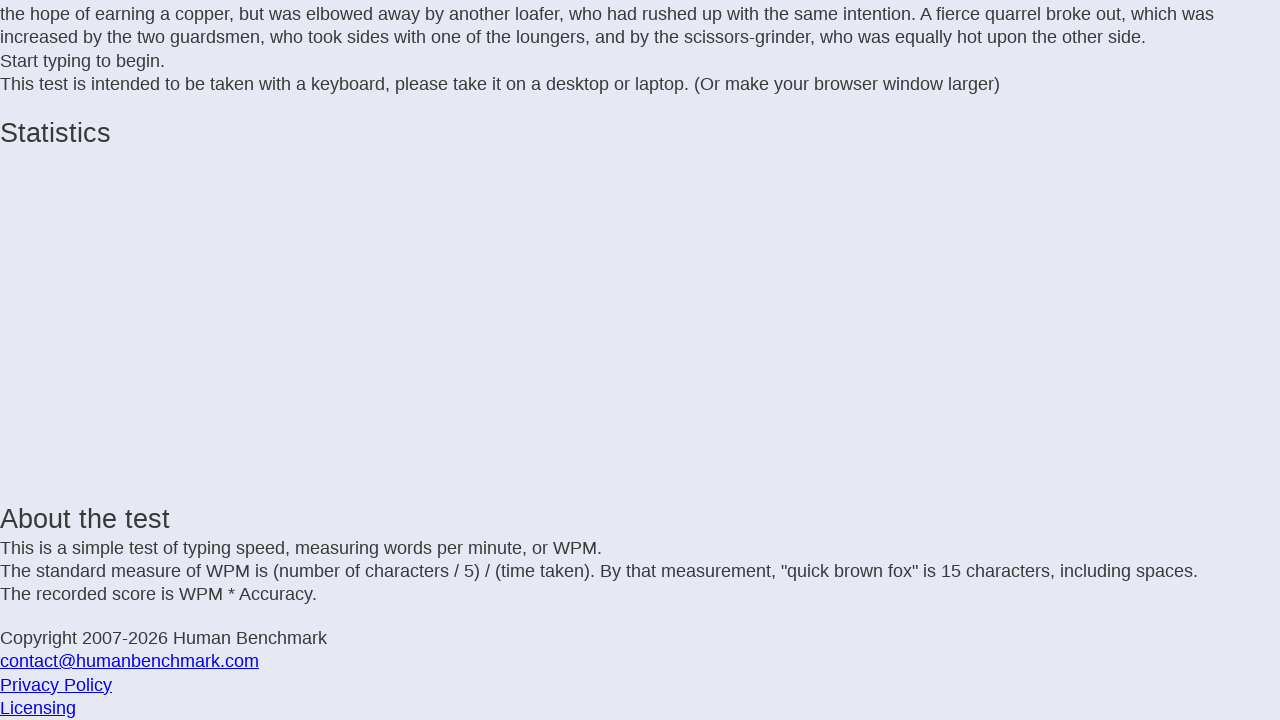

Typed letter: 'o' on .letters
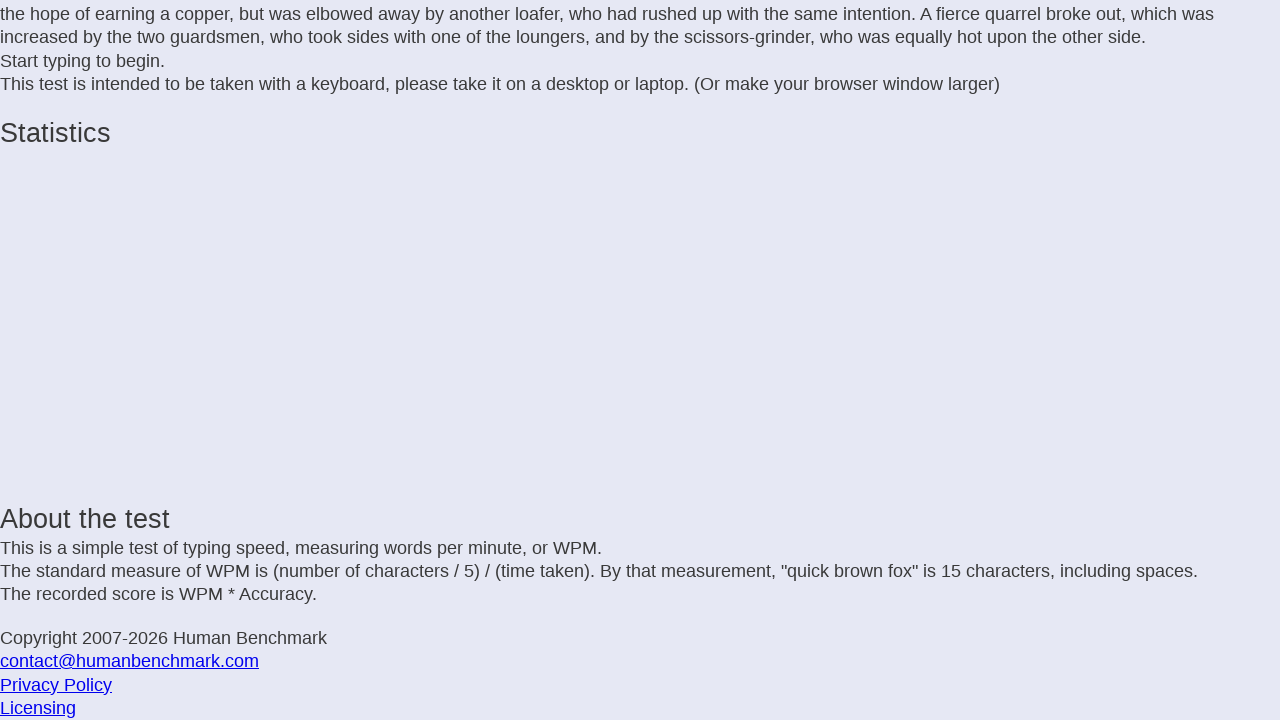

Waited 25ms before next keystroke
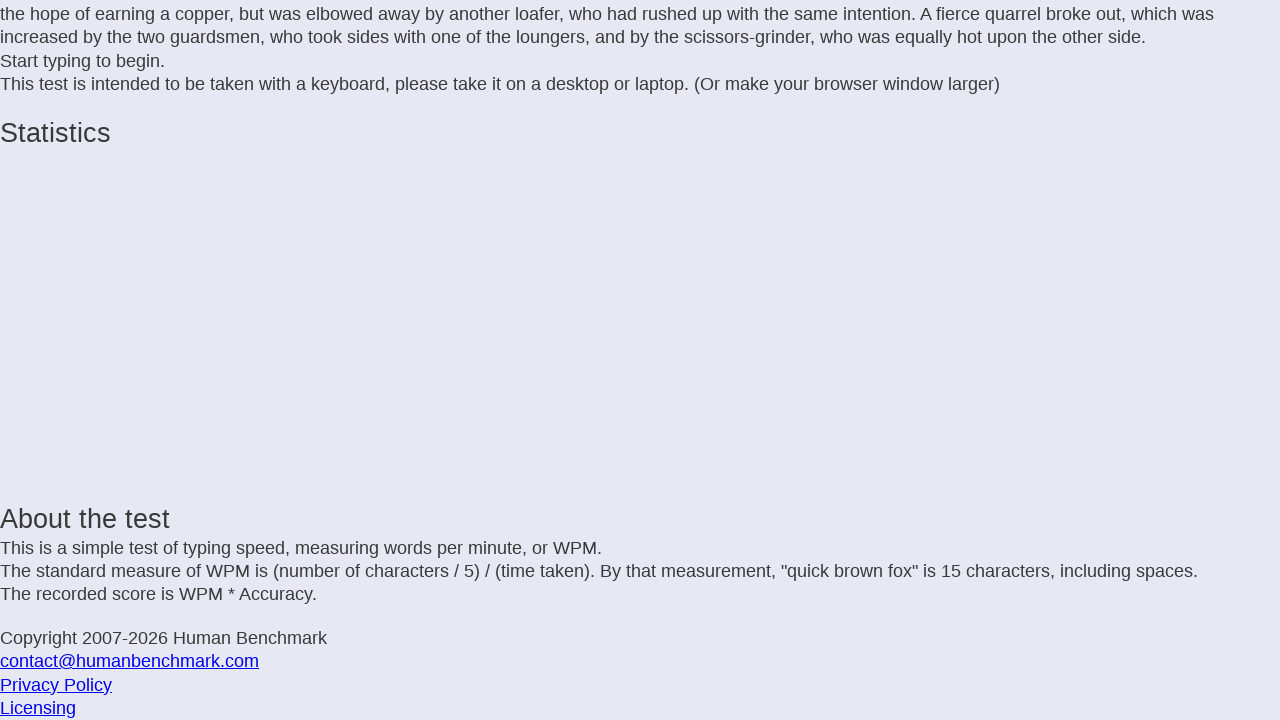

Typed letter: ' ' on .letters
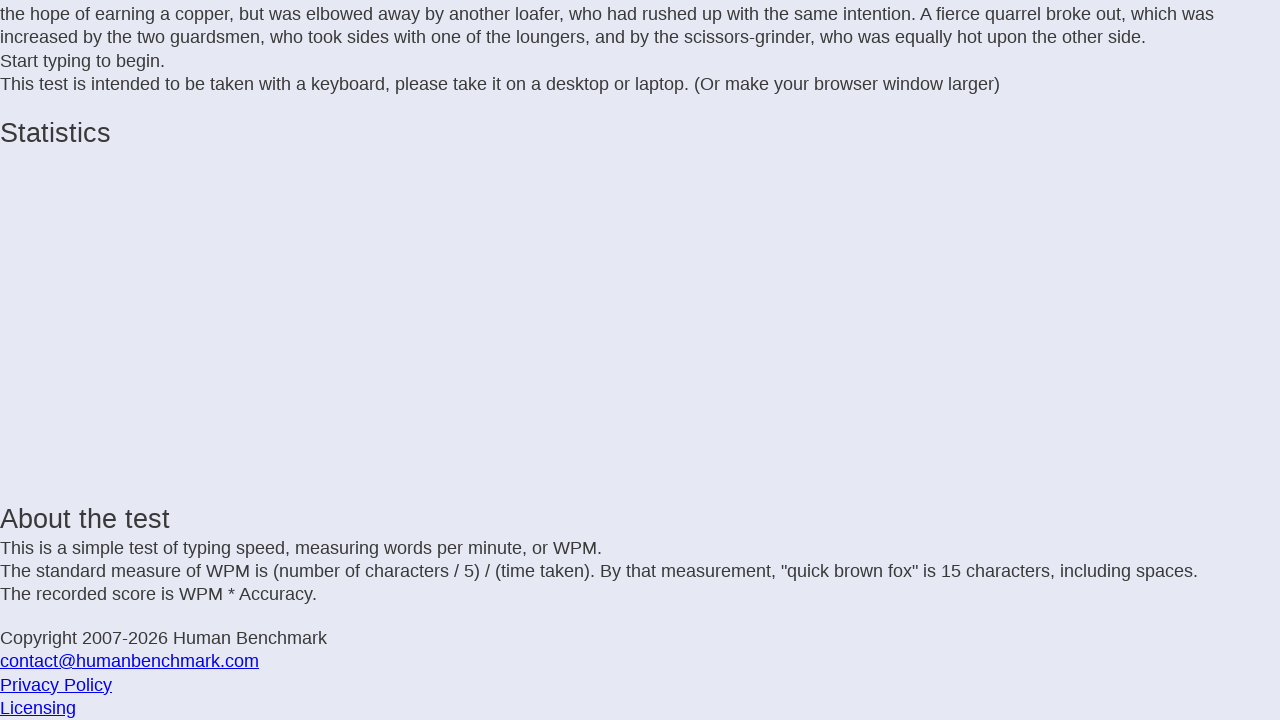

Waited 25ms before next keystroke
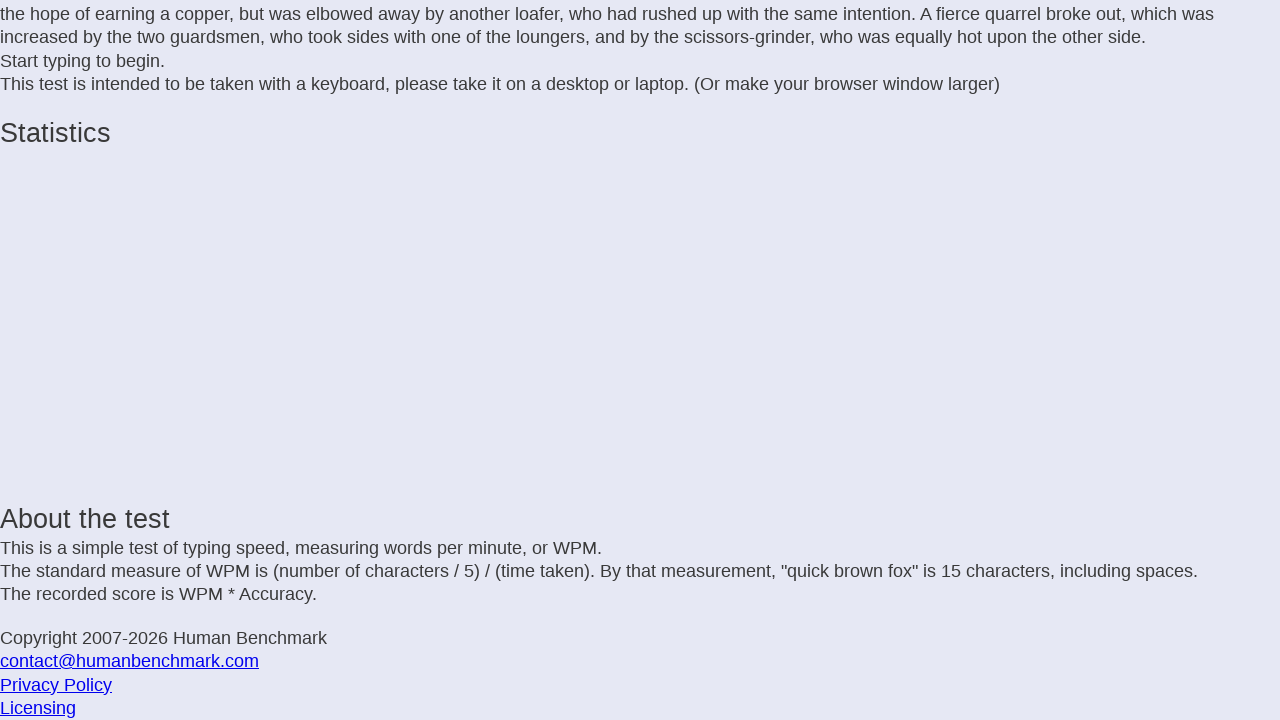

Typed letter: 't' on .letters
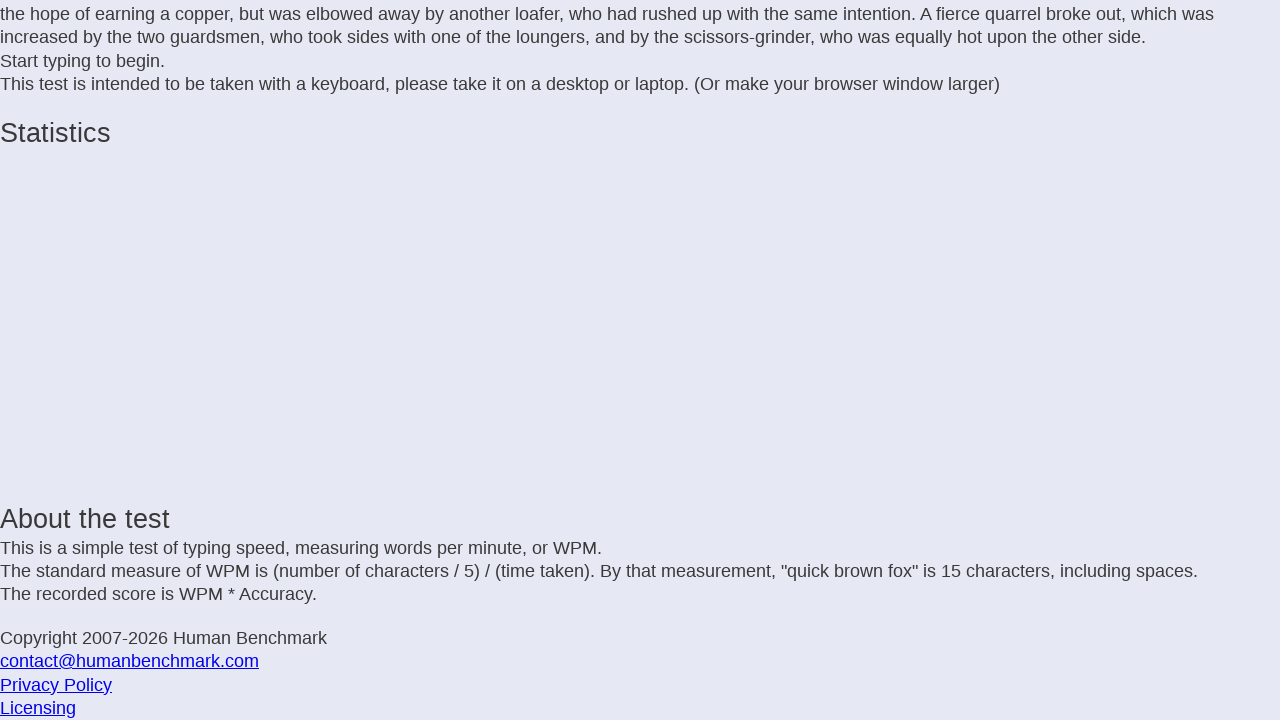

Waited 25ms before next keystroke
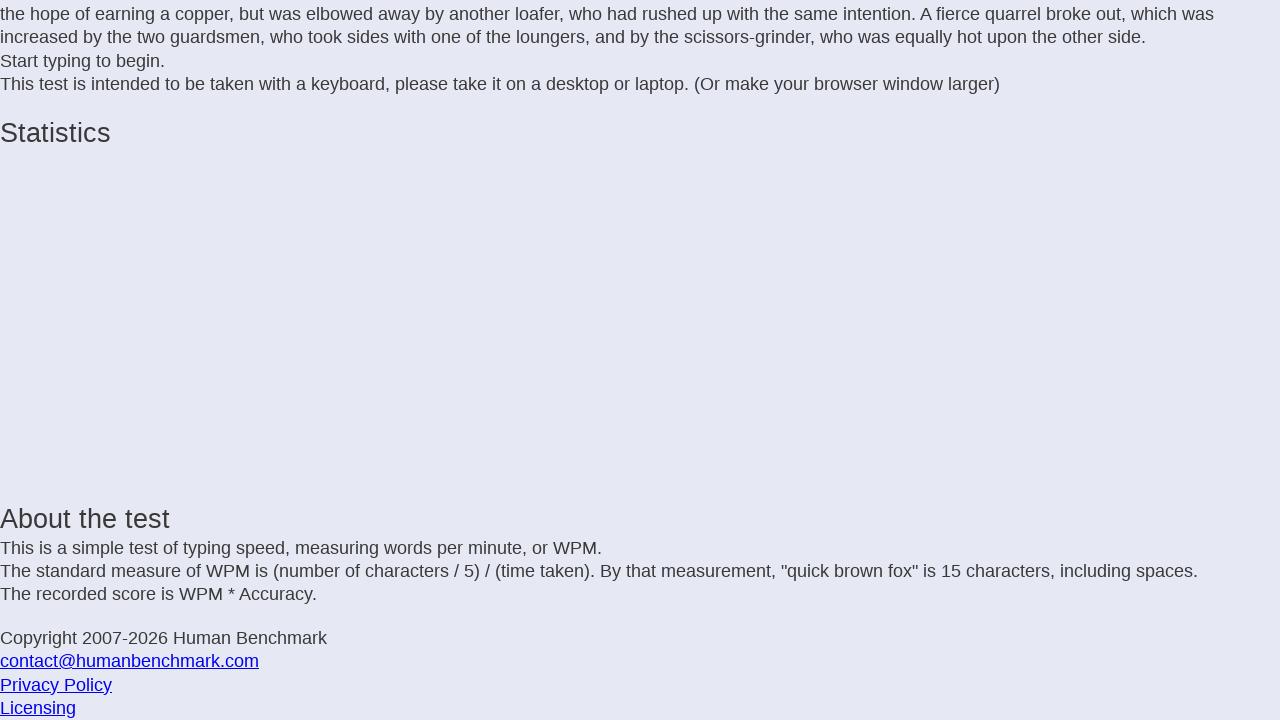

Typed letter: 'o' on .letters
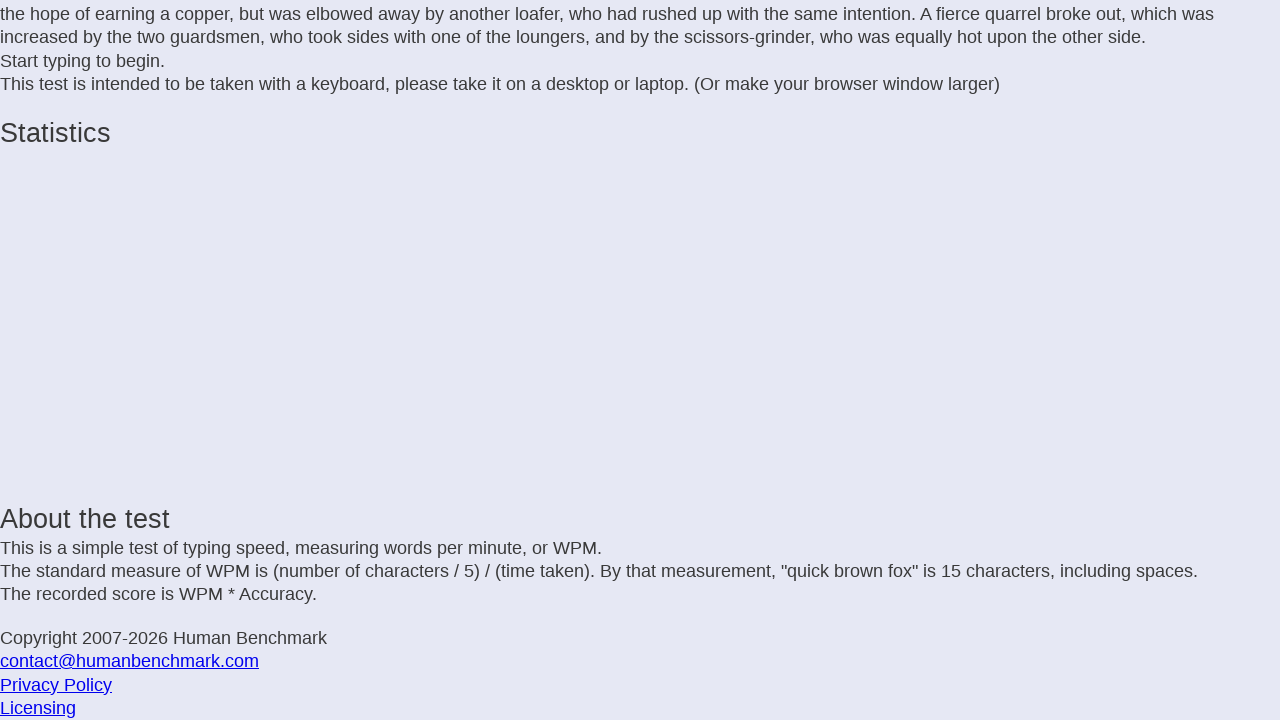

Waited 25ms before next keystroke
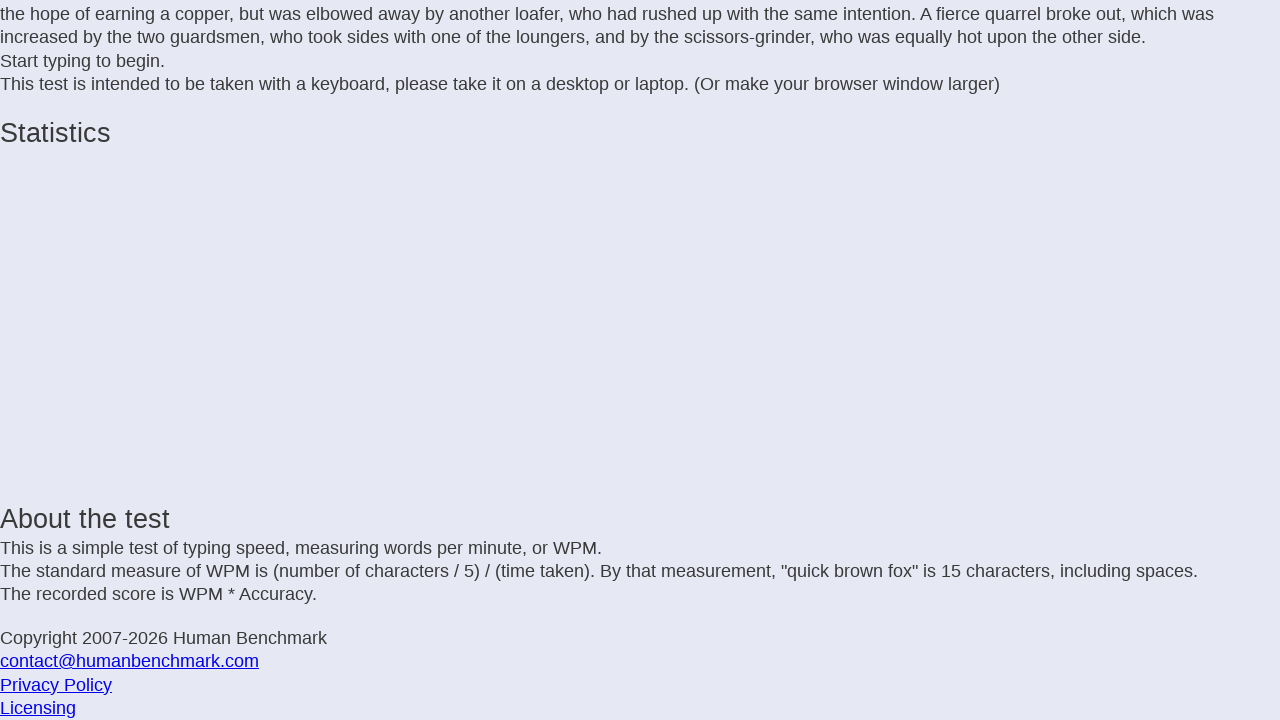

Typed letter: 'o' on .letters
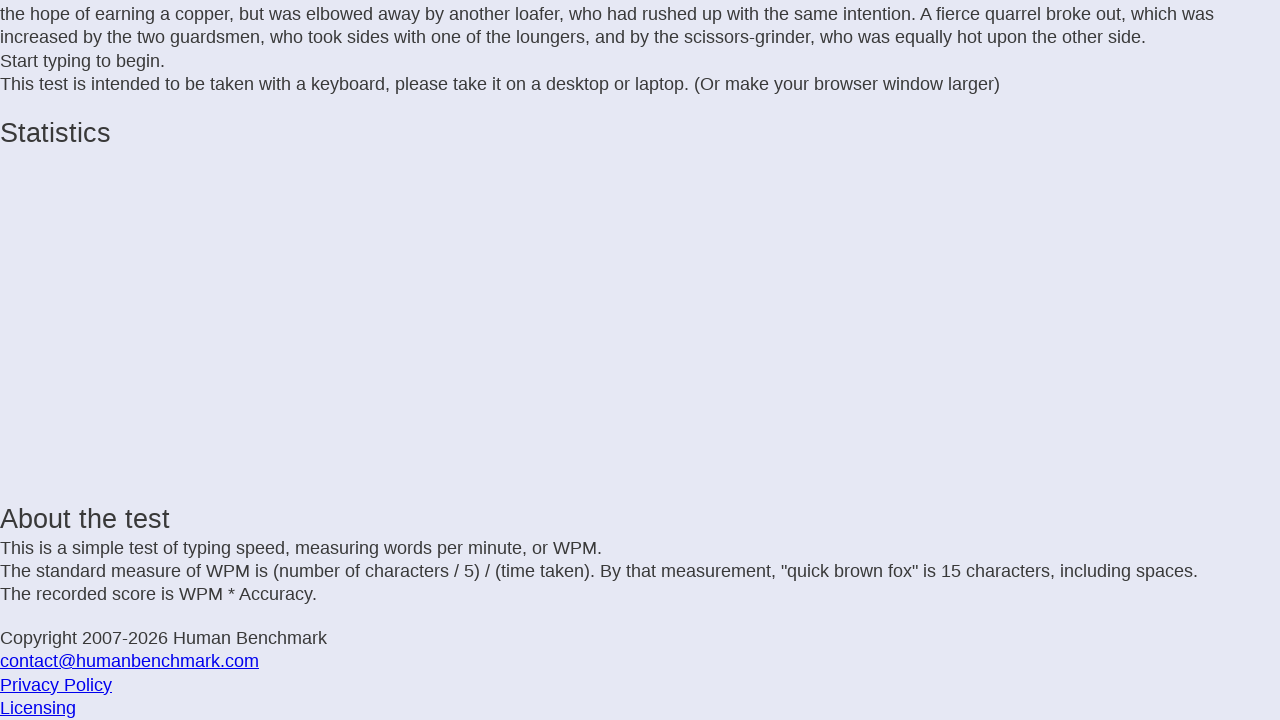

Waited 25ms before next keystroke
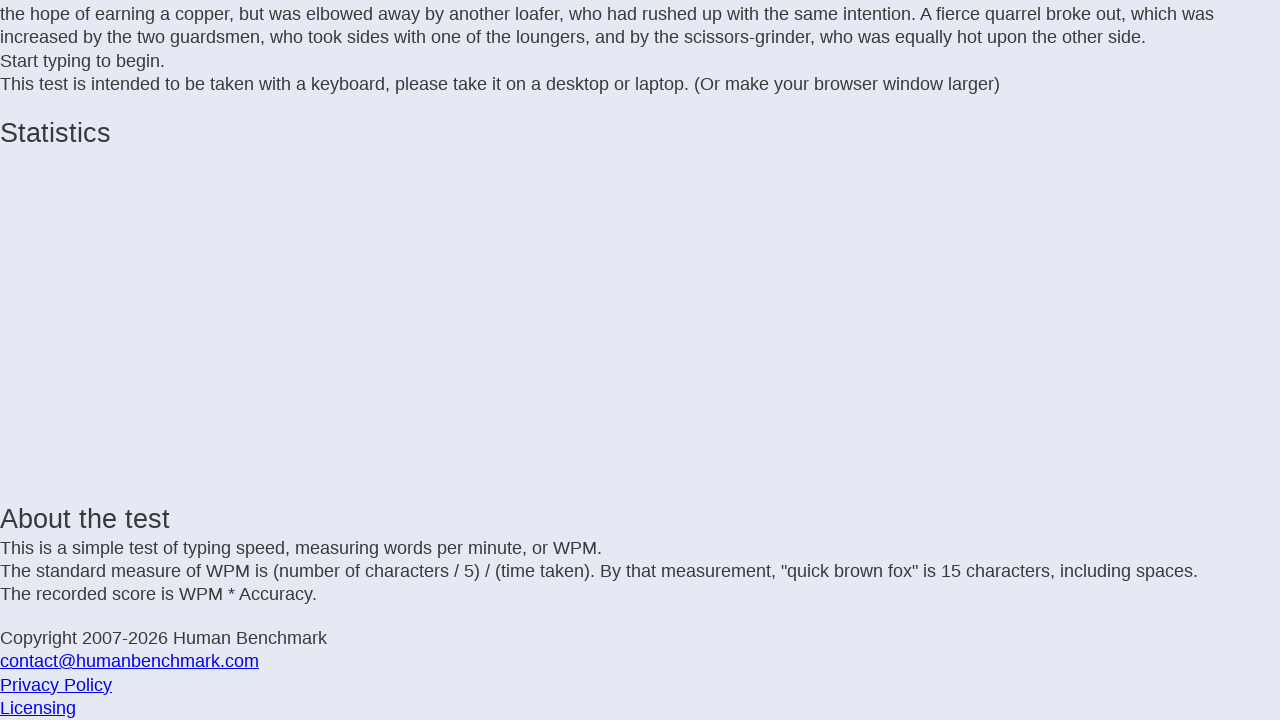

Typed letter: 'k' on .letters
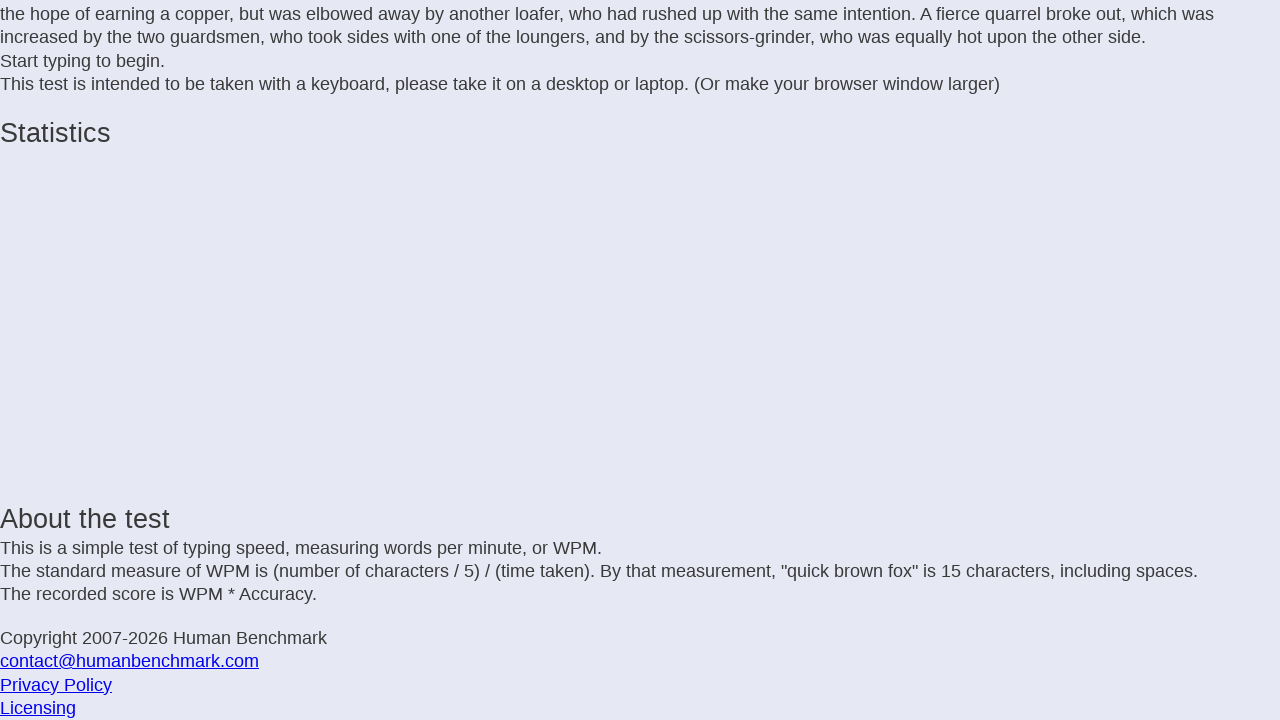

Waited 25ms before next keystroke
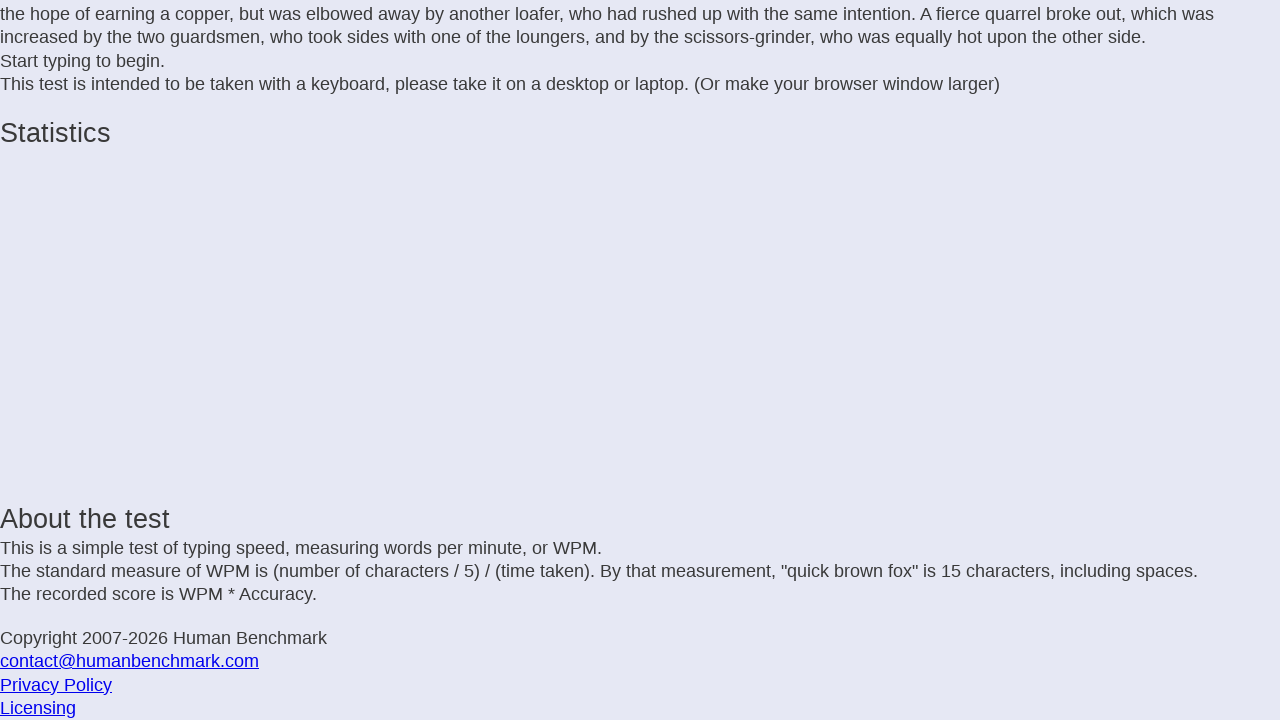

Typed letter: ' ' on .letters
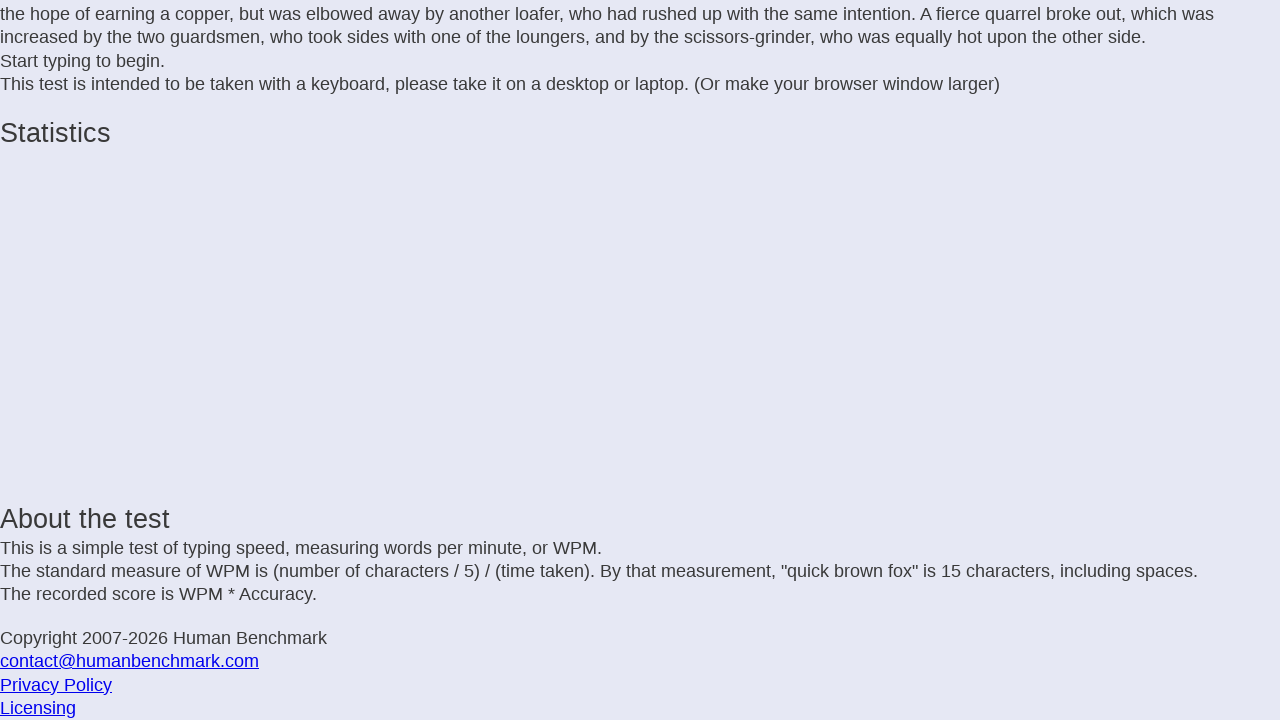

Waited 25ms before next keystroke
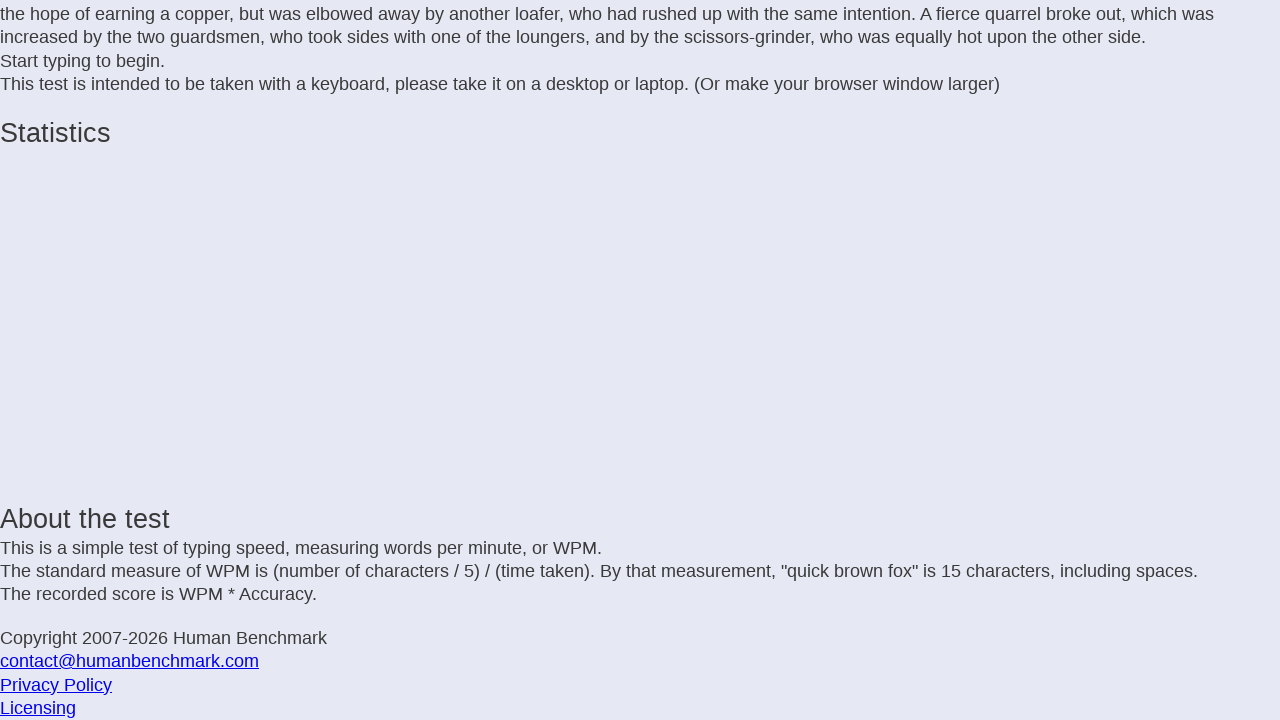

Typed letter: 's' on .letters
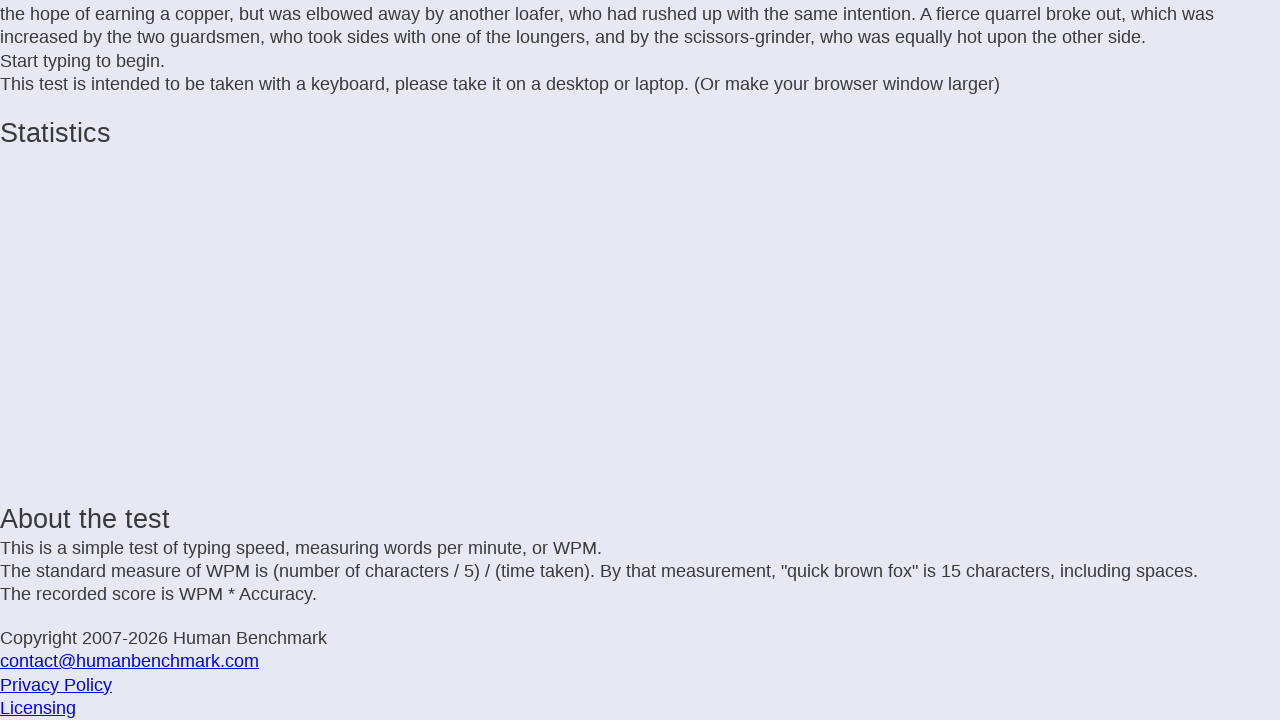

Waited 25ms before next keystroke
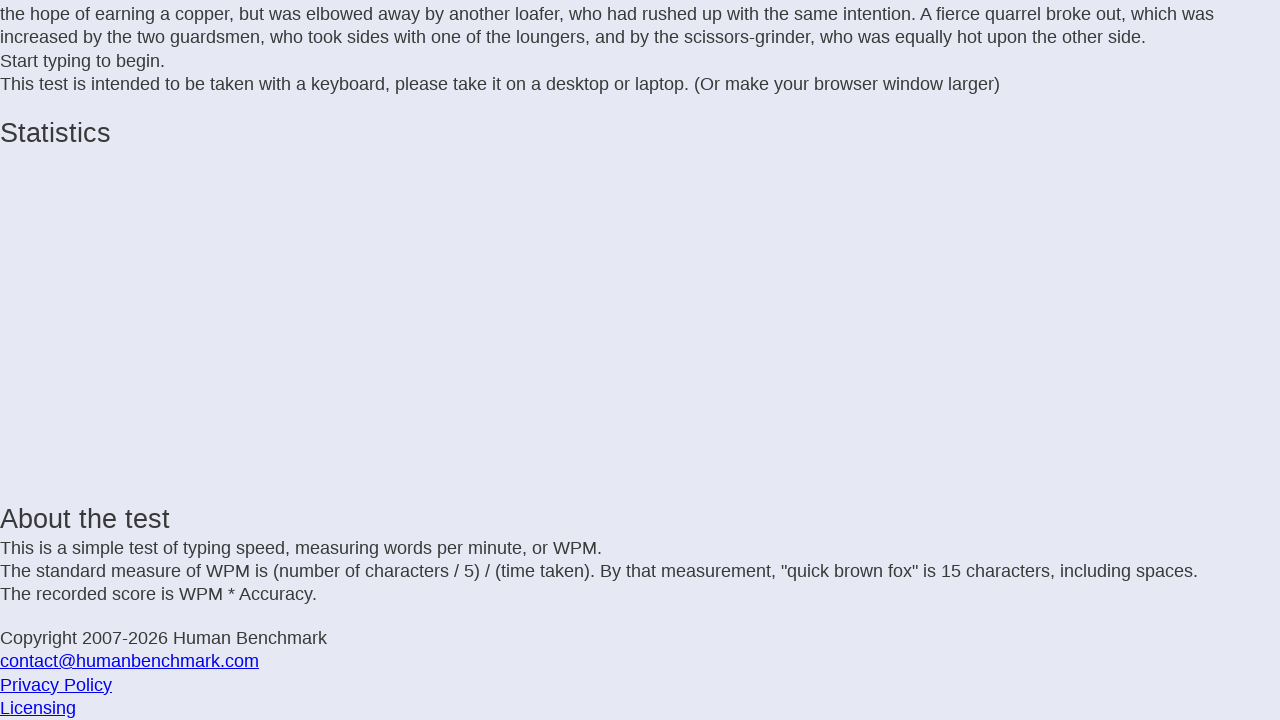

Typed letter: 'i' on .letters
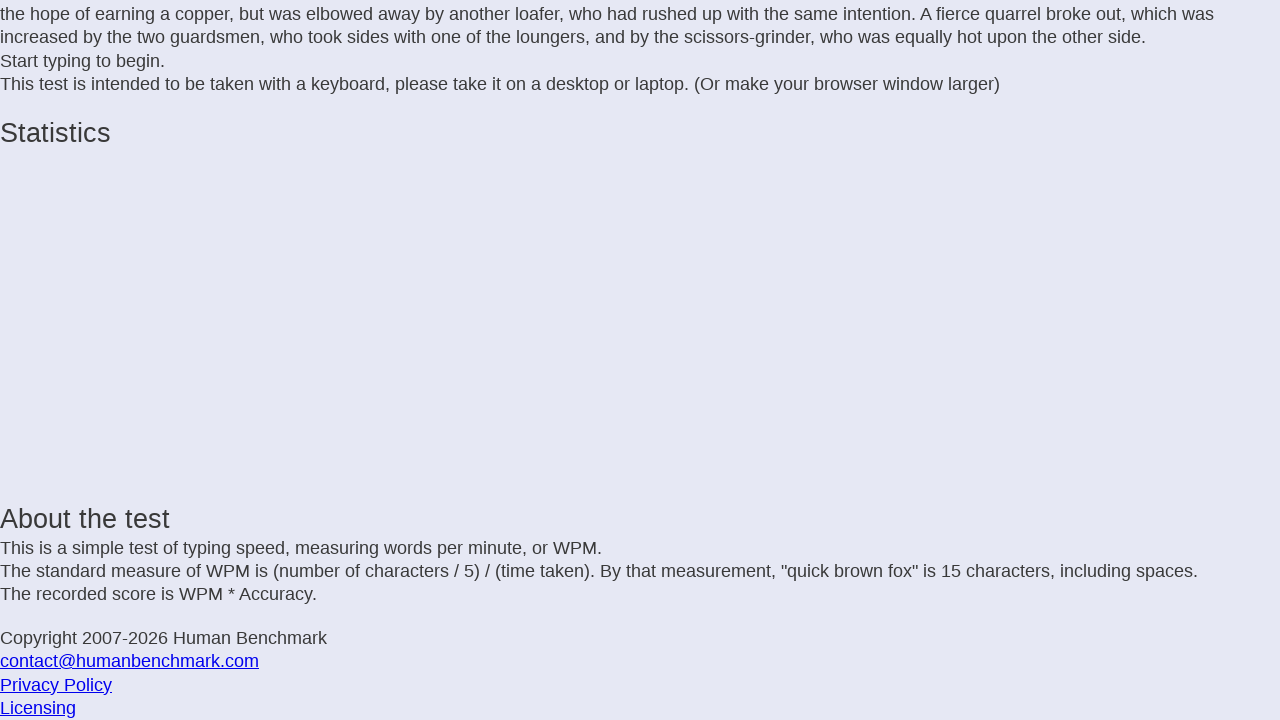

Waited 25ms before next keystroke
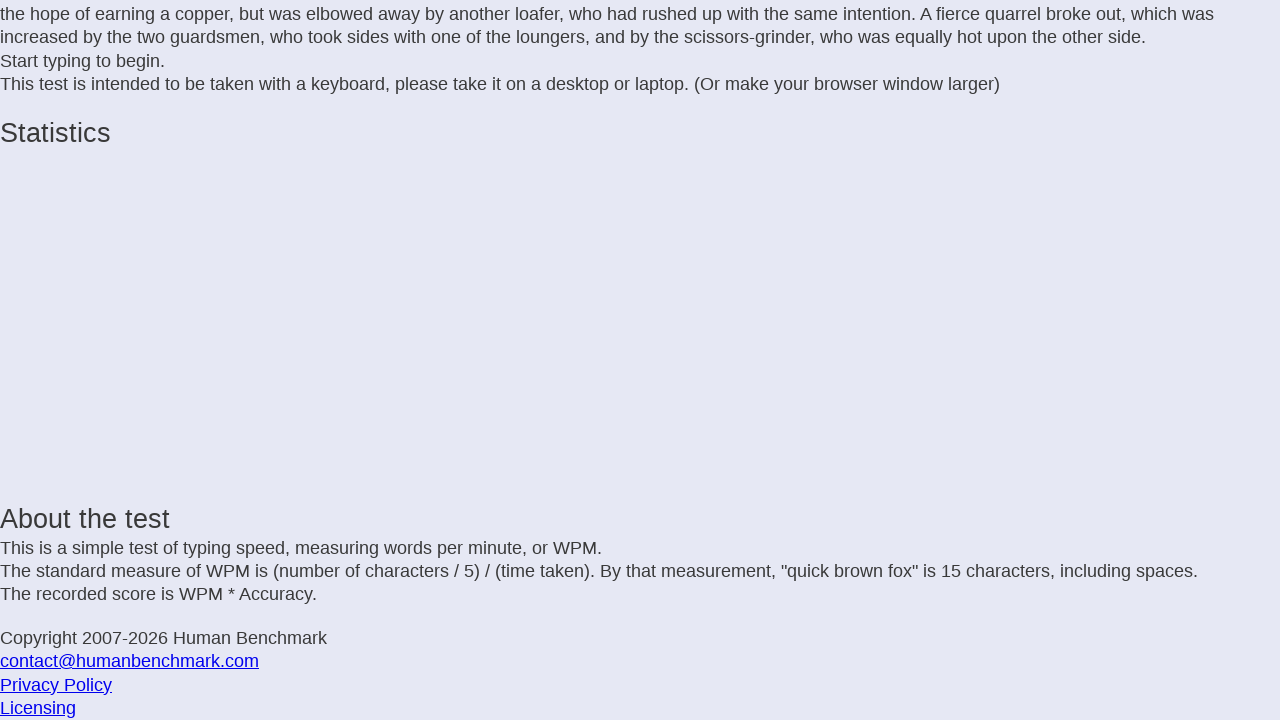

Typed letter: 'd' on .letters
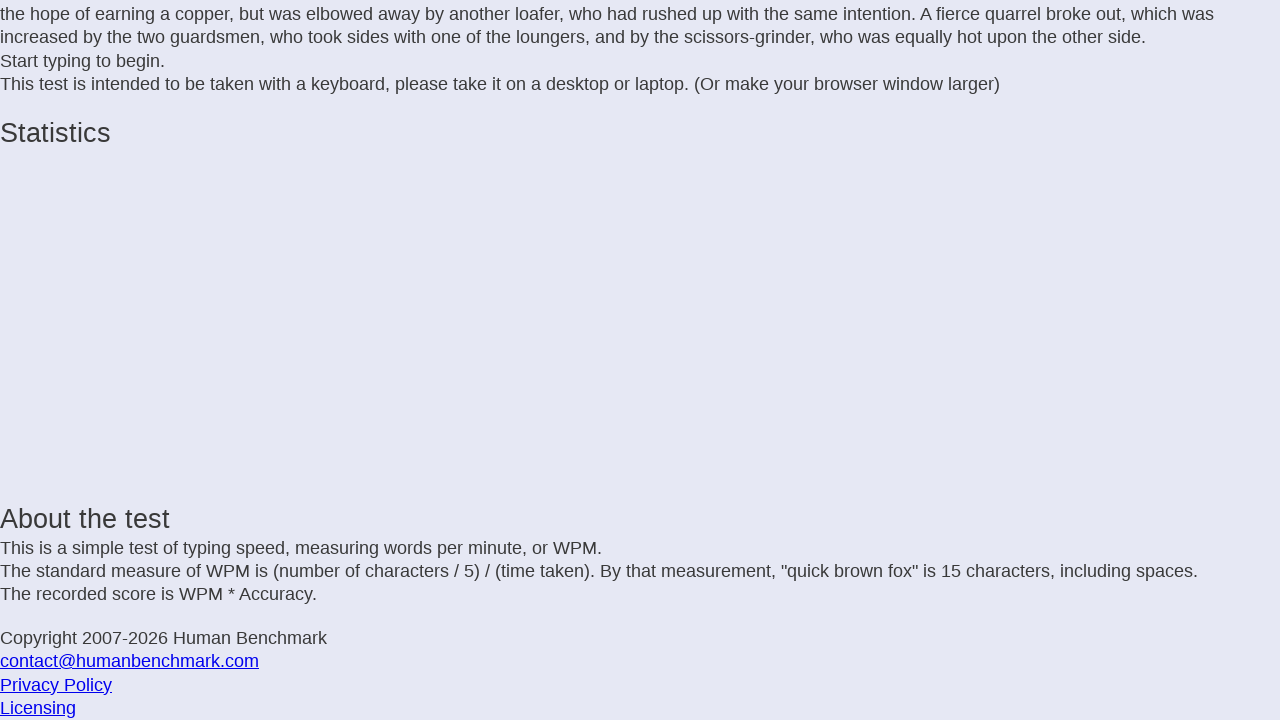

Waited 25ms before next keystroke
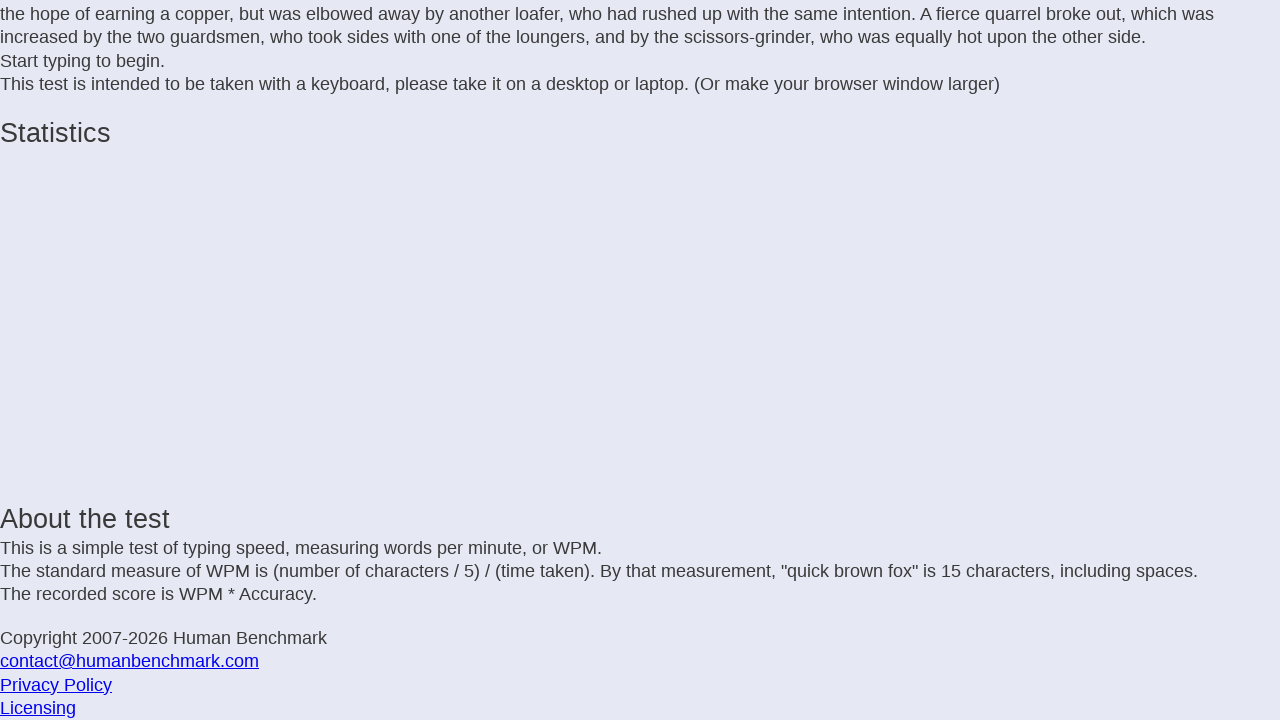

Typed letter: 'e' on .letters
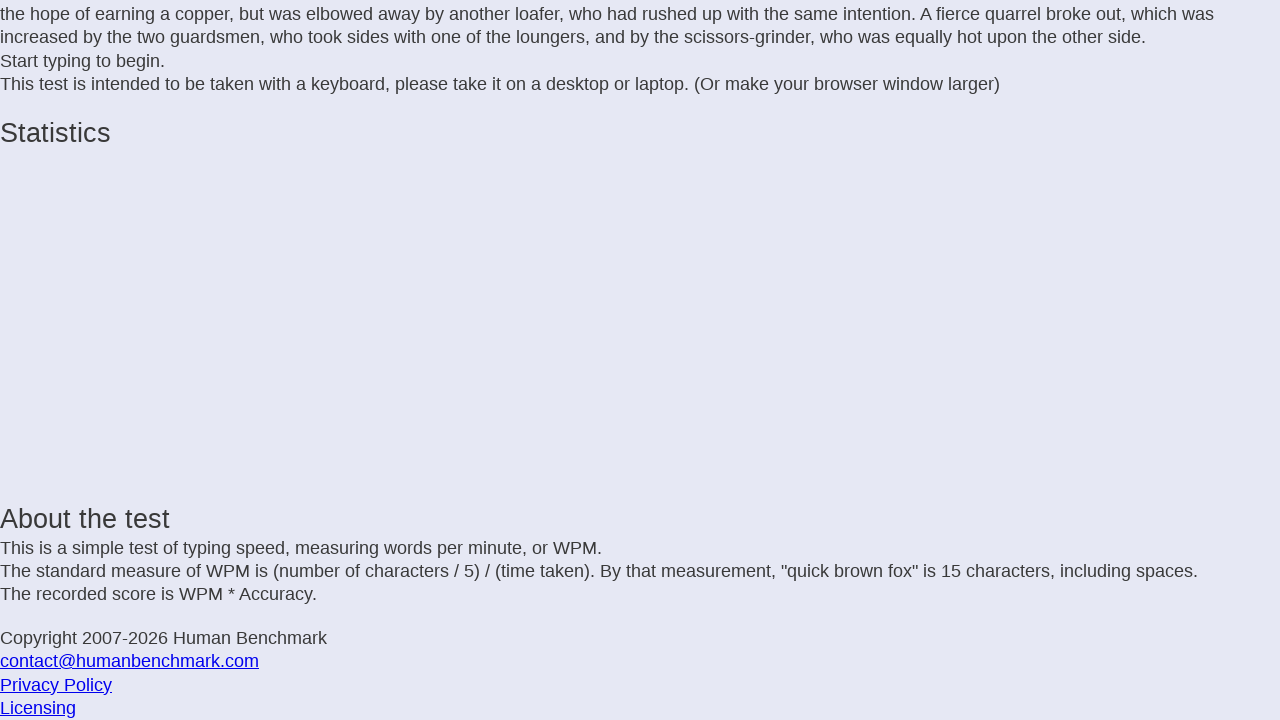

Waited 25ms before next keystroke
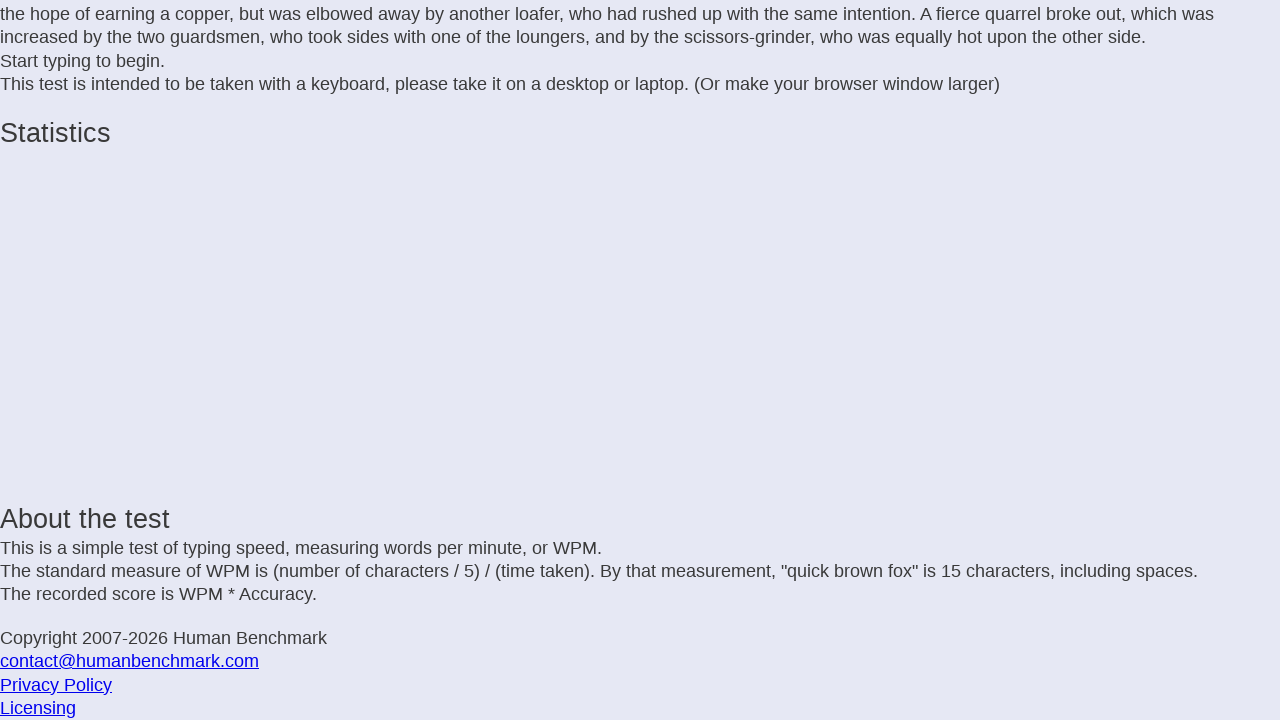

Typed letter: 's' on .letters
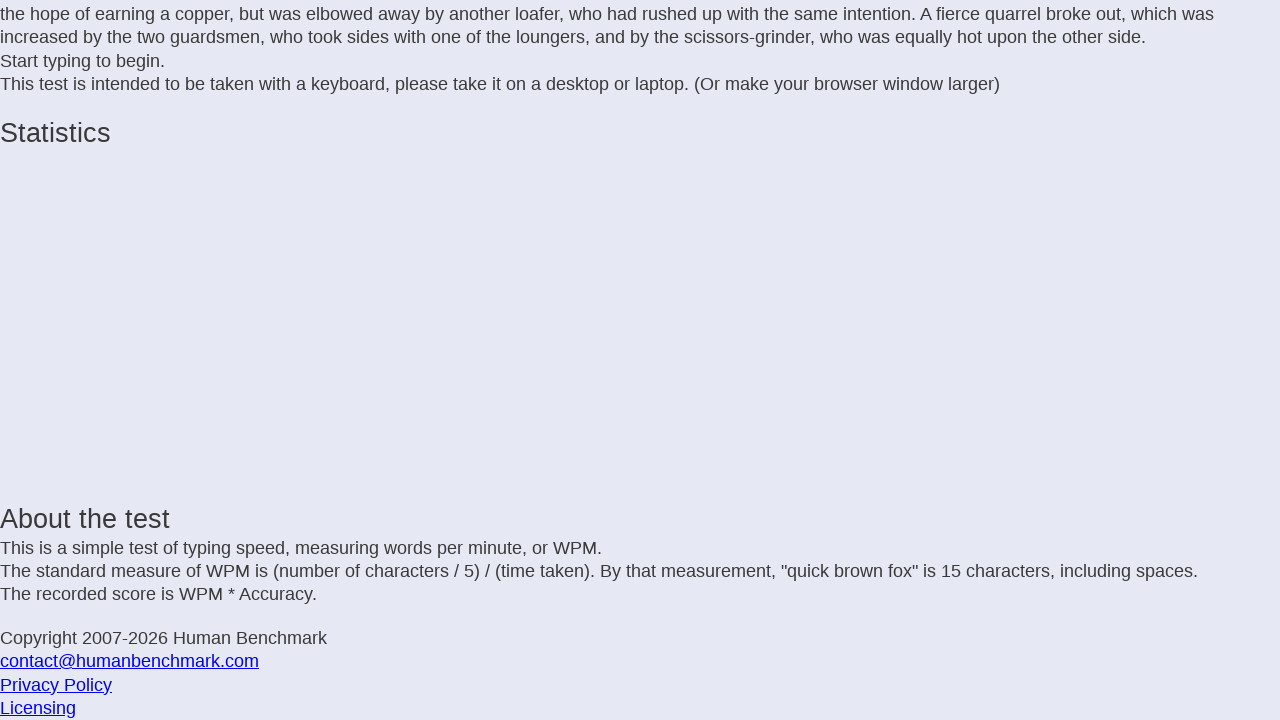

Waited 25ms before next keystroke
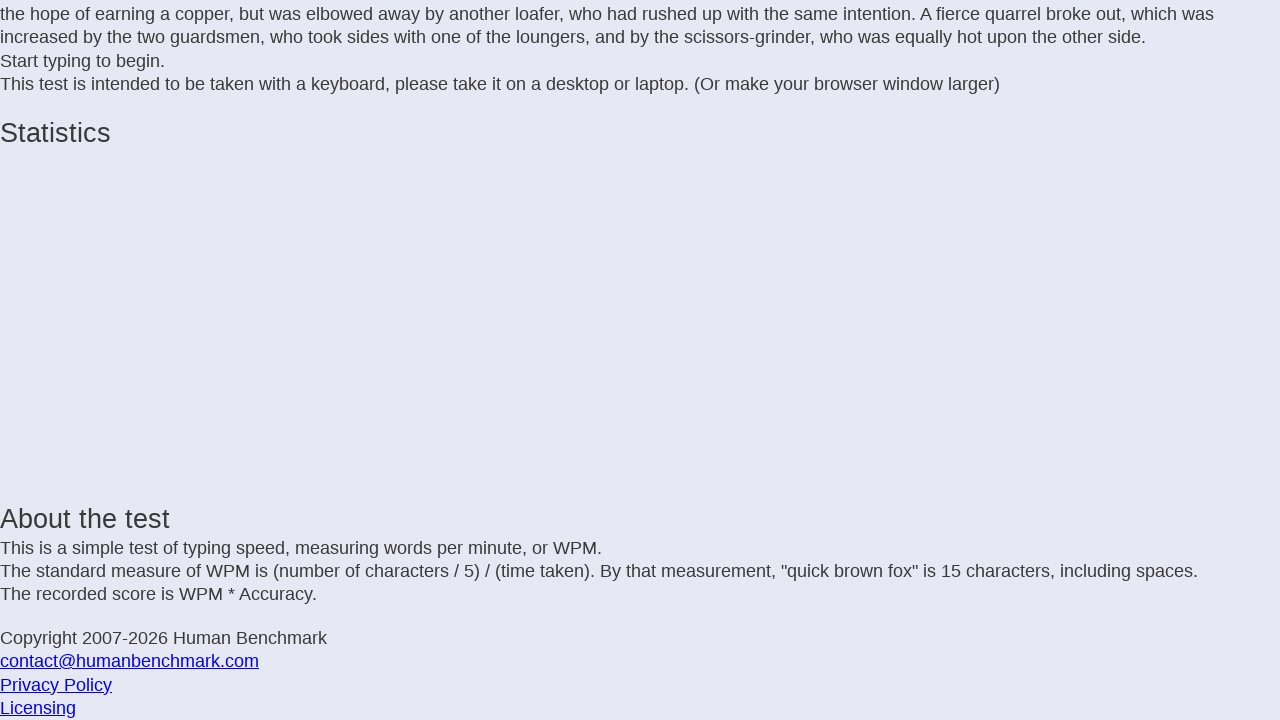

Typed letter: ' ' on .letters
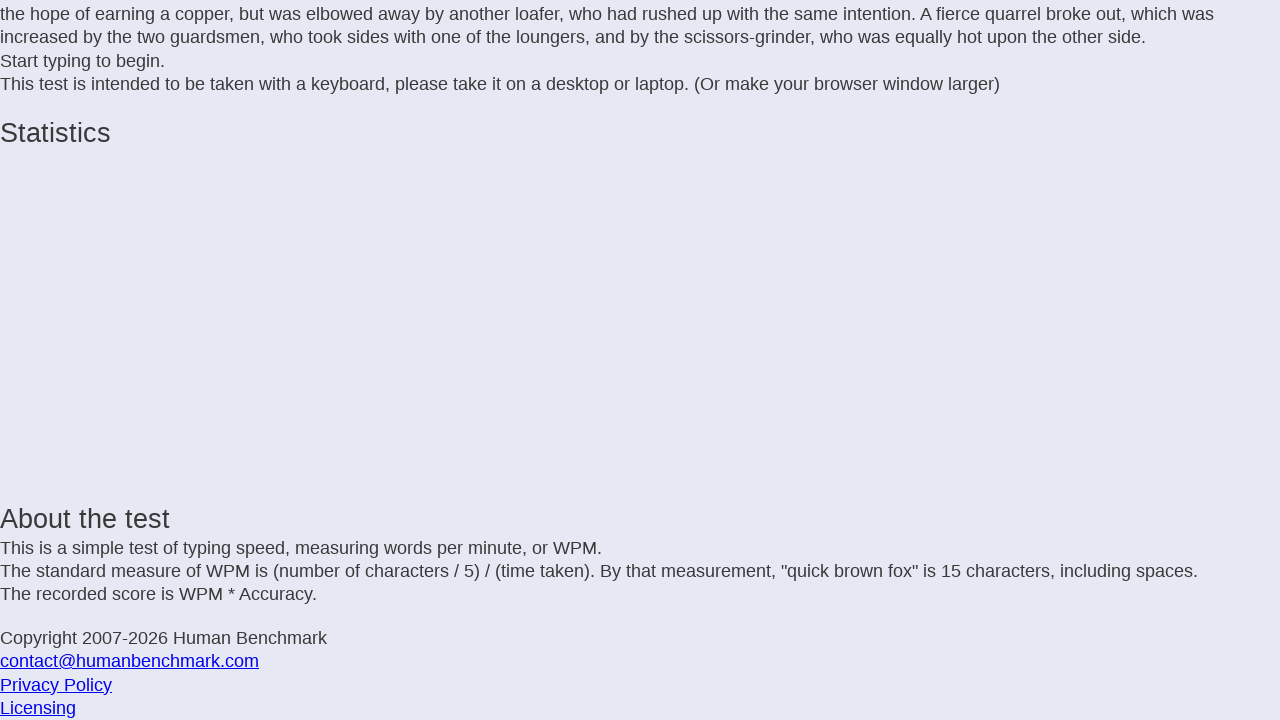

Waited 25ms before next keystroke
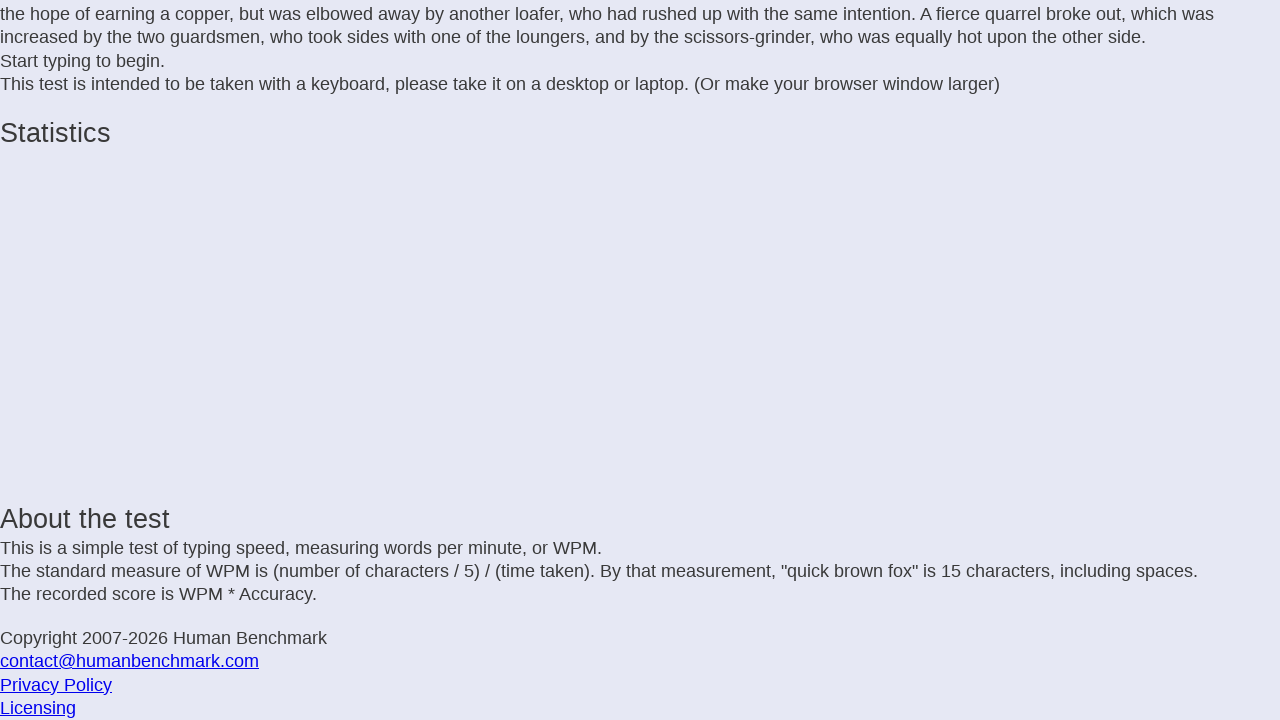

Typed letter: 'w' on .letters
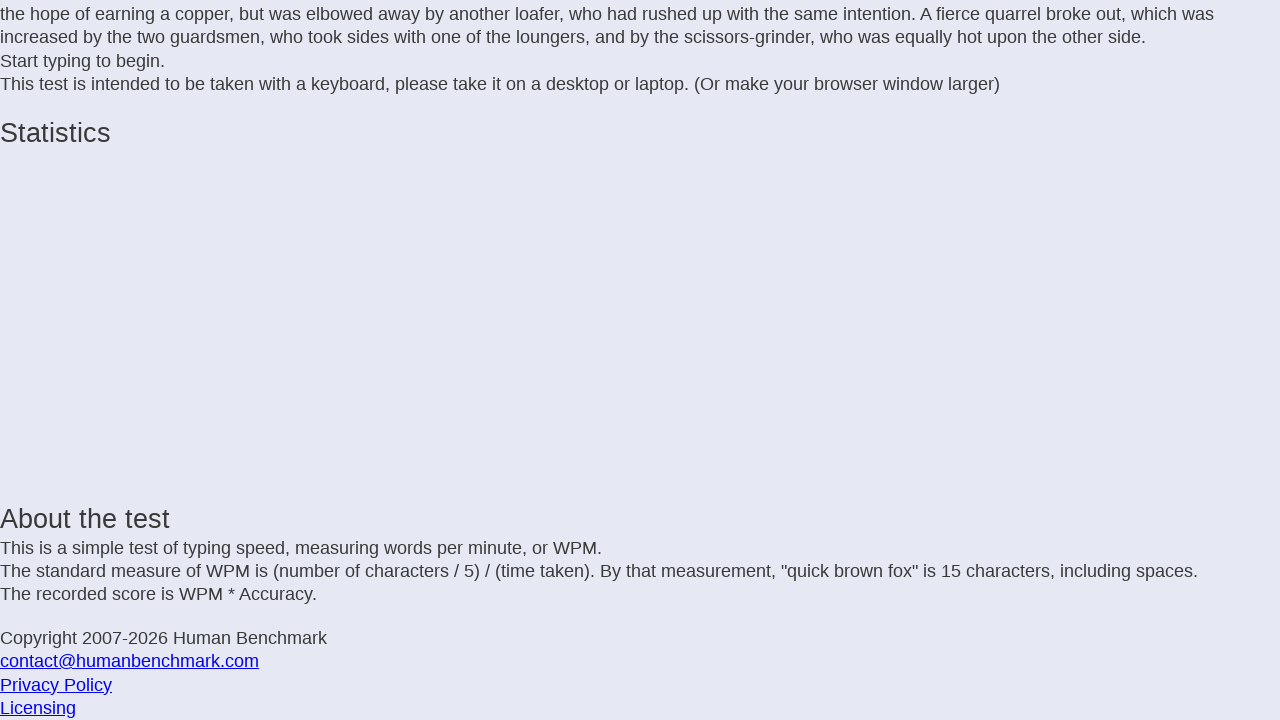

Waited 25ms before next keystroke
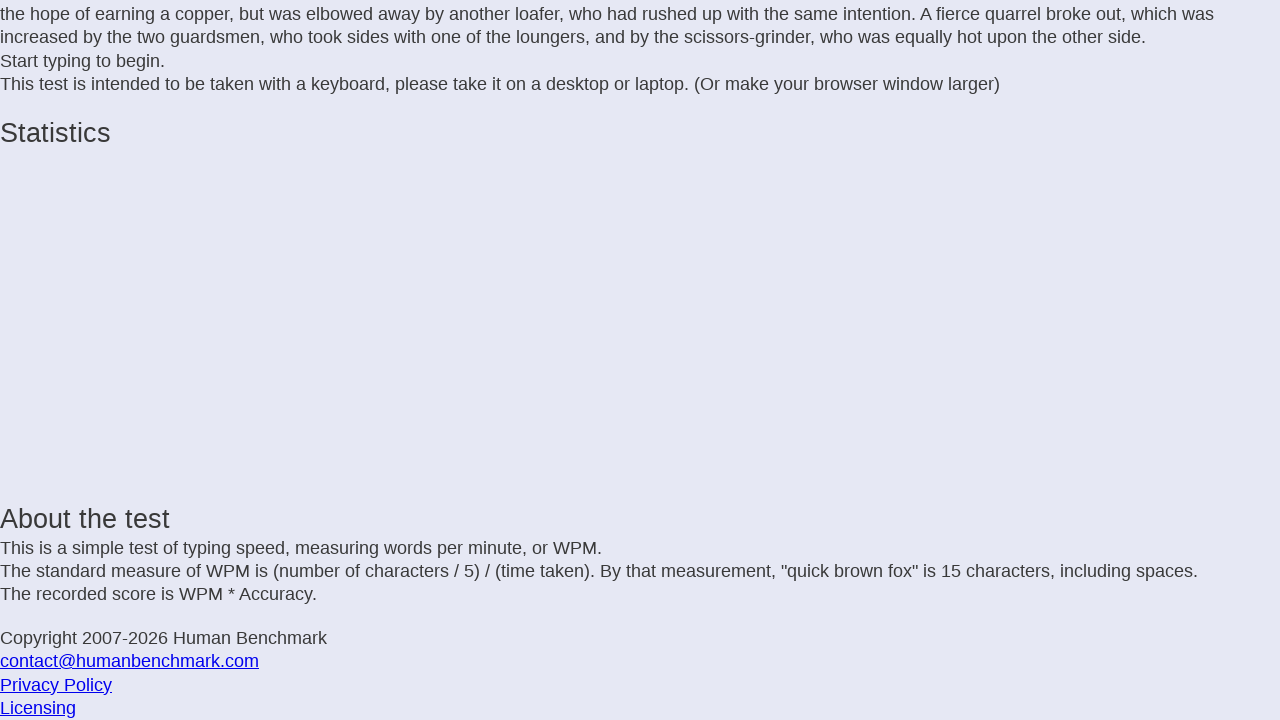

Typed letter: 'i' on .letters
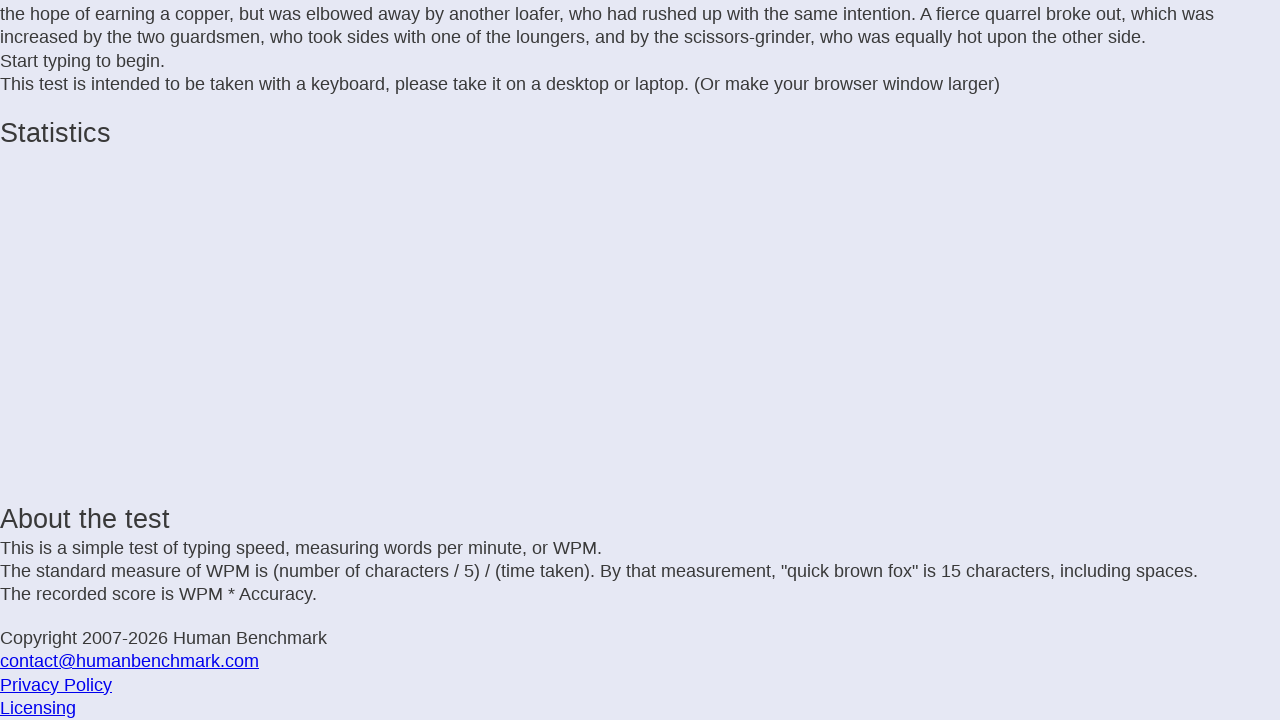

Waited 25ms before next keystroke
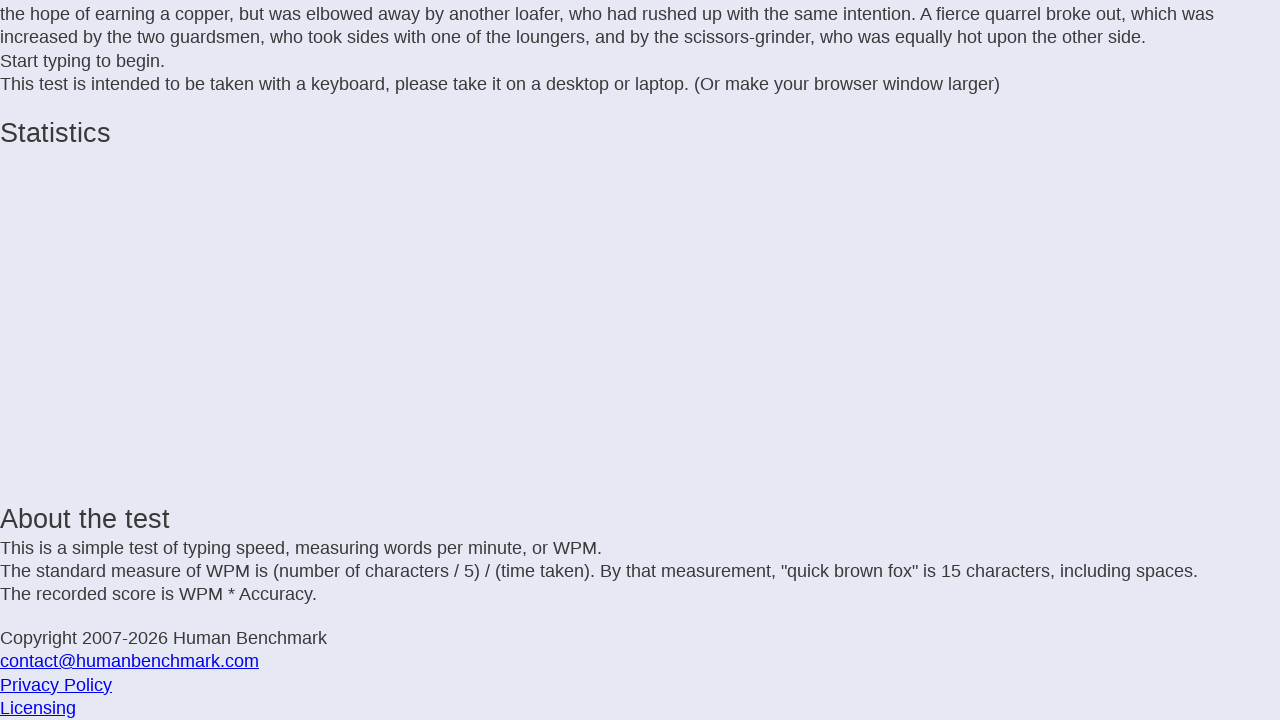

Typed letter: 't' on .letters
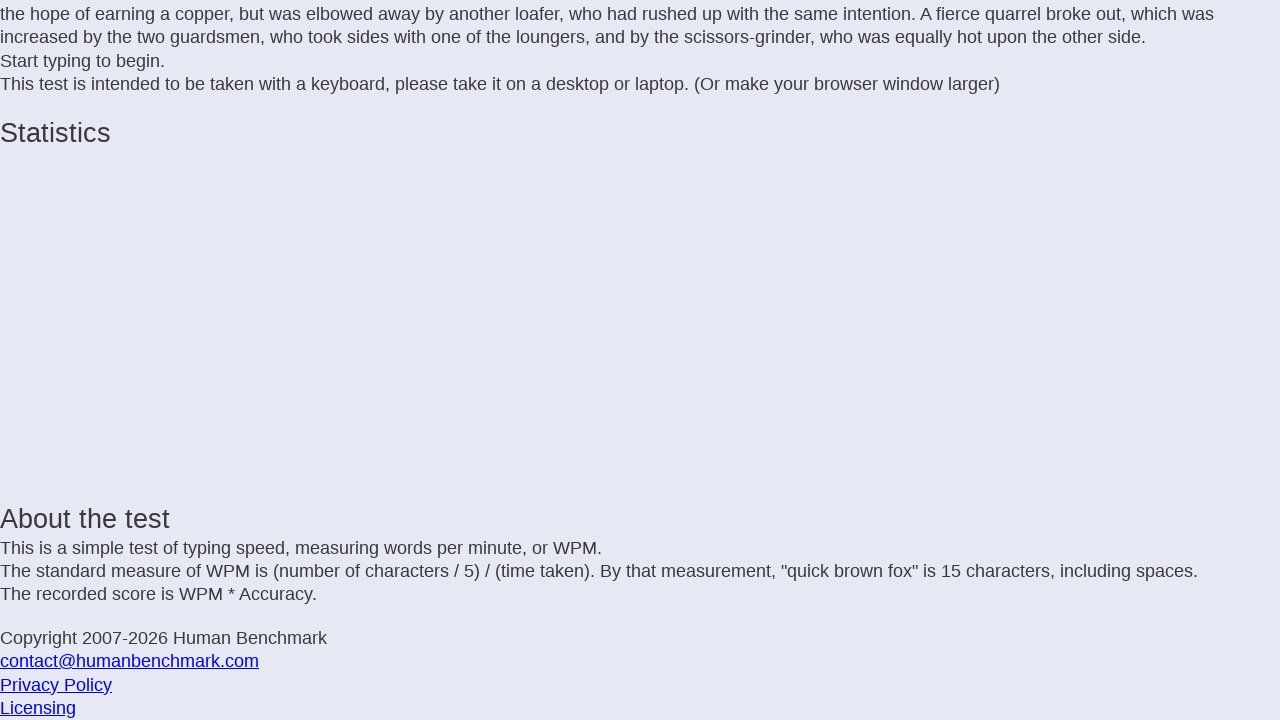

Waited 25ms before next keystroke
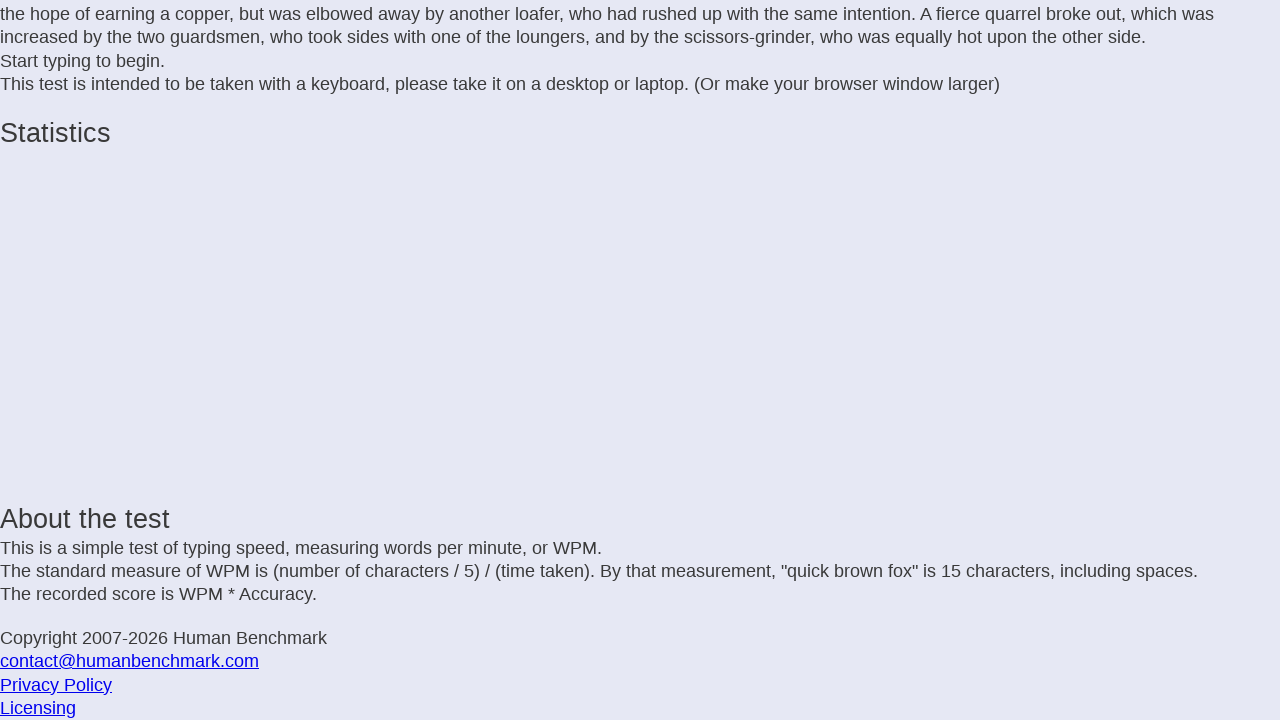

Typed letter: 'h' on .letters
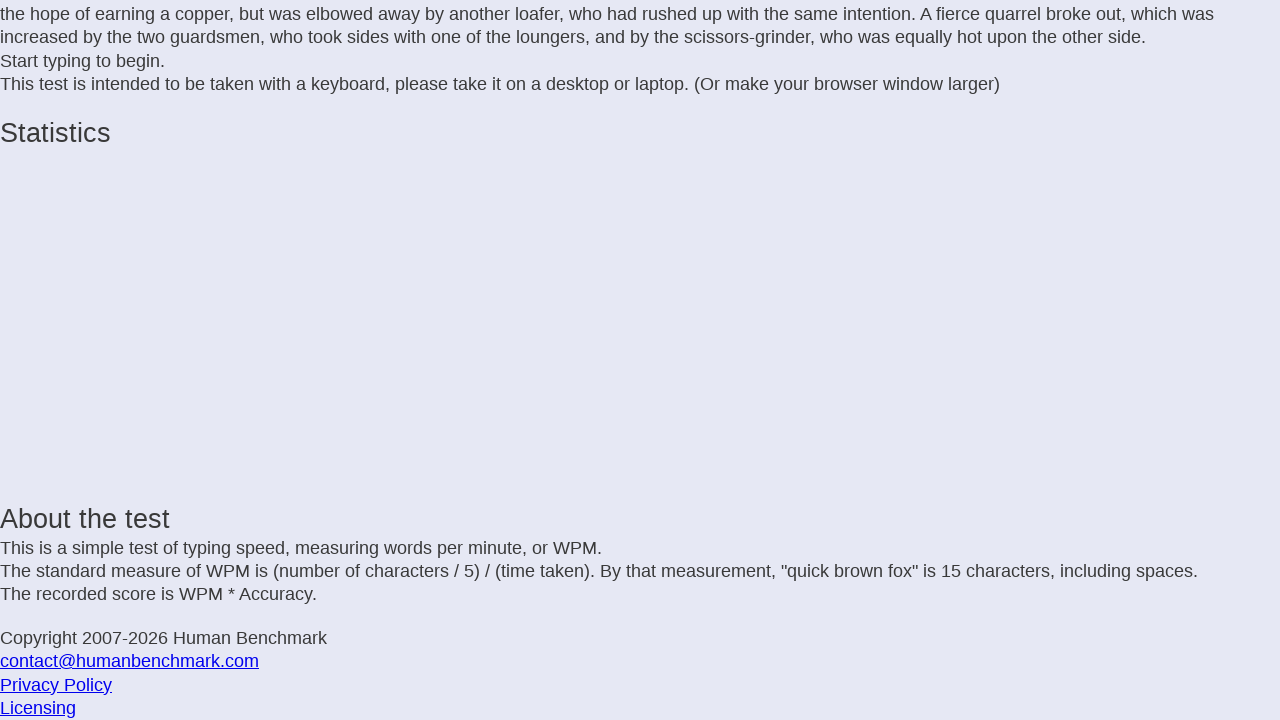

Waited 25ms before next keystroke
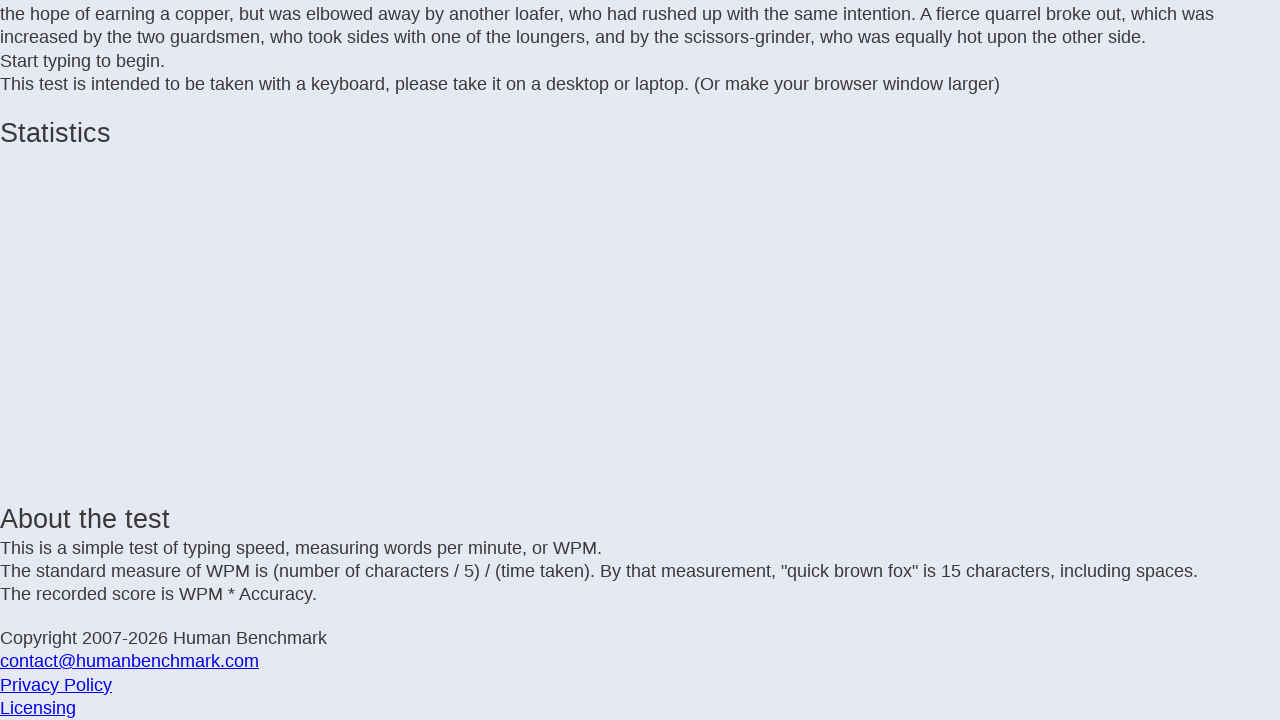

Typed letter: ' ' on .letters
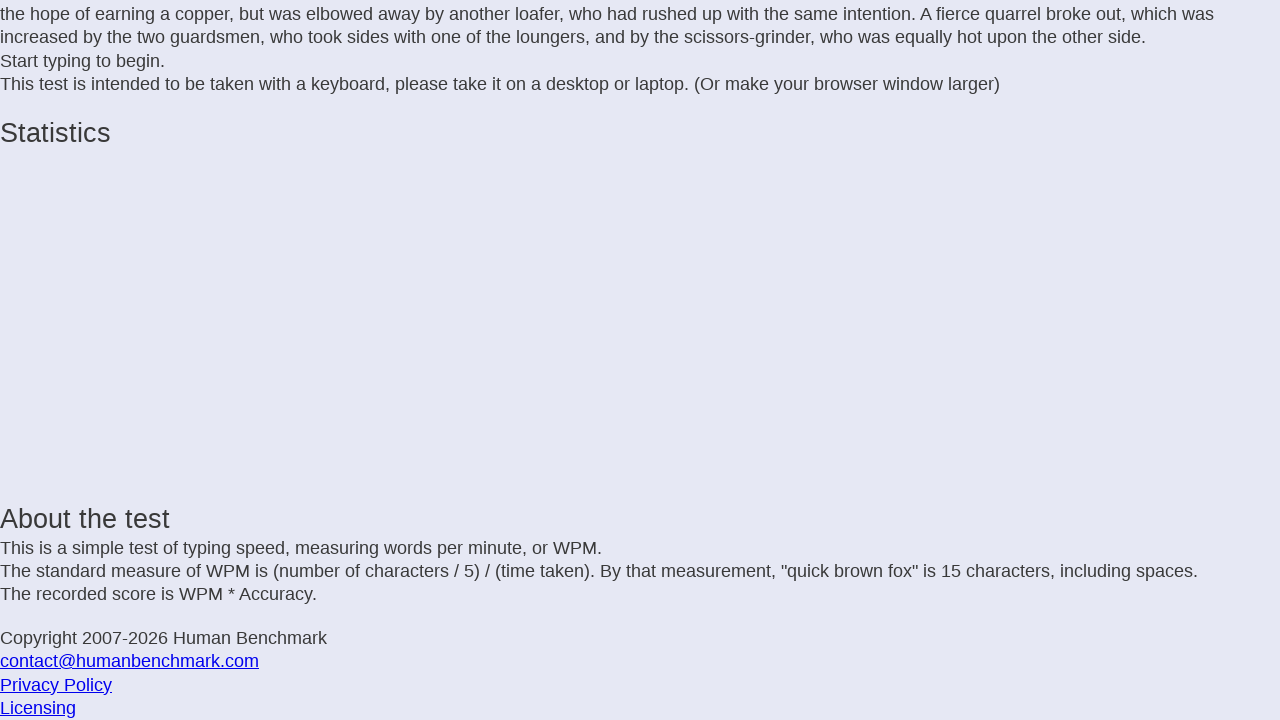

Waited 25ms before next keystroke
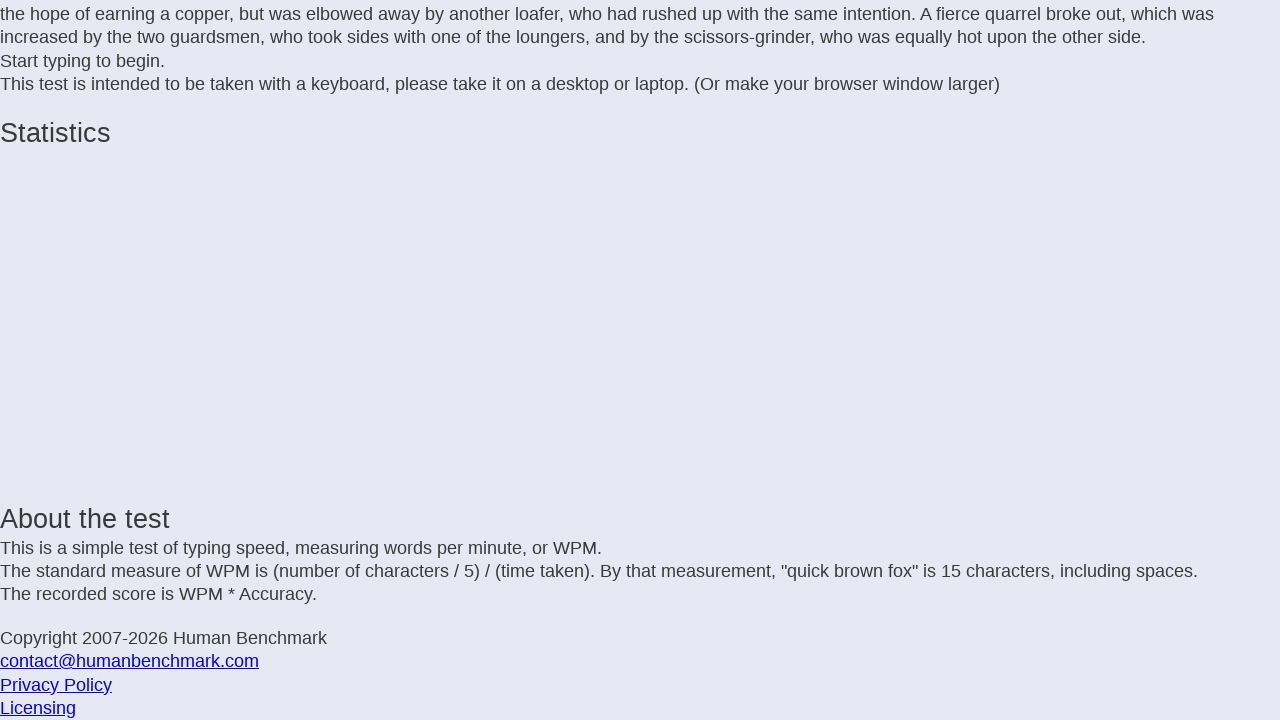

Typed letter: 'o' on .letters
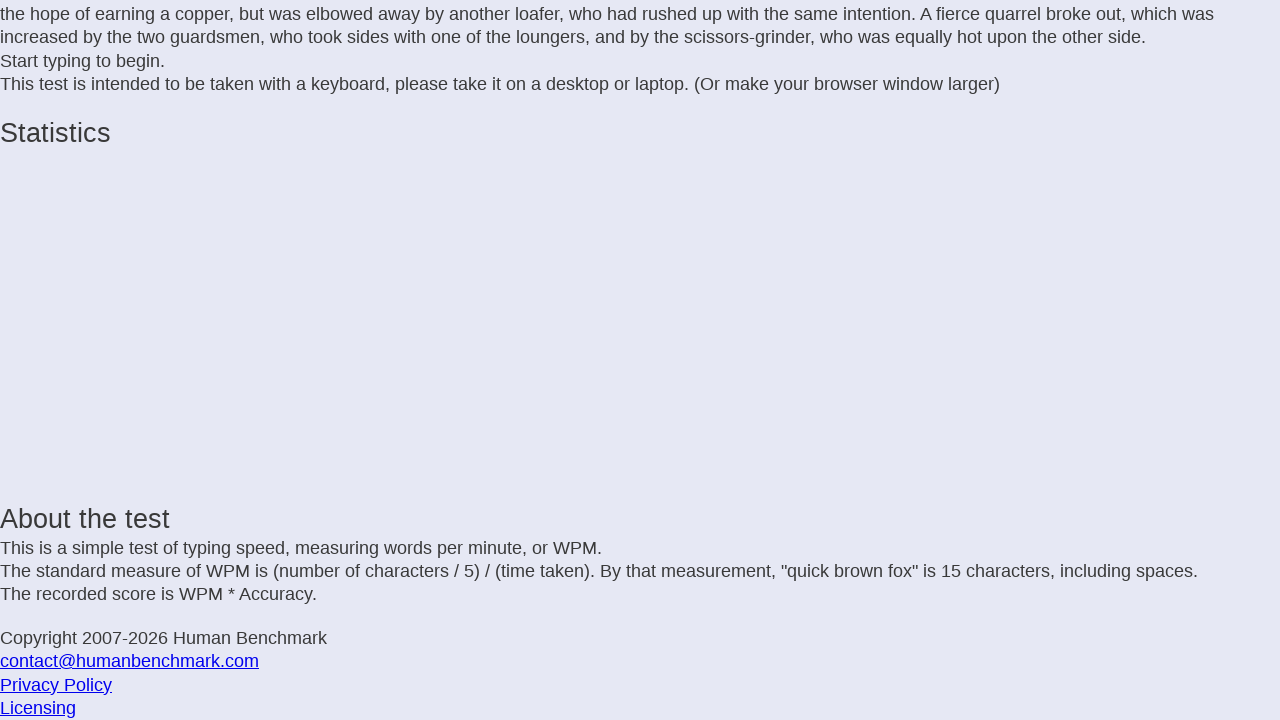

Waited 25ms before next keystroke
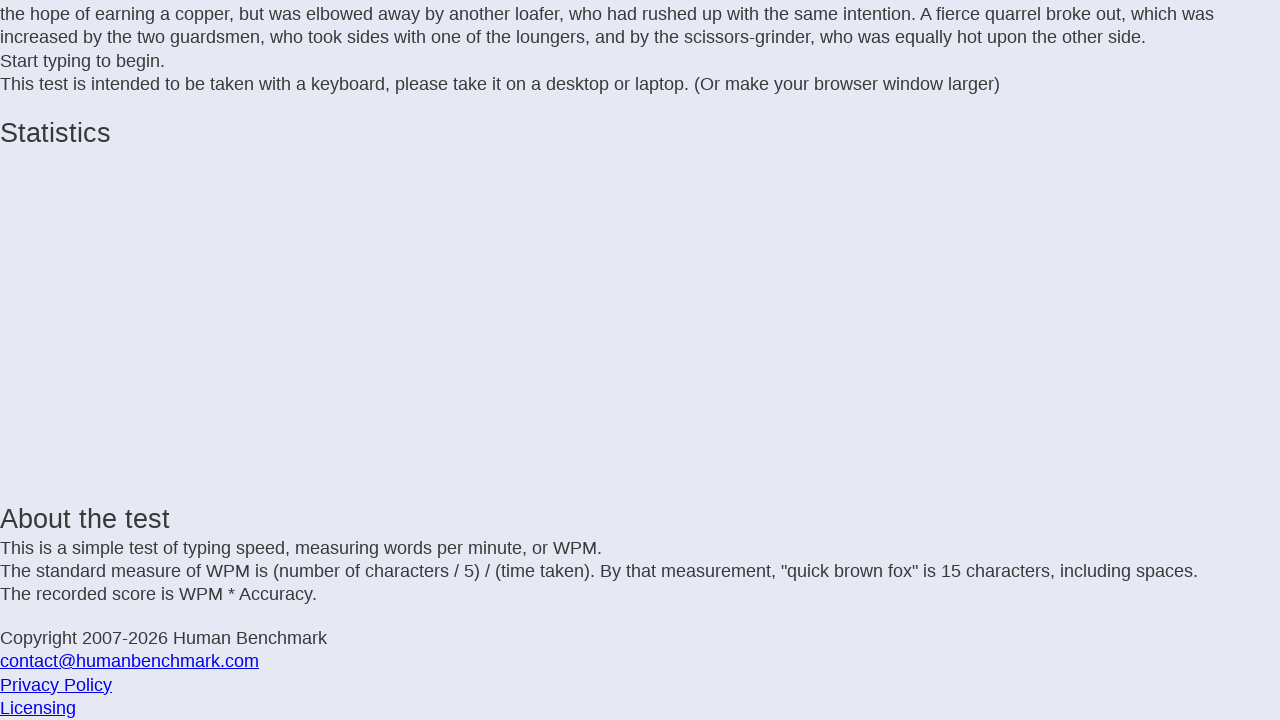

Typed letter: 'n' on .letters
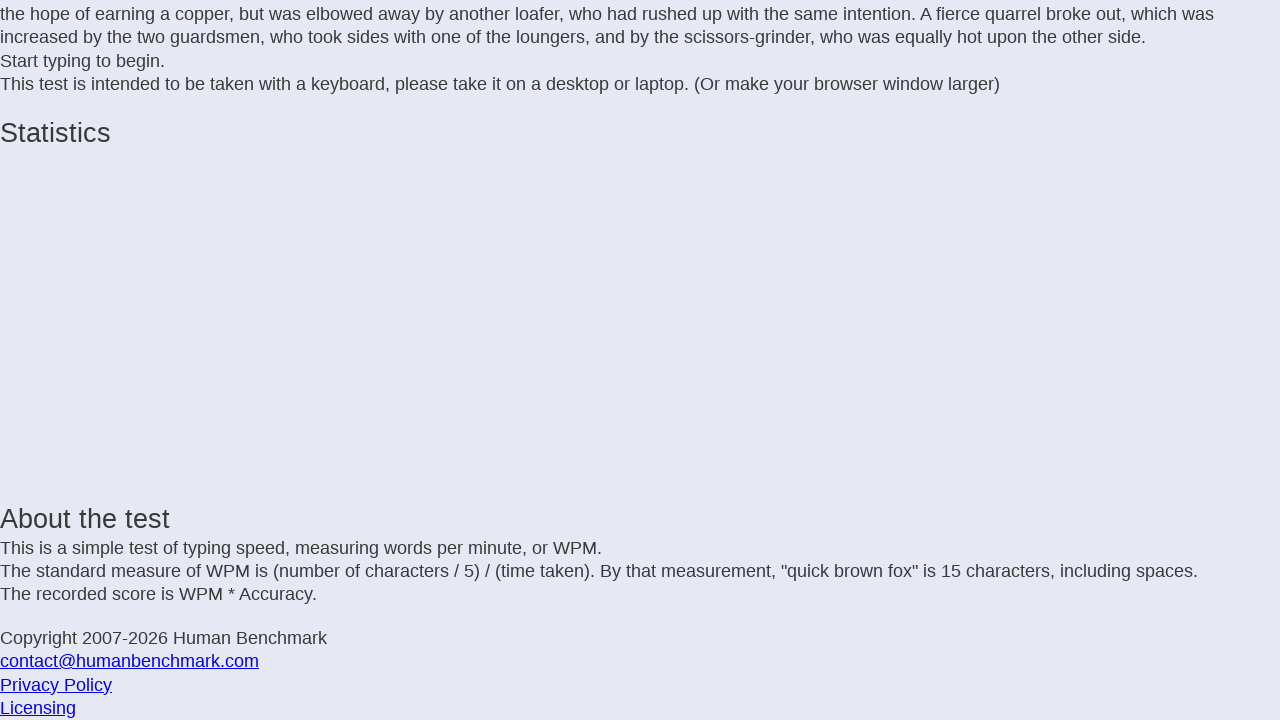

Waited 25ms before next keystroke
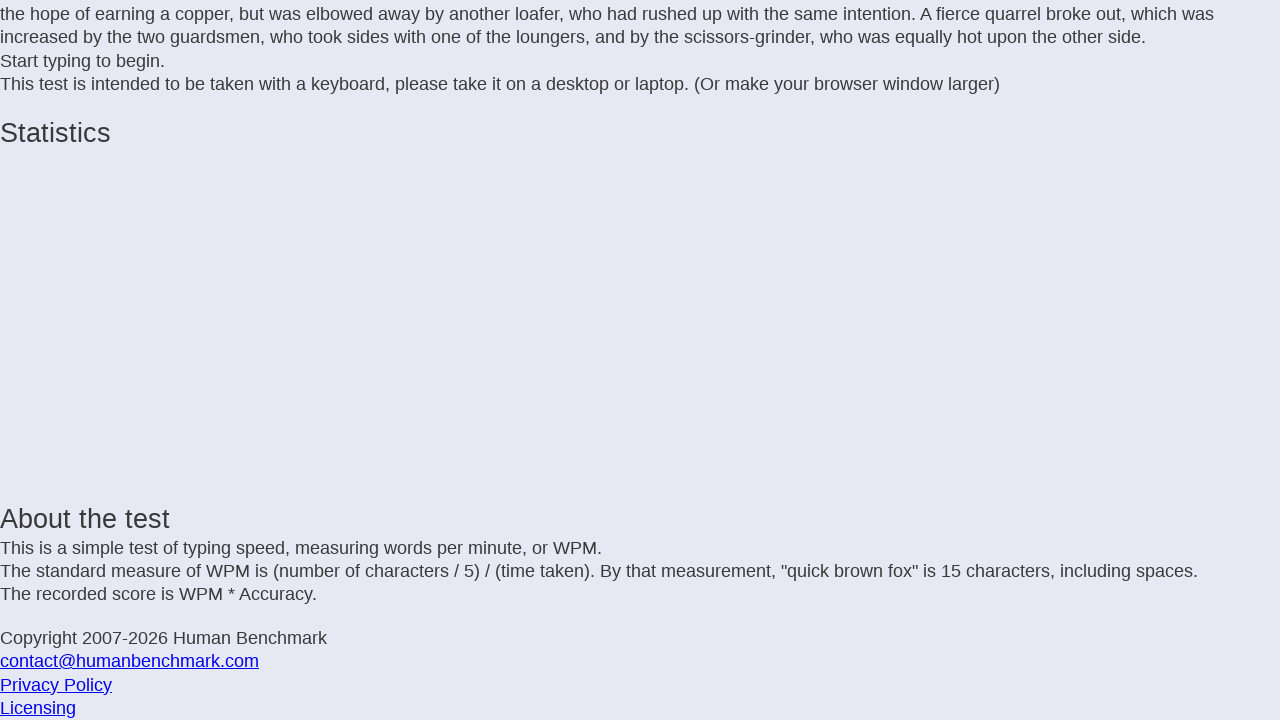

Typed letter: 'e' on .letters
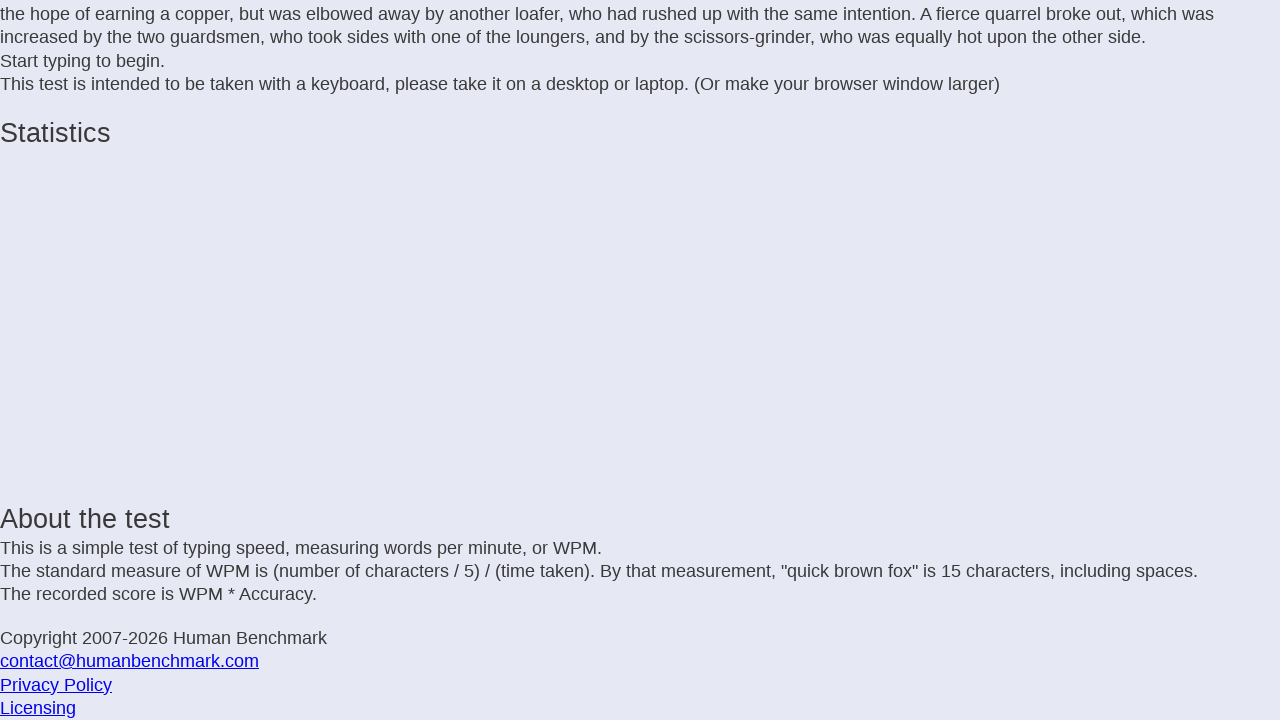

Waited 25ms before next keystroke
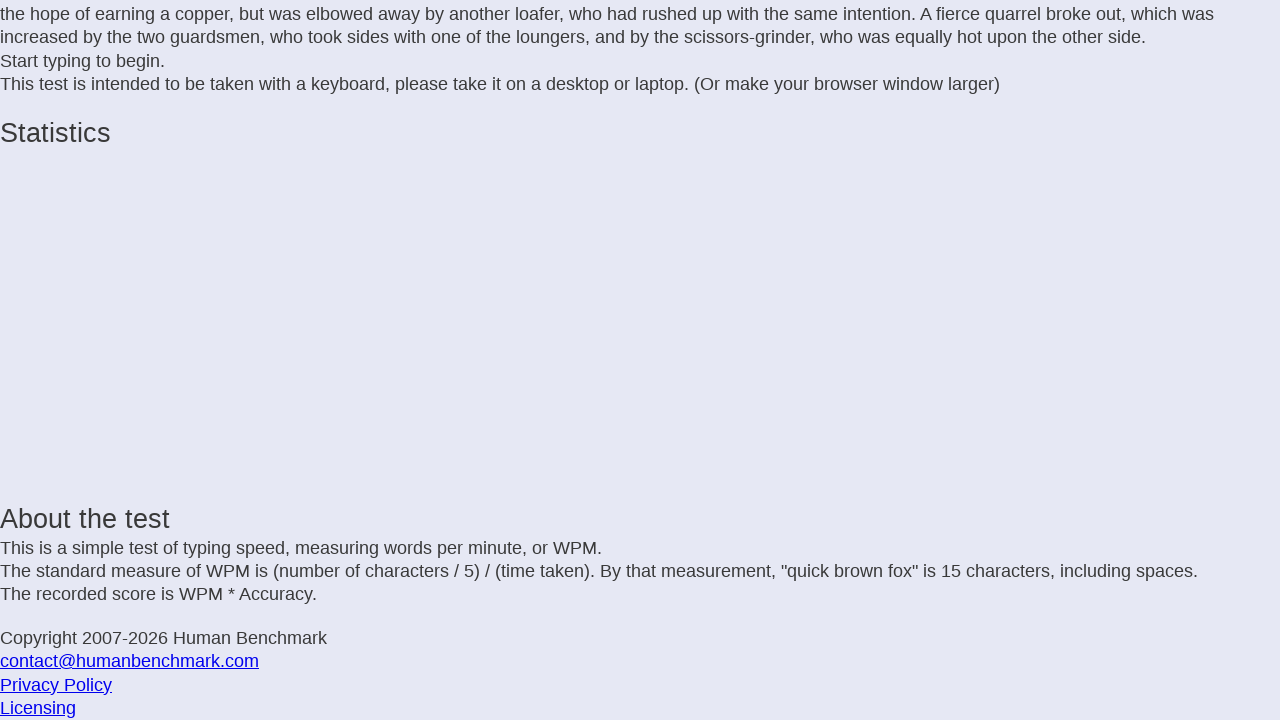

Typed letter: ' ' on .letters
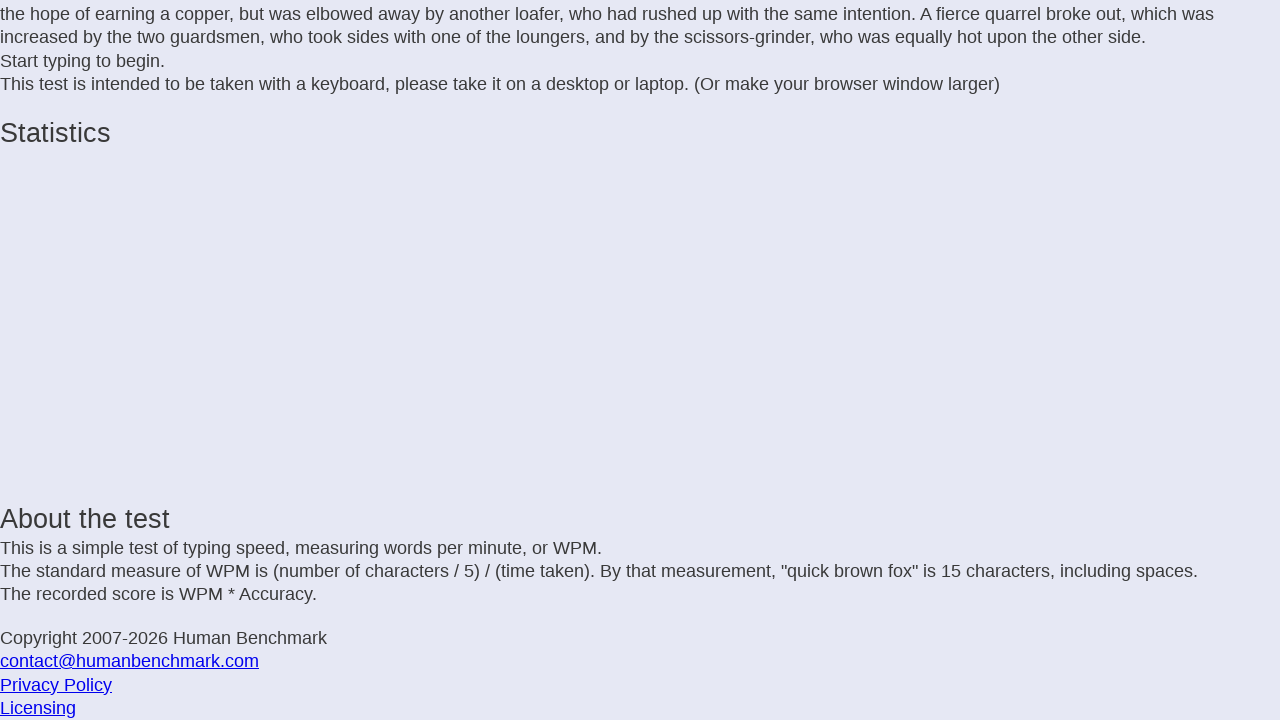

Waited 25ms before next keystroke
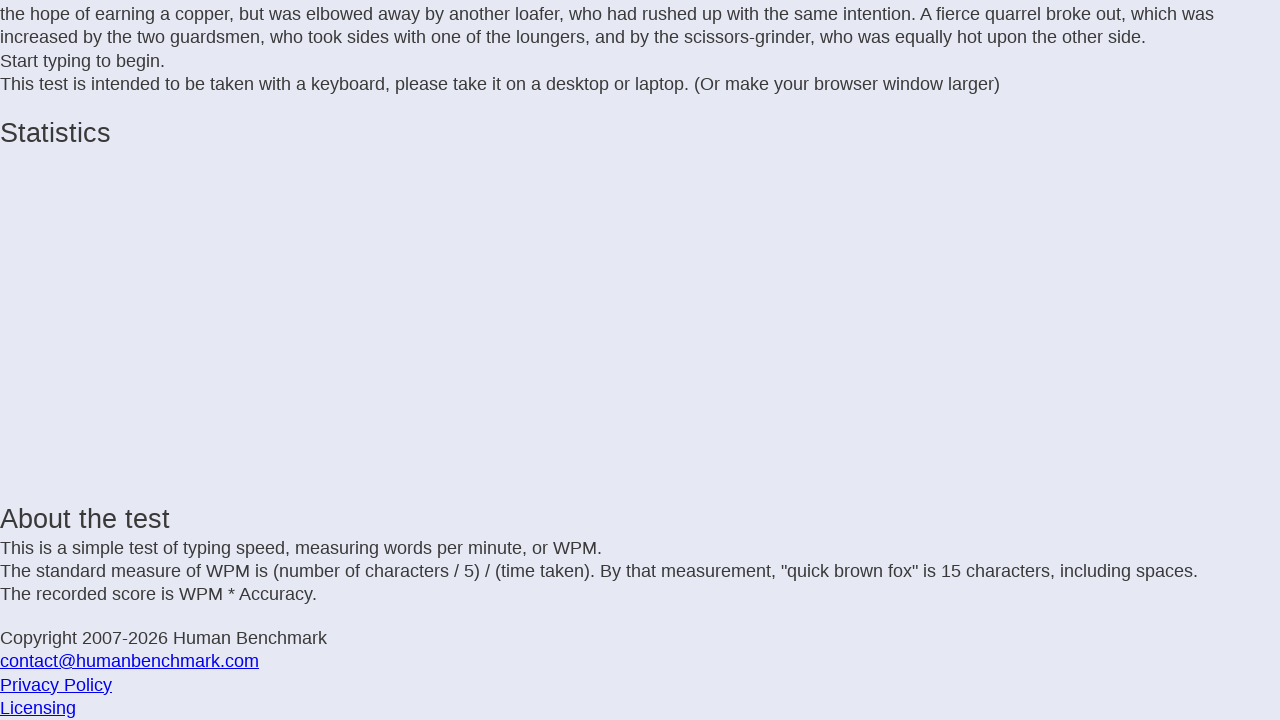

Typed letter: 'o' on .letters
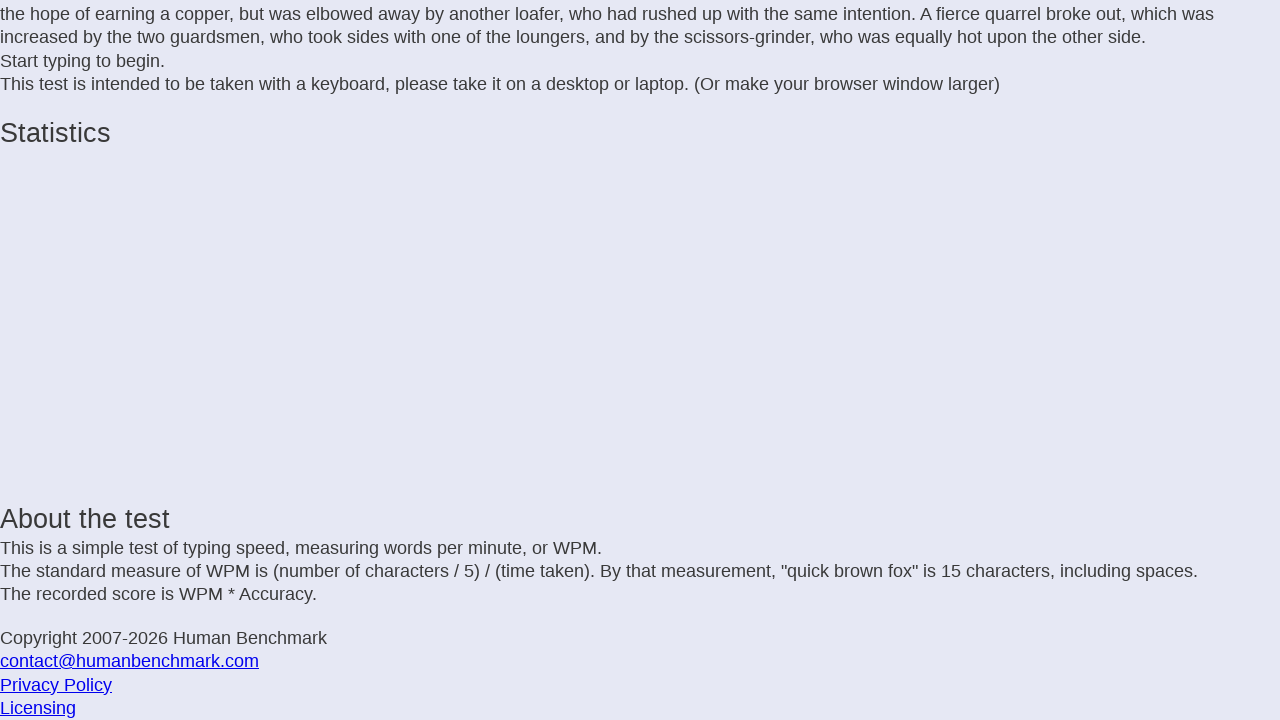

Waited 25ms before next keystroke
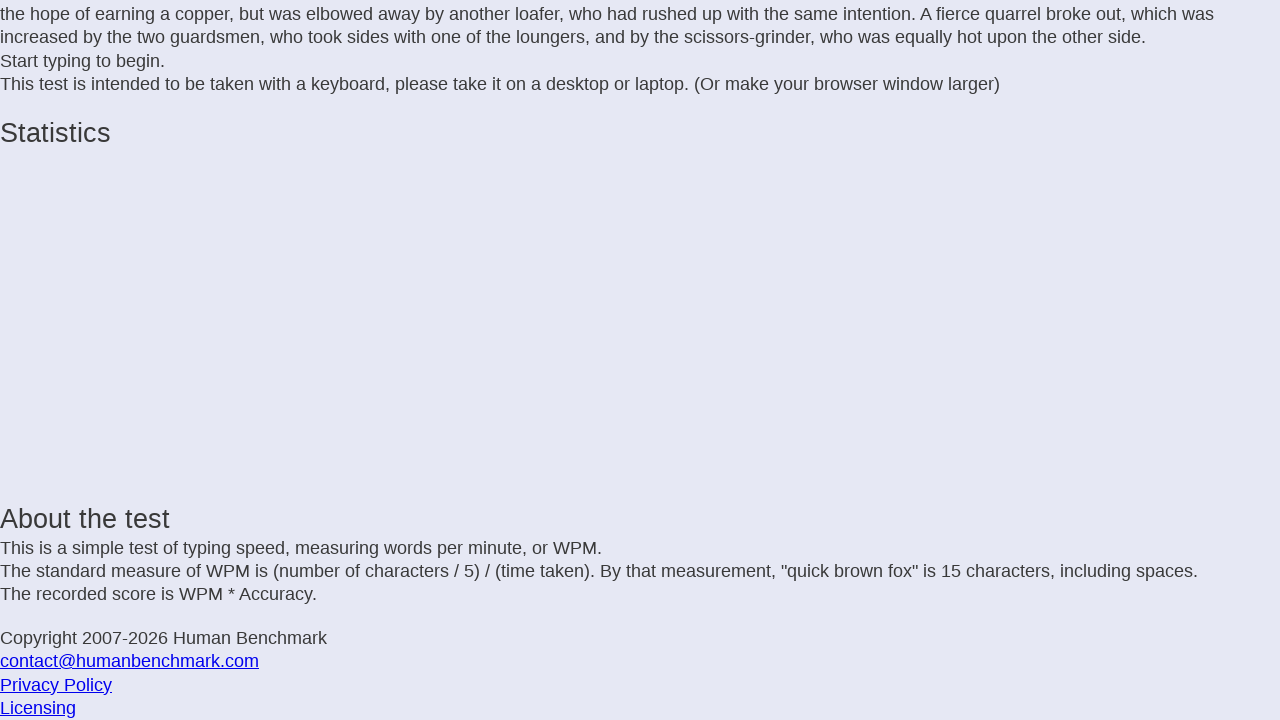

Typed letter: 'f' on .letters
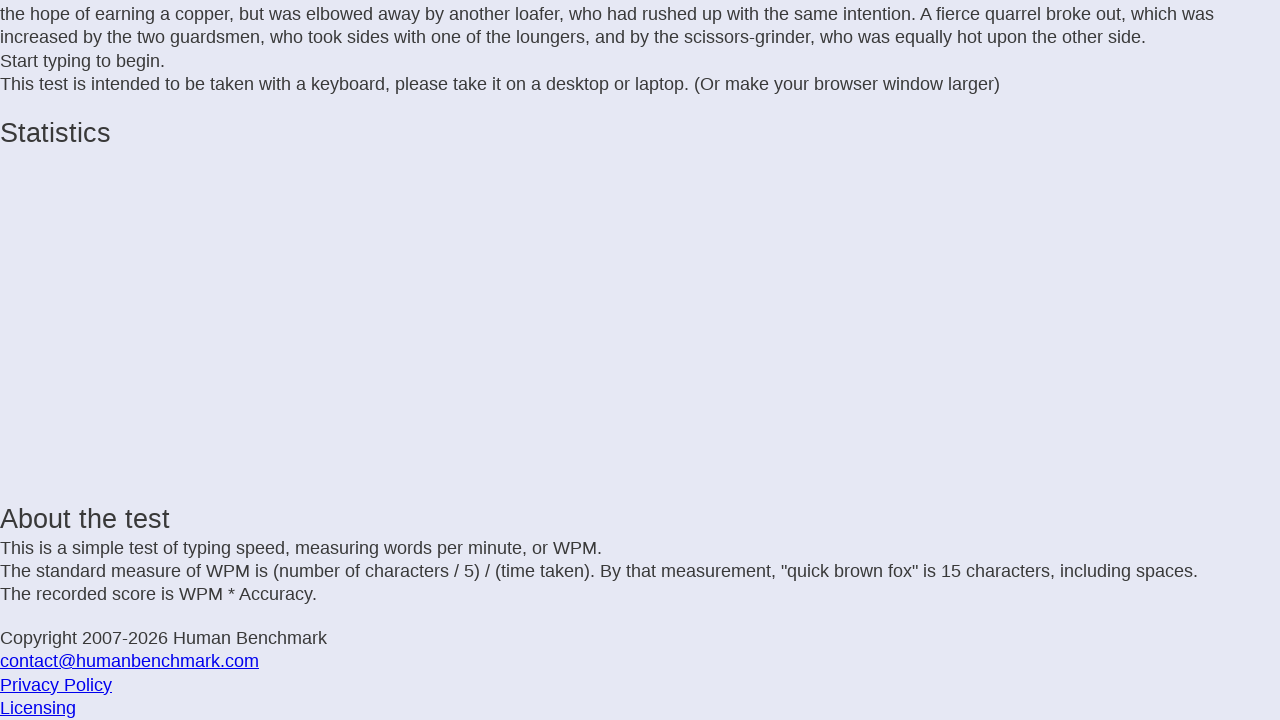

Waited 25ms before next keystroke
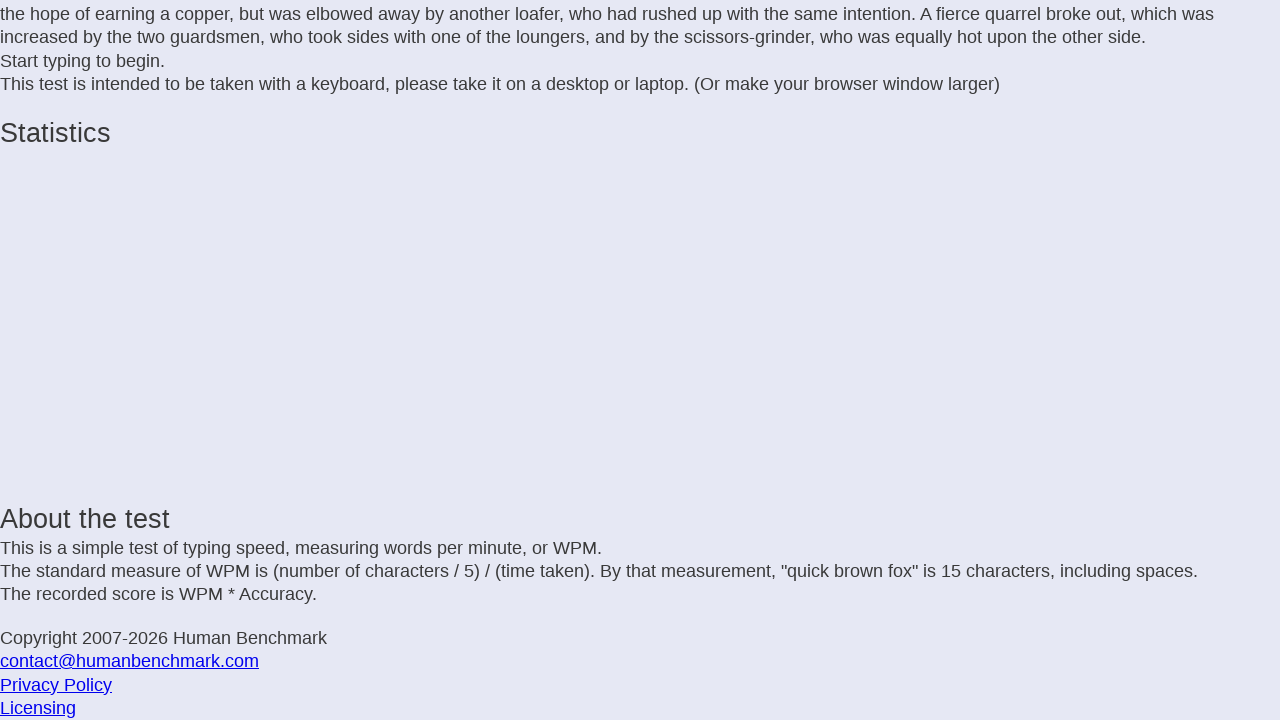

Typed letter: ' ' on .letters
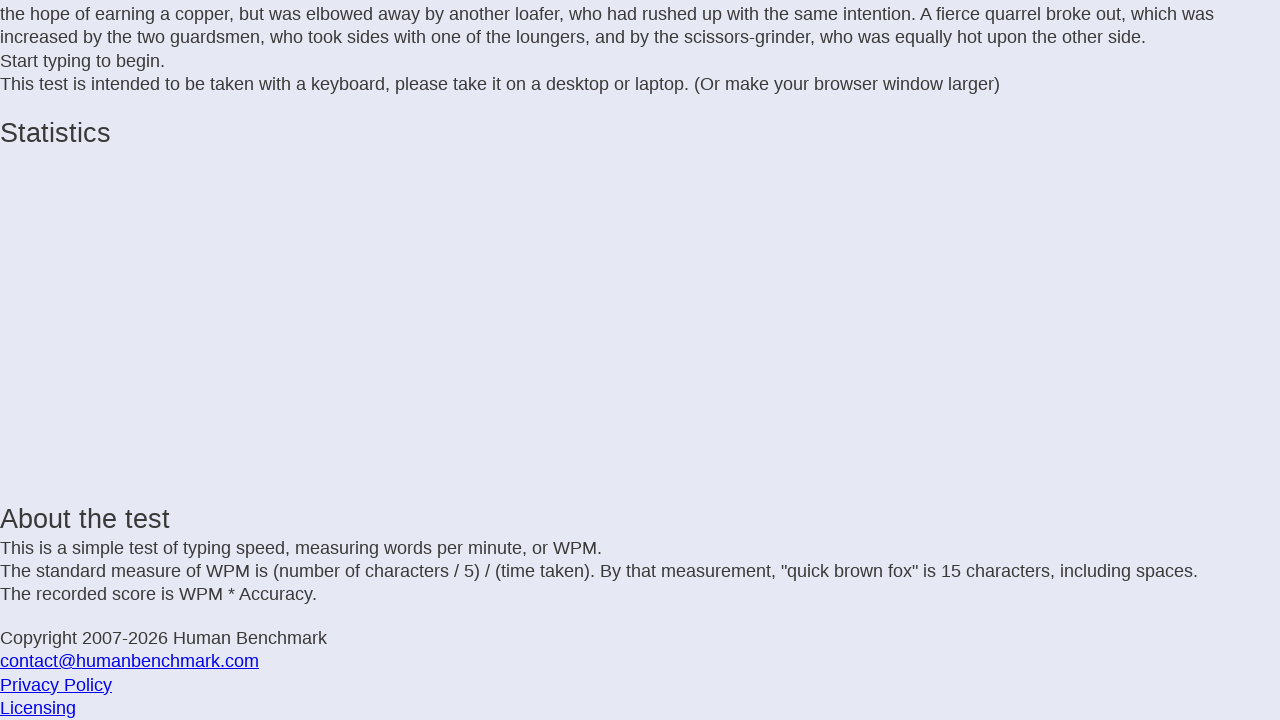

Waited 25ms before next keystroke
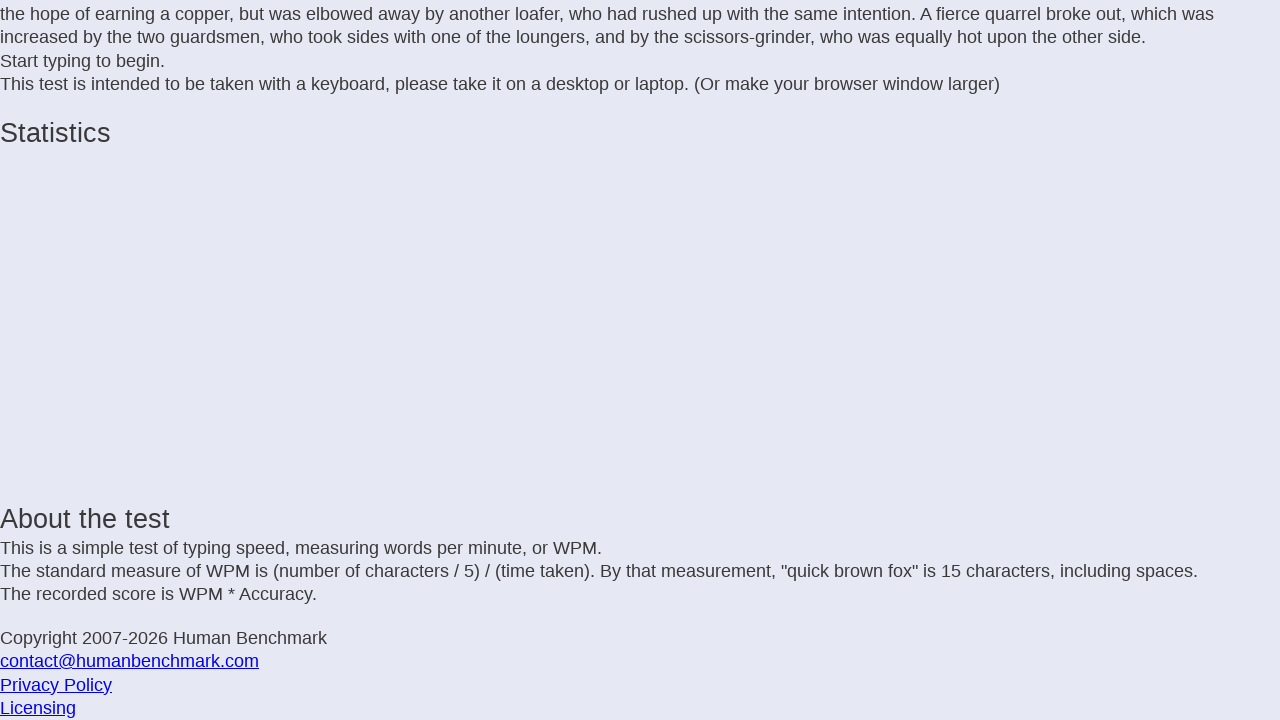

Typed letter: 't' on .letters
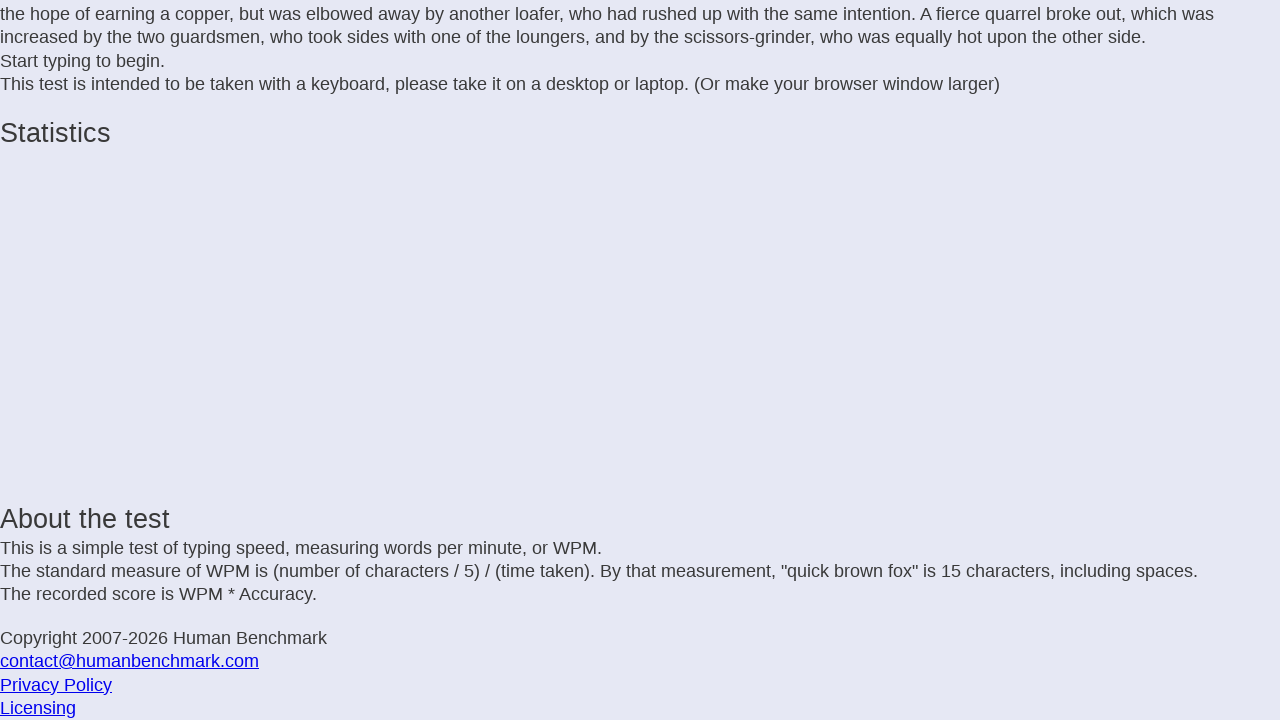

Waited 25ms before next keystroke
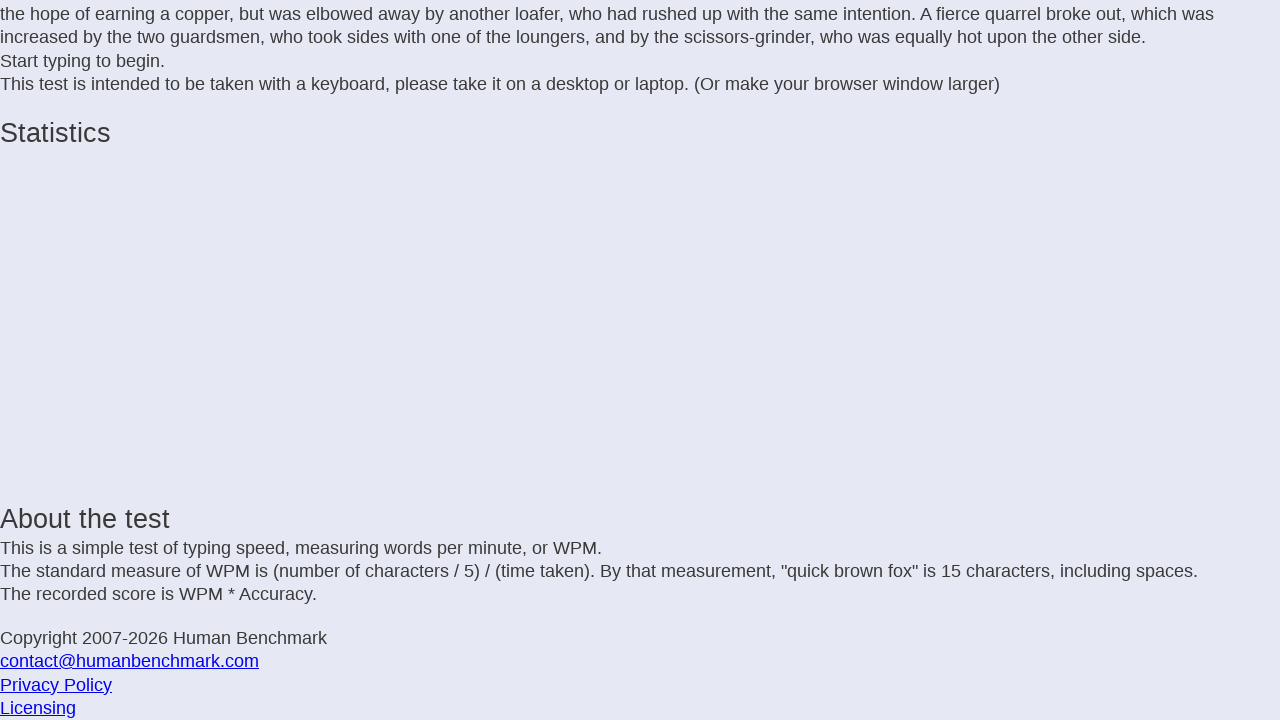

Typed letter: 'h' on .letters
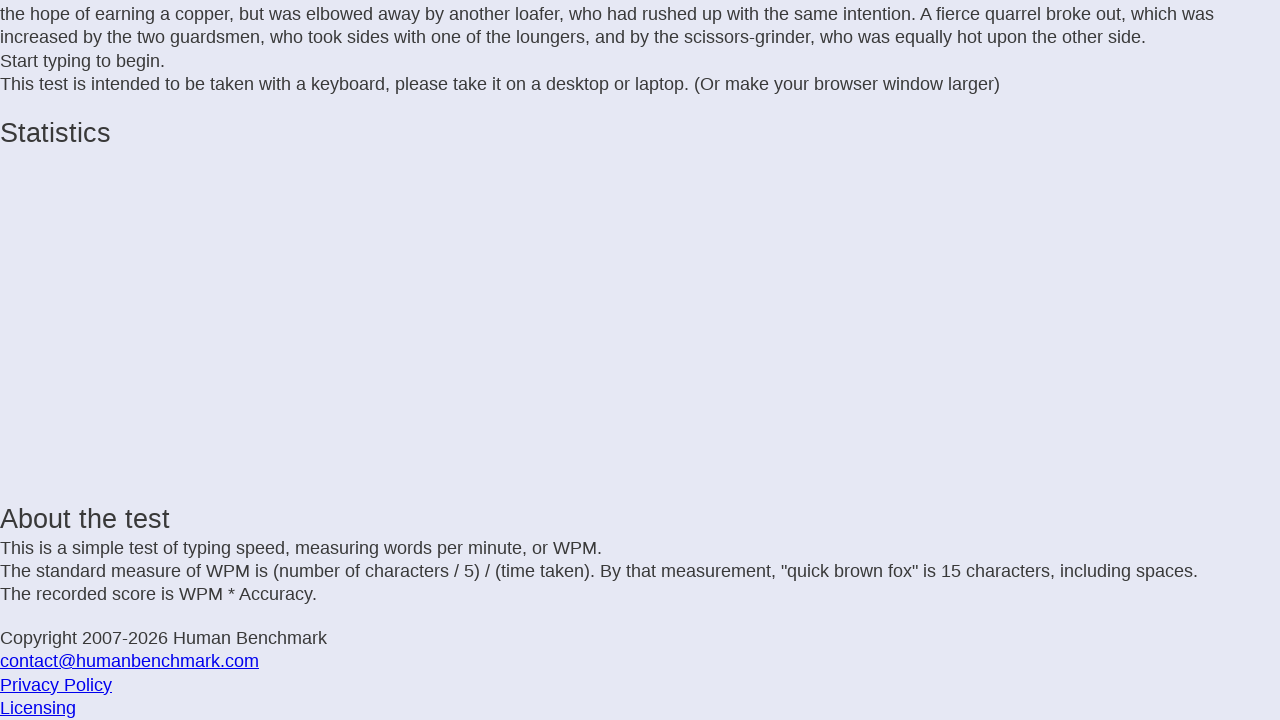

Waited 25ms before next keystroke
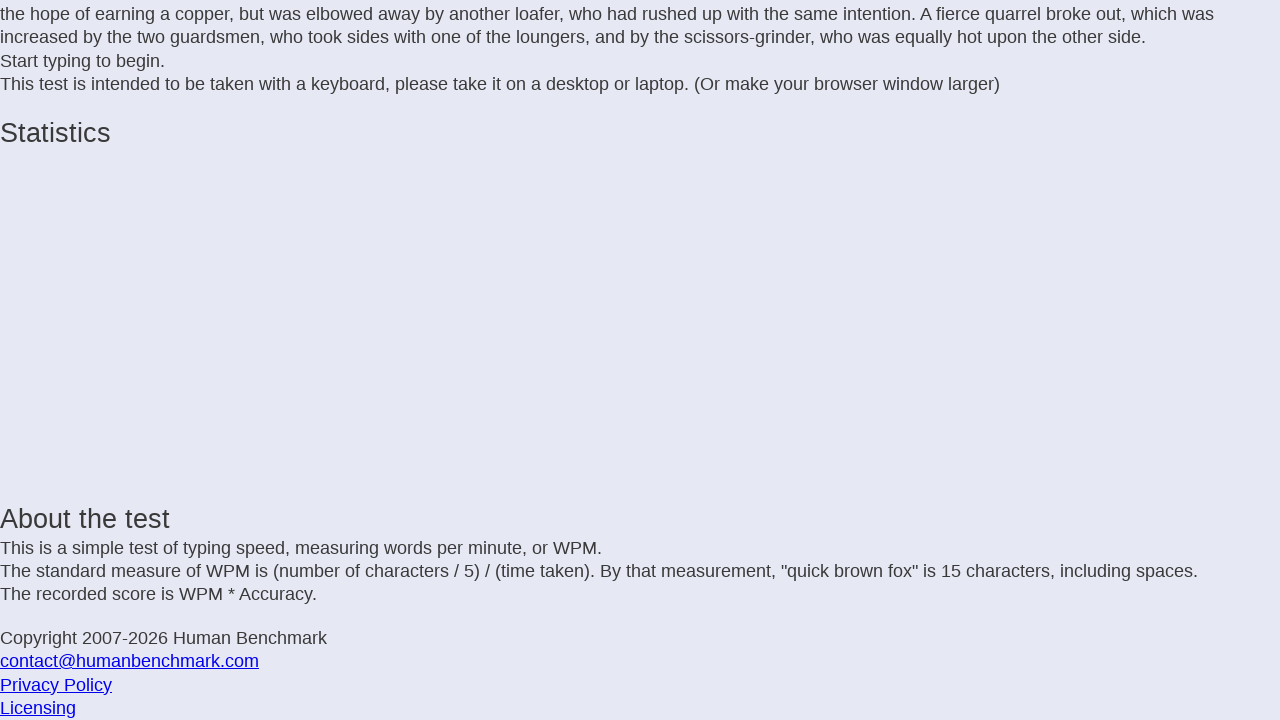

Typed letter: 'e' on .letters
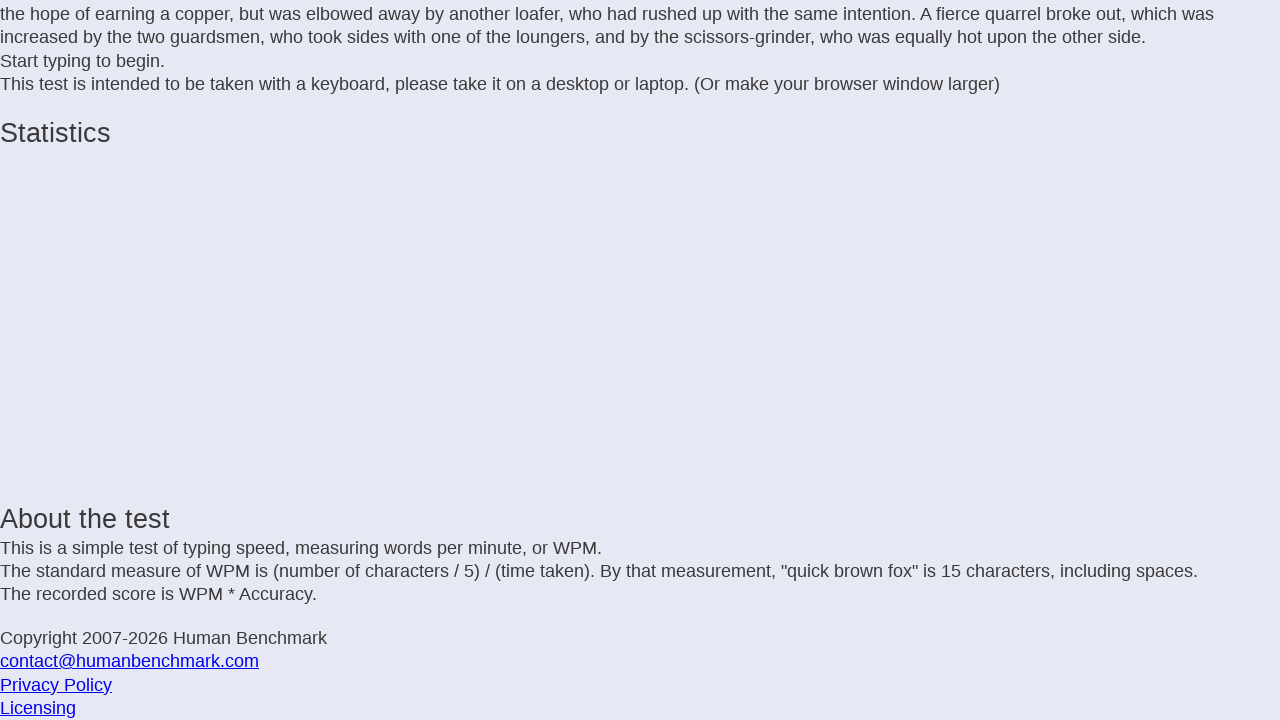

Waited 25ms before next keystroke
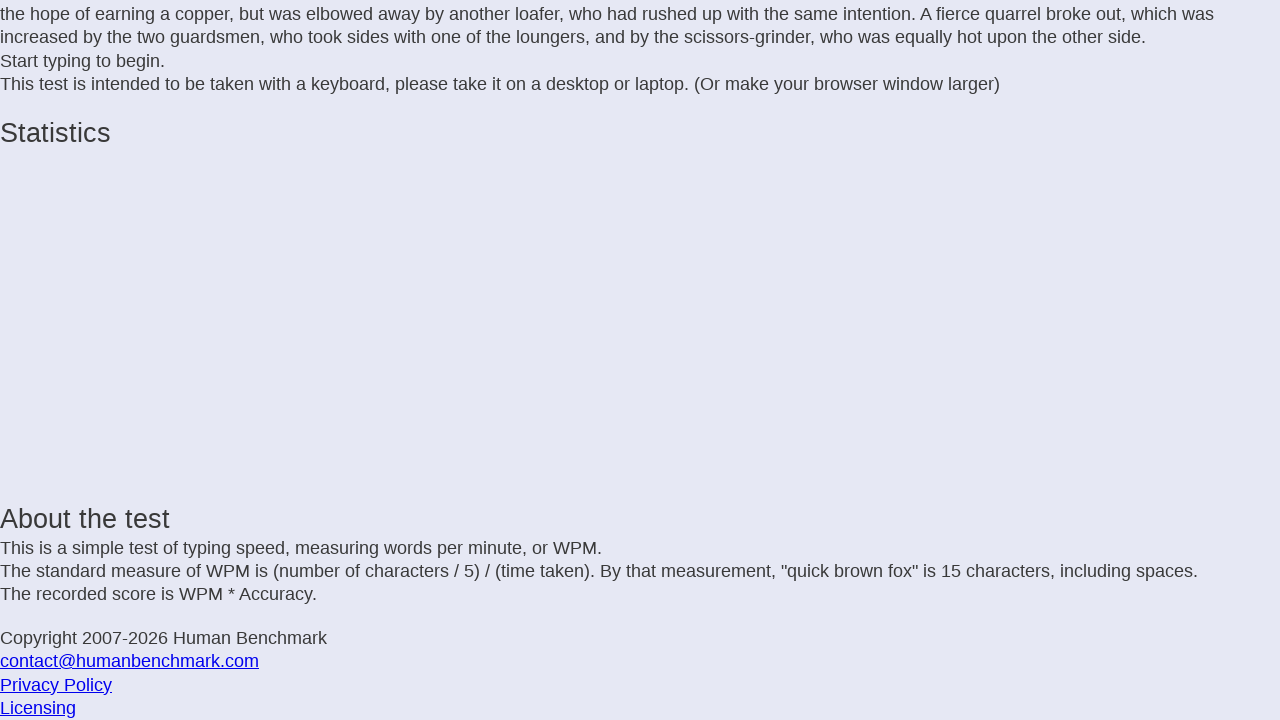

Typed letter: ' ' on .letters
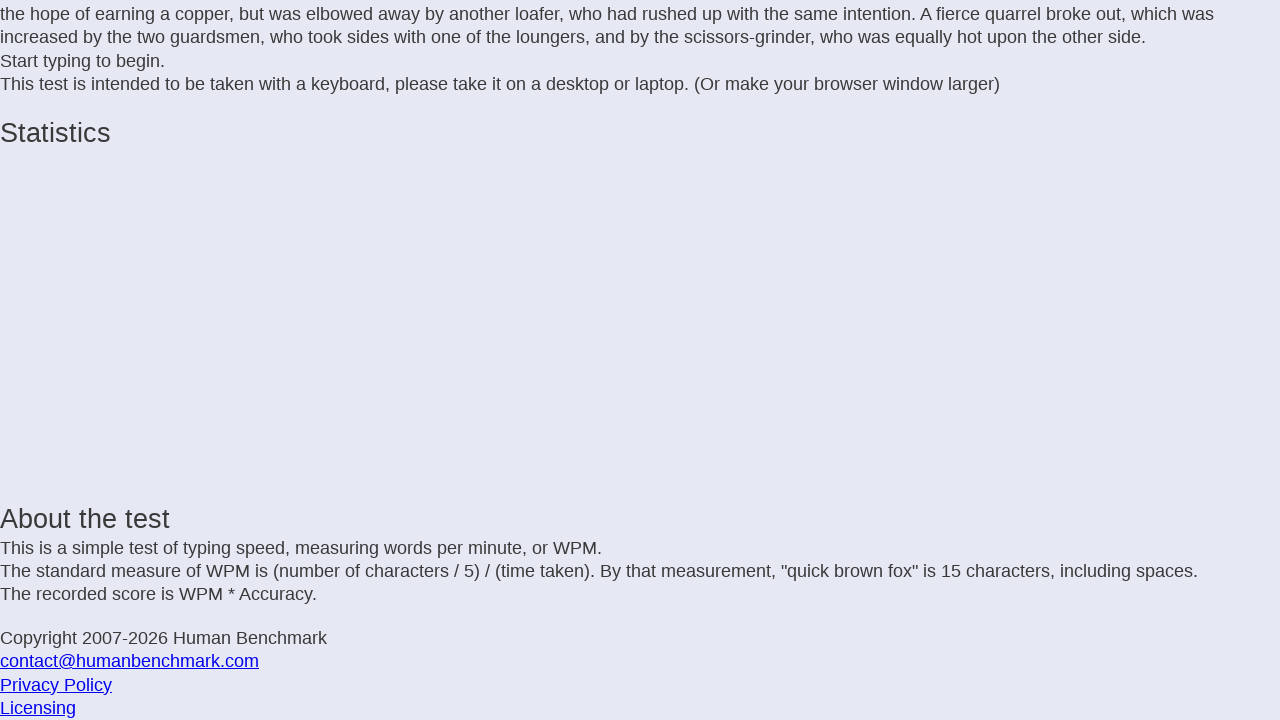

Waited 25ms before next keystroke
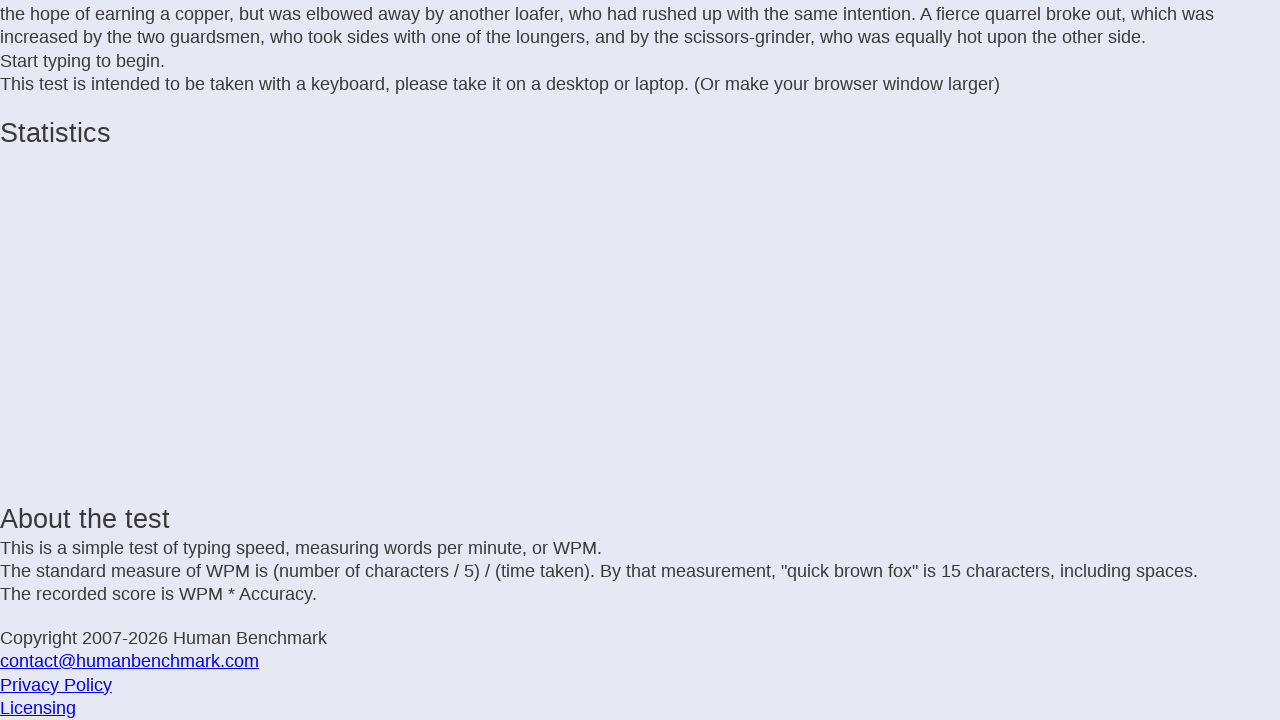

Typed letter: 'l' on .letters
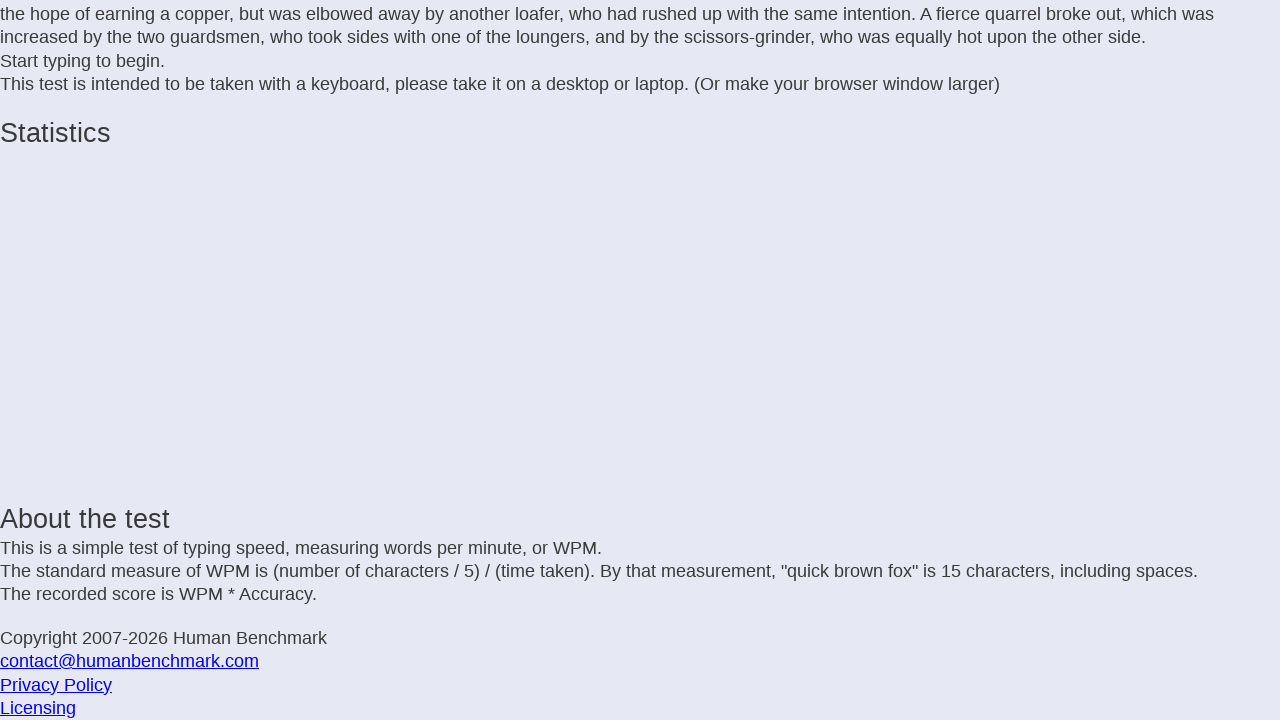

Waited 25ms before next keystroke
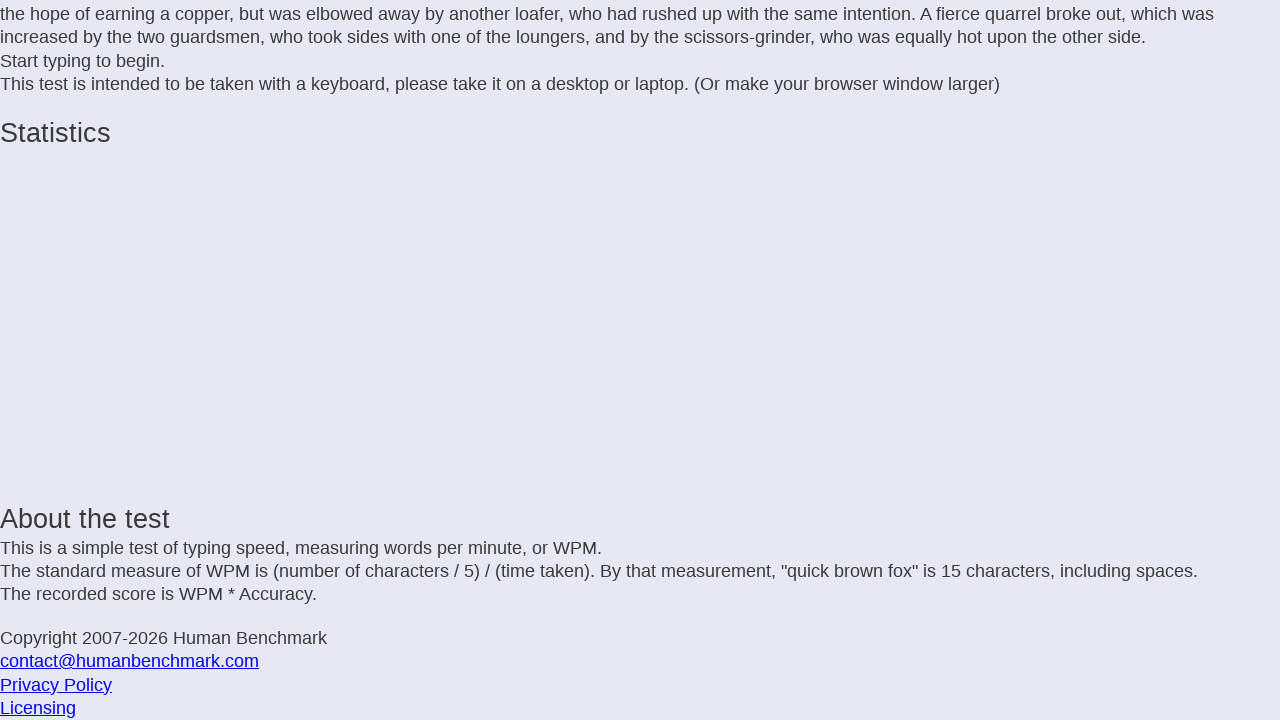

Typed letter: 'o' on .letters
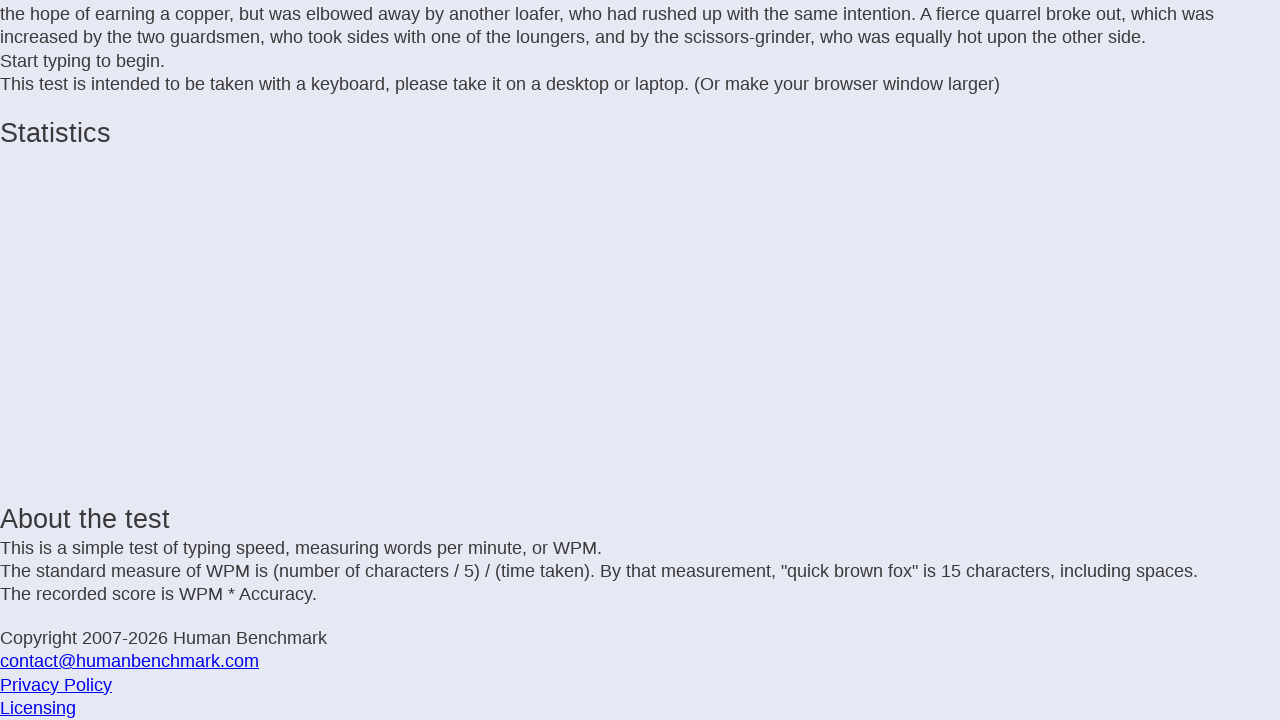

Waited 25ms before next keystroke
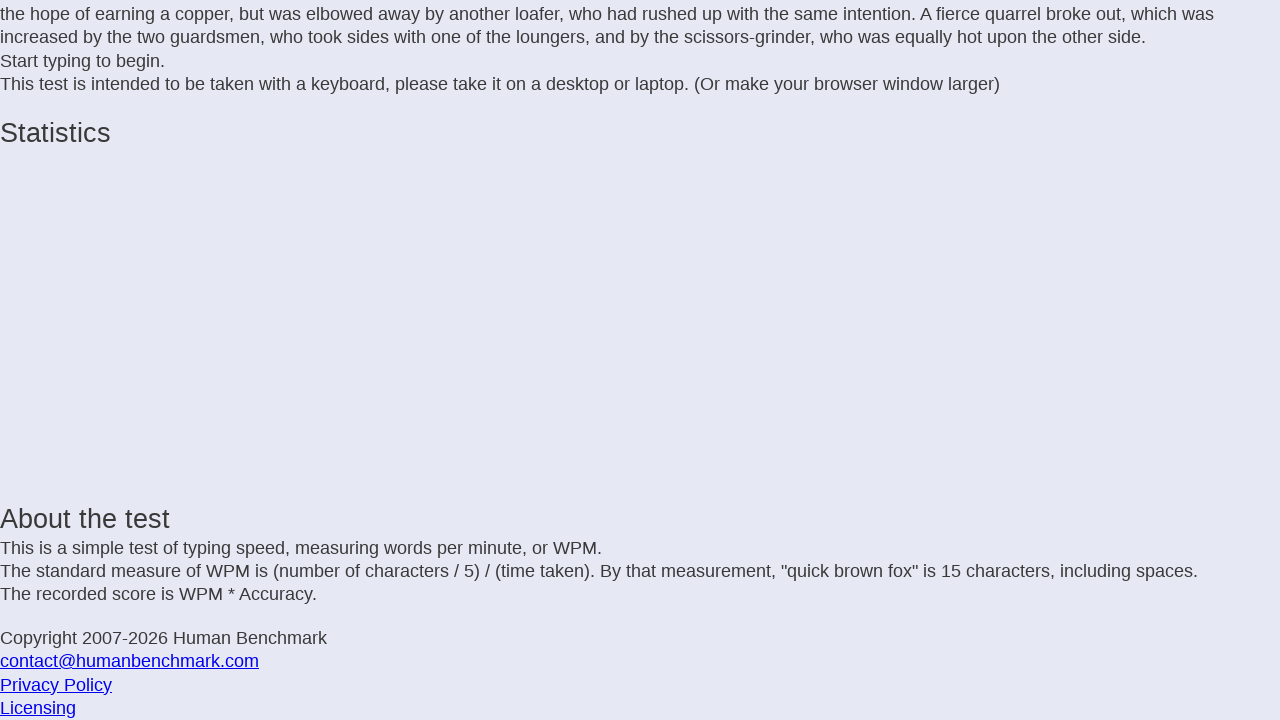

Typed letter: 'u' on .letters
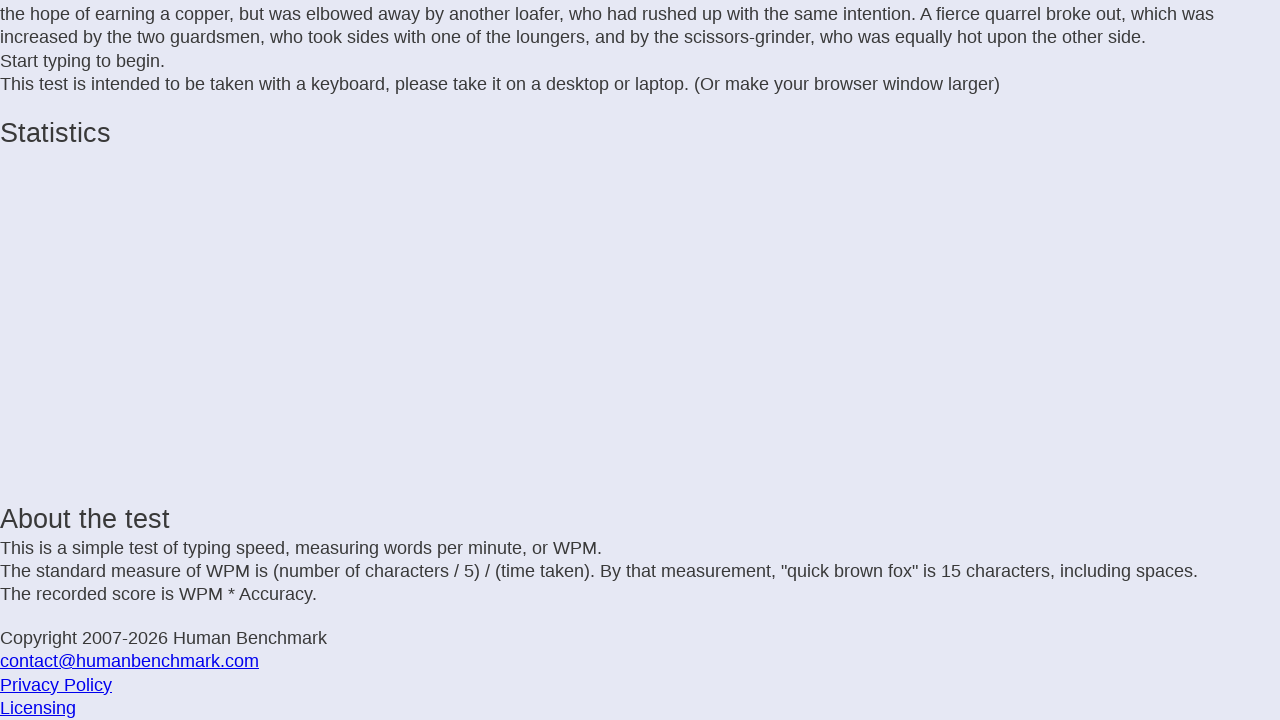

Waited 25ms before next keystroke
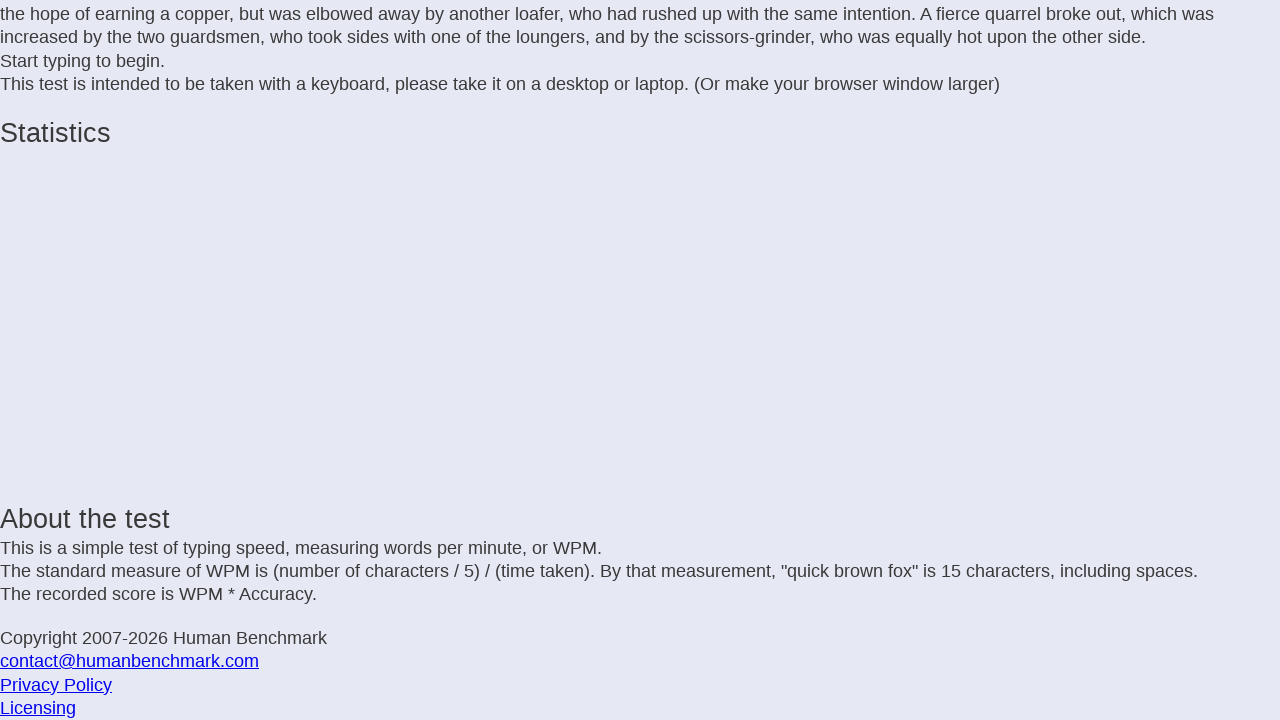

Typed letter: 'n' on .letters
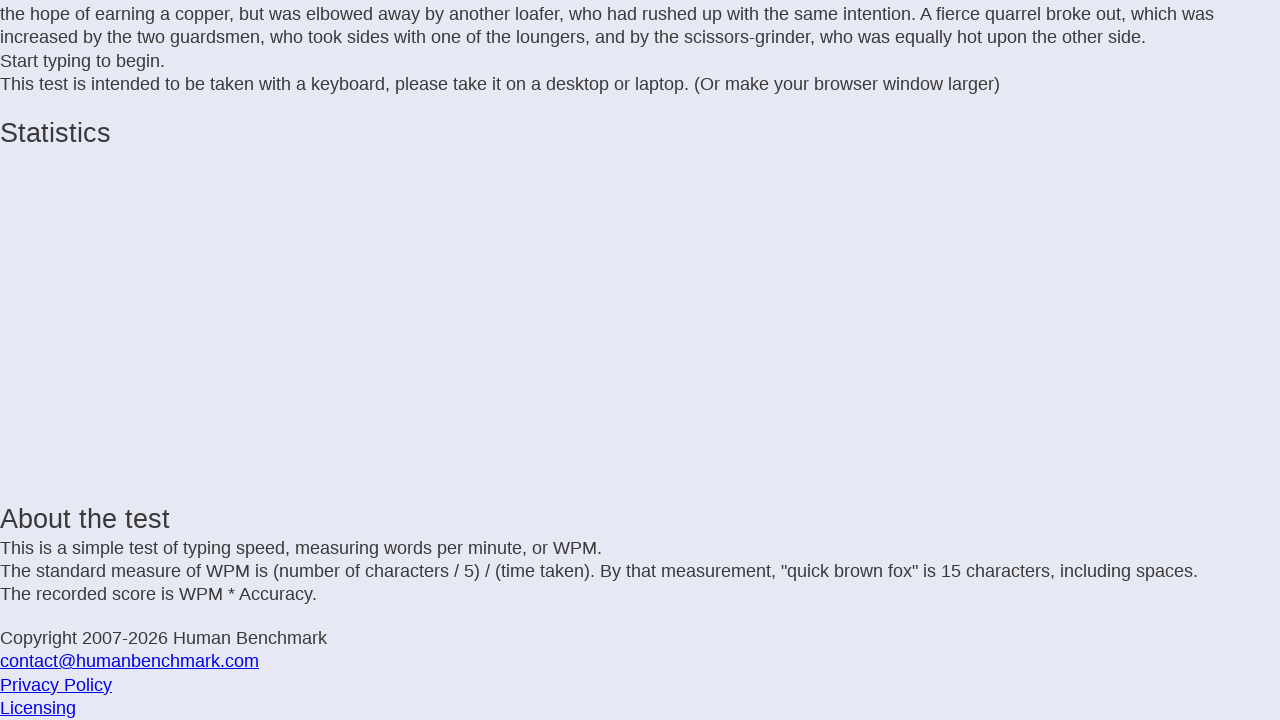

Waited 25ms before next keystroke
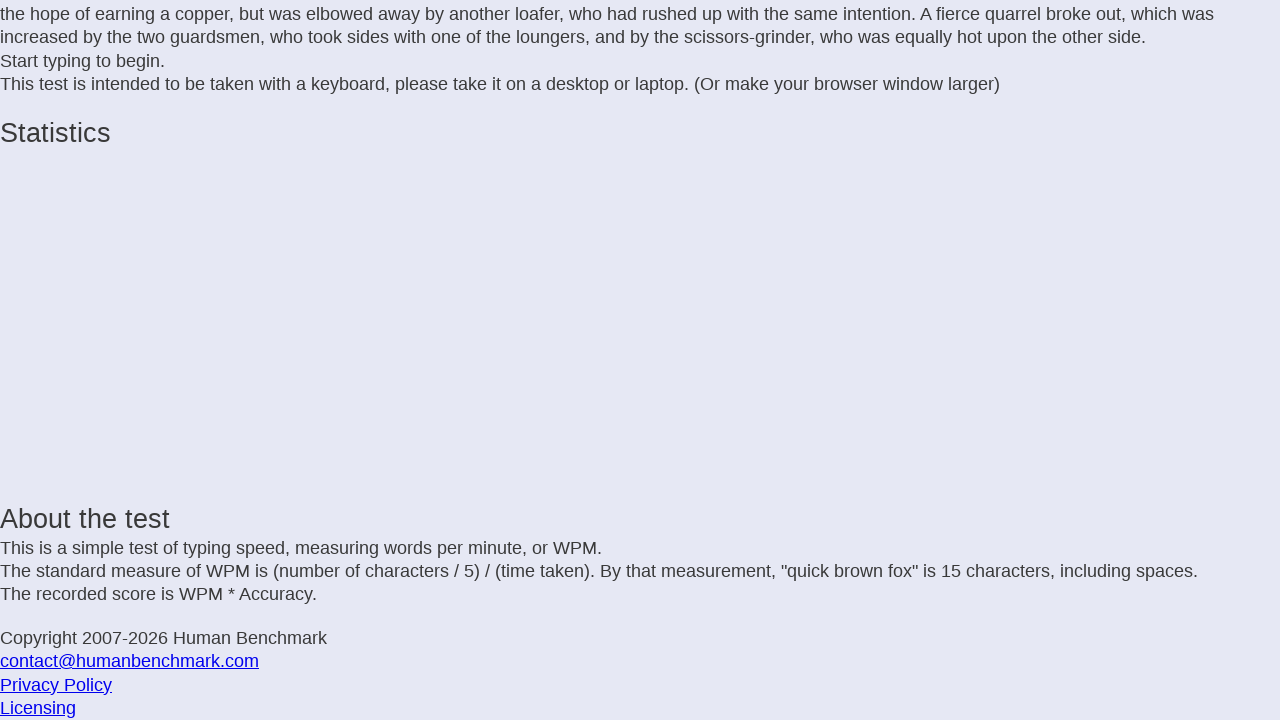

Typed letter: 'g' on .letters
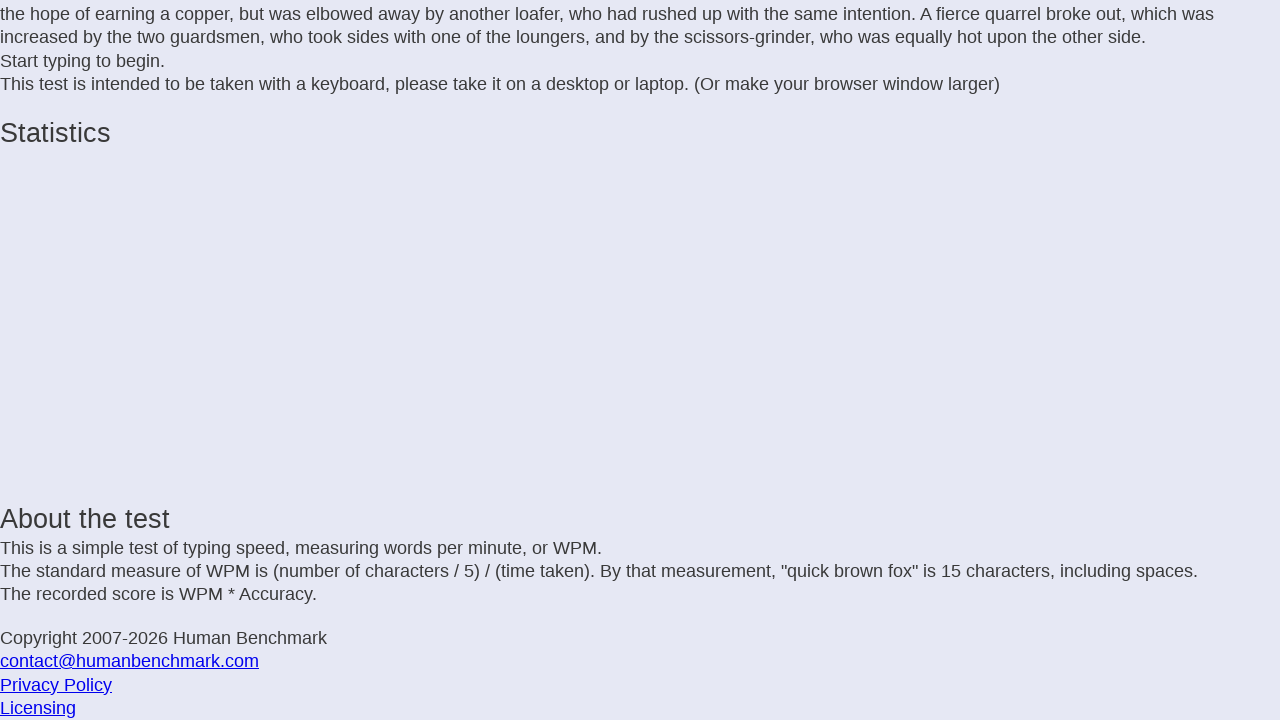

Waited 25ms before next keystroke
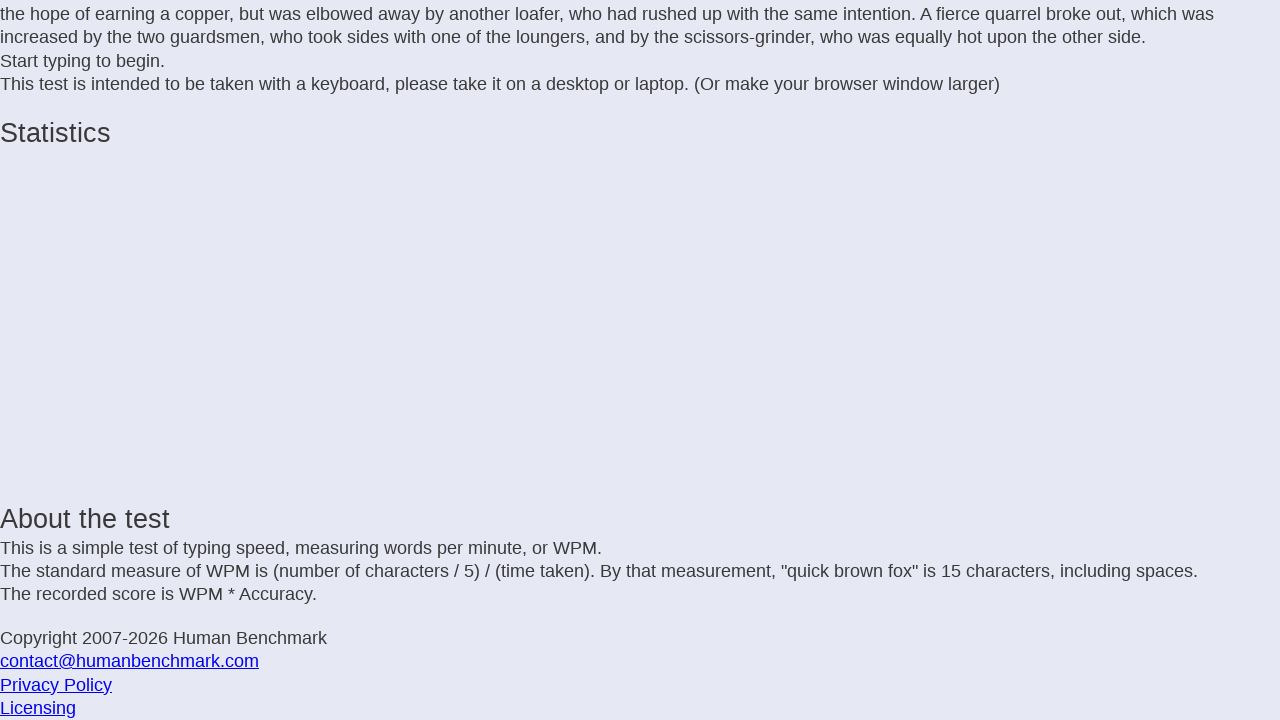

Typed letter: 'e' on .letters
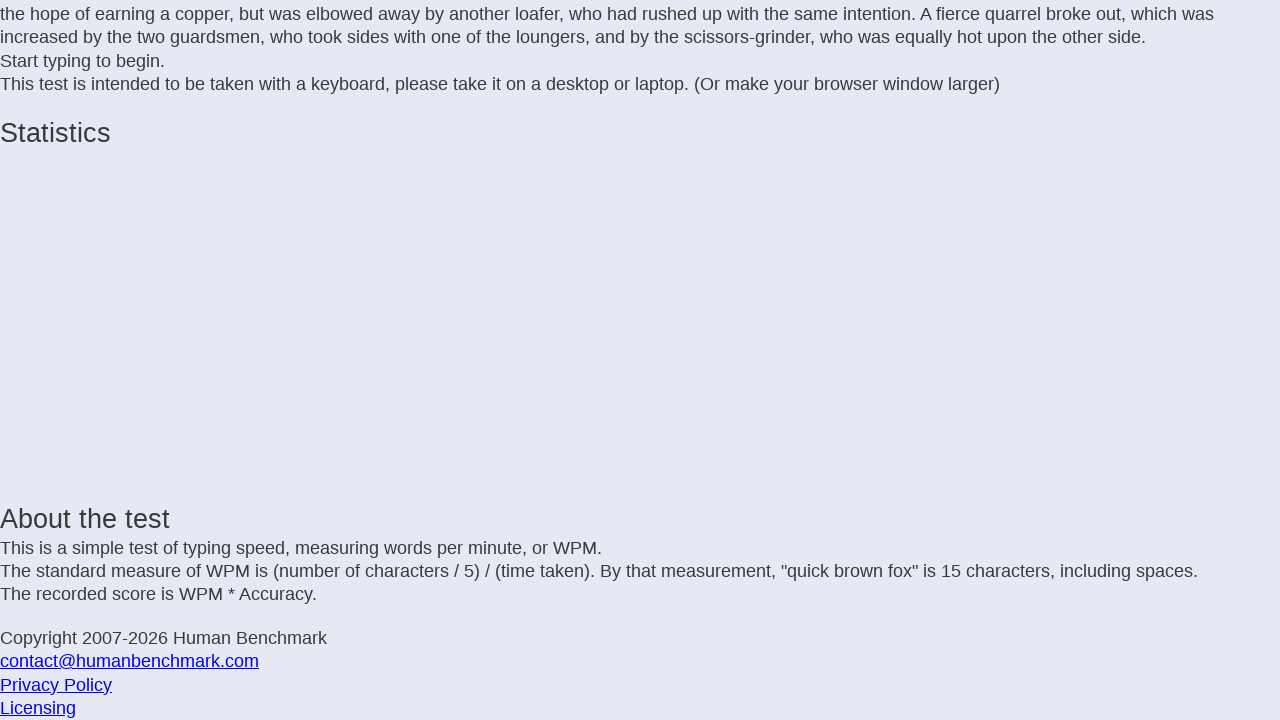

Waited 25ms before next keystroke
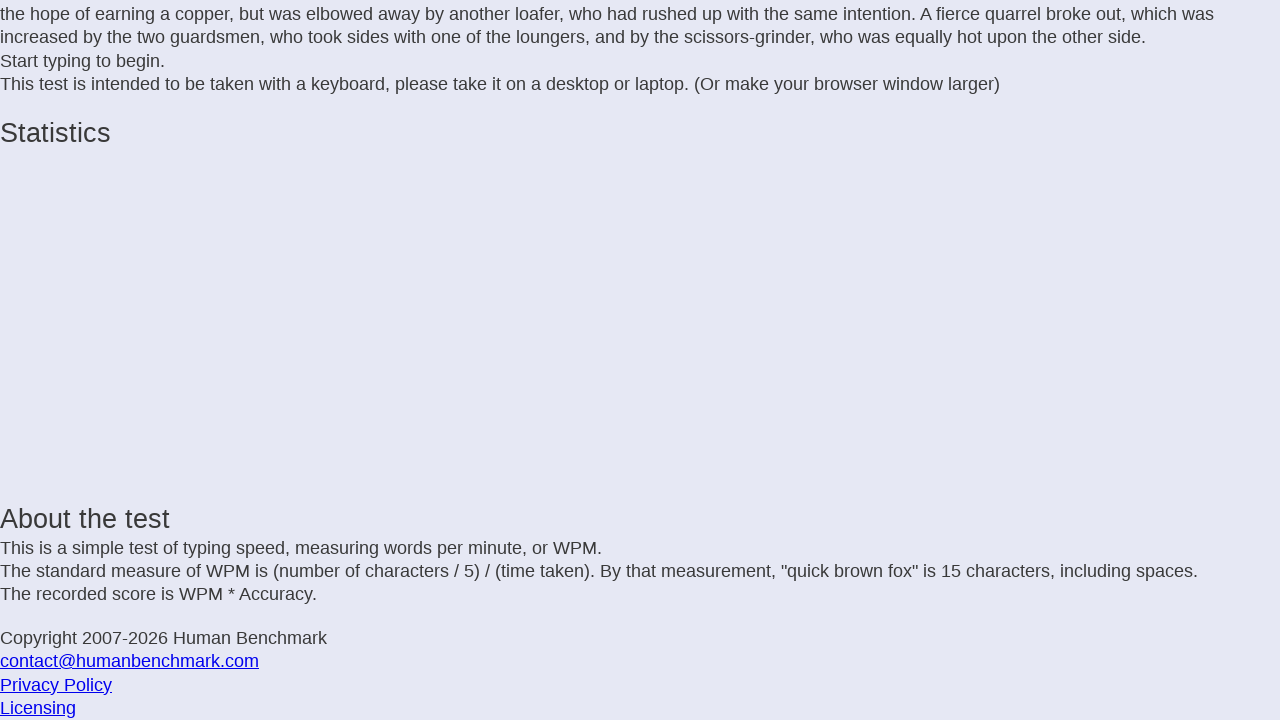

Typed letter: 'r' on .letters
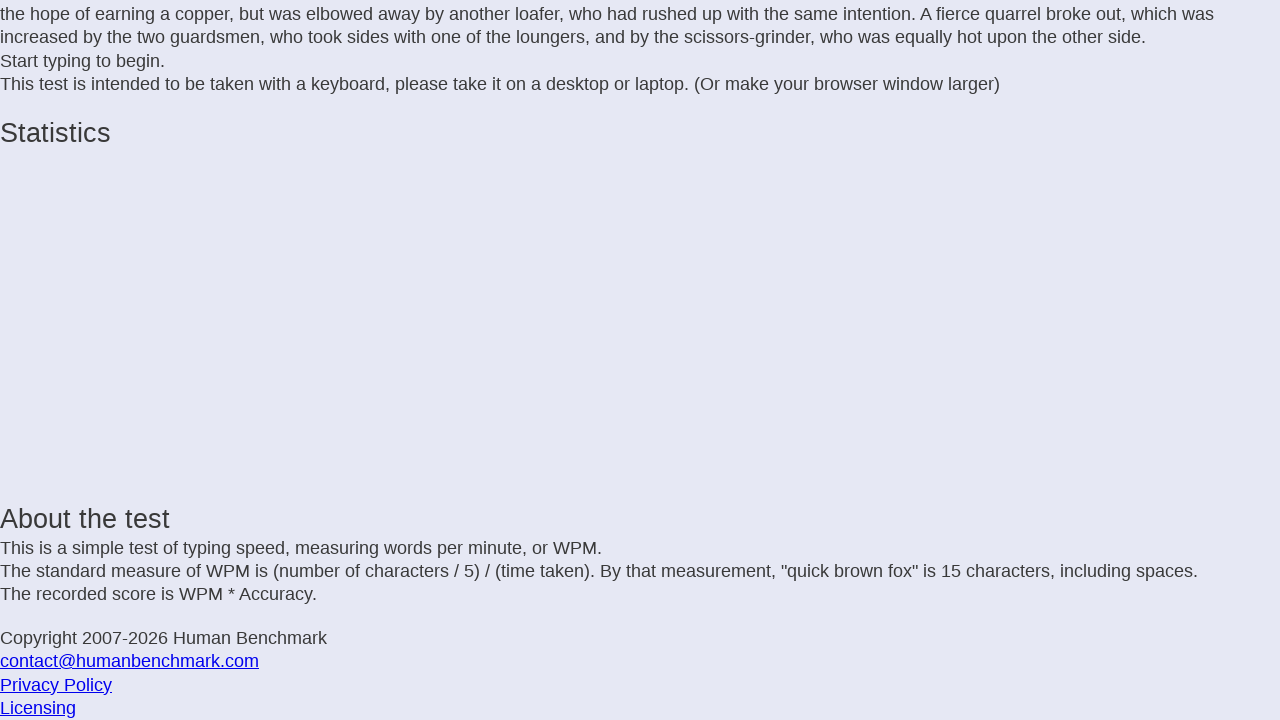

Waited 25ms before next keystroke
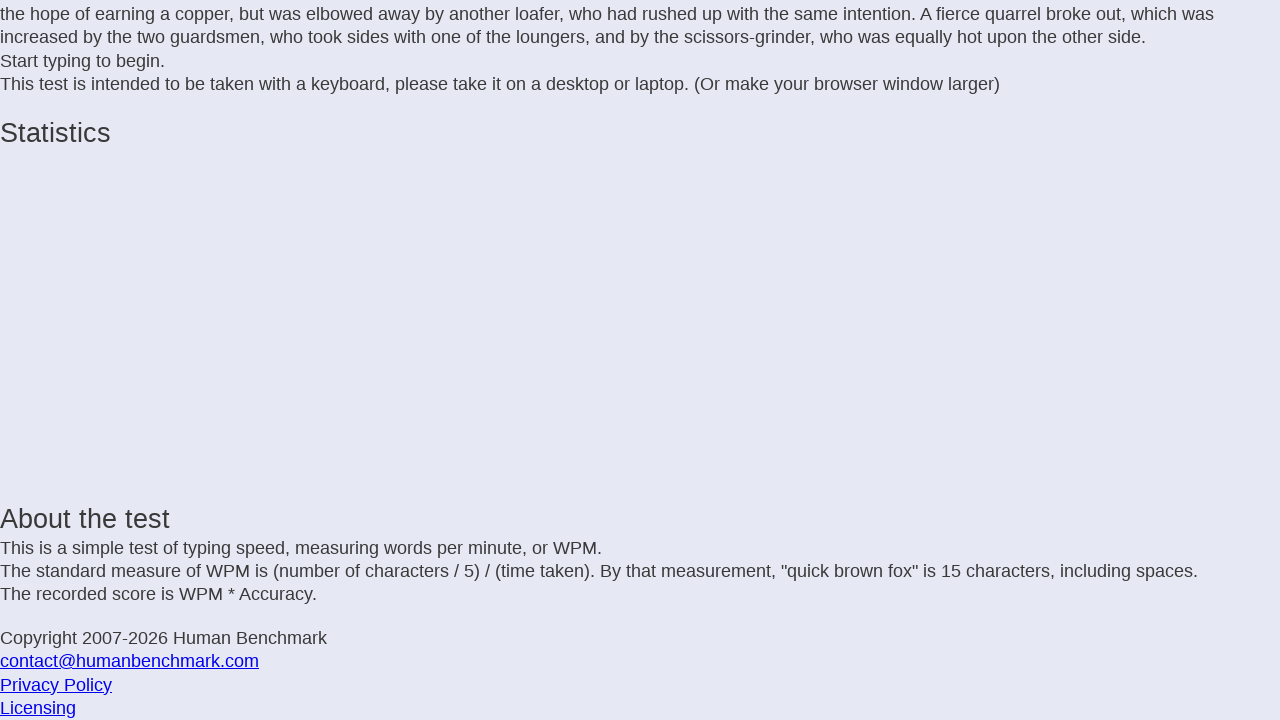

Typed letter: 's' on .letters
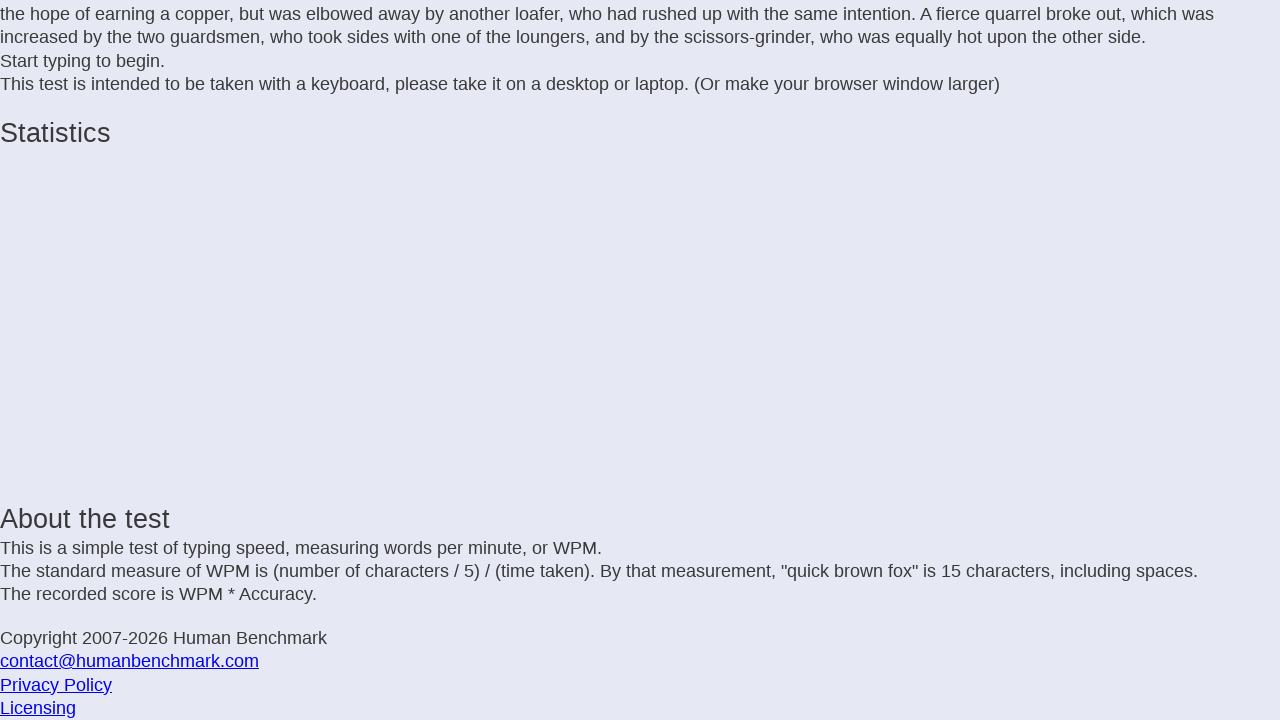

Waited 25ms before next keystroke
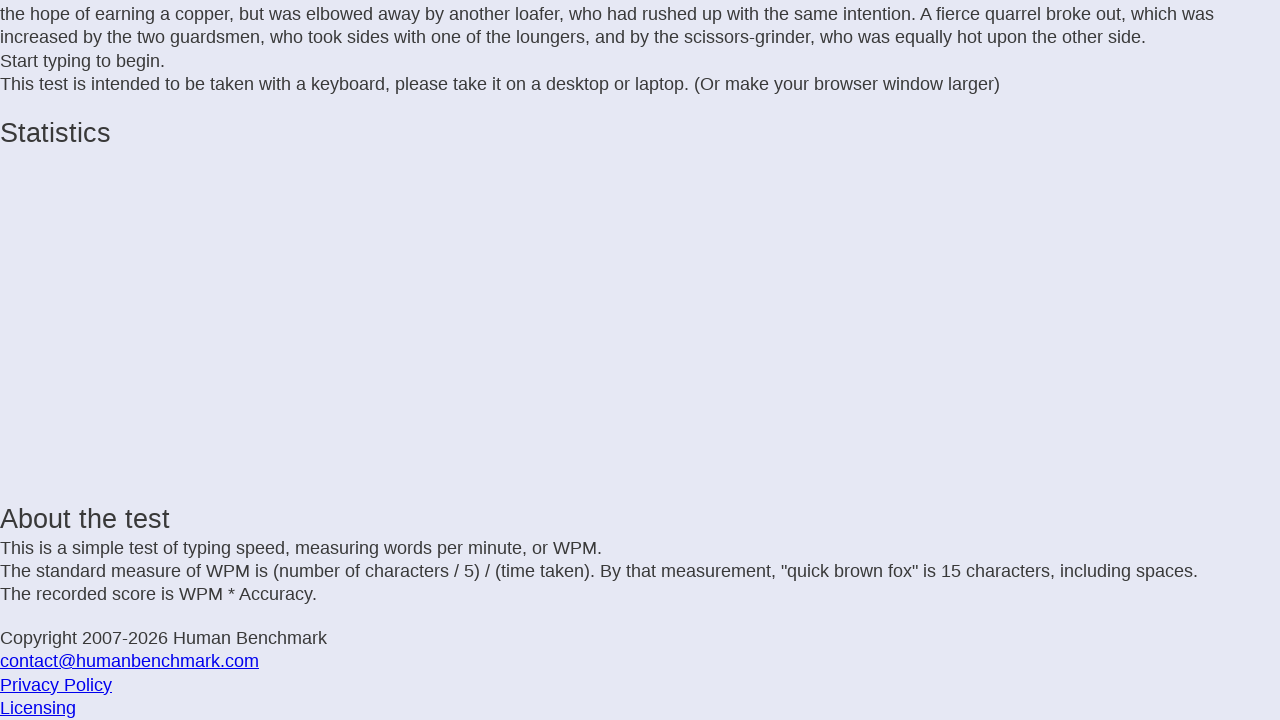

Typed letter: ',' on .letters
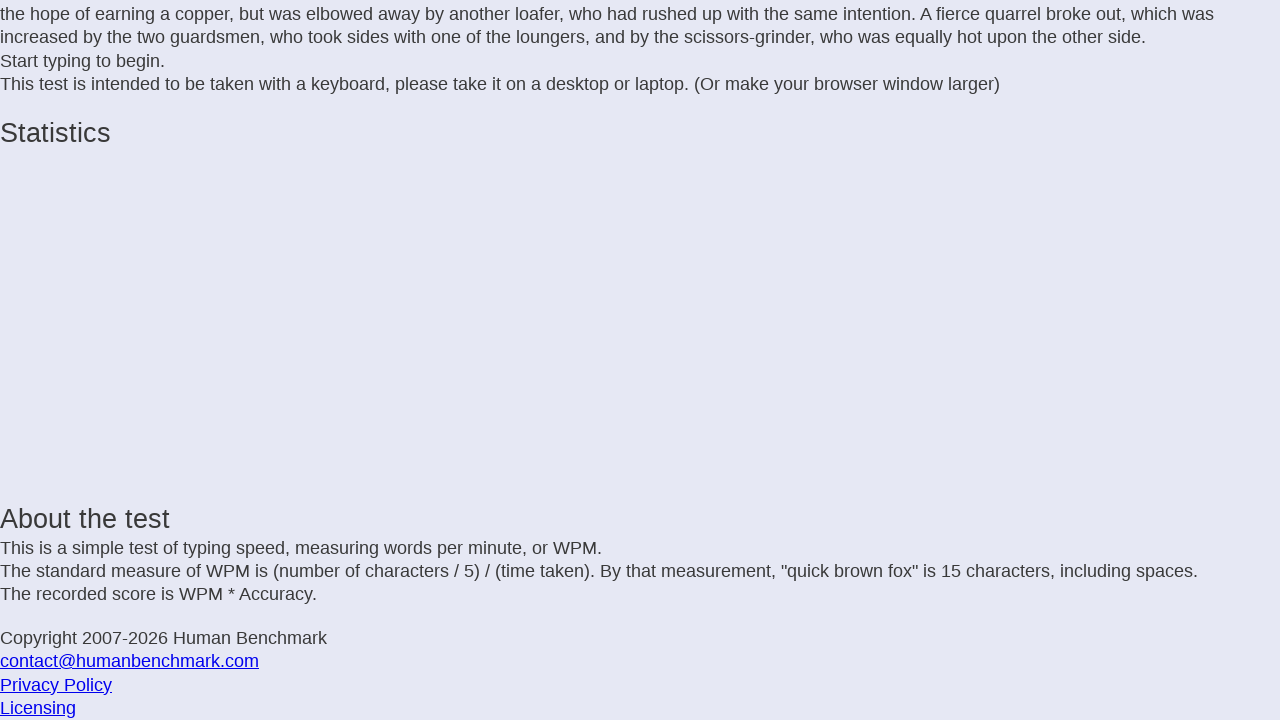

Waited 25ms before next keystroke
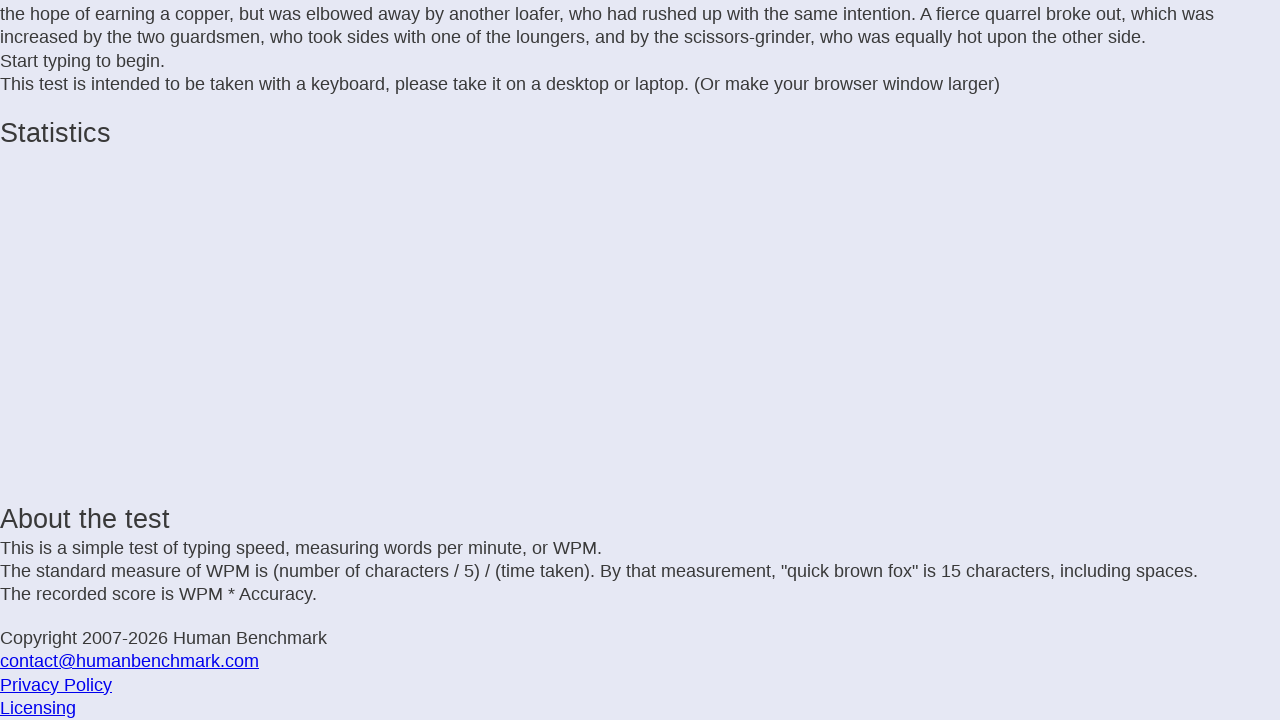

Typed letter: ' ' on .letters
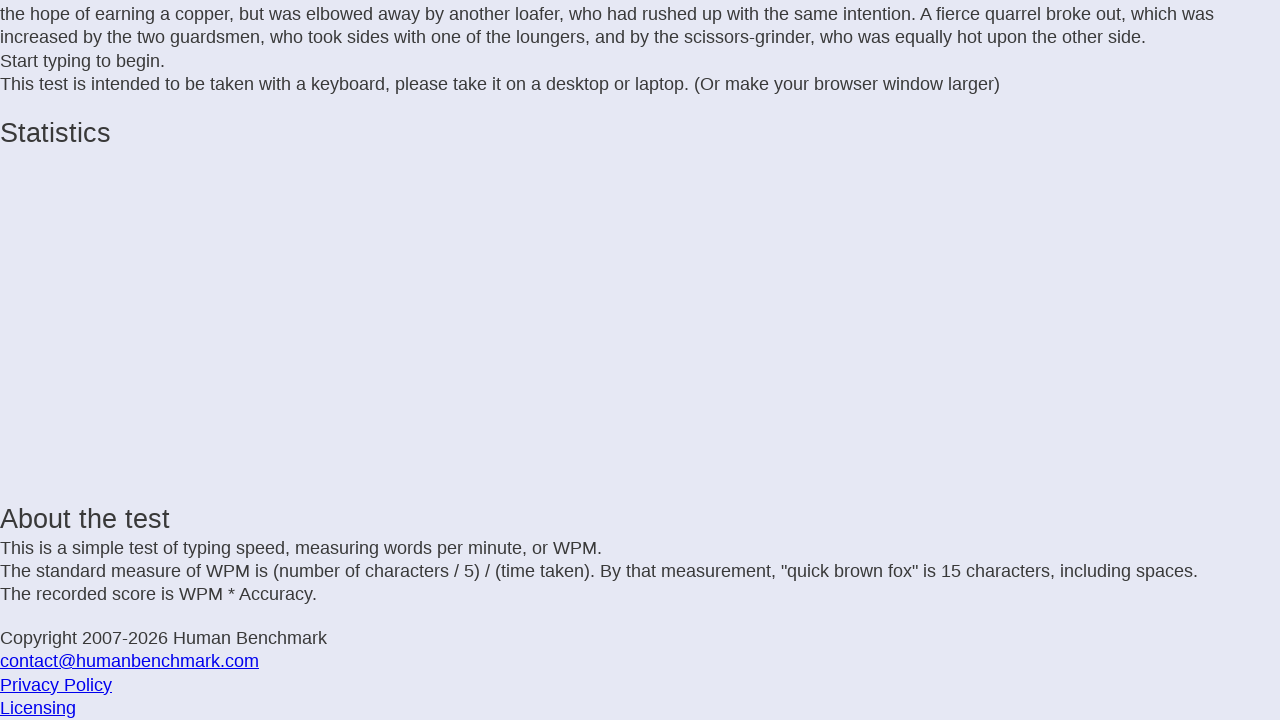

Waited 25ms before next keystroke
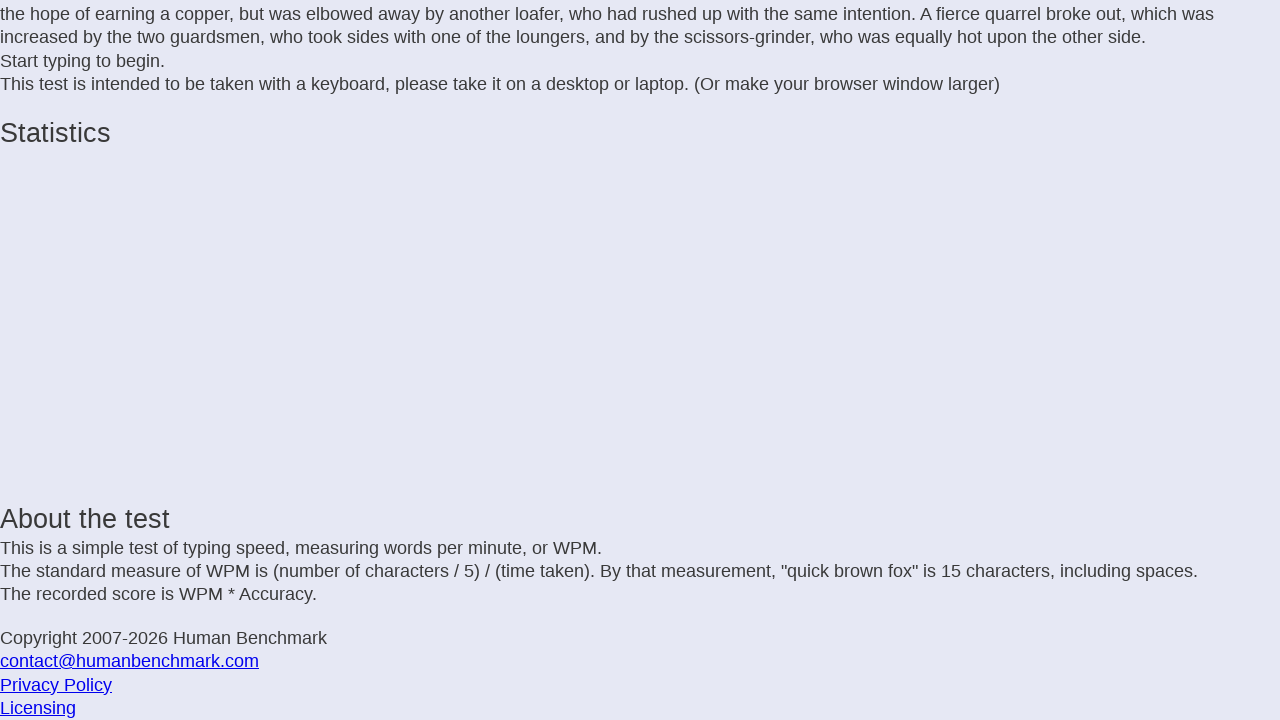

Typed letter: 'a' on .letters
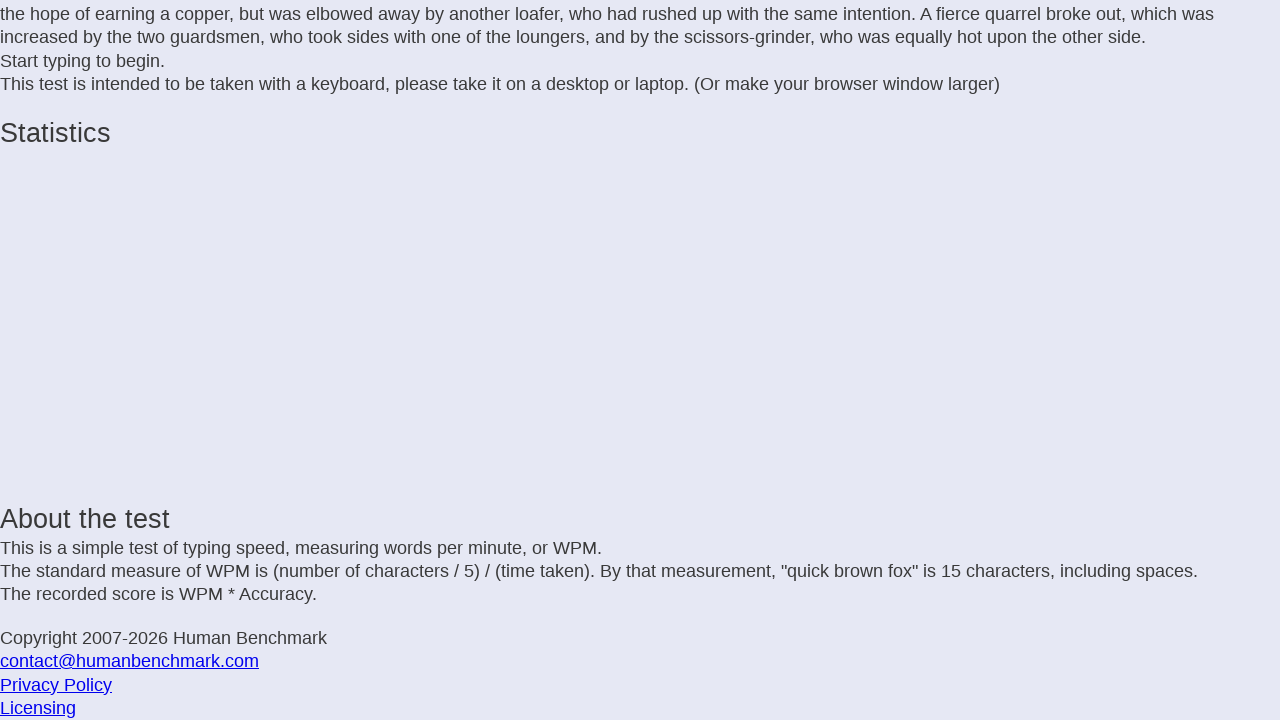

Waited 25ms before next keystroke
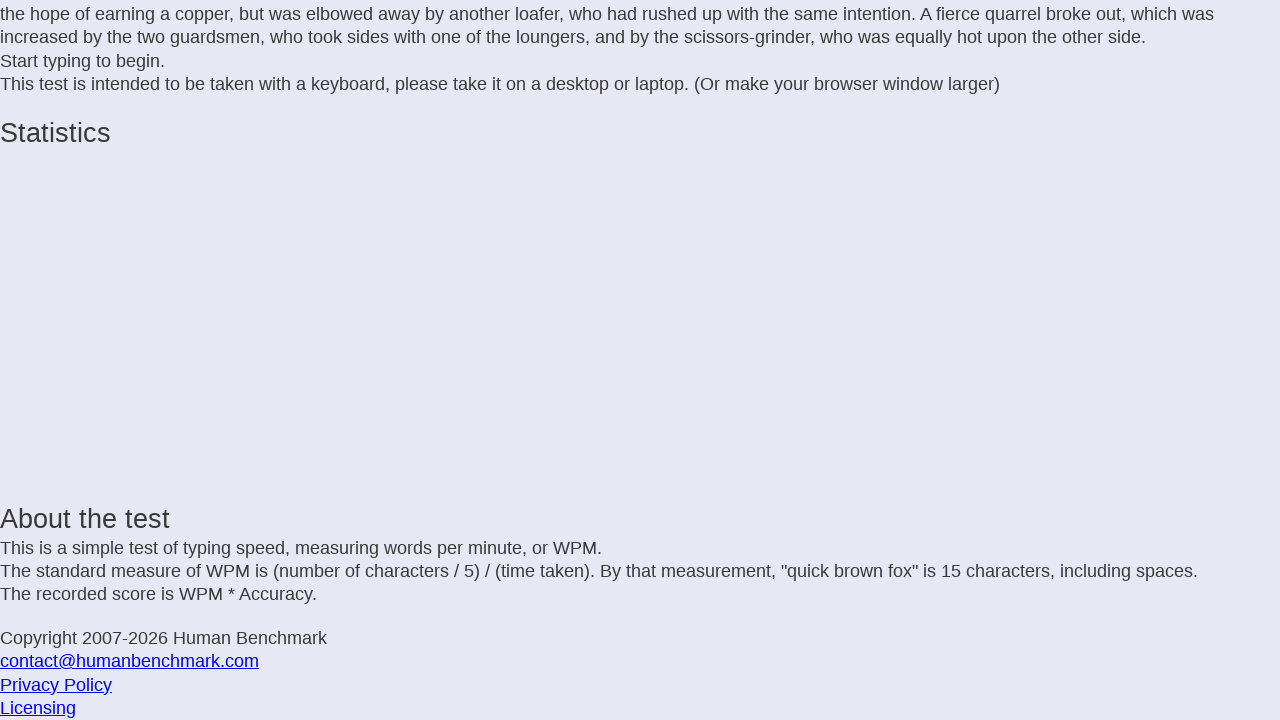

Typed letter: 'n' on .letters
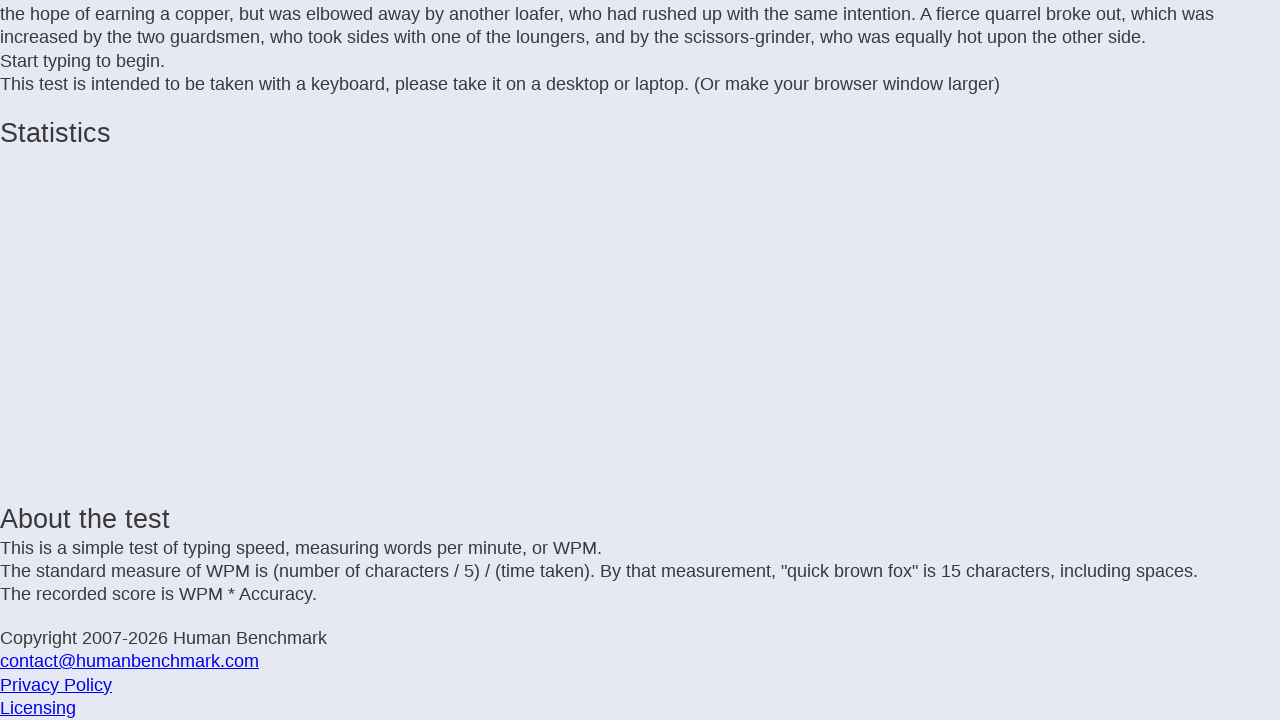

Waited 25ms before next keystroke
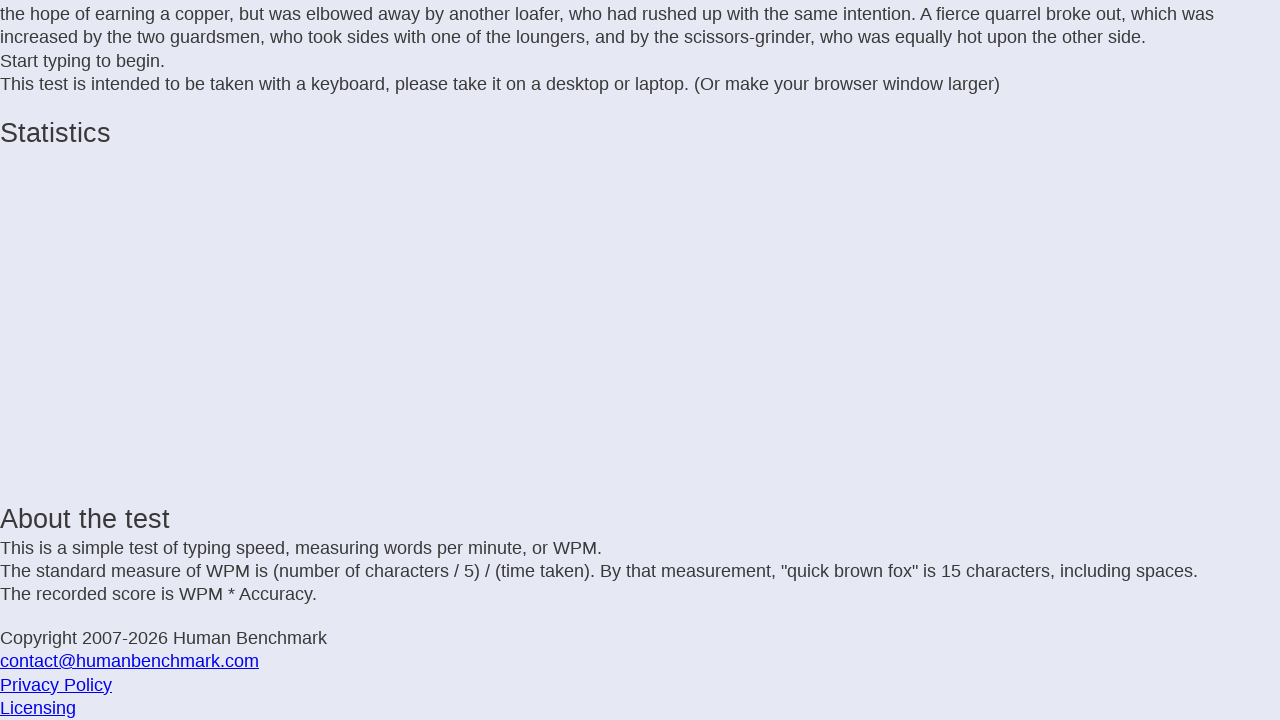

Typed letter: 'd' on .letters
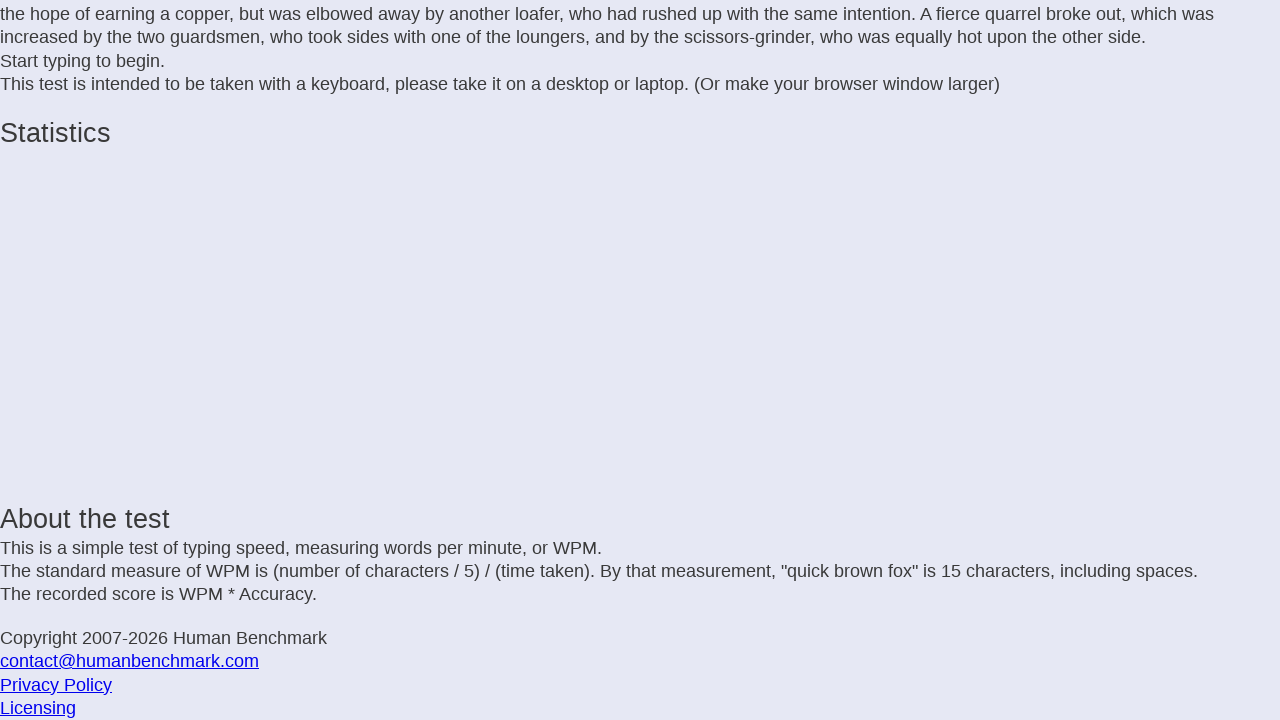

Waited 25ms before next keystroke
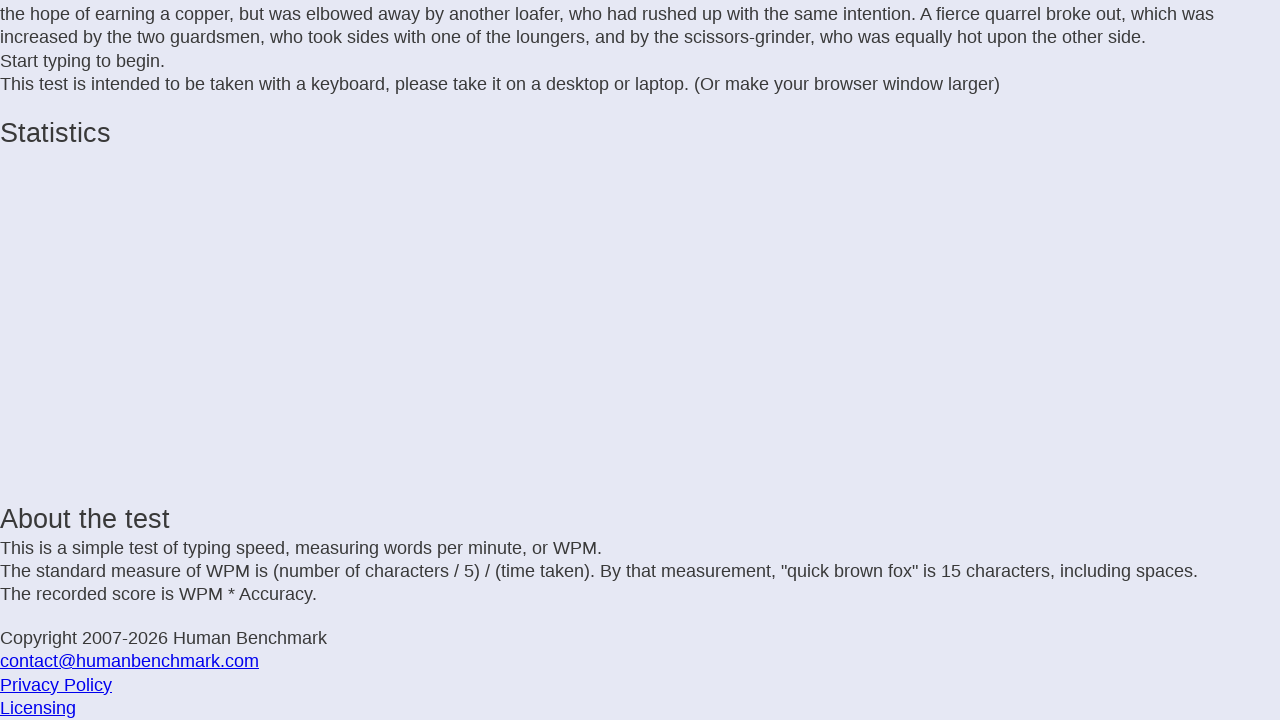

Typed letter: ' ' on .letters
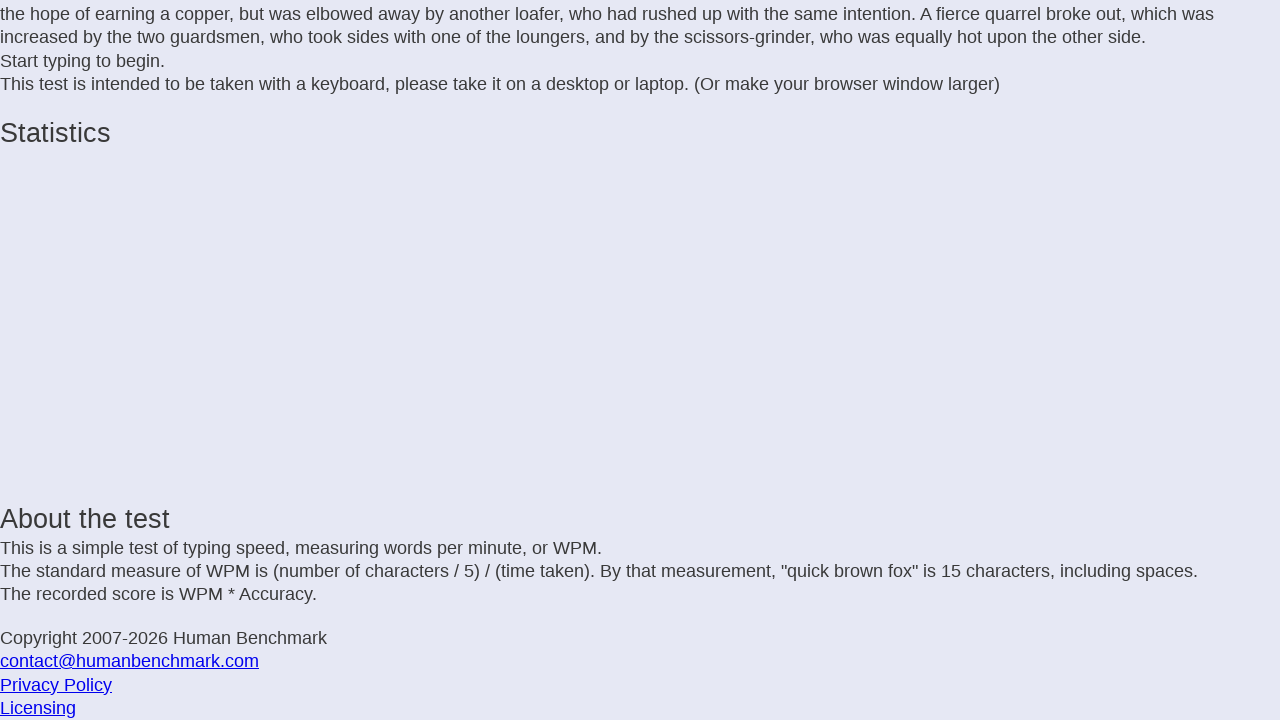

Waited 25ms before next keystroke
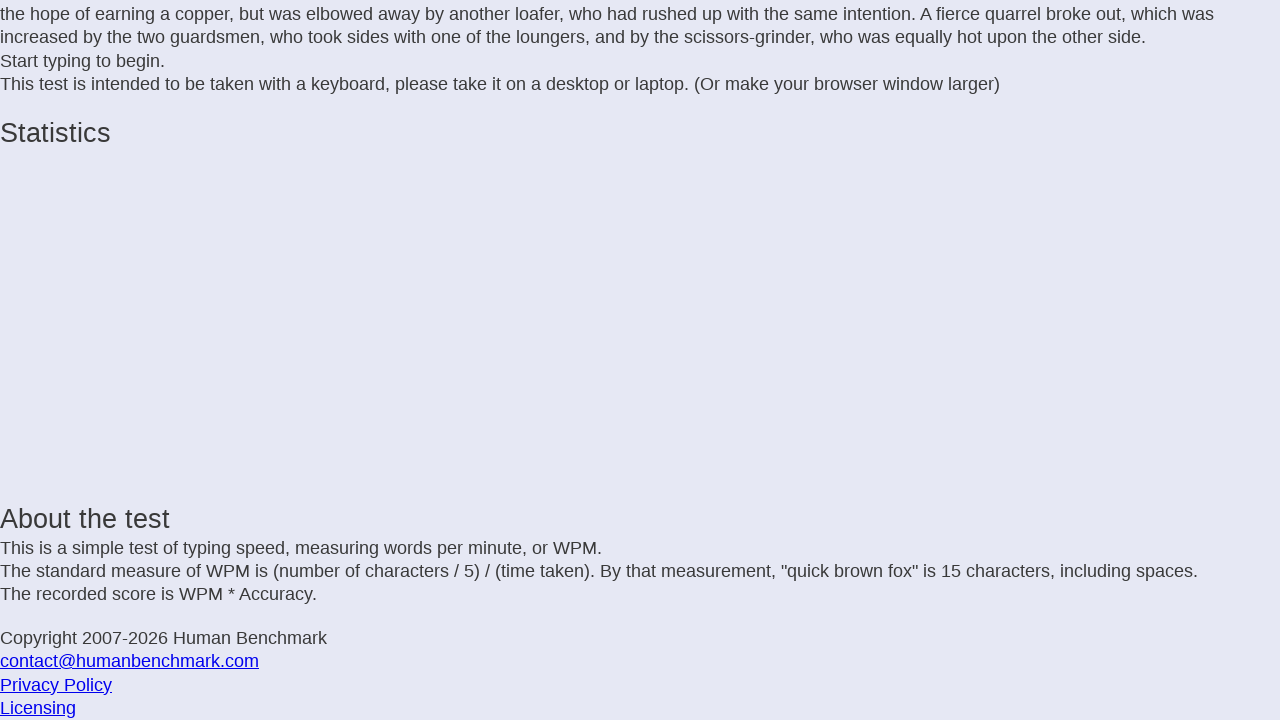

Typed letter: 'b' on .letters
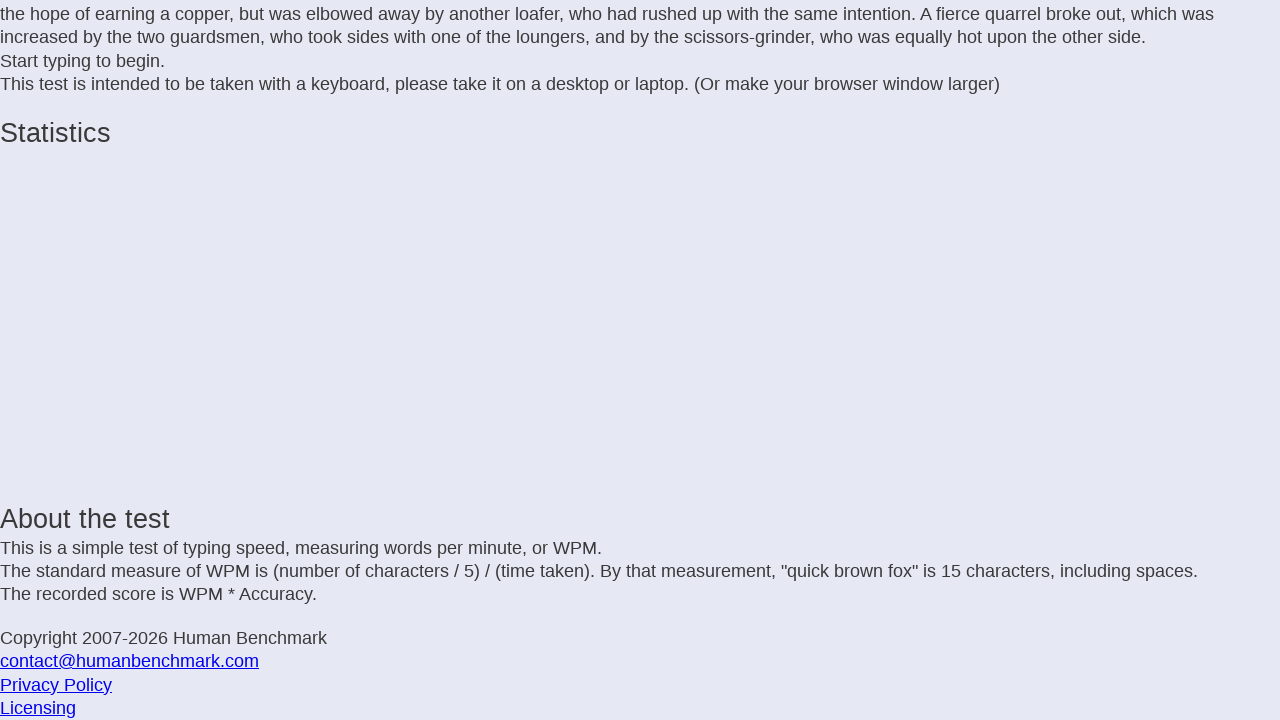

Waited 25ms before next keystroke
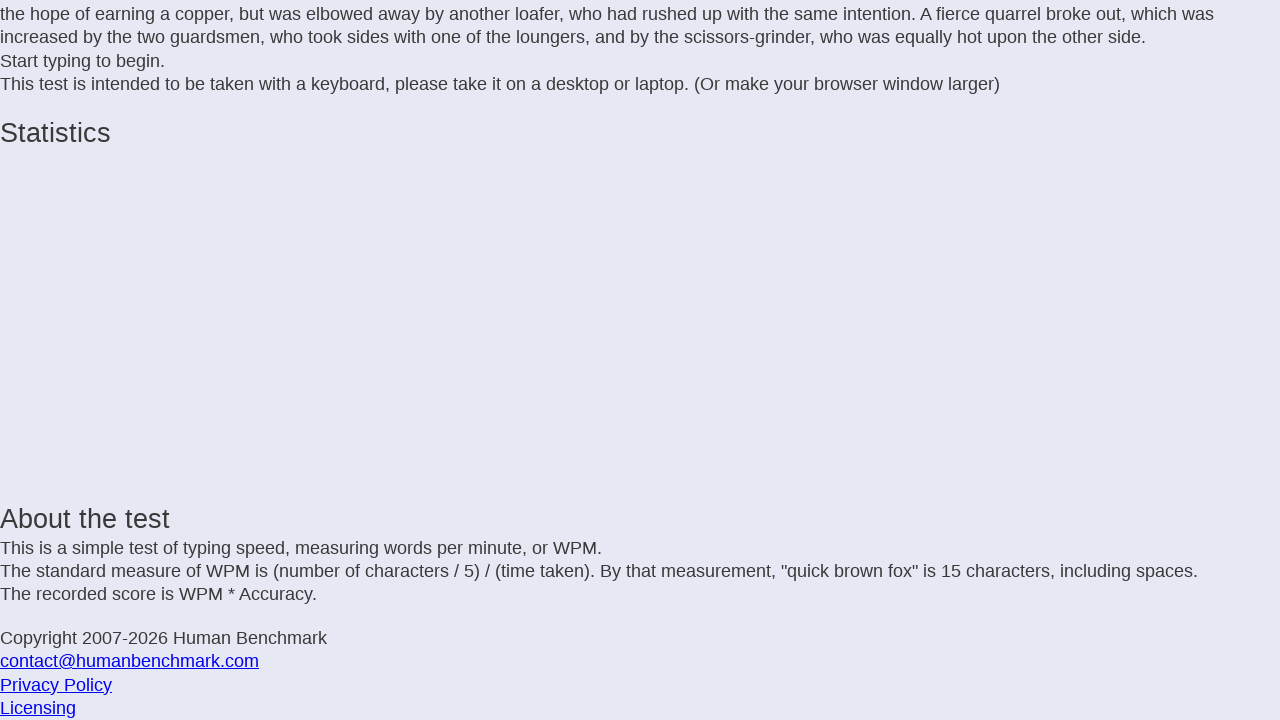

Typed letter: 'y' on .letters
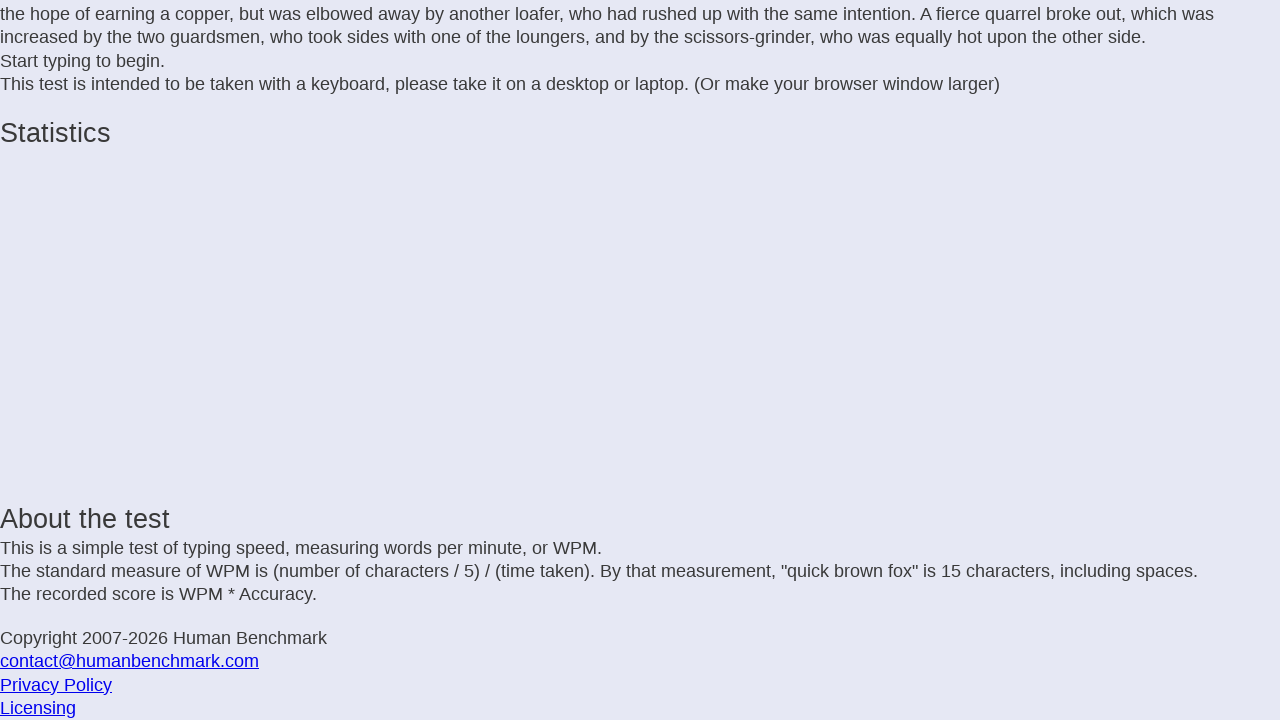

Waited 25ms before next keystroke
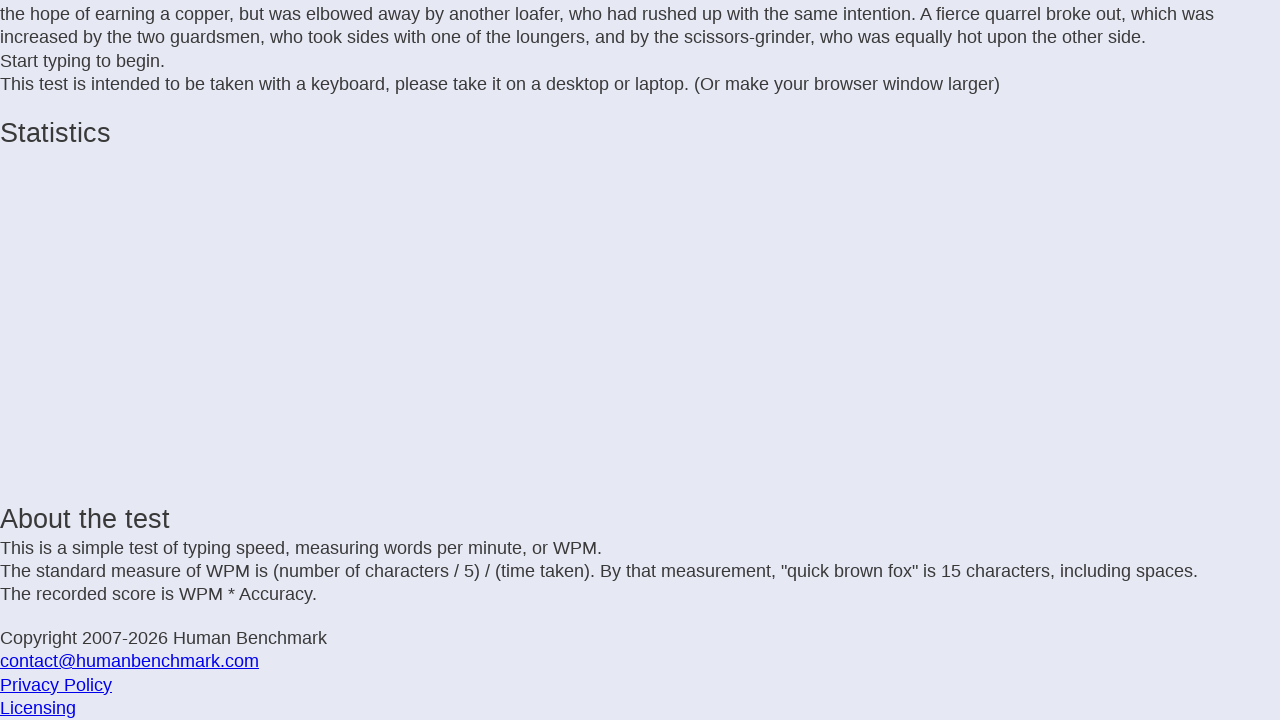

Typed letter: ' ' on .letters
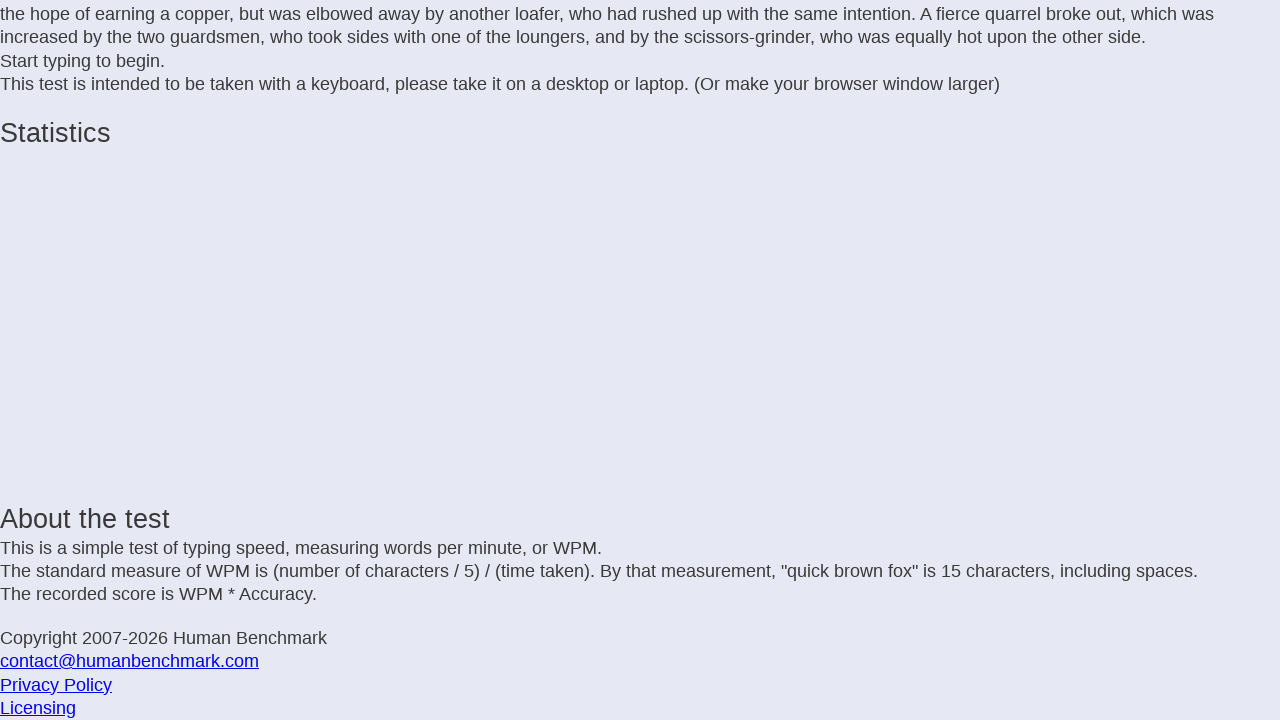

Waited 25ms before next keystroke
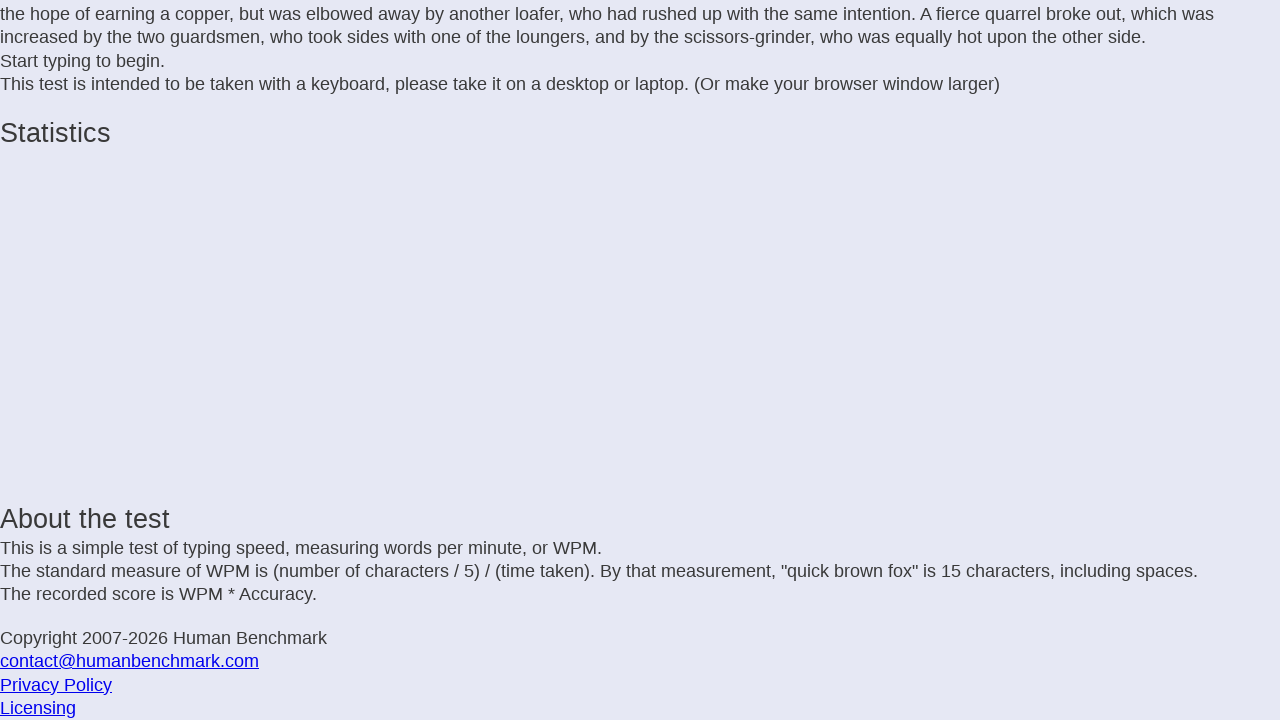

Typed letter: 't' on .letters
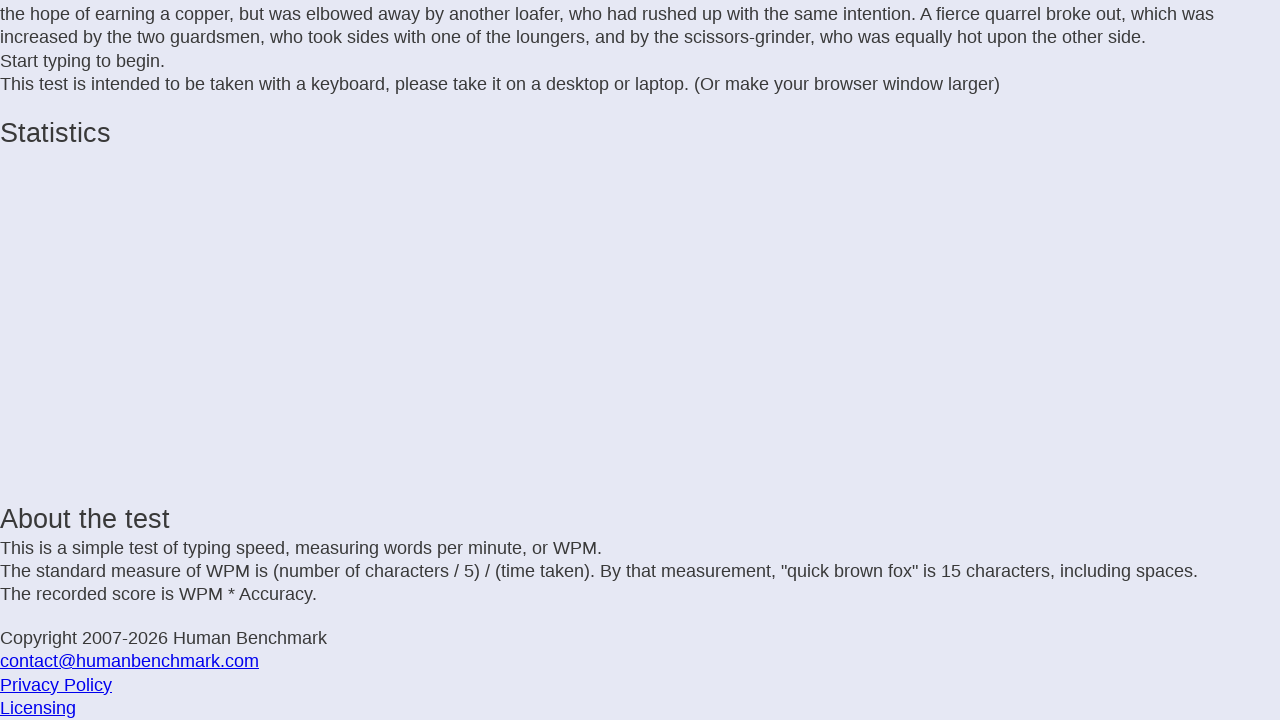

Waited 25ms before next keystroke
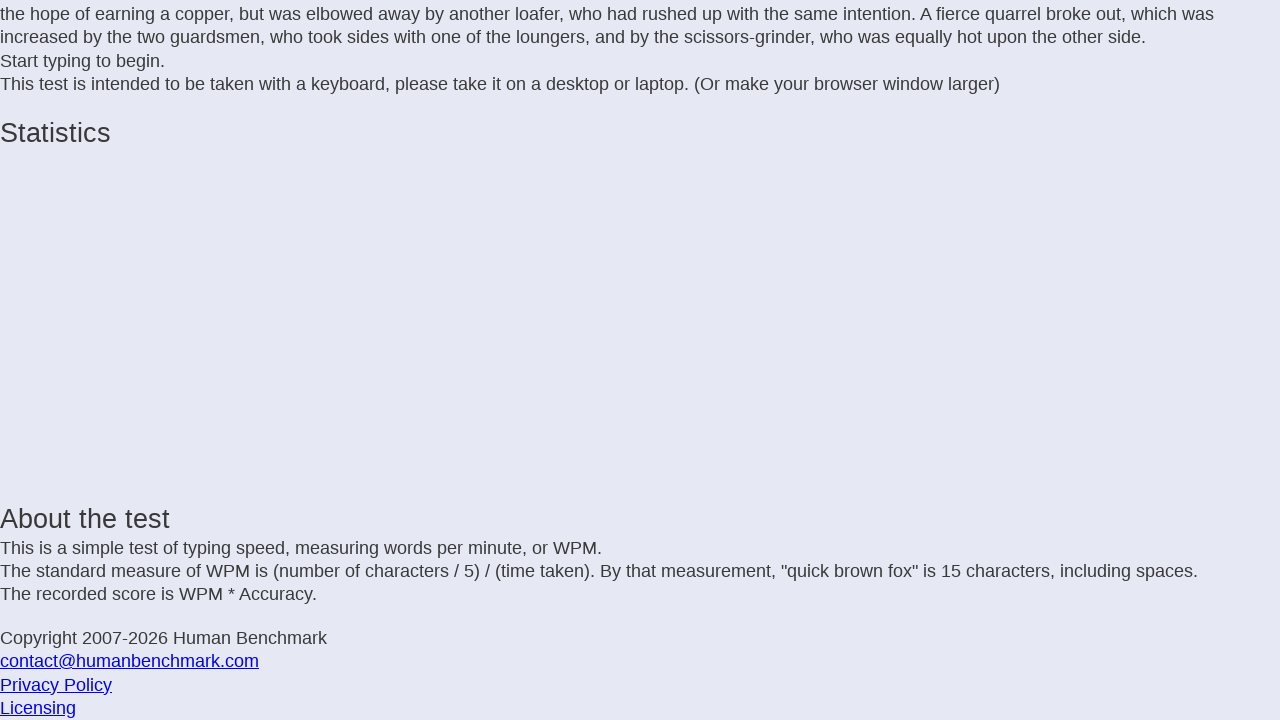

Typed letter: 'h' on .letters
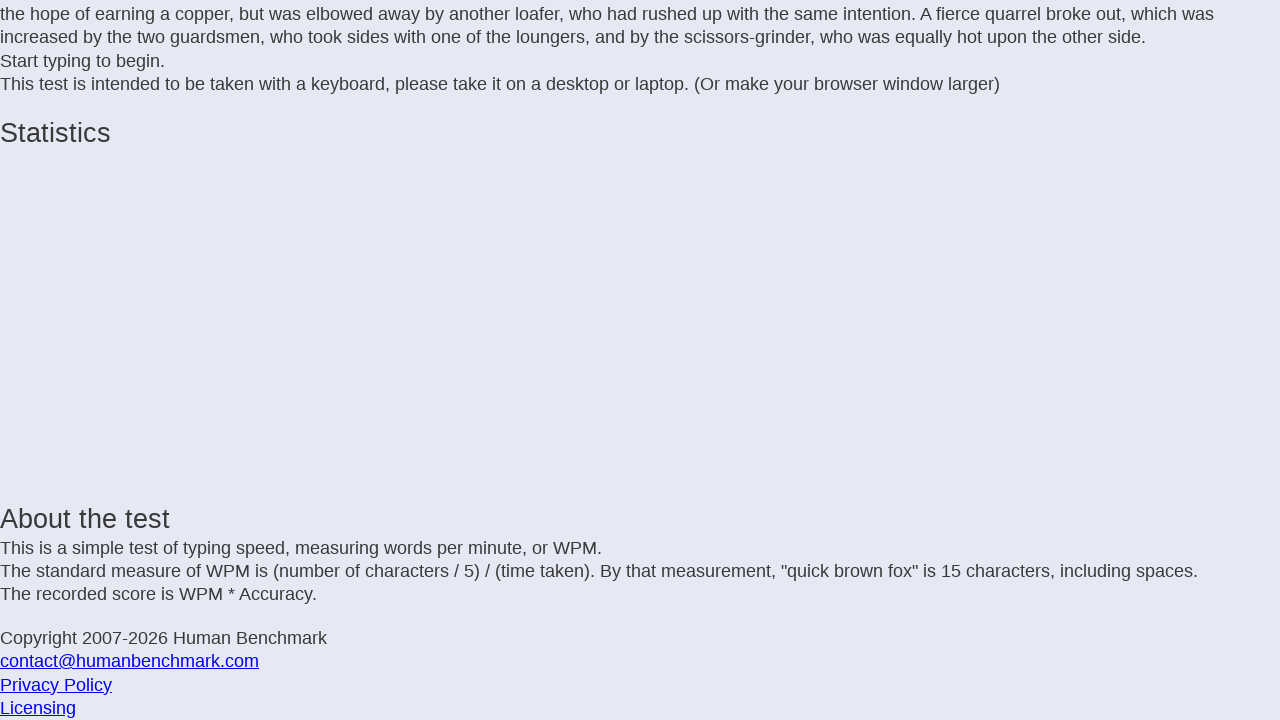

Waited 25ms before next keystroke
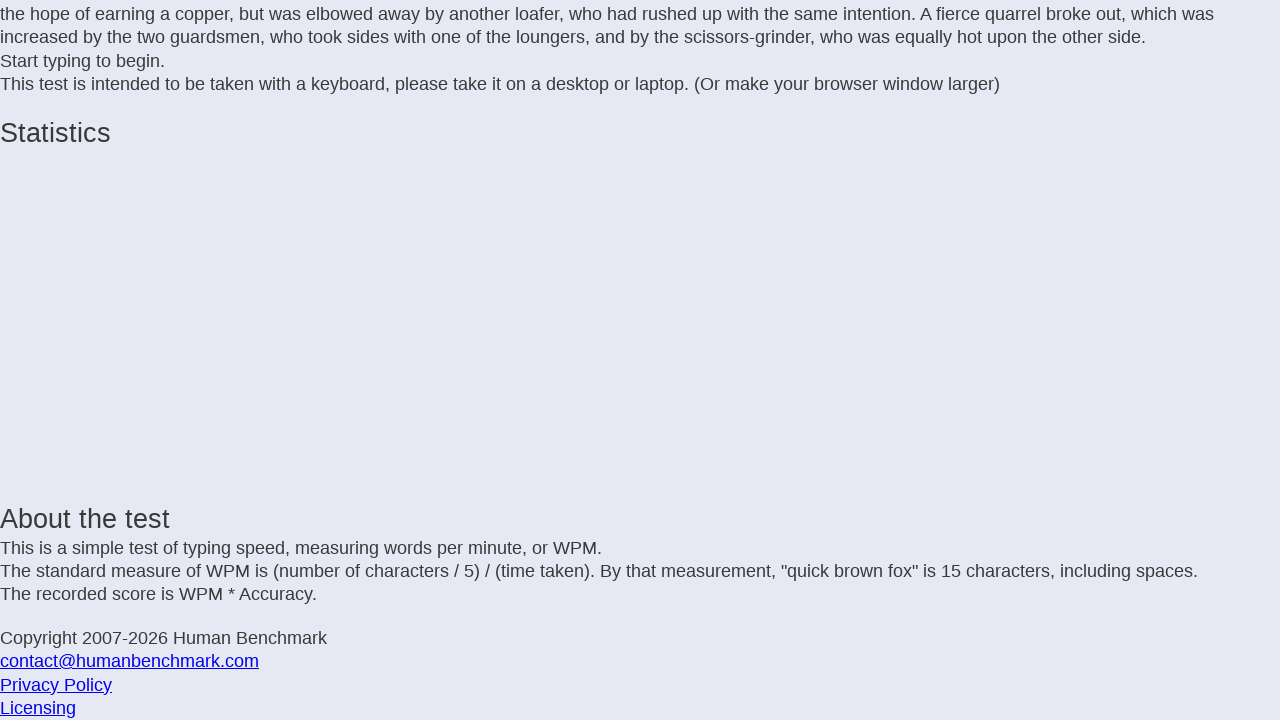

Typed letter: 'e' on .letters
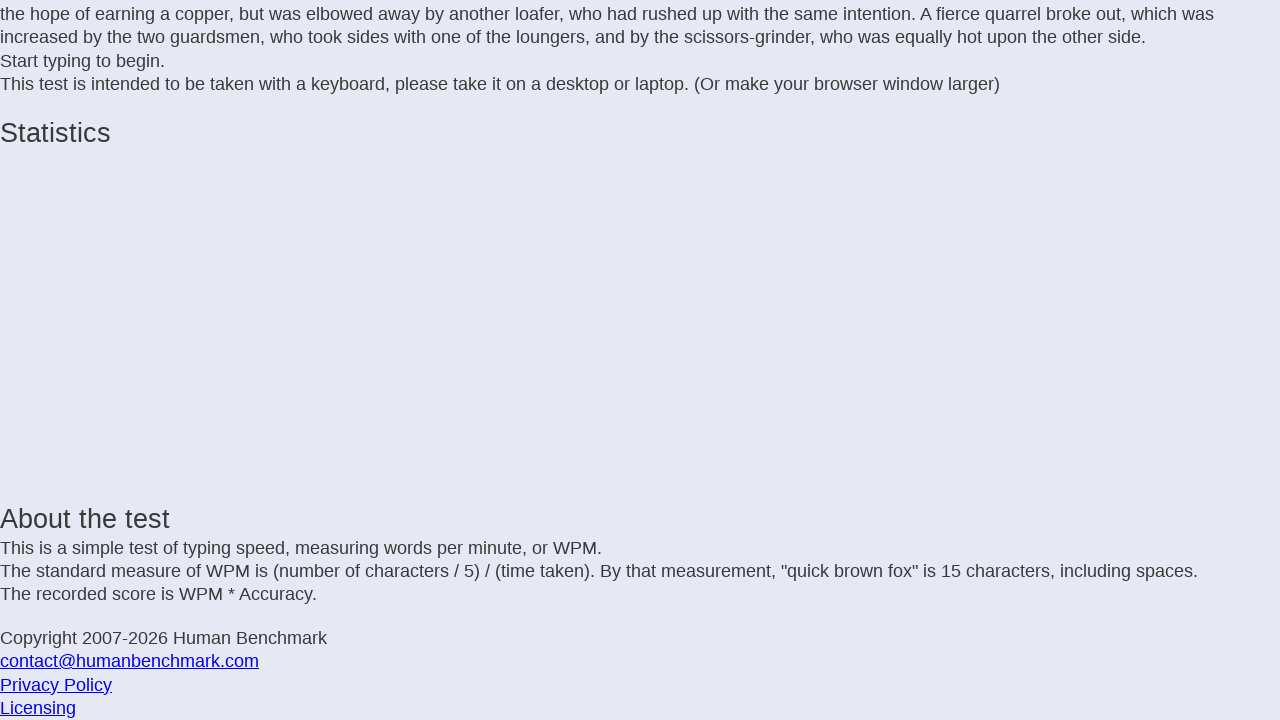

Waited 25ms before next keystroke
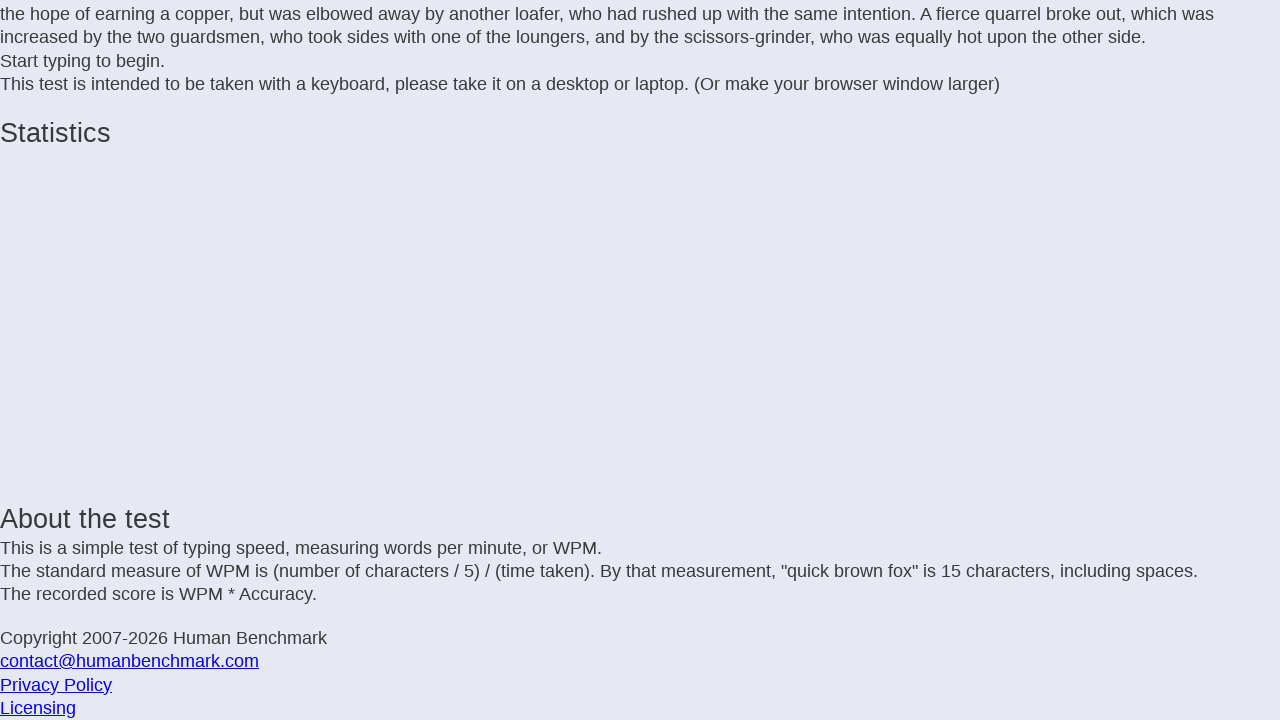

Typed letter: ' ' on .letters
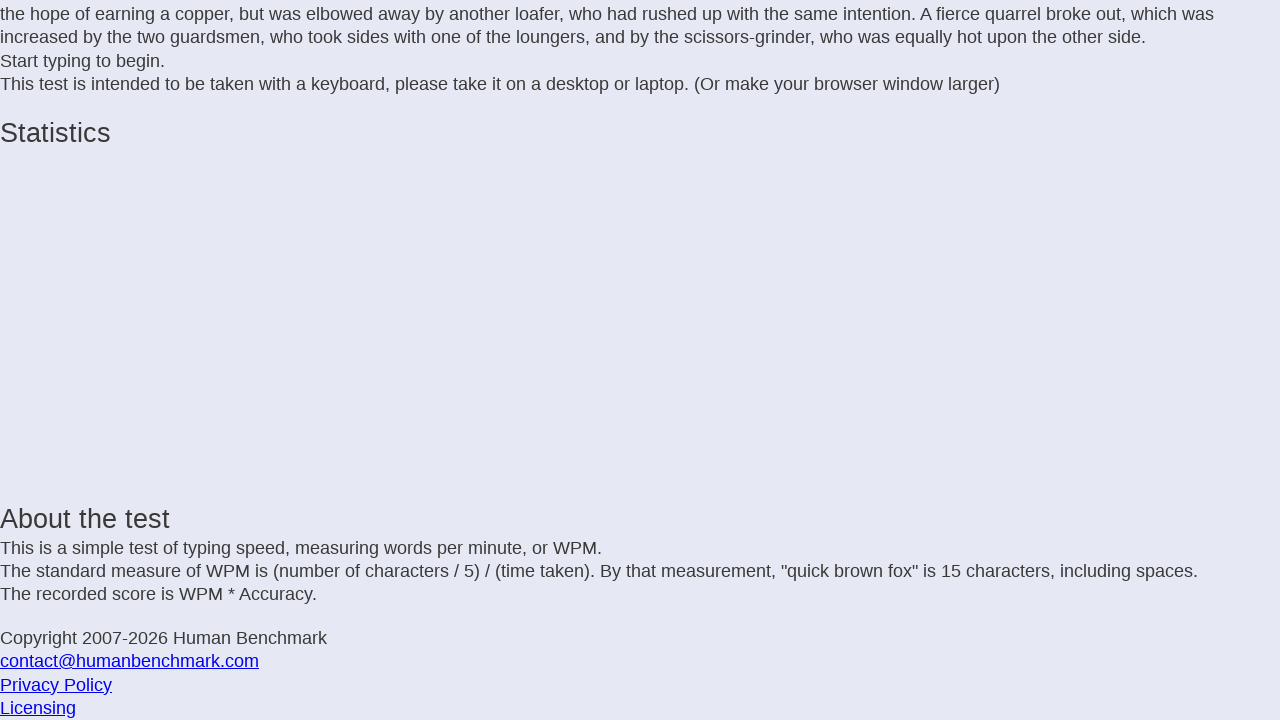

Waited 25ms before next keystroke
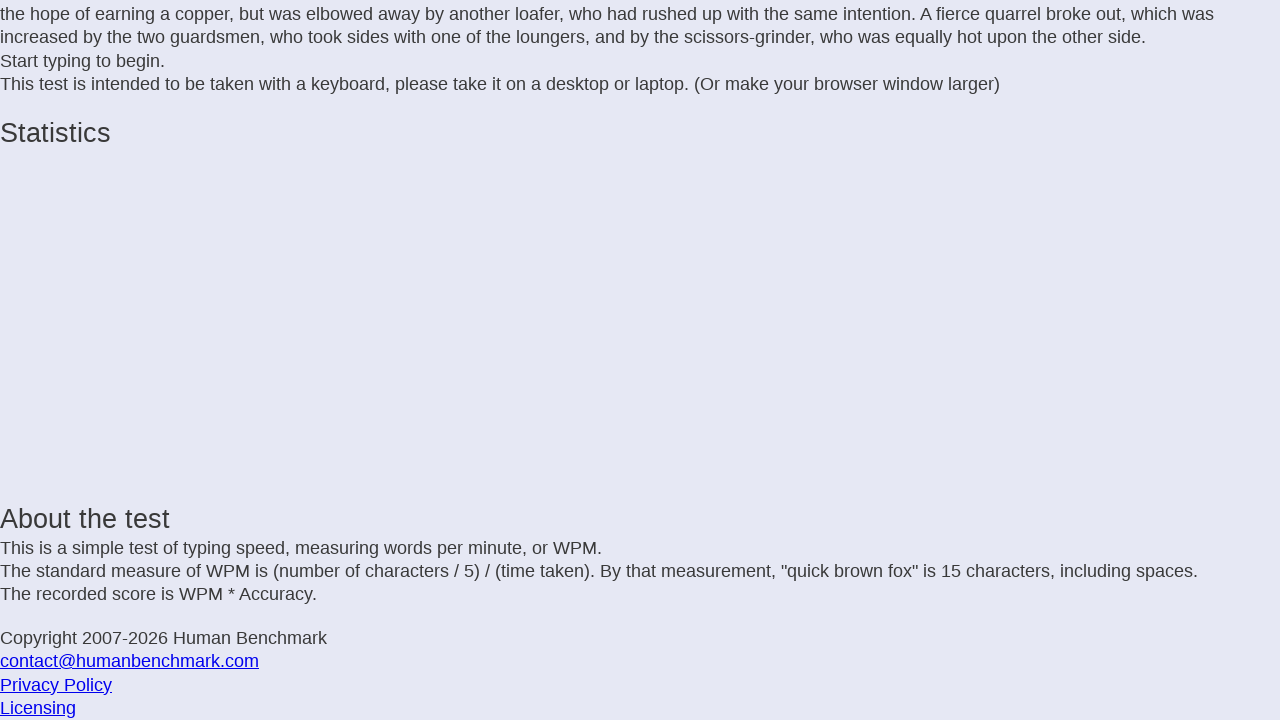

Typed letter: 's' on .letters
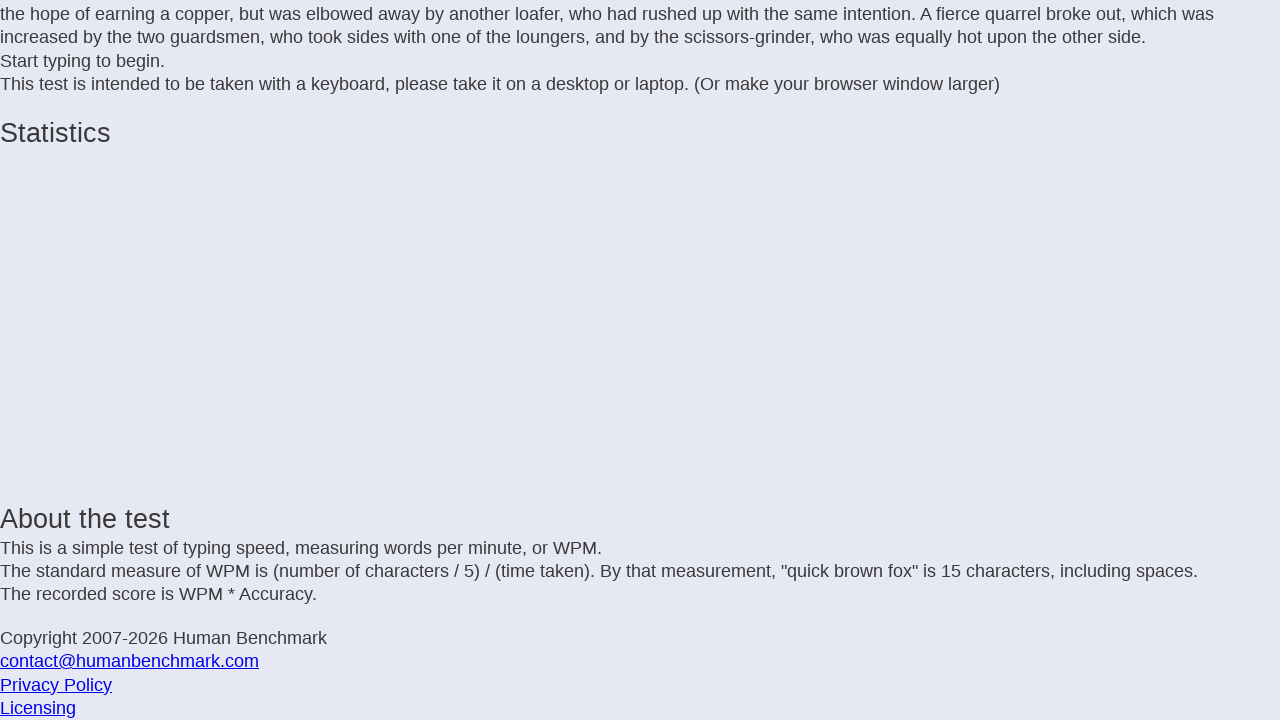

Waited 25ms before next keystroke
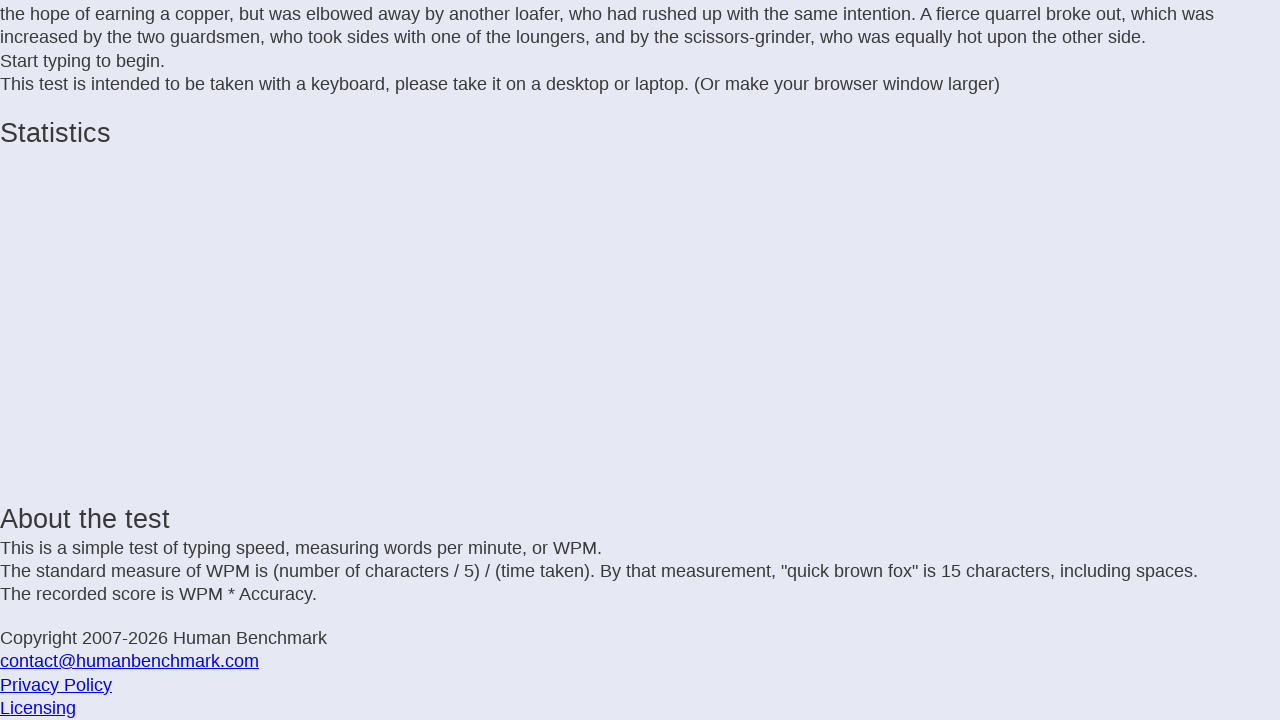

Typed letter: 'c' on .letters
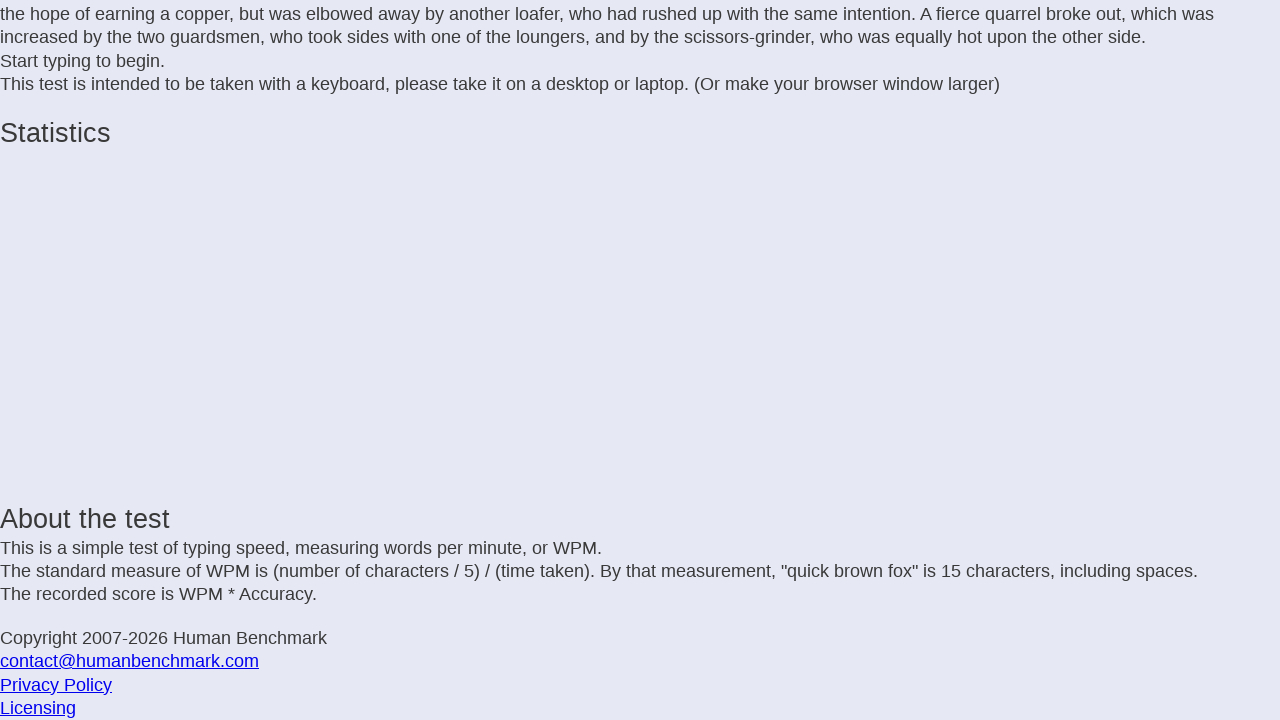

Waited 25ms before next keystroke
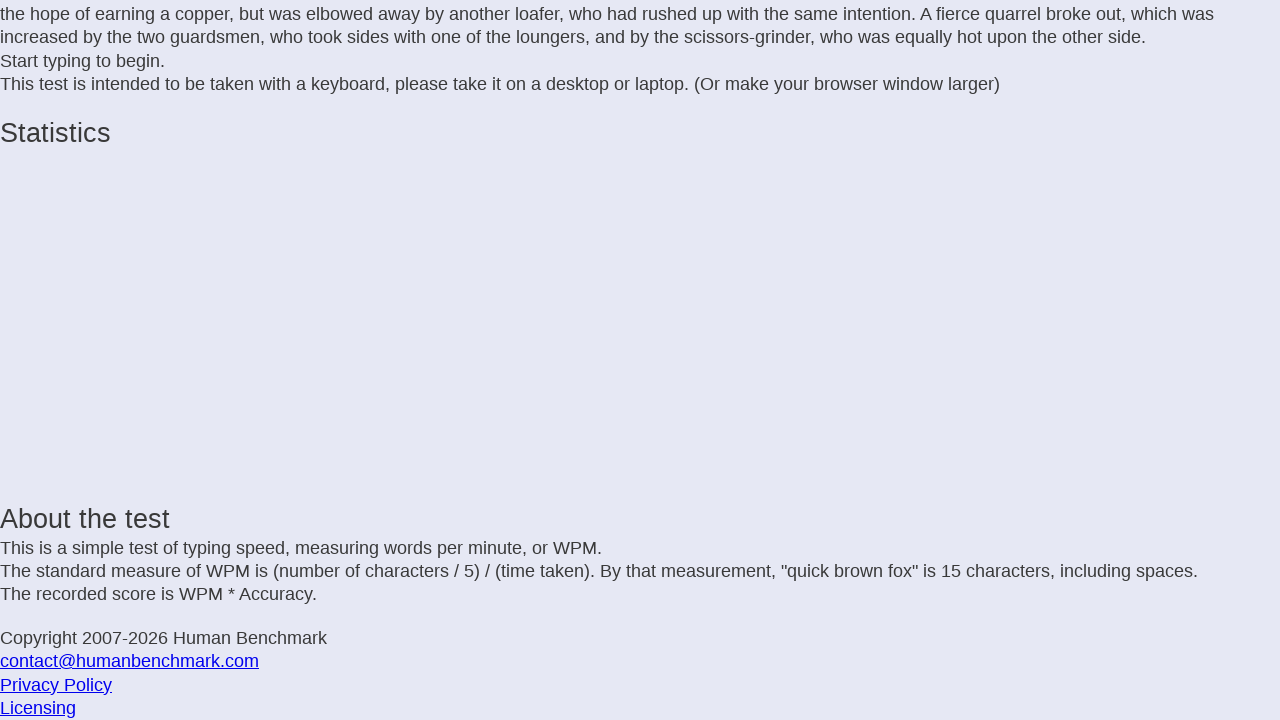

Typed letter: 'i' on .letters
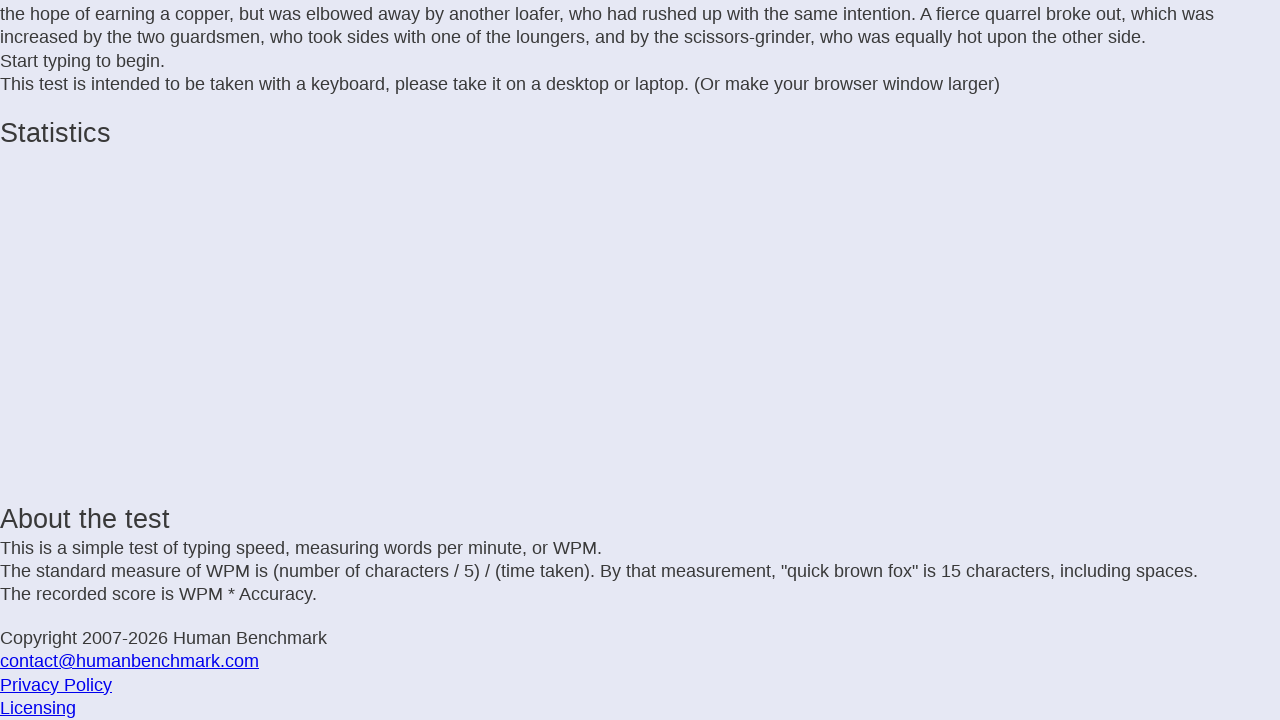

Waited 25ms before next keystroke
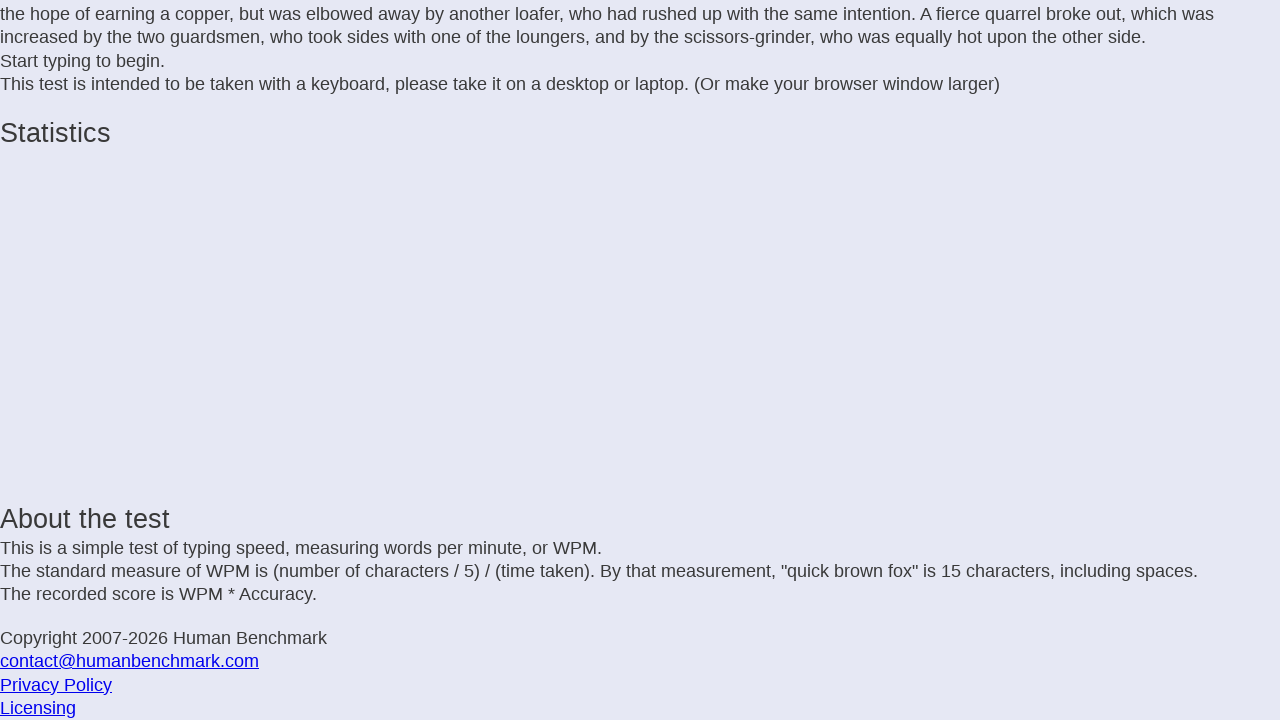

Typed letter: 's' on .letters
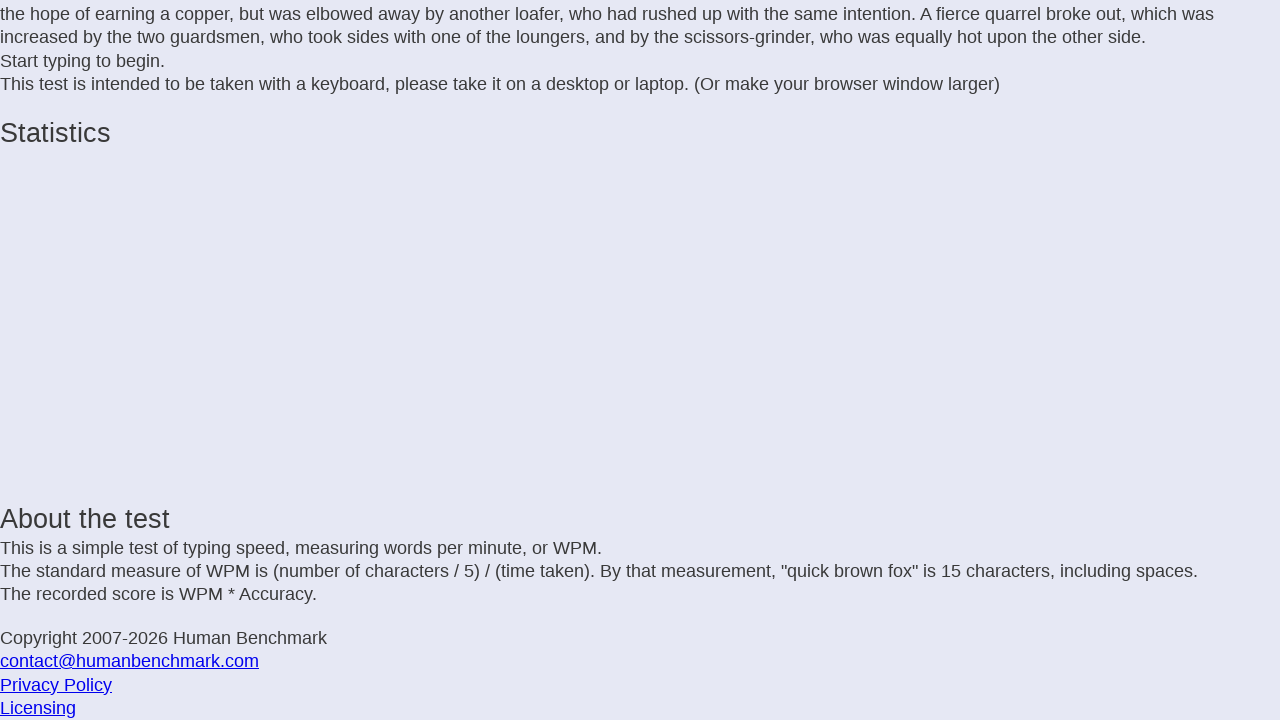

Waited 25ms before next keystroke
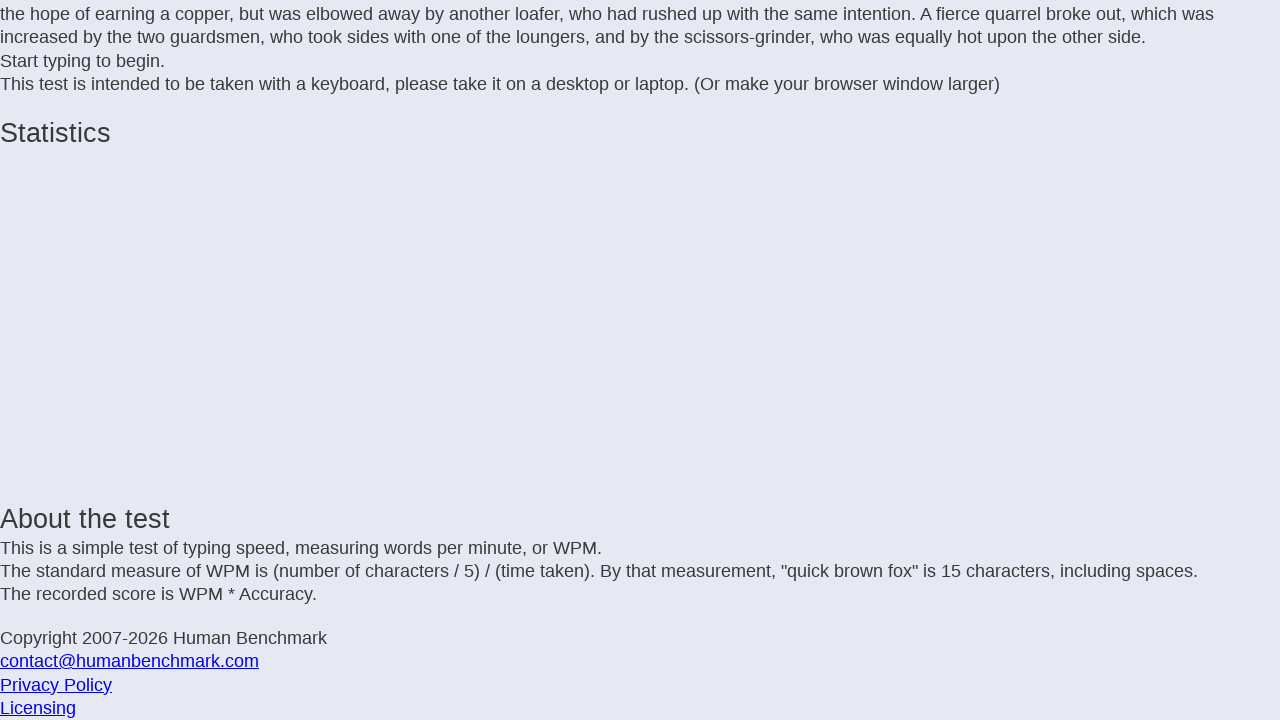

Typed letter: 's' on .letters
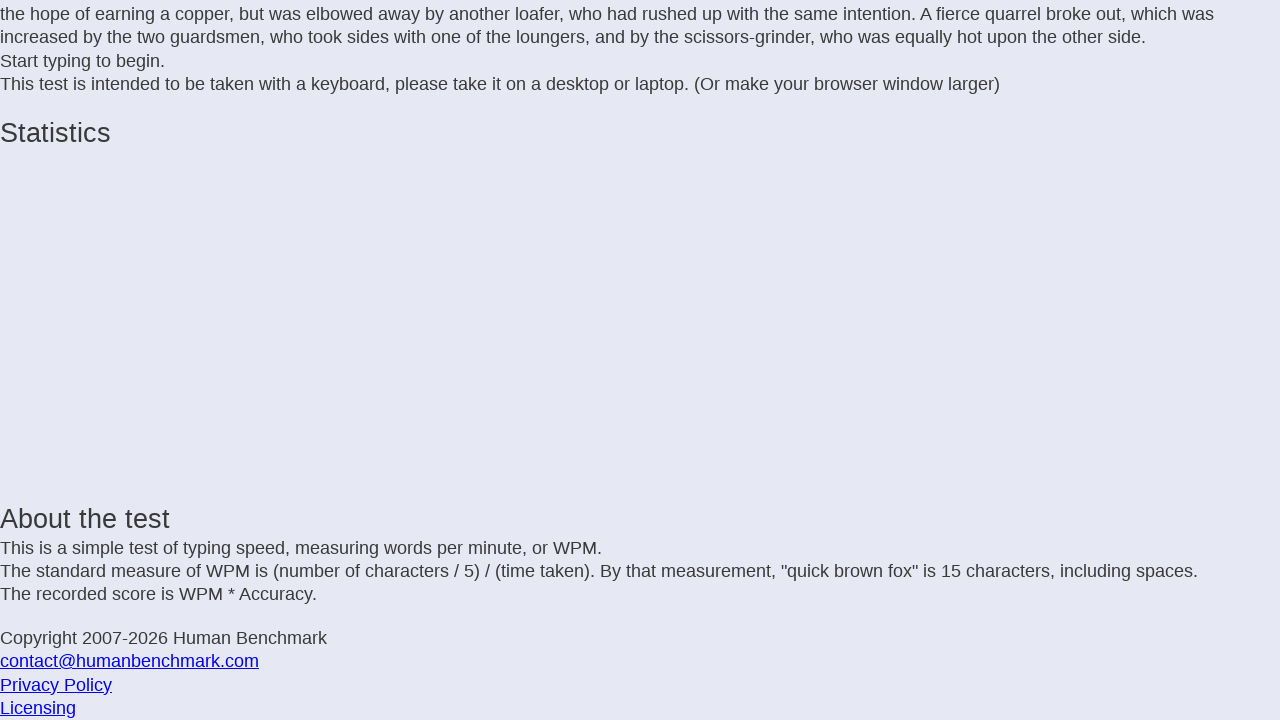

Waited 25ms before next keystroke
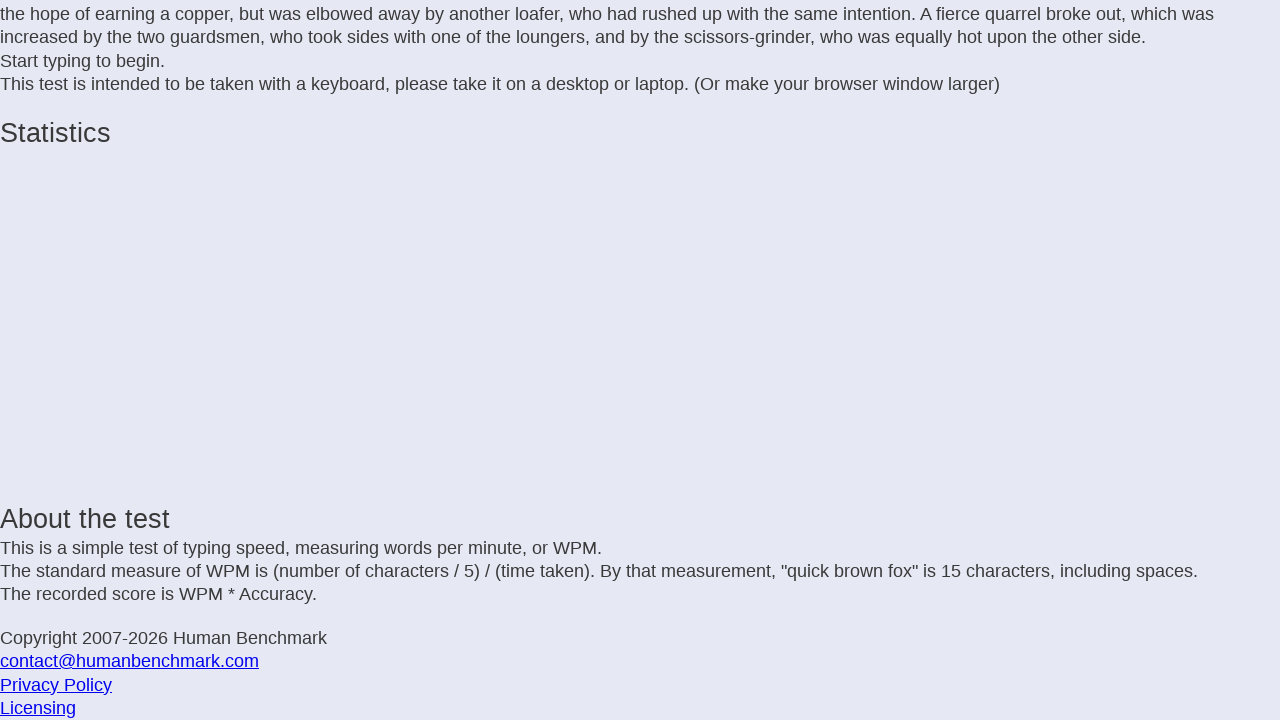

Typed letter: 'o' on .letters
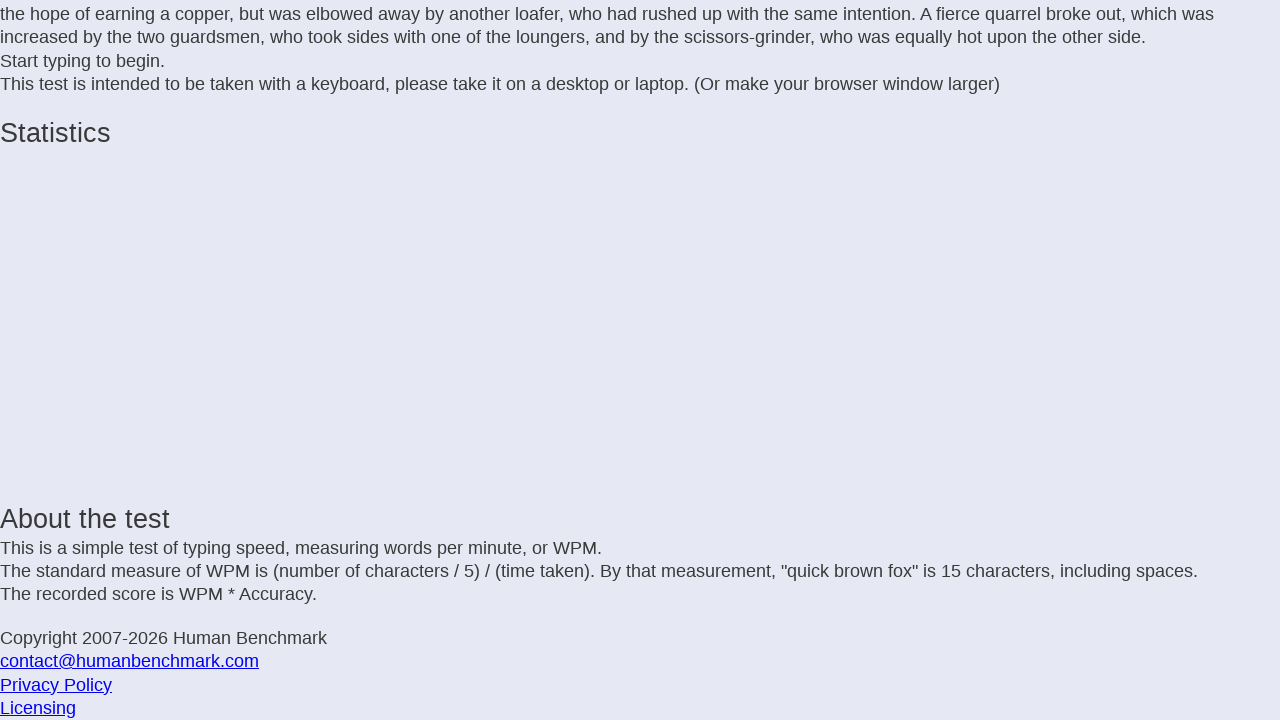

Waited 25ms before next keystroke
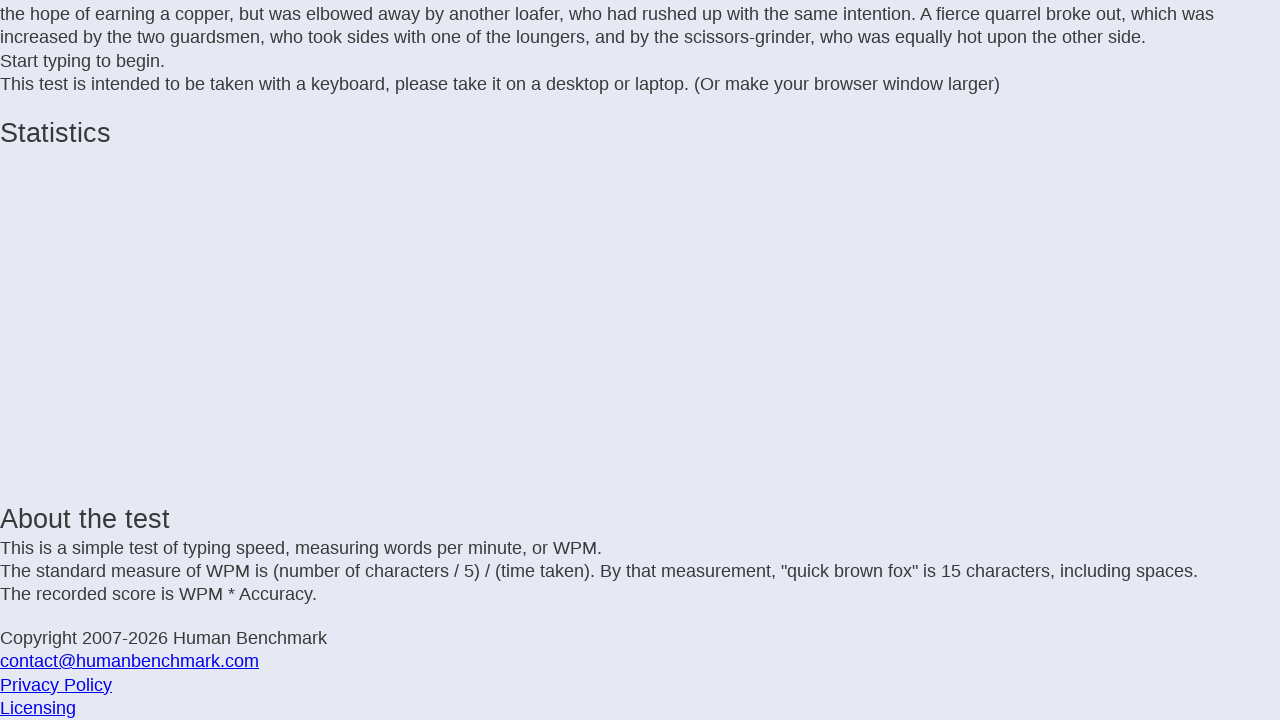

Typed letter: 'r' on .letters
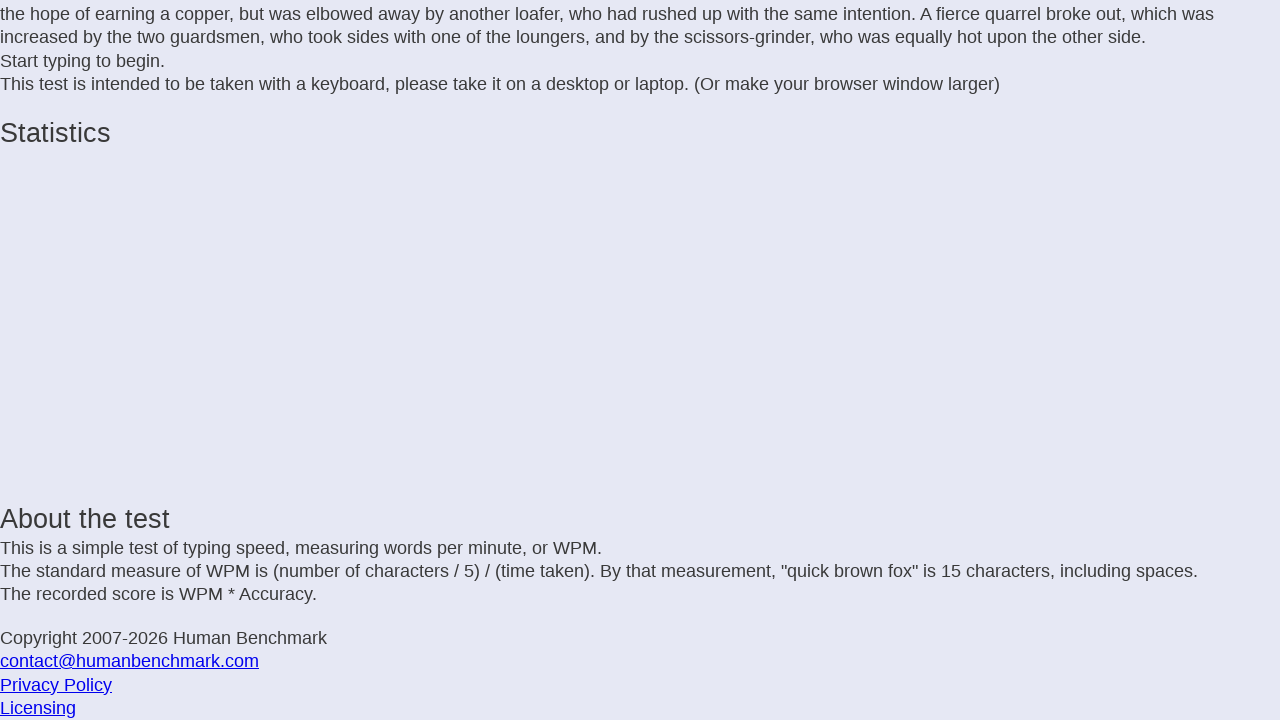

Waited 25ms before next keystroke
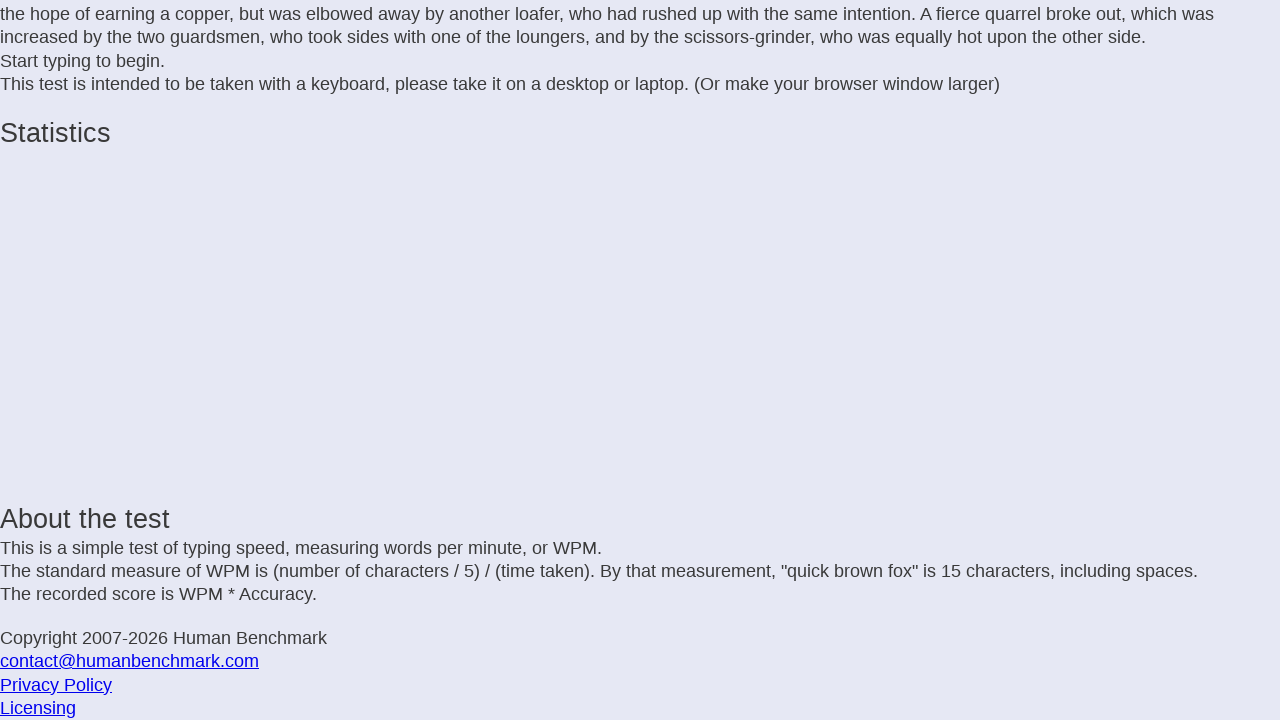

Typed letter: 's' on .letters
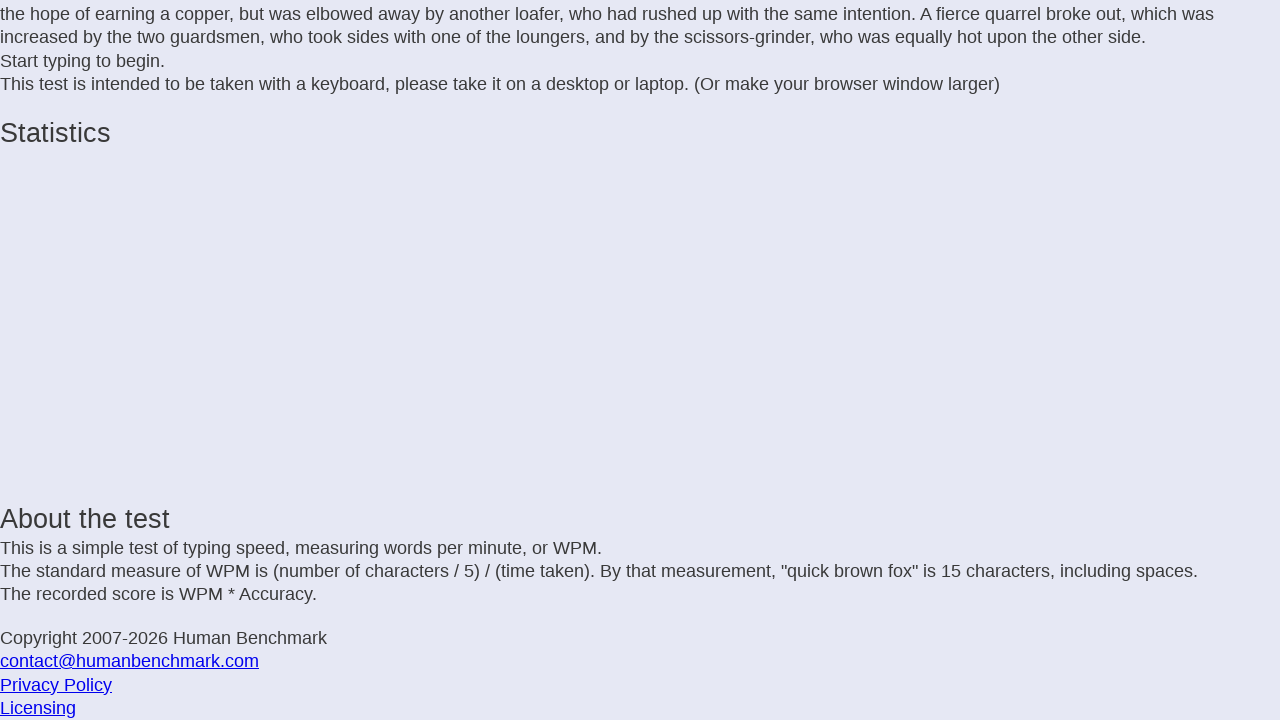

Waited 25ms before next keystroke
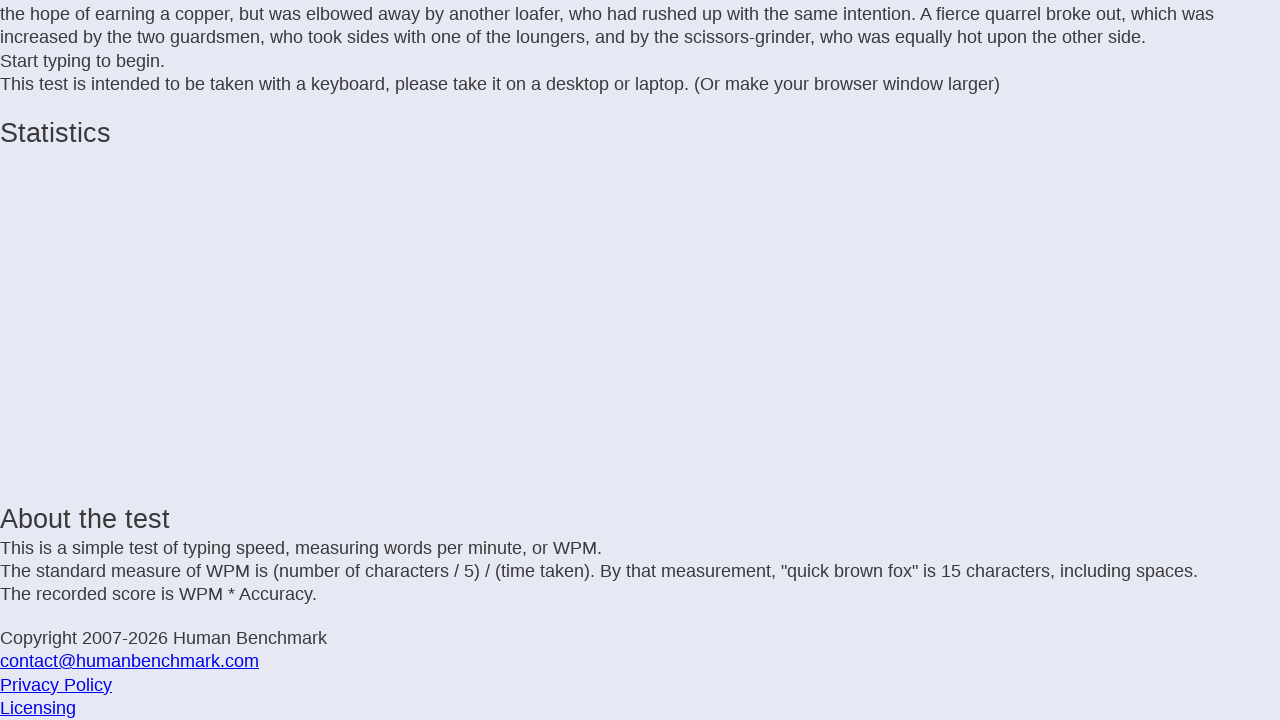

Typed letter: '-' on .letters
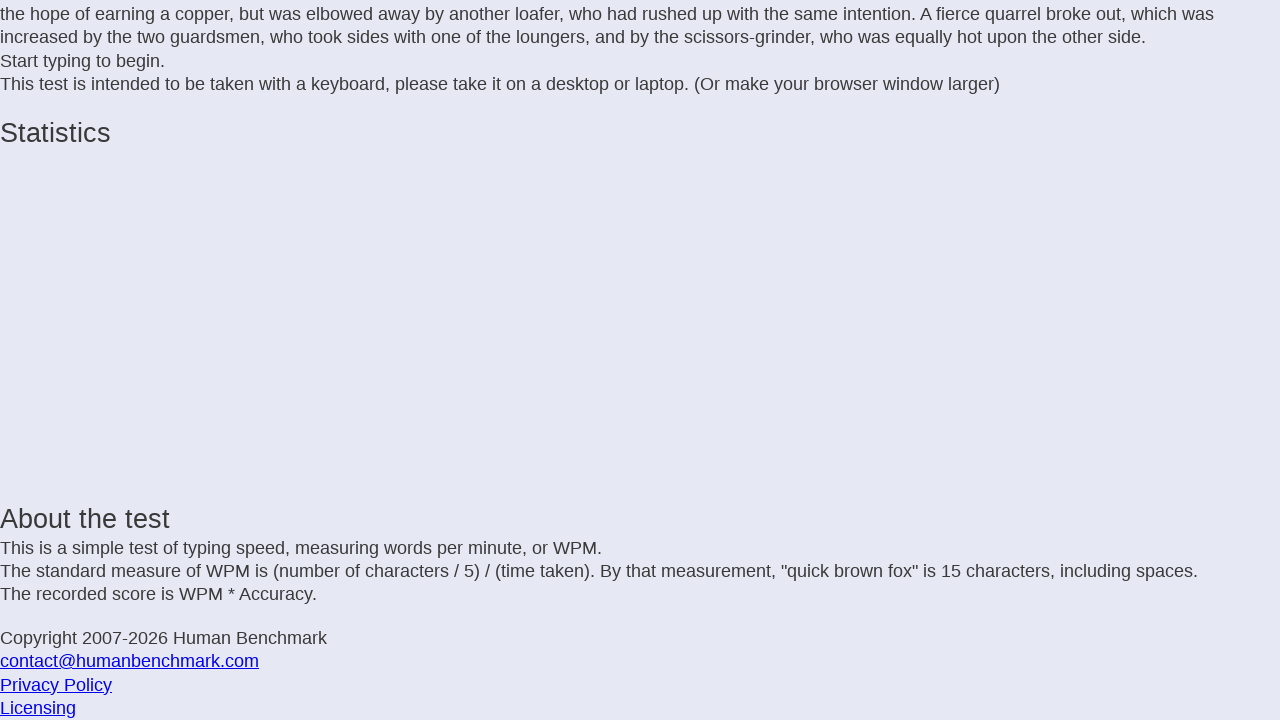

Waited 25ms before next keystroke
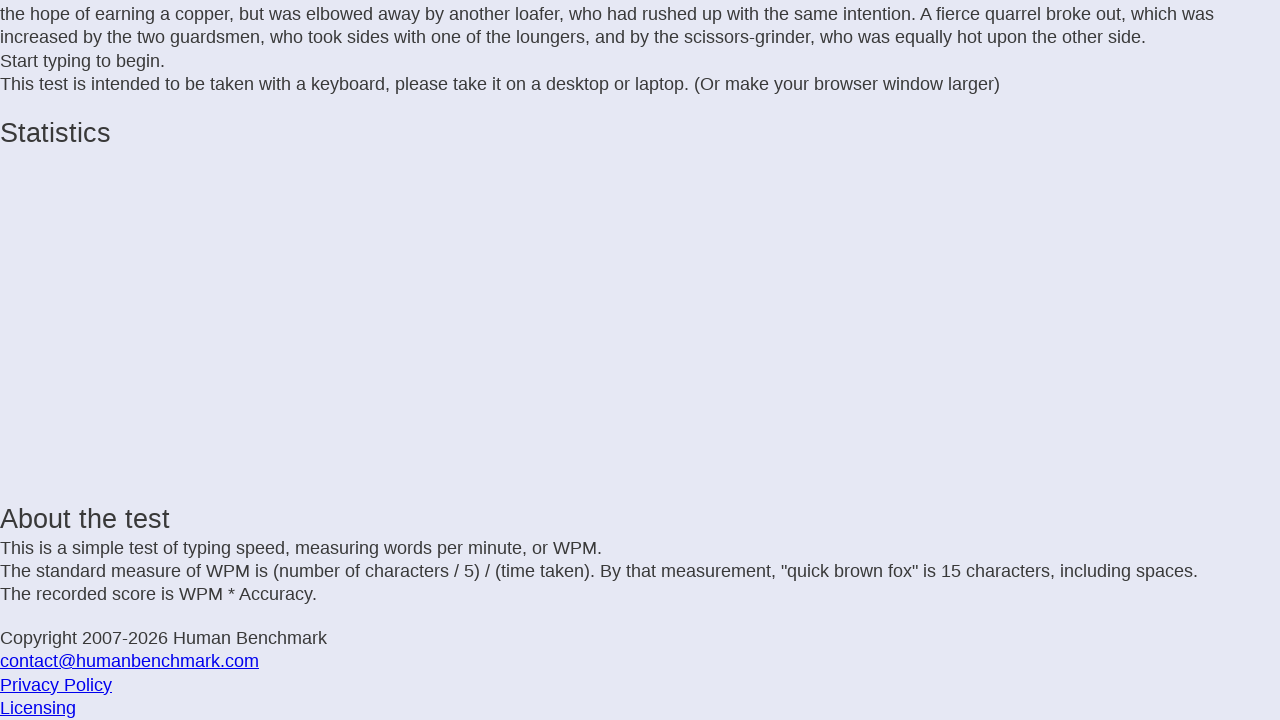

Typed letter: 'g' on .letters
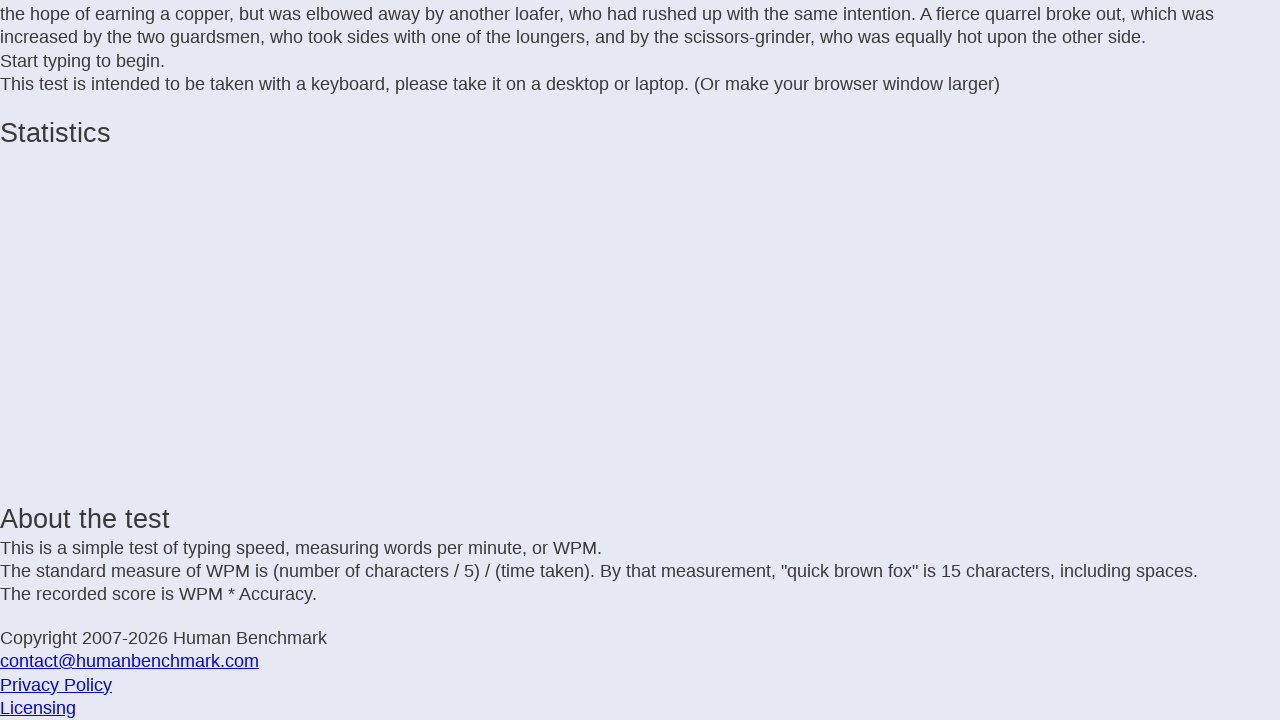

Waited 25ms before next keystroke
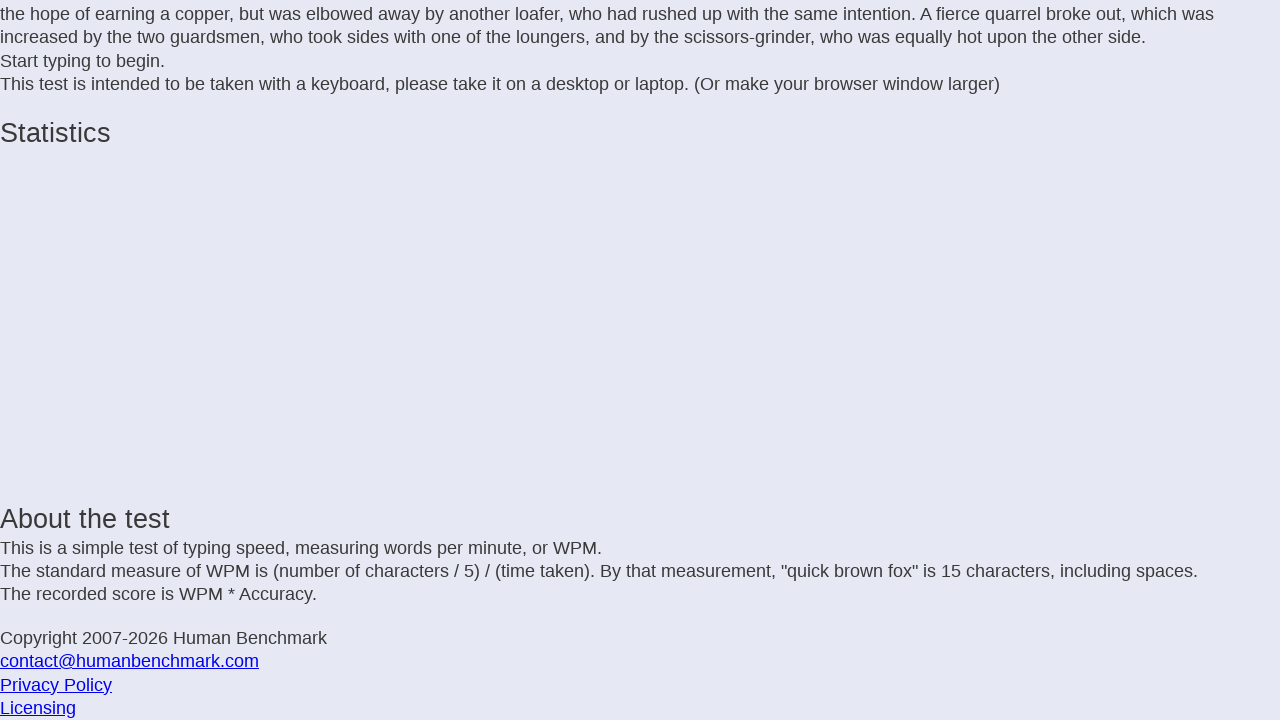

Typed letter: 'r' on .letters
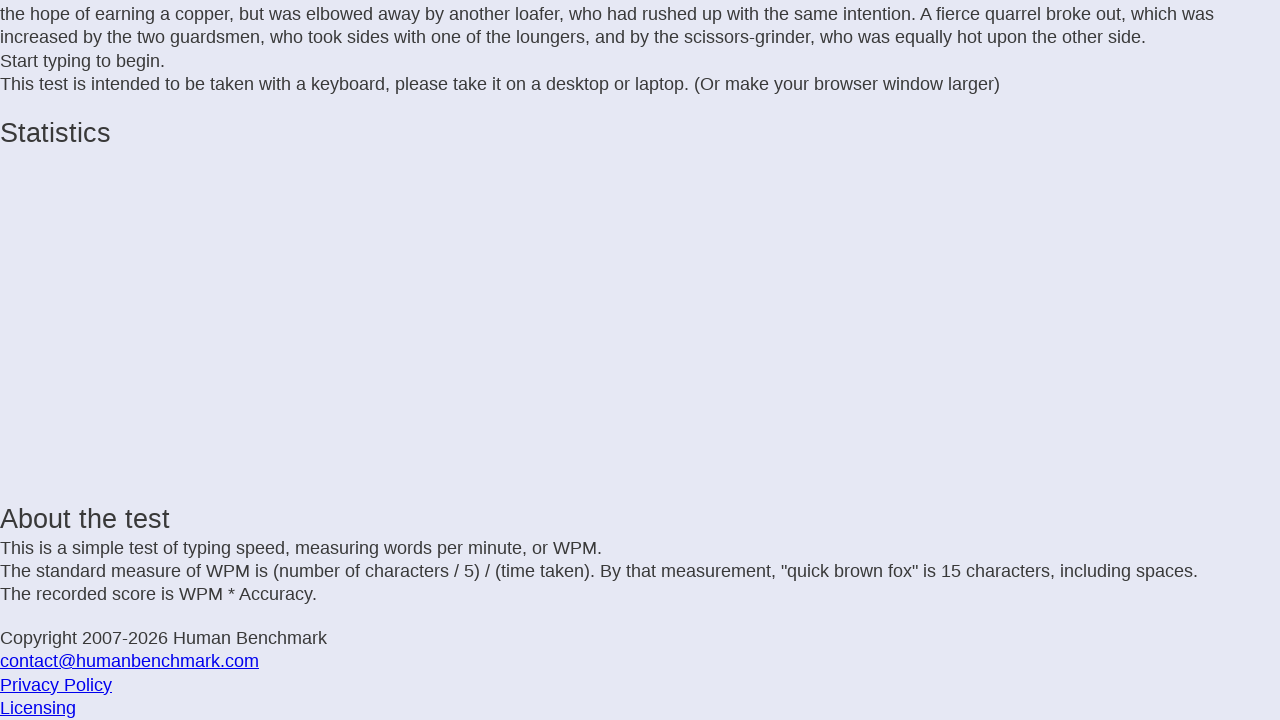

Waited 25ms before next keystroke
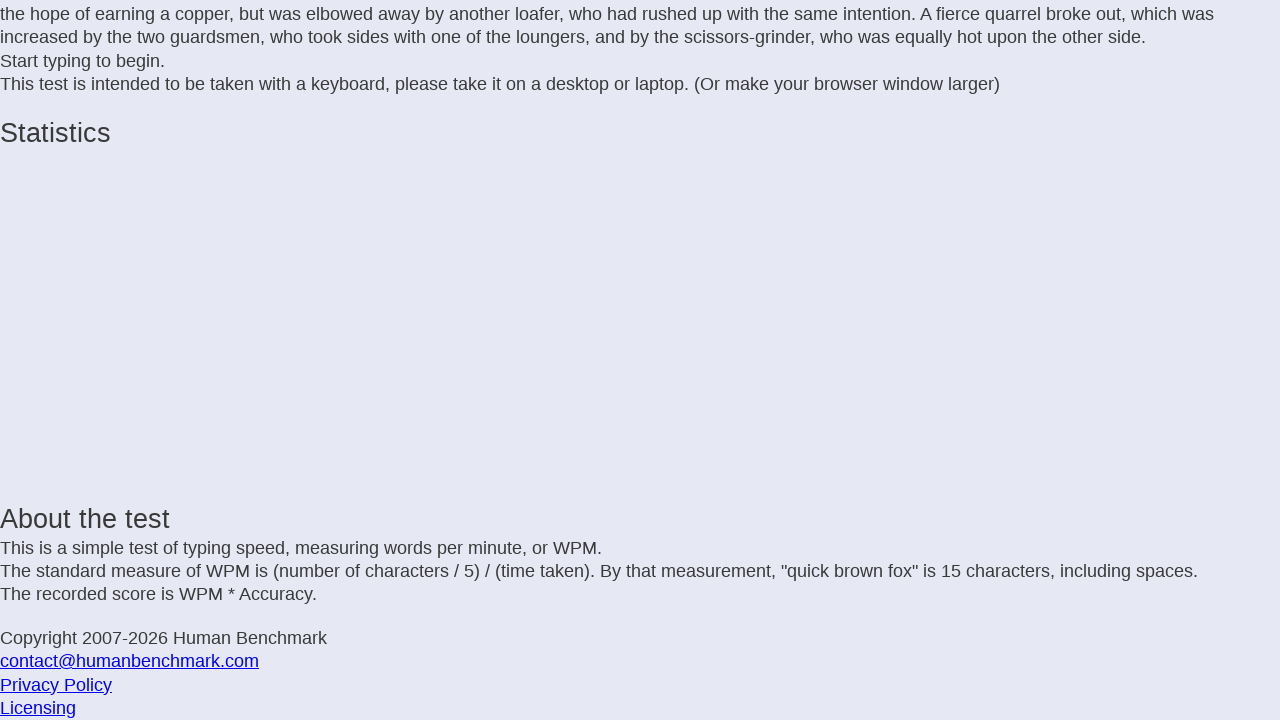

Typed letter: 'i' on .letters
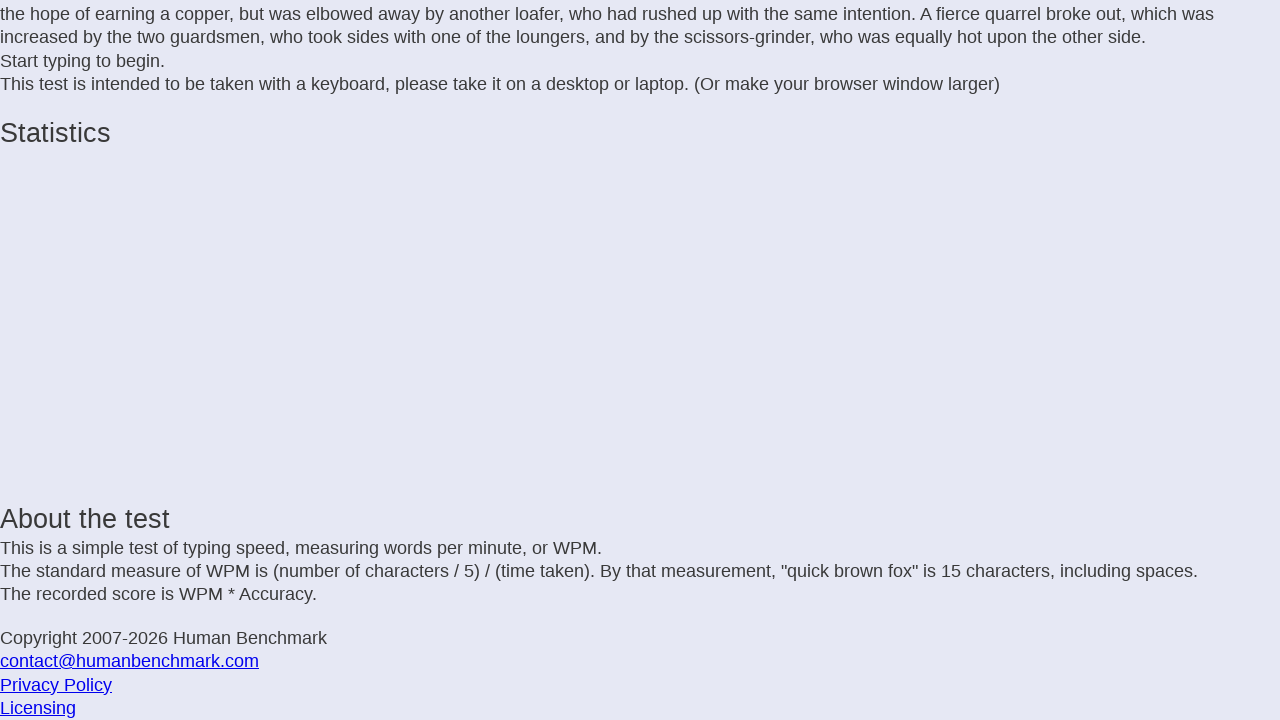

Waited 25ms before next keystroke
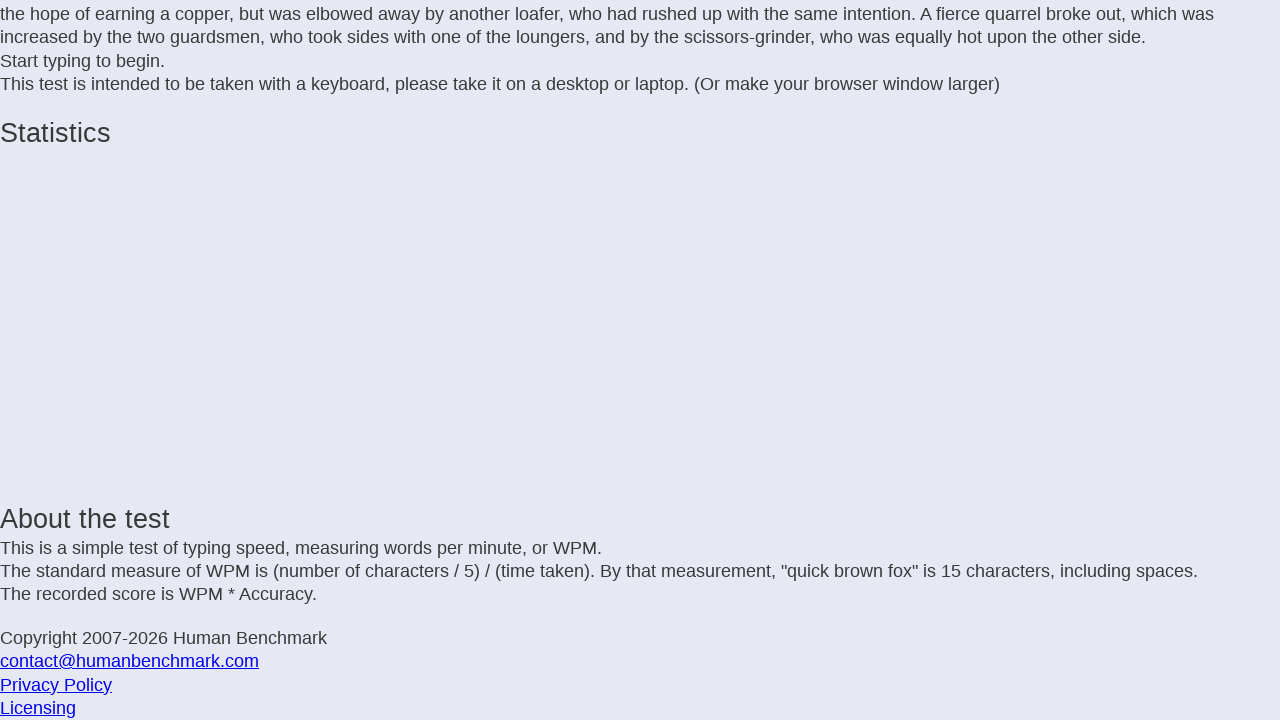

Typed letter: 'n' on .letters
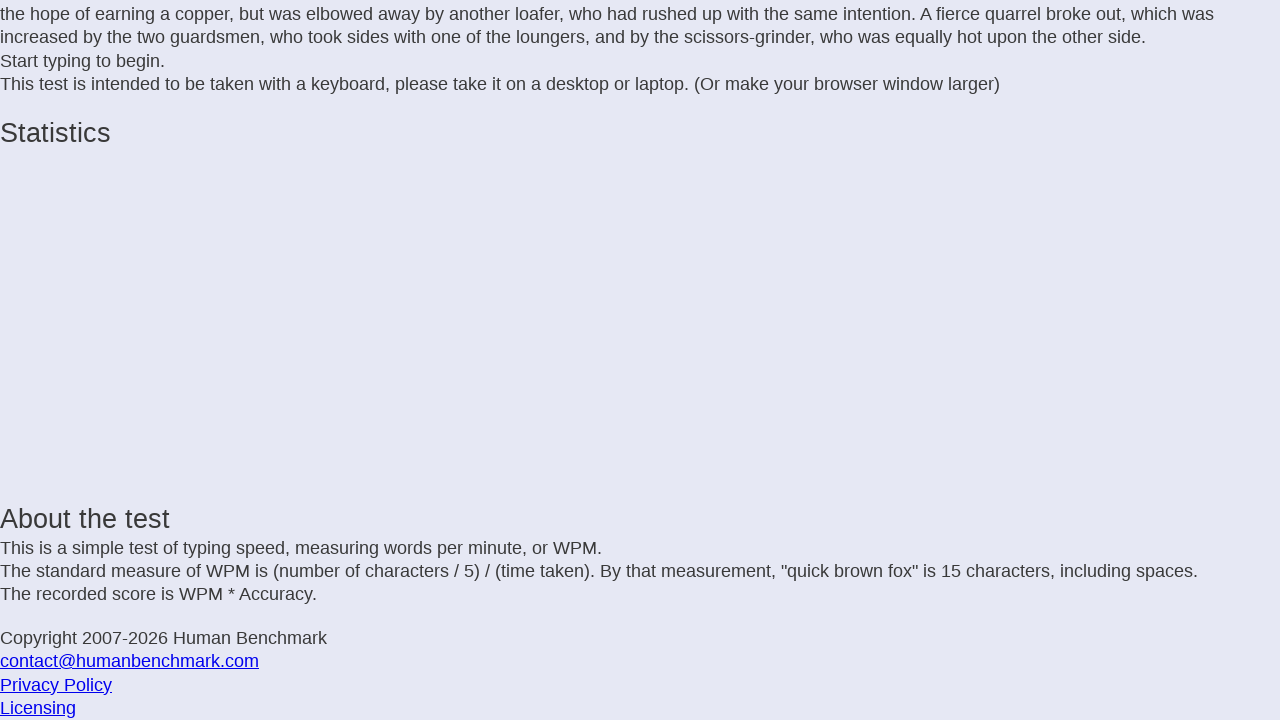

Waited 25ms before next keystroke
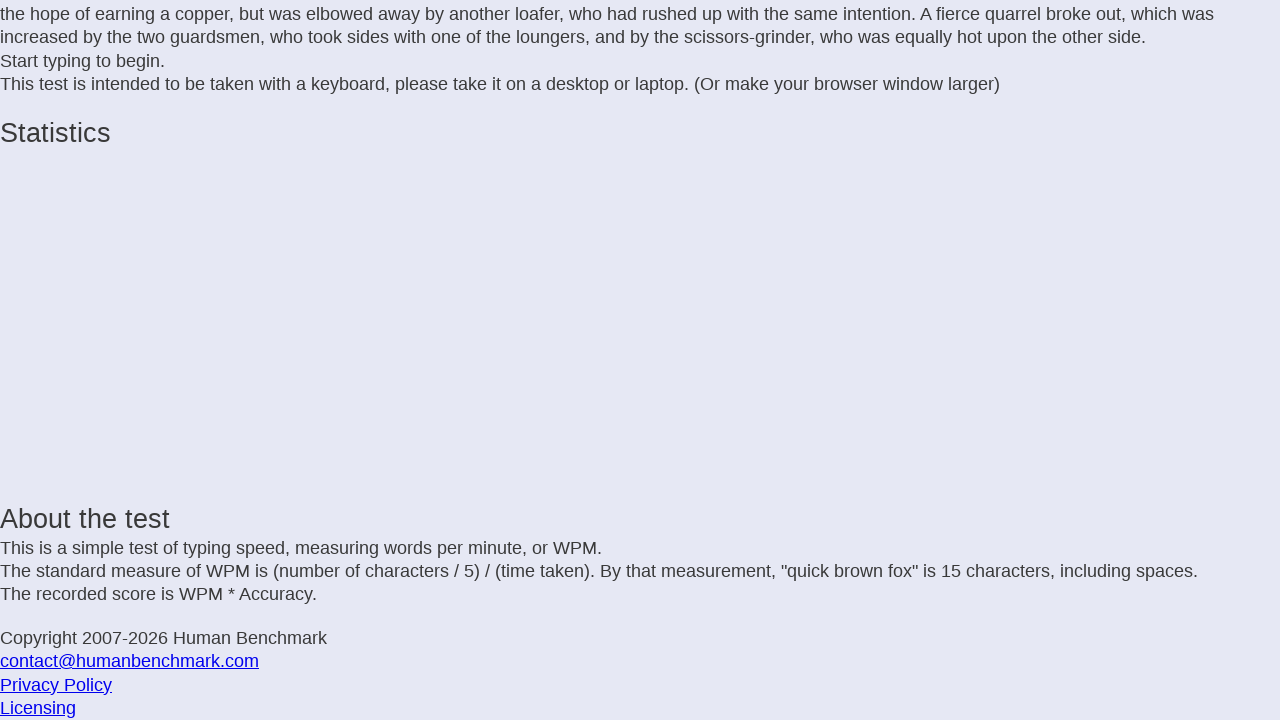

Typed letter: 'd' on .letters
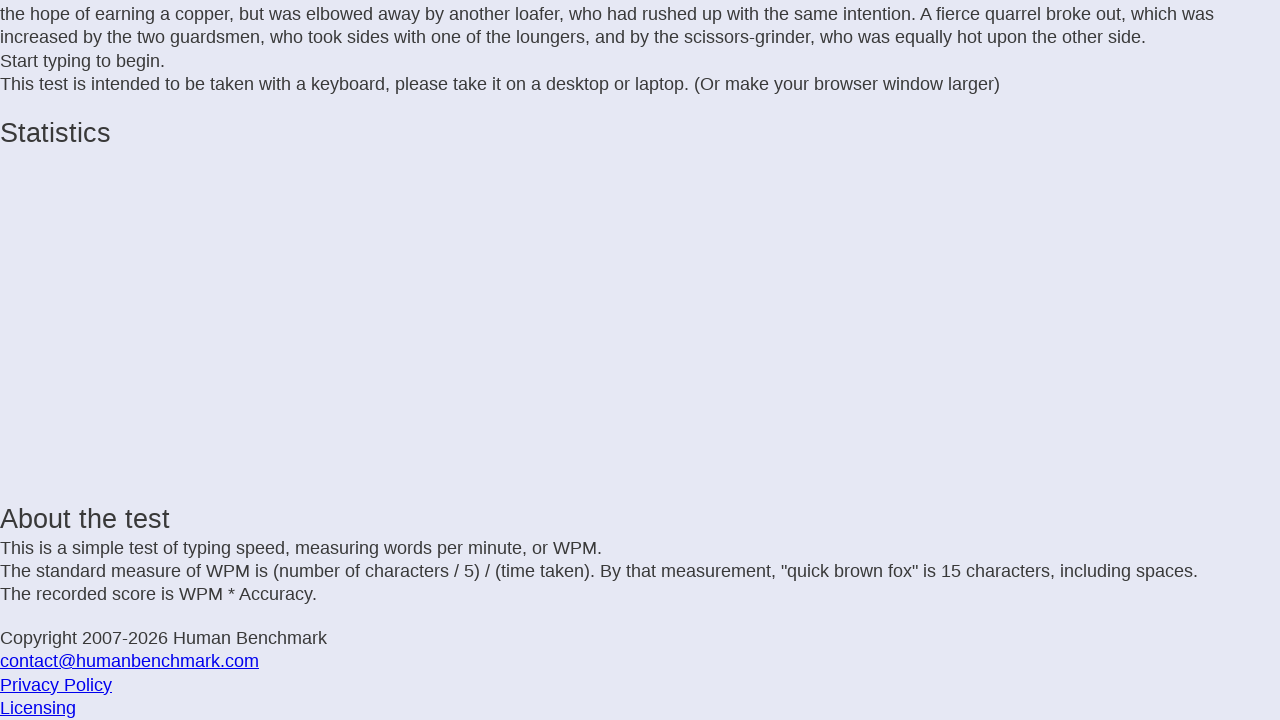

Waited 25ms before next keystroke
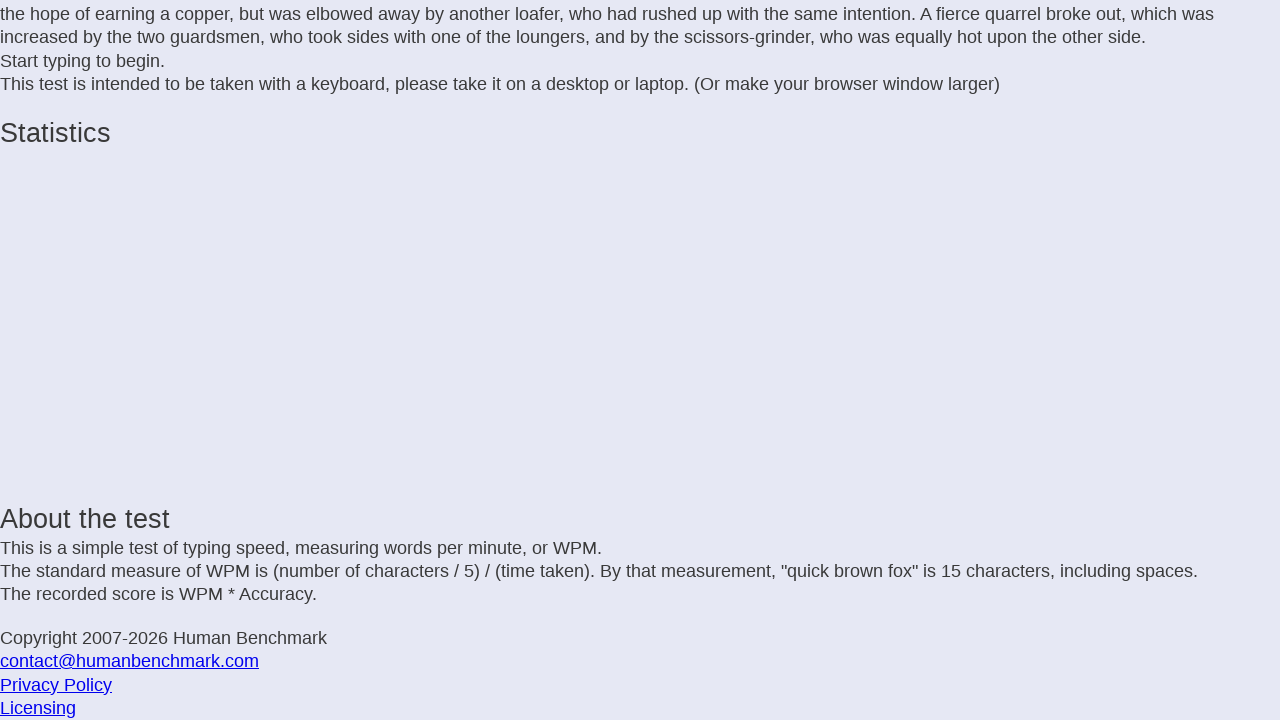

Typed letter: 'e' on .letters
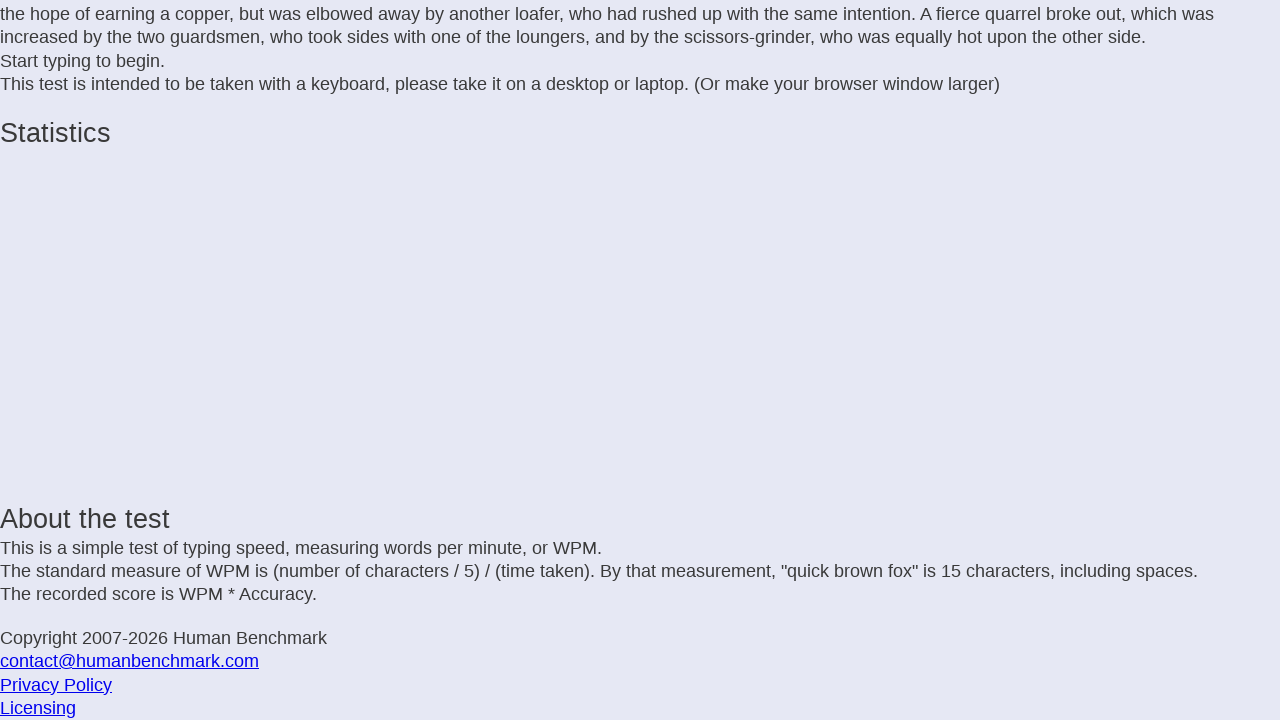

Waited 25ms before next keystroke
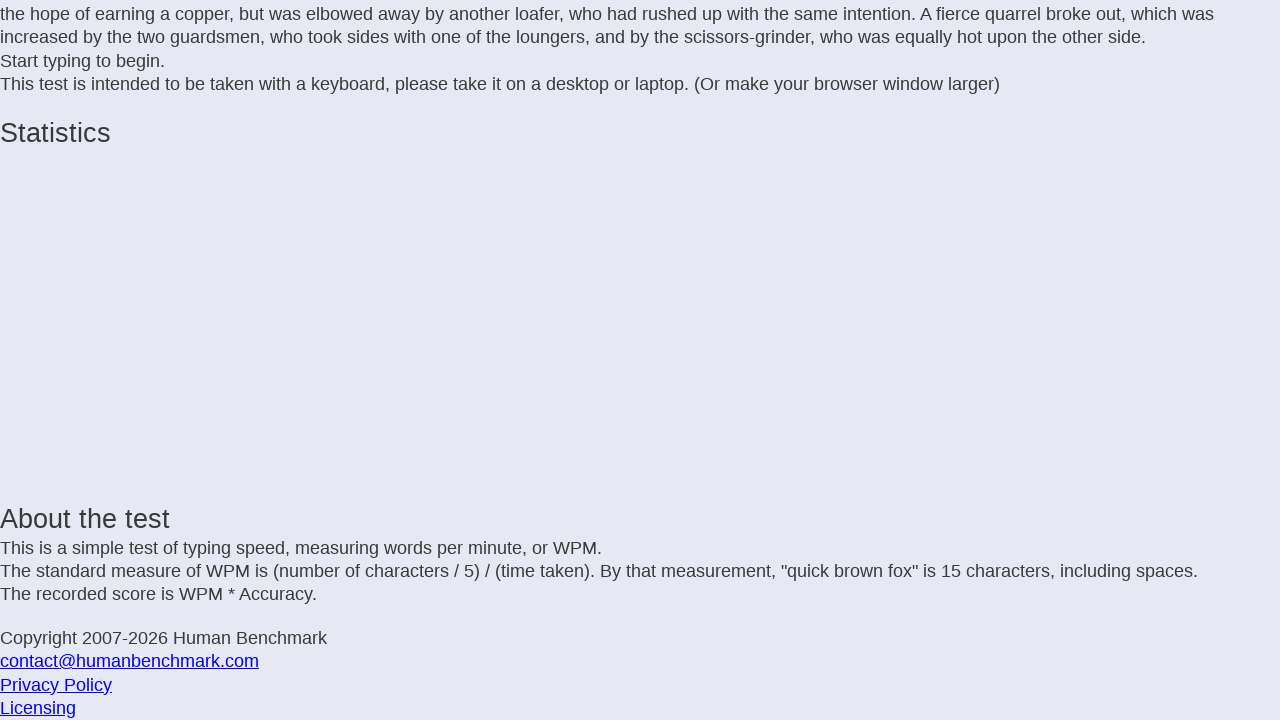

Typed letter: 'r' on .letters
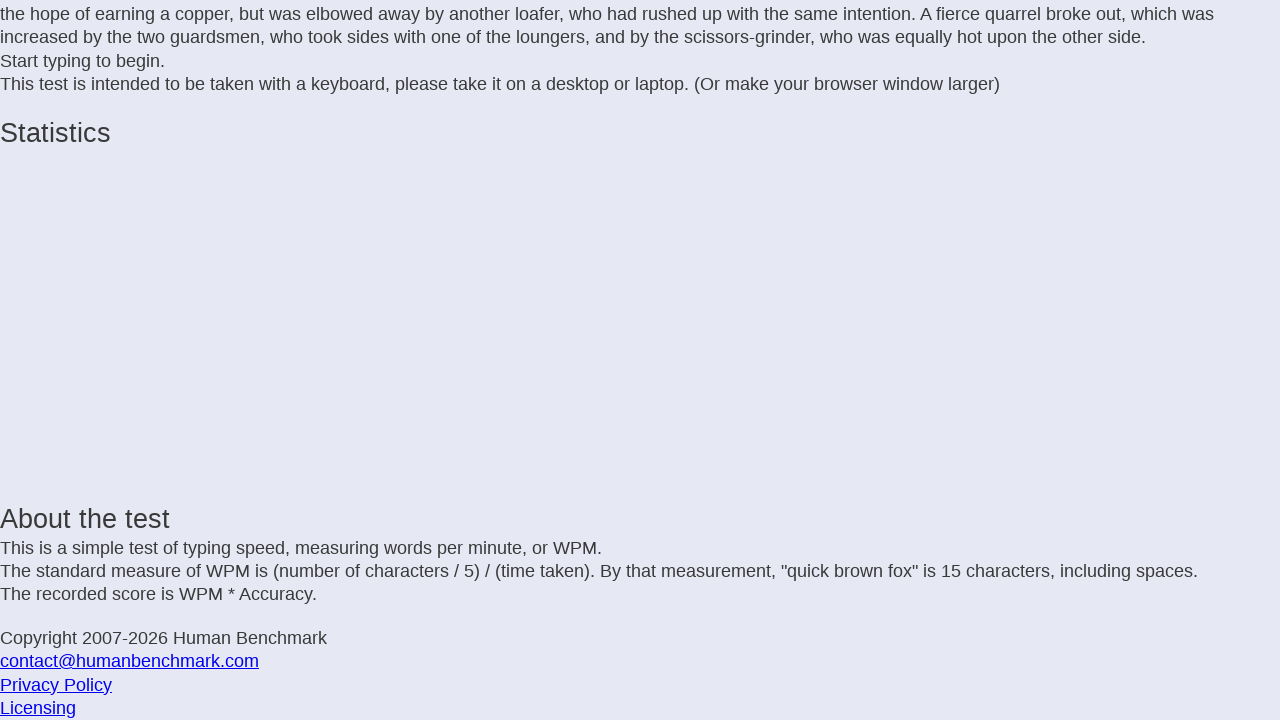

Waited 25ms before next keystroke
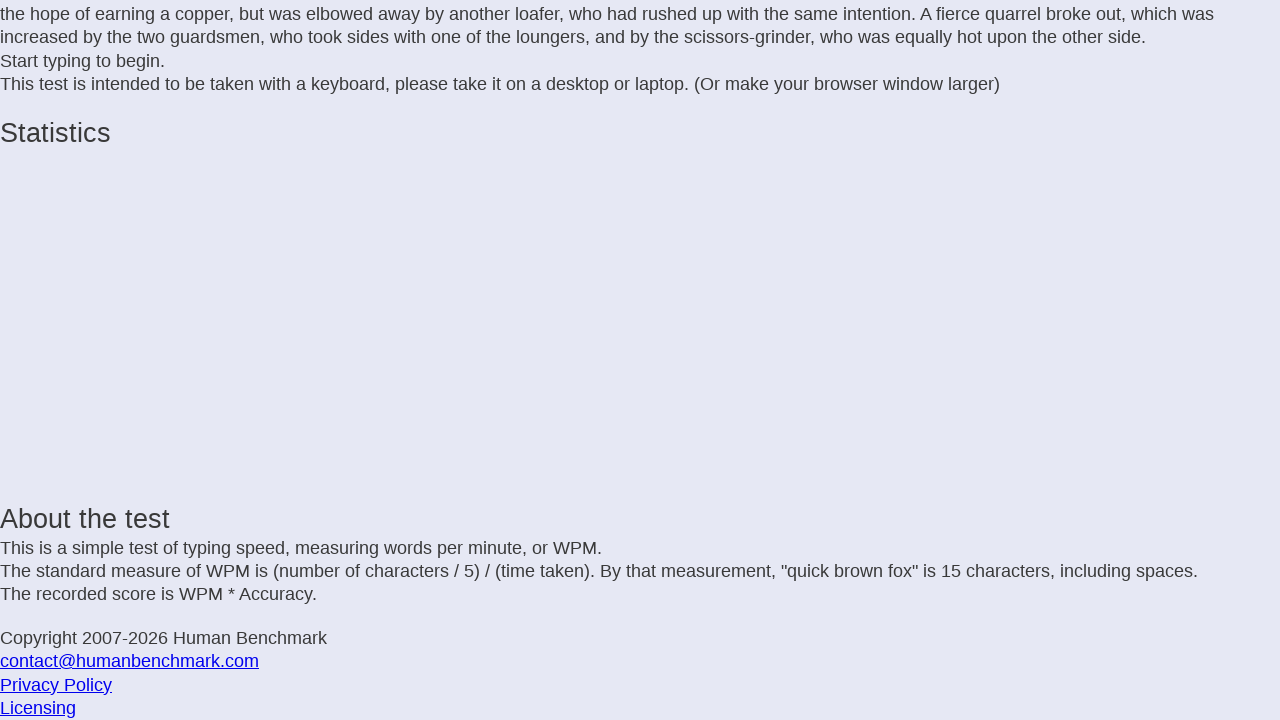

Typed letter: ',' on .letters
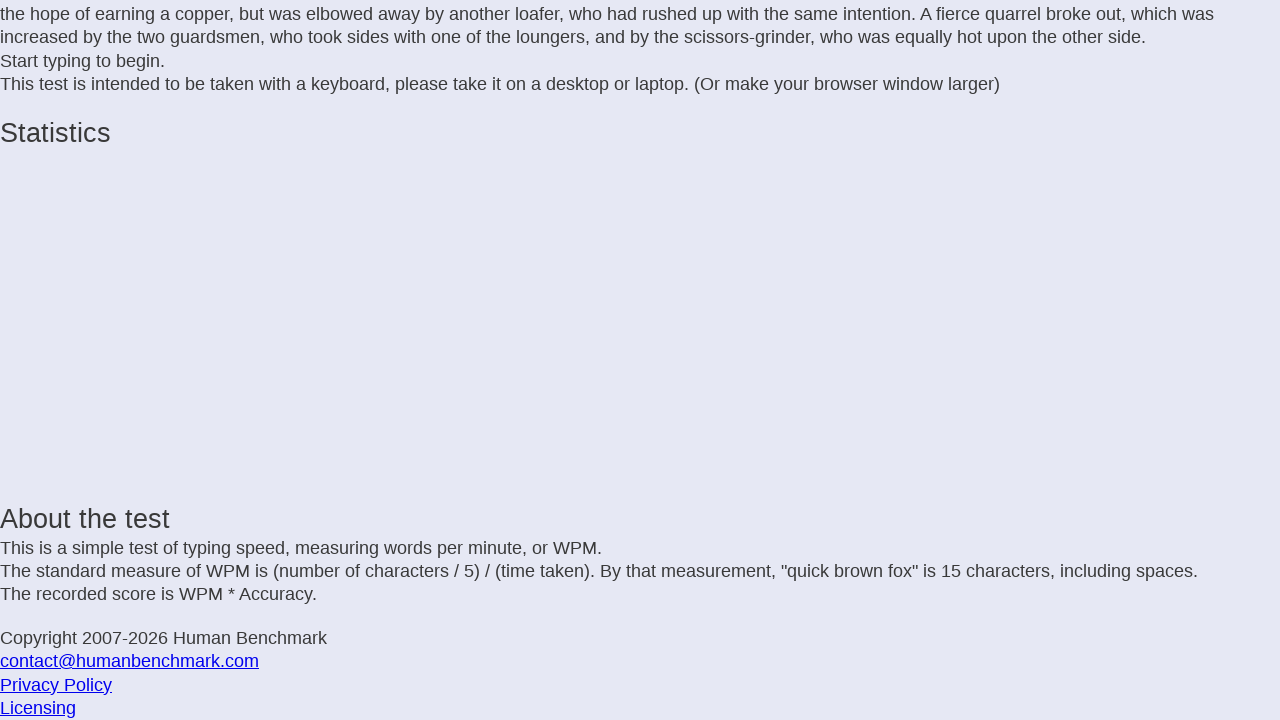

Waited 25ms before next keystroke
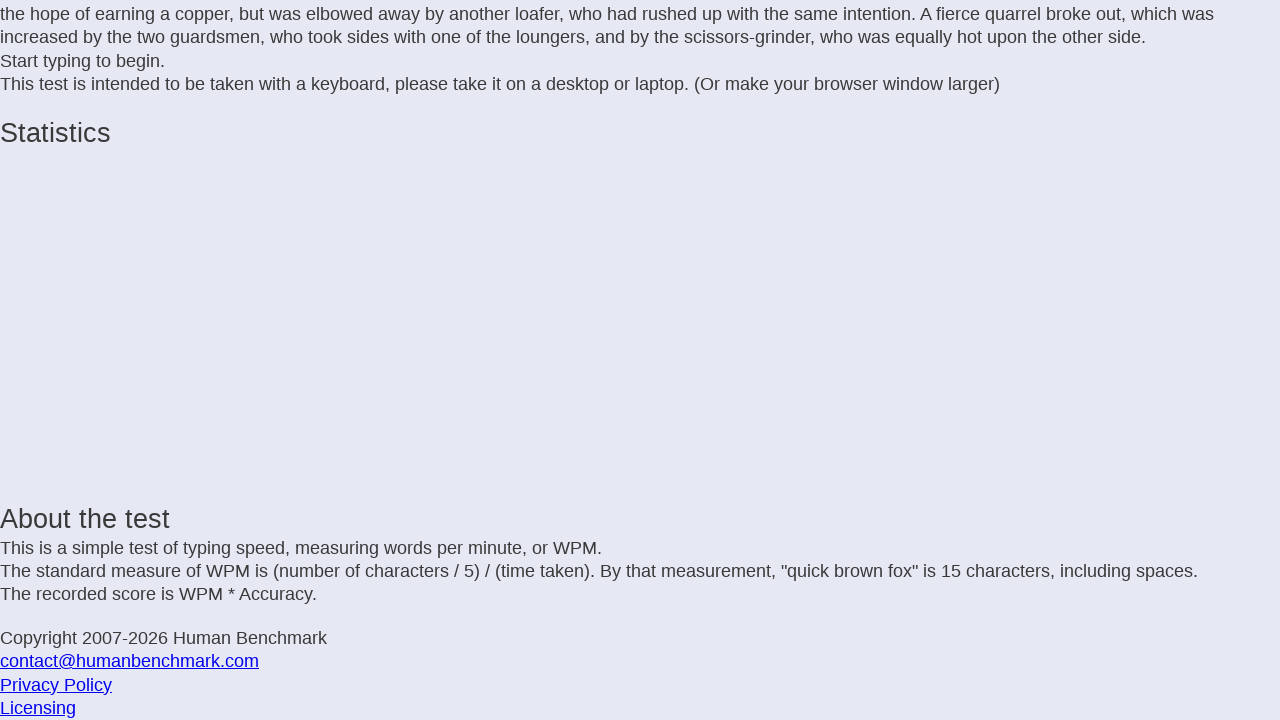

Typed letter: ' ' on .letters
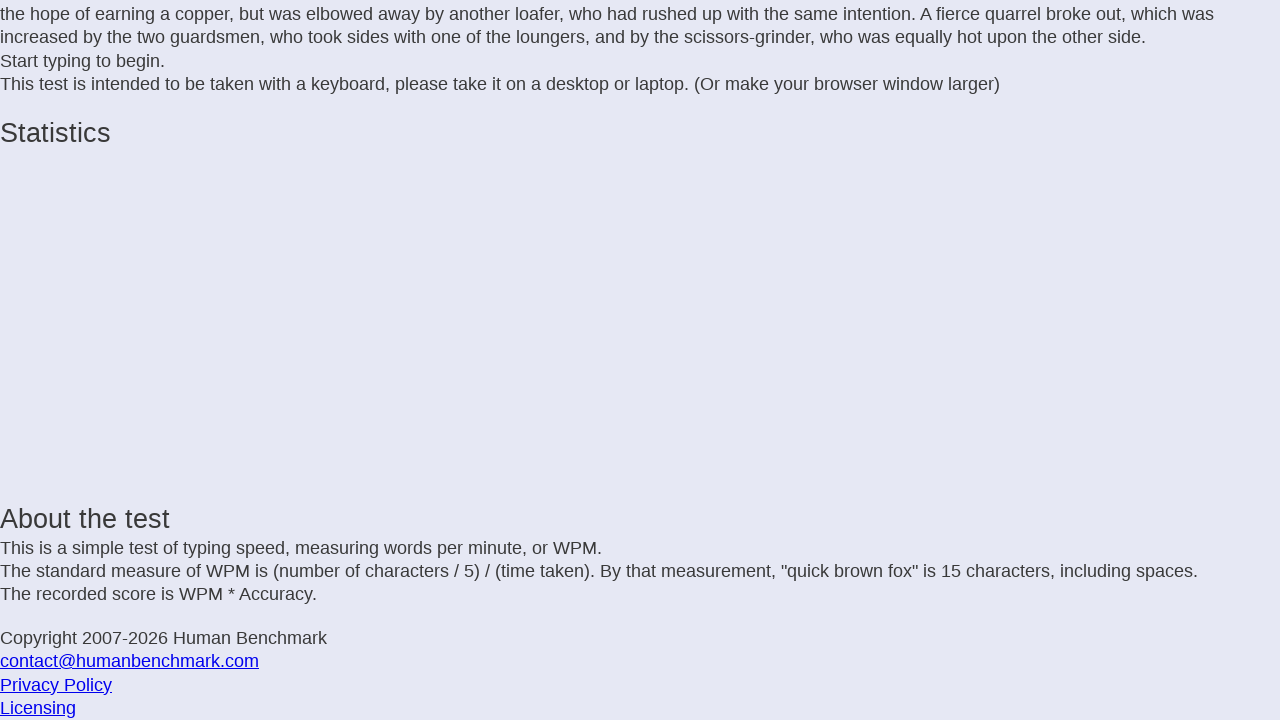

Waited 25ms before next keystroke
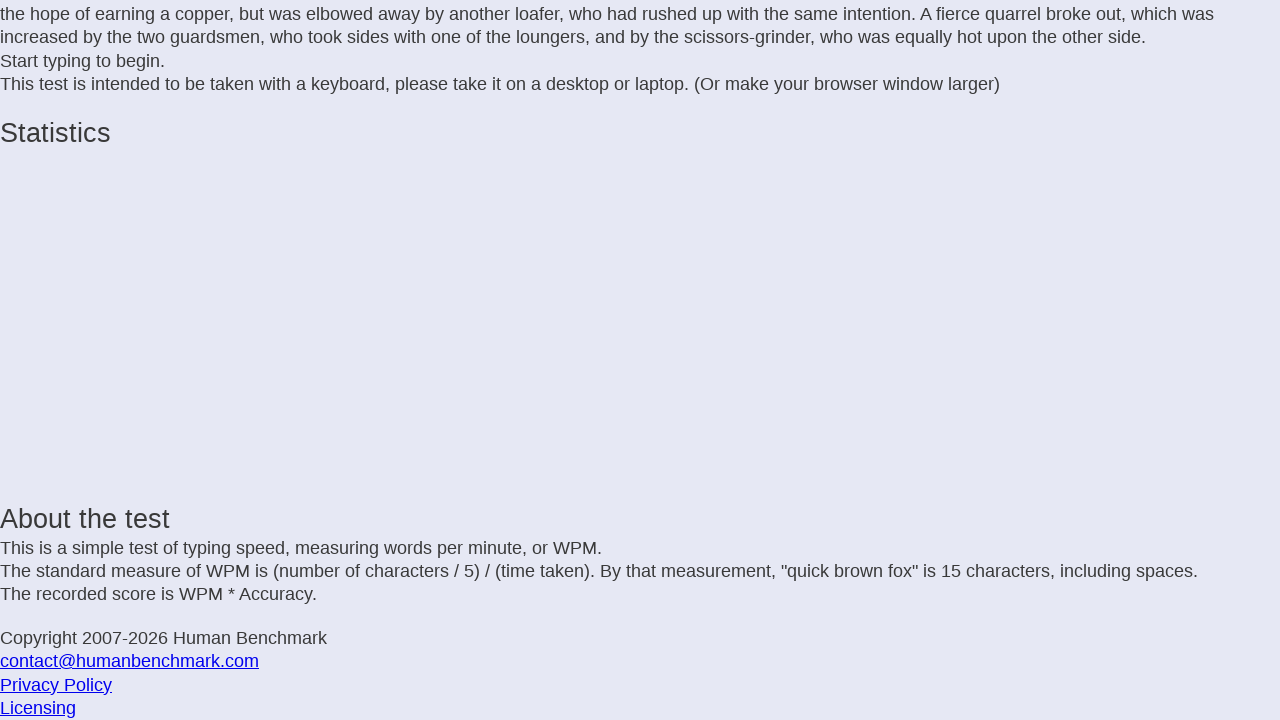

Typed letter: 'w' on .letters
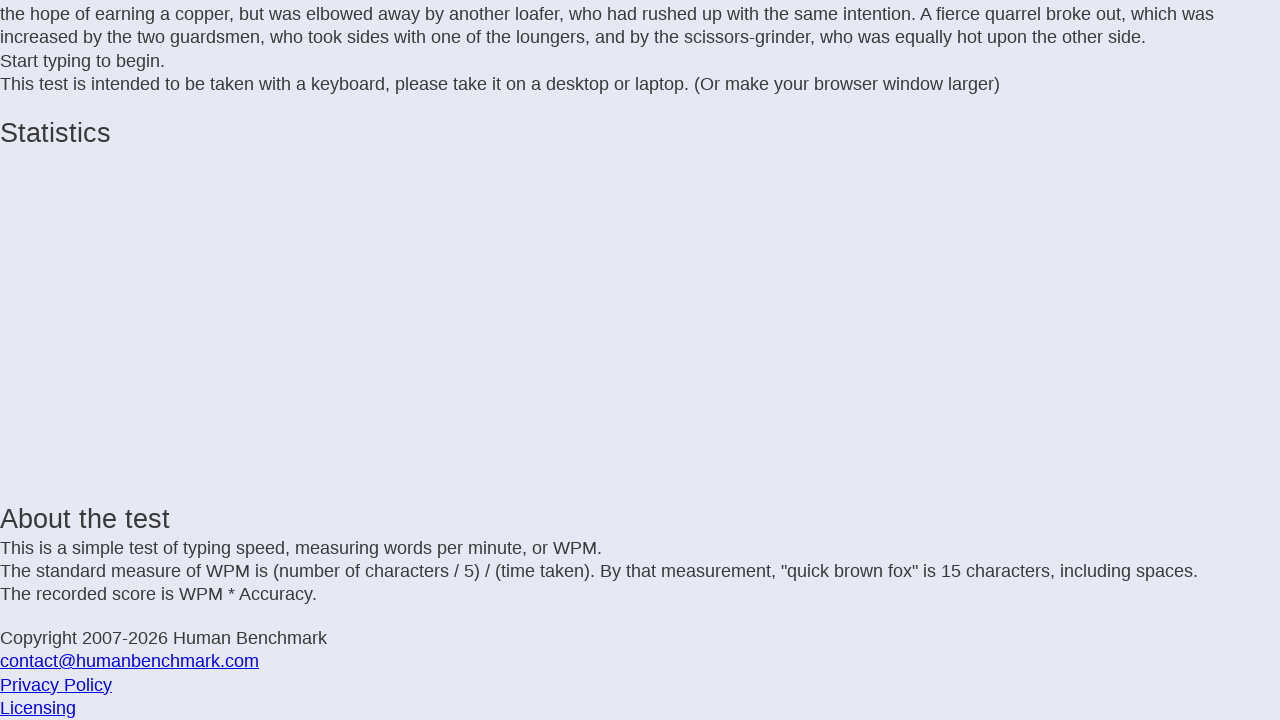

Waited 25ms before next keystroke
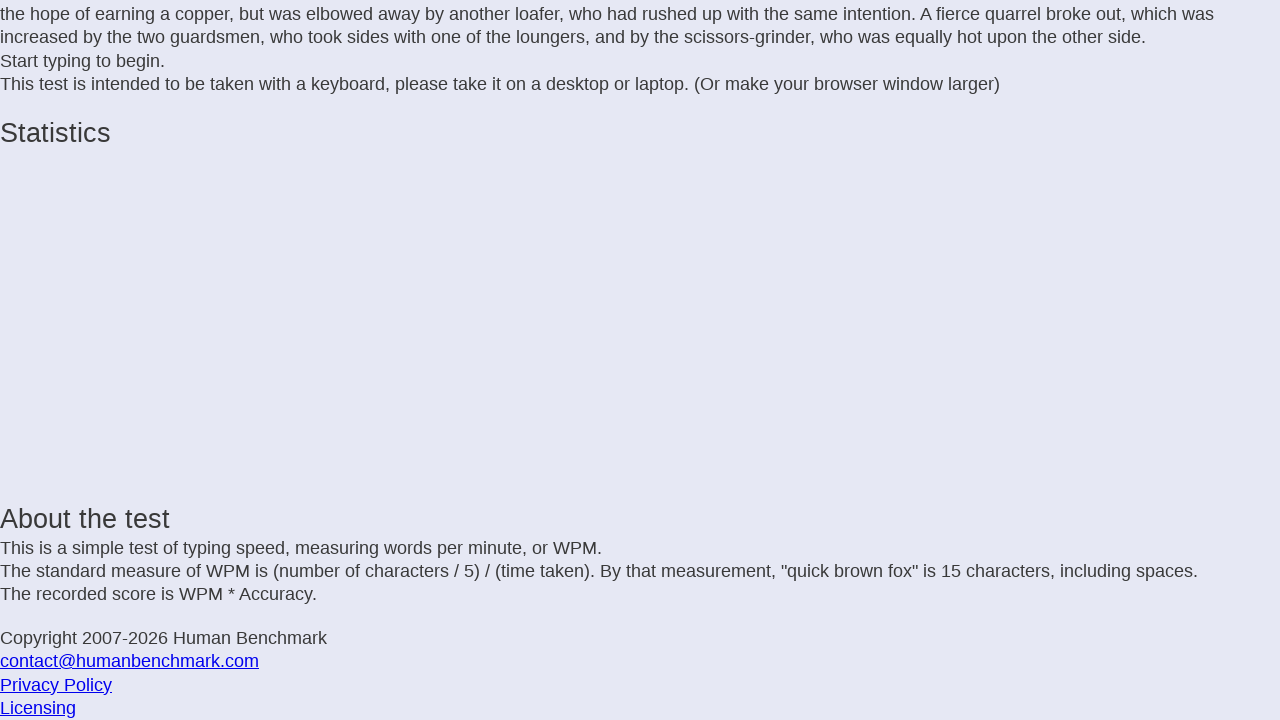

Typed letter: 'h' on .letters
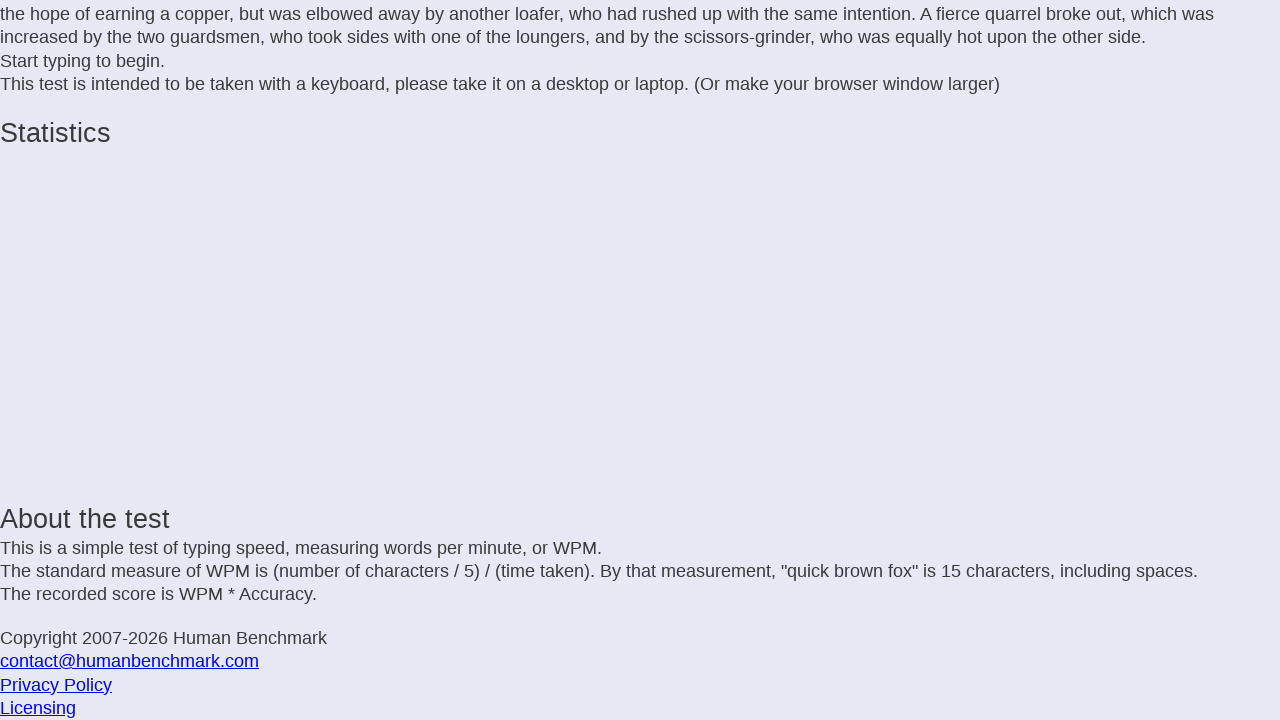

Waited 25ms before next keystroke
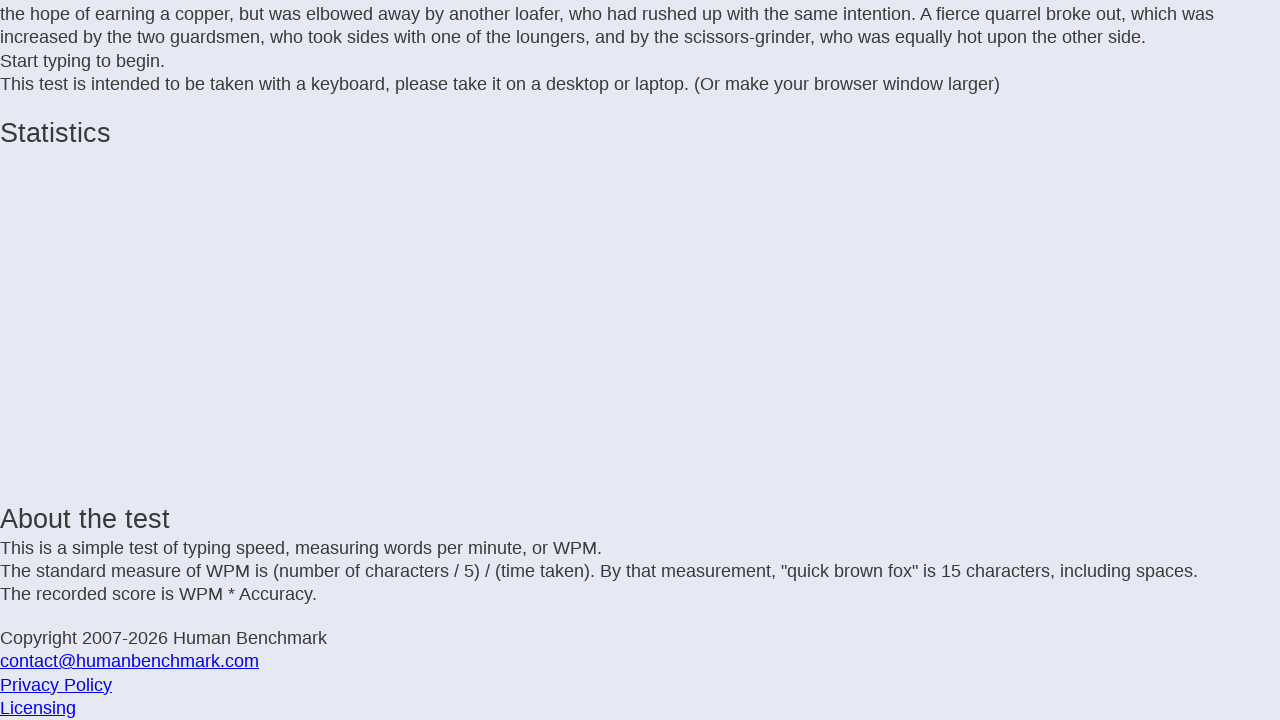

Typed letter: 'o' on .letters
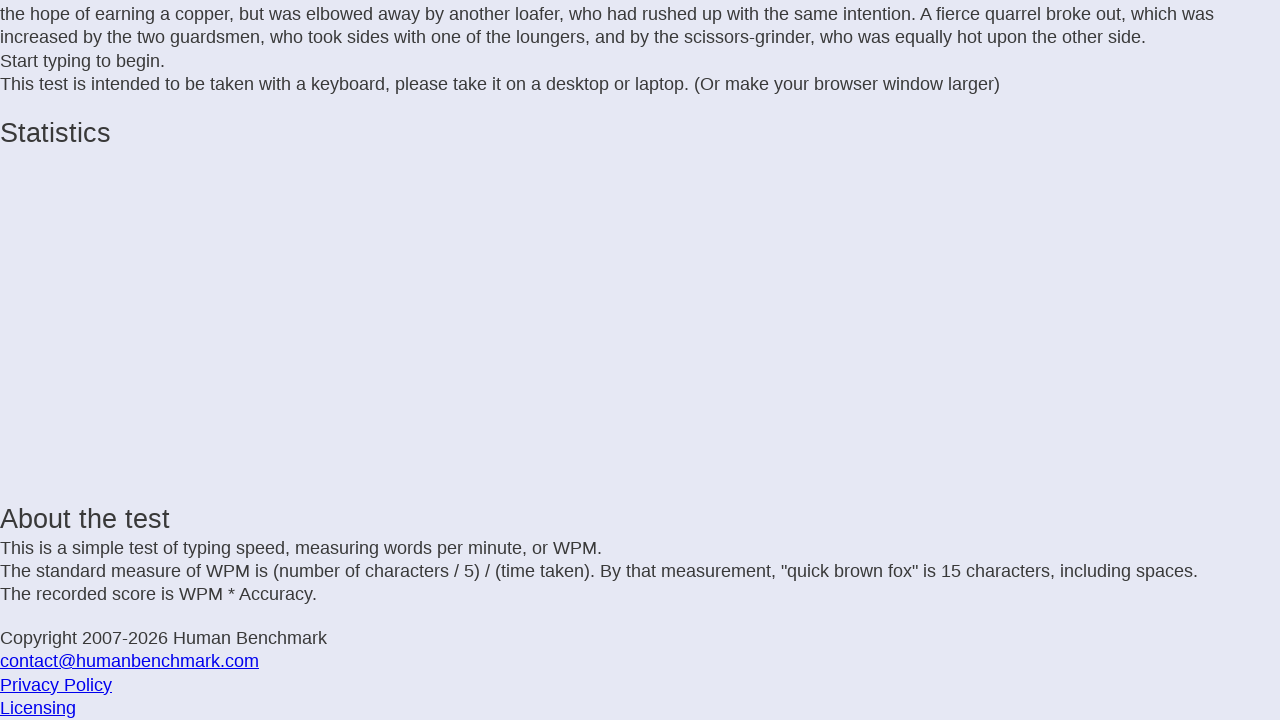

Waited 25ms before next keystroke
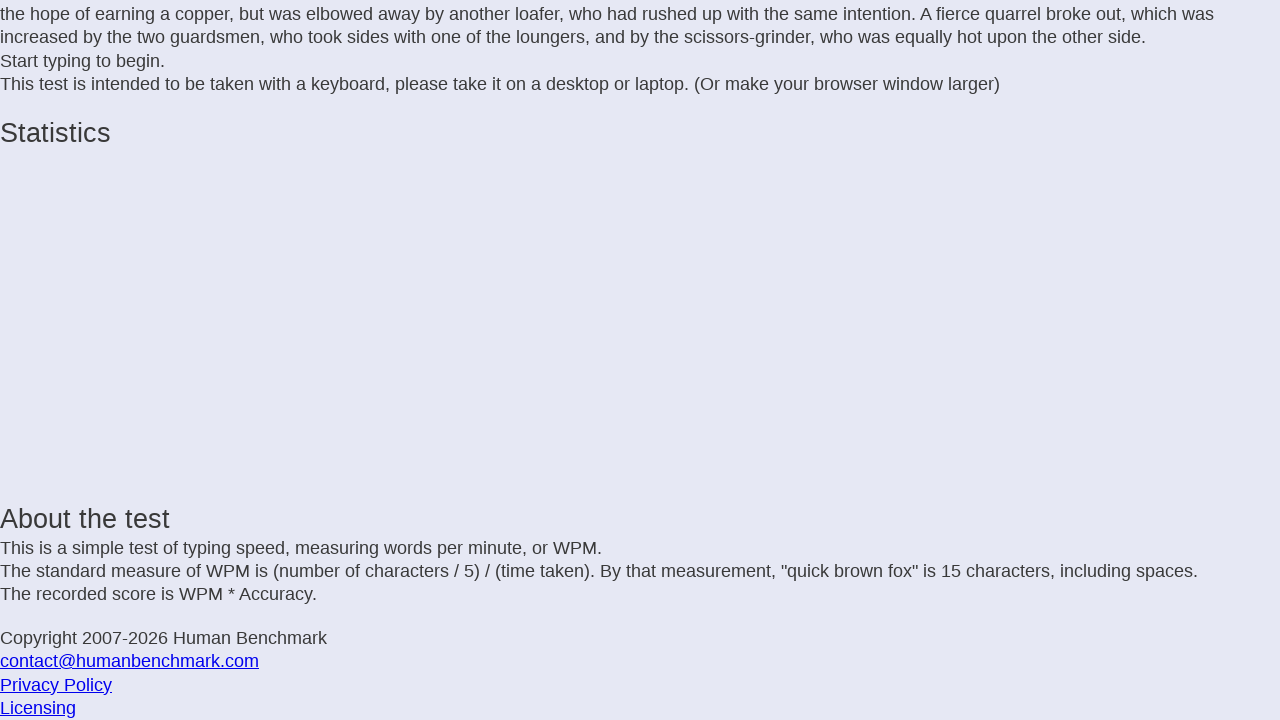

Typed letter: ' ' on .letters
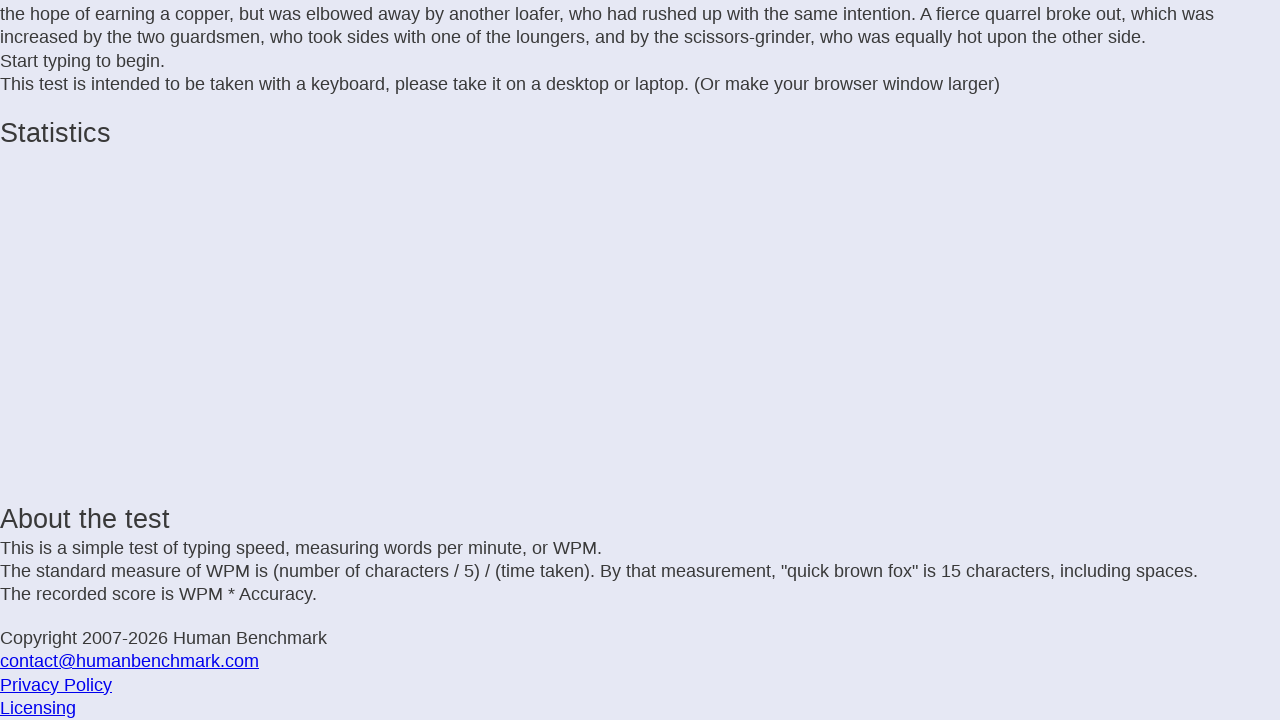

Waited 25ms before next keystroke
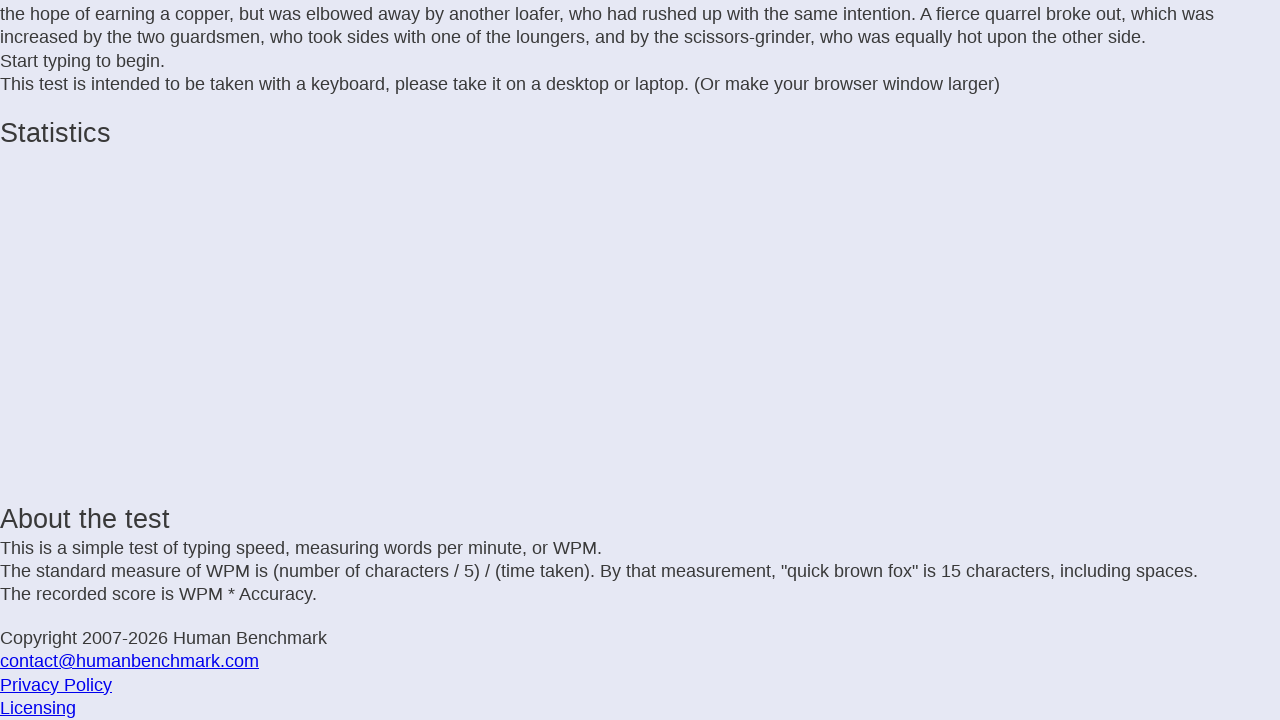

Typed letter: 'w' on .letters
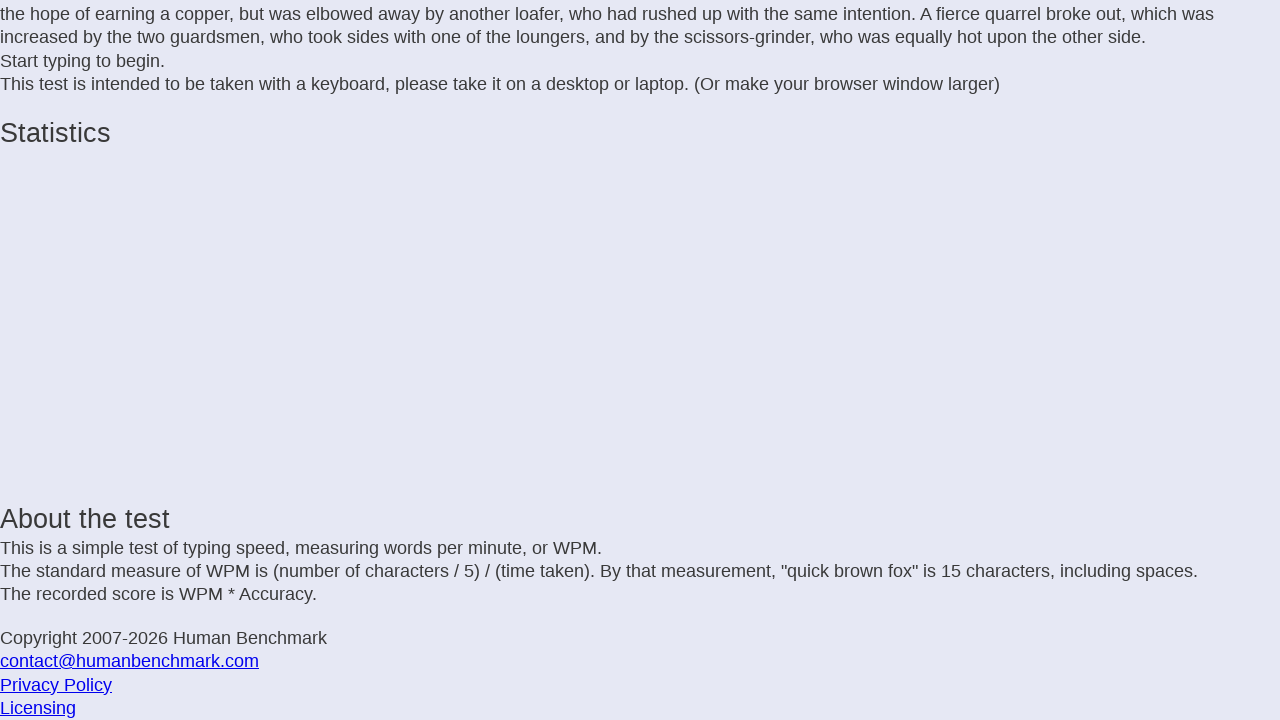

Waited 25ms before next keystroke
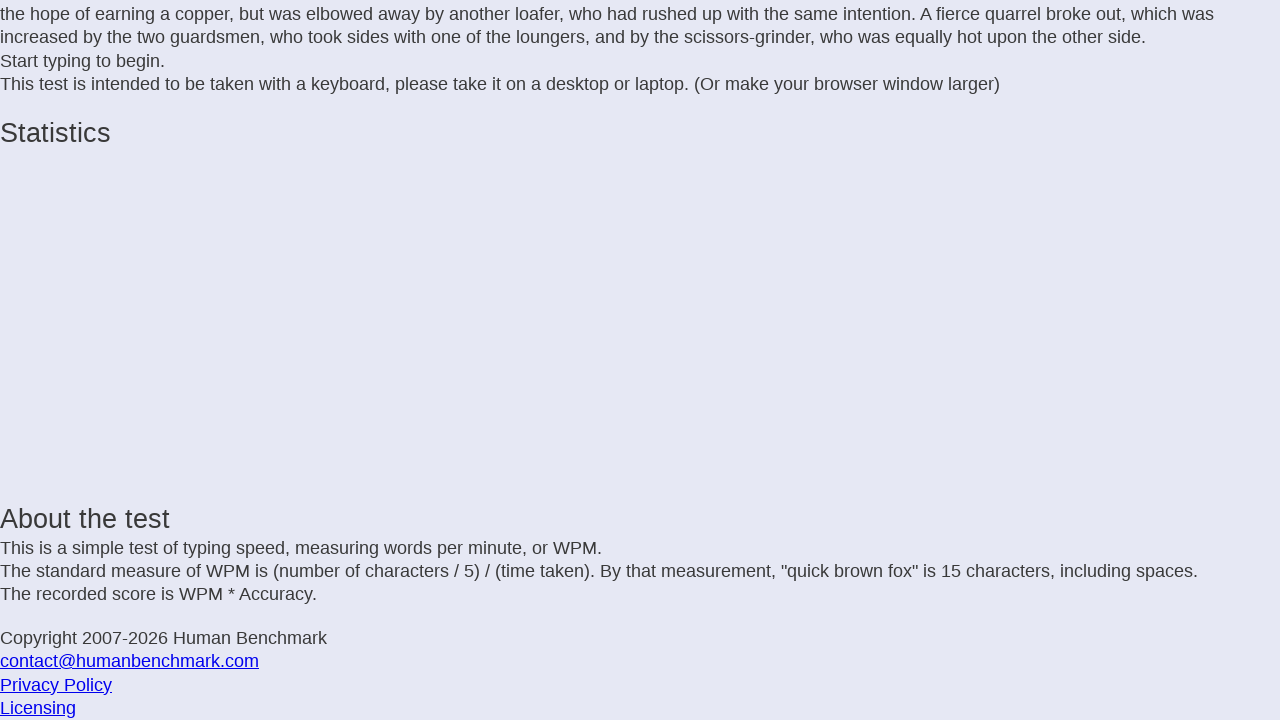

Typed letter: 'a' on .letters
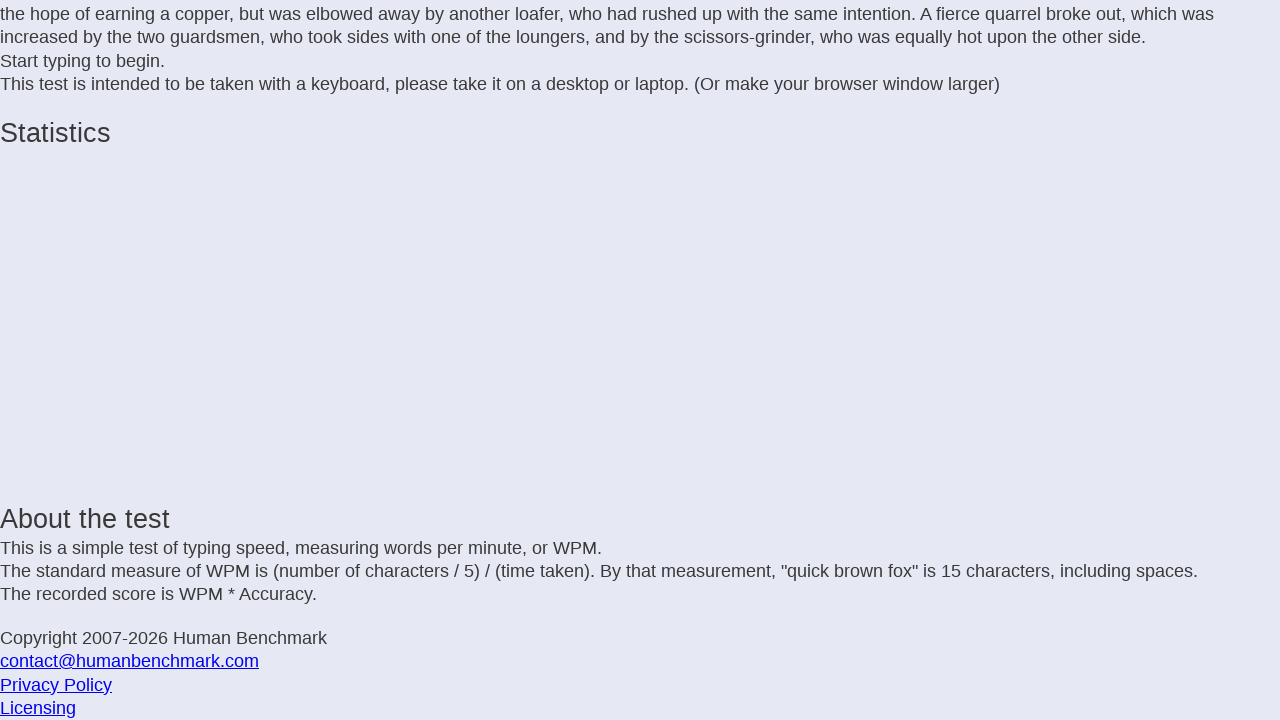

Waited 25ms before next keystroke
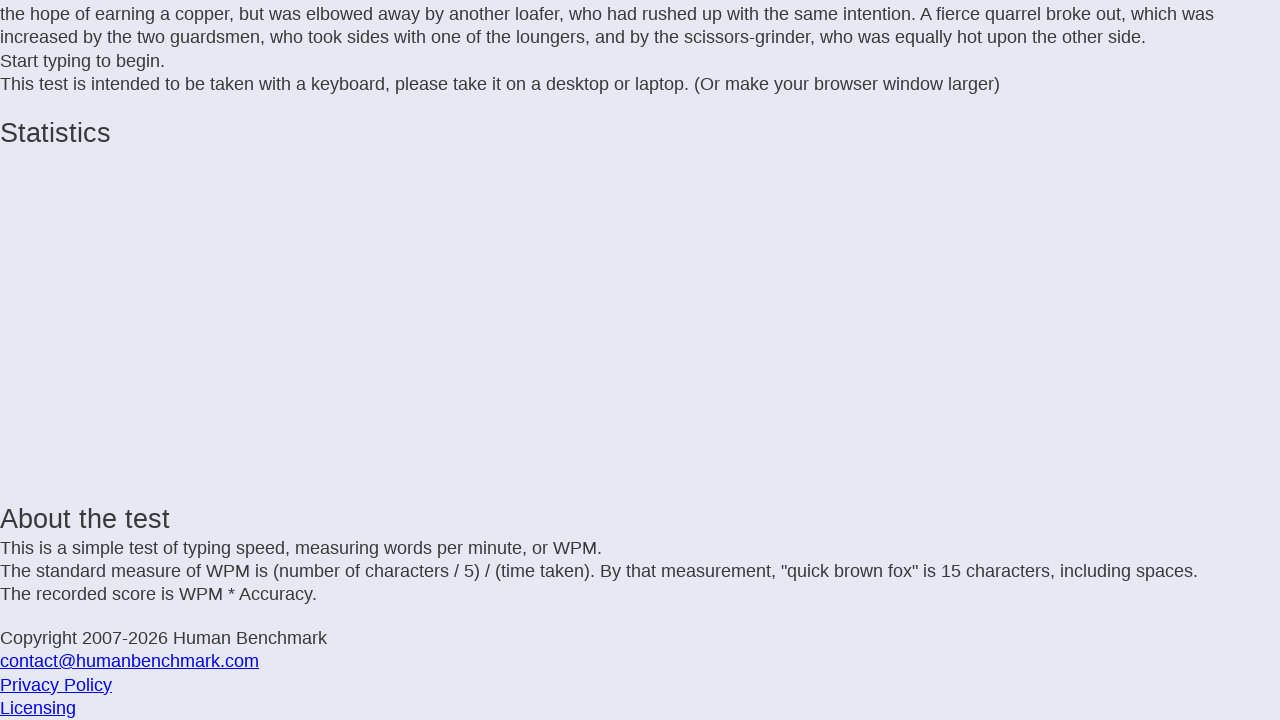

Typed letter: 's' on .letters
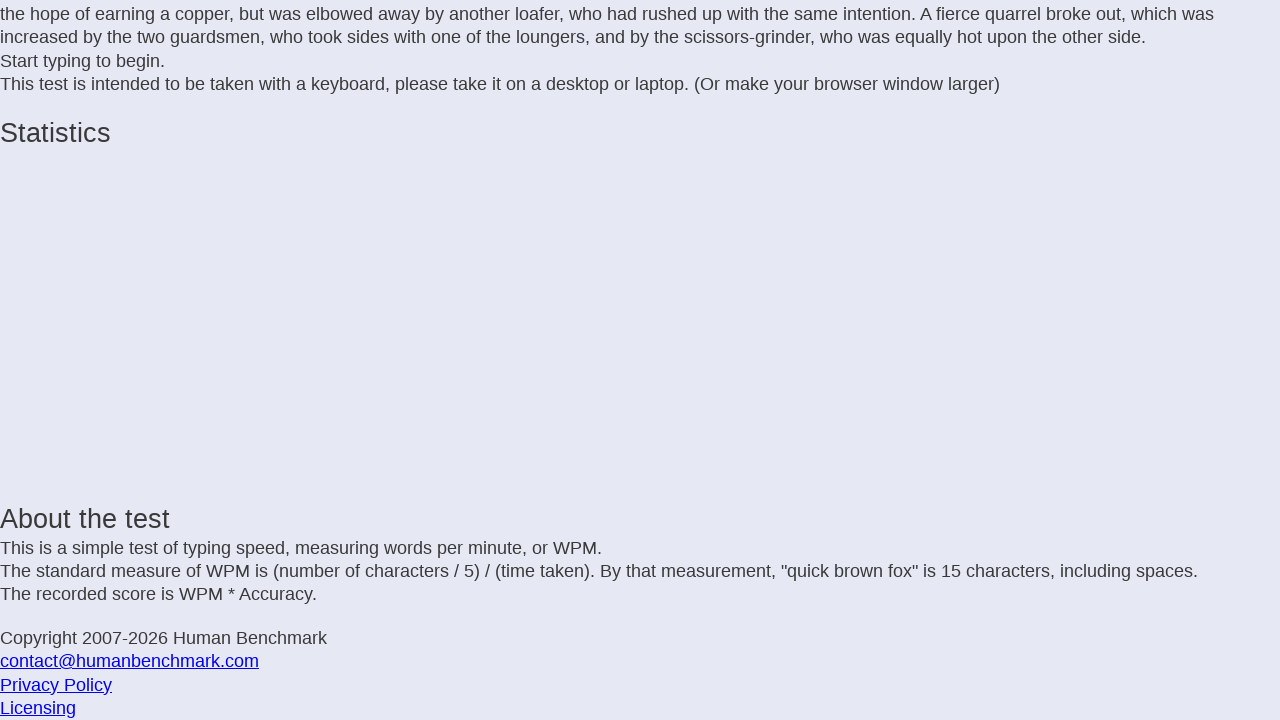

Waited 25ms before next keystroke
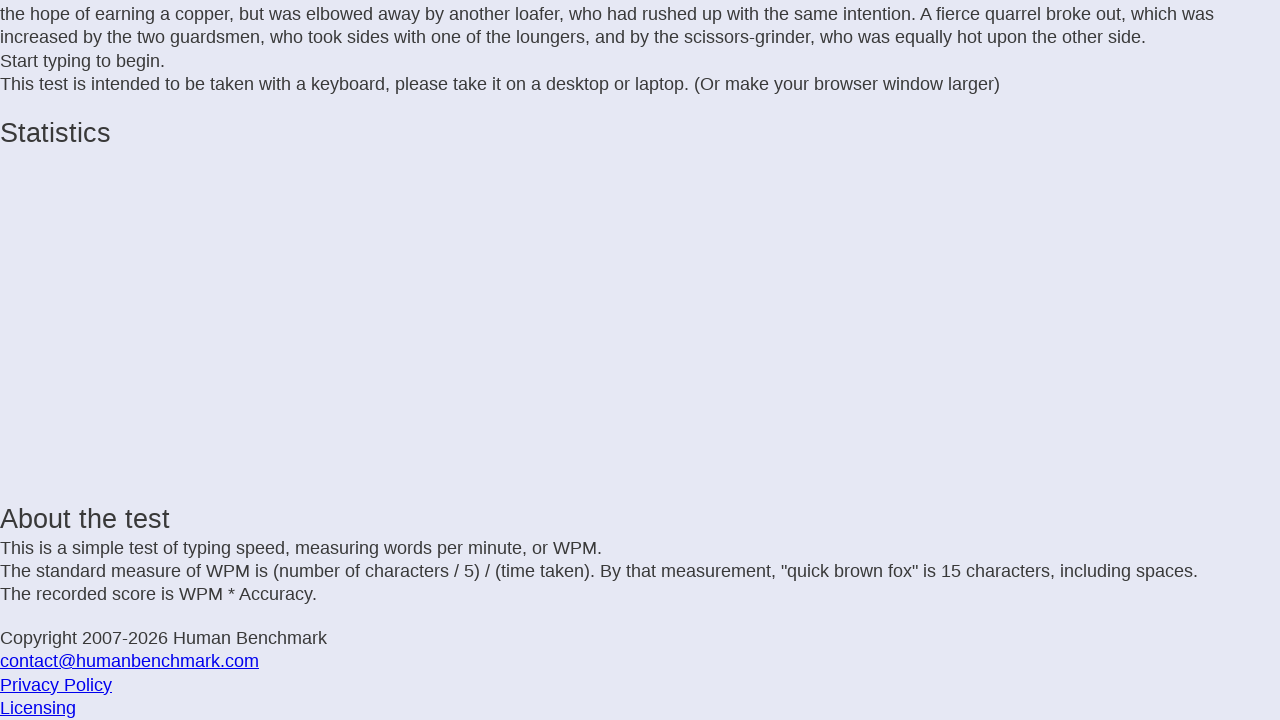

Typed letter: ' ' on .letters
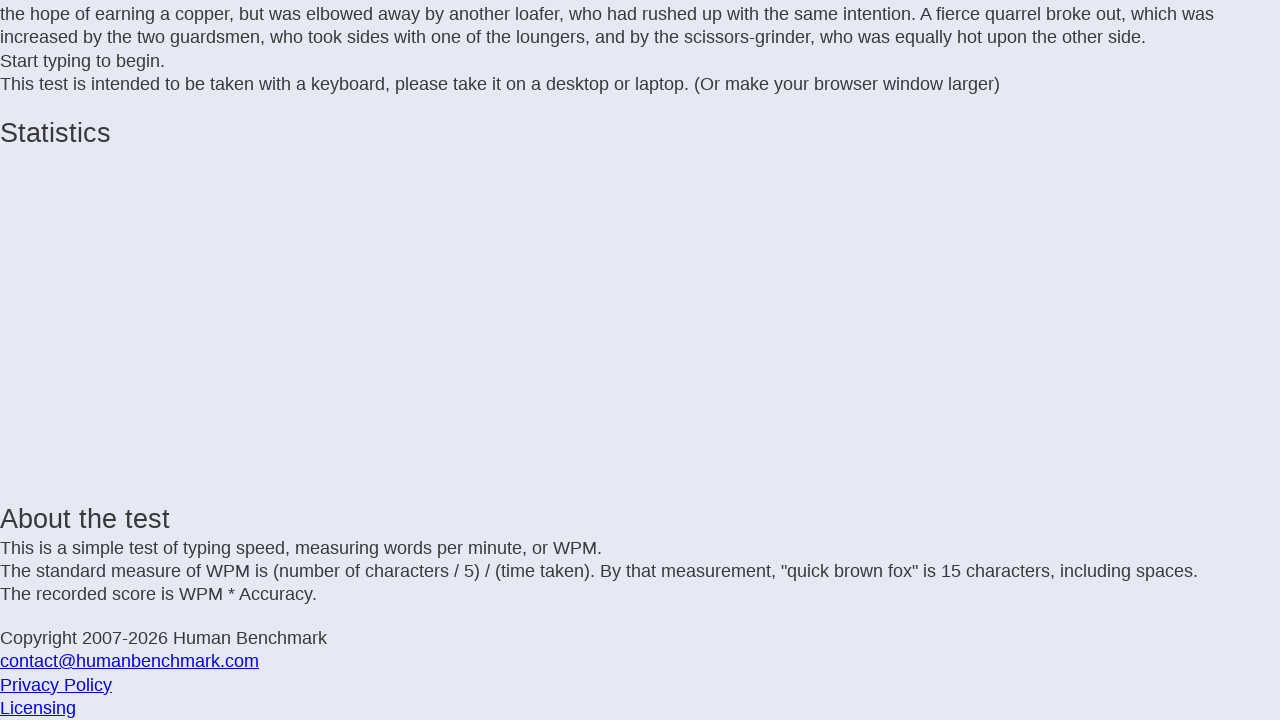

Waited 25ms before next keystroke
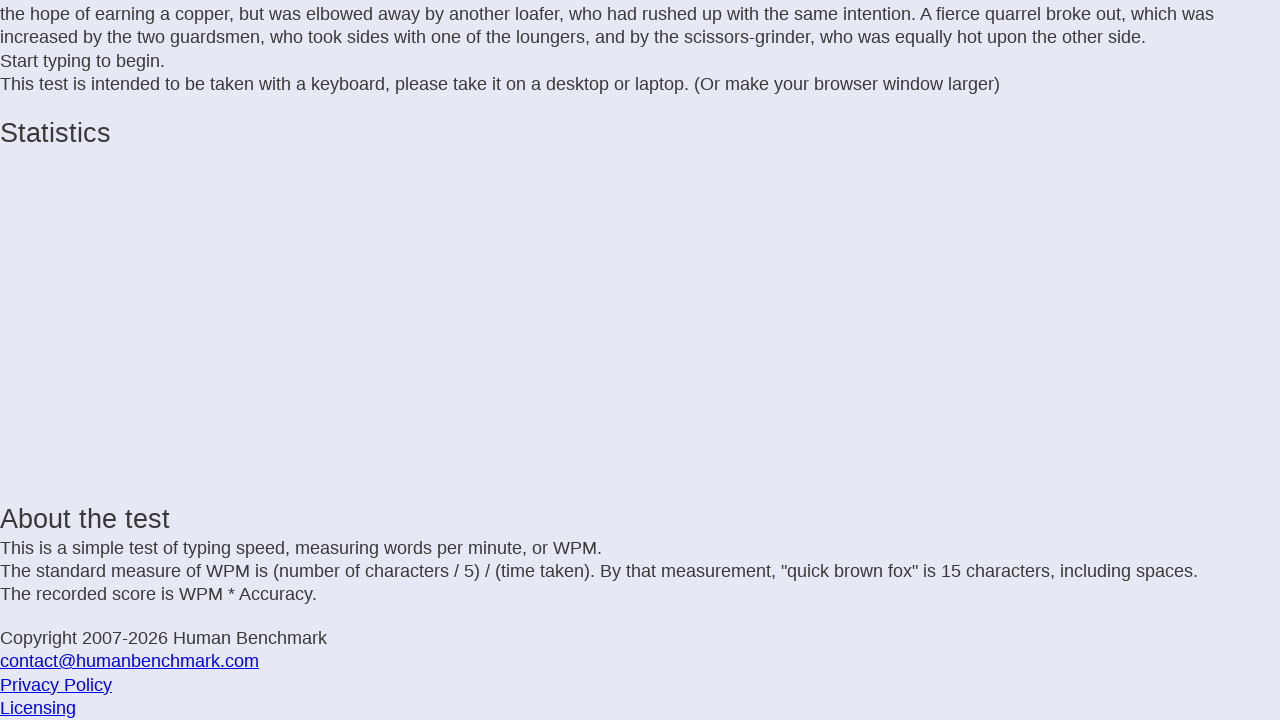

Typed letter: 'e' on .letters
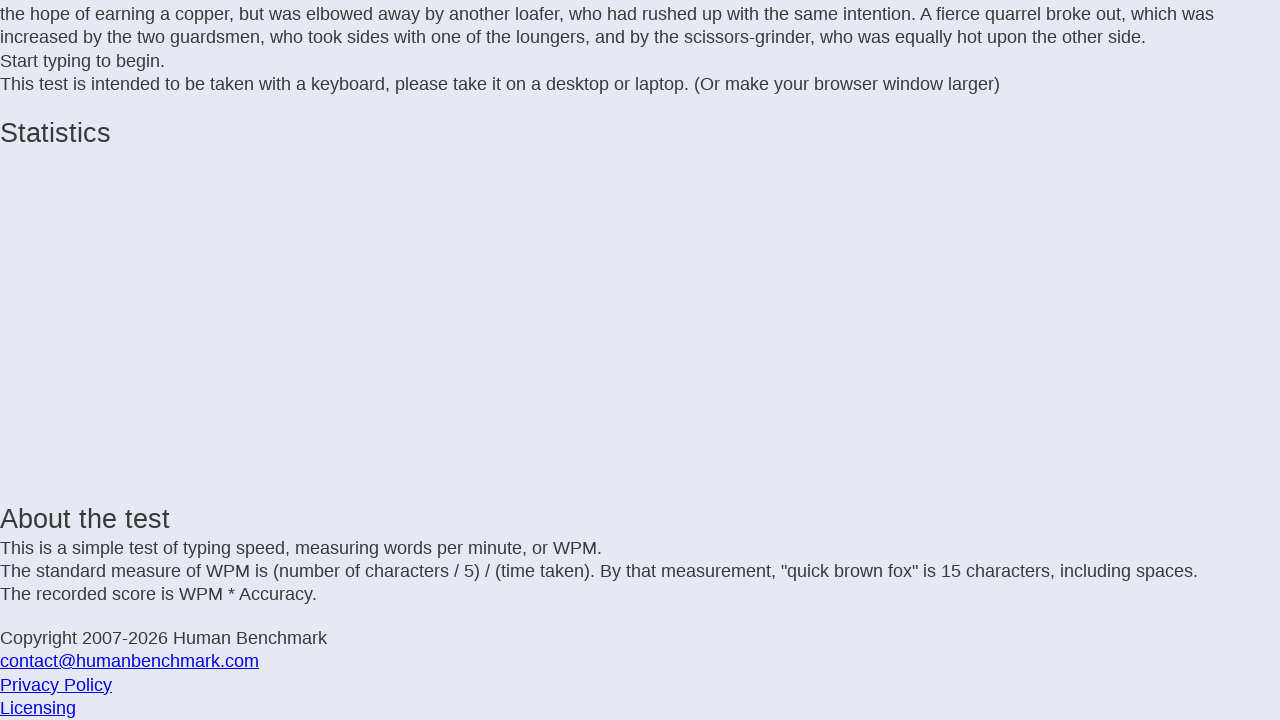

Waited 25ms before next keystroke
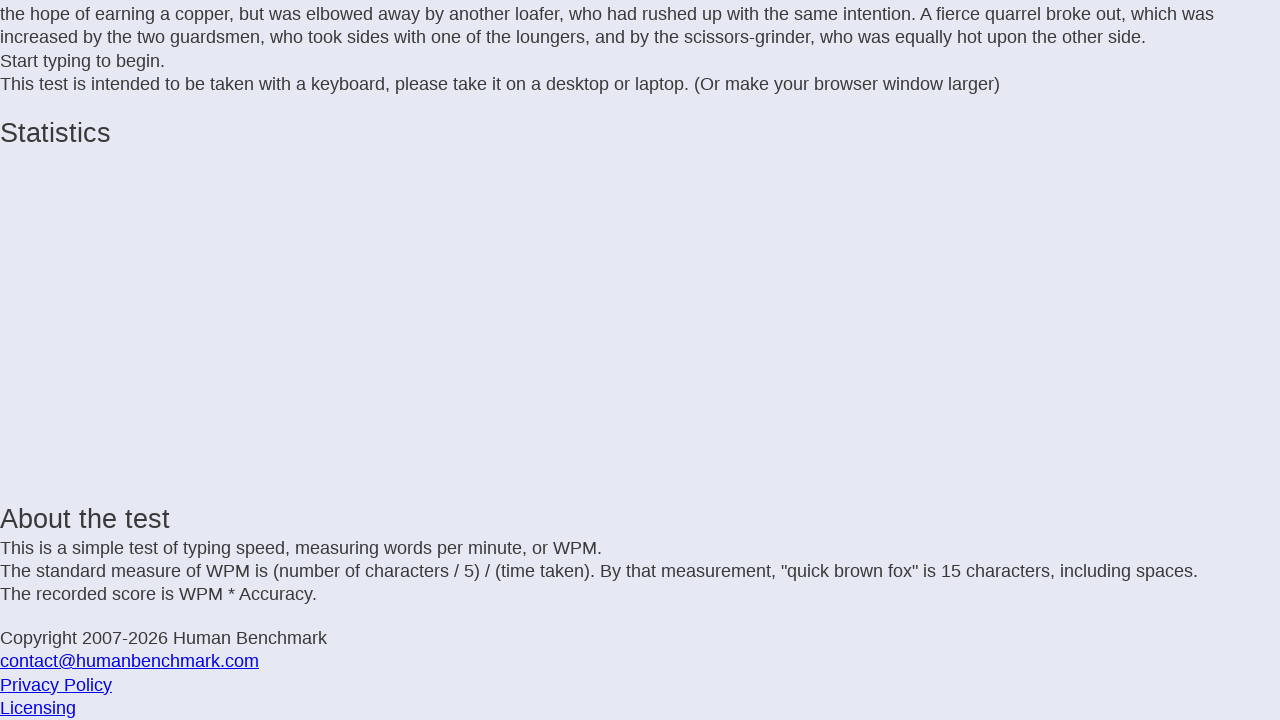

Typed letter: 'q' on .letters
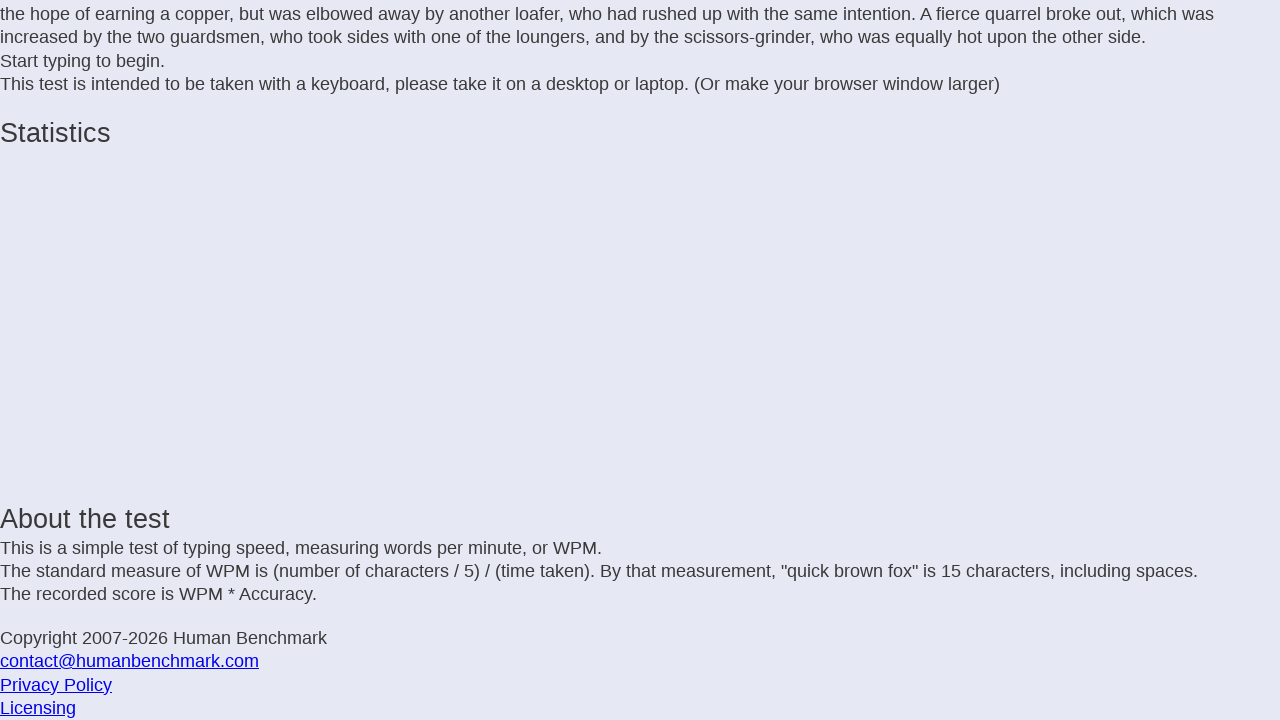

Waited 25ms before next keystroke
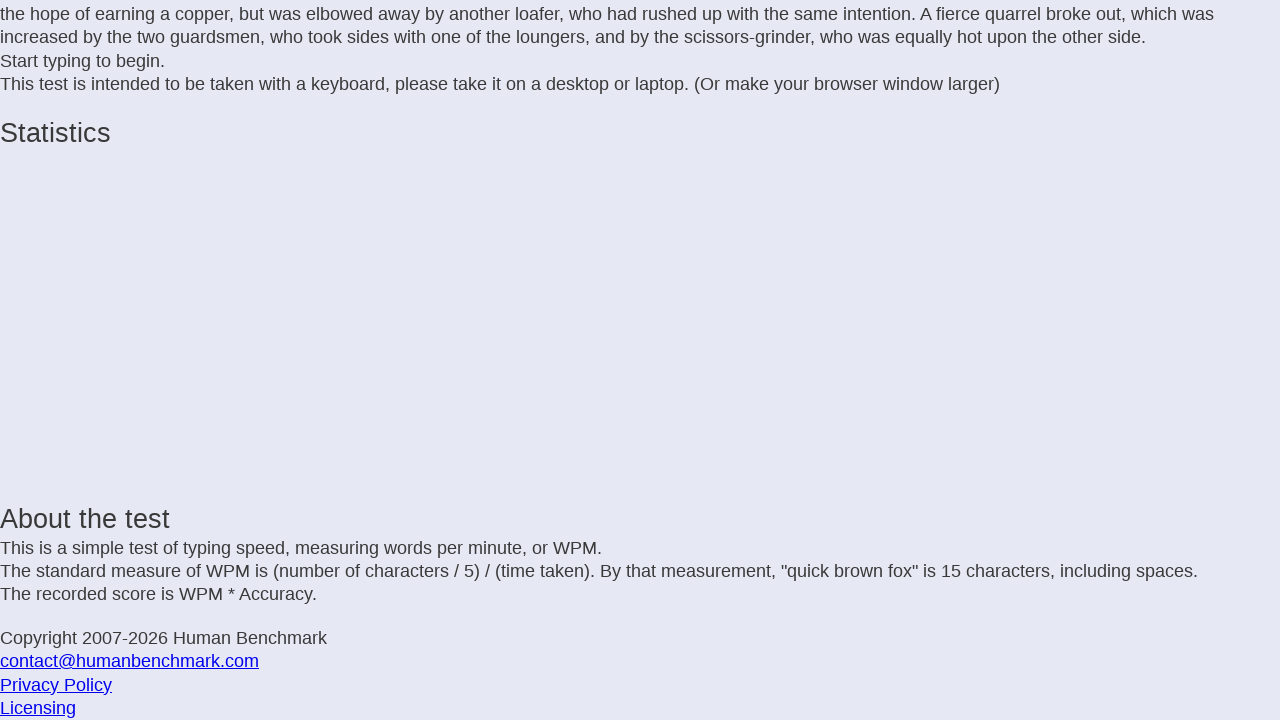

Typed letter: 'u' on .letters
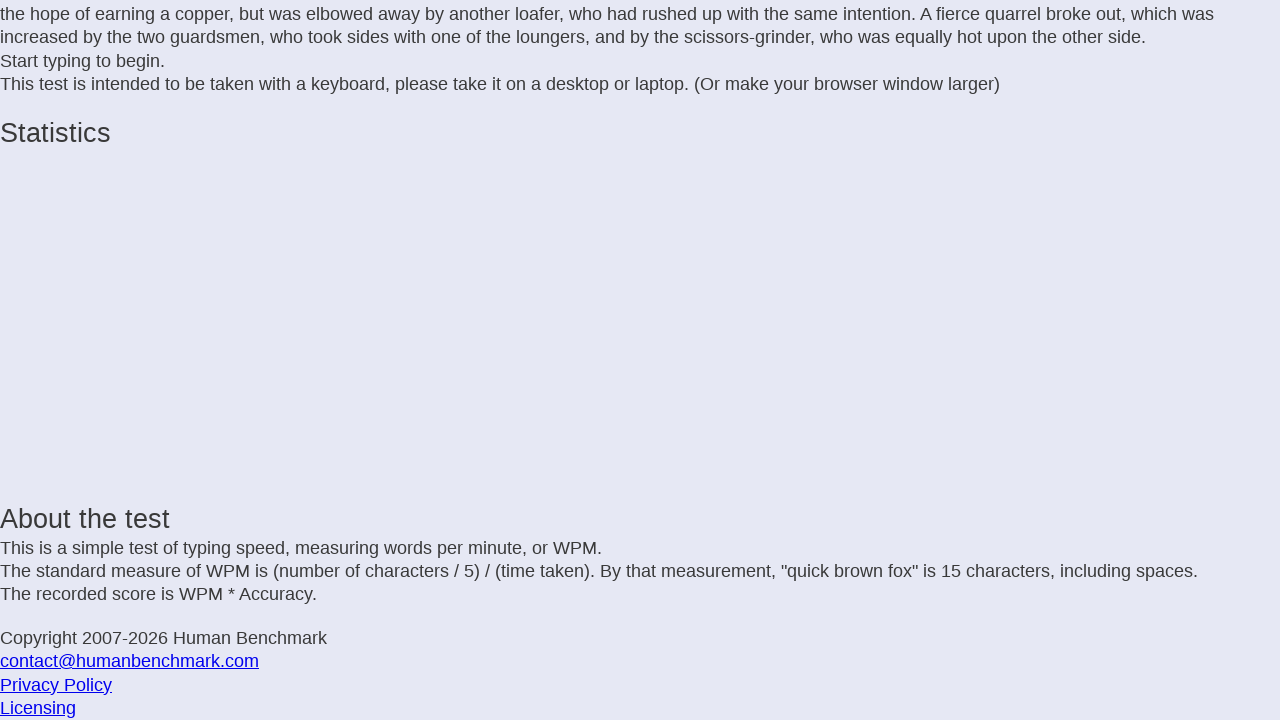

Waited 25ms before next keystroke
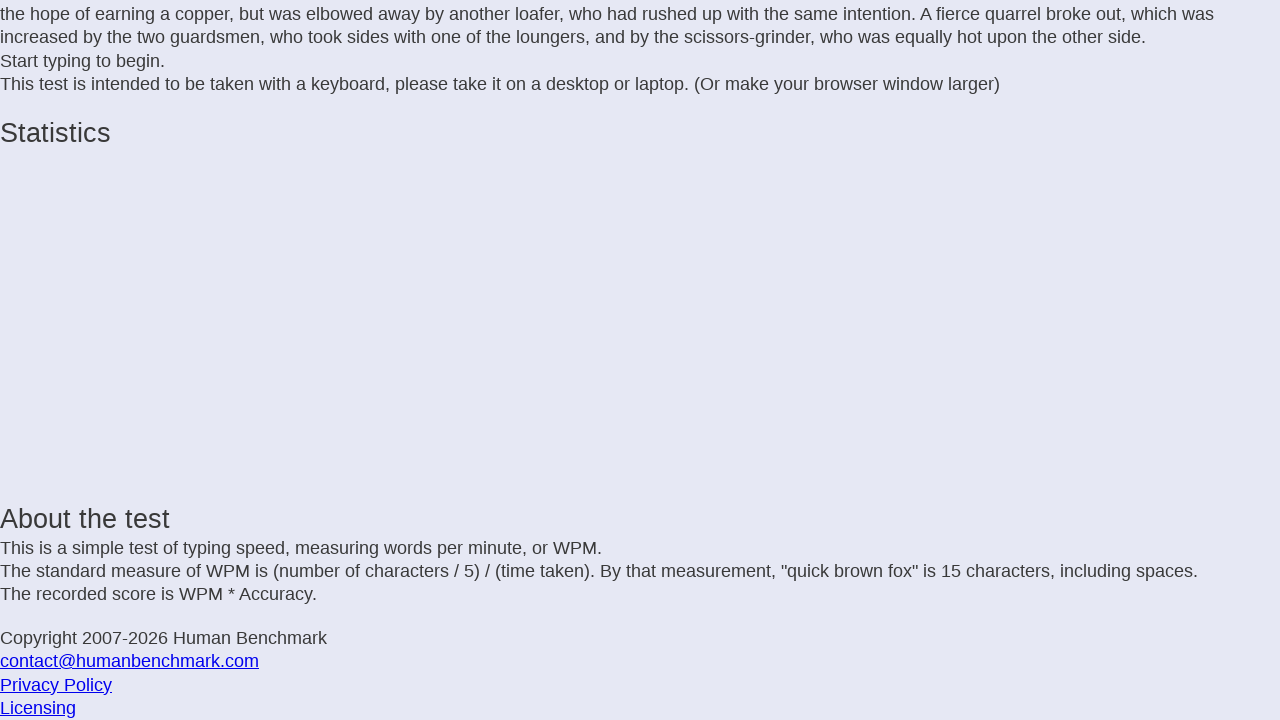

Typed letter: 'a' on .letters
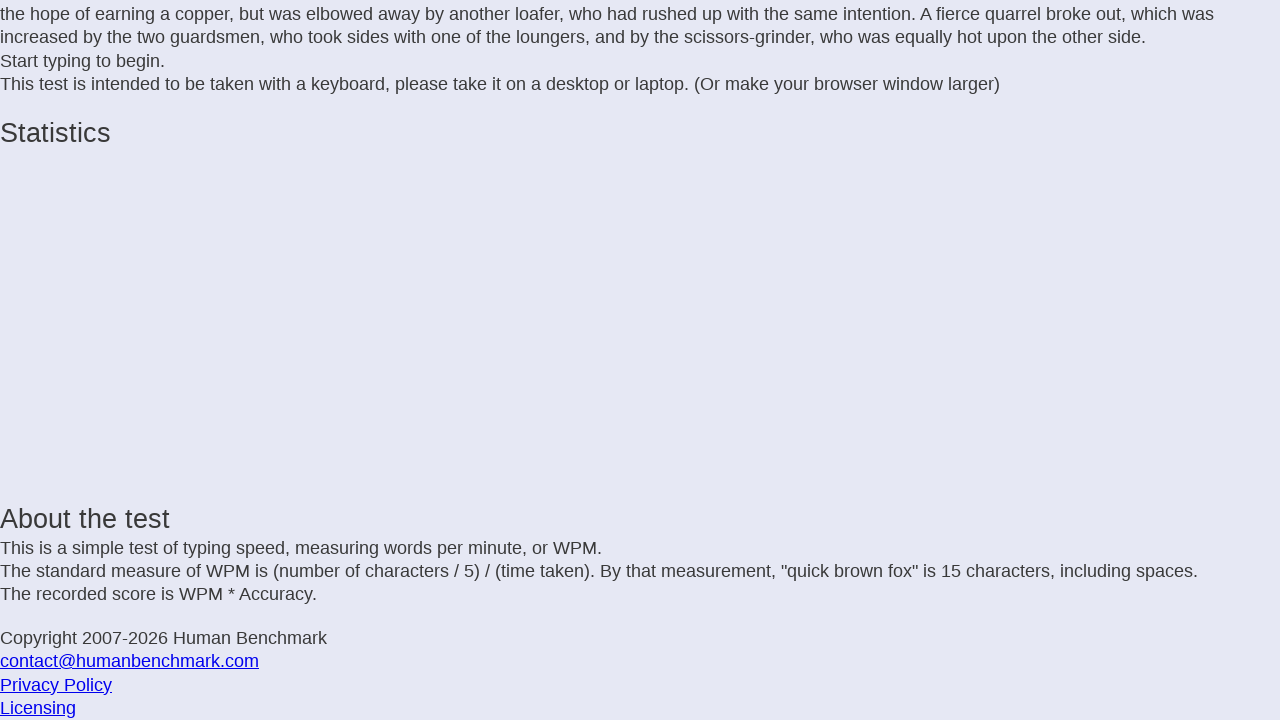

Waited 25ms before next keystroke
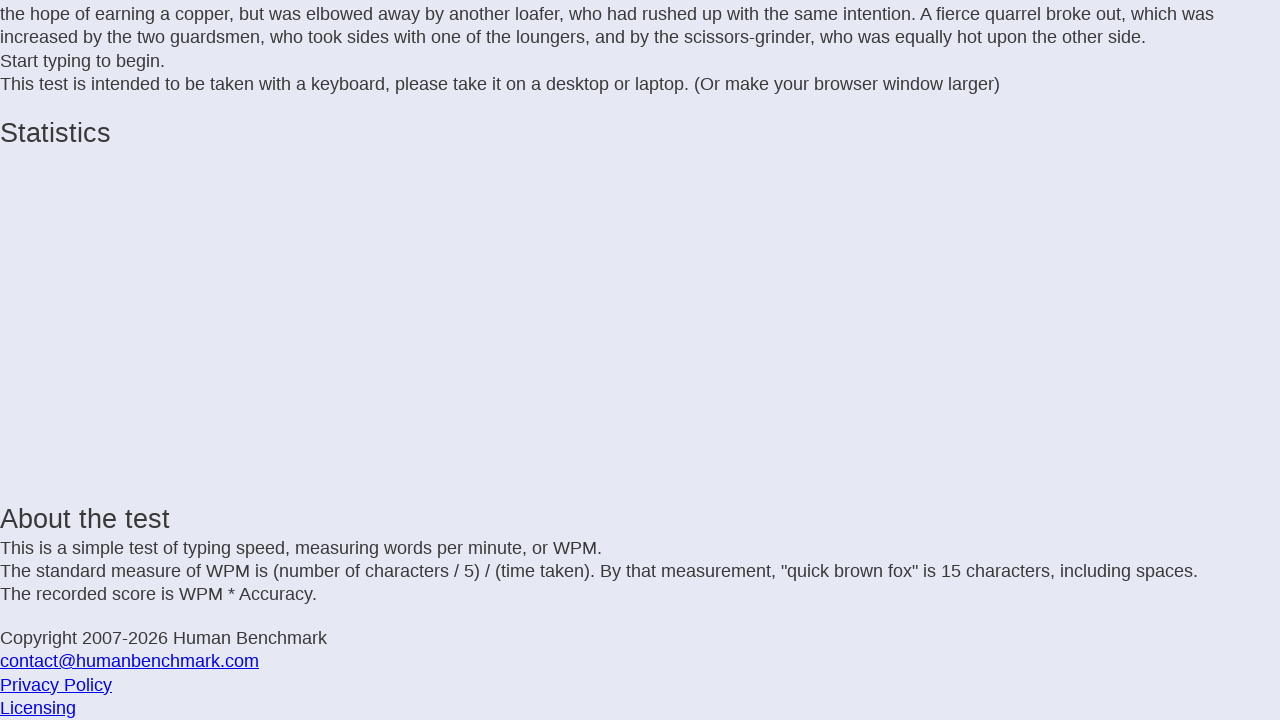

Typed letter: 'l' on .letters
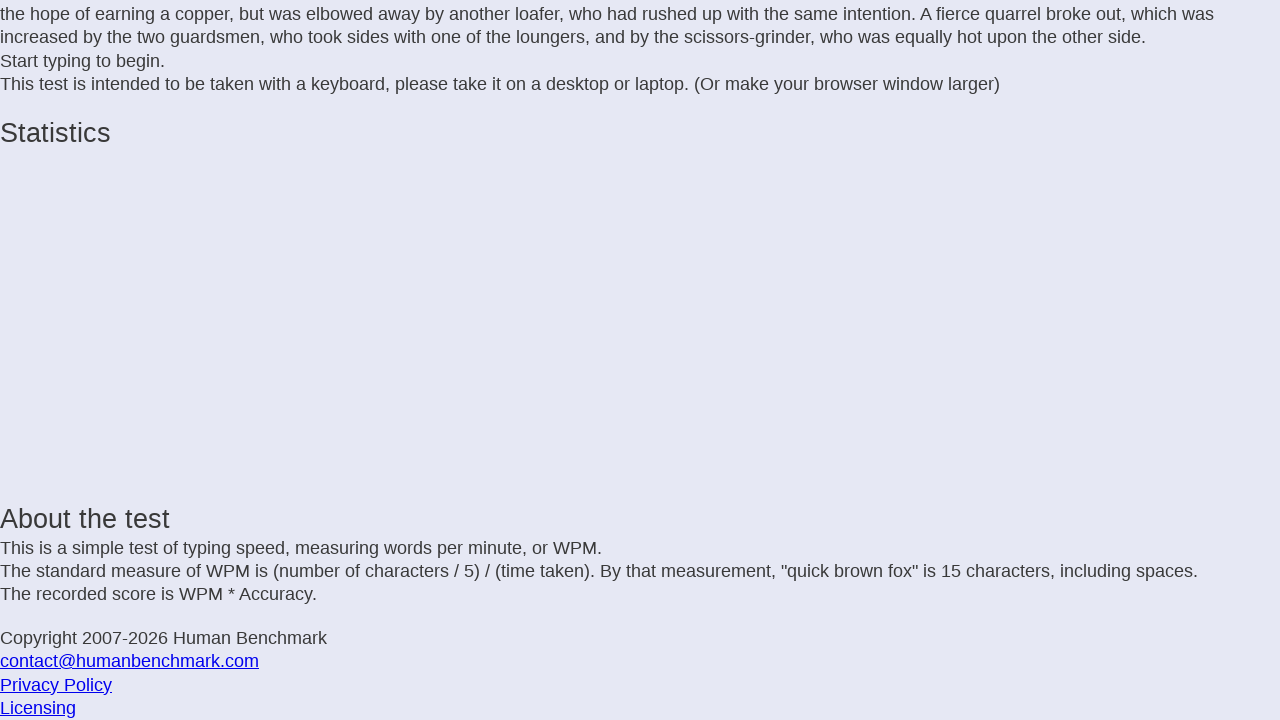

Waited 25ms before next keystroke
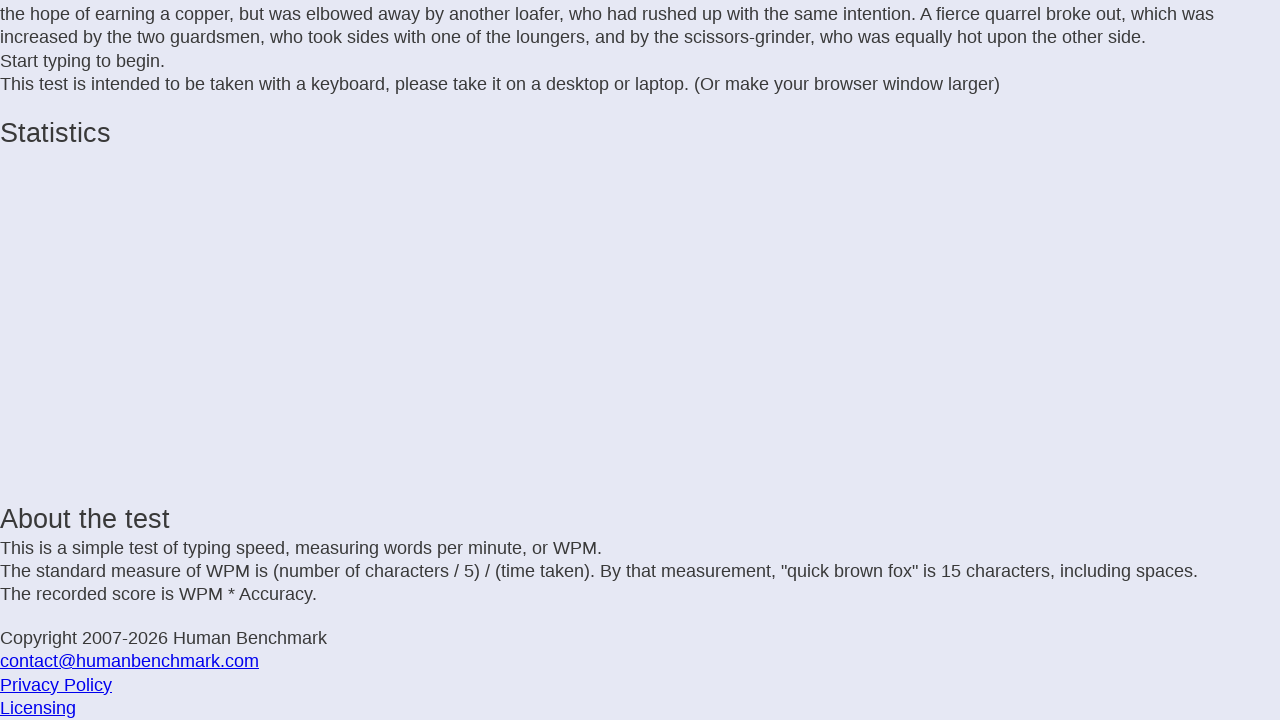

Typed letter: 'l' on .letters
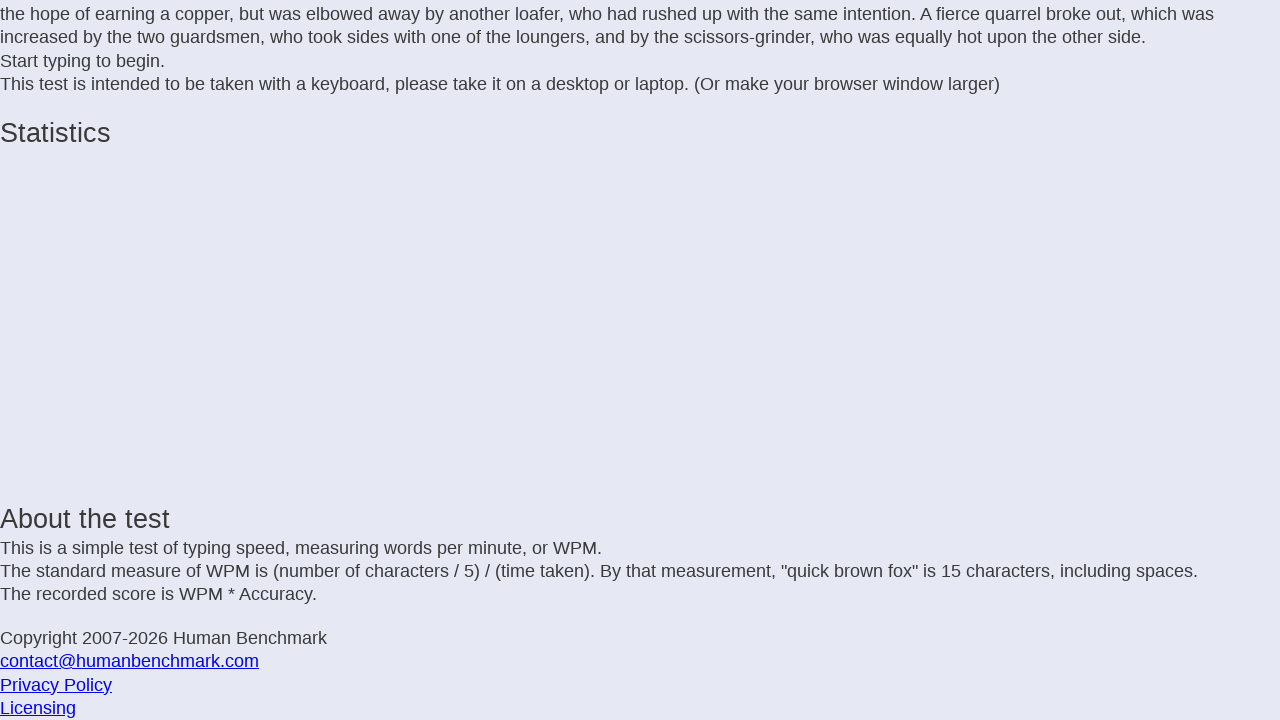

Waited 25ms before next keystroke
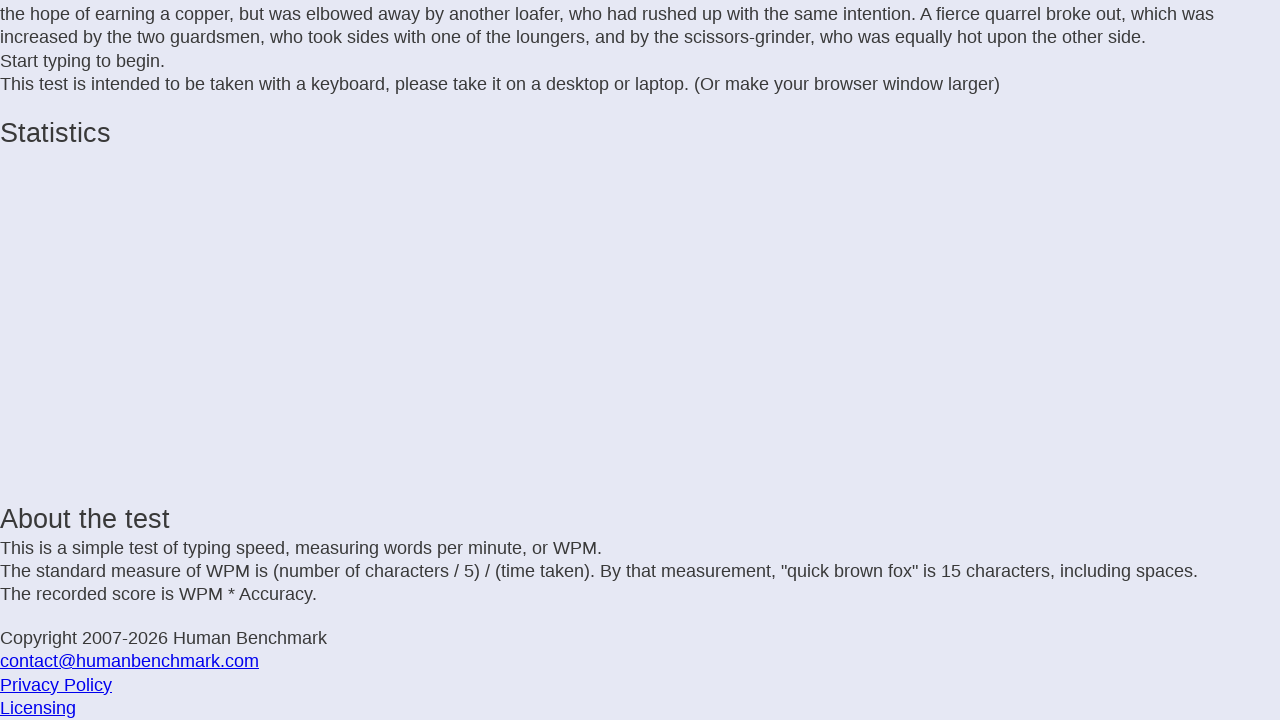

Typed letter: 'y' on .letters
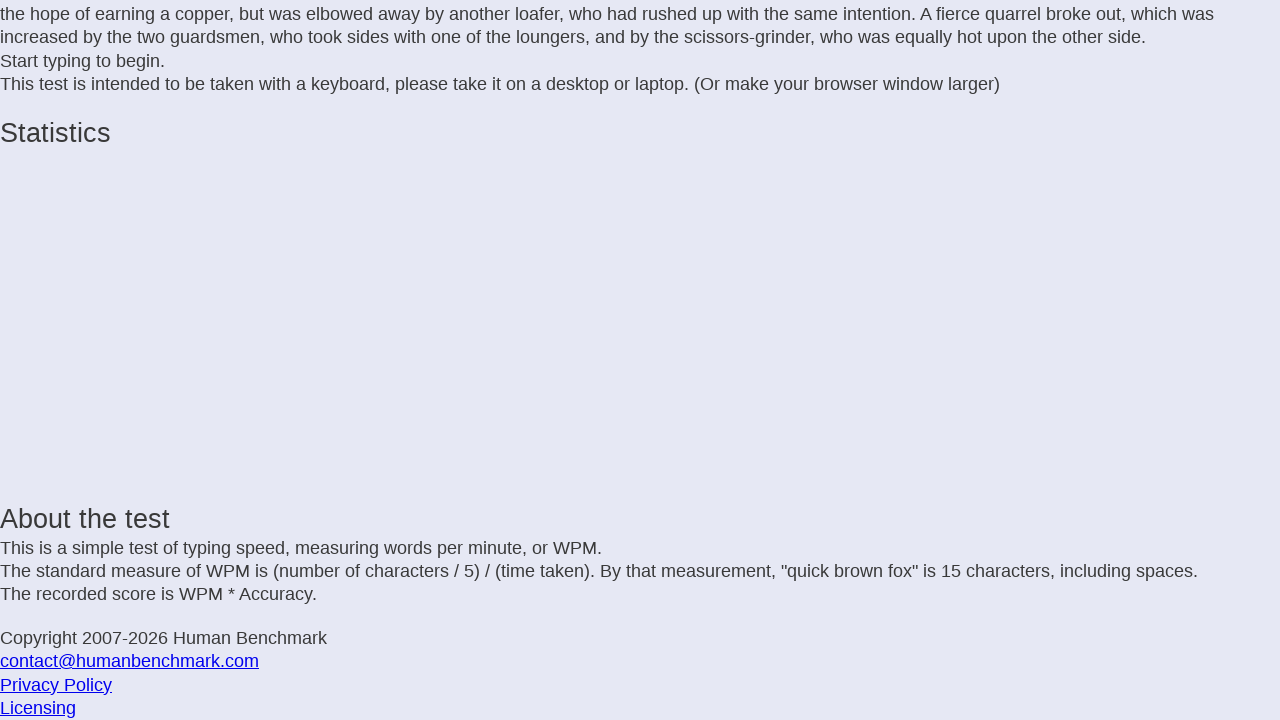

Waited 25ms before next keystroke
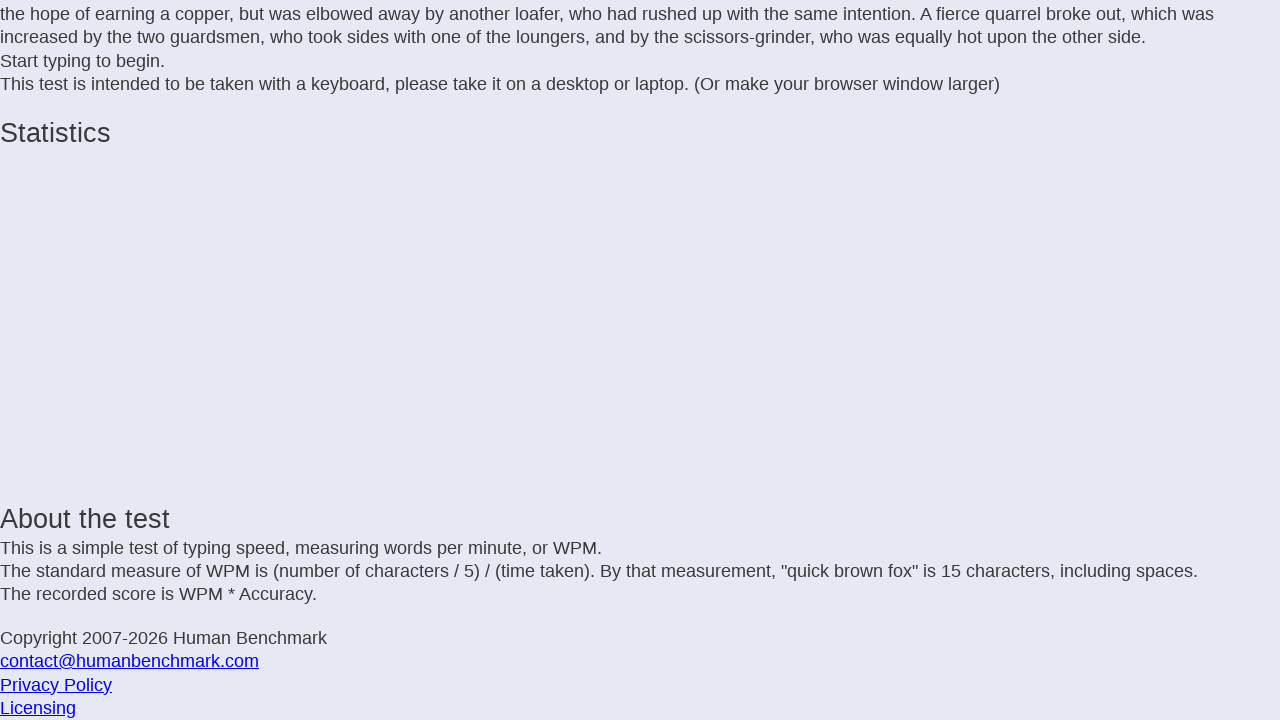

Typed letter: ' ' on .letters
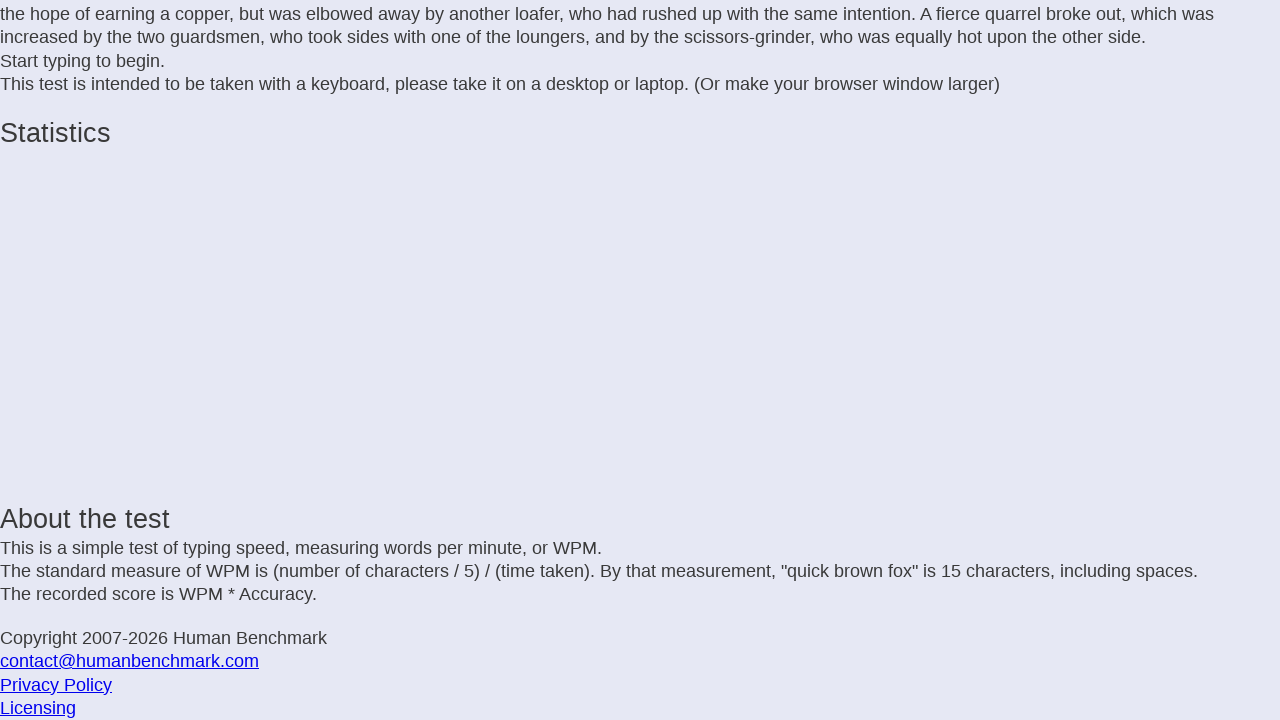

Waited 25ms before next keystroke
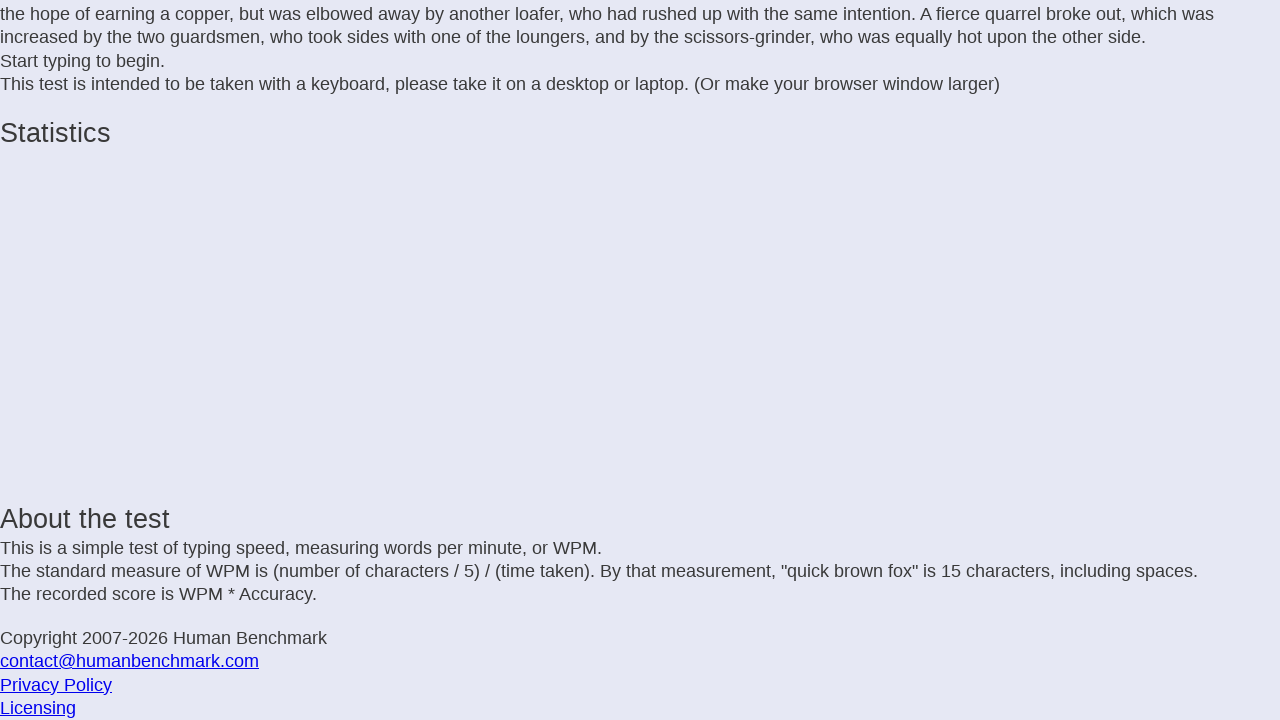

Typed letter: 'h' on .letters
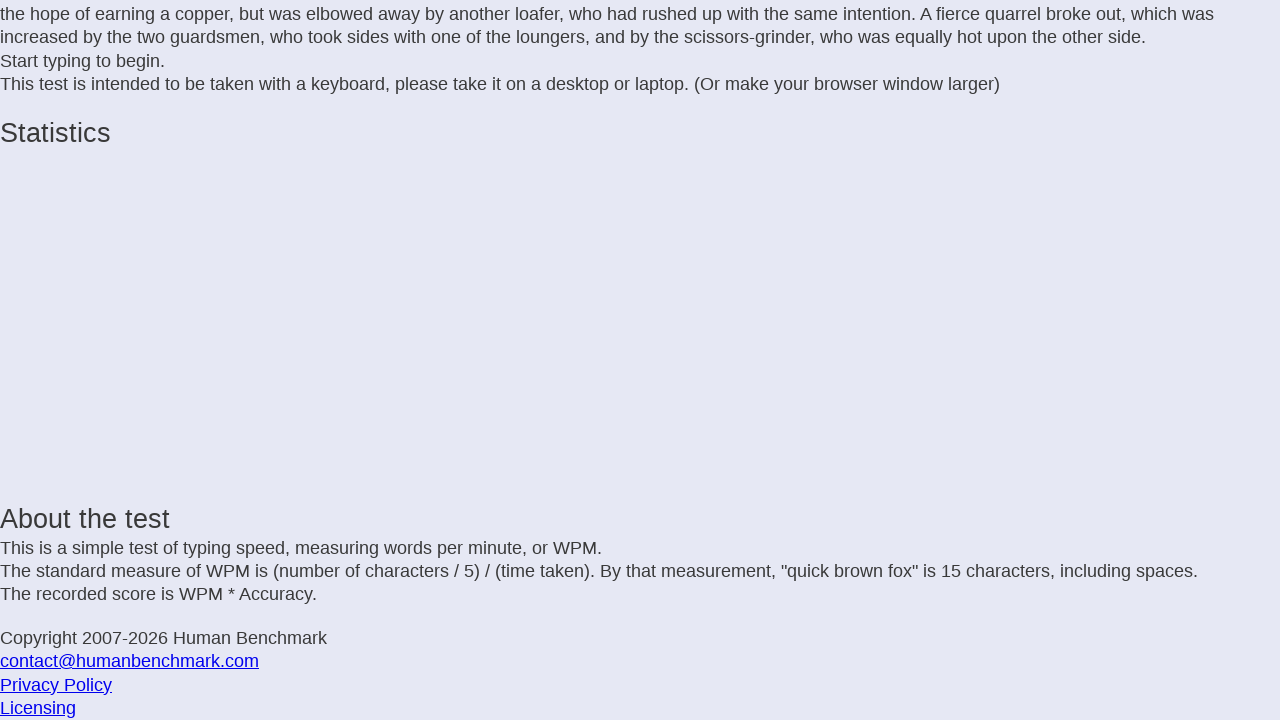

Waited 25ms before next keystroke
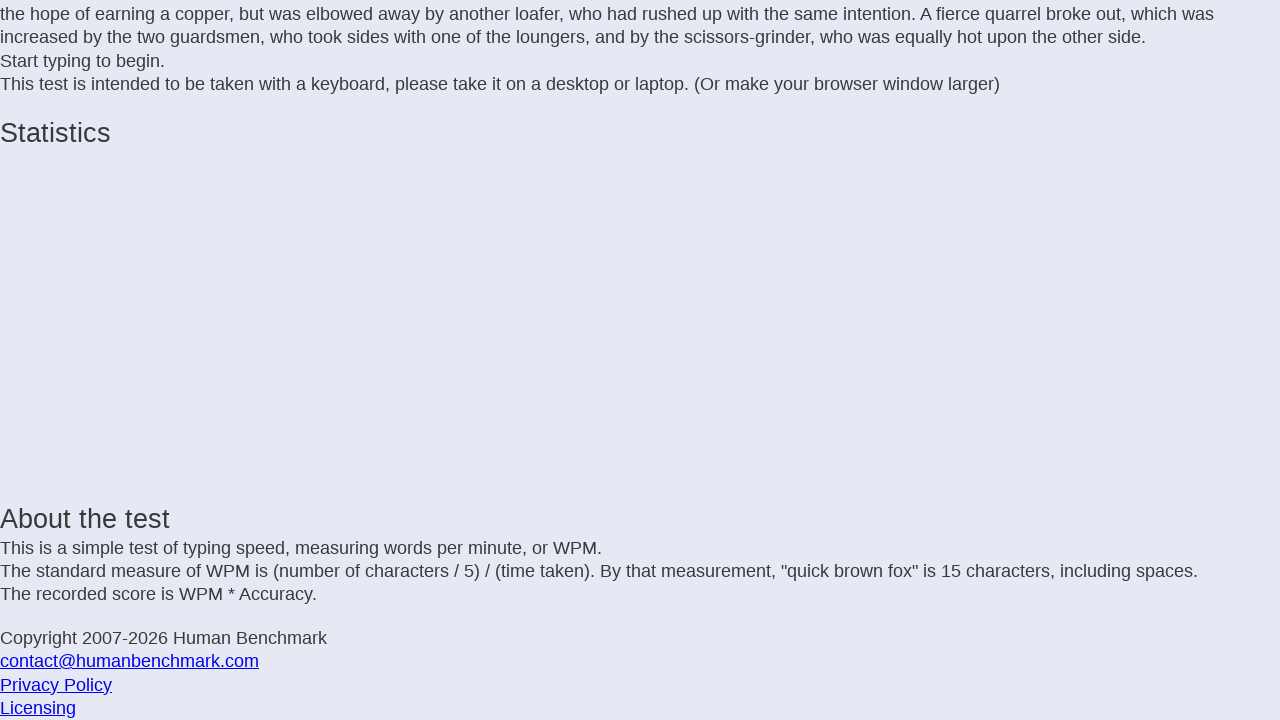

Typed letter: 'o' on .letters
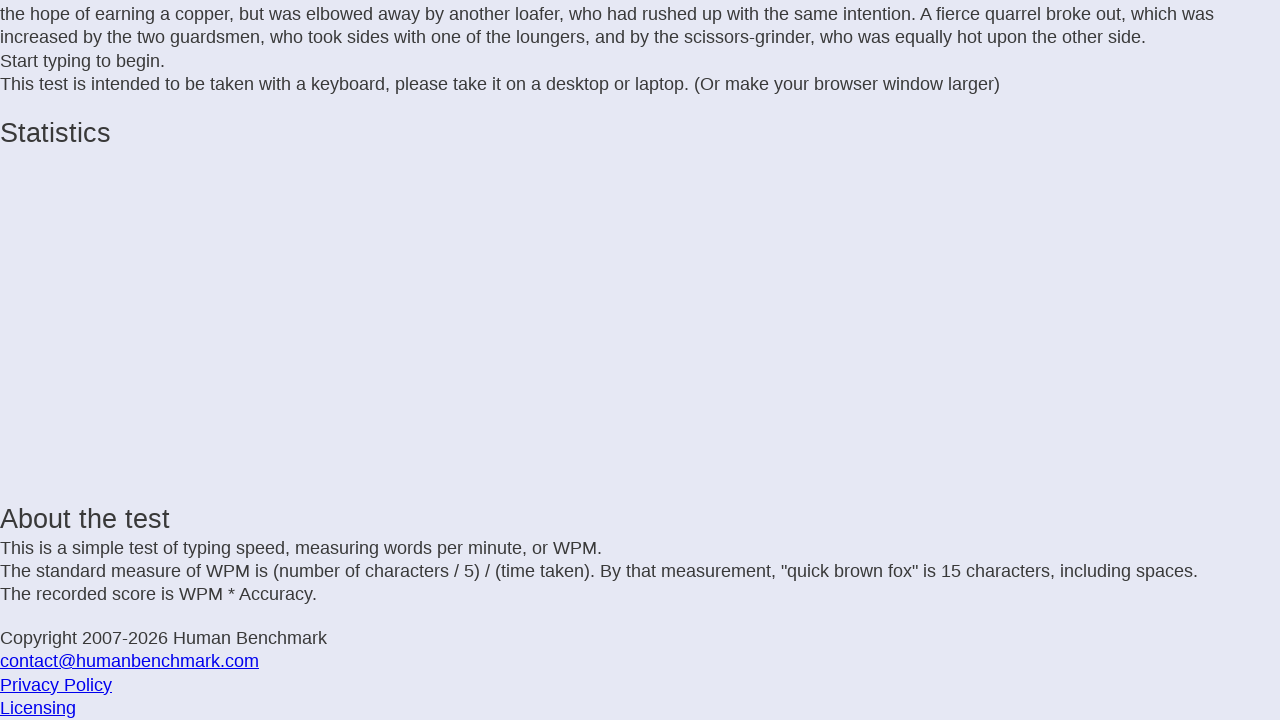

Waited 25ms before next keystroke
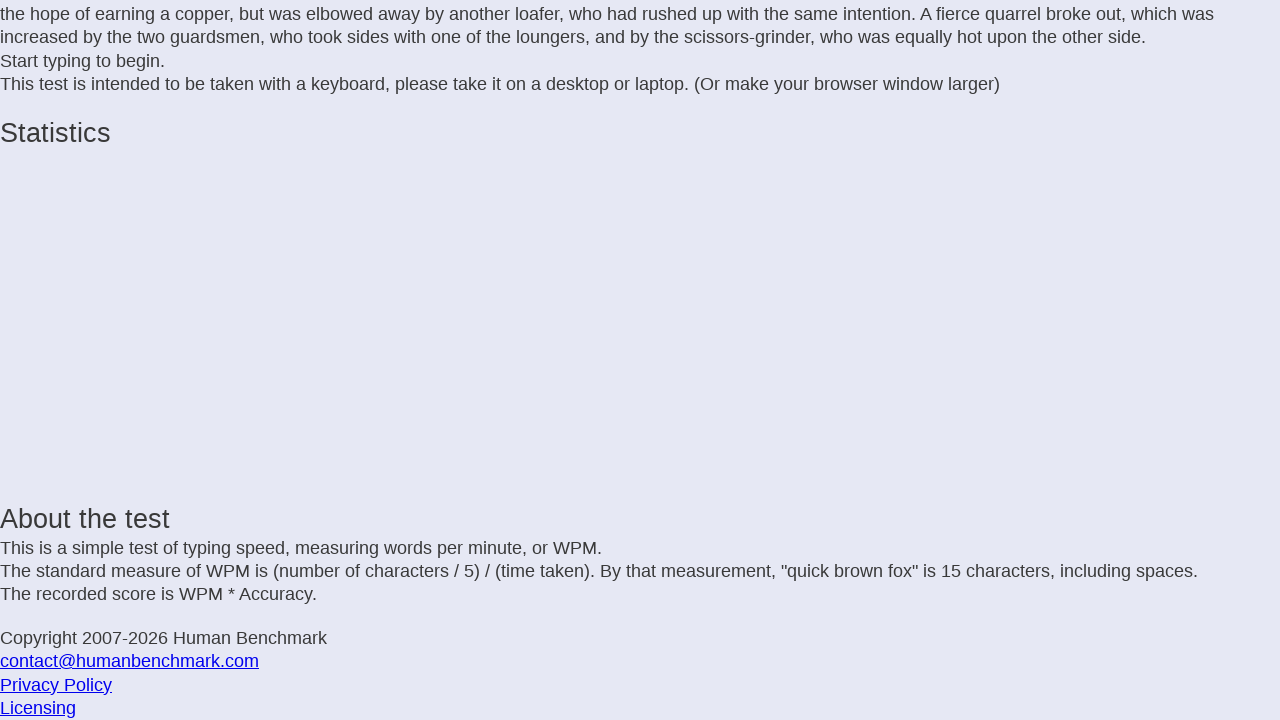

Typed letter: 't' on .letters
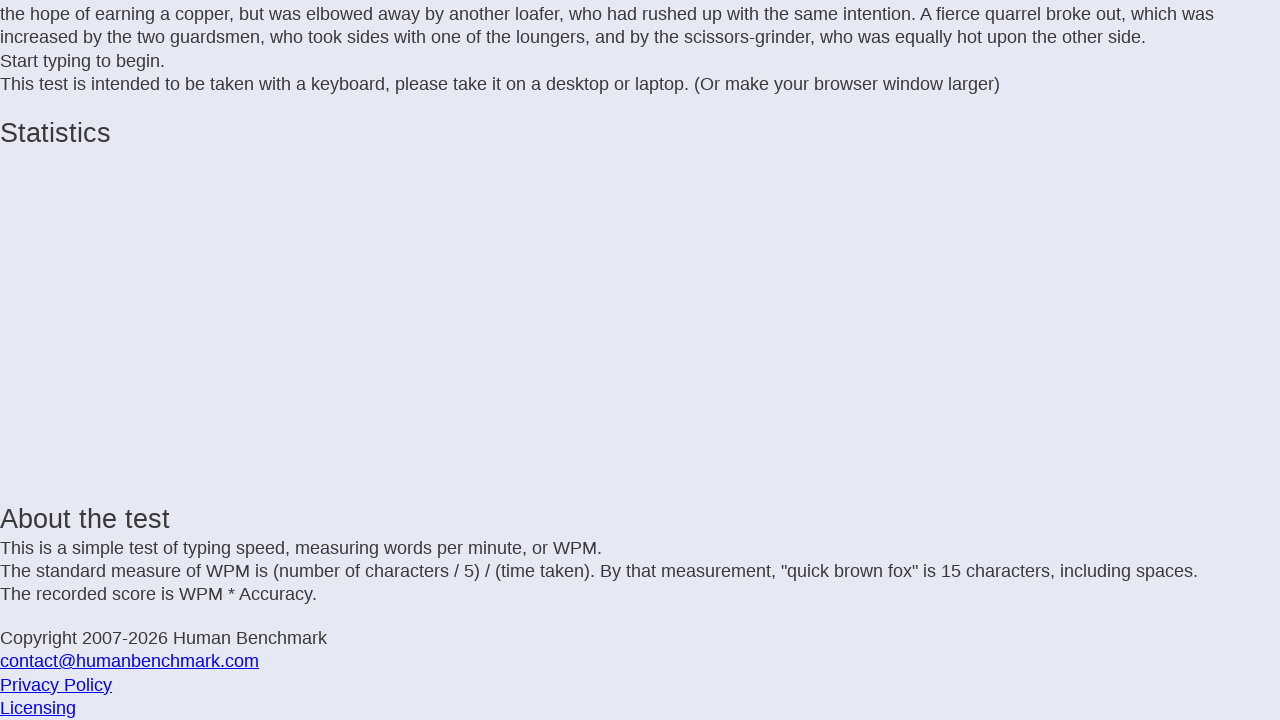

Waited 25ms before next keystroke
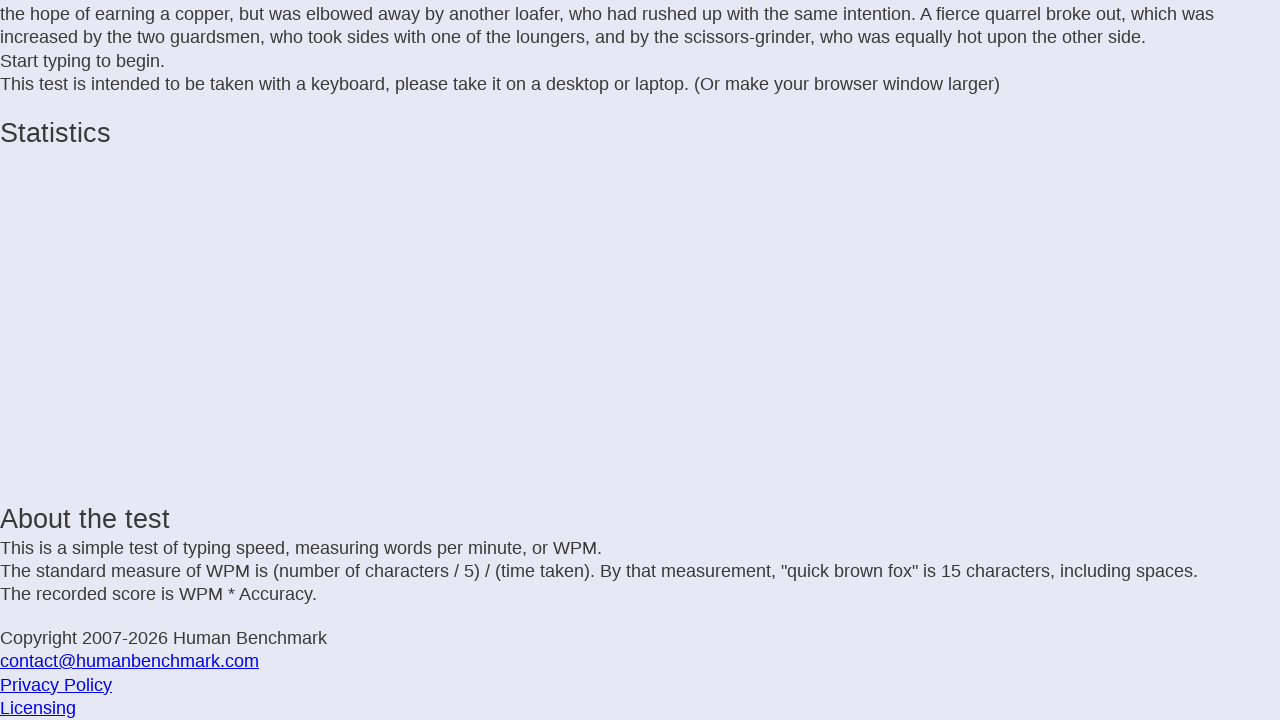

Typed letter: ' ' on .letters
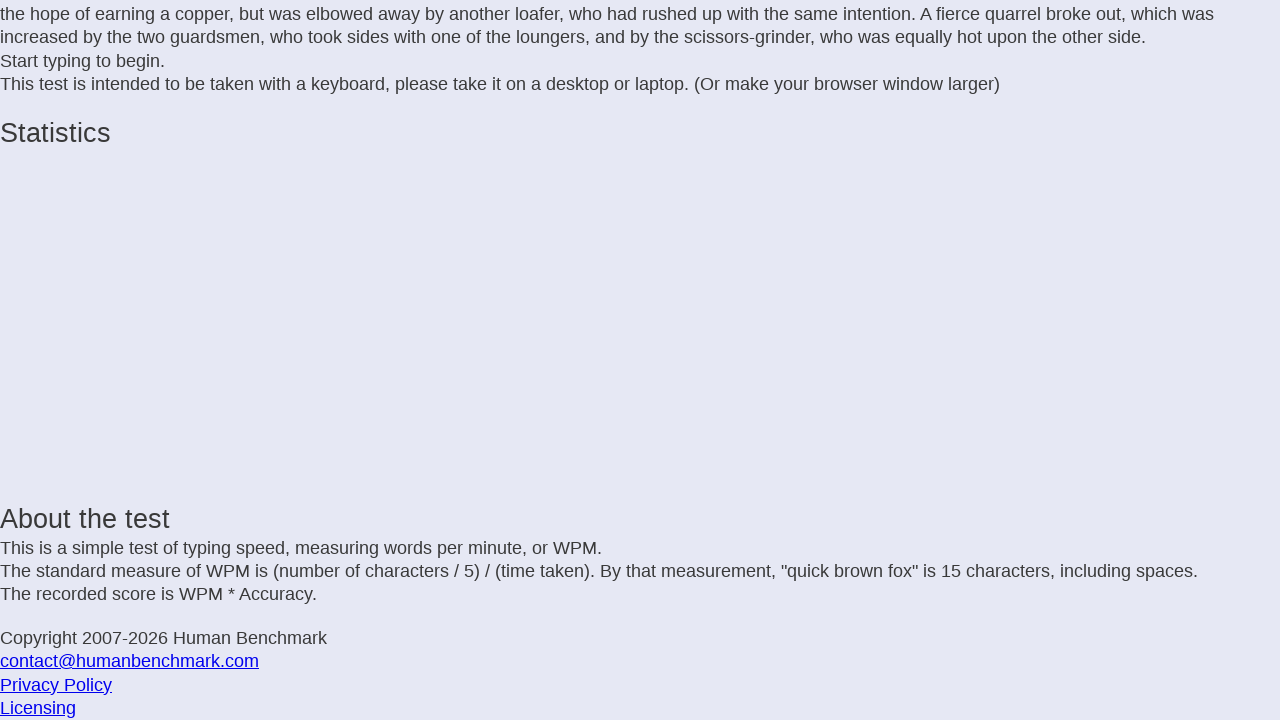

Waited 25ms before next keystroke
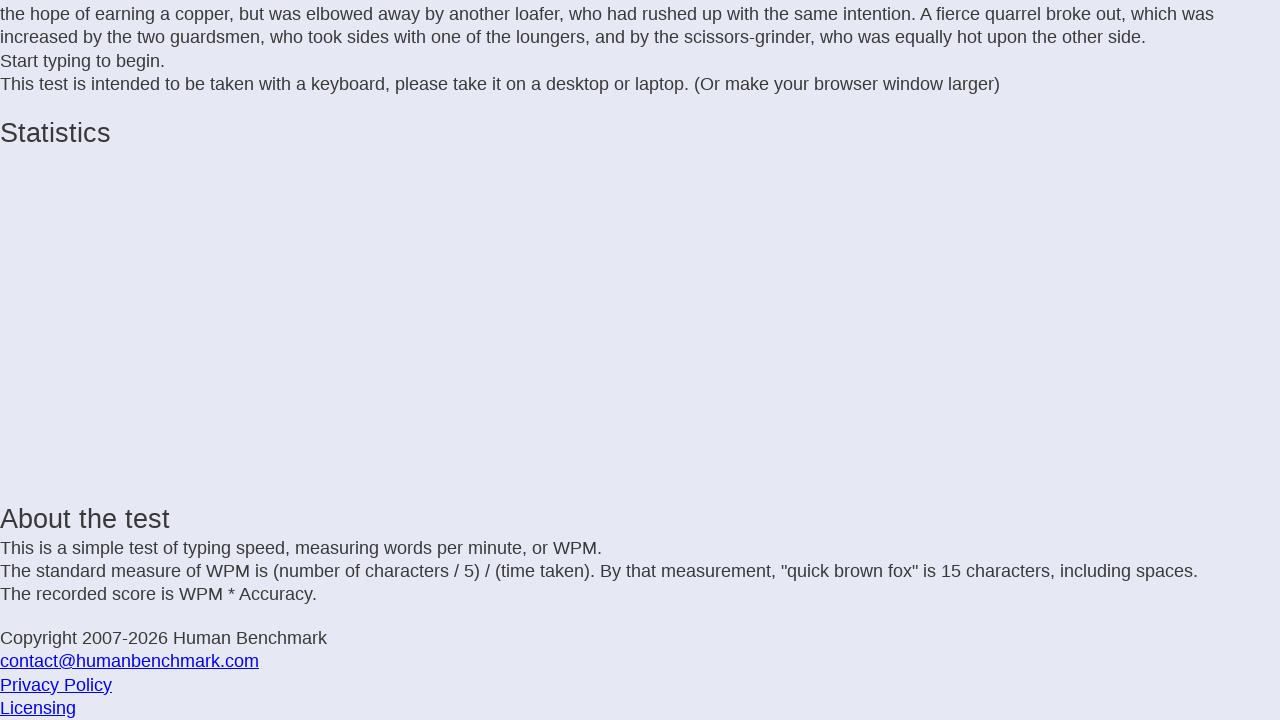

Typed letter: 'u' on .letters
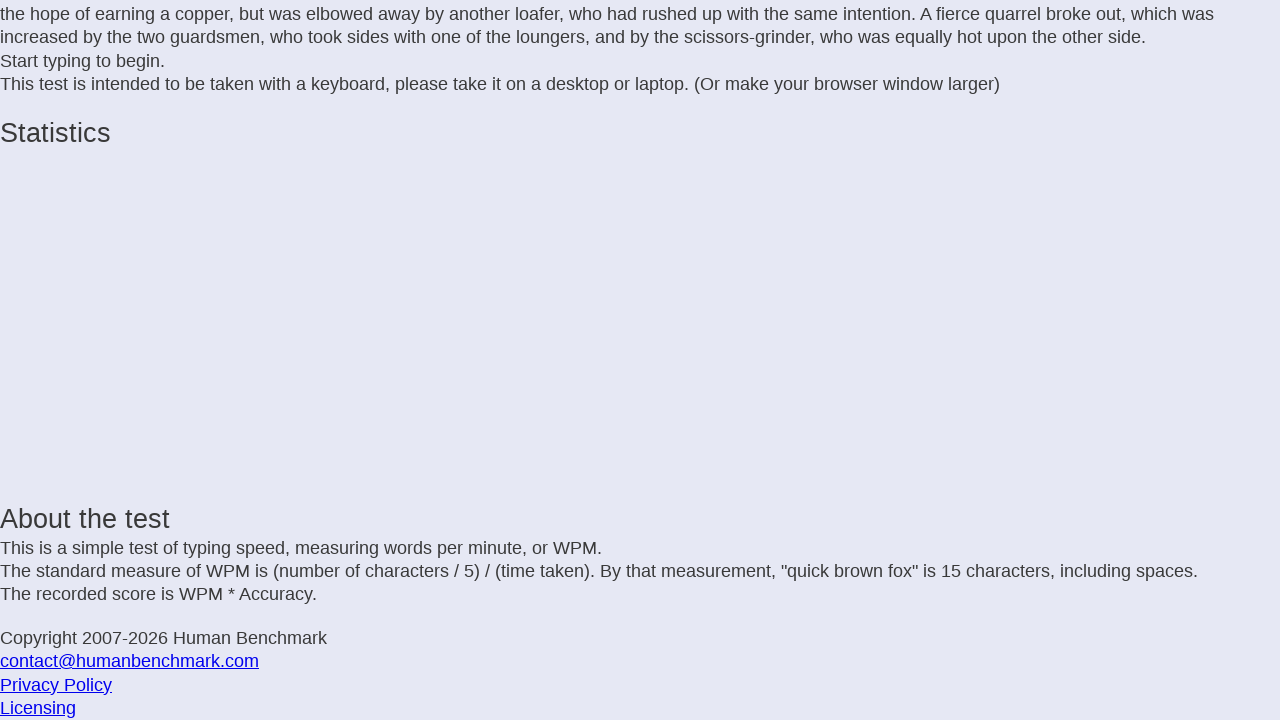

Waited 25ms before next keystroke
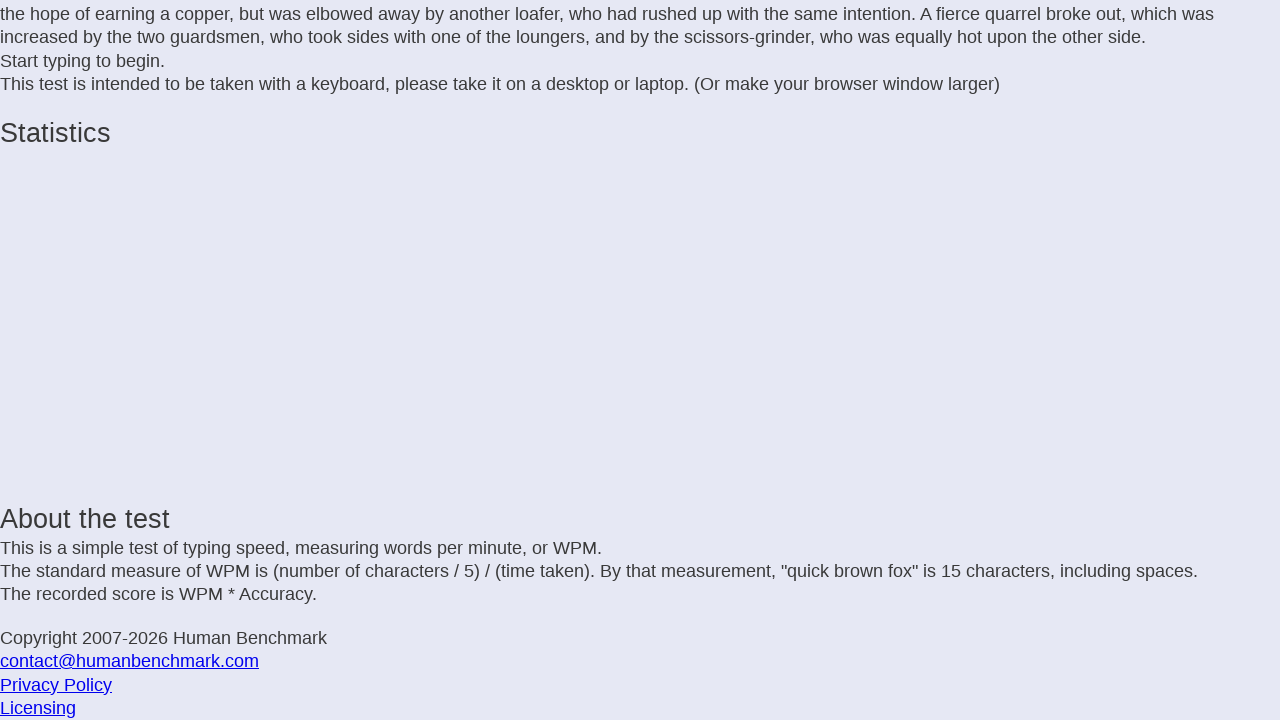

Typed letter: 'p' on .letters
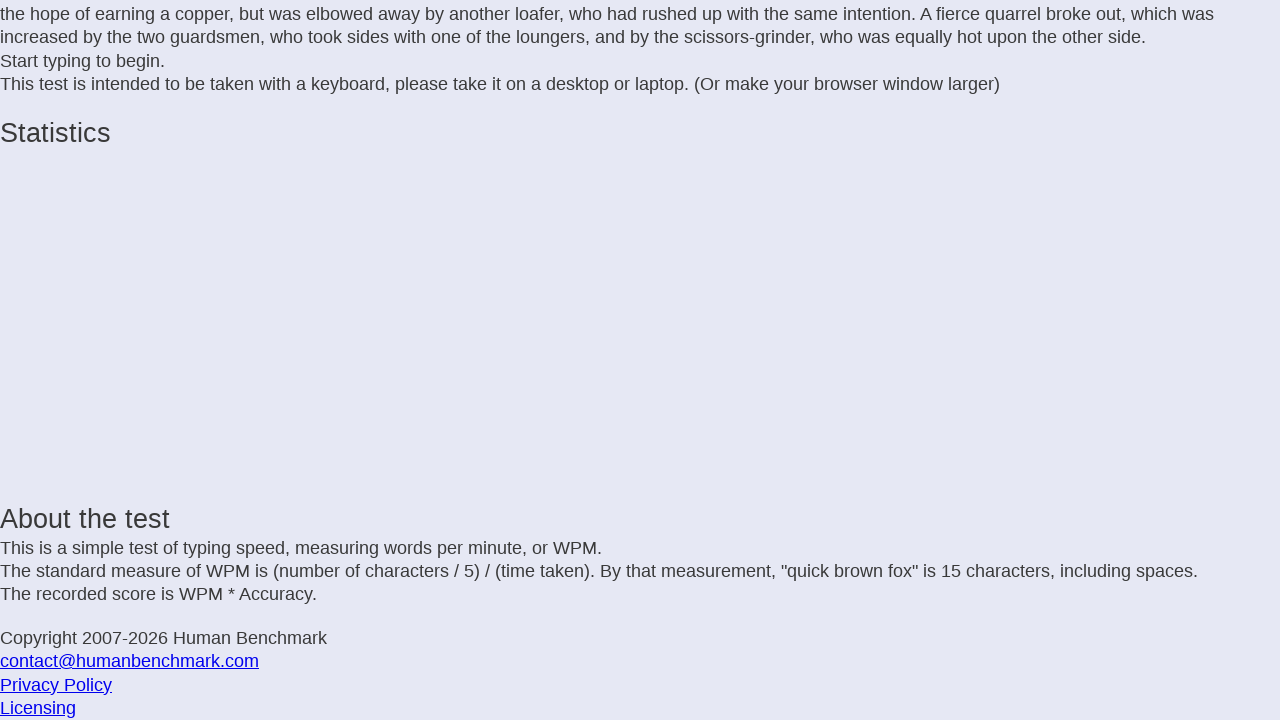

Waited 25ms before next keystroke
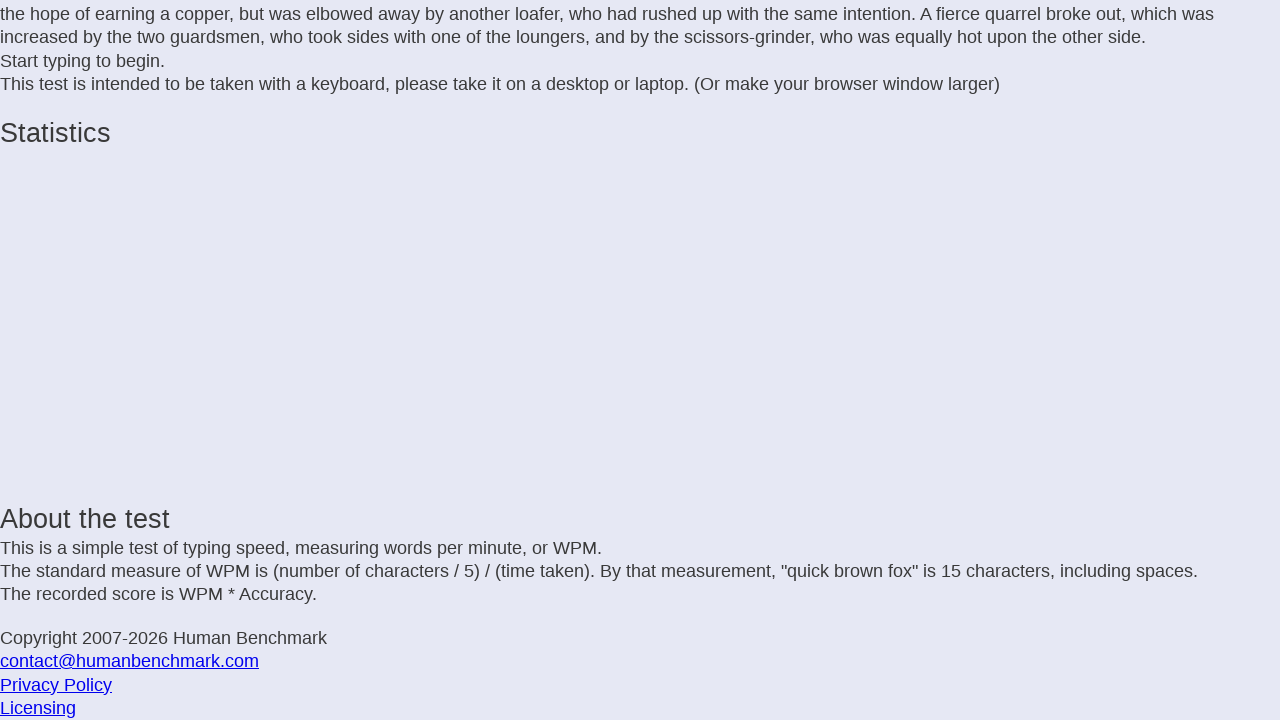

Typed letter: 'o' on .letters
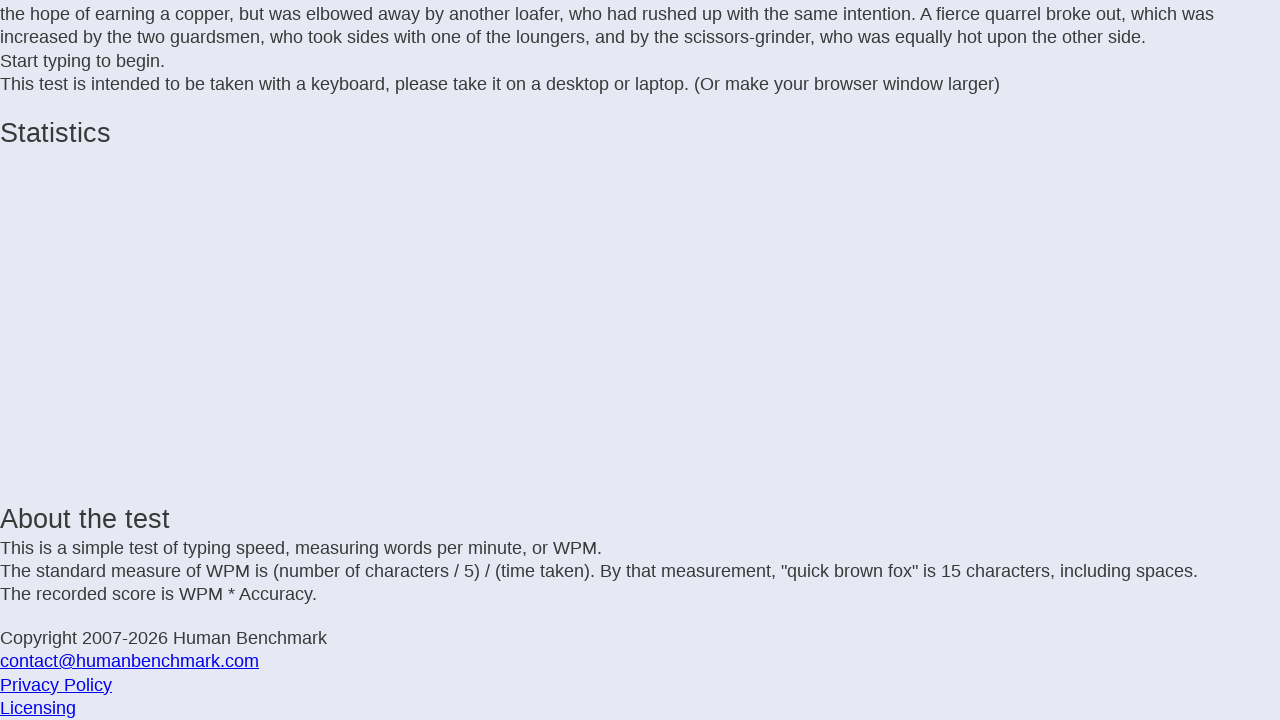

Waited 25ms before next keystroke
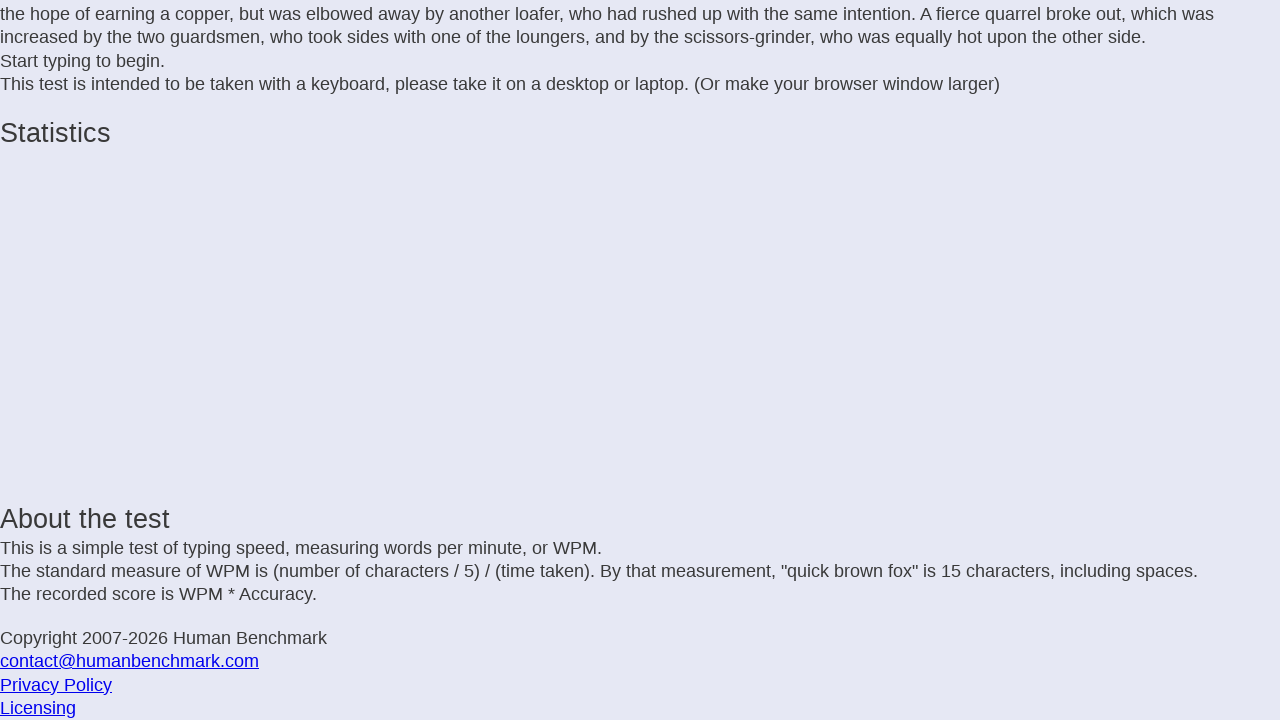

Typed letter: 'n' on .letters
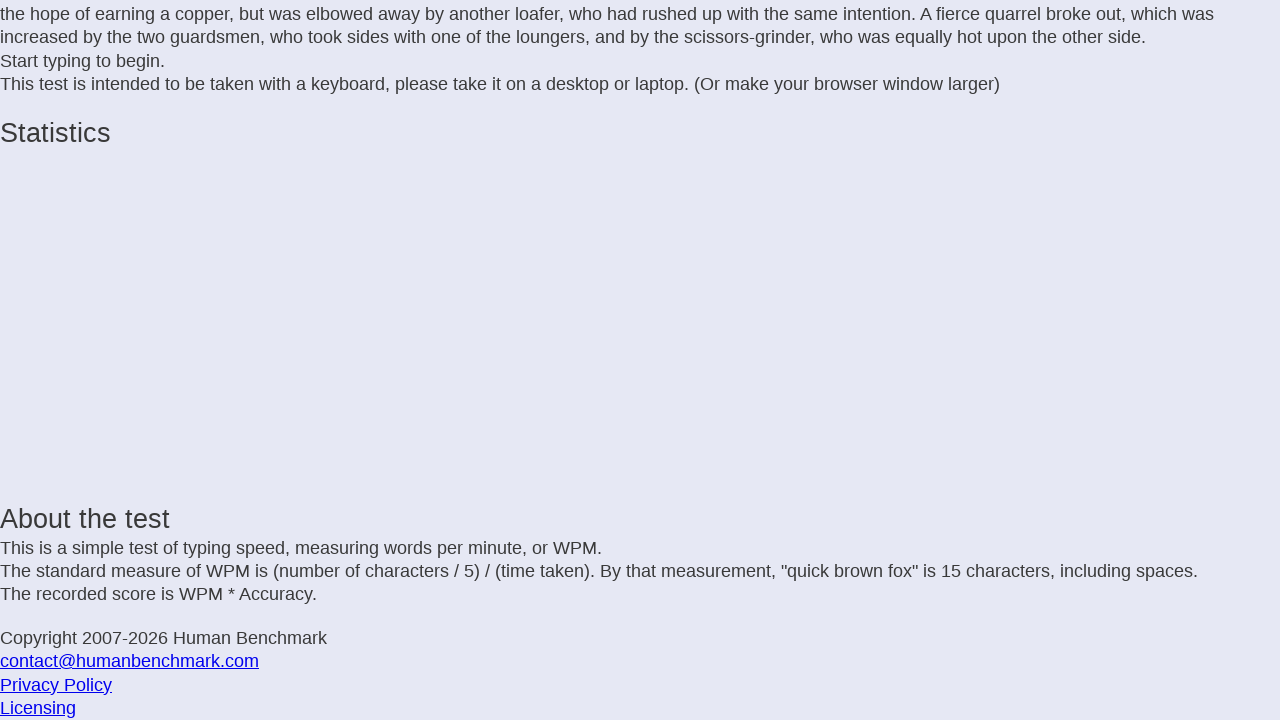

Waited 25ms before next keystroke
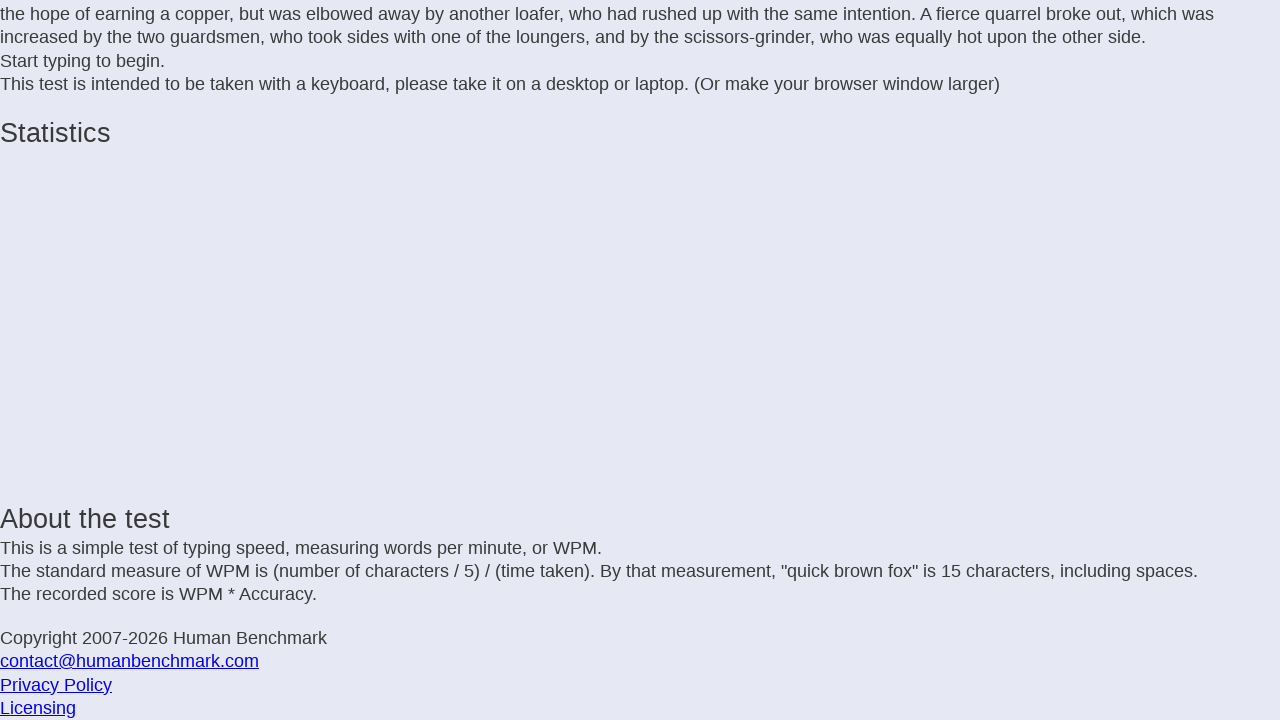

Typed letter: ' ' on .letters
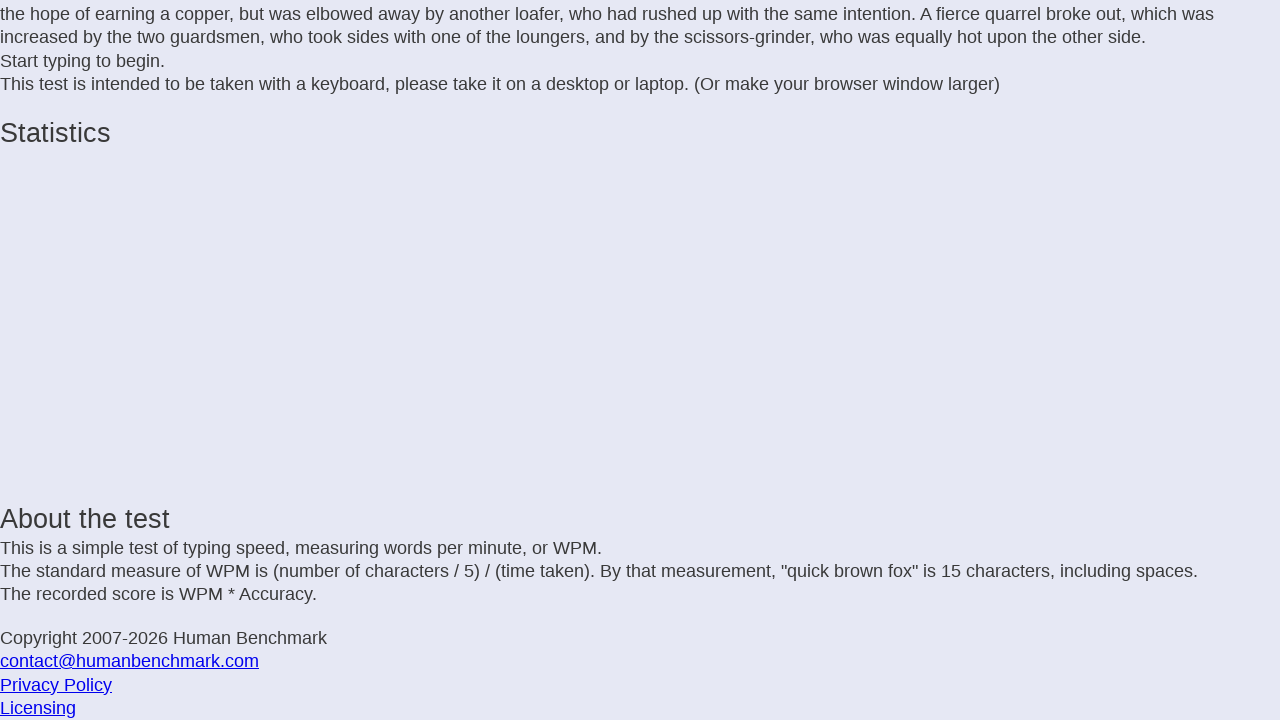

Waited 25ms before next keystroke
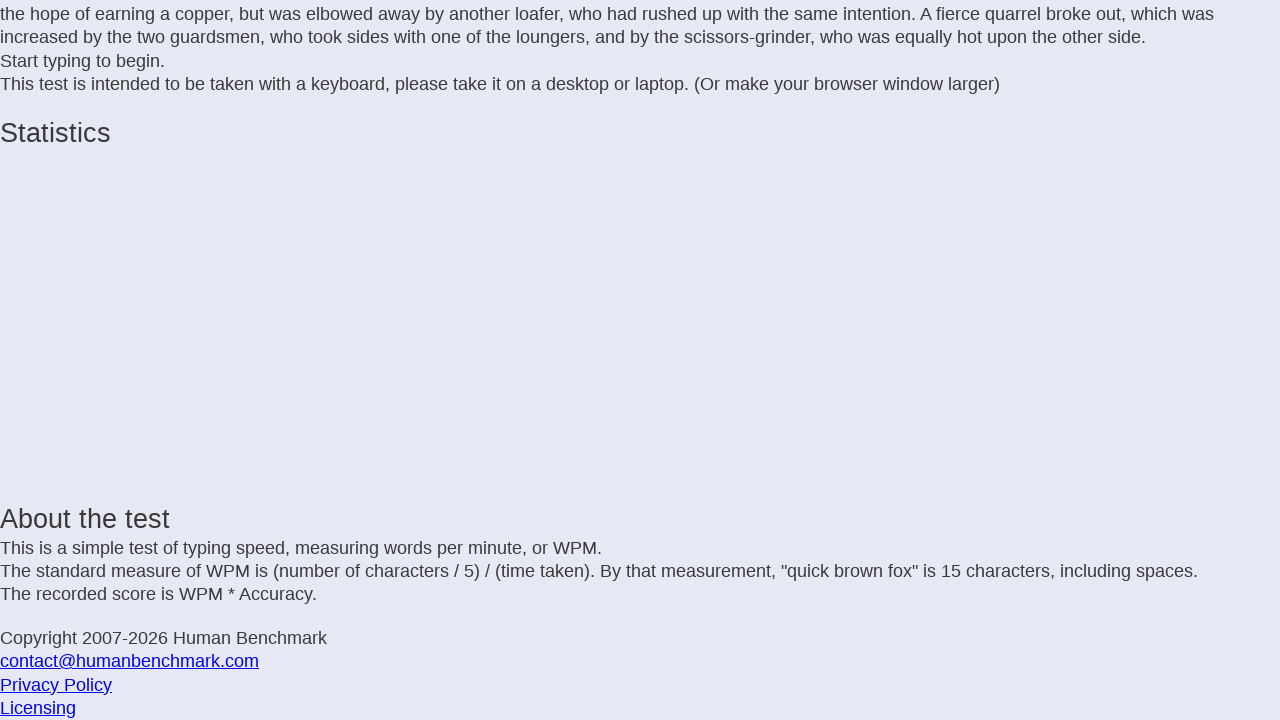

Typed letter: 't' on .letters
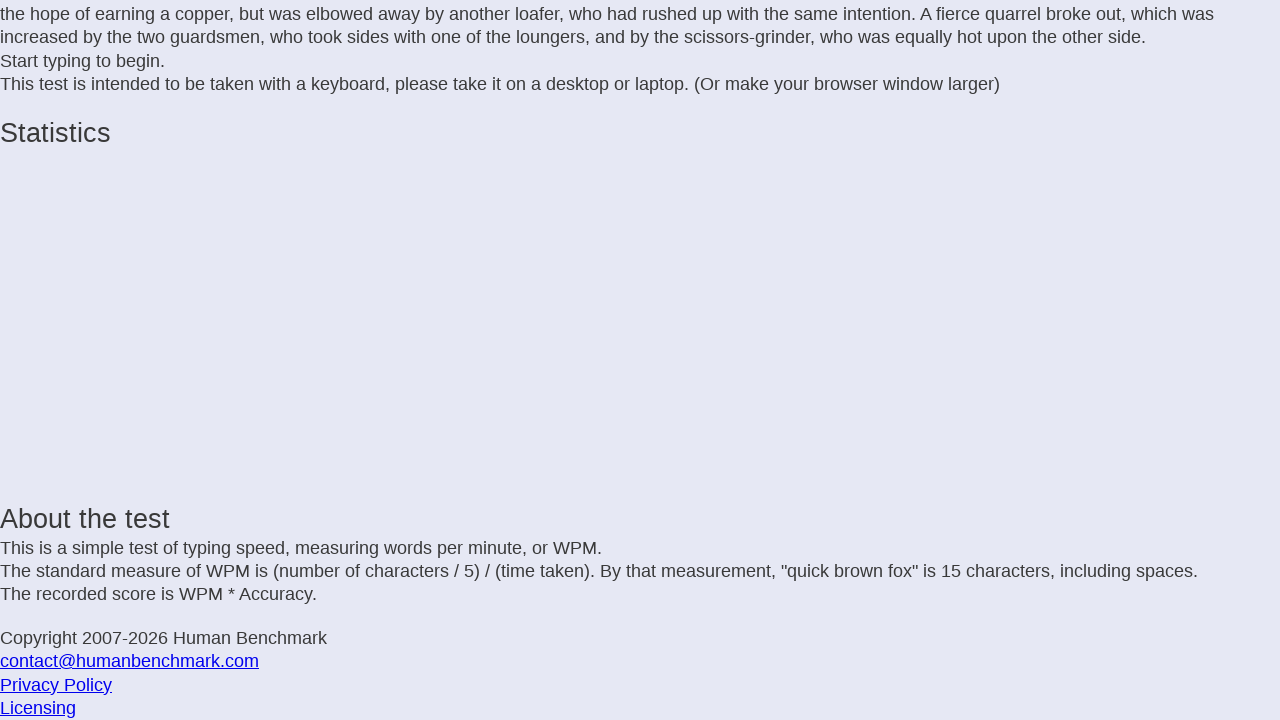

Waited 25ms before next keystroke
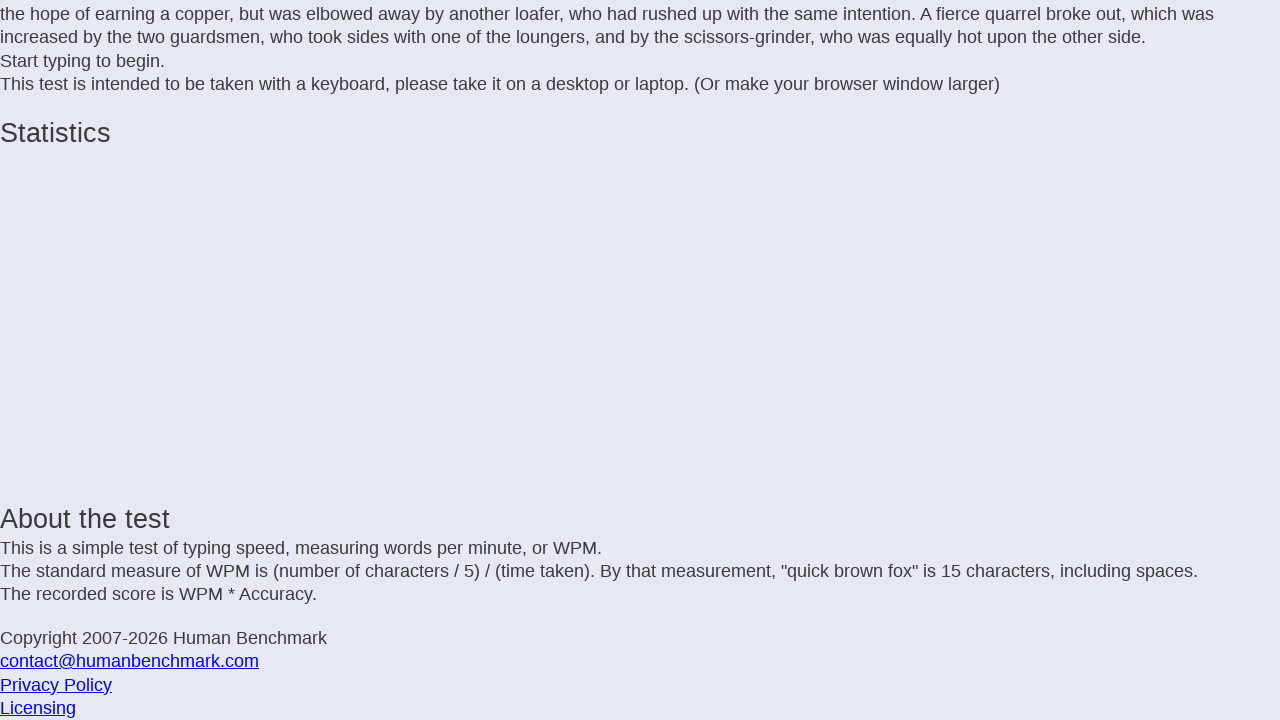

Typed letter: 'h' on .letters
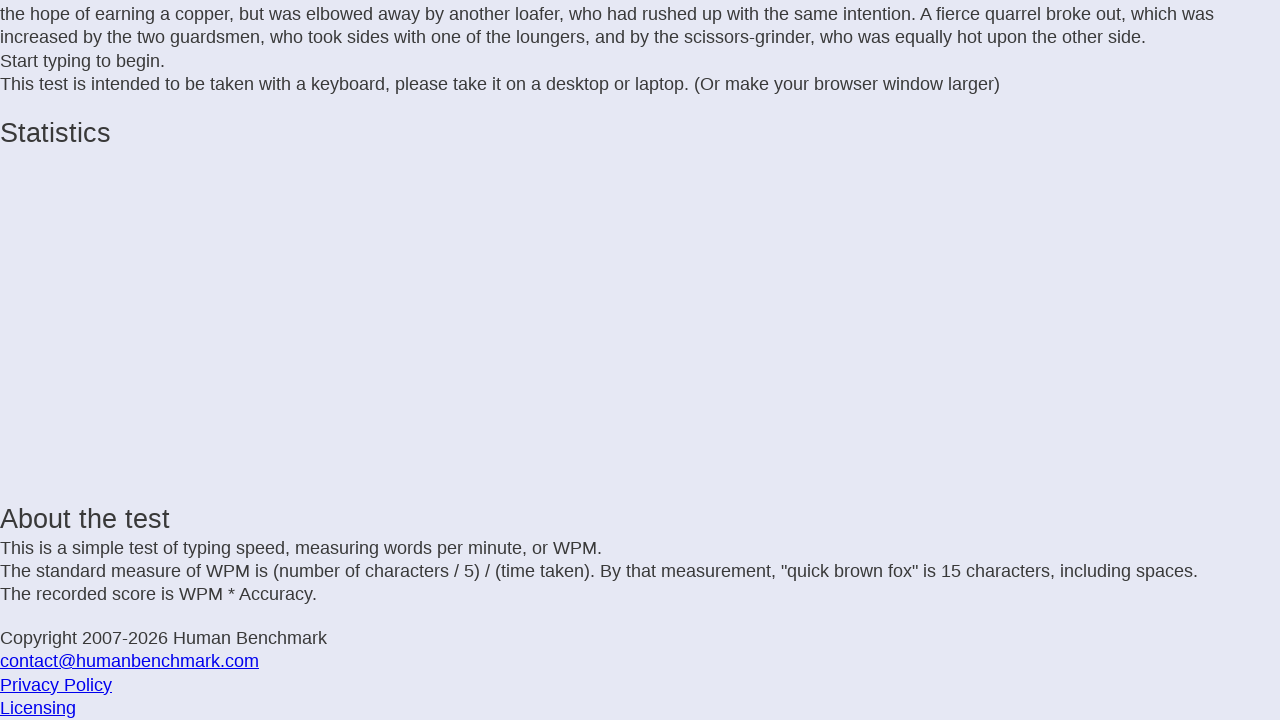

Waited 25ms before next keystroke
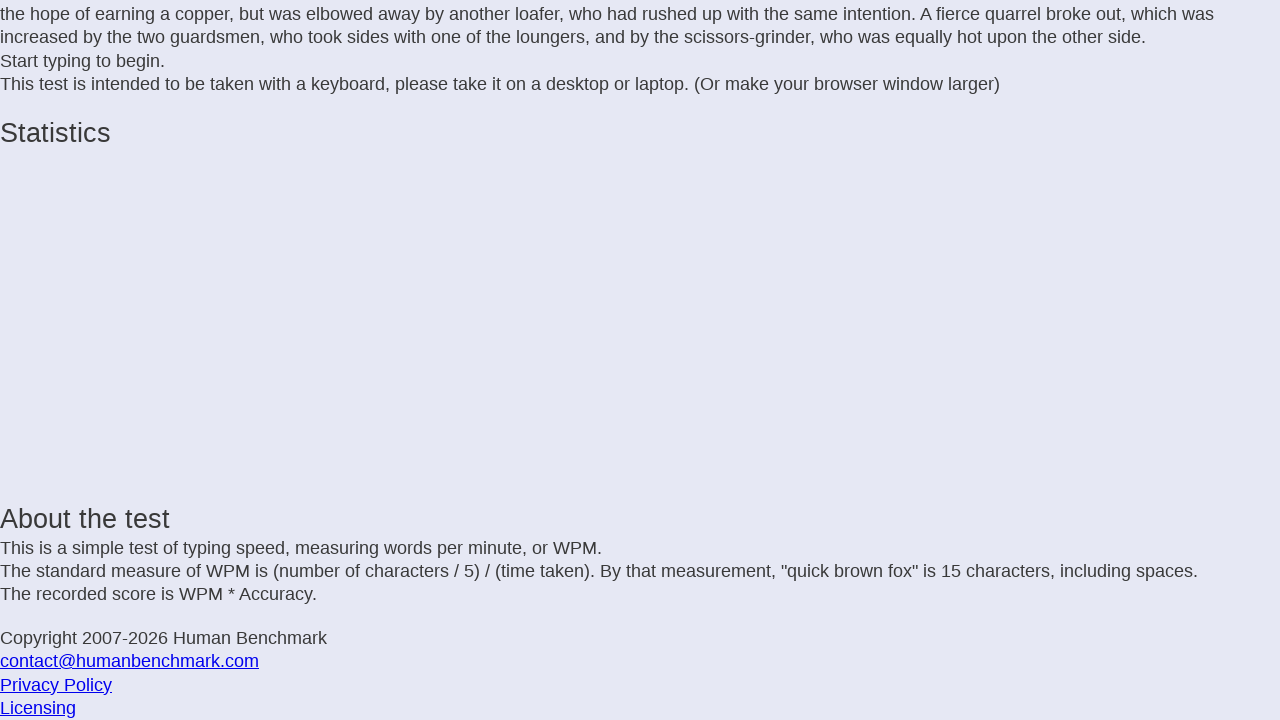

Typed letter: 'e' on .letters
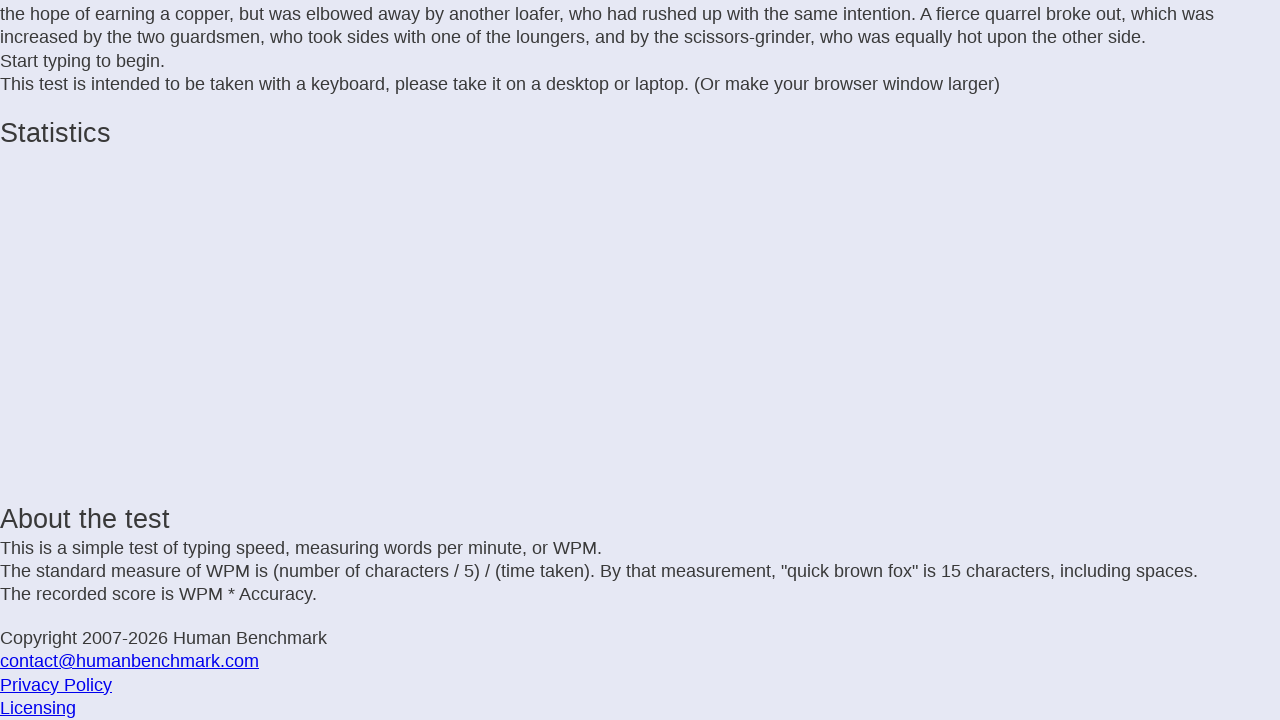

Waited 25ms before next keystroke
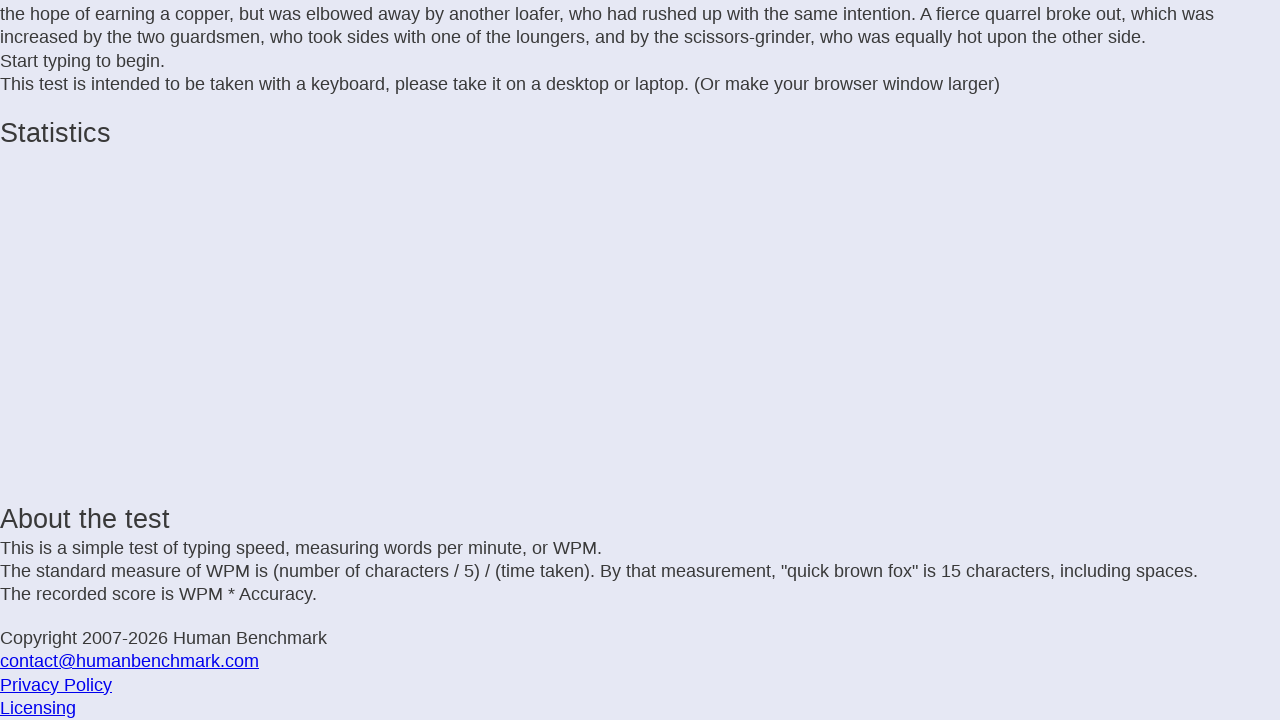

Typed letter: ' ' on .letters
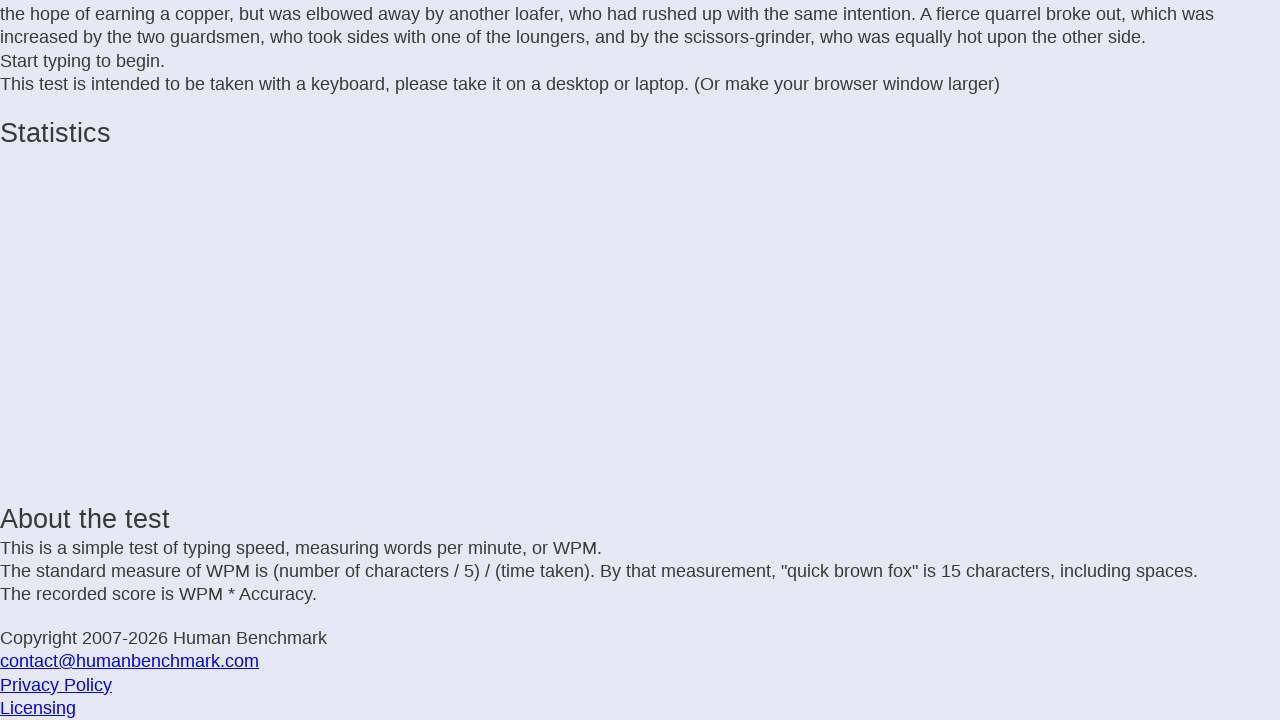

Waited 25ms before next keystroke
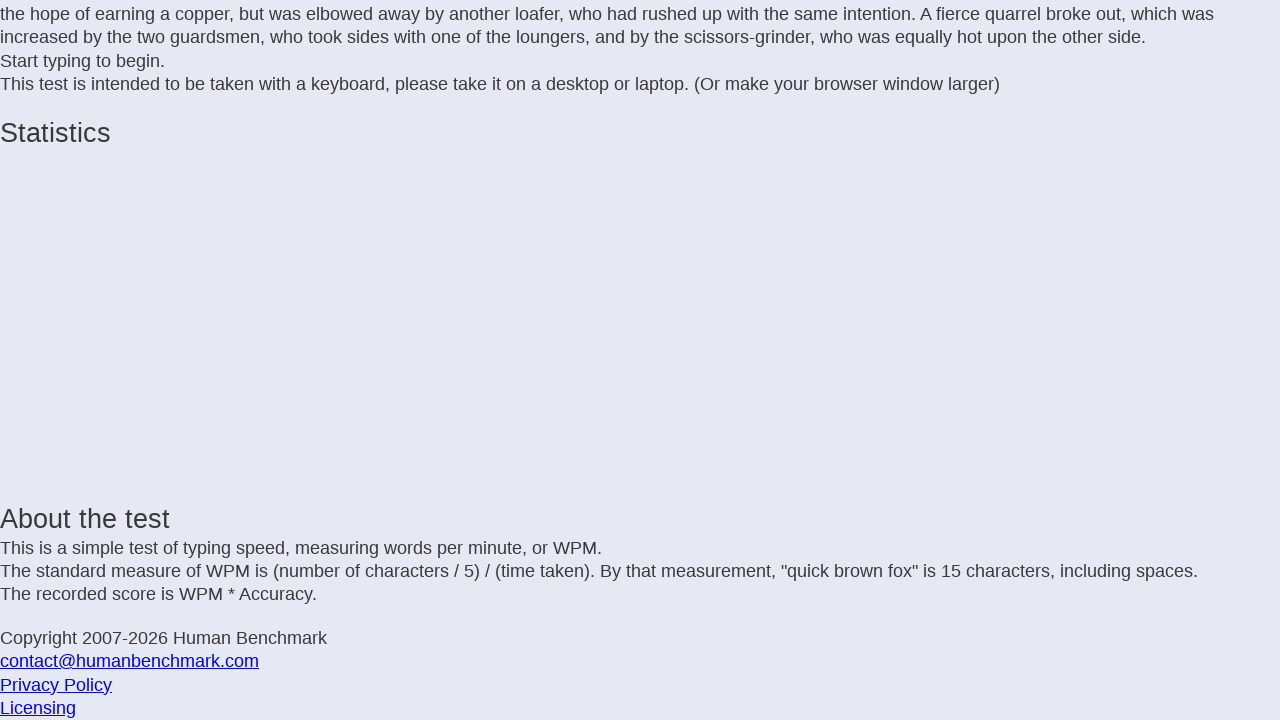

Typed letter: 'o' on .letters
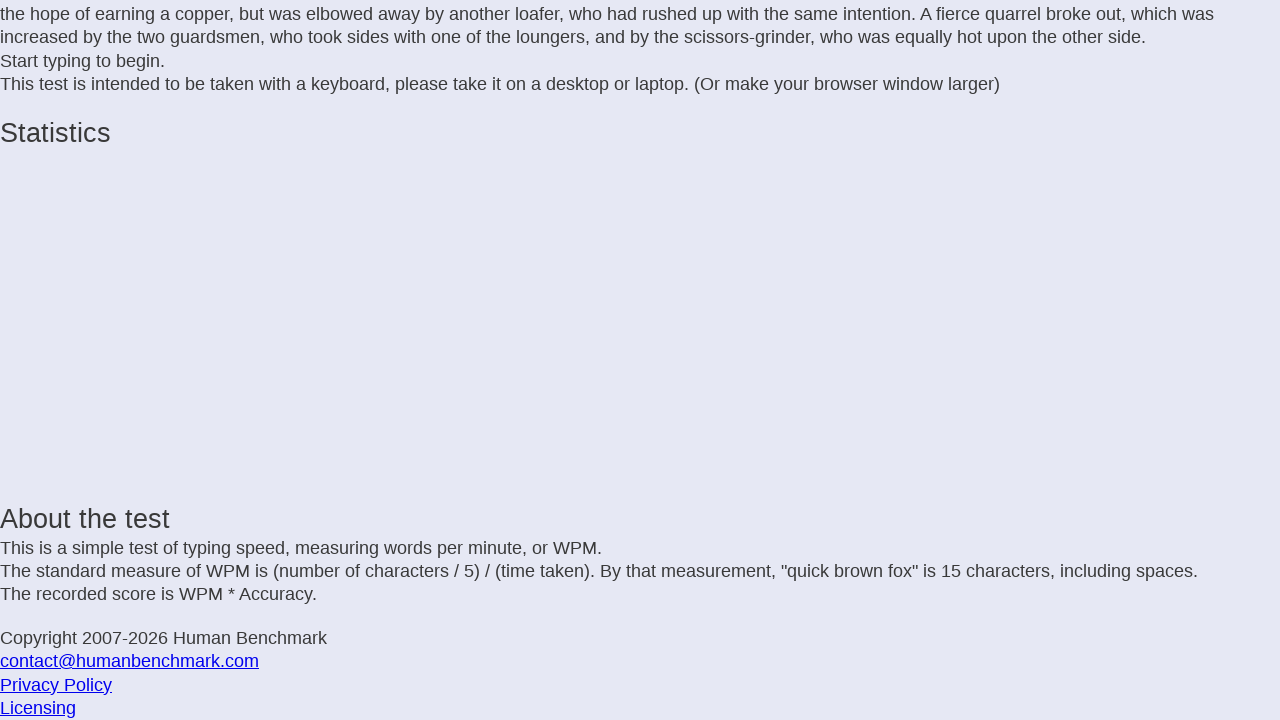

Waited 25ms before next keystroke
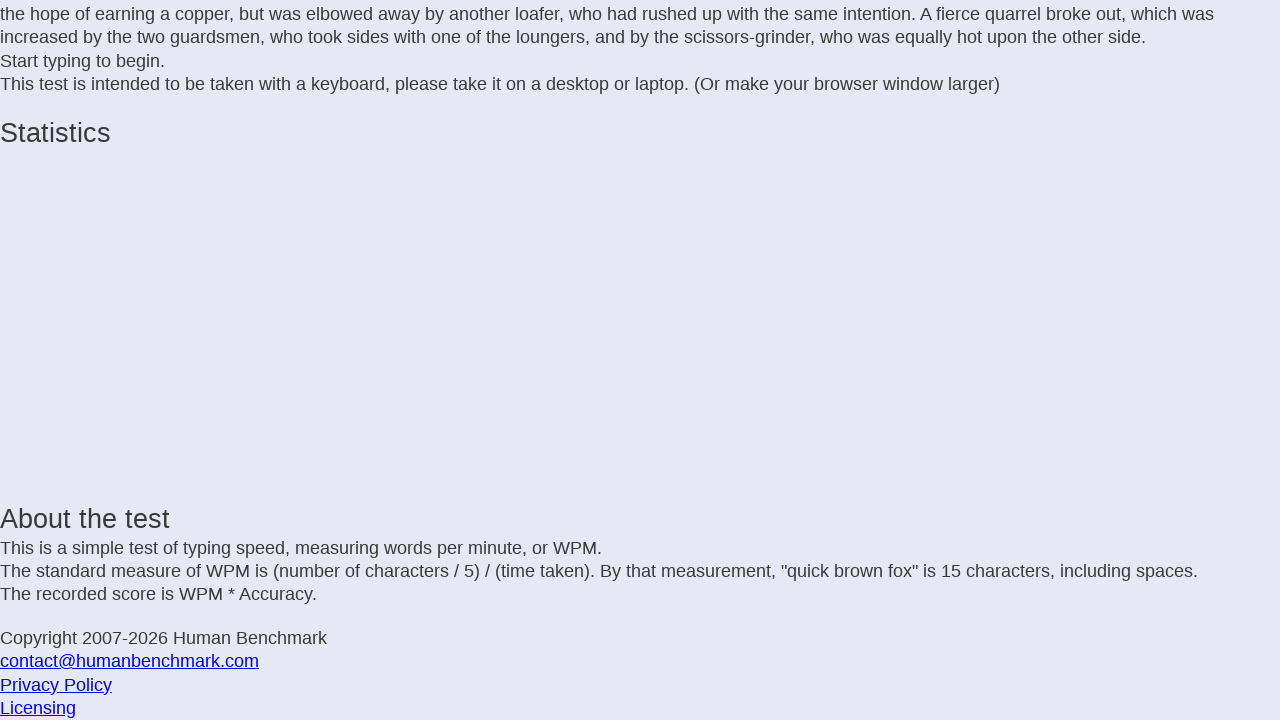

Typed letter: 't' on .letters
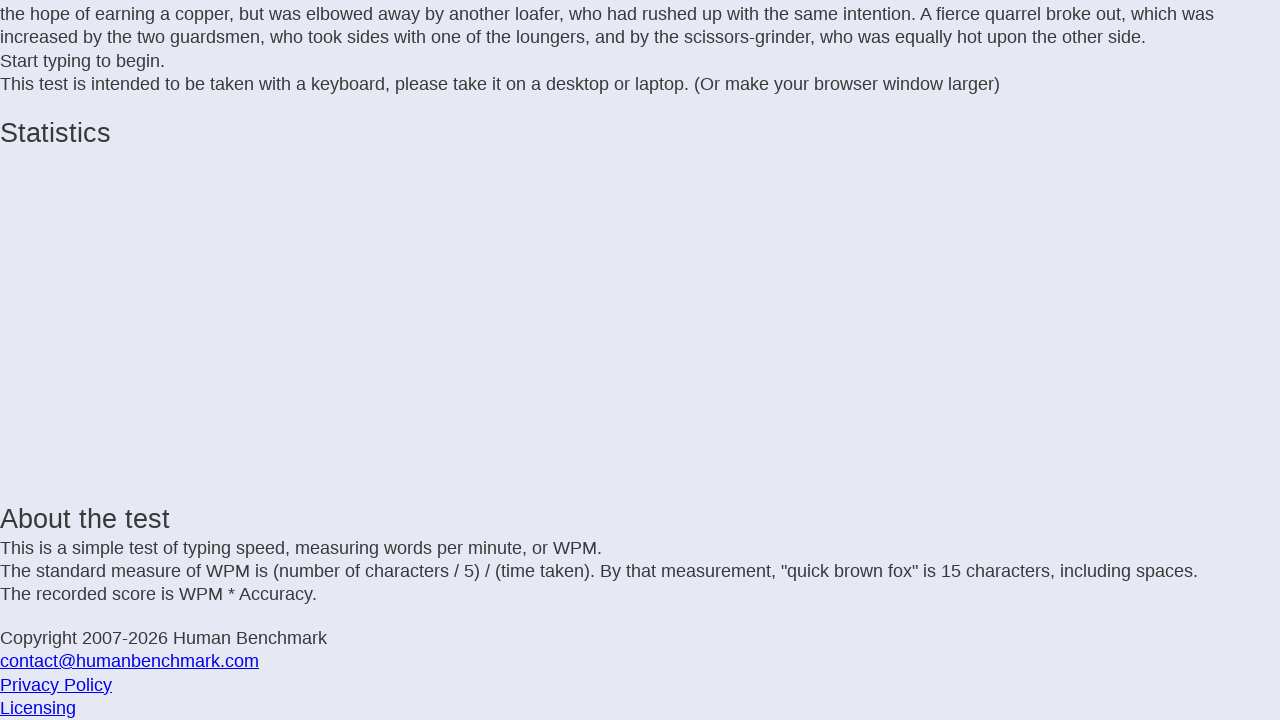

Waited 25ms before next keystroke
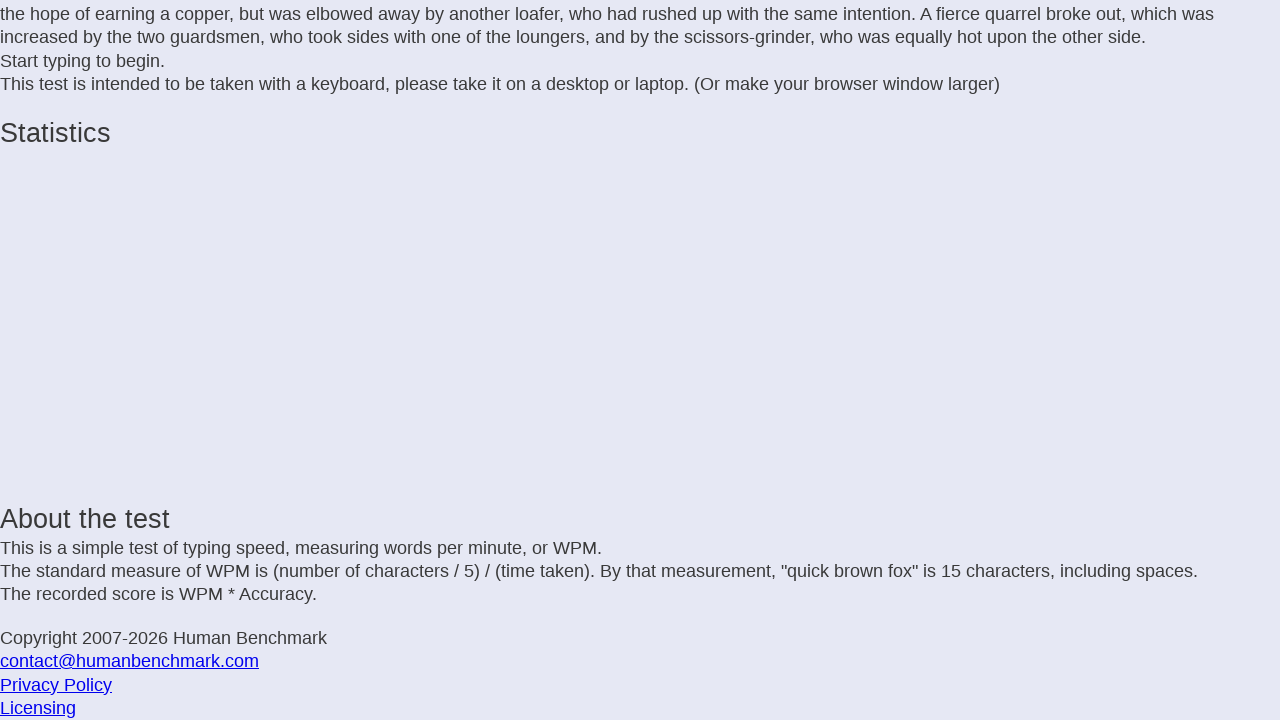

Typed letter: 'h' on .letters
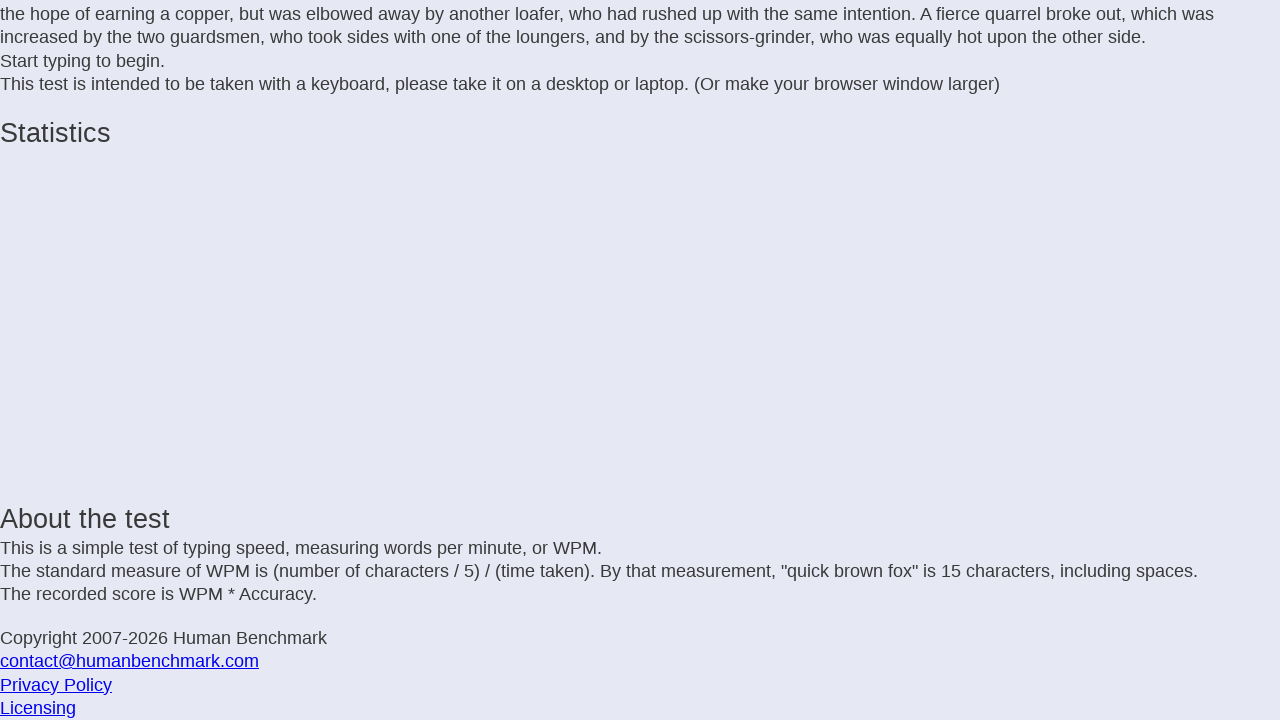

Waited 25ms before next keystroke
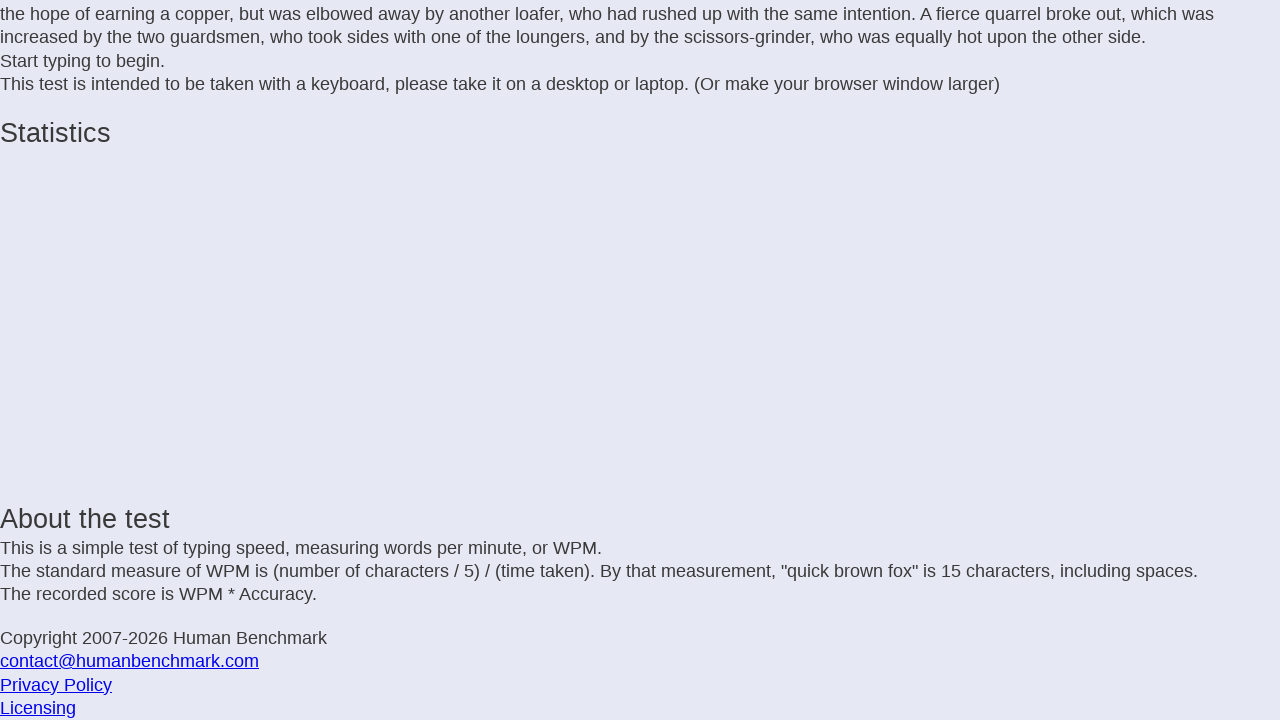

Typed letter: 'e' on .letters
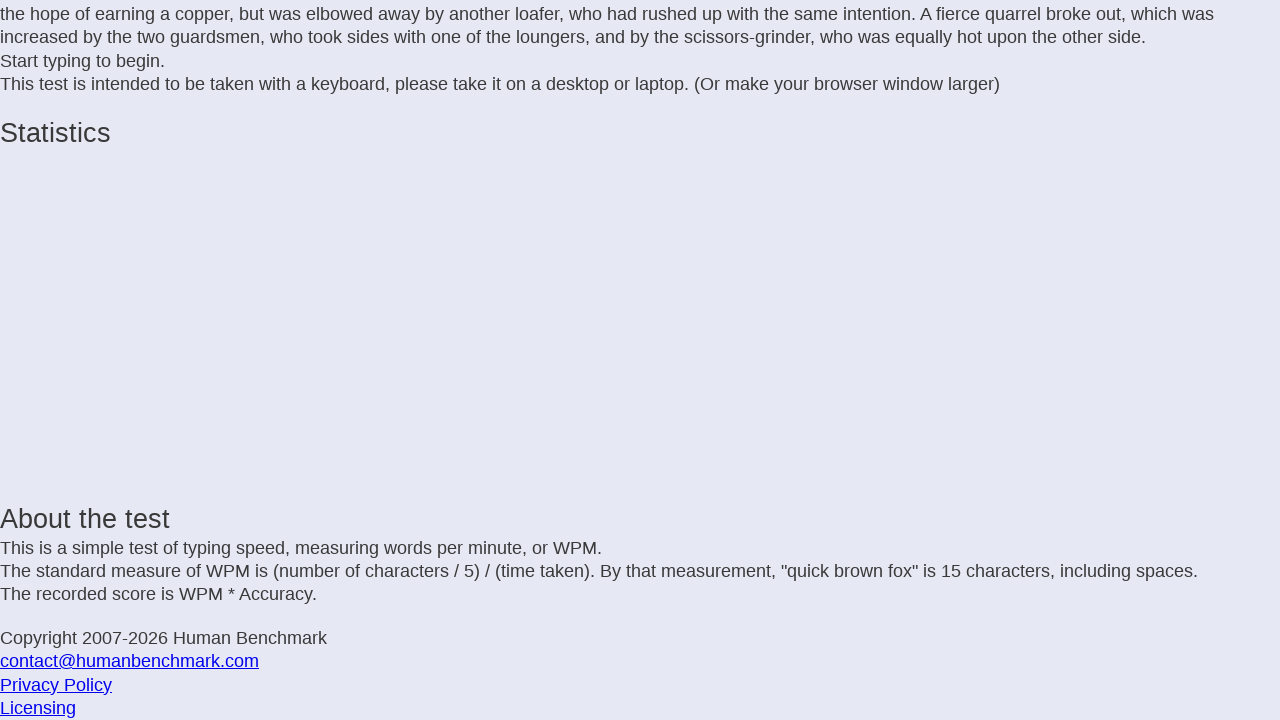

Waited 25ms before next keystroke
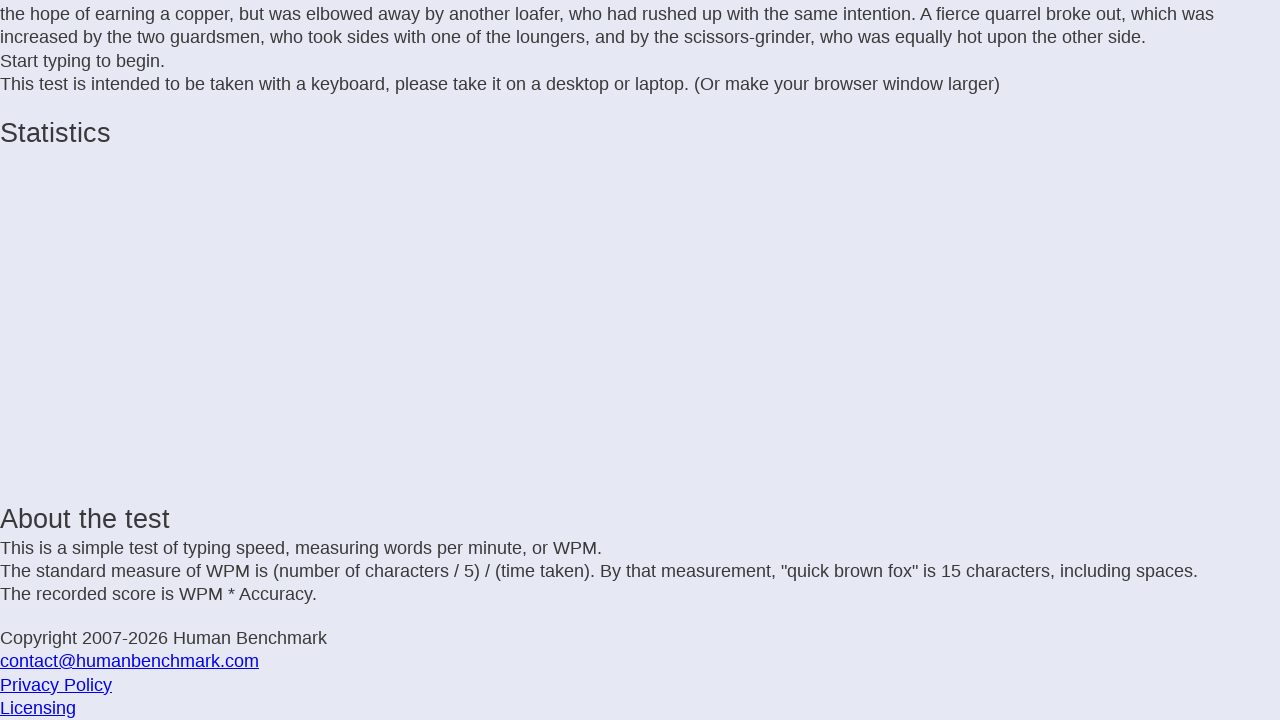

Typed letter: 'r' on .letters
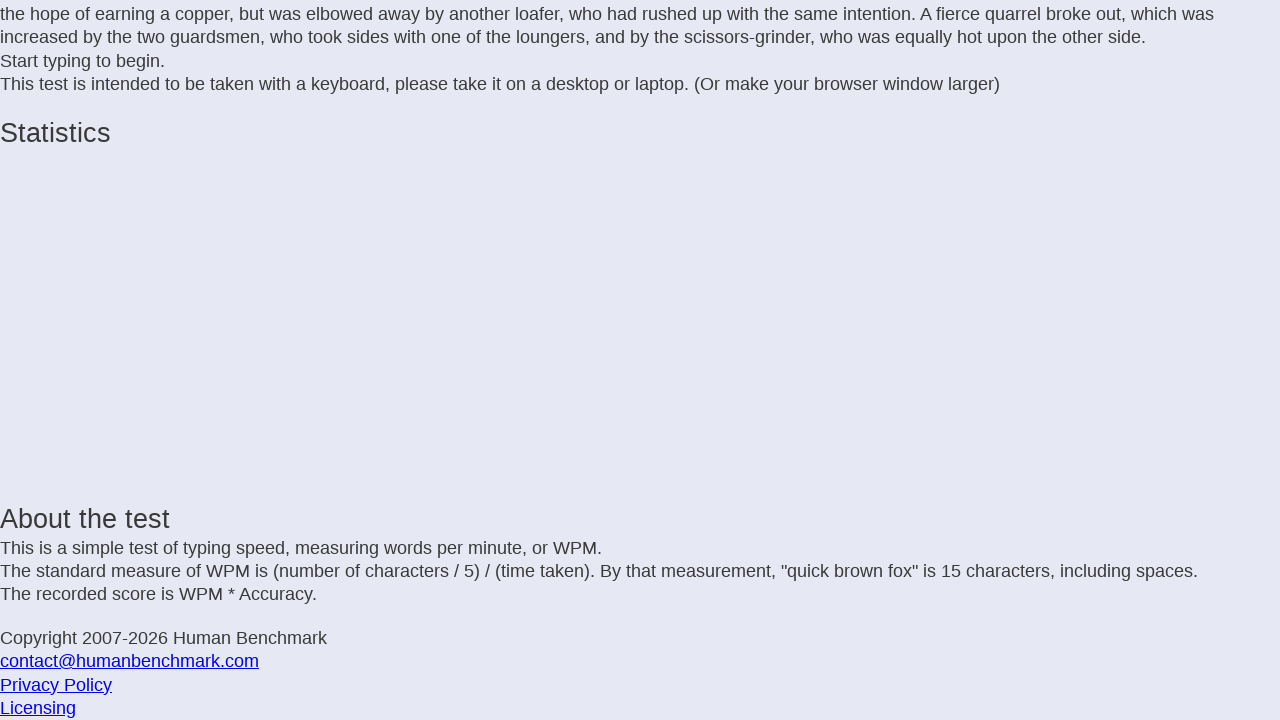

Waited 25ms before next keystroke
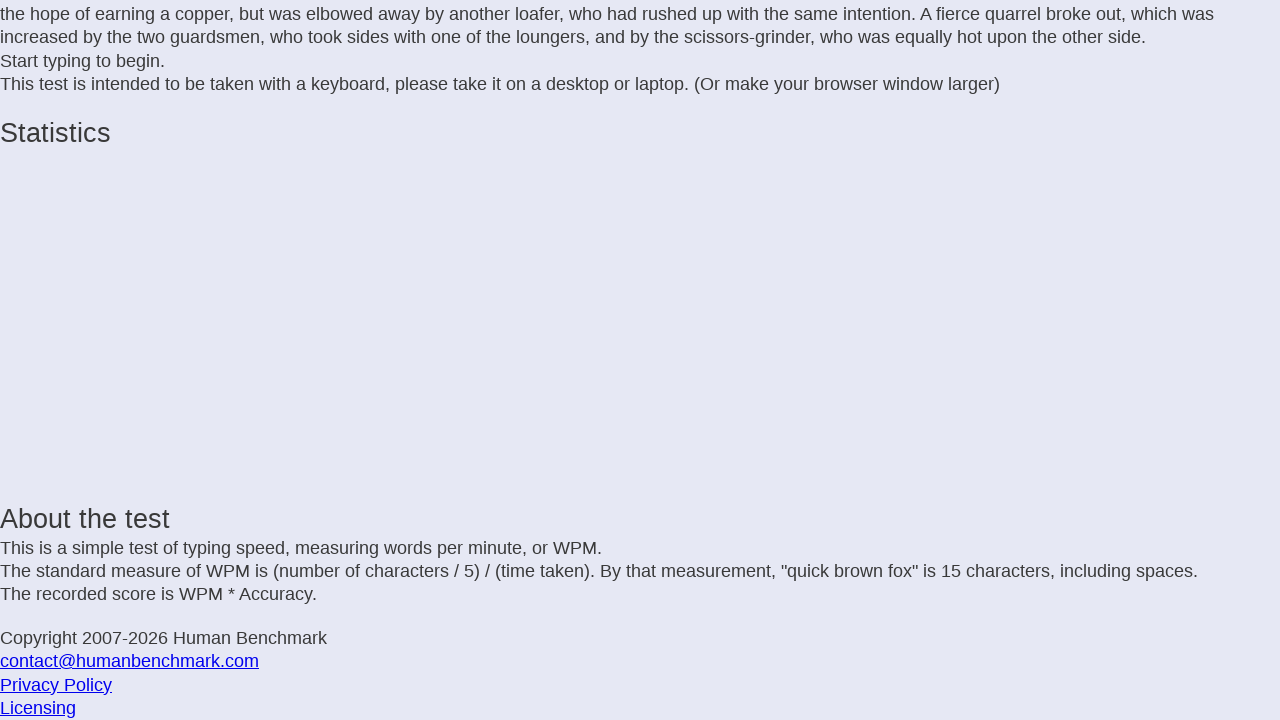

Typed letter: ' ' on .letters
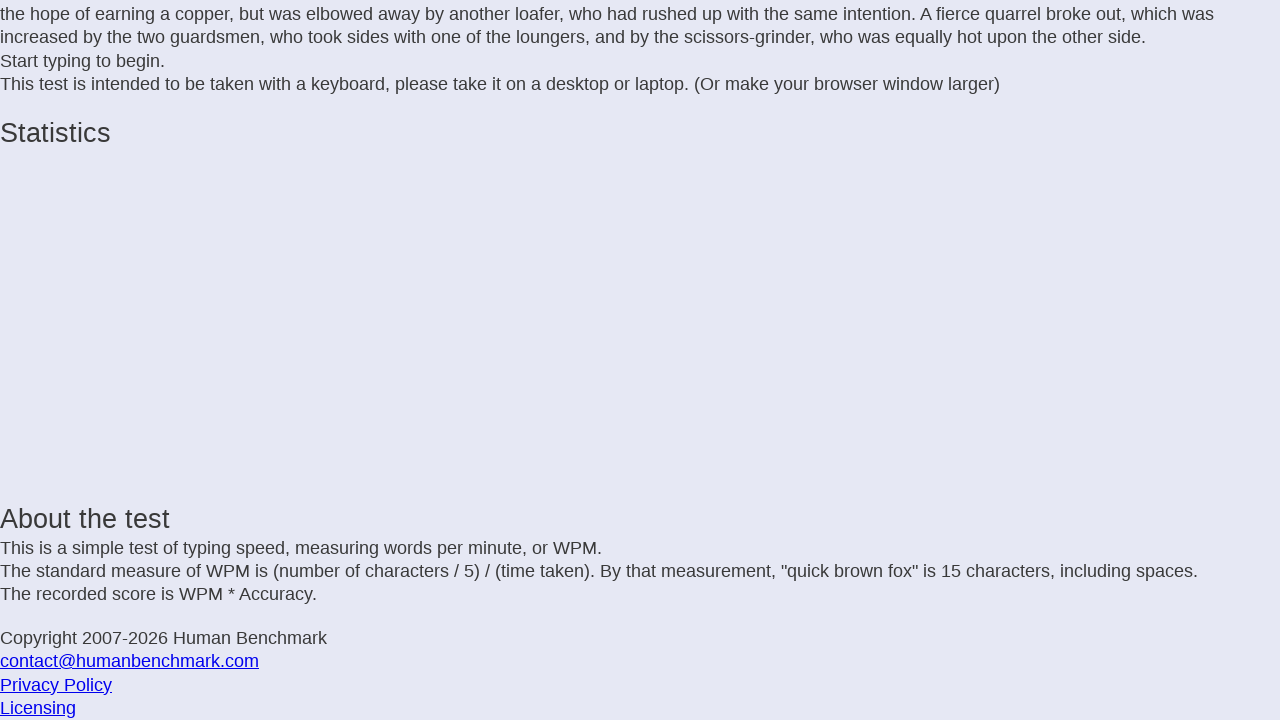

Waited 25ms before next keystroke
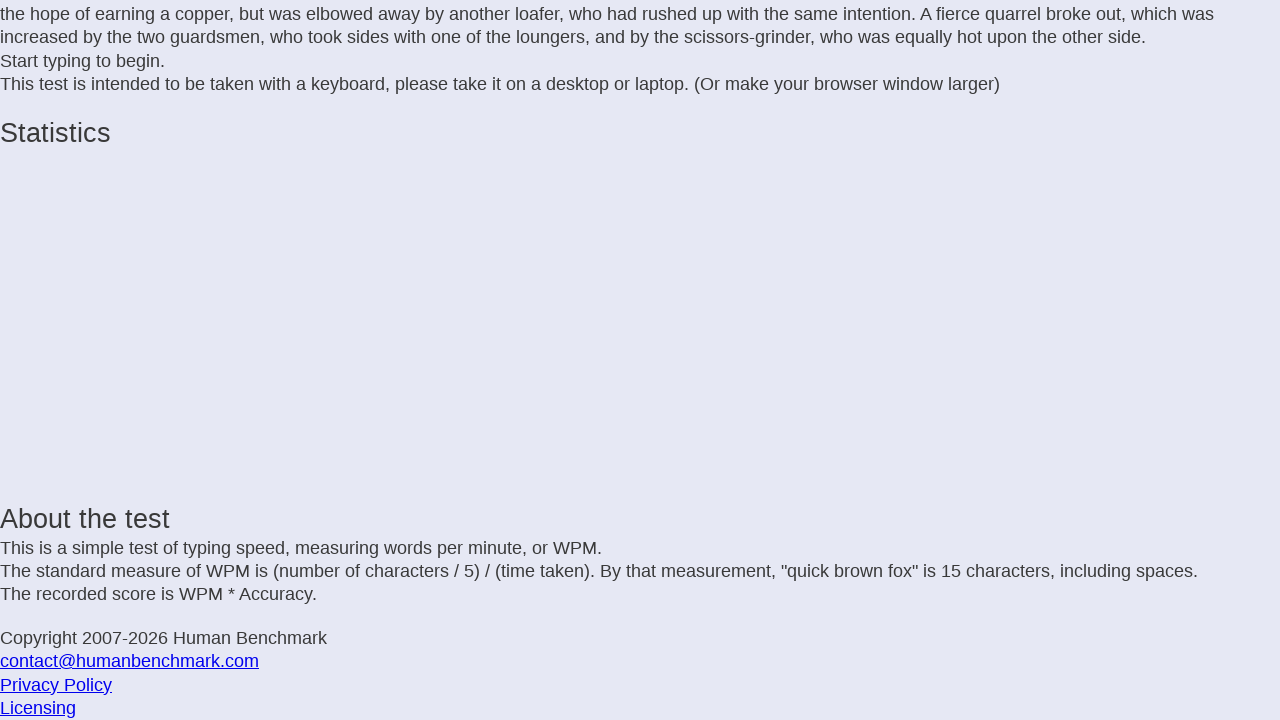

Typed letter: 's' on .letters
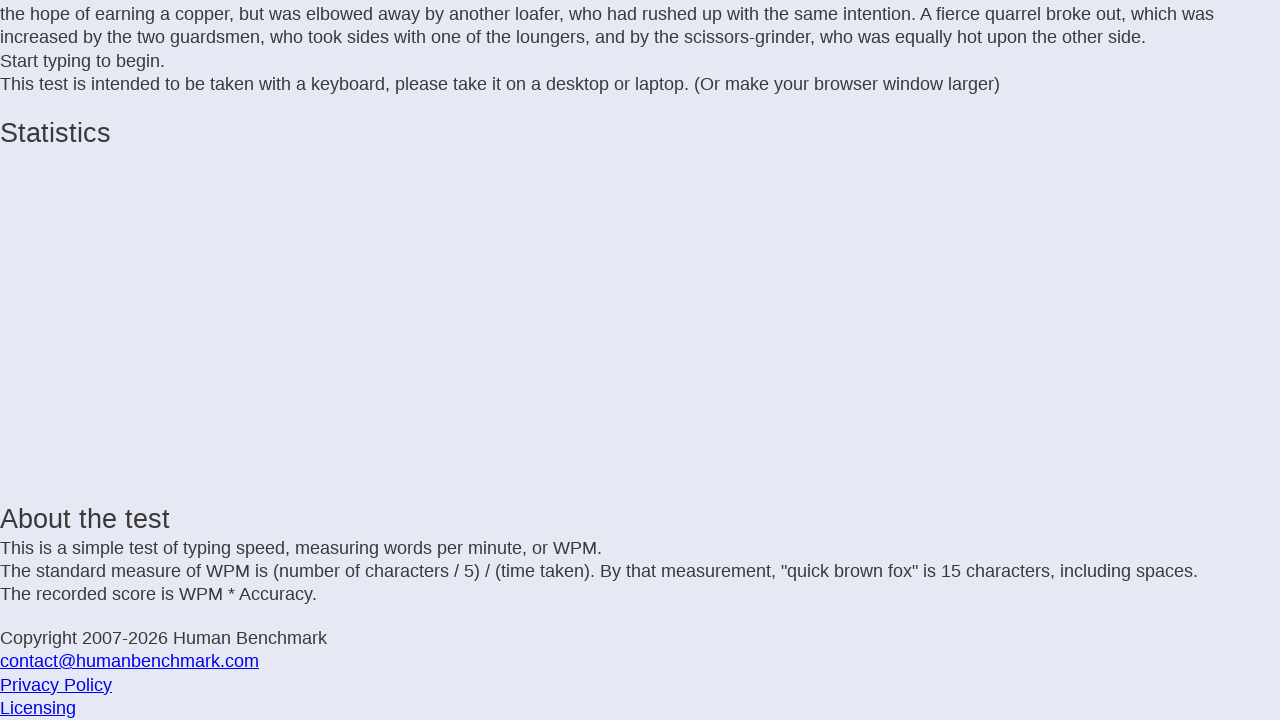

Waited 25ms before next keystroke
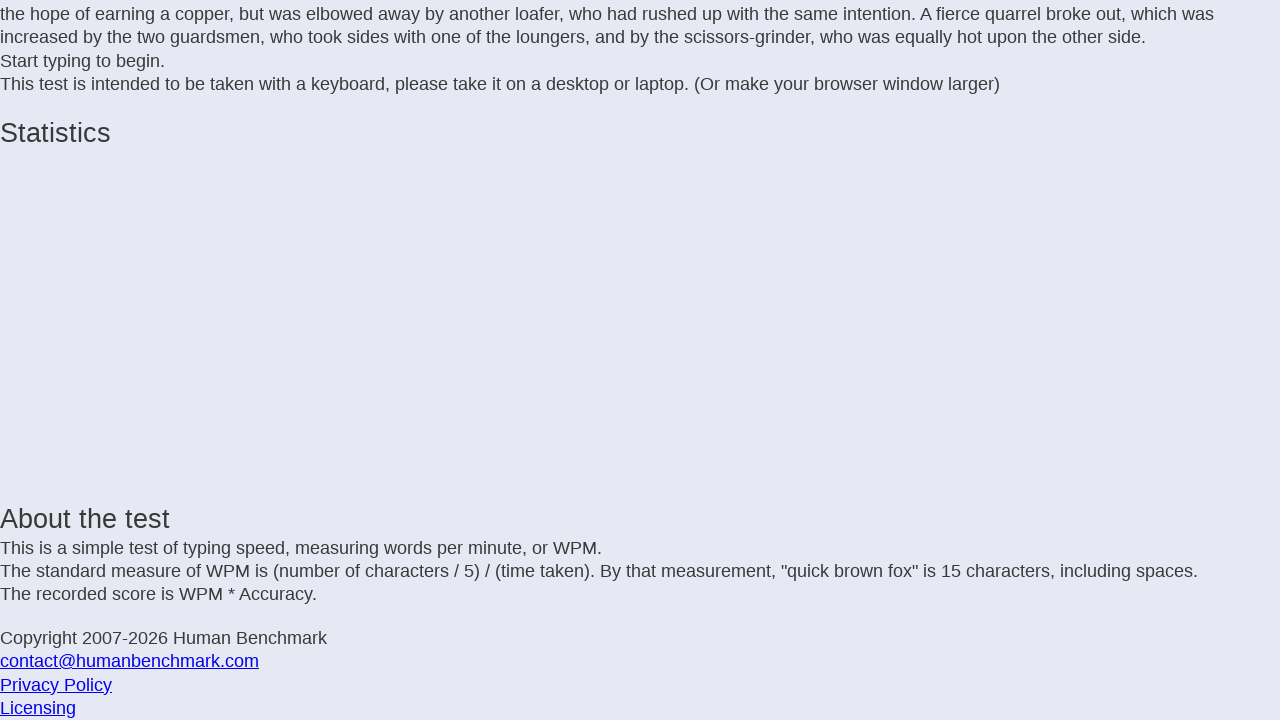

Typed letter: 'i' on .letters
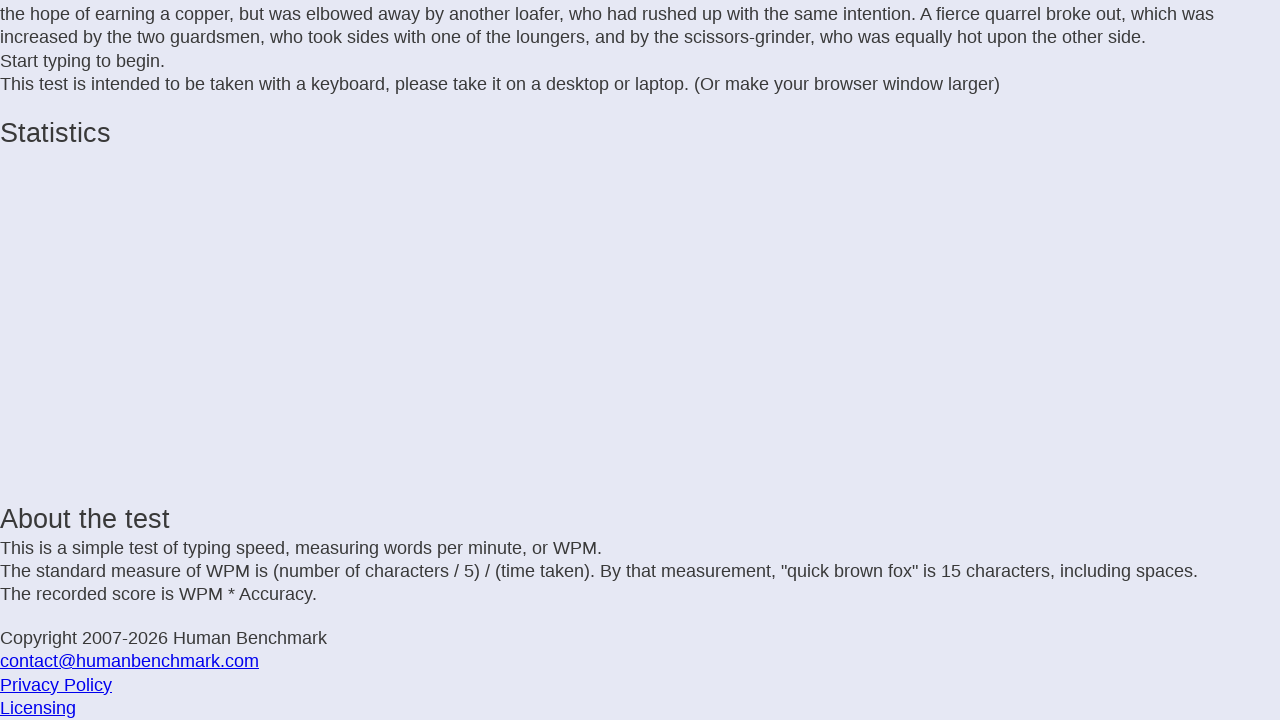

Waited 25ms before next keystroke
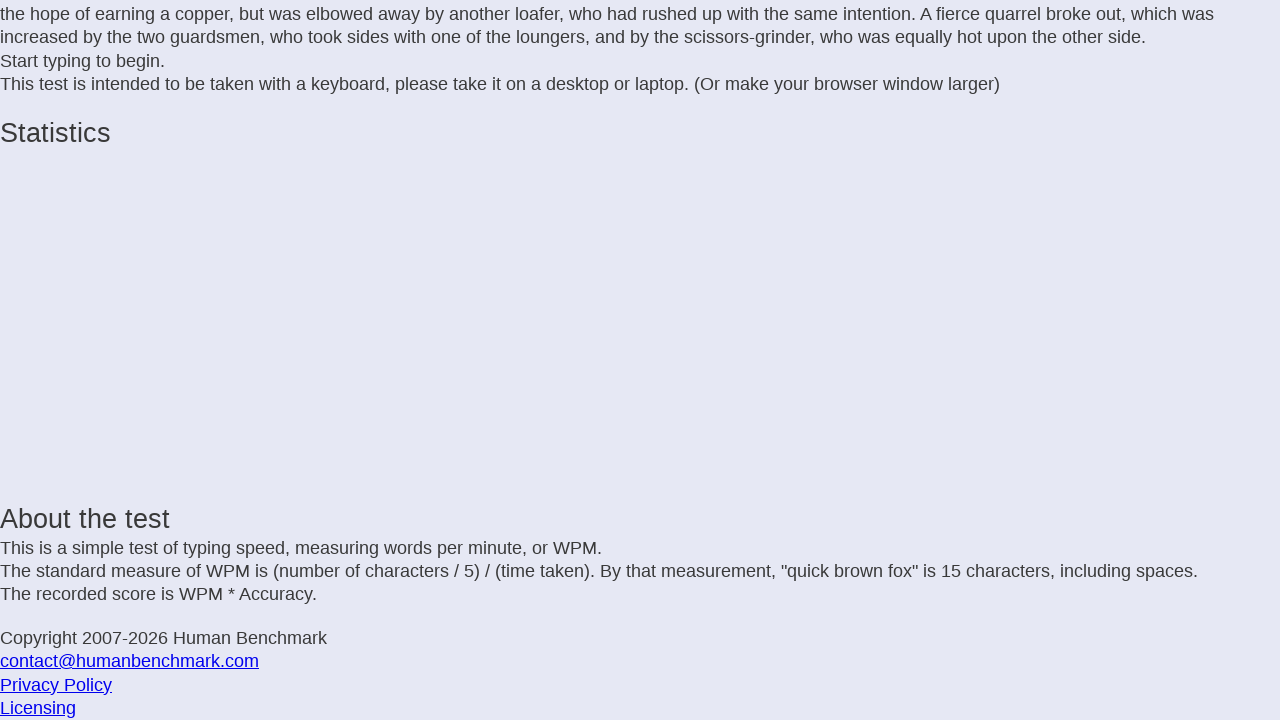

Typed letter: 'd' on .letters
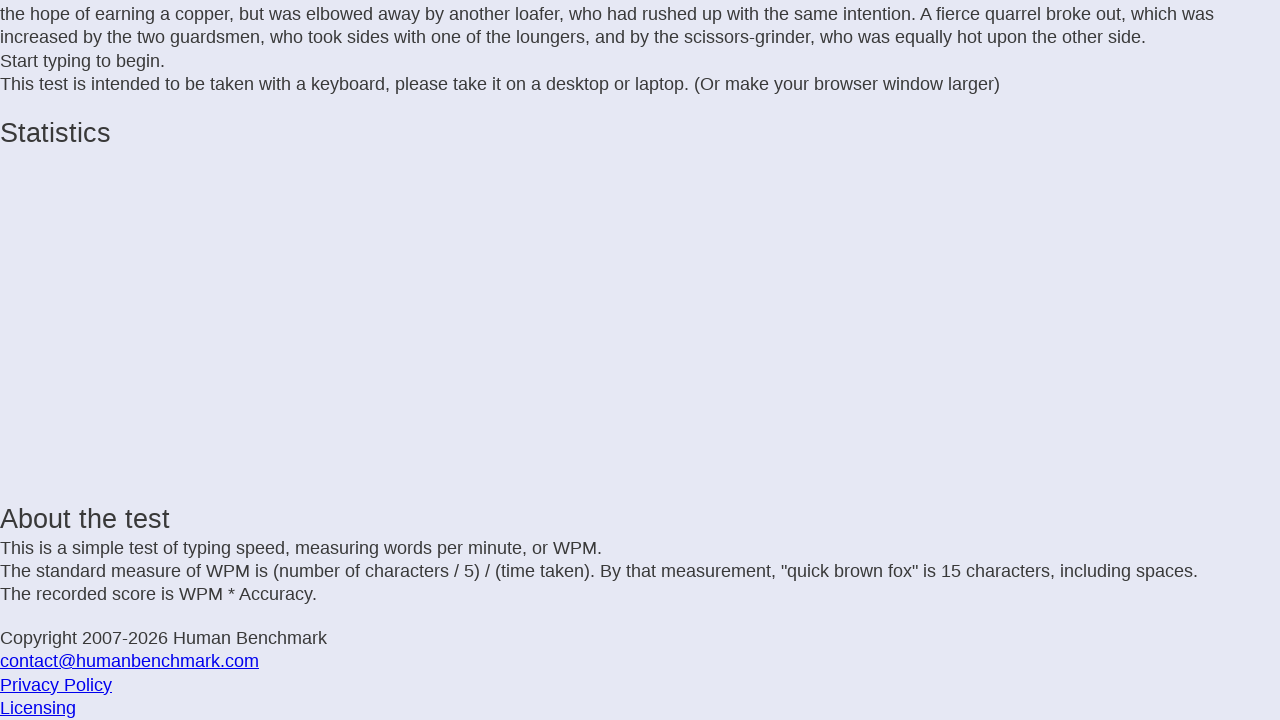

Waited 25ms before next keystroke
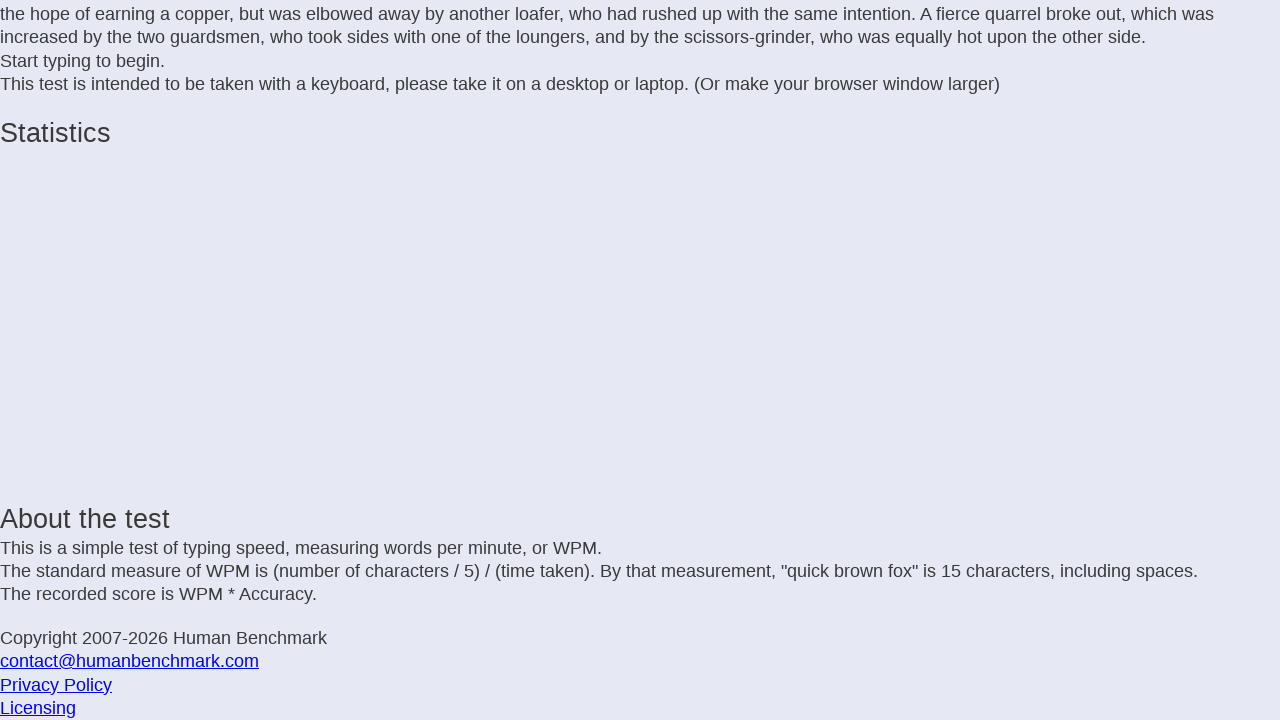

Typed letter: 'e' on .letters
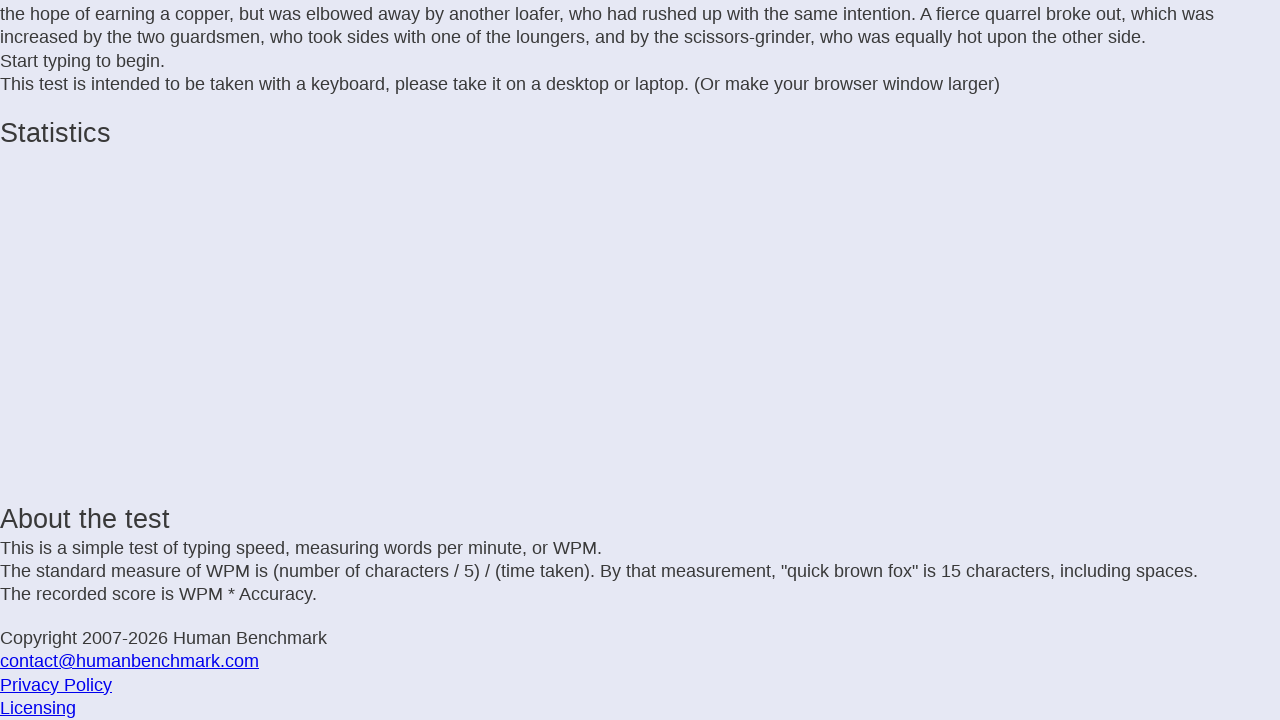

Waited 25ms before next keystroke
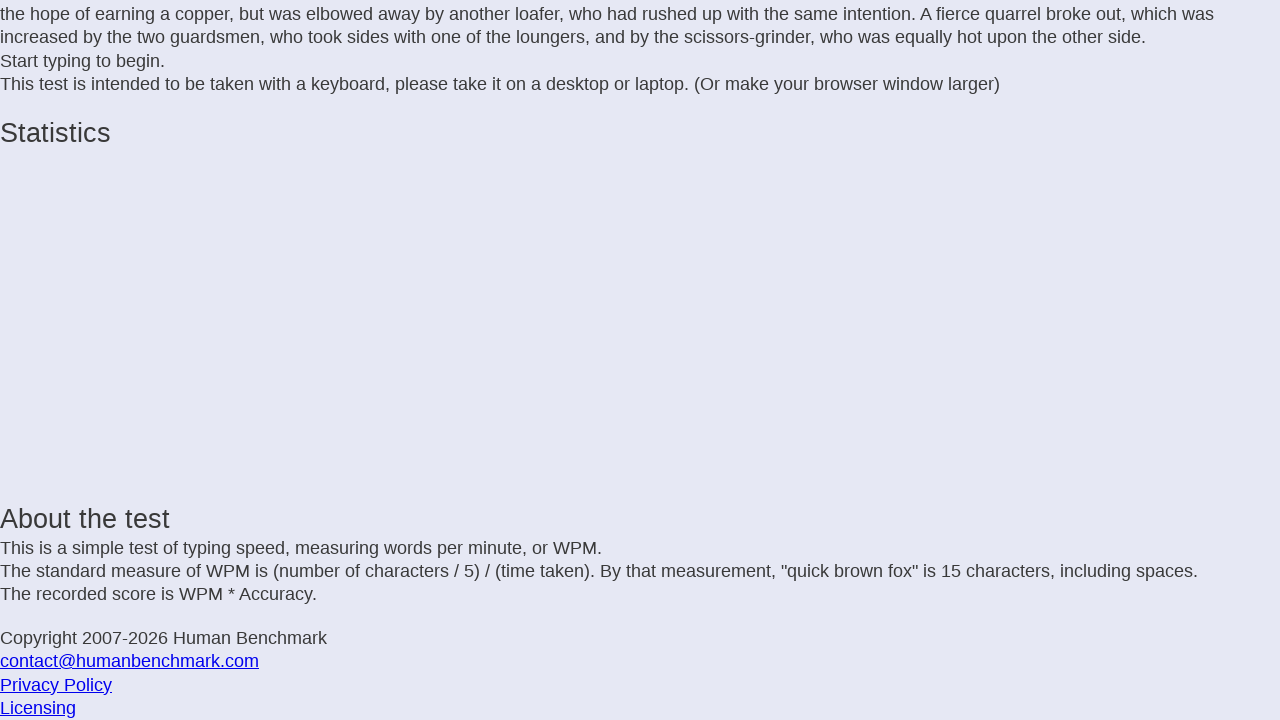

Typed letter: '.' on .letters
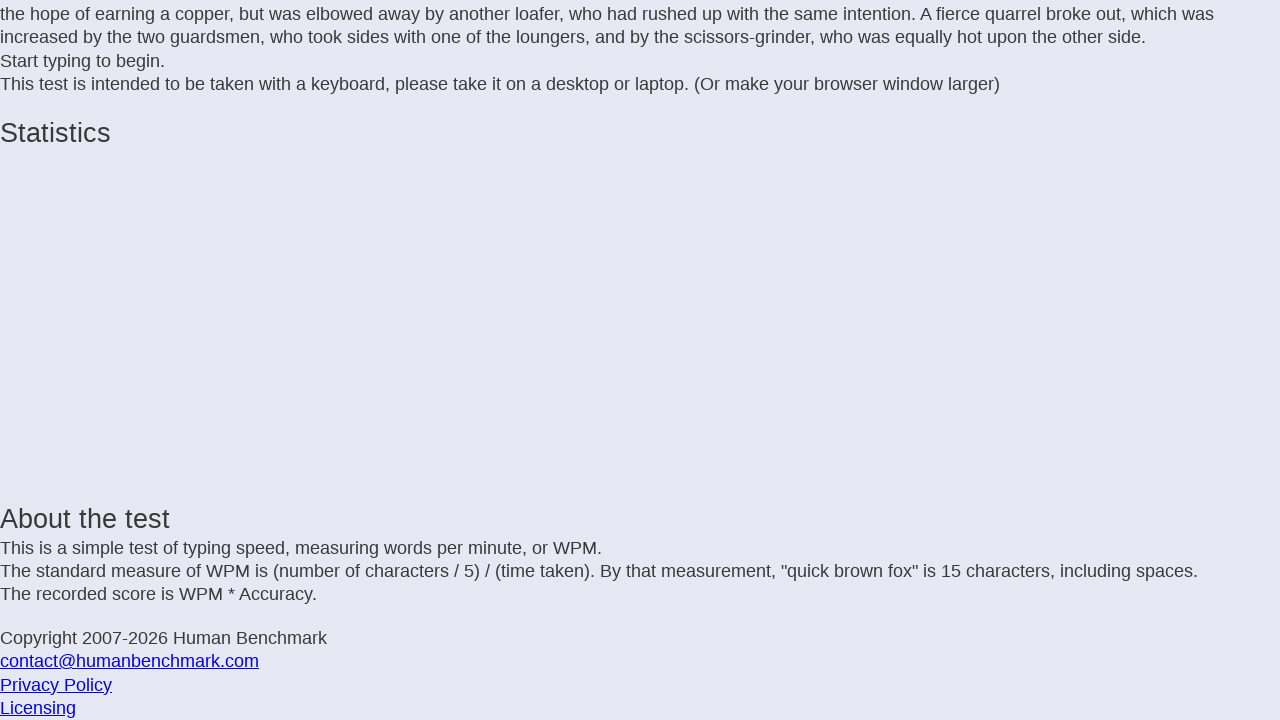

Waited 25ms before next keystroke
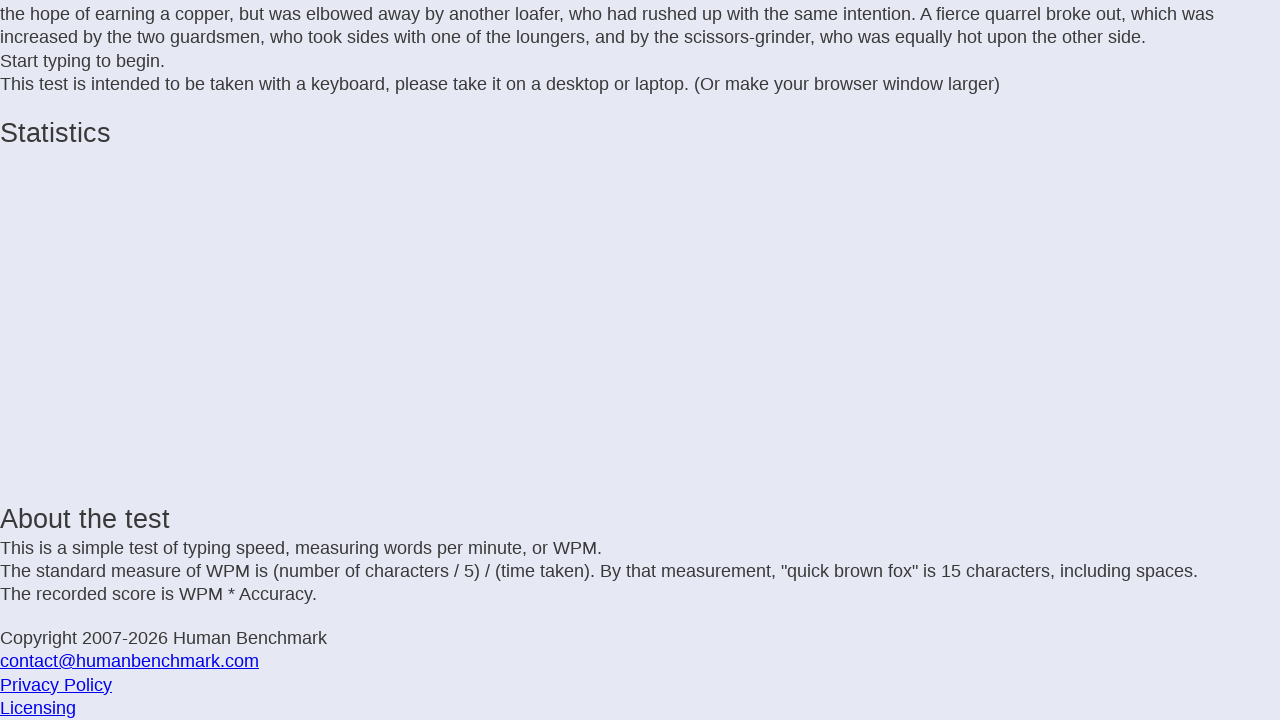

Waited 2 seconds for test results to display
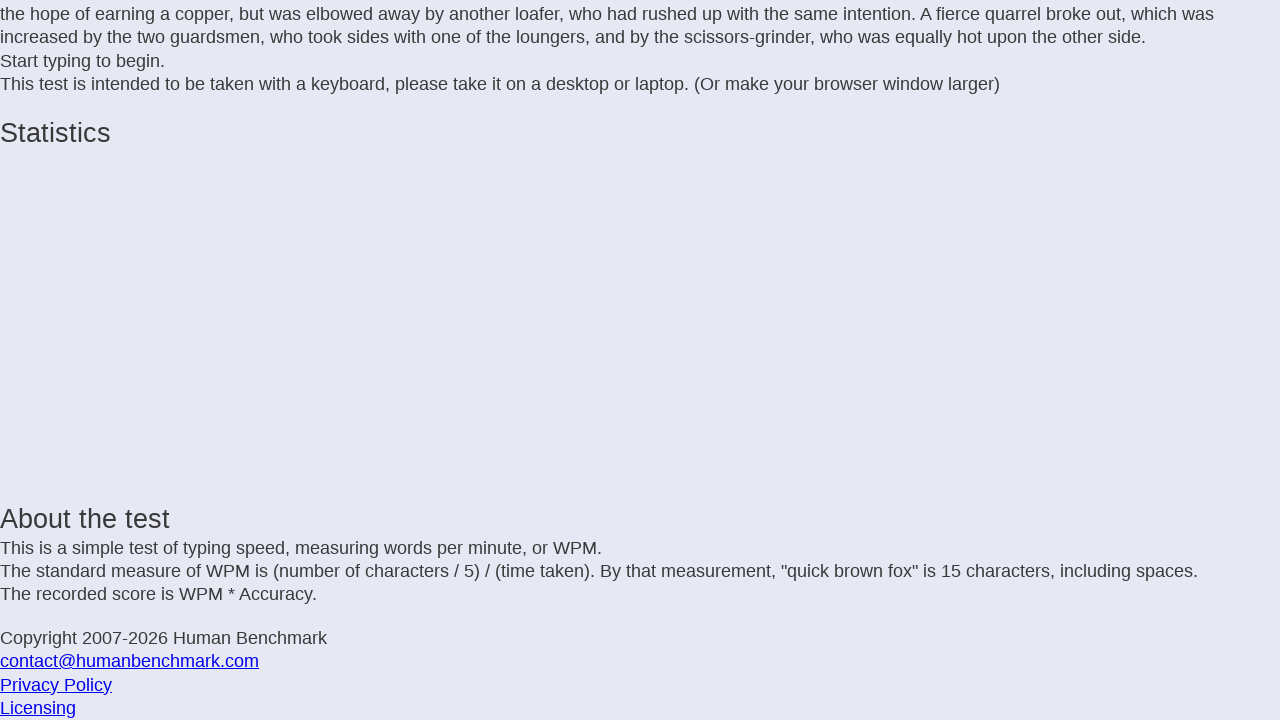

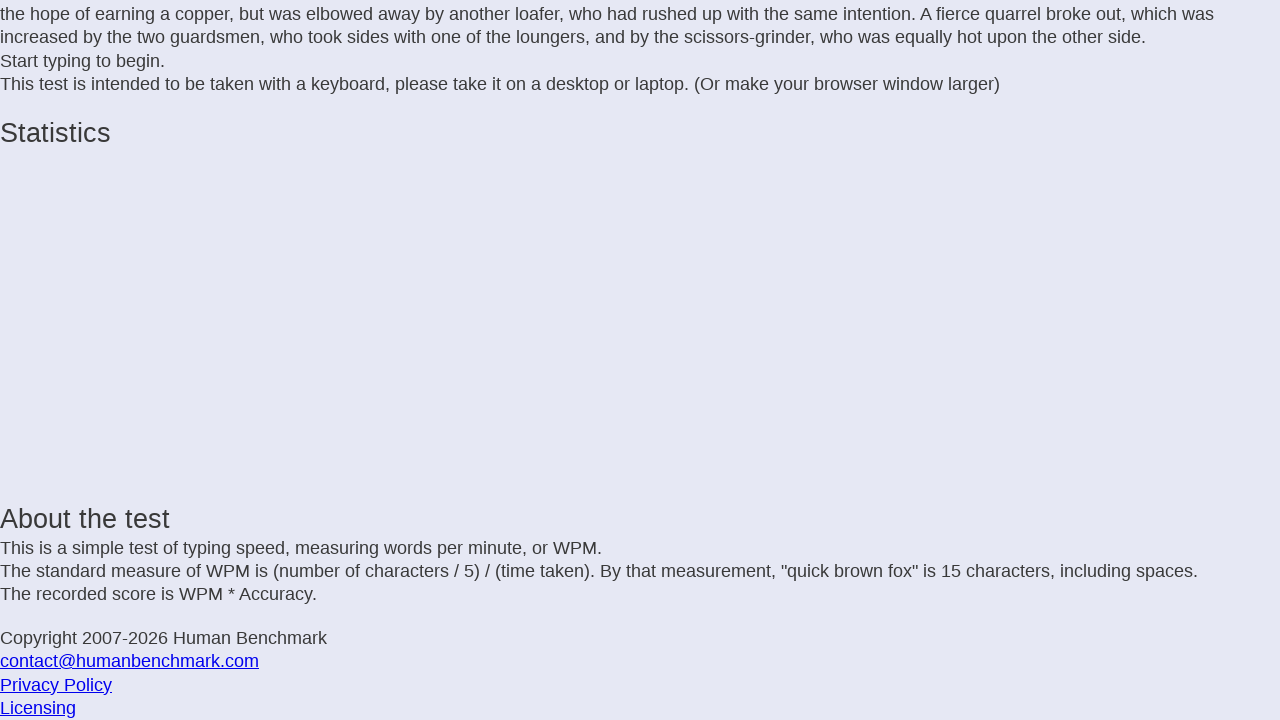